Tests jQuery UI datepicker by navigating to a specific date in the past using the calendar navigation controls and selecting the date

Starting URL: https://jqueryui.com/datepicker/

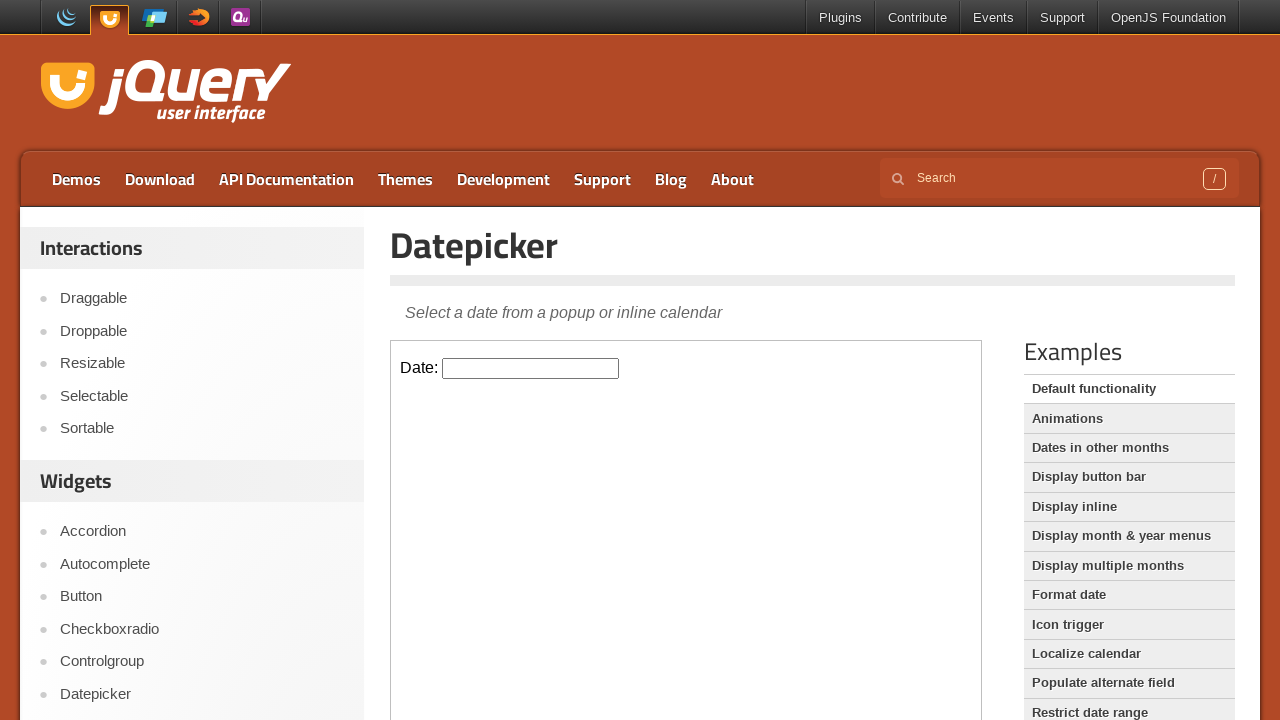

Located iframe containing datepicker demo
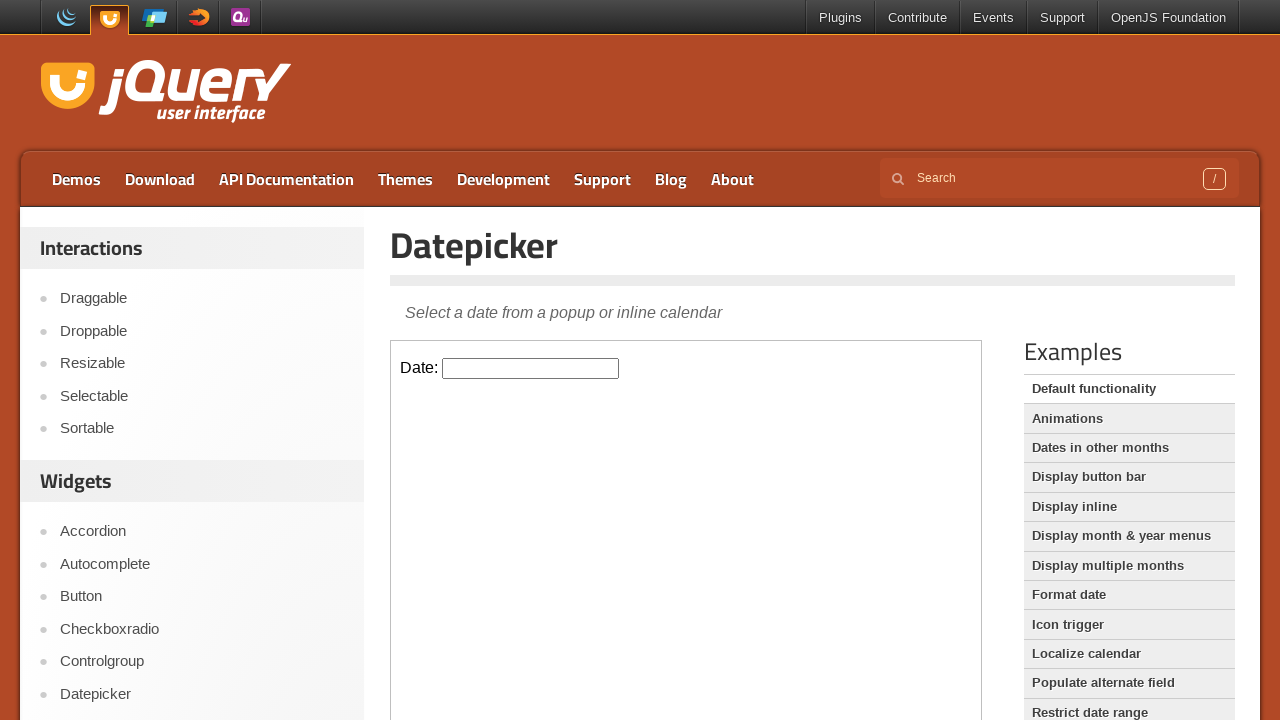

Clicked on datepicker input field to open calendar at (531, 368) on iframe >> nth=0 >> internal:control=enter-frame >> #datepicker
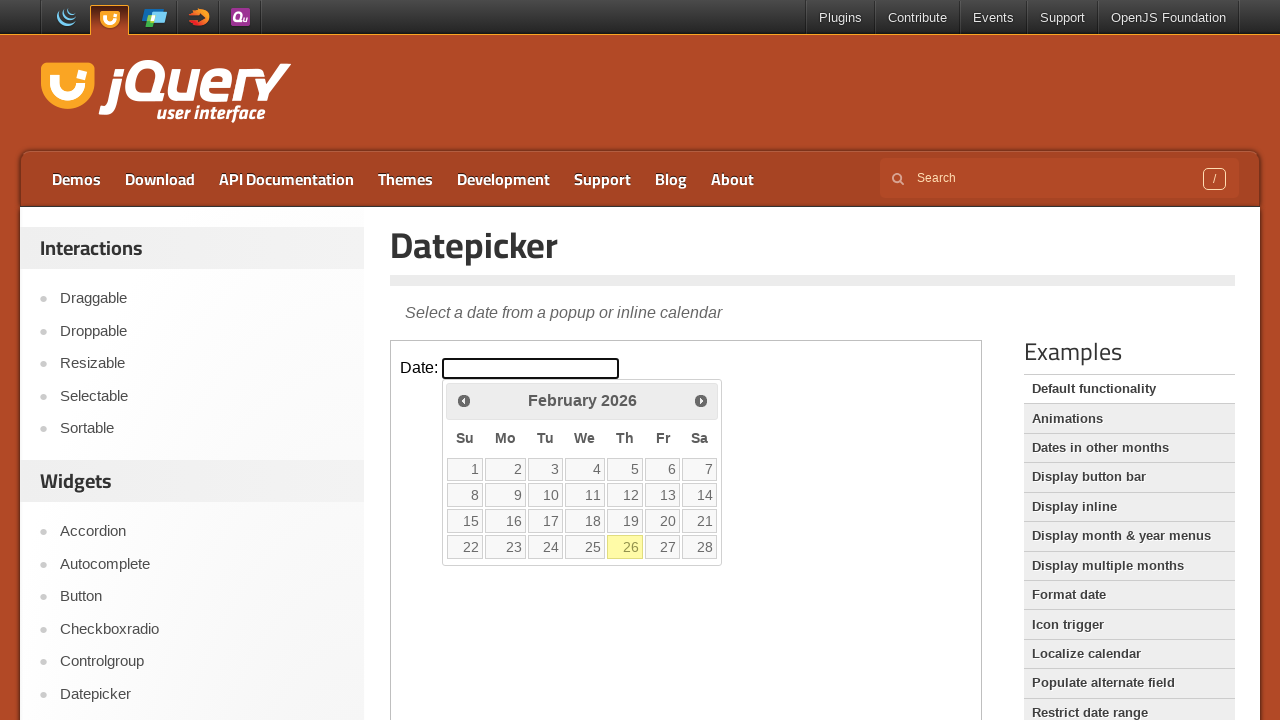

Retrieved current month: February
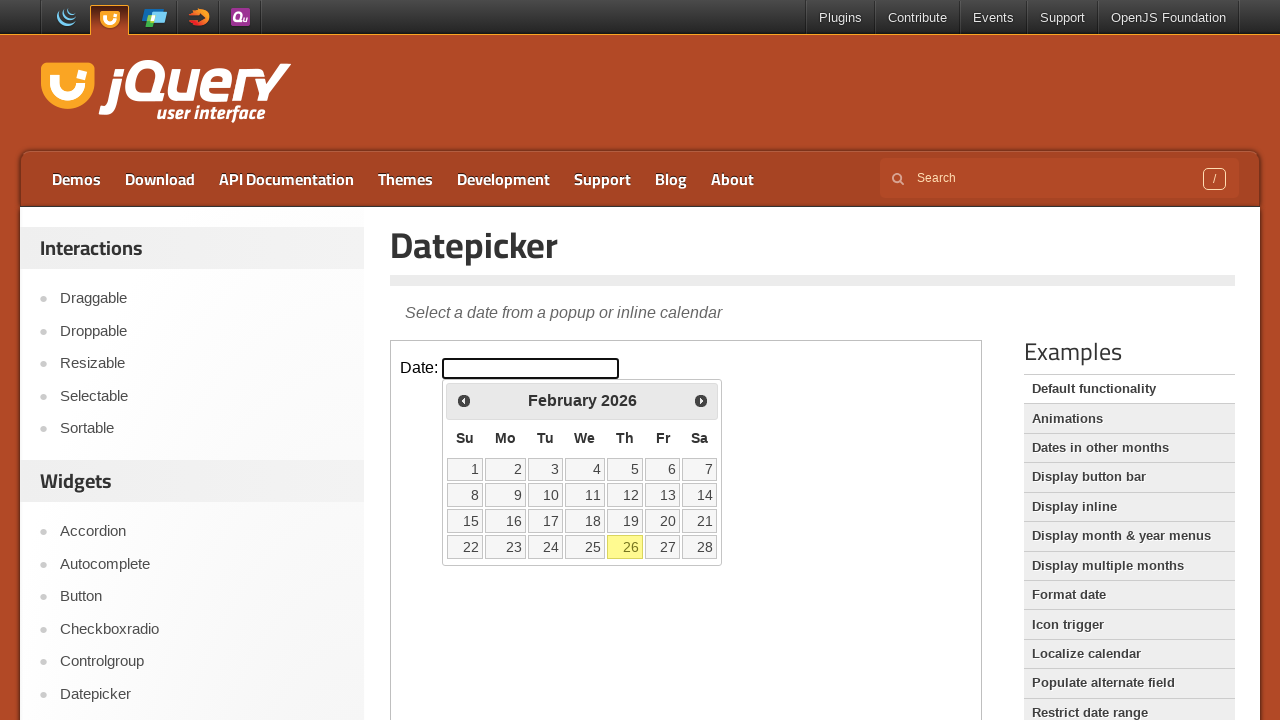

Retrieved current year: 2026
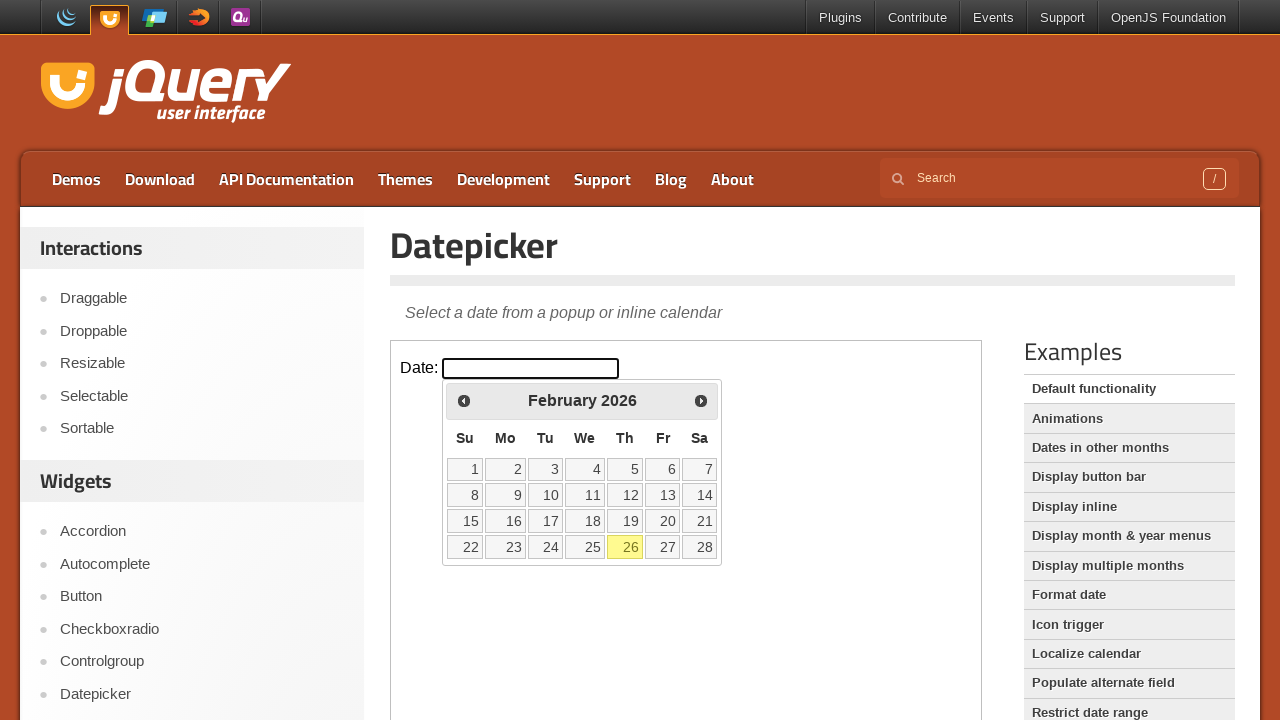

Clicked previous button to navigate to earlier date (currently at February 2026) at (464, 400) on iframe >> nth=0 >> internal:control=enter-frame >> .ui-datepicker-prev
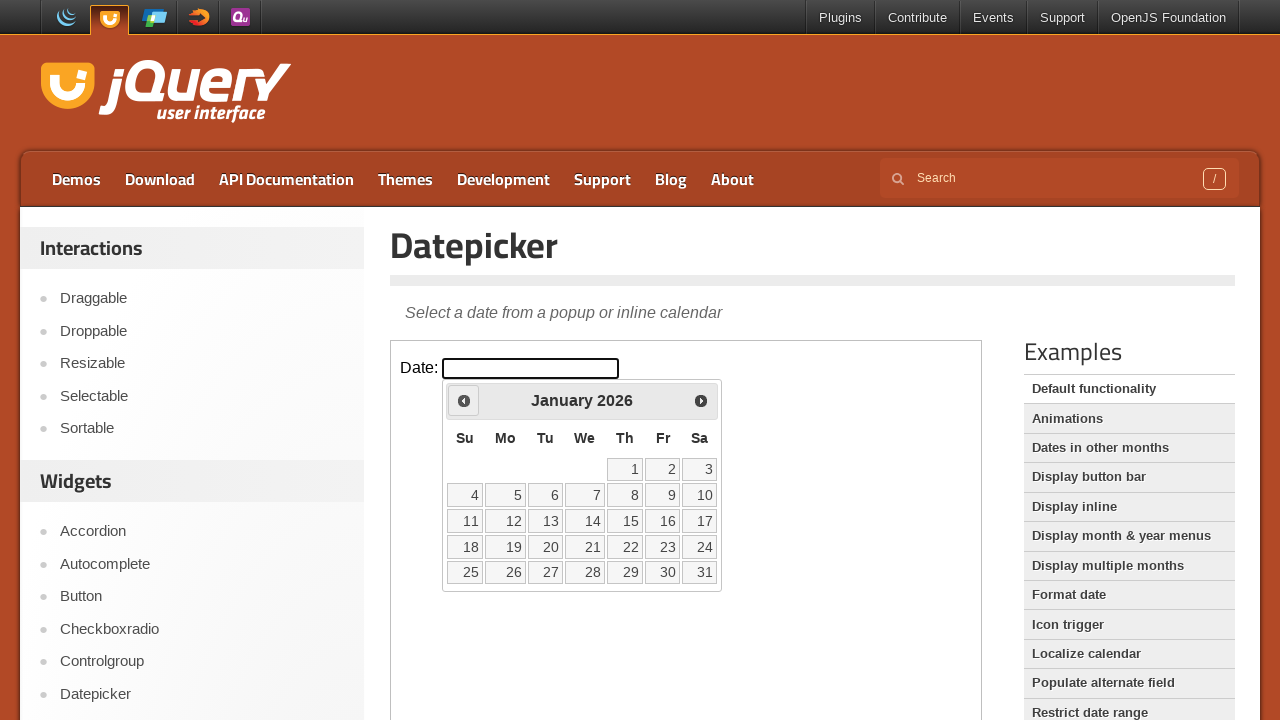

Updated current month: January
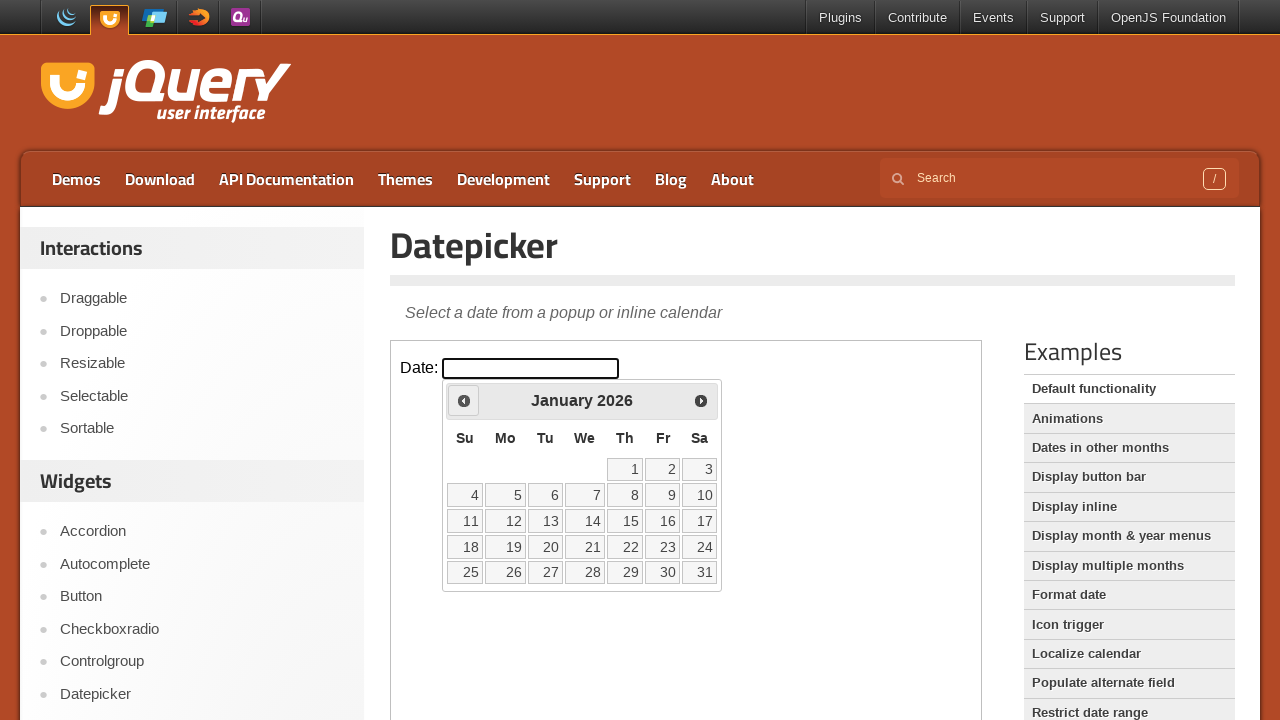

Updated current year: 2026
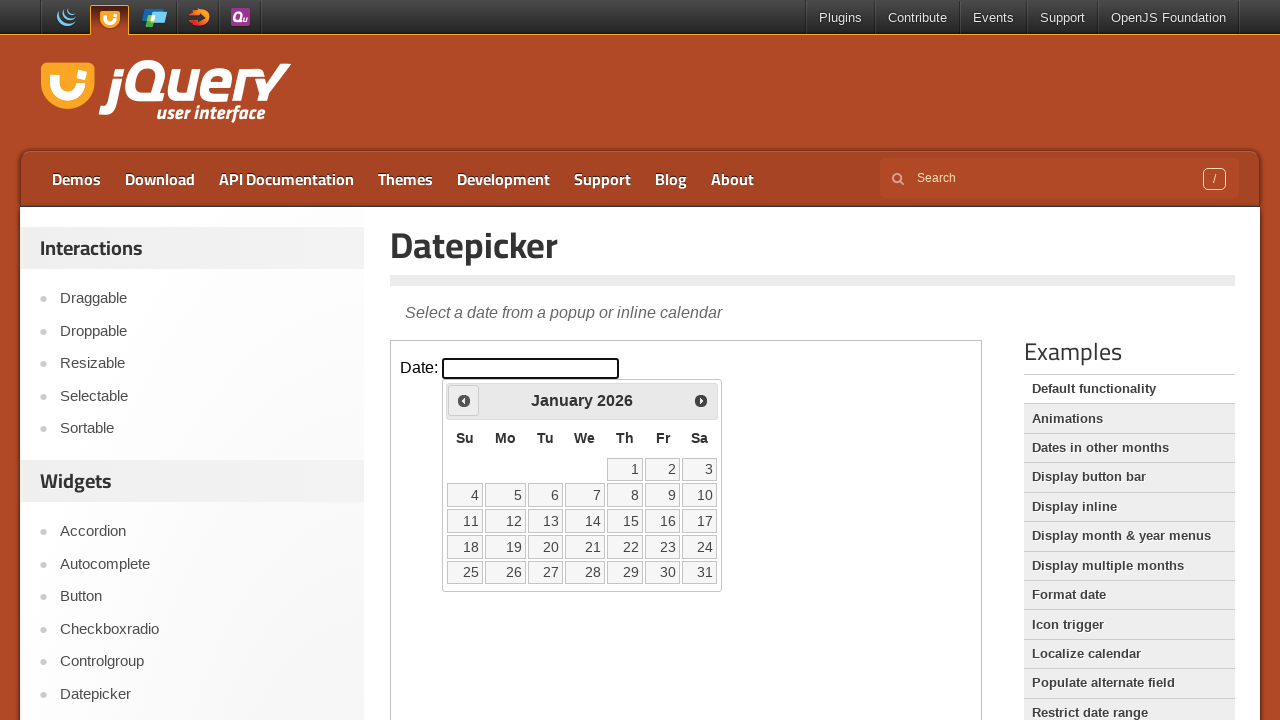

Clicked previous button to navigate to earlier date (currently at January 2026) at (464, 400) on iframe >> nth=0 >> internal:control=enter-frame >> .ui-datepicker-prev
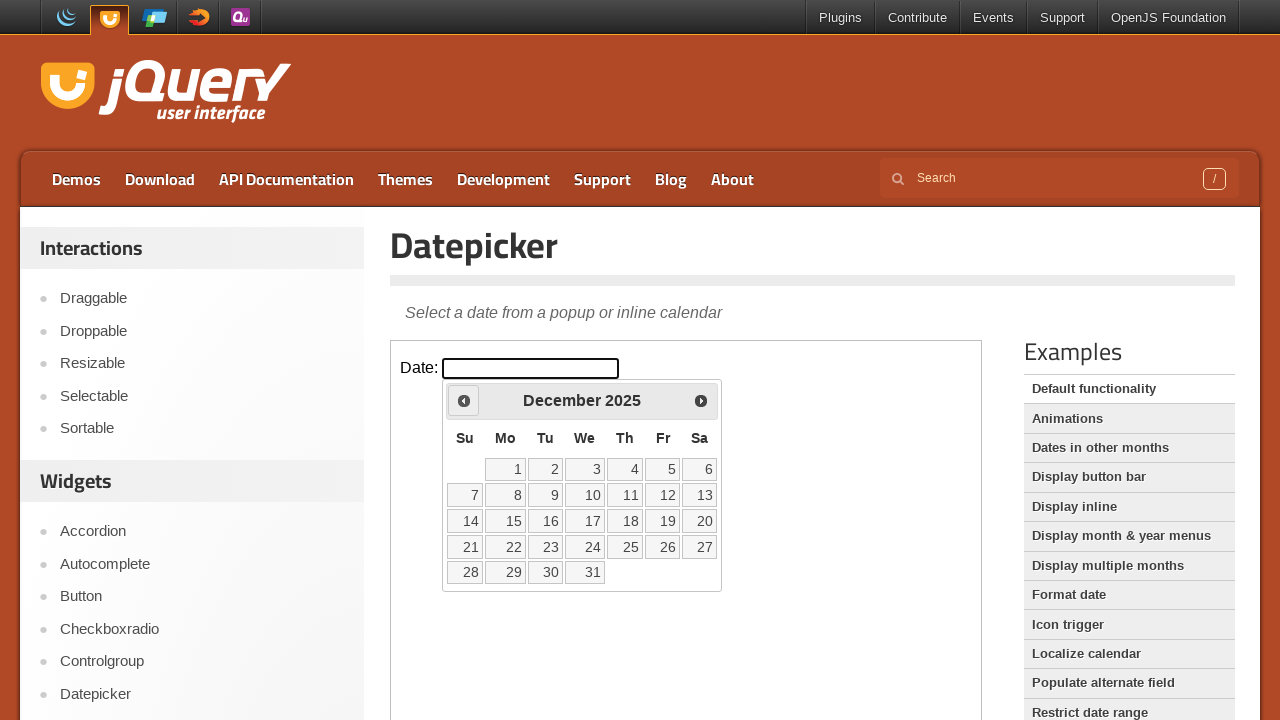

Updated current month: December
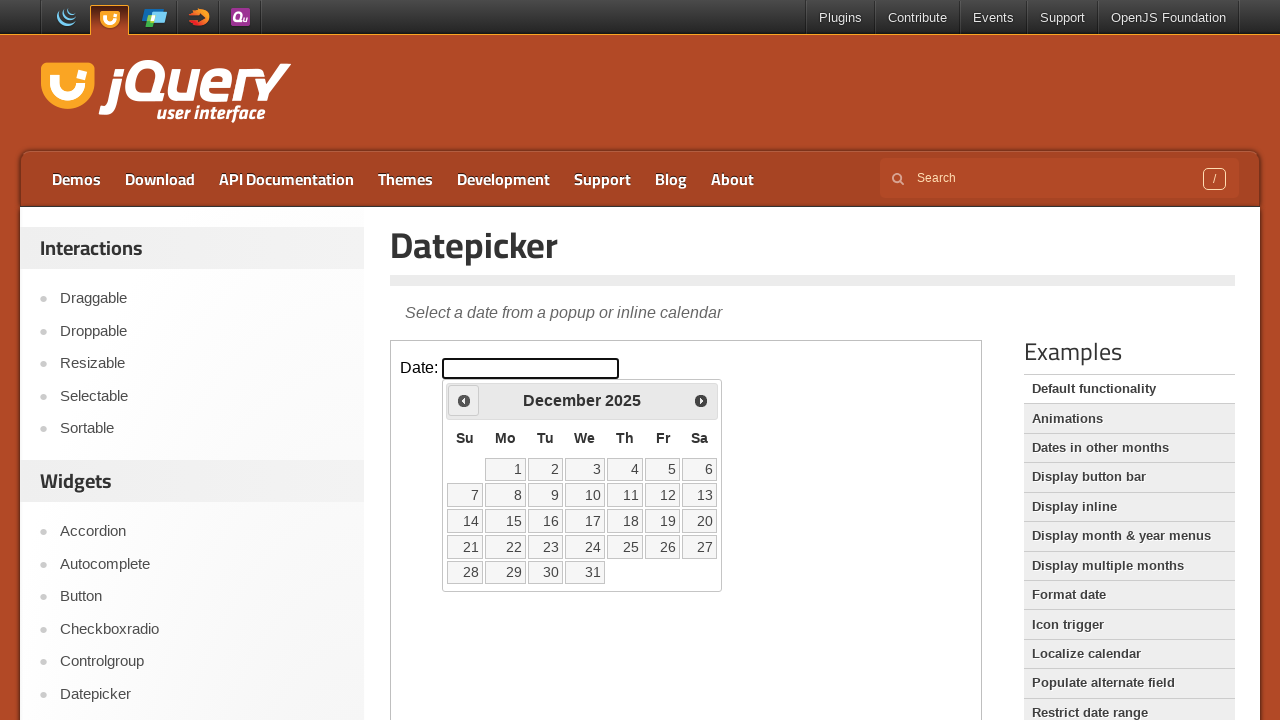

Updated current year: 2025
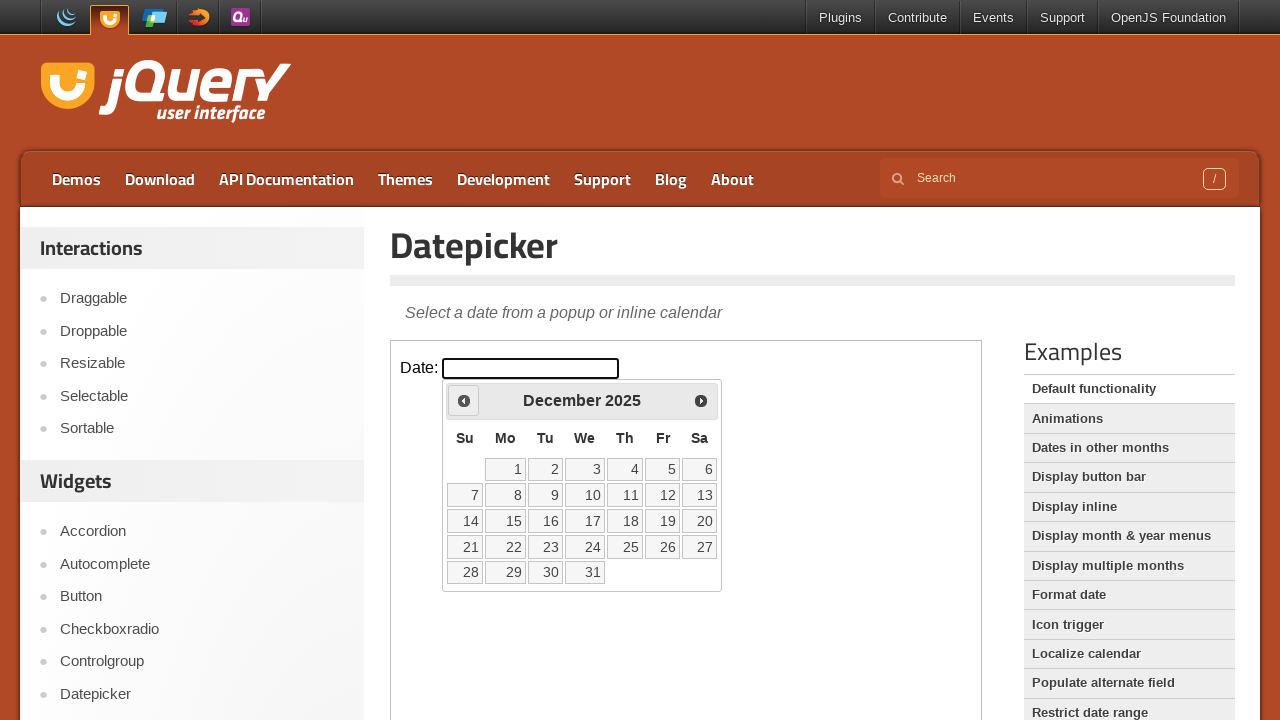

Clicked previous button to navigate to earlier date (currently at December 2025) at (464, 400) on iframe >> nth=0 >> internal:control=enter-frame >> .ui-datepicker-prev
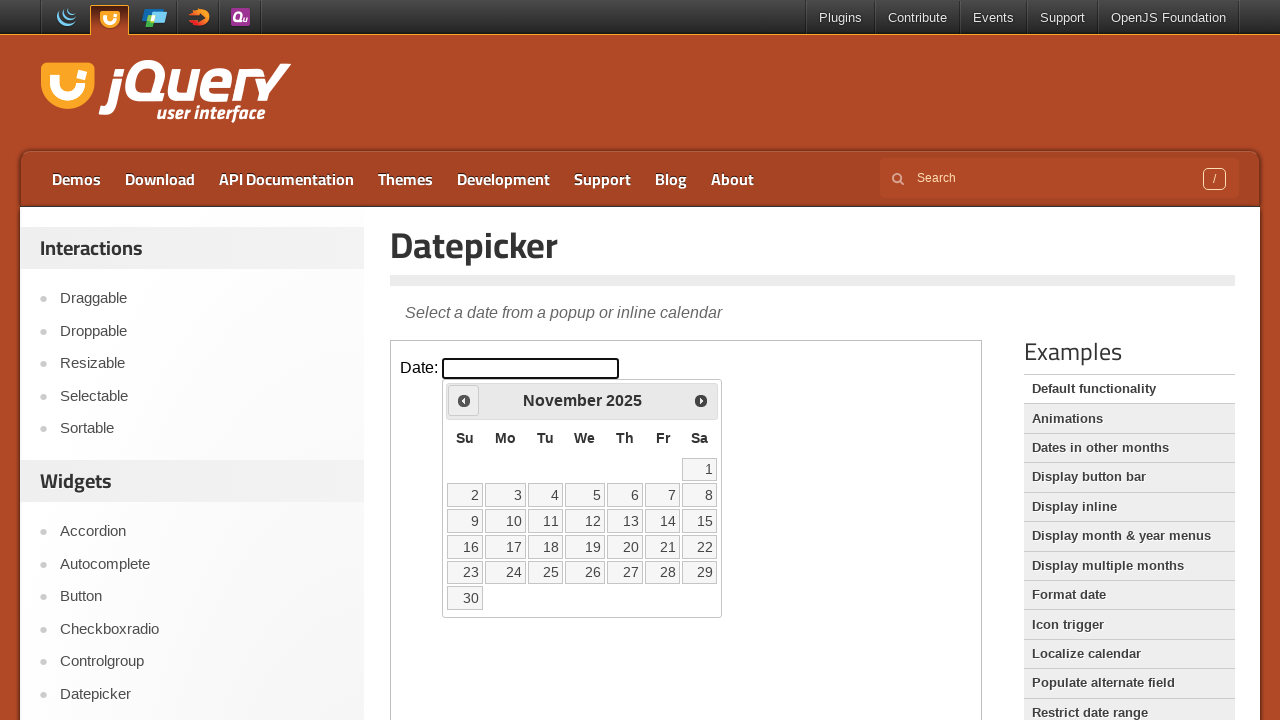

Updated current month: November
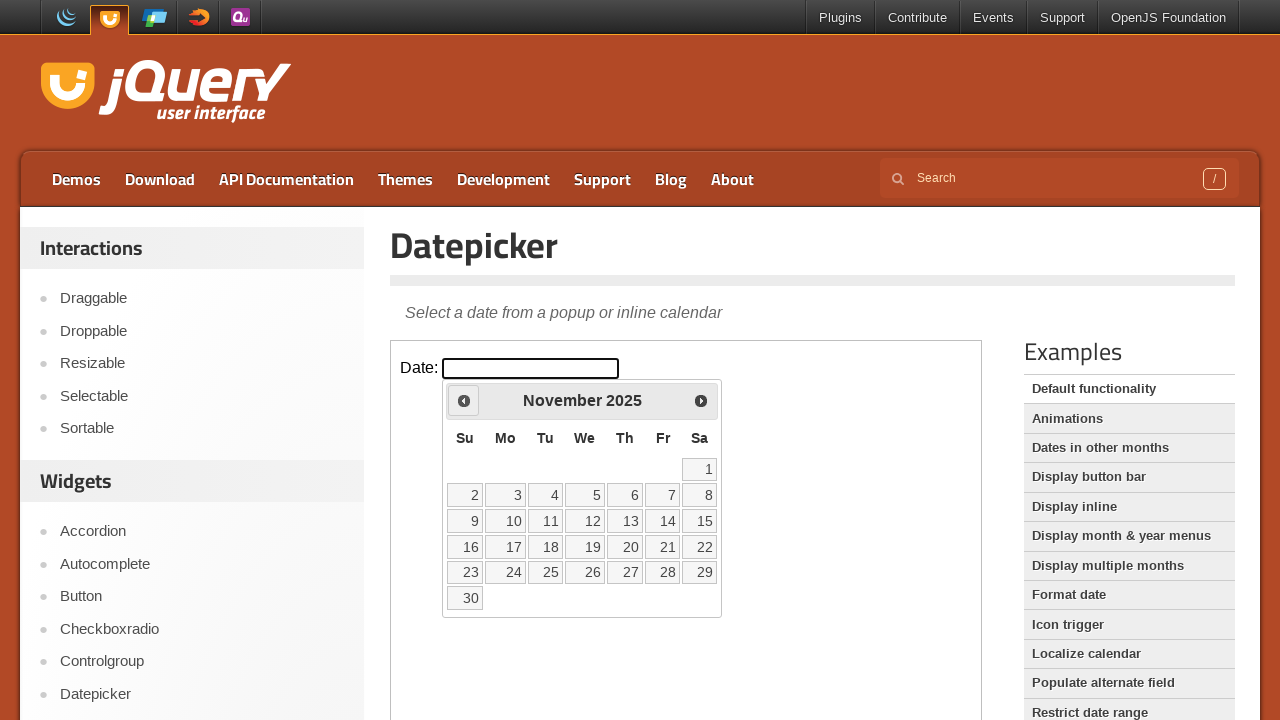

Updated current year: 2025
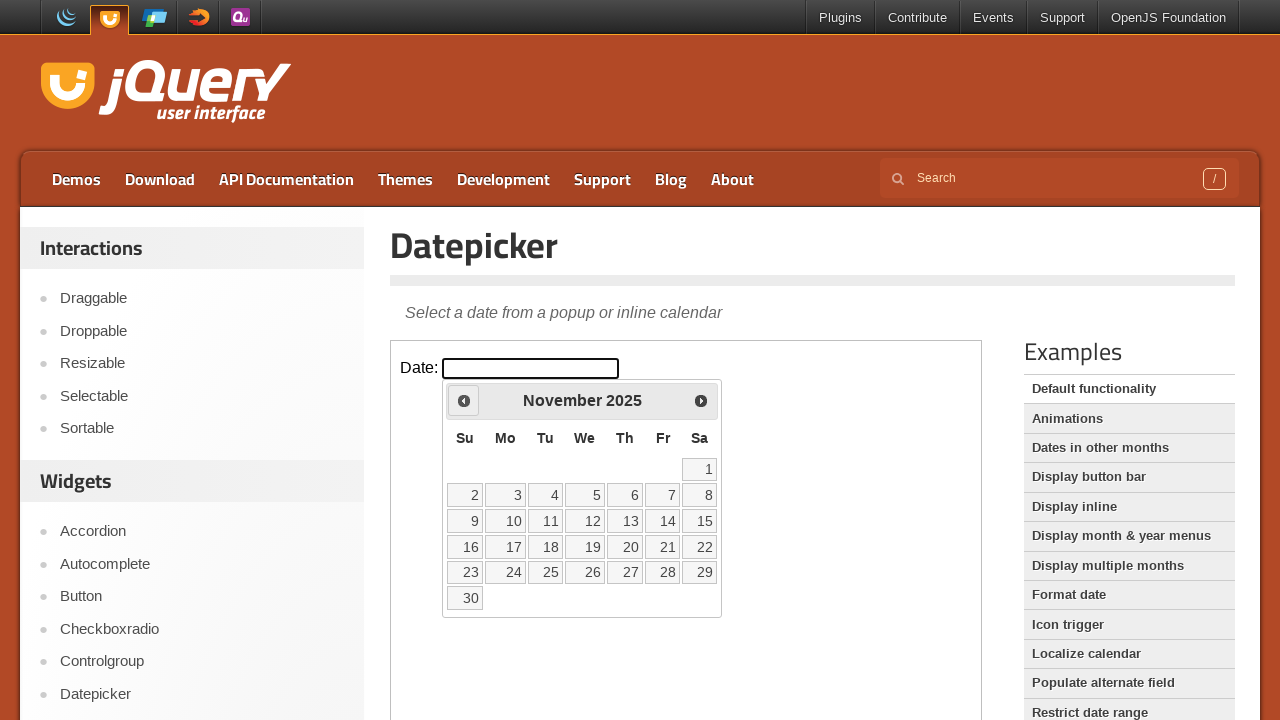

Clicked previous button to navigate to earlier date (currently at November 2025) at (464, 400) on iframe >> nth=0 >> internal:control=enter-frame >> .ui-datepicker-prev
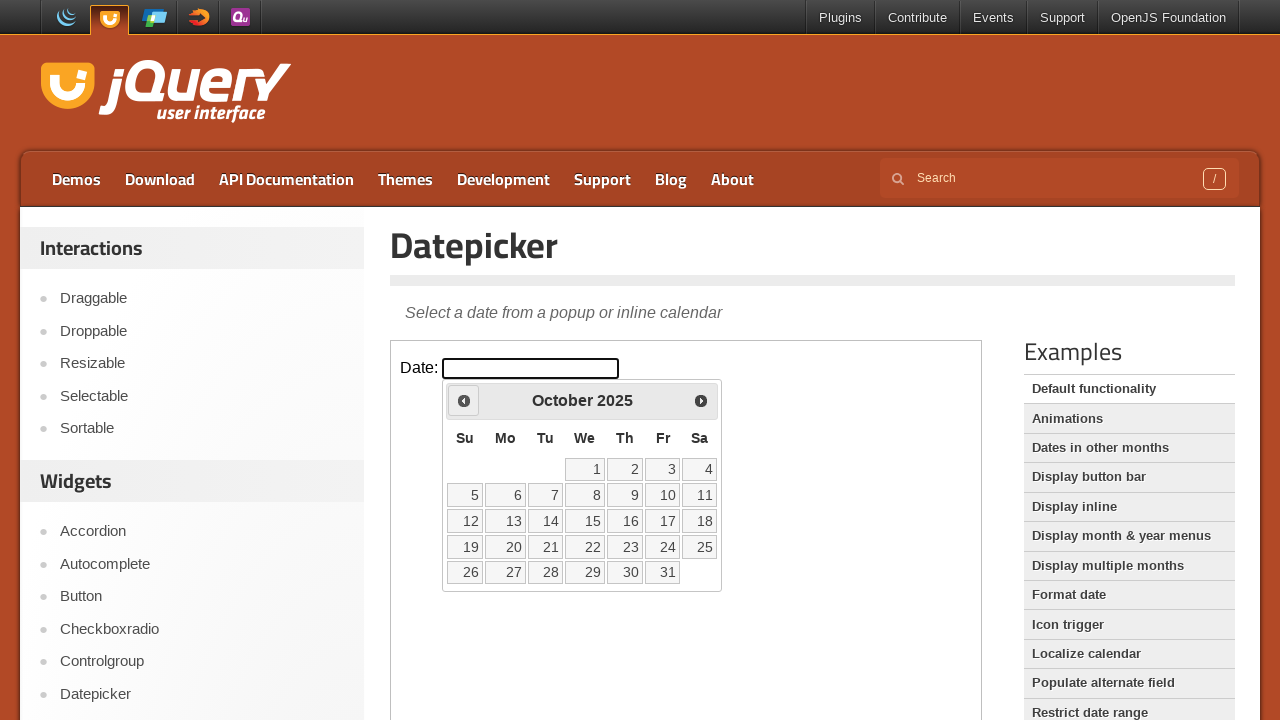

Updated current month: October
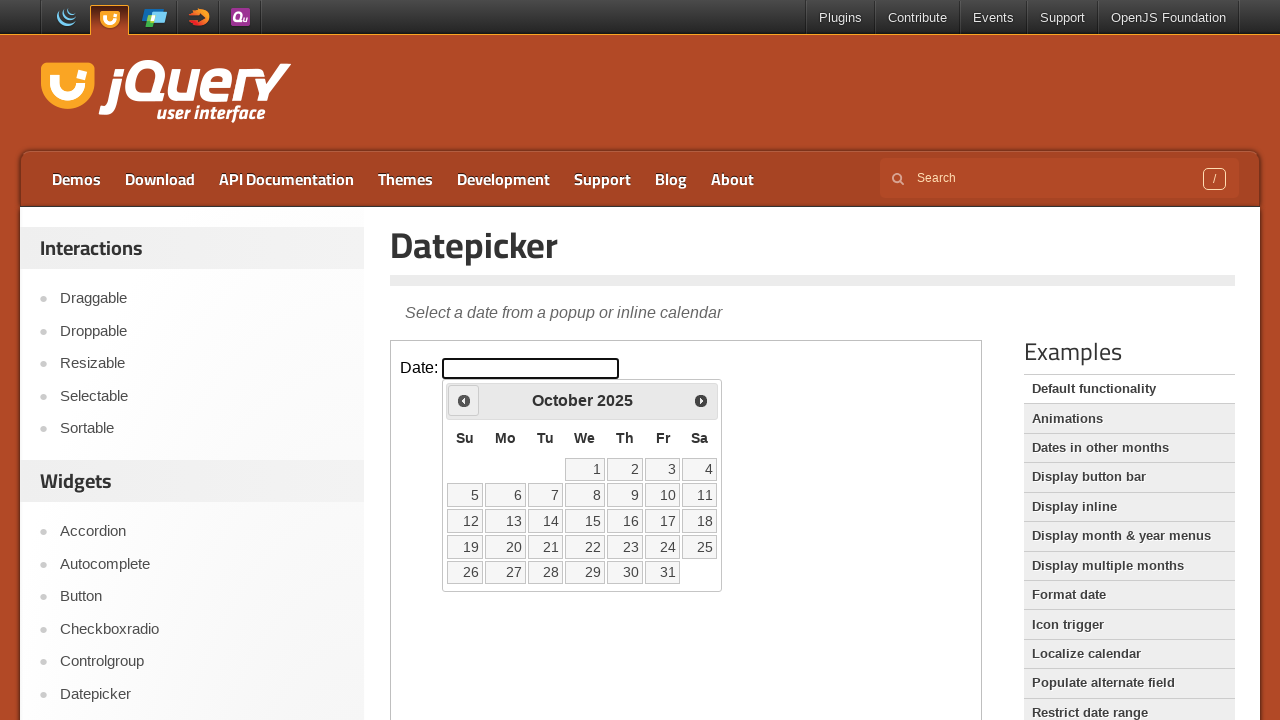

Updated current year: 2025
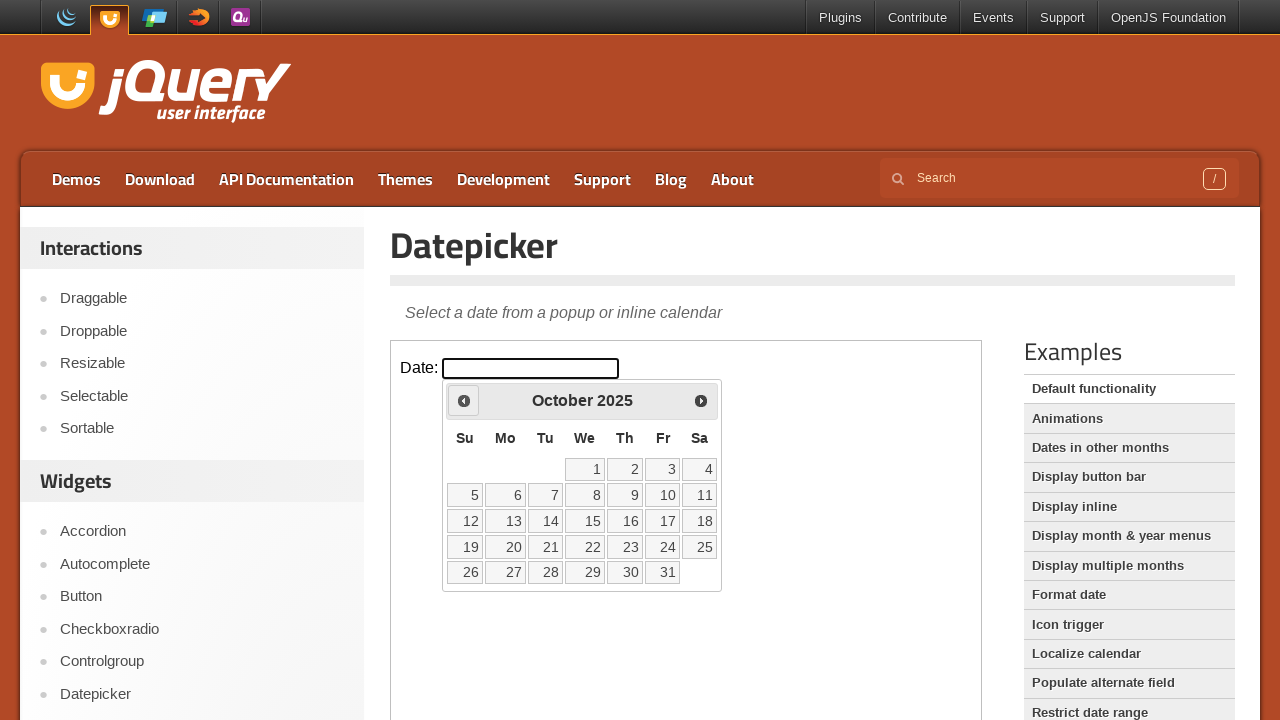

Clicked previous button to navigate to earlier date (currently at October 2025) at (464, 400) on iframe >> nth=0 >> internal:control=enter-frame >> .ui-datepicker-prev
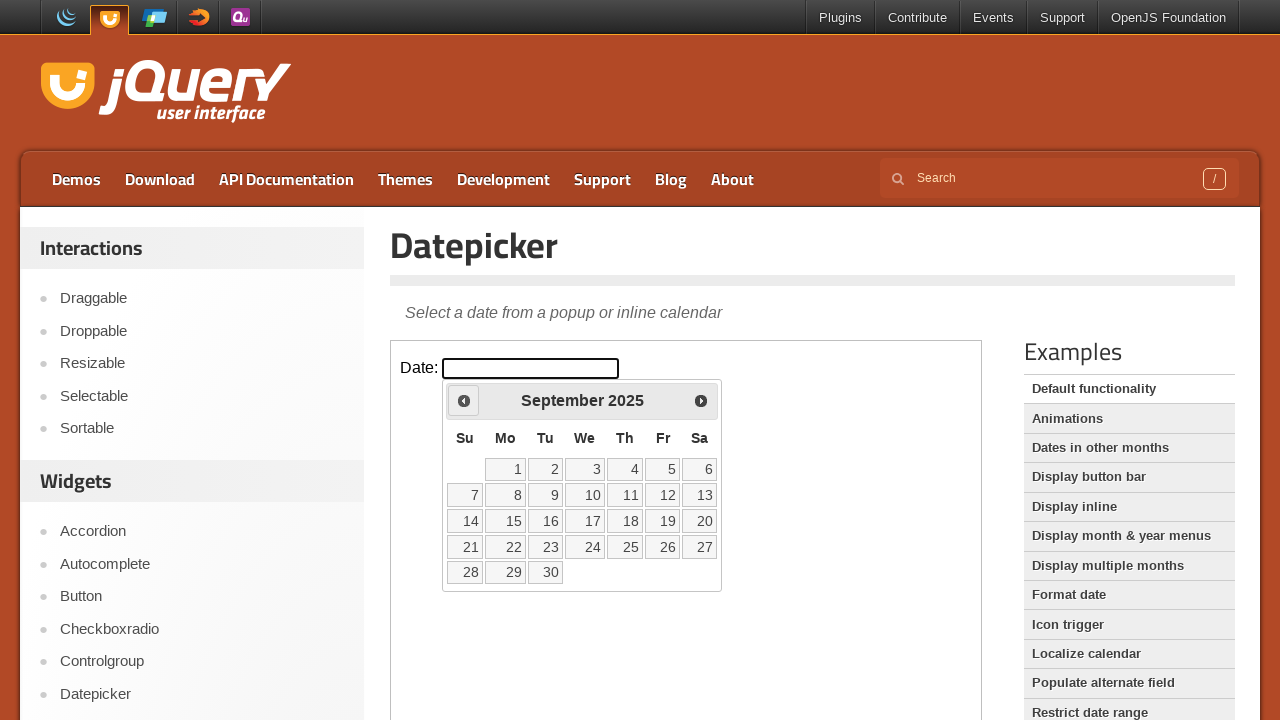

Updated current month: September
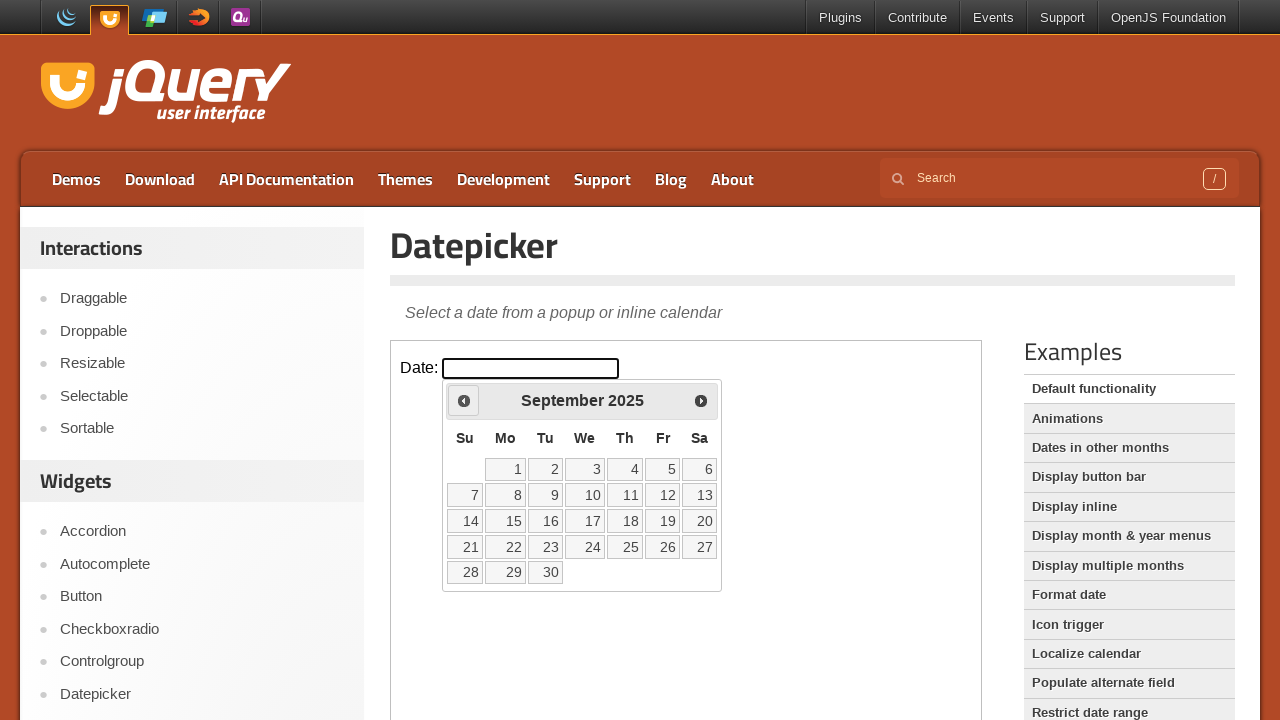

Updated current year: 2025
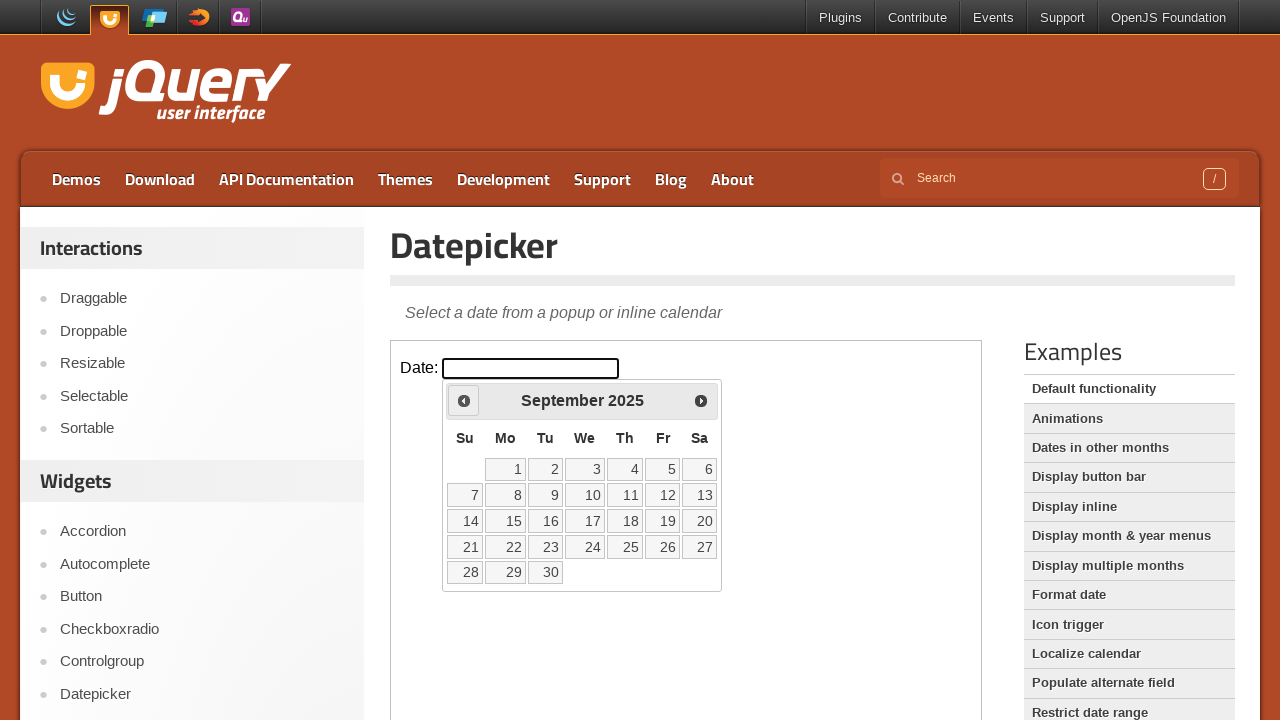

Clicked previous button to navigate to earlier date (currently at September 2025) at (464, 400) on iframe >> nth=0 >> internal:control=enter-frame >> .ui-datepicker-prev
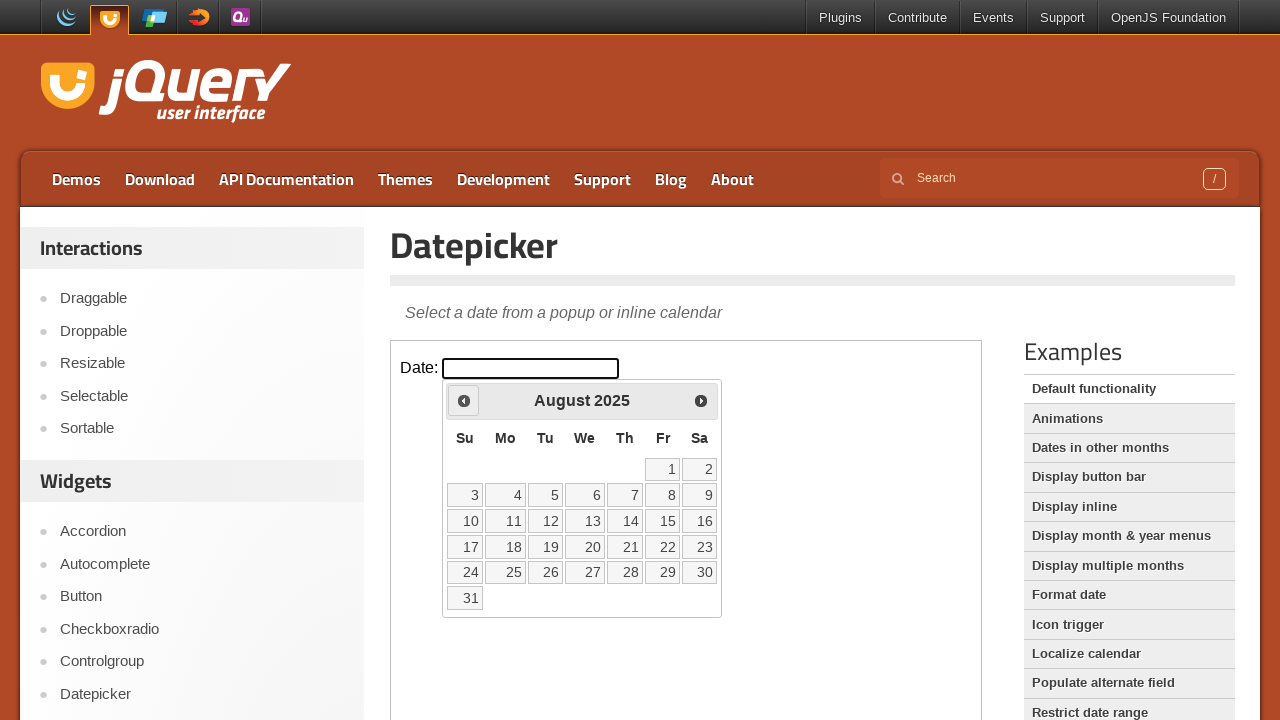

Updated current month: August
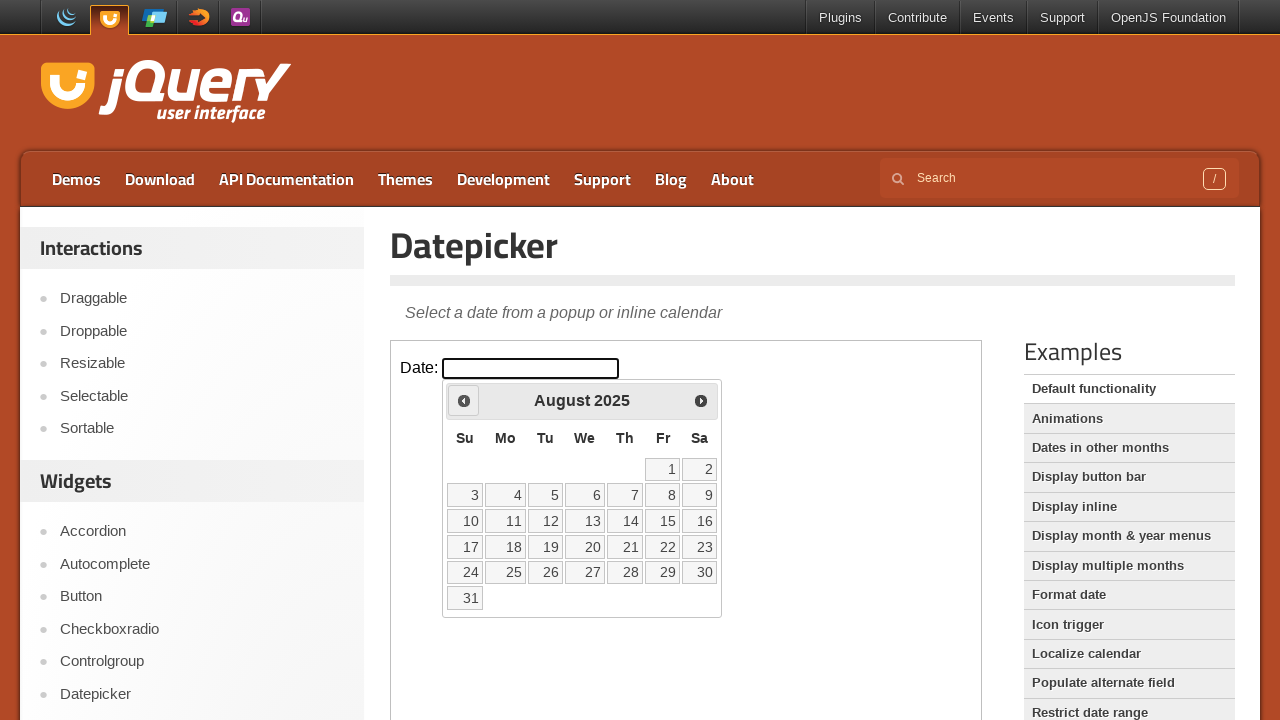

Updated current year: 2025
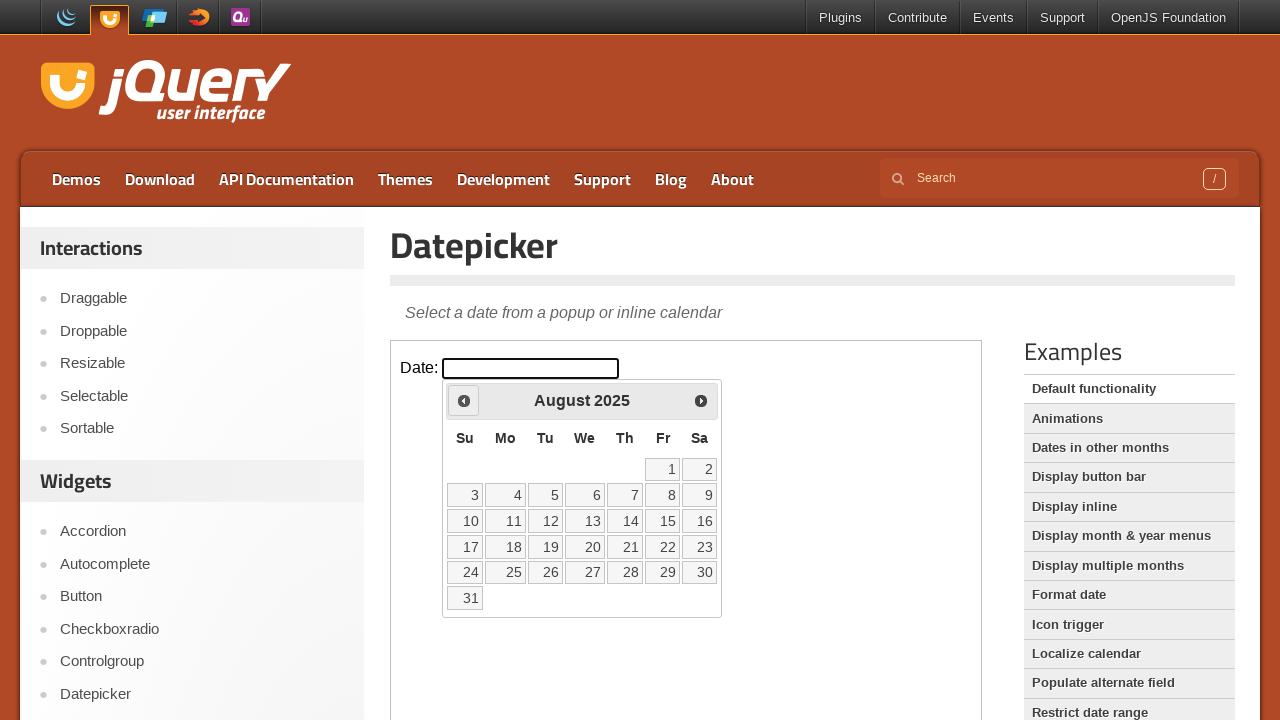

Clicked previous button to navigate to earlier date (currently at August 2025) at (464, 400) on iframe >> nth=0 >> internal:control=enter-frame >> .ui-datepicker-prev
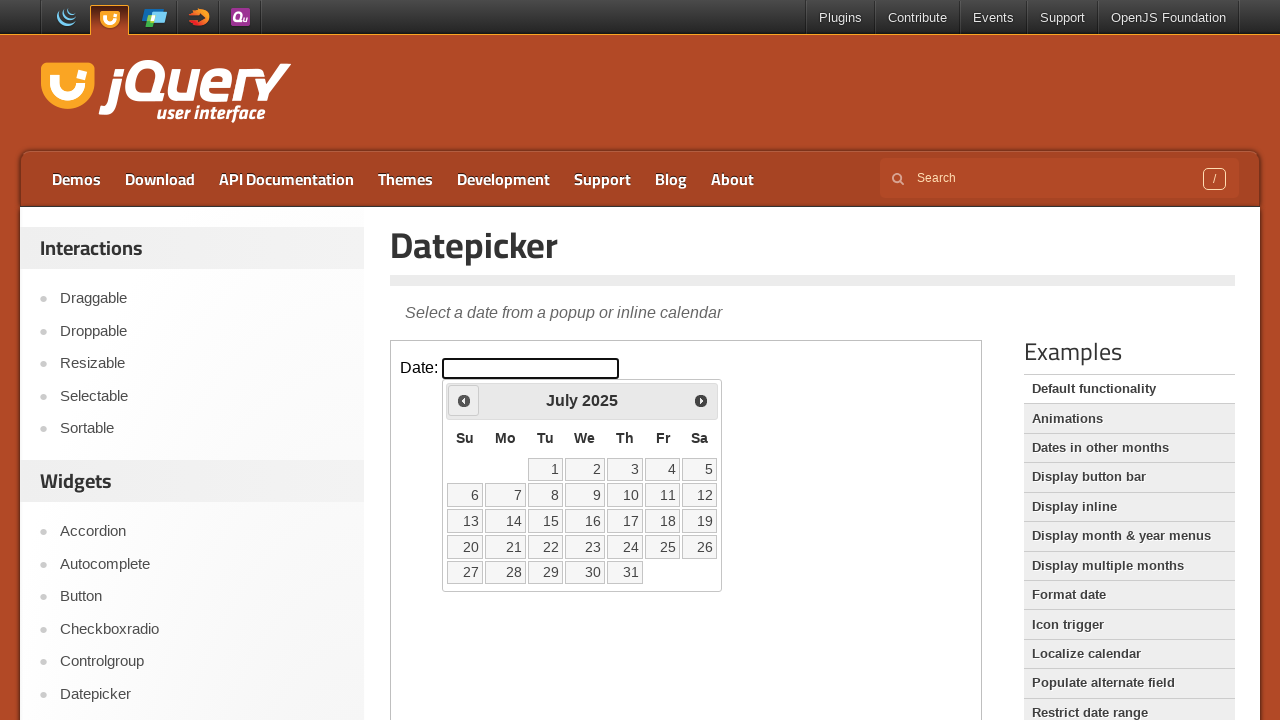

Updated current month: July
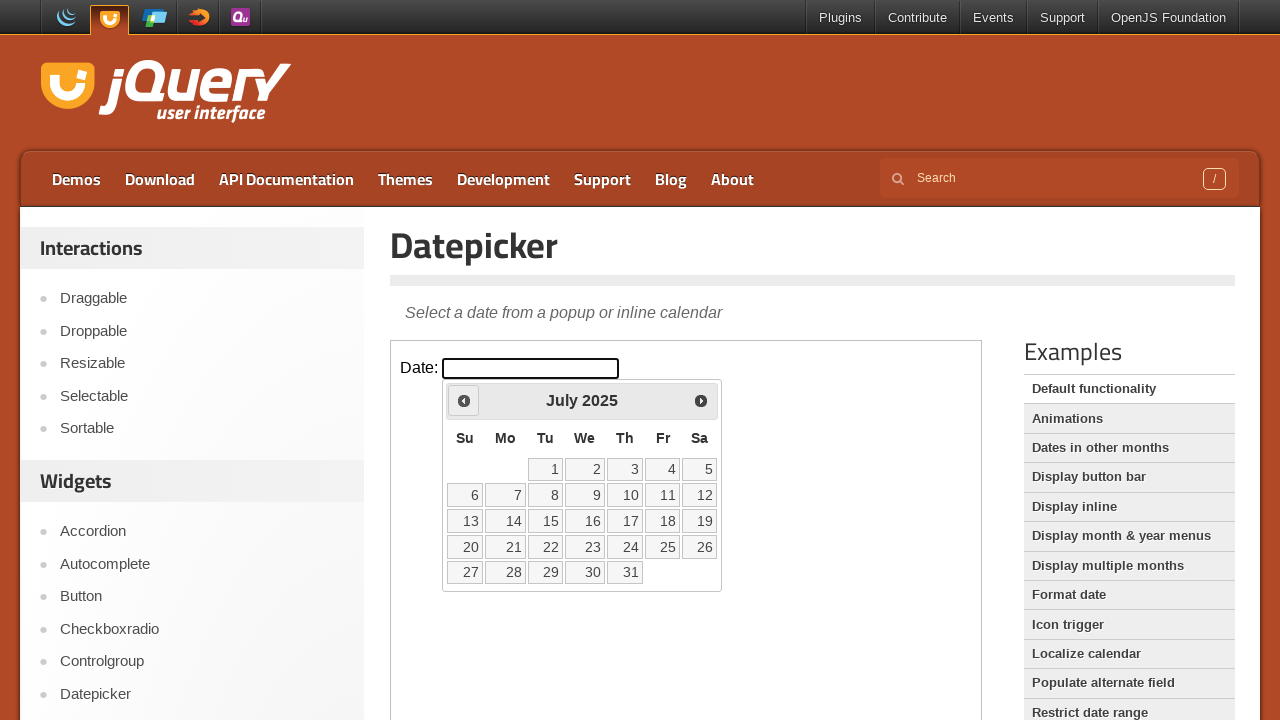

Updated current year: 2025
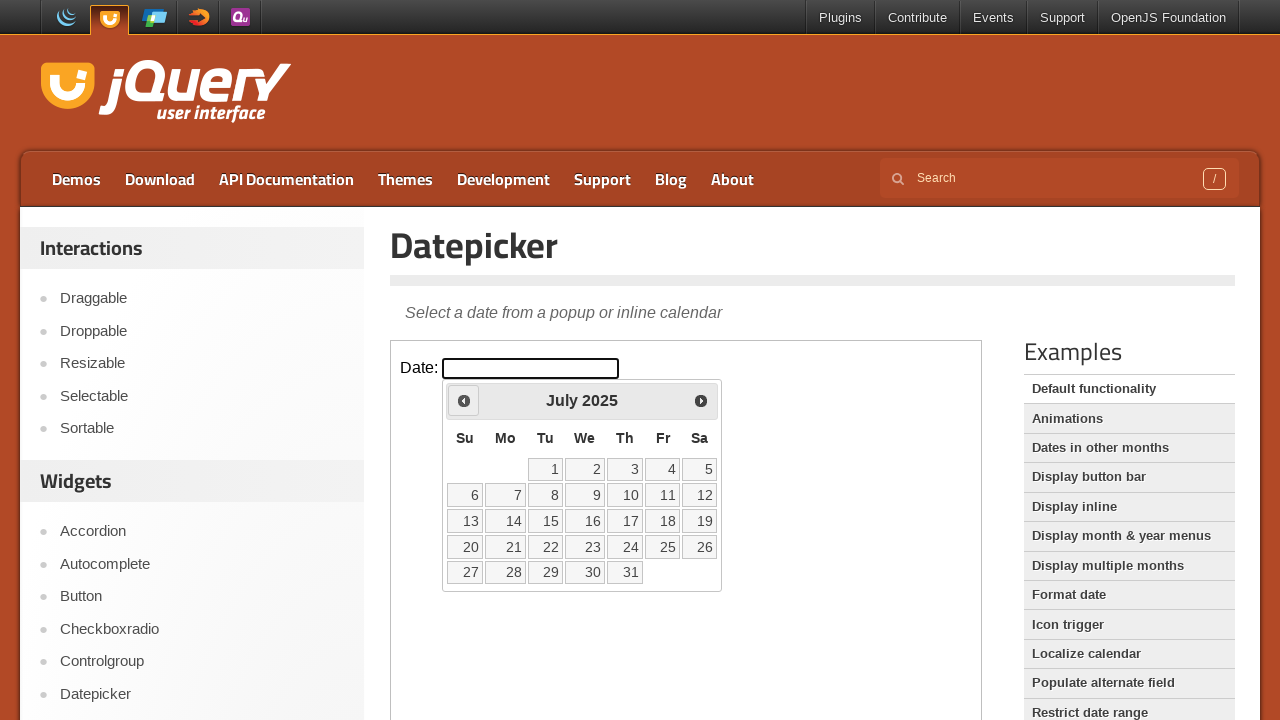

Clicked previous button to navigate to earlier date (currently at July 2025) at (464, 400) on iframe >> nth=0 >> internal:control=enter-frame >> .ui-datepicker-prev
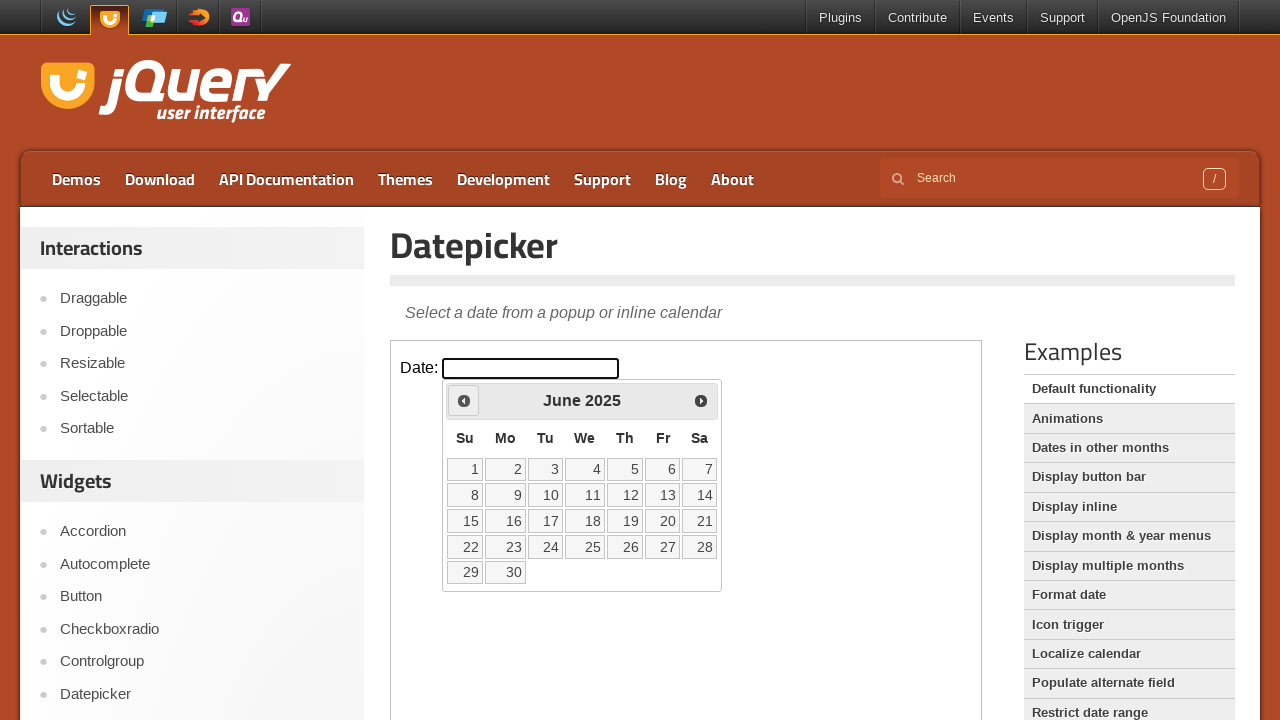

Updated current month: June
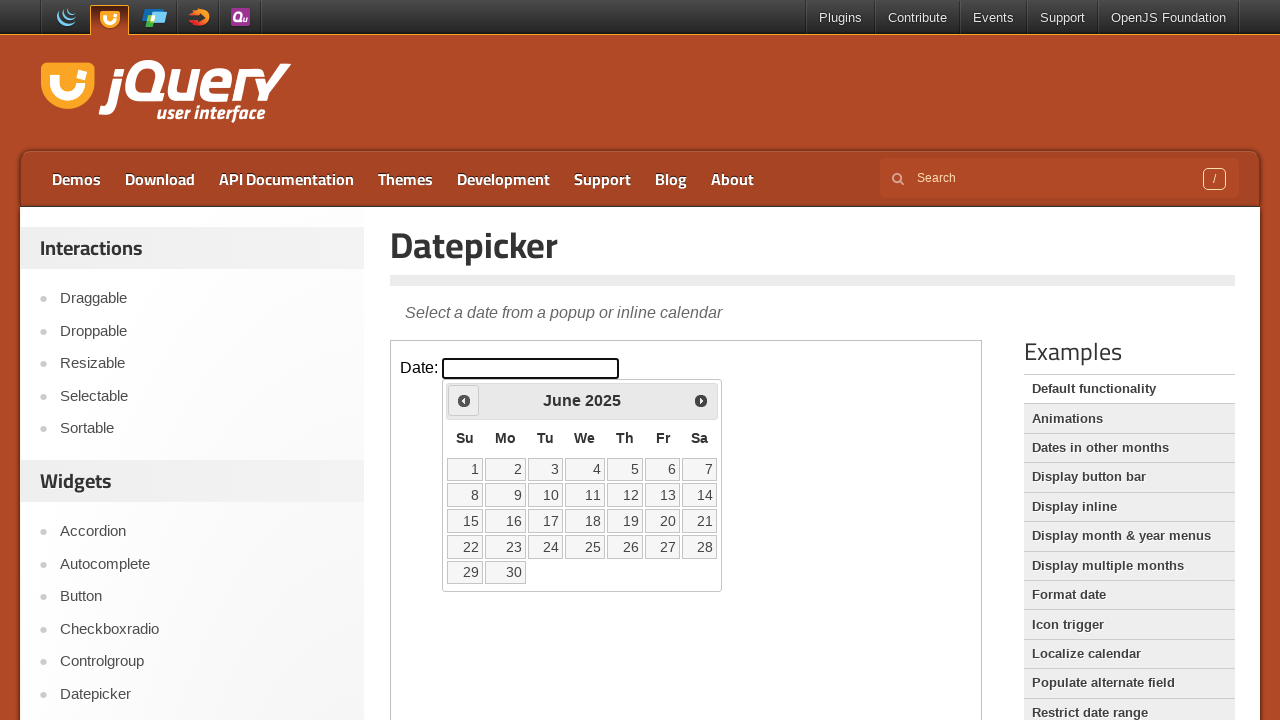

Updated current year: 2025
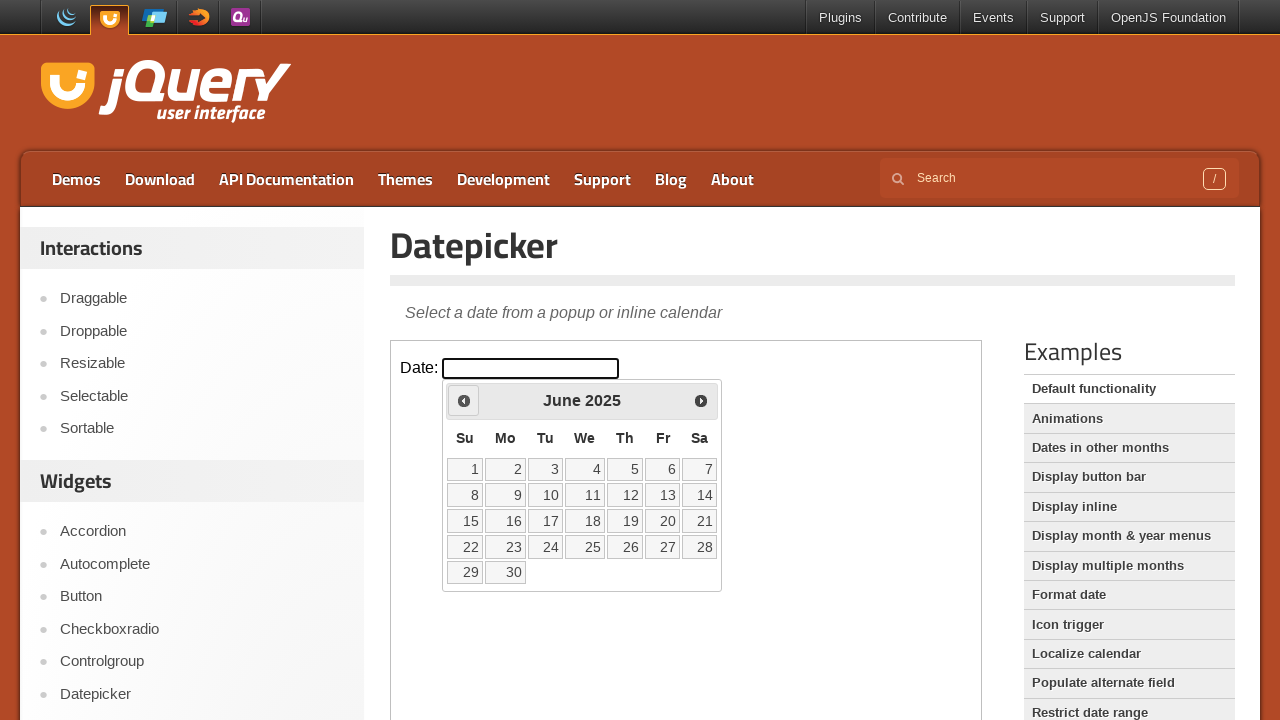

Clicked previous button to navigate to earlier date (currently at June 2025) at (464, 400) on iframe >> nth=0 >> internal:control=enter-frame >> .ui-datepicker-prev
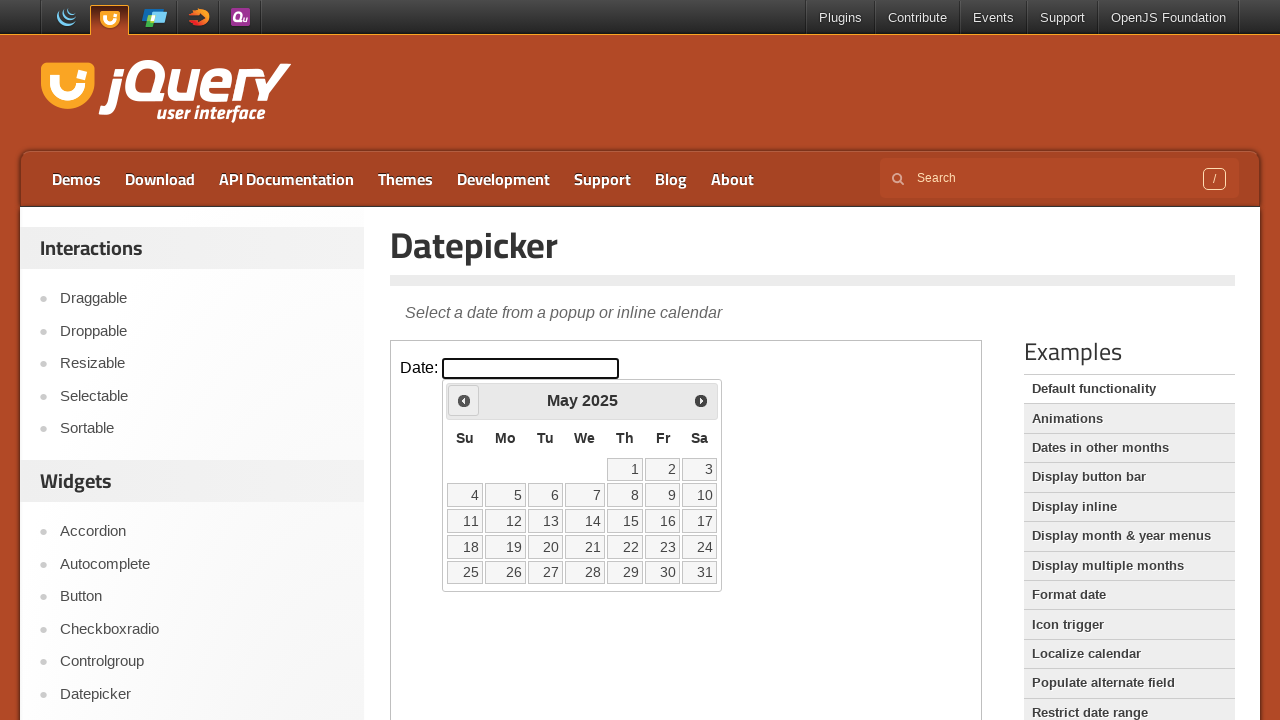

Updated current month: May
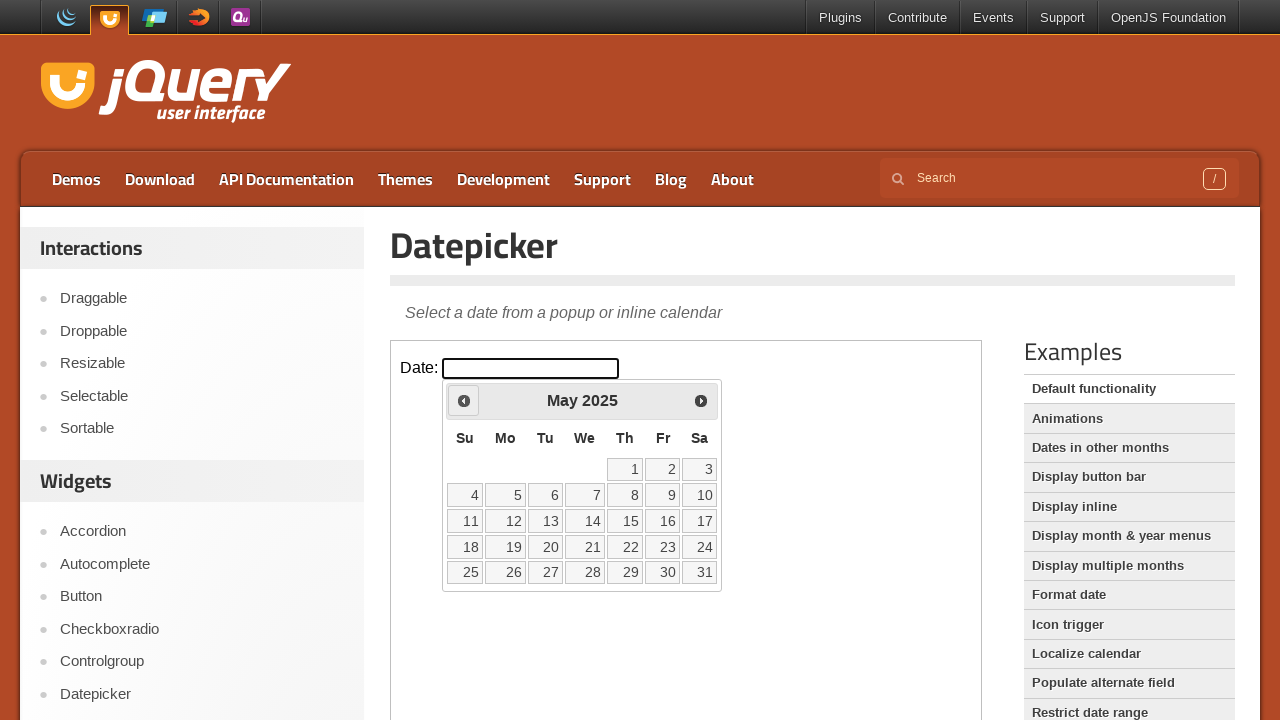

Updated current year: 2025
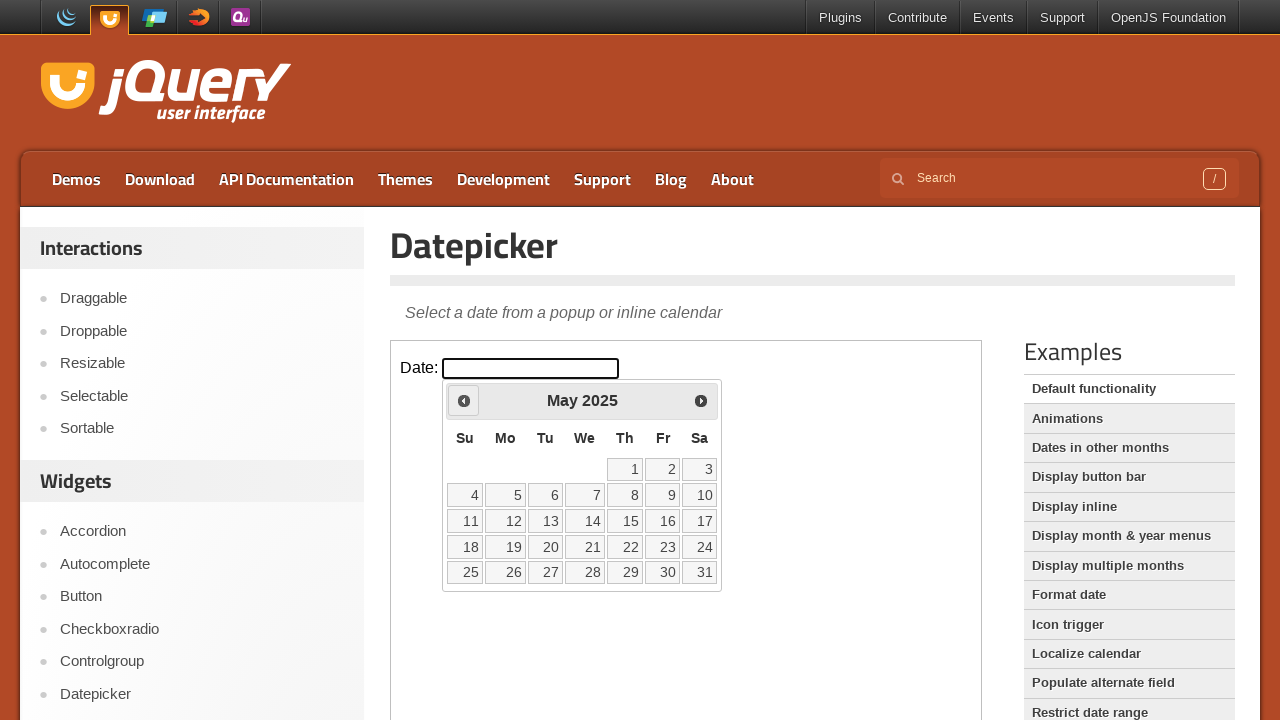

Clicked previous button to navigate to earlier date (currently at May 2025) at (464, 400) on iframe >> nth=0 >> internal:control=enter-frame >> .ui-datepicker-prev
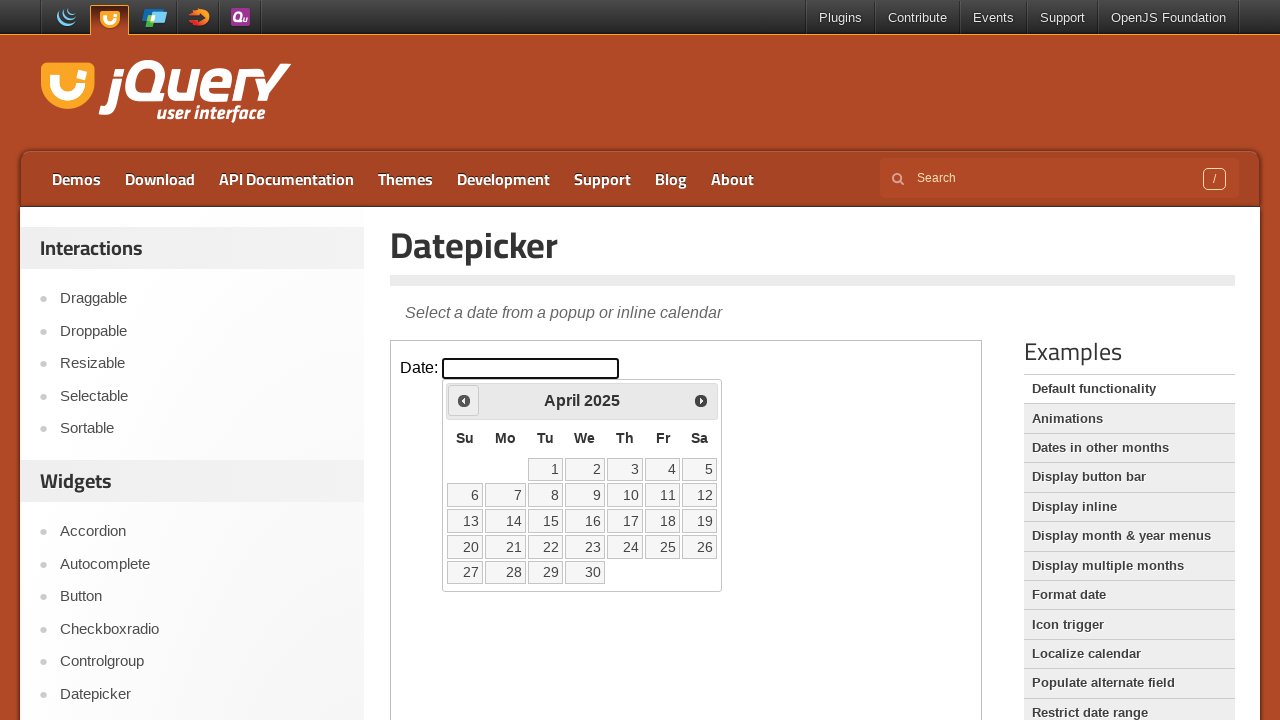

Updated current month: April
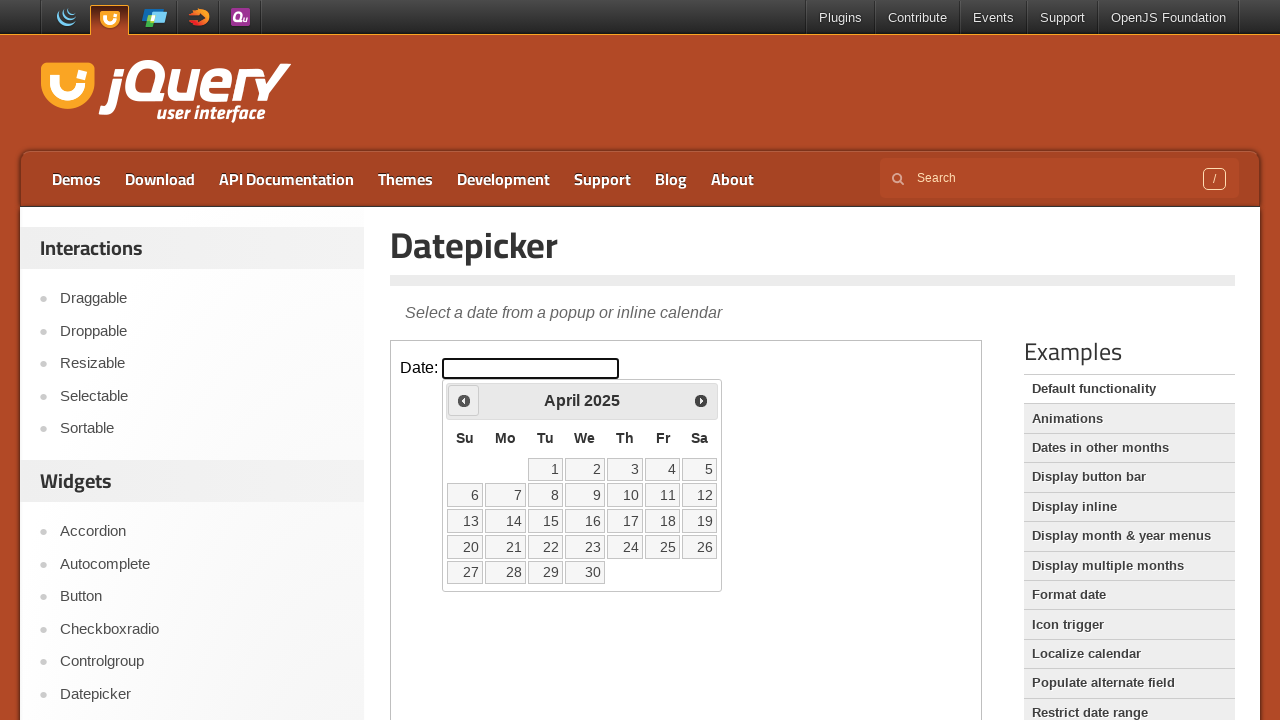

Updated current year: 2025
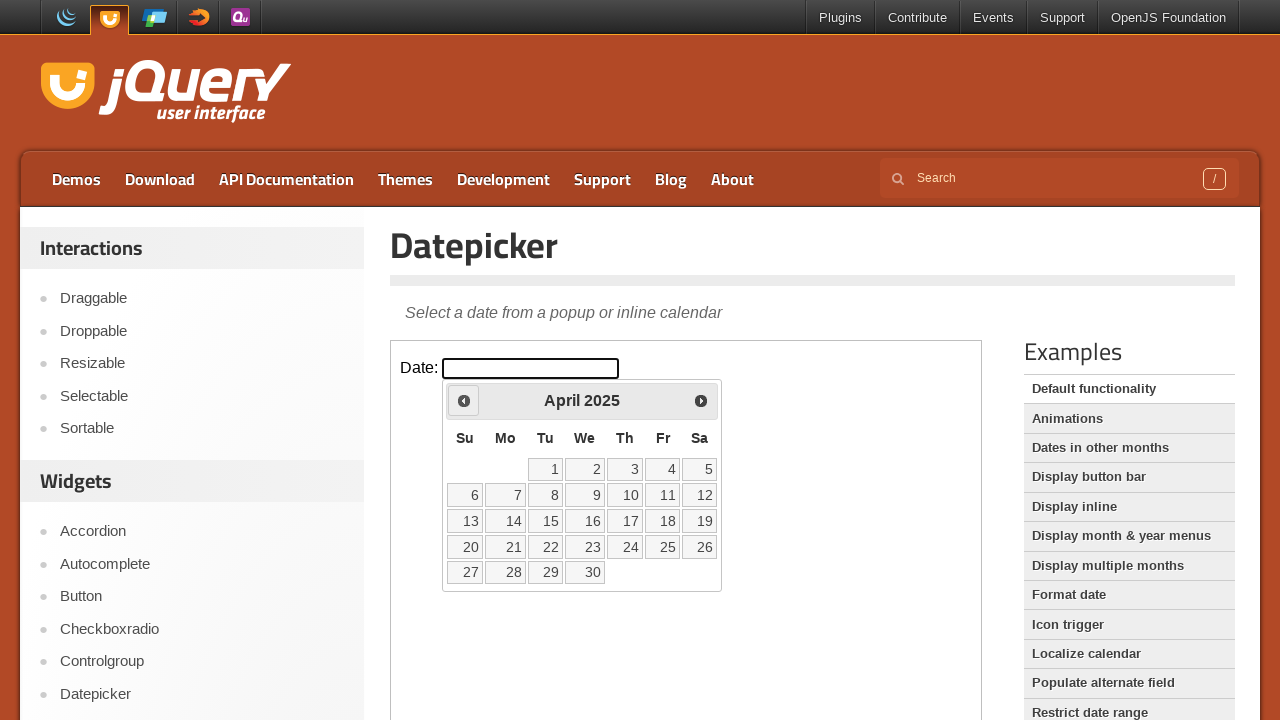

Clicked previous button to navigate to earlier date (currently at April 2025) at (464, 400) on iframe >> nth=0 >> internal:control=enter-frame >> .ui-datepicker-prev
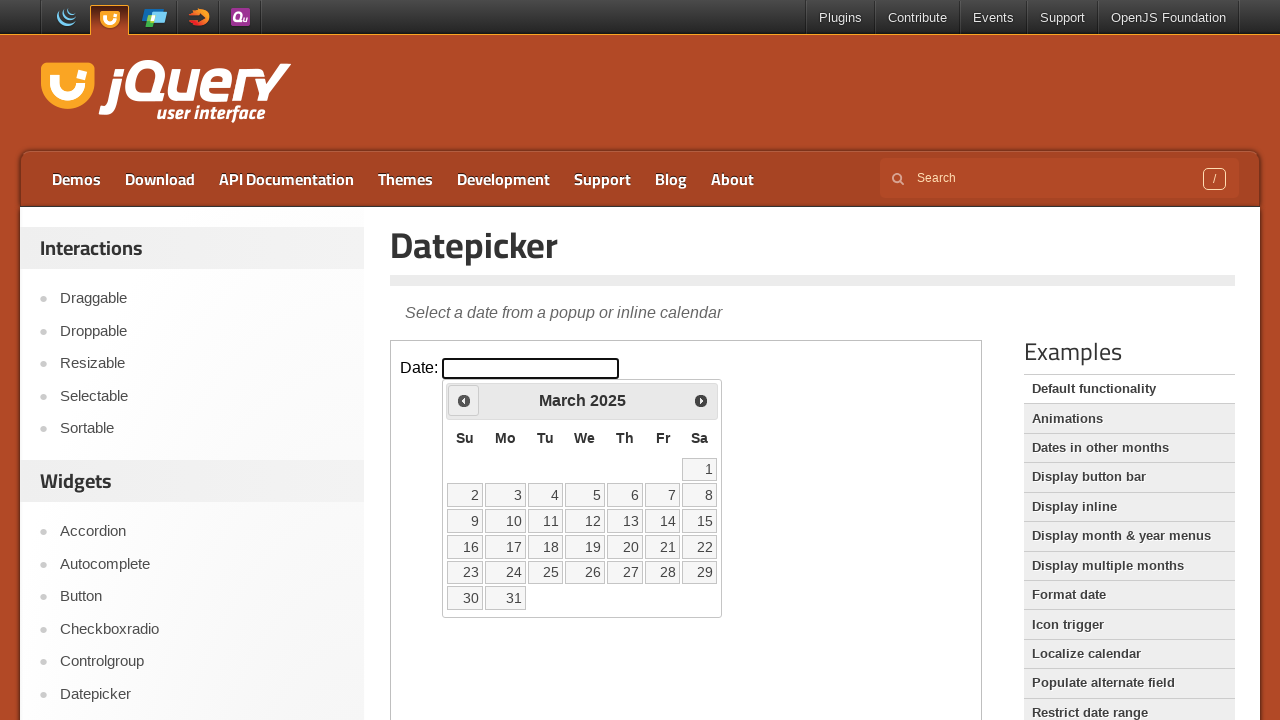

Updated current month: March
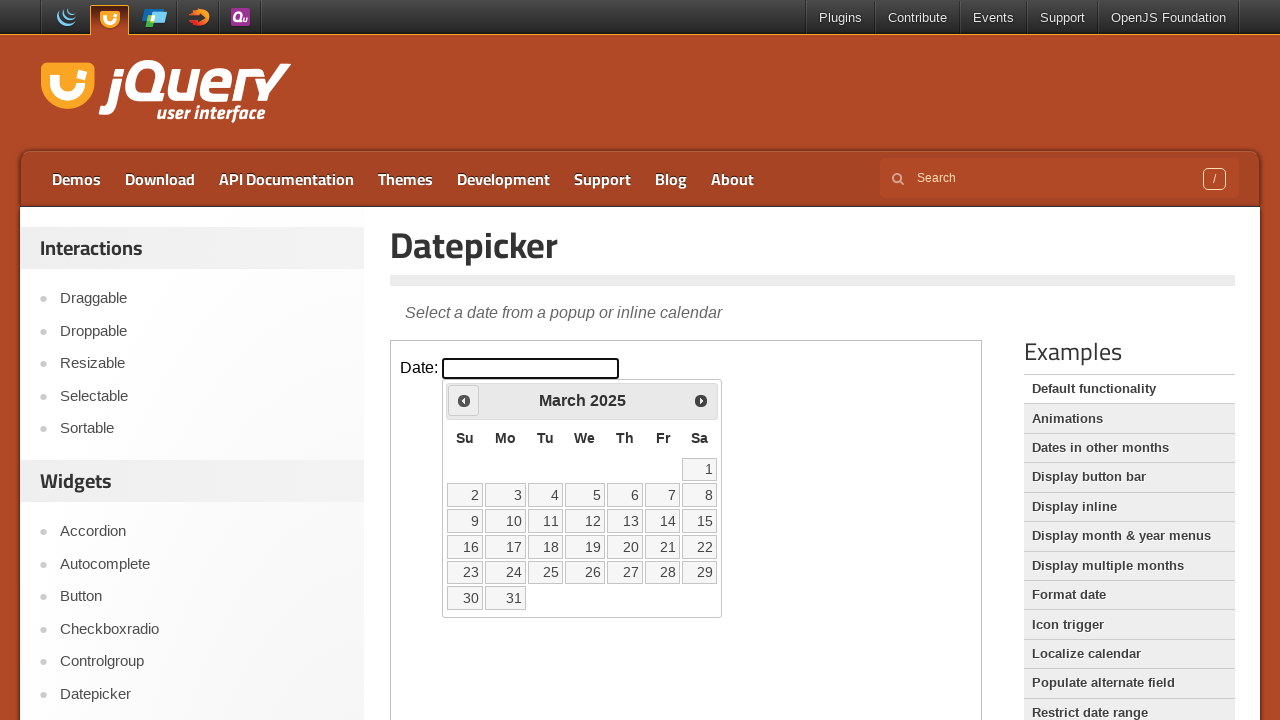

Updated current year: 2025
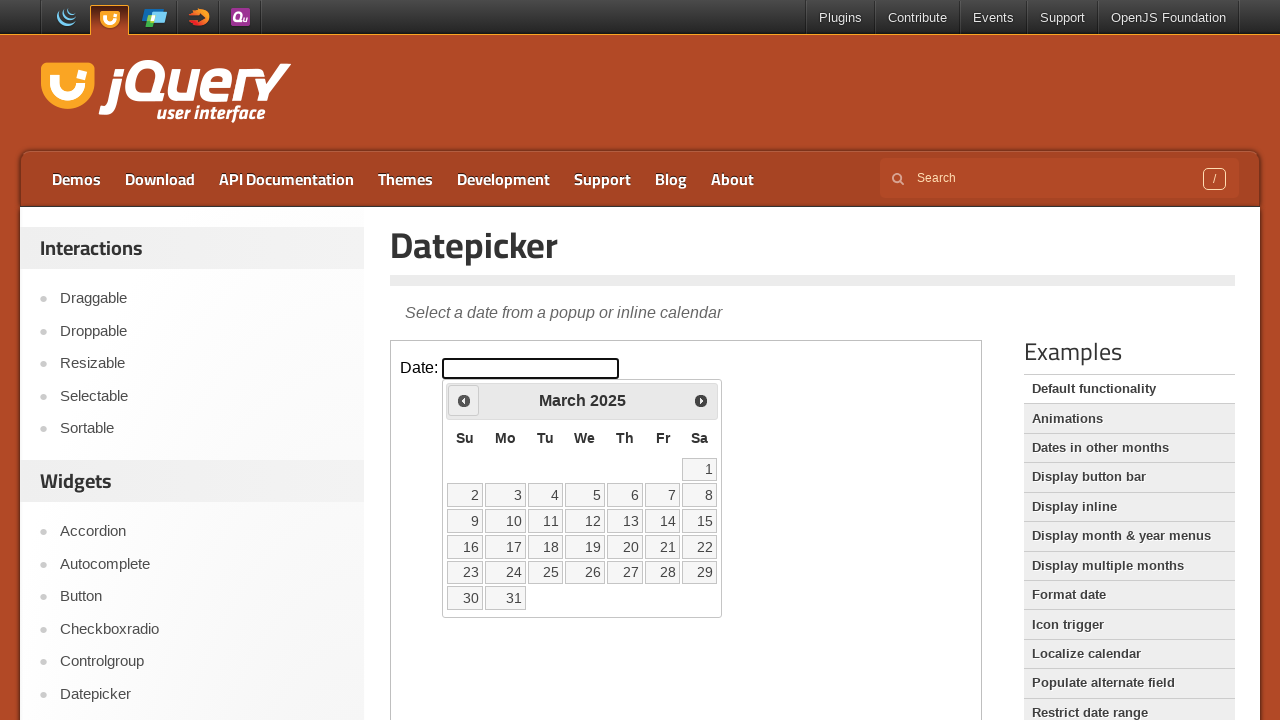

Clicked previous button to navigate to earlier date (currently at March 2025) at (464, 400) on iframe >> nth=0 >> internal:control=enter-frame >> .ui-datepicker-prev
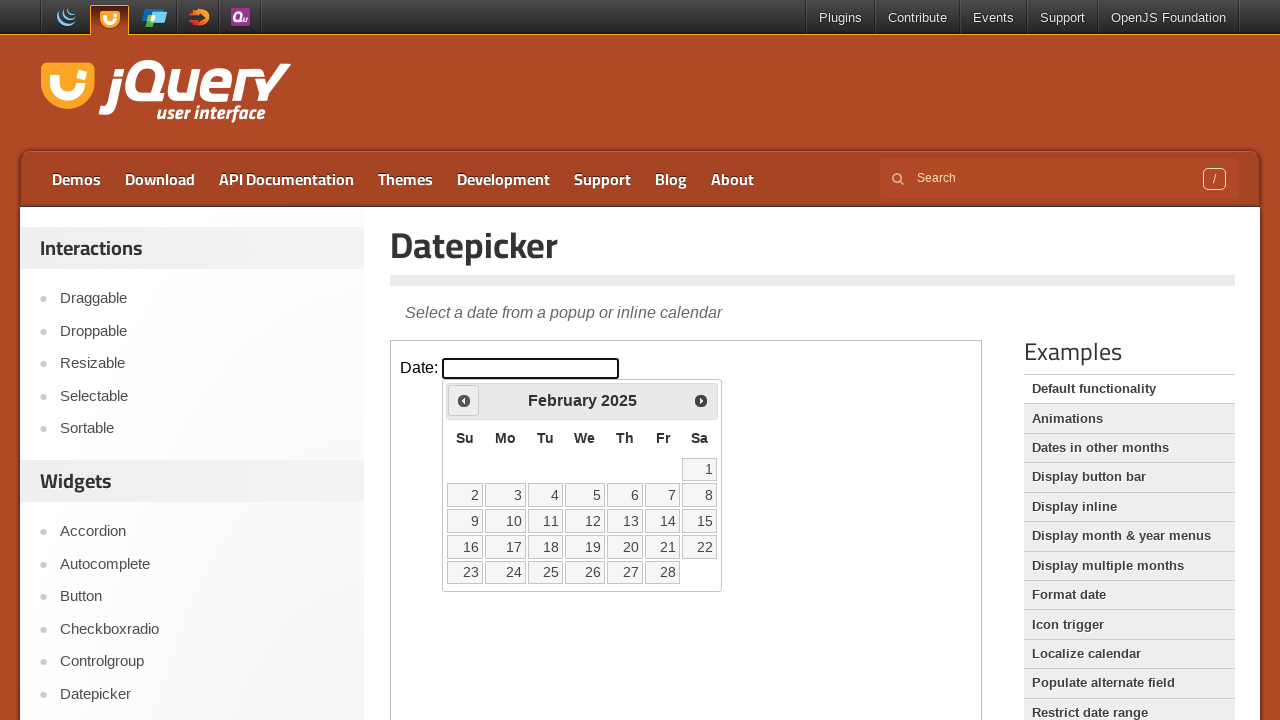

Updated current month: February
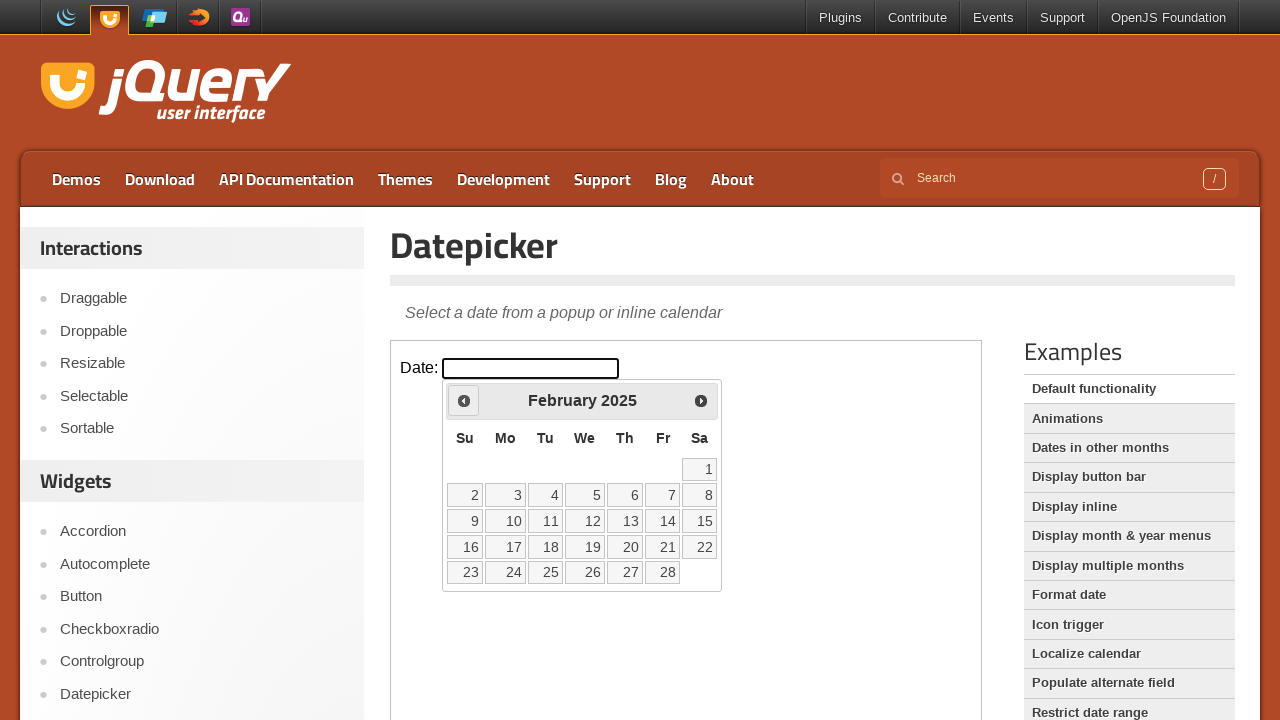

Updated current year: 2025
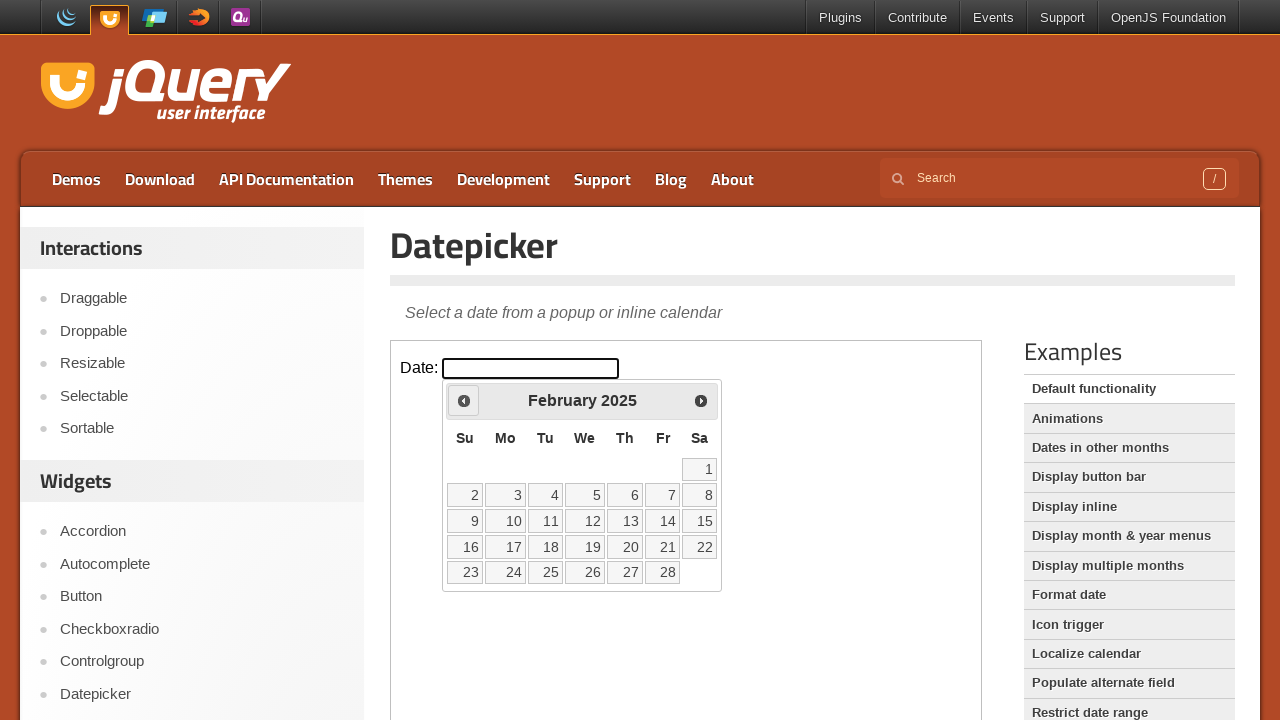

Clicked previous button to navigate to earlier date (currently at February 2025) at (464, 400) on iframe >> nth=0 >> internal:control=enter-frame >> .ui-datepicker-prev
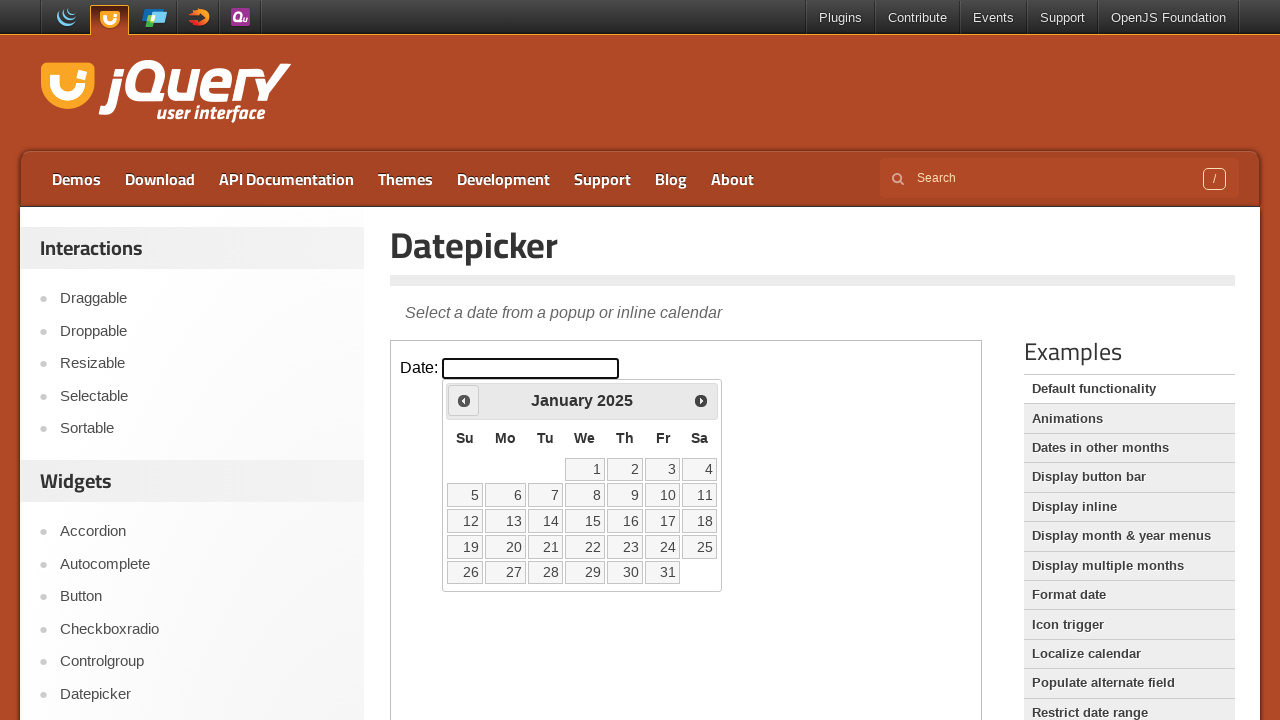

Updated current month: January
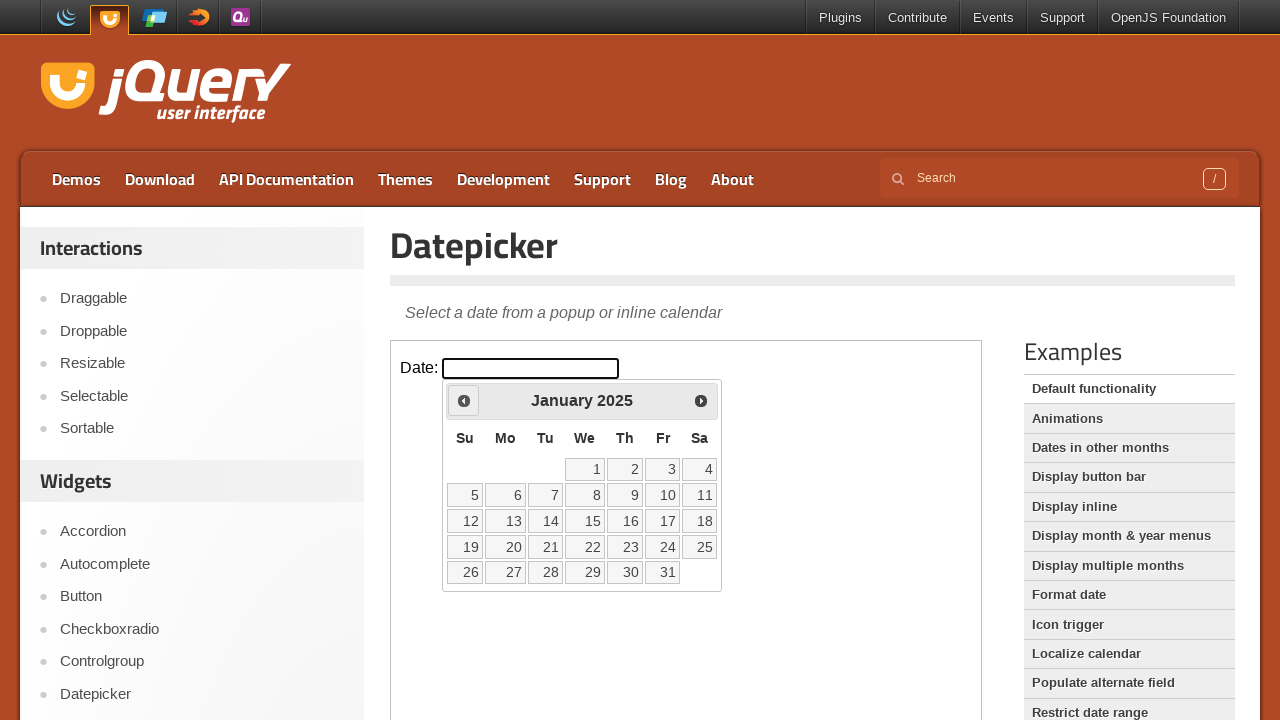

Updated current year: 2025
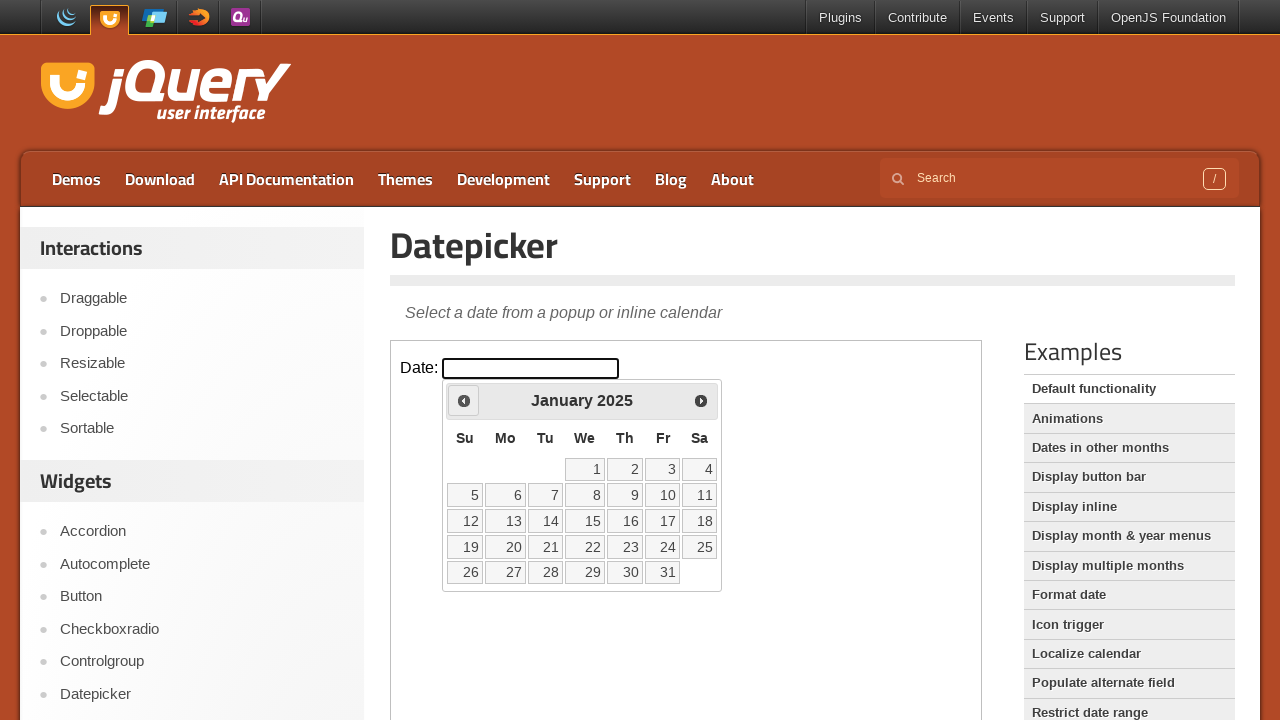

Clicked previous button to navigate to earlier date (currently at January 2025) at (464, 400) on iframe >> nth=0 >> internal:control=enter-frame >> .ui-datepicker-prev
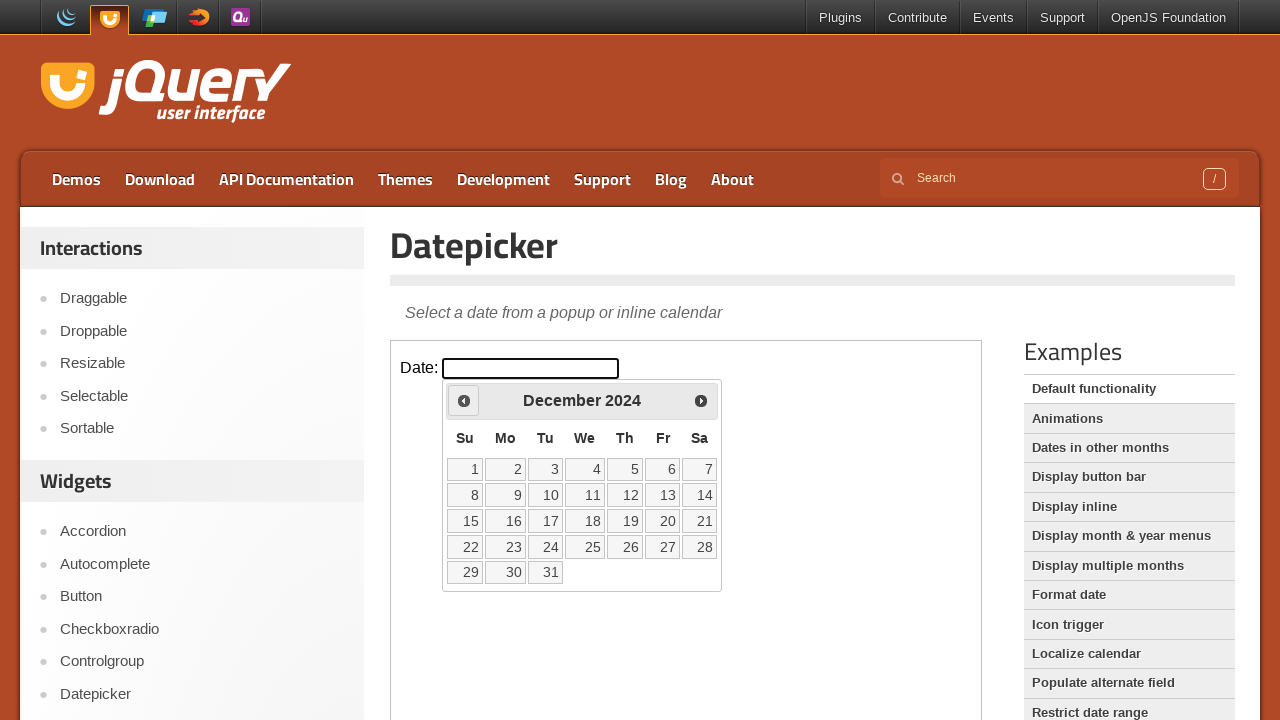

Updated current month: December
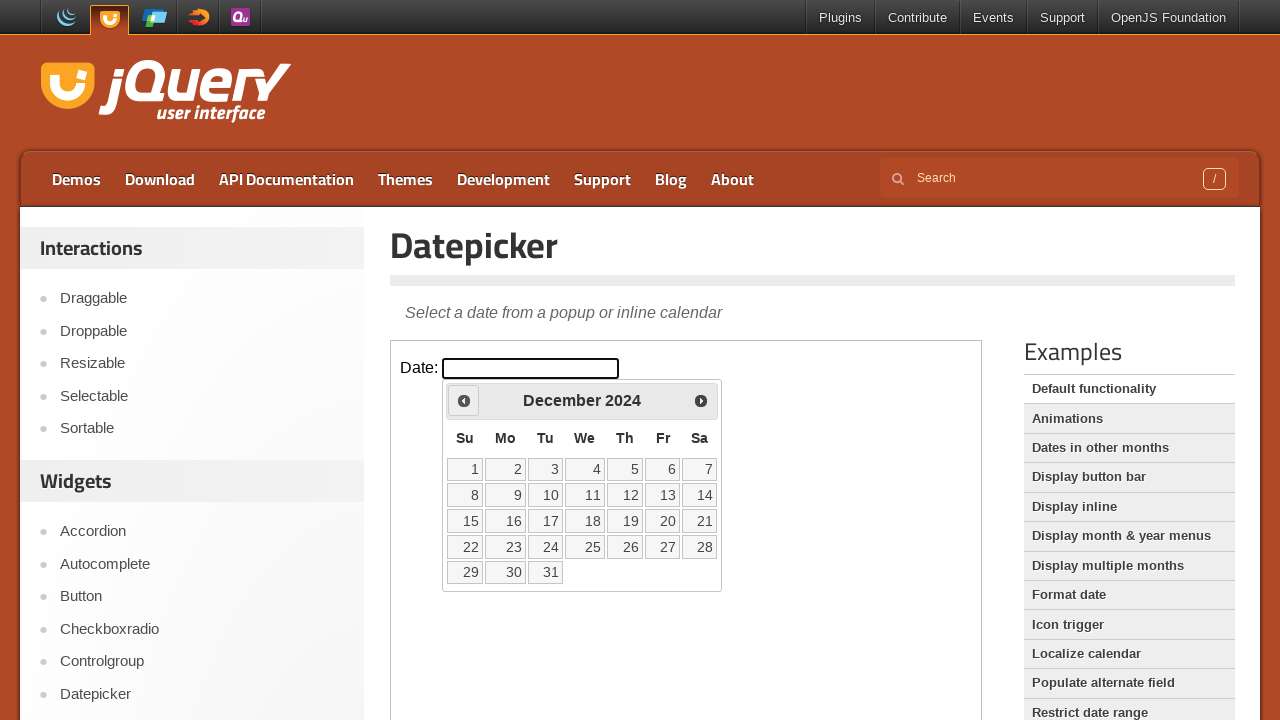

Updated current year: 2024
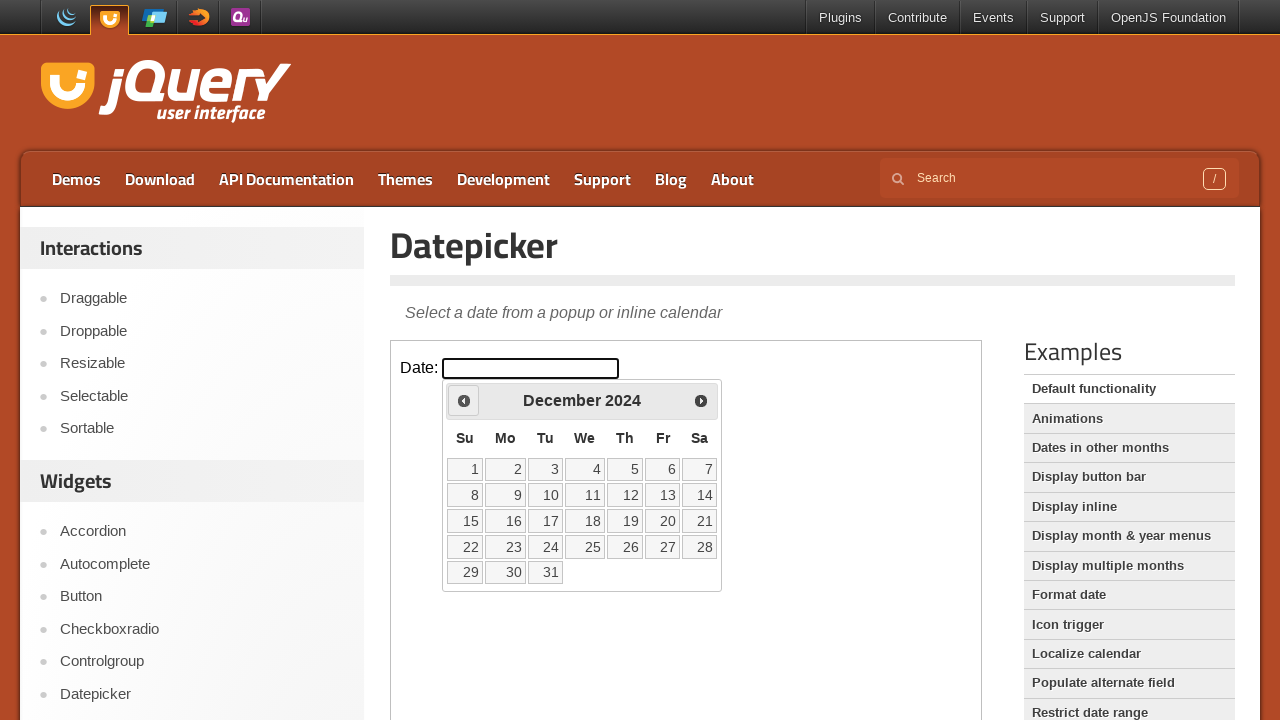

Clicked previous button to navigate to earlier date (currently at December 2024) at (464, 400) on iframe >> nth=0 >> internal:control=enter-frame >> .ui-datepicker-prev
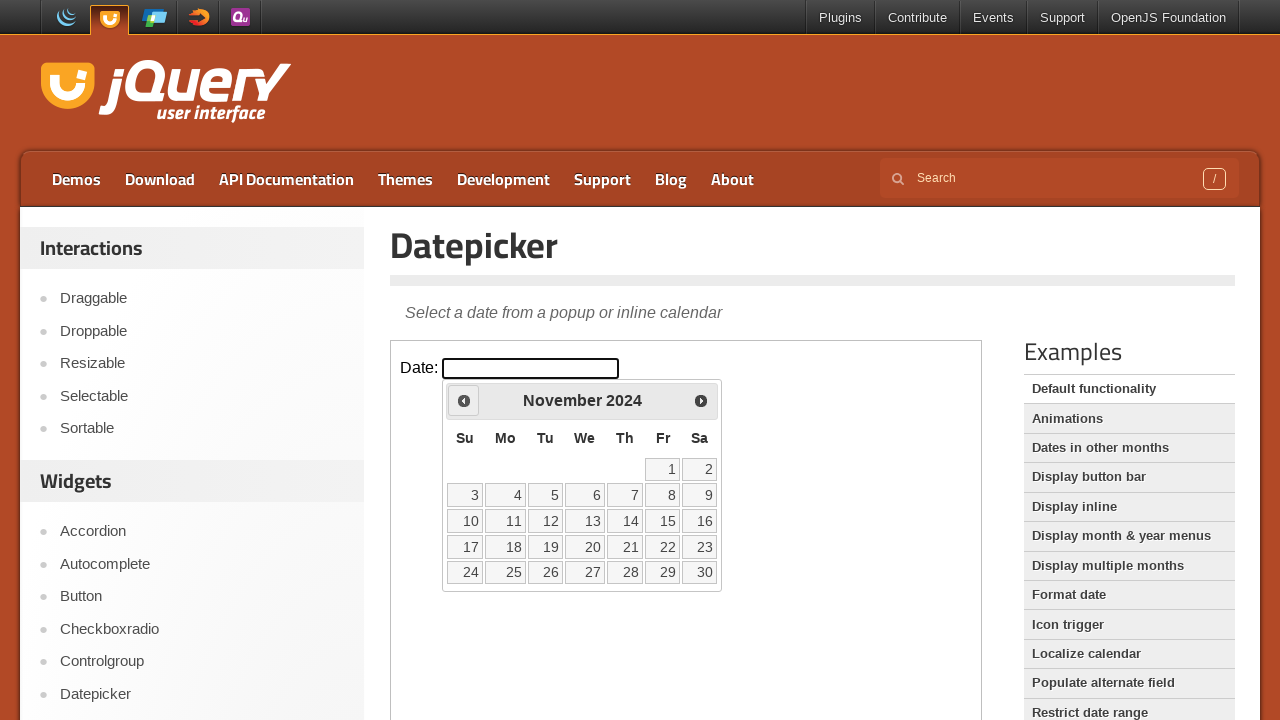

Updated current month: November
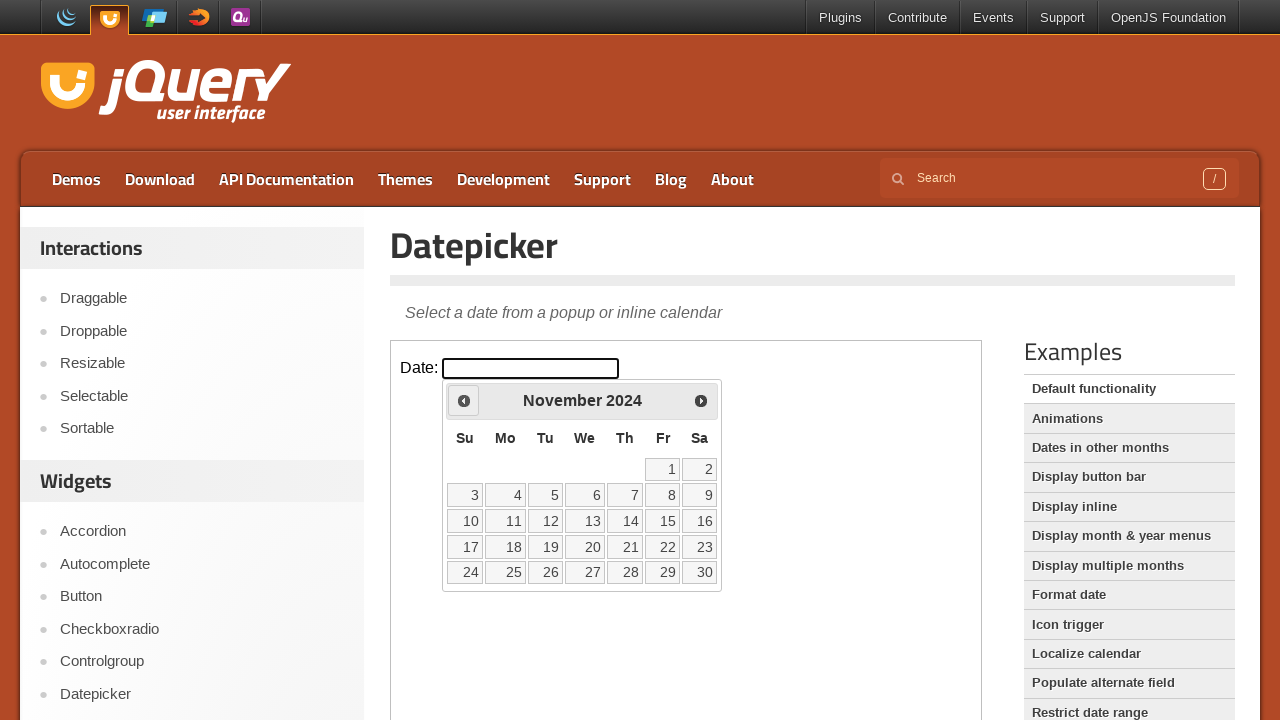

Updated current year: 2024
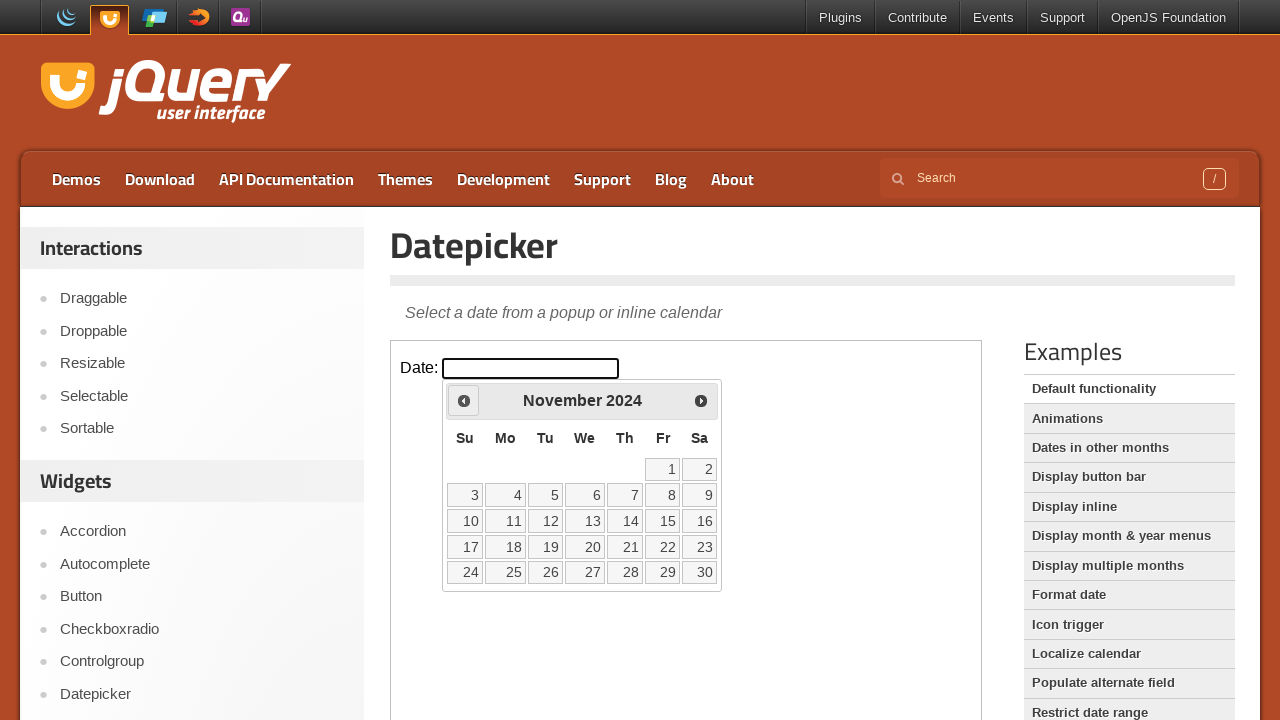

Clicked previous button to navigate to earlier date (currently at November 2024) at (464, 400) on iframe >> nth=0 >> internal:control=enter-frame >> .ui-datepicker-prev
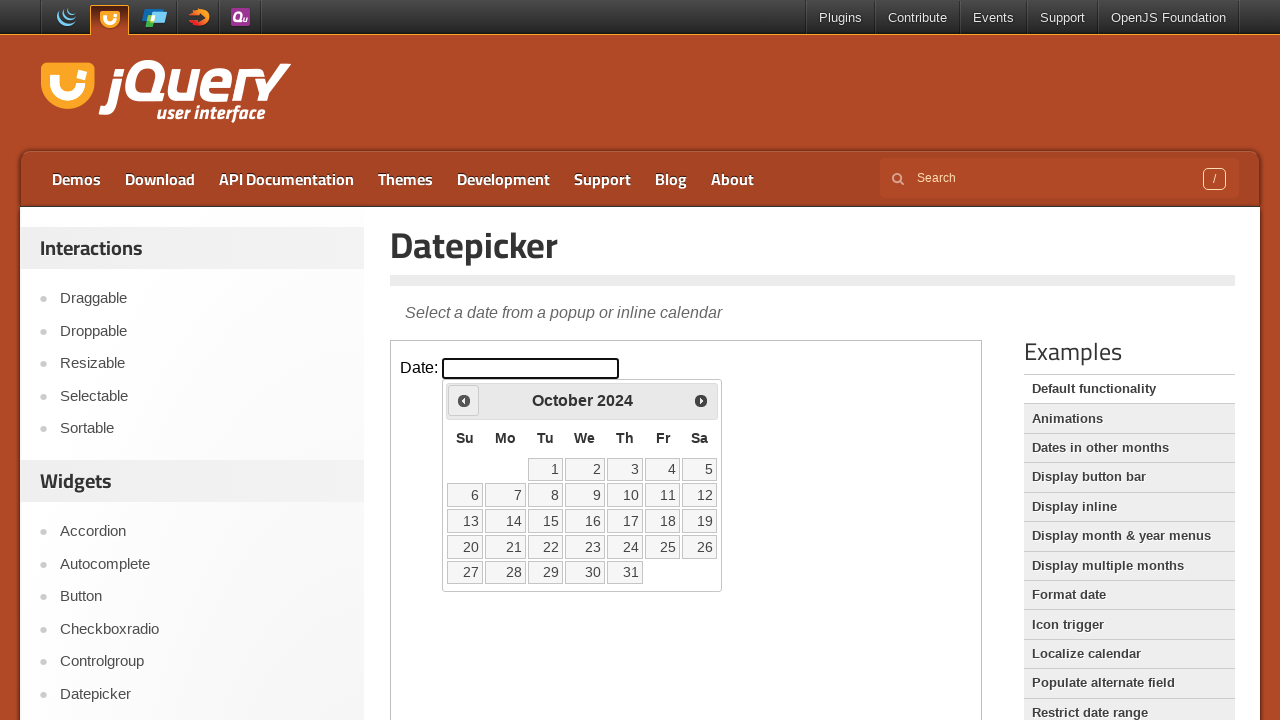

Updated current month: October
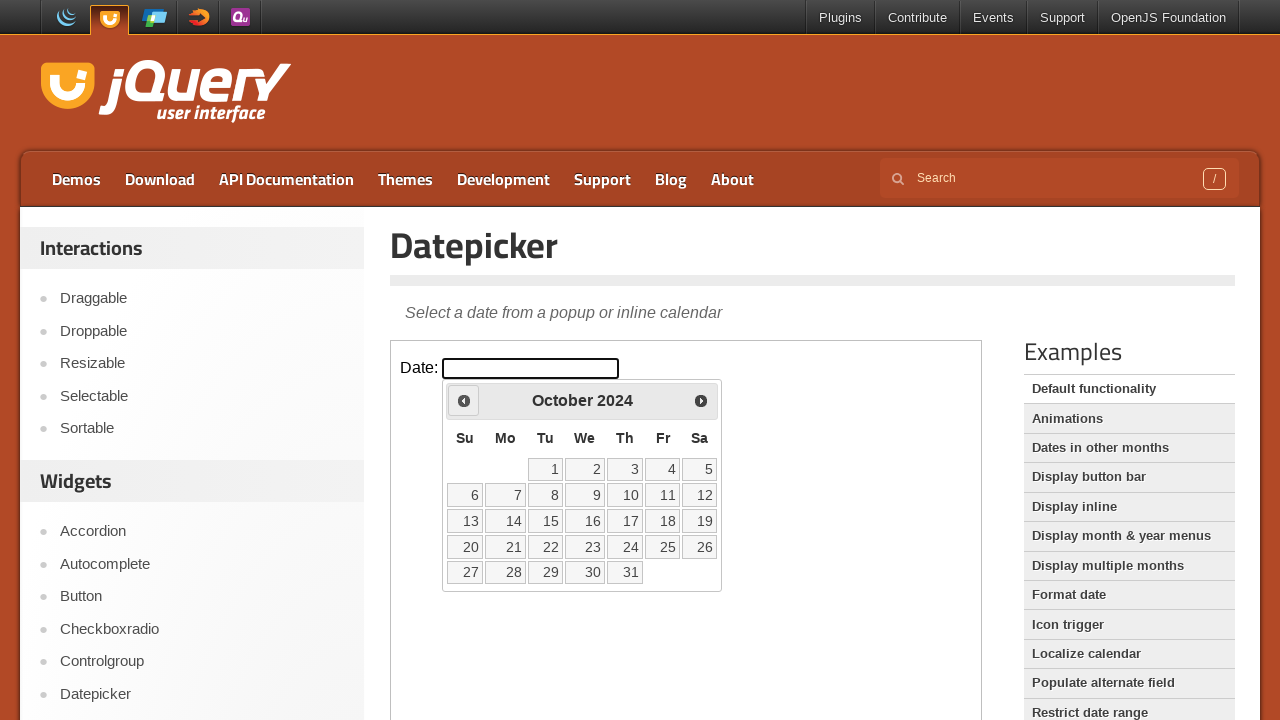

Updated current year: 2024
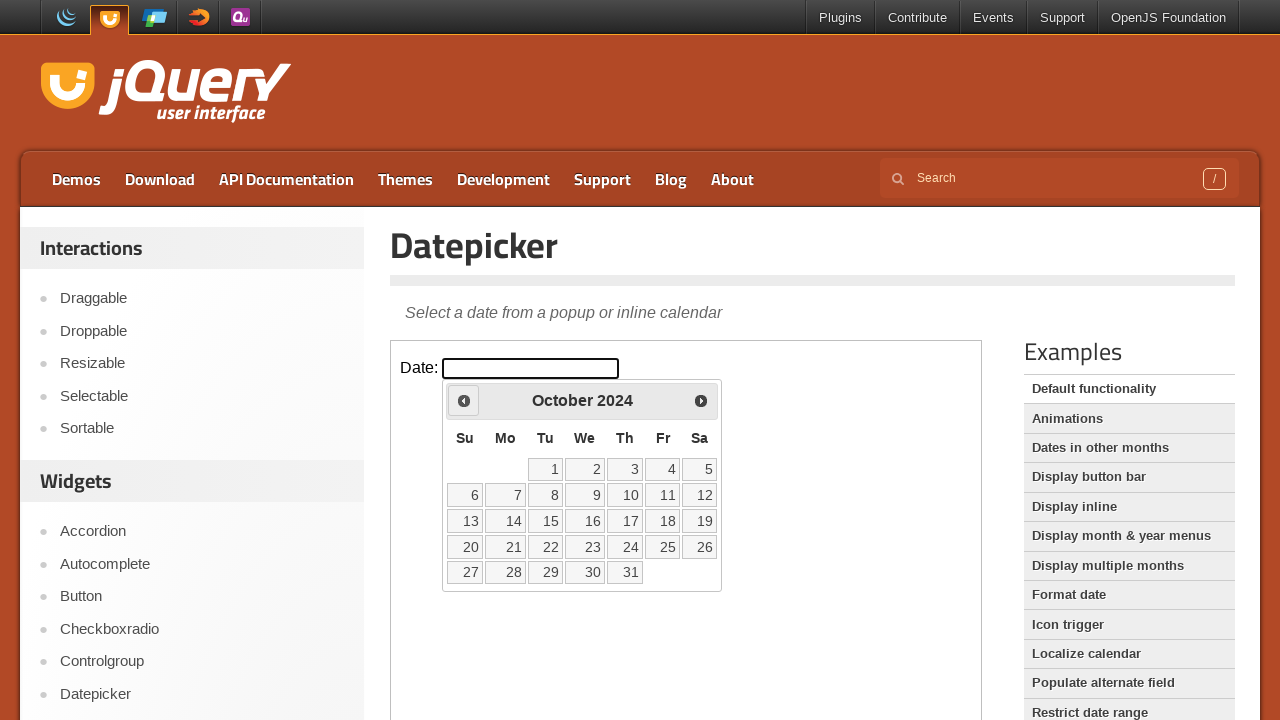

Clicked previous button to navigate to earlier date (currently at October 2024) at (464, 400) on iframe >> nth=0 >> internal:control=enter-frame >> .ui-datepicker-prev
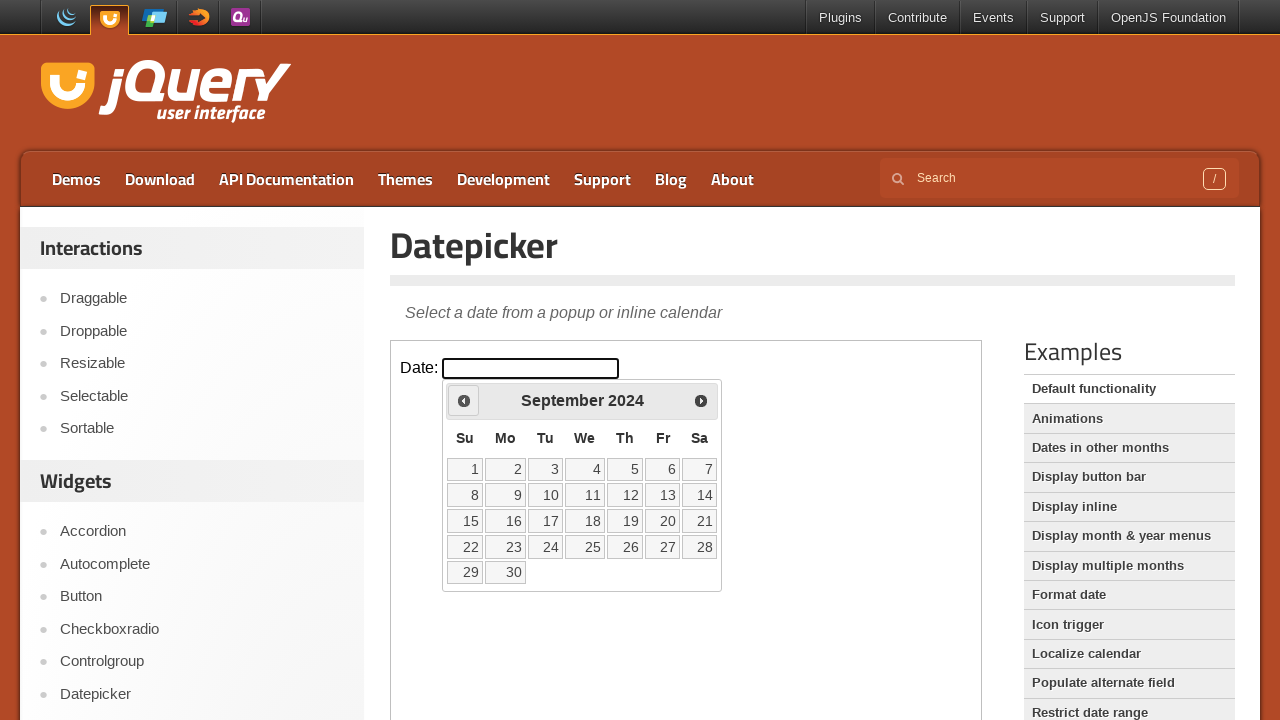

Updated current month: September
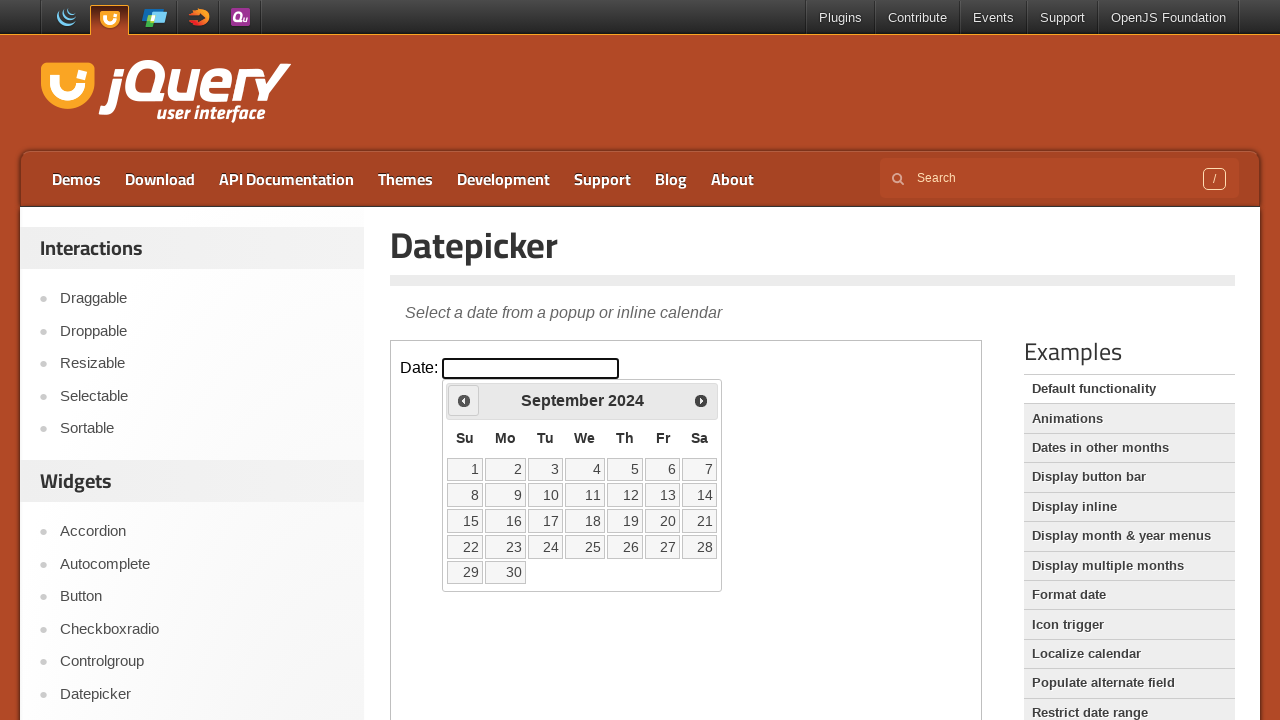

Updated current year: 2024
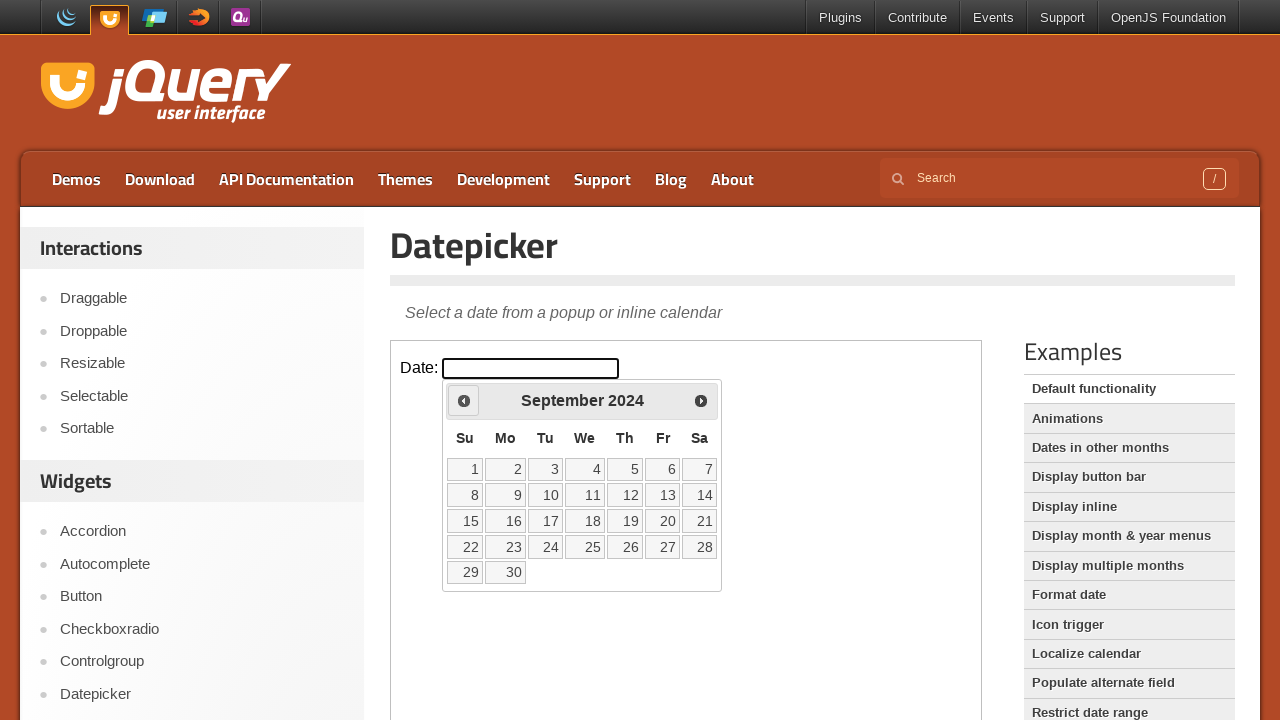

Clicked previous button to navigate to earlier date (currently at September 2024) at (464, 400) on iframe >> nth=0 >> internal:control=enter-frame >> .ui-datepicker-prev
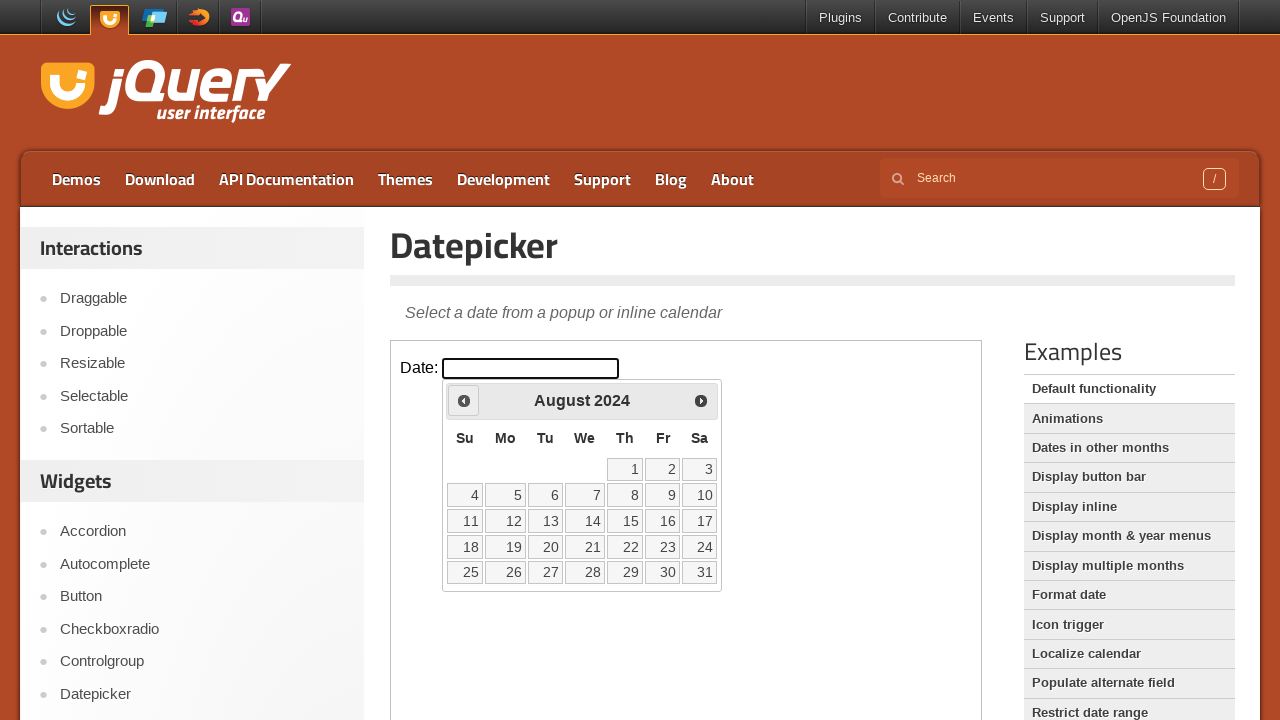

Updated current month: August
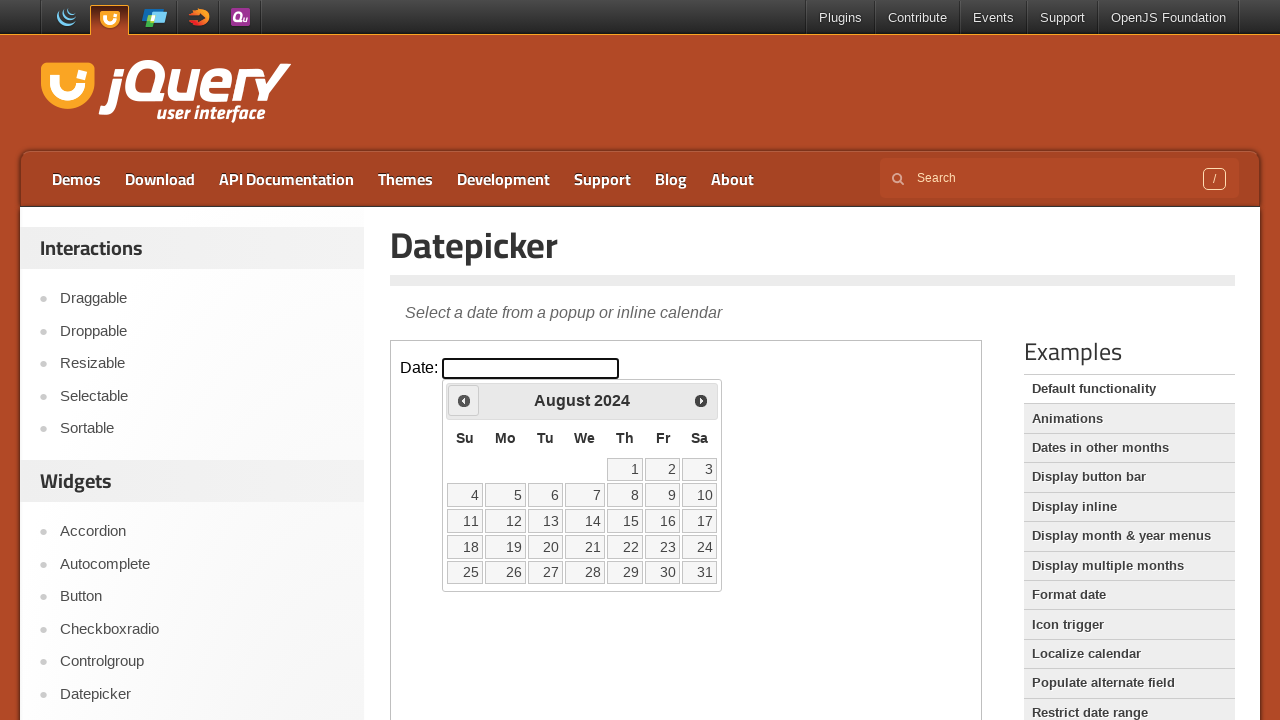

Updated current year: 2024
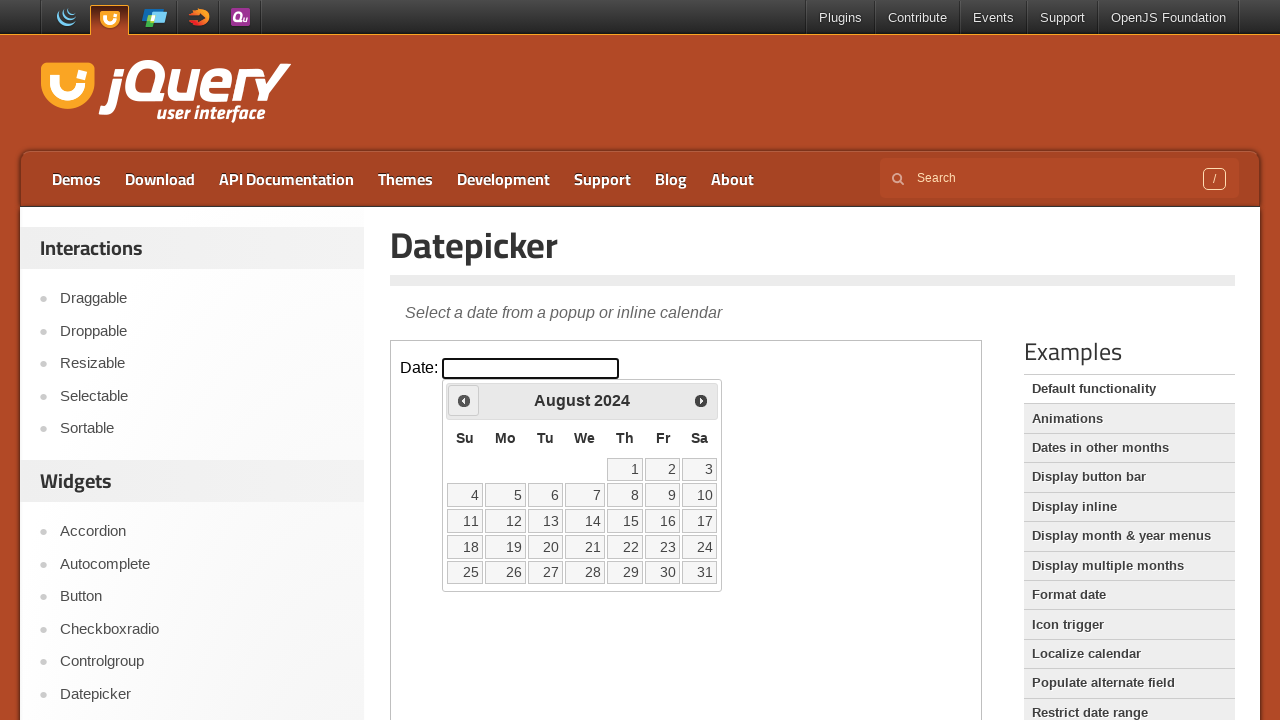

Clicked previous button to navigate to earlier date (currently at August 2024) at (464, 400) on iframe >> nth=0 >> internal:control=enter-frame >> .ui-datepicker-prev
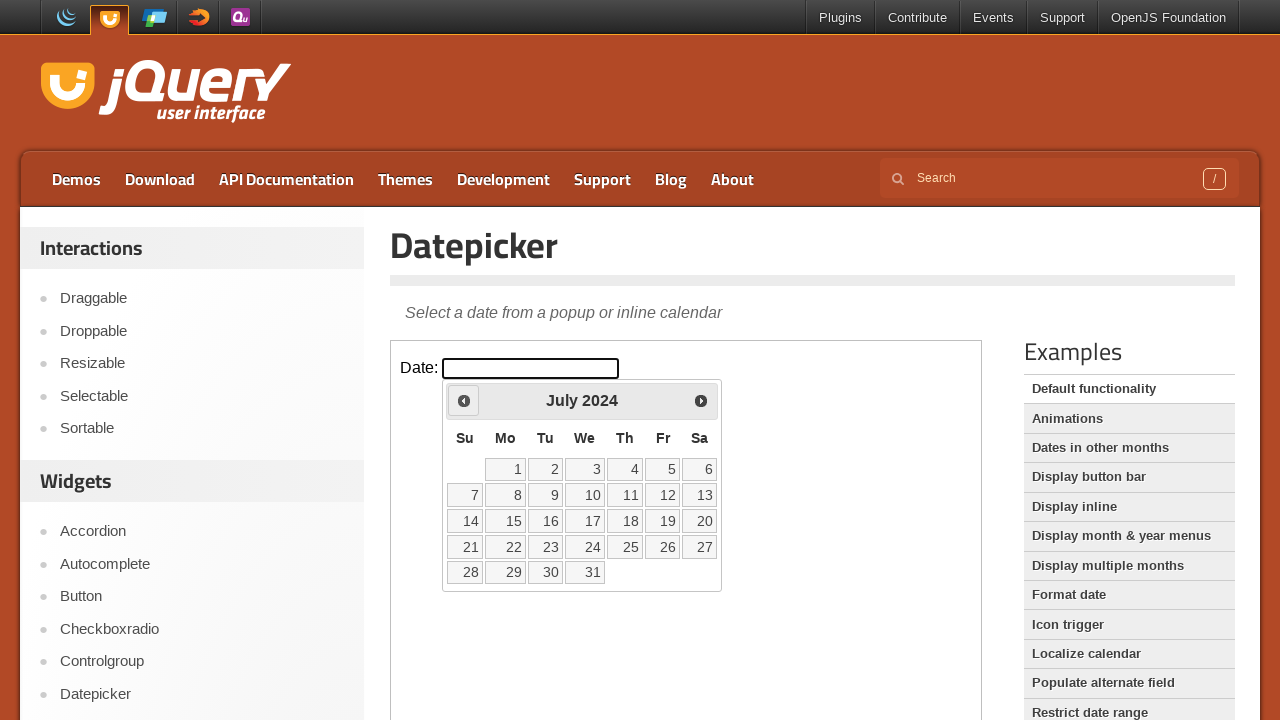

Updated current month: July
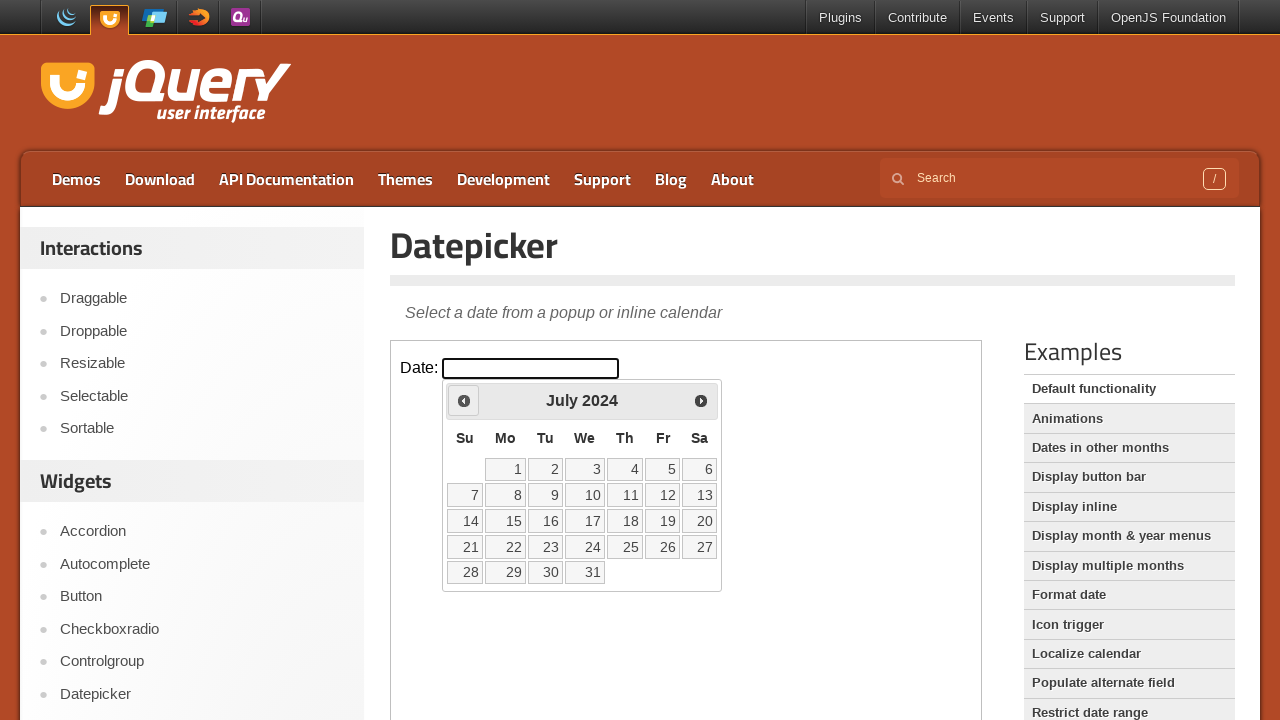

Updated current year: 2024
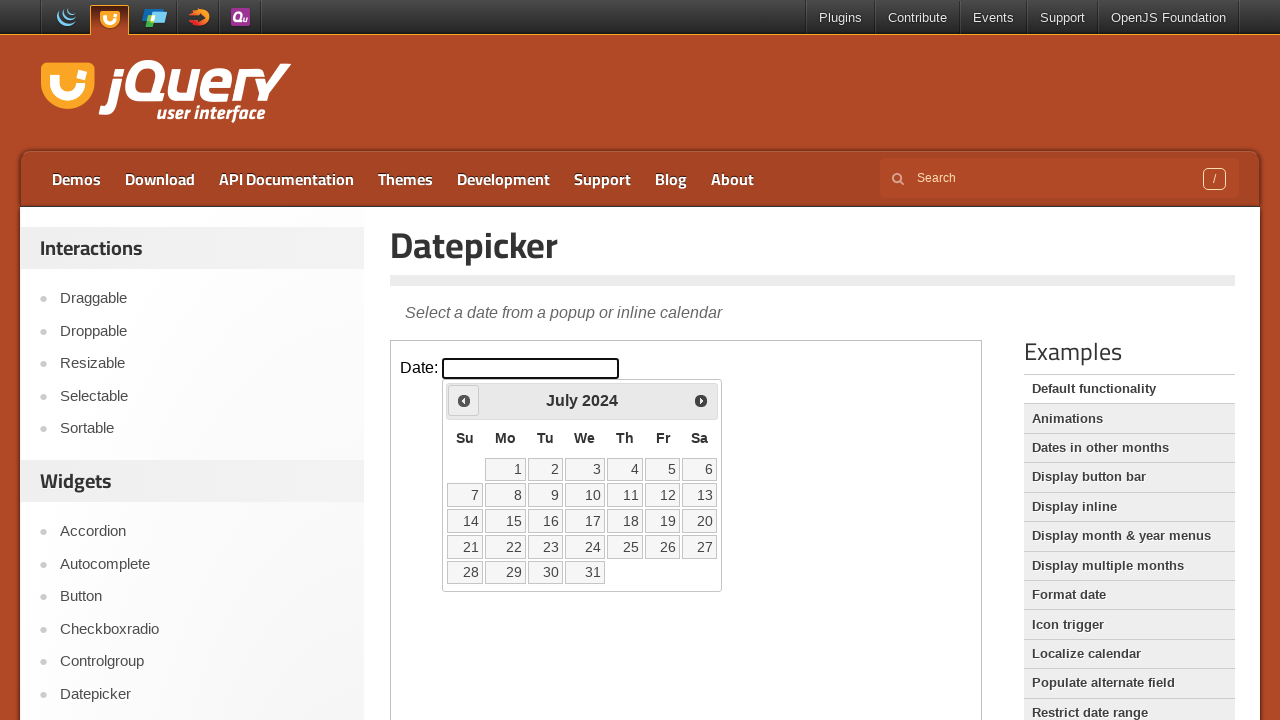

Clicked previous button to navigate to earlier date (currently at July 2024) at (464, 400) on iframe >> nth=0 >> internal:control=enter-frame >> .ui-datepicker-prev
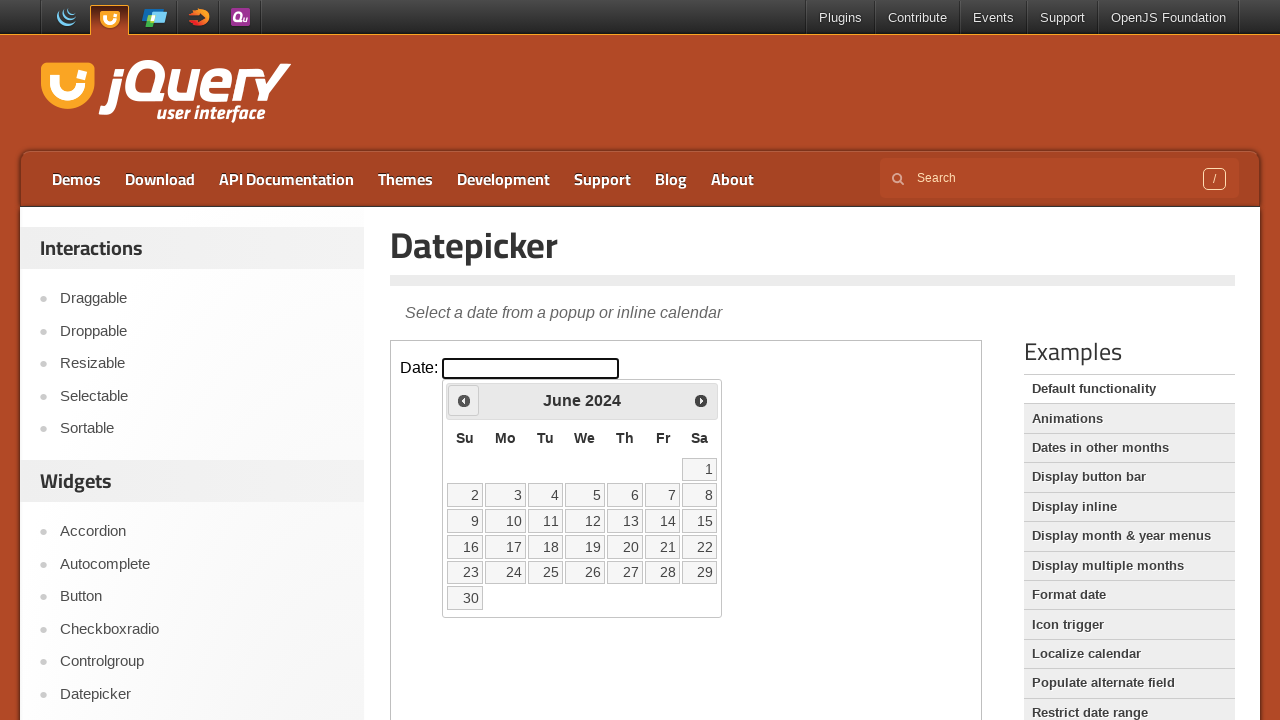

Updated current month: June
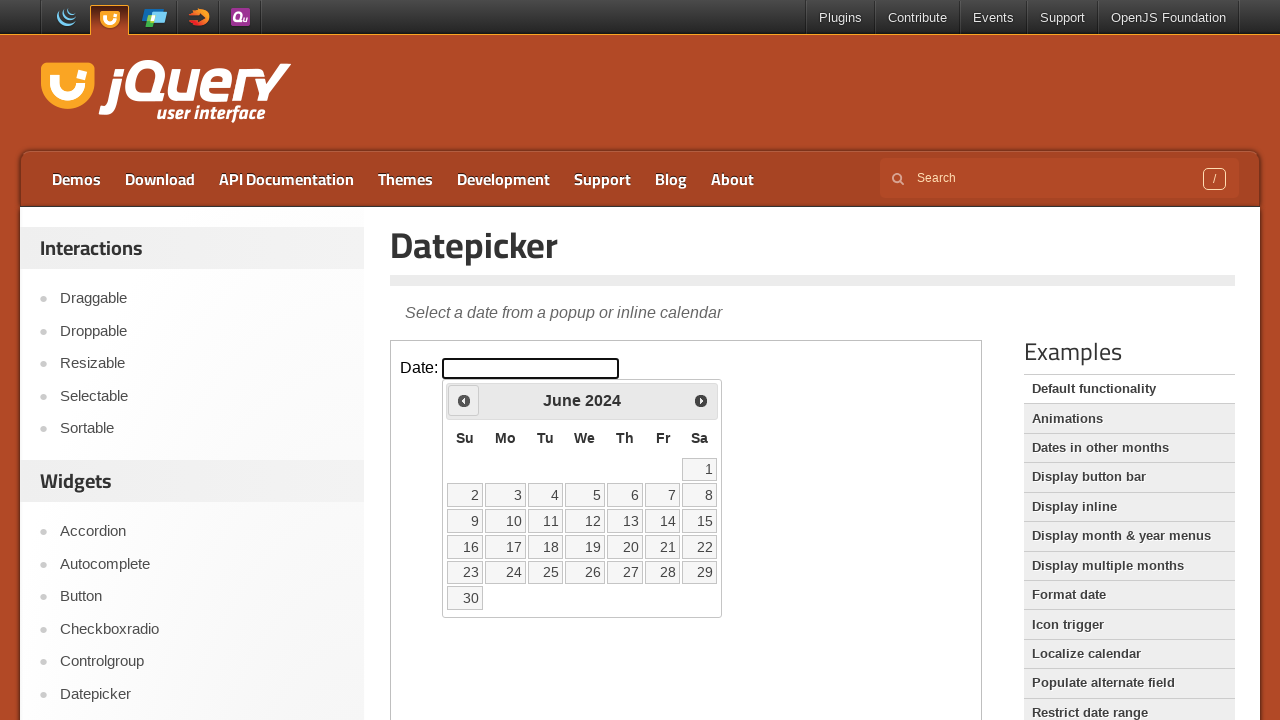

Updated current year: 2024
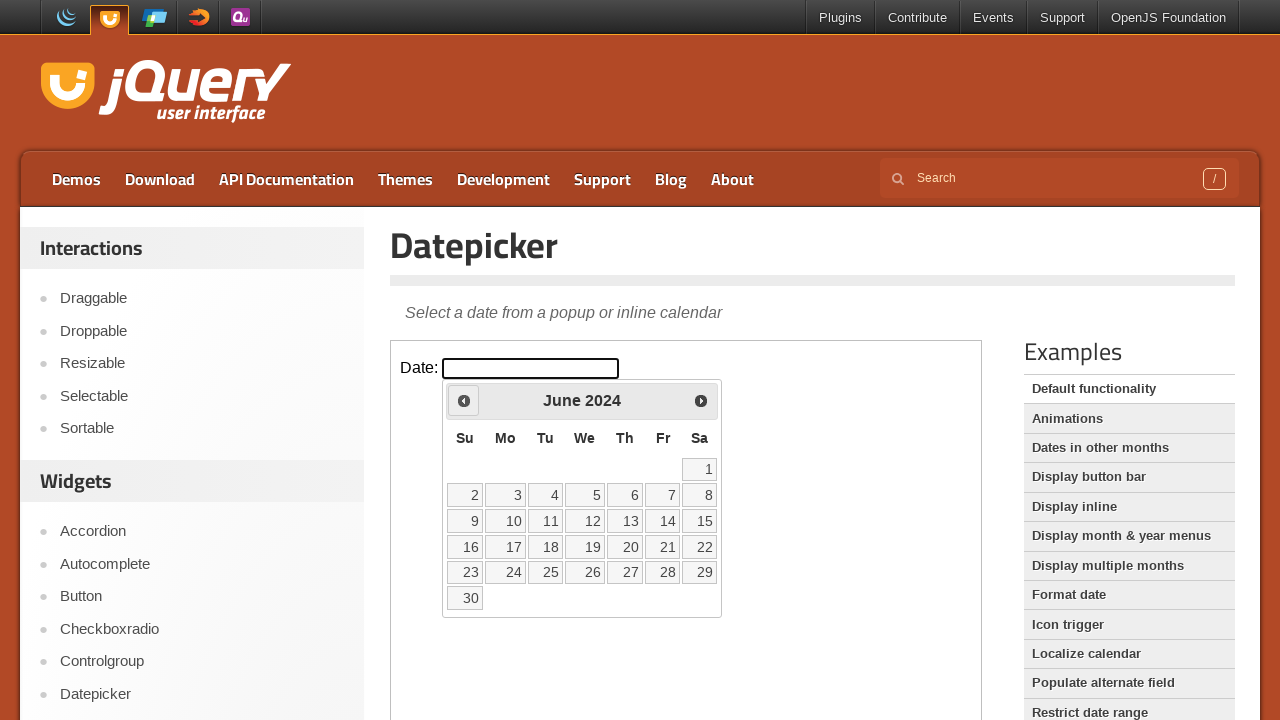

Clicked previous button to navigate to earlier date (currently at June 2024) at (464, 400) on iframe >> nth=0 >> internal:control=enter-frame >> .ui-datepicker-prev
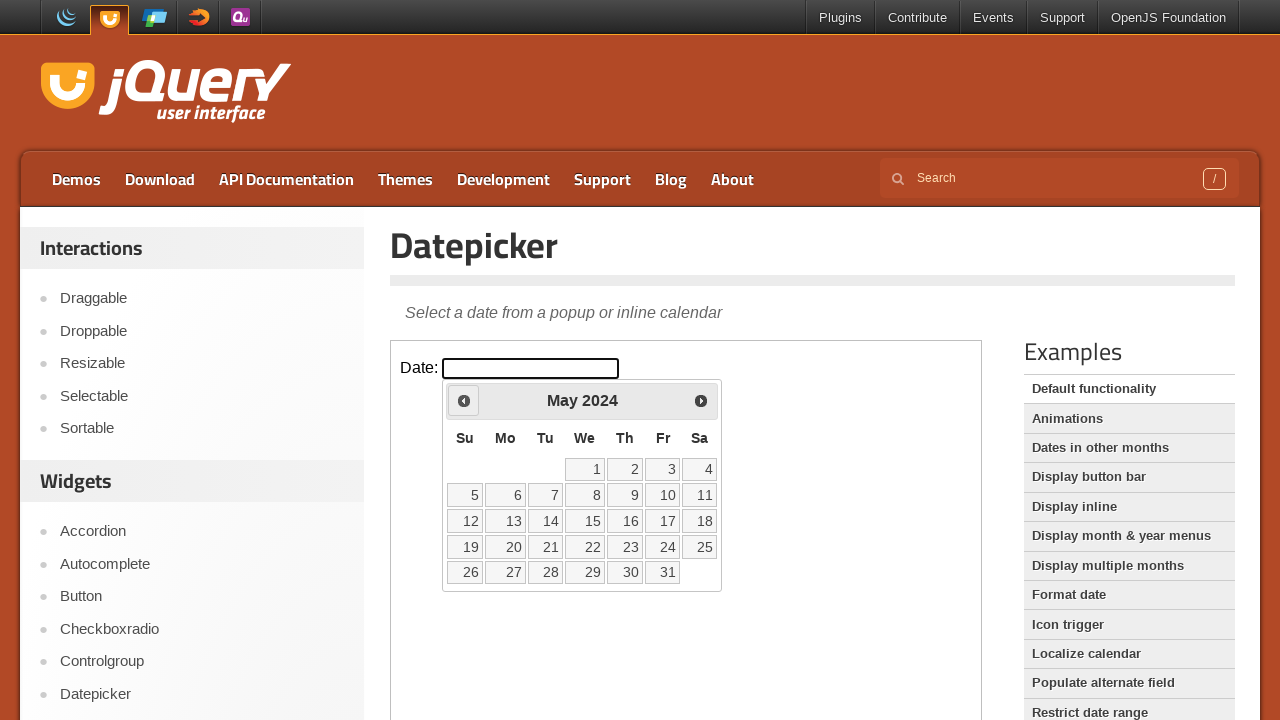

Updated current month: May
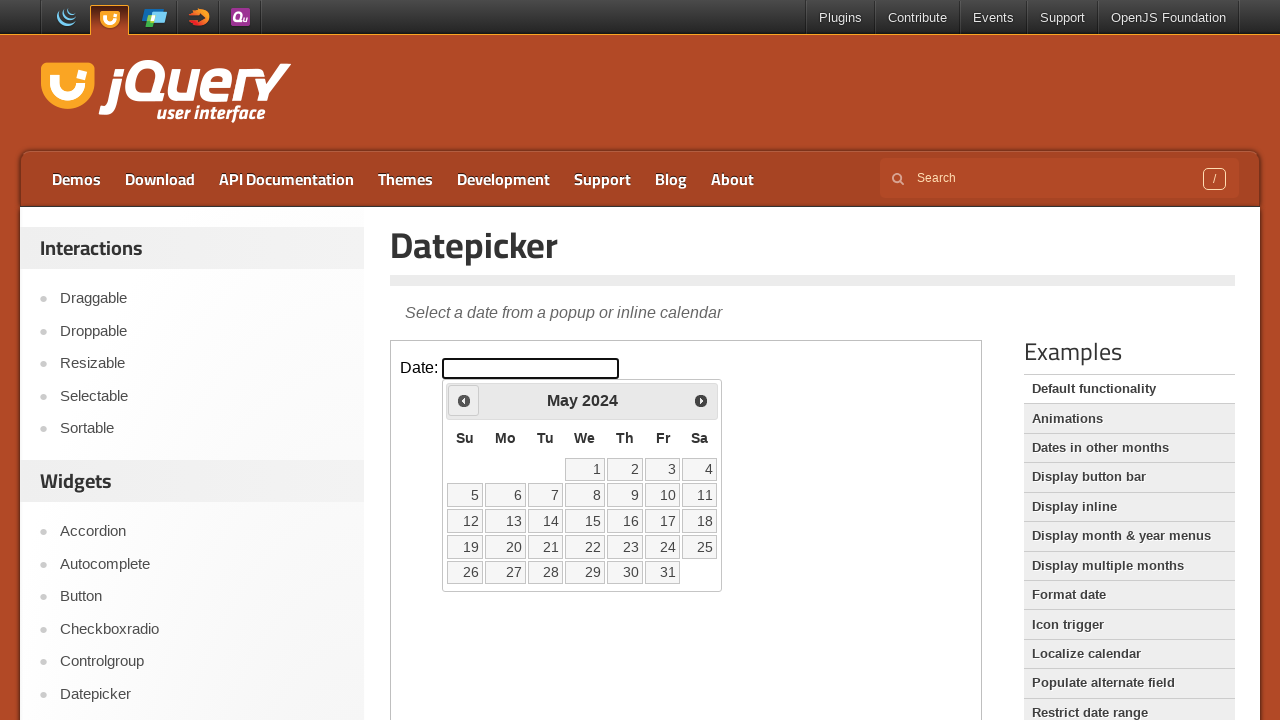

Updated current year: 2024
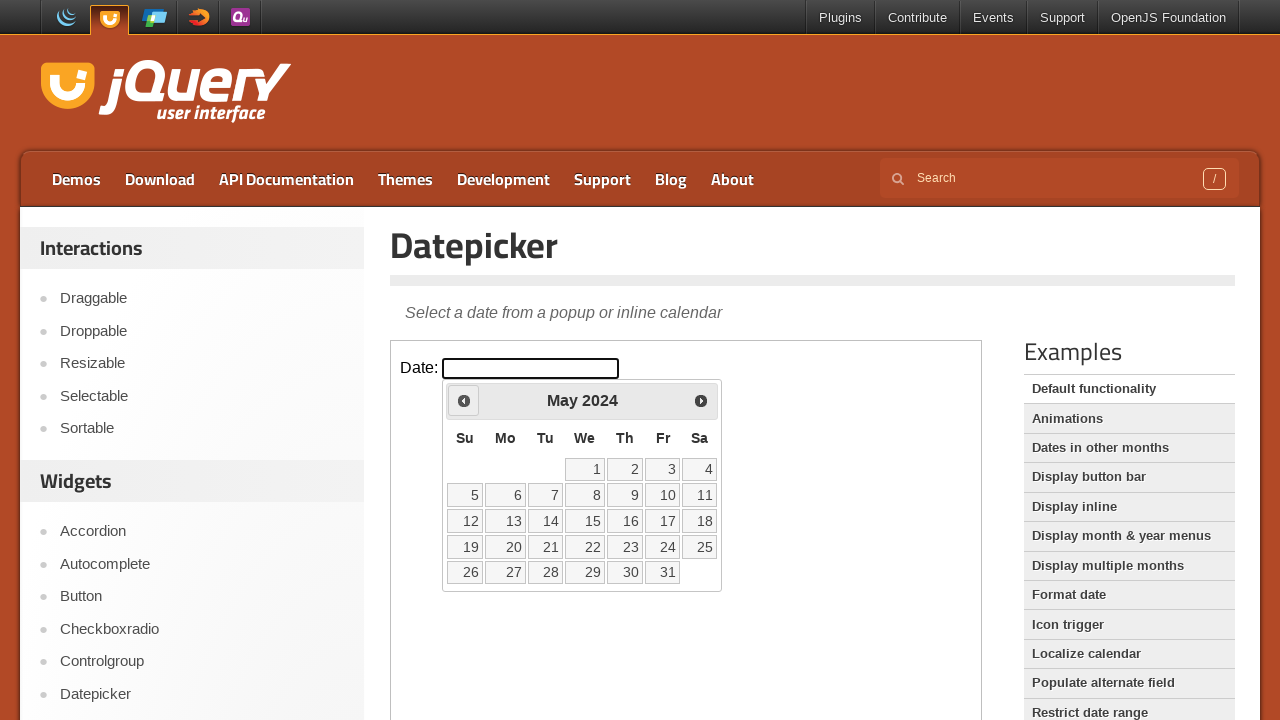

Clicked previous button to navigate to earlier date (currently at May 2024) at (464, 400) on iframe >> nth=0 >> internal:control=enter-frame >> .ui-datepicker-prev
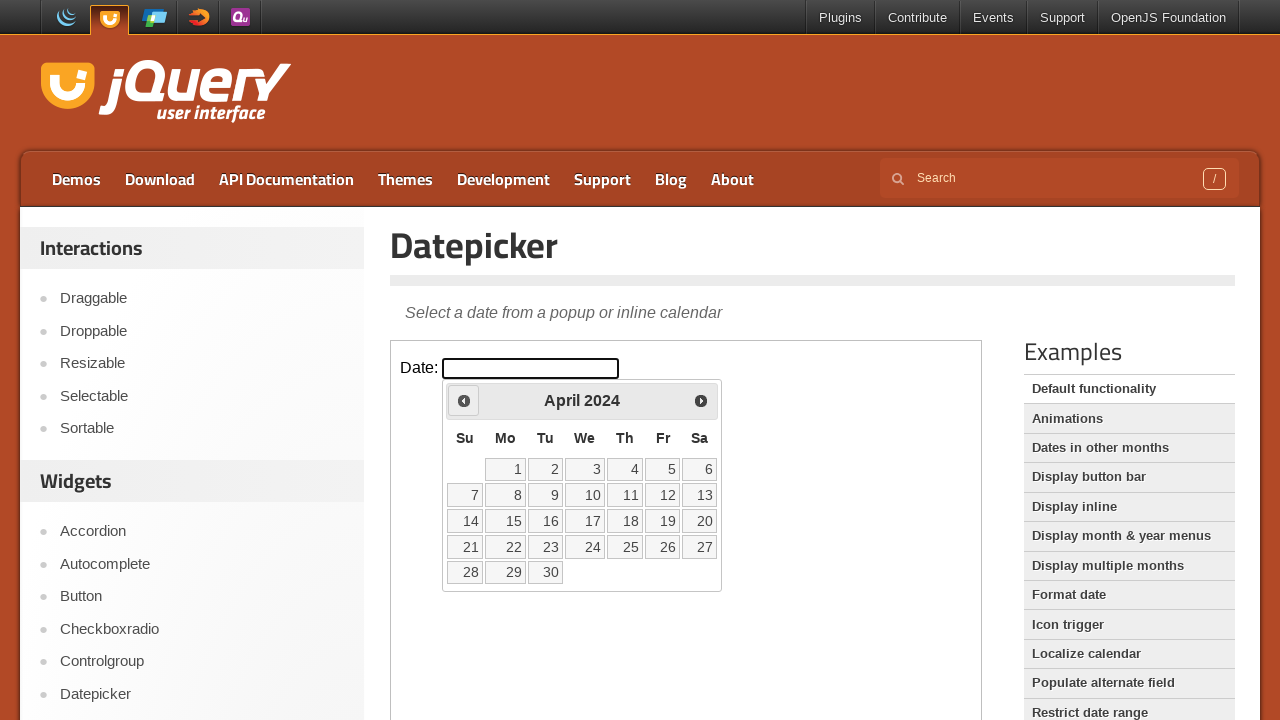

Updated current month: April
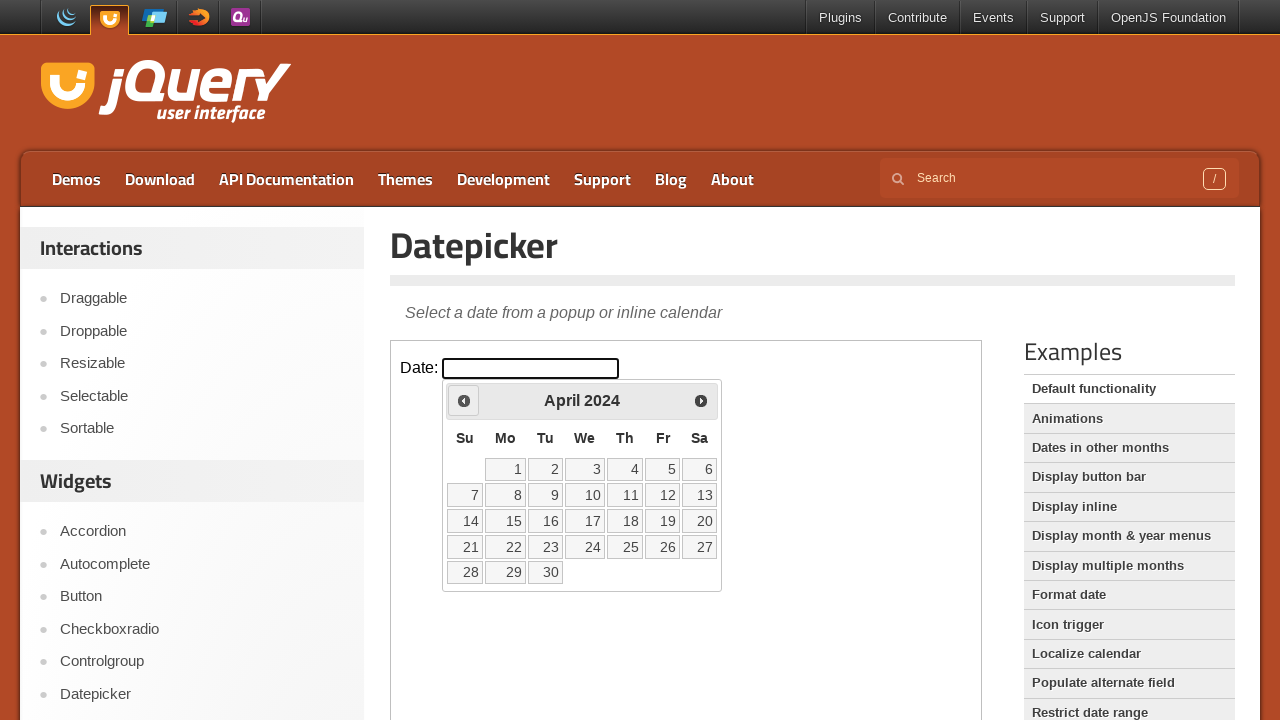

Updated current year: 2024
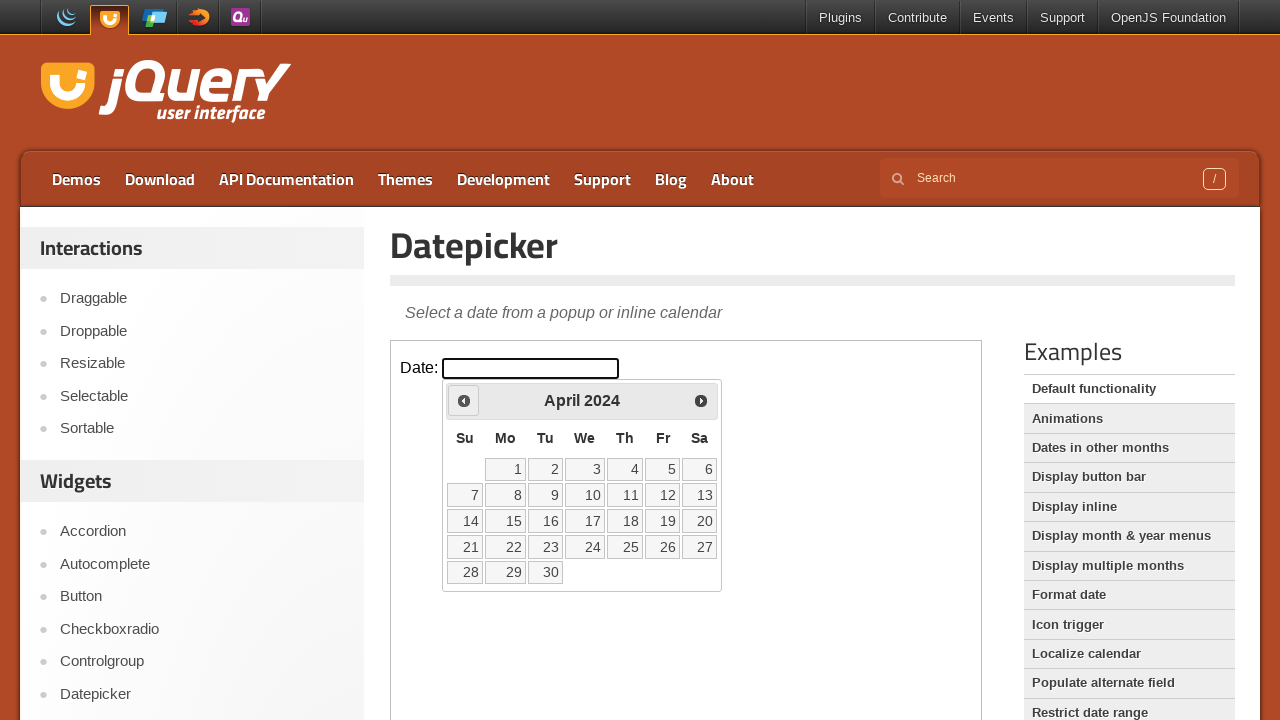

Clicked previous button to navigate to earlier date (currently at April 2024) at (464, 400) on iframe >> nth=0 >> internal:control=enter-frame >> .ui-datepicker-prev
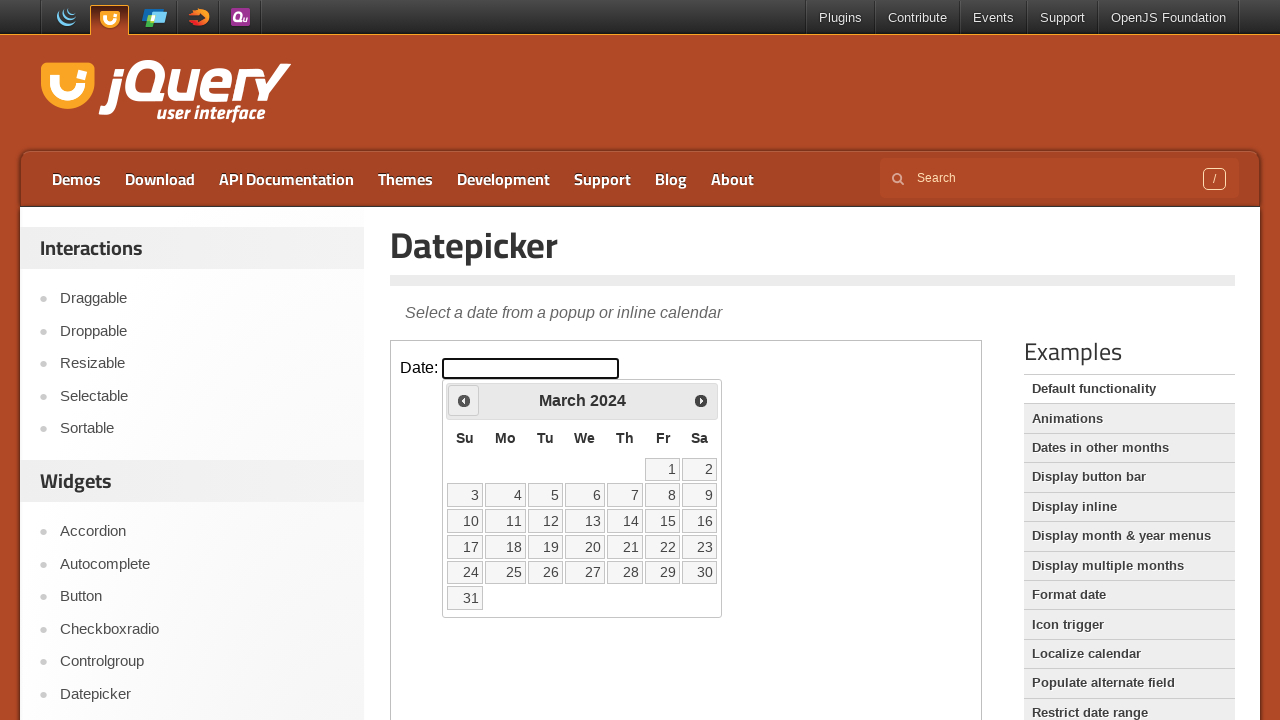

Updated current month: March
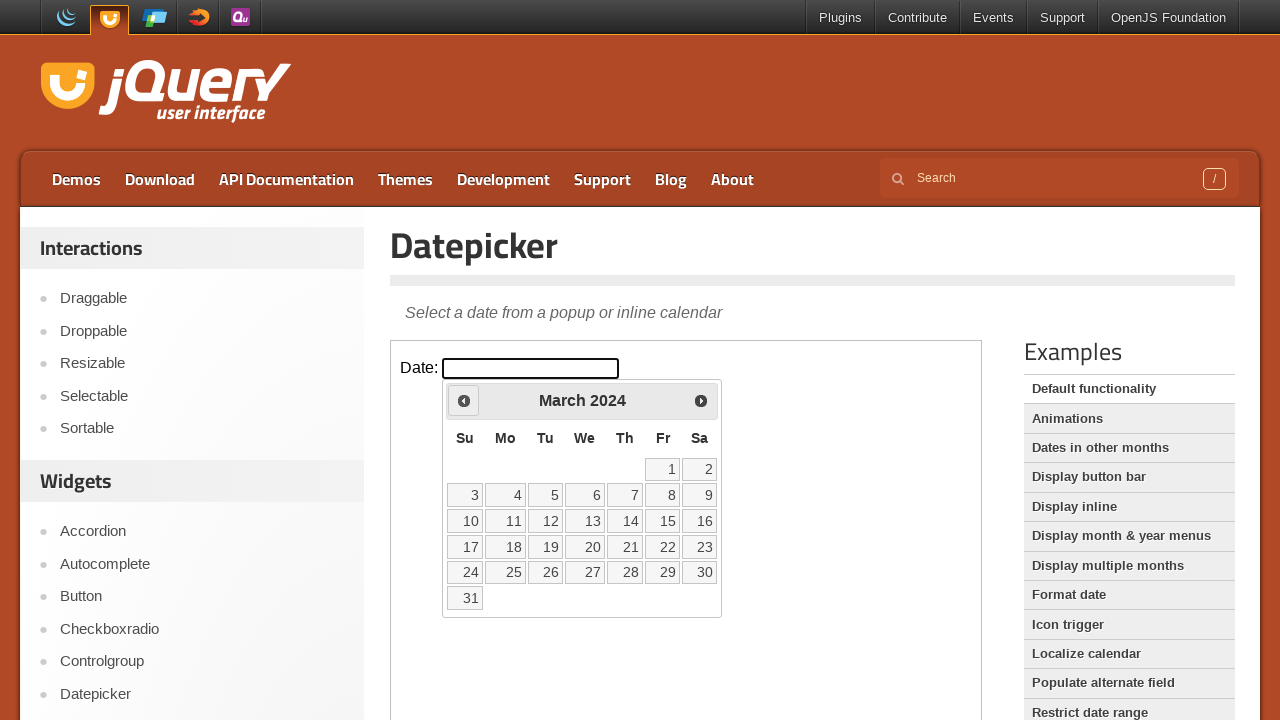

Updated current year: 2024
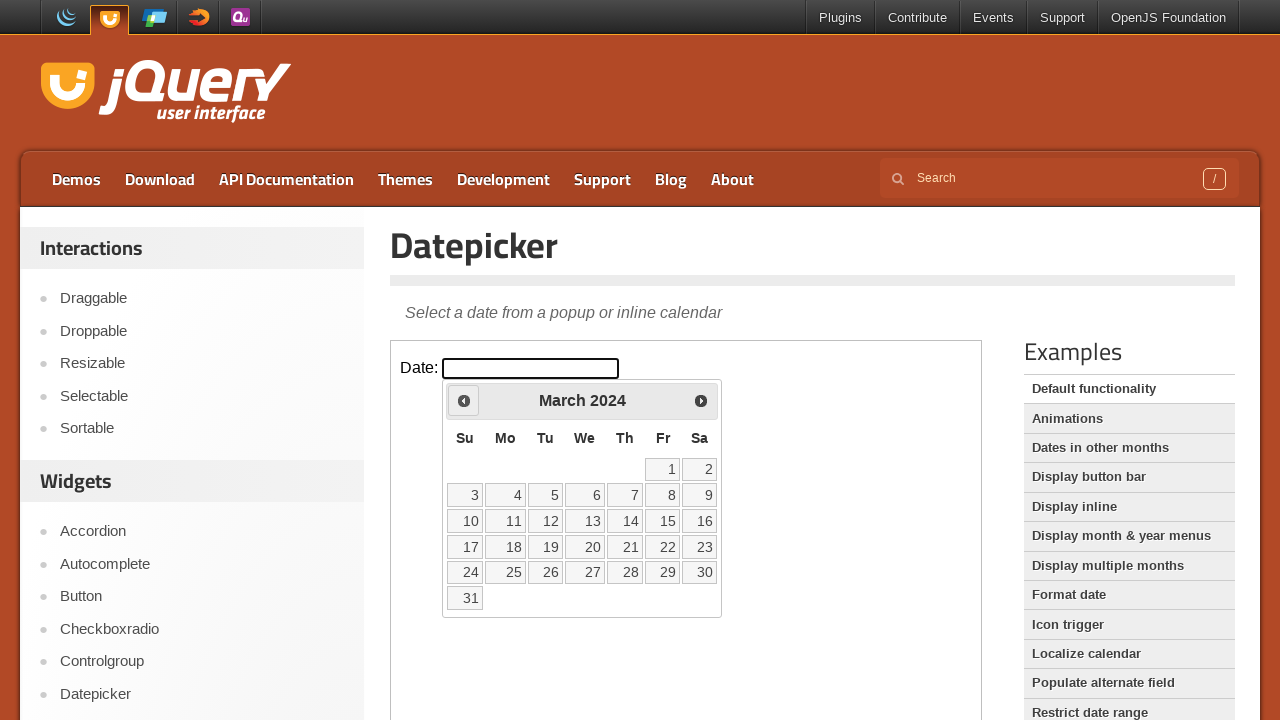

Clicked previous button to navigate to earlier date (currently at March 2024) at (464, 400) on iframe >> nth=0 >> internal:control=enter-frame >> .ui-datepicker-prev
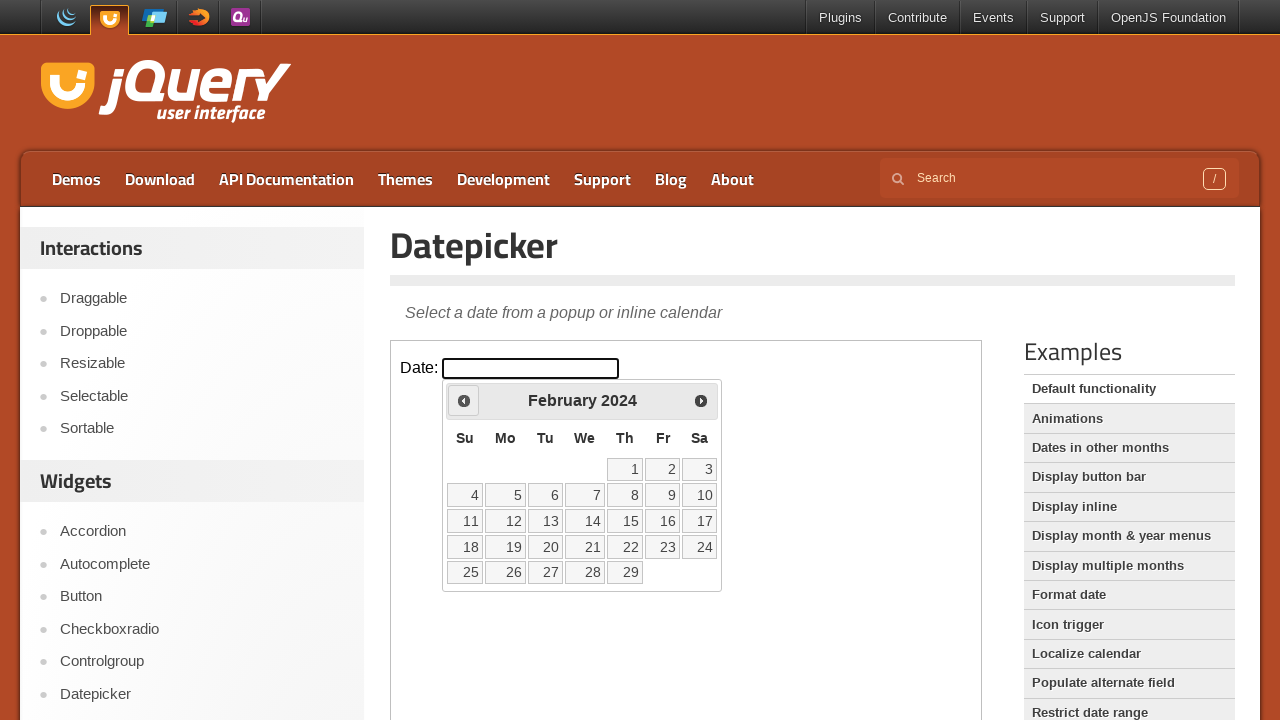

Updated current month: February
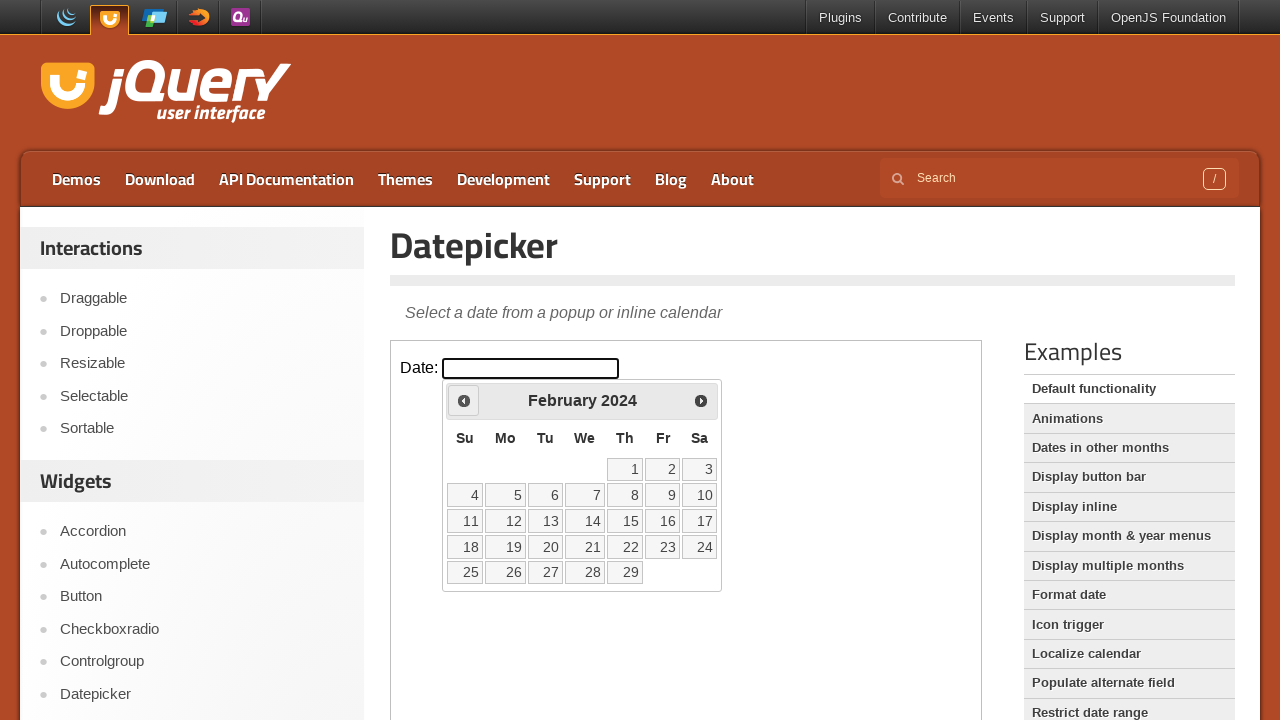

Updated current year: 2024
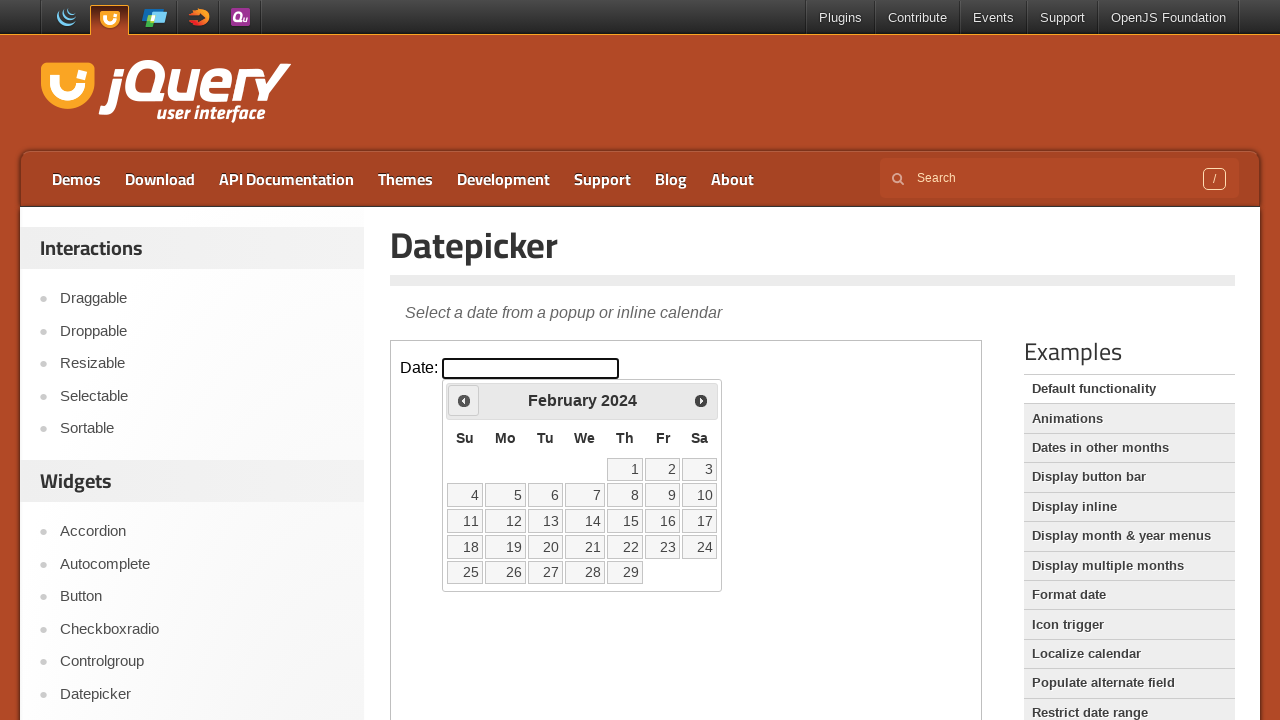

Clicked previous button to navigate to earlier date (currently at February 2024) at (464, 400) on iframe >> nth=0 >> internal:control=enter-frame >> .ui-datepicker-prev
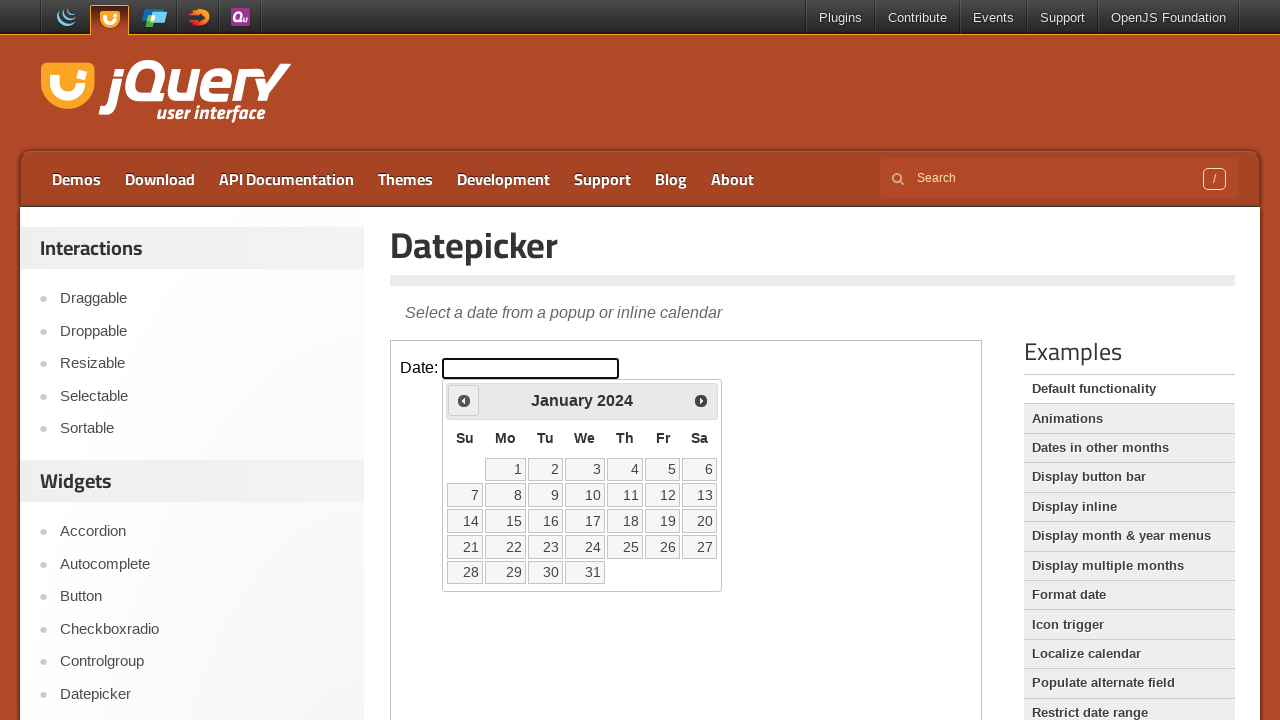

Updated current month: January
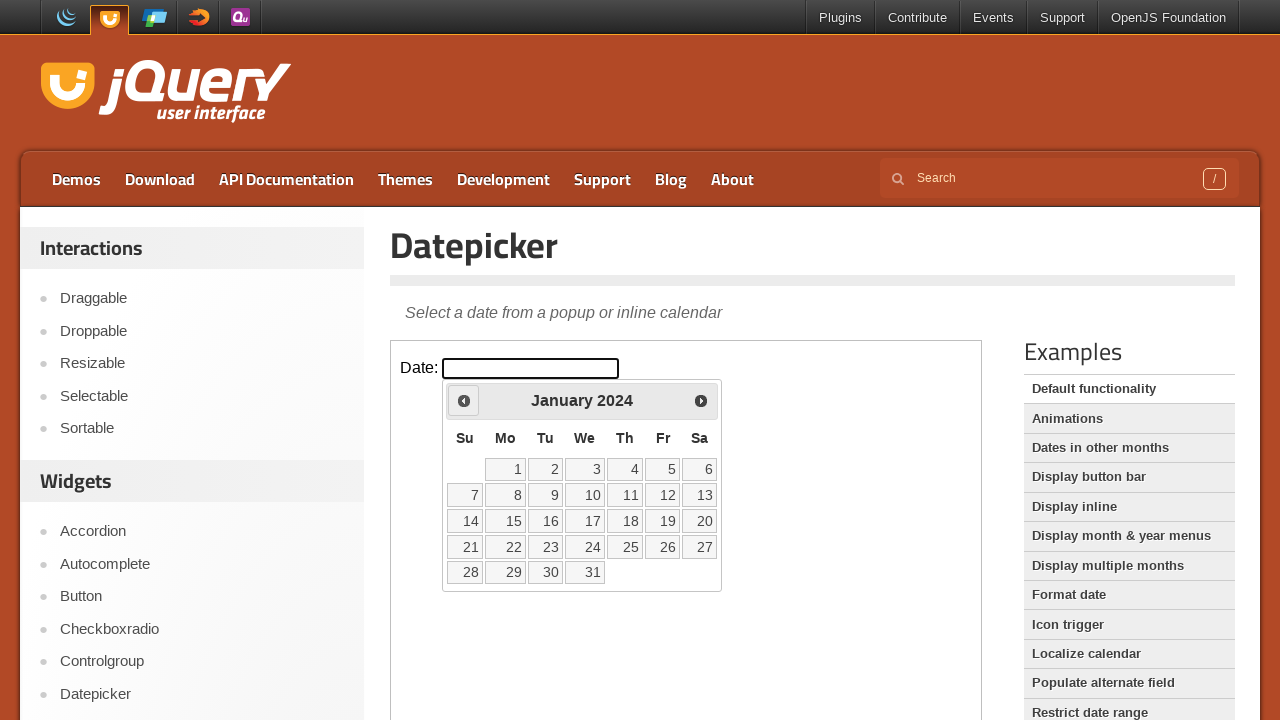

Updated current year: 2024
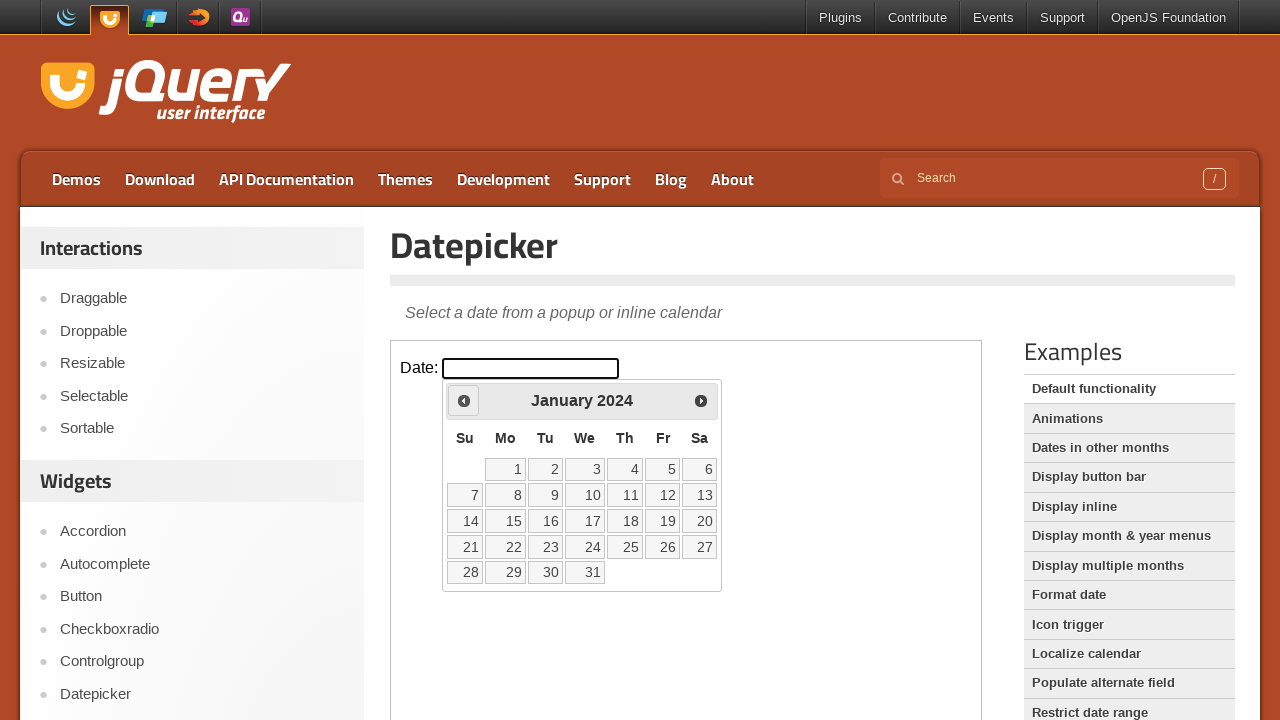

Clicked previous button to navigate to earlier date (currently at January 2024) at (464, 400) on iframe >> nth=0 >> internal:control=enter-frame >> .ui-datepicker-prev
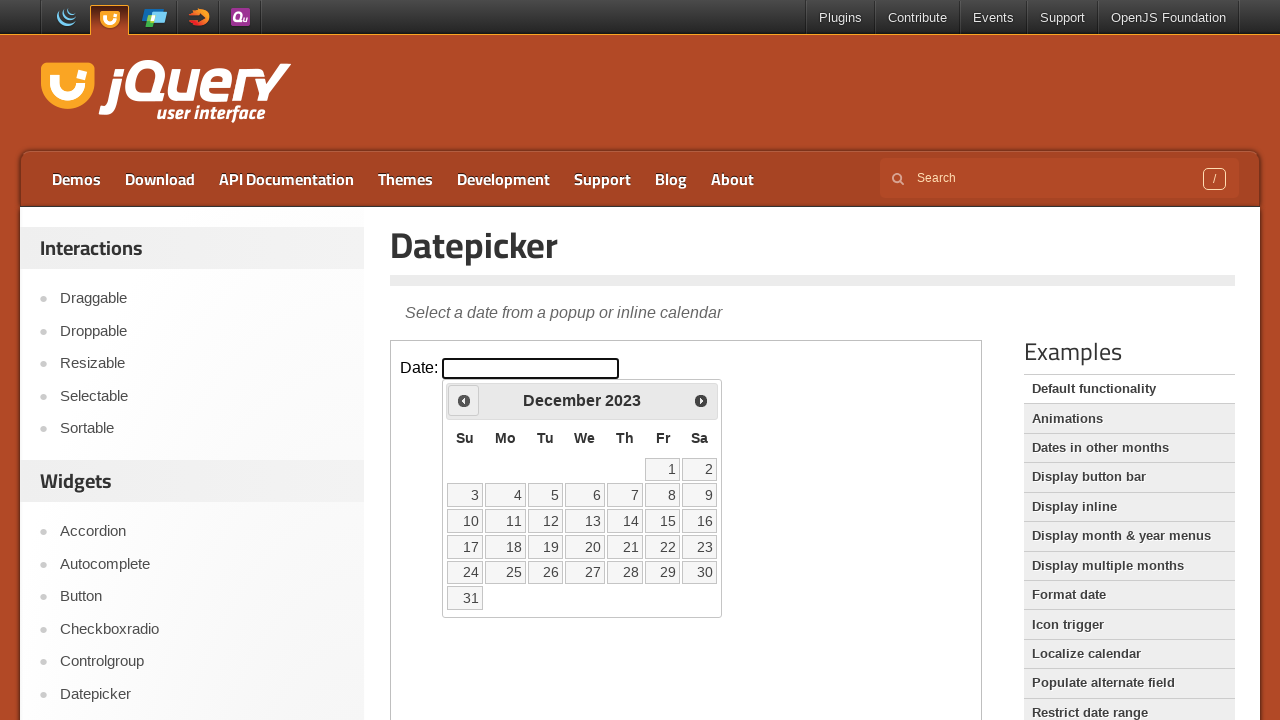

Updated current month: December
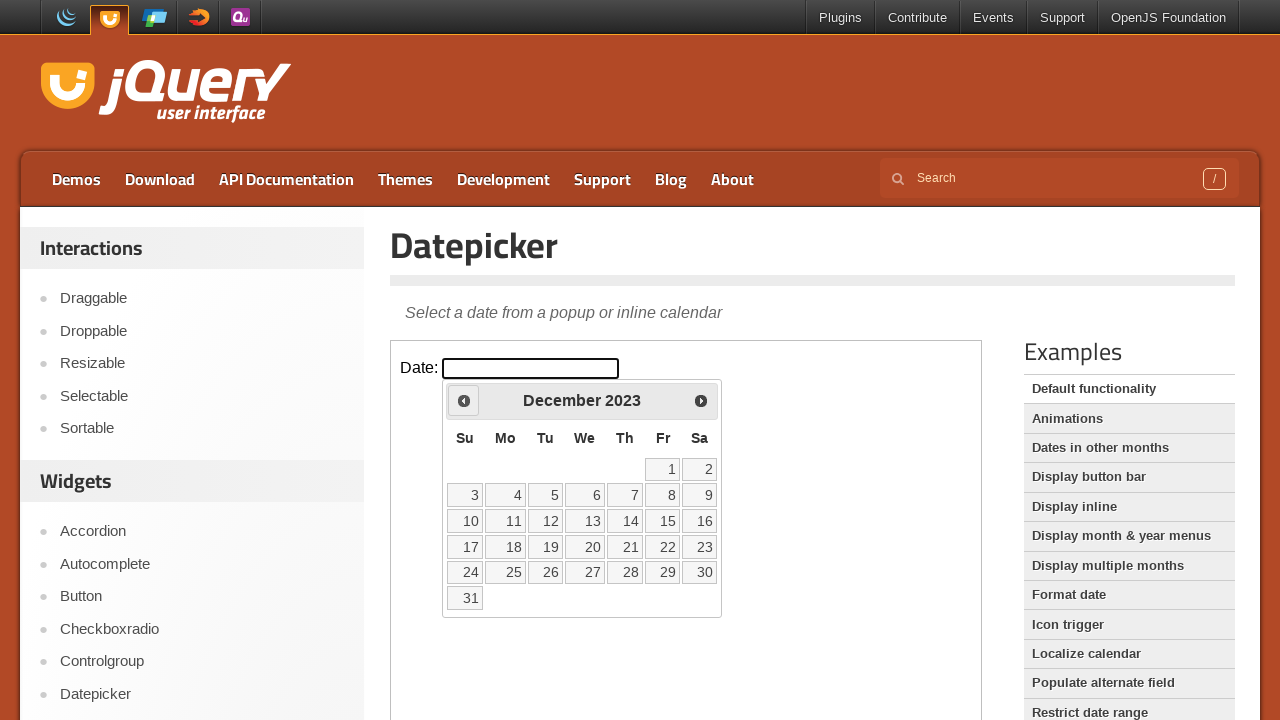

Updated current year: 2023
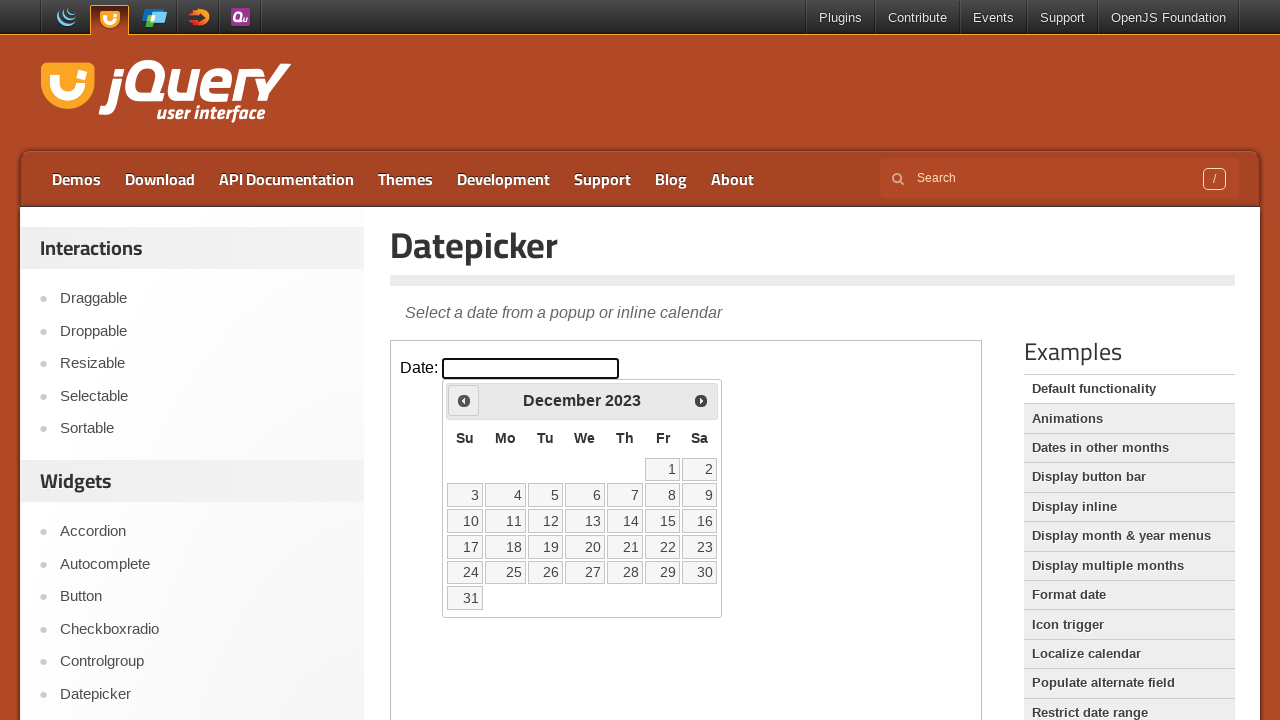

Clicked previous button to navigate to earlier date (currently at December 2023) at (464, 400) on iframe >> nth=0 >> internal:control=enter-frame >> .ui-datepicker-prev
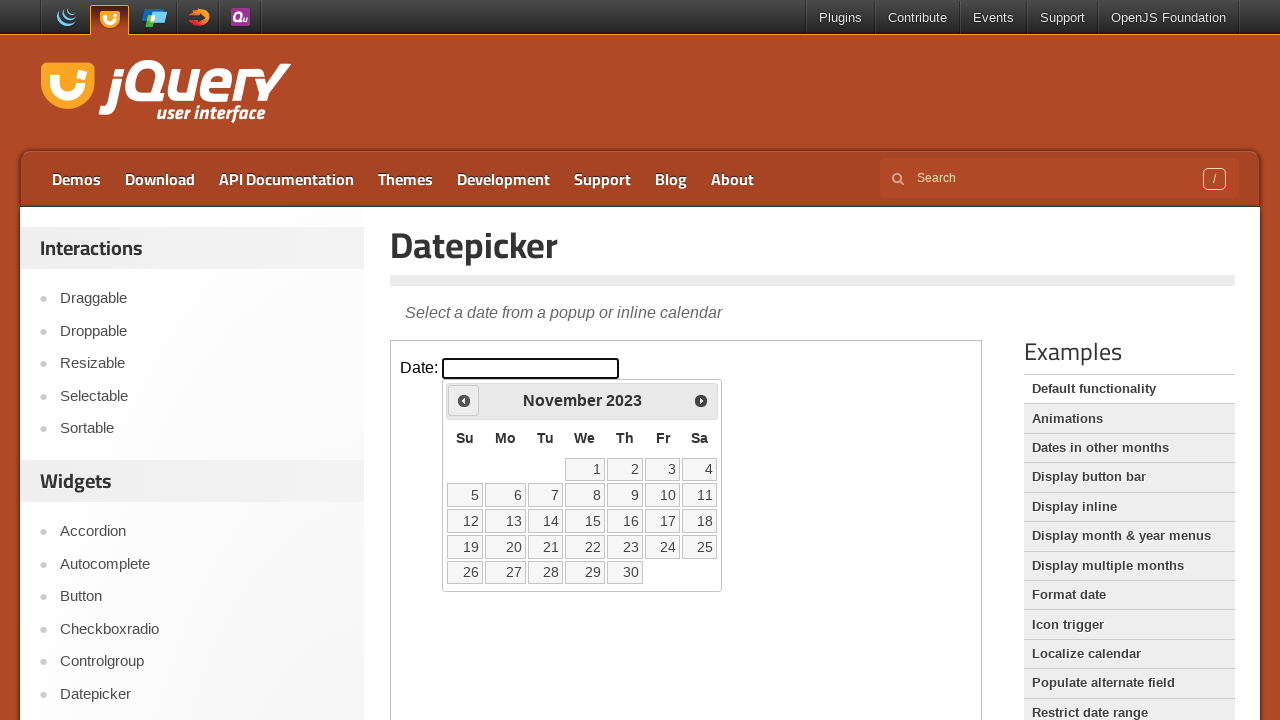

Updated current month: November
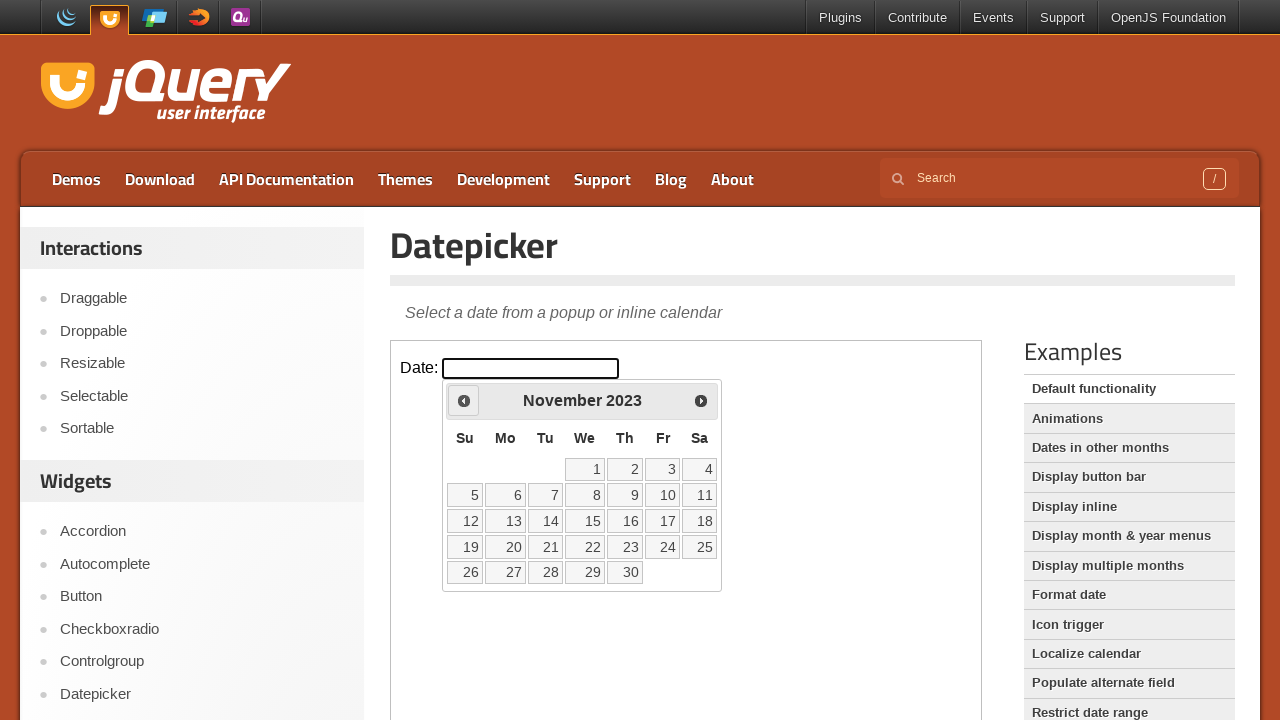

Updated current year: 2023
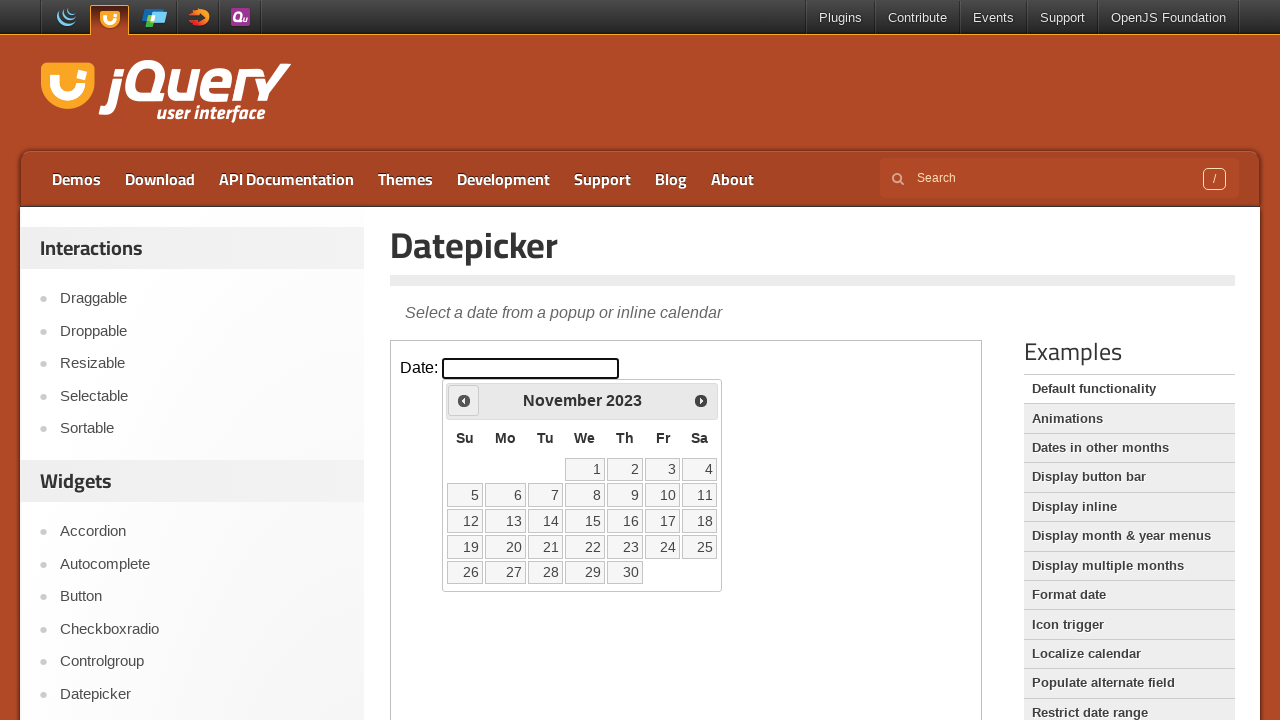

Clicked previous button to navigate to earlier date (currently at November 2023) at (464, 400) on iframe >> nth=0 >> internal:control=enter-frame >> .ui-datepicker-prev
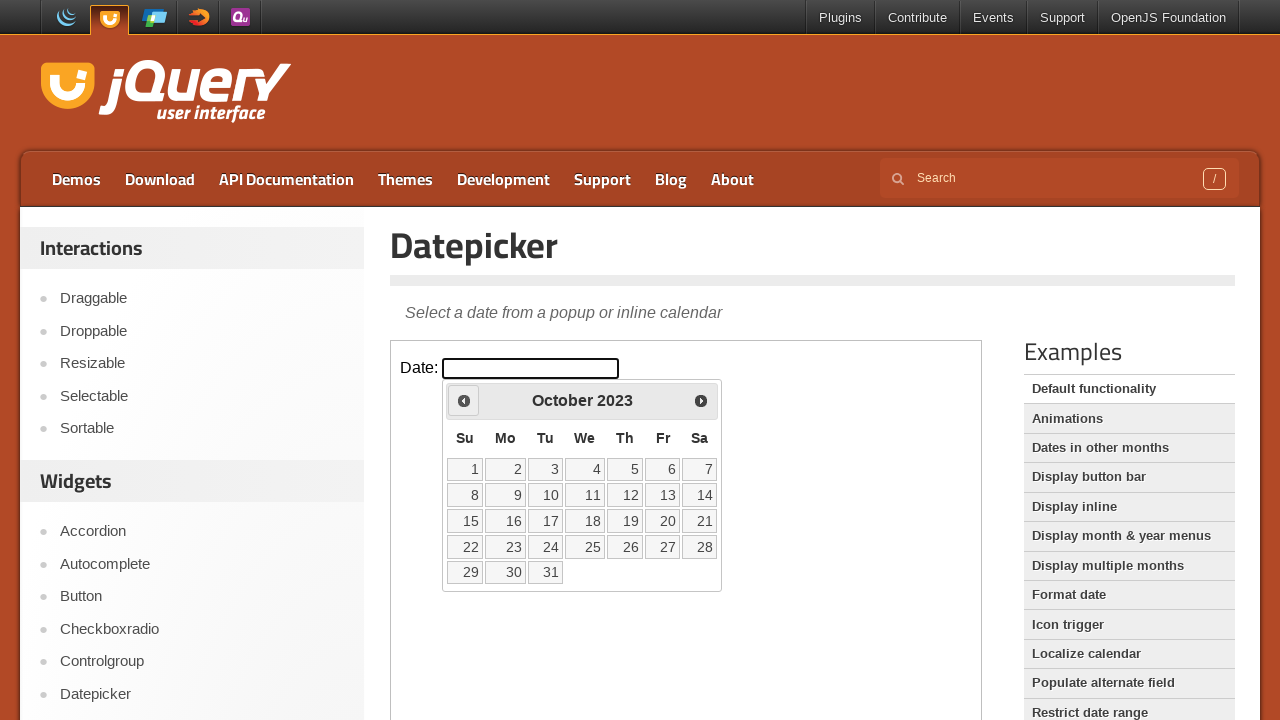

Updated current month: October
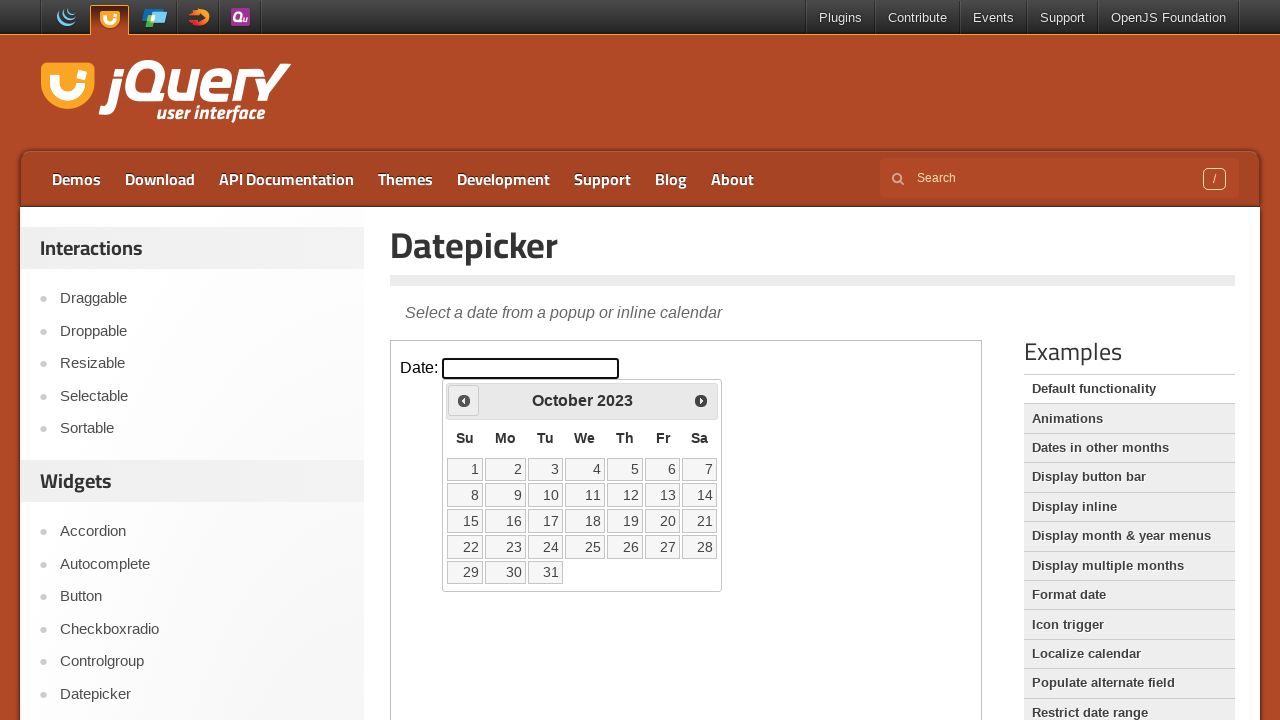

Updated current year: 2023
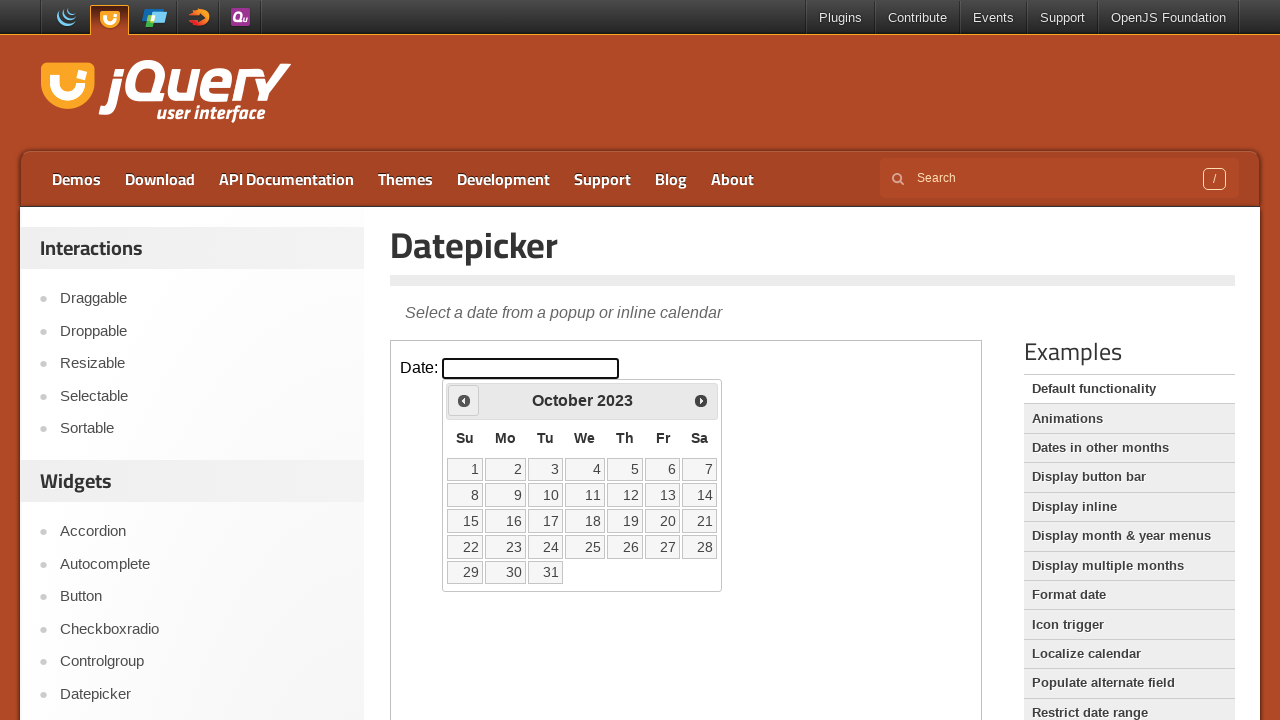

Clicked previous button to navigate to earlier date (currently at October 2023) at (464, 400) on iframe >> nth=0 >> internal:control=enter-frame >> .ui-datepicker-prev
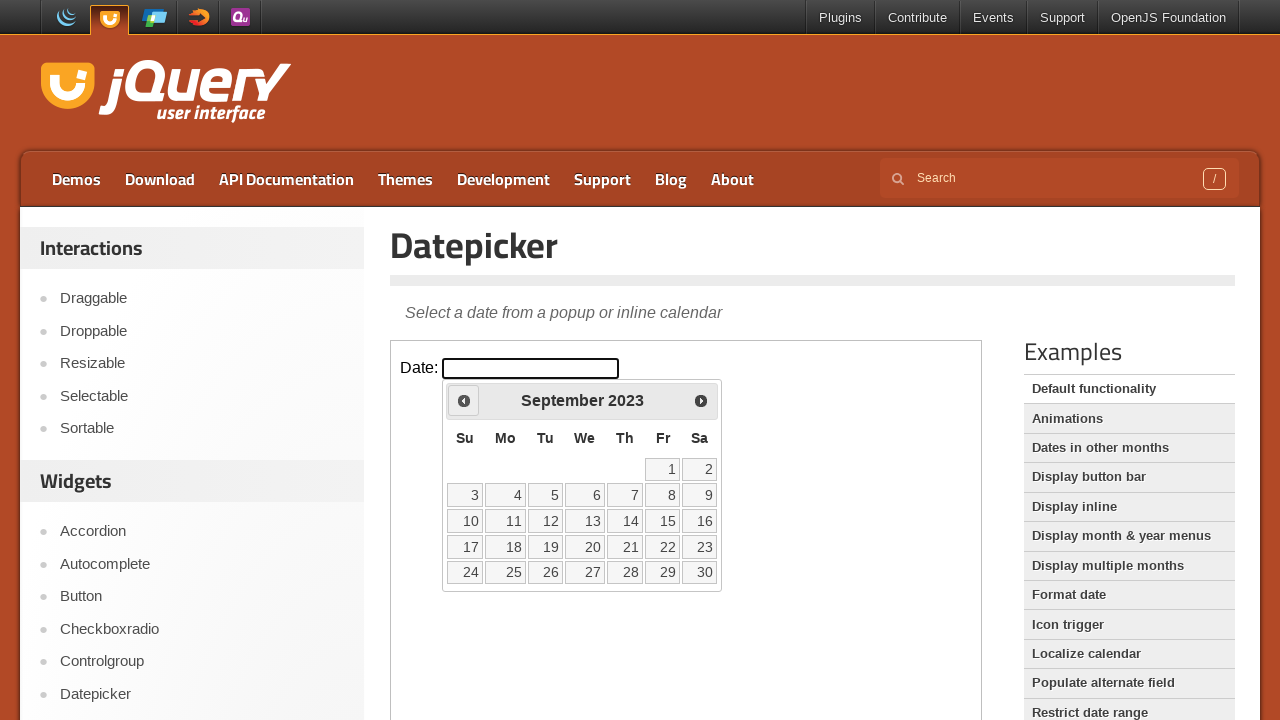

Updated current month: September
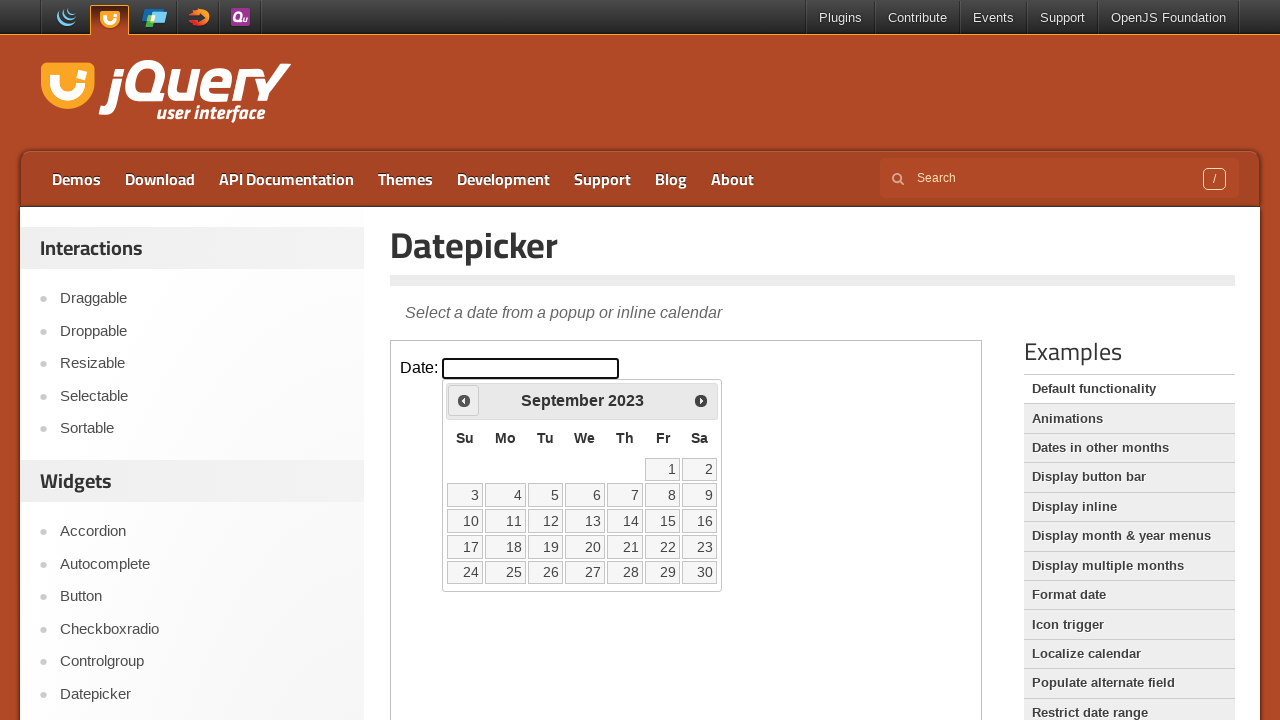

Updated current year: 2023
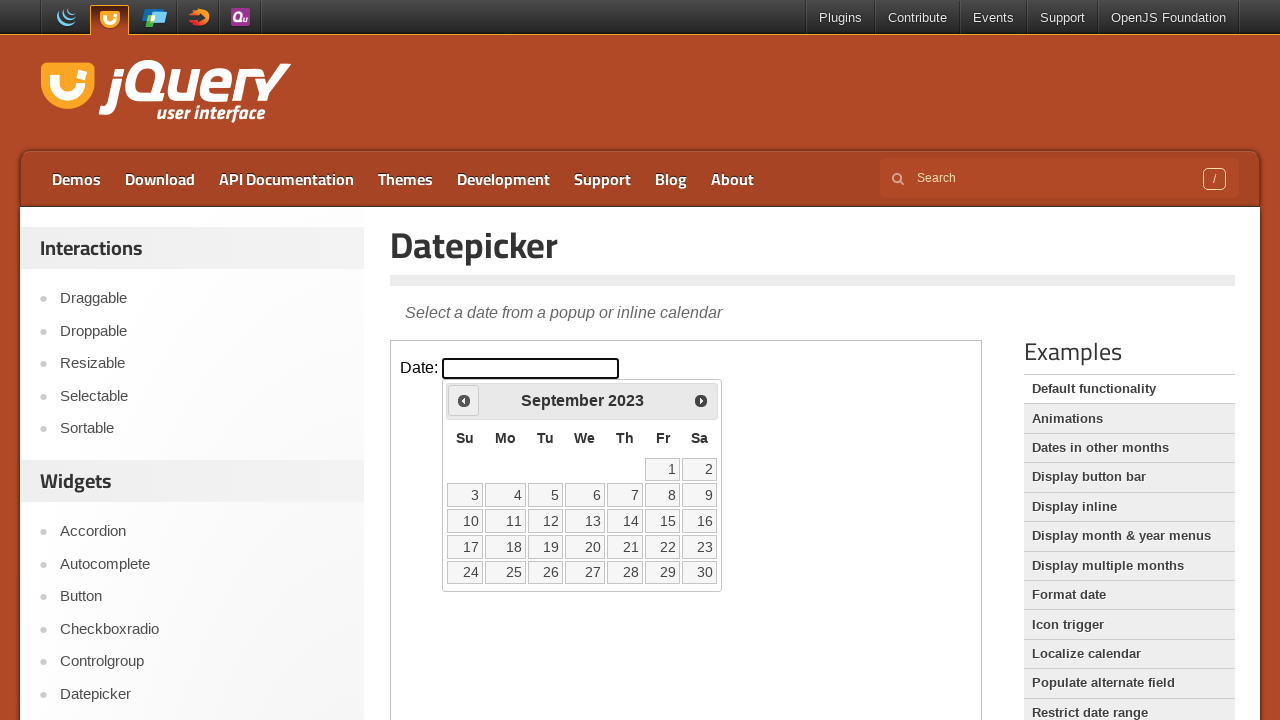

Clicked previous button to navigate to earlier date (currently at September 2023) at (464, 400) on iframe >> nth=0 >> internal:control=enter-frame >> .ui-datepicker-prev
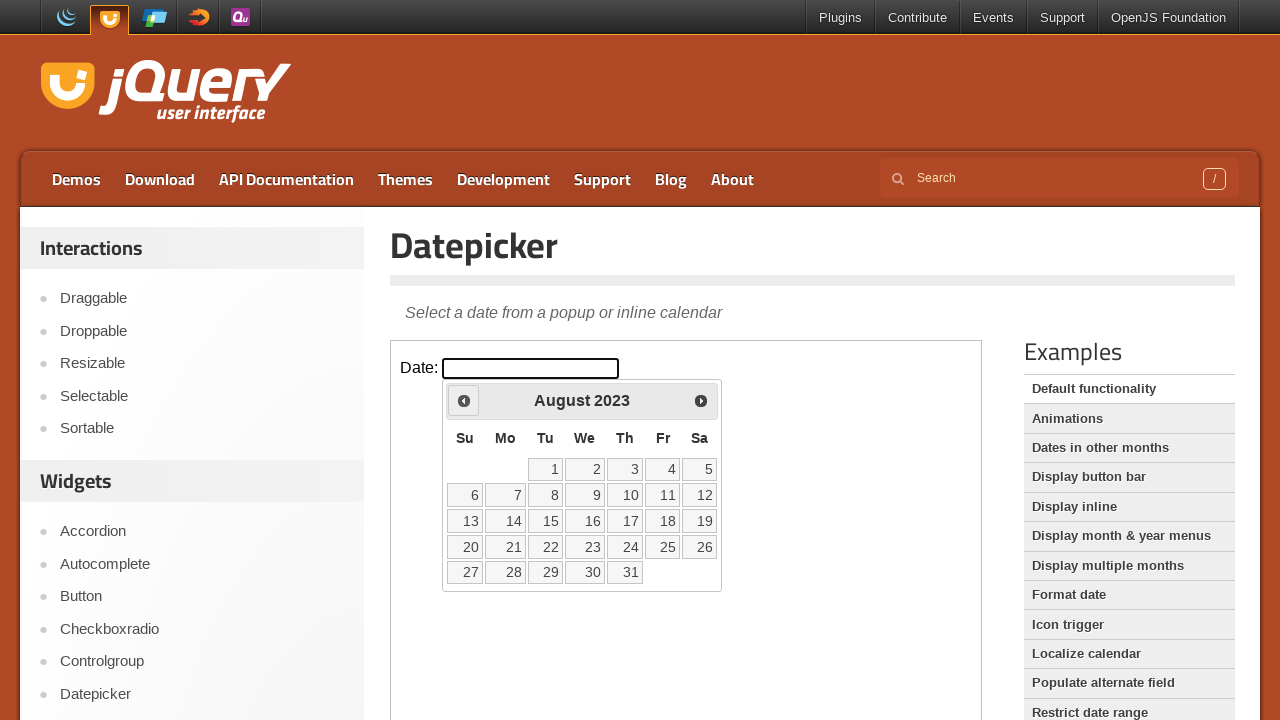

Updated current month: August
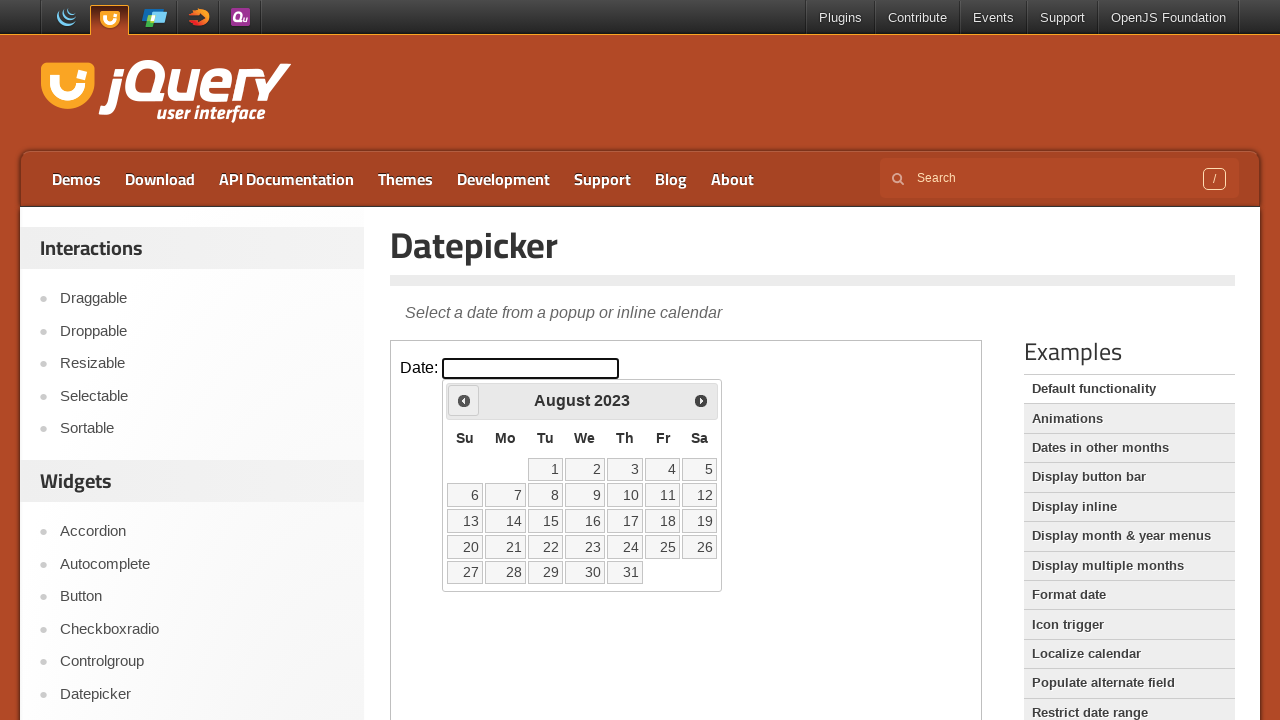

Updated current year: 2023
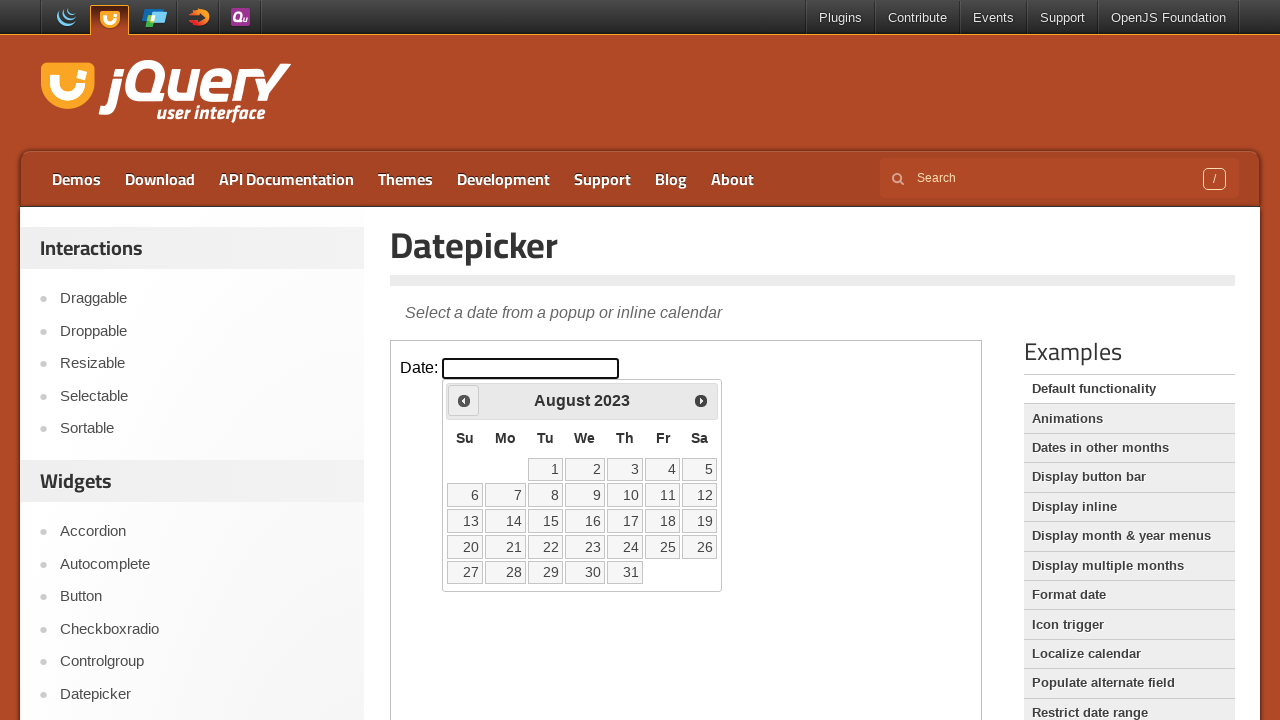

Clicked previous button to navigate to earlier date (currently at August 2023) at (464, 400) on iframe >> nth=0 >> internal:control=enter-frame >> .ui-datepicker-prev
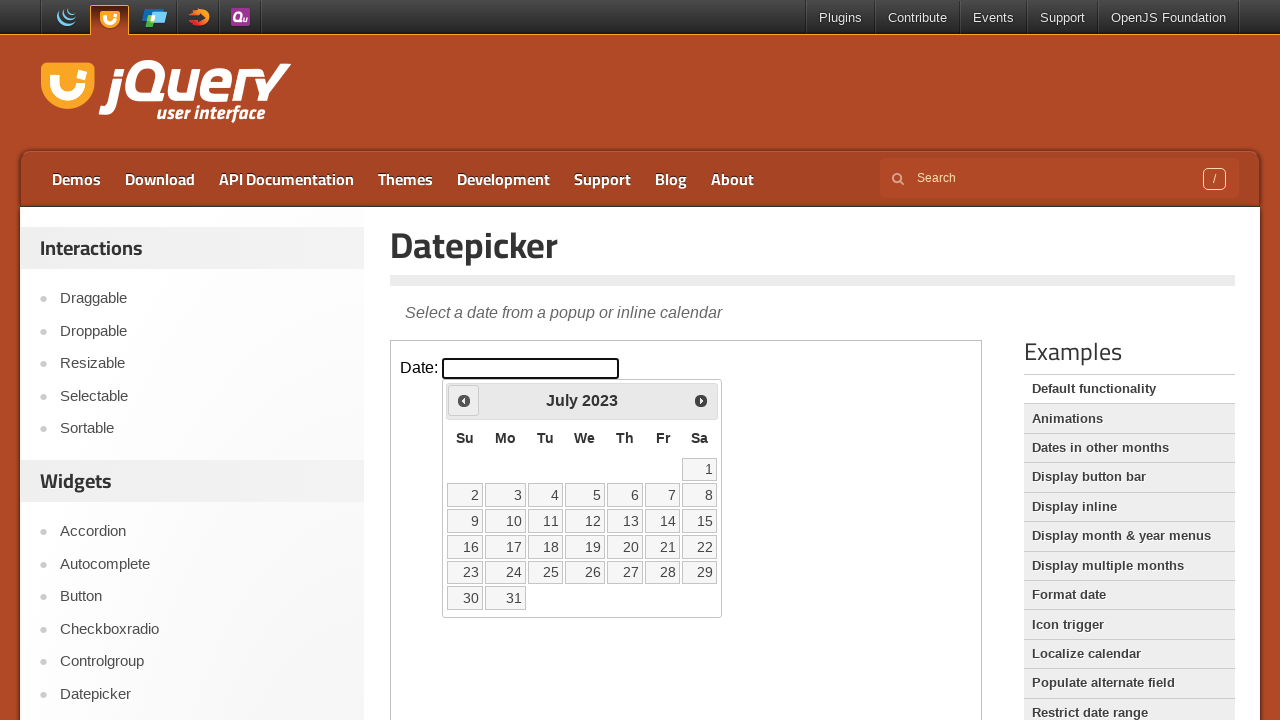

Updated current month: July
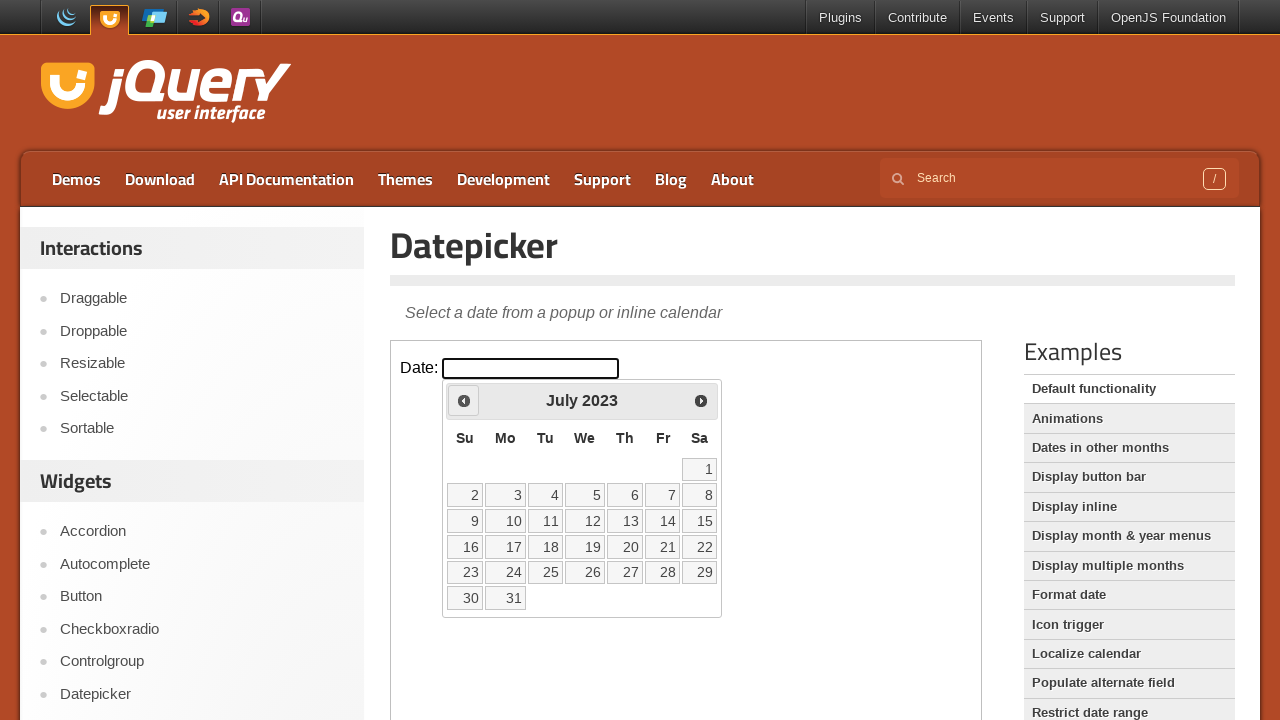

Updated current year: 2023
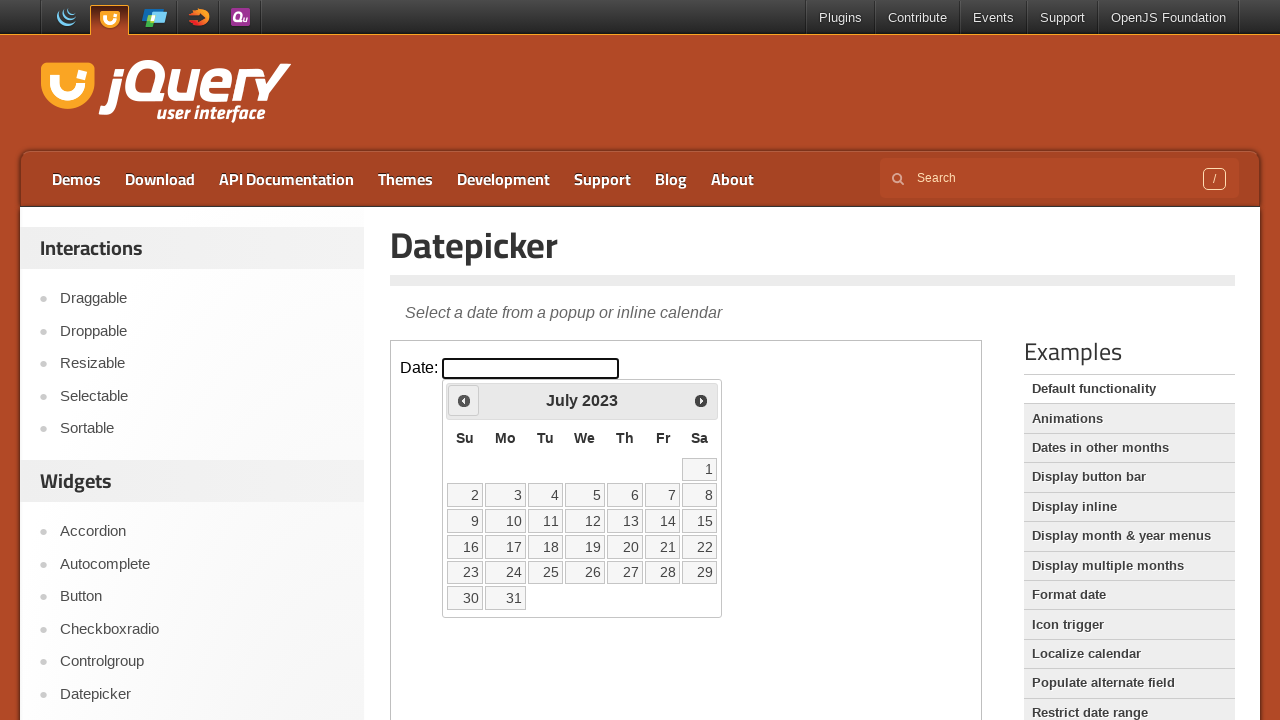

Clicked previous button to navigate to earlier date (currently at July 2023) at (464, 400) on iframe >> nth=0 >> internal:control=enter-frame >> .ui-datepicker-prev
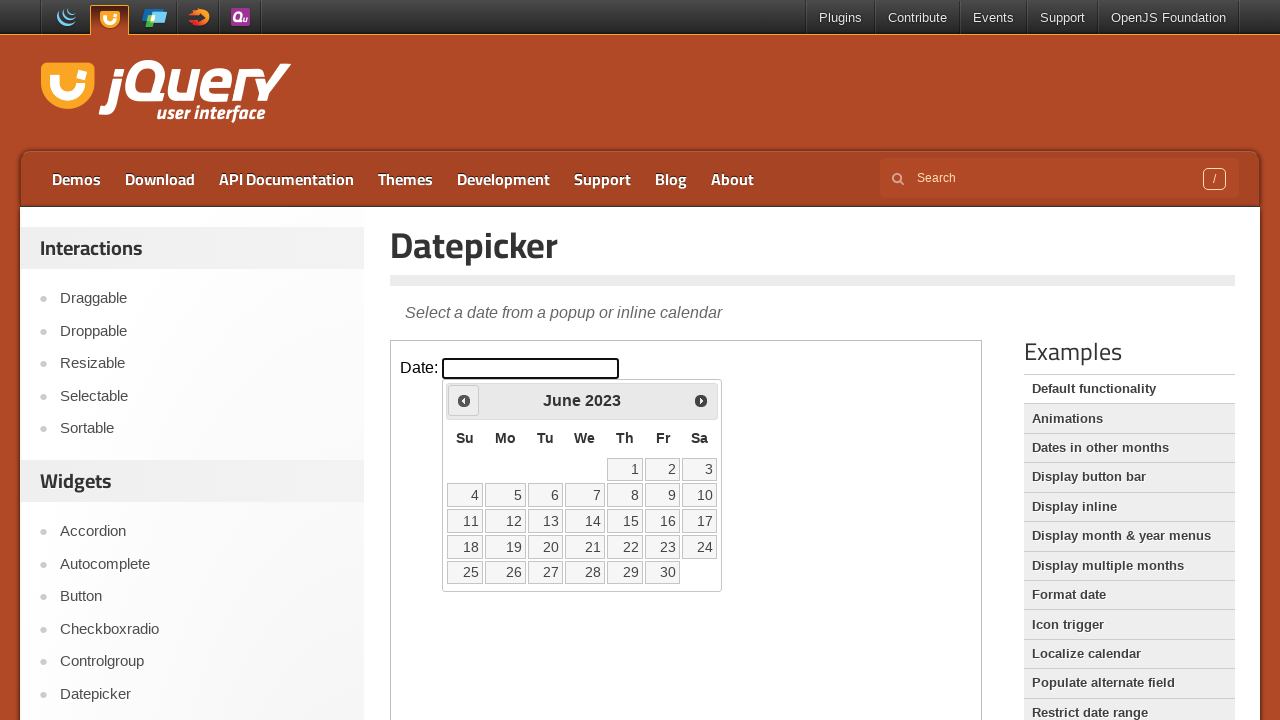

Updated current month: June
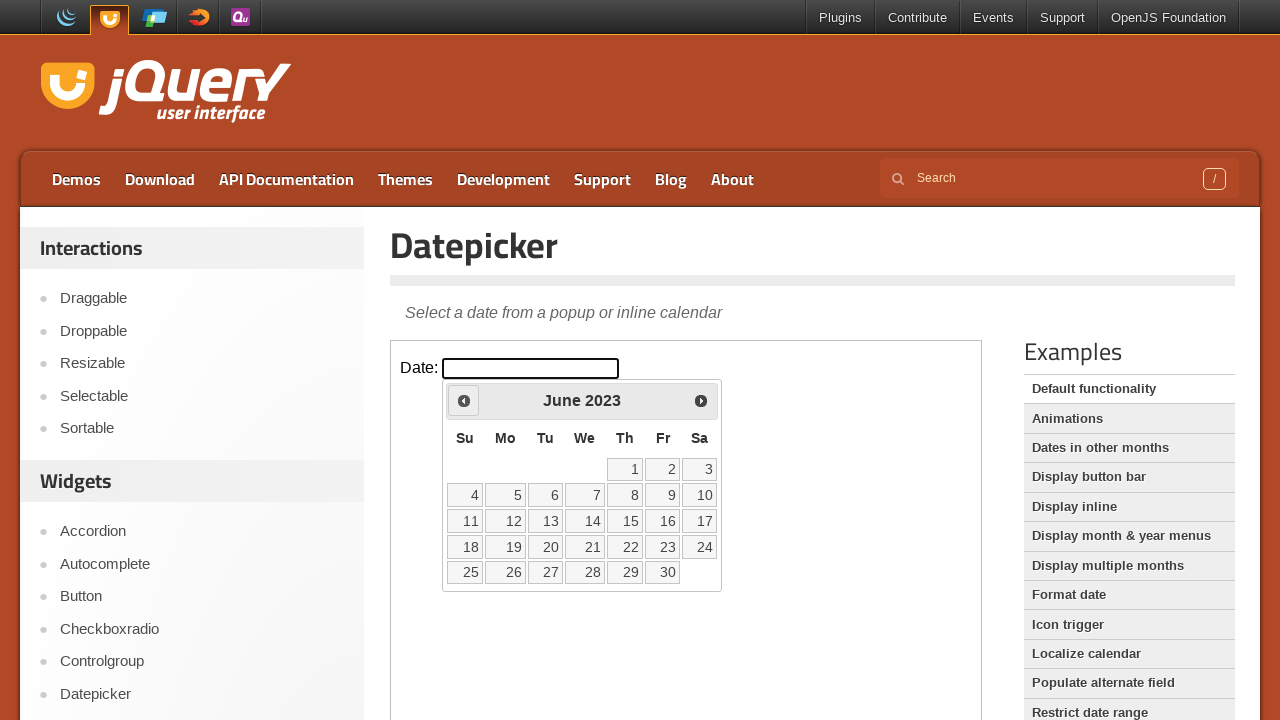

Updated current year: 2023
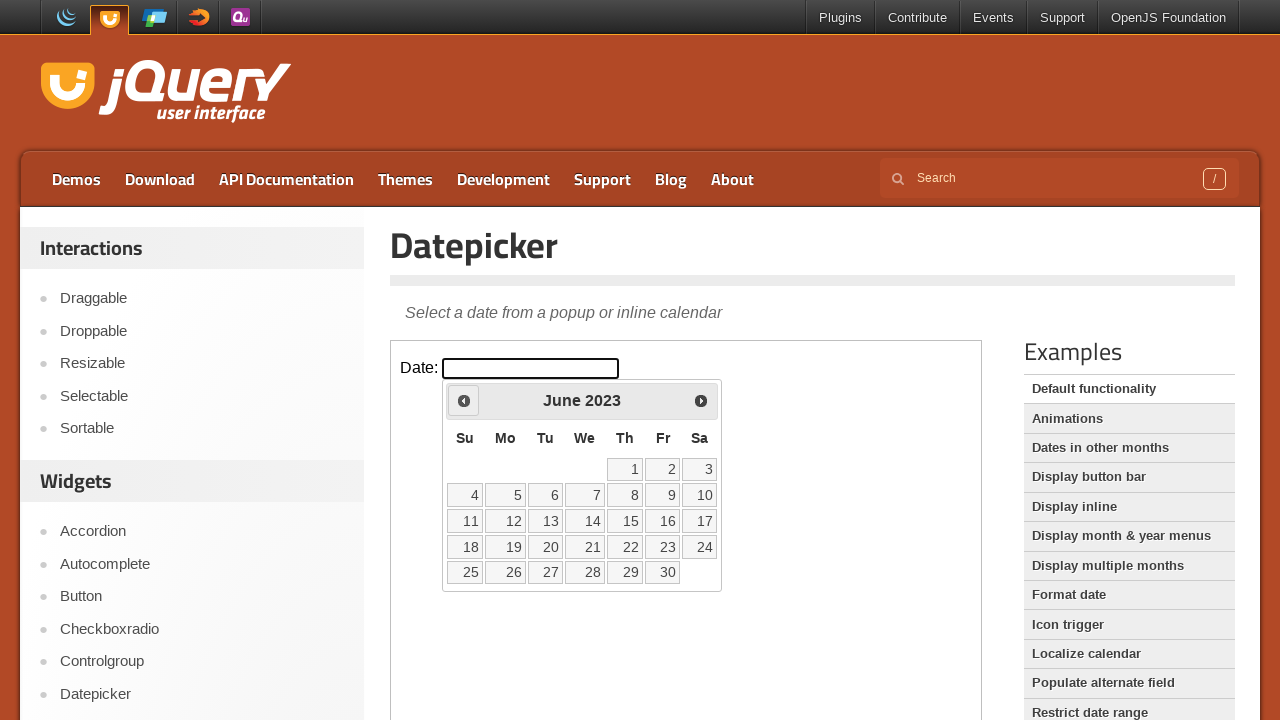

Clicked previous button to navigate to earlier date (currently at June 2023) at (464, 400) on iframe >> nth=0 >> internal:control=enter-frame >> .ui-datepicker-prev
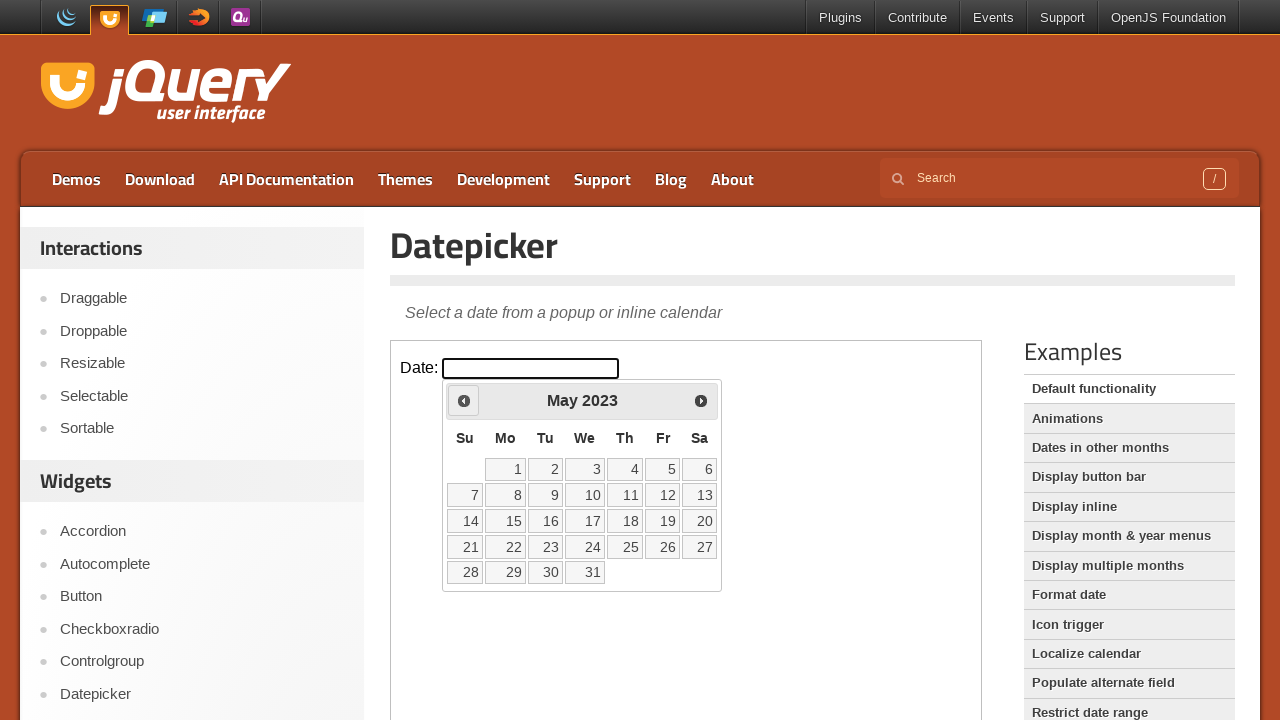

Updated current month: May
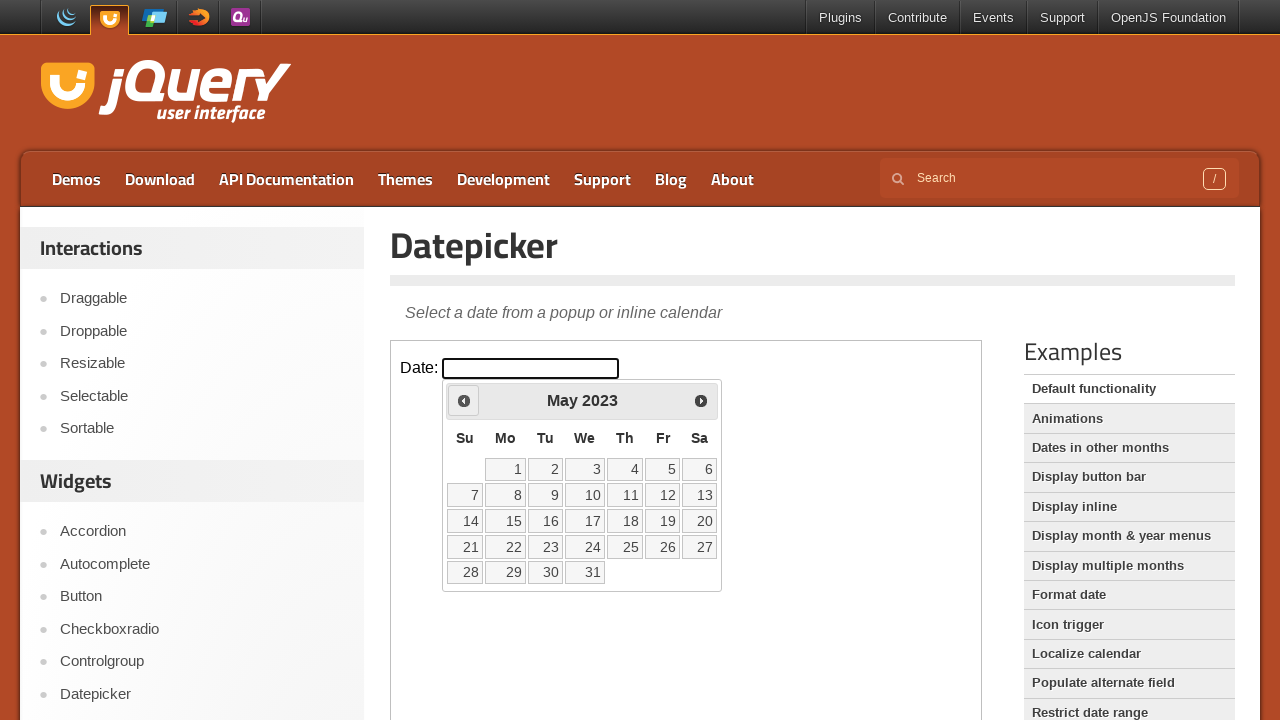

Updated current year: 2023
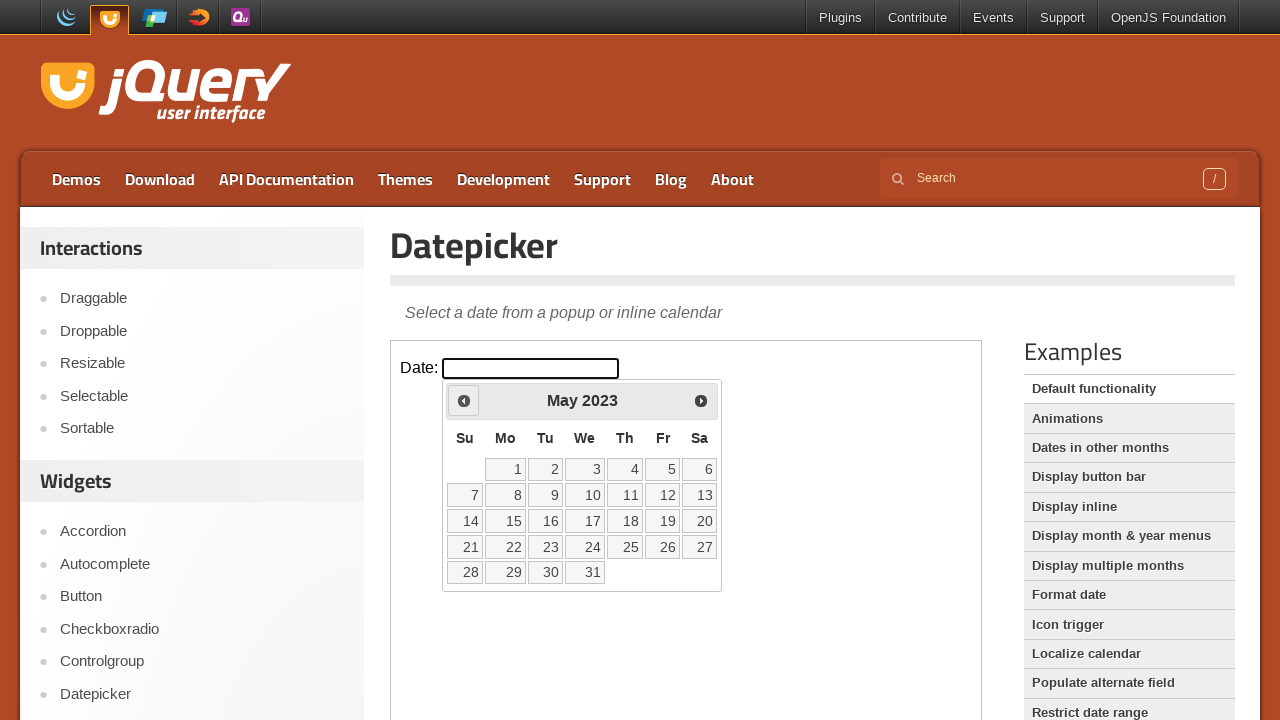

Clicked previous button to navigate to earlier date (currently at May 2023) at (464, 400) on iframe >> nth=0 >> internal:control=enter-frame >> .ui-datepicker-prev
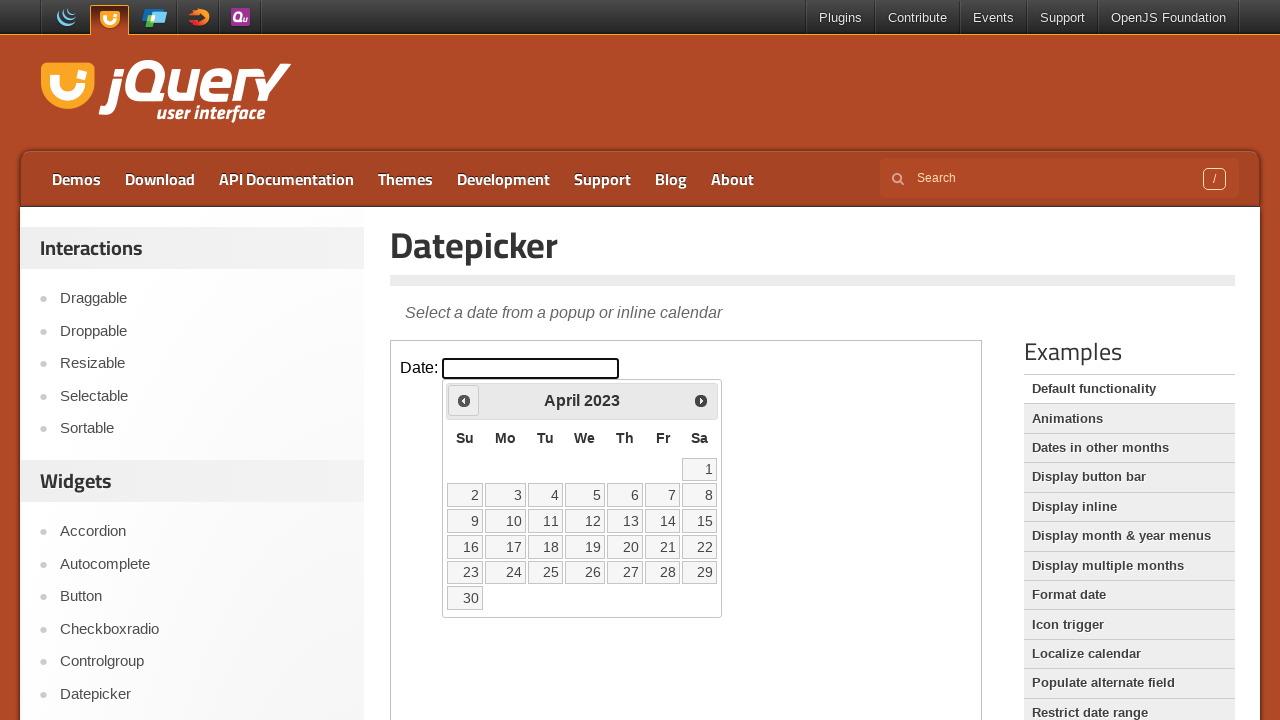

Updated current month: April
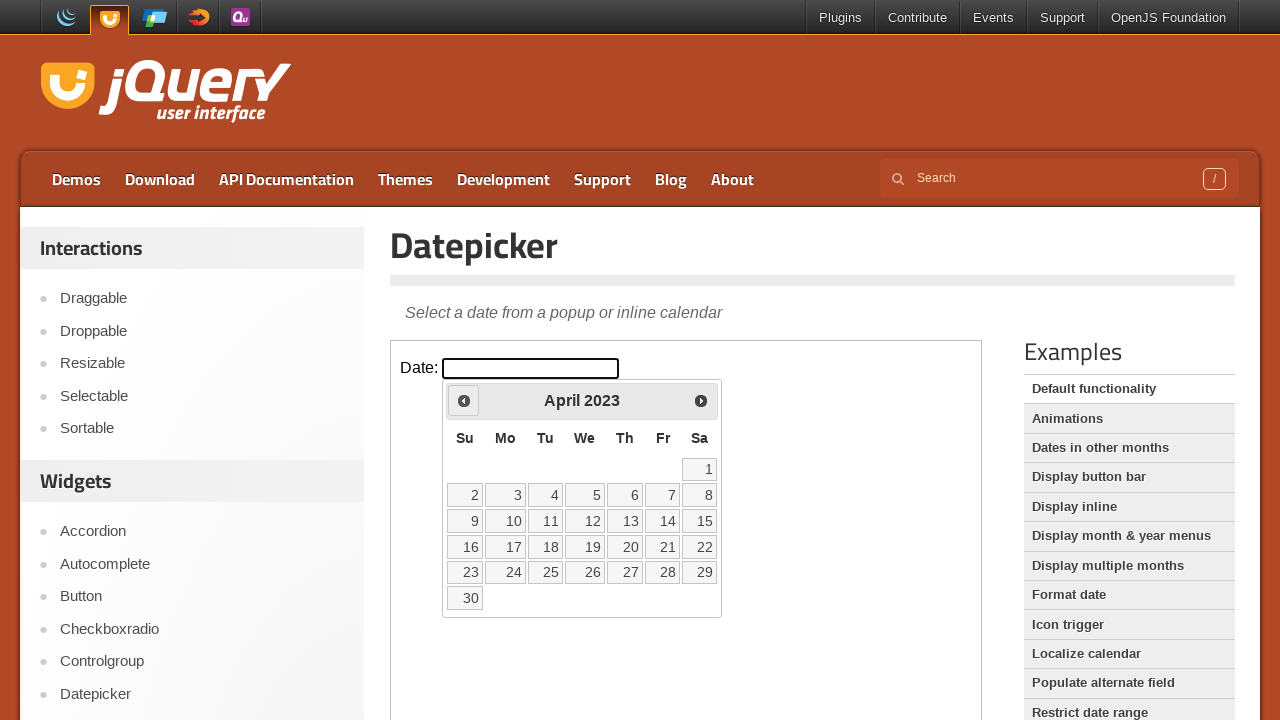

Updated current year: 2023
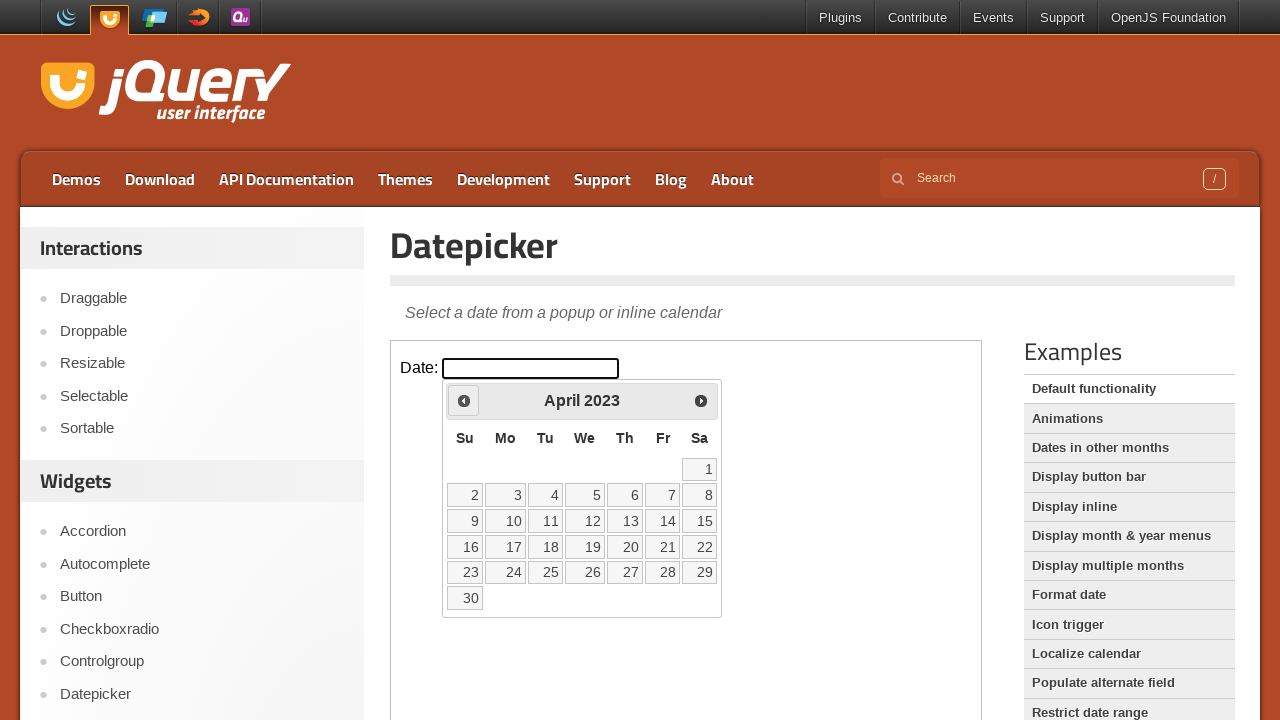

Clicked previous button to navigate to earlier date (currently at April 2023) at (464, 400) on iframe >> nth=0 >> internal:control=enter-frame >> .ui-datepicker-prev
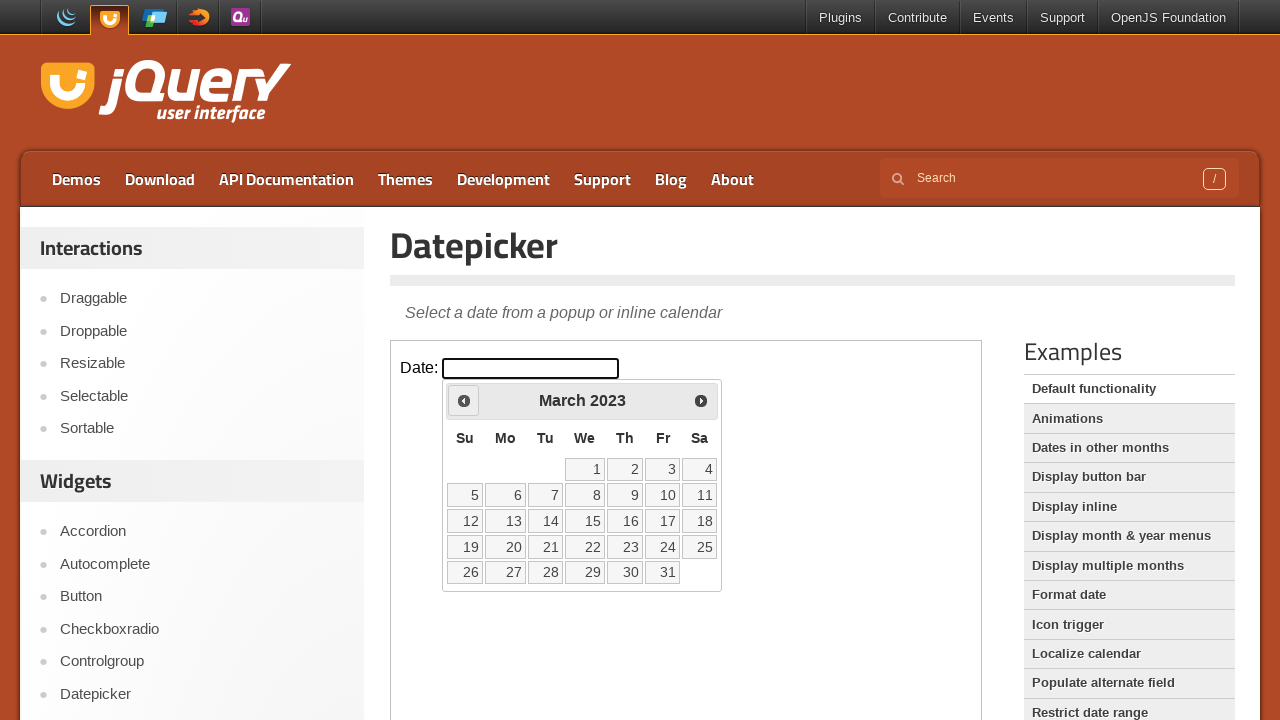

Updated current month: March
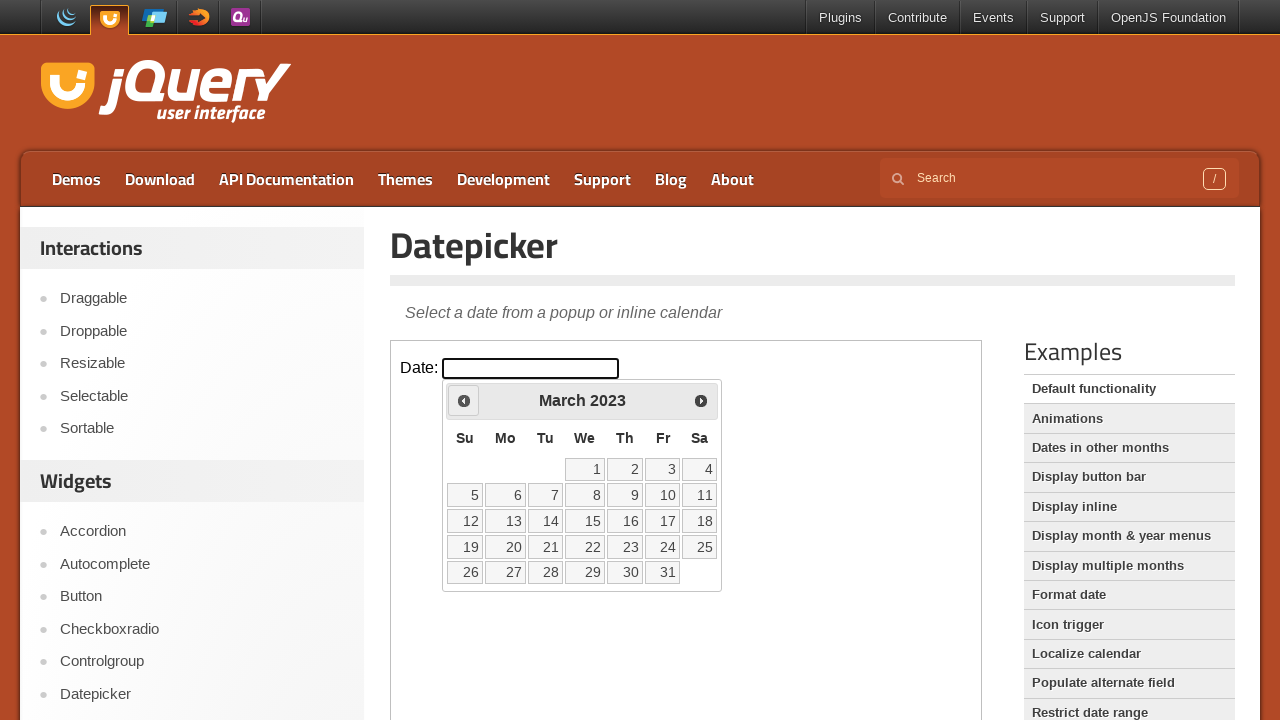

Updated current year: 2023
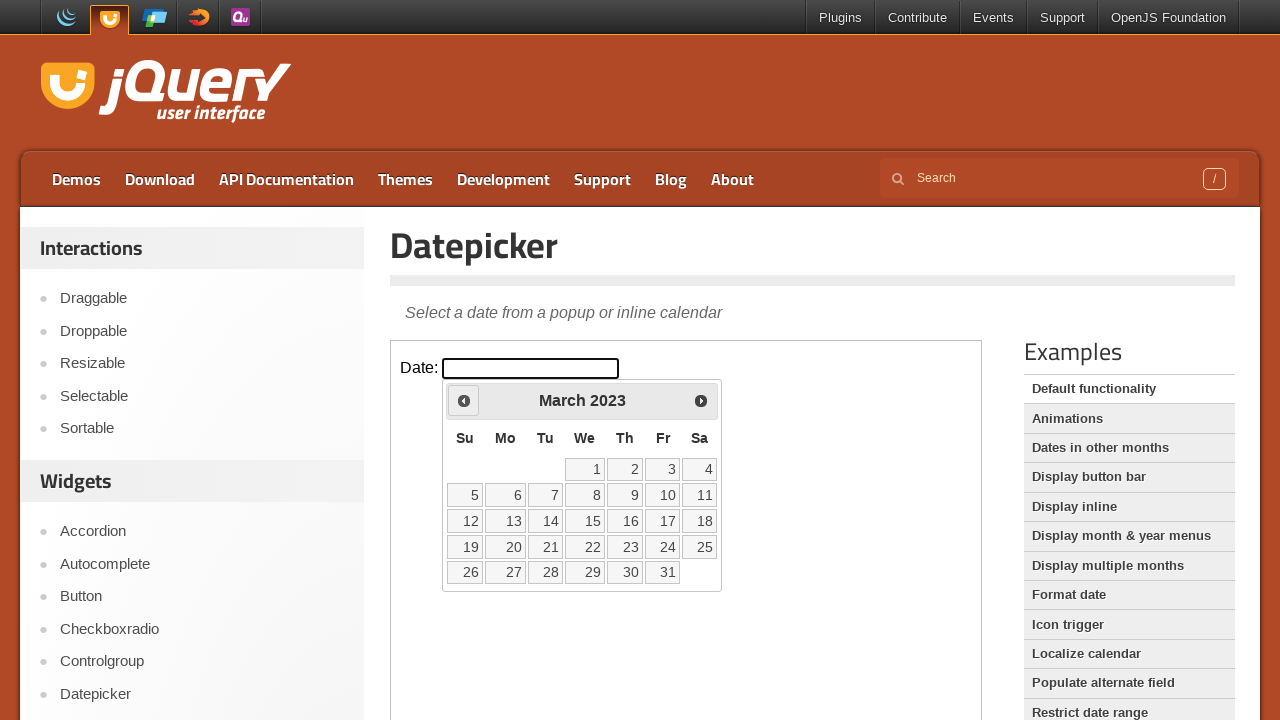

Clicked previous button to navigate to earlier date (currently at March 2023) at (464, 400) on iframe >> nth=0 >> internal:control=enter-frame >> .ui-datepicker-prev
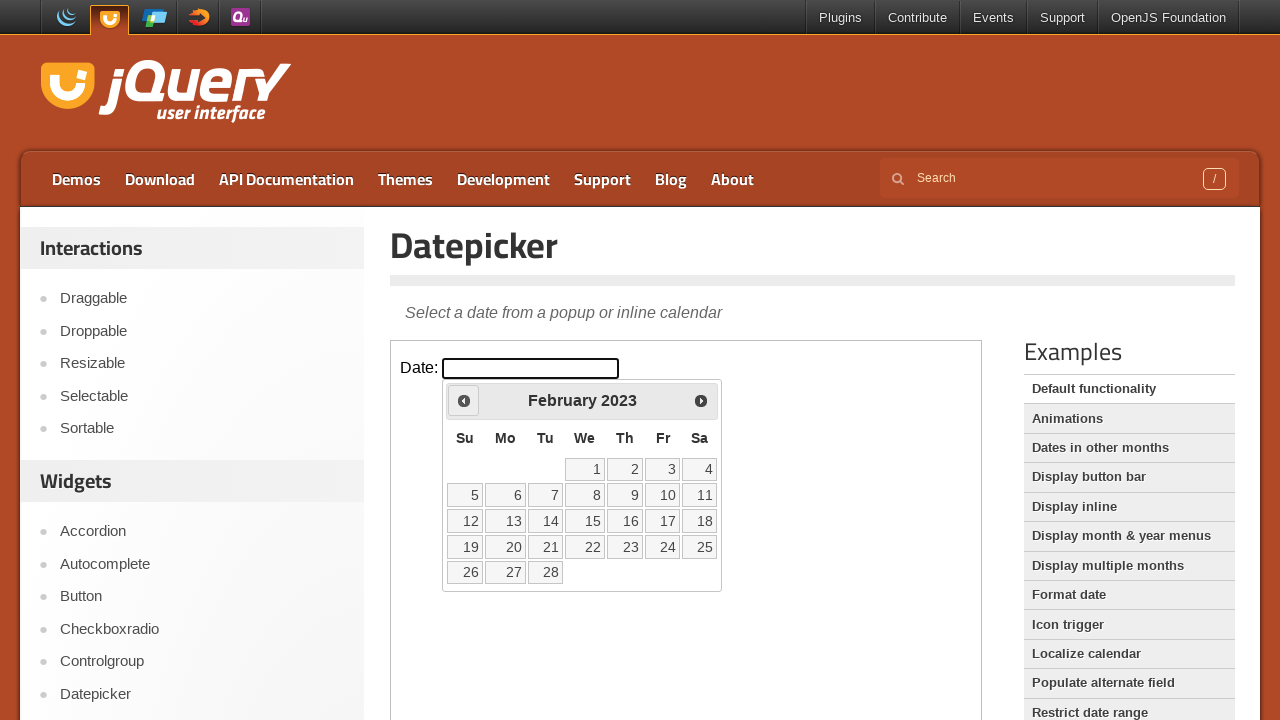

Updated current month: February
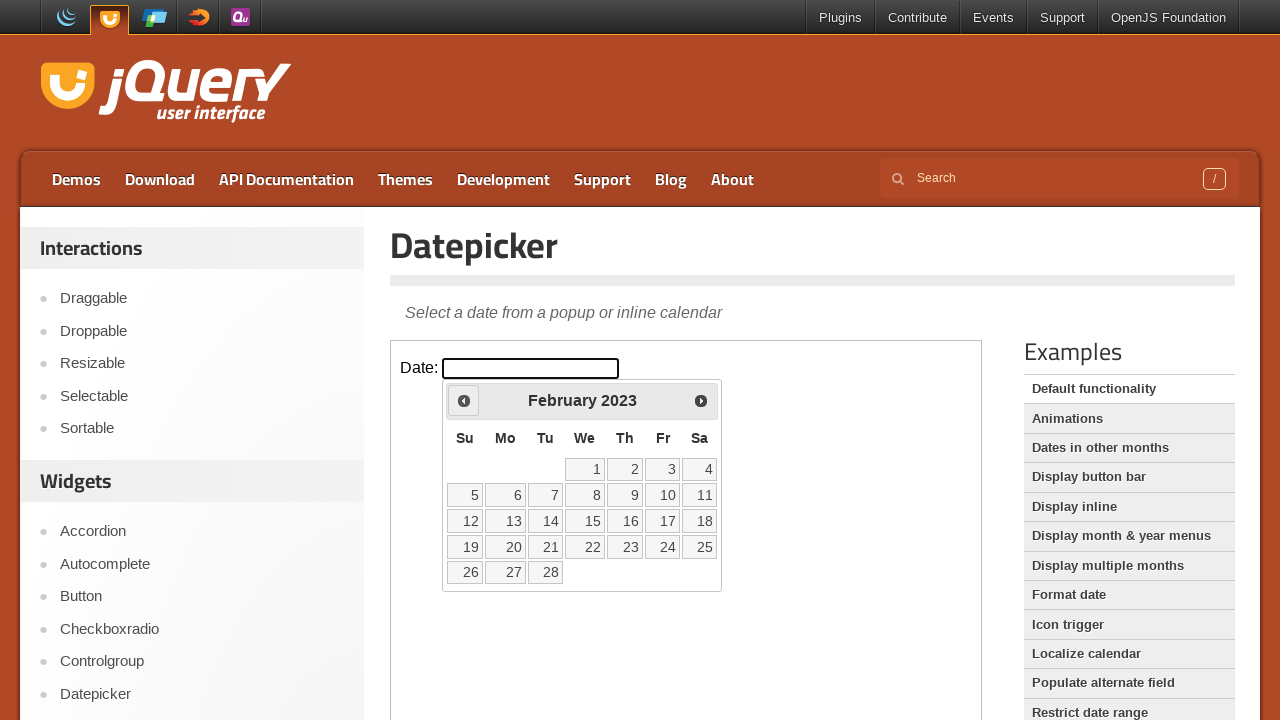

Updated current year: 2023
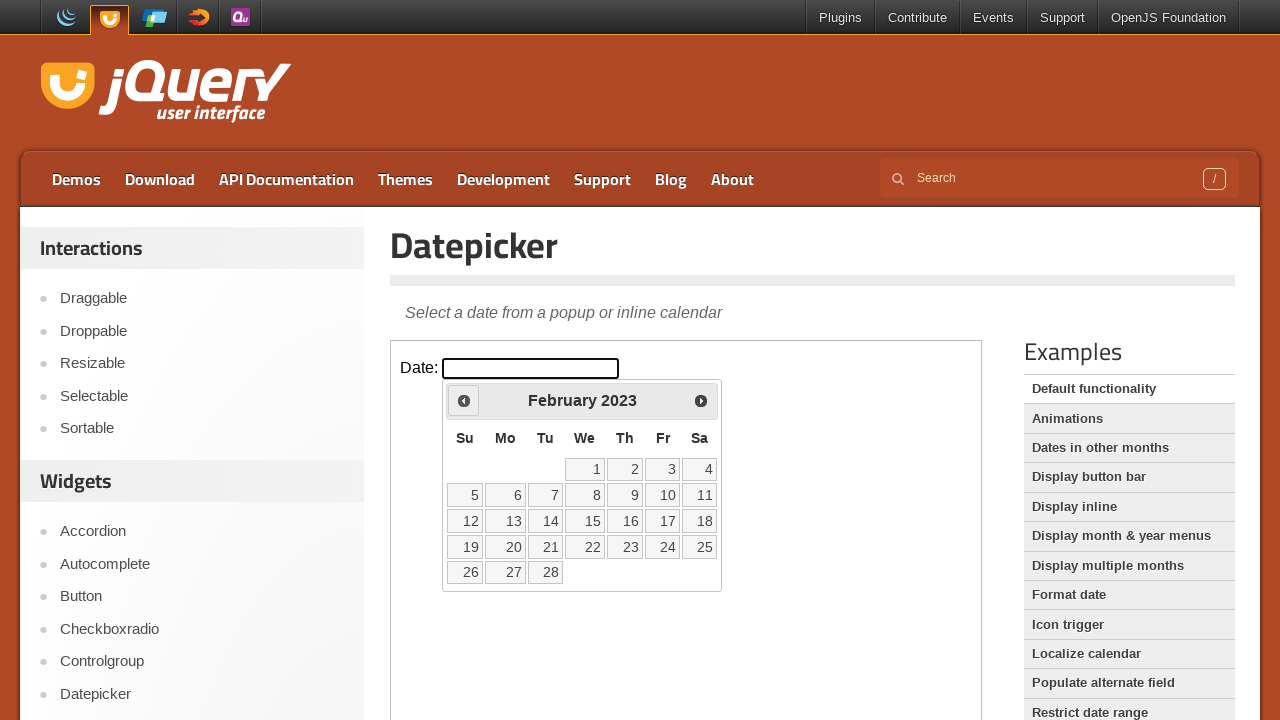

Clicked previous button to navigate to earlier date (currently at February 2023) at (464, 400) on iframe >> nth=0 >> internal:control=enter-frame >> .ui-datepicker-prev
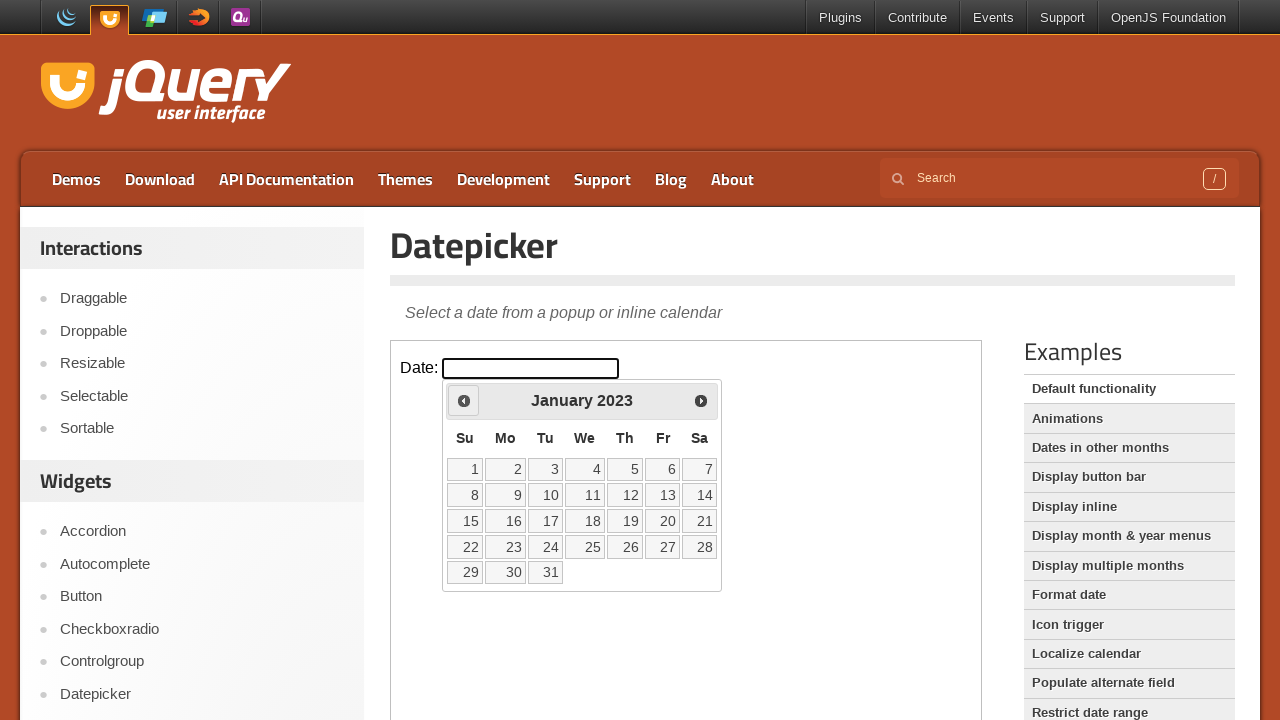

Updated current month: January
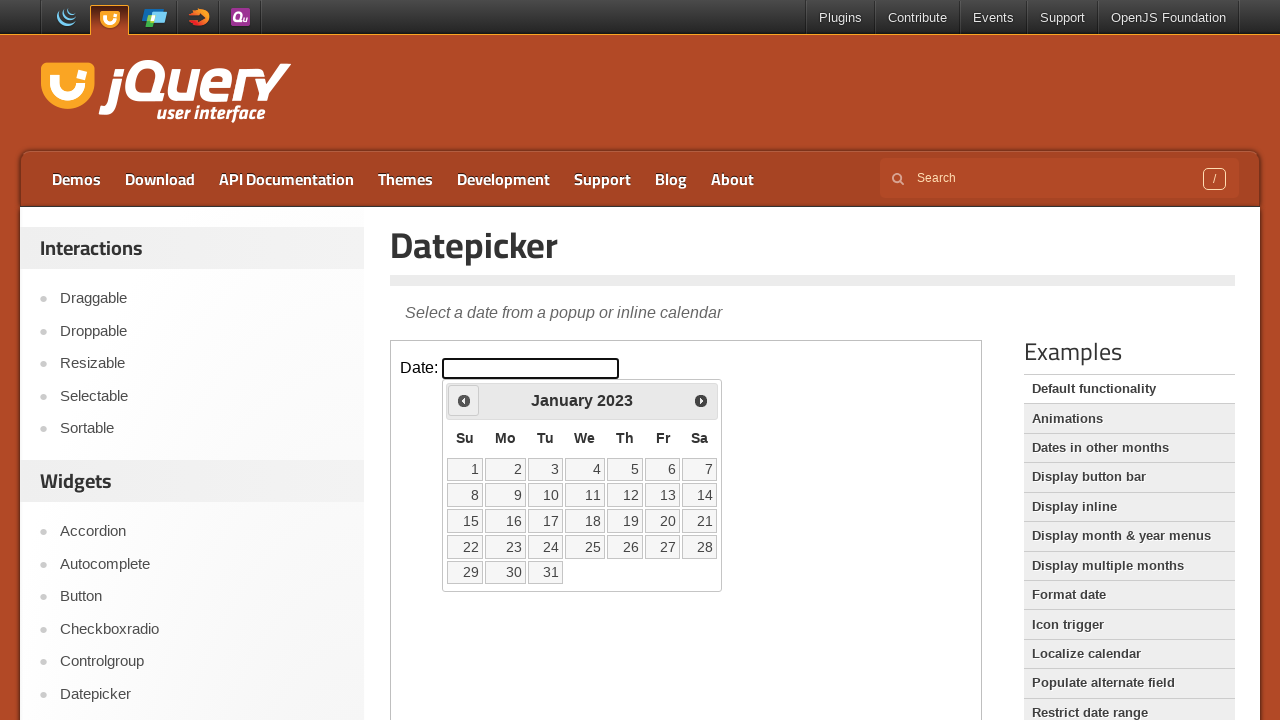

Updated current year: 2023
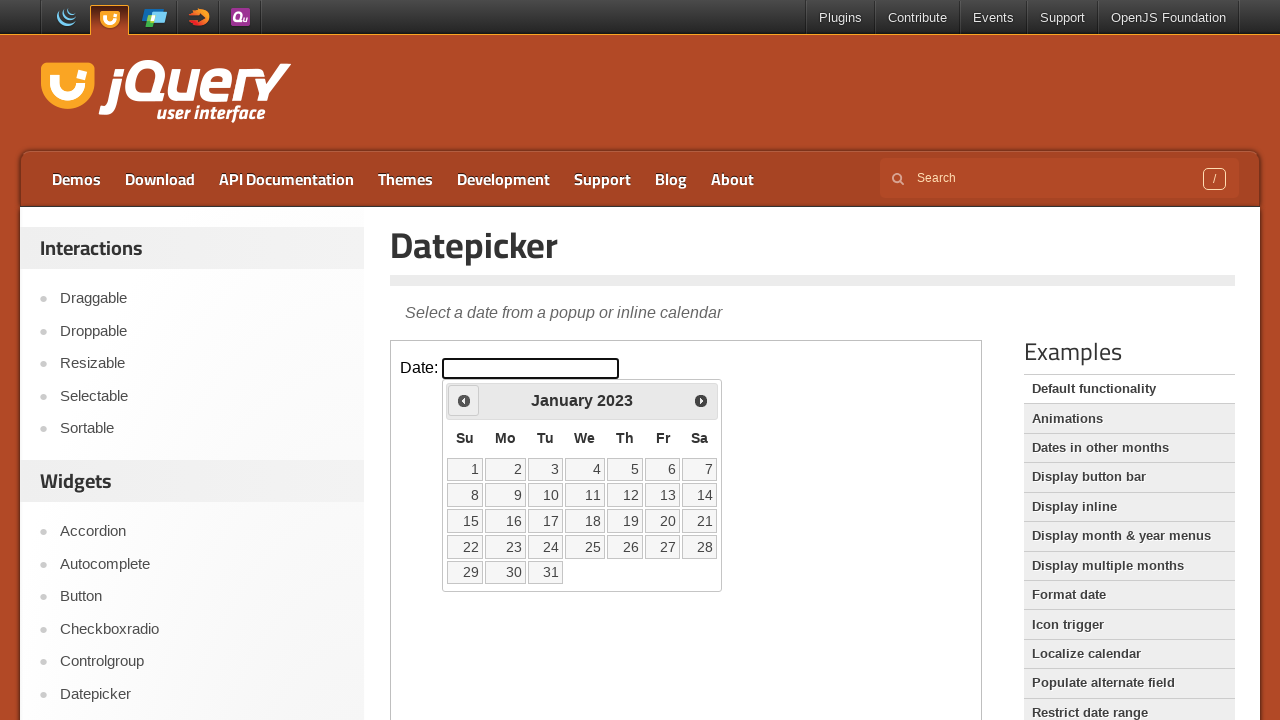

Clicked previous button to navigate to earlier date (currently at January 2023) at (464, 400) on iframe >> nth=0 >> internal:control=enter-frame >> .ui-datepicker-prev
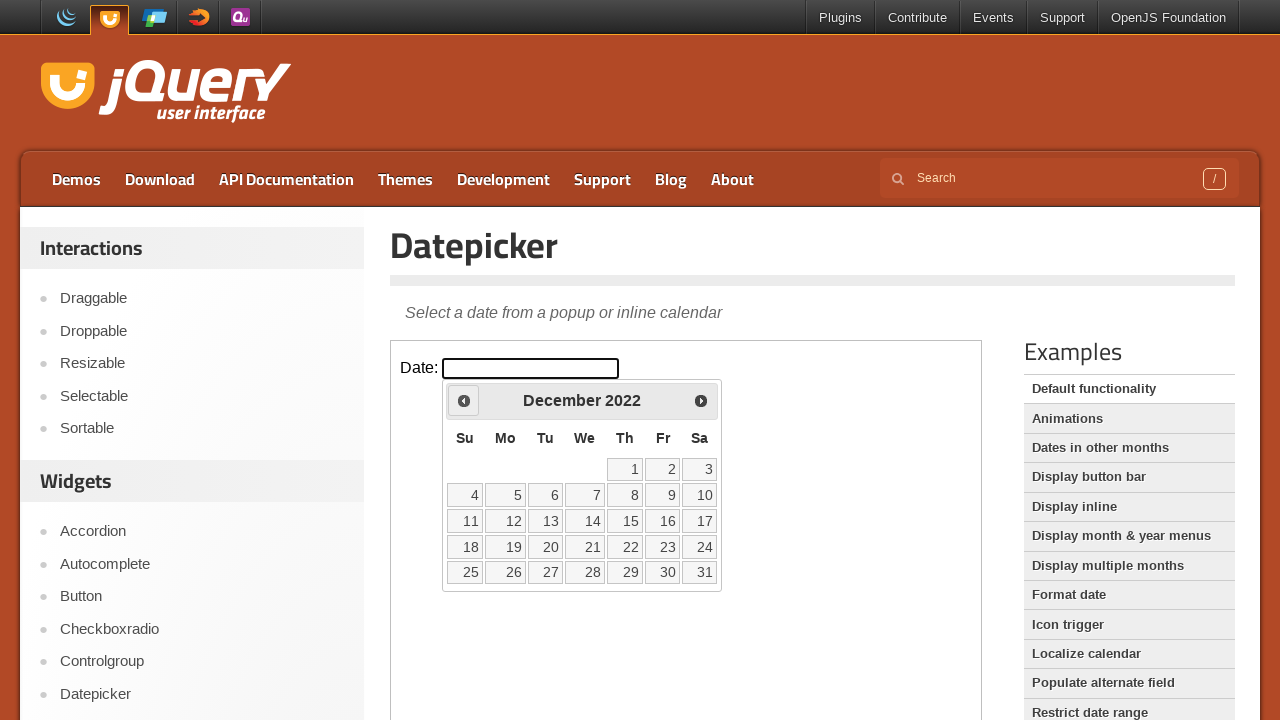

Updated current month: December
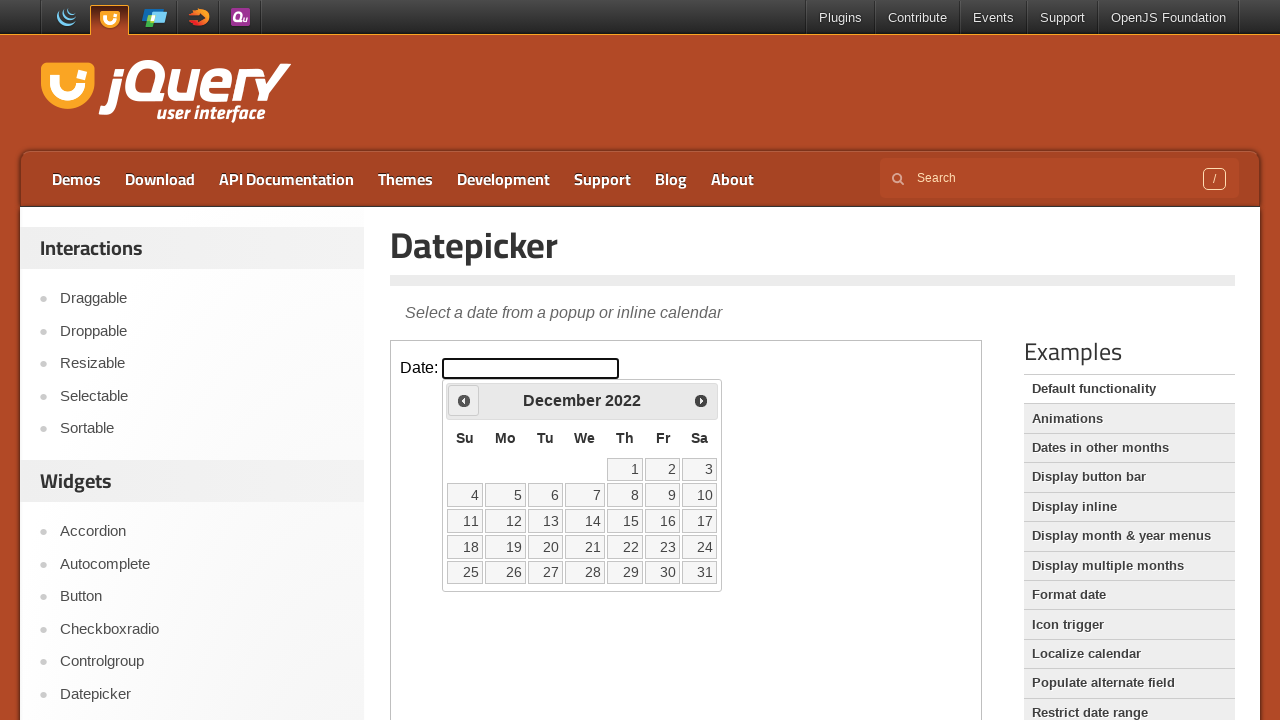

Updated current year: 2022
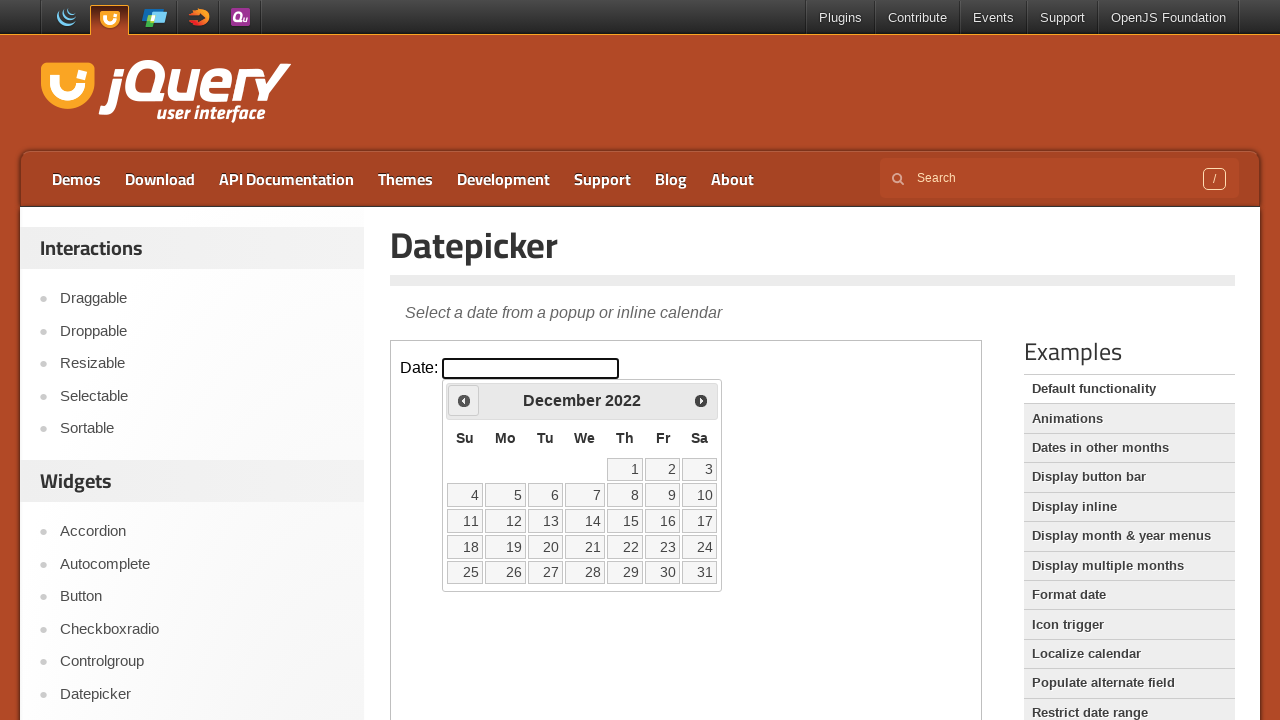

Clicked previous button to navigate to earlier date (currently at December 2022) at (464, 400) on iframe >> nth=0 >> internal:control=enter-frame >> .ui-datepicker-prev
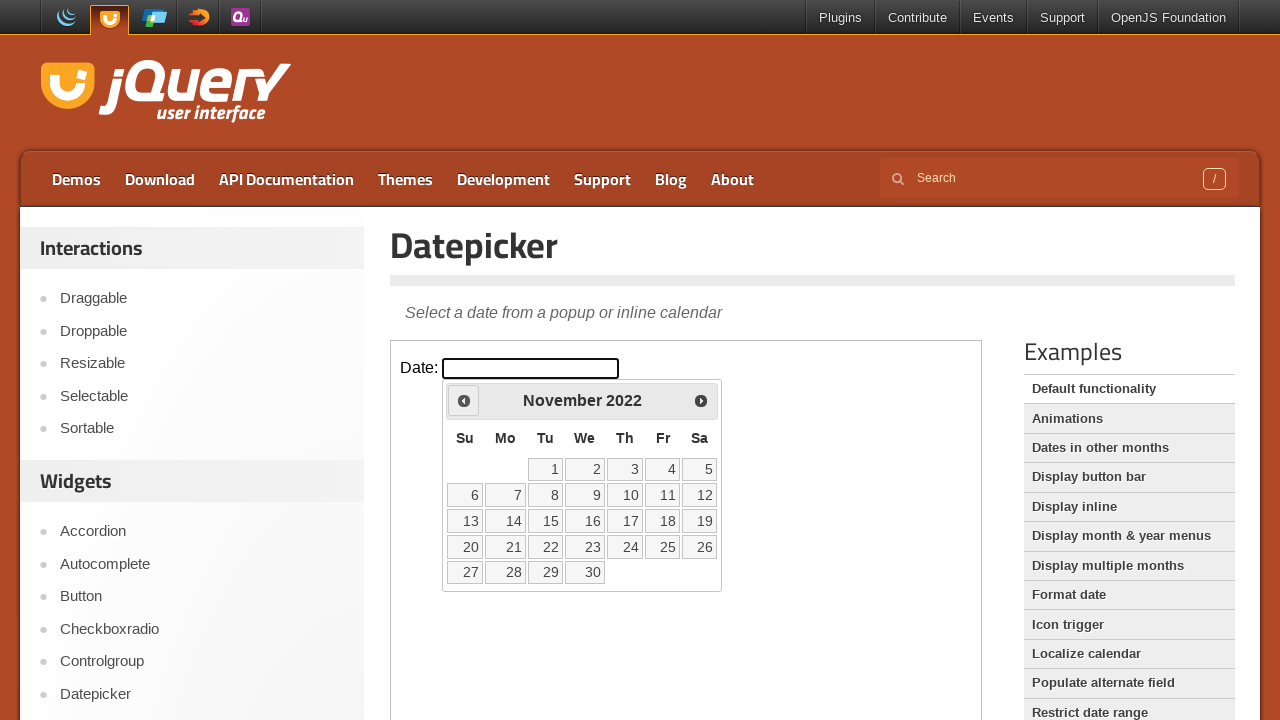

Updated current month: November
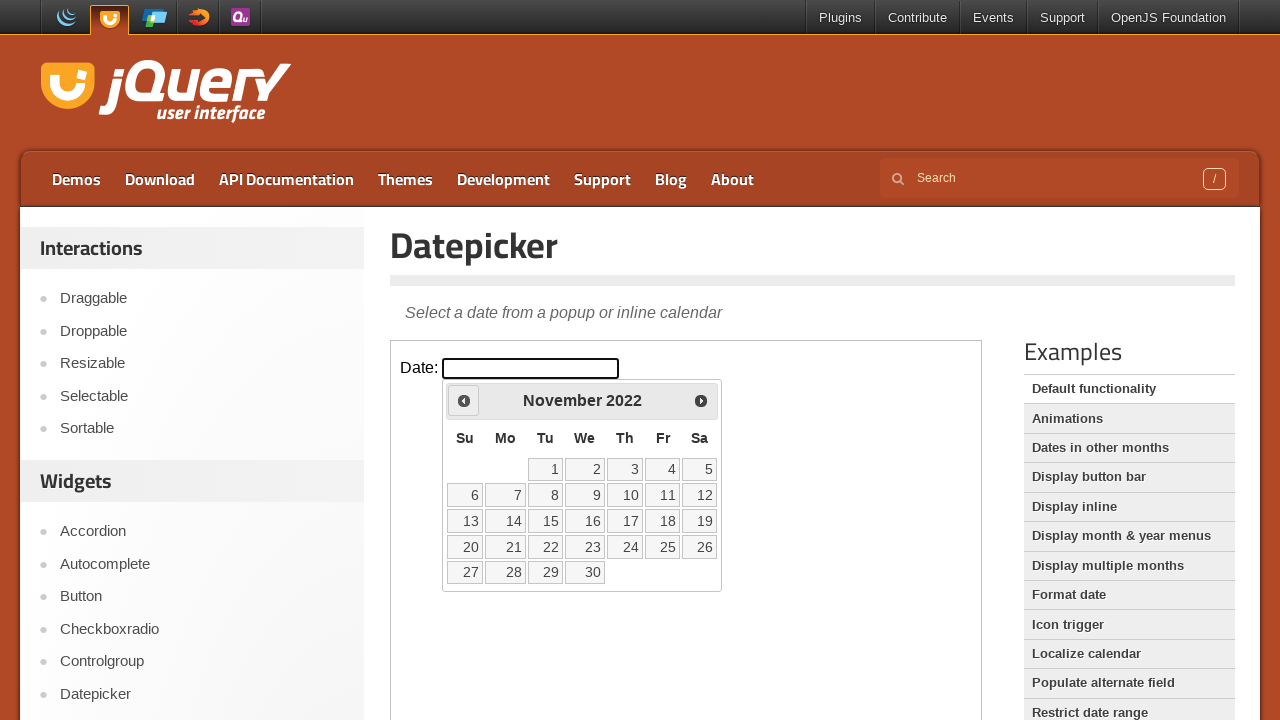

Updated current year: 2022
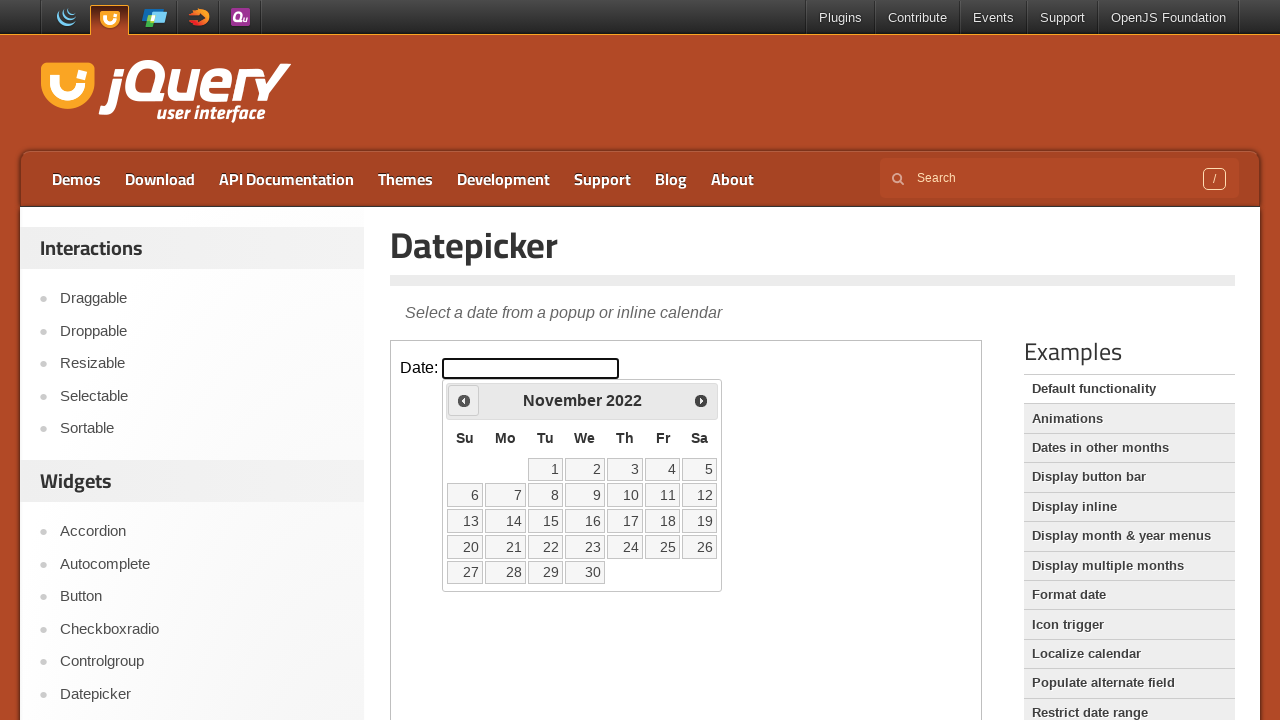

Clicked previous button to navigate to earlier date (currently at November 2022) at (464, 400) on iframe >> nth=0 >> internal:control=enter-frame >> .ui-datepicker-prev
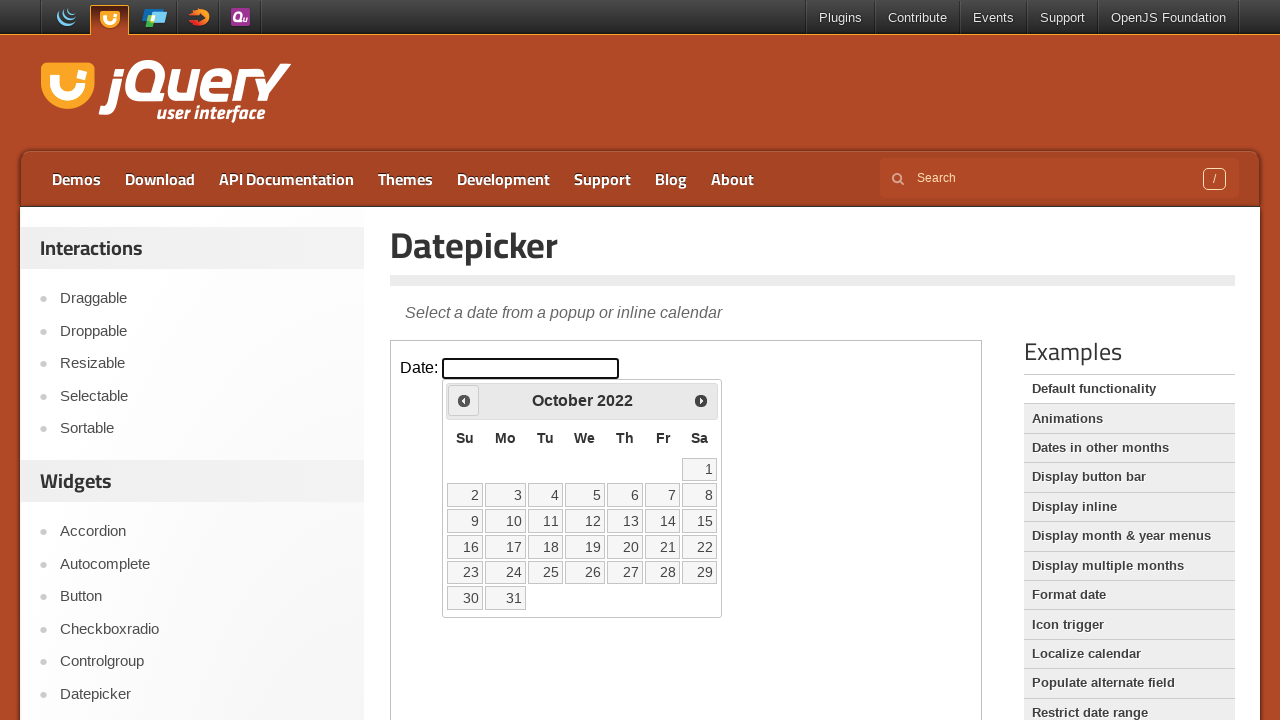

Updated current month: October
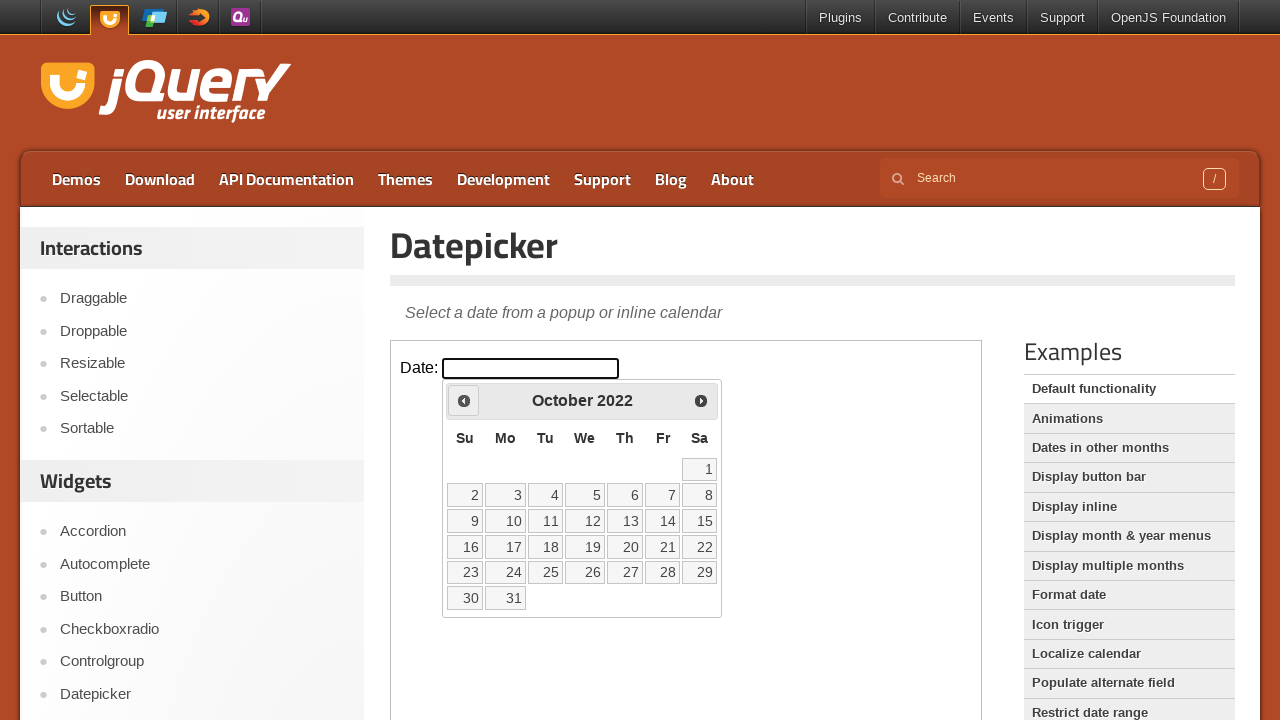

Updated current year: 2022
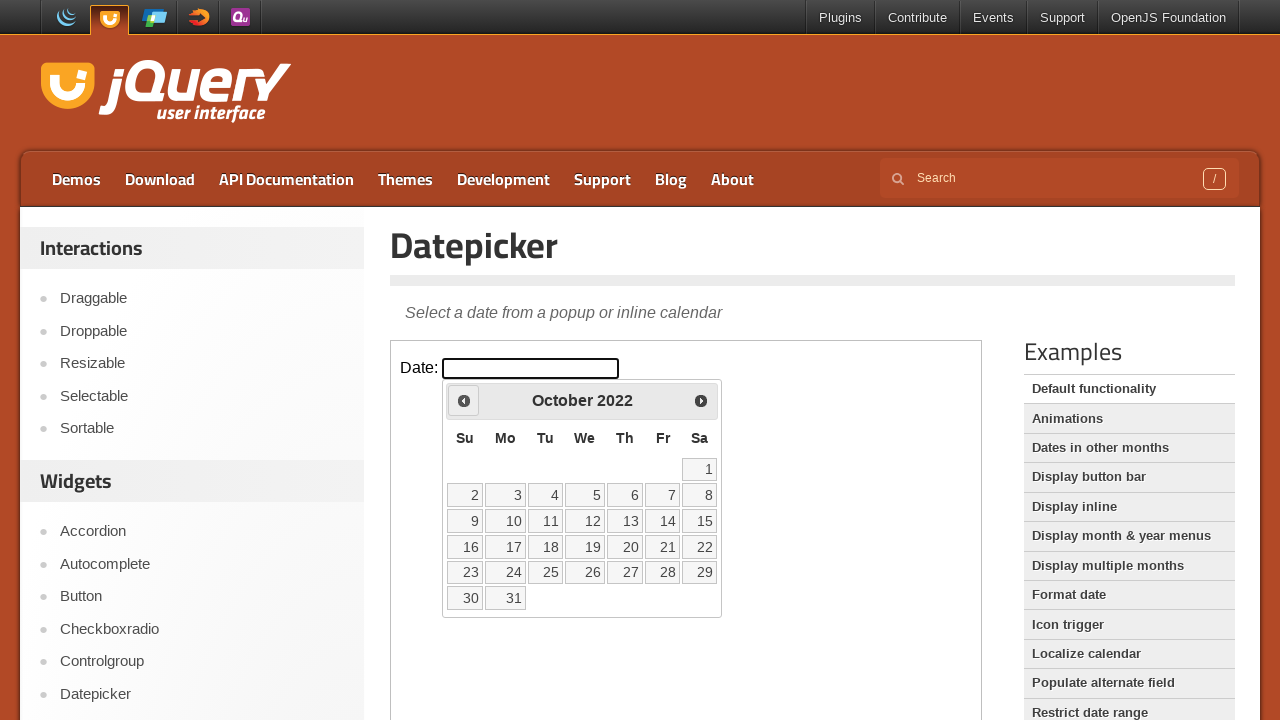

Clicked previous button to navigate to earlier date (currently at October 2022) at (464, 400) on iframe >> nth=0 >> internal:control=enter-frame >> .ui-datepicker-prev
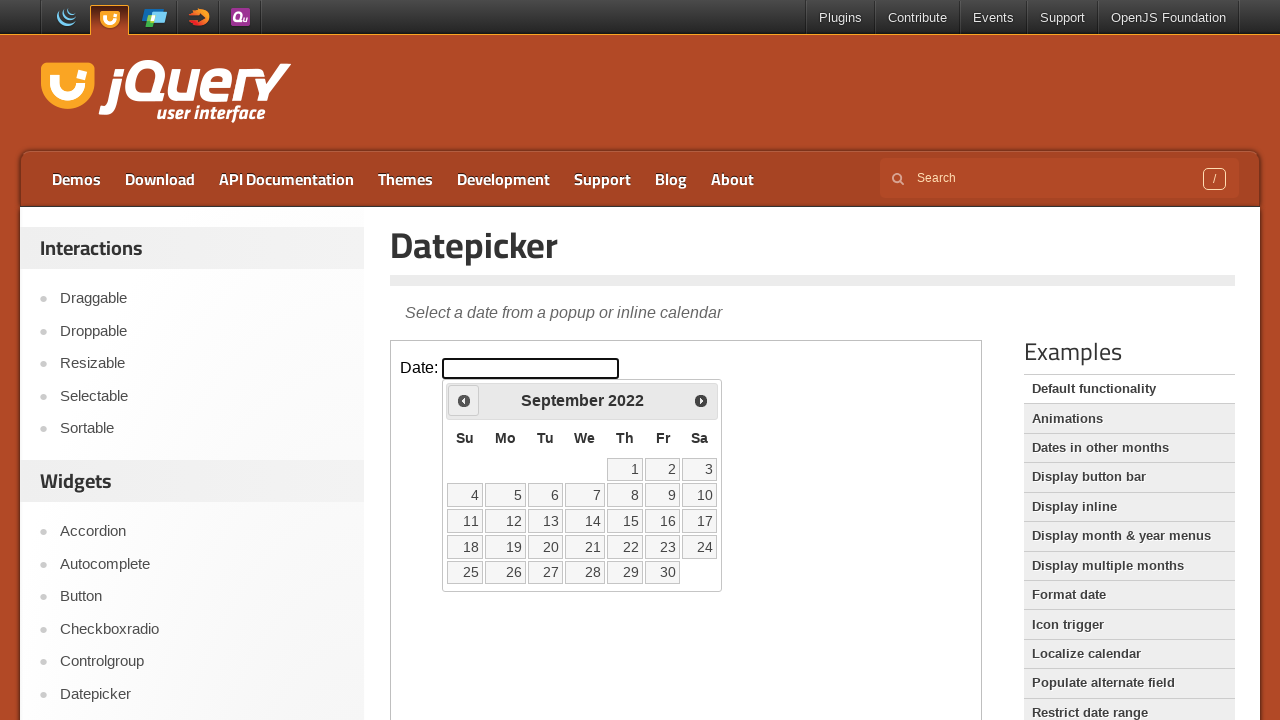

Updated current month: September
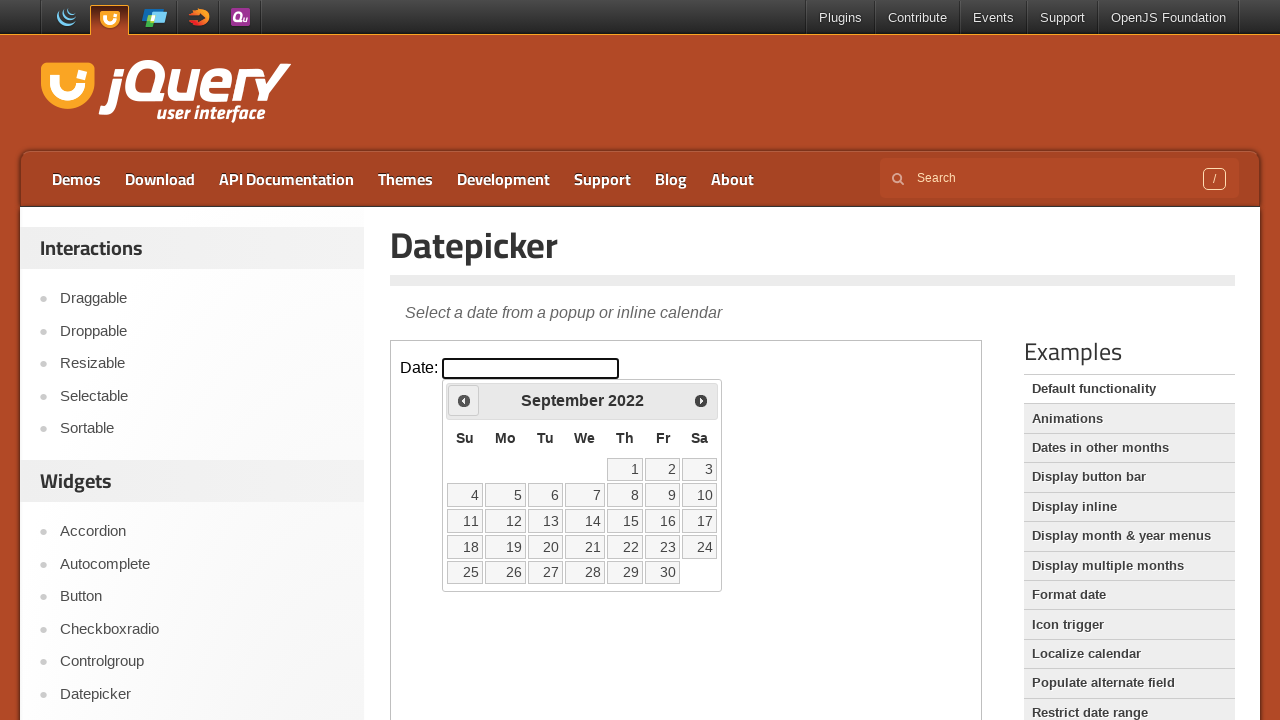

Updated current year: 2022
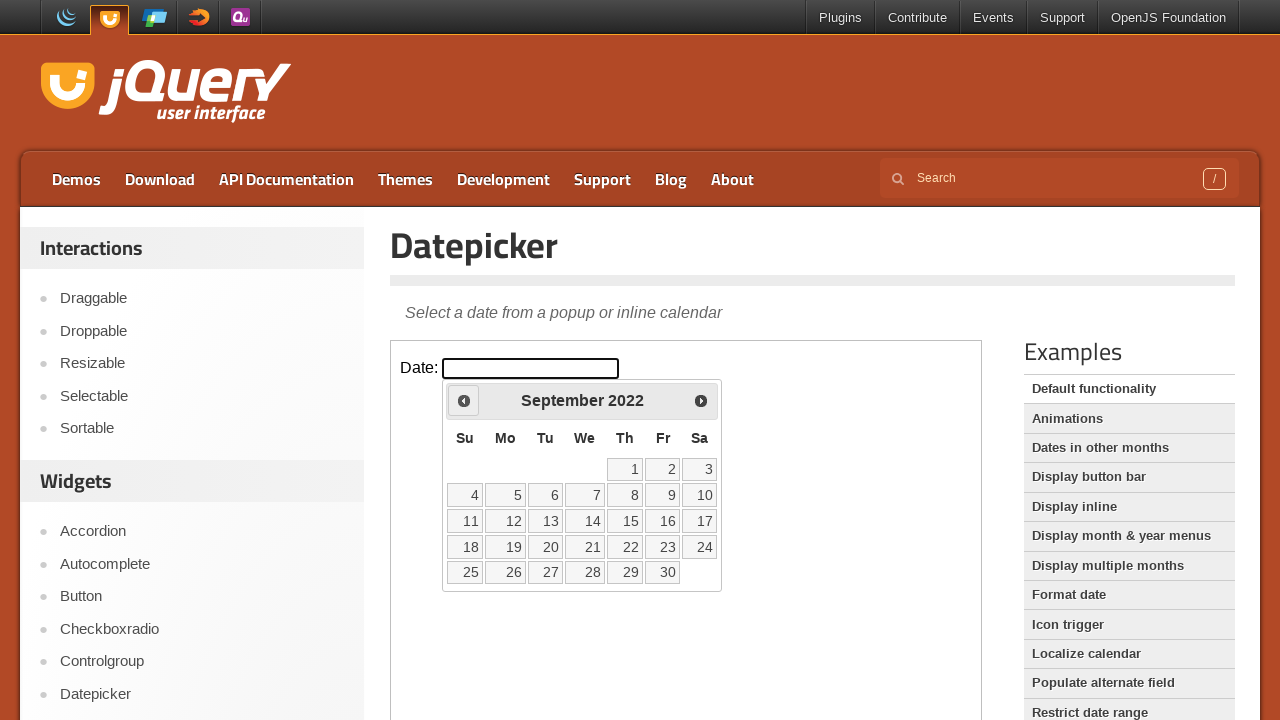

Clicked previous button to navigate to earlier date (currently at September 2022) at (464, 400) on iframe >> nth=0 >> internal:control=enter-frame >> .ui-datepicker-prev
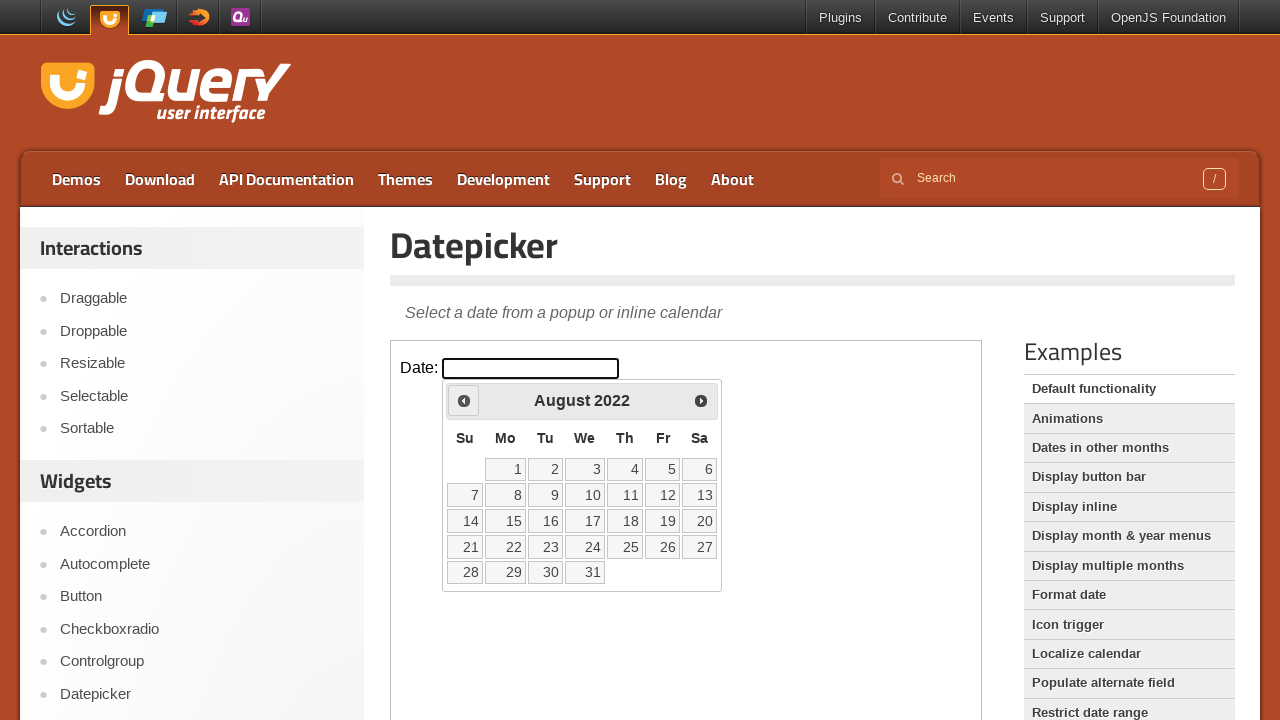

Updated current month: August
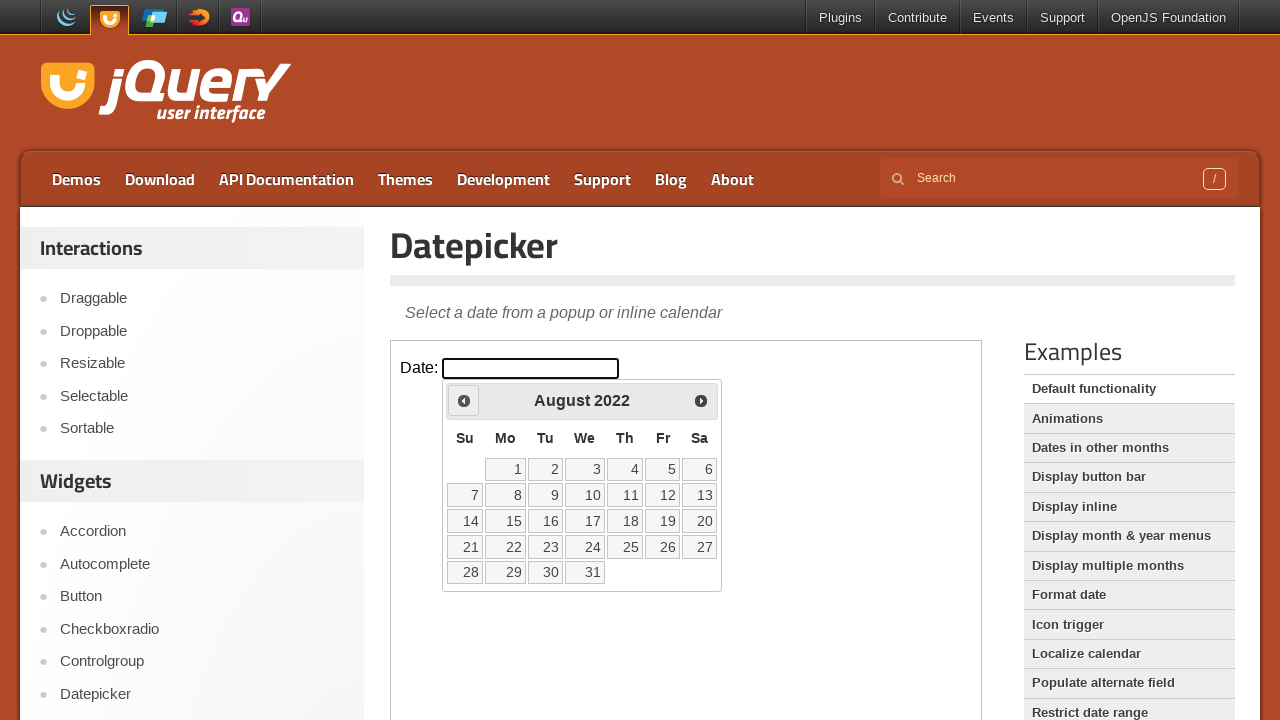

Updated current year: 2022
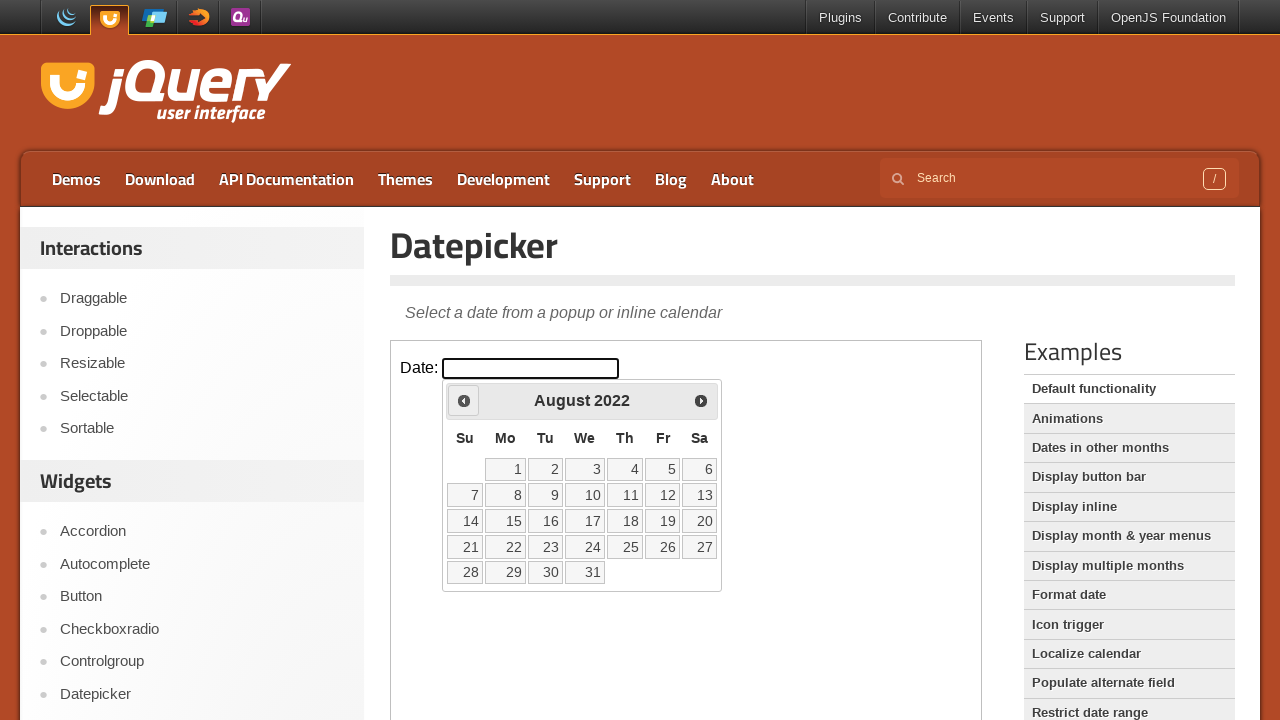

Clicked previous button to navigate to earlier date (currently at August 2022) at (464, 400) on iframe >> nth=0 >> internal:control=enter-frame >> .ui-datepicker-prev
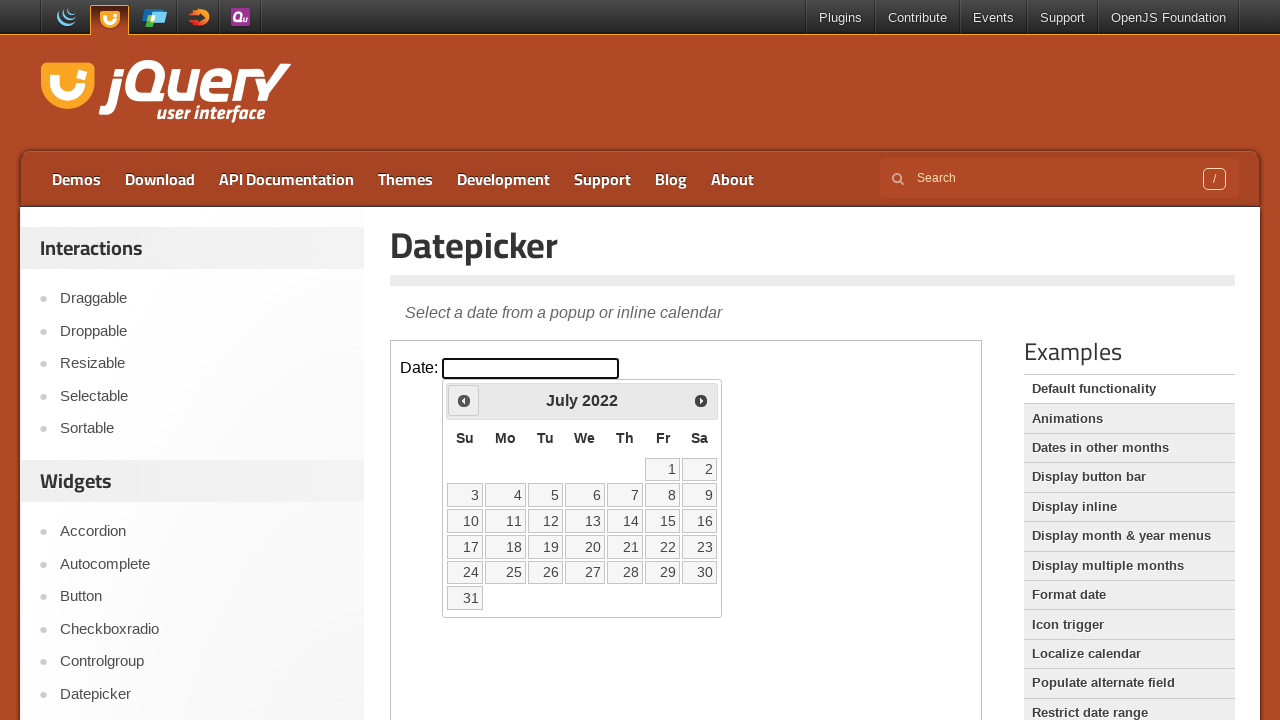

Updated current month: July
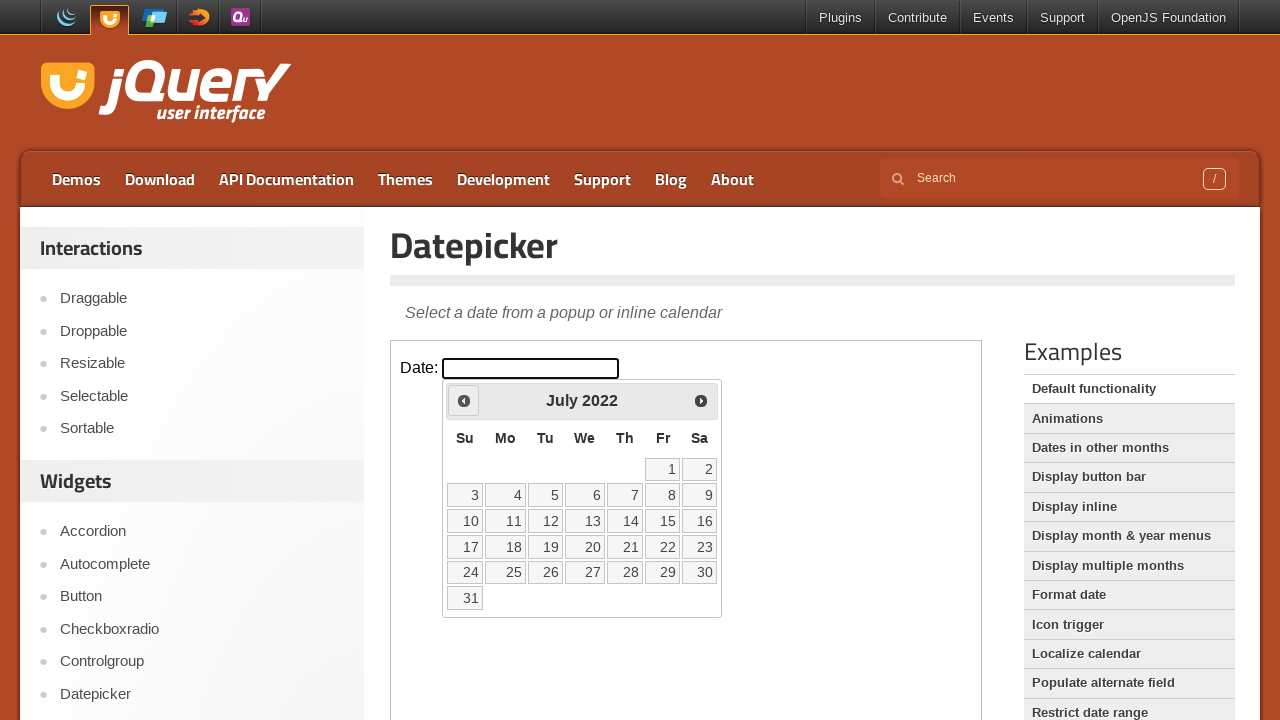

Updated current year: 2022
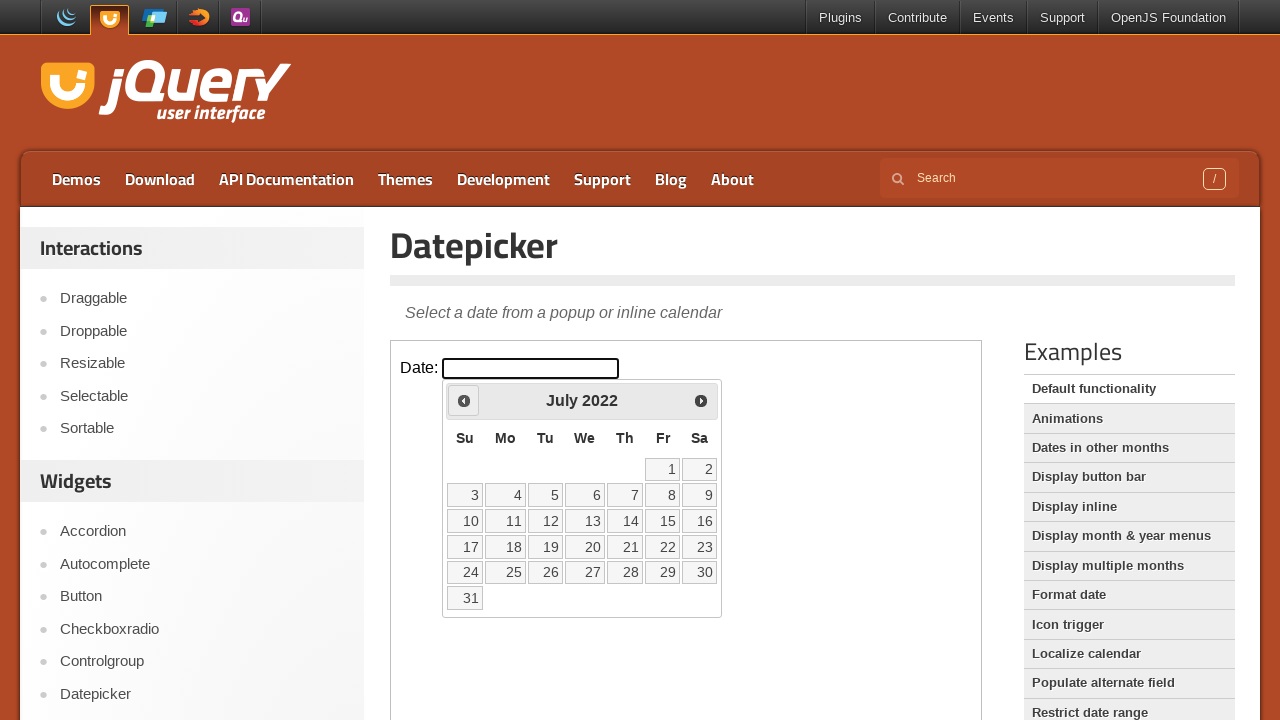

Clicked previous button to navigate to earlier date (currently at July 2022) at (464, 400) on iframe >> nth=0 >> internal:control=enter-frame >> .ui-datepicker-prev
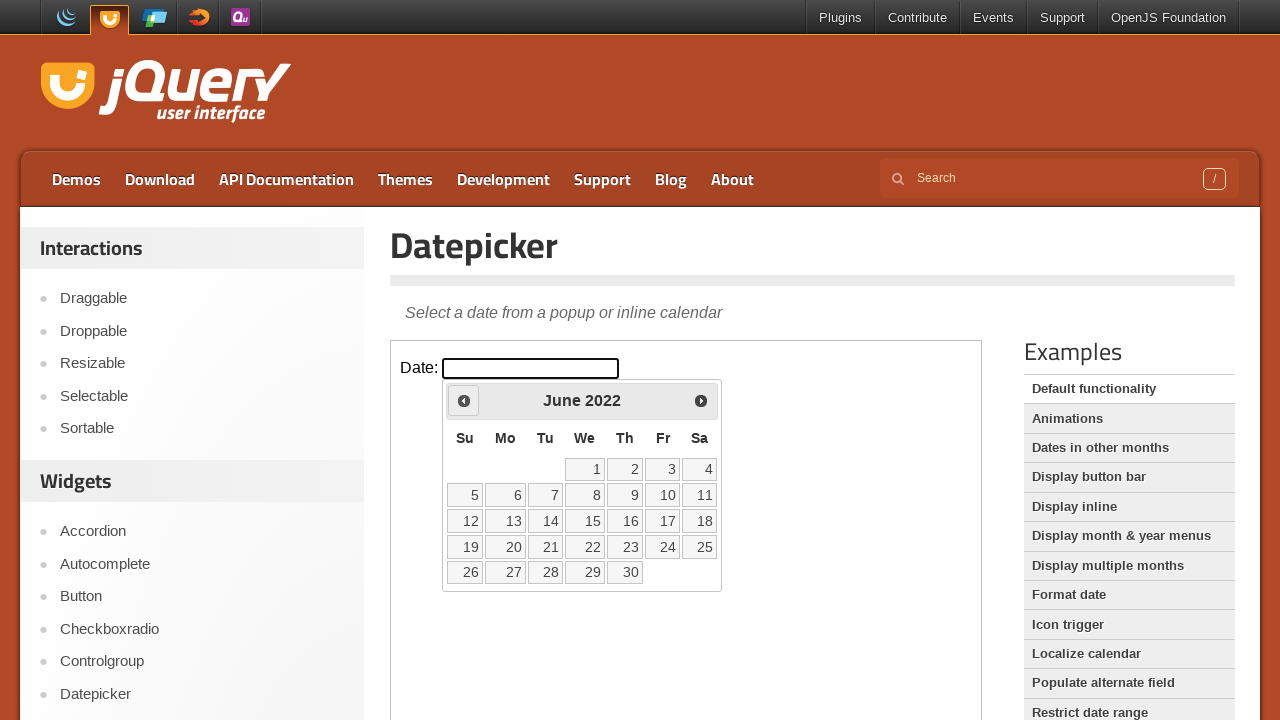

Updated current month: June
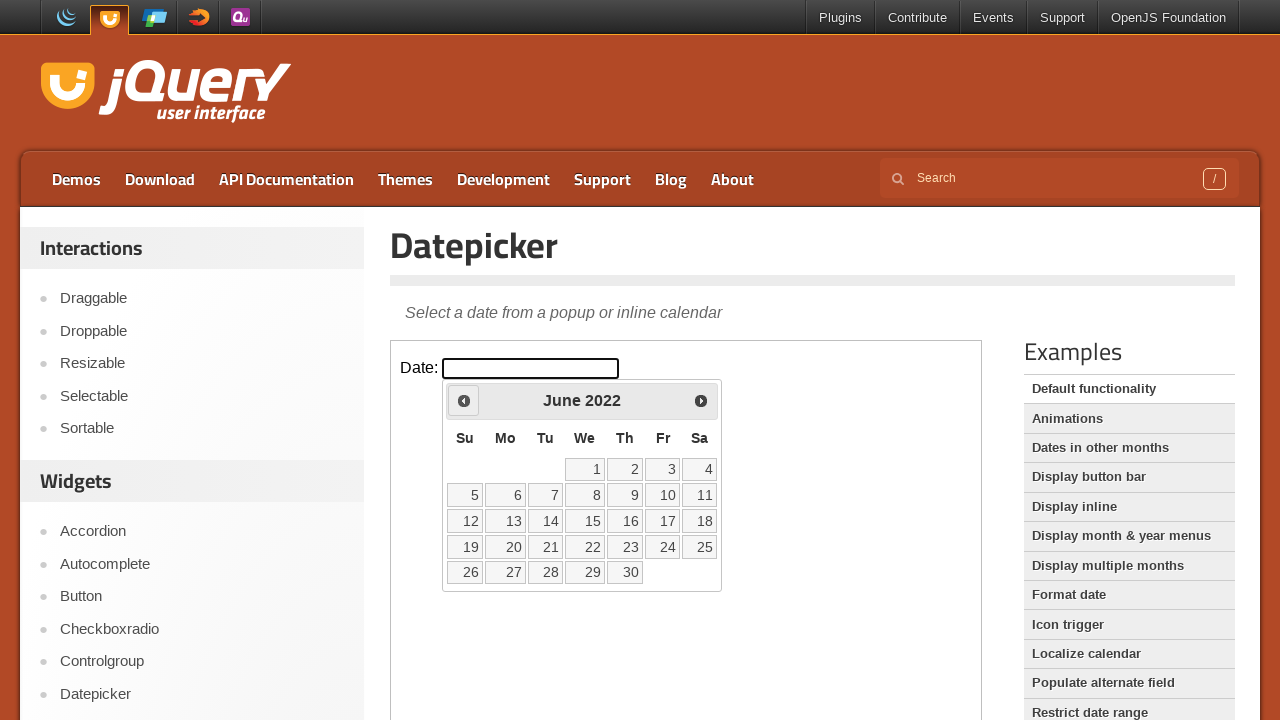

Updated current year: 2022
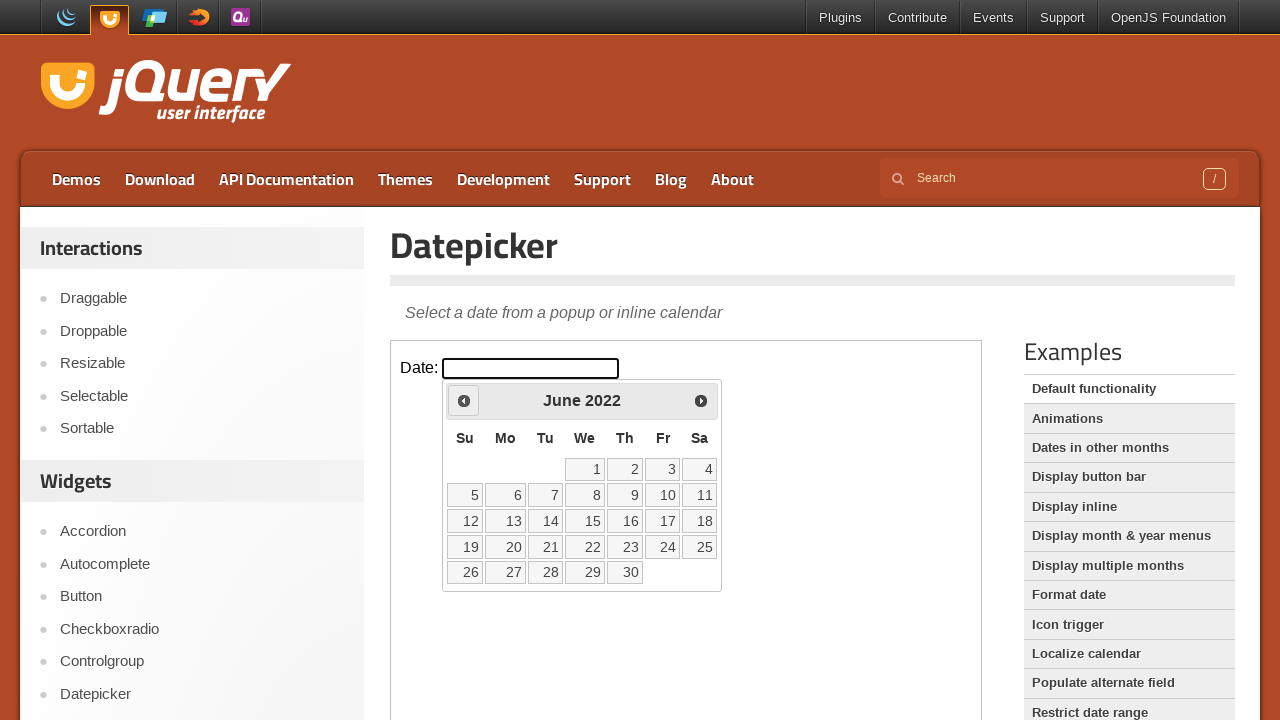

Clicked previous button to navigate to earlier date (currently at June 2022) at (464, 400) on iframe >> nth=0 >> internal:control=enter-frame >> .ui-datepicker-prev
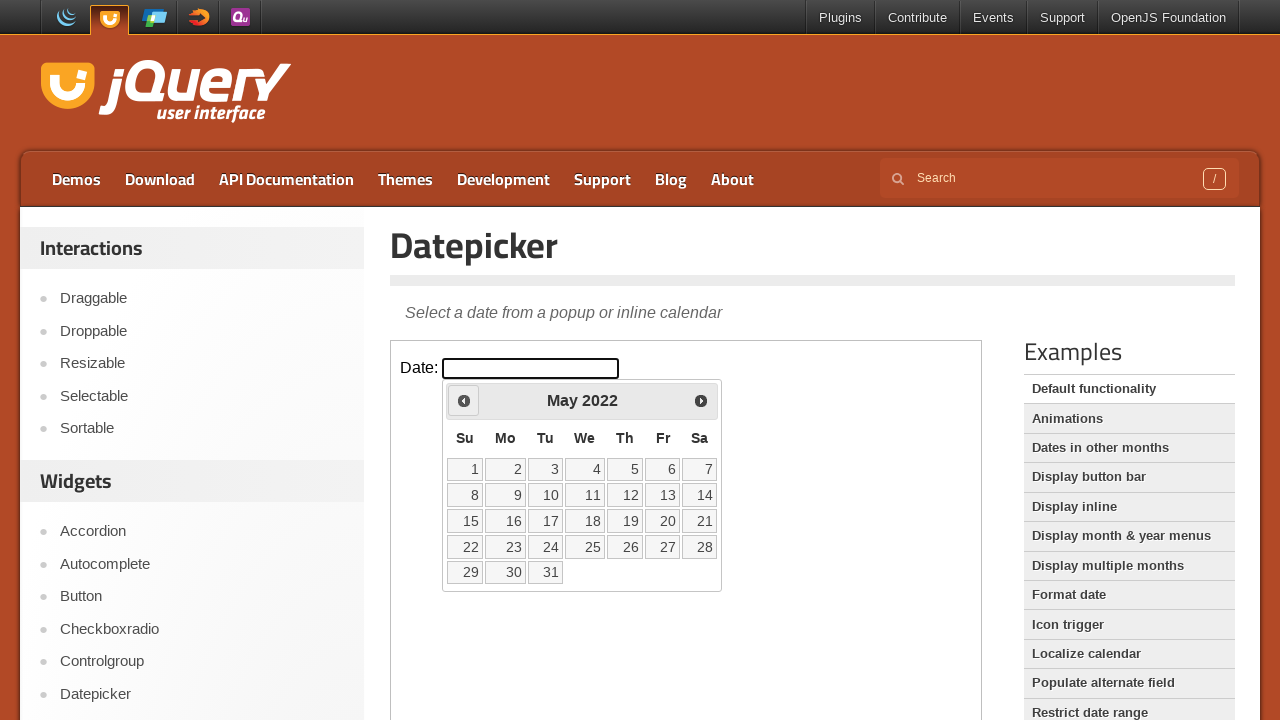

Updated current month: May
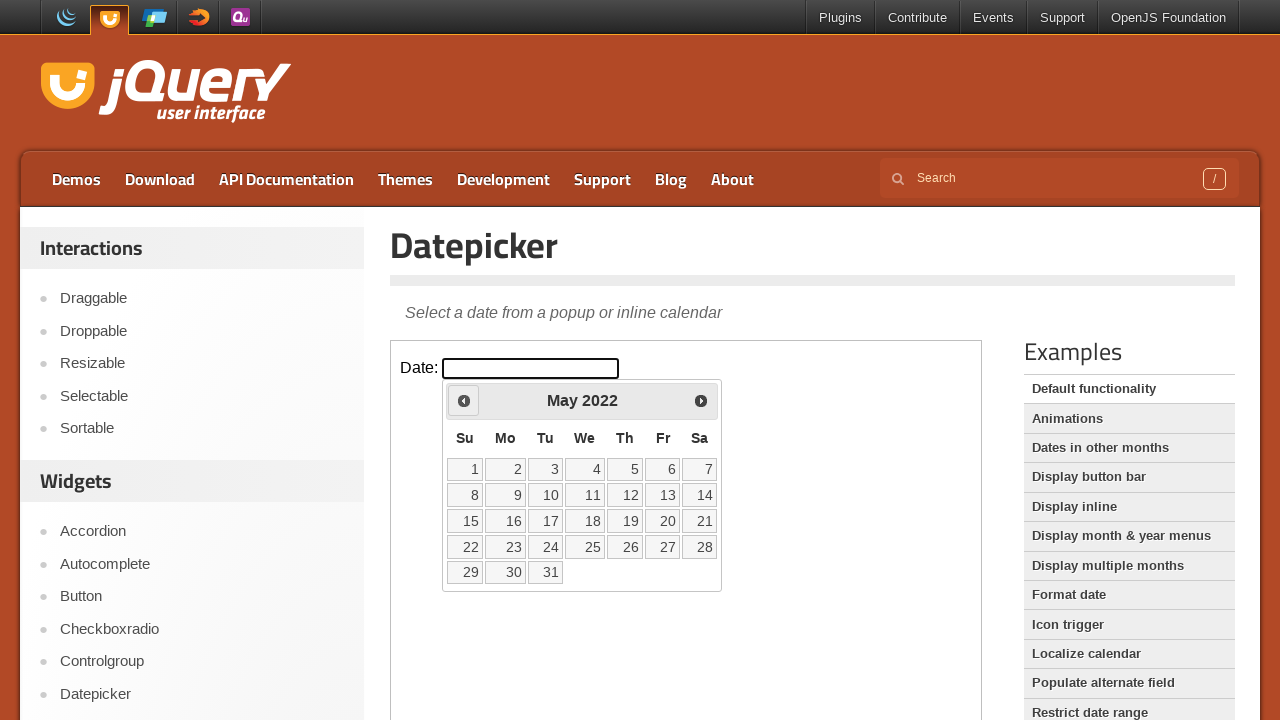

Updated current year: 2022
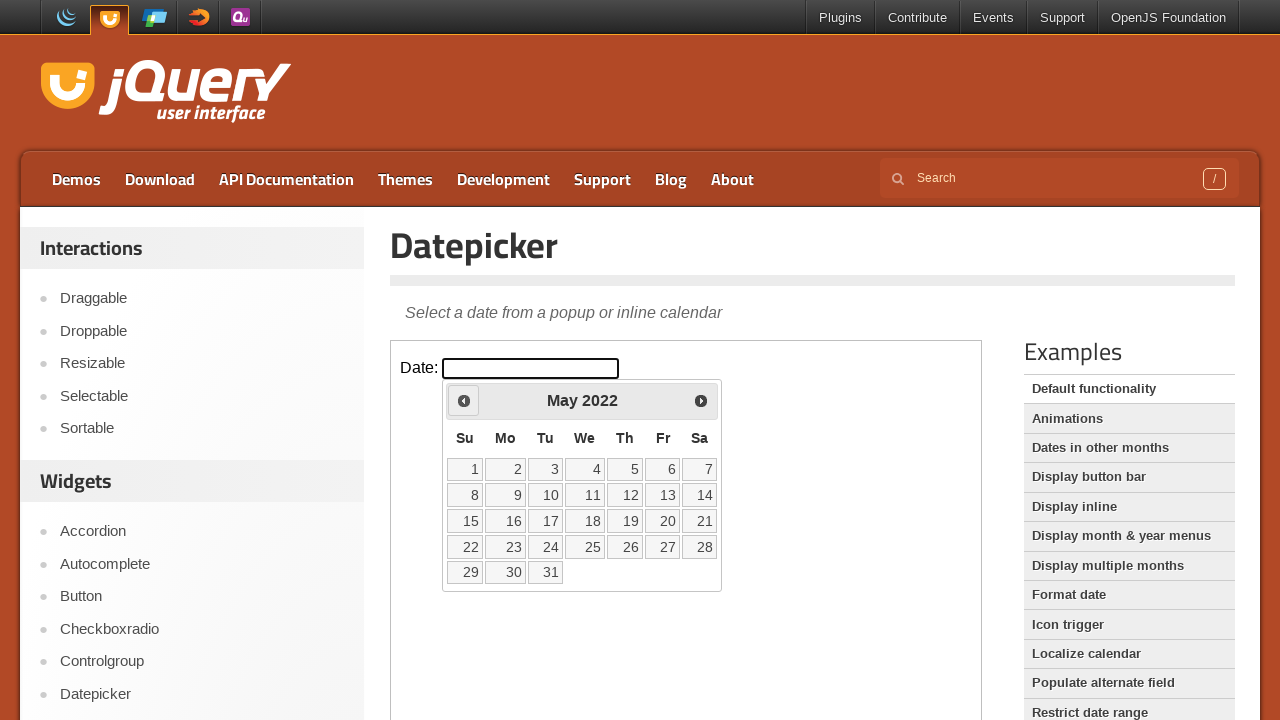

Clicked previous button to navigate to earlier date (currently at May 2022) at (464, 400) on iframe >> nth=0 >> internal:control=enter-frame >> .ui-datepicker-prev
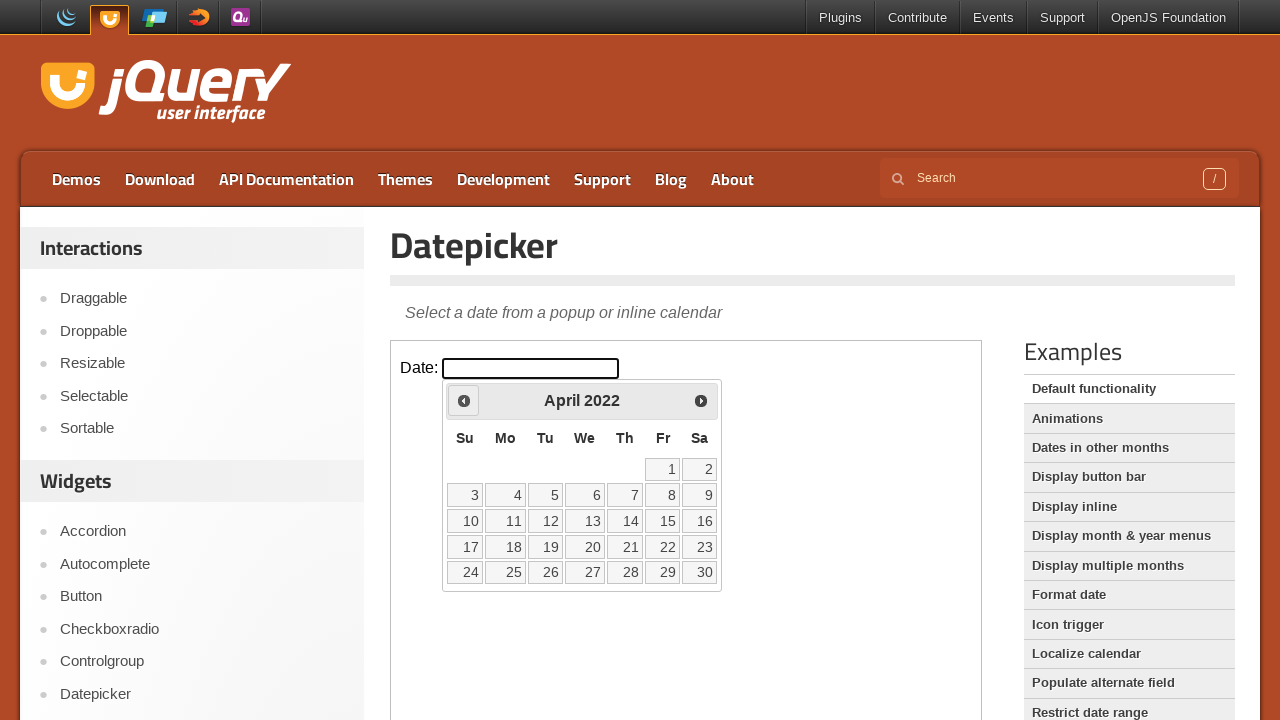

Updated current month: April
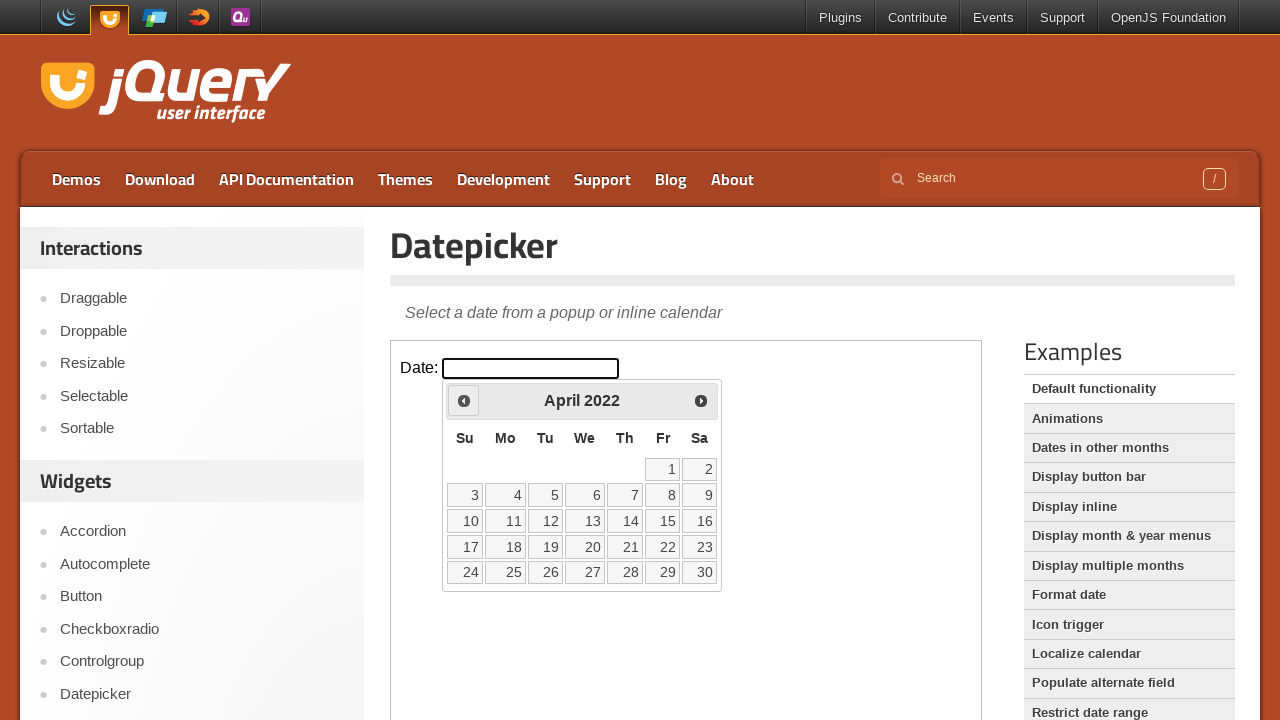

Updated current year: 2022
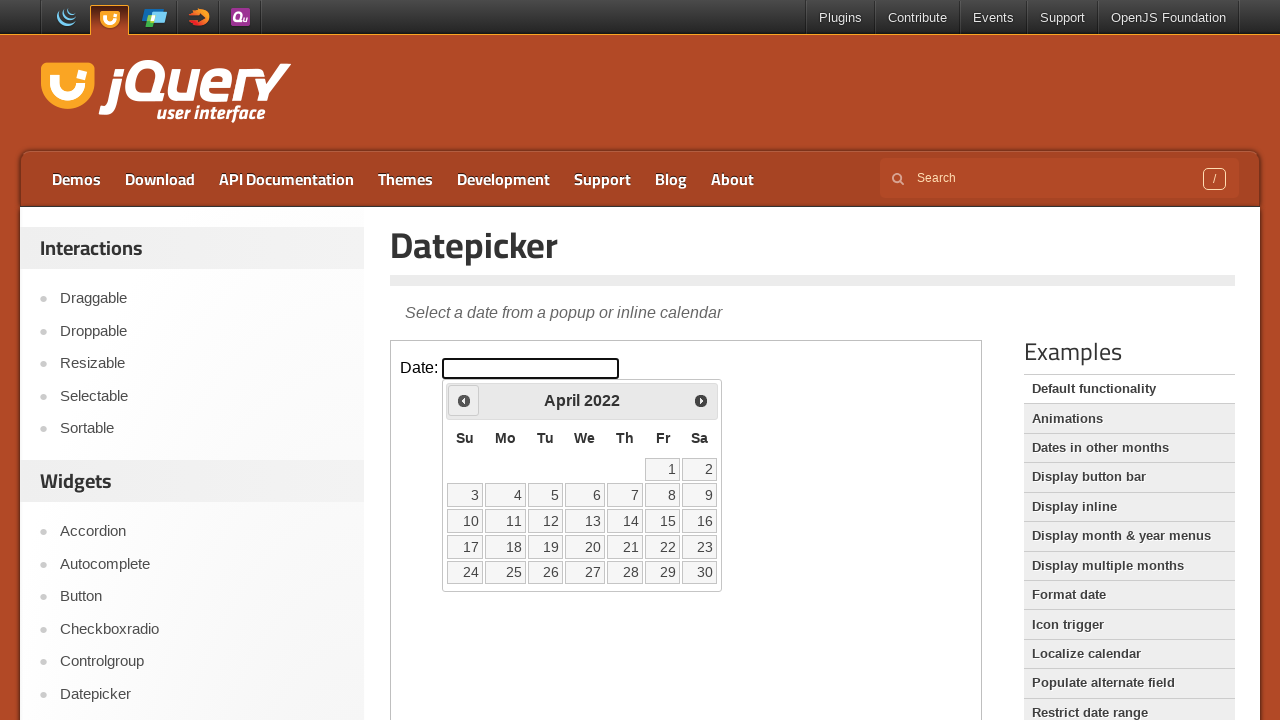

Clicked previous button to navigate to earlier date (currently at April 2022) at (464, 400) on iframe >> nth=0 >> internal:control=enter-frame >> .ui-datepicker-prev
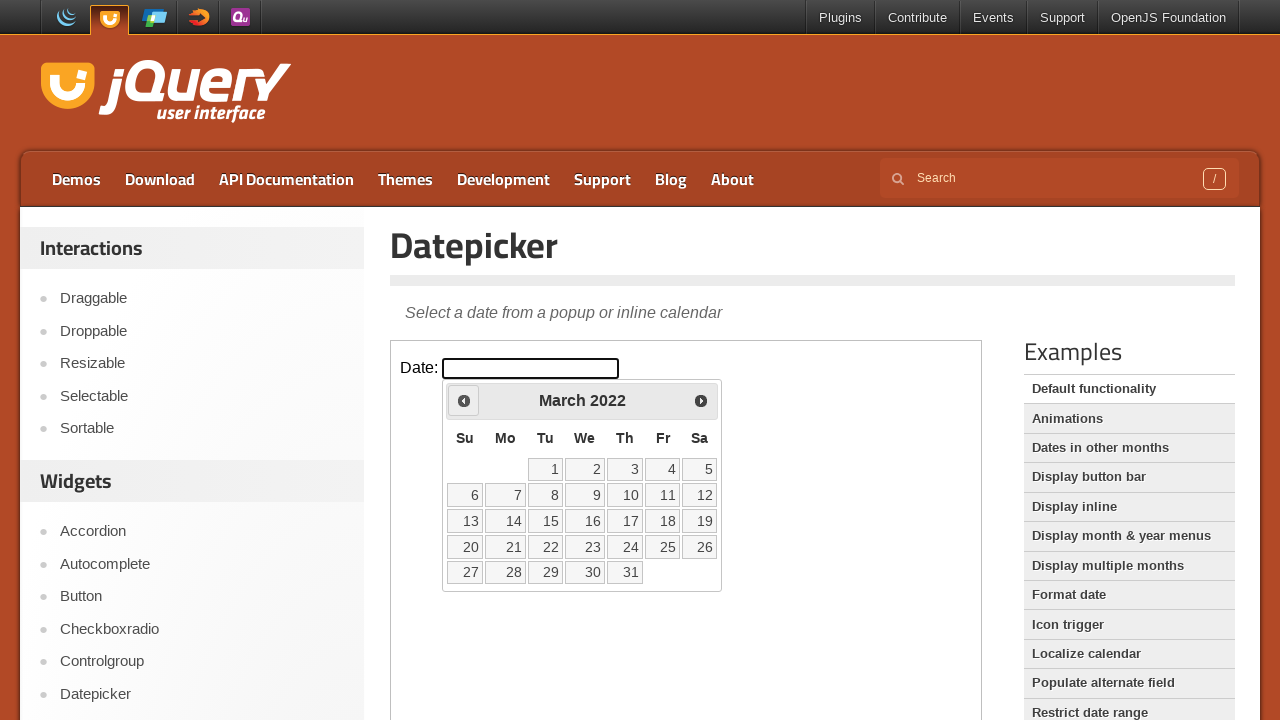

Updated current month: March
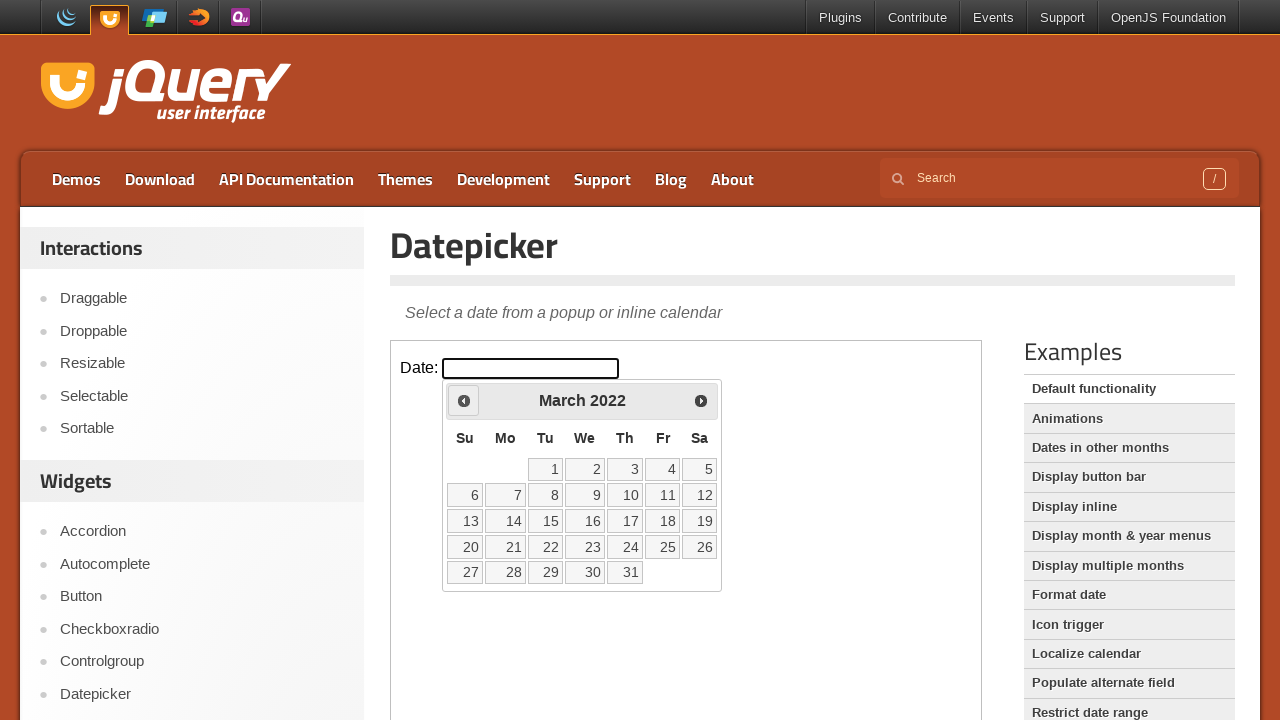

Updated current year: 2022
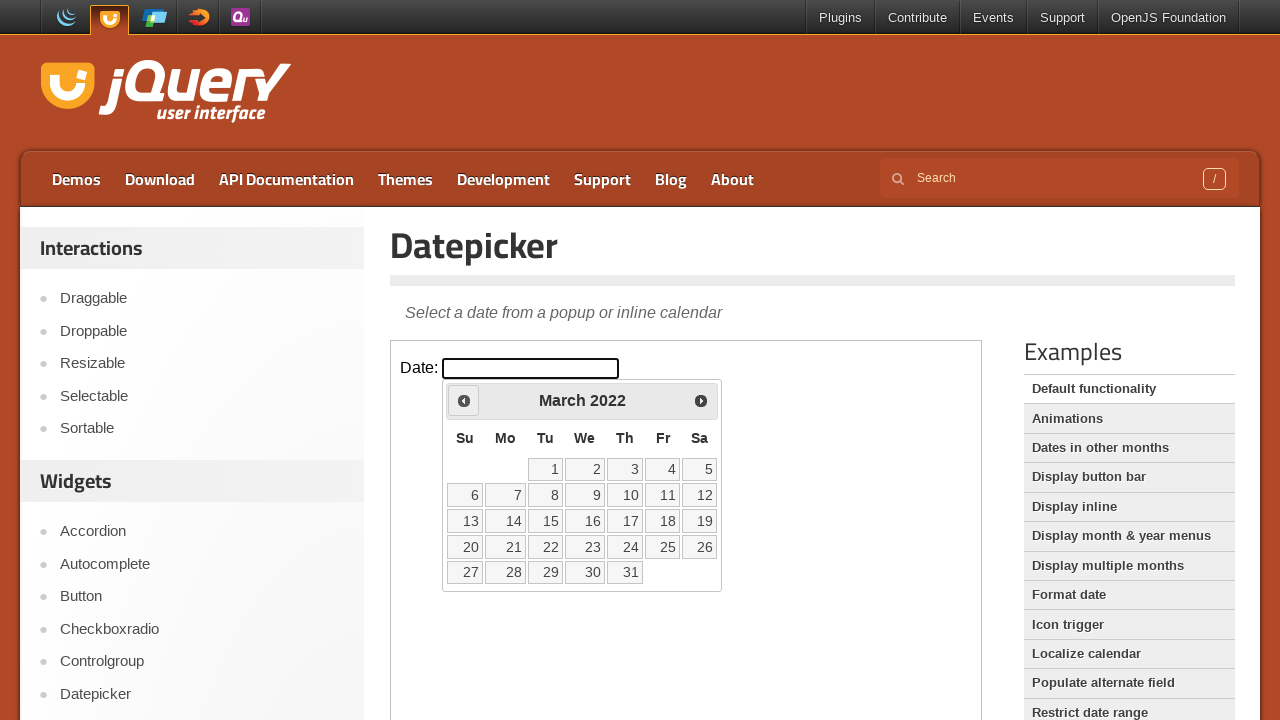

Clicked previous button to navigate to earlier date (currently at March 2022) at (464, 400) on iframe >> nth=0 >> internal:control=enter-frame >> .ui-datepicker-prev
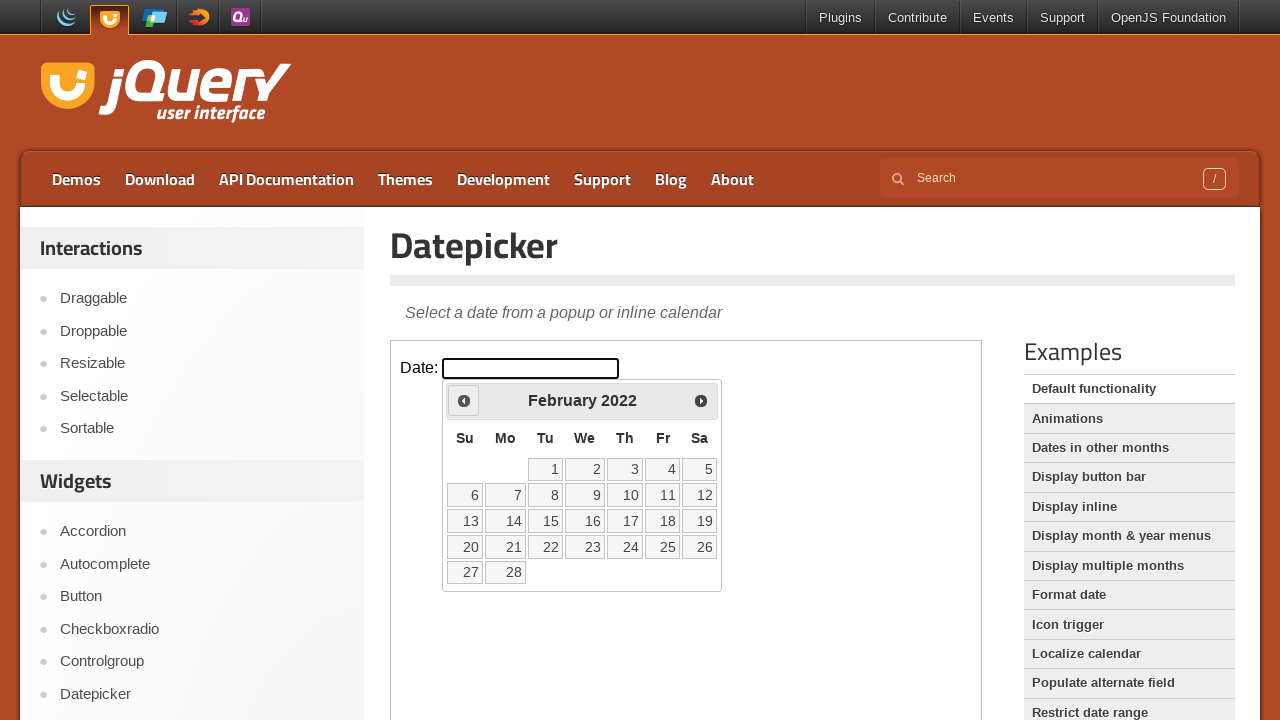

Updated current month: February
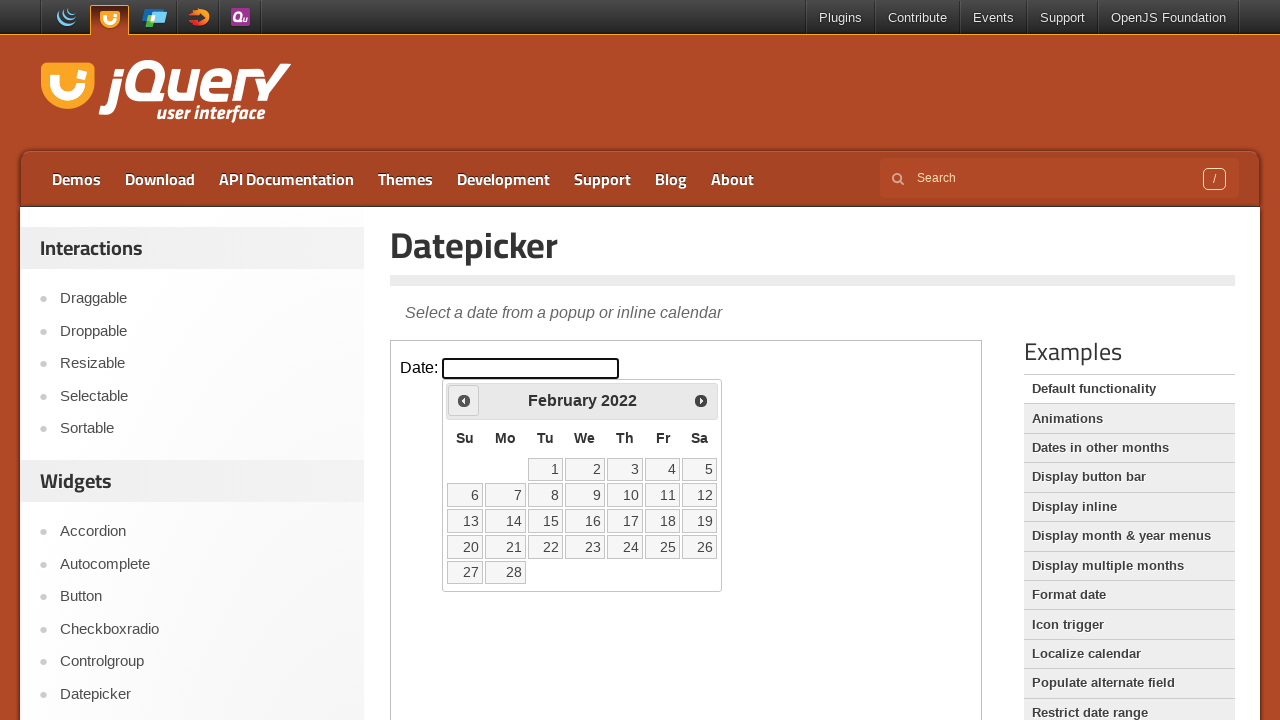

Updated current year: 2022
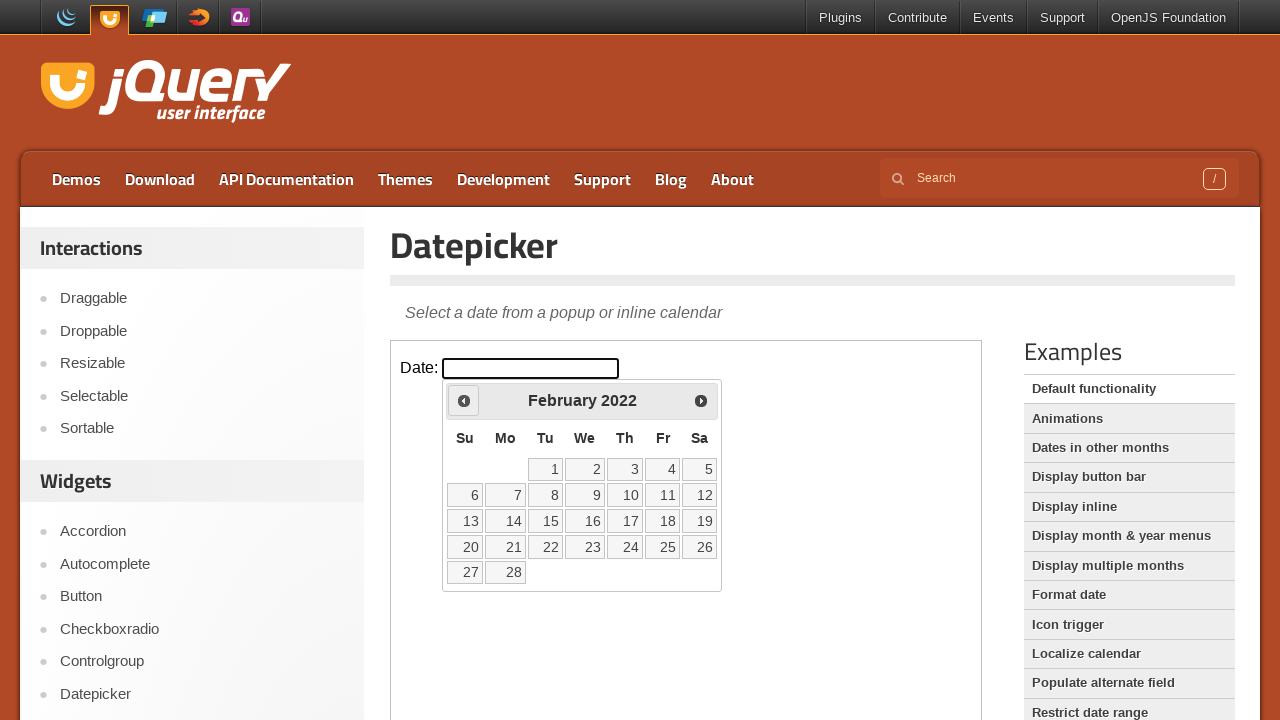

Clicked previous button to navigate to earlier date (currently at February 2022) at (464, 400) on iframe >> nth=0 >> internal:control=enter-frame >> .ui-datepicker-prev
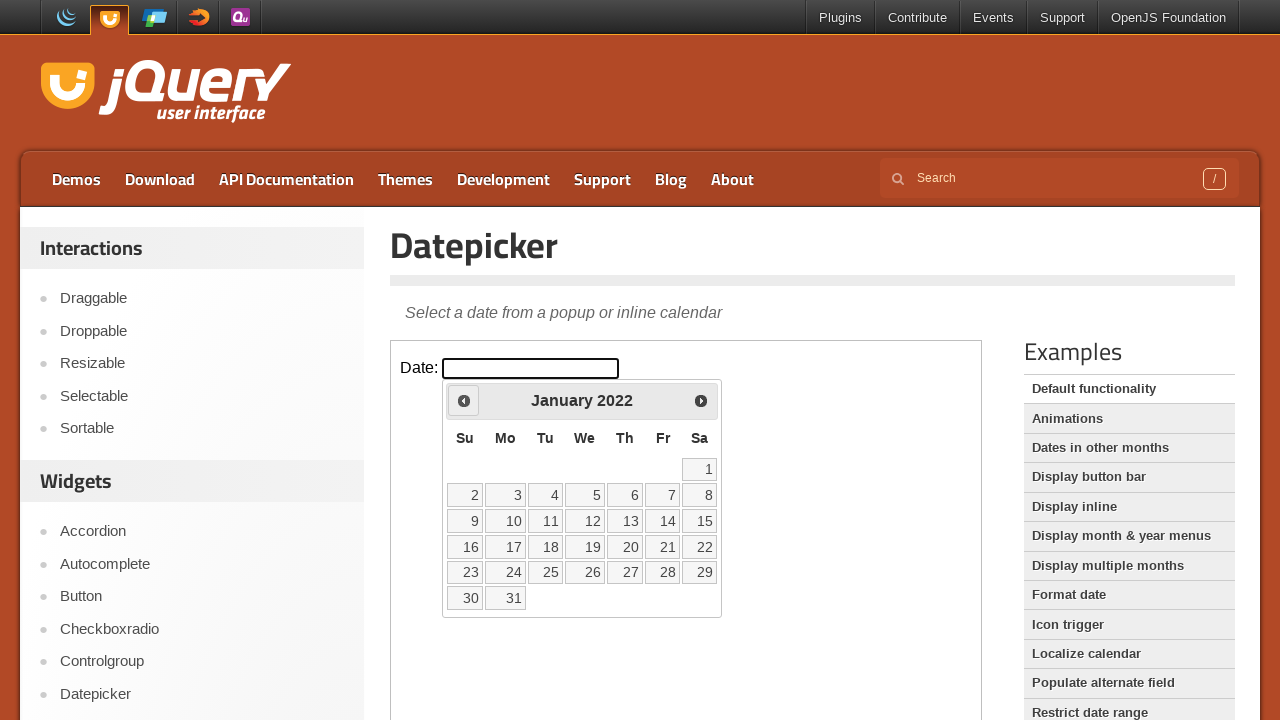

Updated current month: January
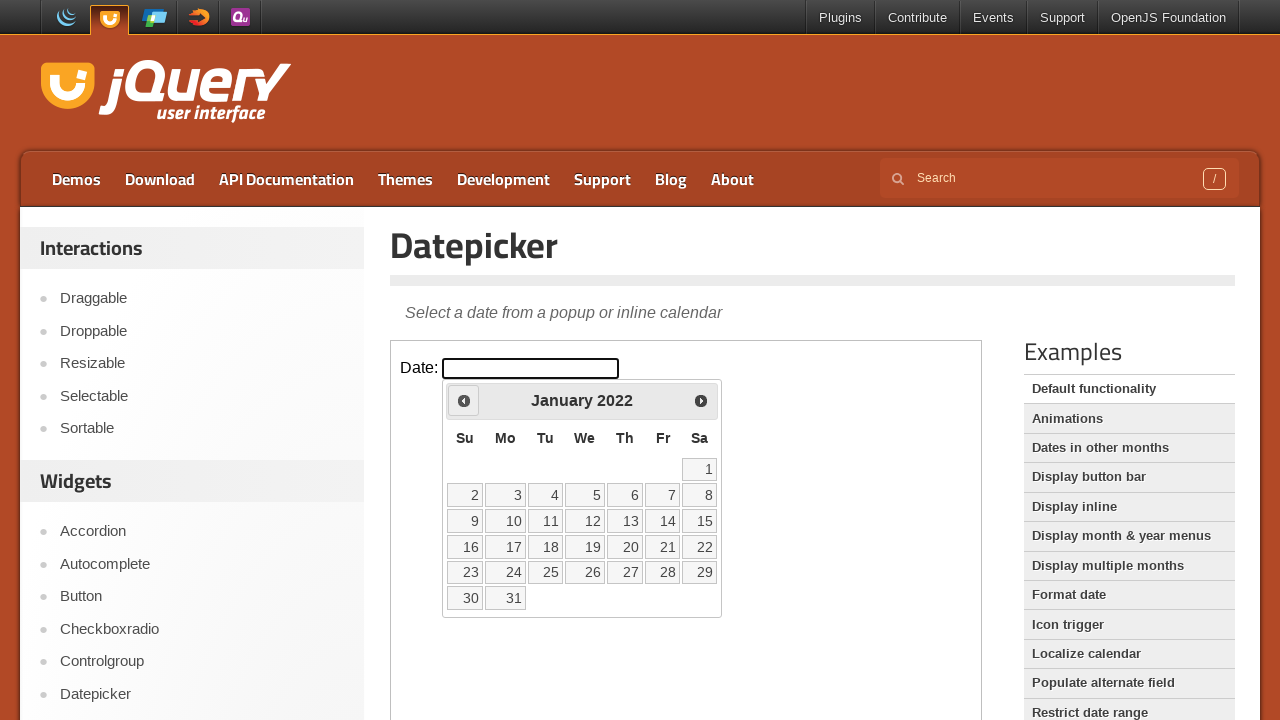

Updated current year: 2022
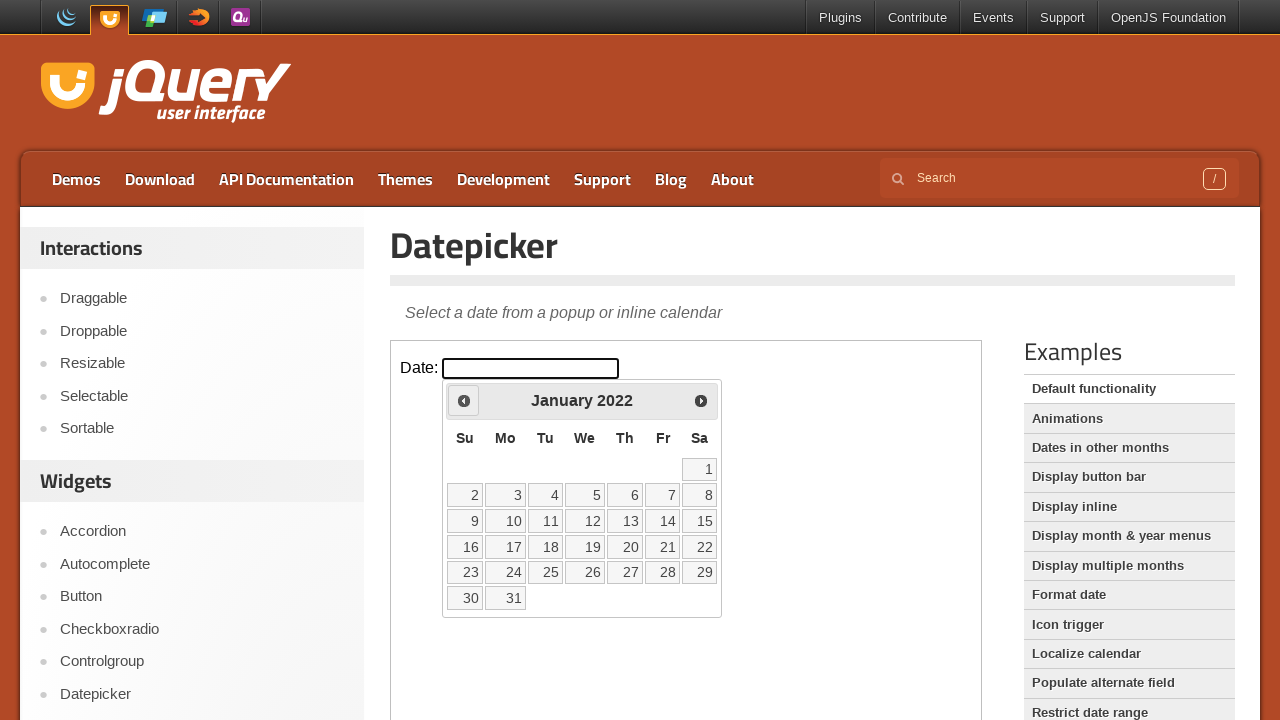

Clicked previous button to navigate to earlier date (currently at January 2022) at (464, 400) on iframe >> nth=0 >> internal:control=enter-frame >> .ui-datepicker-prev
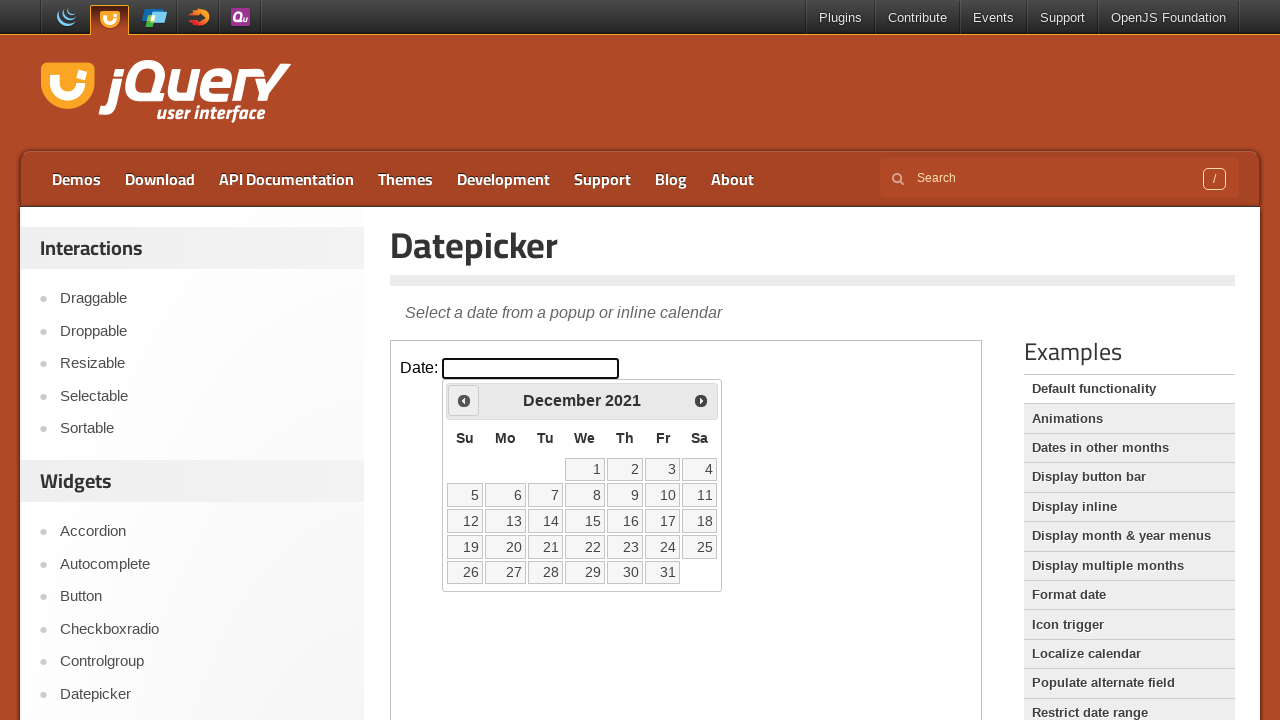

Updated current month: December
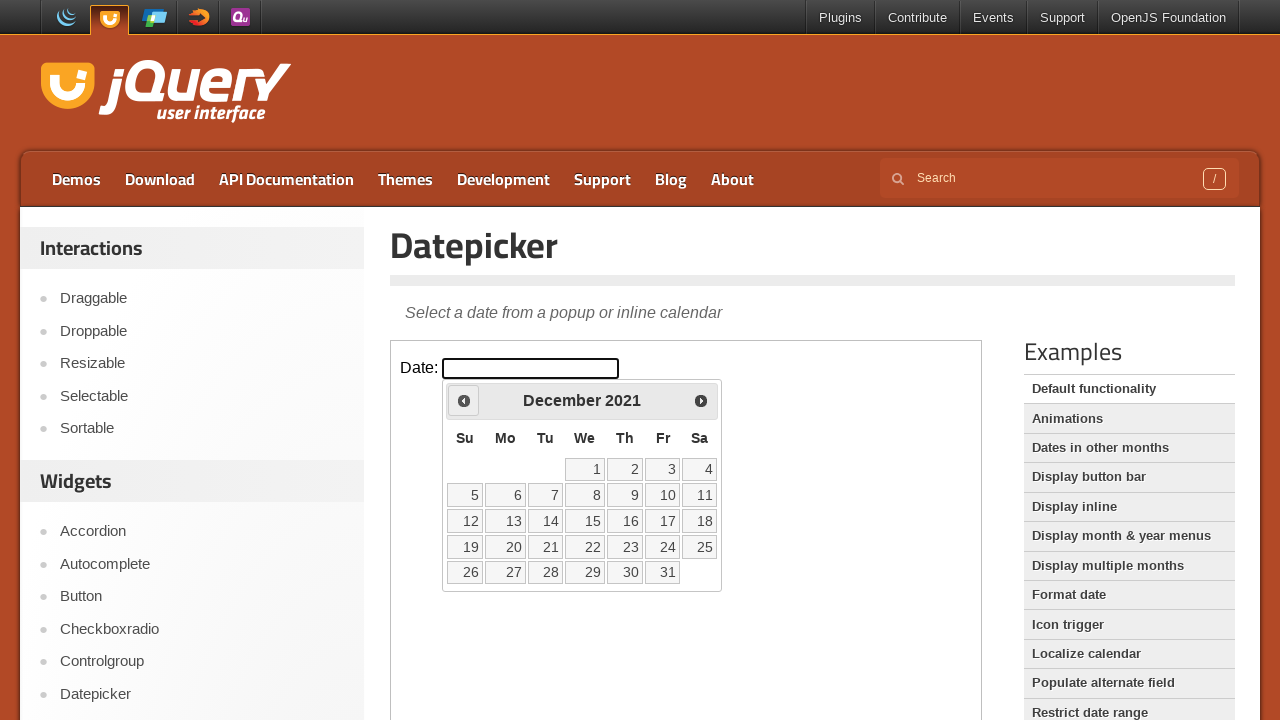

Updated current year: 2021
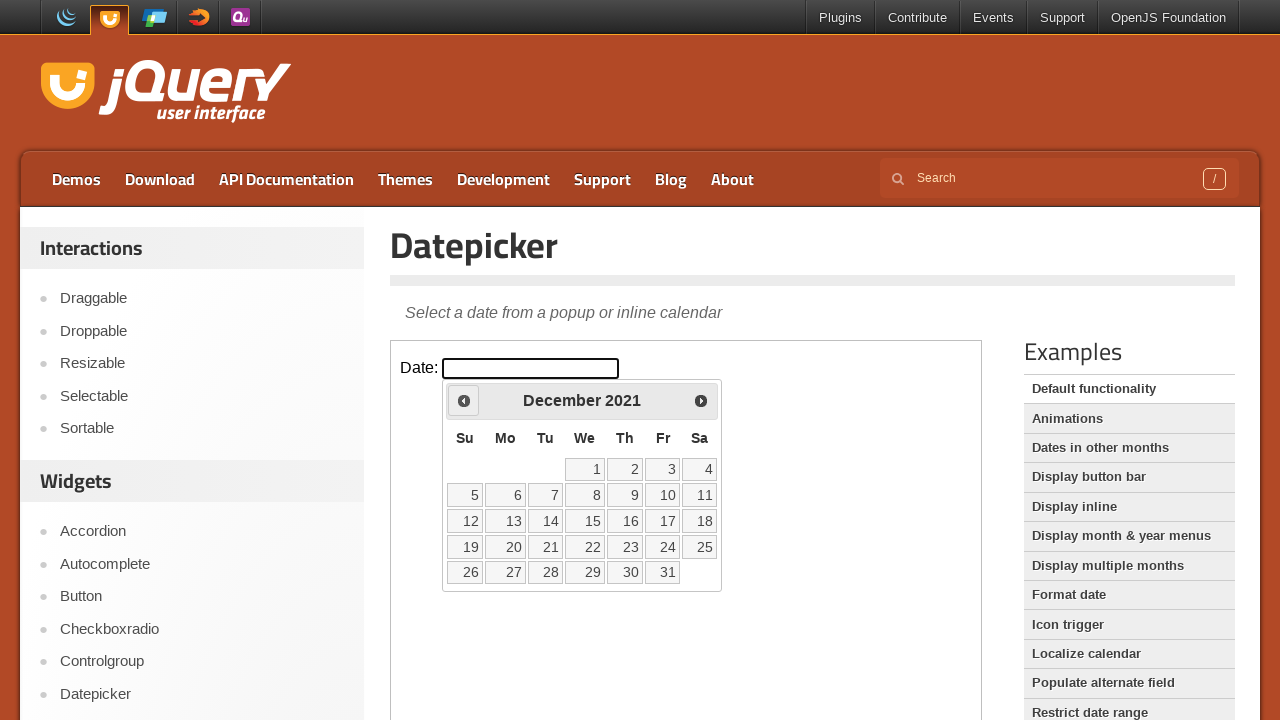

Clicked previous button to navigate to earlier date (currently at December 2021) at (464, 400) on iframe >> nth=0 >> internal:control=enter-frame >> .ui-datepicker-prev
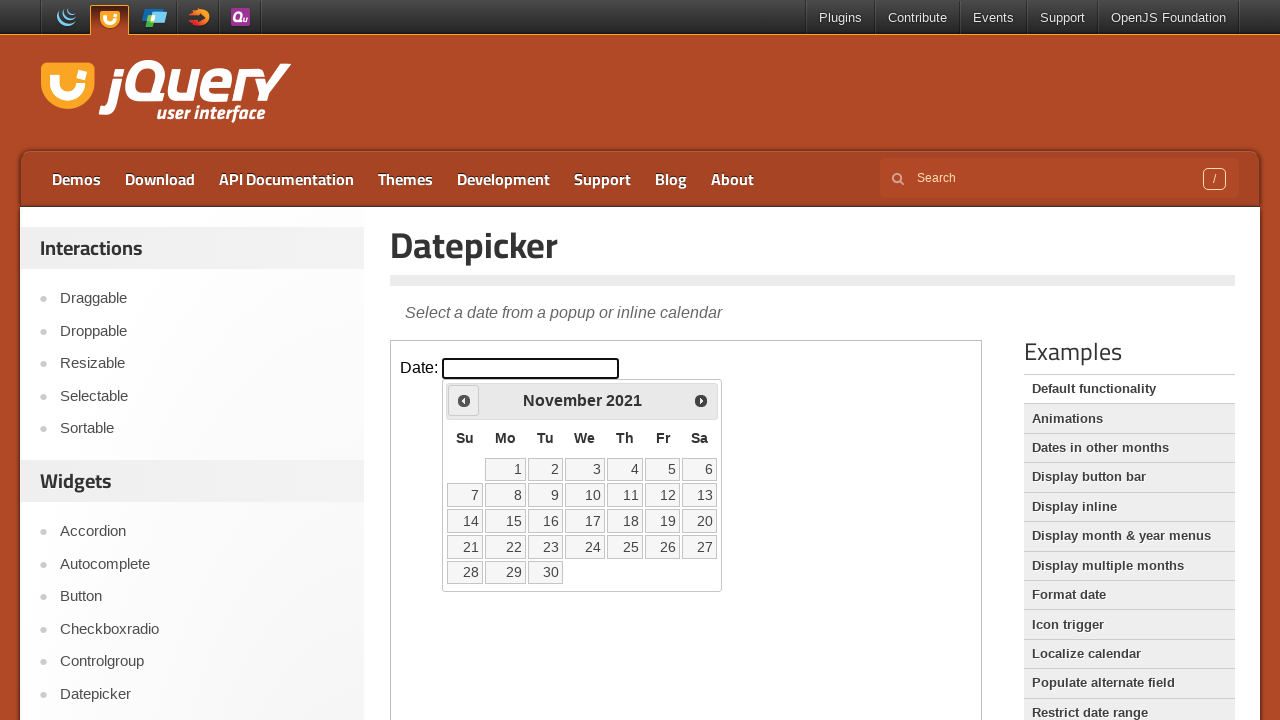

Updated current month: November
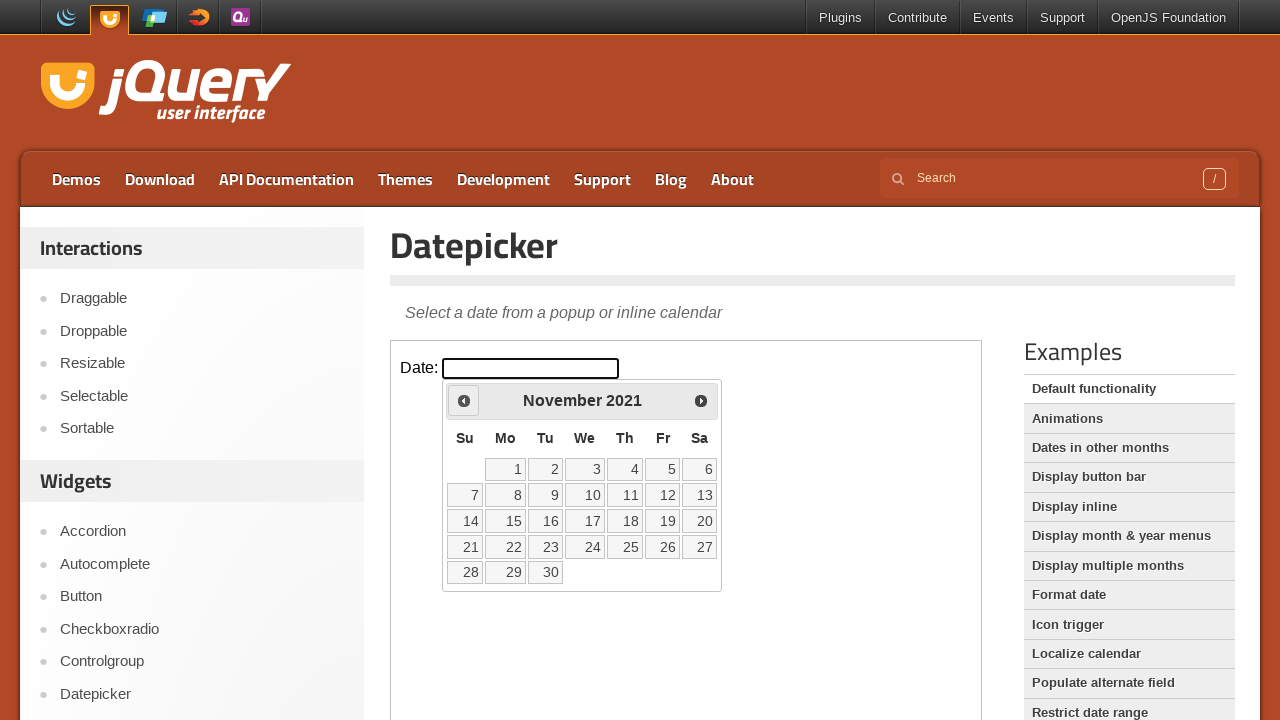

Updated current year: 2021
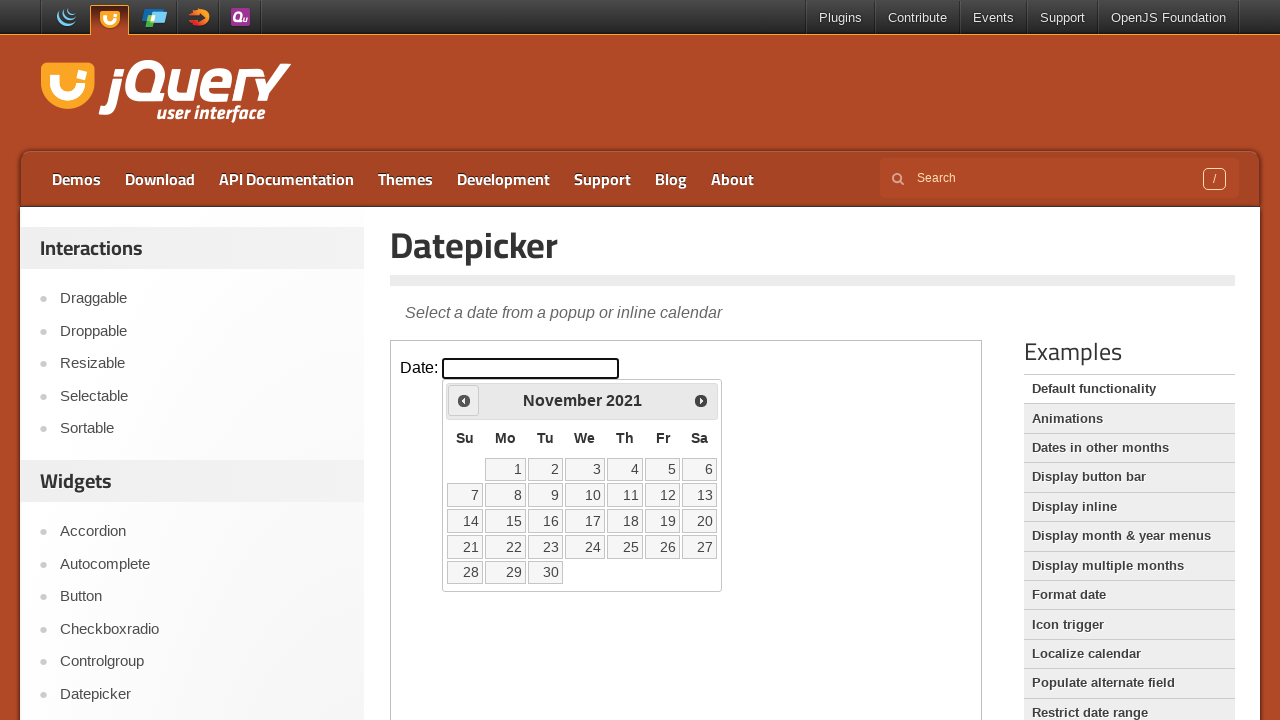

Clicked previous button to navigate to earlier date (currently at November 2021) at (464, 400) on iframe >> nth=0 >> internal:control=enter-frame >> .ui-datepicker-prev
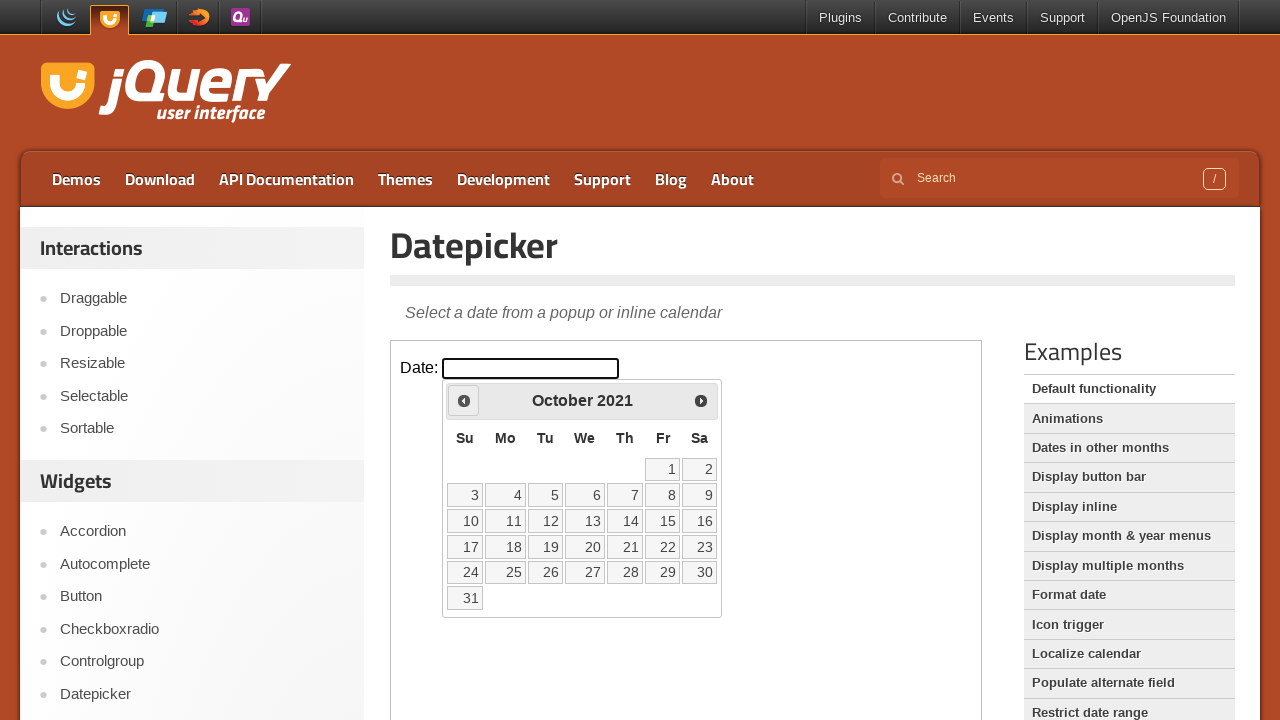

Updated current month: October
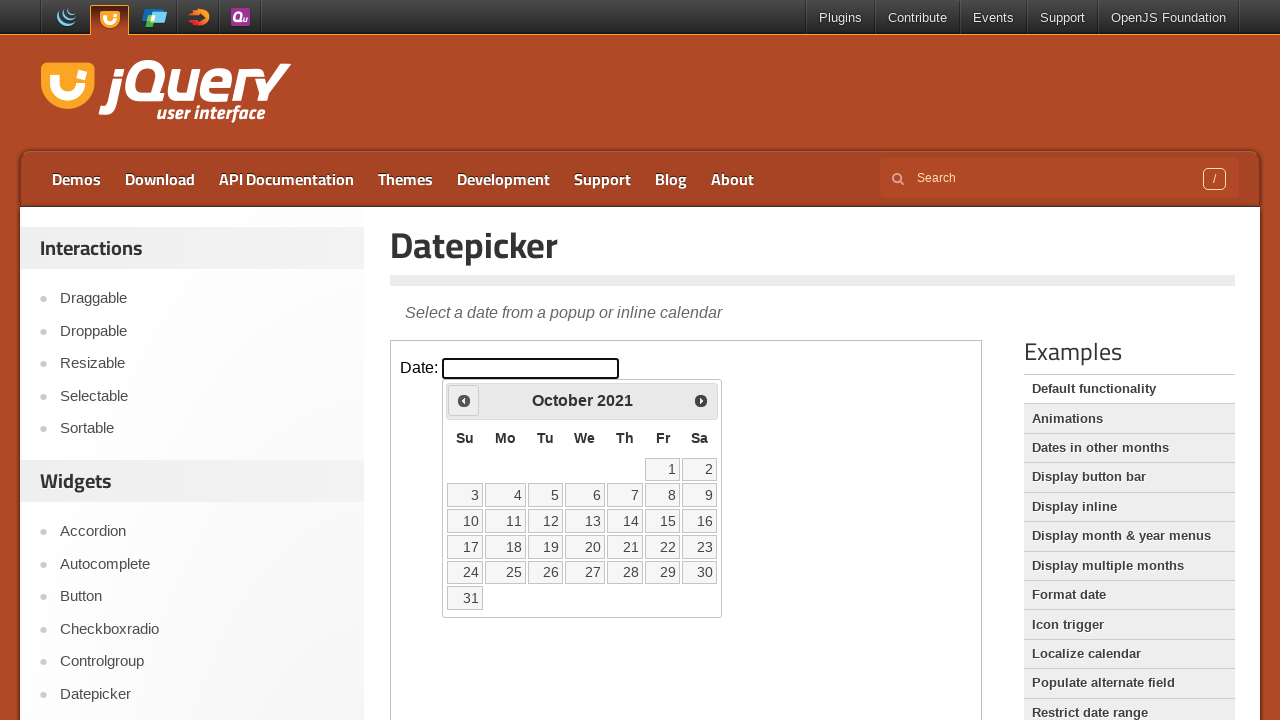

Updated current year: 2021
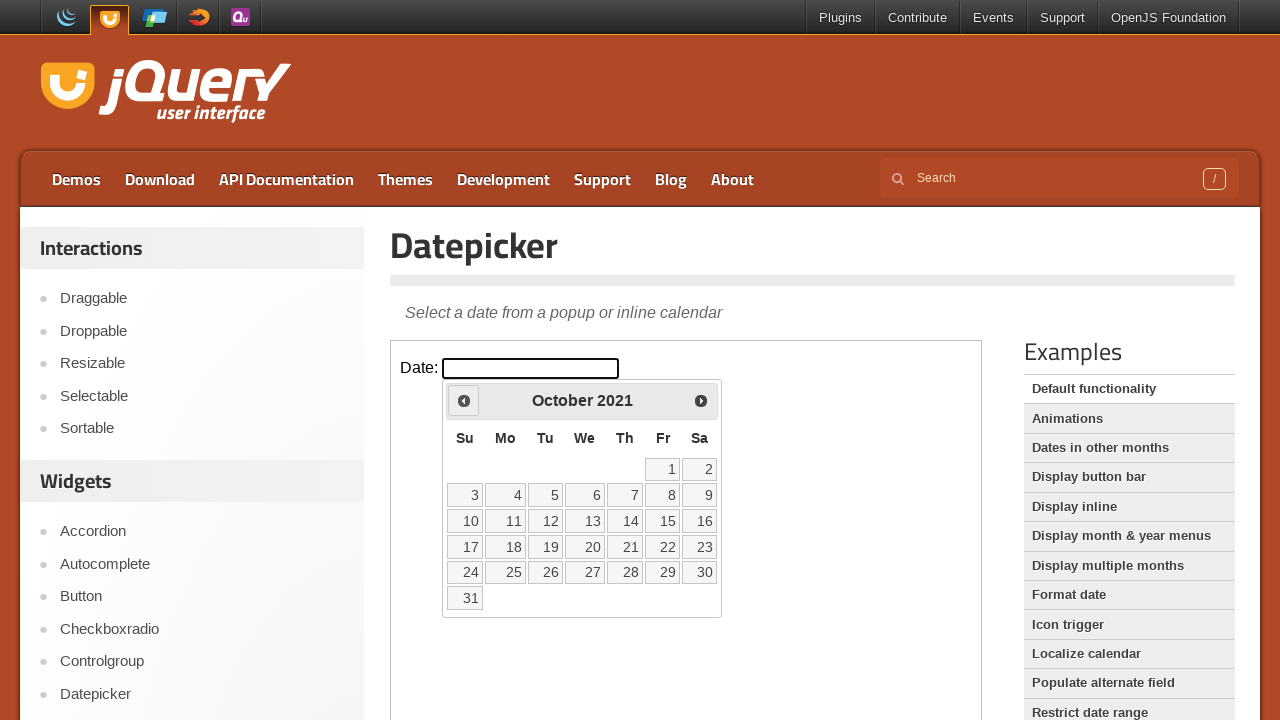

Clicked previous button to navigate to earlier date (currently at October 2021) at (464, 400) on iframe >> nth=0 >> internal:control=enter-frame >> .ui-datepicker-prev
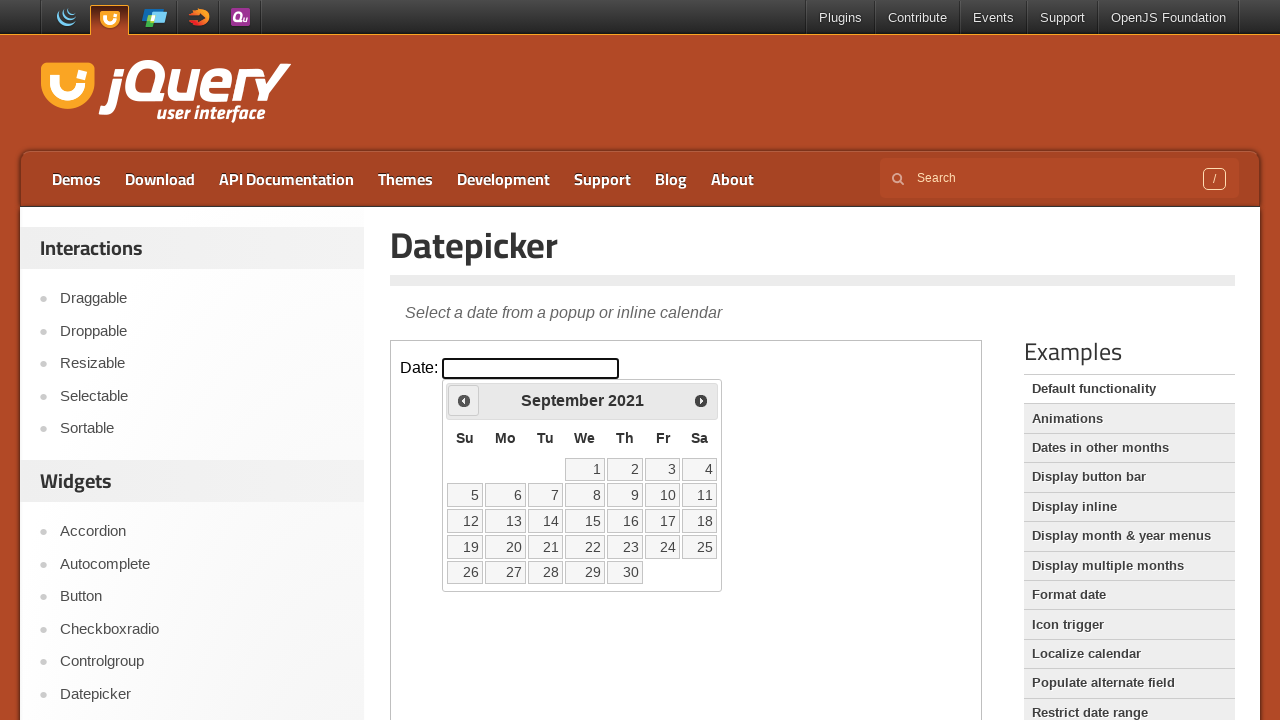

Updated current month: September
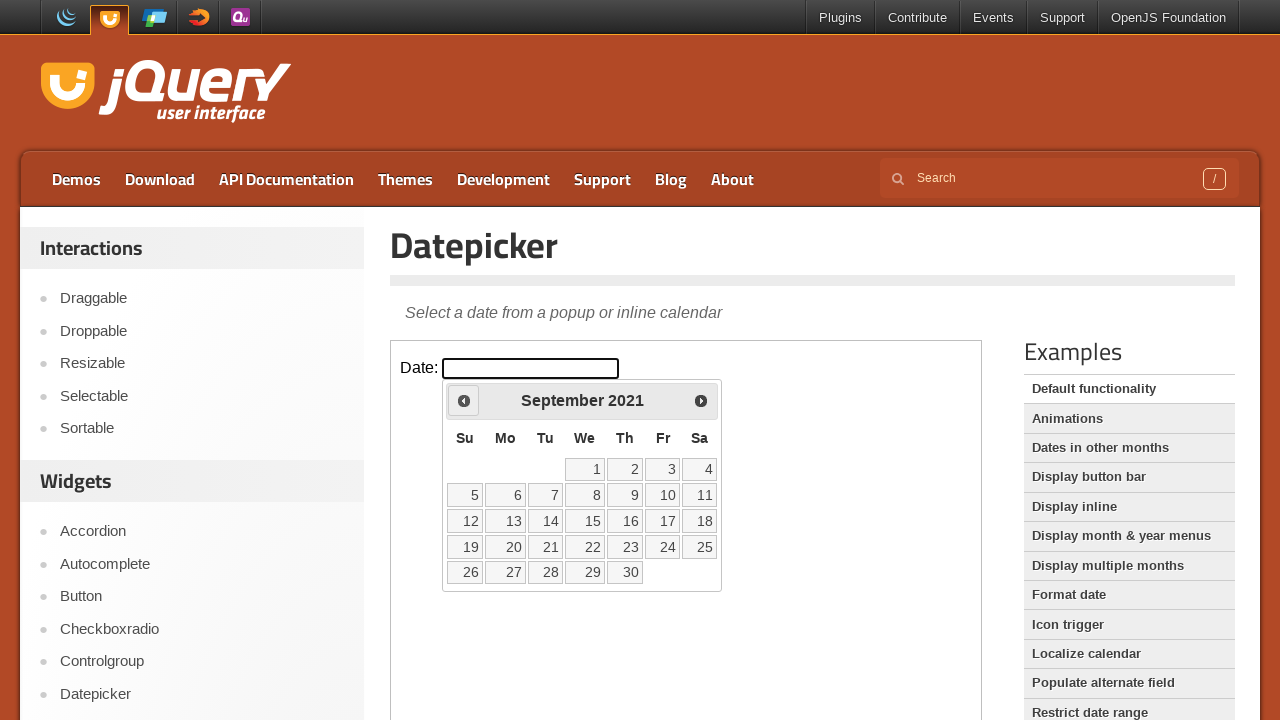

Updated current year: 2021
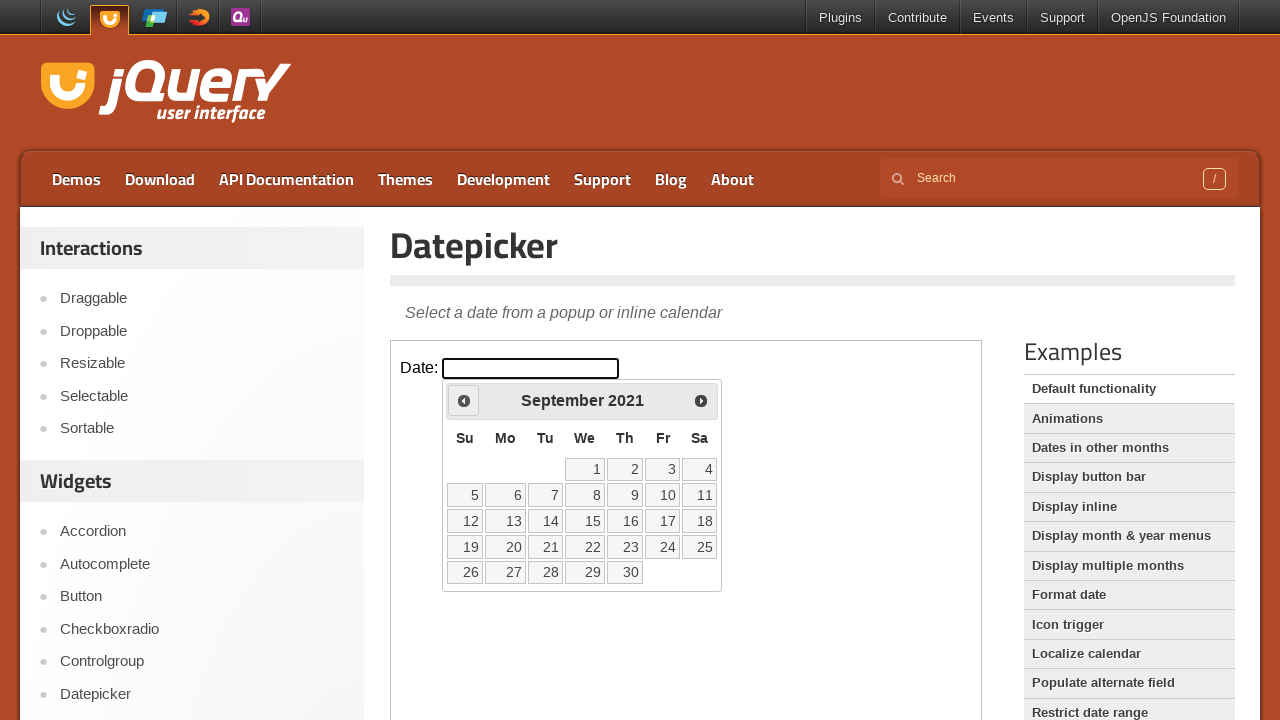

Clicked previous button to navigate to earlier date (currently at September 2021) at (464, 400) on iframe >> nth=0 >> internal:control=enter-frame >> .ui-datepicker-prev
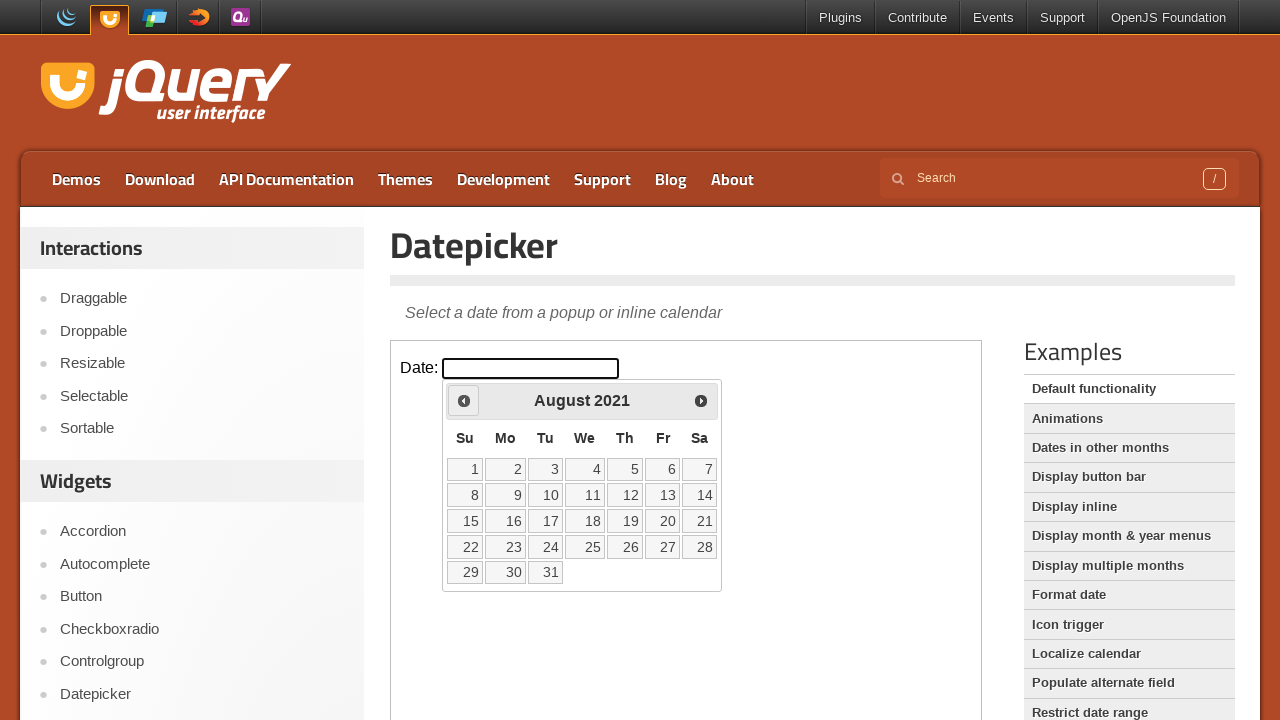

Updated current month: August
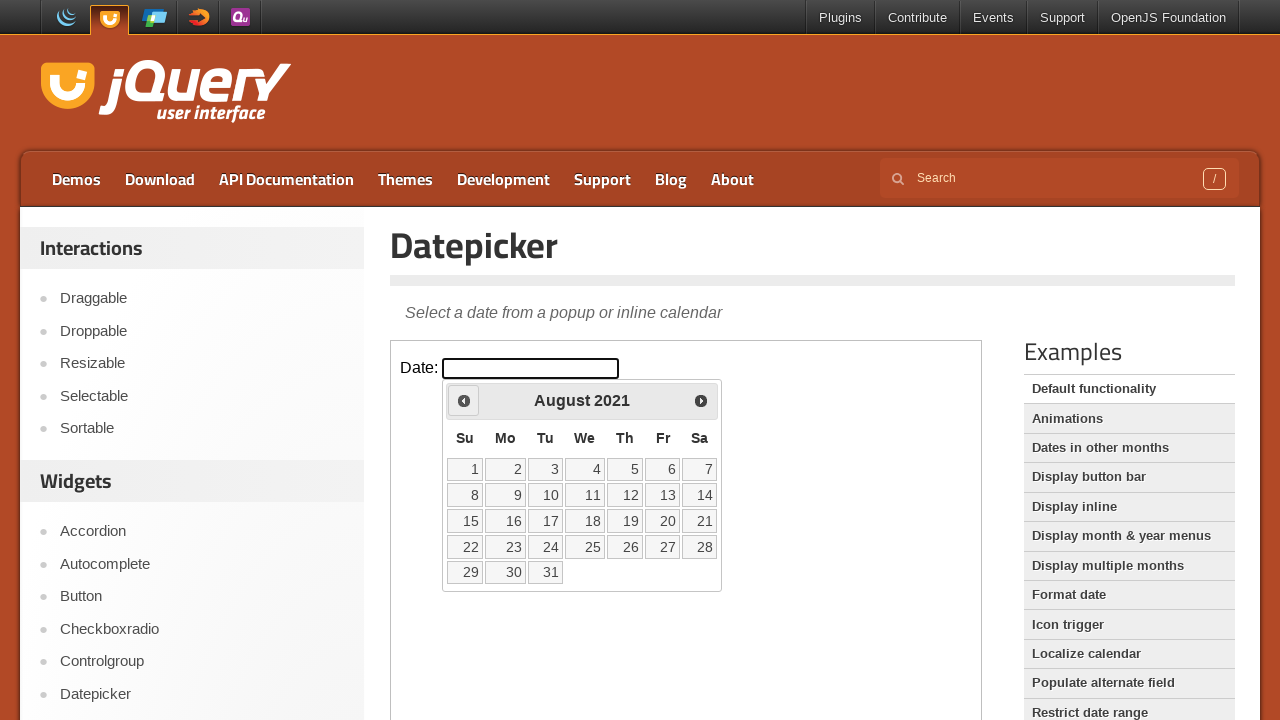

Updated current year: 2021
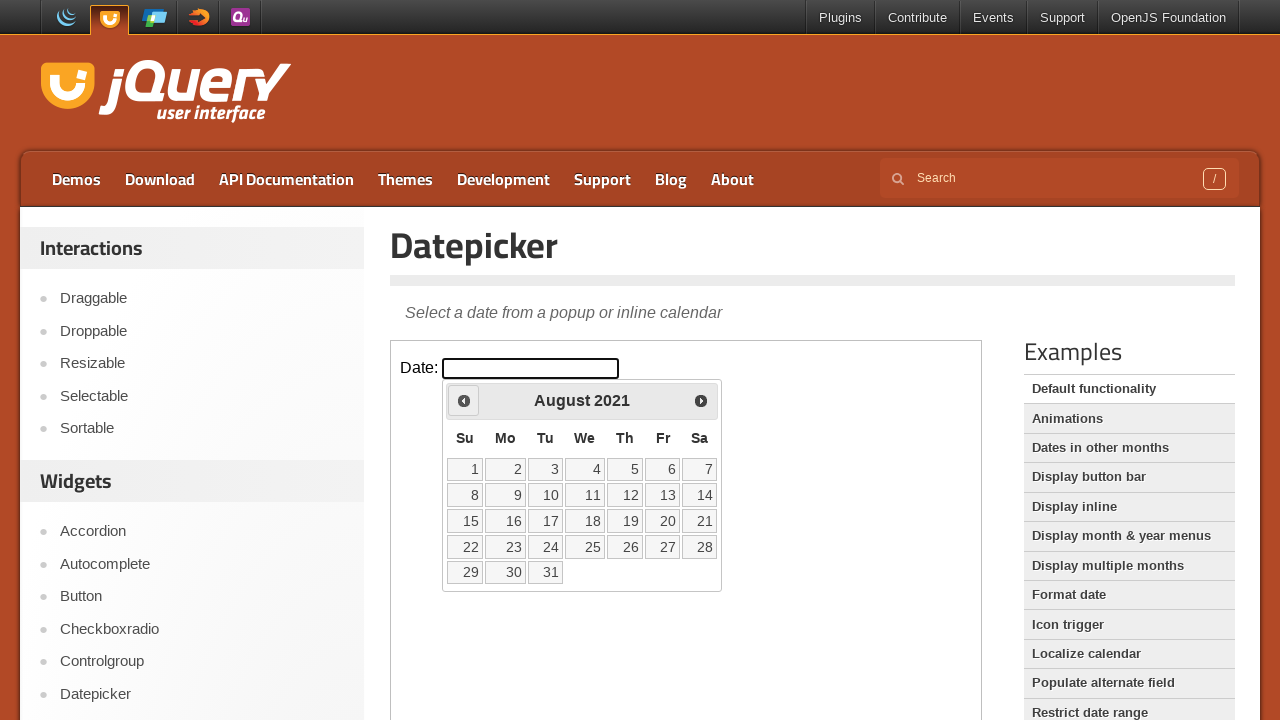

Clicked previous button to navigate to earlier date (currently at August 2021) at (464, 400) on iframe >> nth=0 >> internal:control=enter-frame >> .ui-datepicker-prev
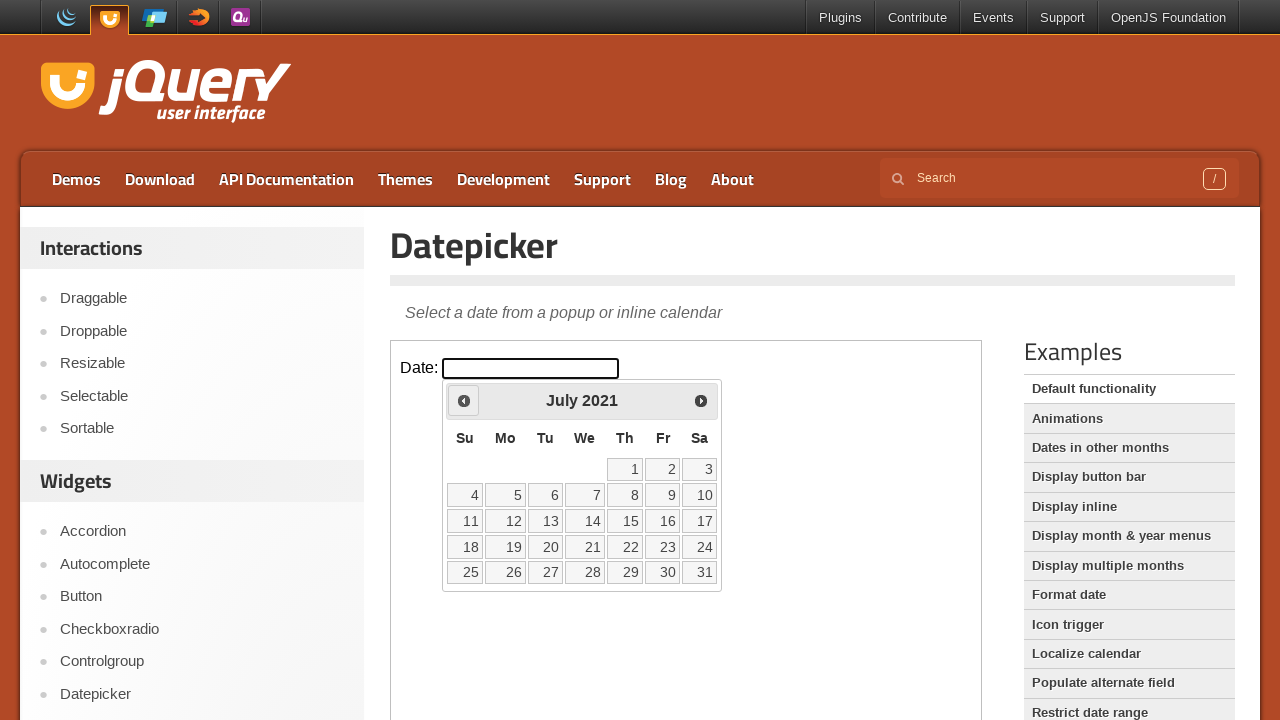

Updated current month: July
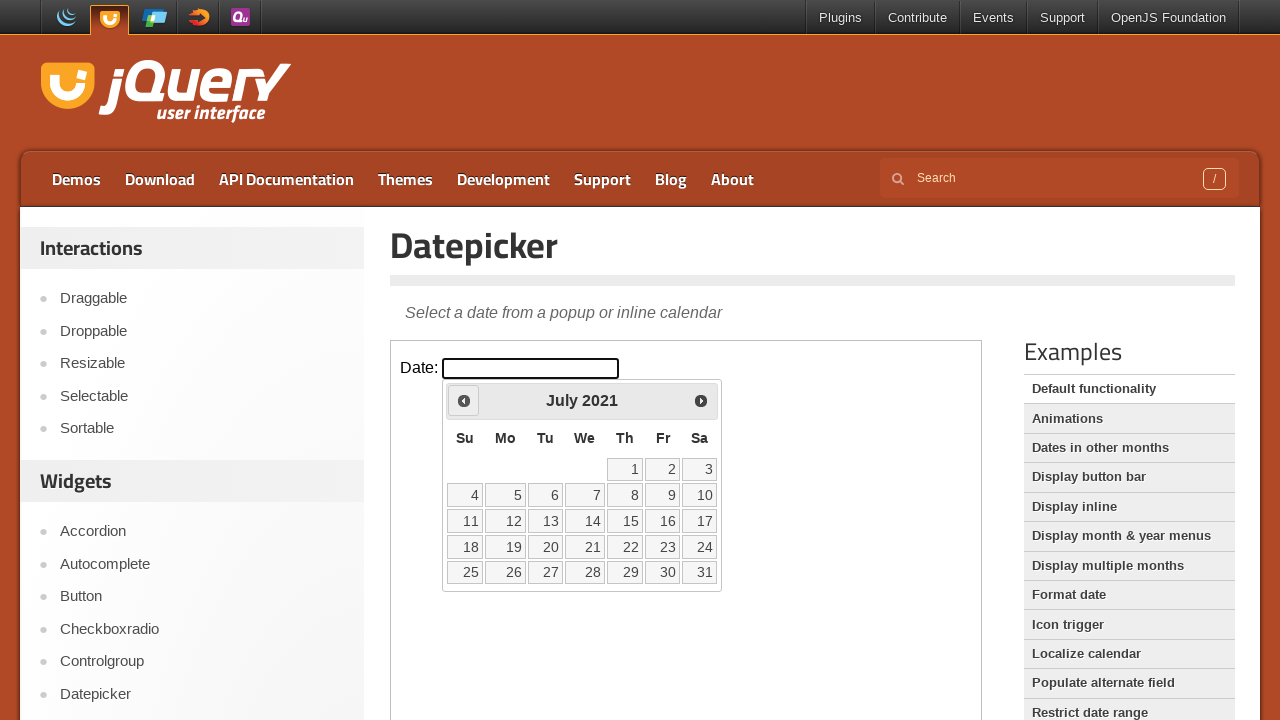

Updated current year: 2021
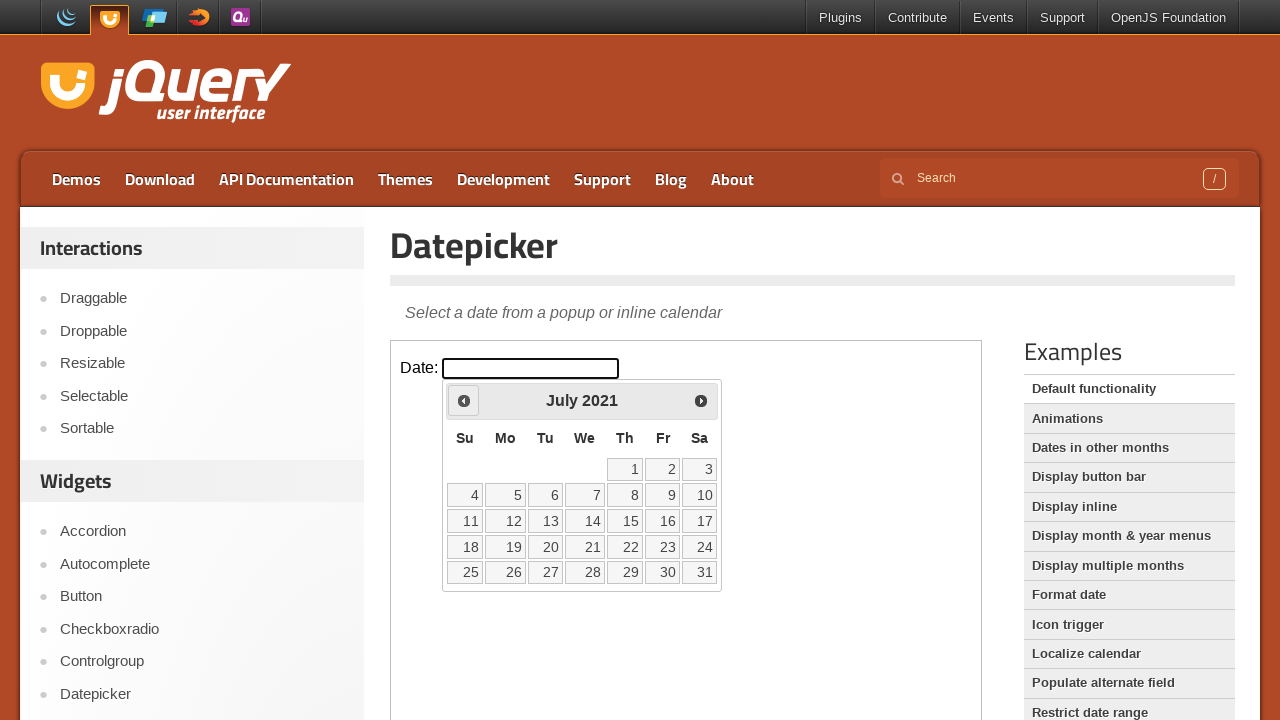

Clicked previous button to navigate to earlier date (currently at July 2021) at (464, 400) on iframe >> nth=0 >> internal:control=enter-frame >> .ui-datepicker-prev
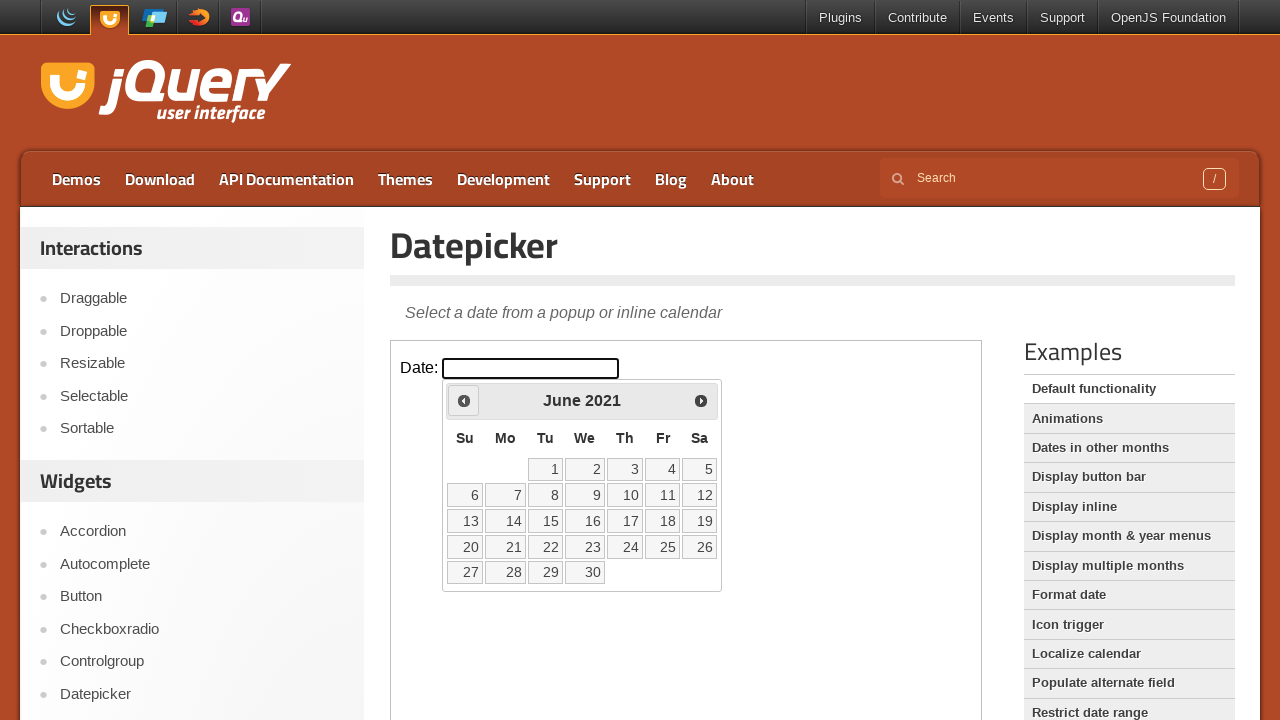

Updated current month: June
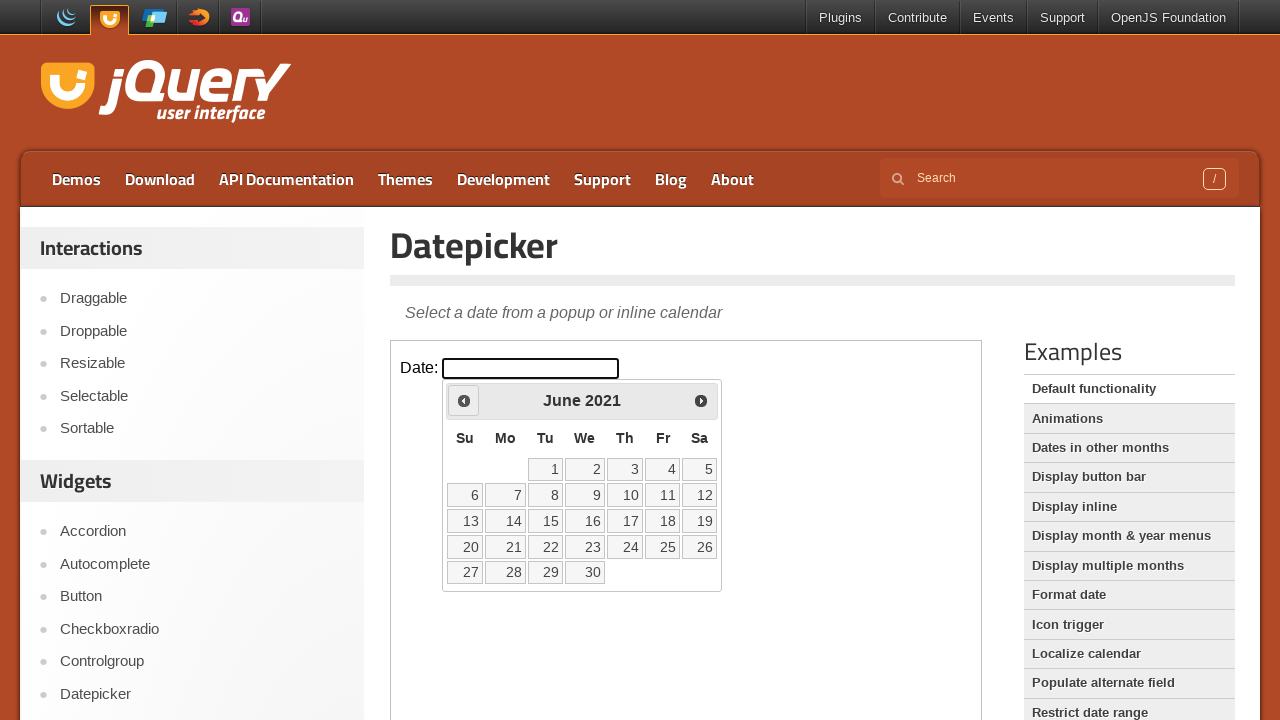

Updated current year: 2021
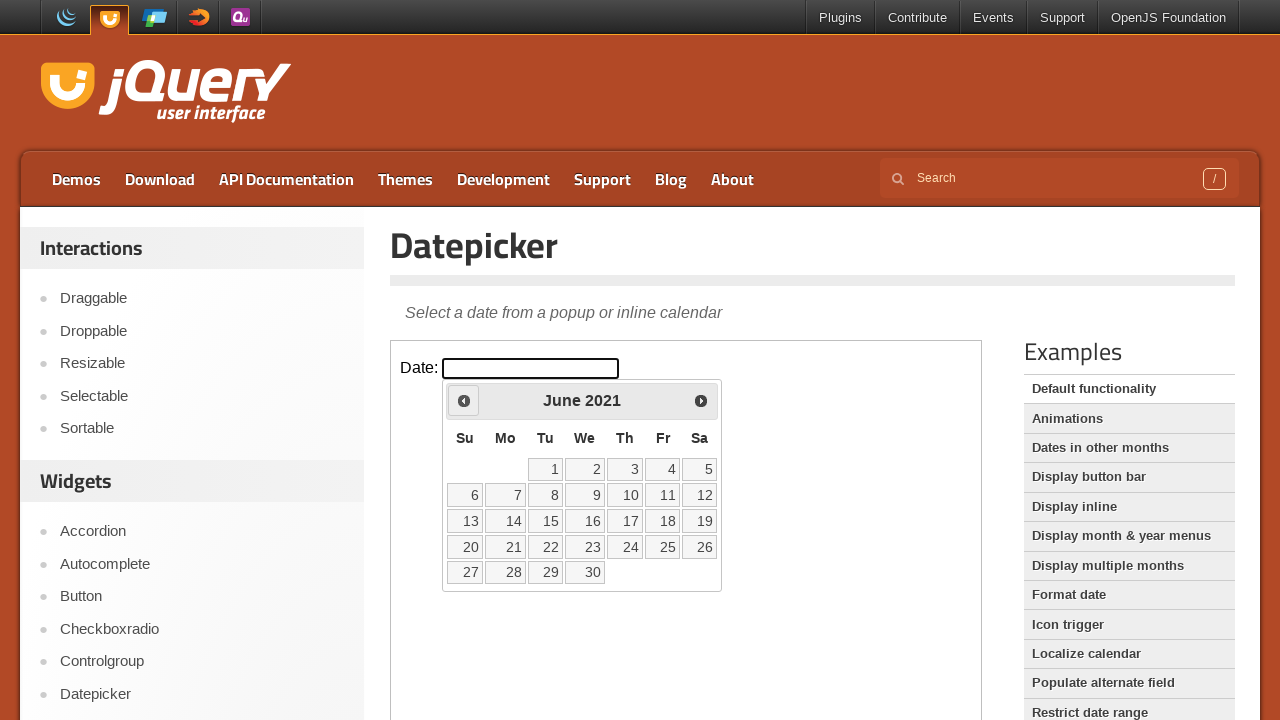

Clicked previous button to navigate to earlier date (currently at June 2021) at (464, 400) on iframe >> nth=0 >> internal:control=enter-frame >> .ui-datepicker-prev
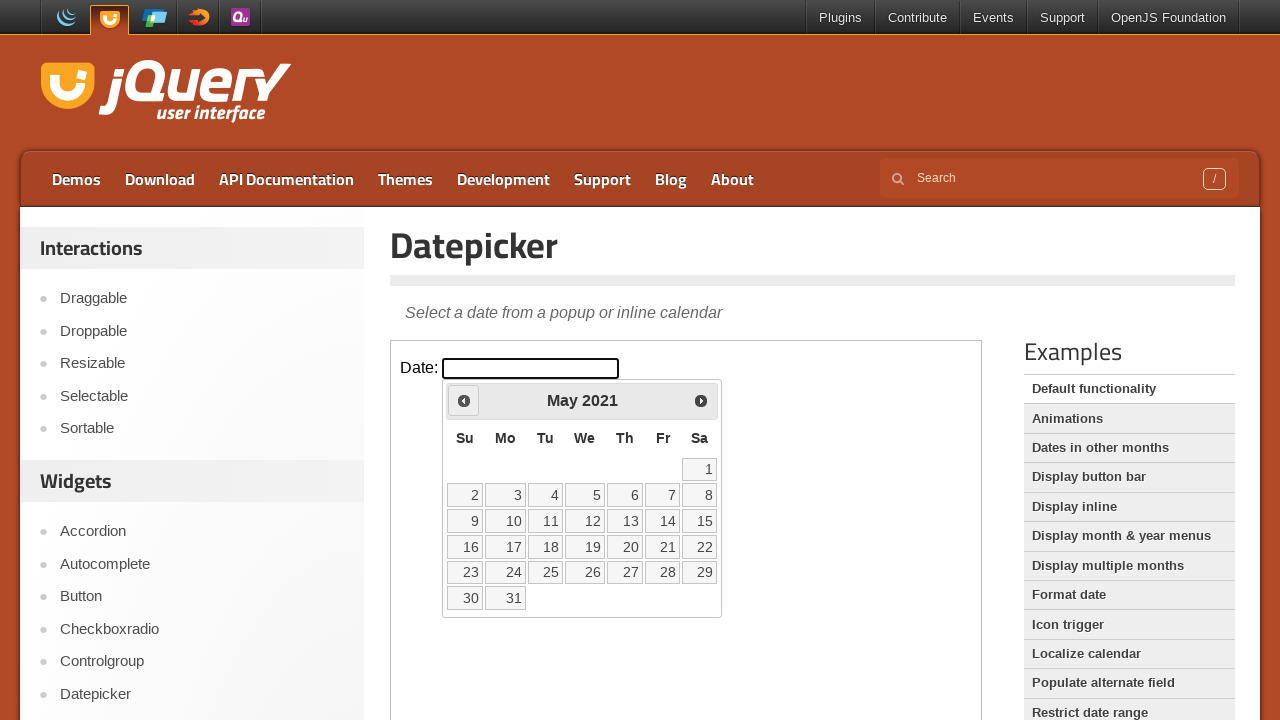

Updated current month: May
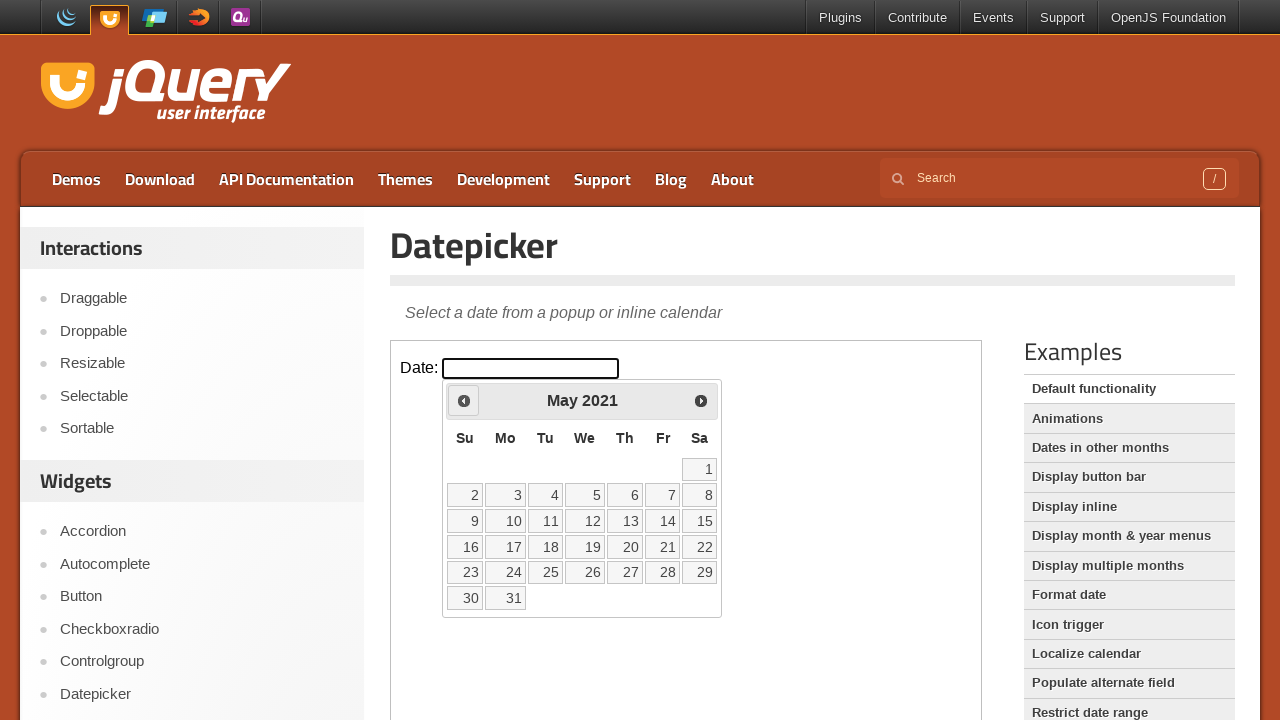

Updated current year: 2021
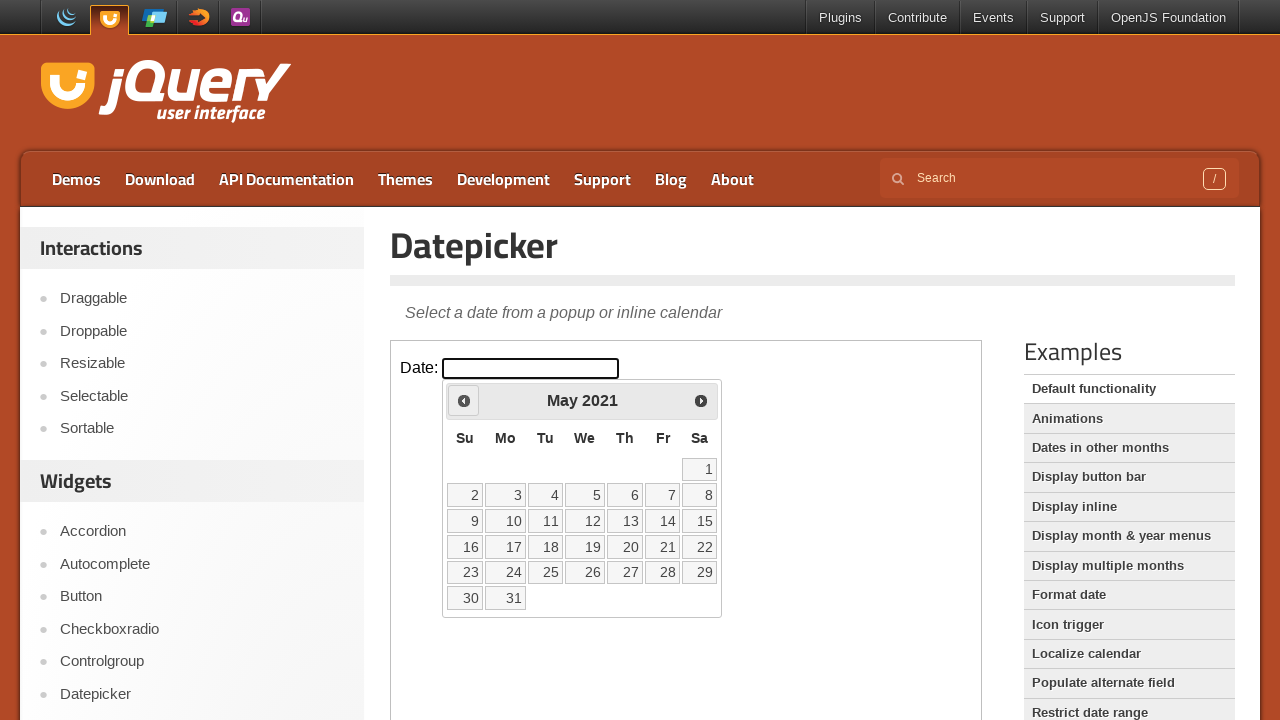

Clicked previous button to navigate to earlier date (currently at May 2021) at (464, 400) on iframe >> nth=0 >> internal:control=enter-frame >> .ui-datepicker-prev
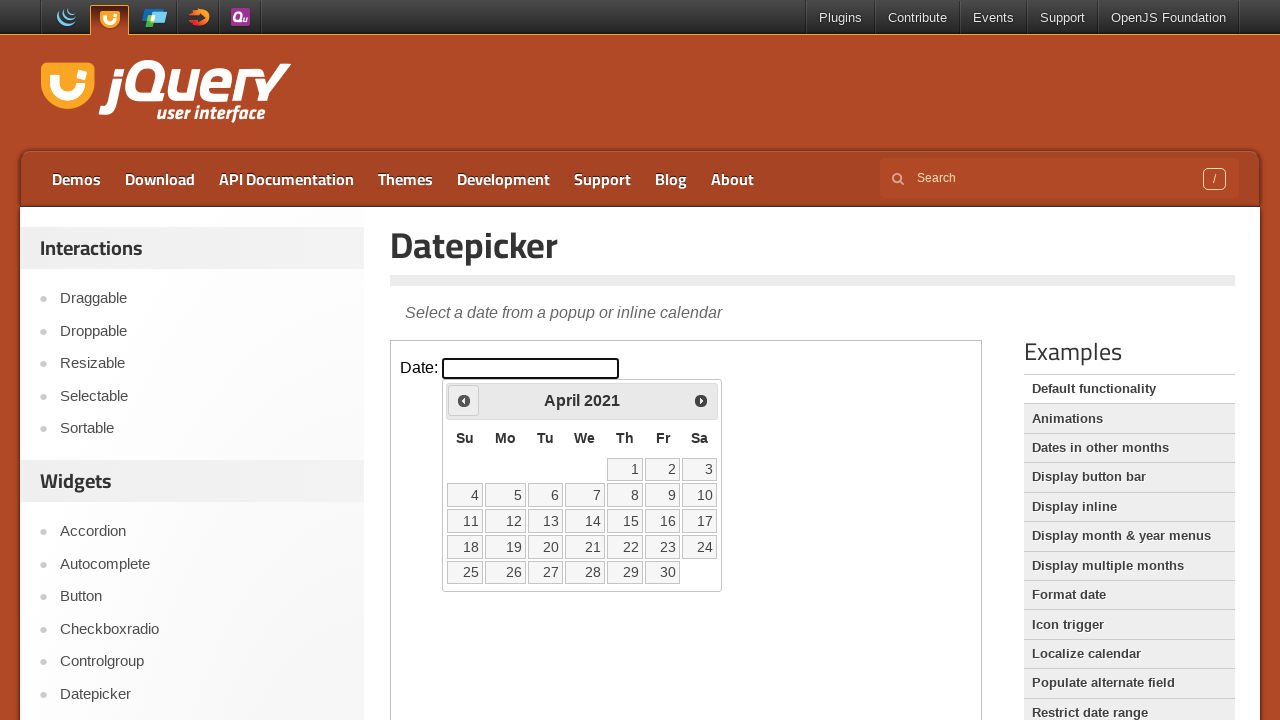

Updated current month: April
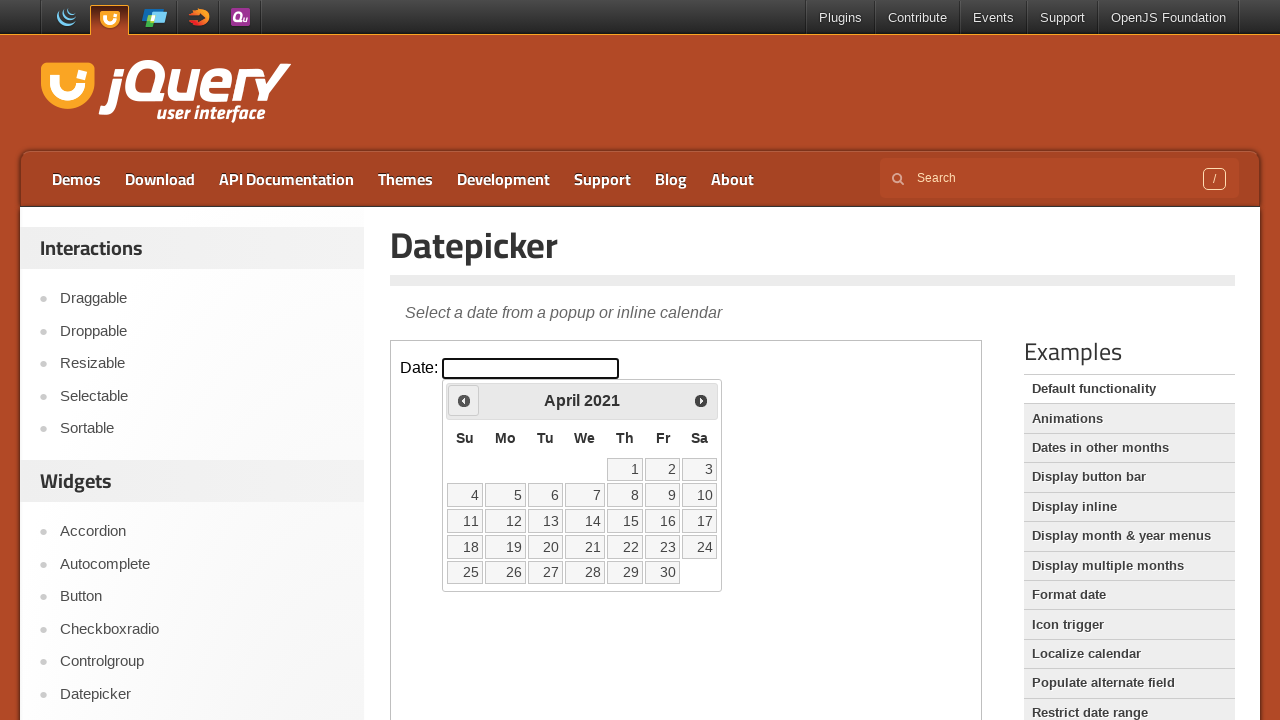

Updated current year: 2021
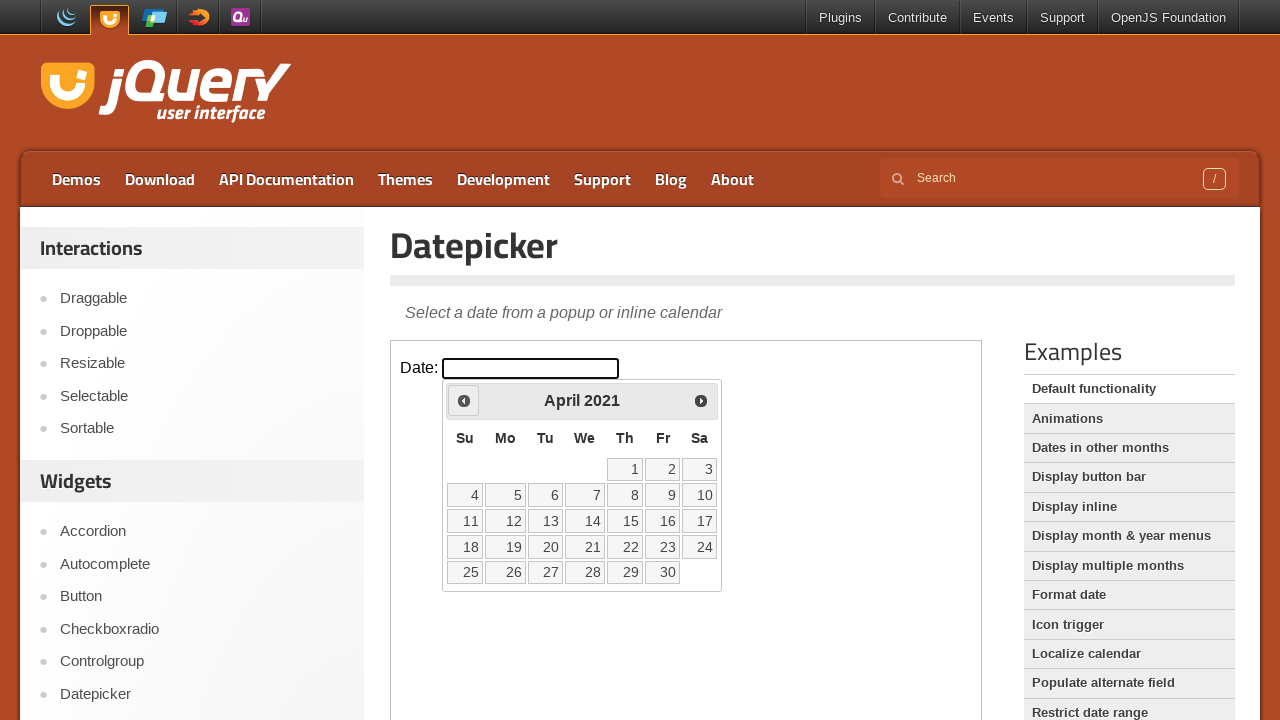

Clicked previous button to navigate to earlier date (currently at April 2021) at (464, 400) on iframe >> nth=0 >> internal:control=enter-frame >> .ui-datepicker-prev
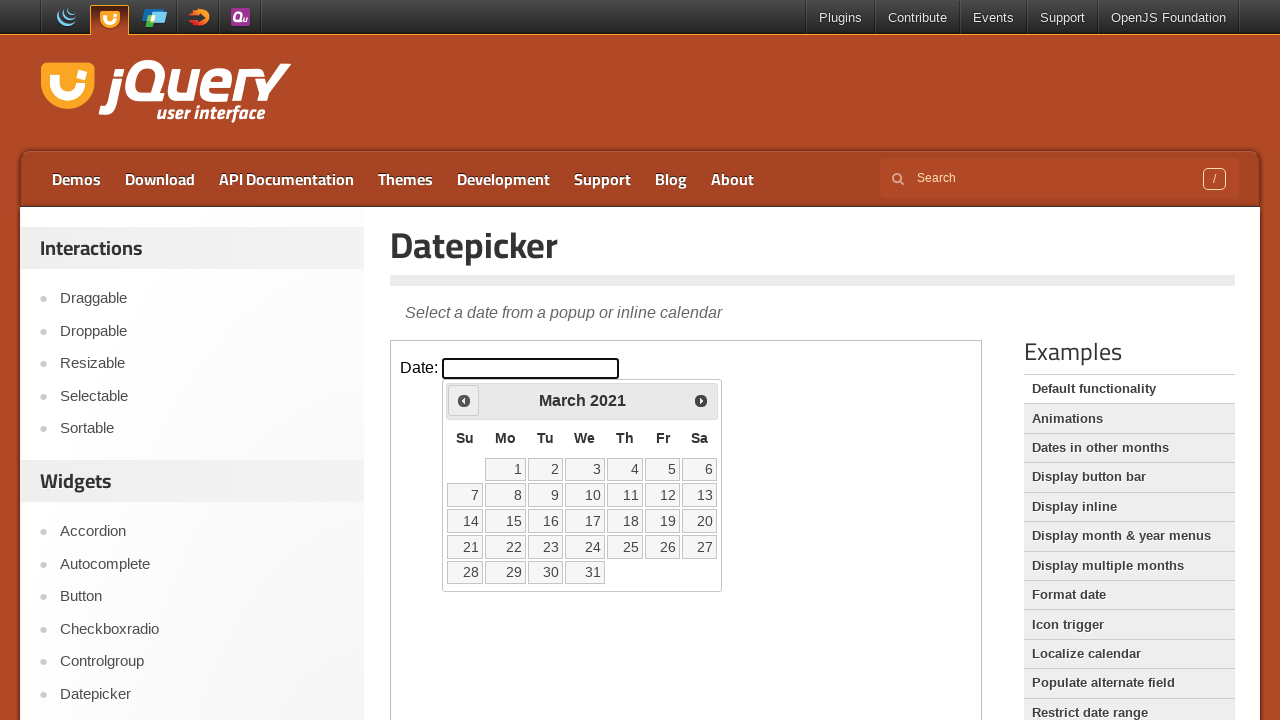

Updated current month: March
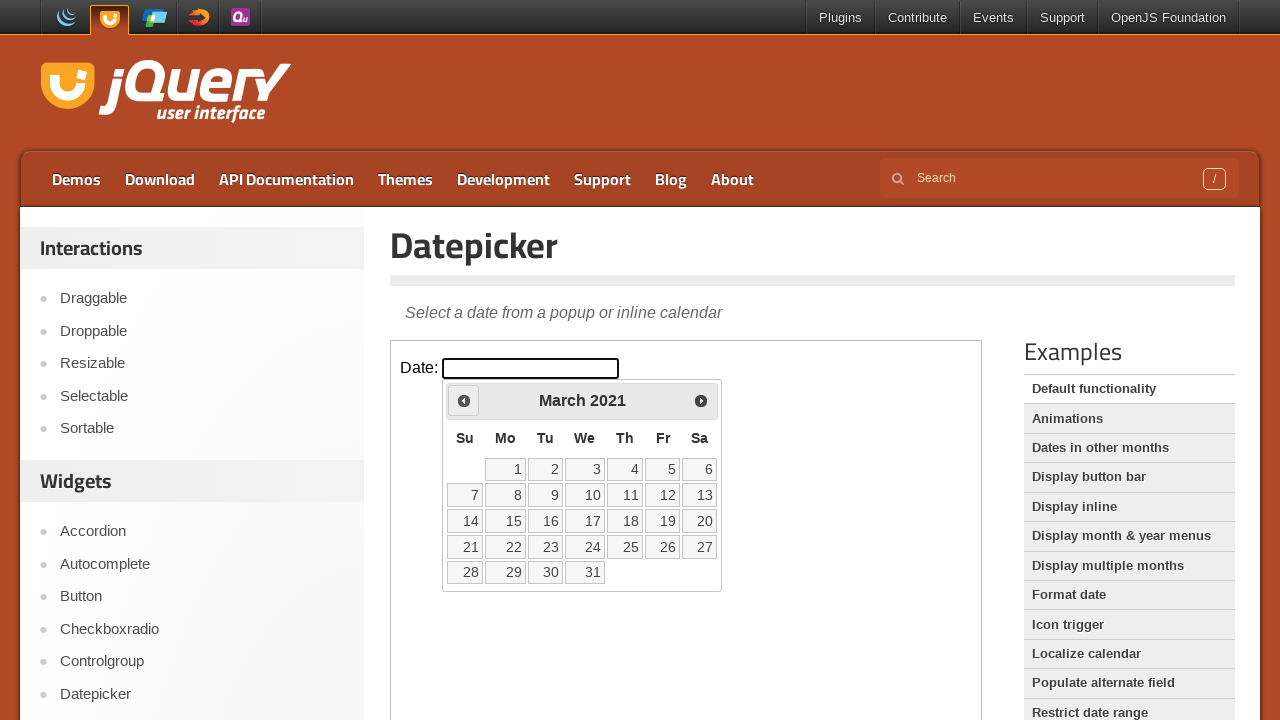

Updated current year: 2021
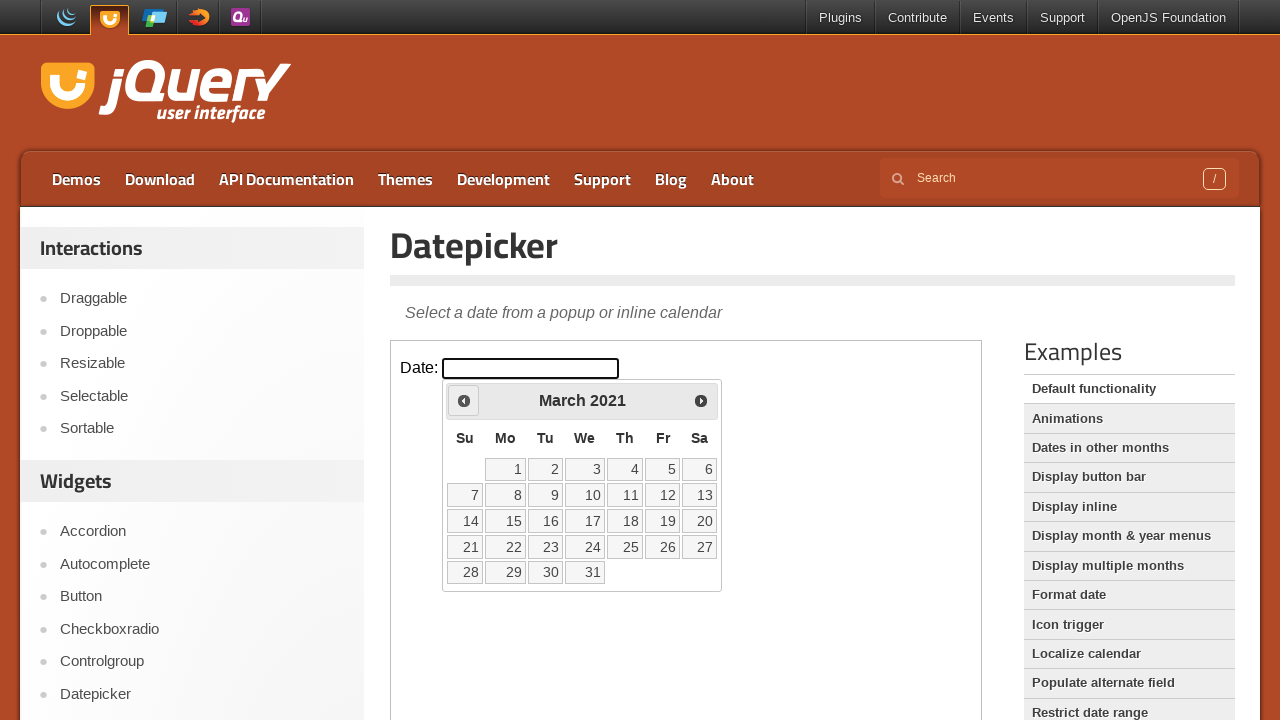

Clicked previous button to navigate to earlier date (currently at March 2021) at (464, 400) on iframe >> nth=0 >> internal:control=enter-frame >> .ui-datepicker-prev
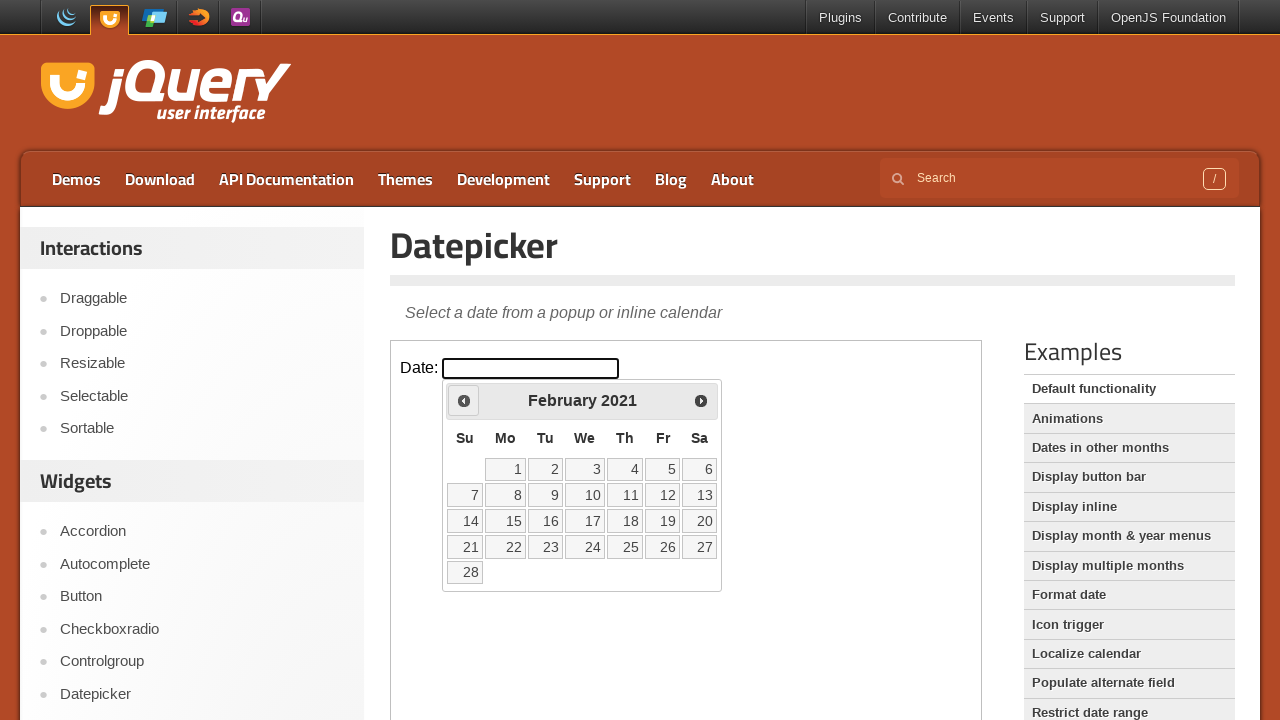

Updated current month: February
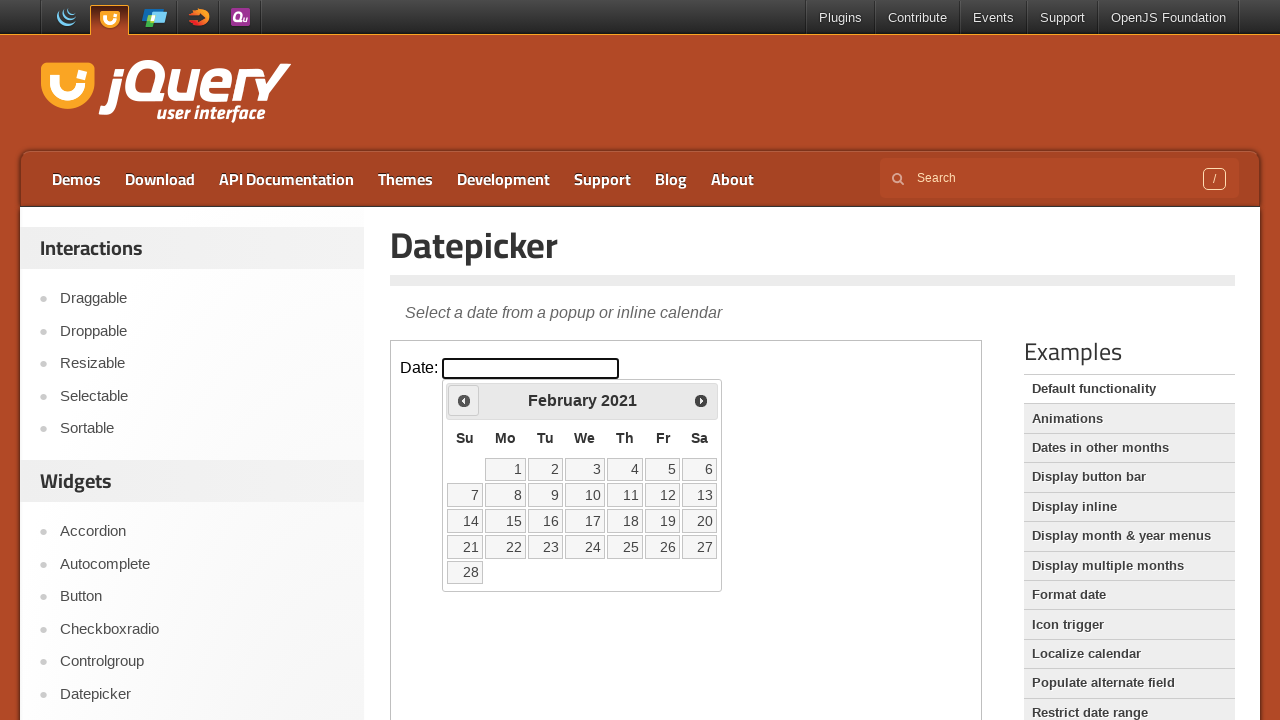

Updated current year: 2021
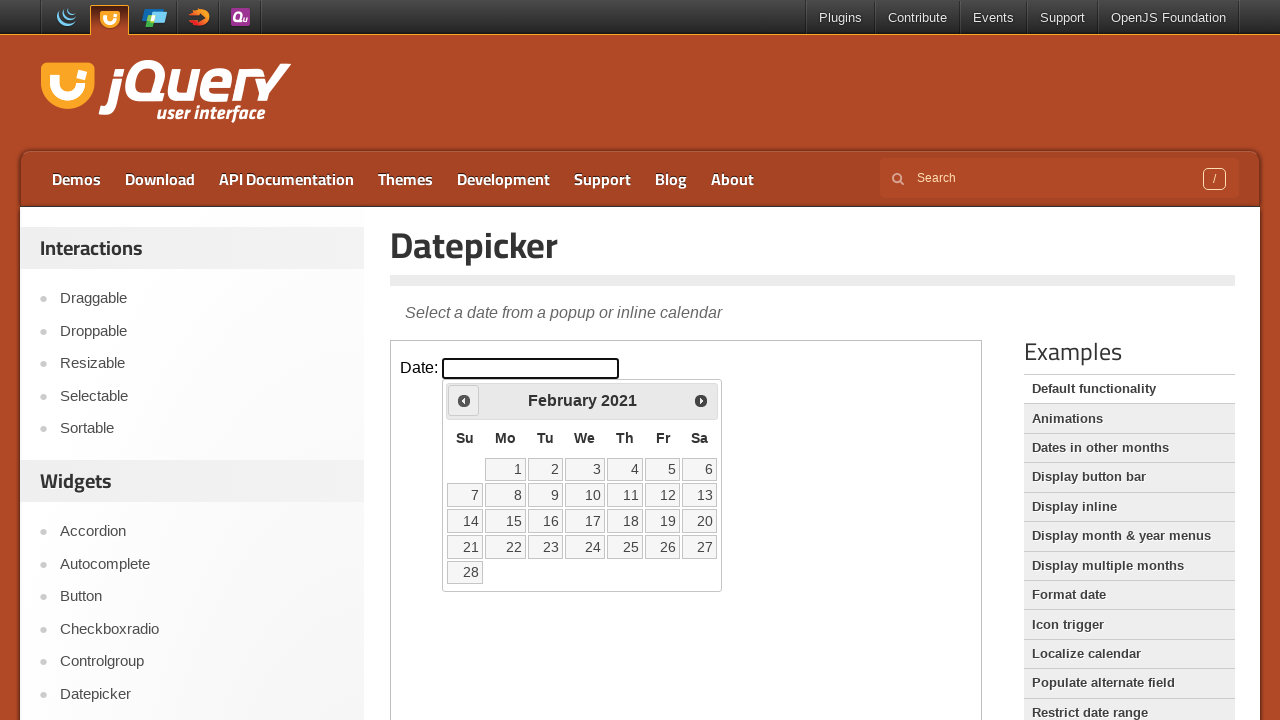

Clicked previous button to navigate to earlier date (currently at February 2021) at (464, 400) on iframe >> nth=0 >> internal:control=enter-frame >> .ui-datepicker-prev
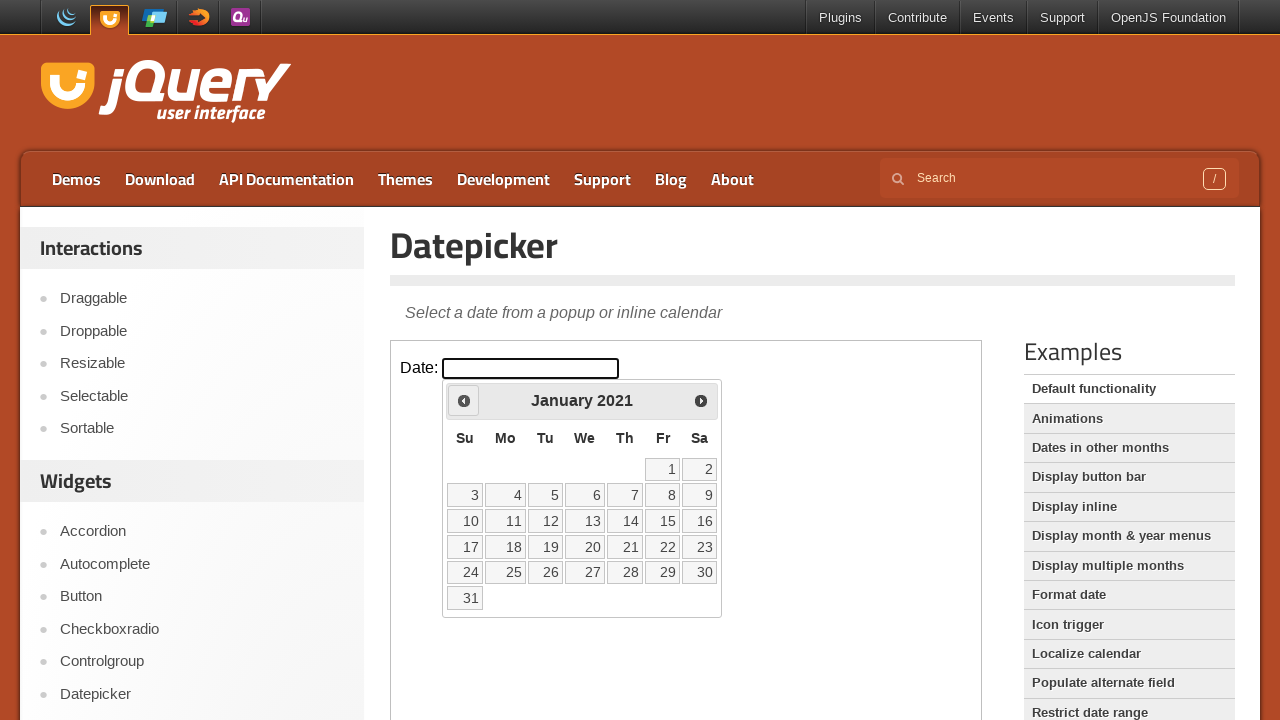

Updated current month: January
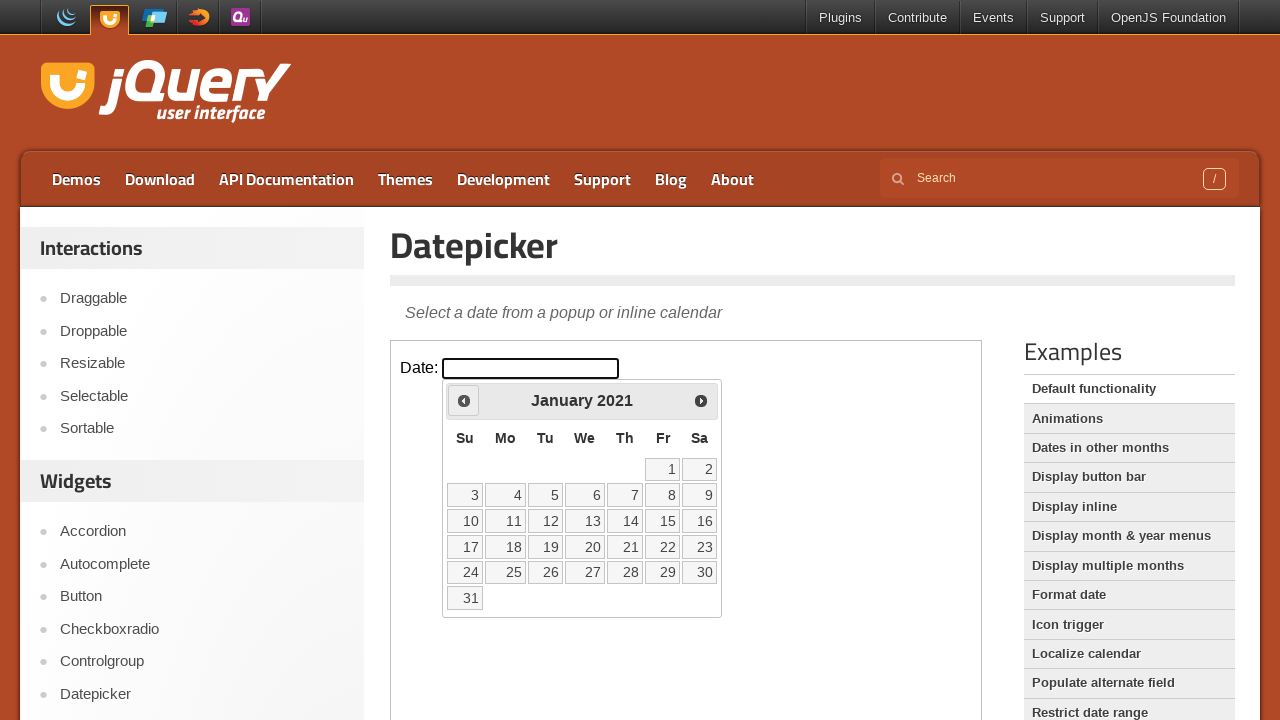

Updated current year: 2021
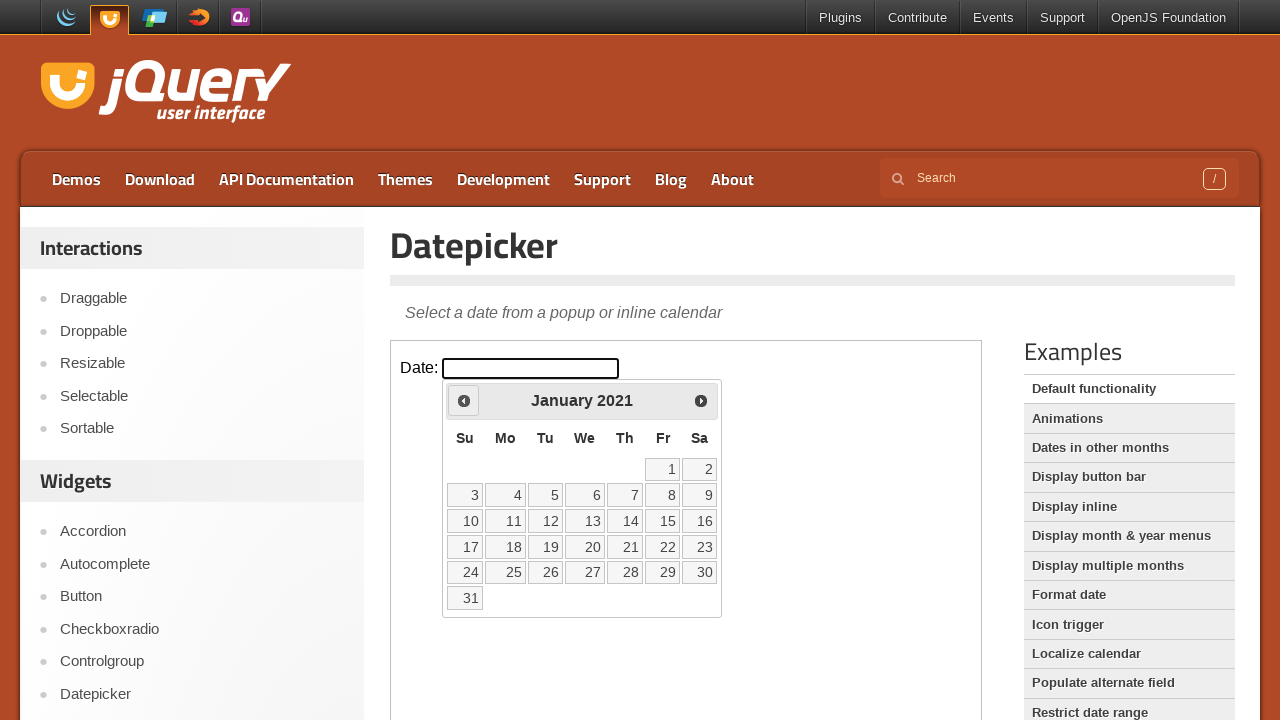

Clicked previous button to navigate to earlier date (currently at January 2021) at (464, 400) on iframe >> nth=0 >> internal:control=enter-frame >> .ui-datepicker-prev
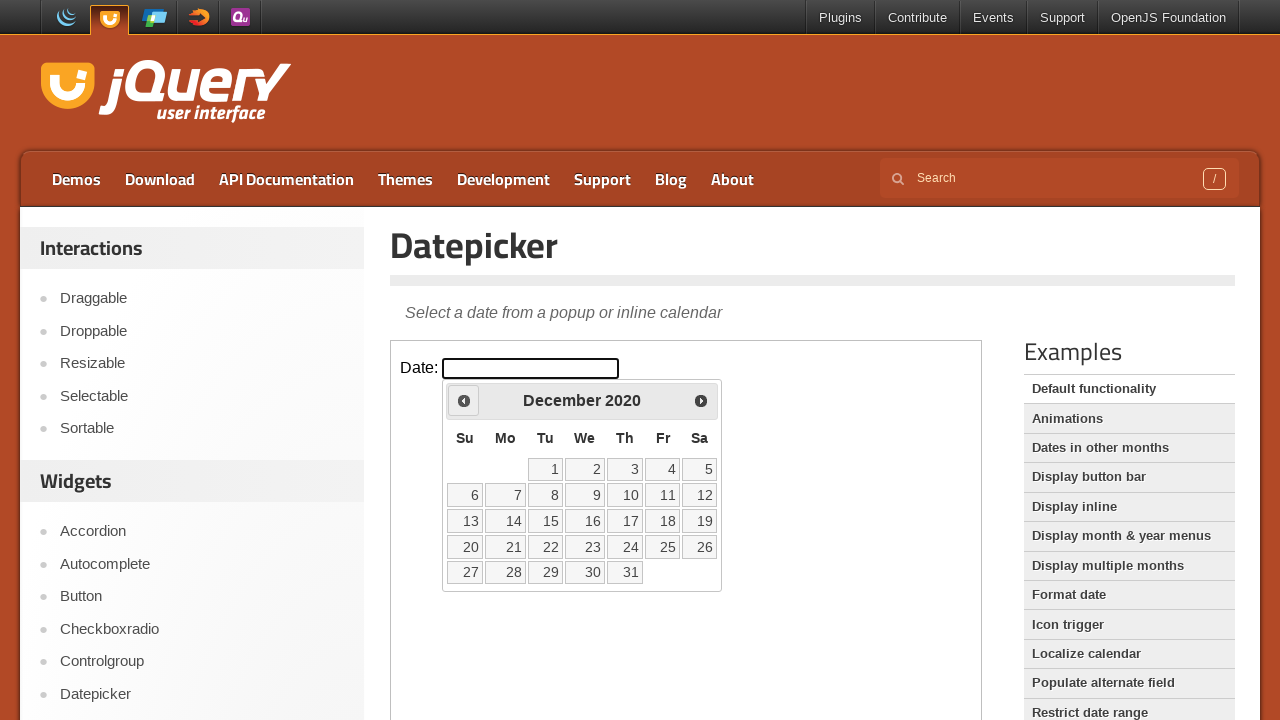

Updated current month: December
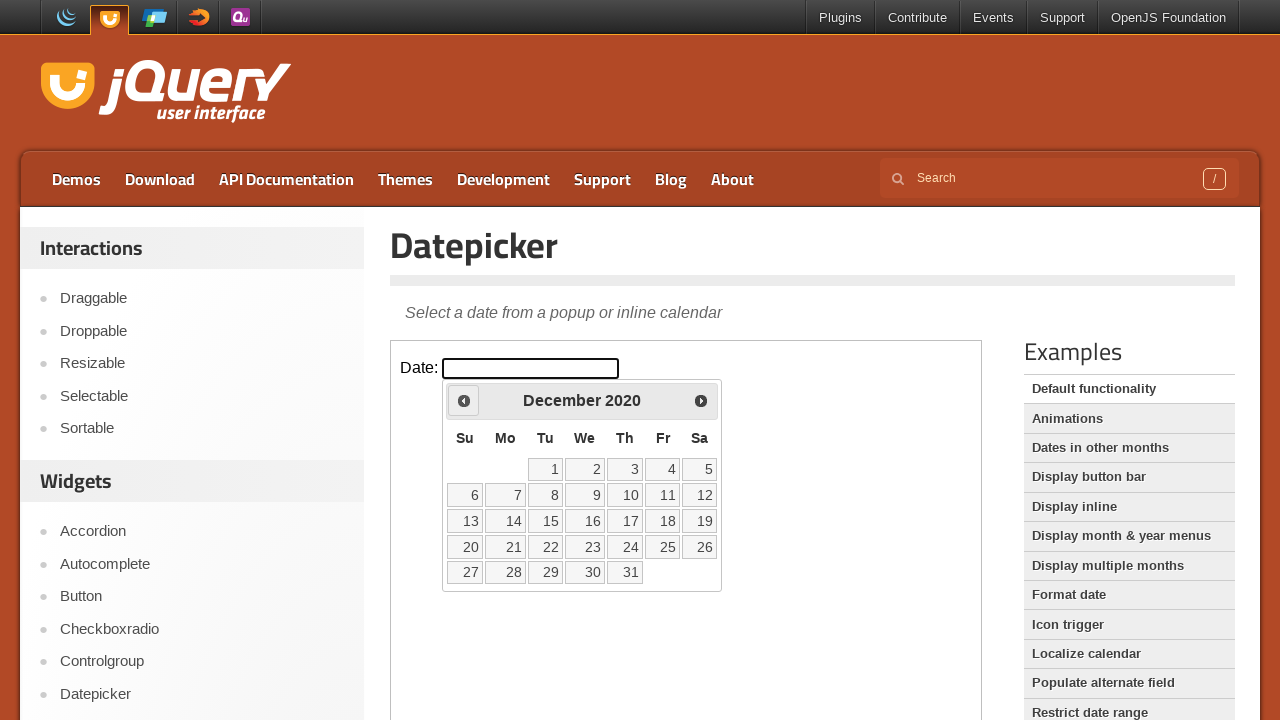

Updated current year: 2020
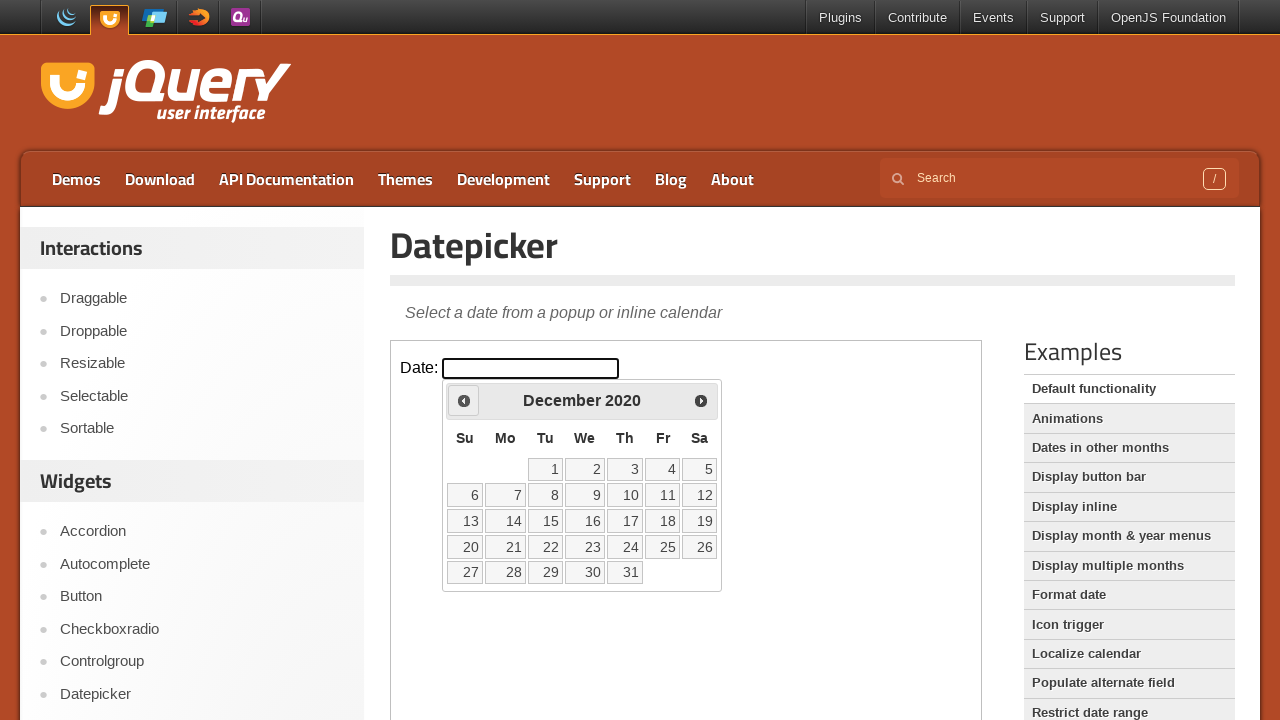

Clicked previous button to navigate to earlier date (currently at December 2020) at (464, 400) on iframe >> nth=0 >> internal:control=enter-frame >> .ui-datepicker-prev
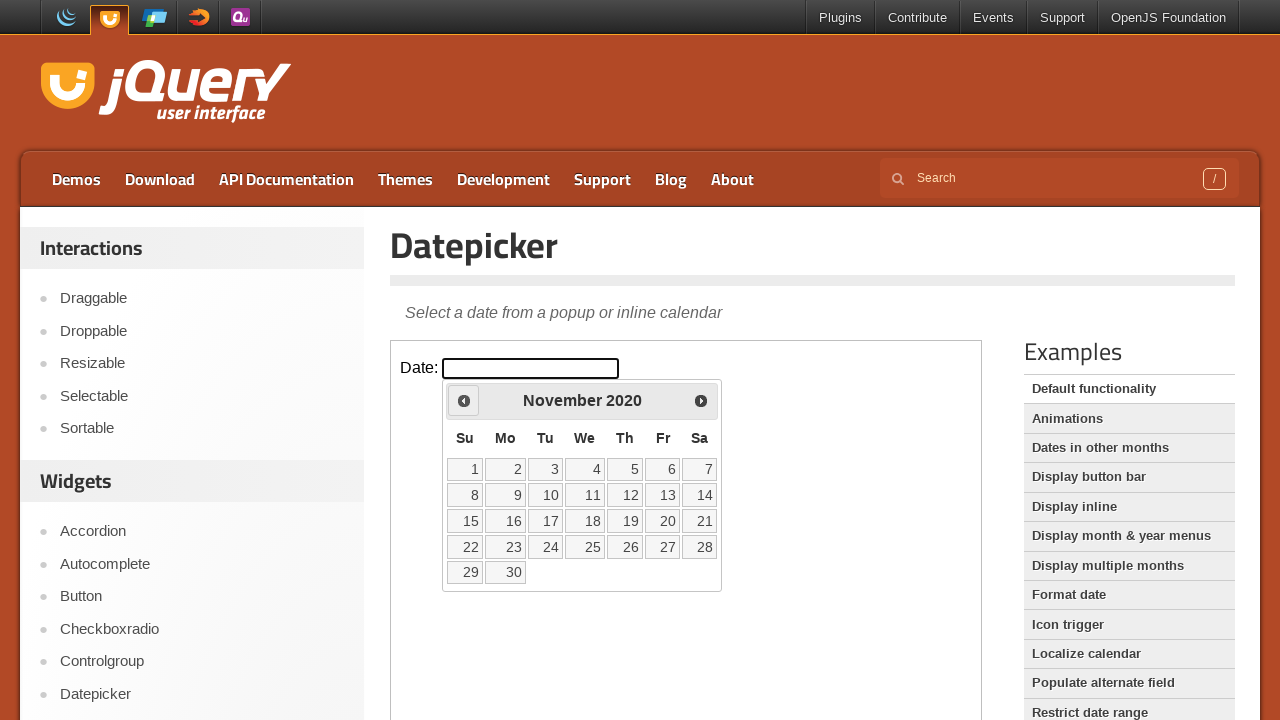

Updated current month: November
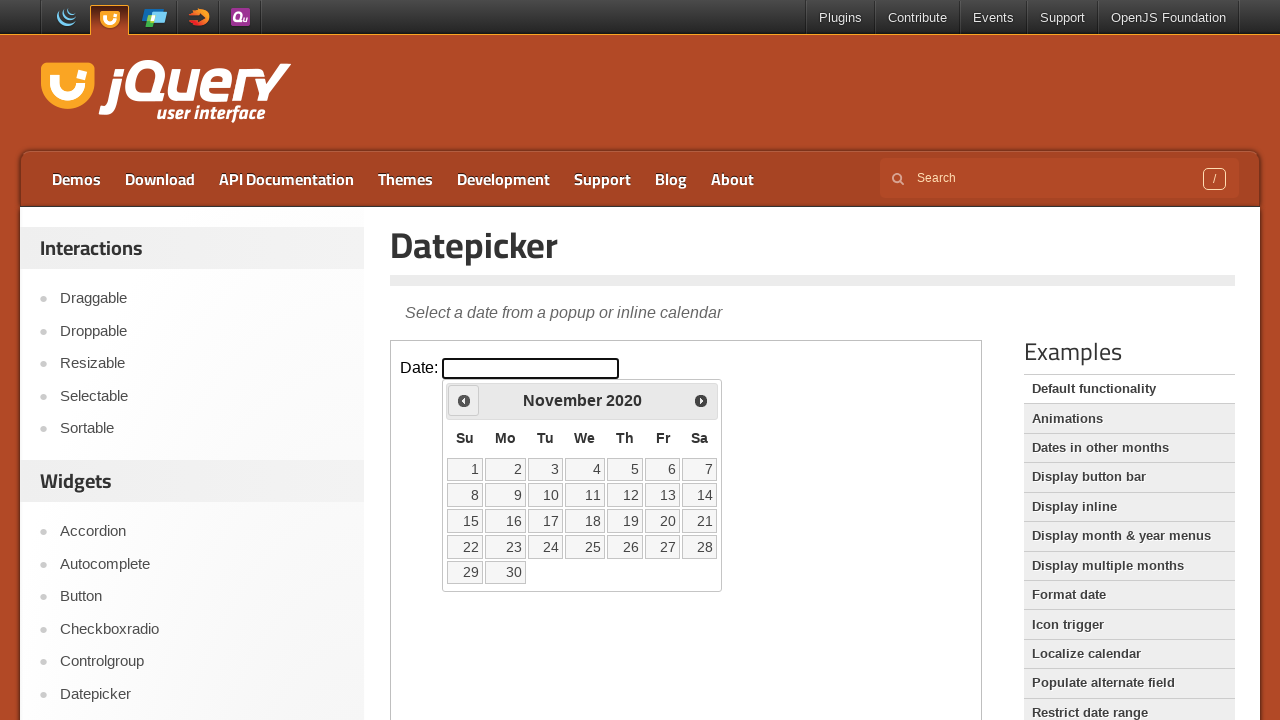

Updated current year: 2020
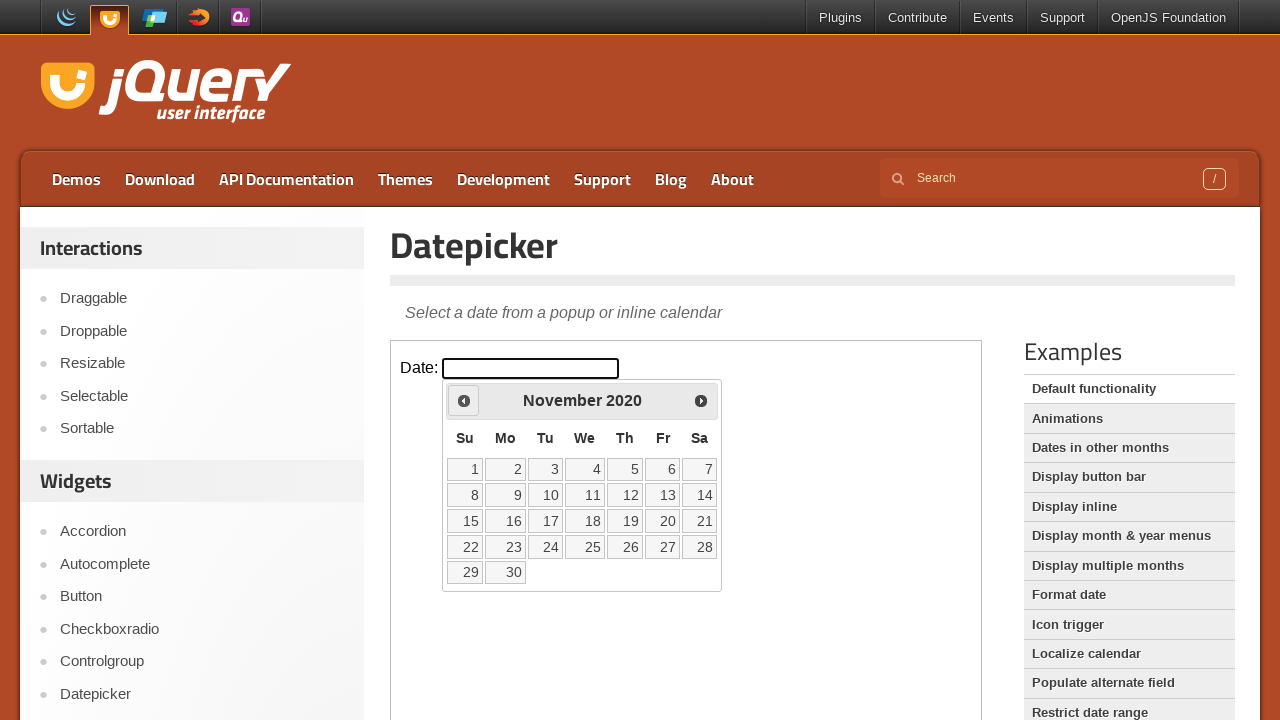

Clicked previous button to navigate to earlier date (currently at November 2020) at (464, 400) on iframe >> nth=0 >> internal:control=enter-frame >> .ui-datepicker-prev
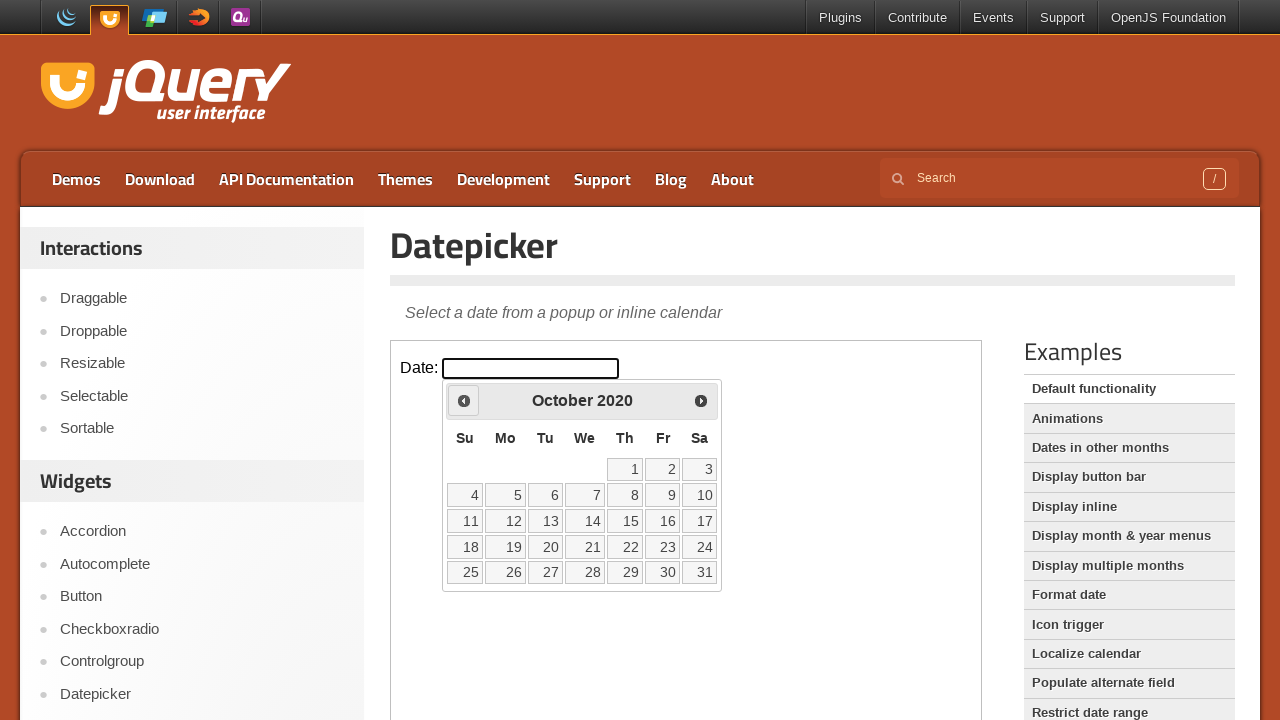

Updated current month: October
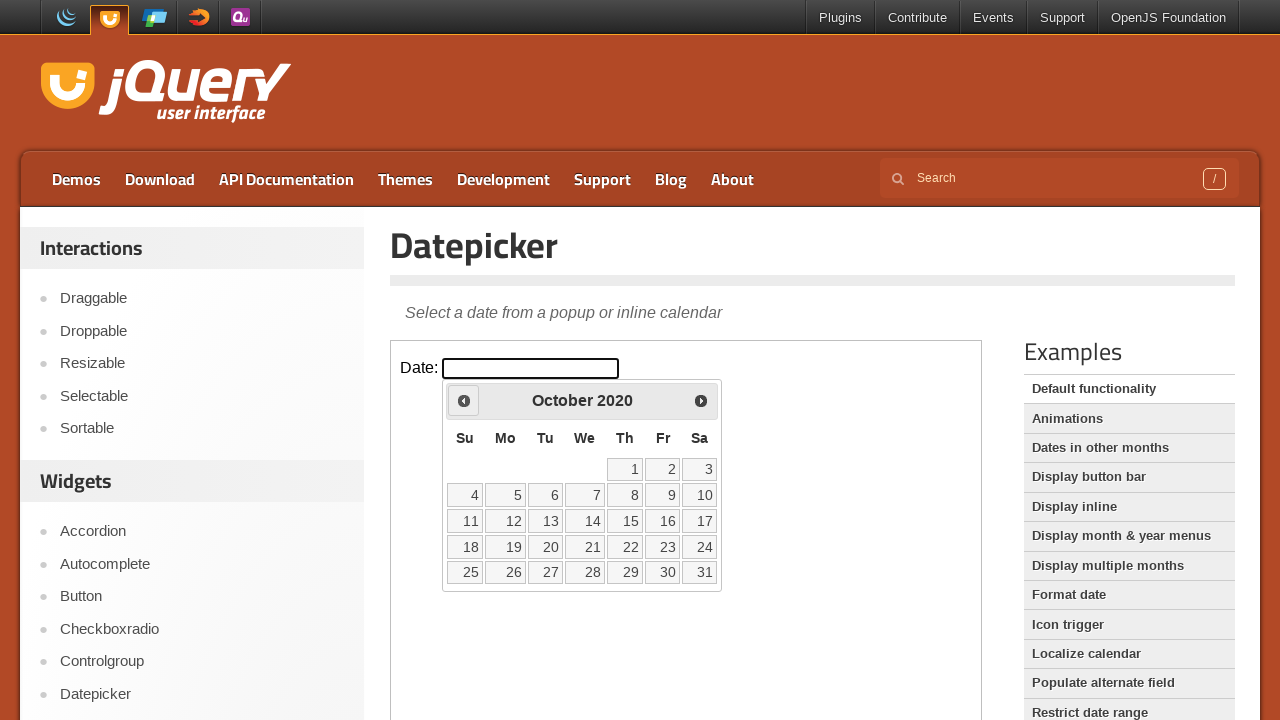

Updated current year: 2020
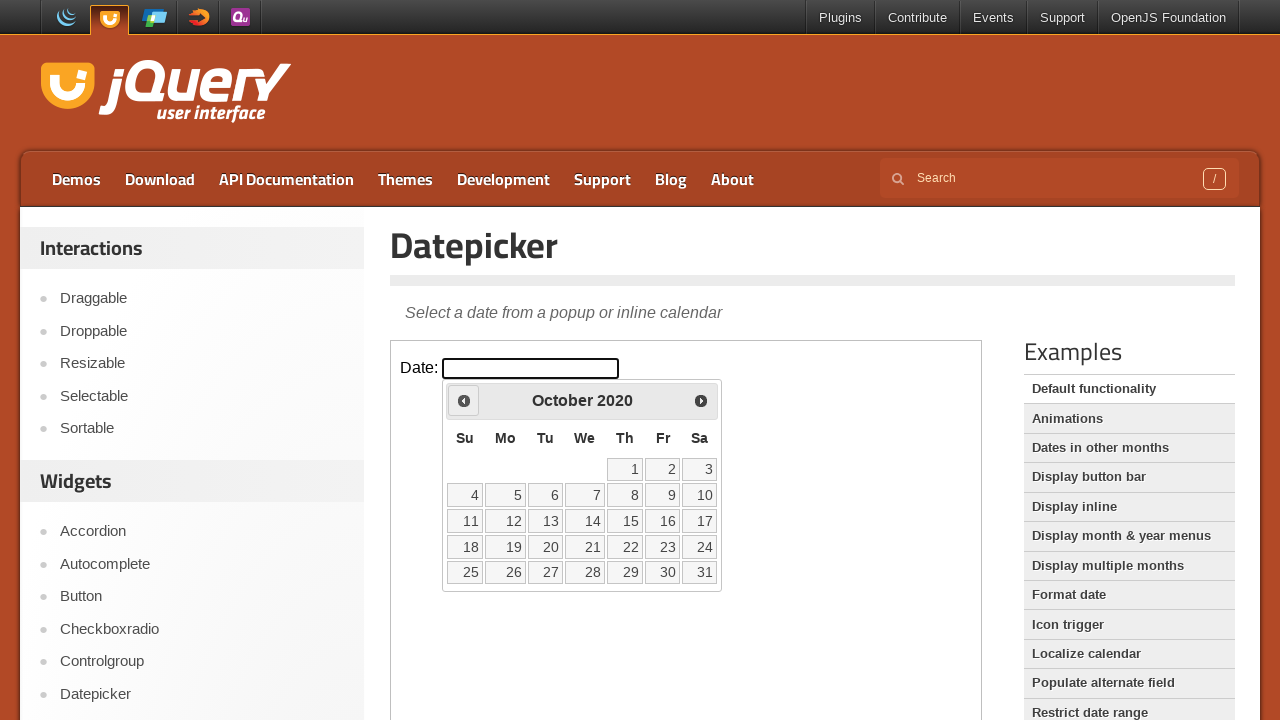

Clicked previous button to navigate to earlier date (currently at October 2020) at (464, 400) on iframe >> nth=0 >> internal:control=enter-frame >> .ui-datepicker-prev
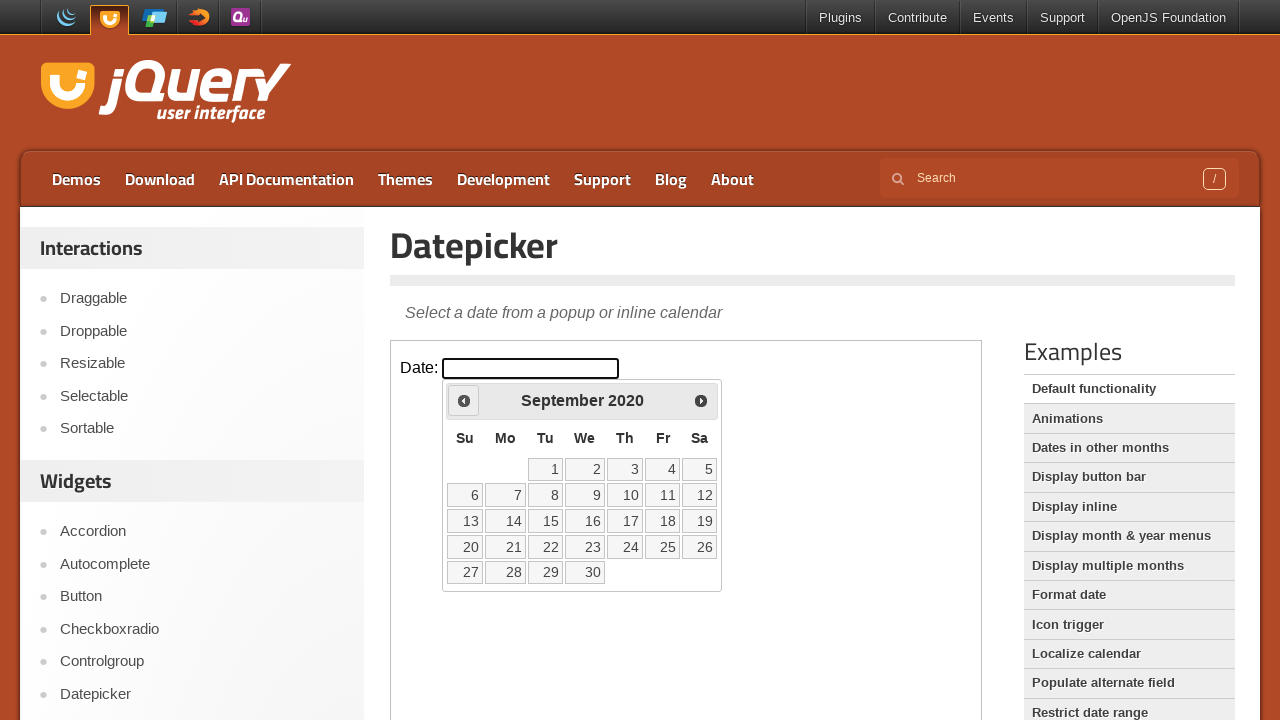

Updated current month: September
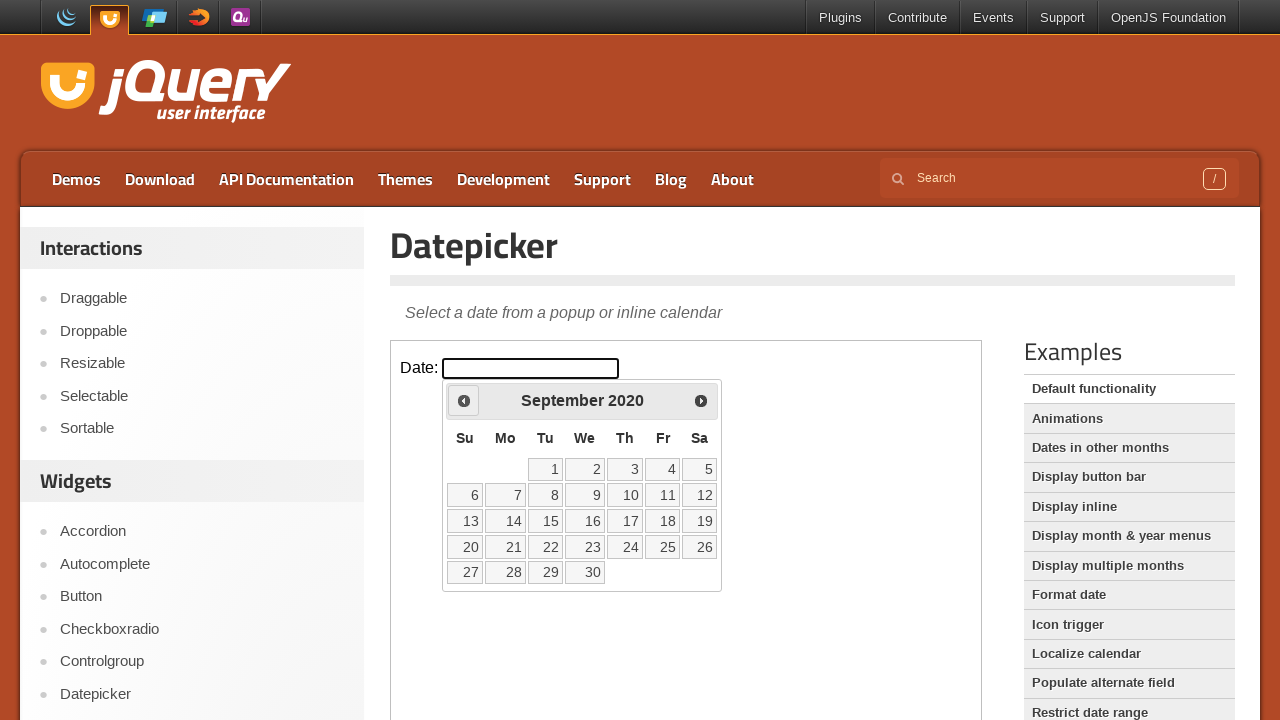

Updated current year: 2020
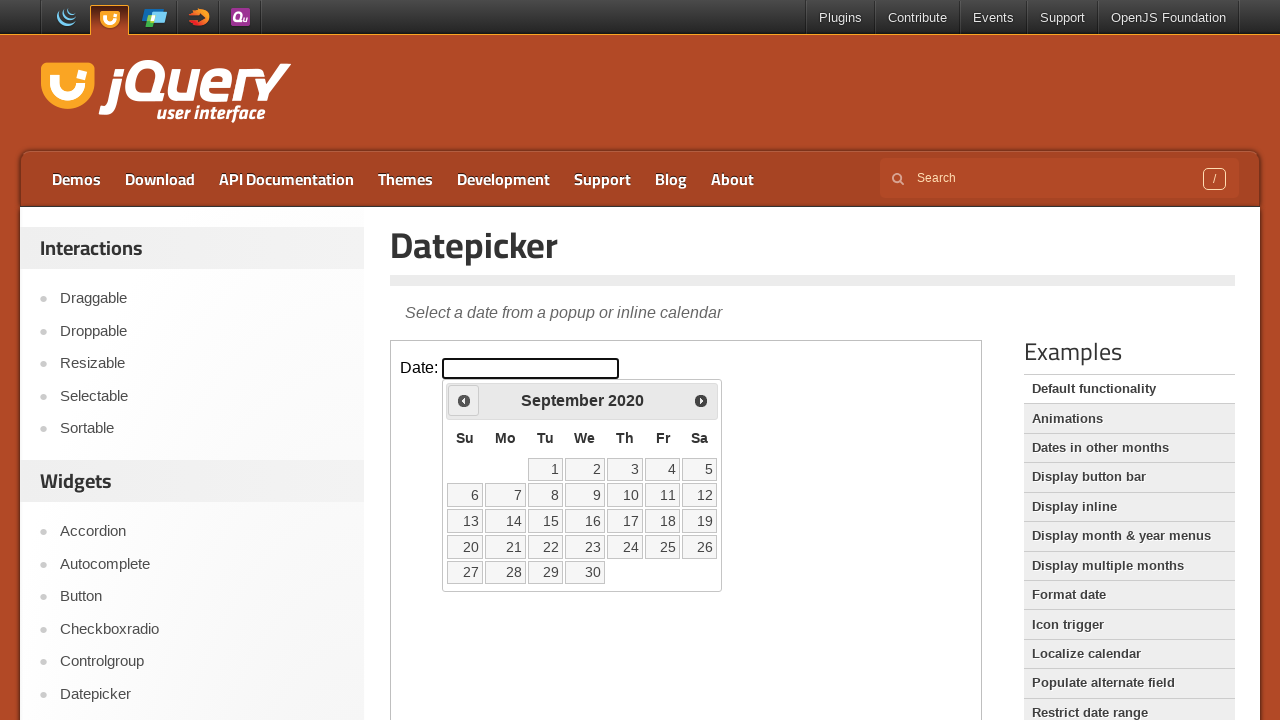

Clicked previous button to navigate to earlier date (currently at September 2020) at (464, 400) on iframe >> nth=0 >> internal:control=enter-frame >> .ui-datepicker-prev
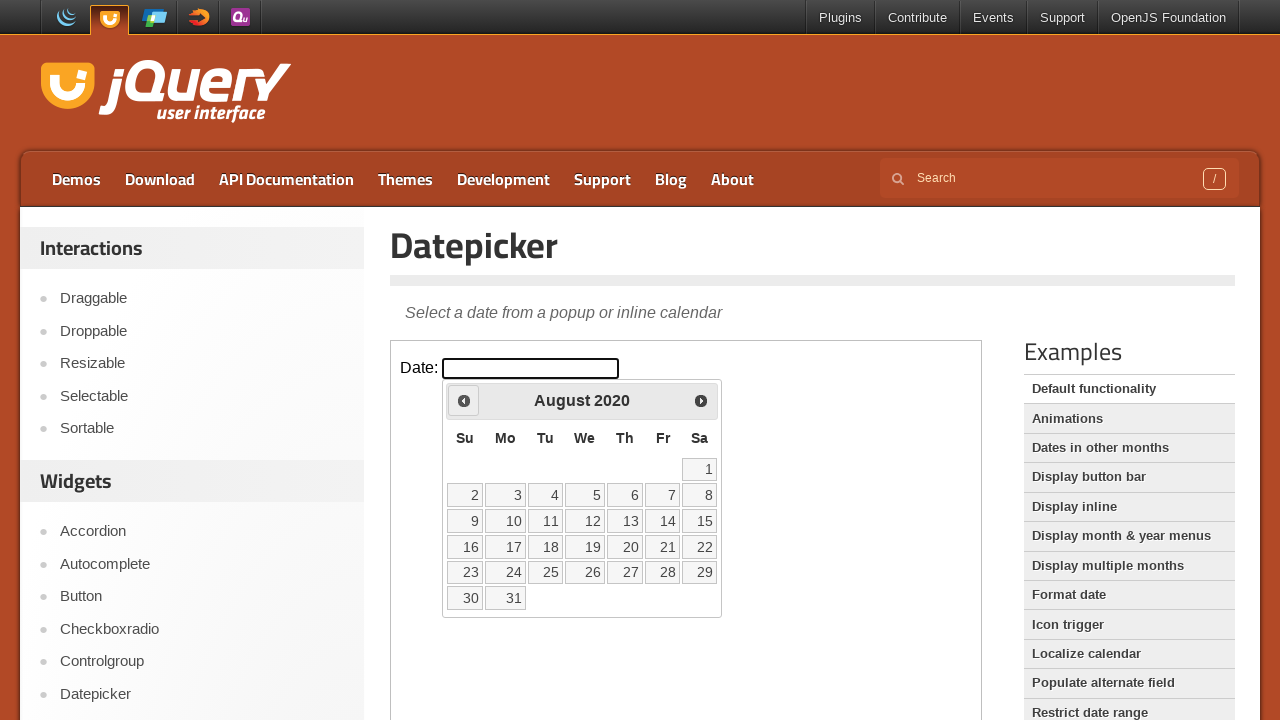

Updated current month: August
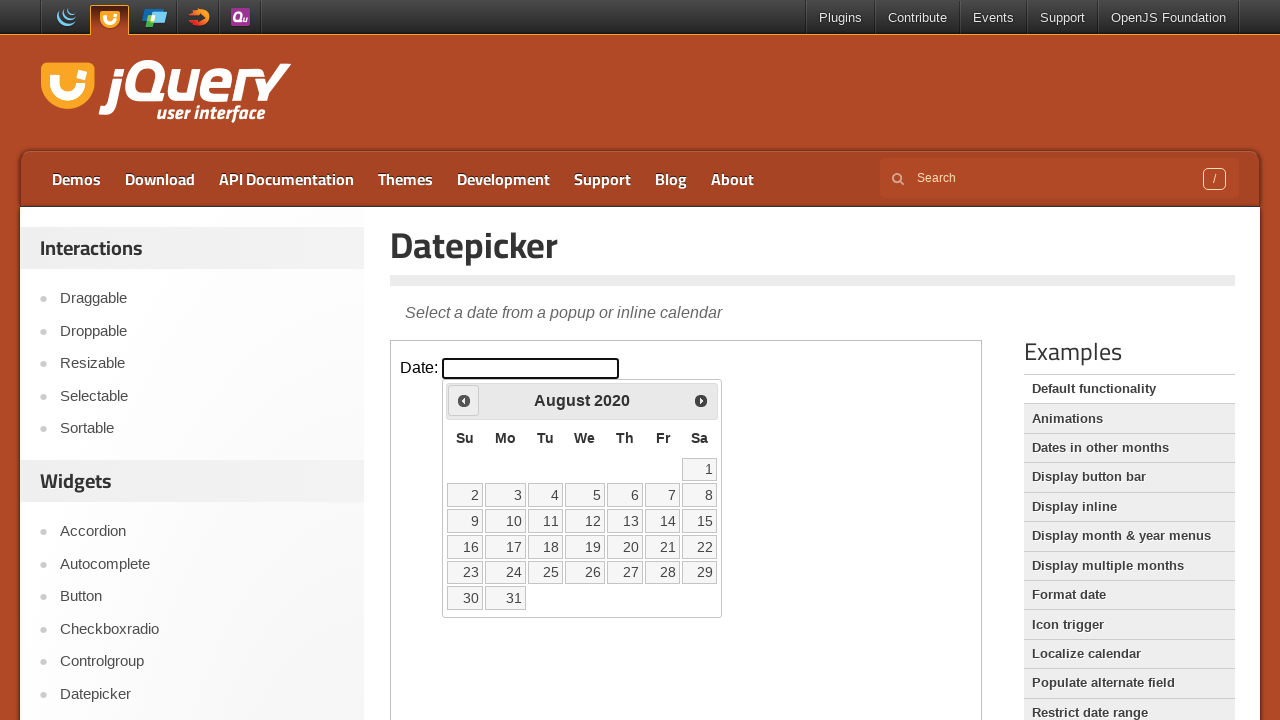

Updated current year: 2020
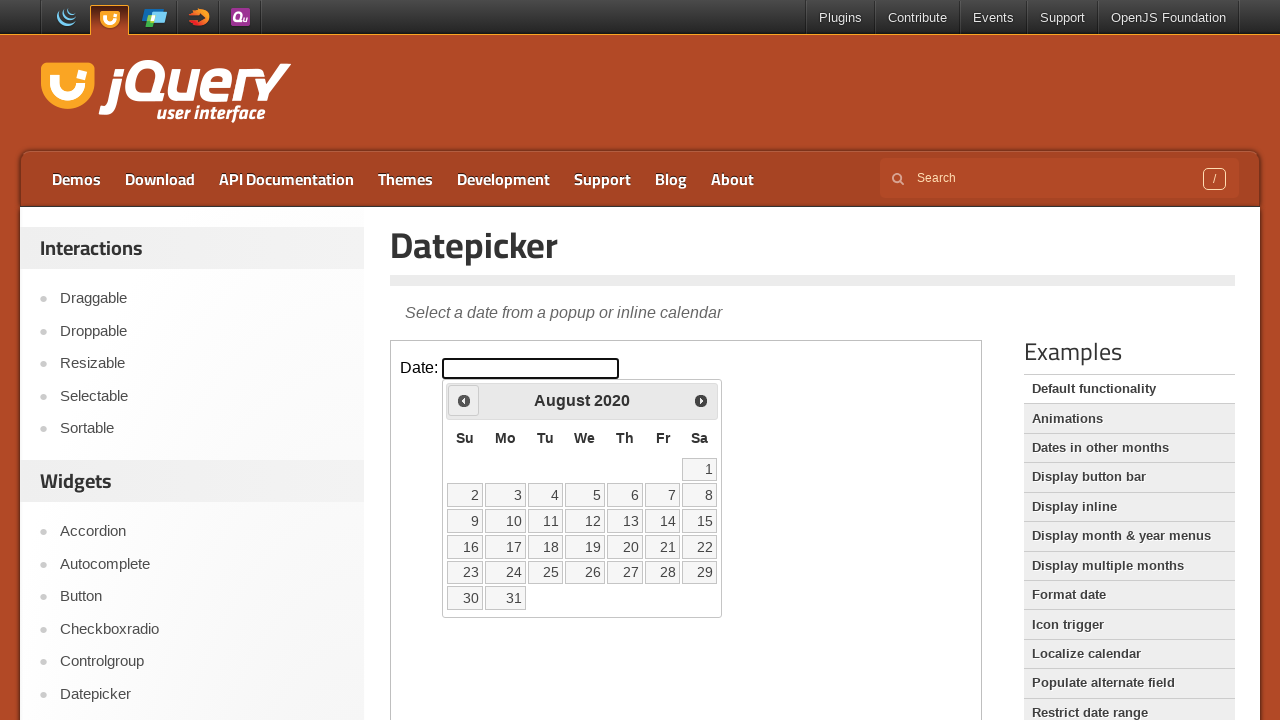

Clicked previous button to navigate to earlier date (currently at August 2020) at (464, 400) on iframe >> nth=0 >> internal:control=enter-frame >> .ui-datepicker-prev
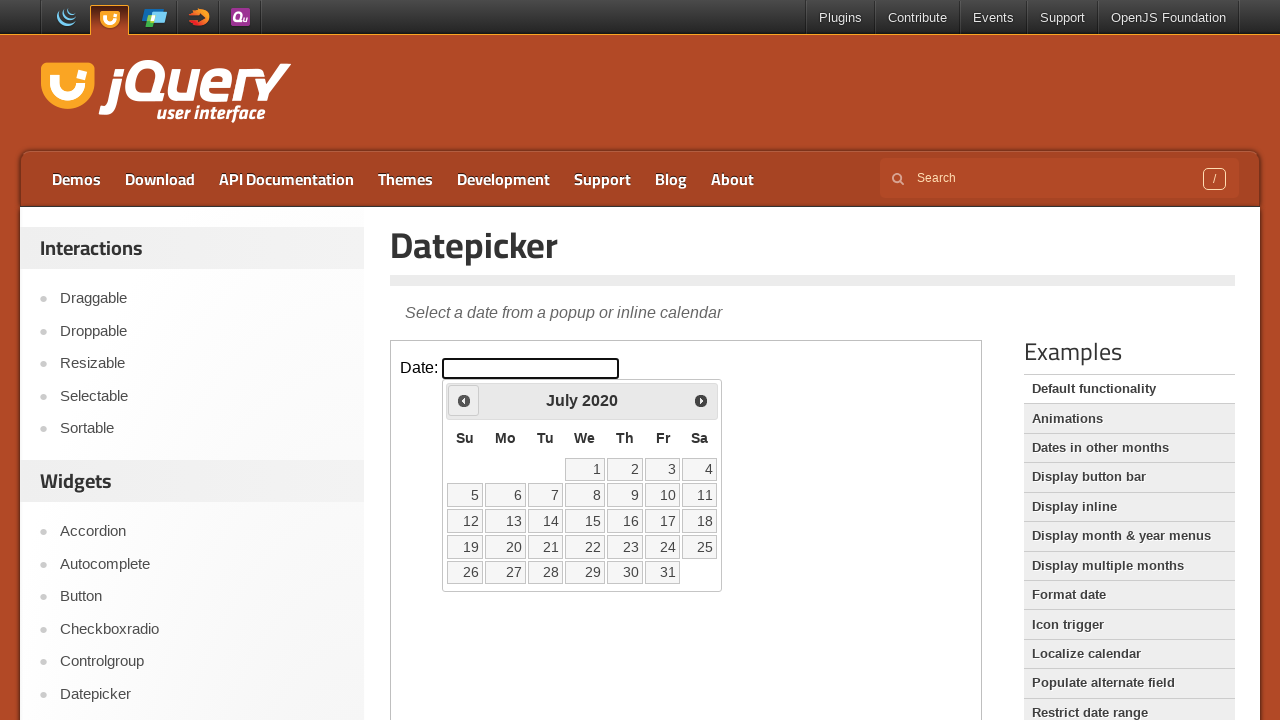

Updated current month: July
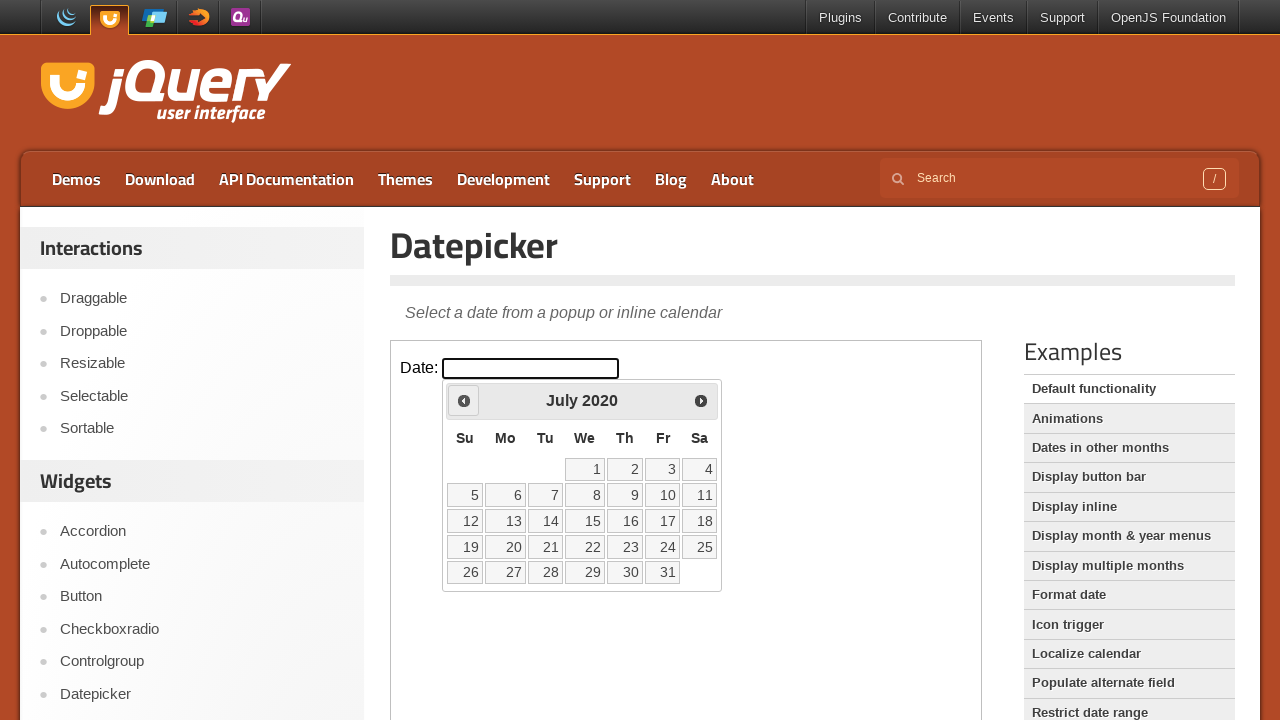

Updated current year: 2020
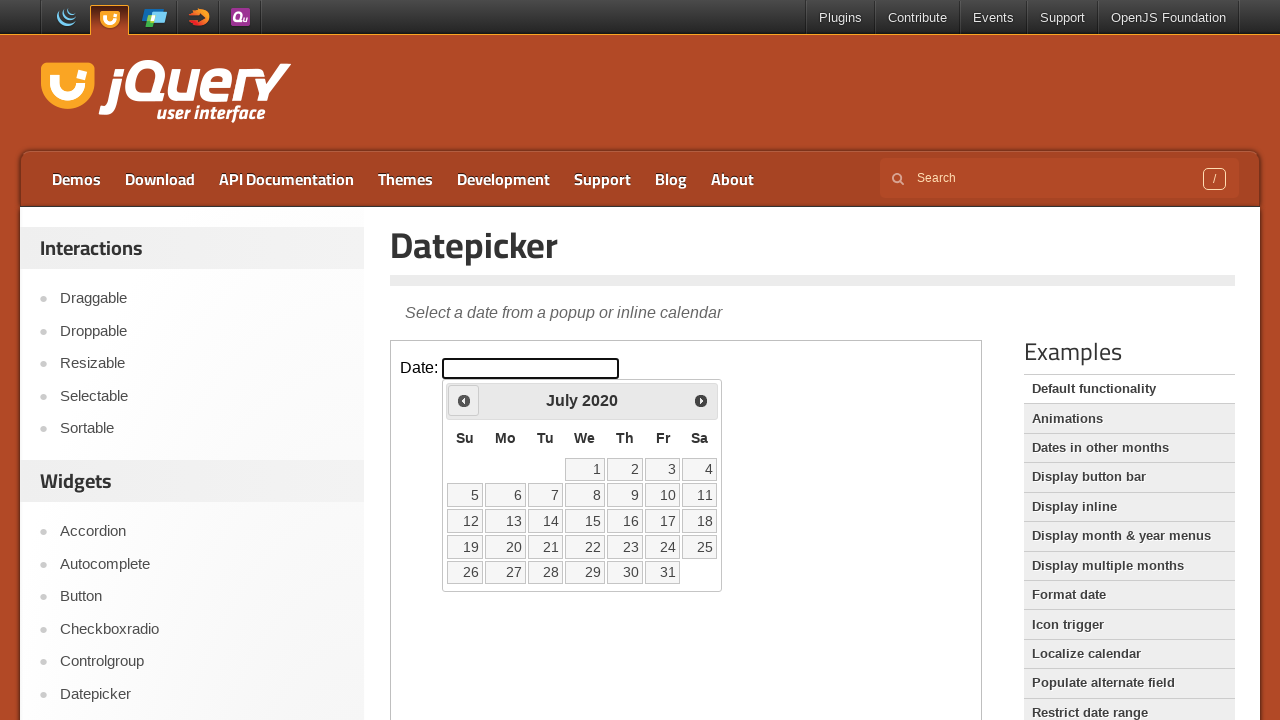

Clicked previous button to navigate to earlier date (currently at July 2020) at (464, 400) on iframe >> nth=0 >> internal:control=enter-frame >> .ui-datepicker-prev
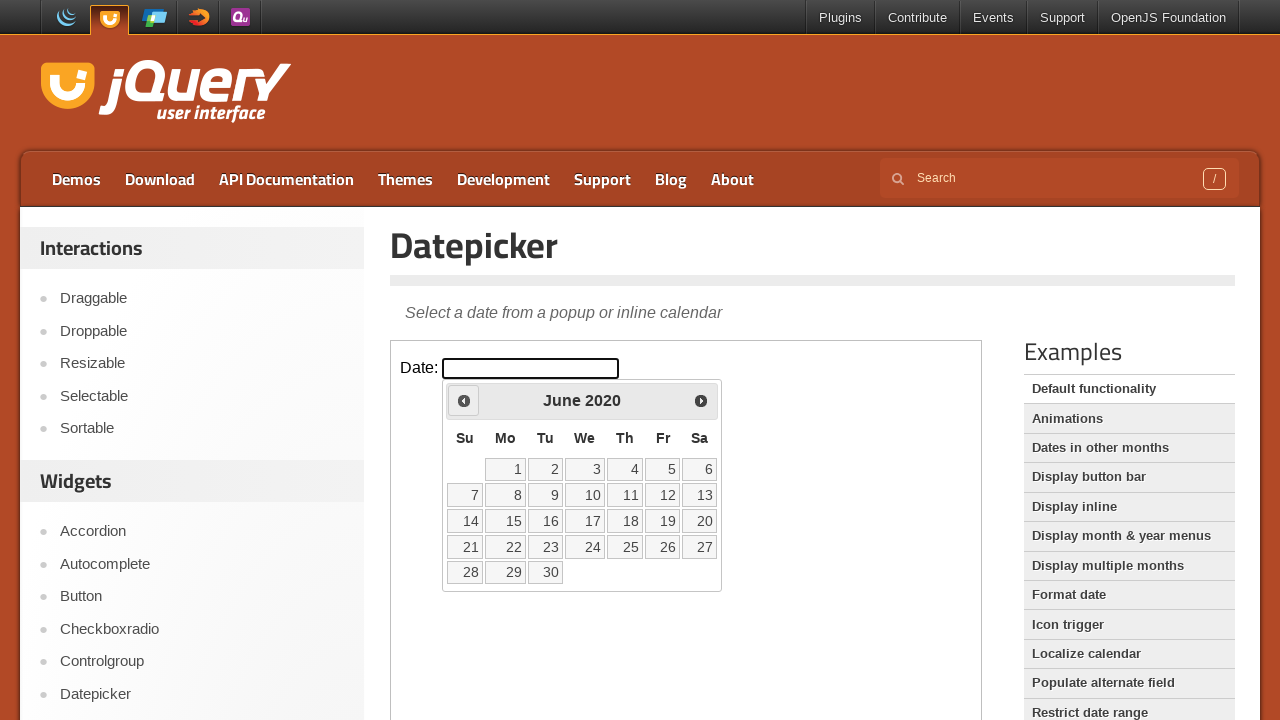

Updated current month: June
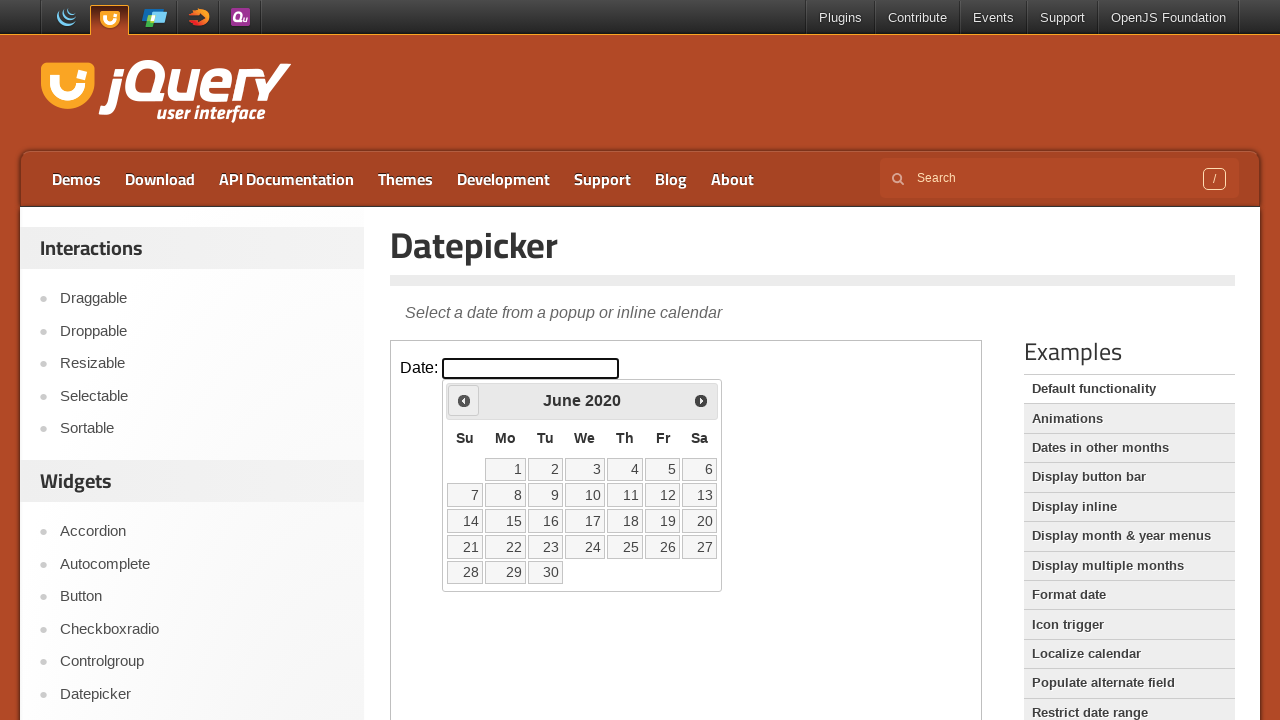

Updated current year: 2020
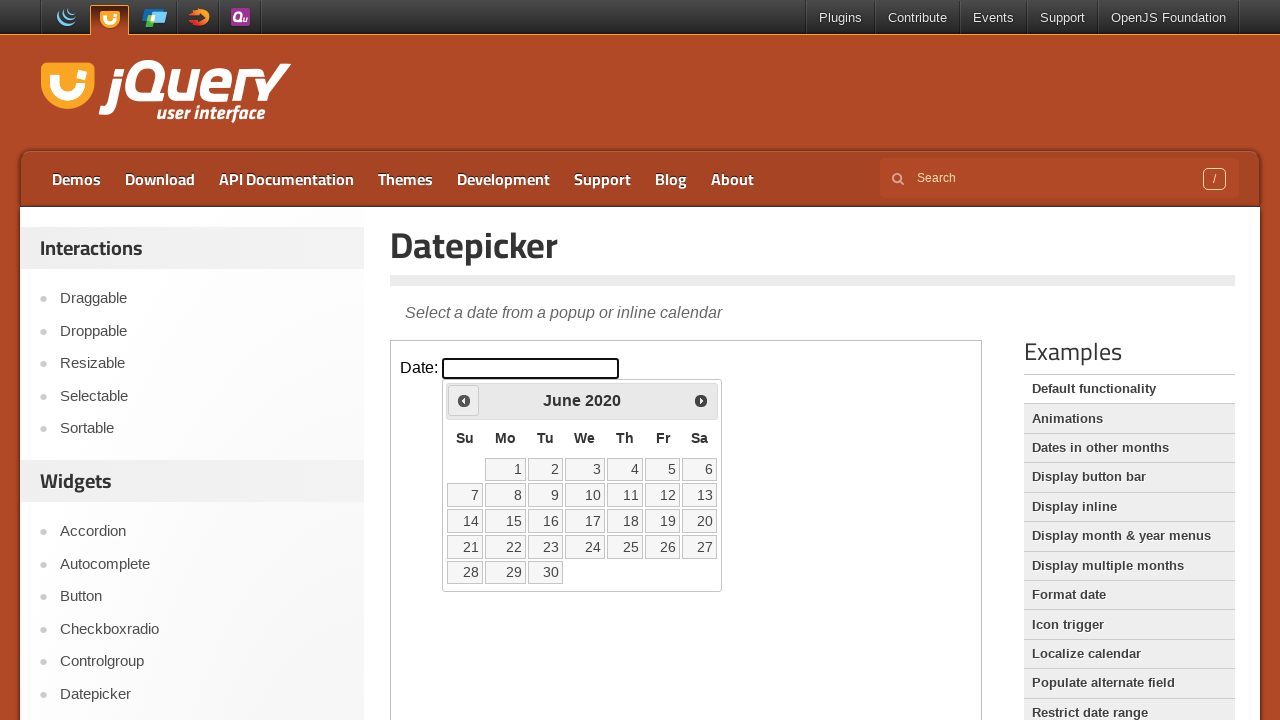

Clicked previous button to navigate to earlier date (currently at June 2020) at (464, 400) on iframe >> nth=0 >> internal:control=enter-frame >> .ui-datepicker-prev
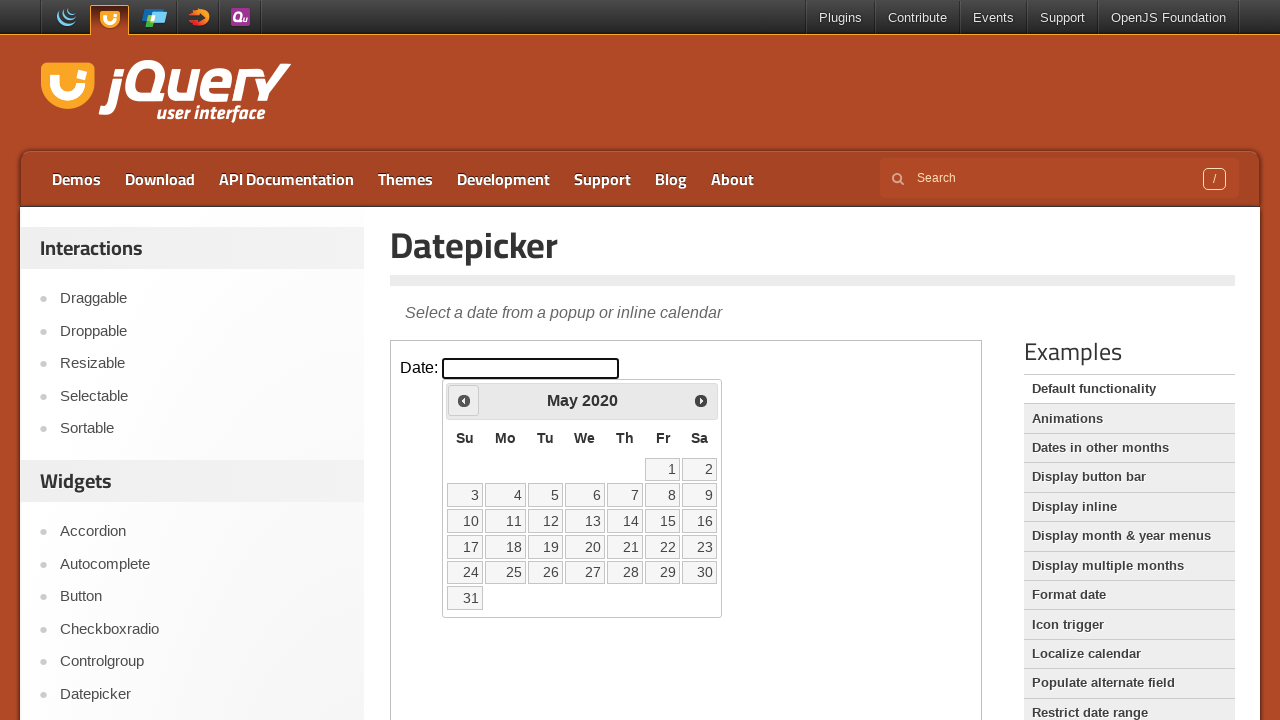

Updated current month: May
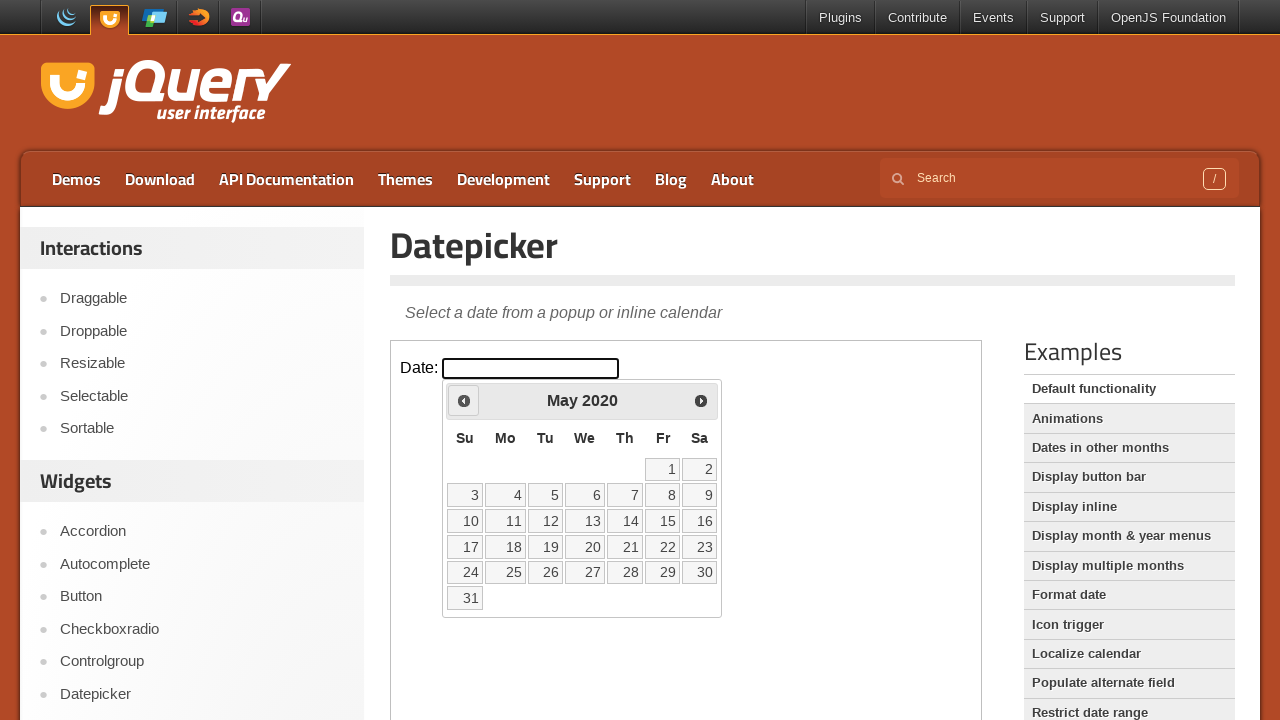

Updated current year: 2020
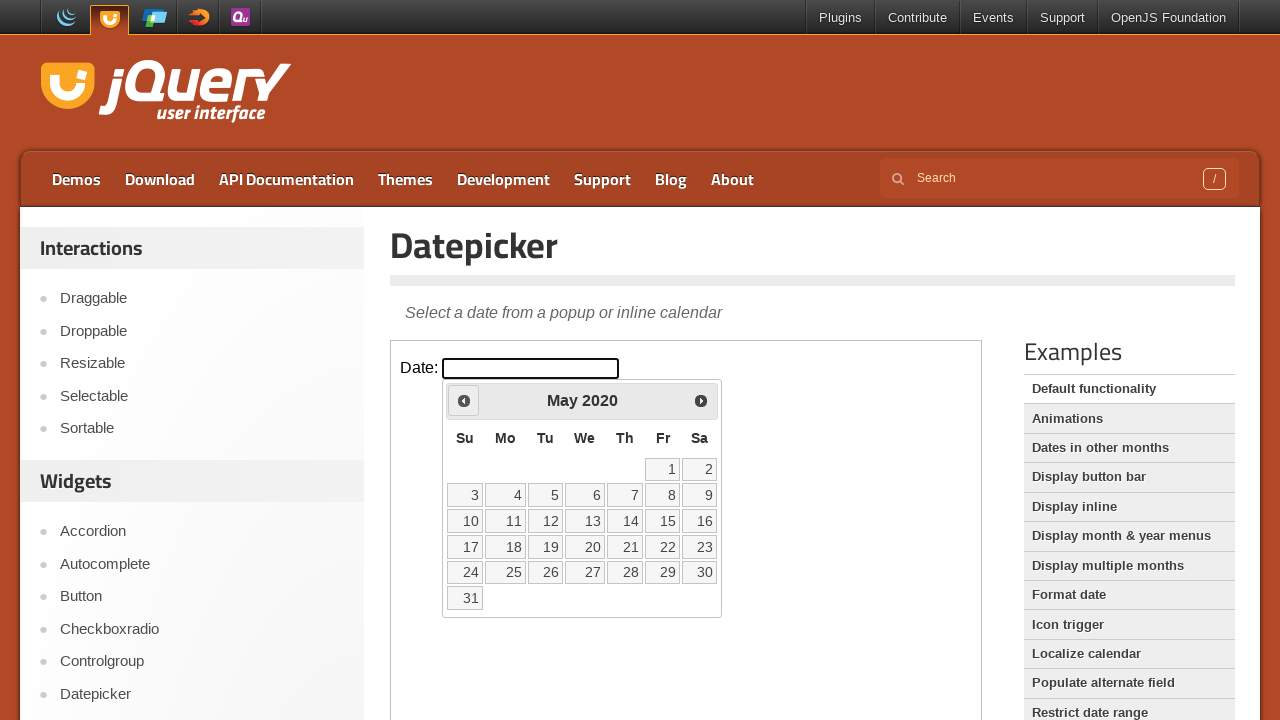

Clicked previous button to navigate to earlier date (currently at May 2020) at (464, 400) on iframe >> nth=0 >> internal:control=enter-frame >> .ui-datepicker-prev
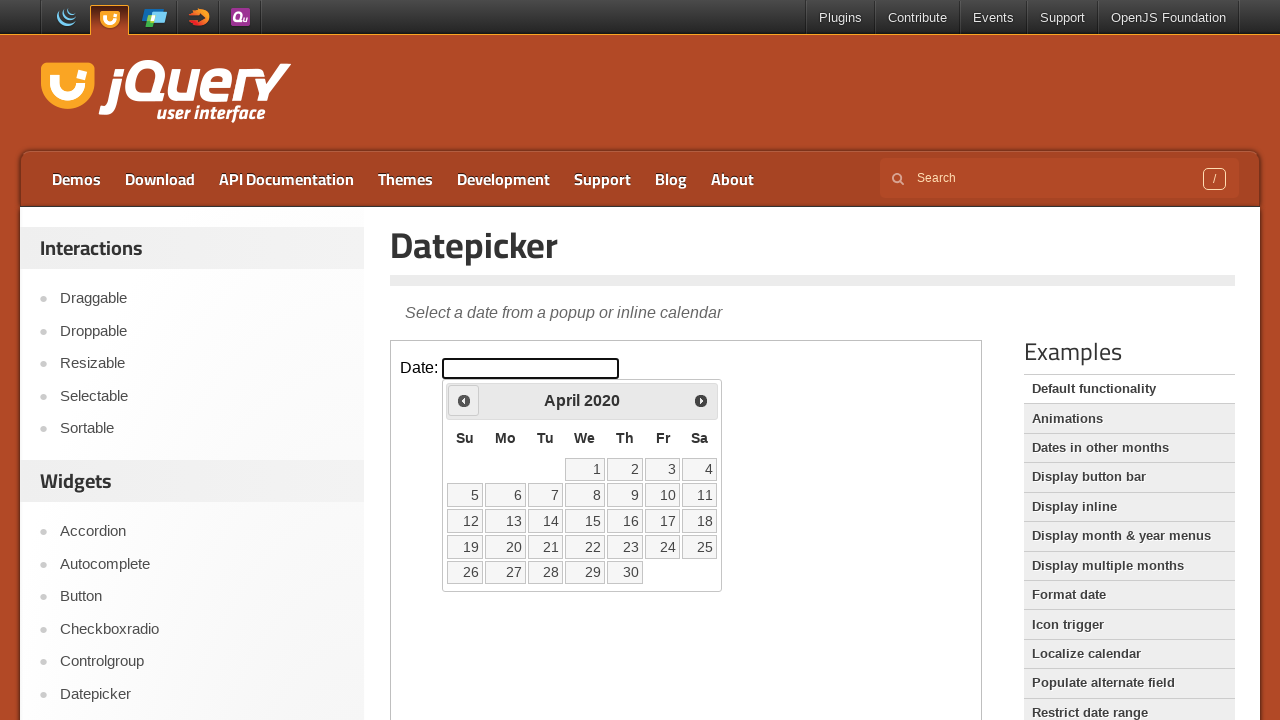

Updated current month: April
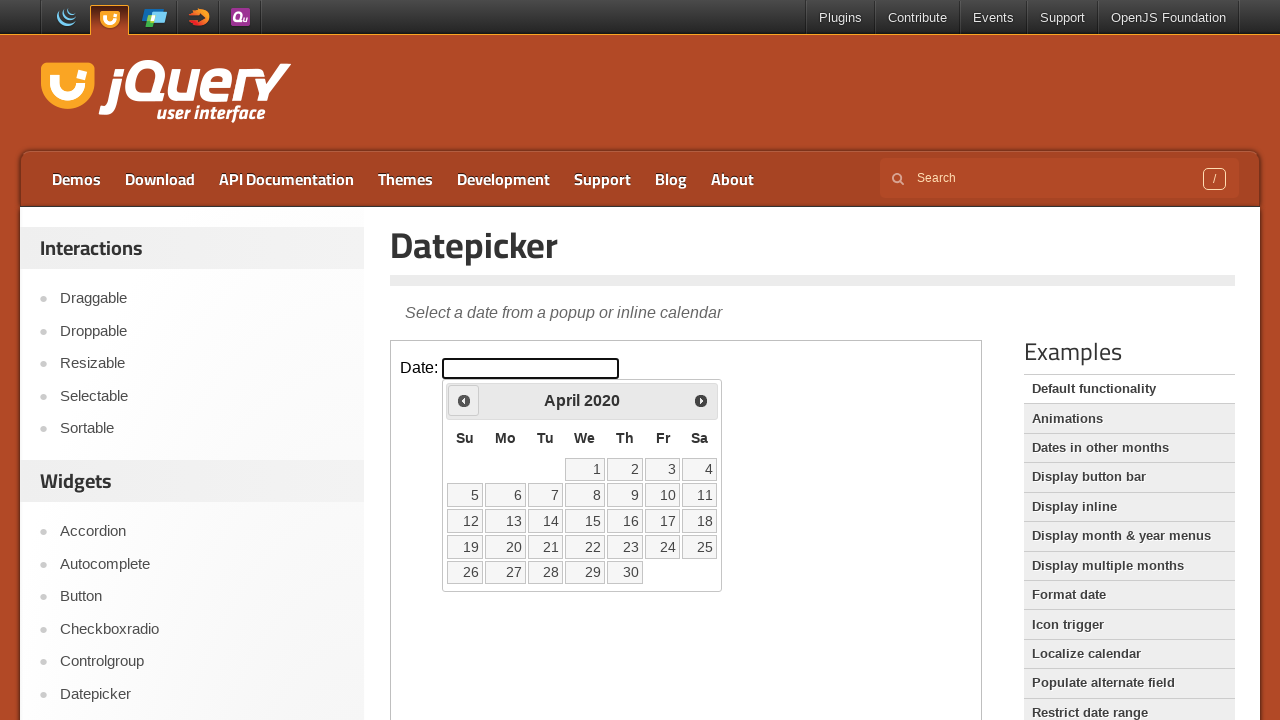

Updated current year: 2020
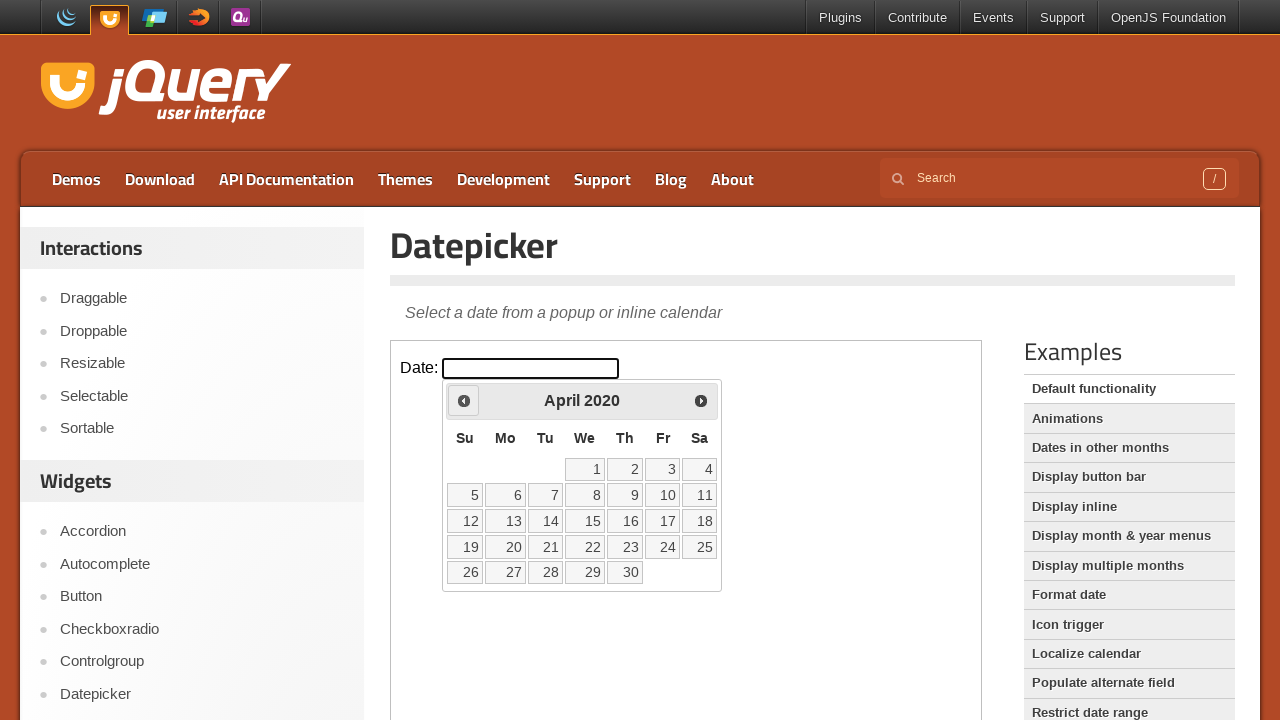

Clicked previous button to navigate to earlier date (currently at April 2020) at (464, 400) on iframe >> nth=0 >> internal:control=enter-frame >> .ui-datepicker-prev
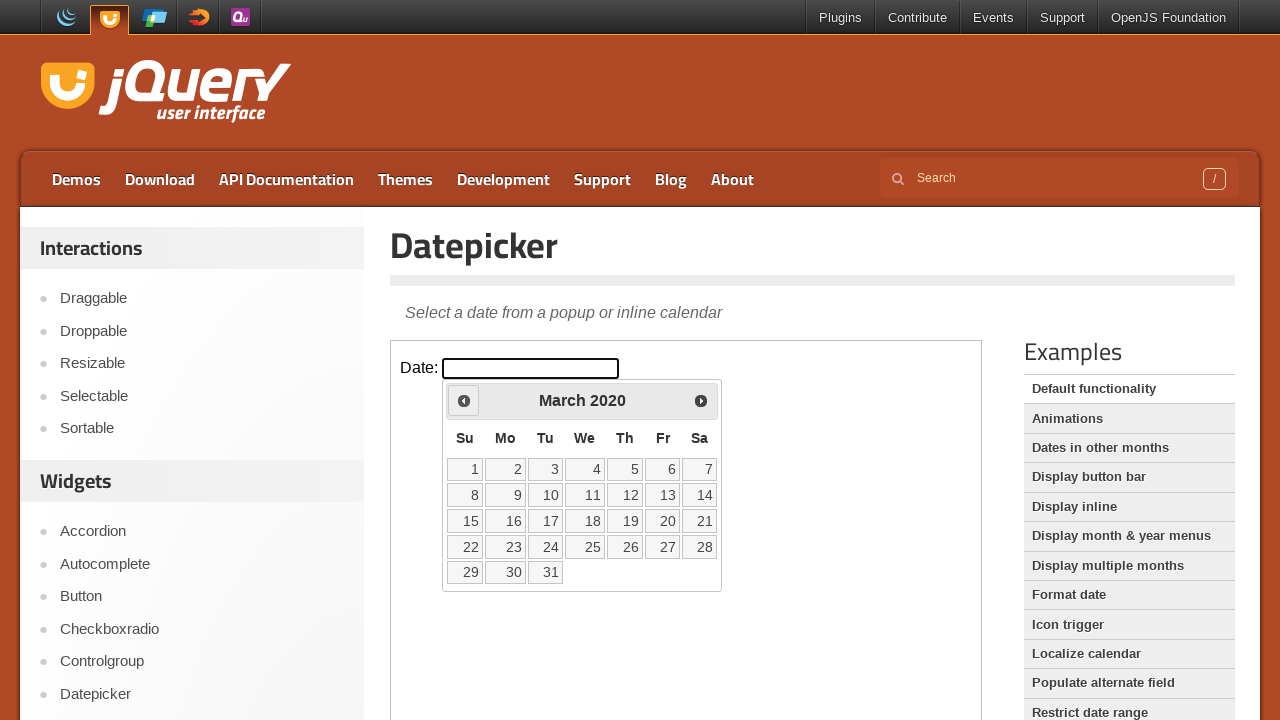

Updated current month: March
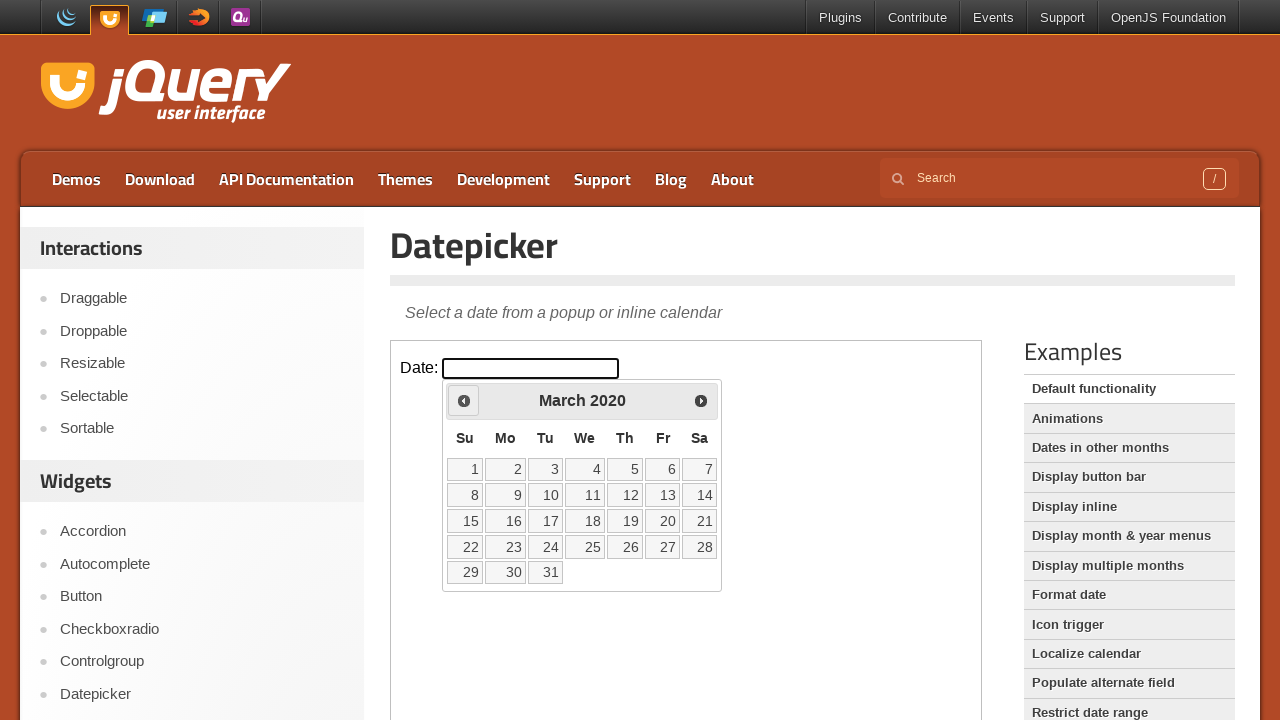

Updated current year: 2020
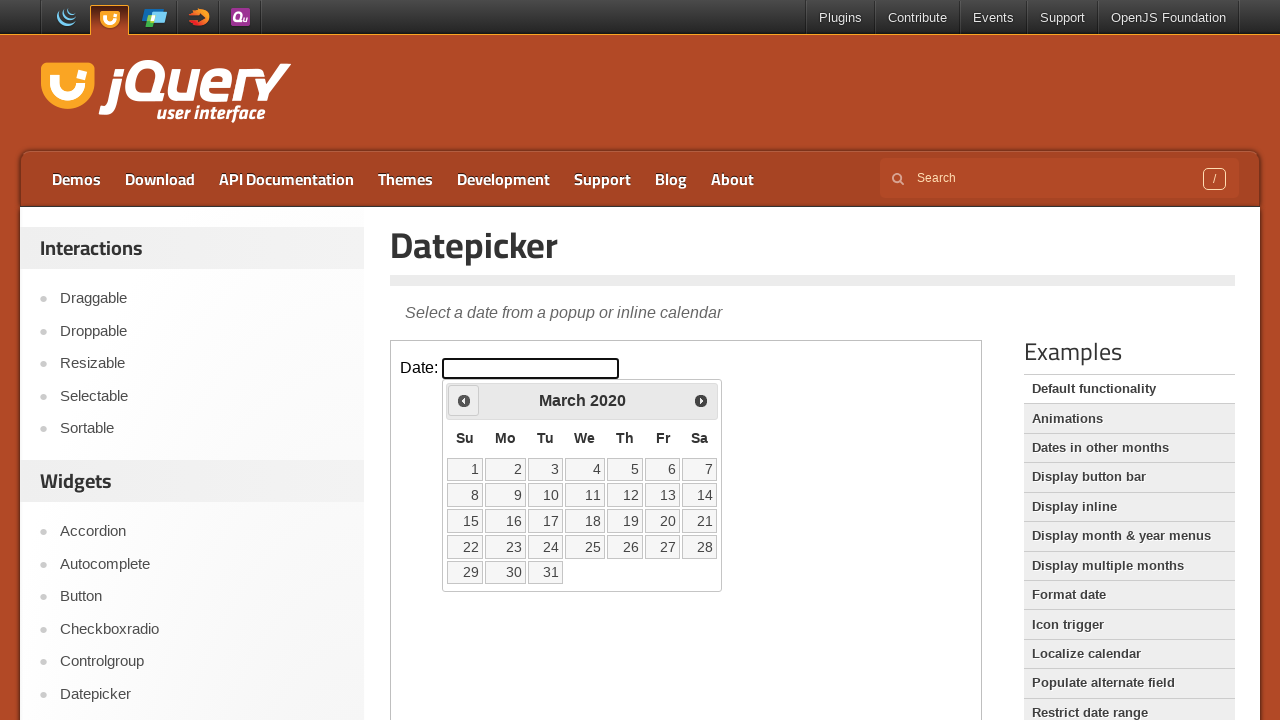

Clicked previous button to navigate to earlier date (currently at March 2020) at (464, 400) on iframe >> nth=0 >> internal:control=enter-frame >> .ui-datepicker-prev
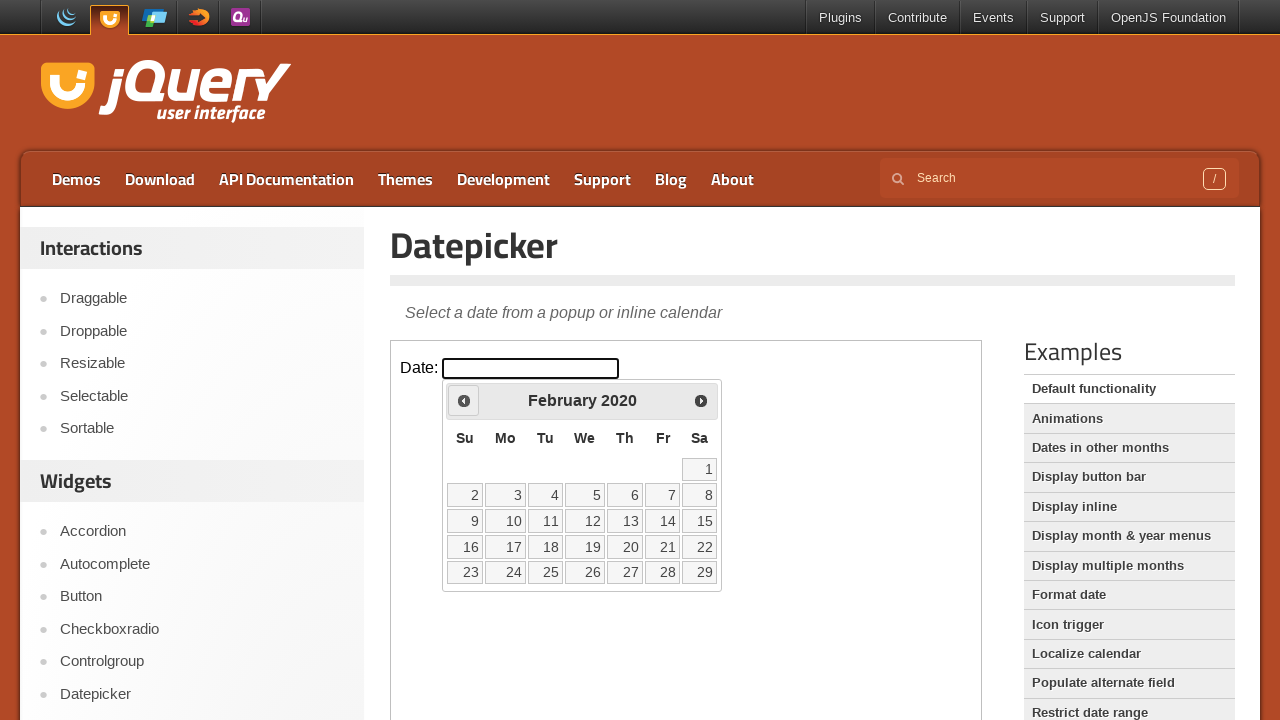

Updated current month: February
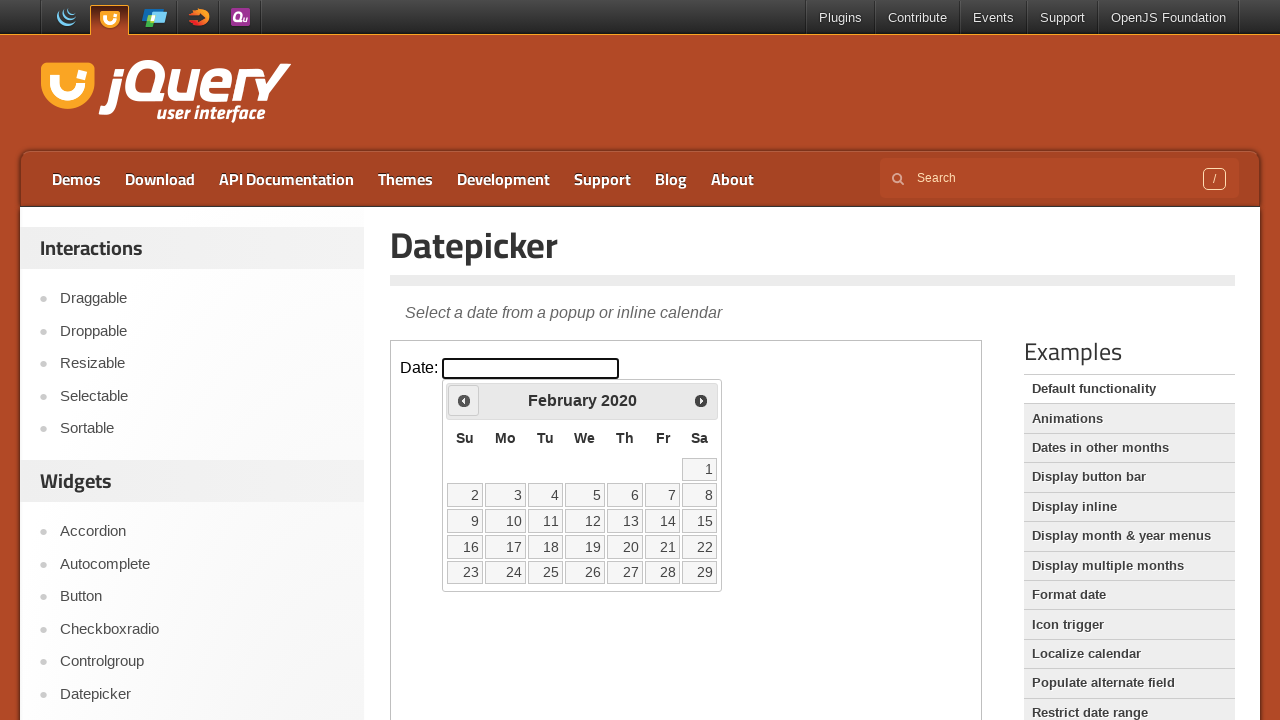

Updated current year: 2020
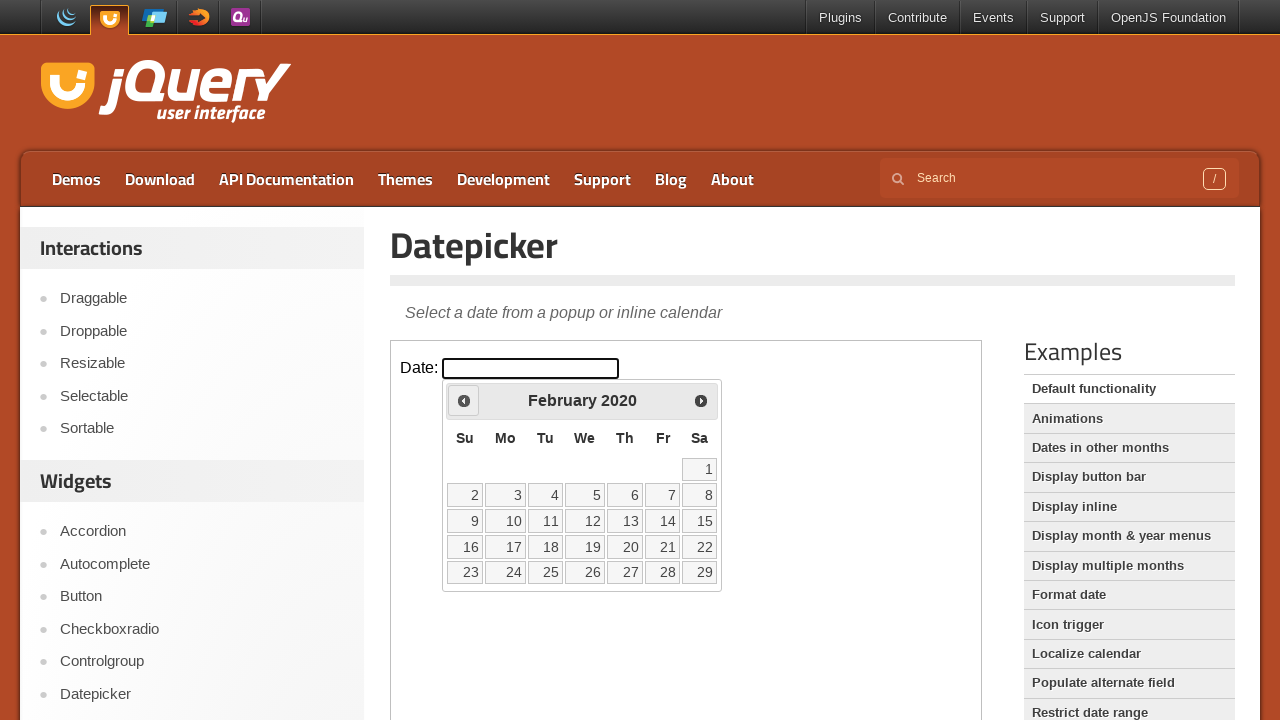

Clicked previous button to navigate to earlier date (currently at February 2020) at (464, 400) on iframe >> nth=0 >> internal:control=enter-frame >> .ui-datepicker-prev
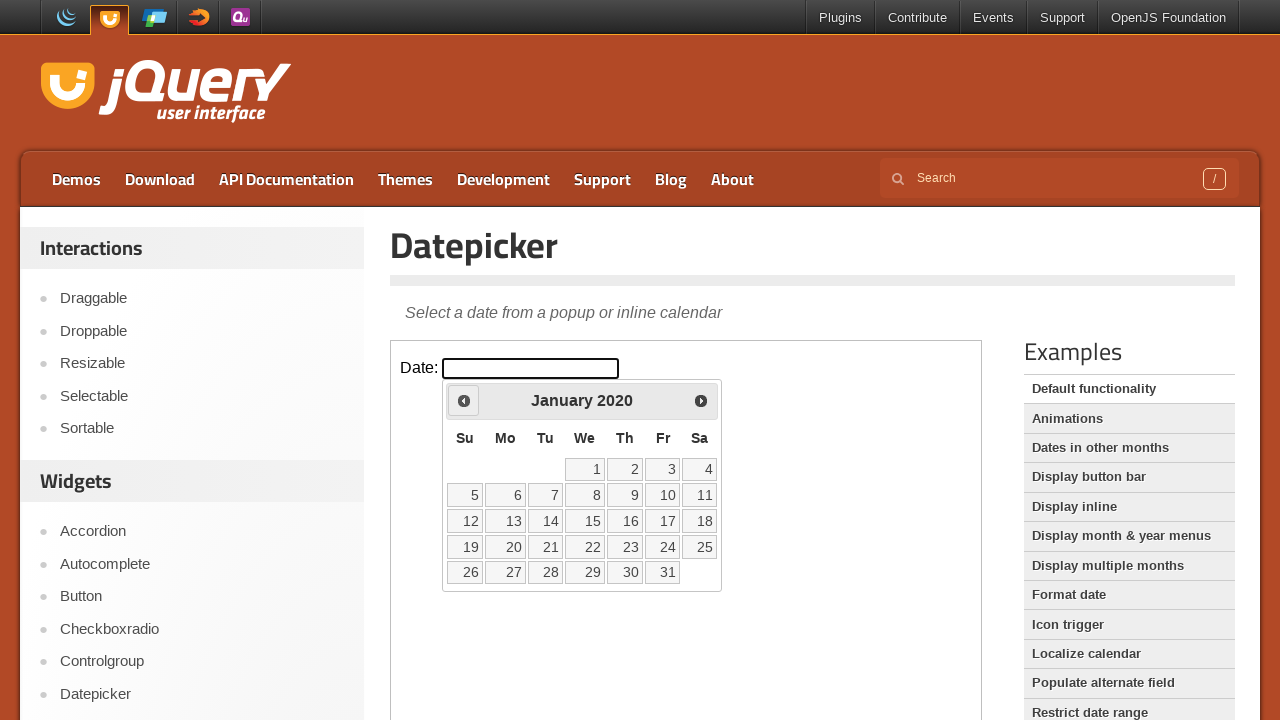

Updated current month: January
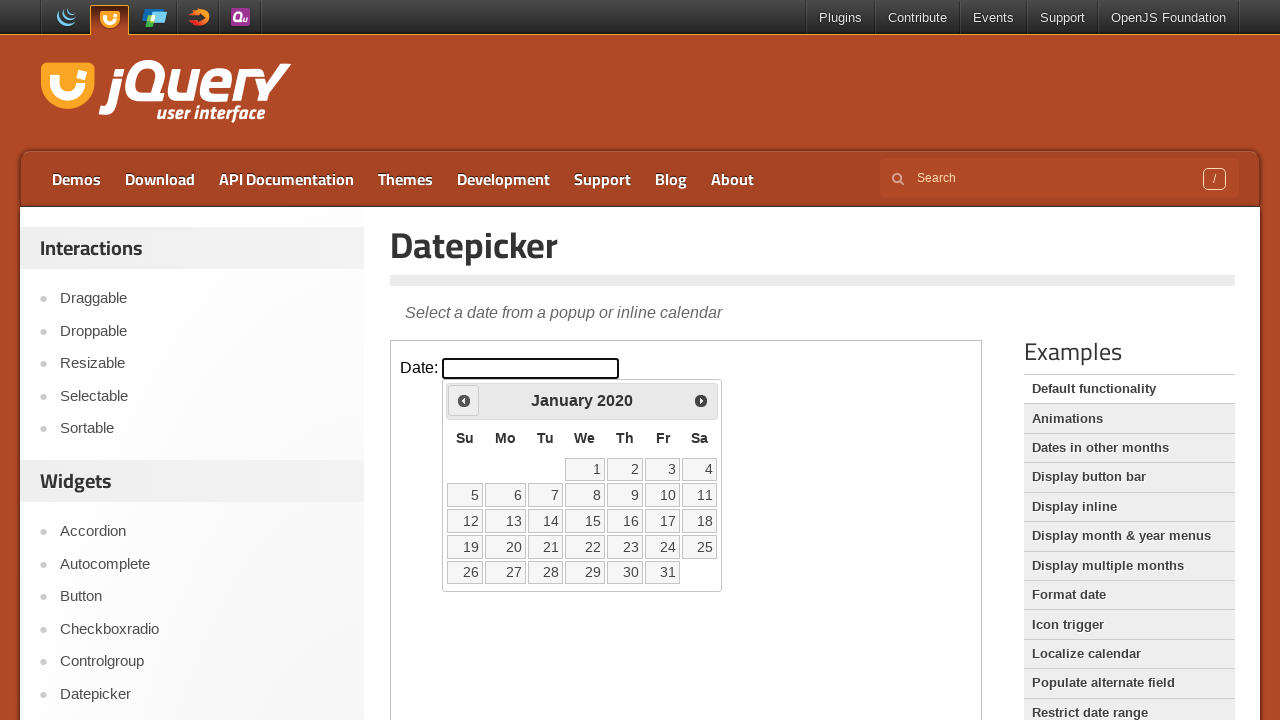

Updated current year: 2020
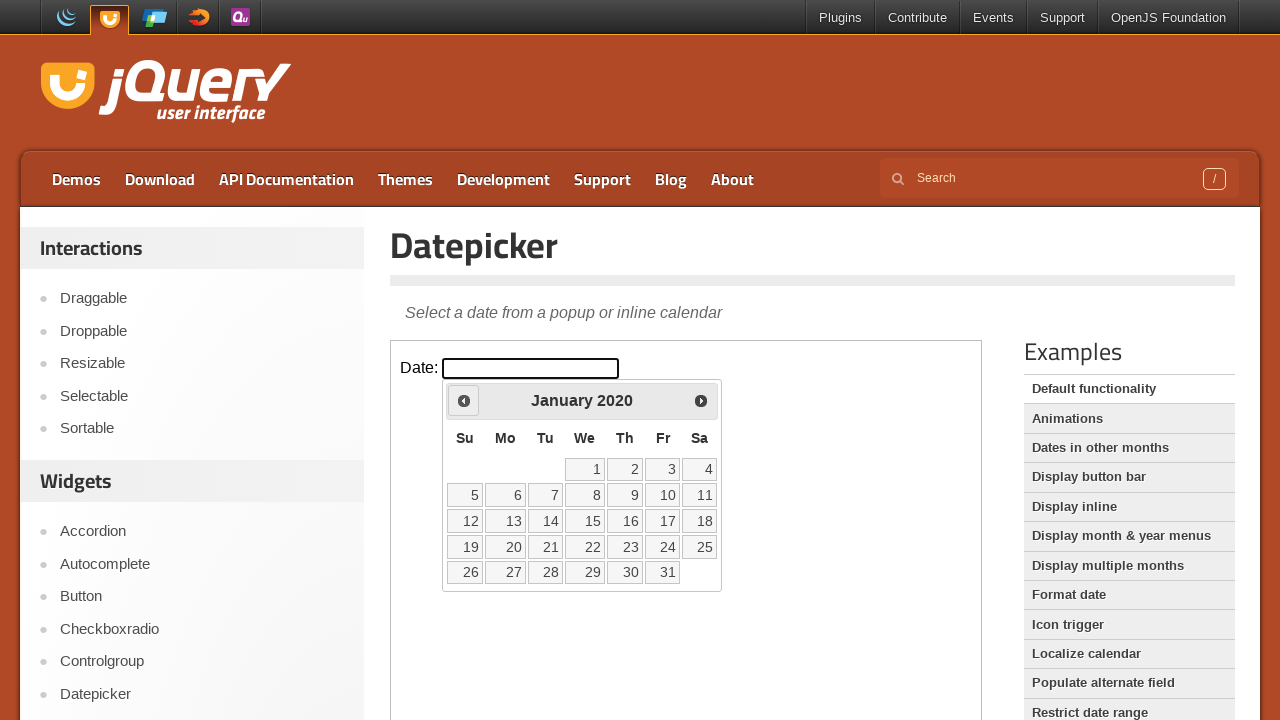

Clicked previous button to navigate to earlier date (currently at January 2020) at (464, 400) on iframe >> nth=0 >> internal:control=enter-frame >> .ui-datepicker-prev
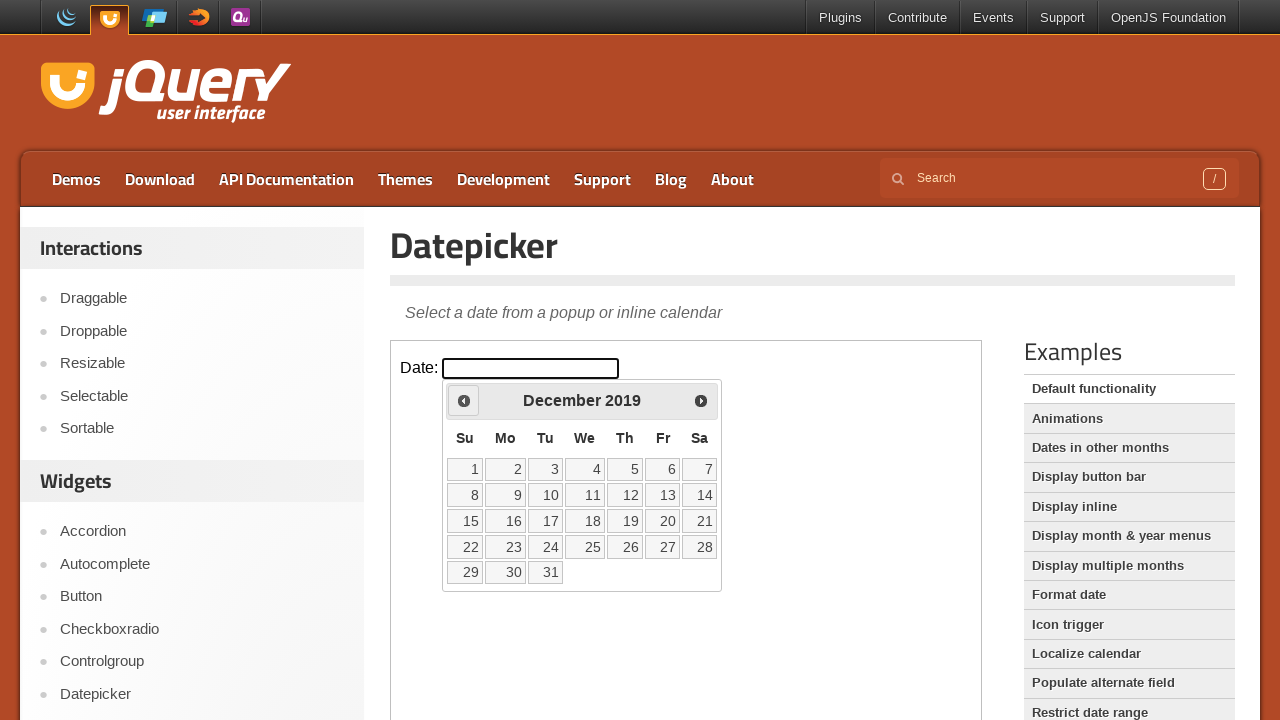

Updated current month: December
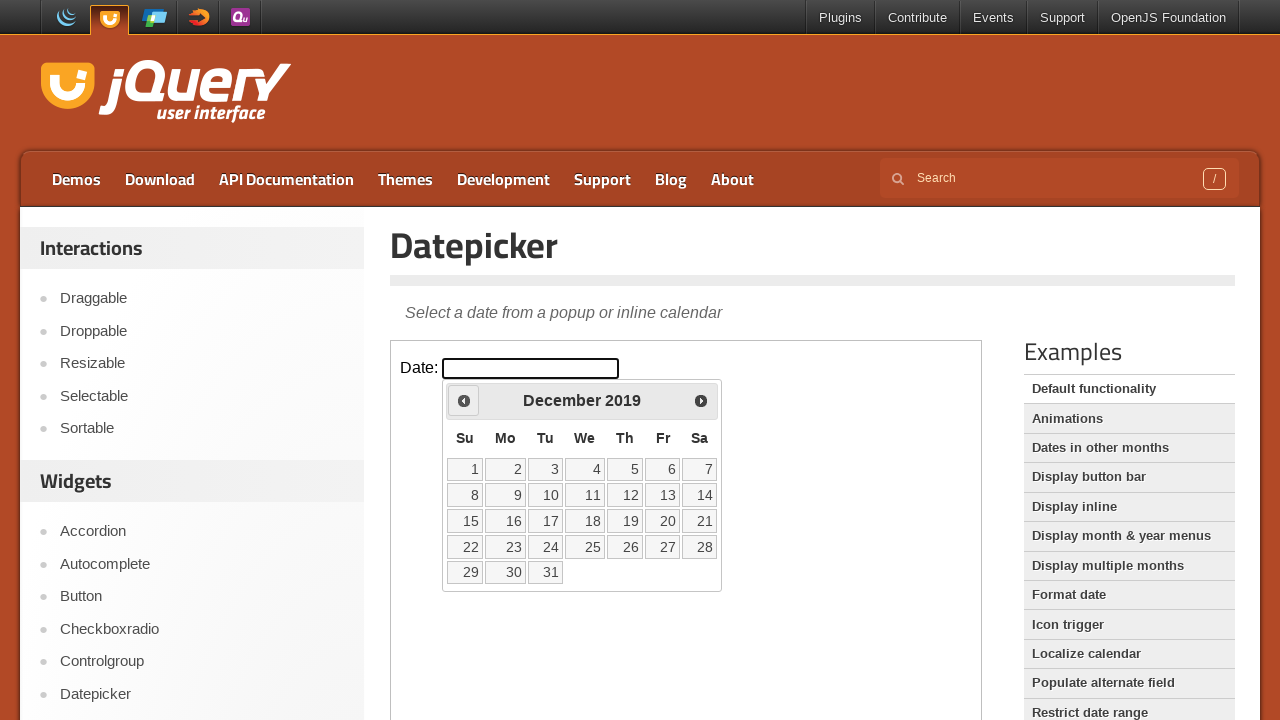

Updated current year: 2019
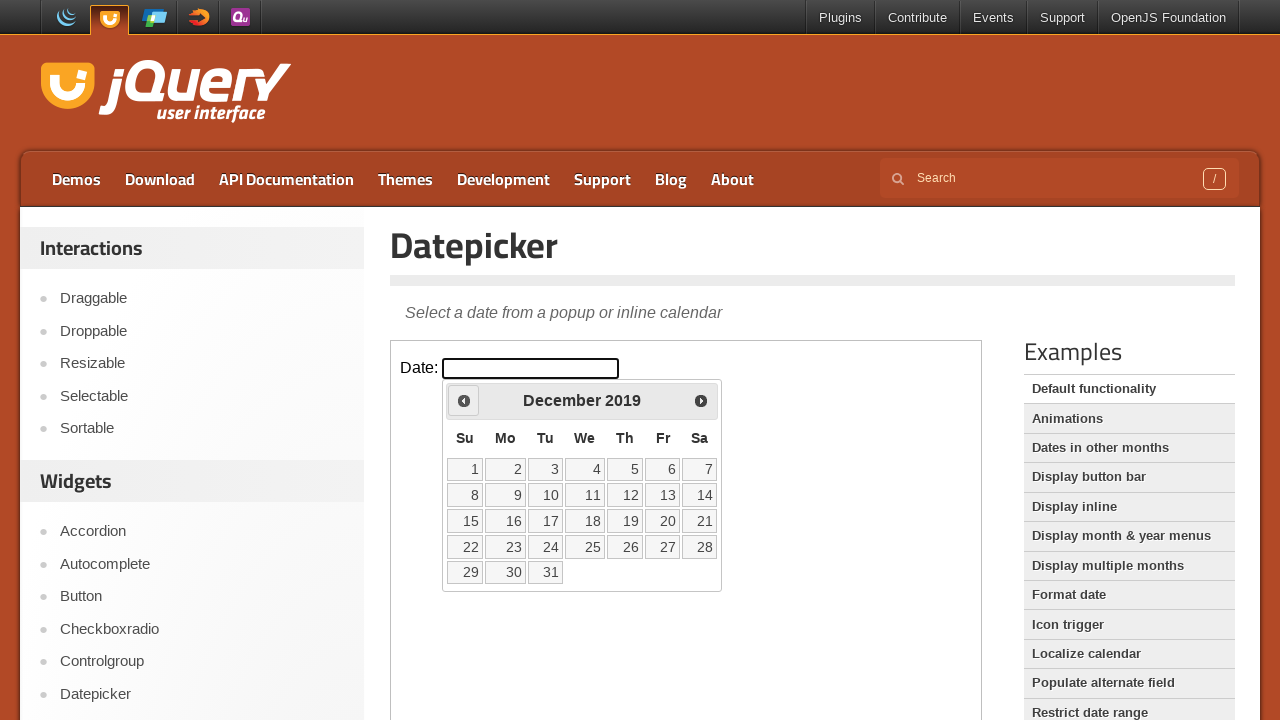

Clicked previous button to navigate to earlier date (currently at December 2019) at (464, 400) on iframe >> nth=0 >> internal:control=enter-frame >> .ui-datepicker-prev
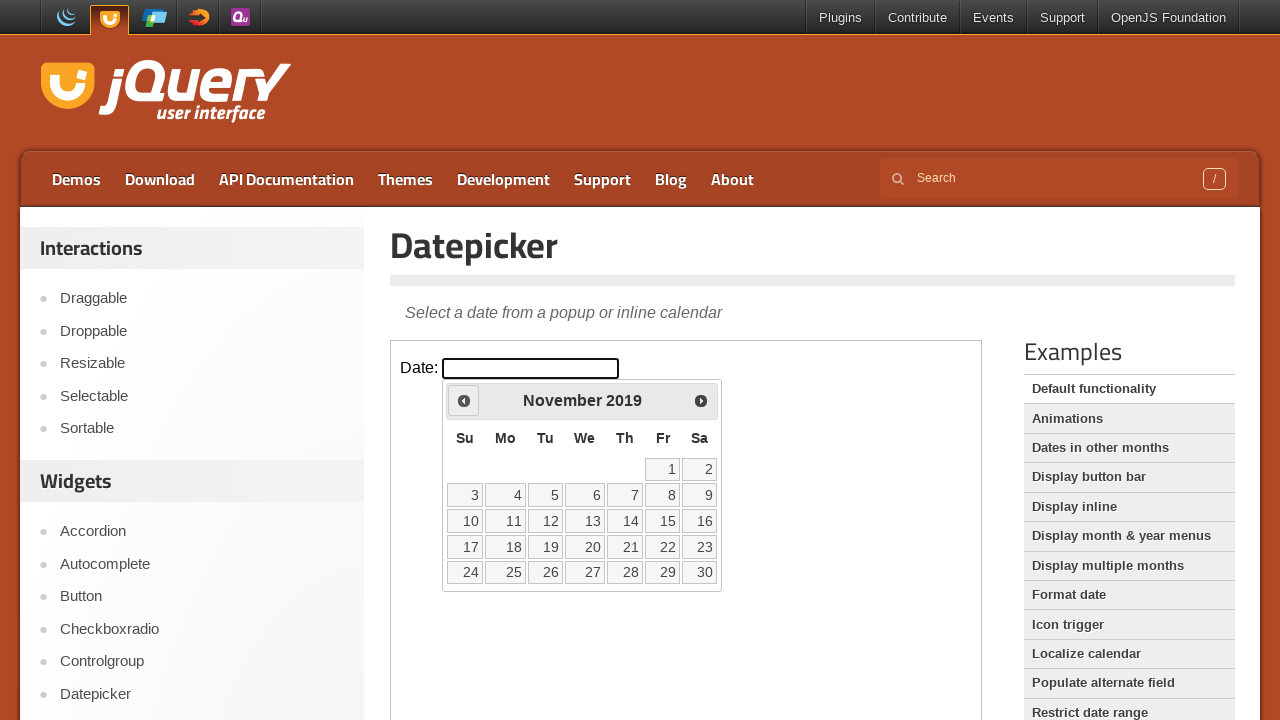

Updated current month: November
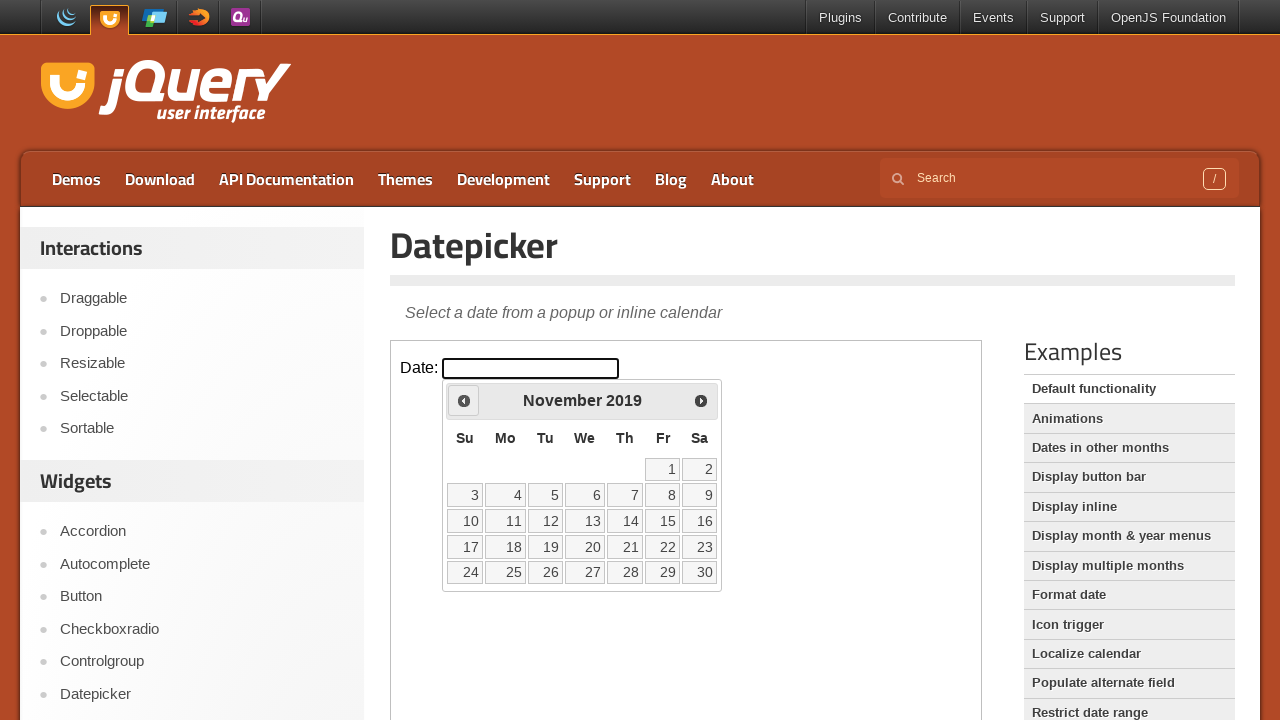

Updated current year: 2019
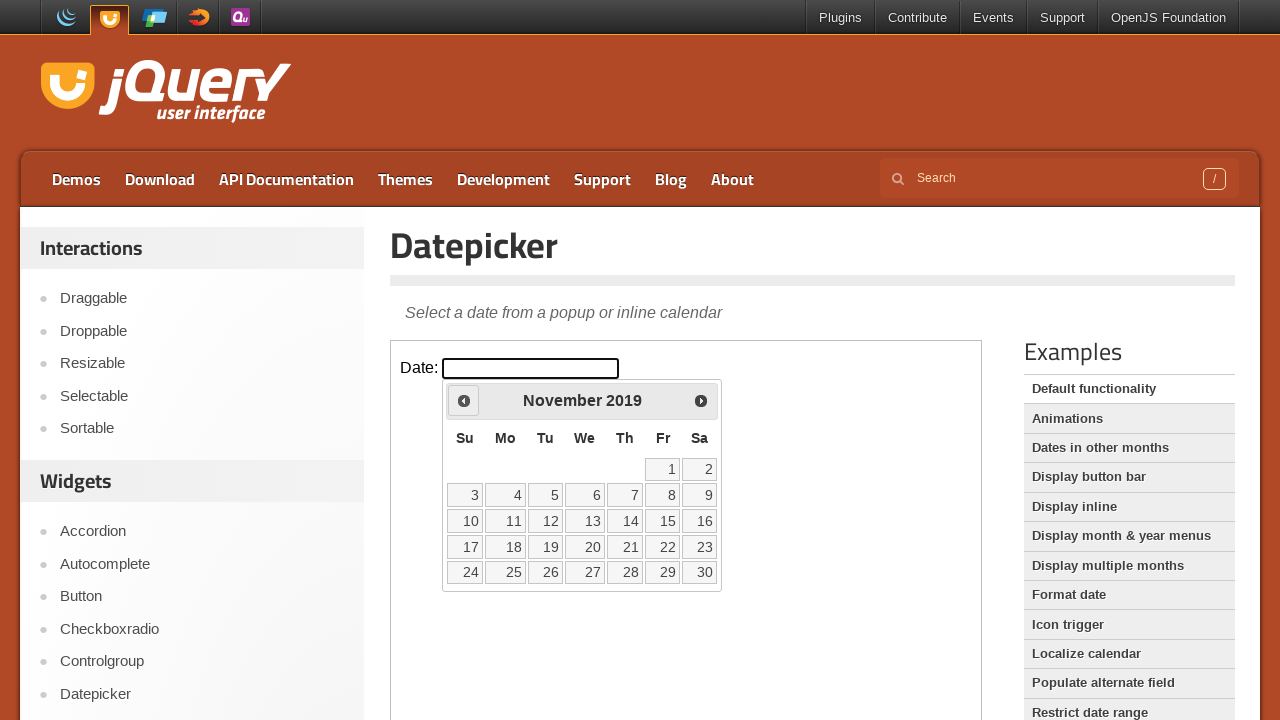

Clicked previous button to navigate to earlier date (currently at November 2019) at (464, 400) on iframe >> nth=0 >> internal:control=enter-frame >> .ui-datepicker-prev
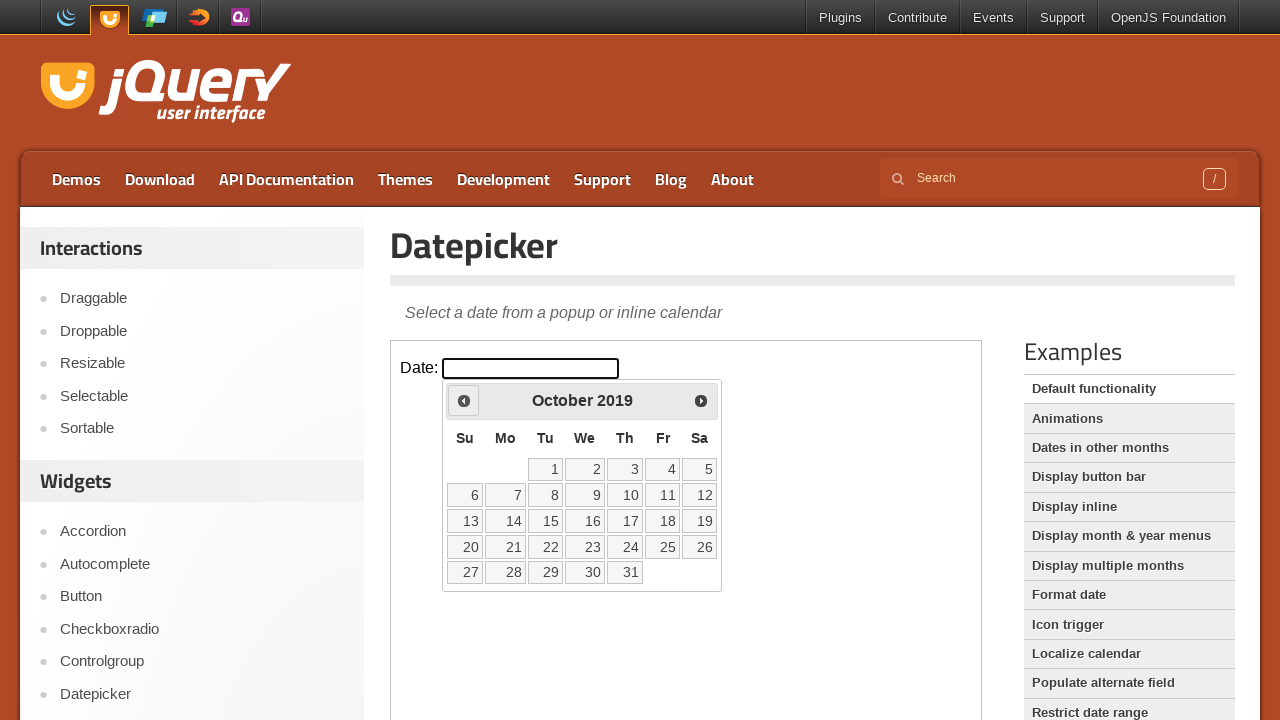

Updated current month: October
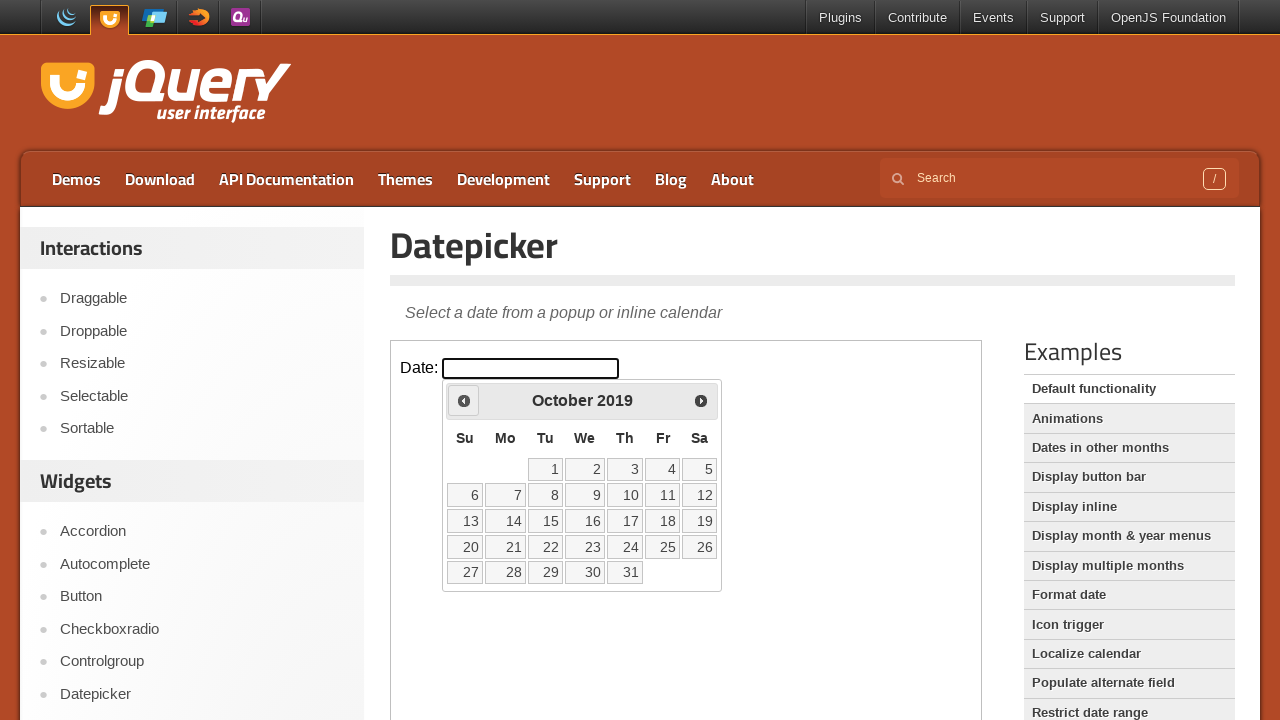

Updated current year: 2019
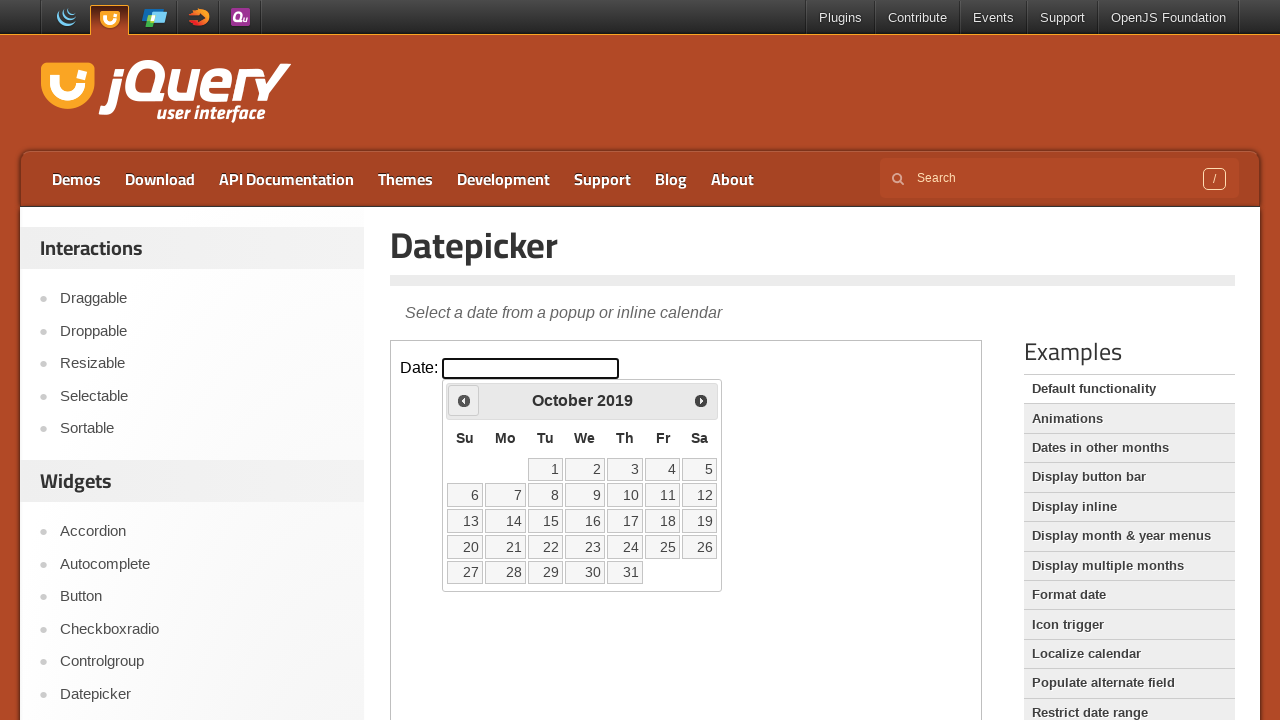

Clicked previous button to navigate to earlier date (currently at October 2019) at (464, 400) on iframe >> nth=0 >> internal:control=enter-frame >> .ui-datepicker-prev
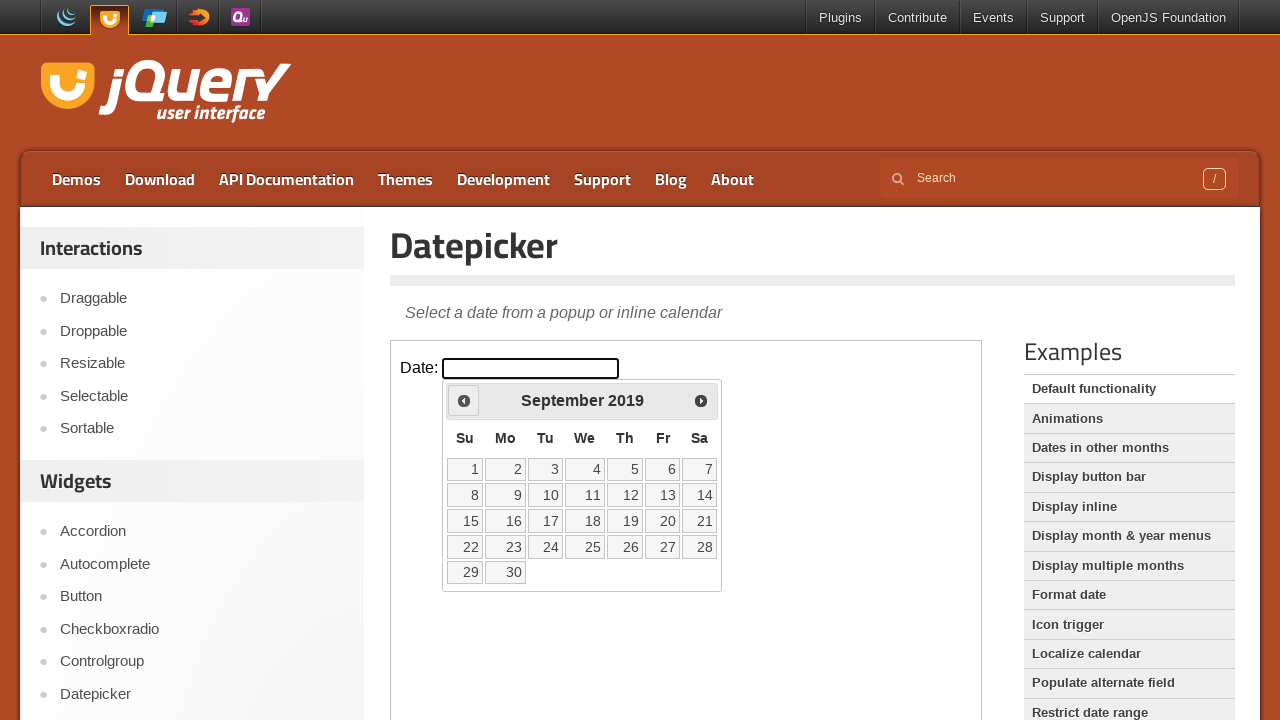

Updated current month: September
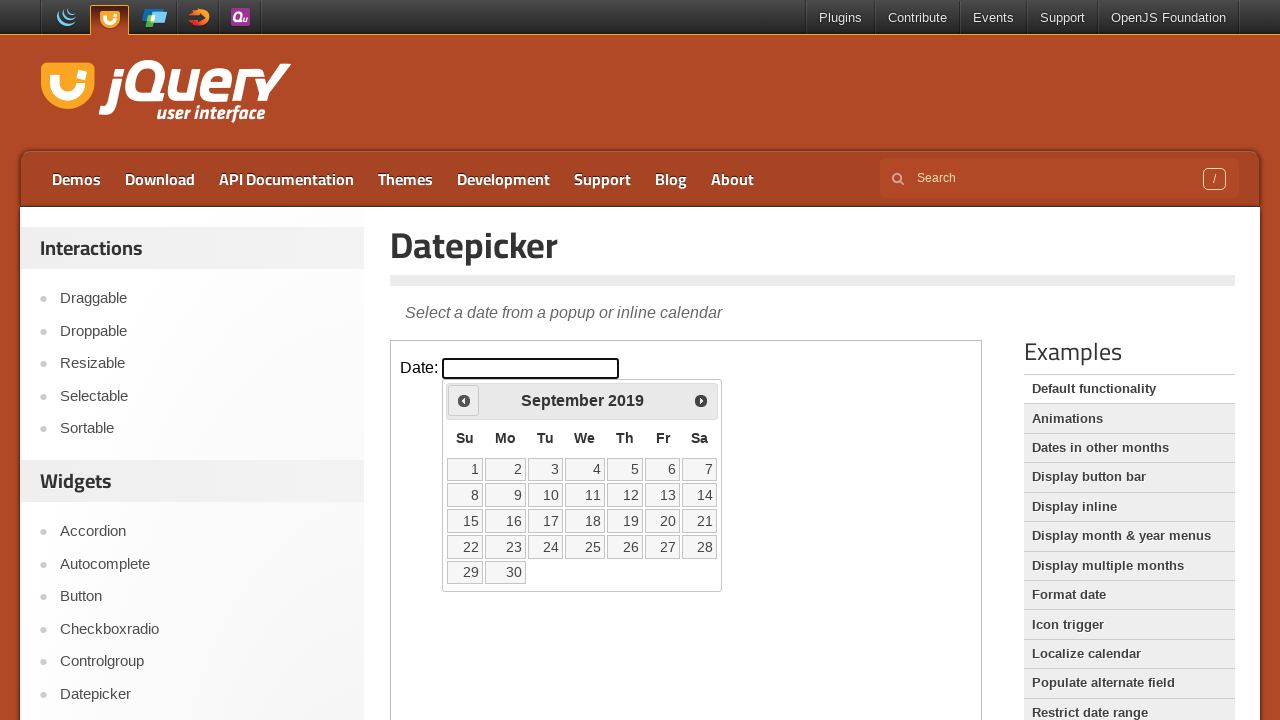

Updated current year: 2019
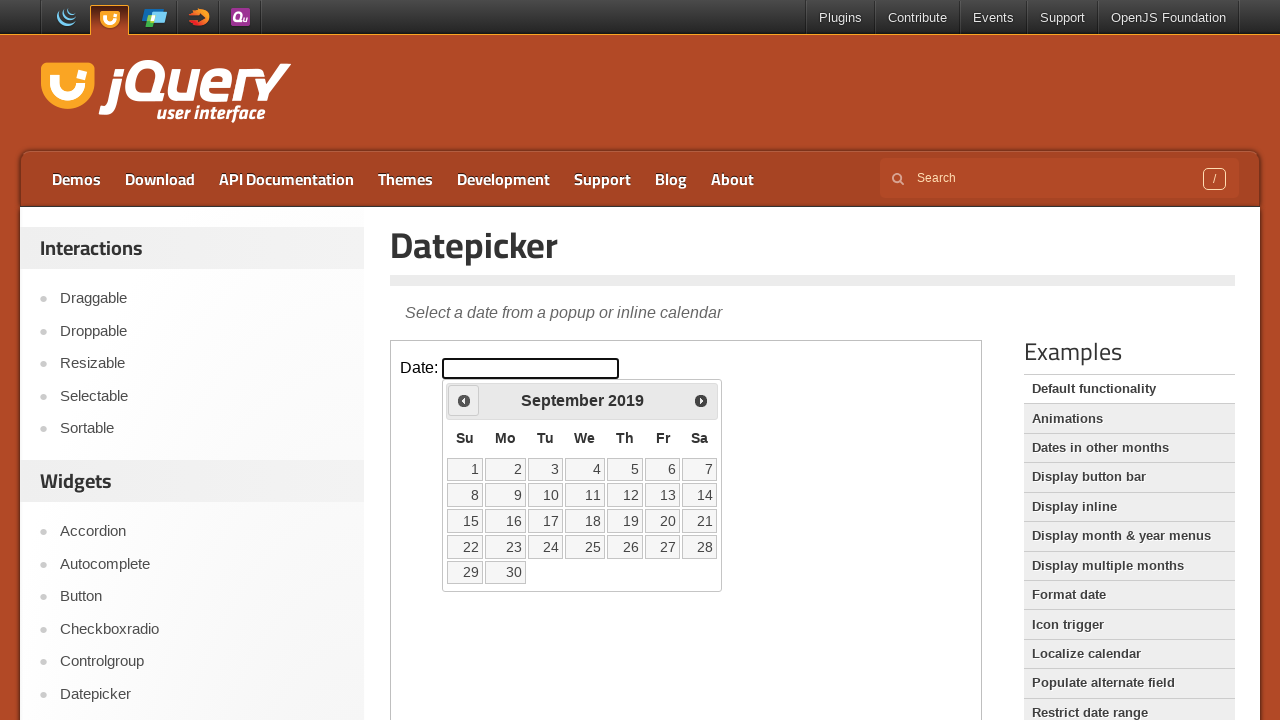

Clicked previous button to navigate to earlier date (currently at September 2019) at (464, 400) on iframe >> nth=0 >> internal:control=enter-frame >> .ui-datepicker-prev
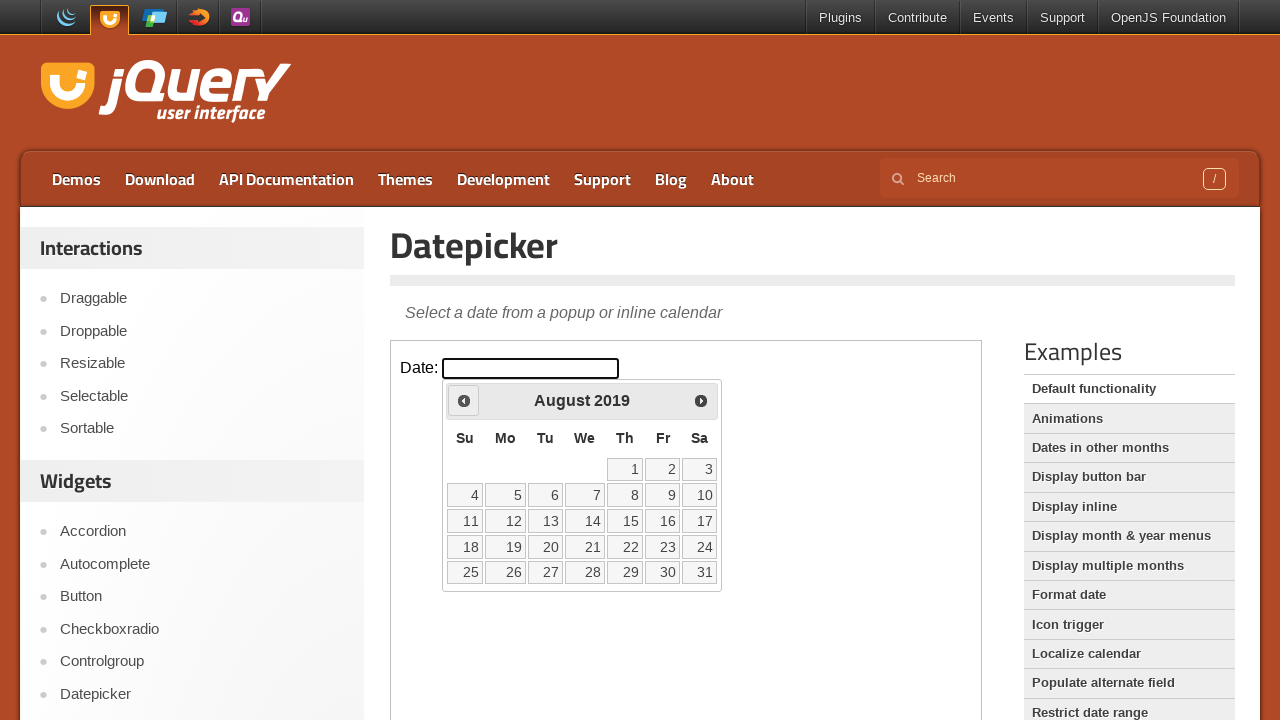

Updated current month: August
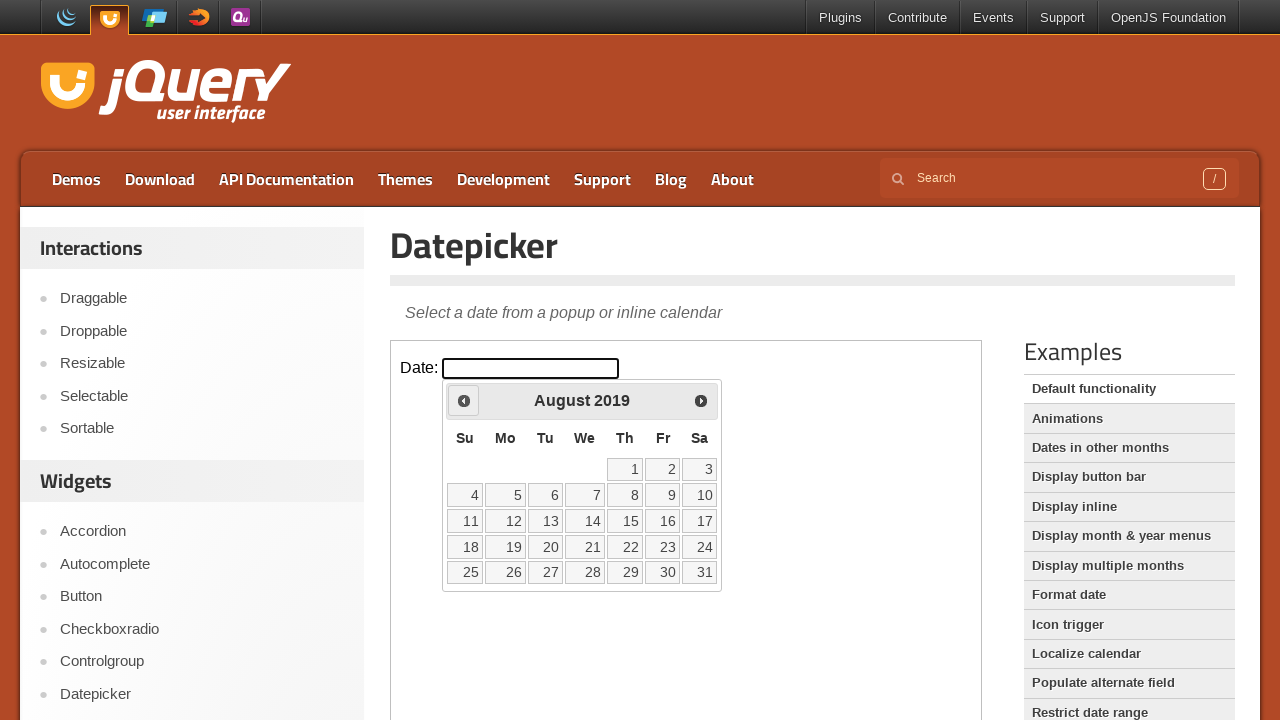

Updated current year: 2019
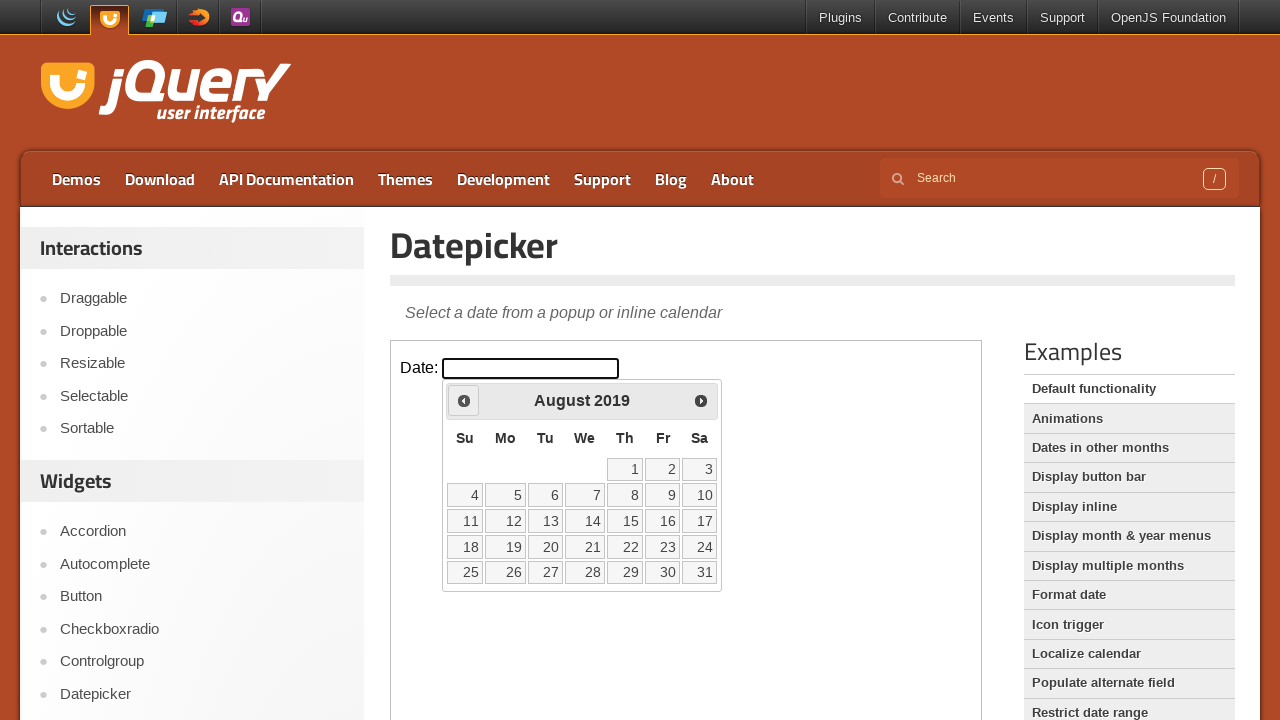

Clicked previous button to navigate to earlier date (currently at August 2019) at (464, 400) on iframe >> nth=0 >> internal:control=enter-frame >> .ui-datepicker-prev
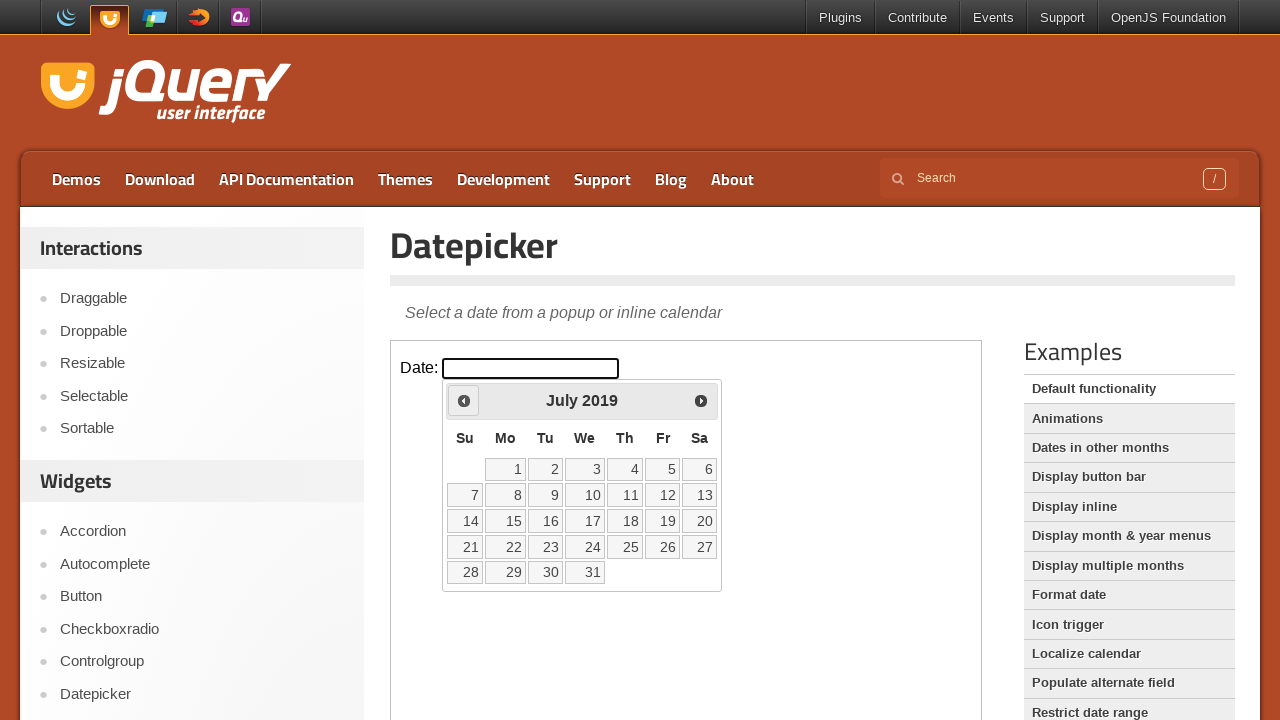

Updated current month: July
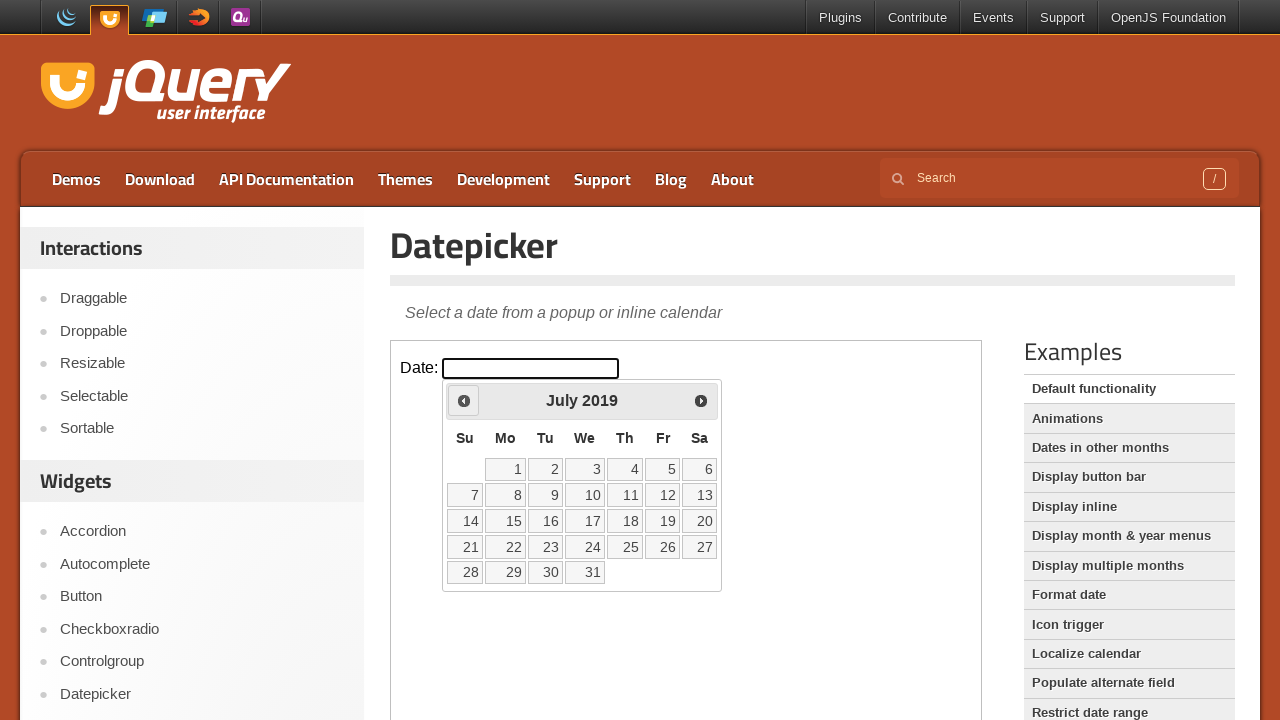

Updated current year: 2019
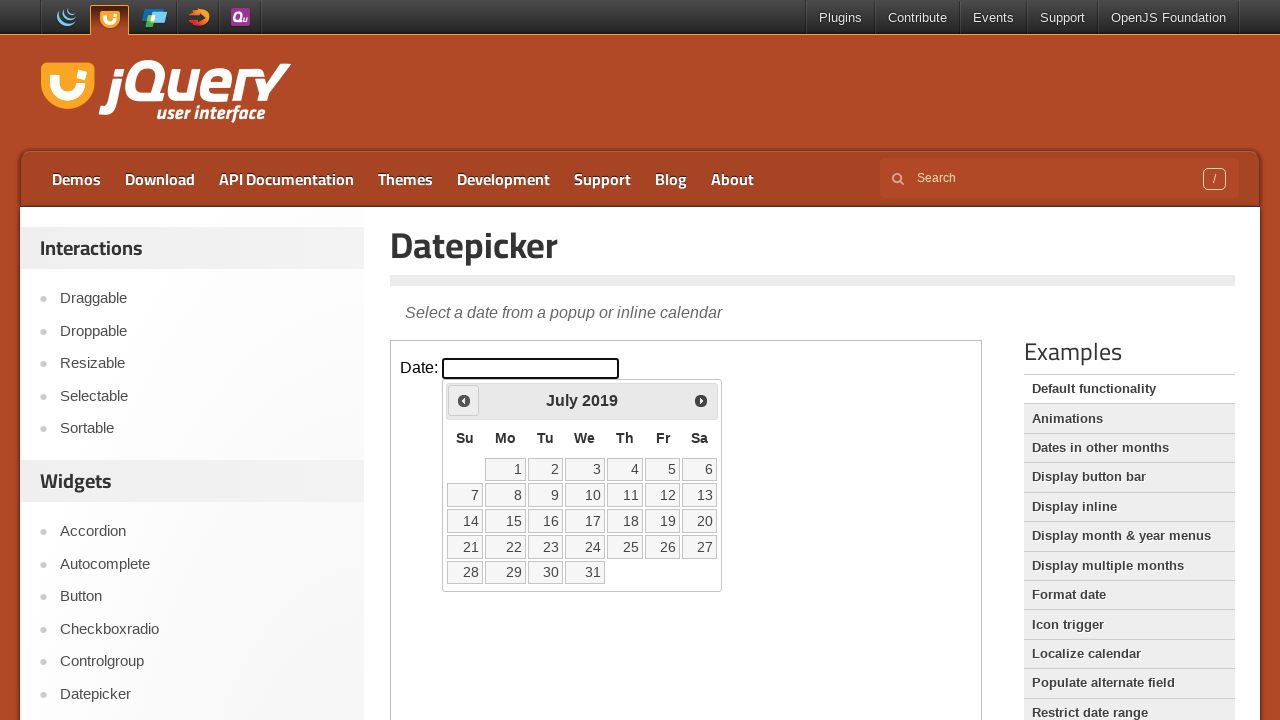

Clicked previous button to navigate to earlier date (currently at July 2019) at (464, 400) on iframe >> nth=0 >> internal:control=enter-frame >> .ui-datepicker-prev
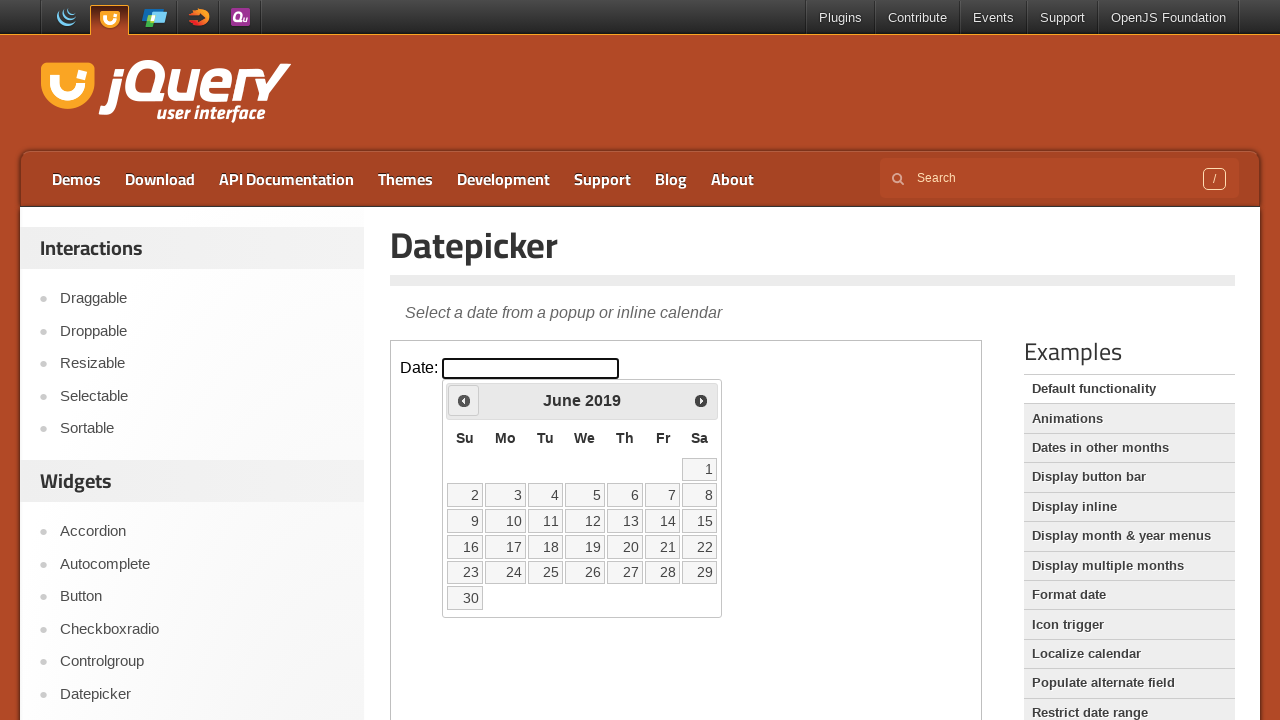

Updated current month: June
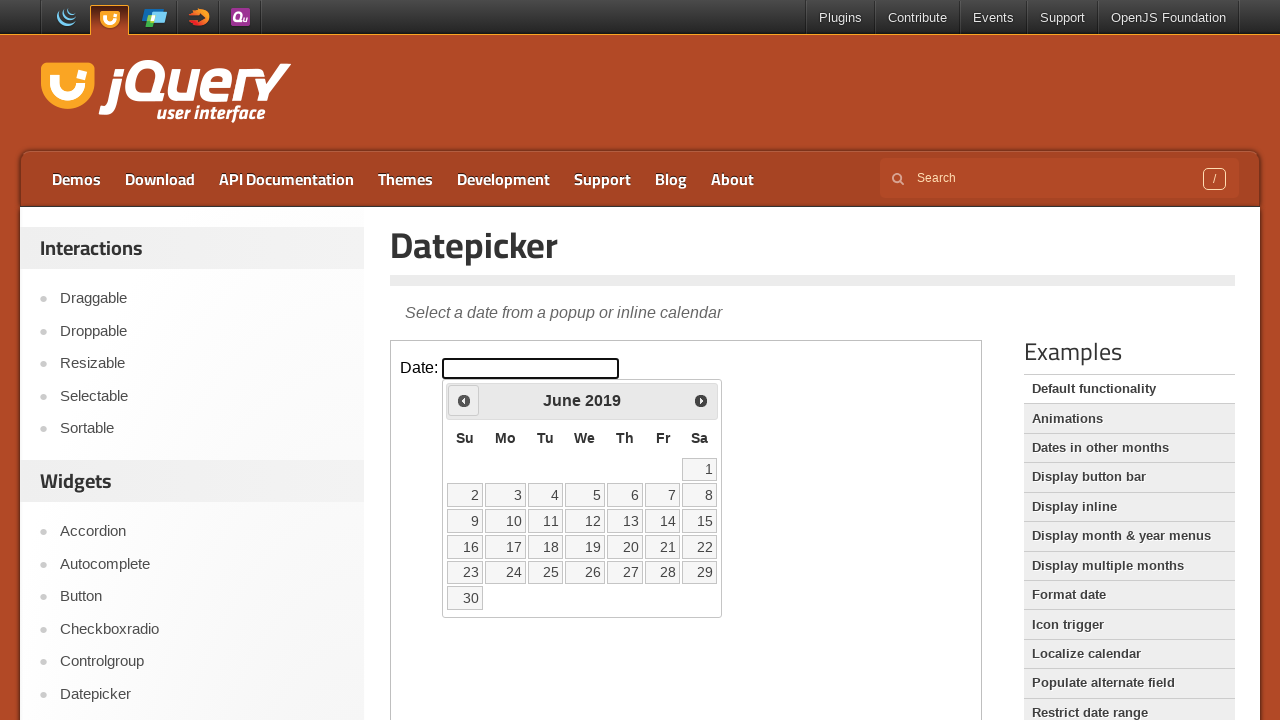

Updated current year: 2019
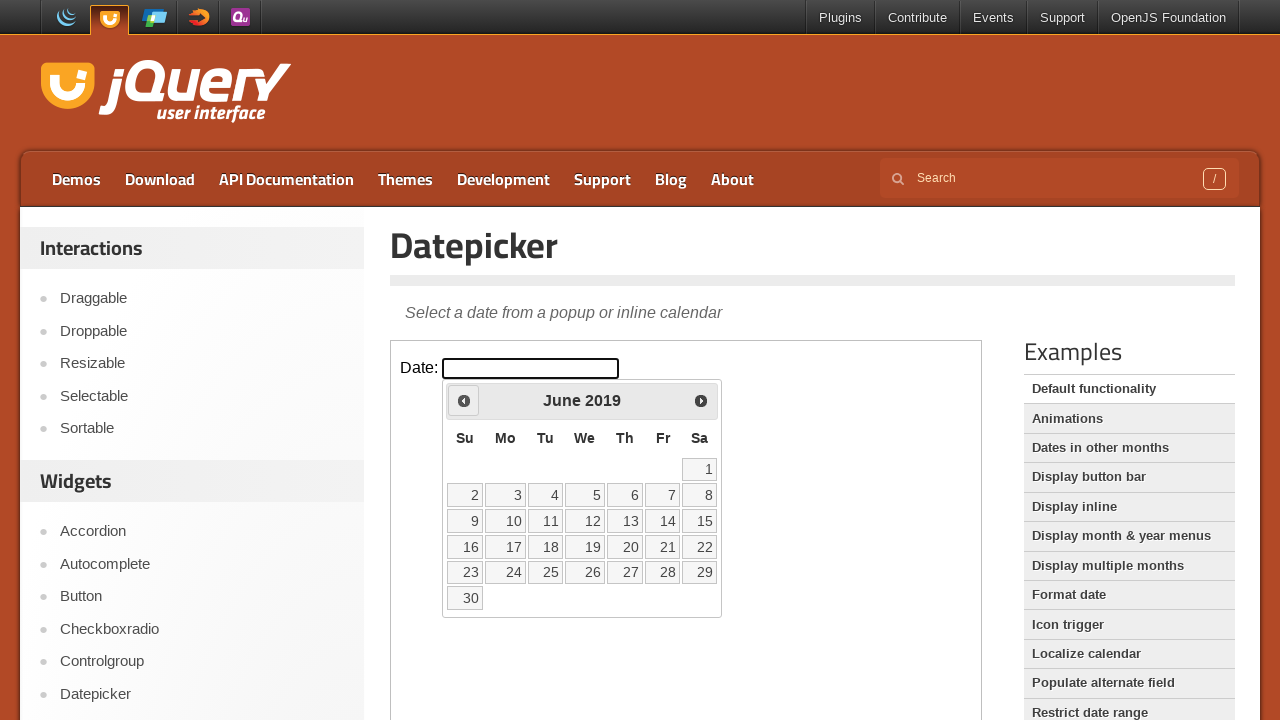

Clicked previous button to navigate to earlier date (currently at June 2019) at (464, 400) on iframe >> nth=0 >> internal:control=enter-frame >> .ui-datepicker-prev
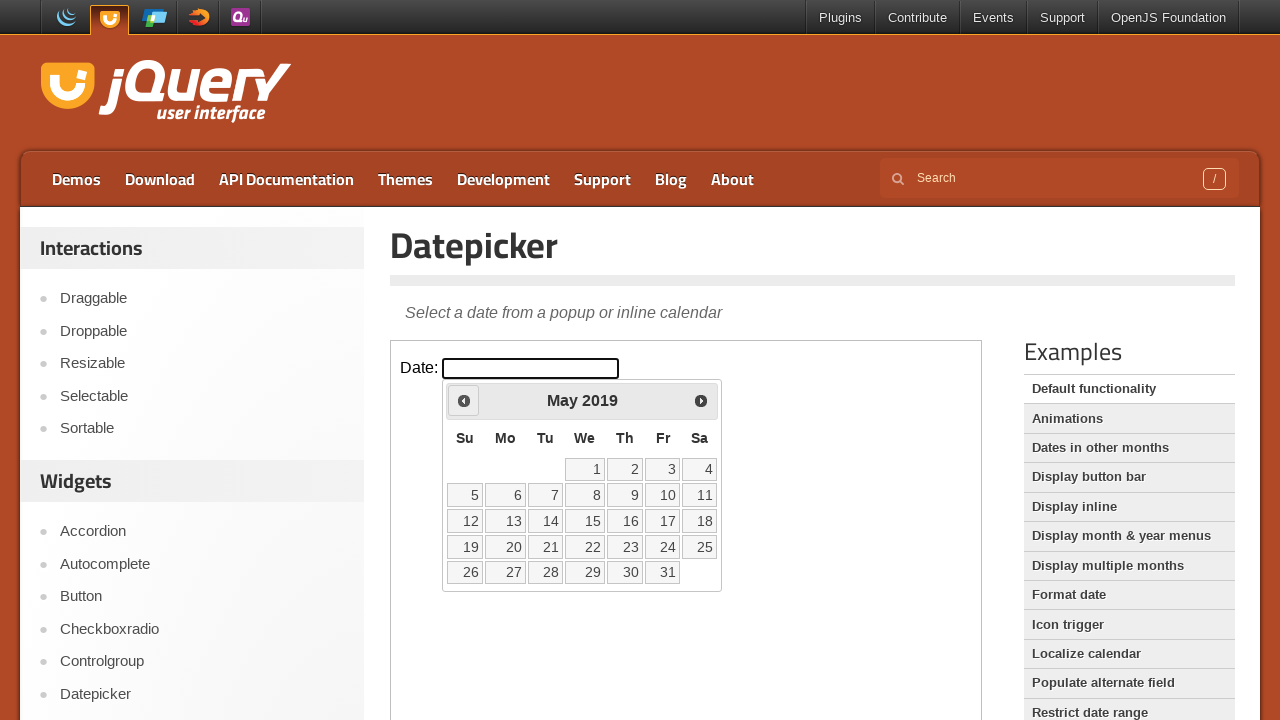

Updated current month: May
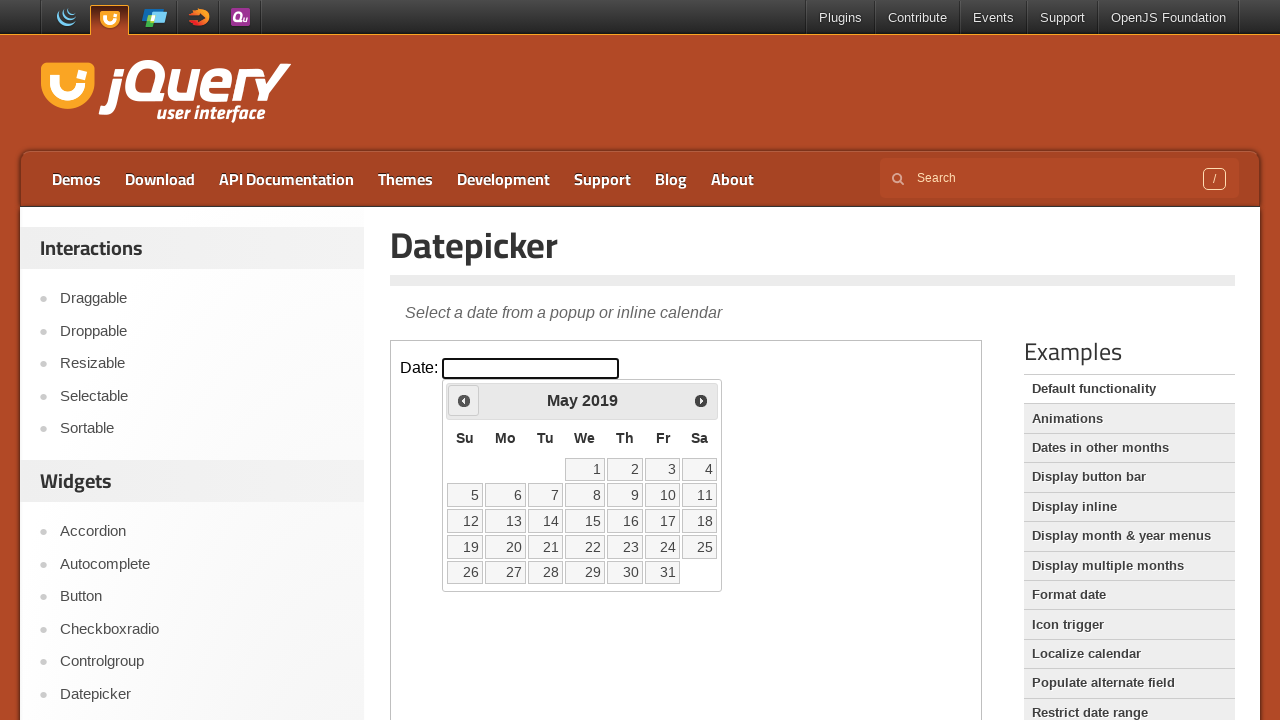

Updated current year: 2019
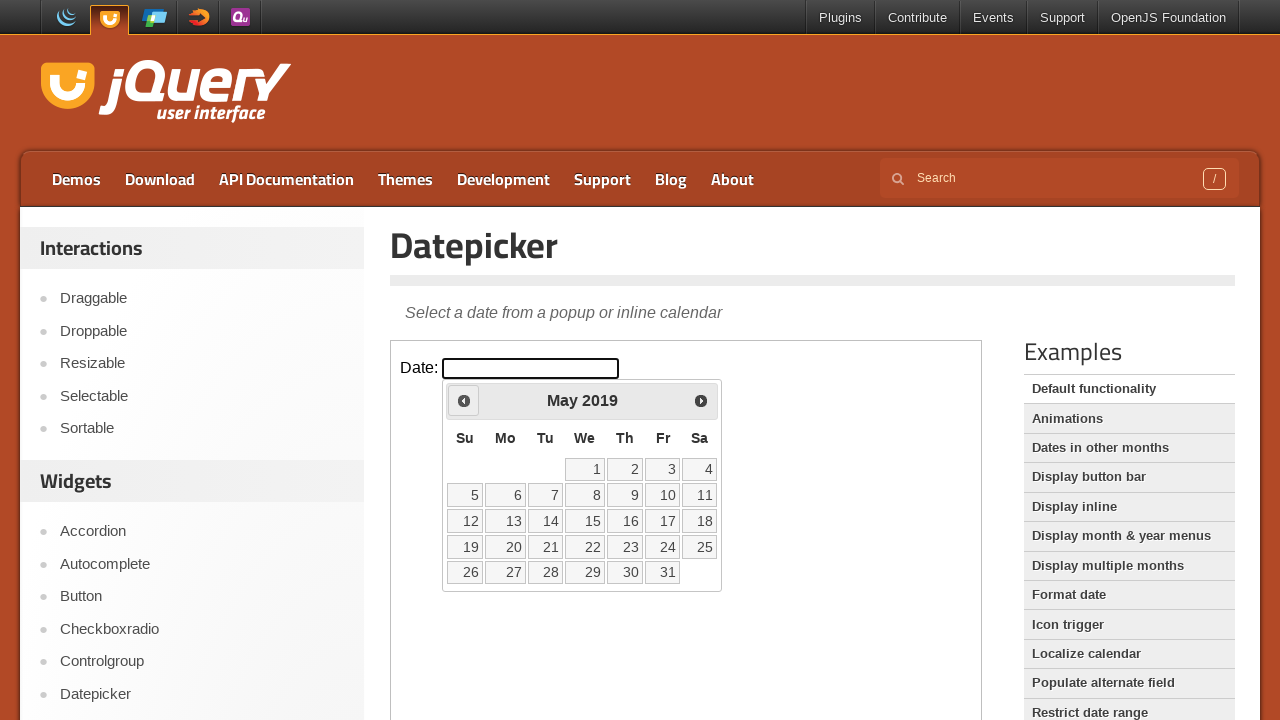

Clicked previous button to navigate to earlier date (currently at May 2019) at (464, 400) on iframe >> nth=0 >> internal:control=enter-frame >> .ui-datepicker-prev
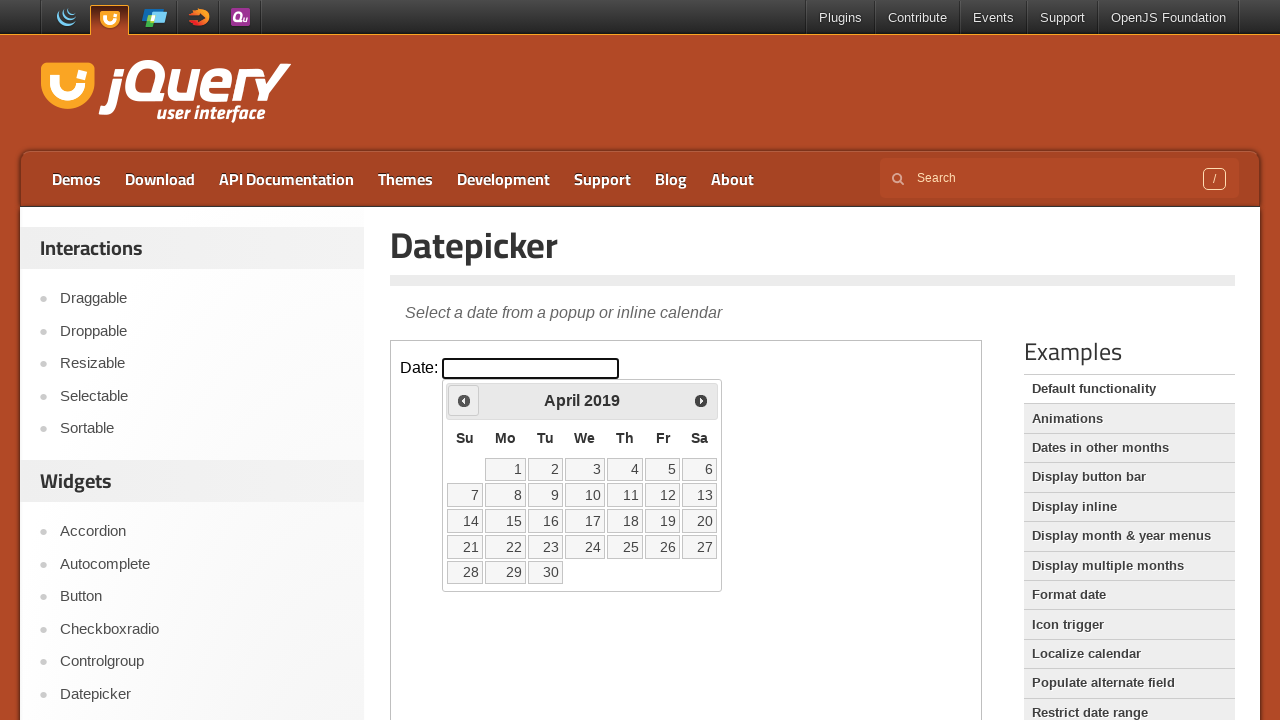

Updated current month: April
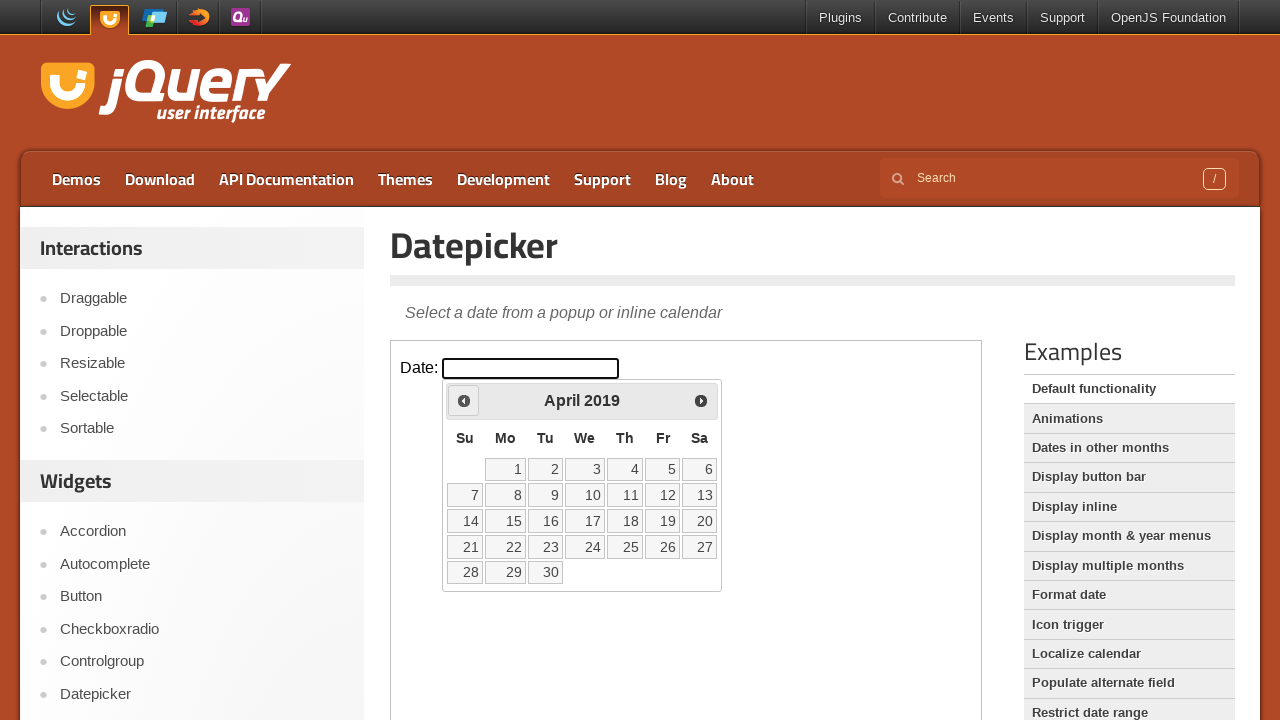

Updated current year: 2019
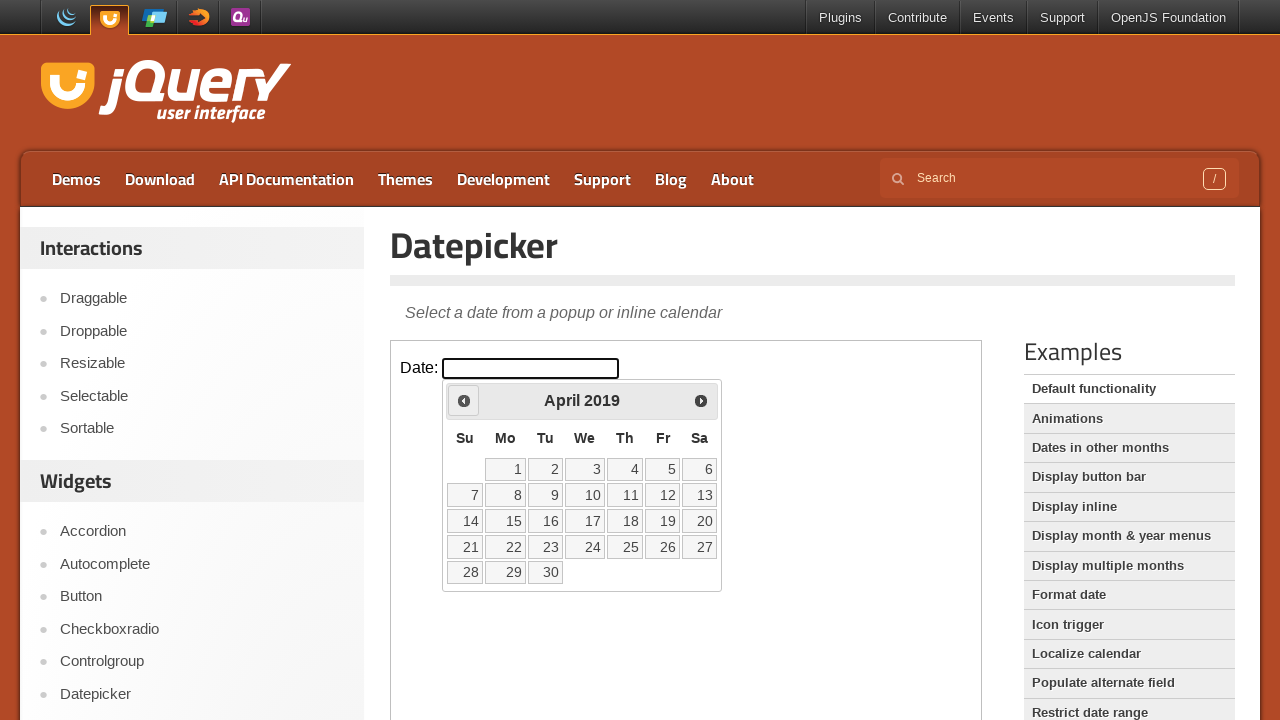

Clicked previous button to navigate to earlier date (currently at April 2019) at (464, 400) on iframe >> nth=0 >> internal:control=enter-frame >> .ui-datepicker-prev
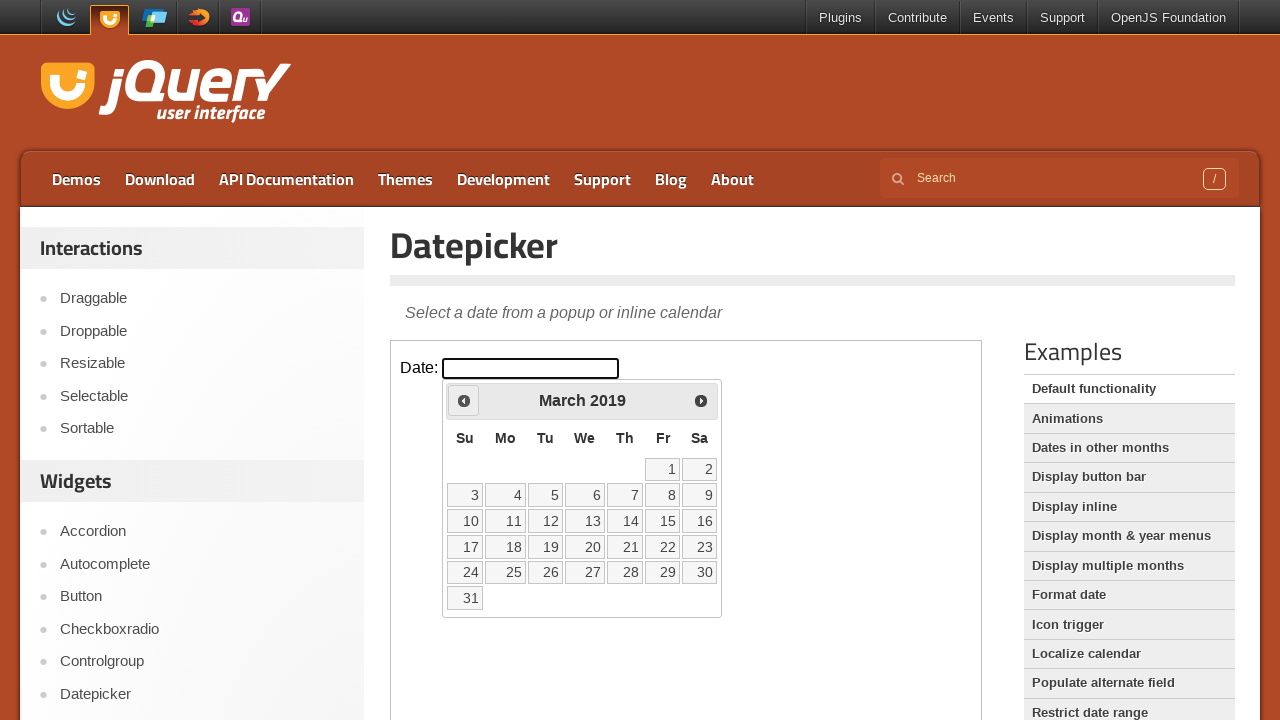

Updated current month: March
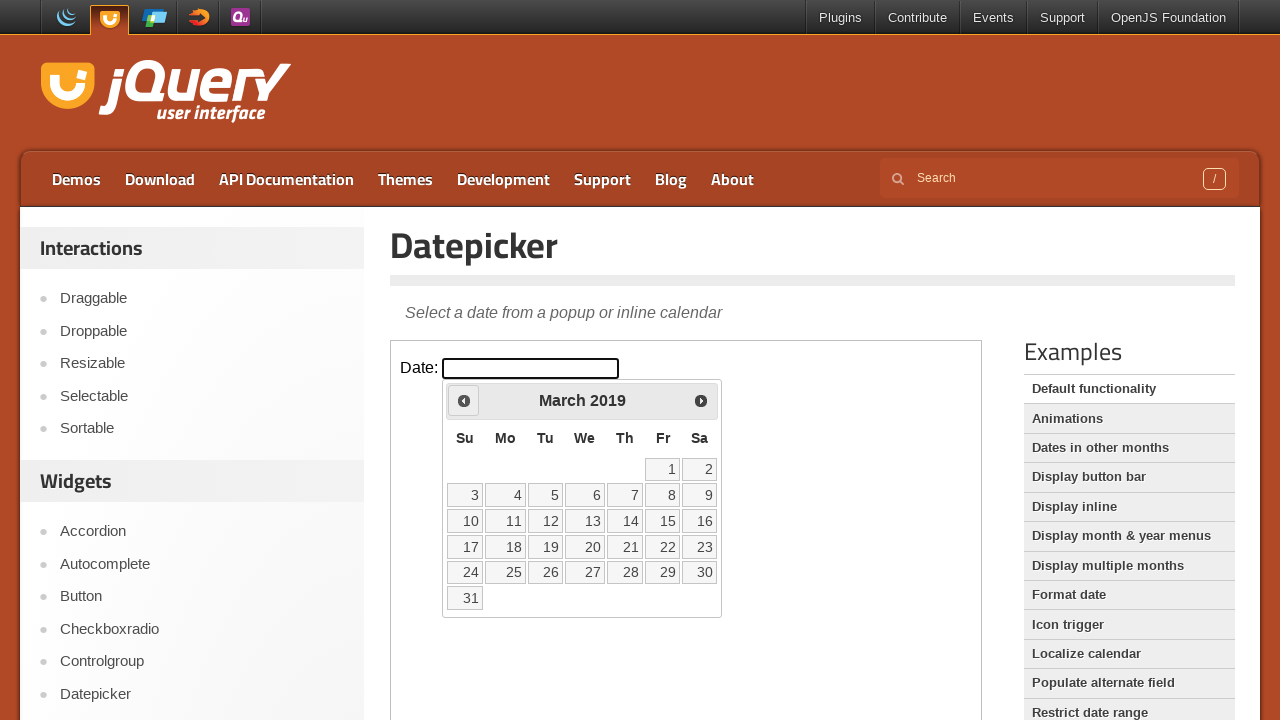

Updated current year: 2019
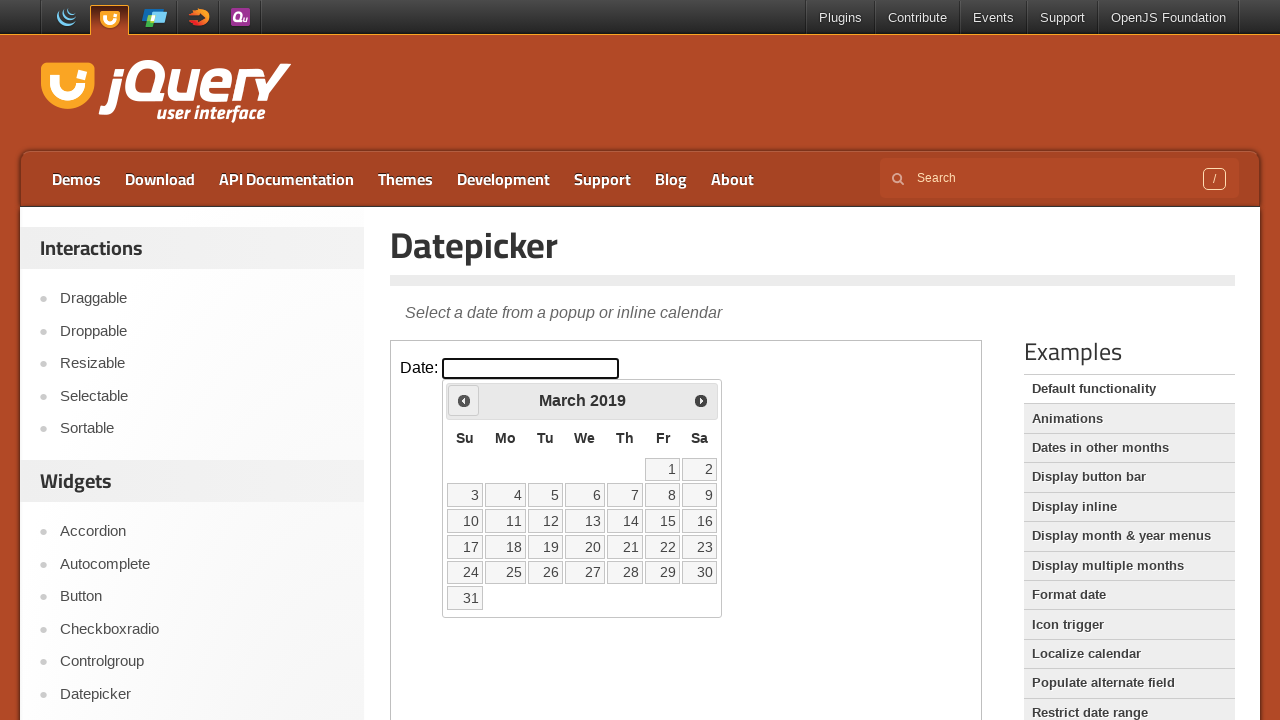

Clicked previous button to navigate to earlier date (currently at March 2019) at (464, 400) on iframe >> nth=0 >> internal:control=enter-frame >> .ui-datepicker-prev
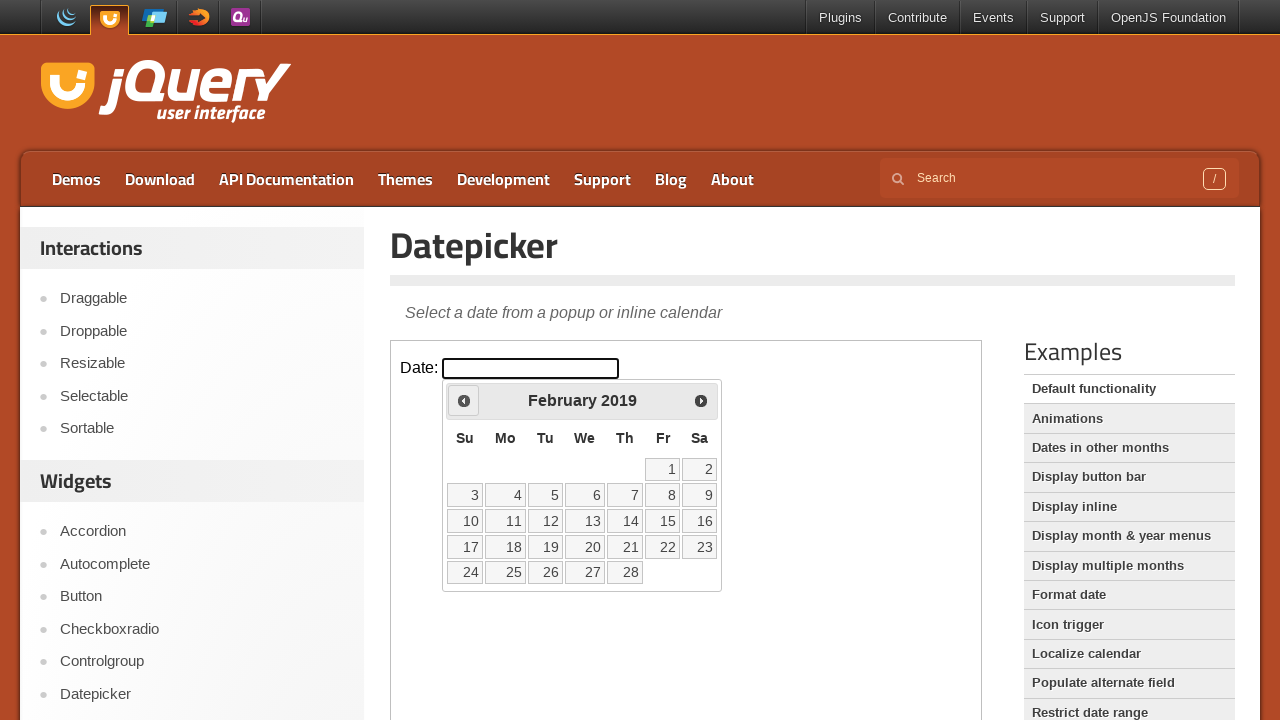

Updated current month: February
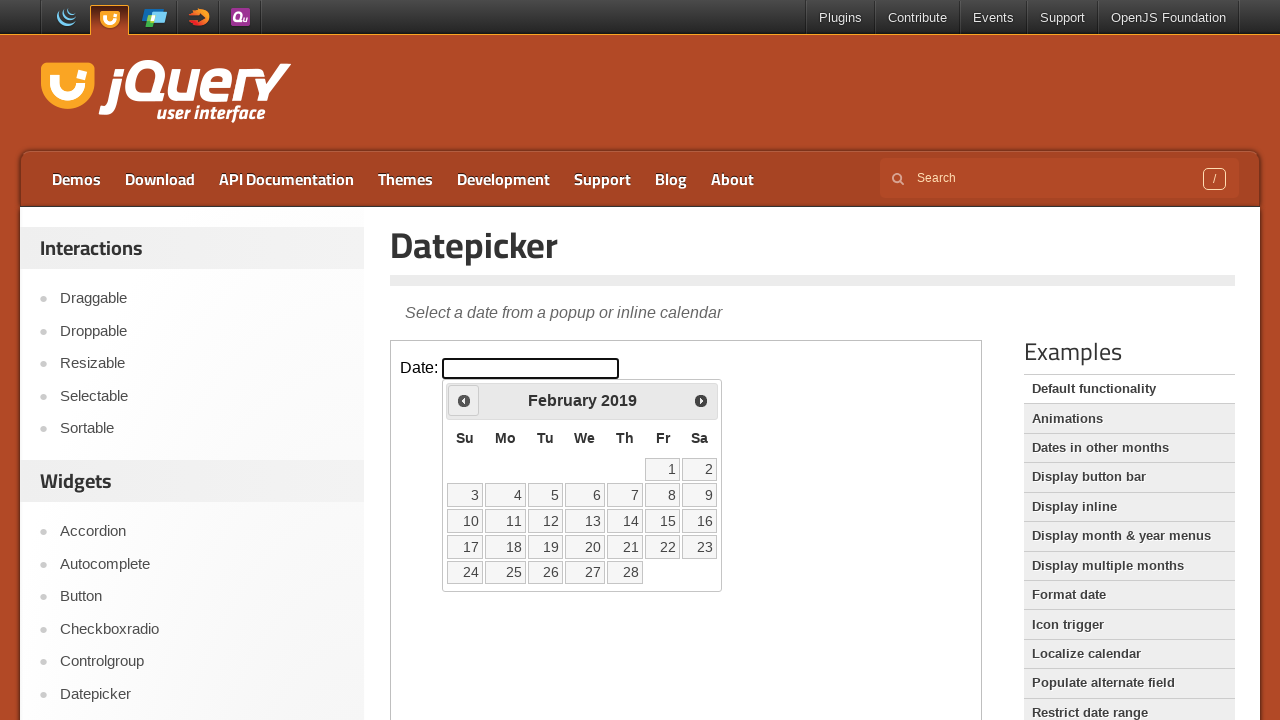

Updated current year: 2019
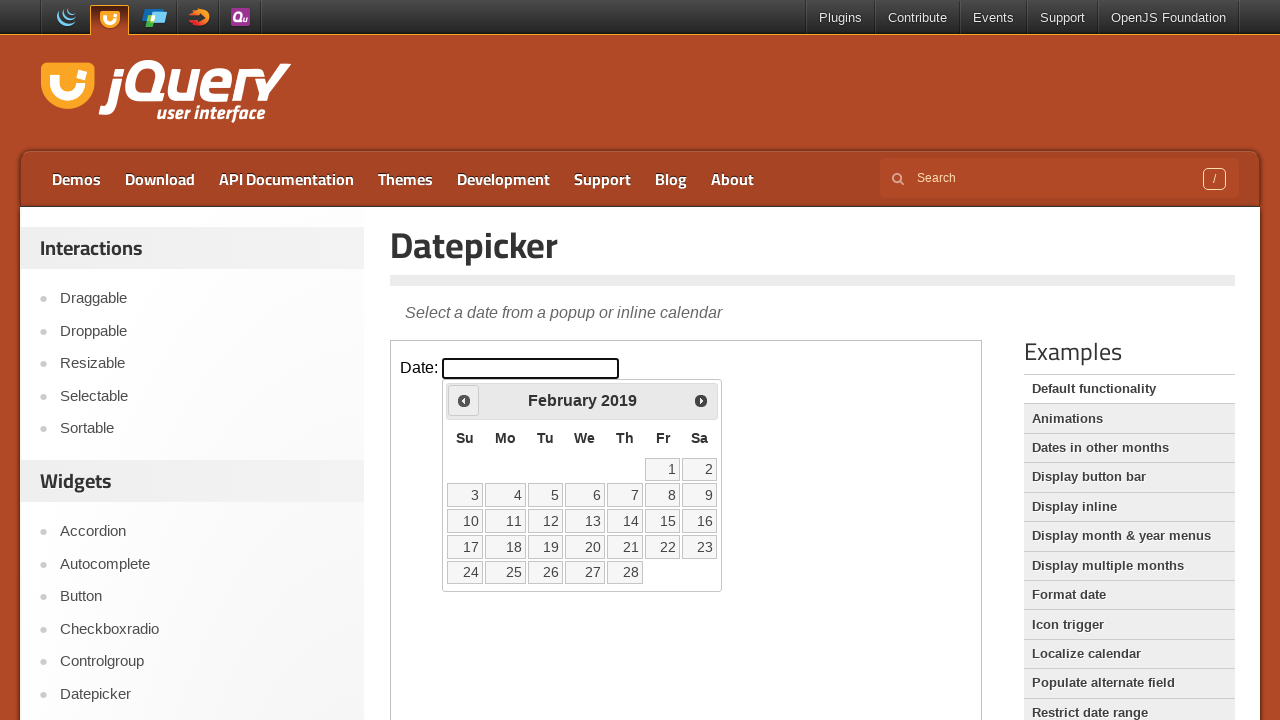

Clicked previous button to navigate to earlier date (currently at February 2019) at (464, 400) on iframe >> nth=0 >> internal:control=enter-frame >> .ui-datepicker-prev
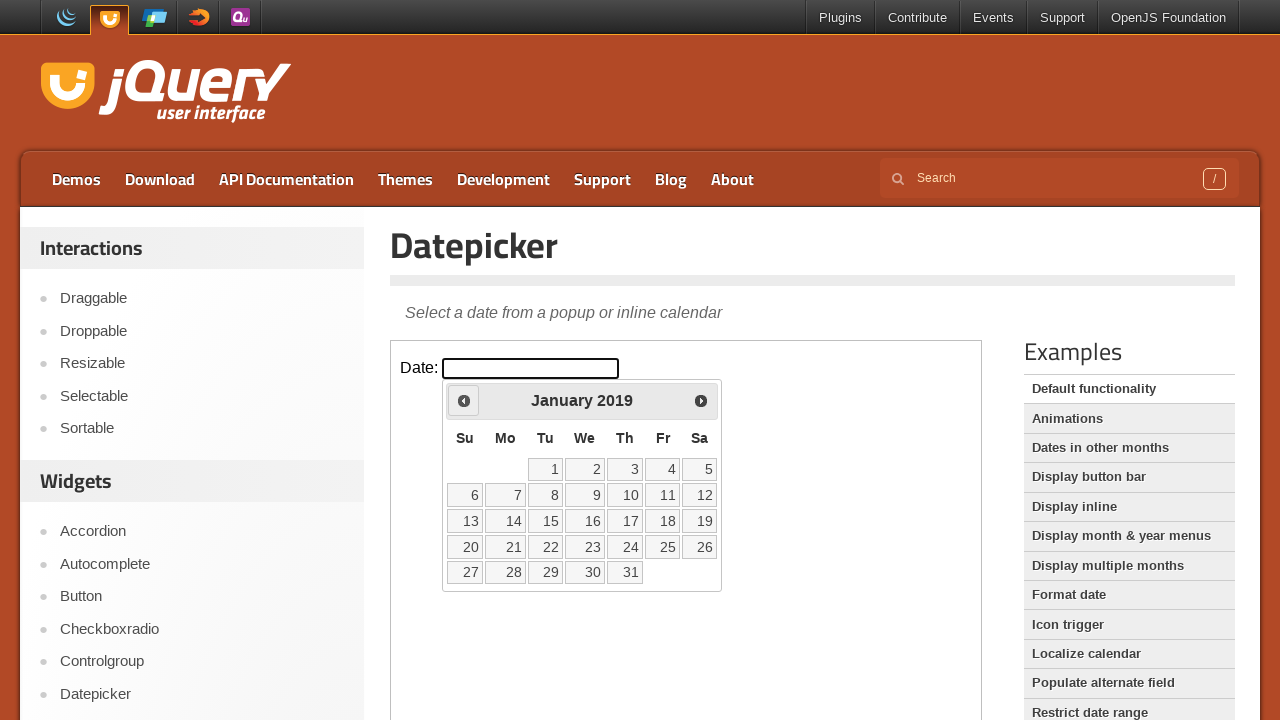

Updated current month: January
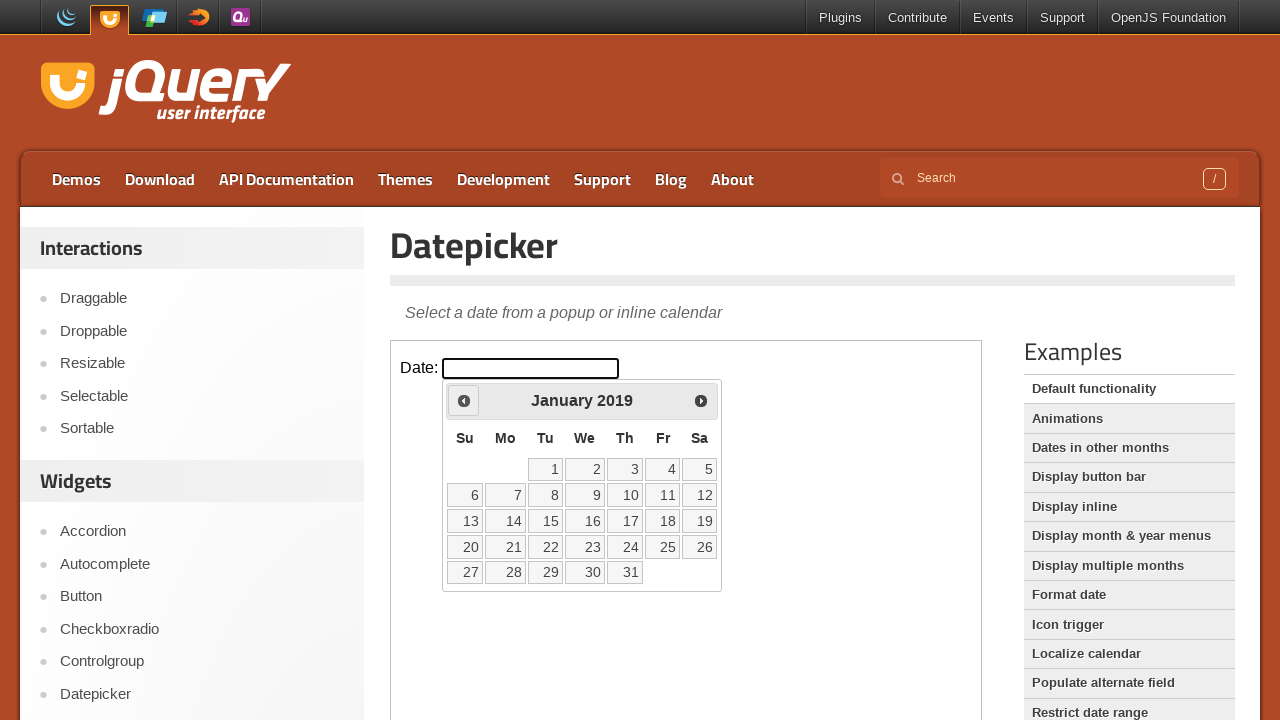

Updated current year: 2019
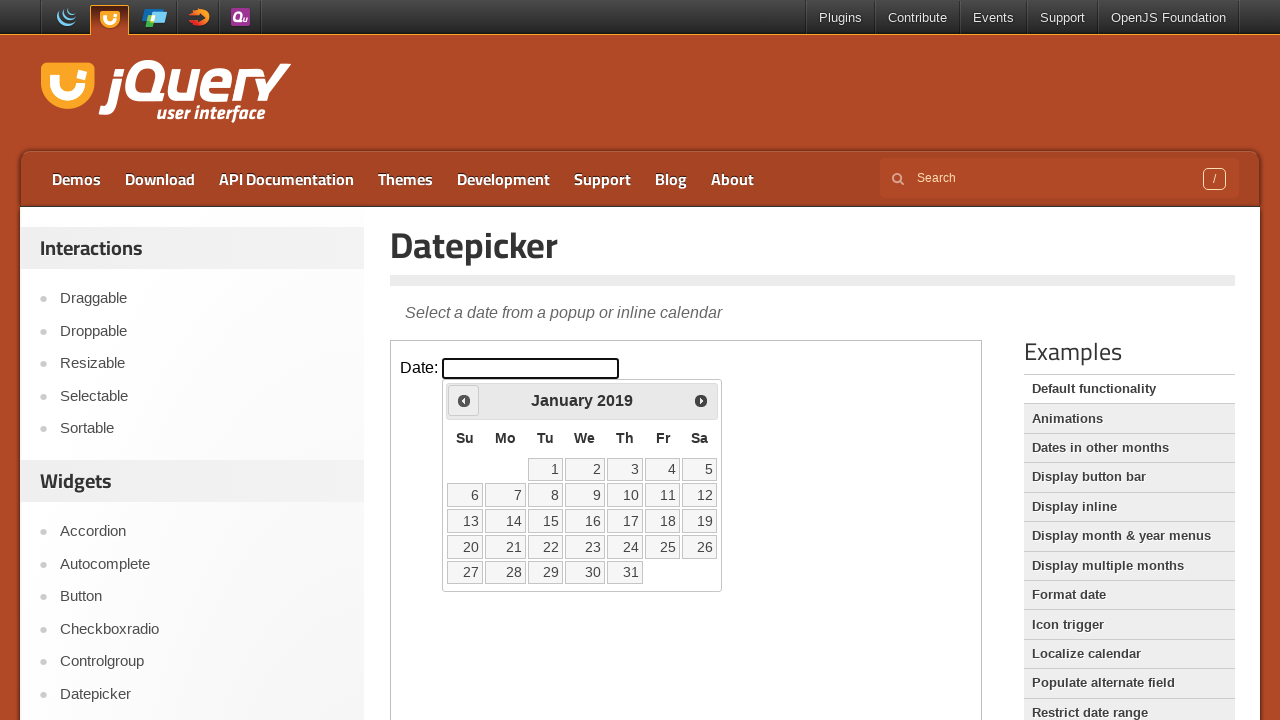

Clicked previous button to navigate to earlier date (currently at January 2019) at (464, 400) on iframe >> nth=0 >> internal:control=enter-frame >> .ui-datepicker-prev
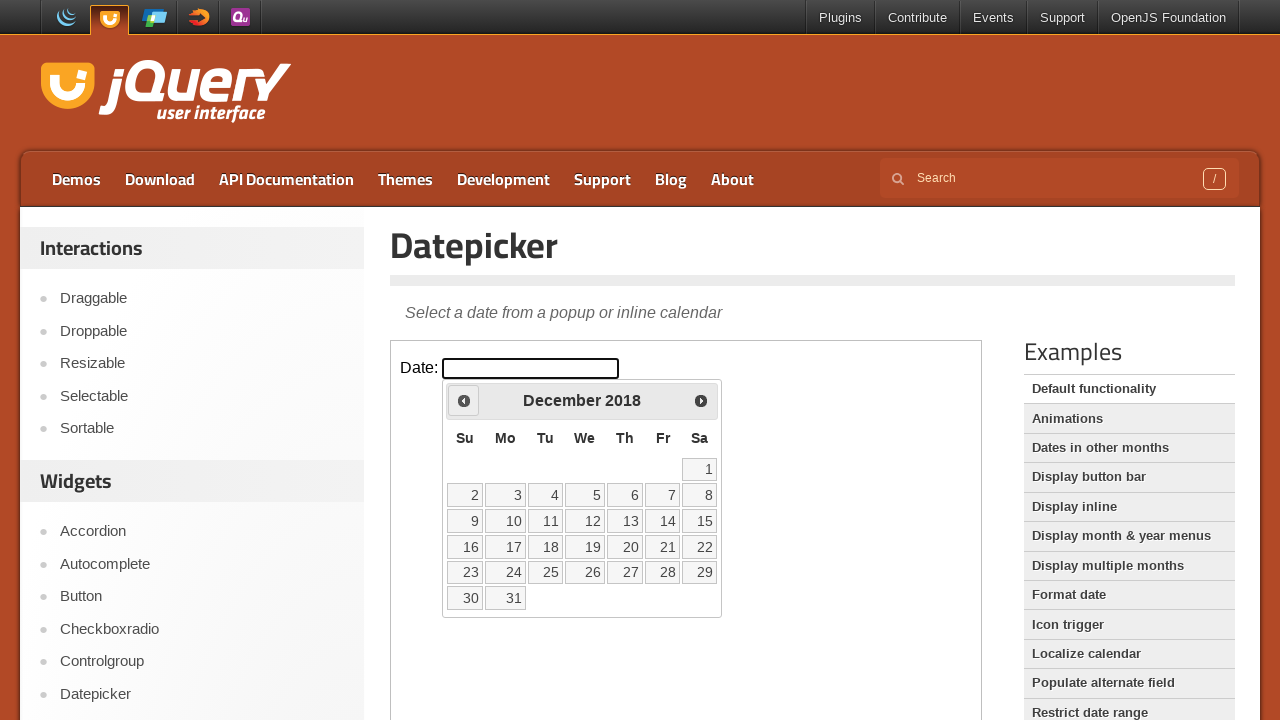

Updated current month: December
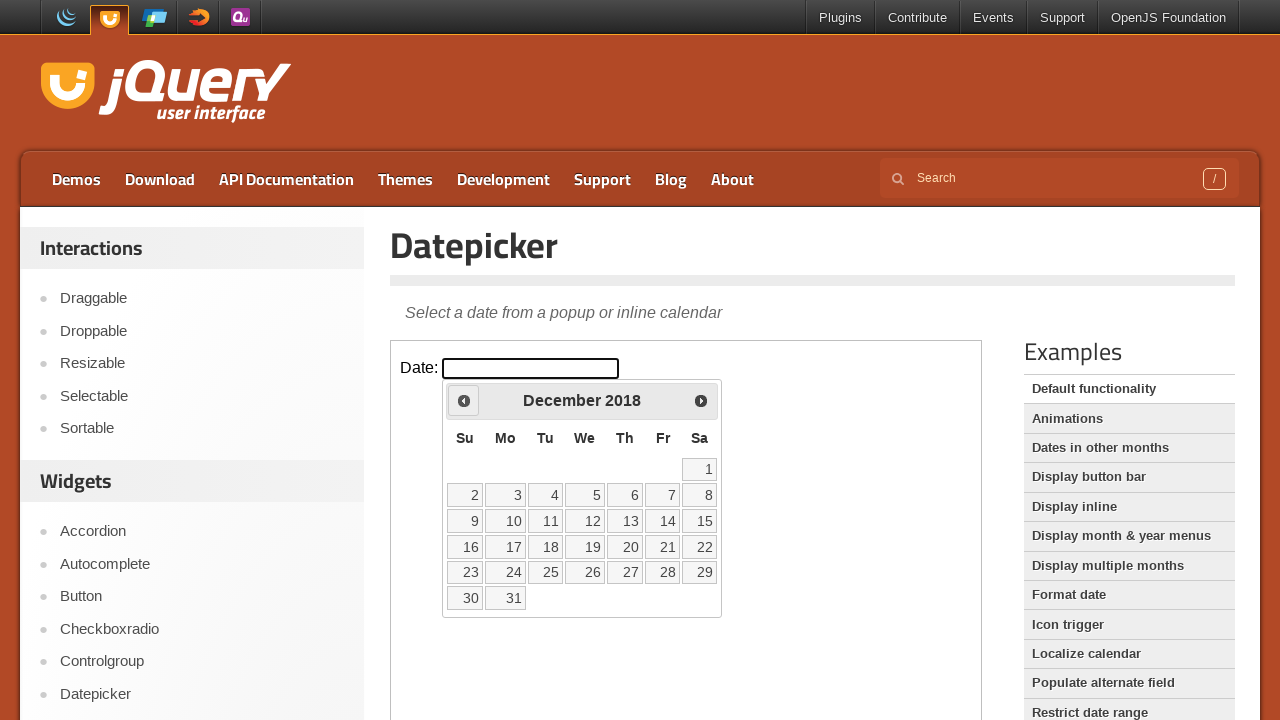

Updated current year: 2018
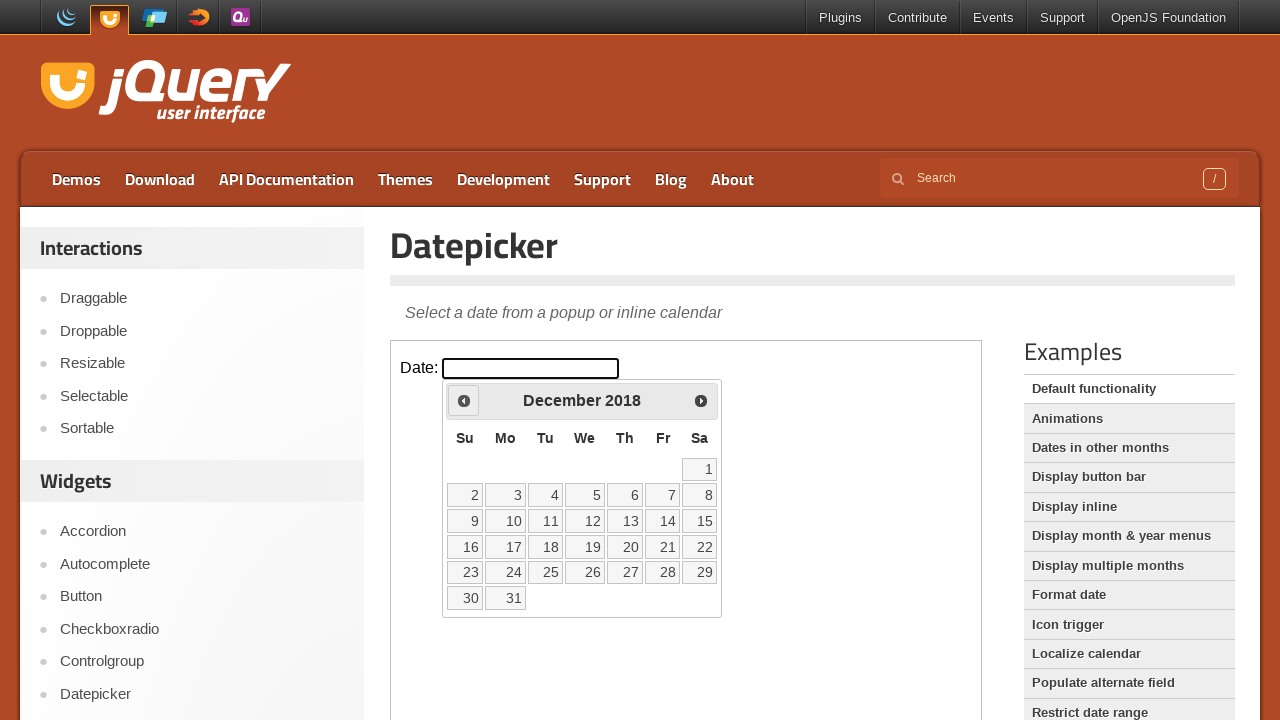

Clicked previous button to navigate to earlier date (currently at December 2018) at (464, 400) on iframe >> nth=0 >> internal:control=enter-frame >> .ui-datepicker-prev
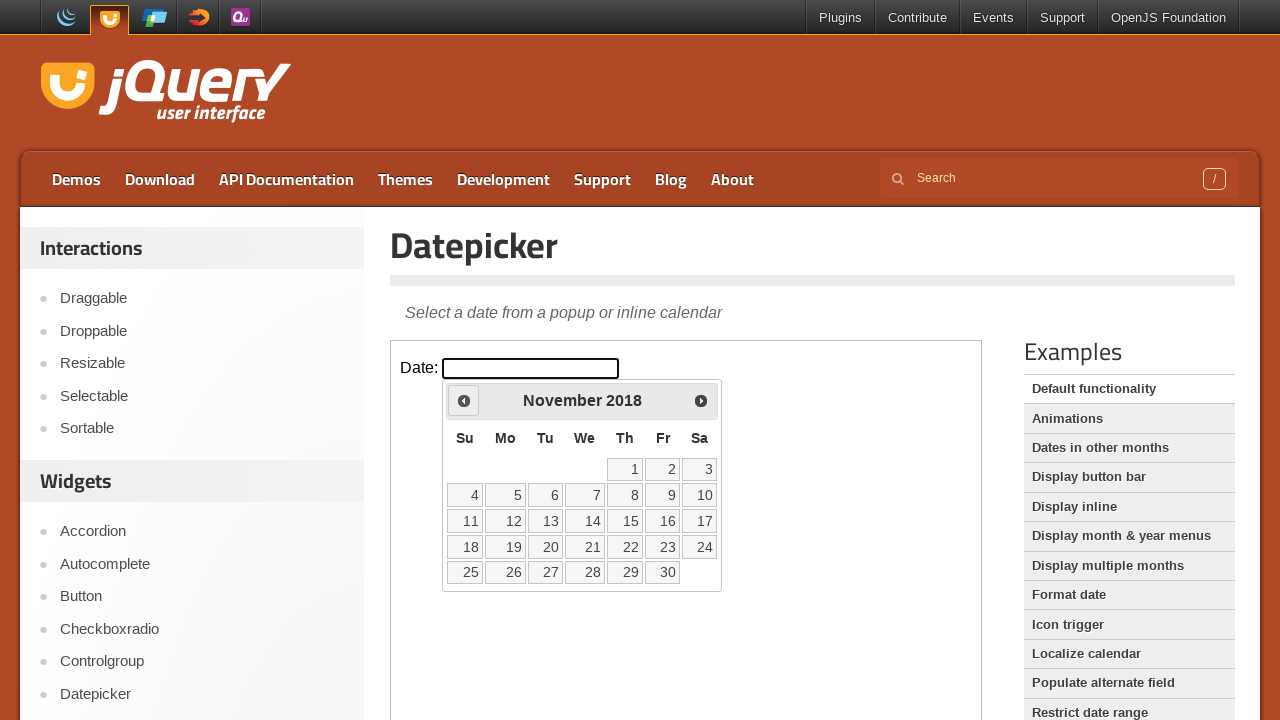

Updated current month: November
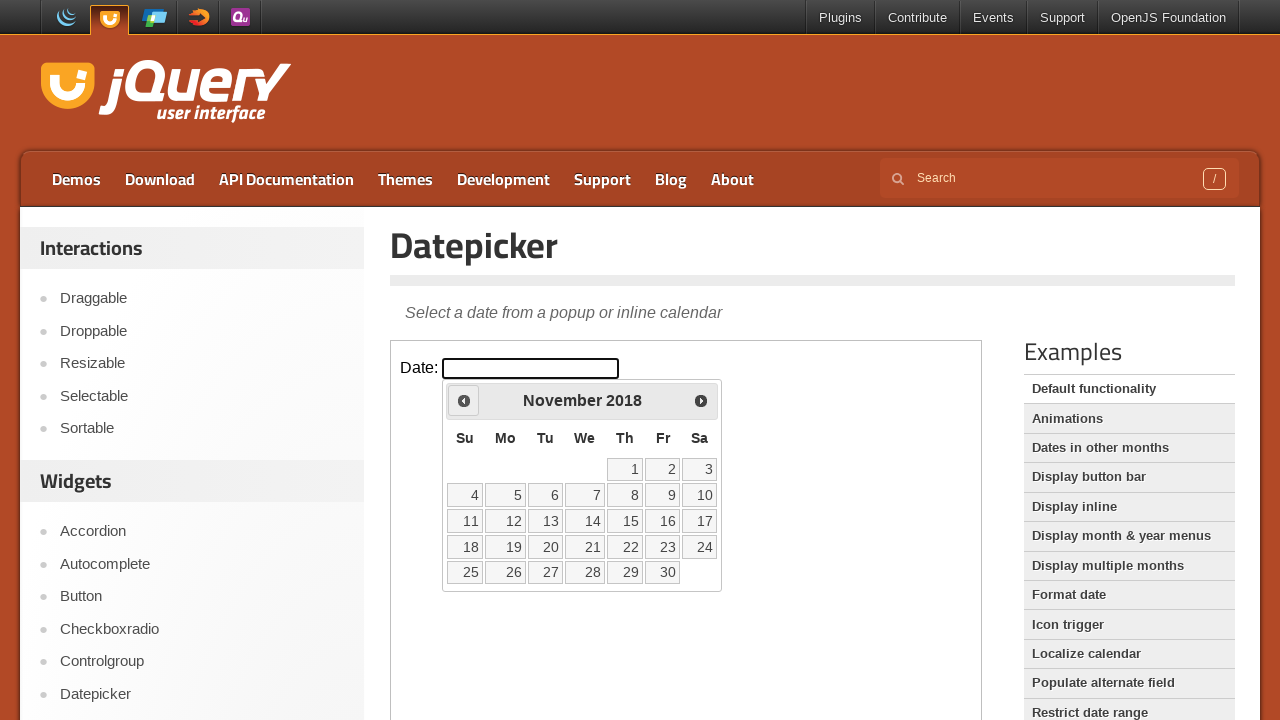

Updated current year: 2018
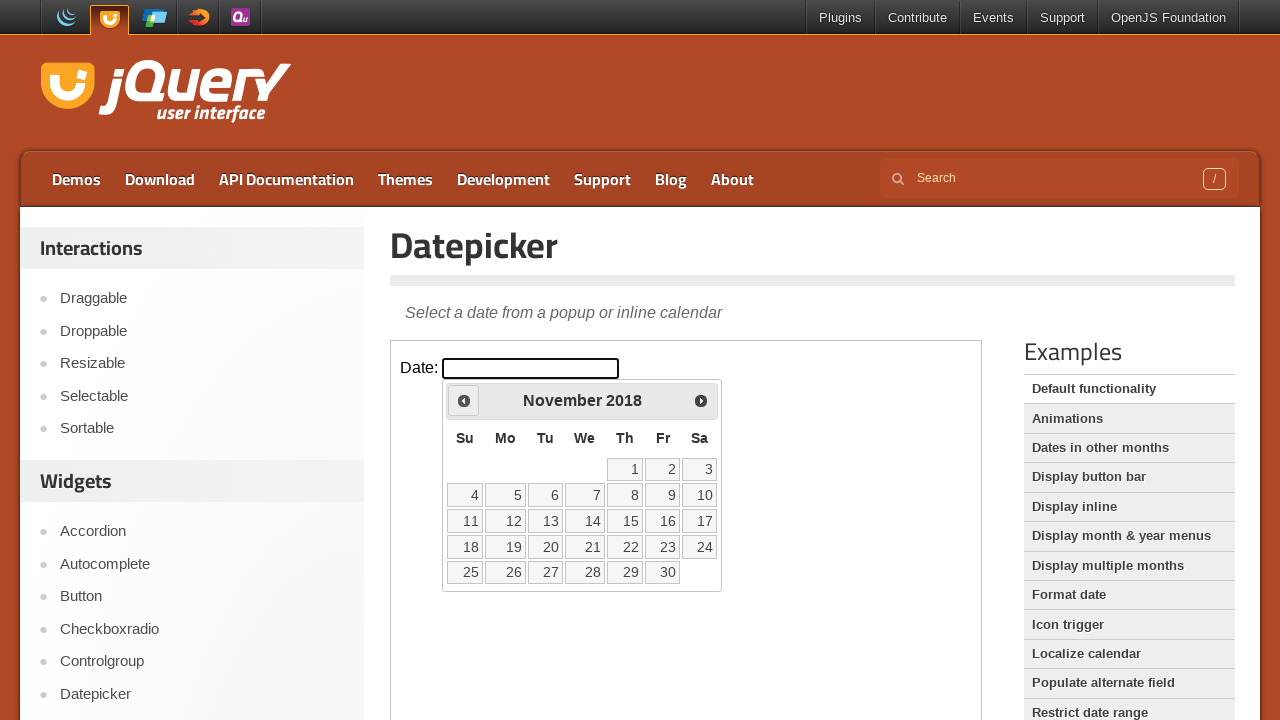

Clicked previous button to navigate to earlier date (currently at November 2018) at (464, 400) on iframe >> nth=0 >> internal:control=enter-frame >> .ui-datepicker-prev
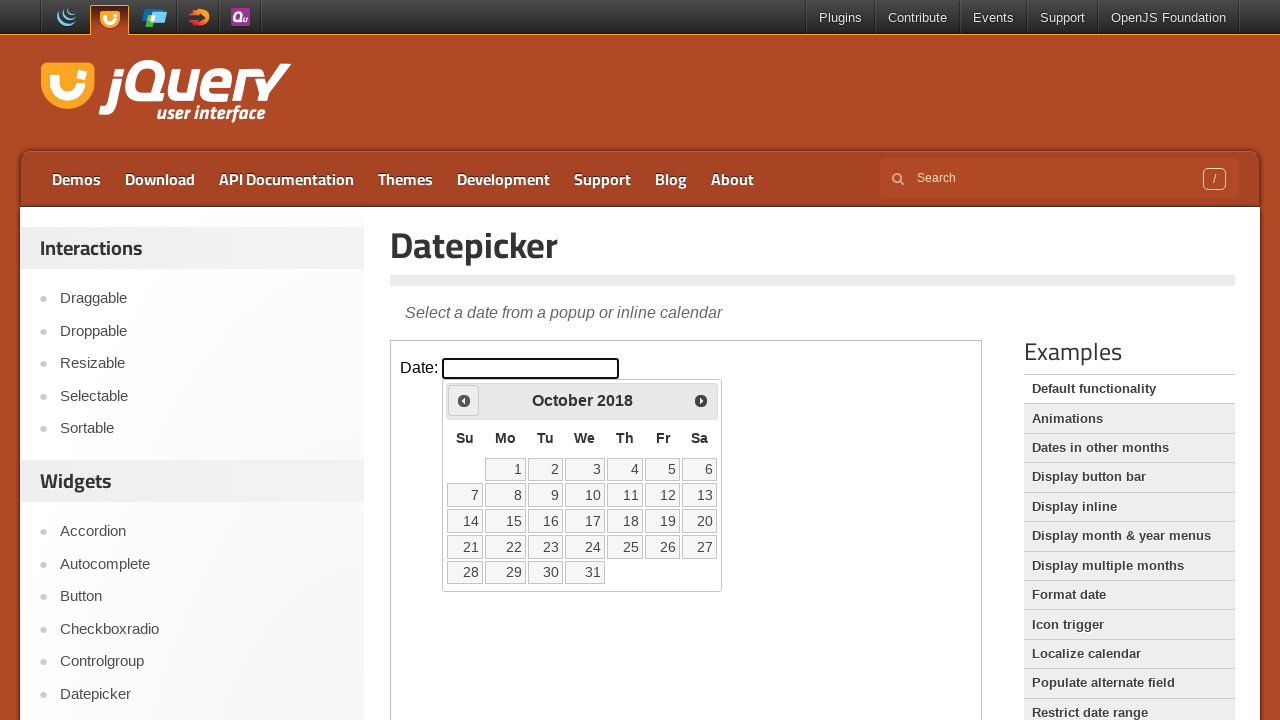

Updated current month: October
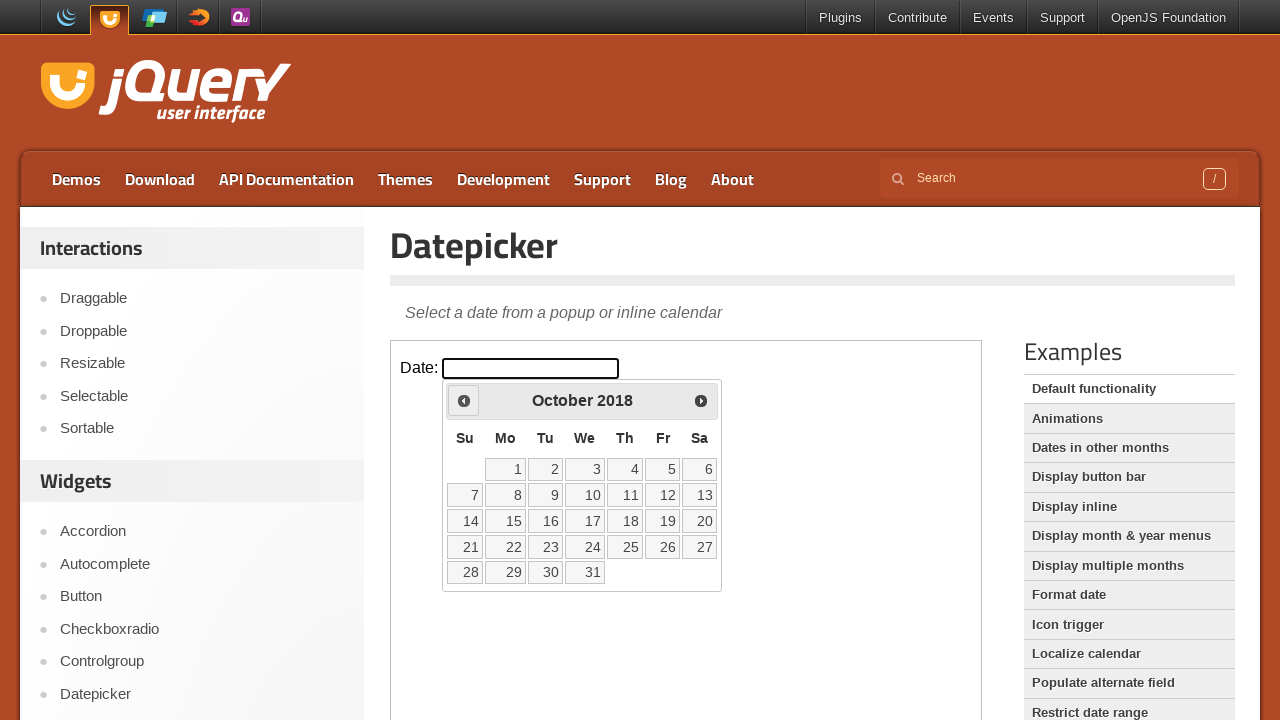

Updated current year: 2018
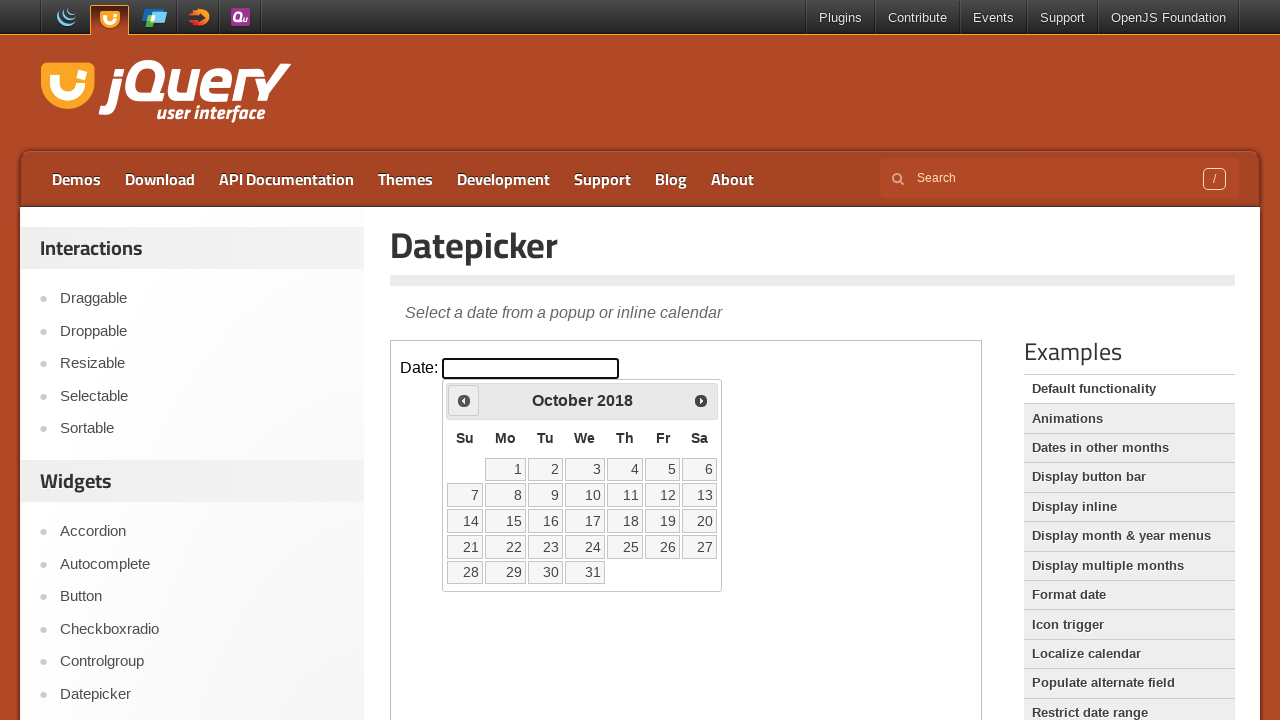

Clicked previous button to navigate to earlier date (currently at October 2018) at (464, 400) on iframe >> nth=0 >> internal:control=enter-frame >> .ui-datepicker-prev
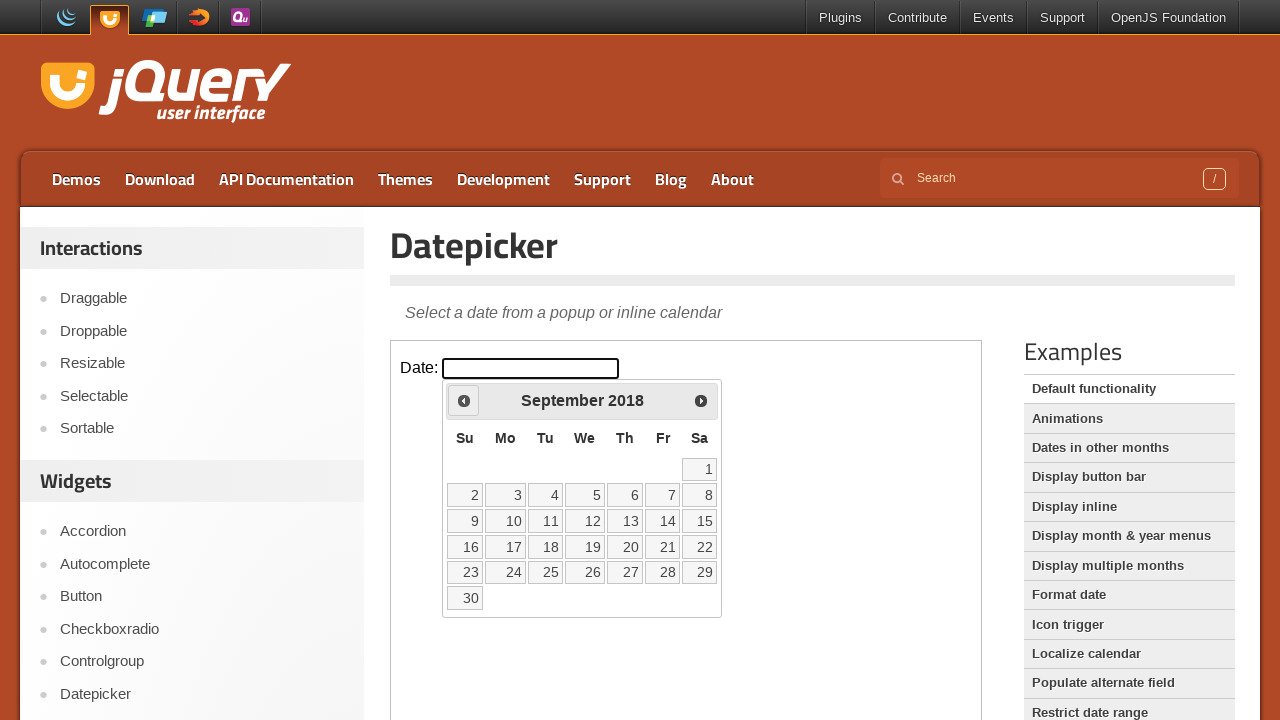

Updated current month: September
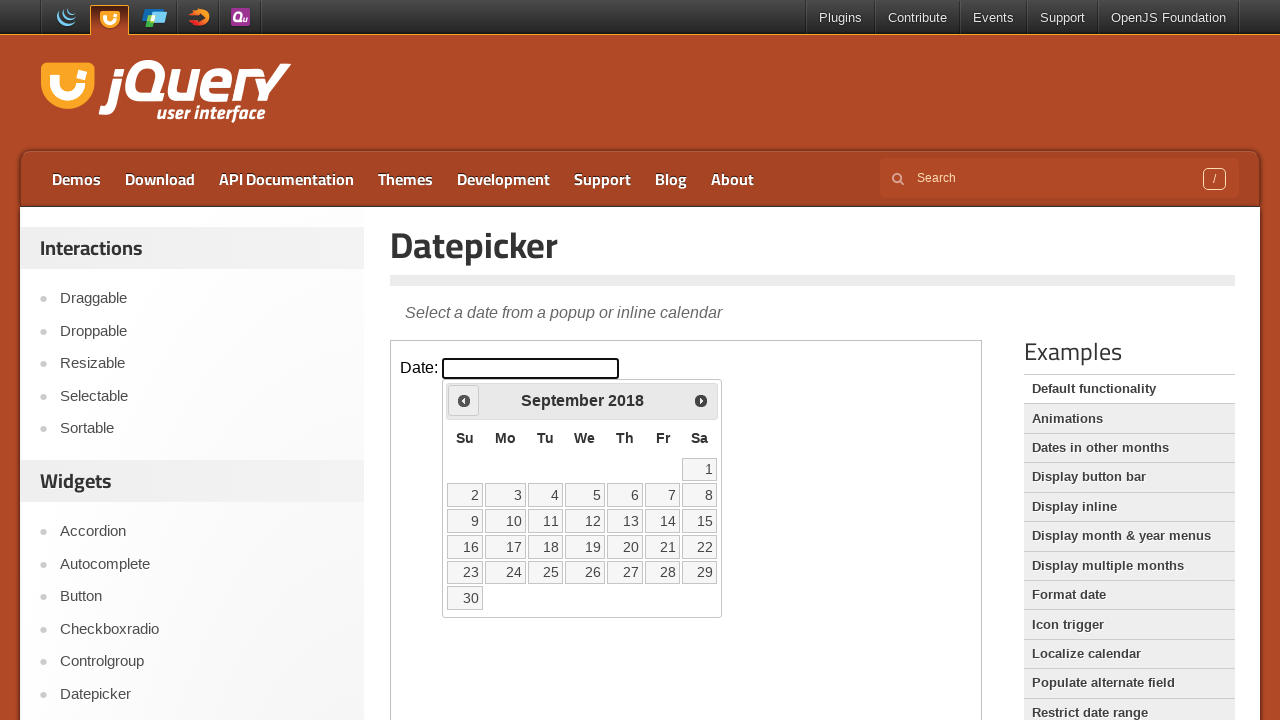

Updated current year: 2018
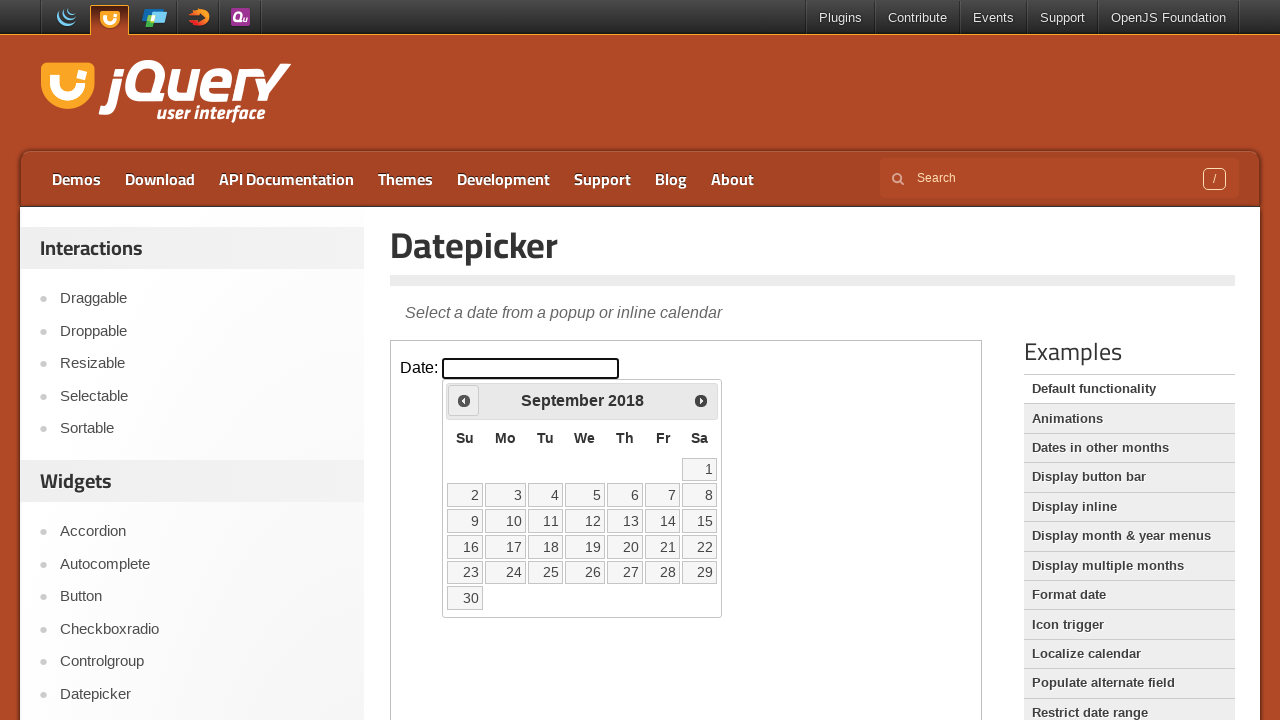

Clicked previous button to navigate to earlier date (currently at September 2018) at (464, 400) on iframe >> nth=0 >> internal:control=enter-frame >> .ui-datepicker-prev
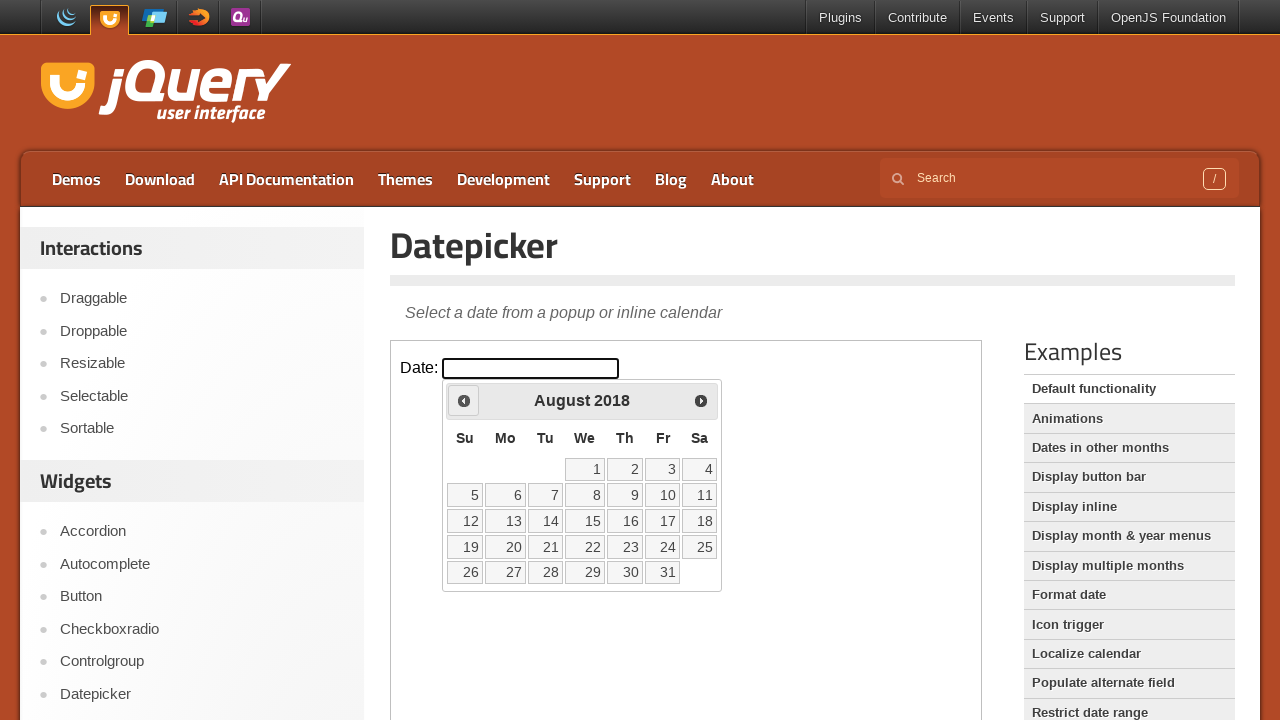

Updated current month: August
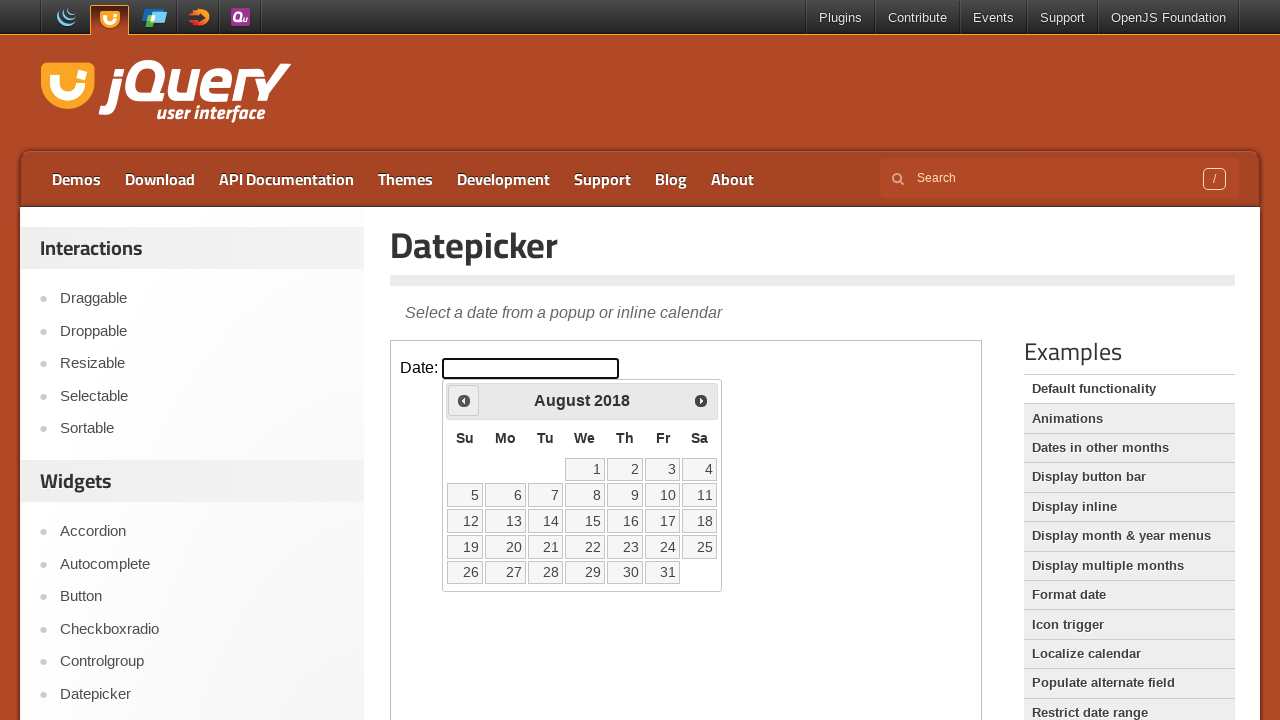

Updated current year: 2018
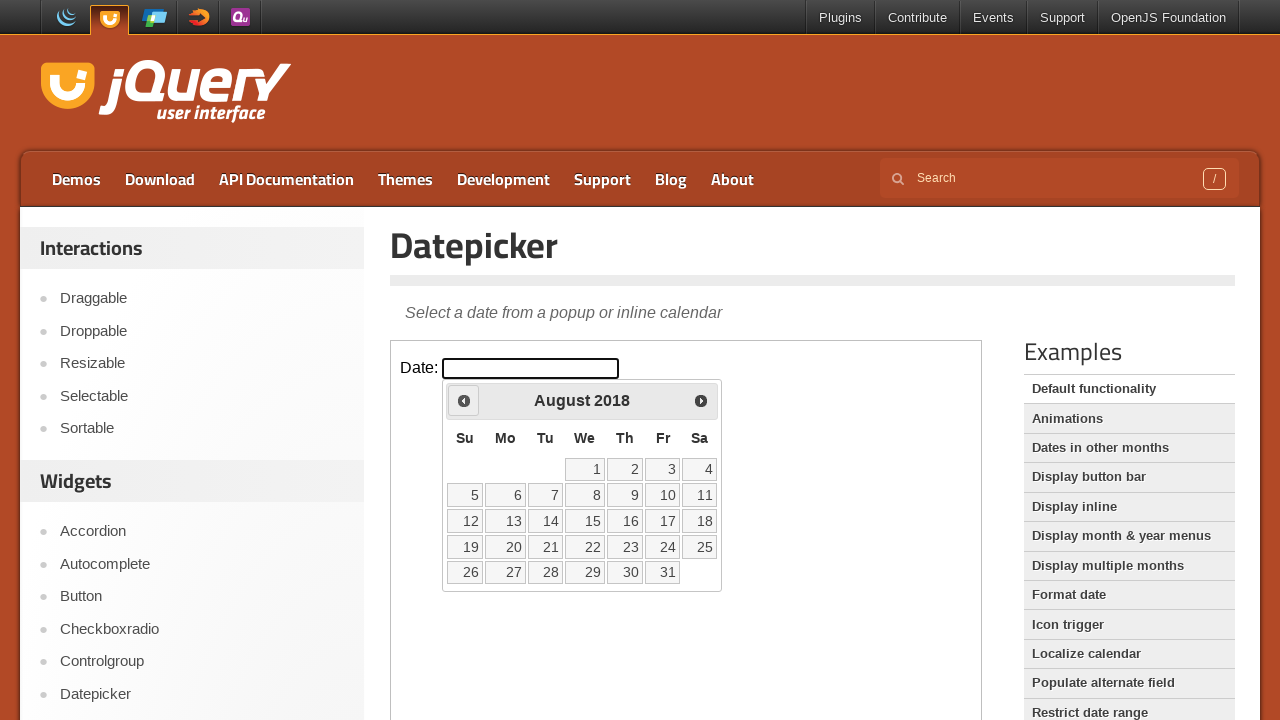

Clicked previous button to navigate to earlier date (currently at August 2018) at (464, 400) on iframe >> nth=0 >> internal:control=enter-frame >> .ui-datepicker-prev
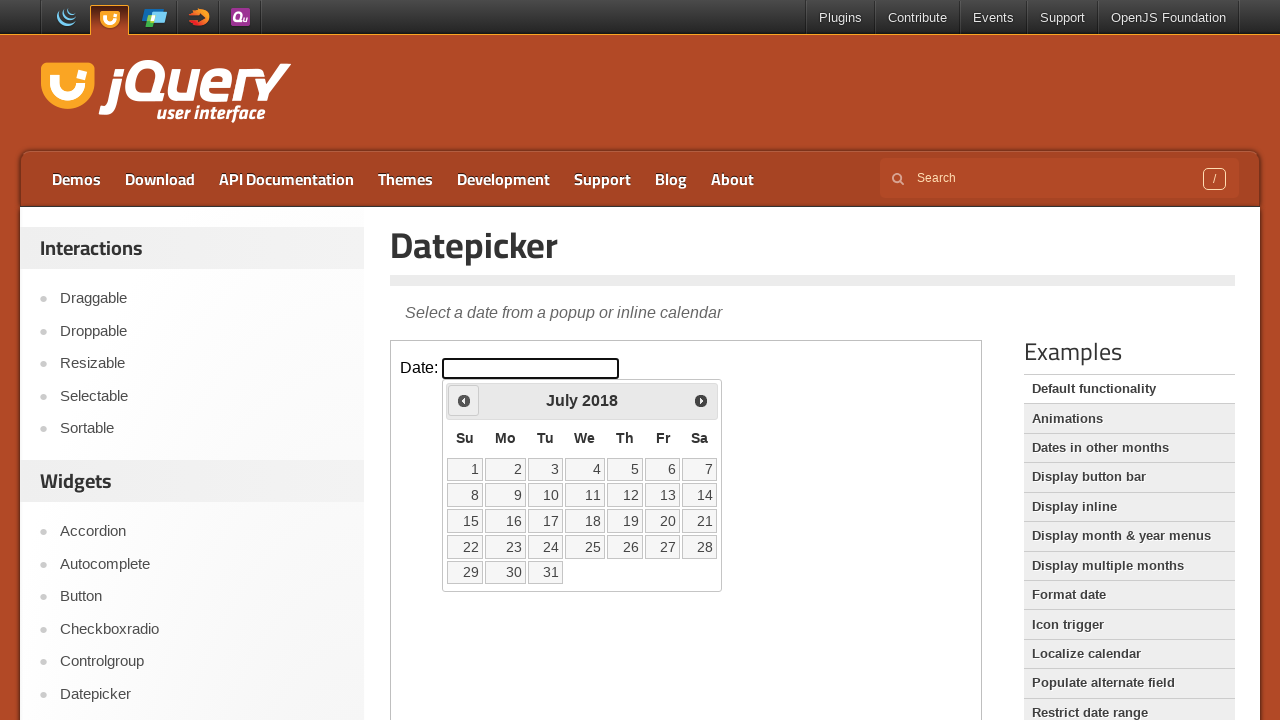

Updated current month: July
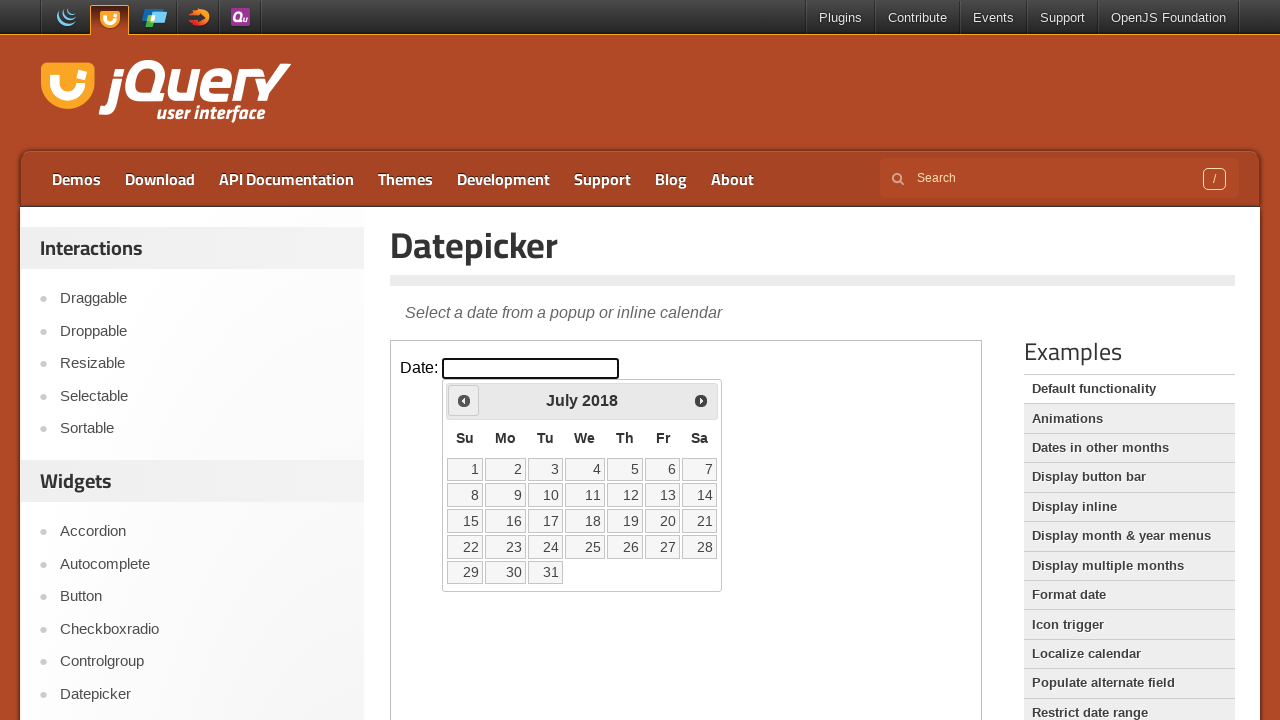

Updated current year: 2018
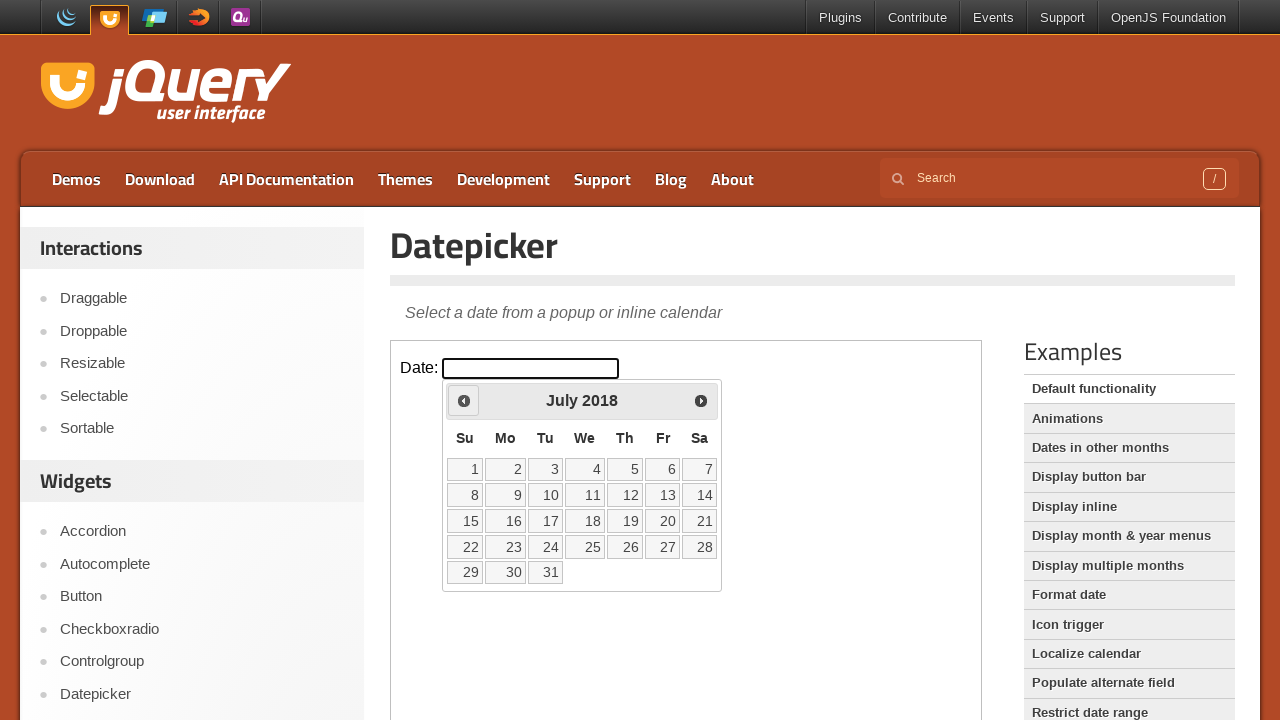

Clicked previous button to navigate to earlier date (currently at July 2018) at (464, 400) on iframe >> nth=0 >> internal:control=enter-frame >> .ui-datepicker-prev
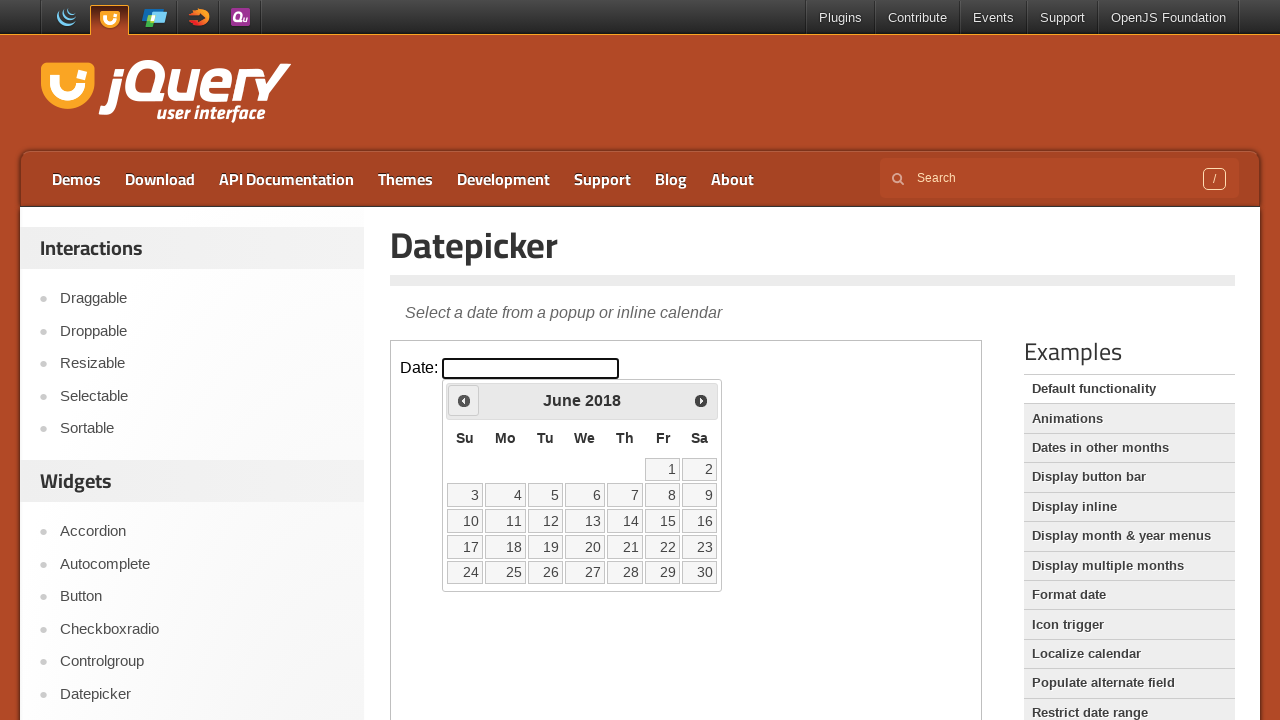

Updated current month: June
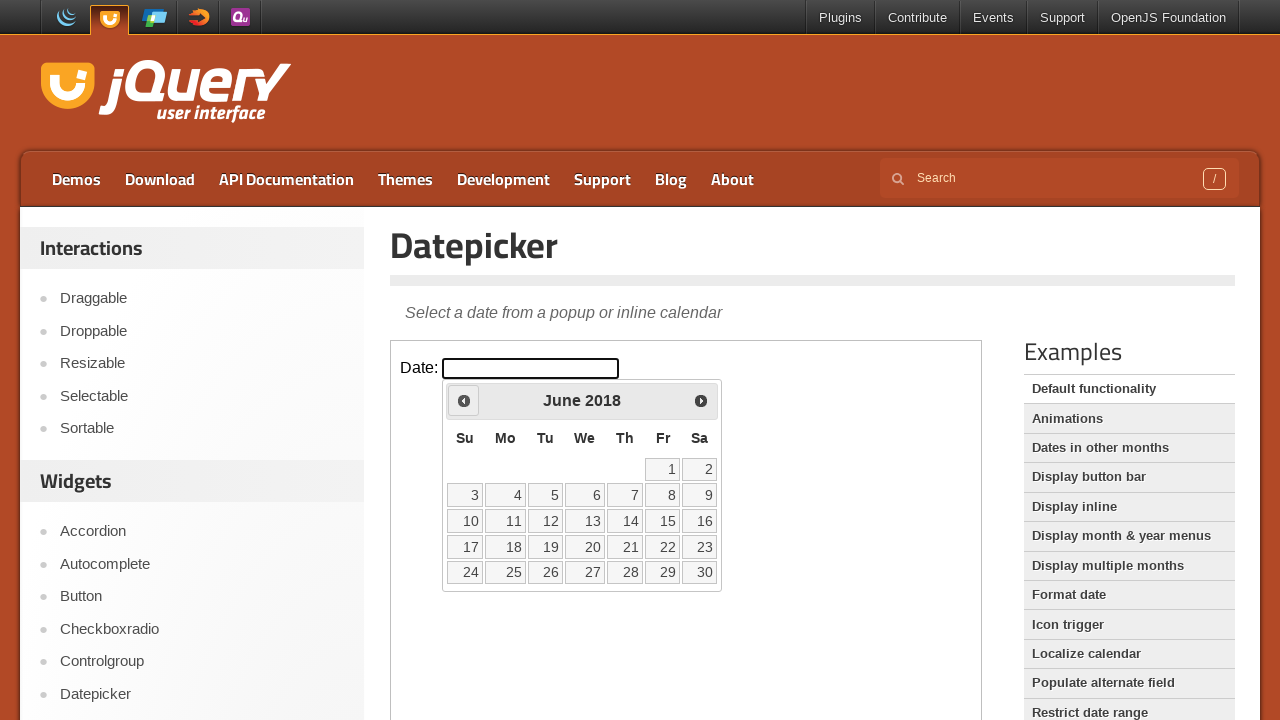

Updated current year: 2018
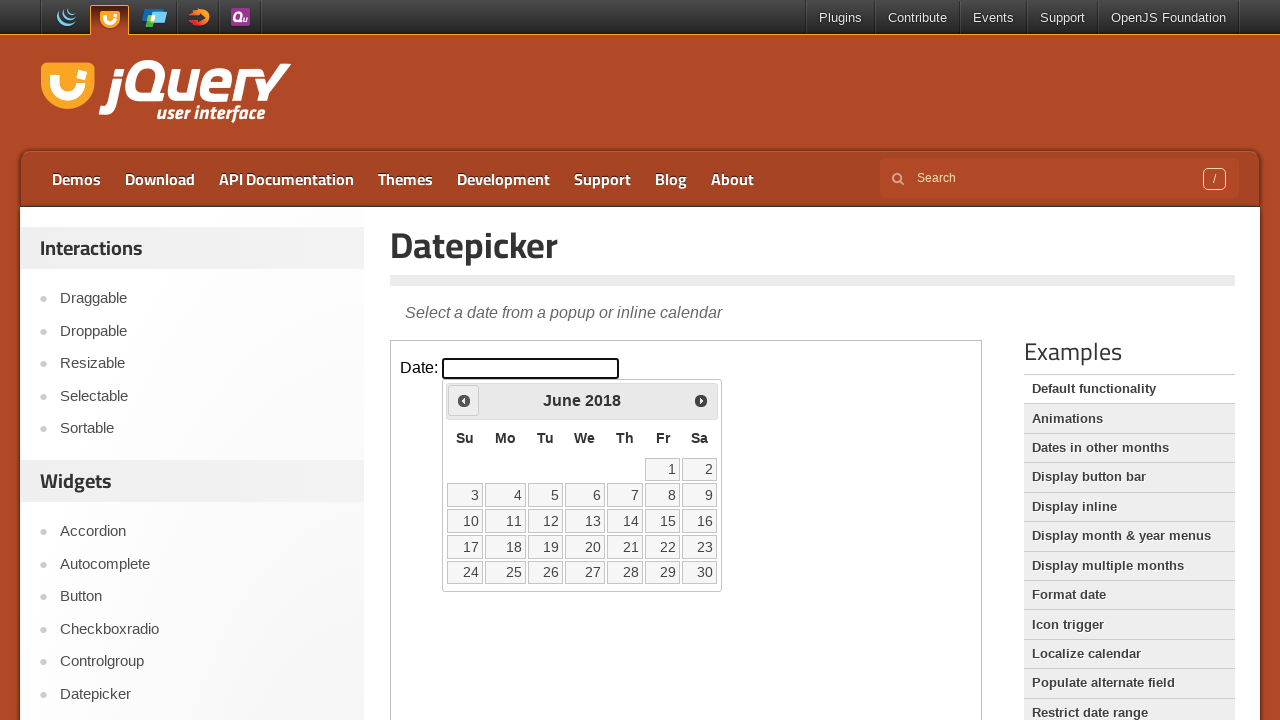

Clicked previous button to navigate to earlier date (currently at June 2018) at (464, 400) on iframe >> nth=0 >> internal:control=enter-frame >> .ui-datepicker-prev
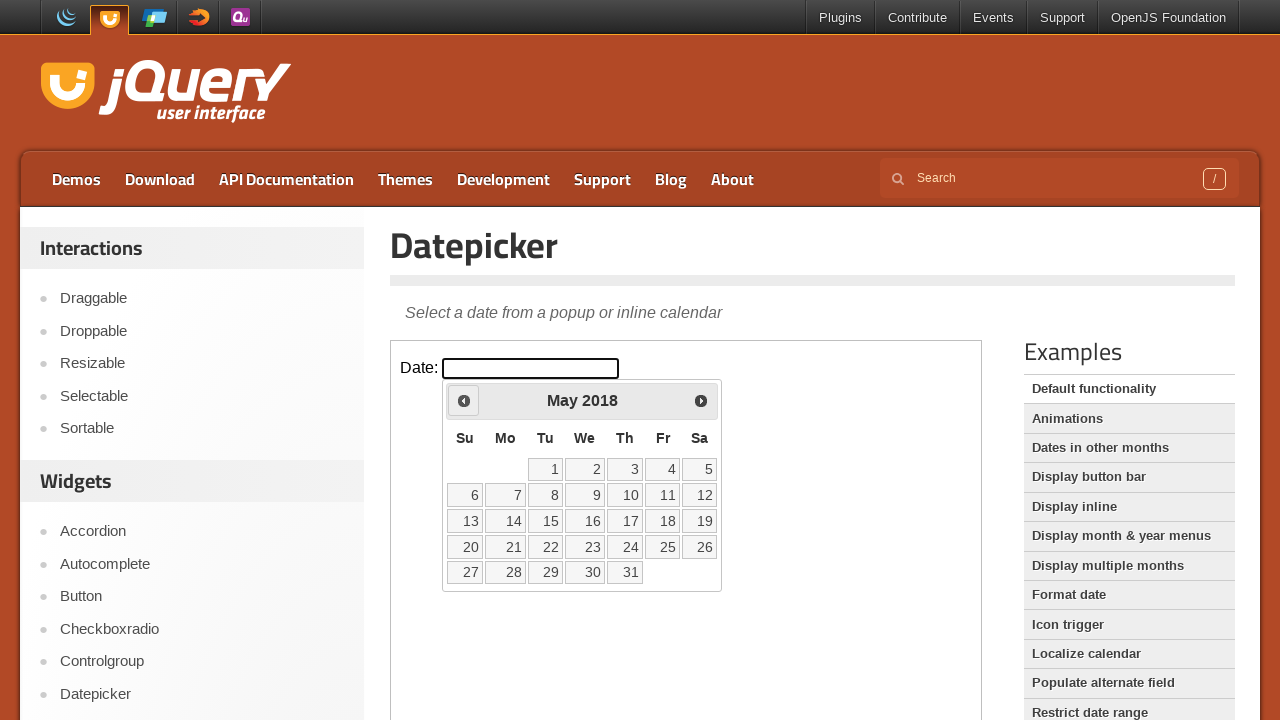

Updated current month: May
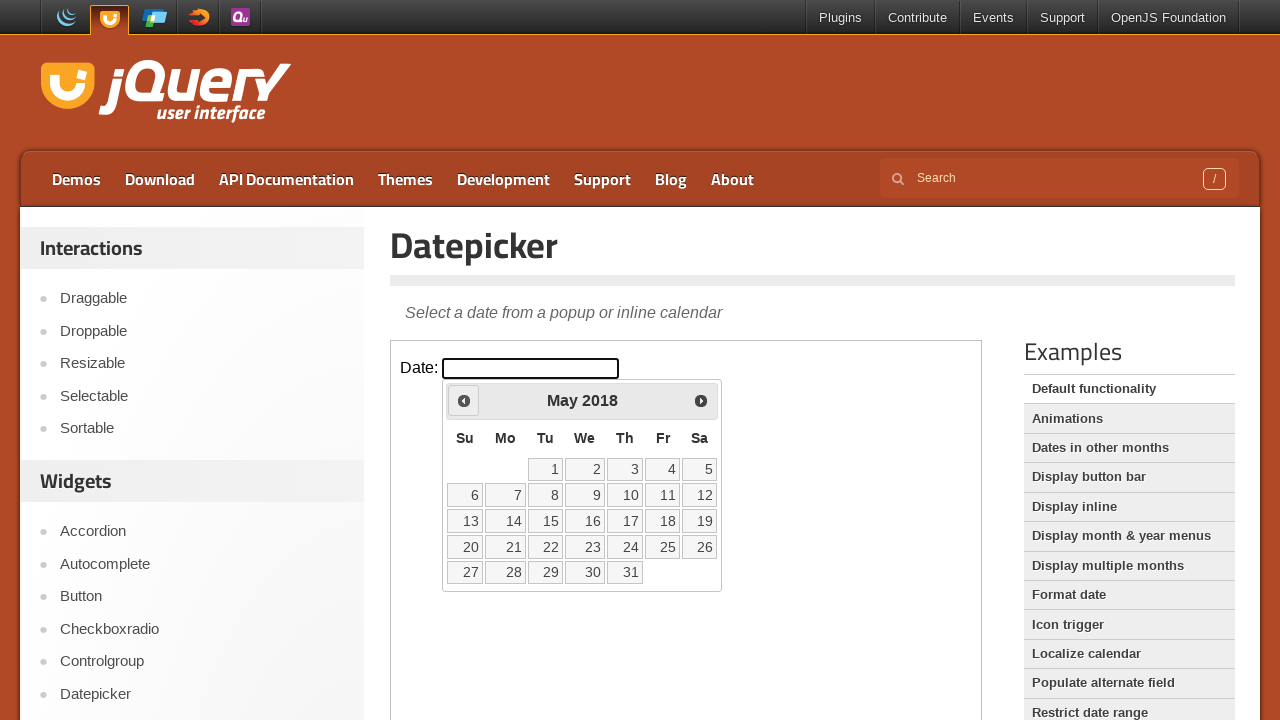

Updated current year: 2018
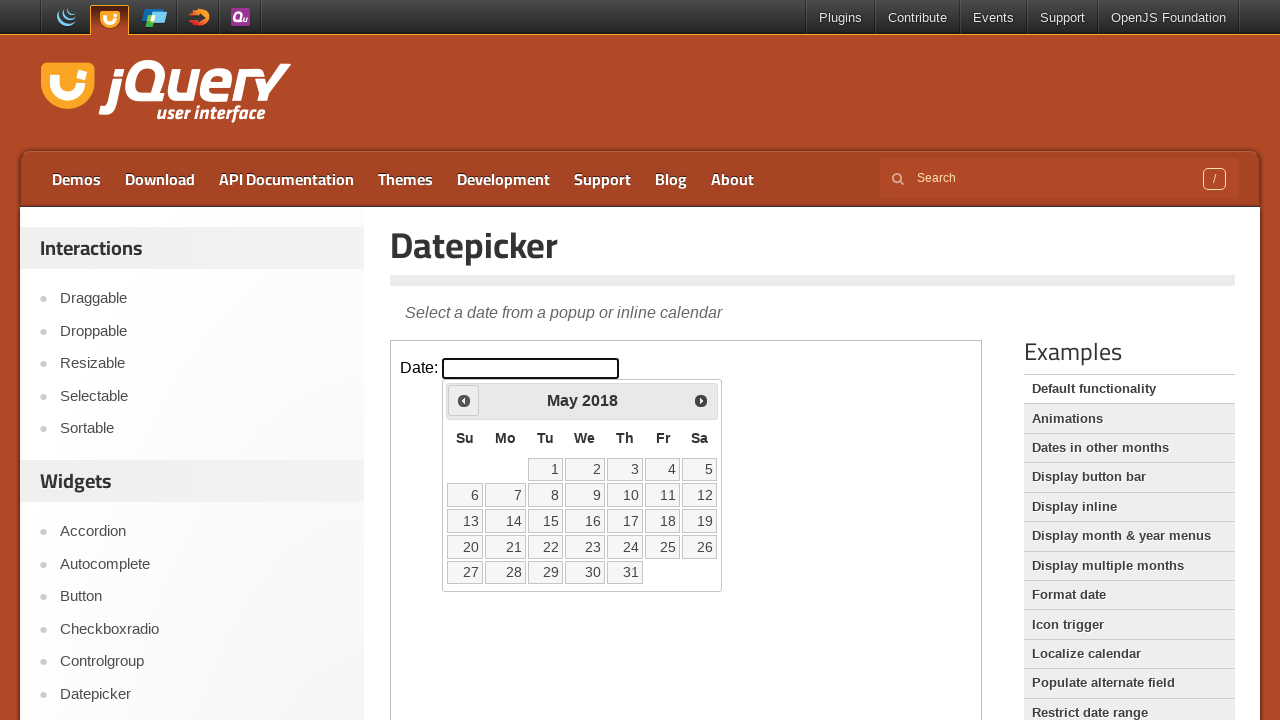

Clicked previous button to navigate to earlier date (currently at May 2018) at (464, 400) on iframe >> nth=0 >> internal:control=enter-frame >> .ui-datepicker-prev
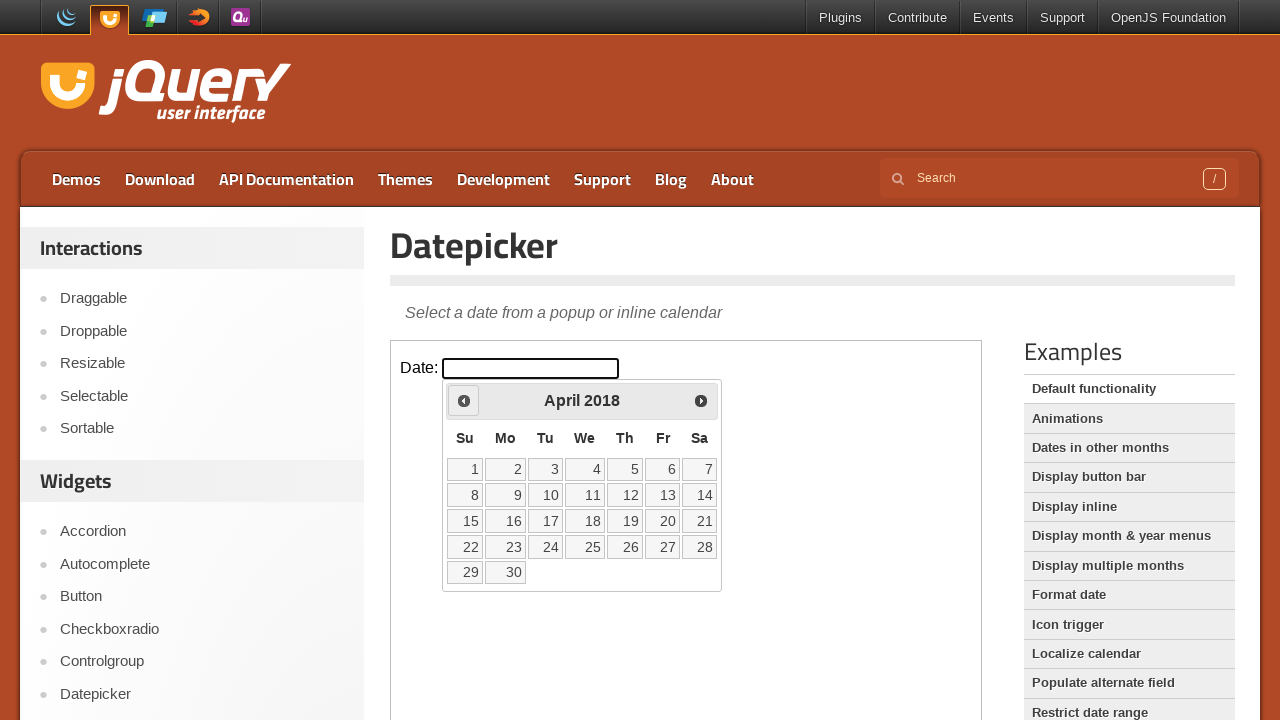

Updated current month: April
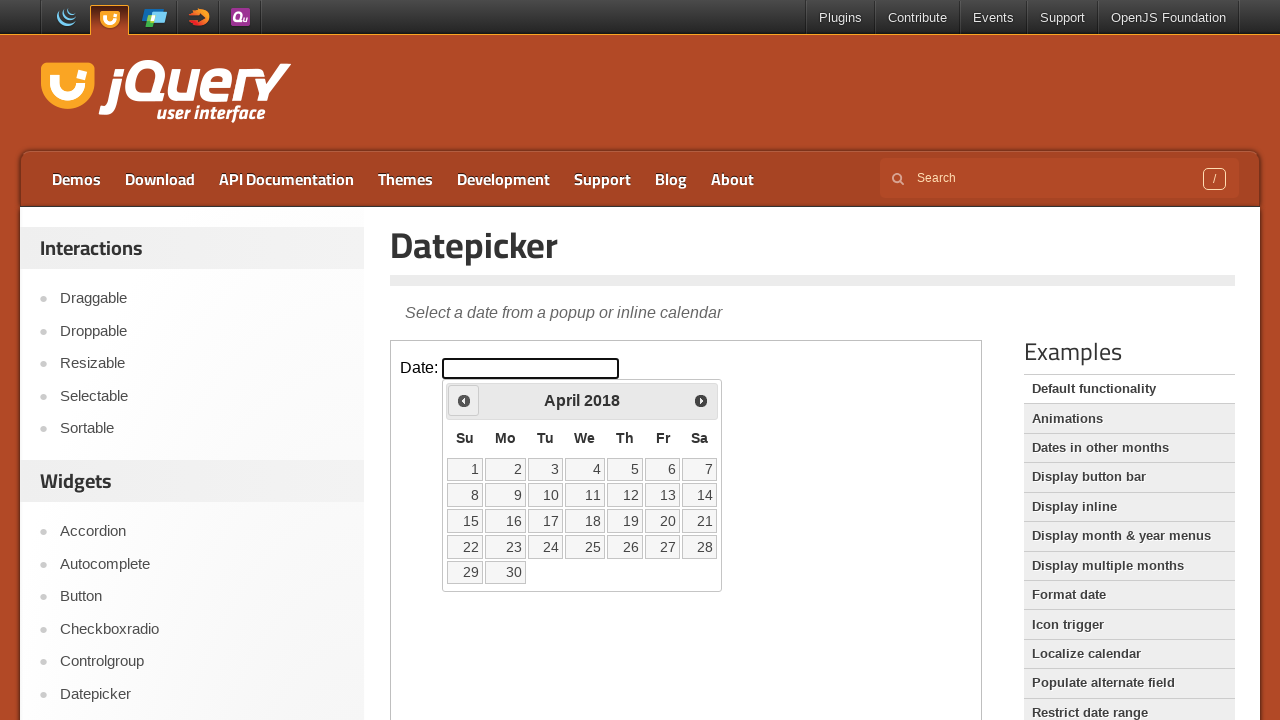

Updated current year: 2018
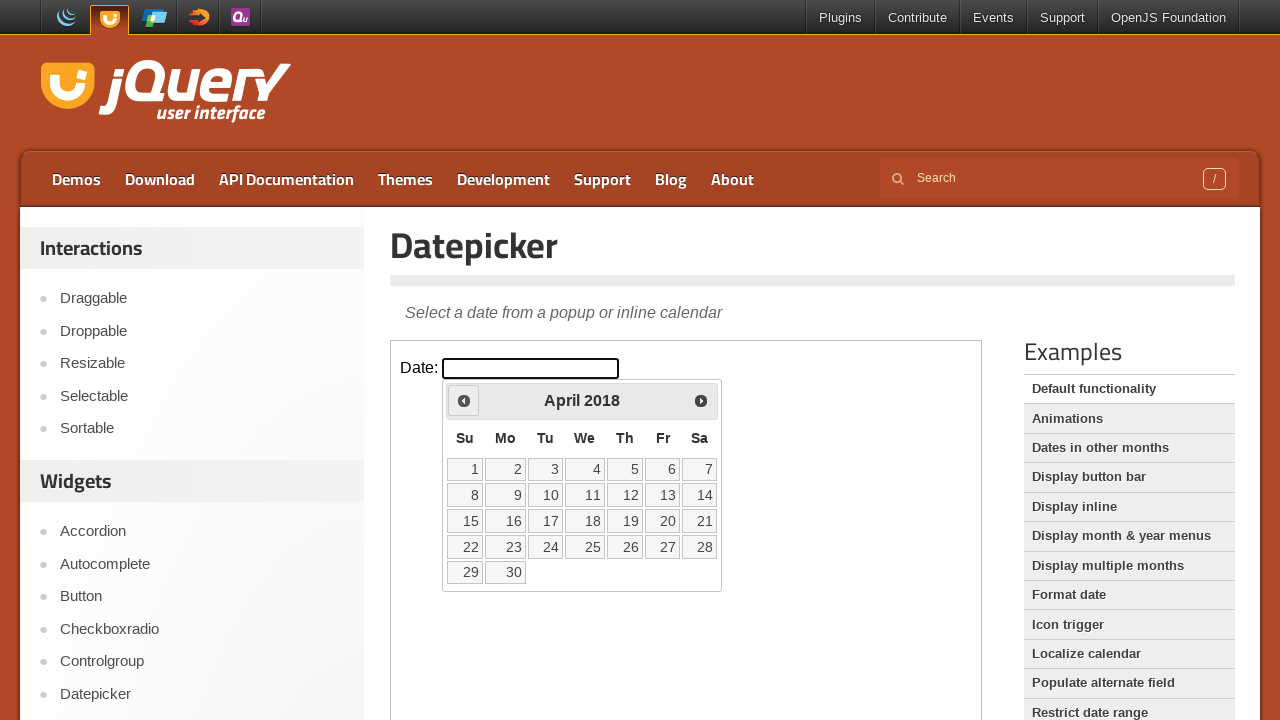

Clicked previous button to navigate to earlier date (currently at April 2018) at (464, 400) on iframe >> nth=0 >> internal:control=enter-frame >> .ui-datepicker-prev
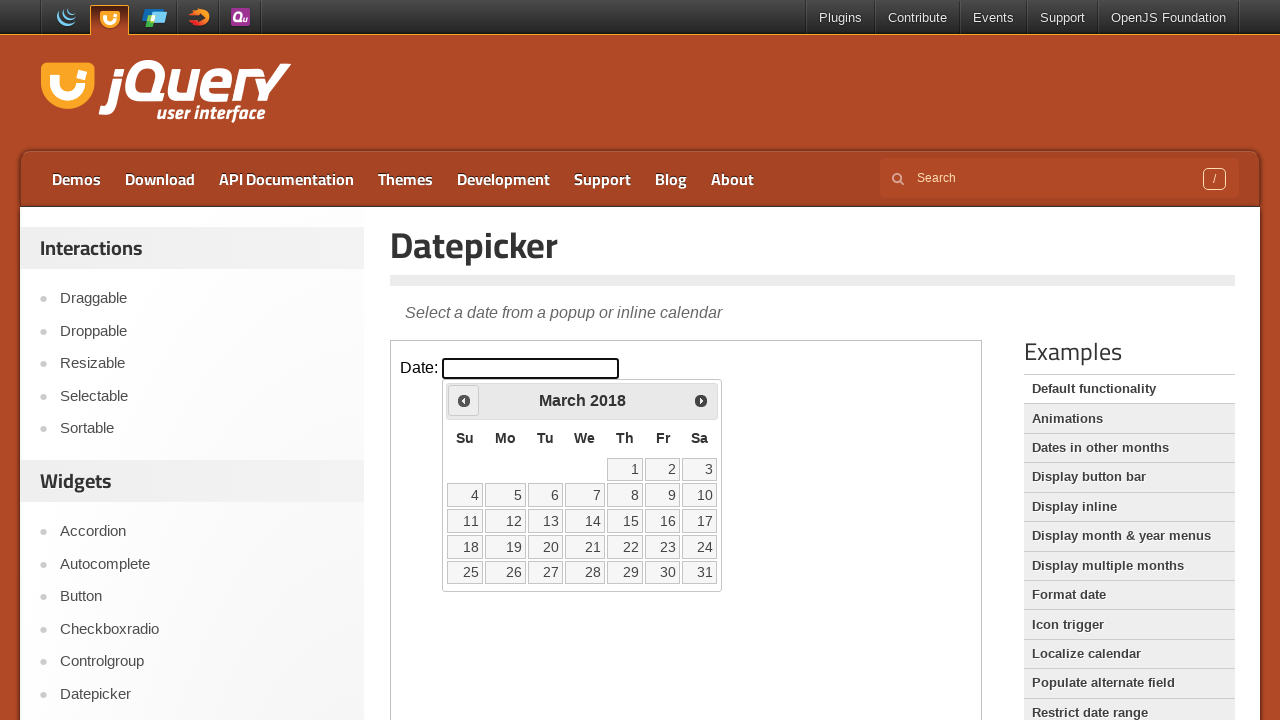

Updated current month: March
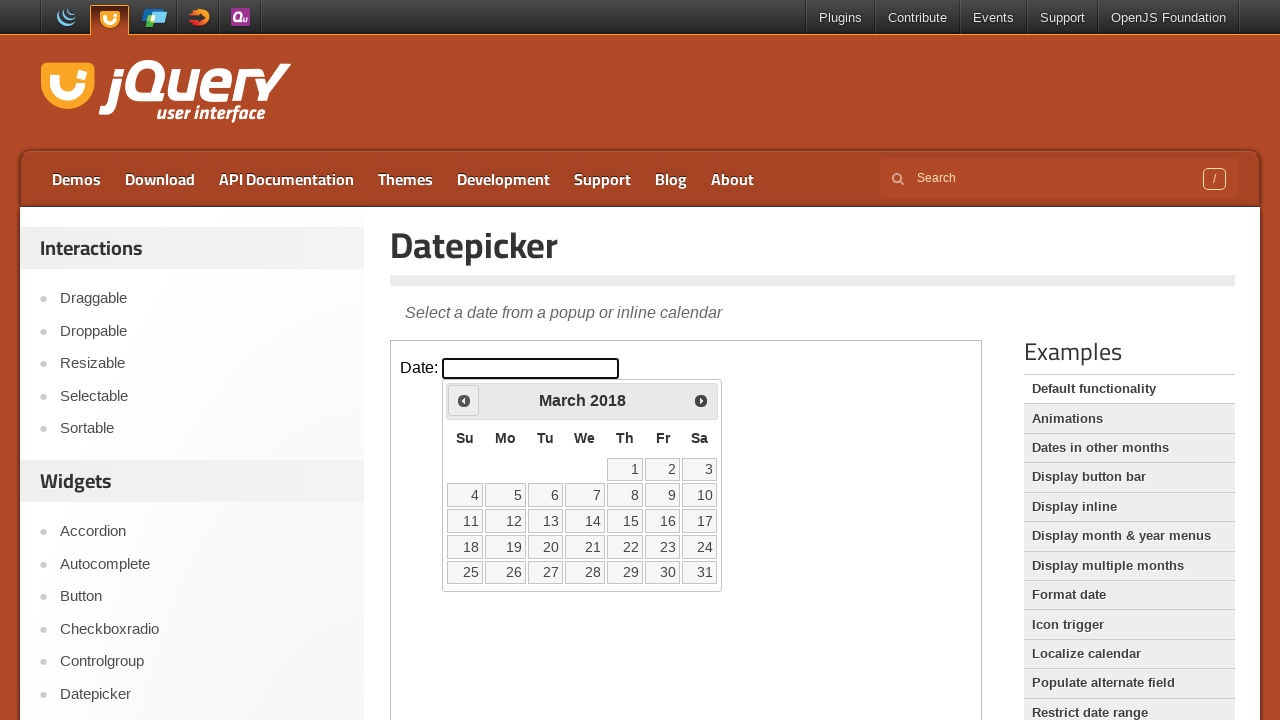

Updated current year: 2018
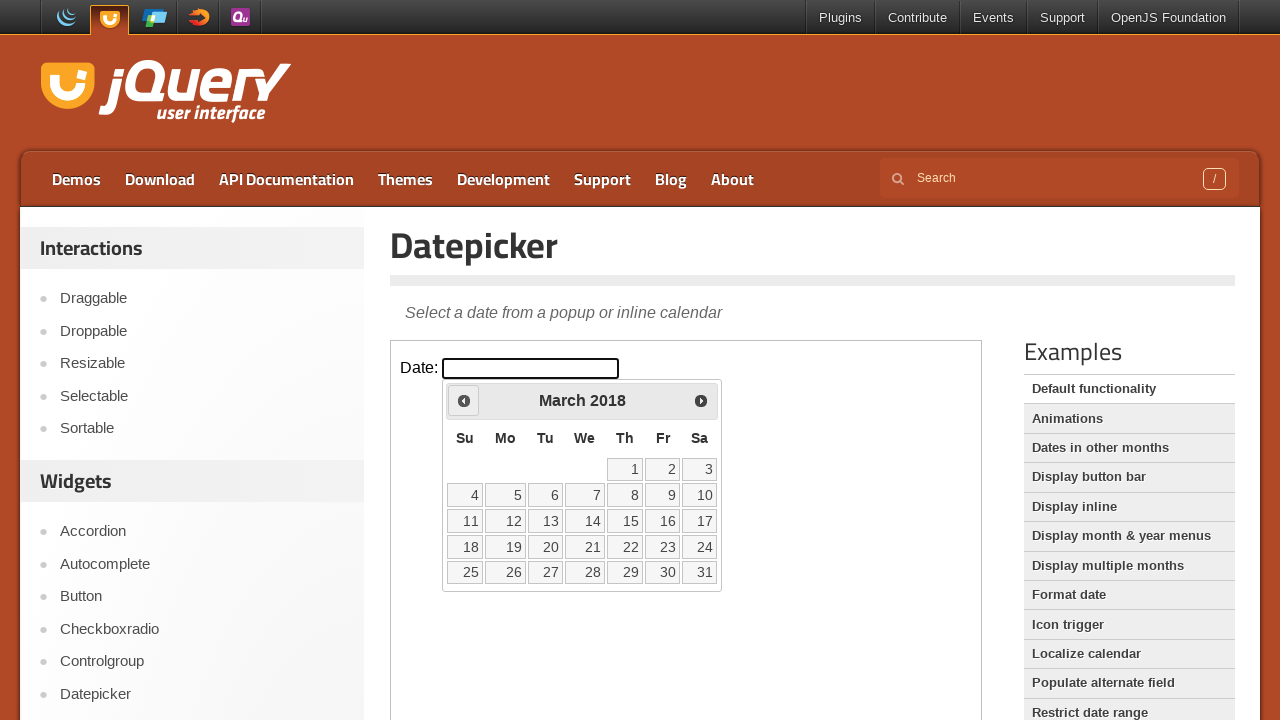

Clicked previous button to navigate to earlier date (currently at March 2018) at (464, 400) on iframe >> nth=0 >> internal:control=enter-frame >> .ui-datepicker-prev
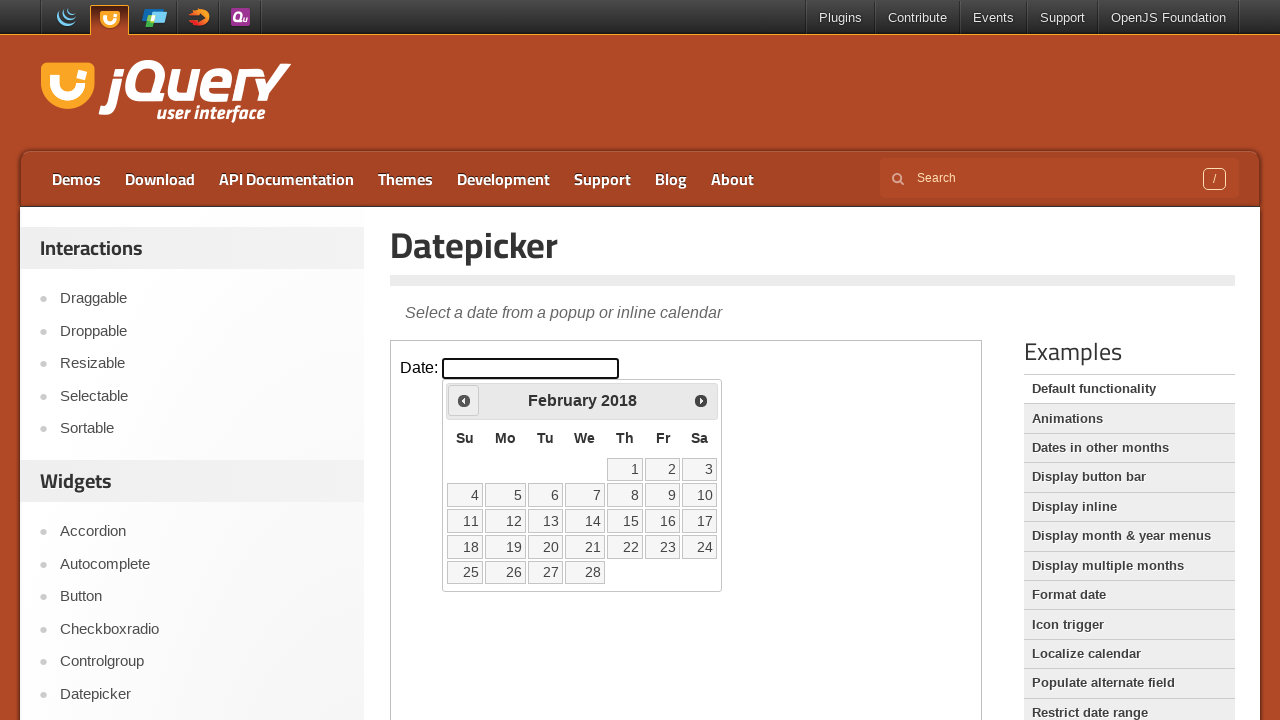

Updated current month: February
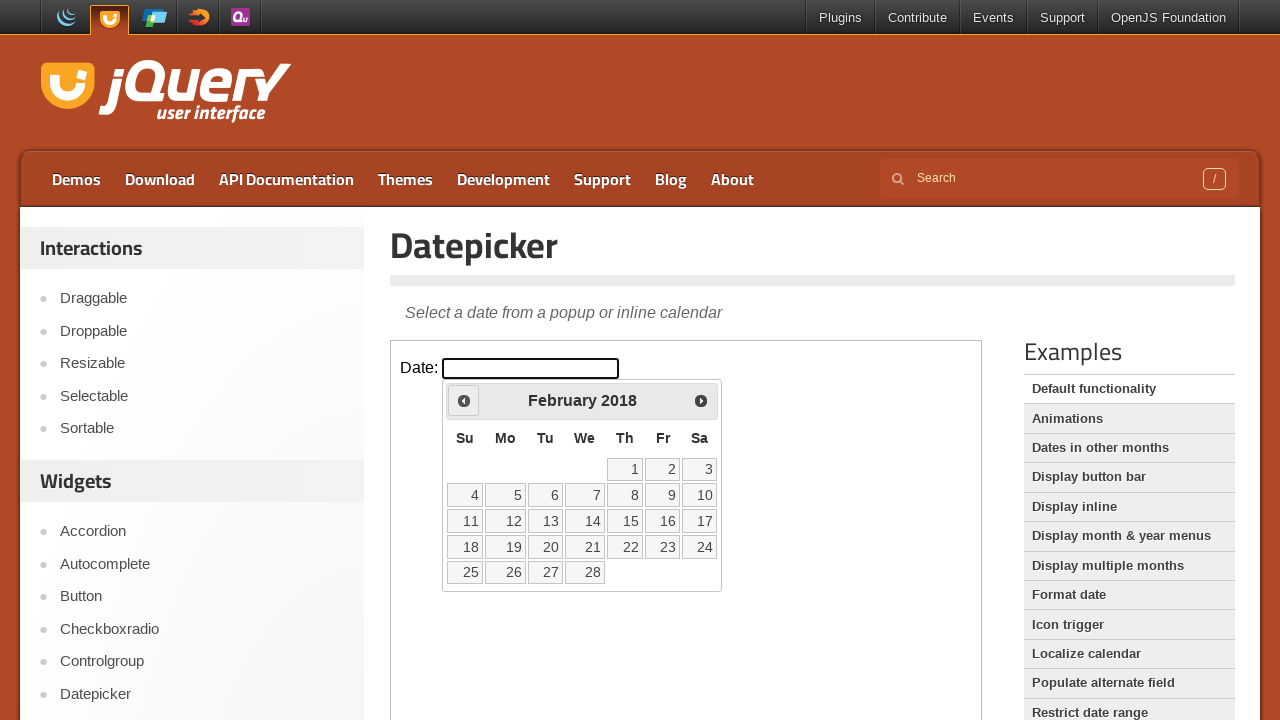

Updated current year: 2018
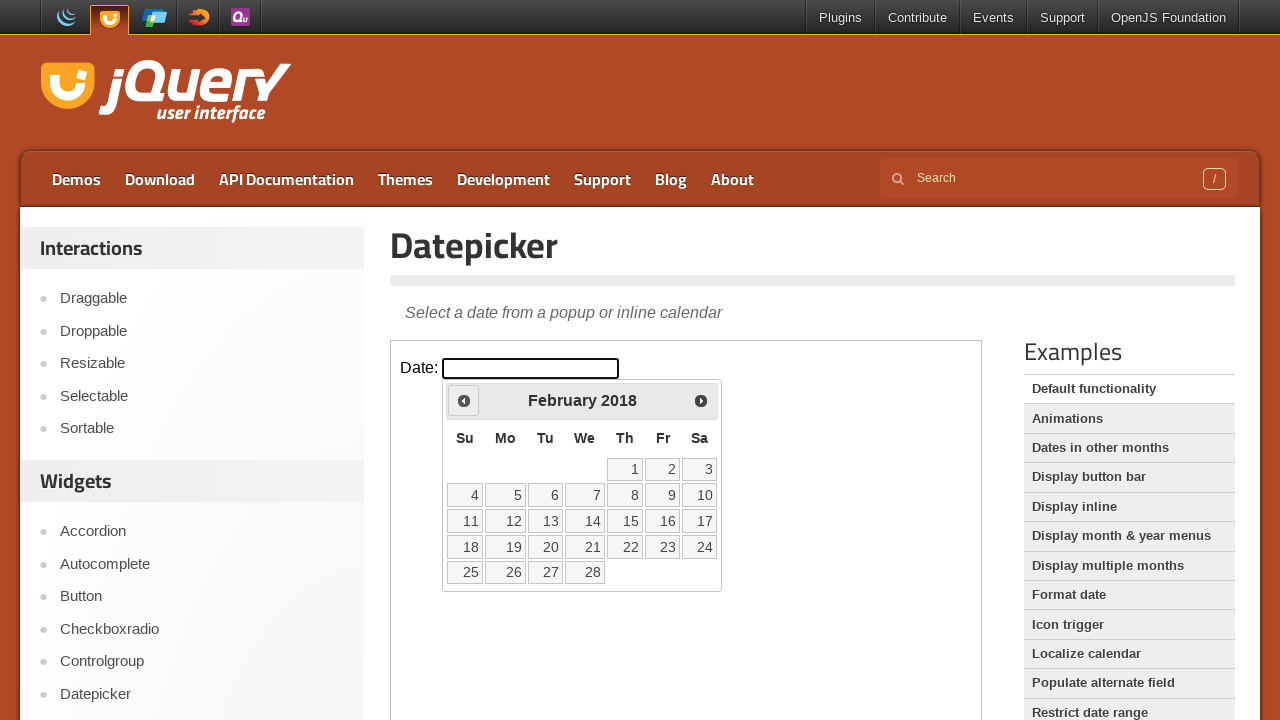

Clicked previous button to navigate to earlier date (currently at February 2018) at (464, 400) on iframe >> nth=0 >> internal:control=enter-frame >> .ui-datepicker-prev
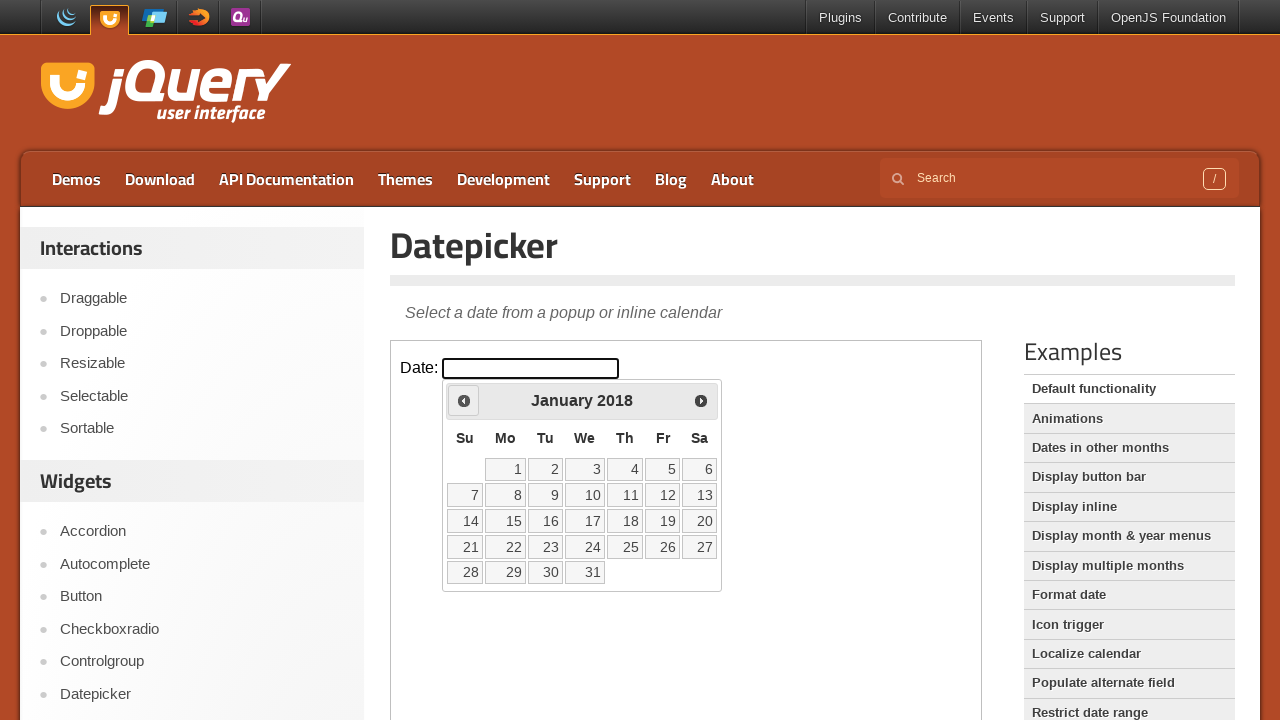

Updated current month: January
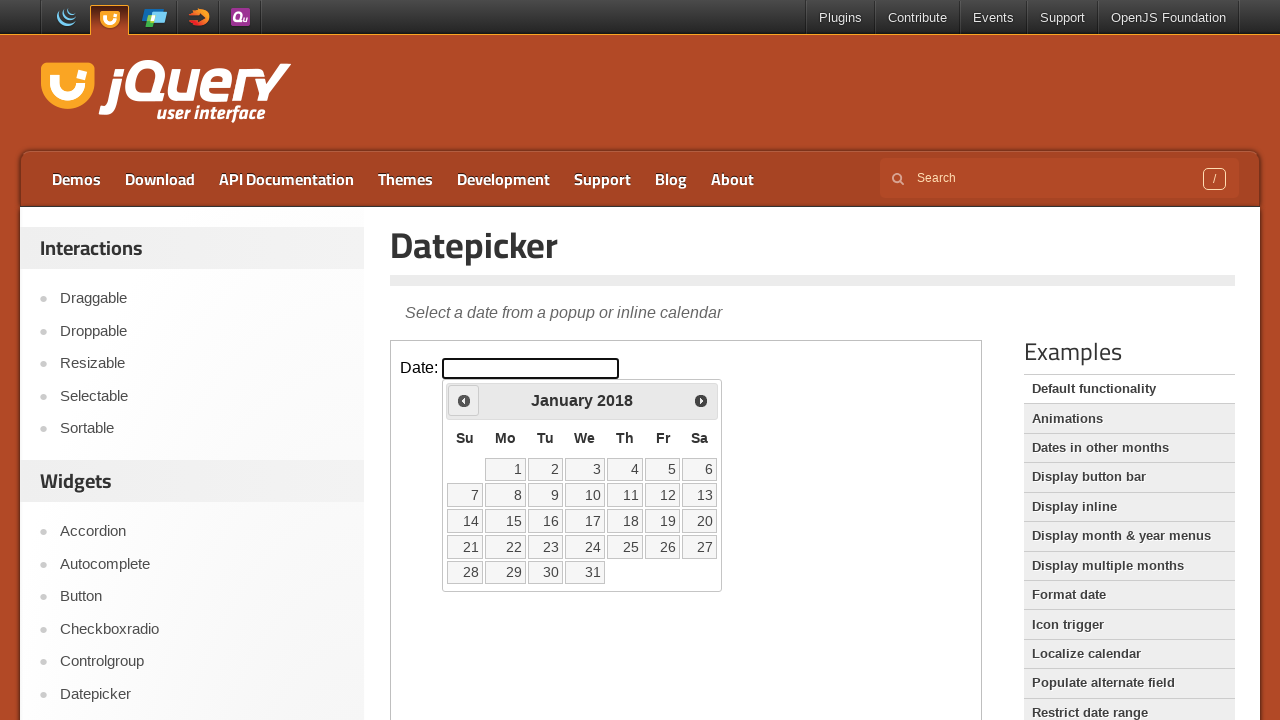

Updated current year: 2018
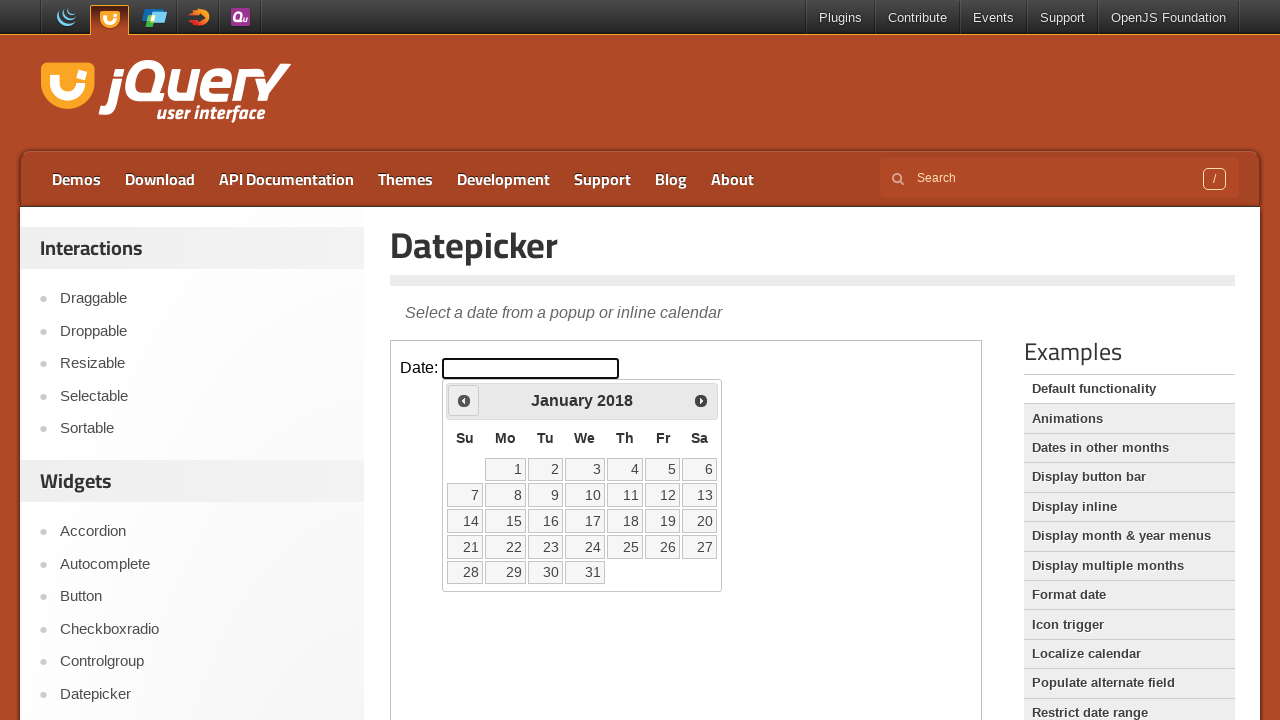

Clicked previous button to navigate to earlier date (currently at January 2018) at (464, 400) on iframe >> nth=0 >> internal:control=enter-frame >> .ui-datepicker-prev
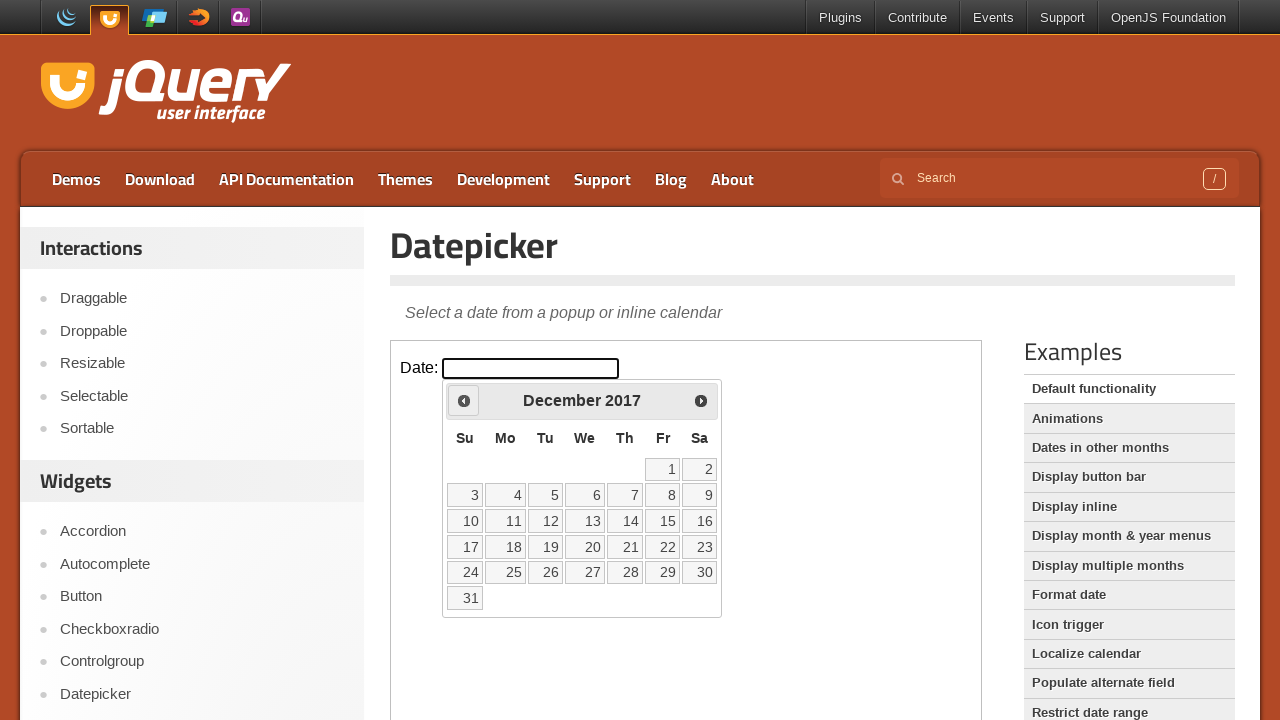

Updated current month: December
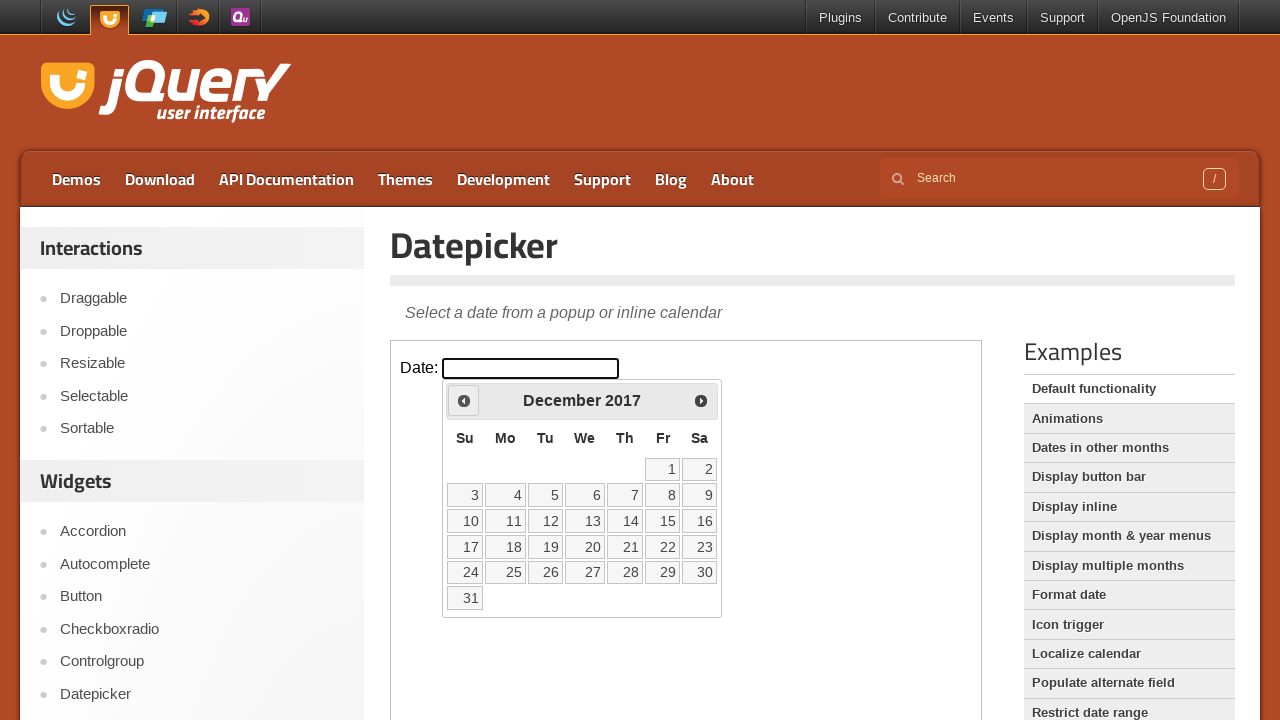

Updated current year: 2017
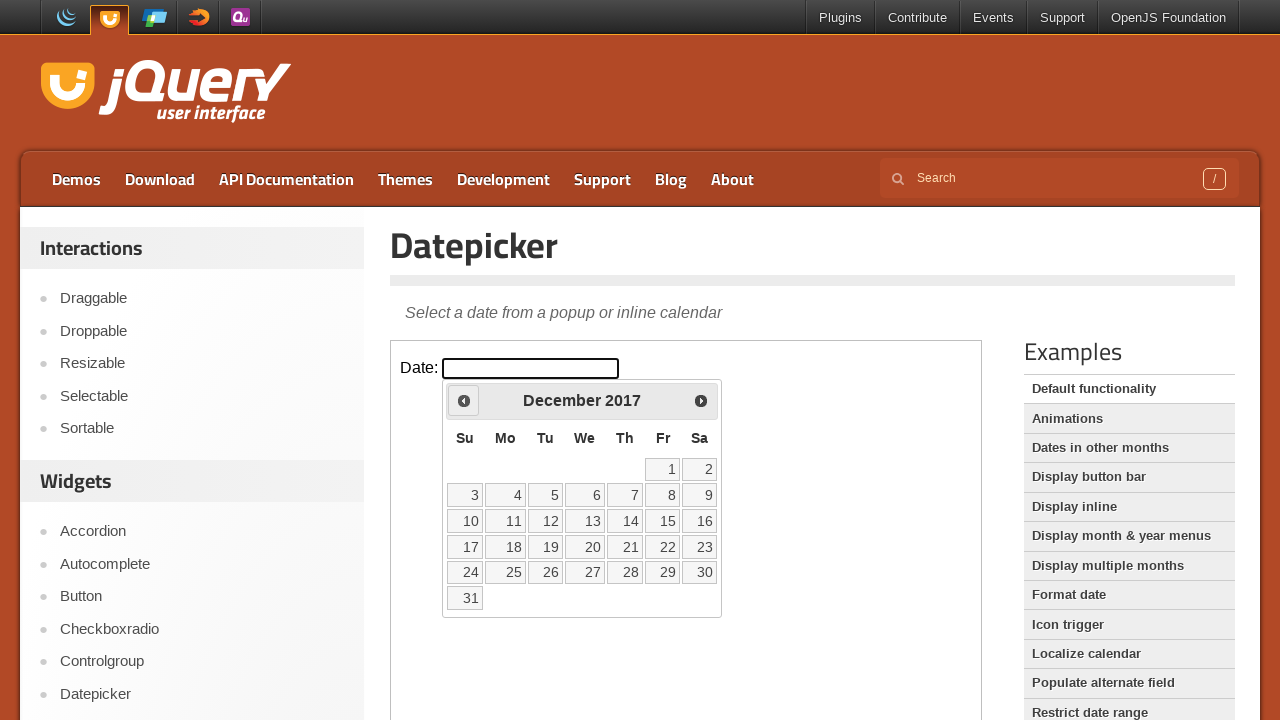

Clicked previous button to navigate to earlier date (currently at December 2017) at (464, 400) on iframe >> nth=0 >> internal:control=enter-frame >> .ui-datepicker-prev
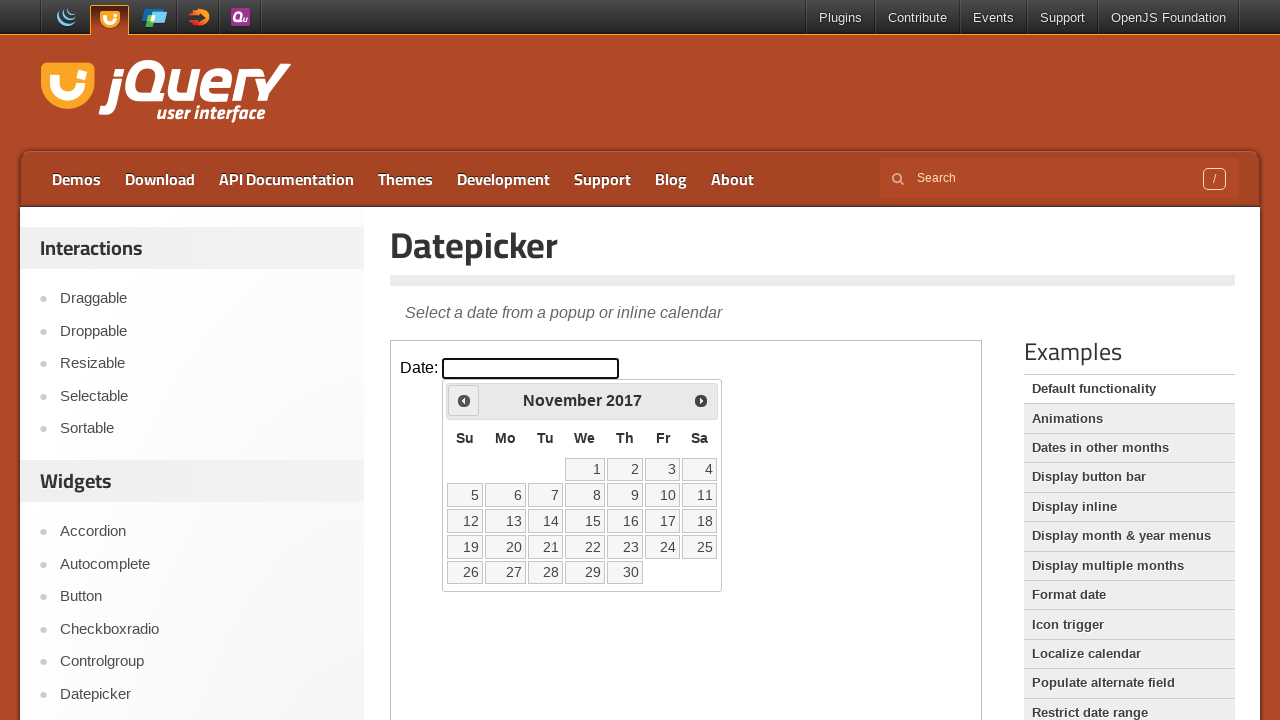

Updated current month: November
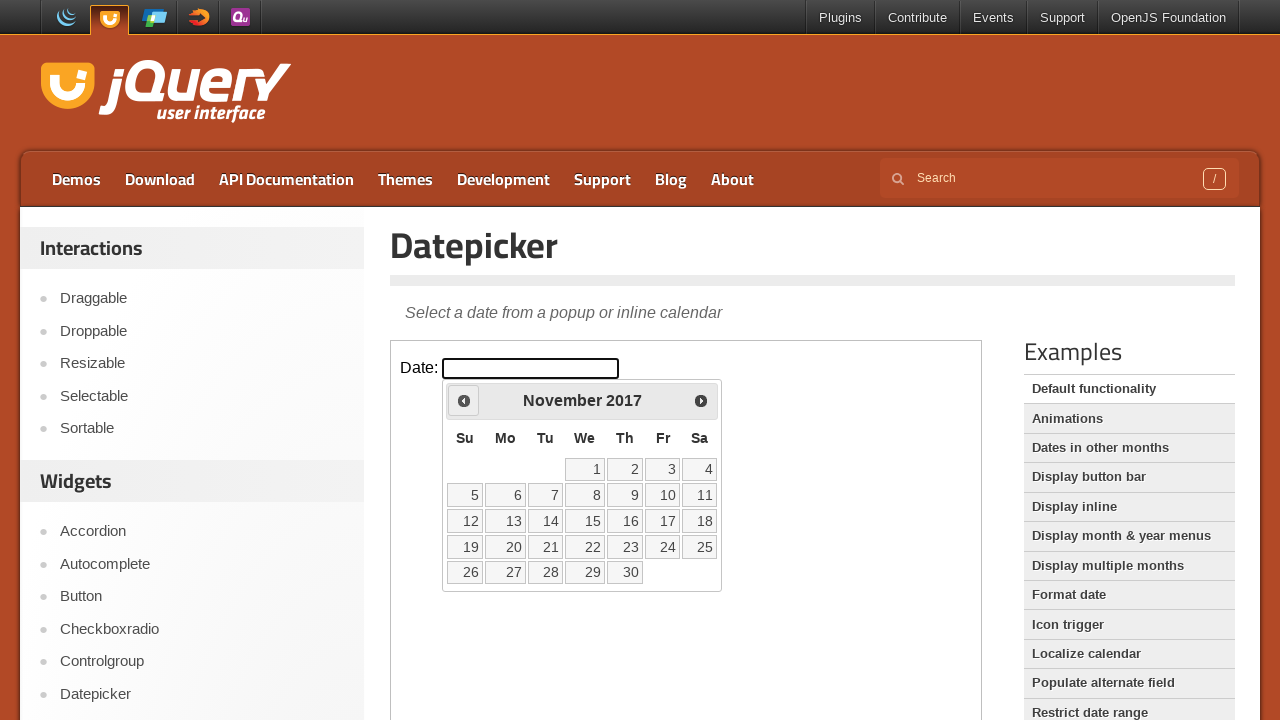

Updated current year: 2017
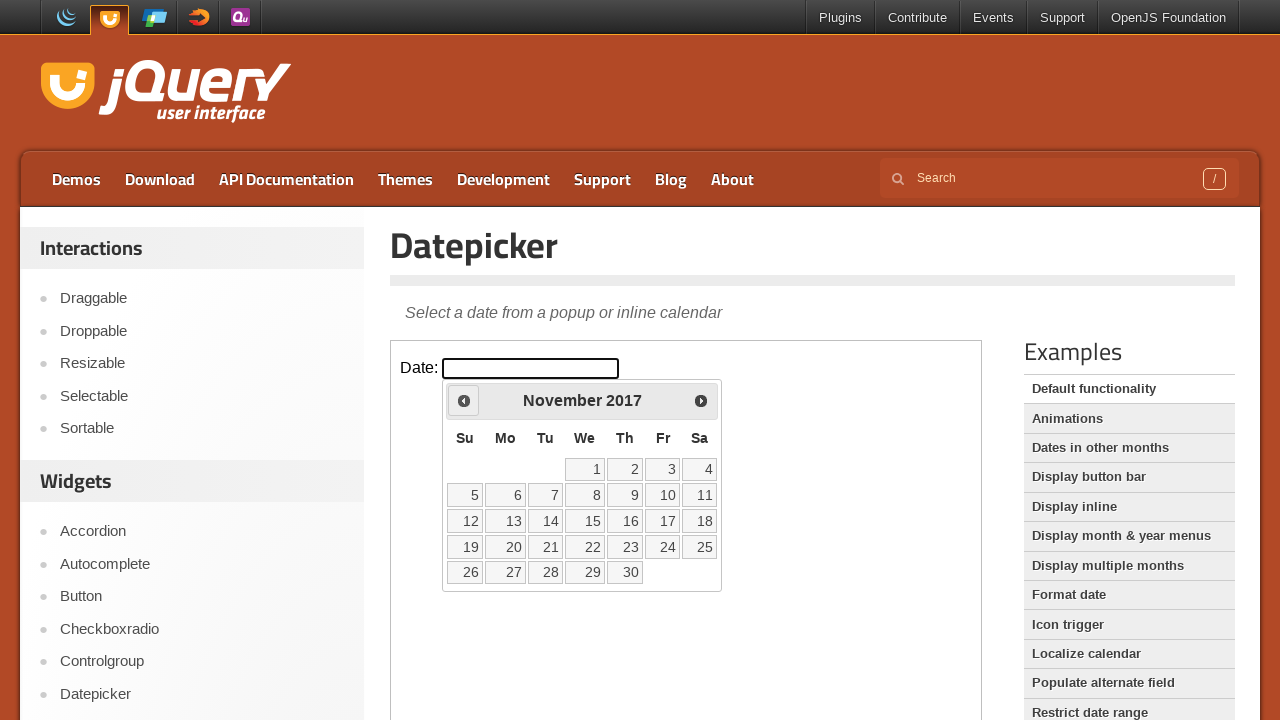

Clicked previous button to navigate to earlier date (currently at November 2017) at (464, 400) on iframe >> nth=0 >> internal:control=enter-frame >> .ui-datepicker-prev
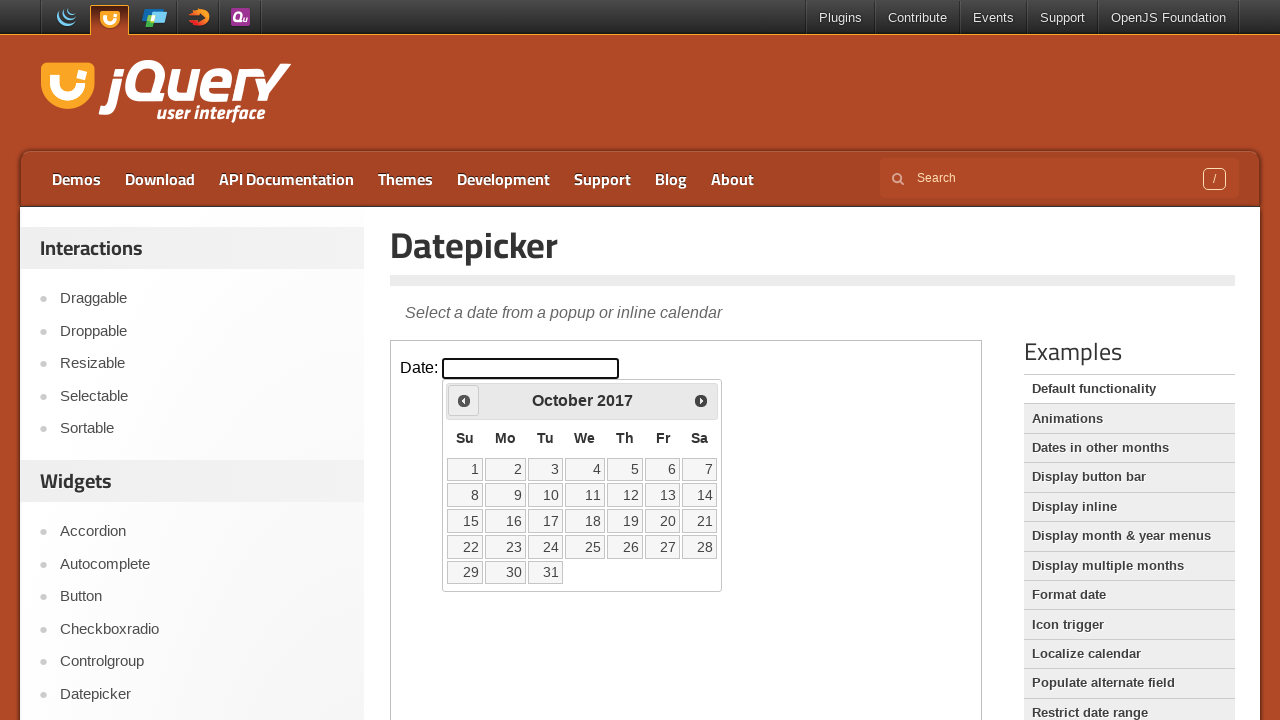

Updated current month: October
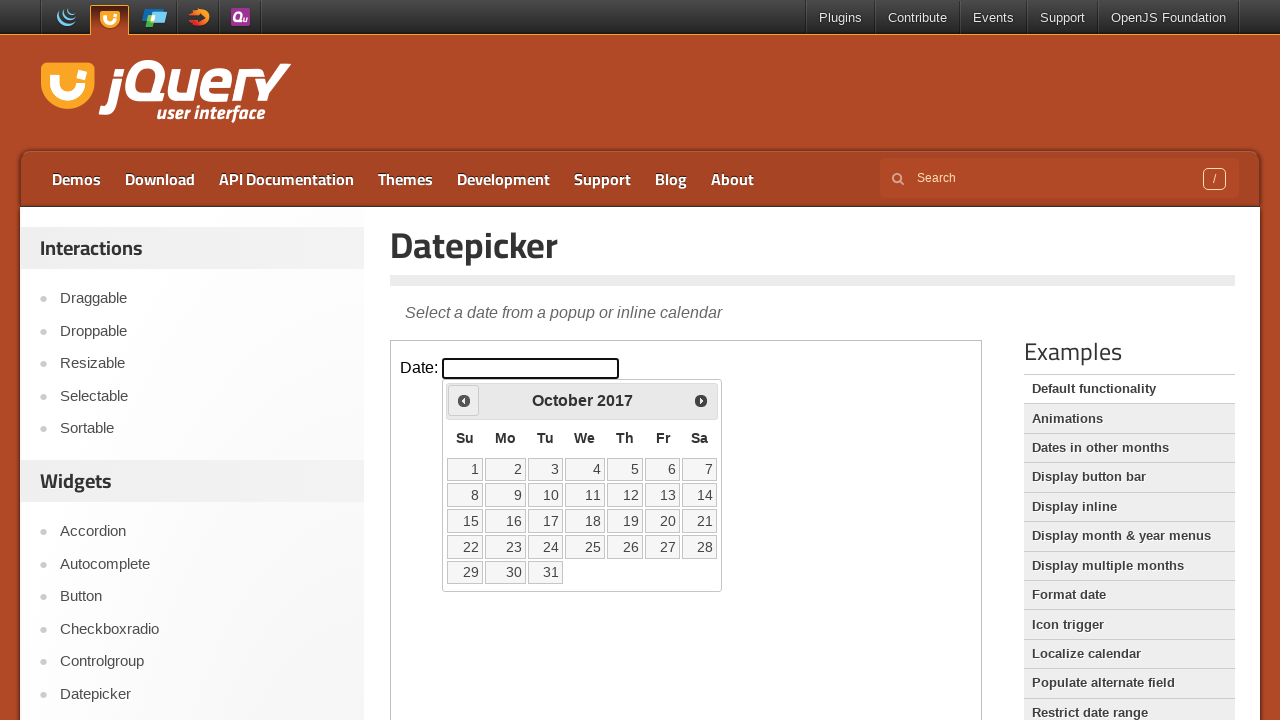

Updated current year: 2017
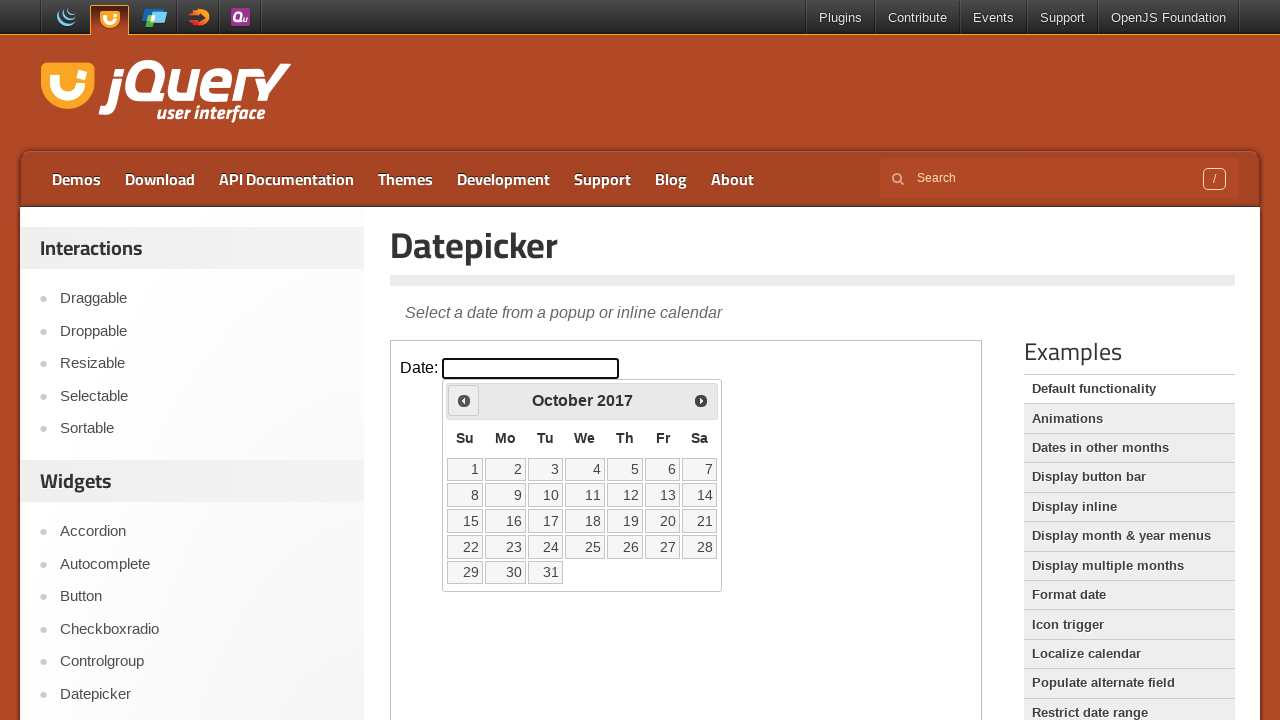

Clicked previous button to navigate to earlier date (currently at October 2017) at (464, 400) on iframe >> nth=0 >> internal:control=enter-frame >> .ui-datepicker-prev
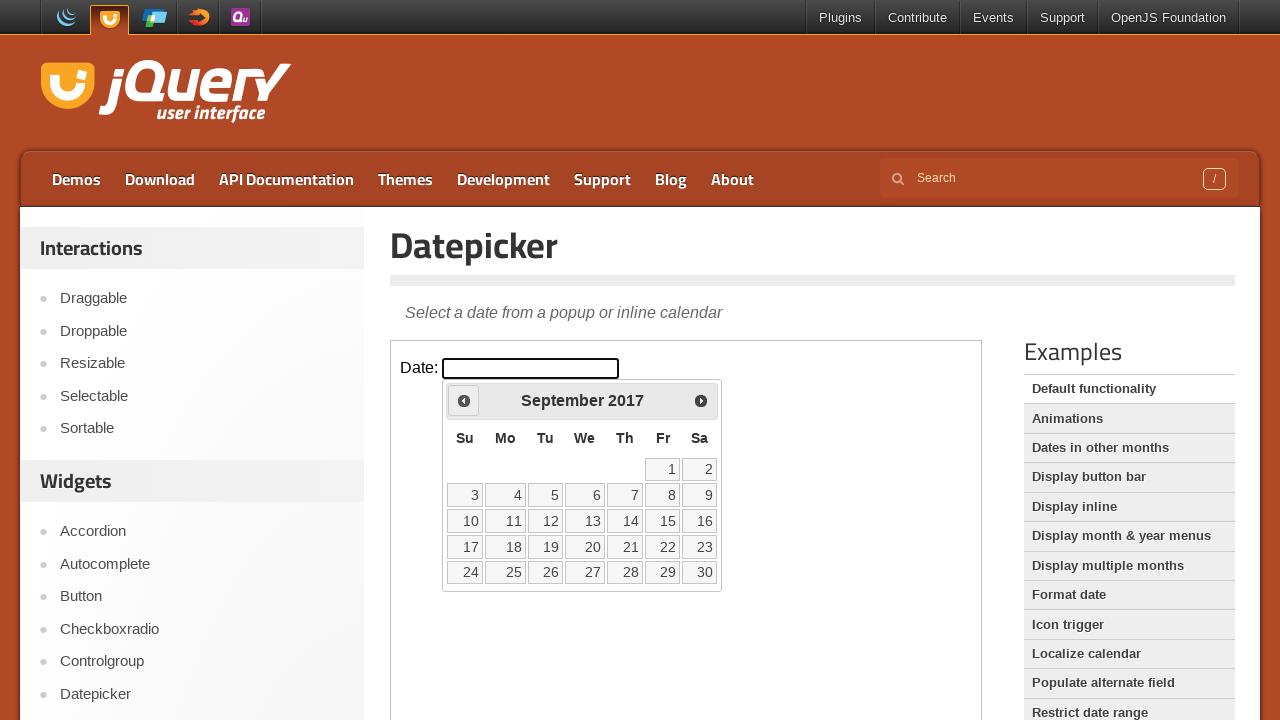

Updated current month: September
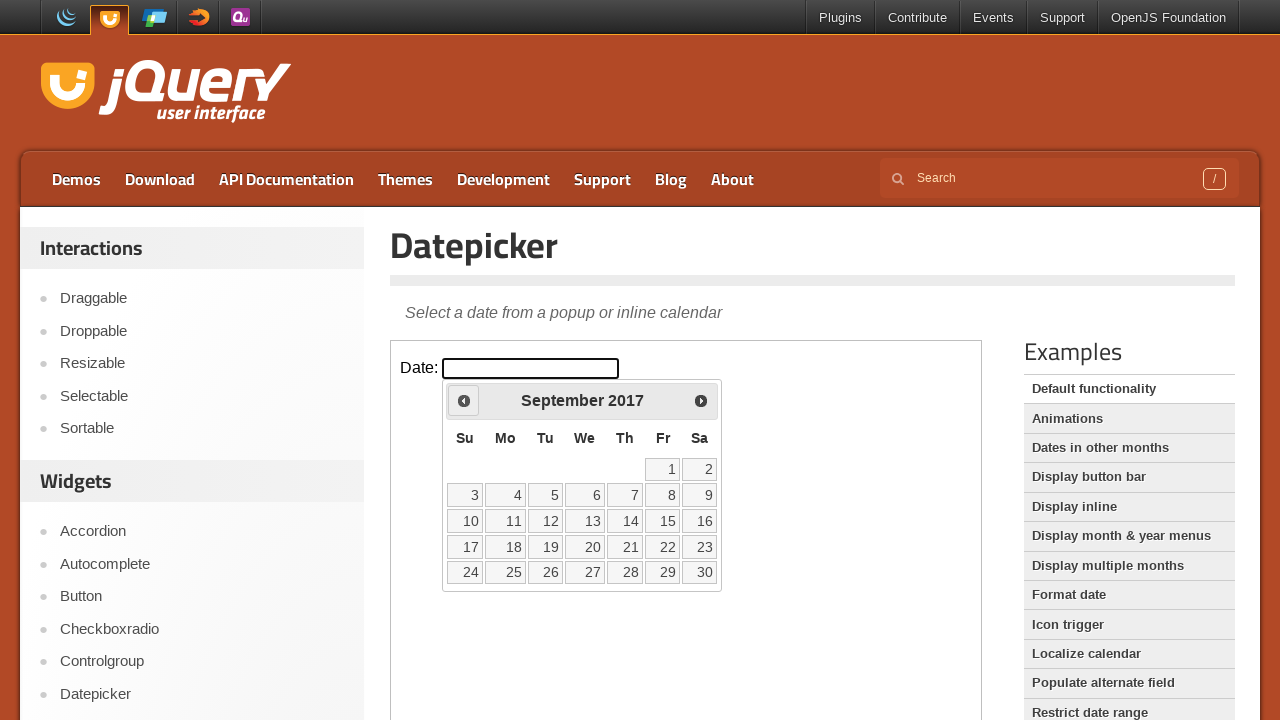

Updated current year: 2017
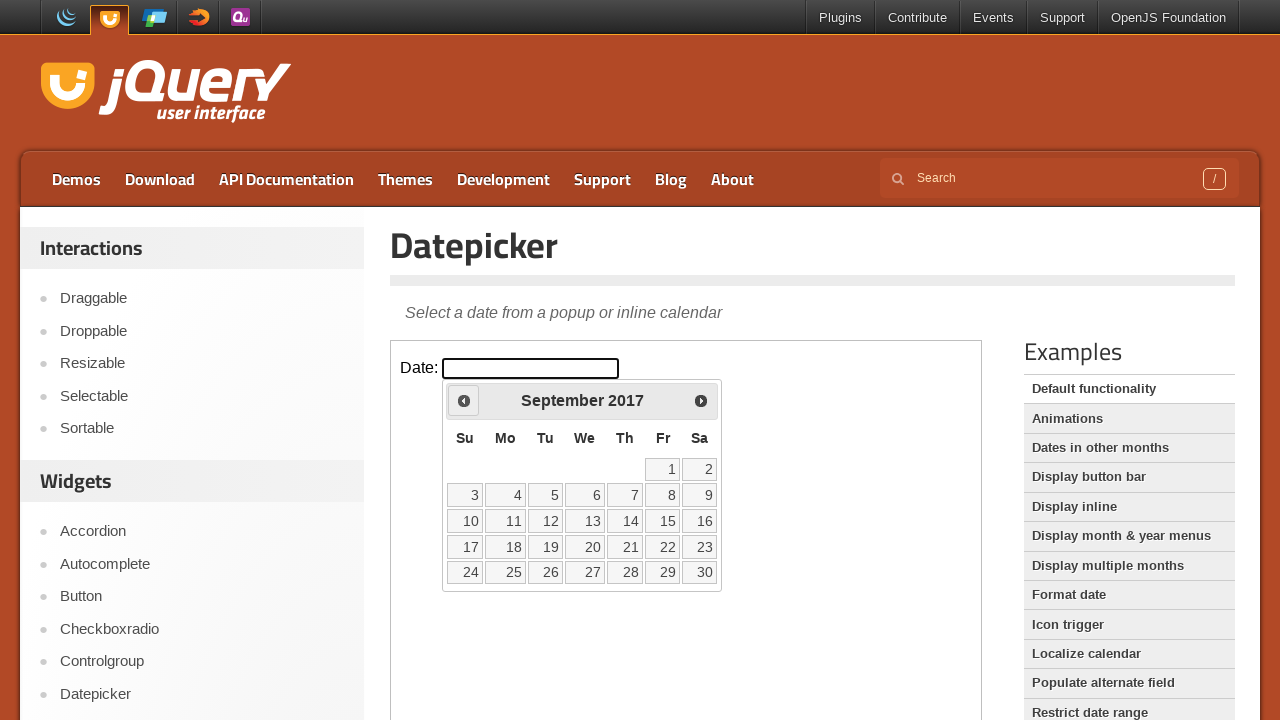

Clicked previous button to navigate to earlier date (currently at September 2017) at (464, 400) on iframe >> nth=0 >> internal:control=enter-frame >> .ui-datepicker-prev
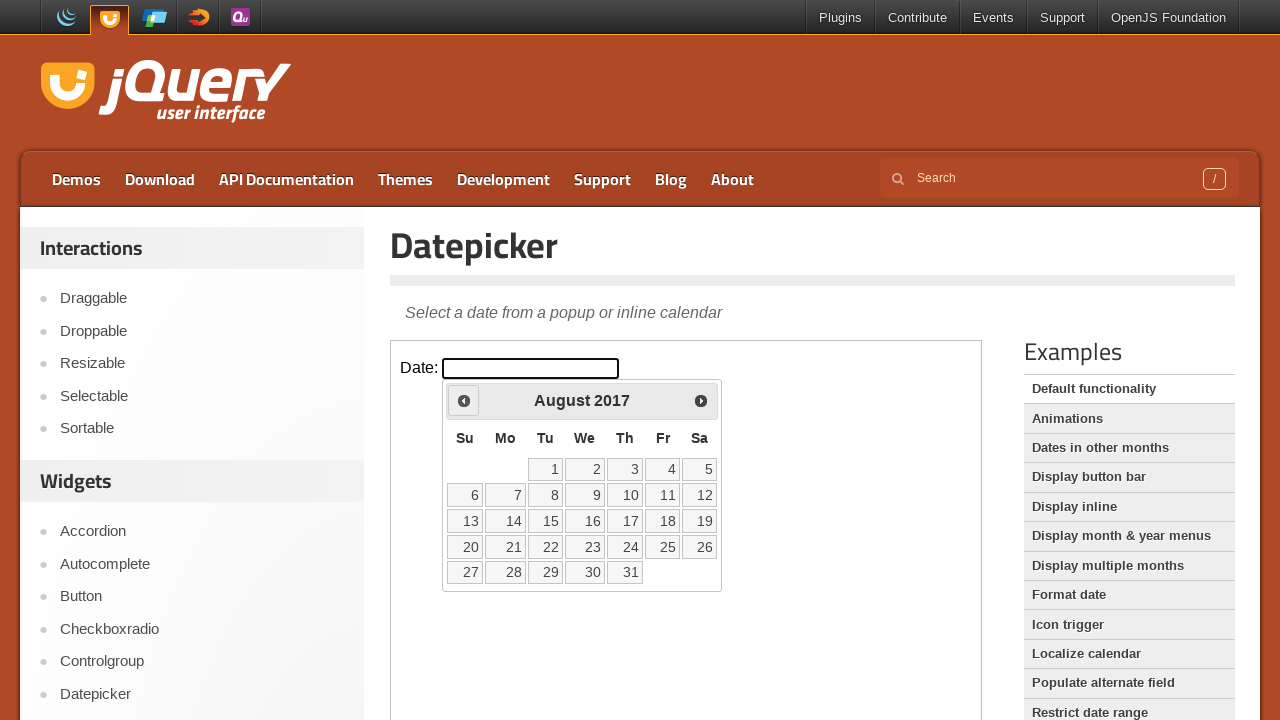

Updated current month: August
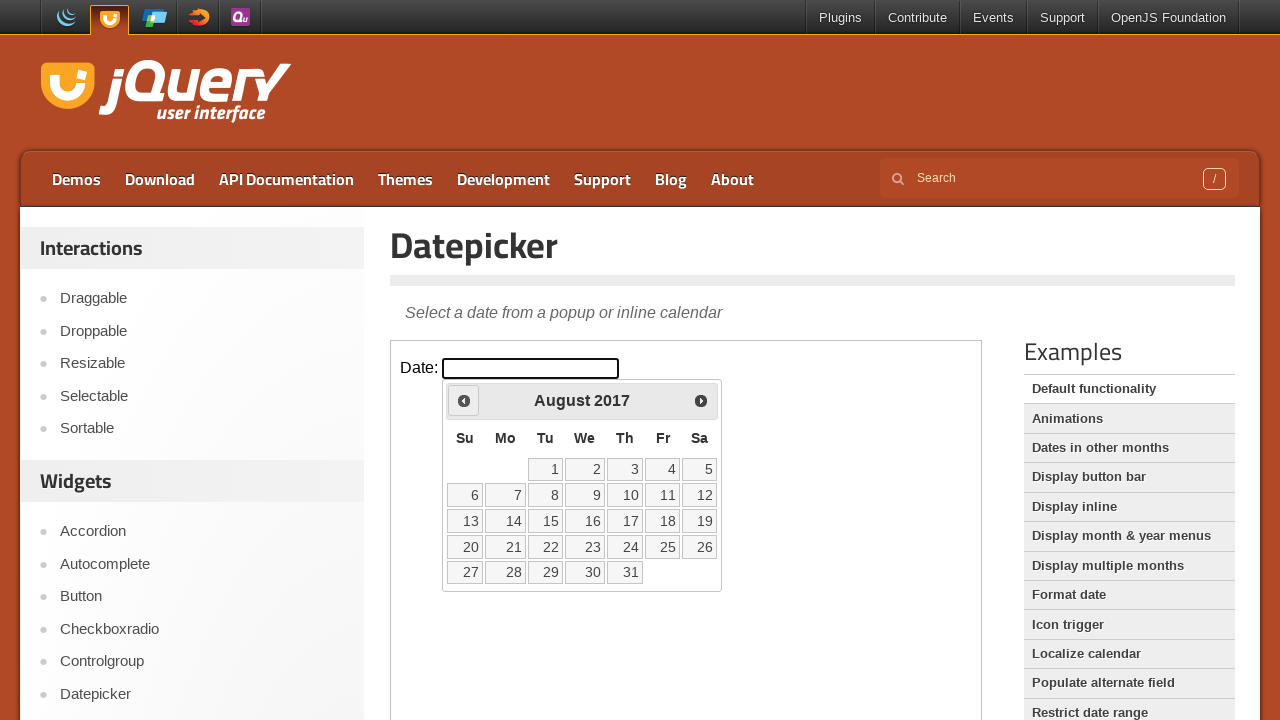

Updated current year: 2017
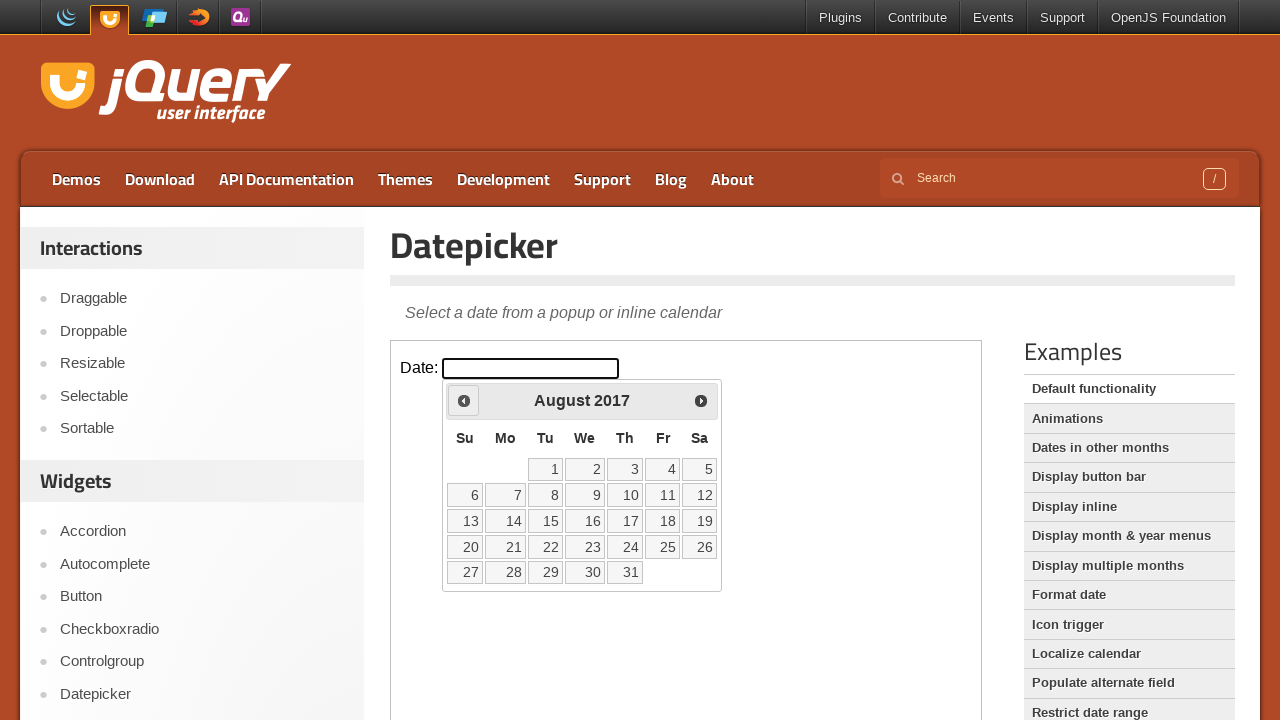

Clicked previous button to navigate to earlier date (currently at August 2017) at (464, 400) on iframe >> nth=0 >> internal:control=enter-frame >> .ui-datepicker-prev
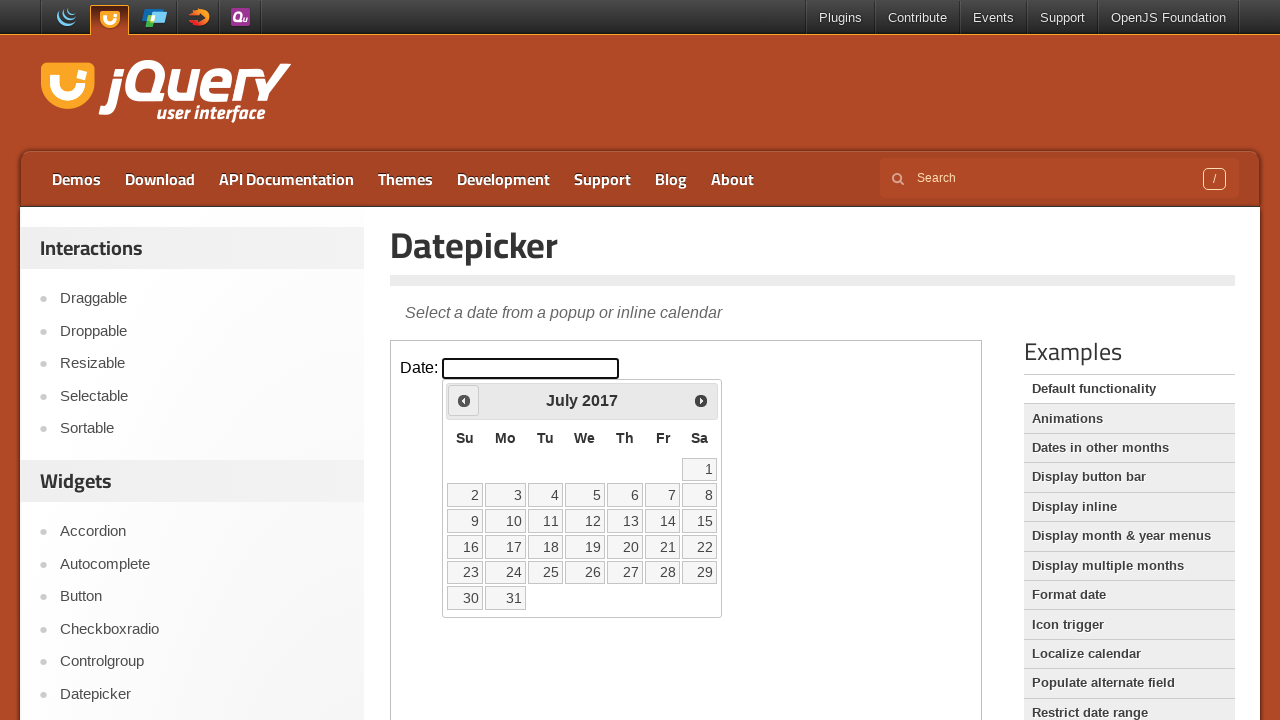

Updated current month: July
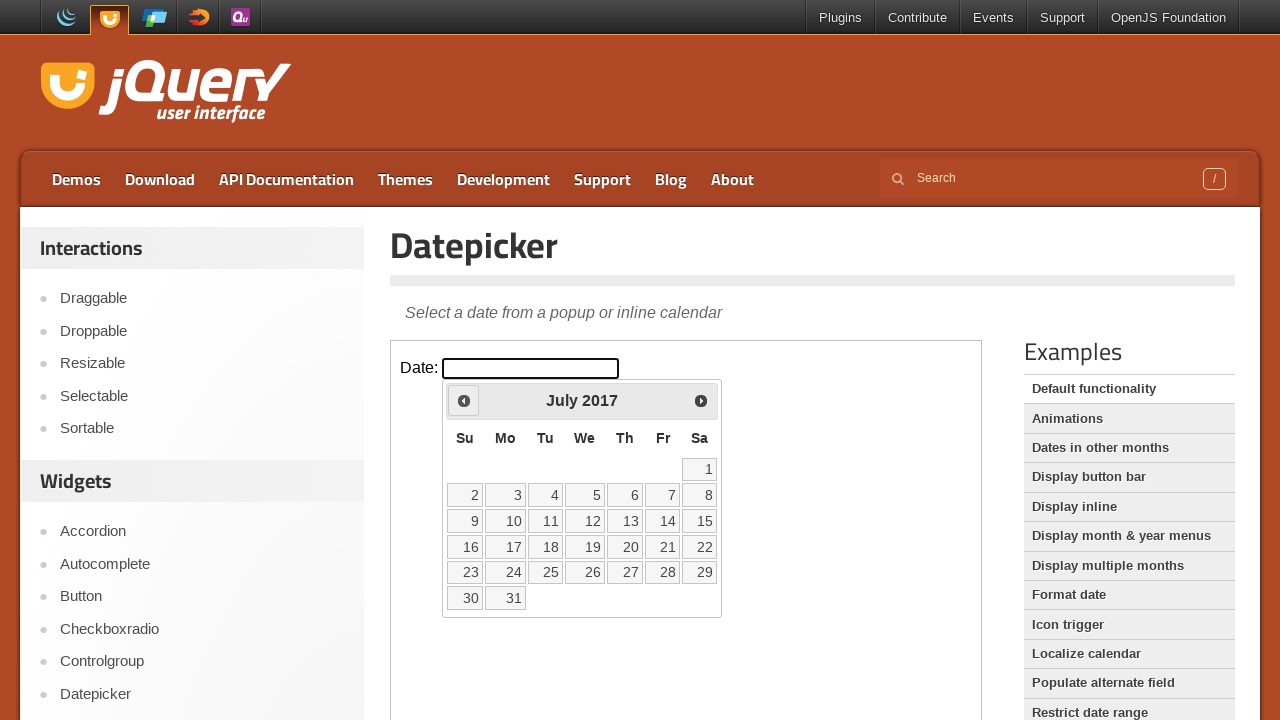

Updated current year: 2017
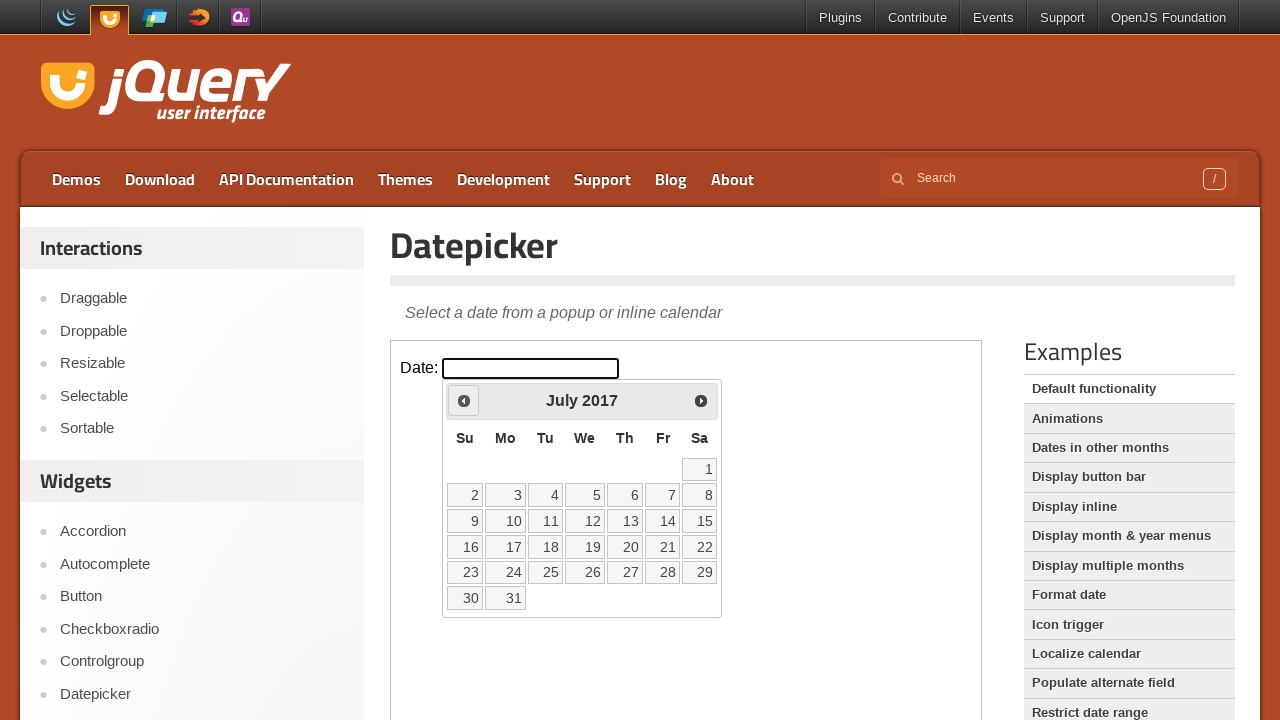

Clicked previous button to navigate to earlier date (currently at July 2017) at (464, 400) on iframe >> nth=0 >> internal:control=enter-frame >> .ui-datepicker-prev
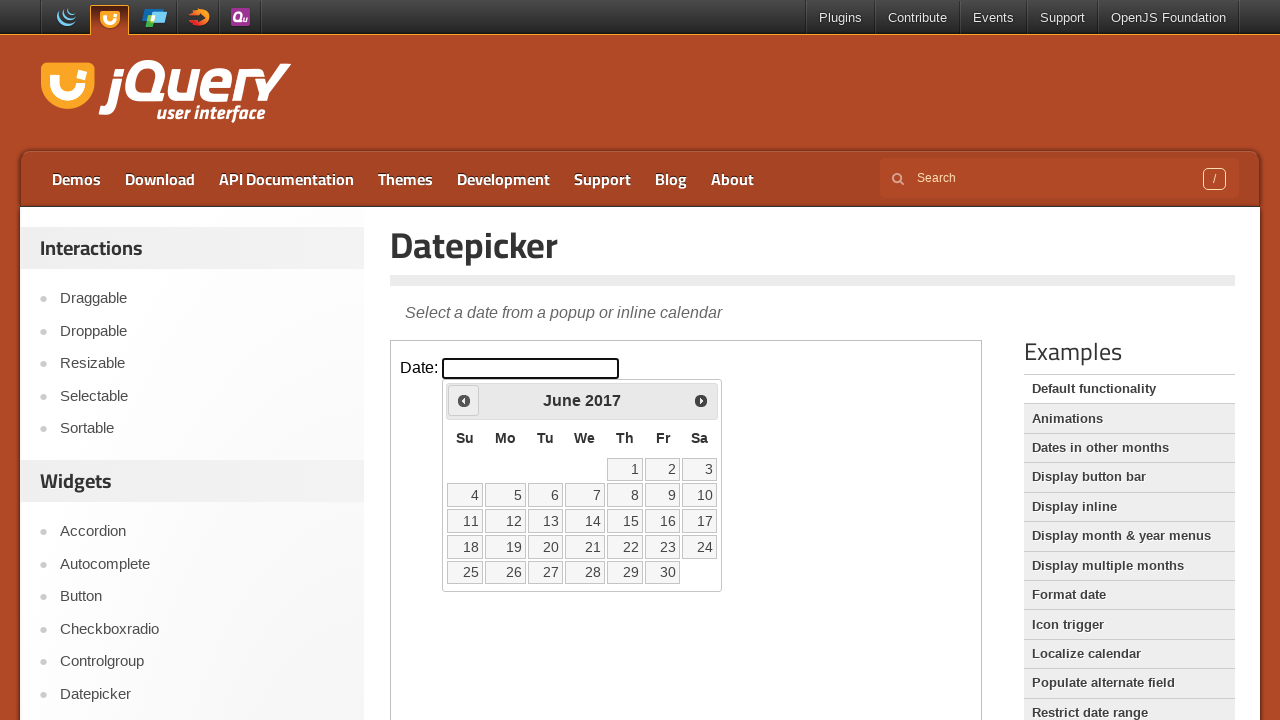

Updated current month: June
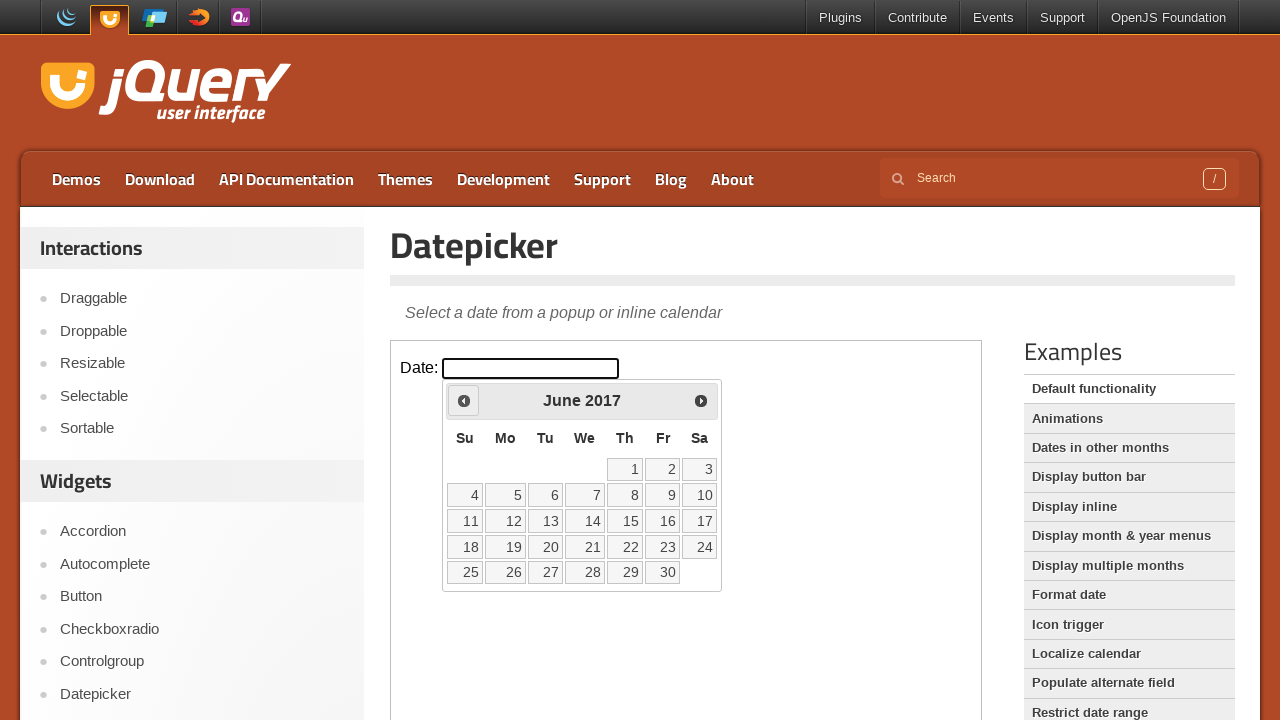

Updated current year: 2017
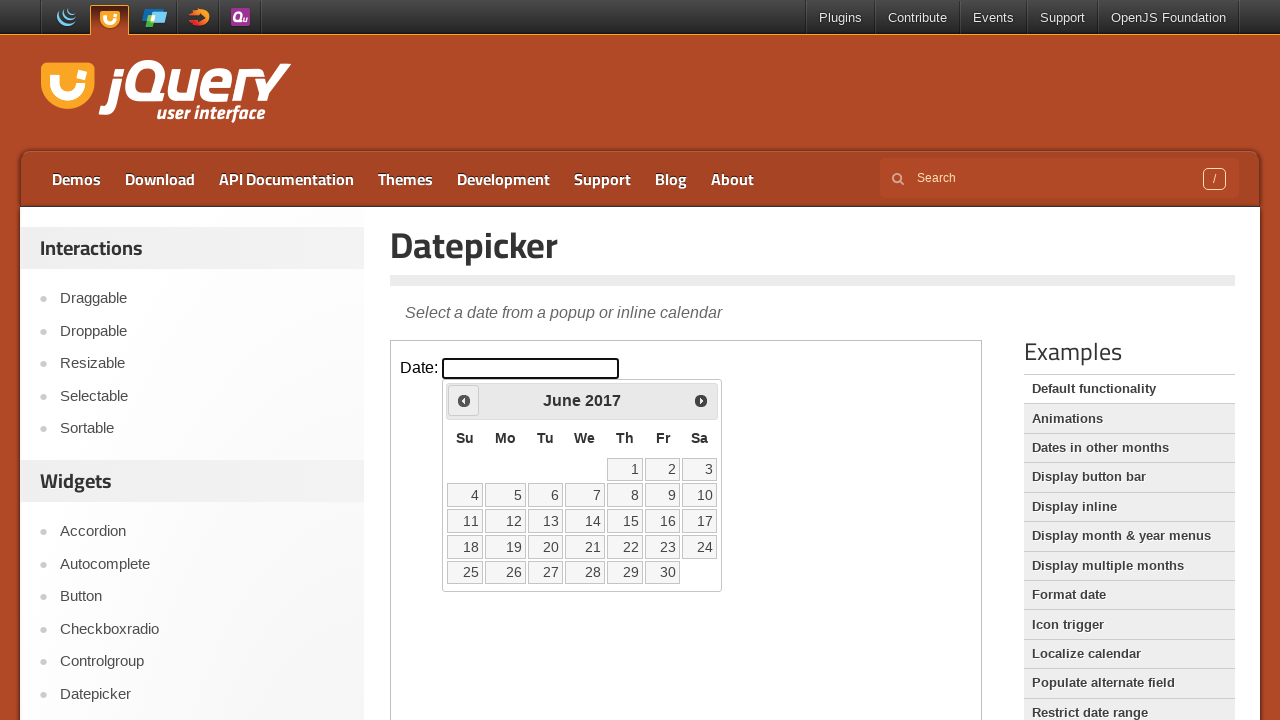

Clicked previous button to navigate to earlier date (currently at June 2017) at (464, 400) on iframe >> nth=0 >> internal:control=enter-frame >> .ui-datepicker-prev
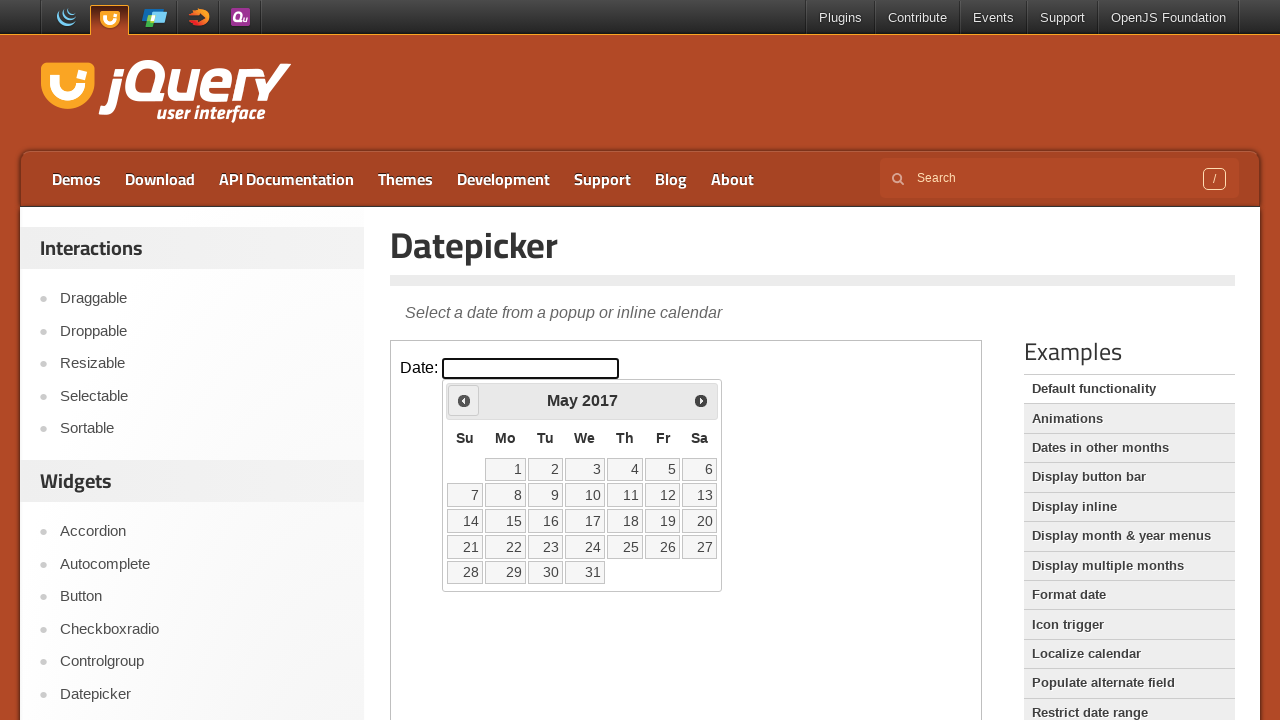

Updated current month: May
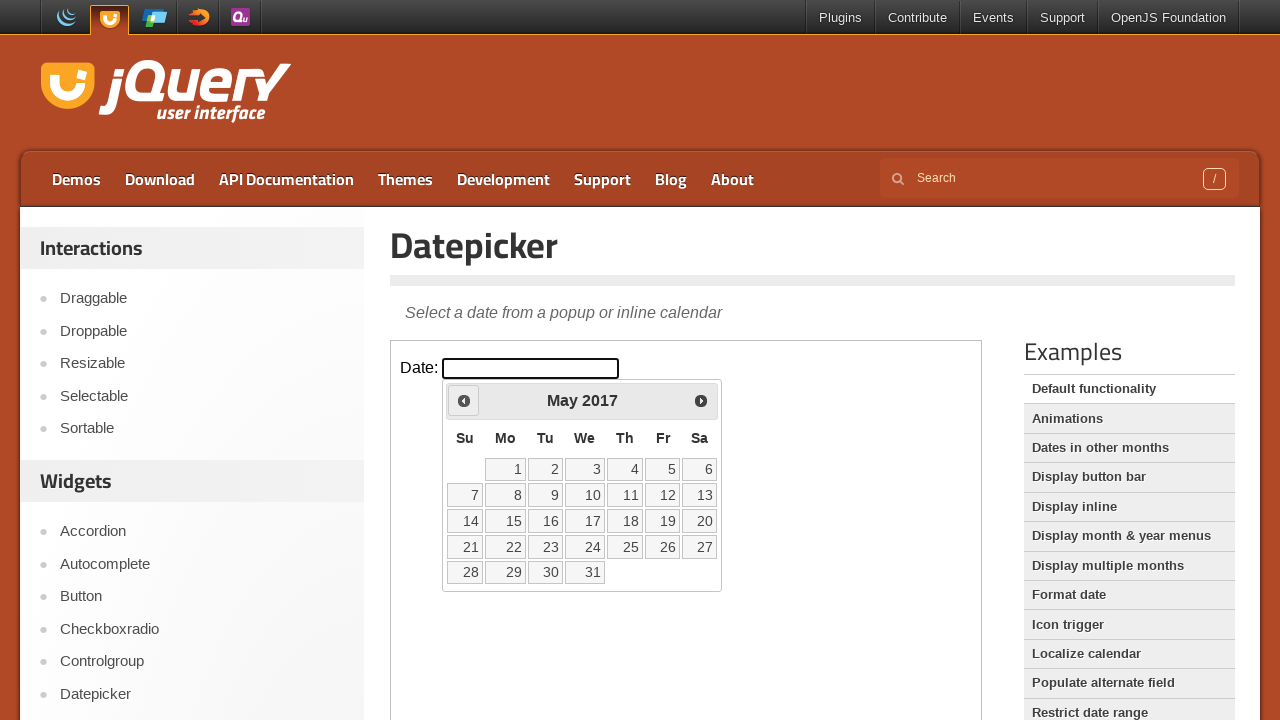

Updated current year: 2017
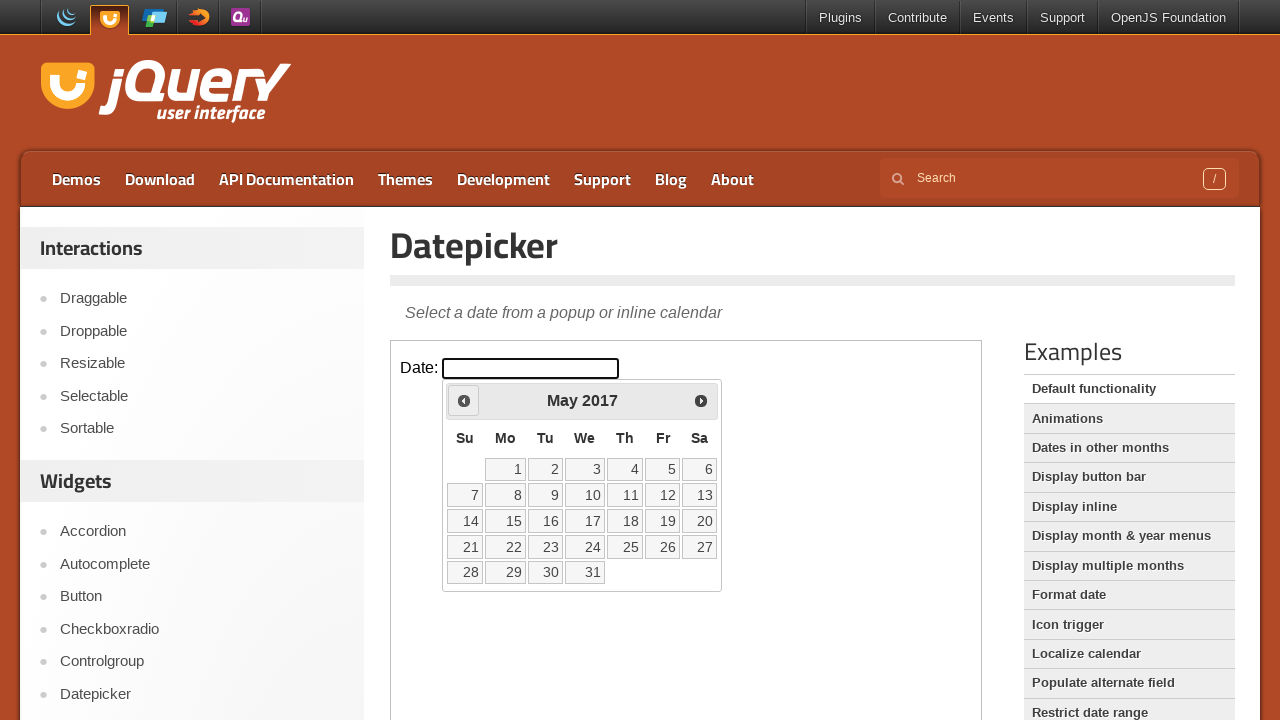

Clicked previous button to navigate to earlier date (currently at May 2017) at (464, 400) on iframe >> nth=0 >> internal:control=enter-frame >> .ui-datepicker-prev
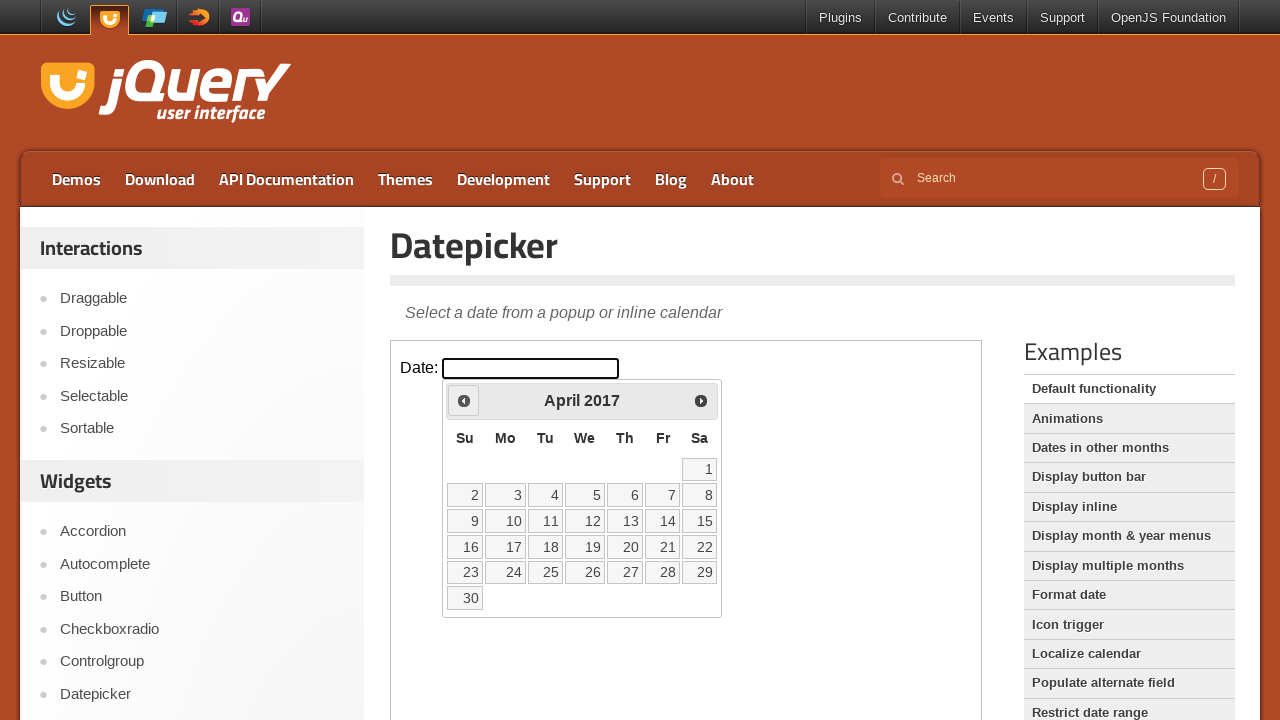

Updated current month: April
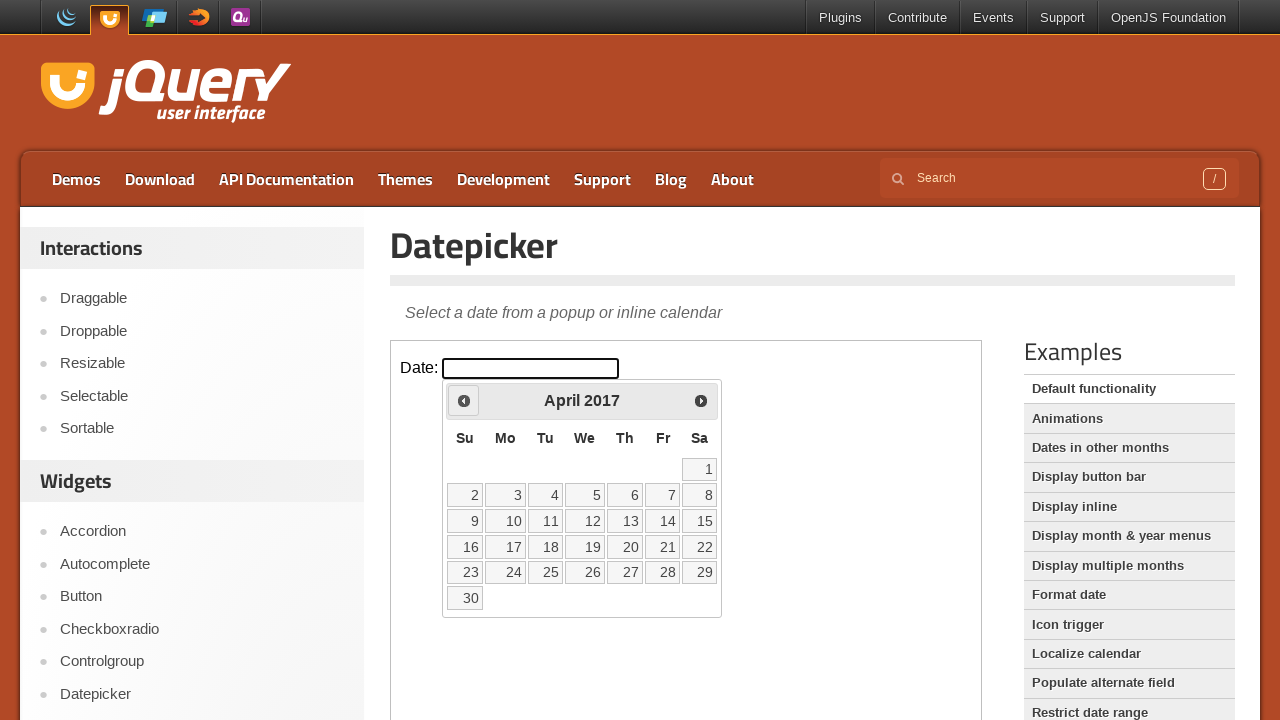

Updated current year: 2017
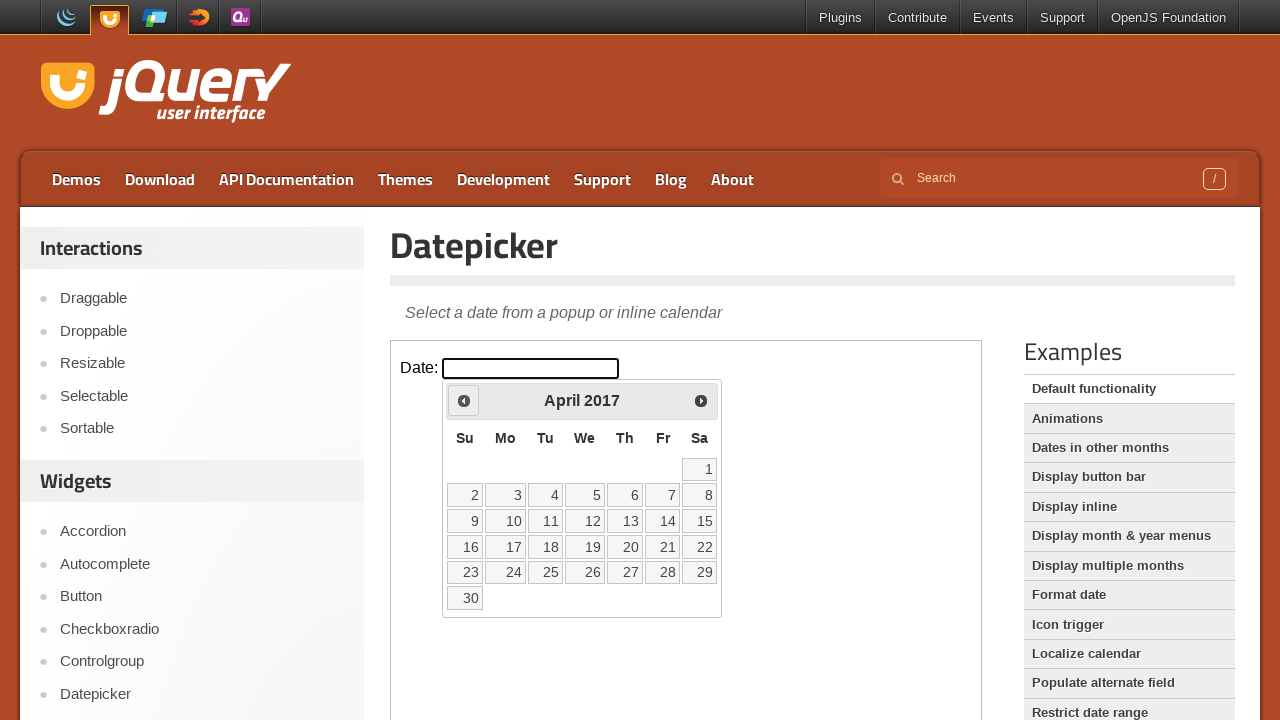

Clicked previous button to navigate to earlier date (currently at April 2017) at (464, 400) on iframe >> nth=0 >> internal:control=enter-frame >> .ui-datepicker-prev
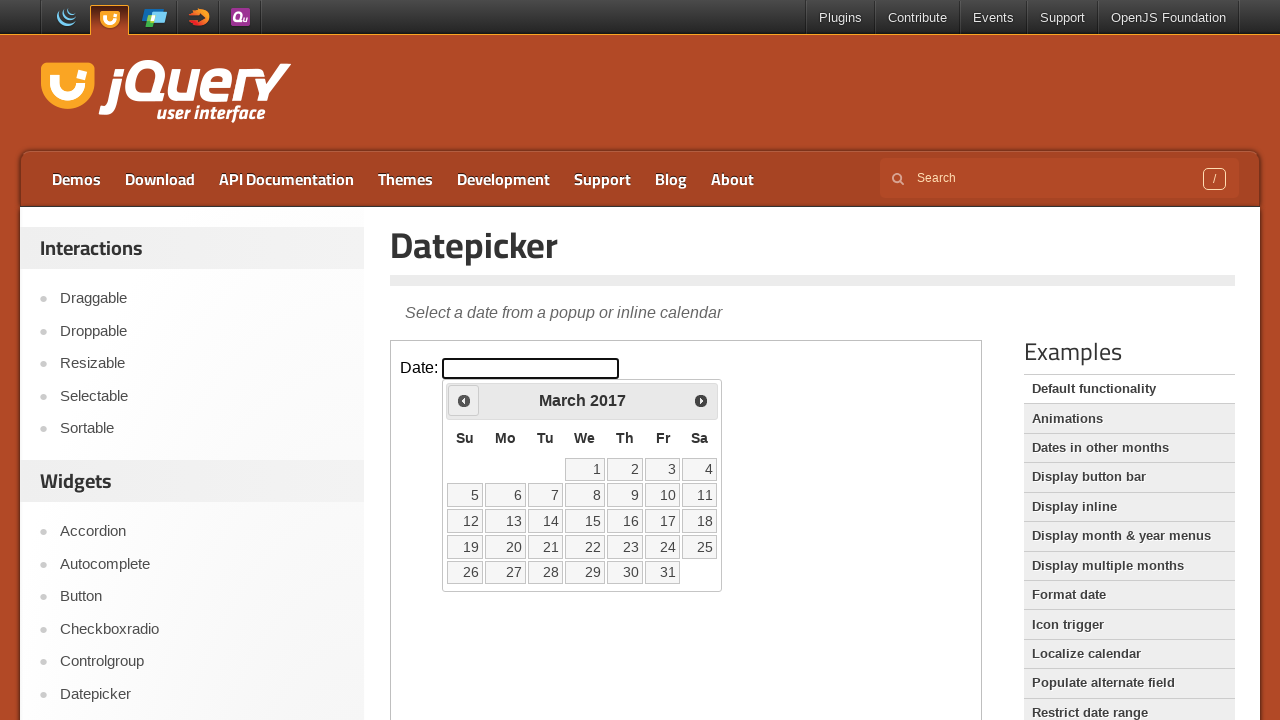

Updated current month: March
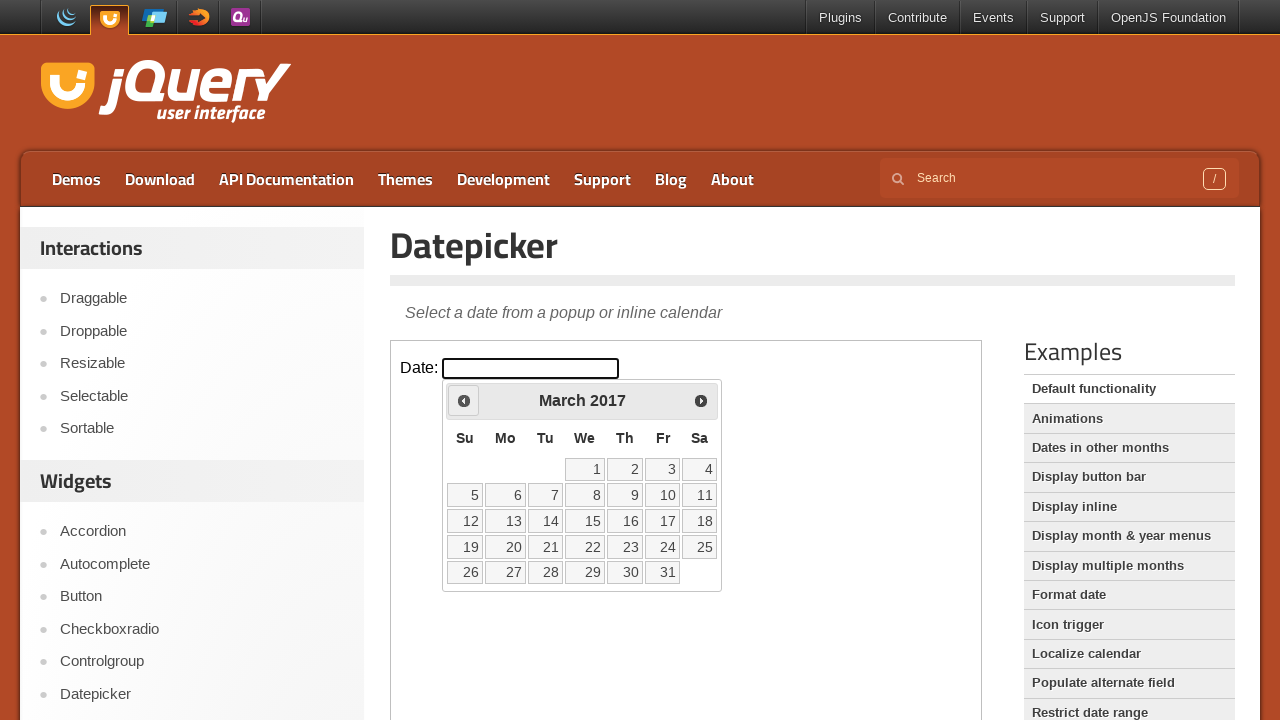

Updated current year: 2017
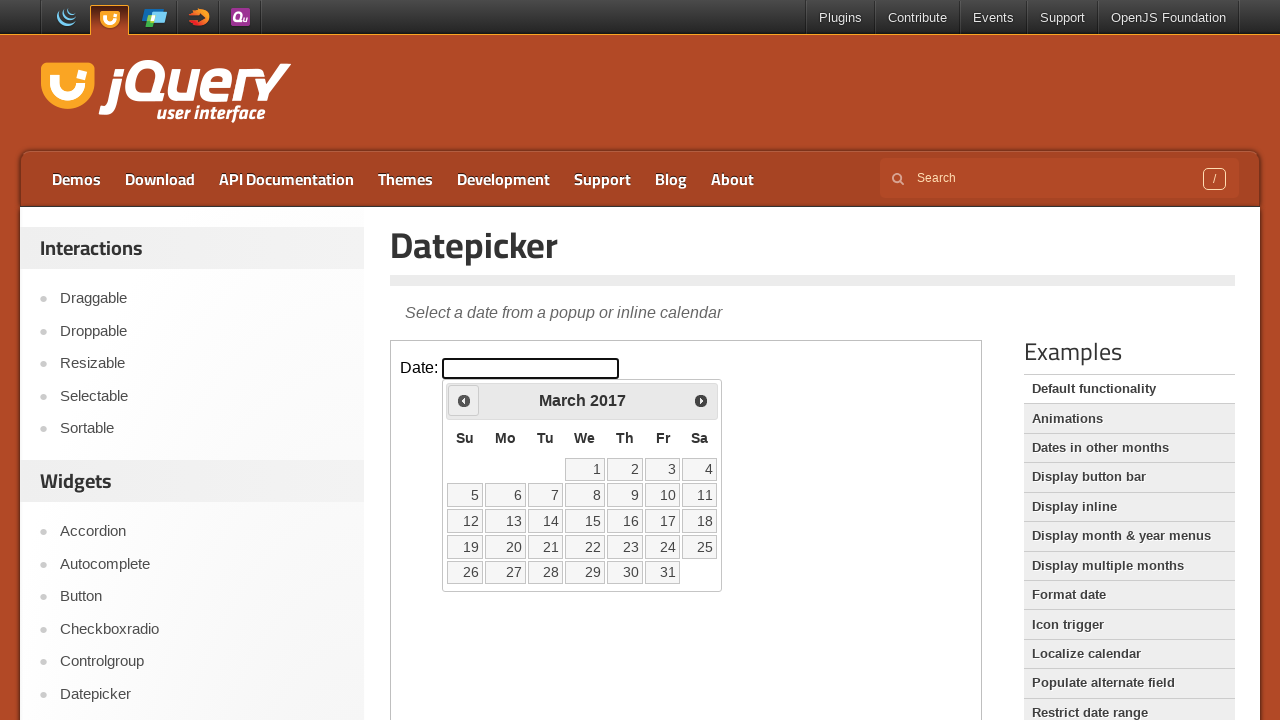

Clicked previous button to navigate to earlier date (currently at March 2017) at (464, 400) on iframe >> nth=0 >> internal:control=enter-frame >> .ui-datepicker-prev
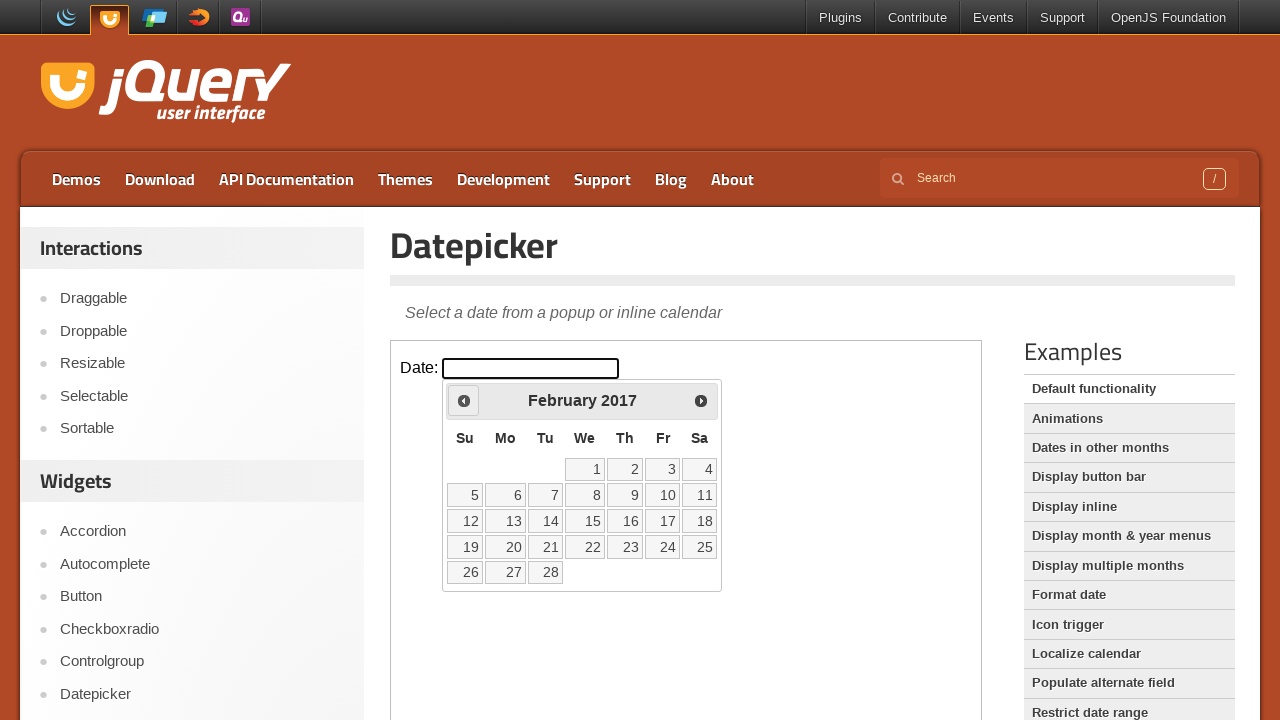

Updated current month: February
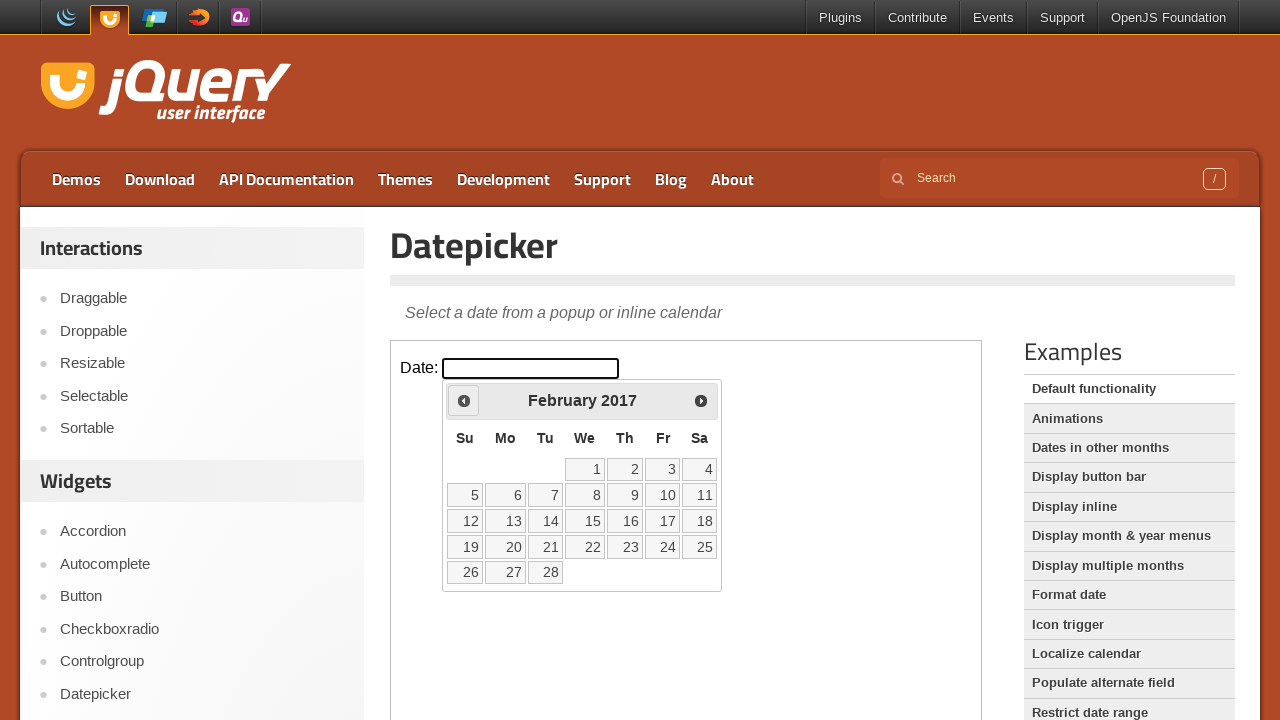

Updated current year: 2017
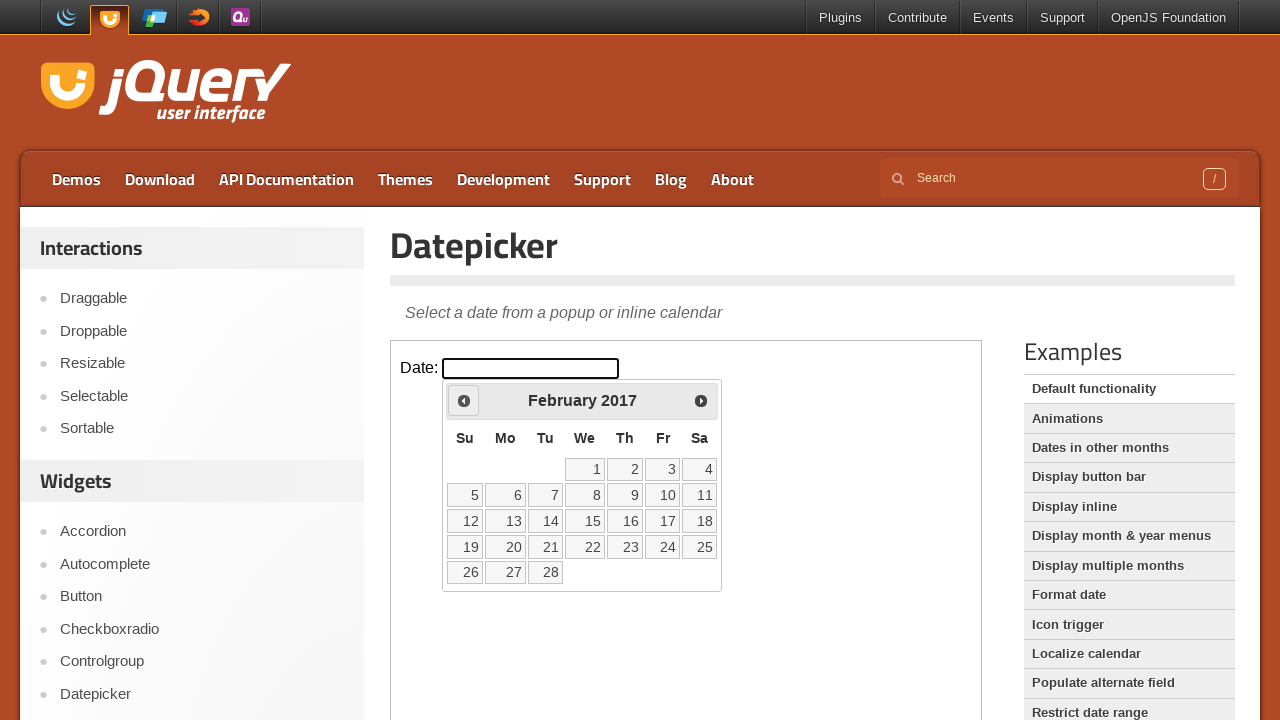

Clicked previous button to navigate to earlier date (currently at February 2017) at (464, 400) on iframe >> nth=0 >> internal:control=enter-frame >> .ui-datepicker-prev
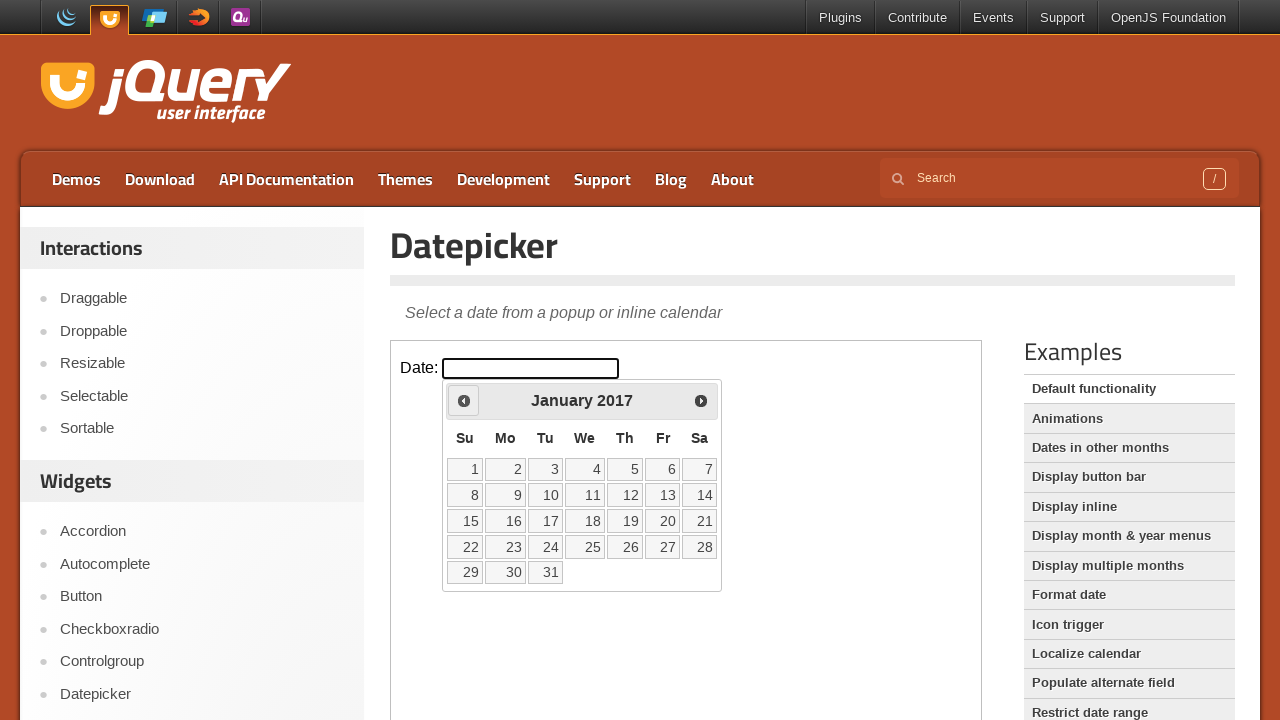

Updated current month: January
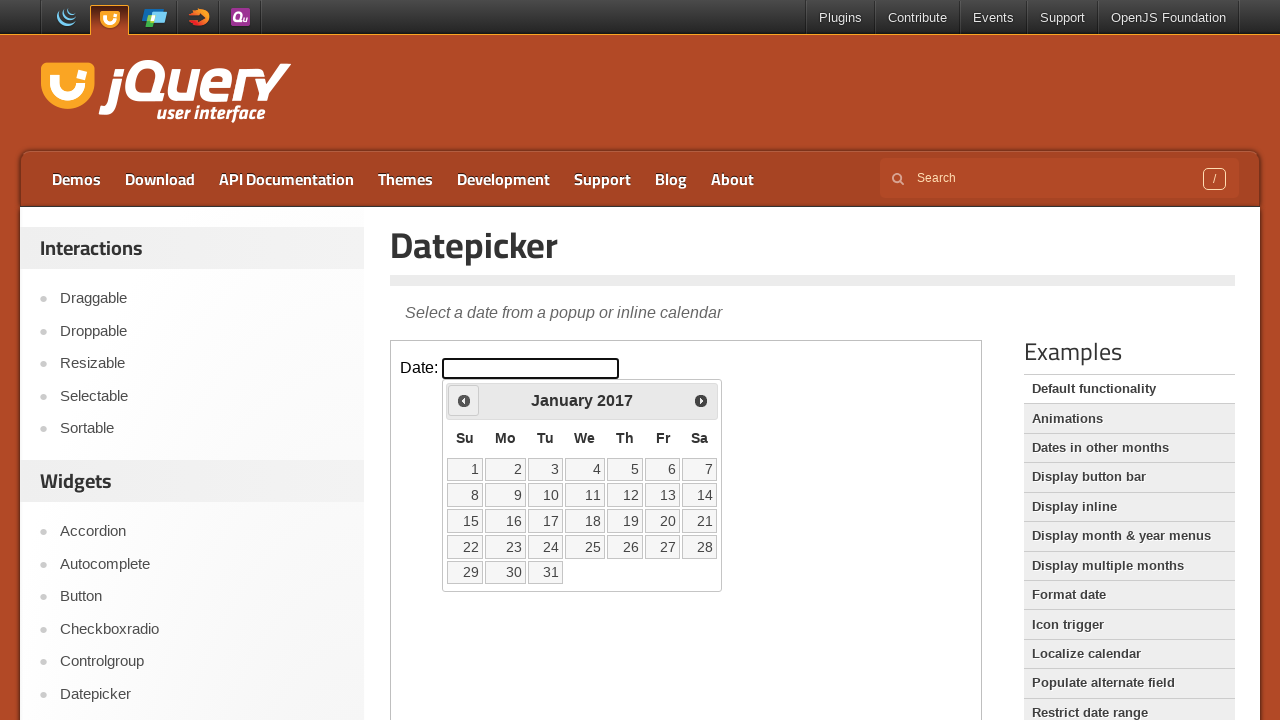

Updated current year: 2017
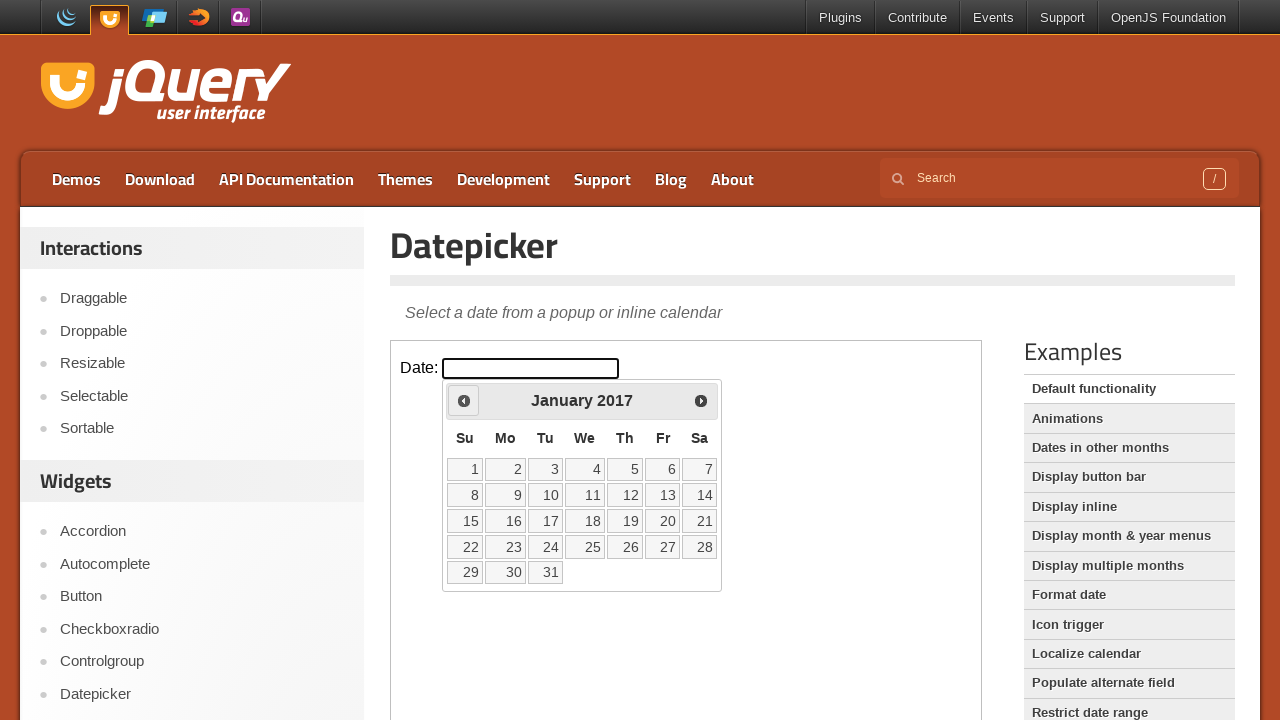

Clicked previous button to navigate to earlier date (currently at January 2017) at (464, 400) on iframe >> nth=0 >> internal:control=enter-frame >> .ui-datepicker-prev
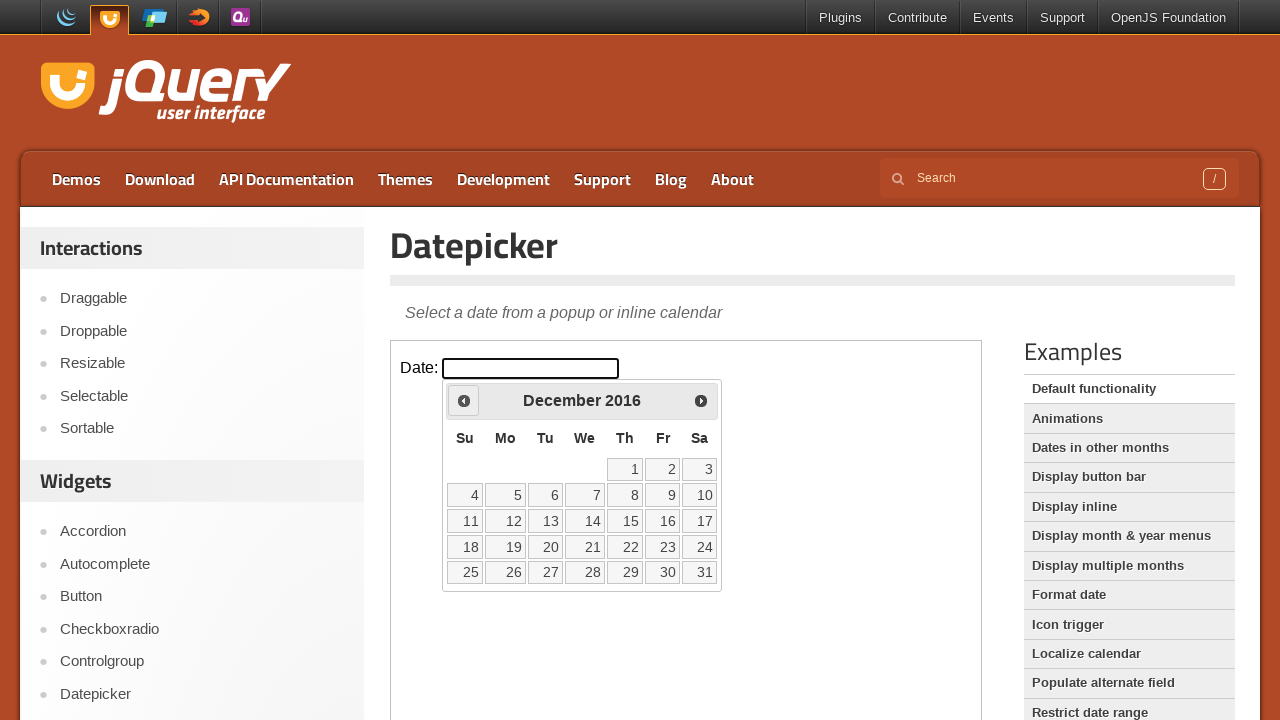

Updated current month: December
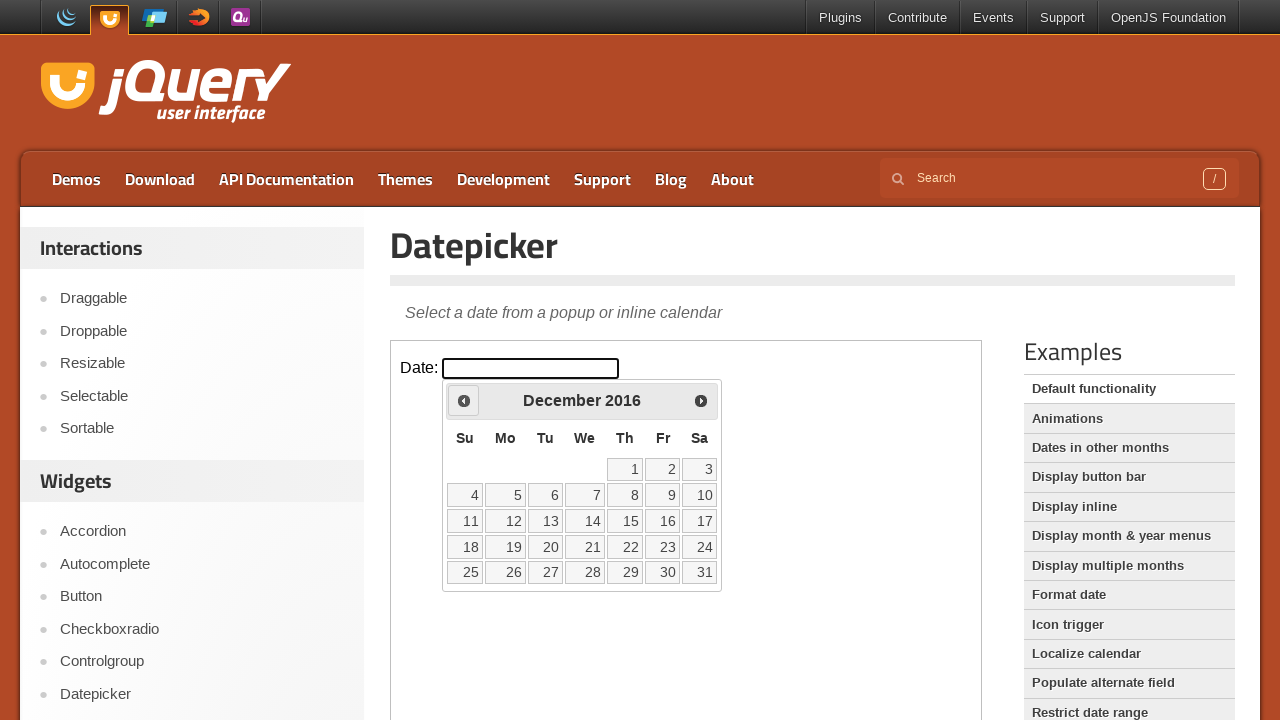

Updated current year: 2016
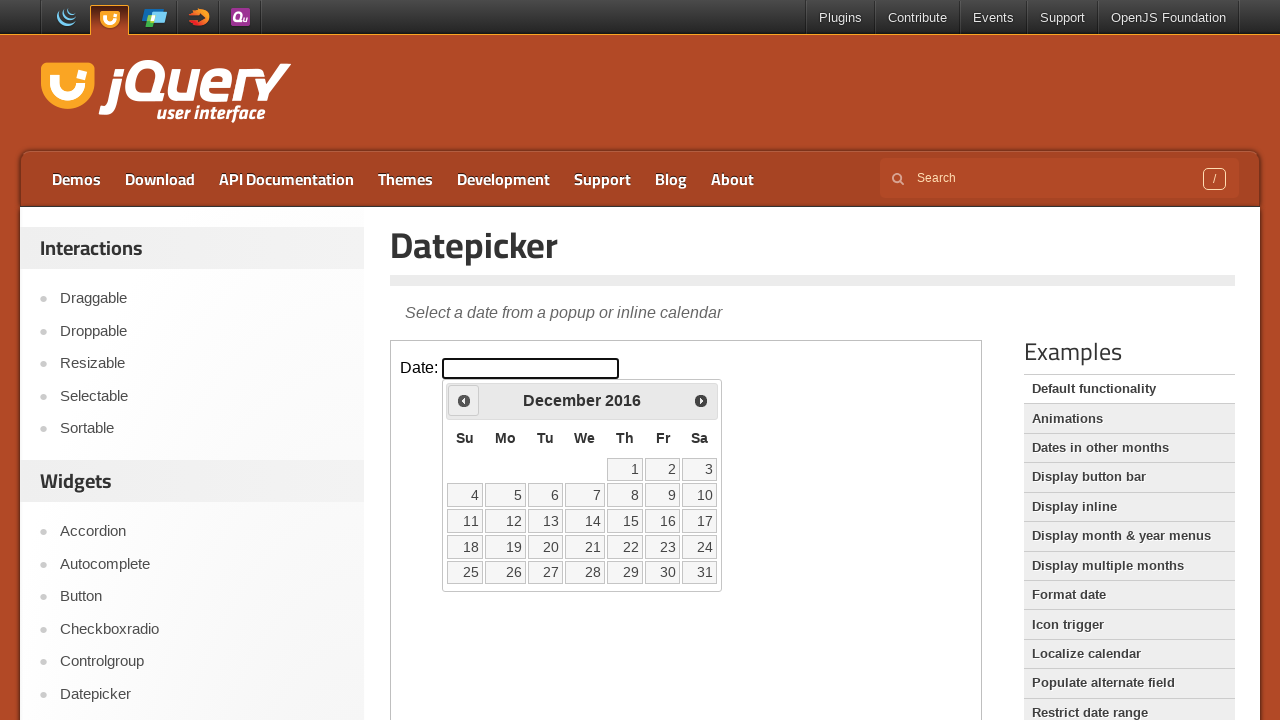

Clicked previous button to navigate to earlier date (currently at December 2016) at (464, 400) on iframe >> nth=0 >> internal:control=enter-frame >> .ui-datepicker-prev
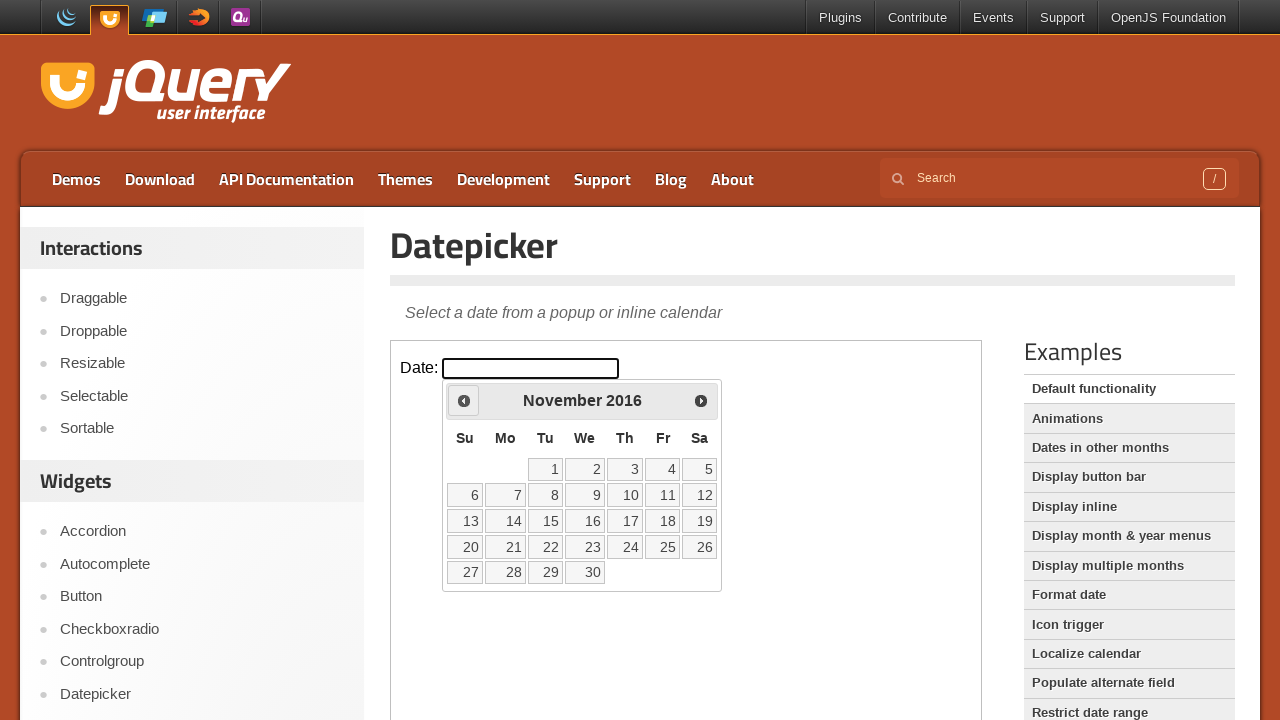

Updated current month: November
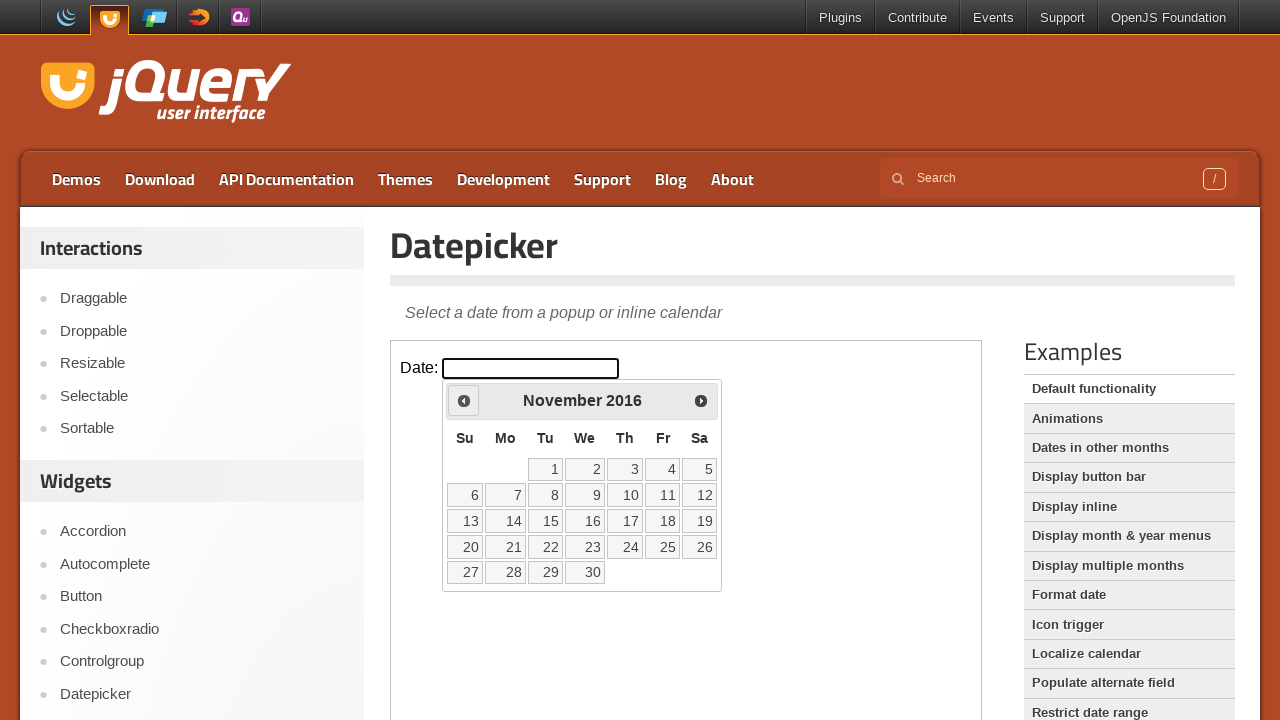

Updated current year: 2016
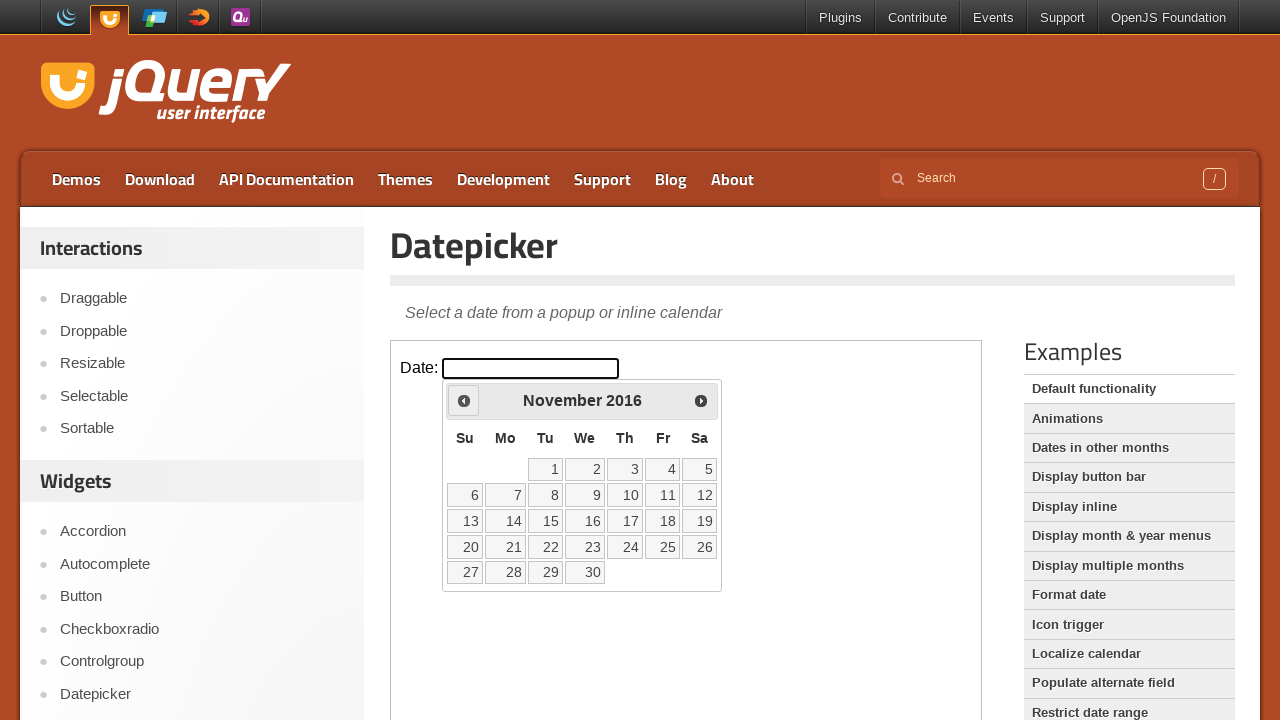

Clicked previous button to navigate to earlier date (currently at November 2016) at (464, 400) on iframe >> nth=0 >> internal:control=enter-frame >> .ui-datepicker-prev
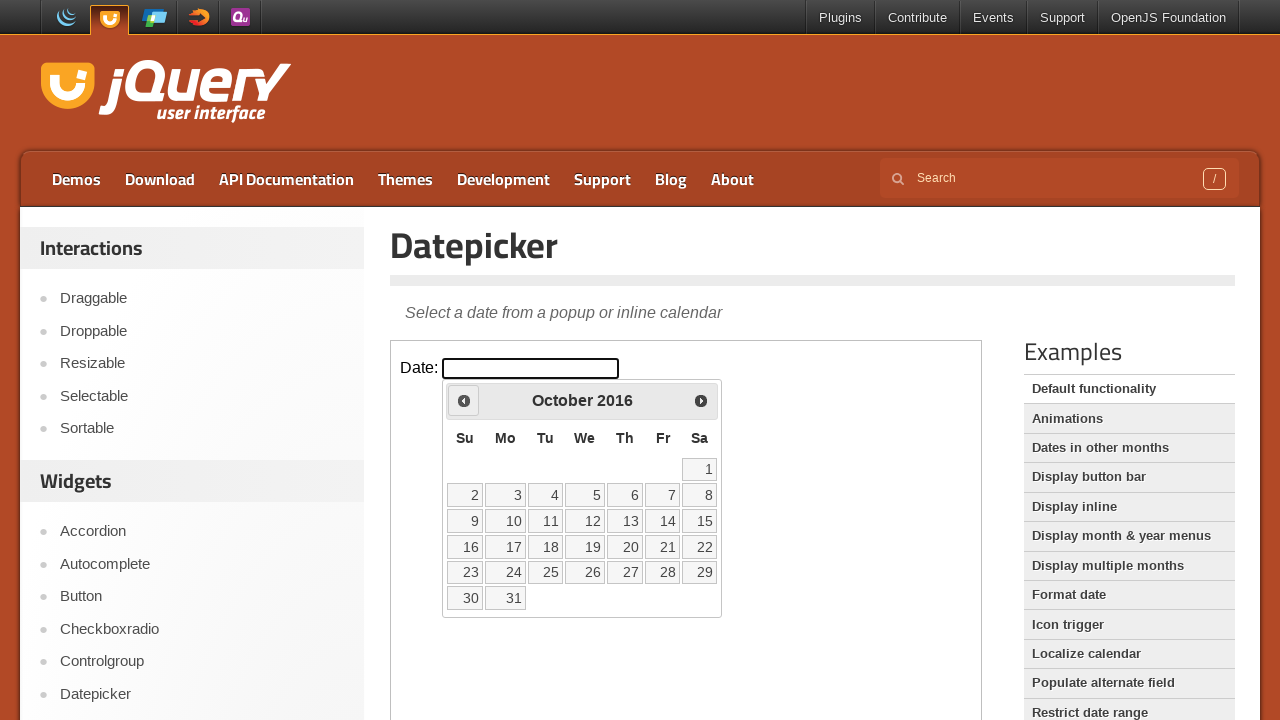

Updated current month: October
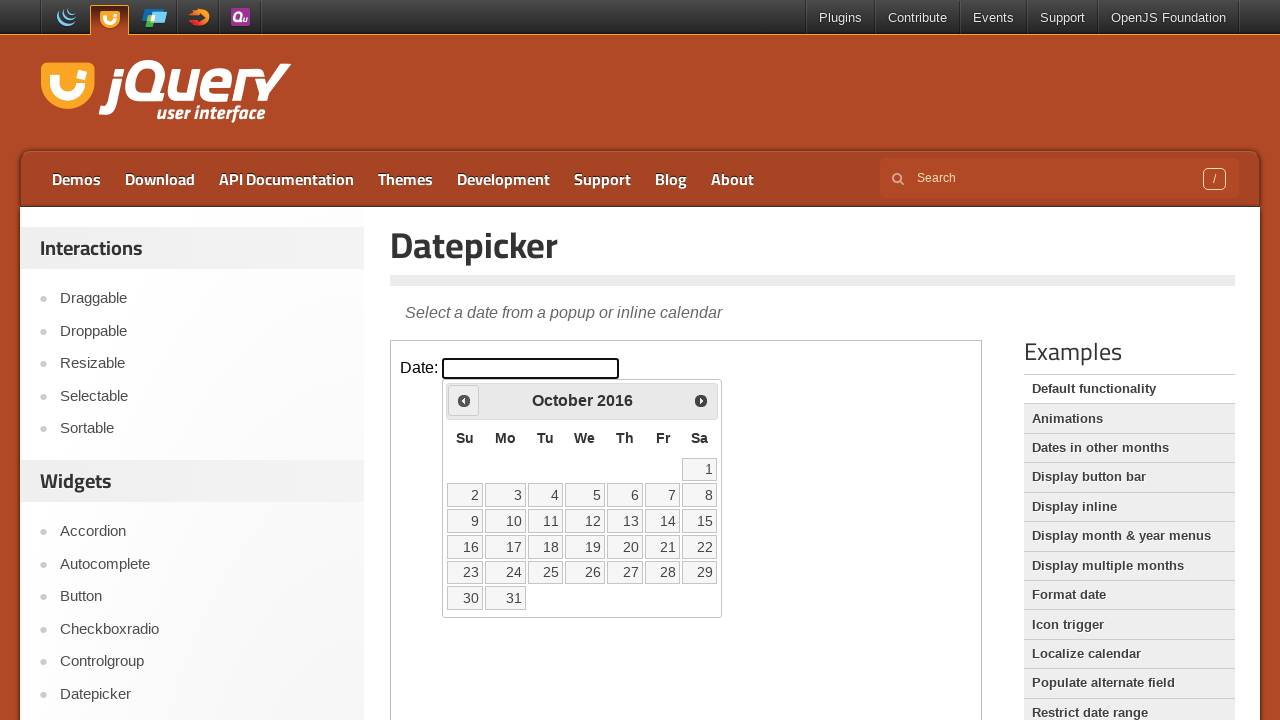

Updated current year: 2016
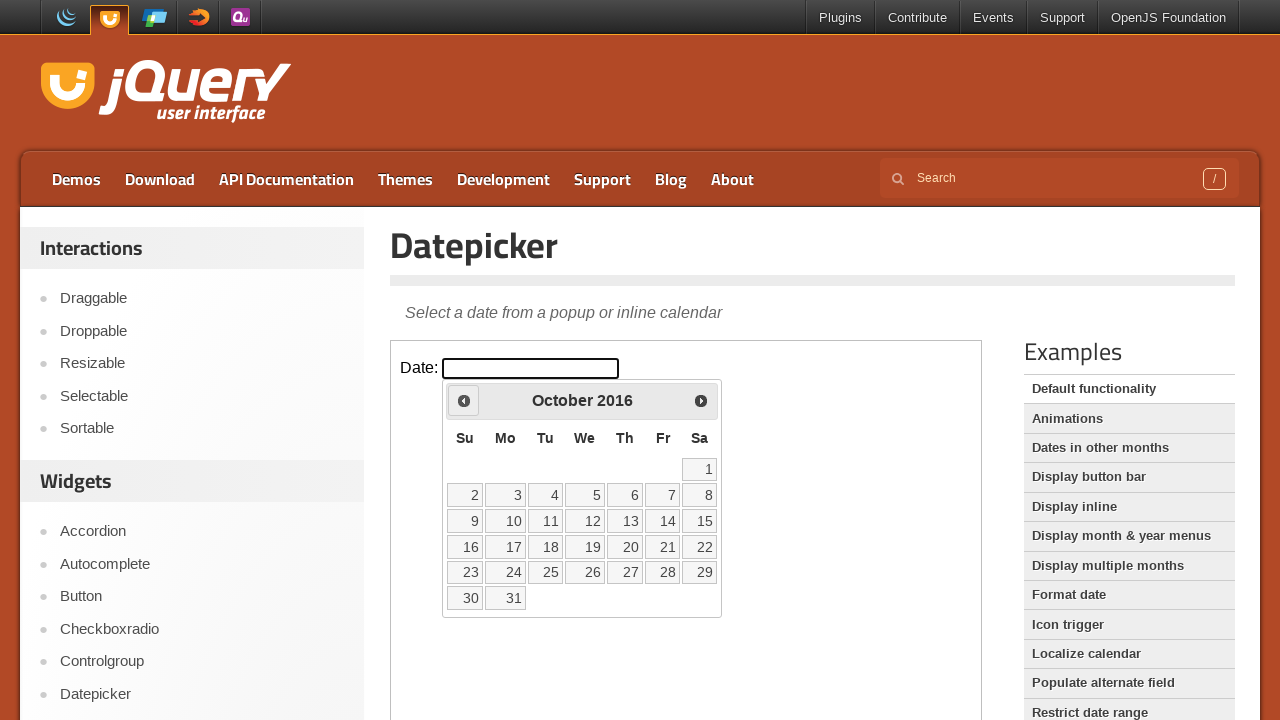

Clicked previous button to navigate to earlier date (currently at October 2016) at (464, 400) on iframe >> nth=0 >> internal:control=enter-frame >> .ui-datepicker-prev
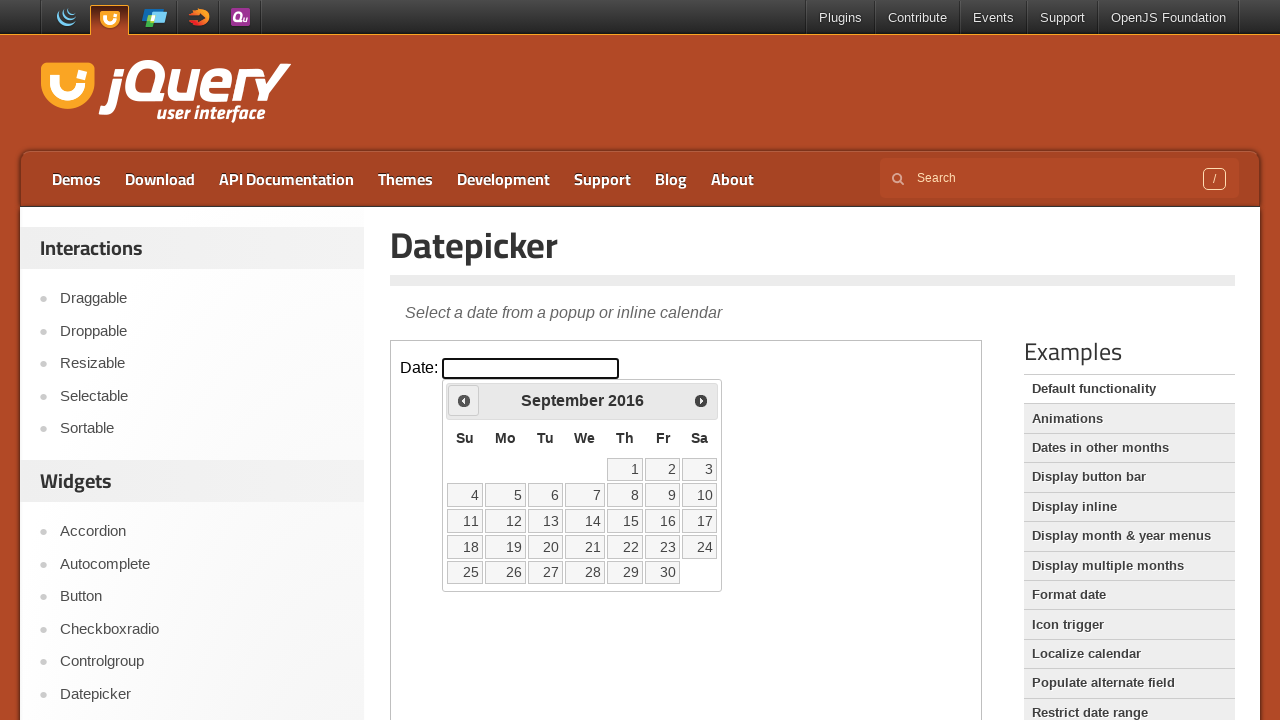

Updated current month: September
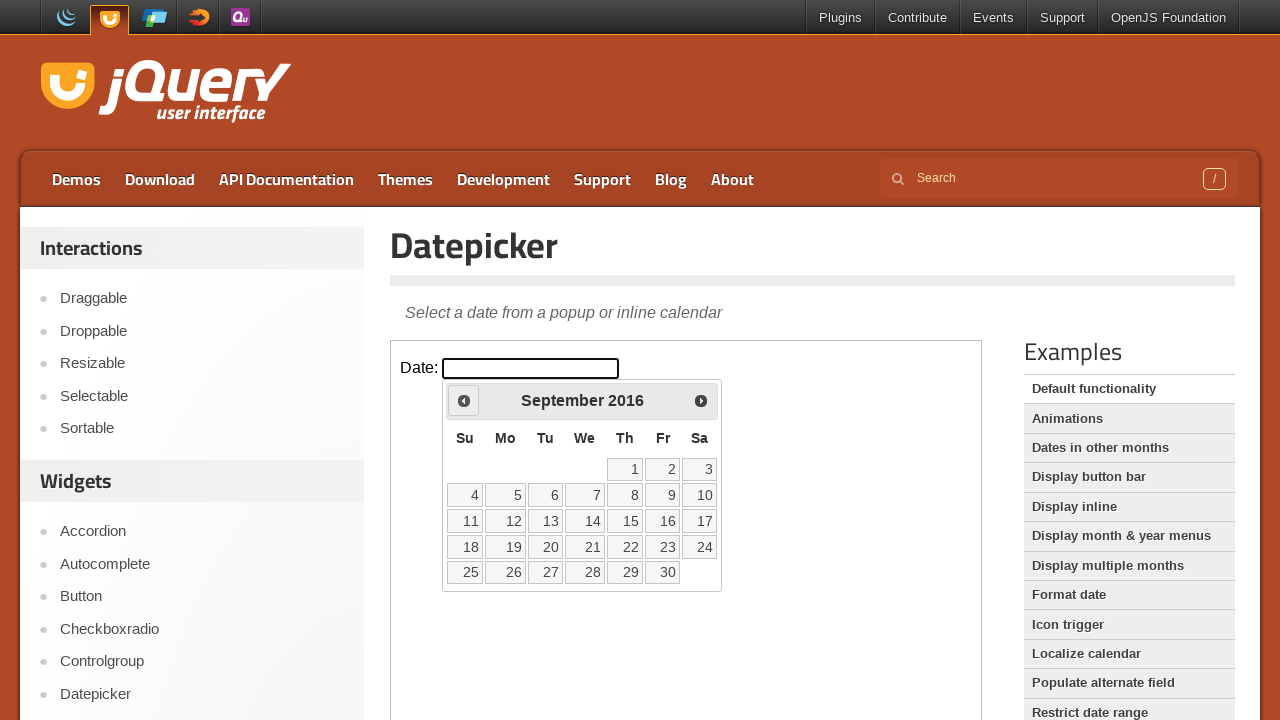

Updated current year: 2016
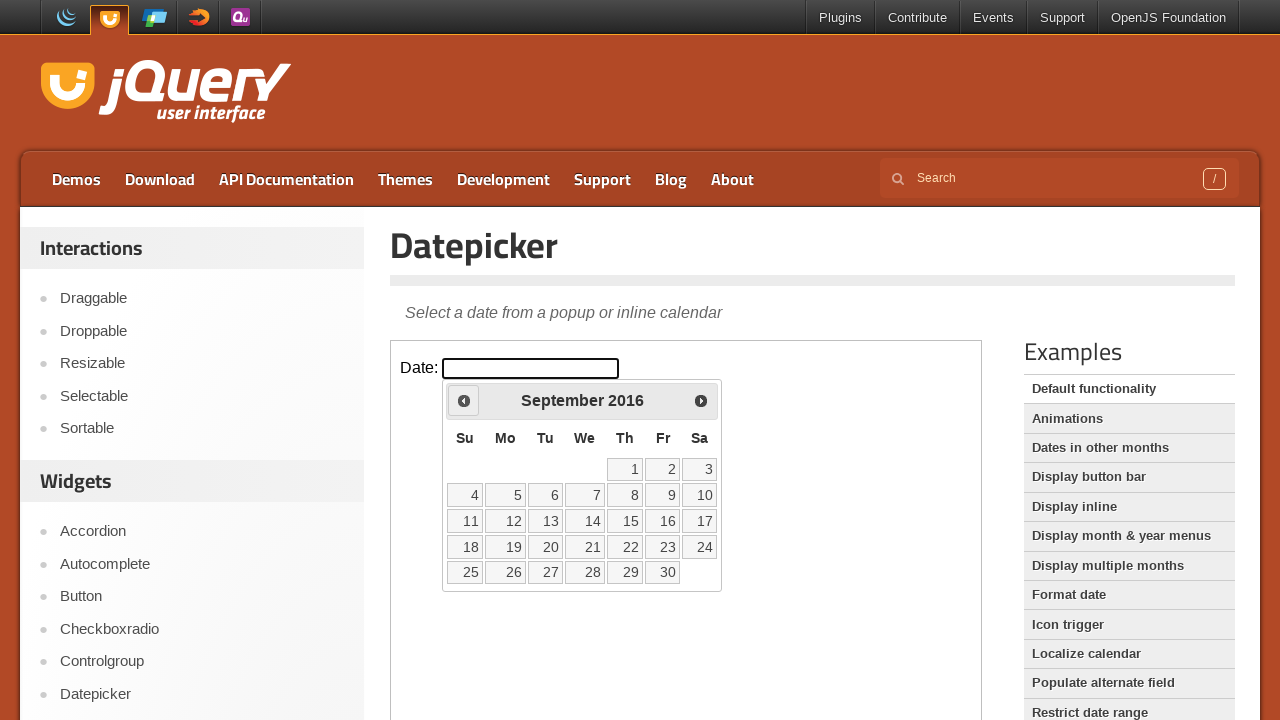

Clicked previous button to navigate to earlier date (currently at September 2016) at (464, 400) on iframe >> nth=0 >> internal:control=enter-frame >> .ui-datepicker-prev
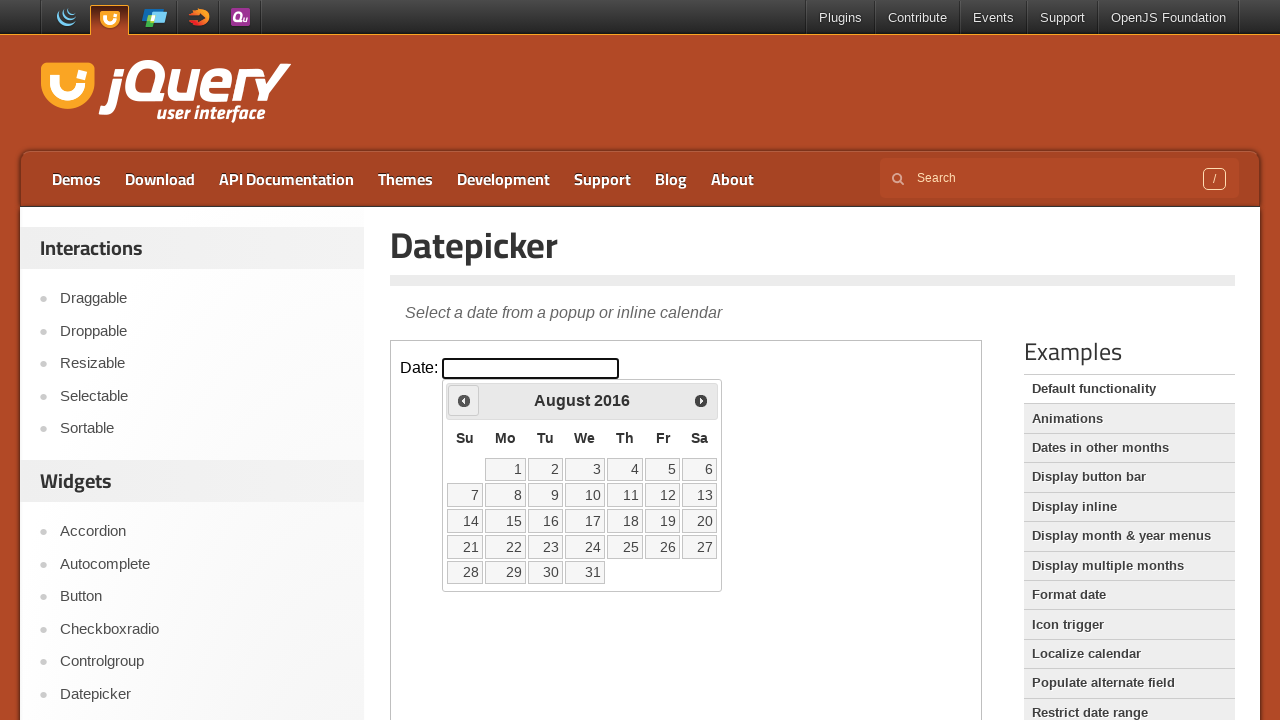

Updated current month: August
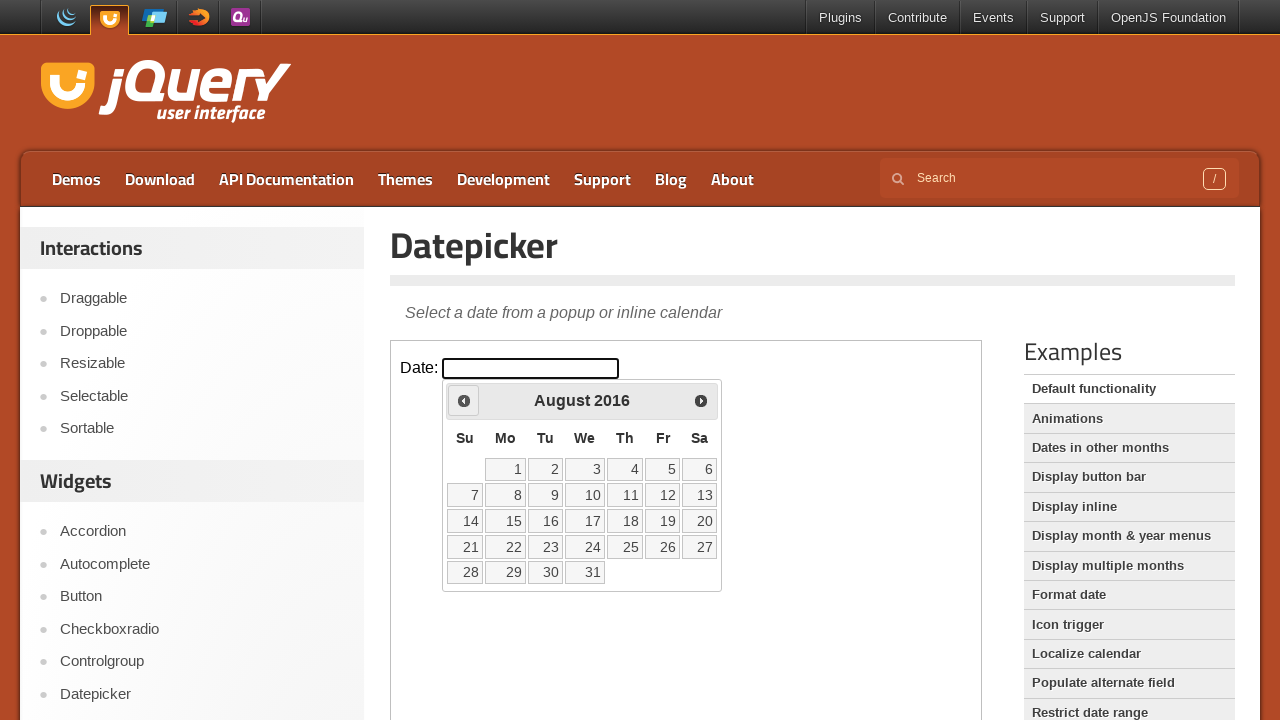

Updated current year: 2016
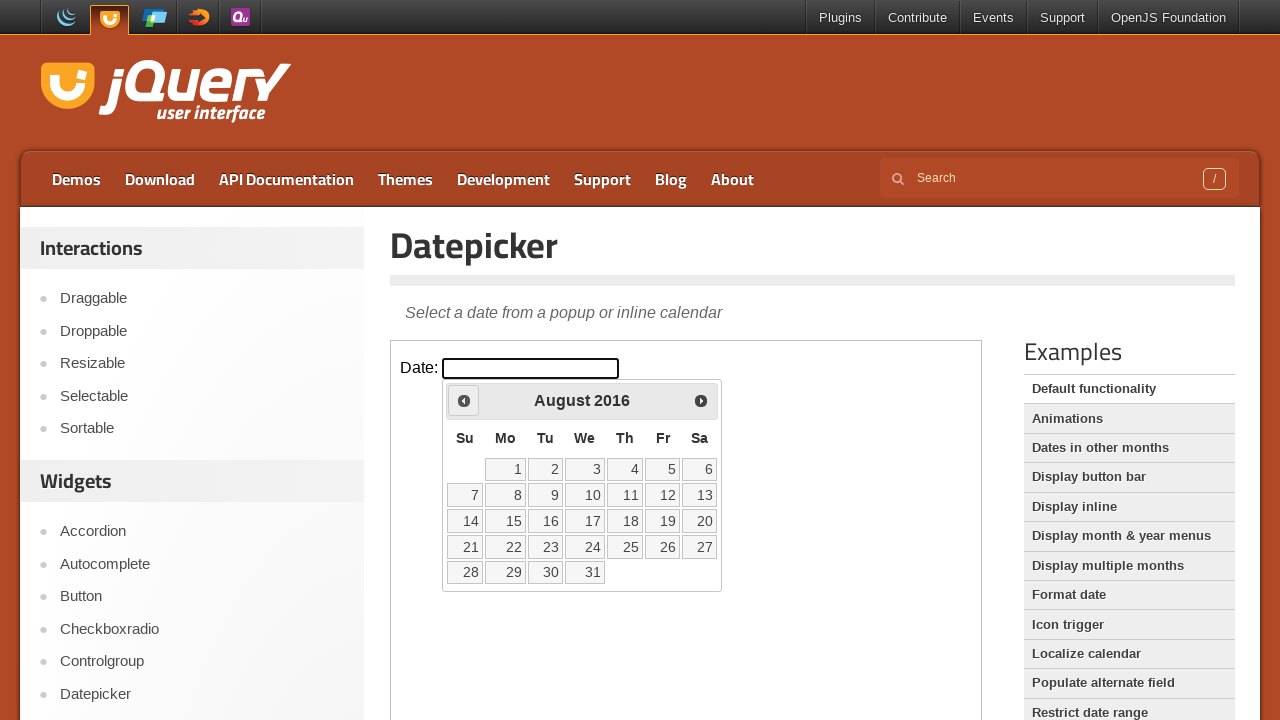

Clicked previous button to navigate to earlier date (currently at August 2016) at (464, 400) on iframe >> nth=0 >> internal:control=enter-frame >> .ui-datepicker-prev
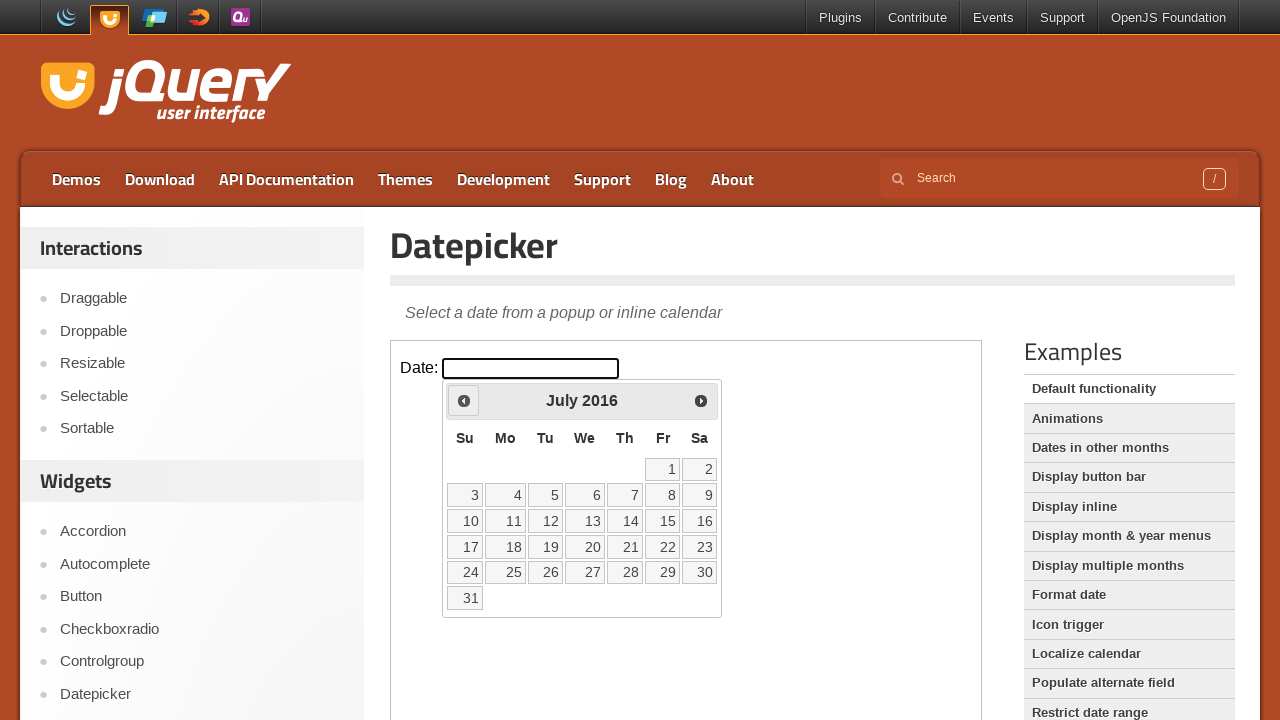

Updated current month: July
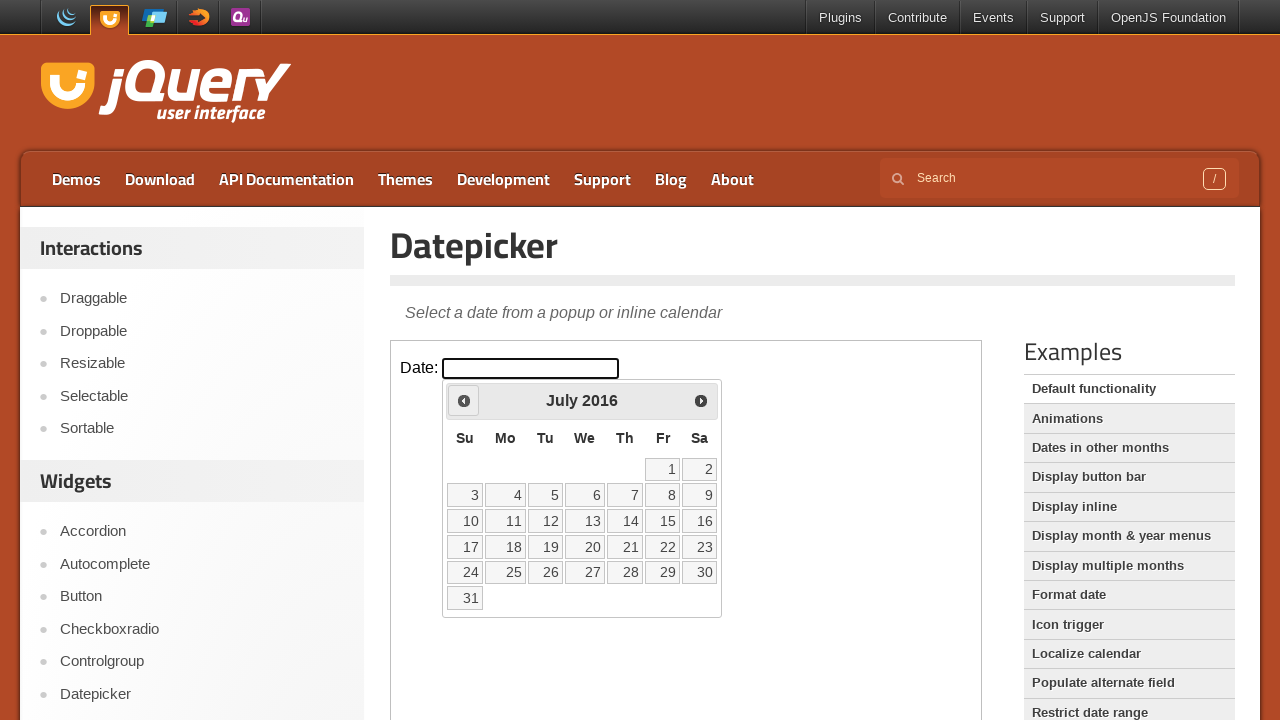

Updated current year: 2016
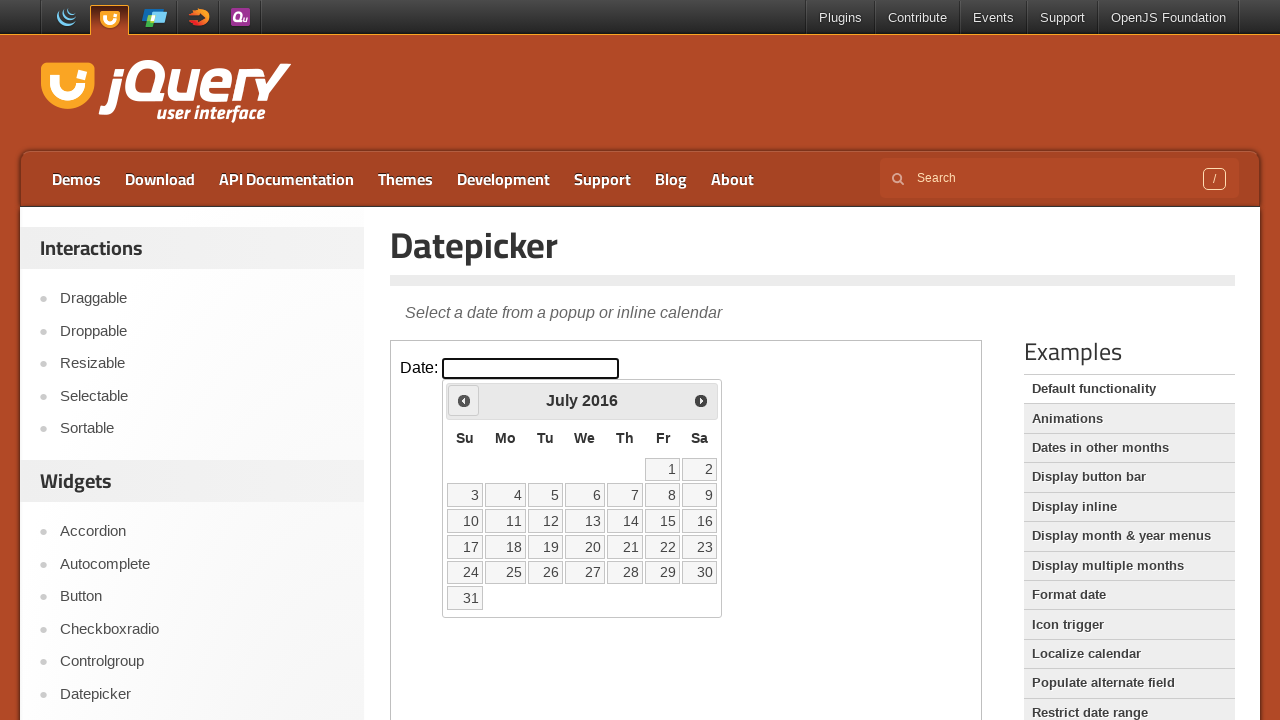

Clicked previous button to navigate to earlier date (currently at July 2016) at (464, 400) on iframe >> nth=0 >> internal:control=enter-frame >> .ui-datepicker-prev
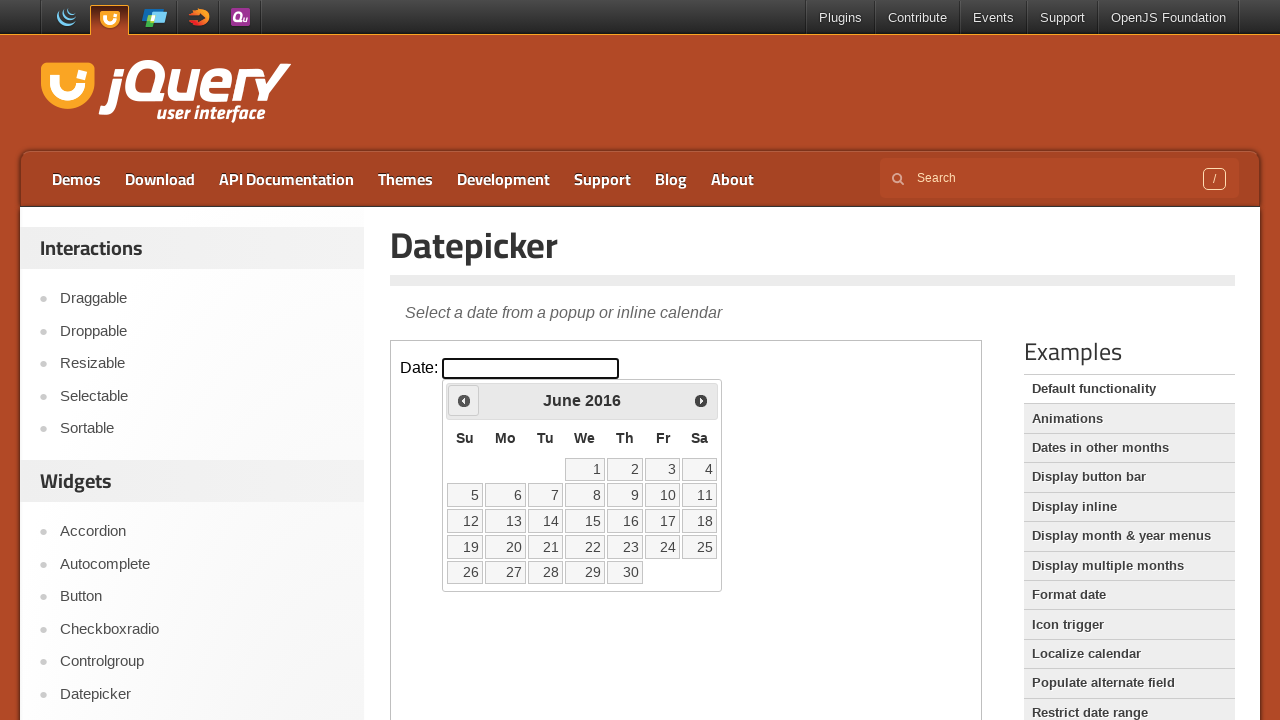

Updated current month: June
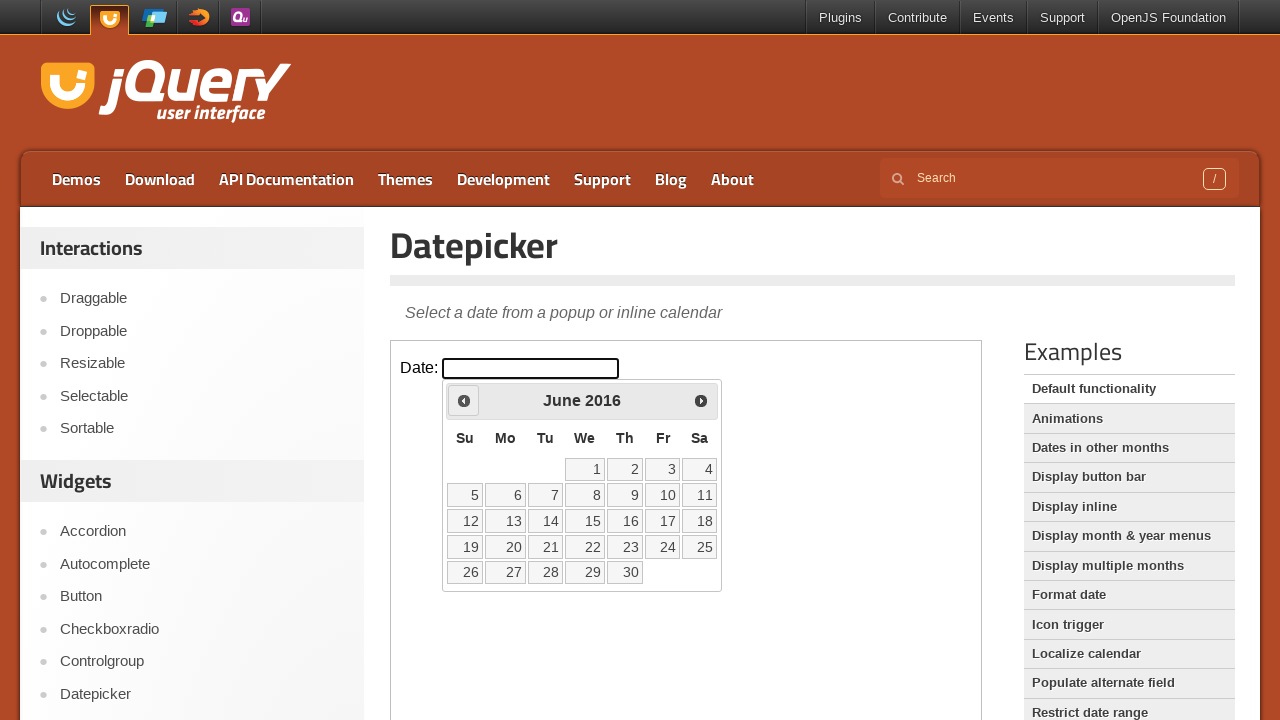

Updated current year: 2016
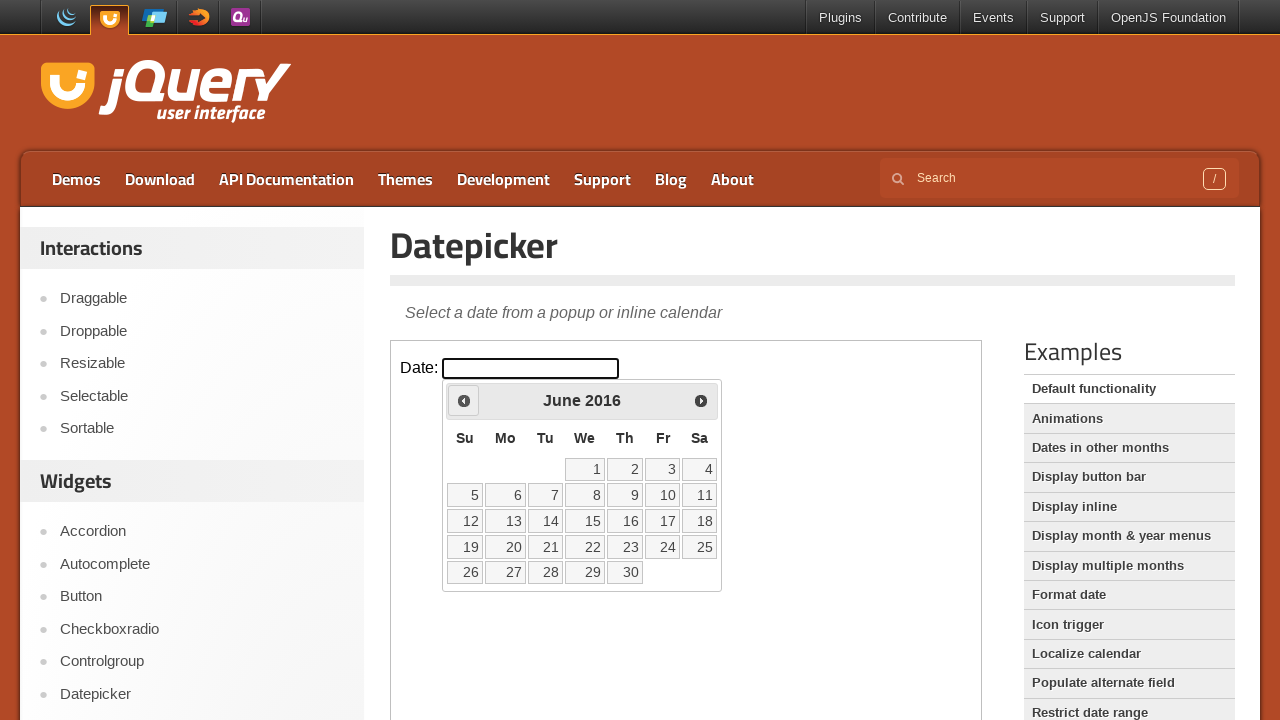

Clicked previous button to navigate to earlier date (currently at June 2016) at (464, 400) on iframe >> nth=0 >> internal:control=enter-frame >> .ui-datepicker-prev
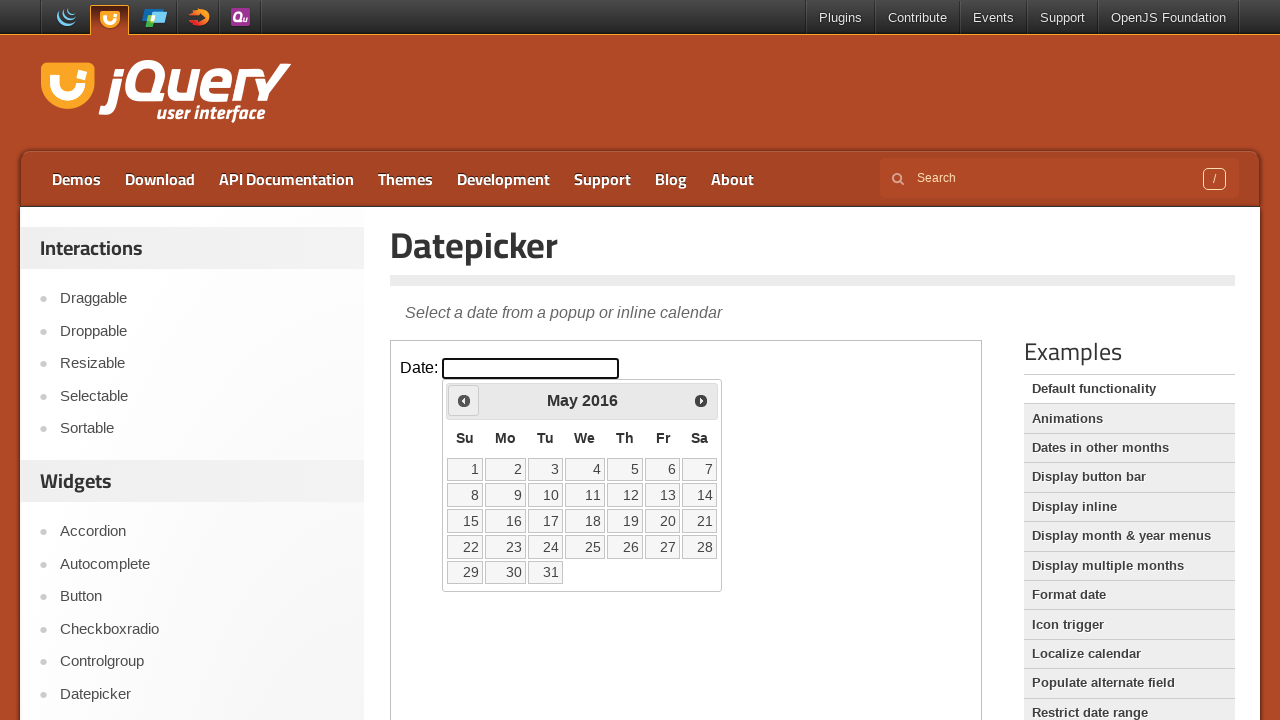

Updated current month: May
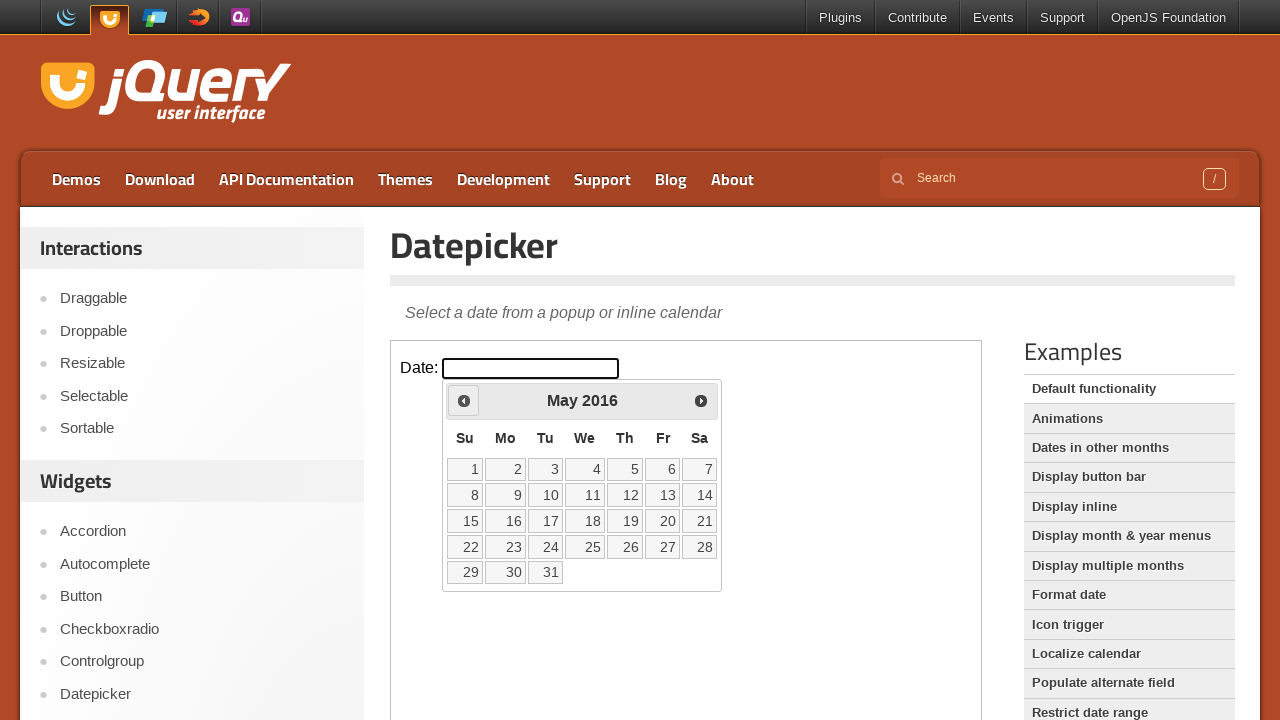

Updated current year: 2016
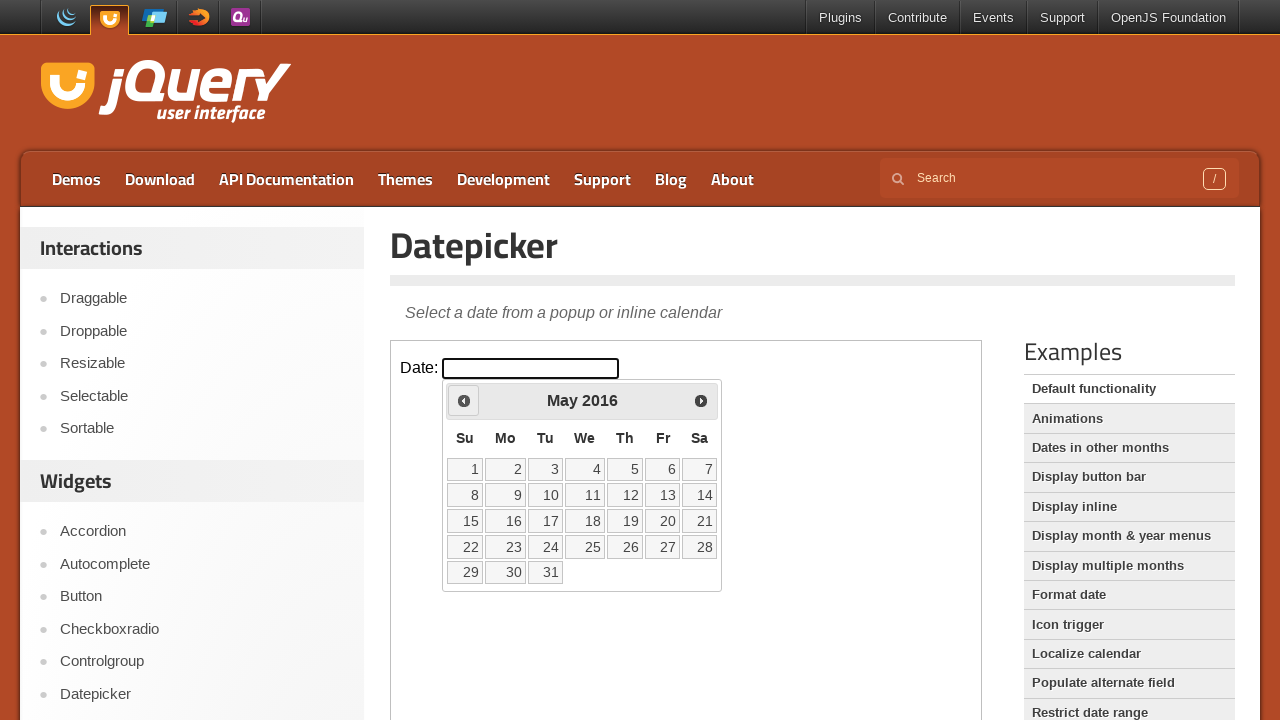

Clicked previous button to navigate to earlier date (currently at May 2016) at (464, 400) on iframe >> nth=0 >> internal:control=enter-frame >> .ui-datepicker-prev
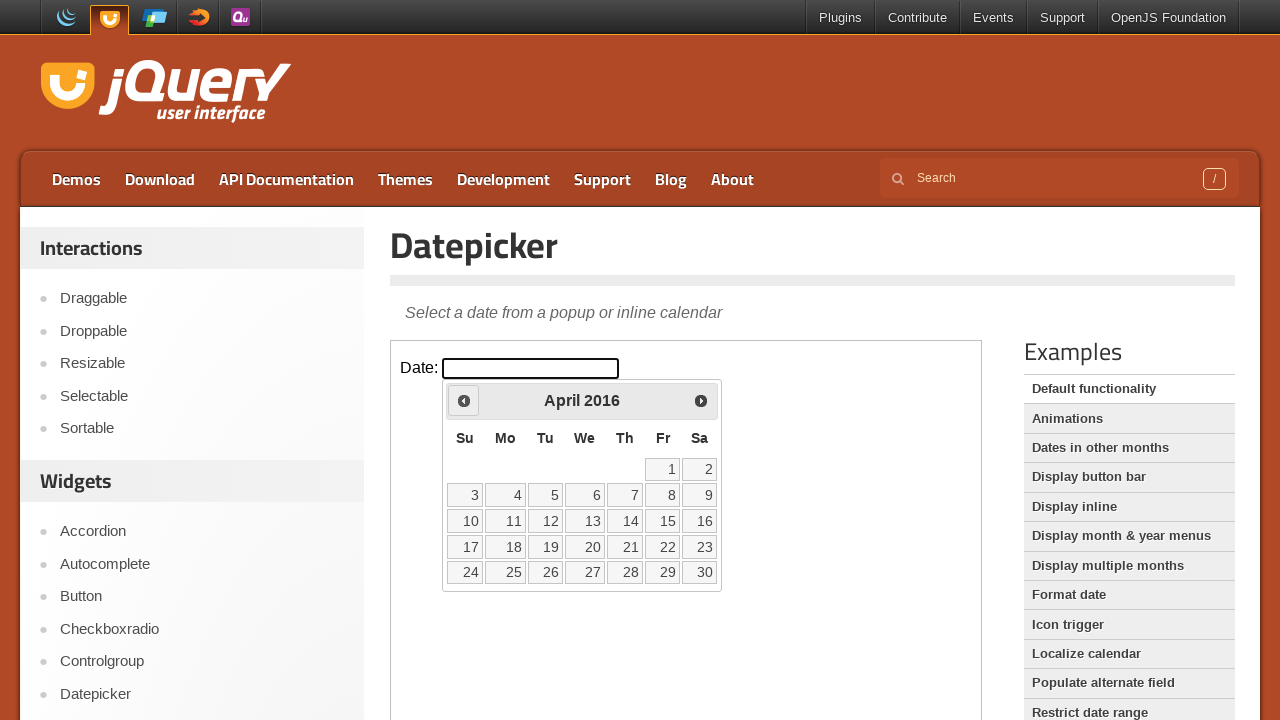

Updated current month: April
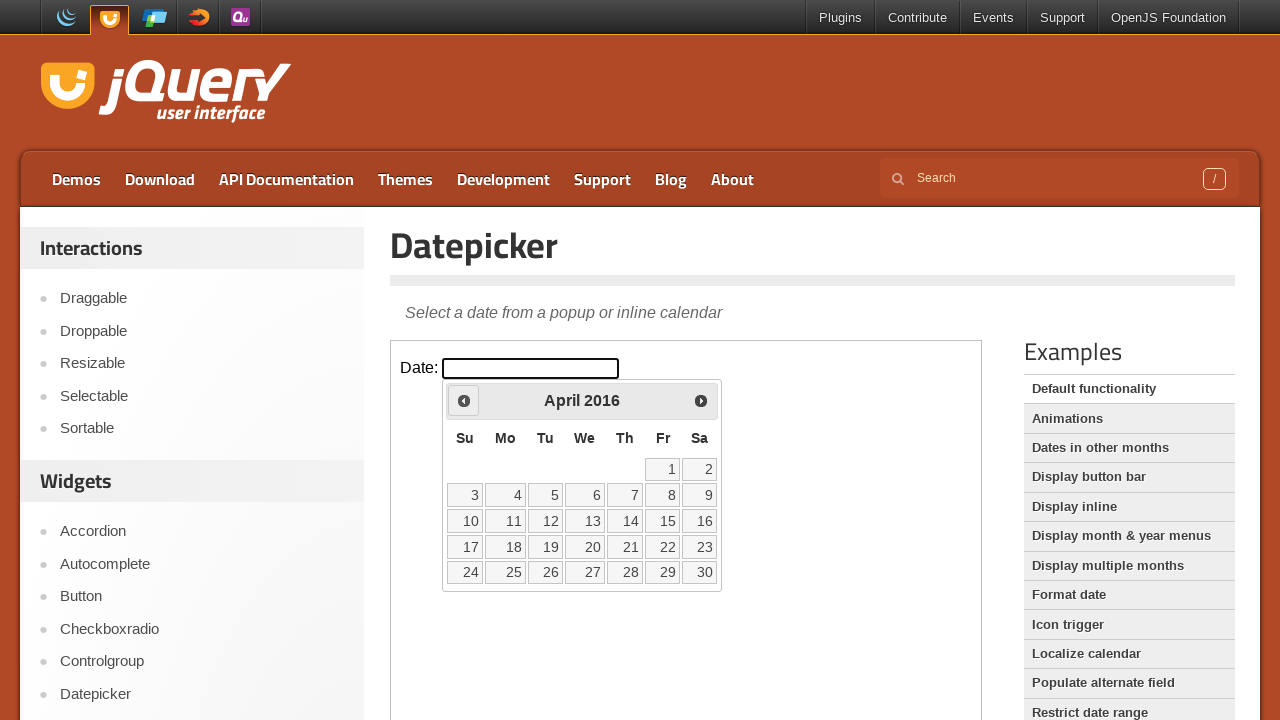

Updated current year: 2016
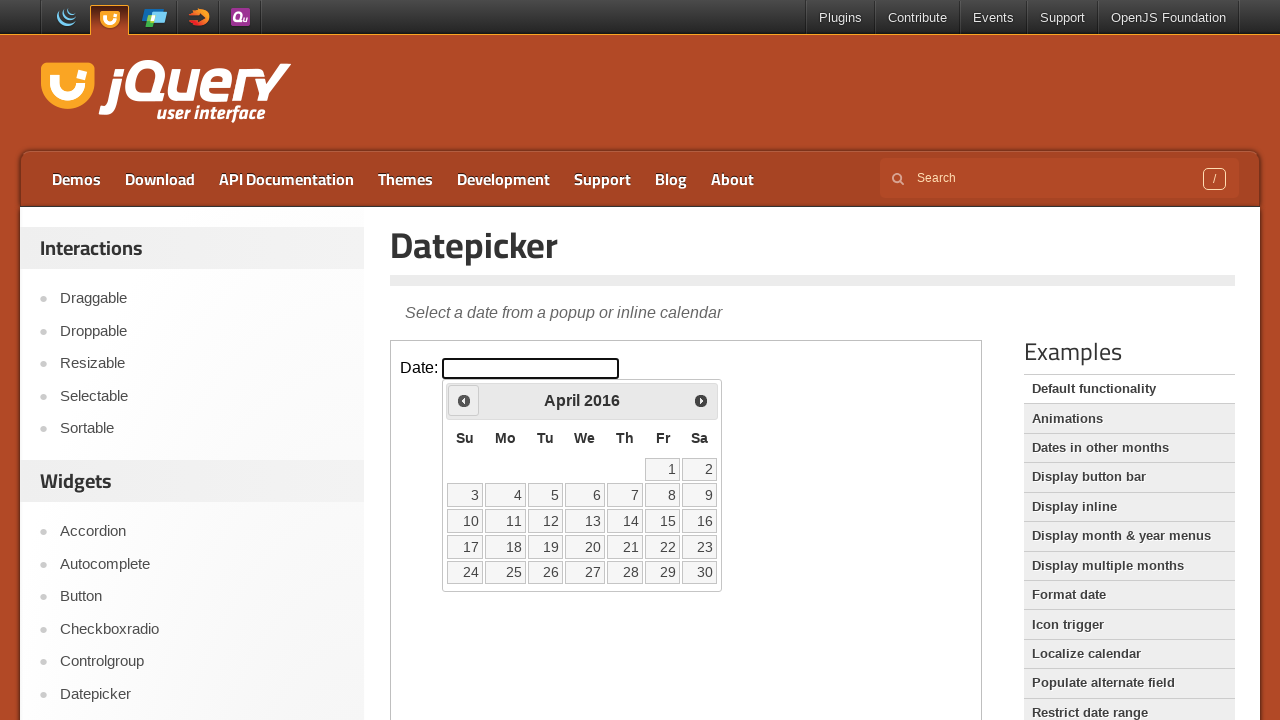

Clicked previous button to navigate to earlier date (currently at April 2016) at (464, 400) on iframe >> nth=0 >> internal:control=enter-frame >> .ui-datepicker-prev
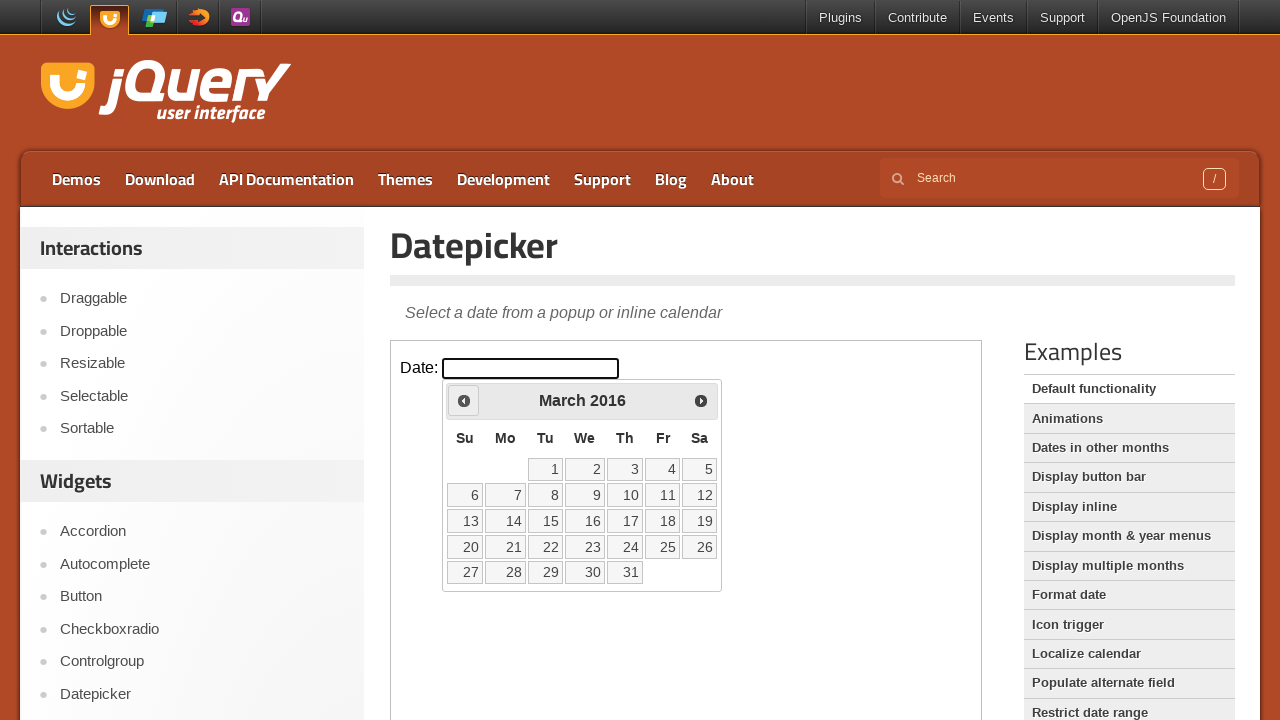

Updated current month: March
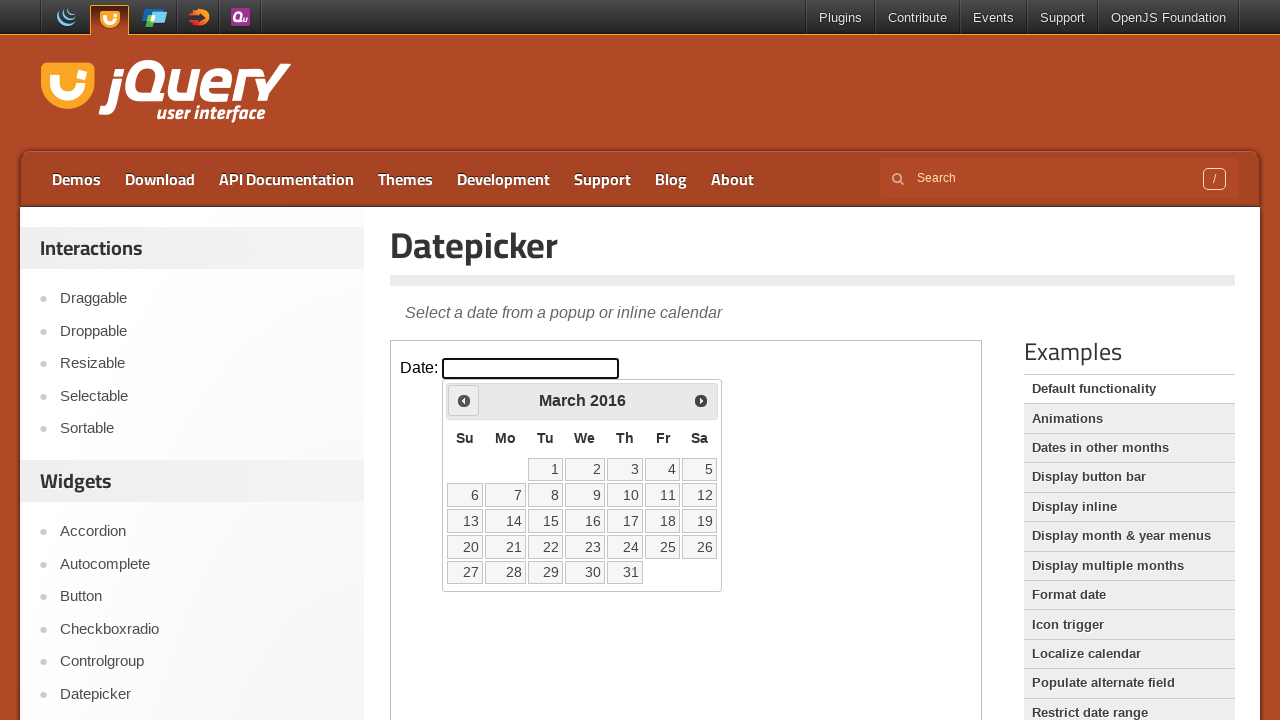

Updated current year: 2016
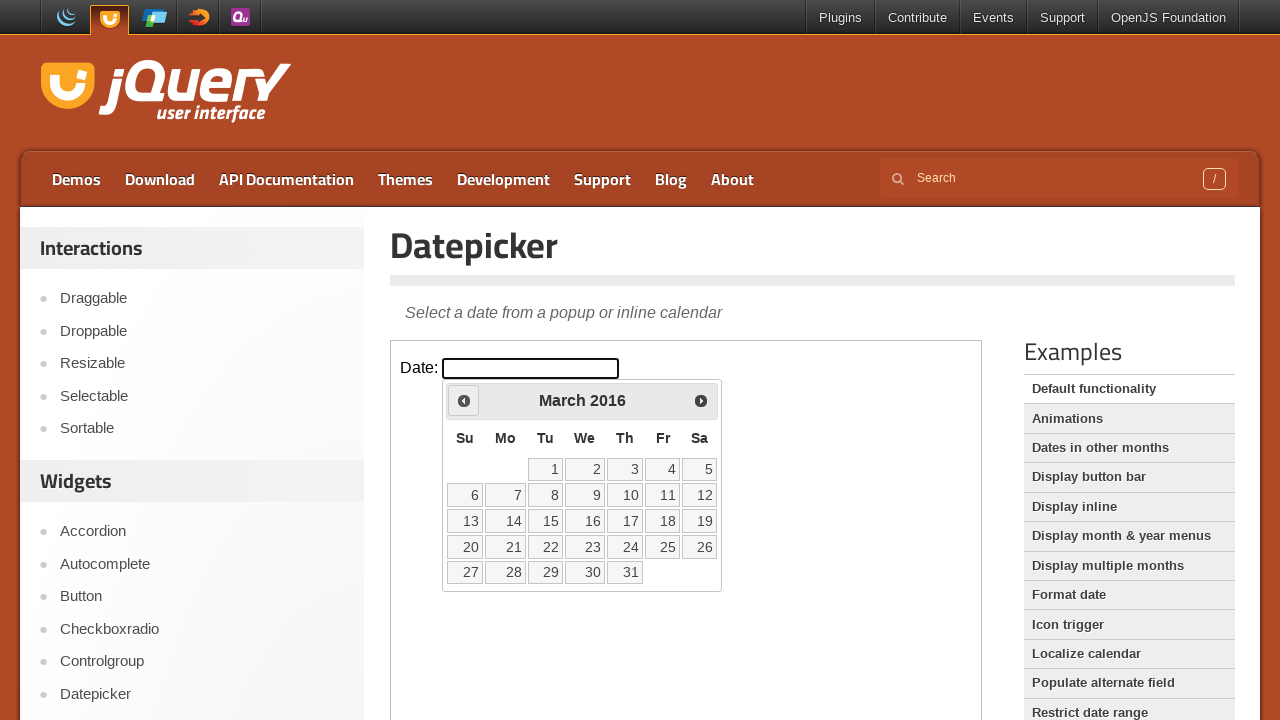

Clicked previous button to navigate to earlier date (currently at March 2016) at (464, 400) on iframe >> nth=0 >> internal:control=enter-frame >> .ui-datepicker-prev
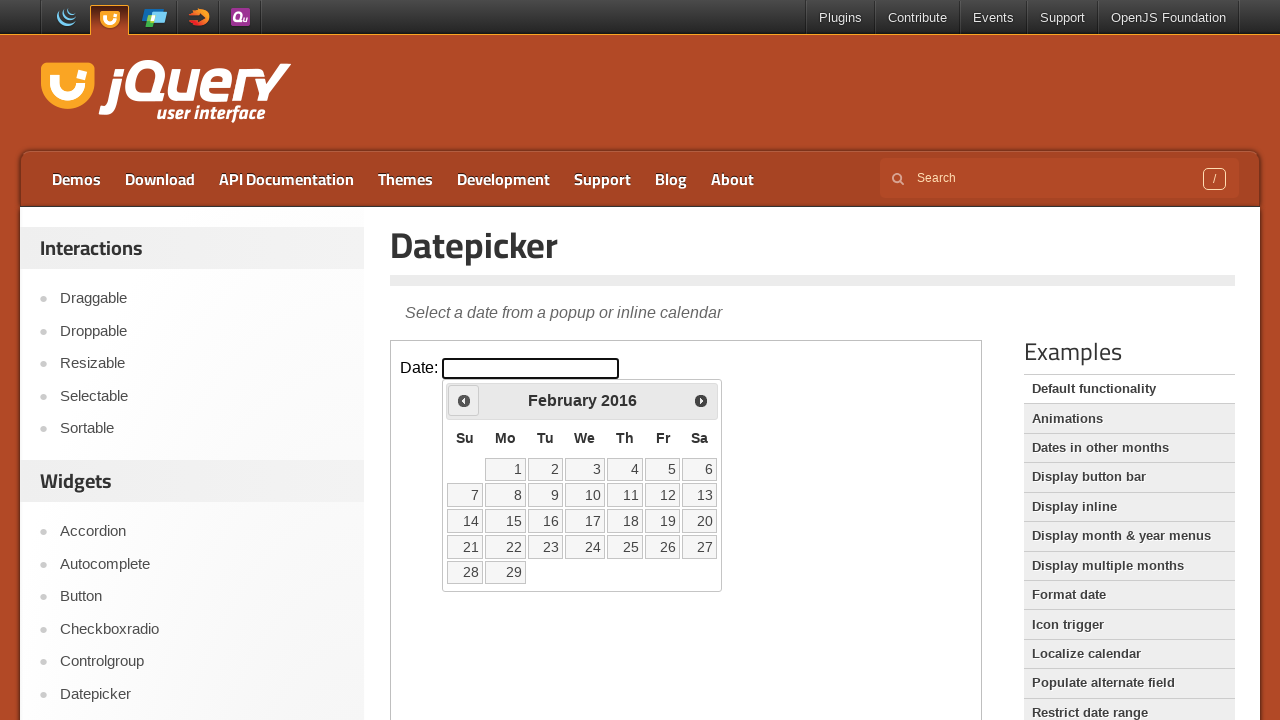

Updated current month: February
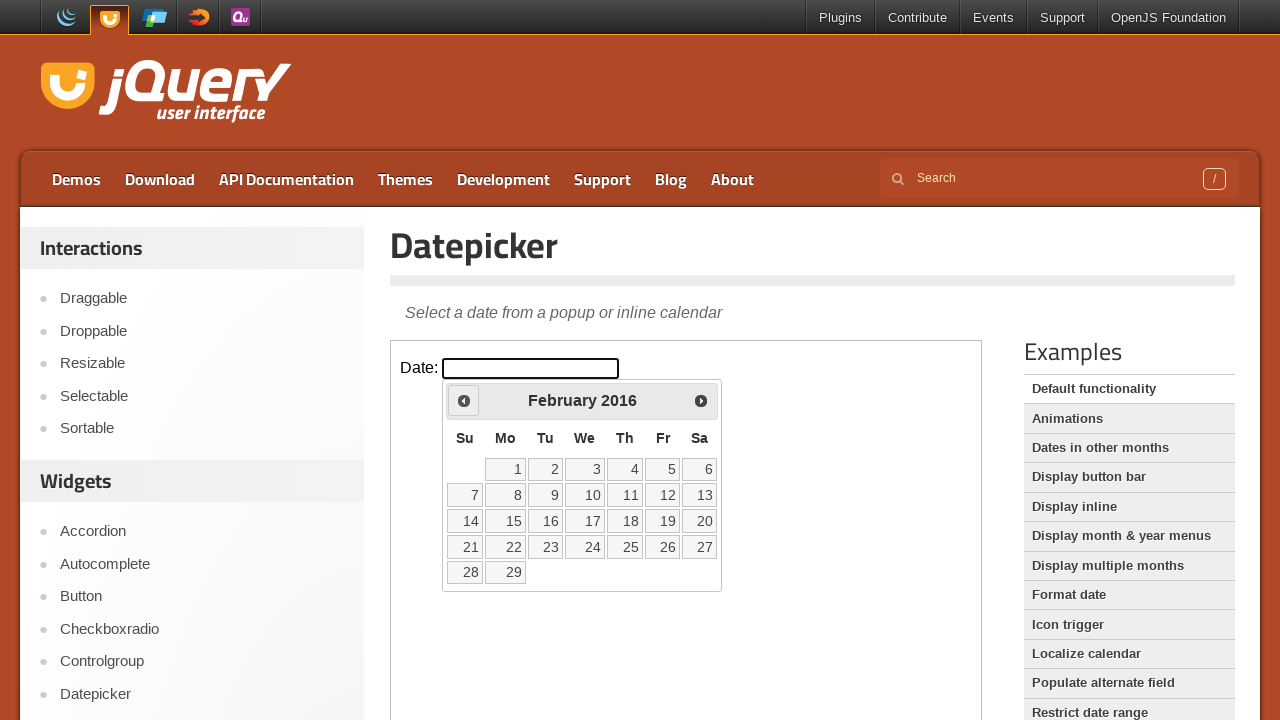

Updated current year: 2016
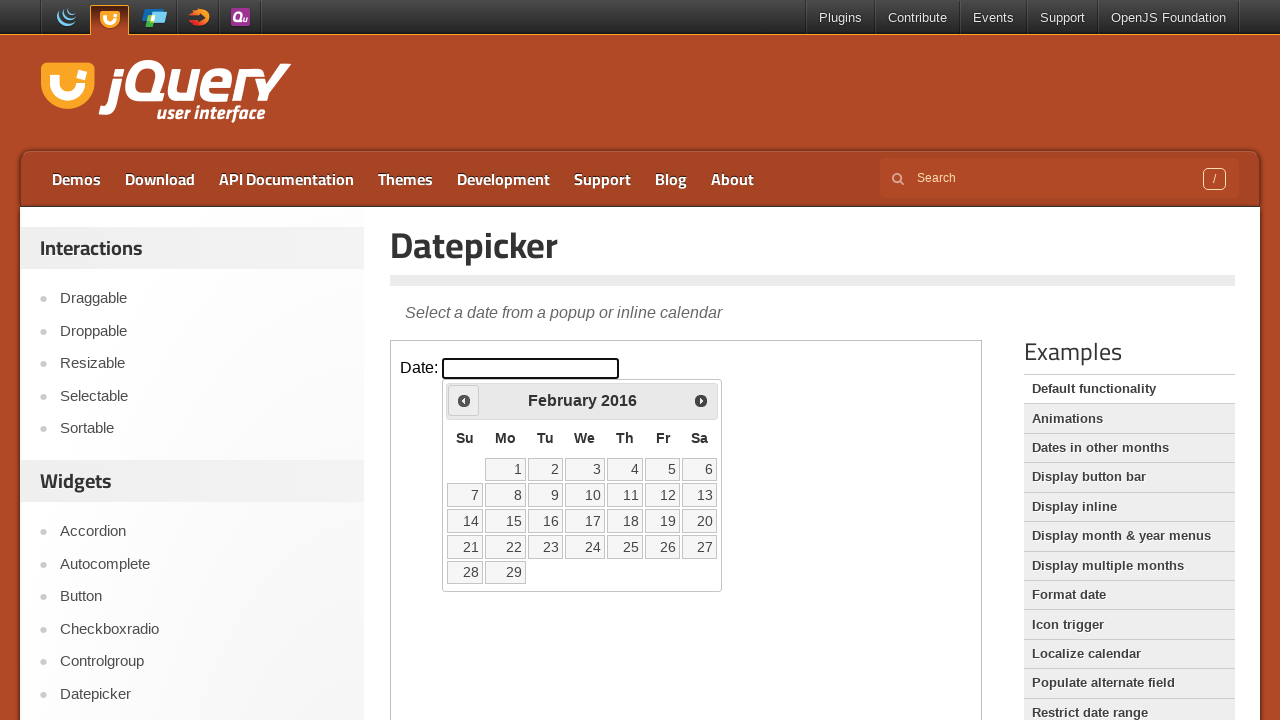

Clicked previous button to navigate to earlier date (currently at February 2016) at (464, 400) on iframe >> nth=0 >> internal:control=enter-frame >> .ui-datepicker-prev
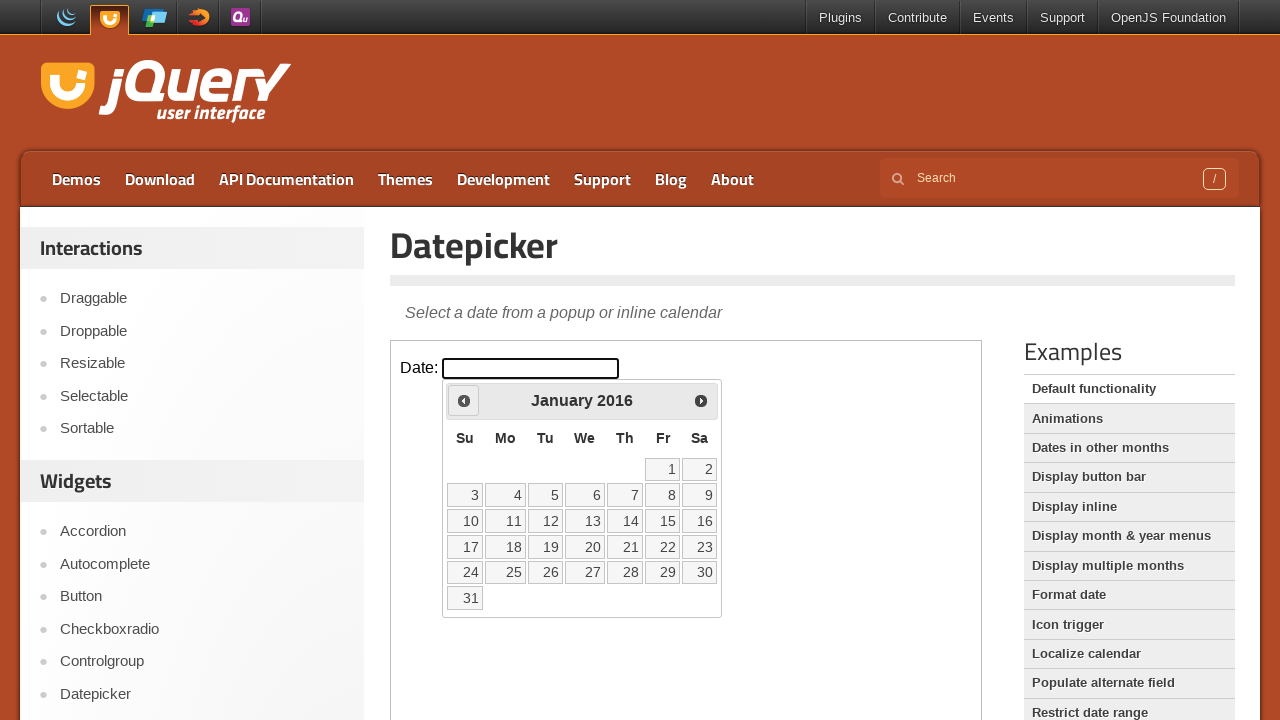

Updated current month: January
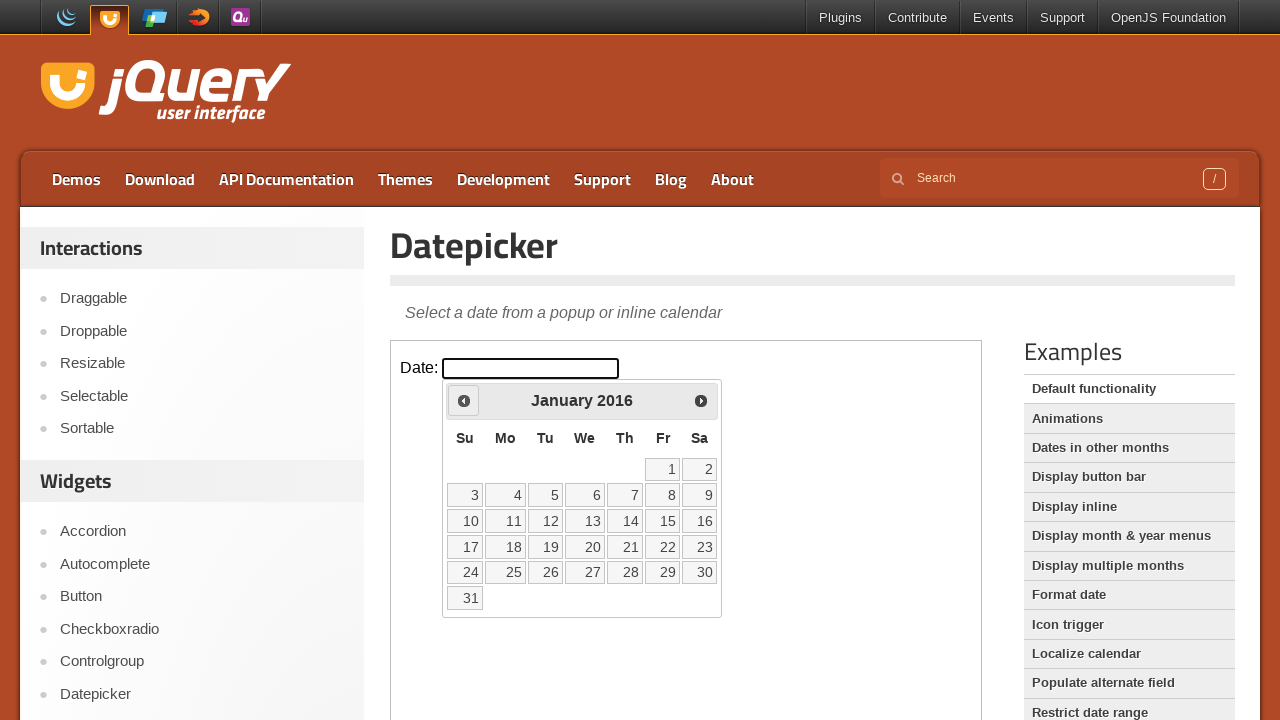

Updated current year: 2016
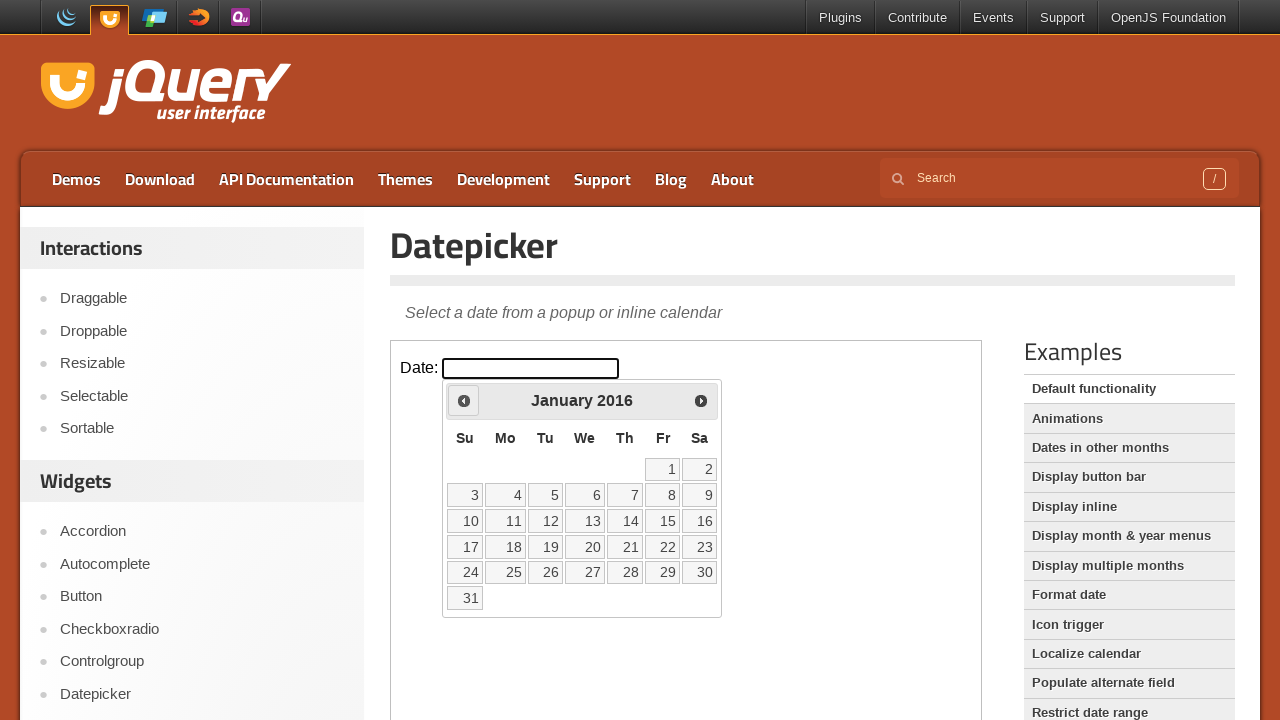

Clicked previous button to navigate to earlier date (currently at January 2016) at (464, 400) on iframe >> nth=0 >> internal:control=enter-frame >> .ui-datepicker-prev
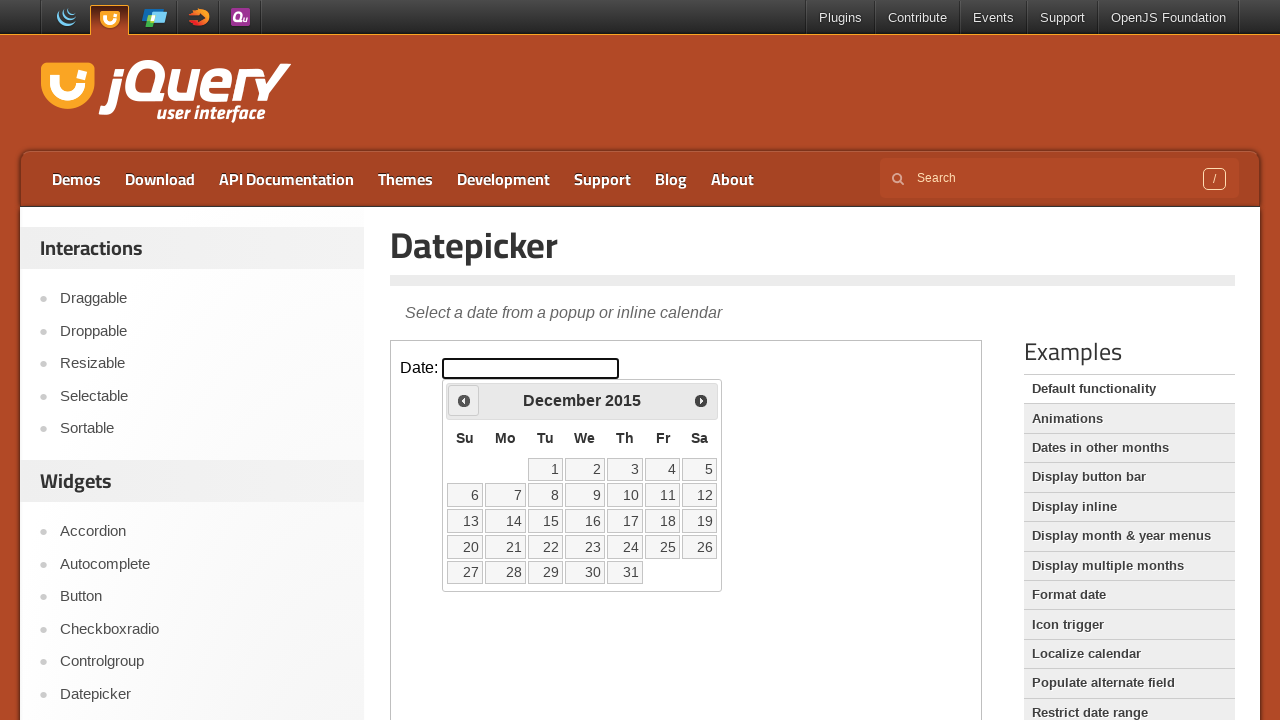

Updated current month: December
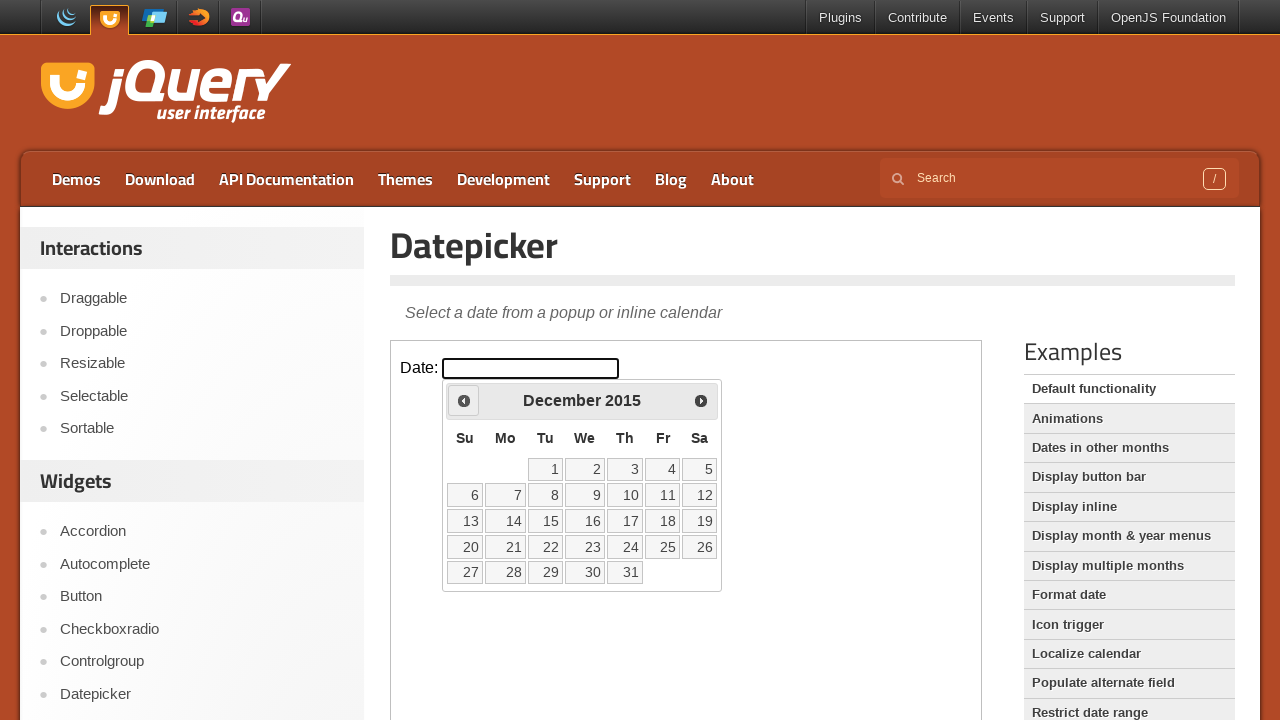

Updated current year: 2015
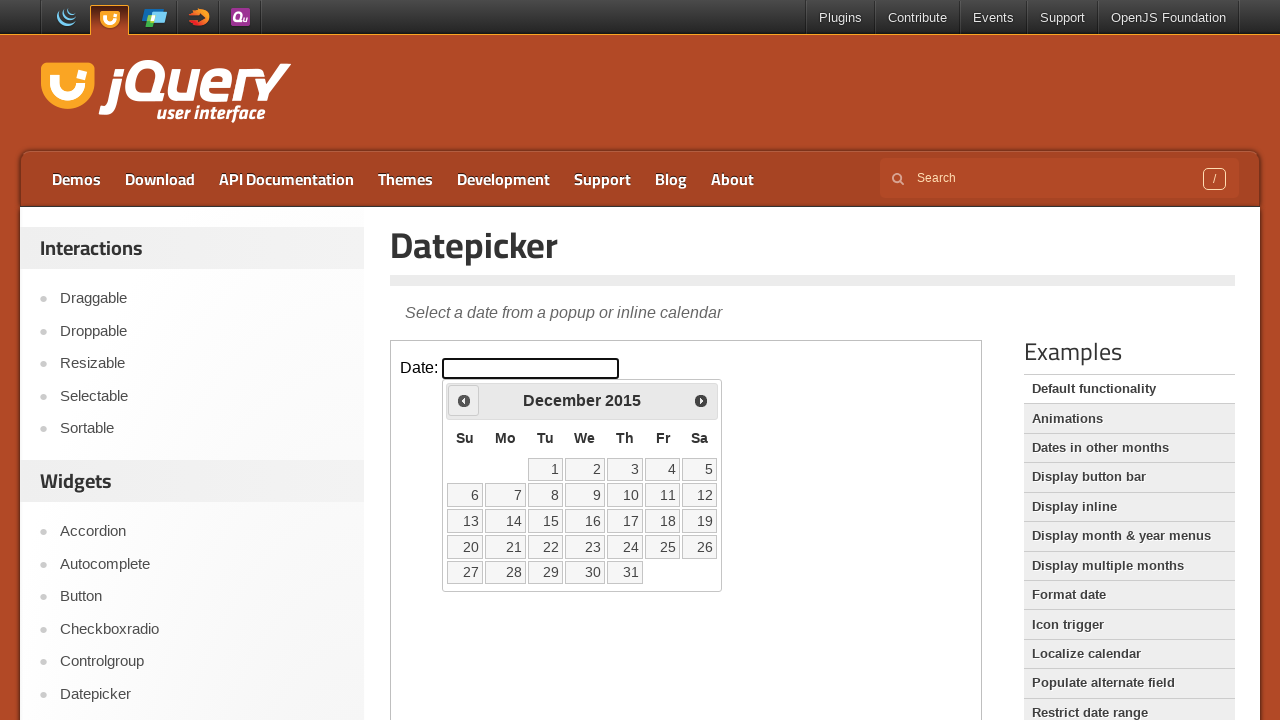

Clicked previous button to navigate to earlier date (currently at December 2015) at (464, 400) on iframe >> nth=0 >> internal:control=enter-frame >> .ui-datepicker-prev
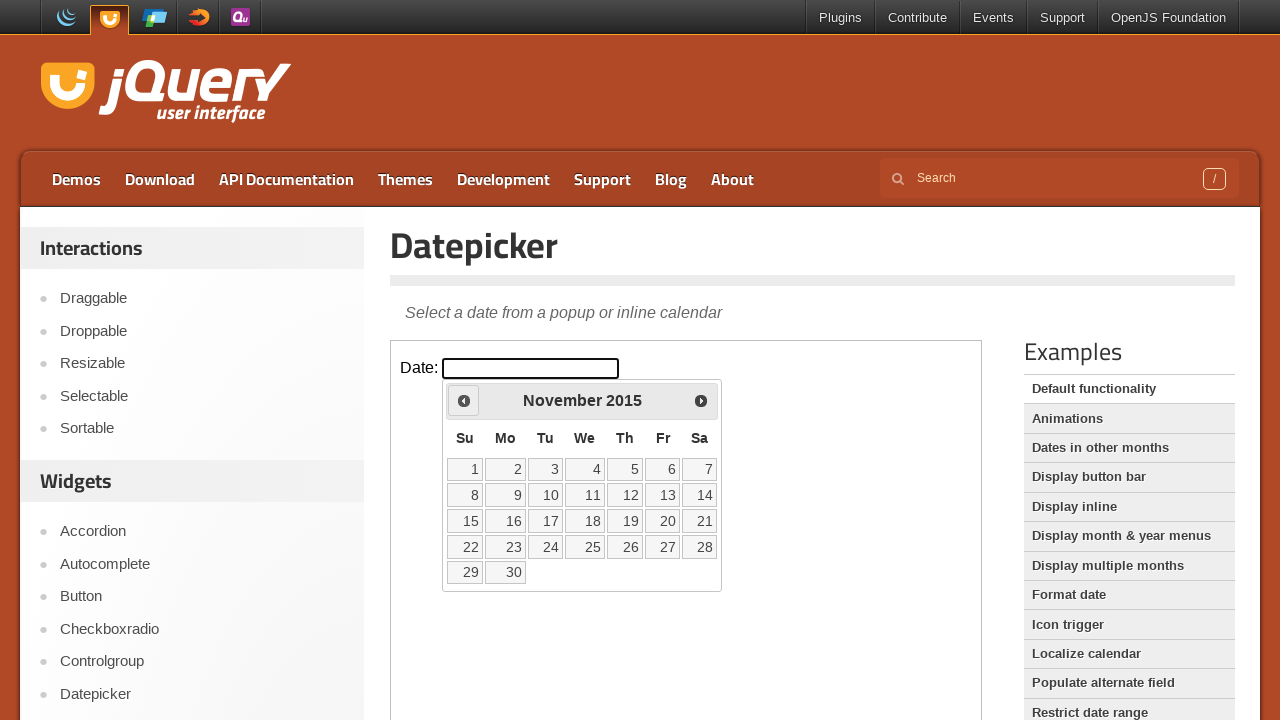

Updated current month: November
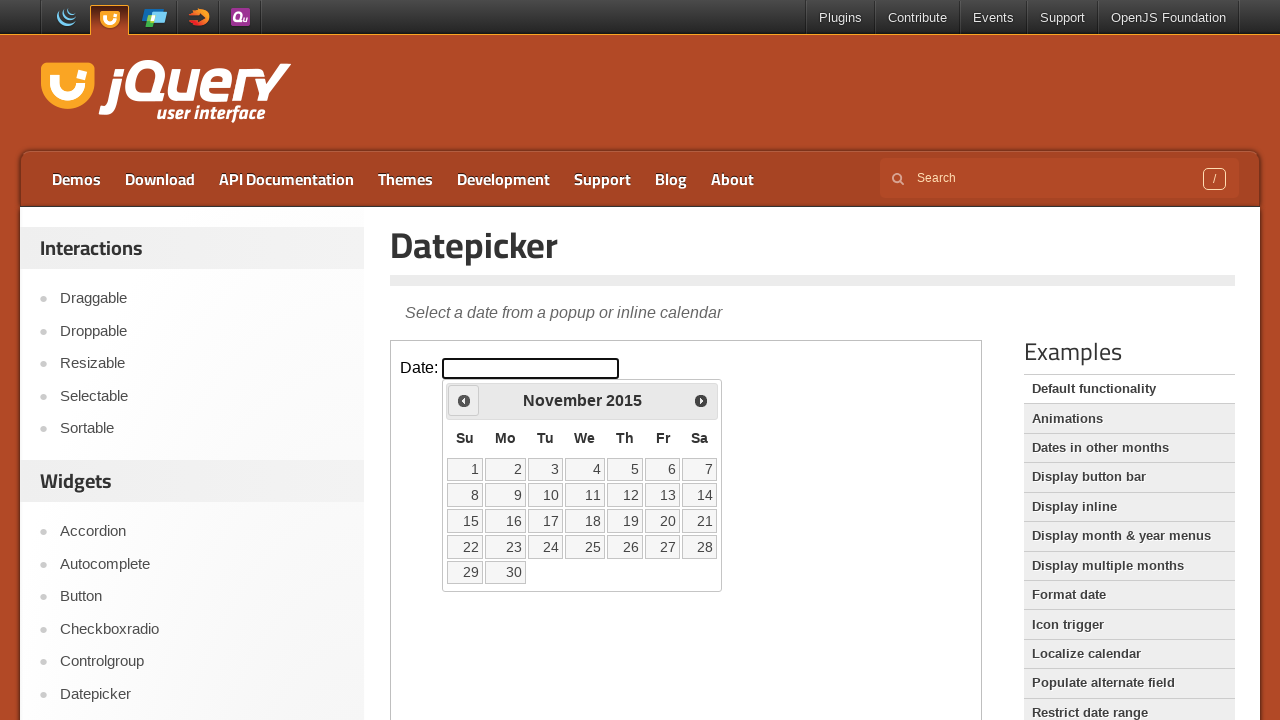

Updated current year: 2015
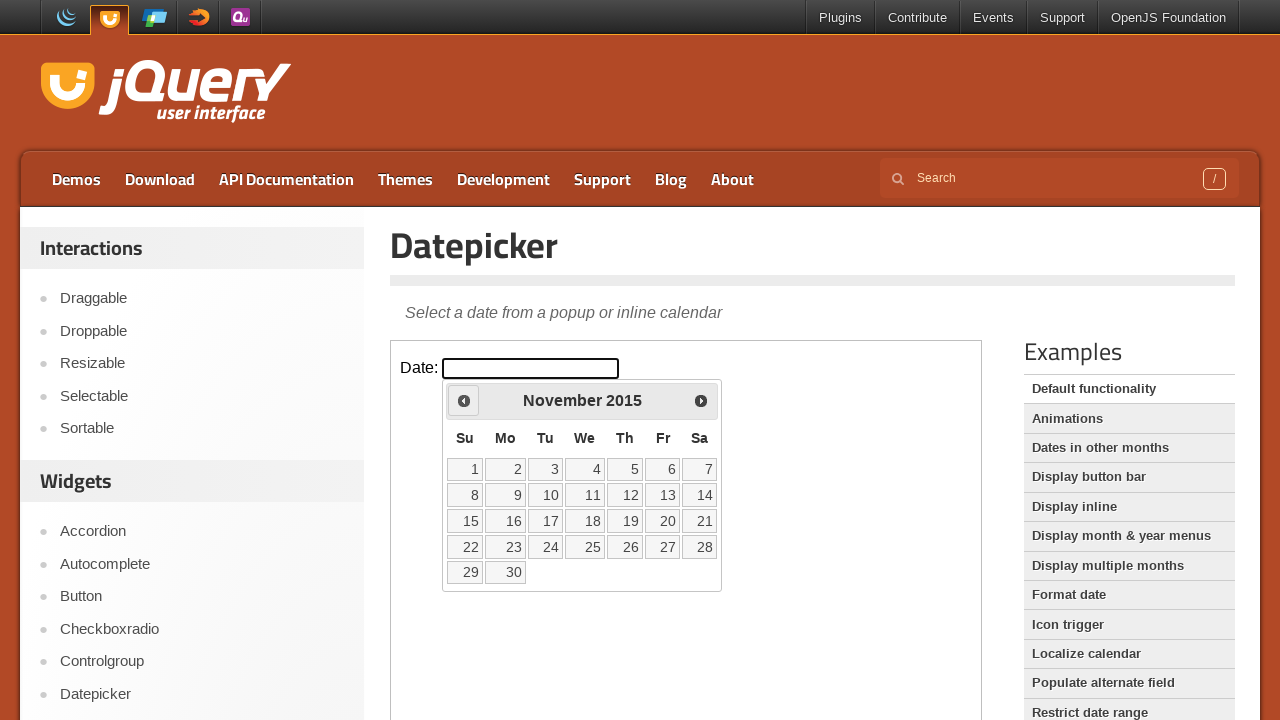

Clicked previous button to navigate to earlier date (currently at November 2015) at (464, 400) on iframe >> nth=0 >> internal:control=enter-frame >> .ui-datepicker-prev
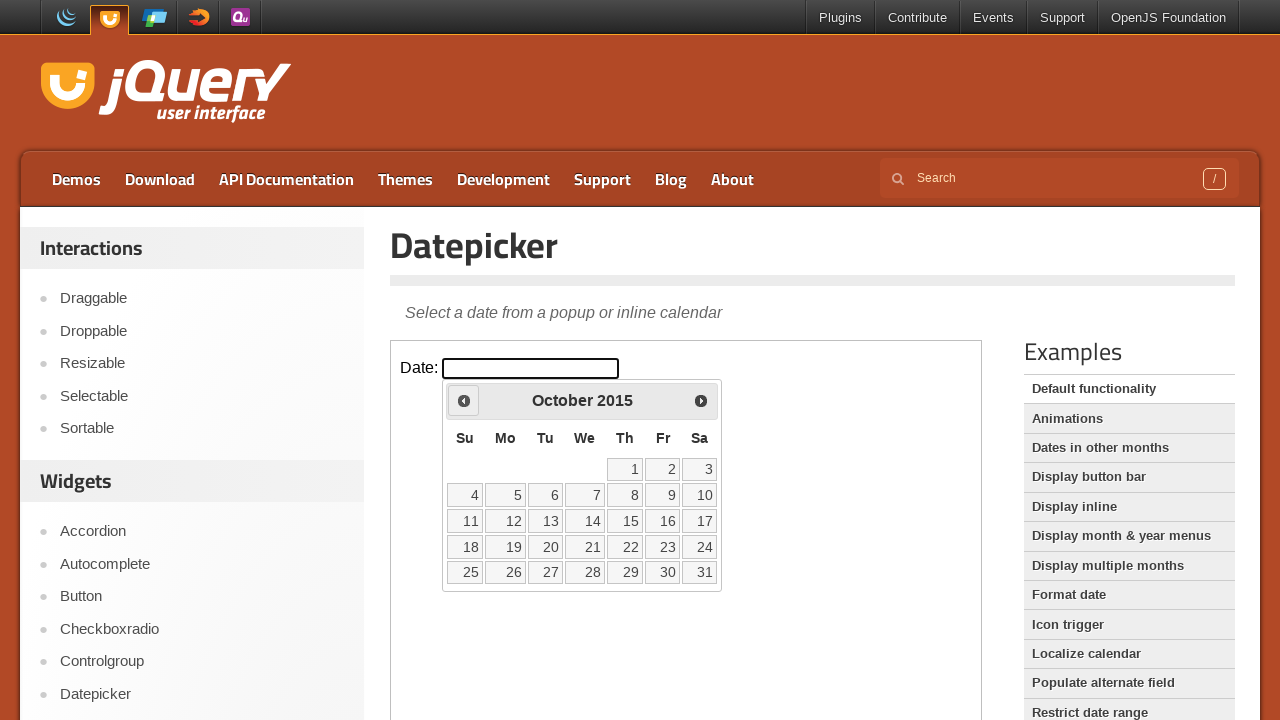

Updated current month: October
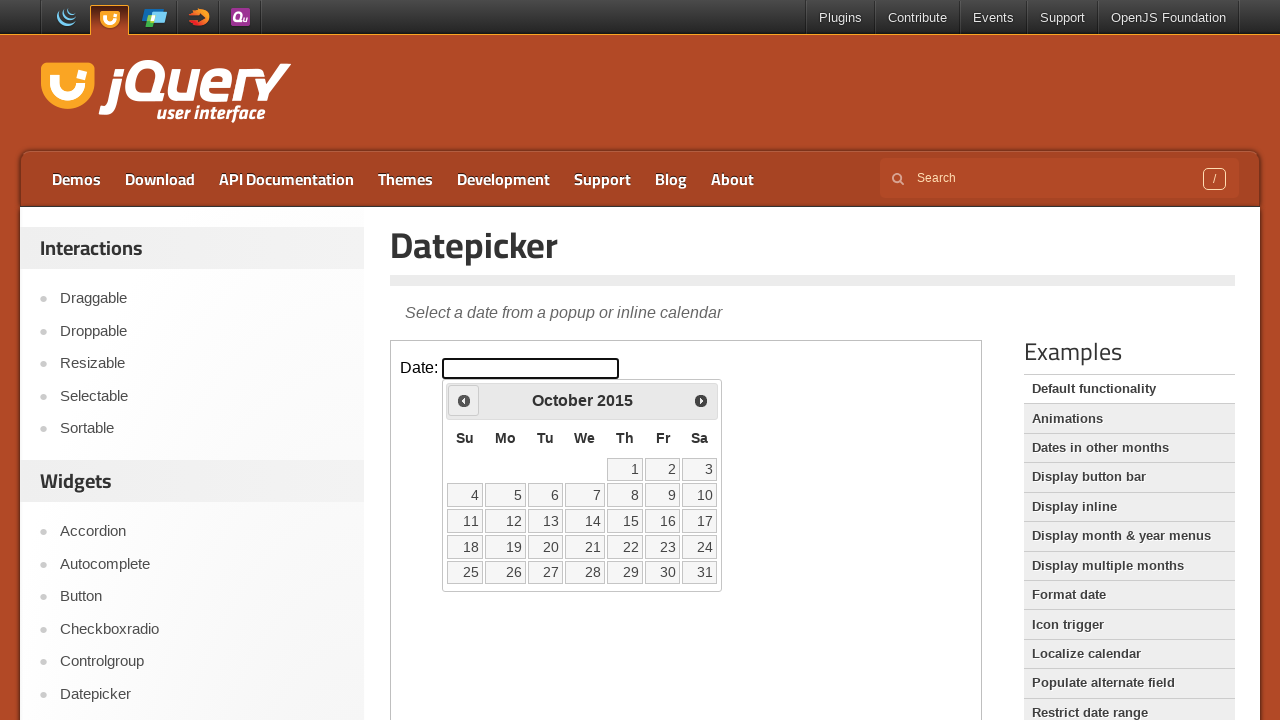

Updated current year: 2015
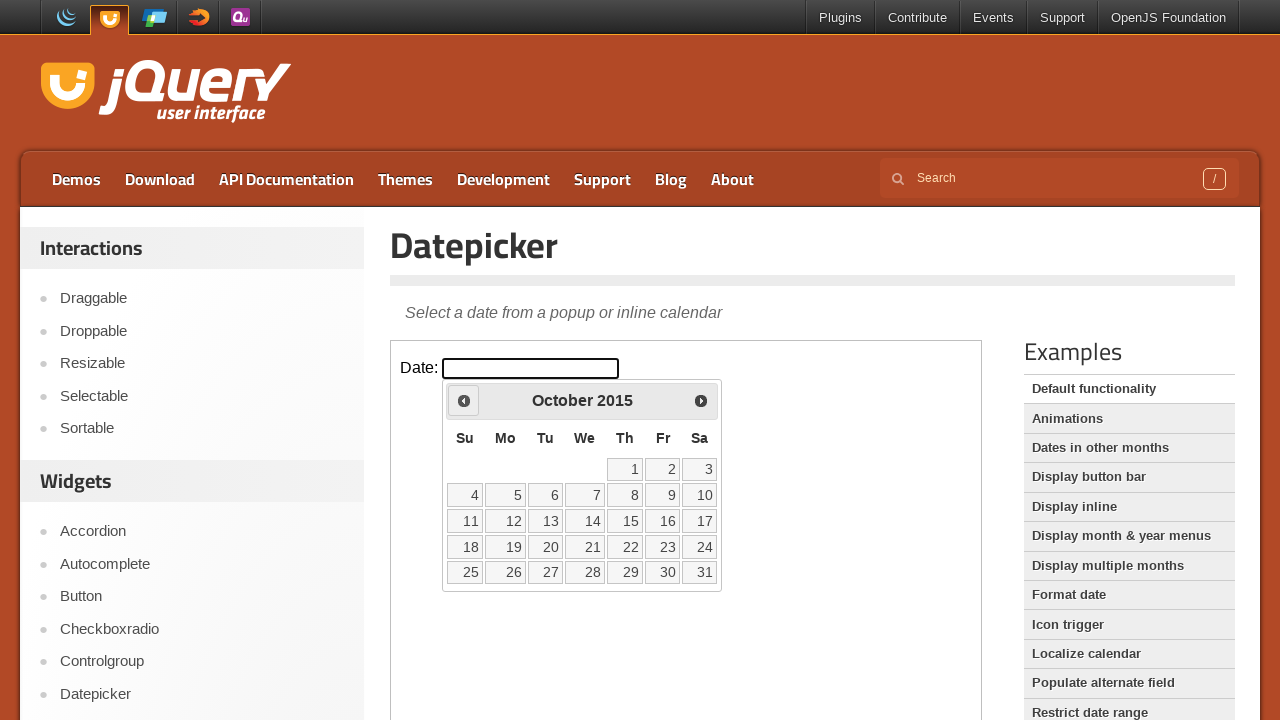

Clicked previous button to navigate to earlier date (currently at October 2015) at (464, 400) on iframe >> nth=0 >> internal:control=enter-frame >> .ui-datepicker-prev
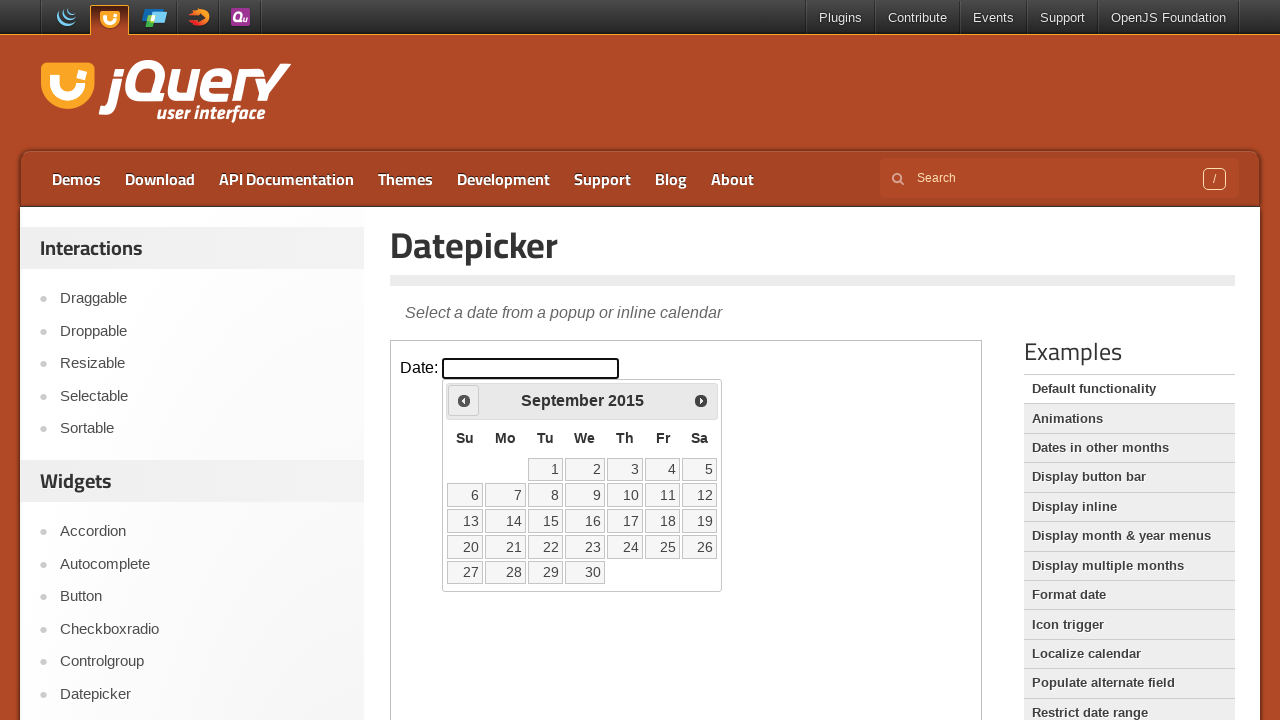

Updated current month: September
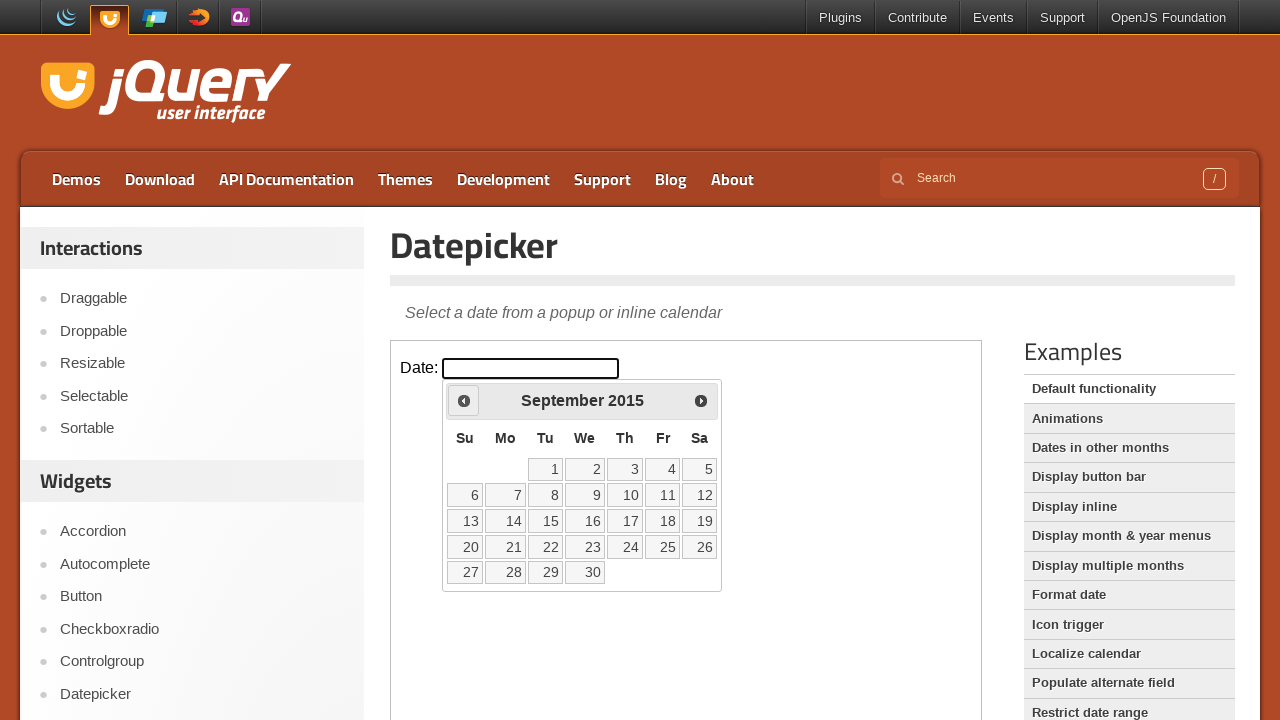

Updated current year: 2015
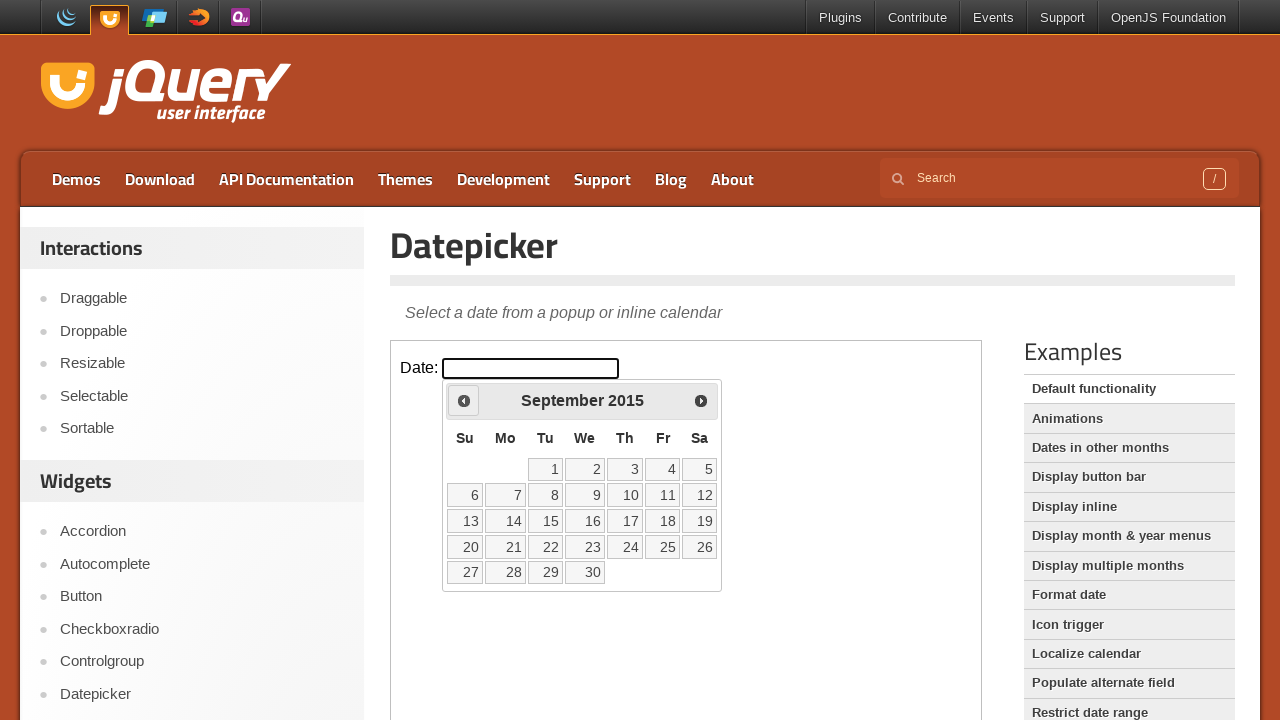

Clicked previous button to navigate to earlier date (currently at September 2015) at (464, 400) on iframe >> nth=0 >> internal:control=enter-frame >> .ui-datepicker-prev
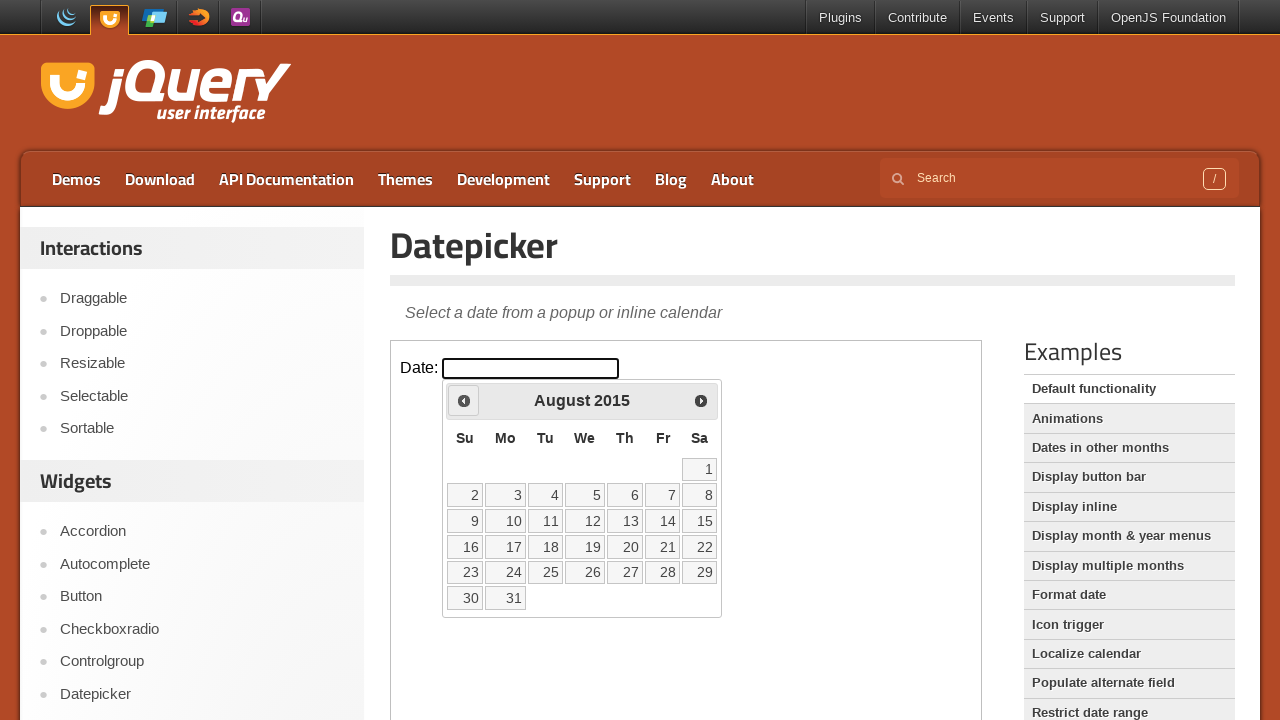

Updated current month: August
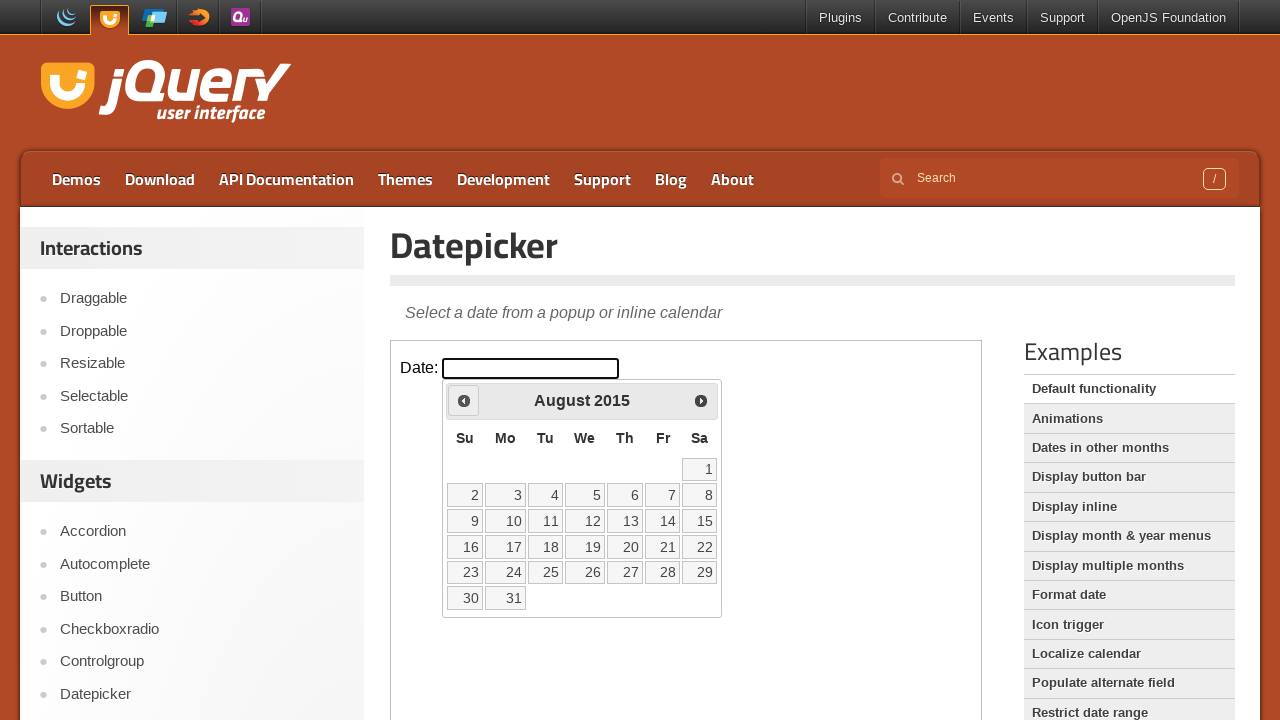

Updated current year: 2015
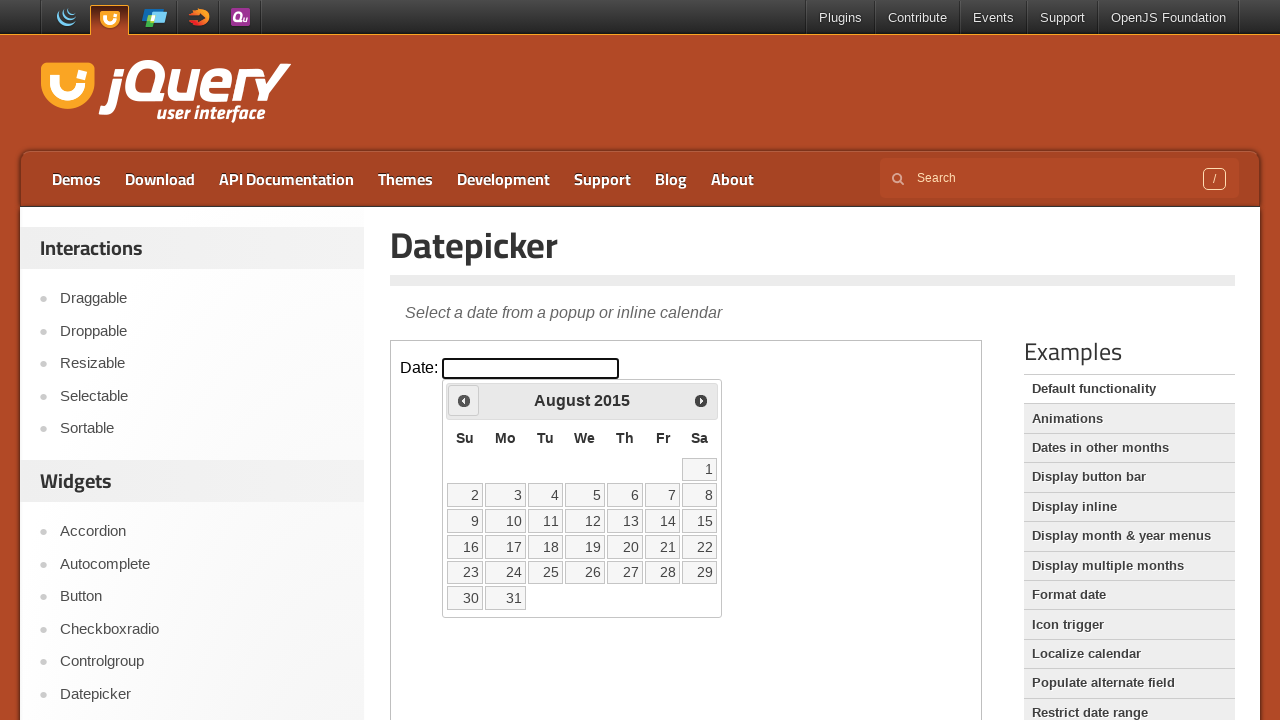

Clicked previous button to navigate to earlier date (currently at August 2015) at (464, 400) on iframe >> nth=0 >> internal:control=enter-frame >> .ui-datepicker-prev
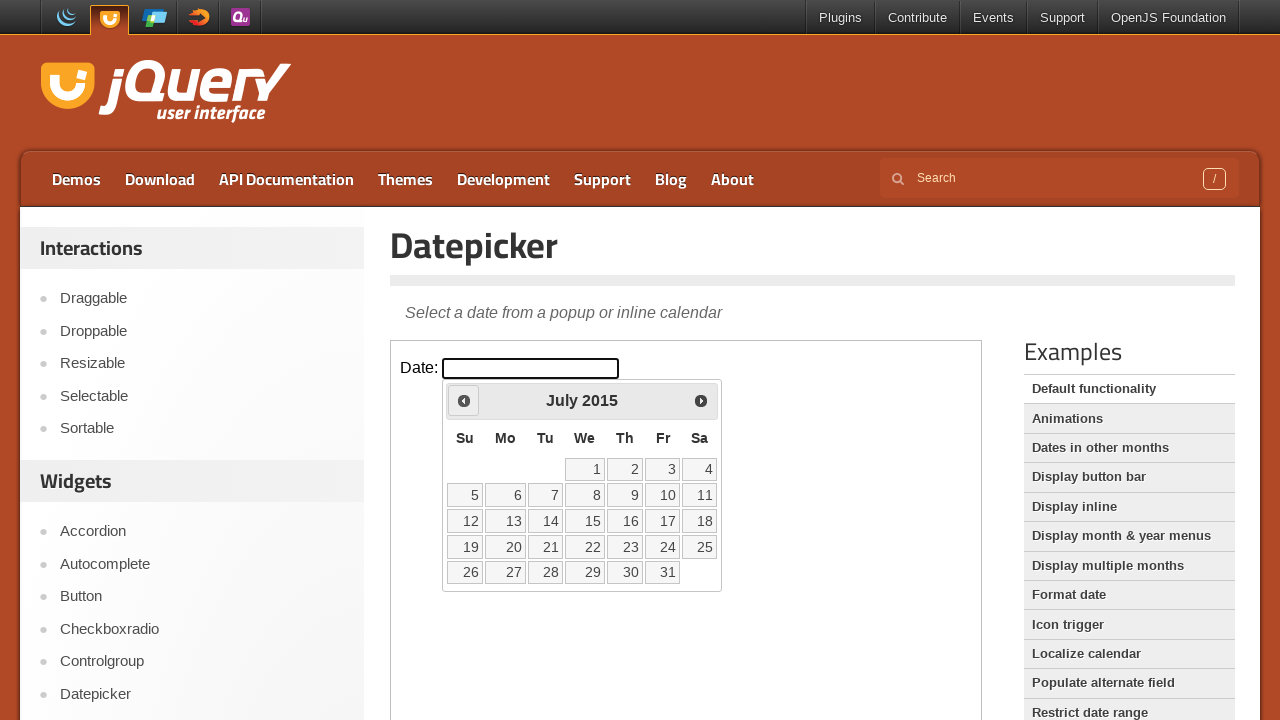

Updated current month: July
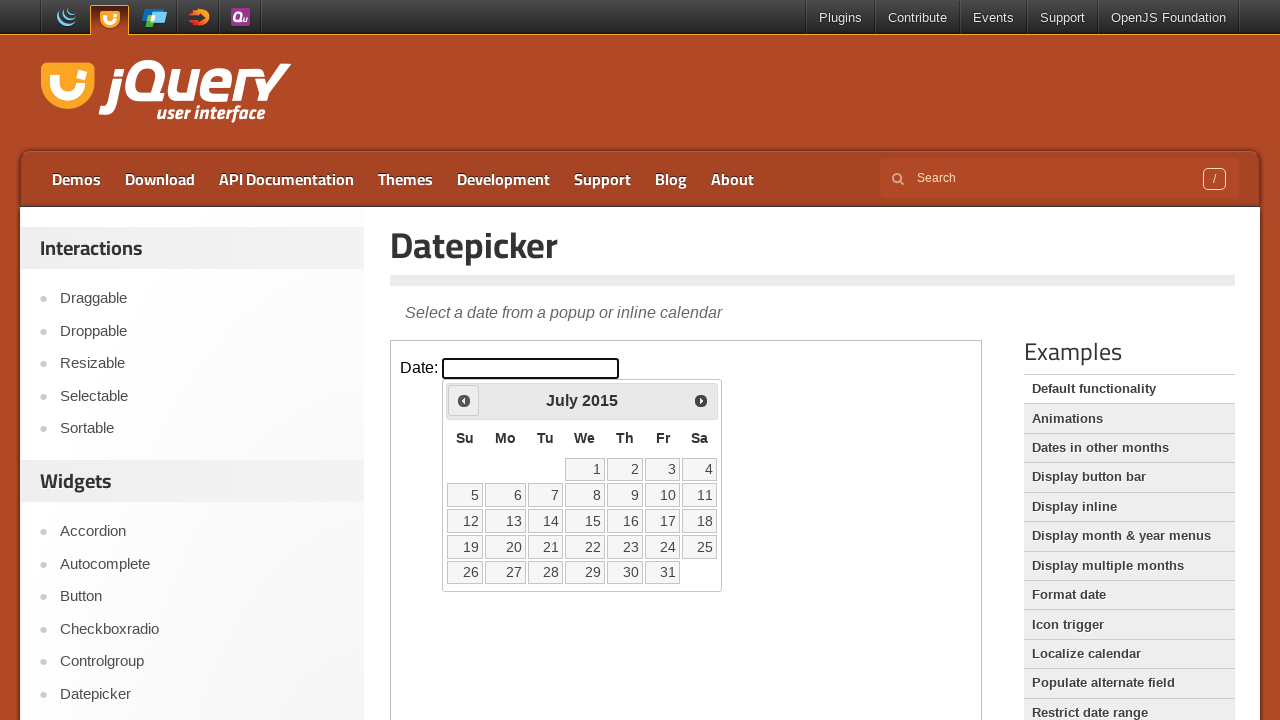

Updated current year: 2015
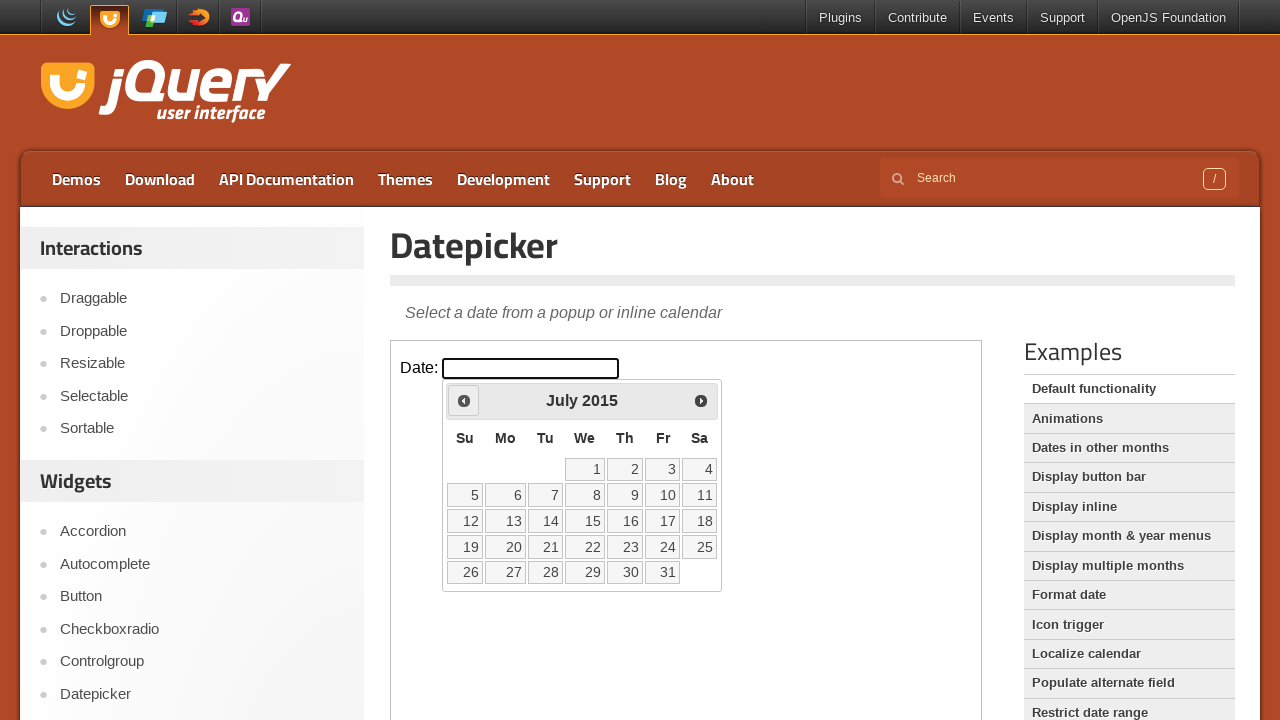

Clicked previous button to navigate to earlier date (currently at July 2015) at (464, 400) on iframe >> nth=0 >> internal:control=enter-frame >> .ui-datepicker-prev
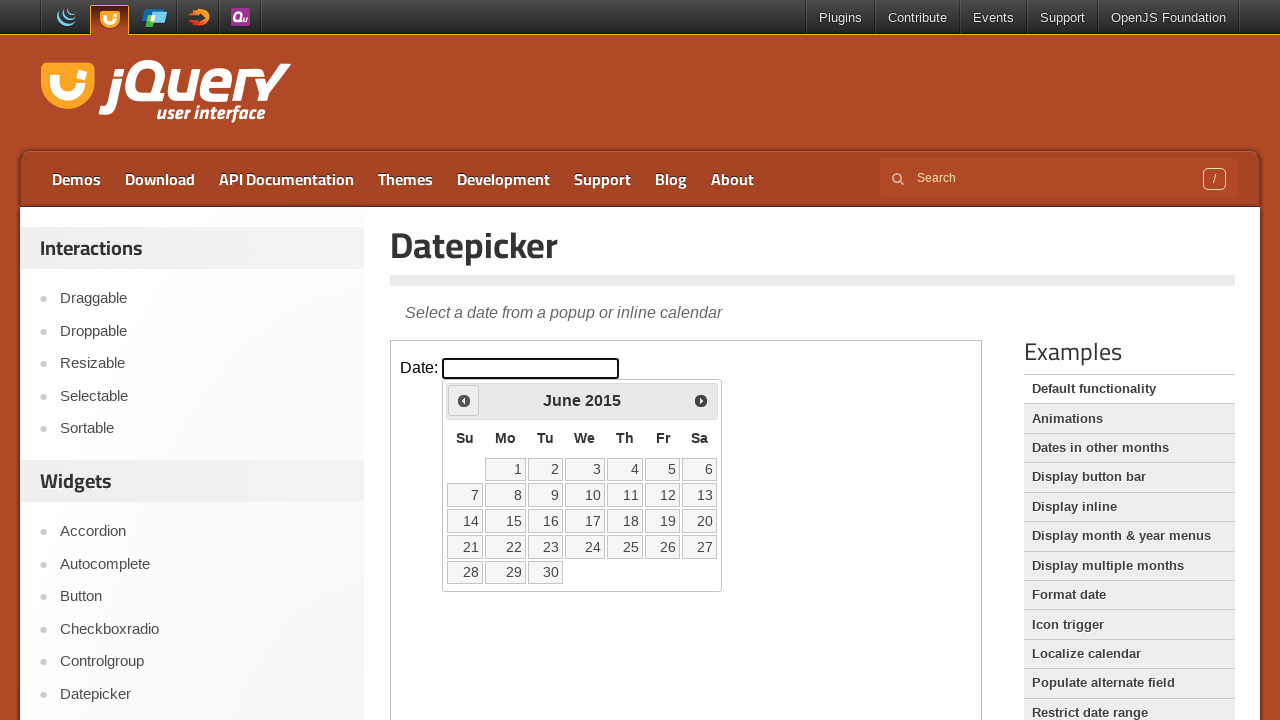

Updated current month: June
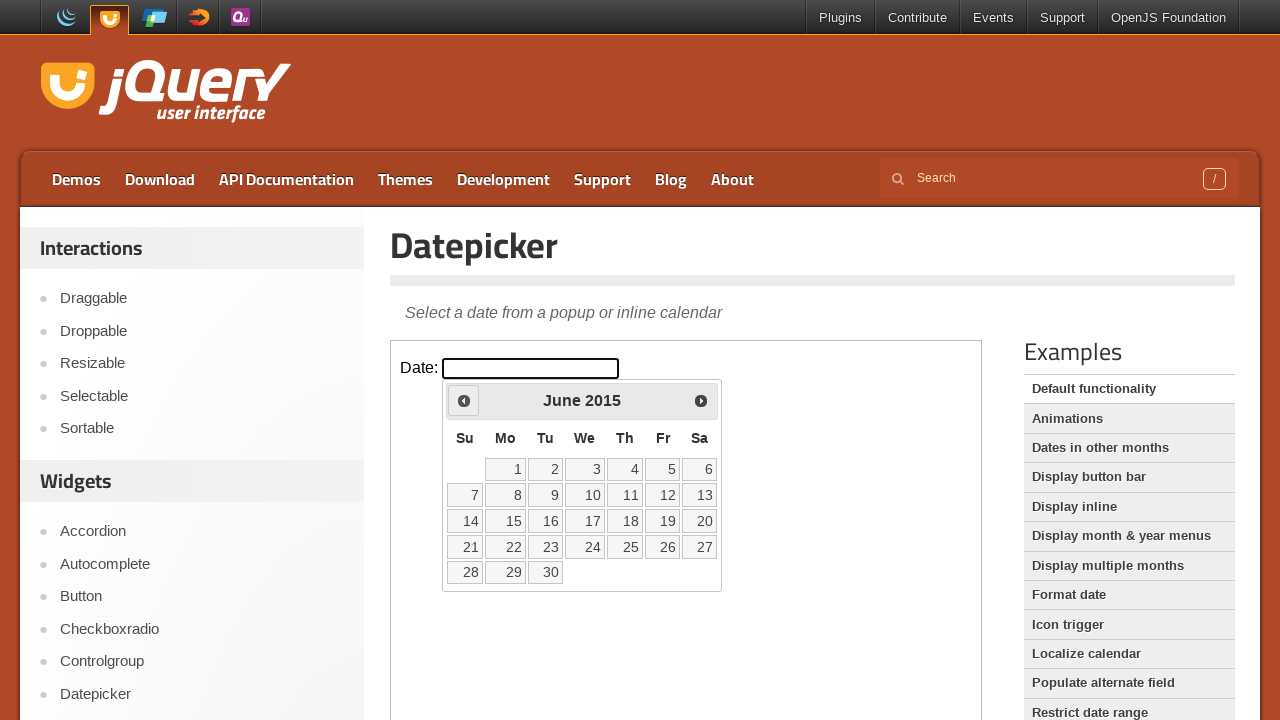

Updated current year: 2015
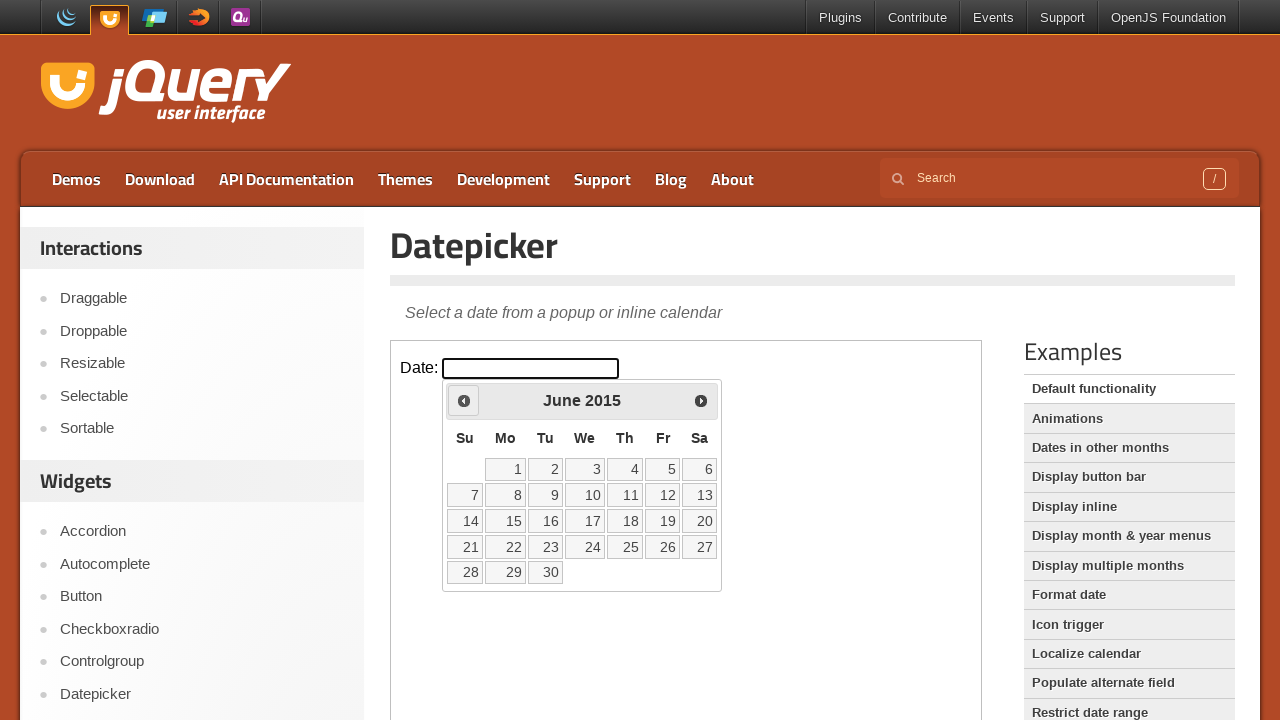

Clicked previous button to navigate to earlier date (currently at June 2015) at (464, 400) on iframe >> nth=0 >> internal:control=enter-frame >> .ui-datepicker-prev
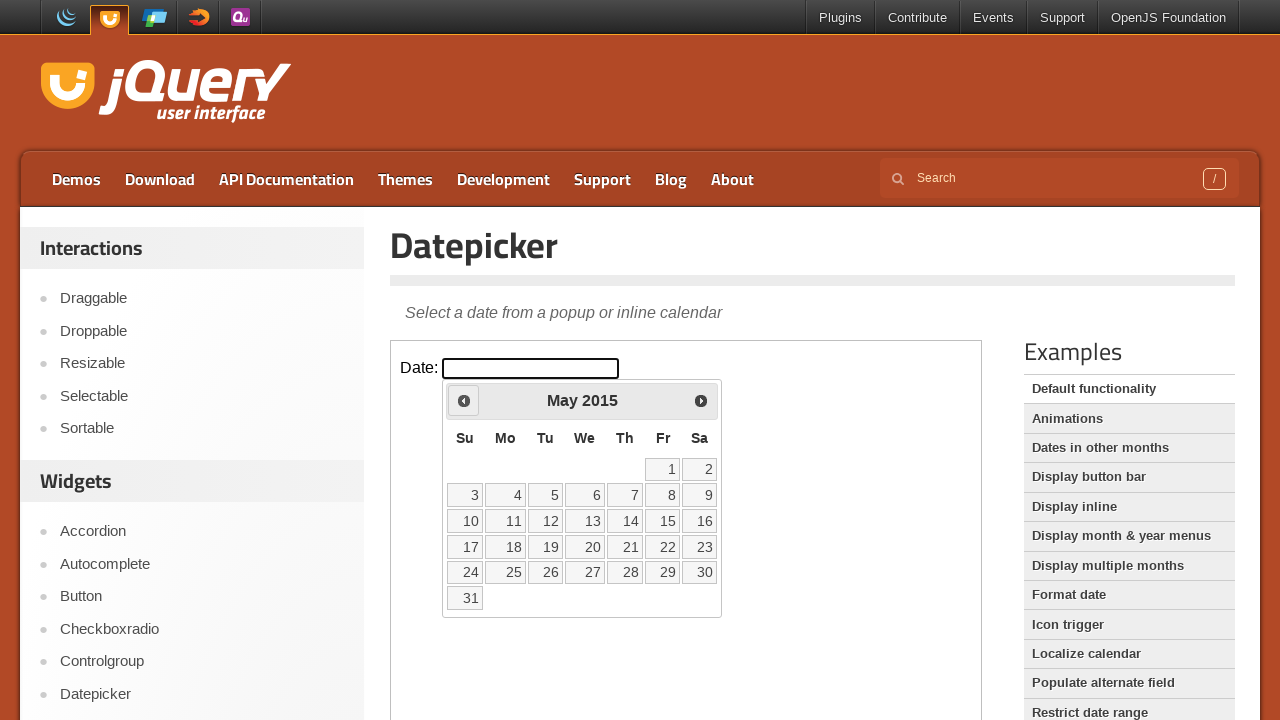

Updated current month: May
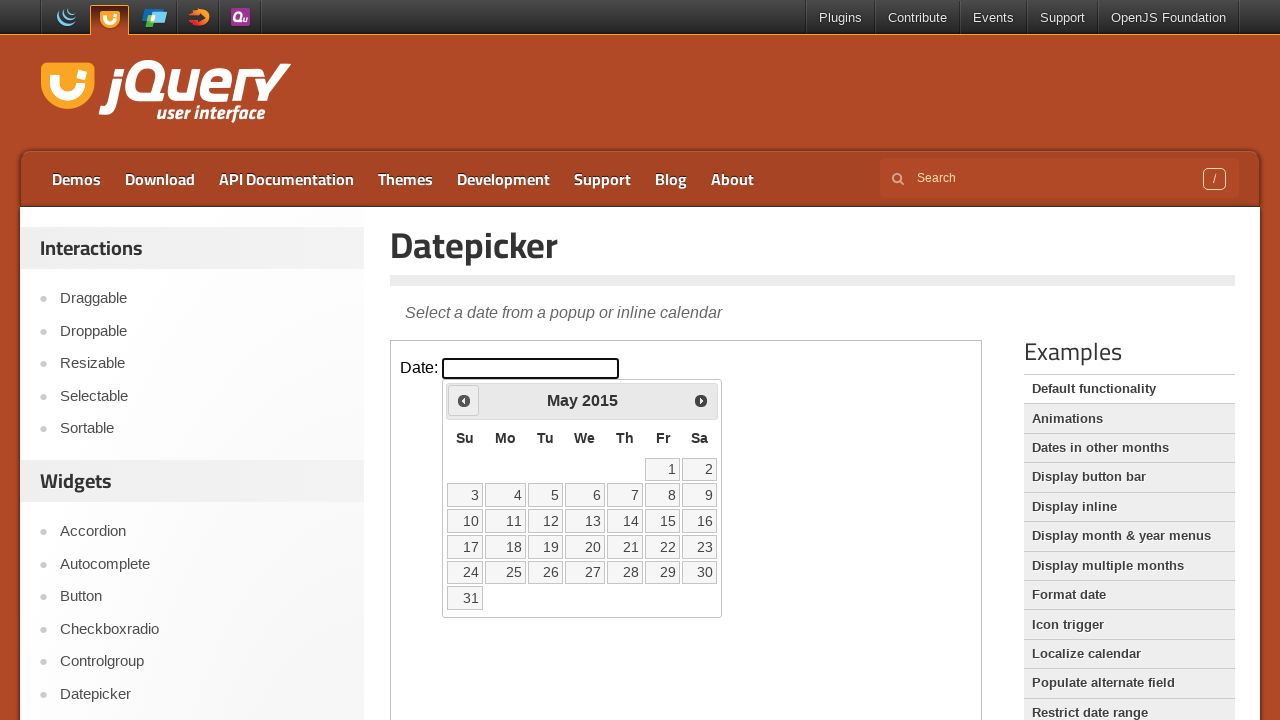

Updated current year: 2015
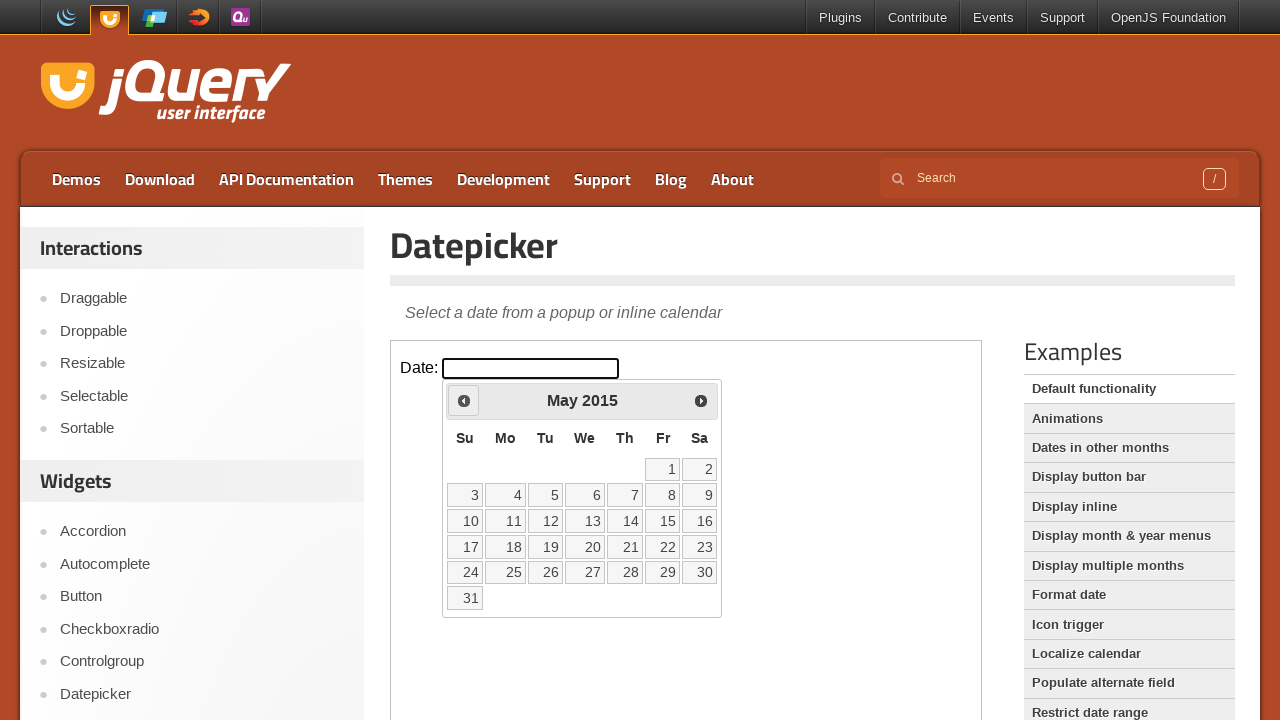

Clicked previous button to navigate to earlier date (currently at May 2015) at (464, 400) on iframe >> nth=0 >> internal:control=enter-frame >> .ui-datepicker-prev
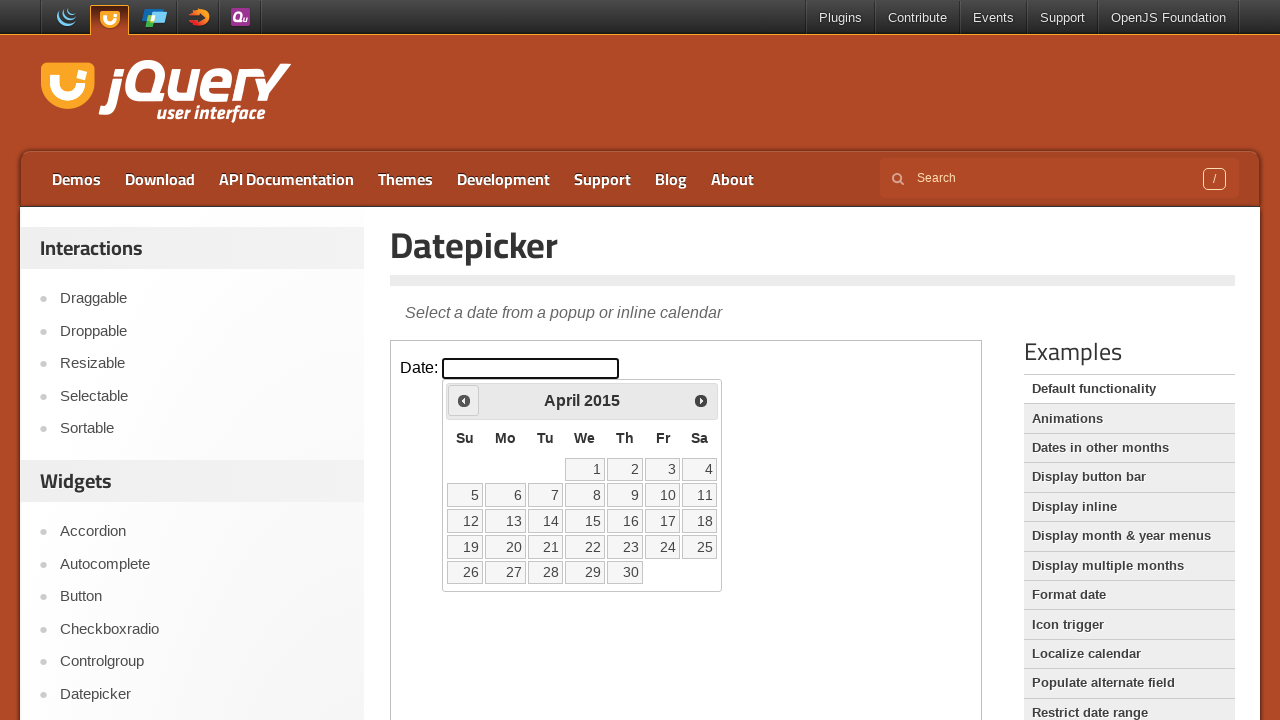

Updated current month: April
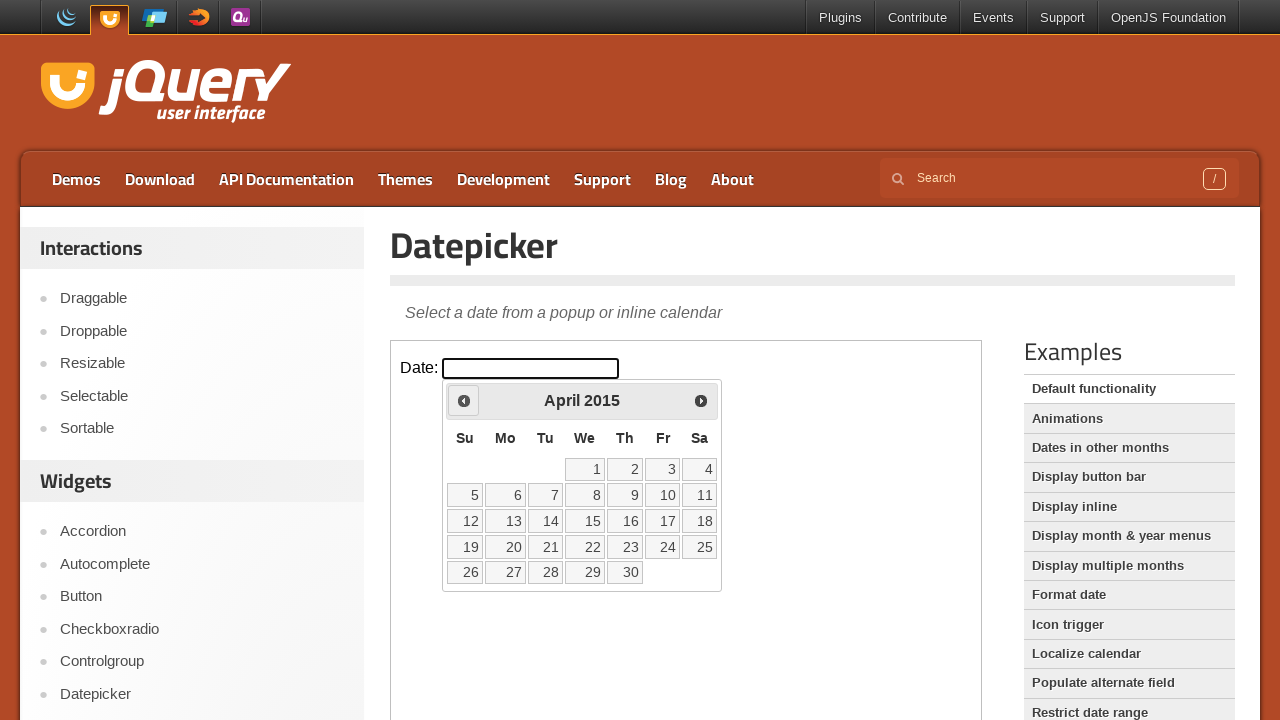

Updated current year: 2015
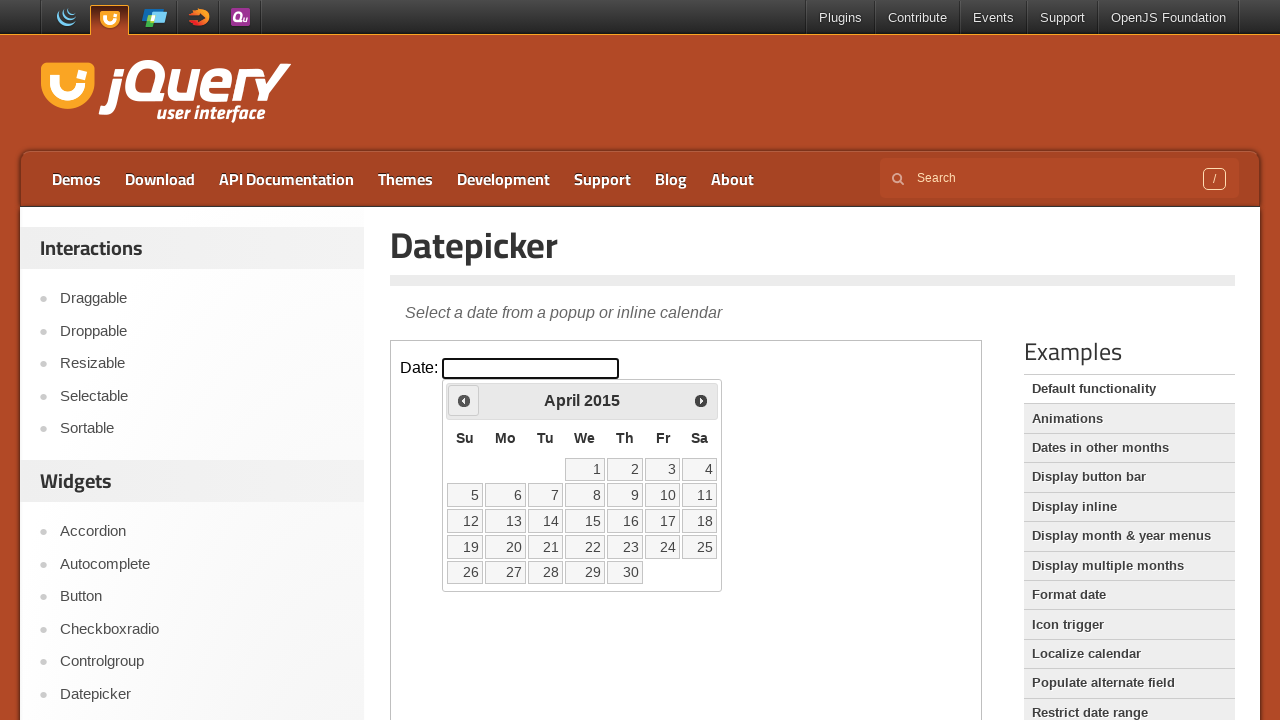

Clicked previous button to navigate to earlier date (currently at April 2015) at (464, 400) on iframe >> nth=0 >> internal:control=enter-frame >> .ui-datepicker-prev
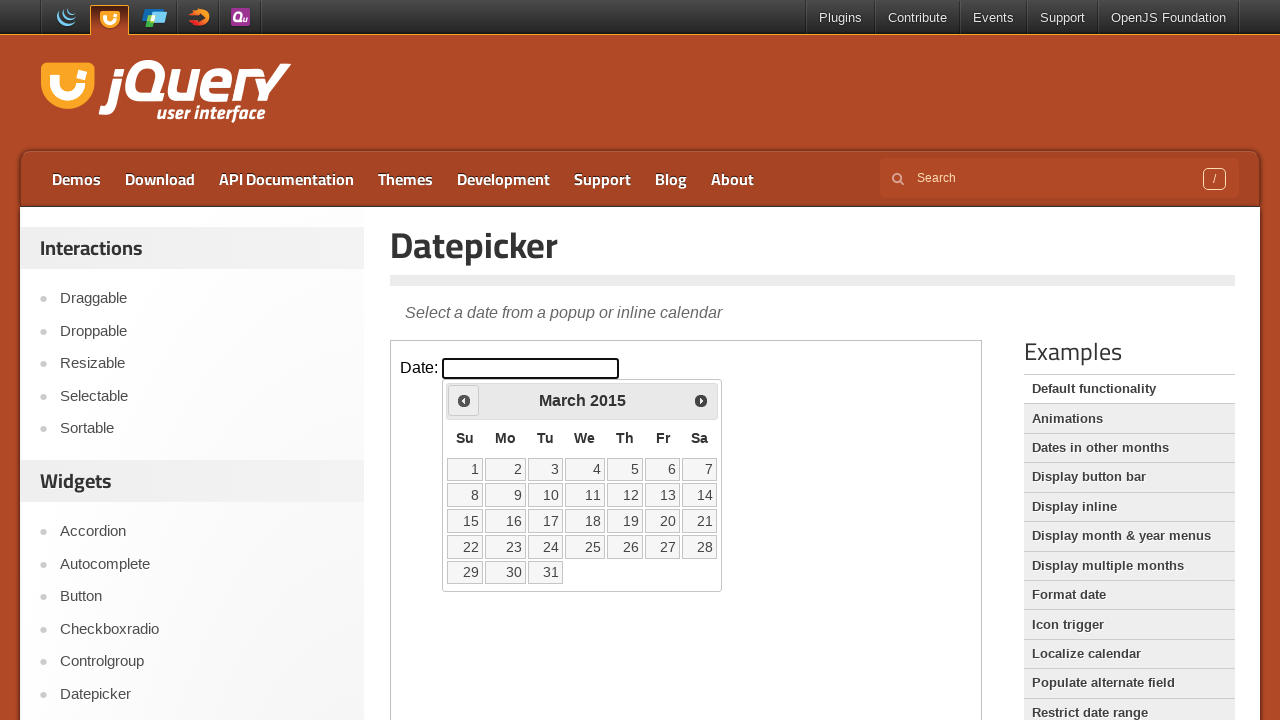

Updated current month: March
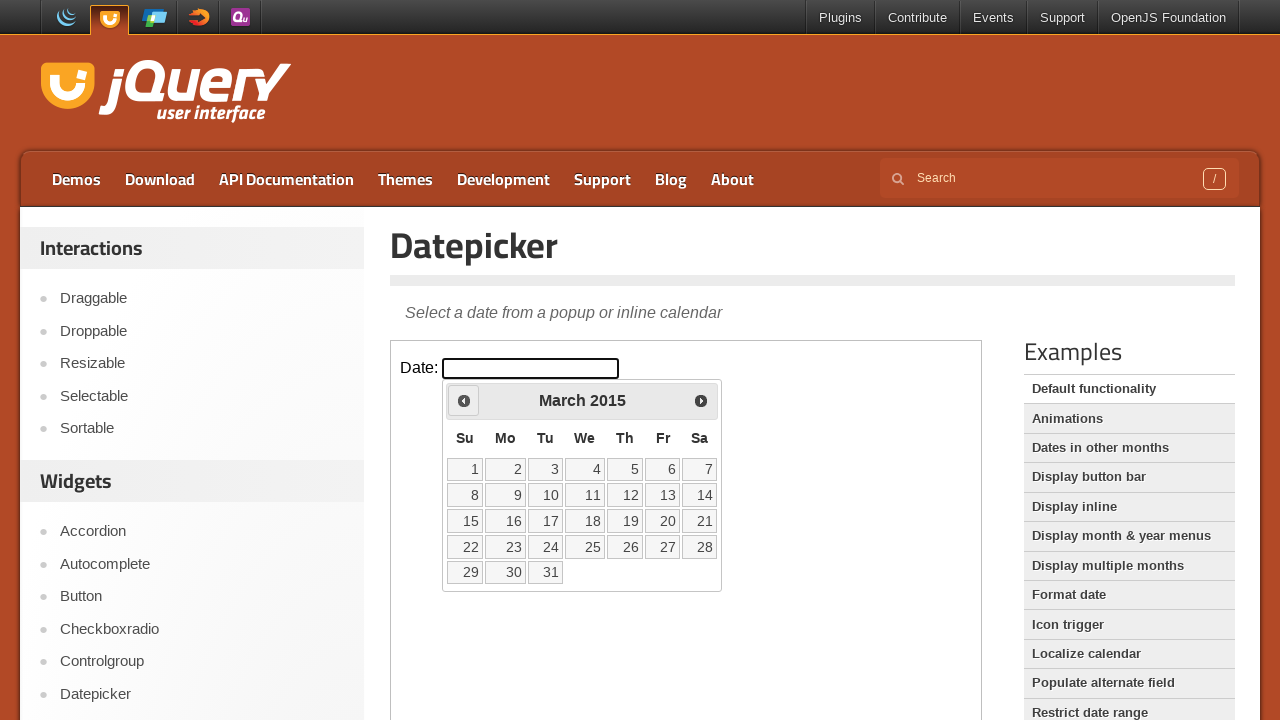

Updated current year: 2015
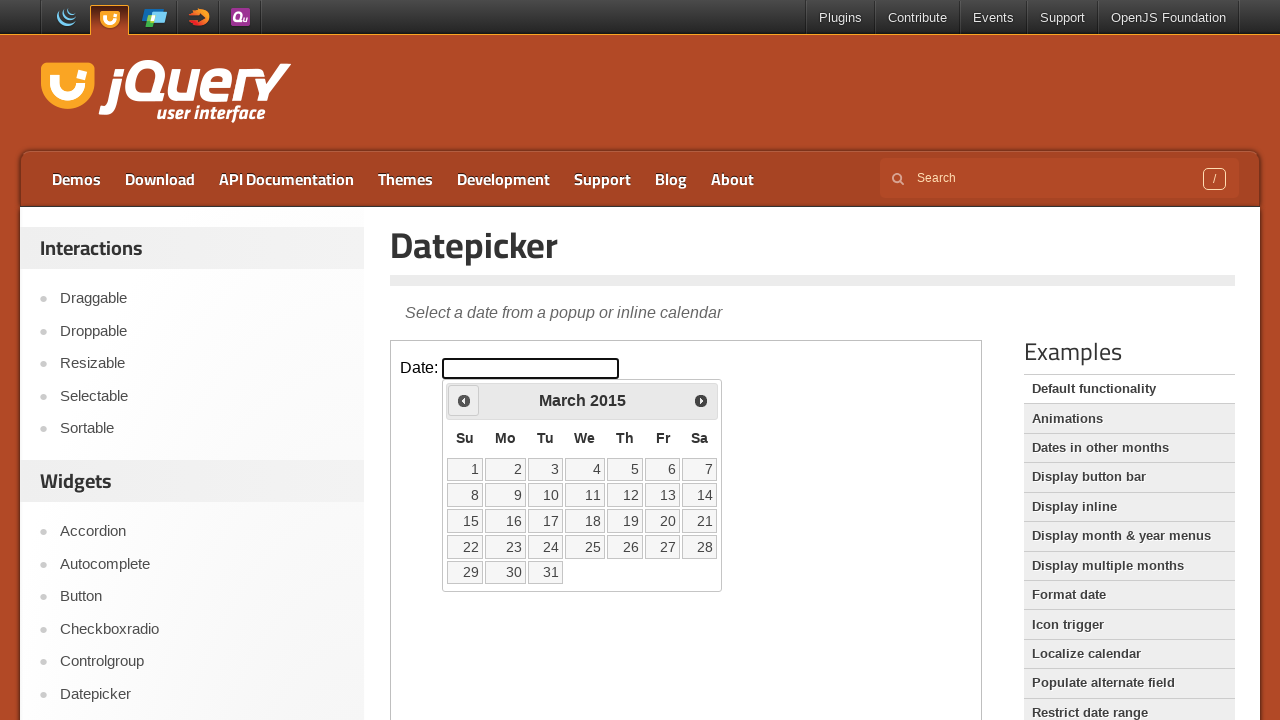

Clicked previous button to navigate to earlier date (currently at March 2015) at (464, 400) on iframe >> nth=0 >> internal:control=enter-frame >> .ui-datepicker-prev
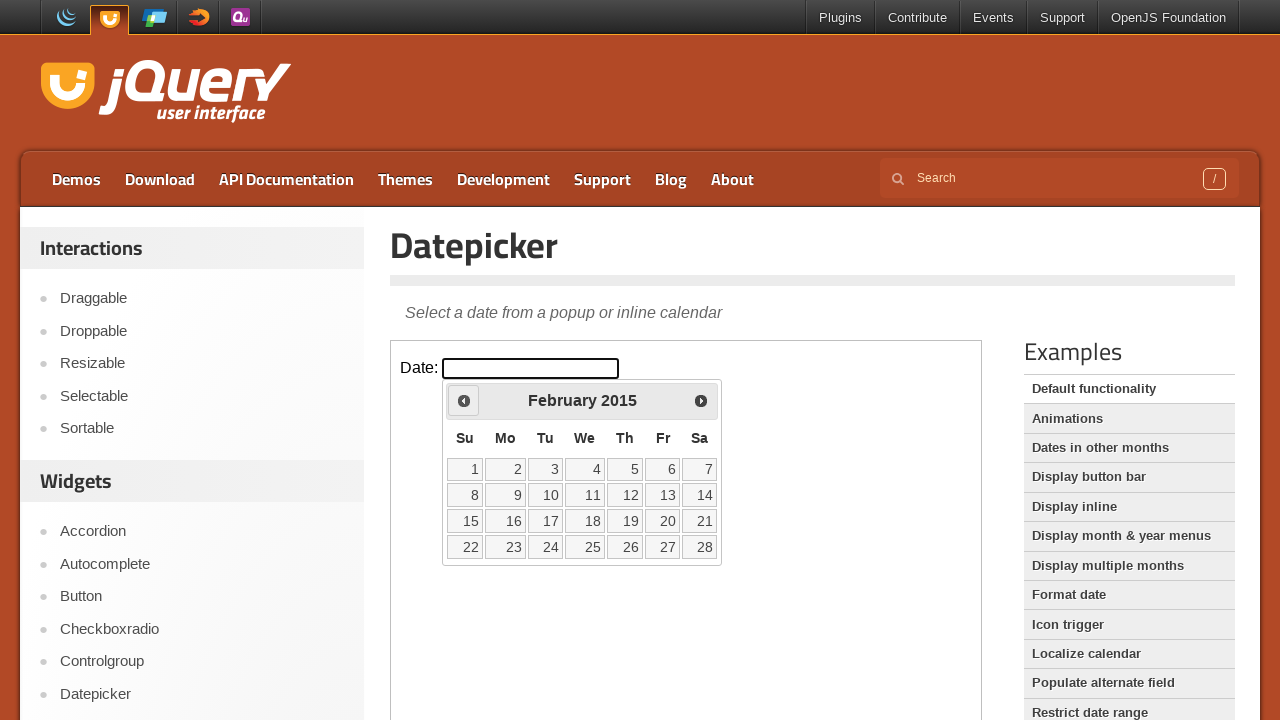

Updated current month: February
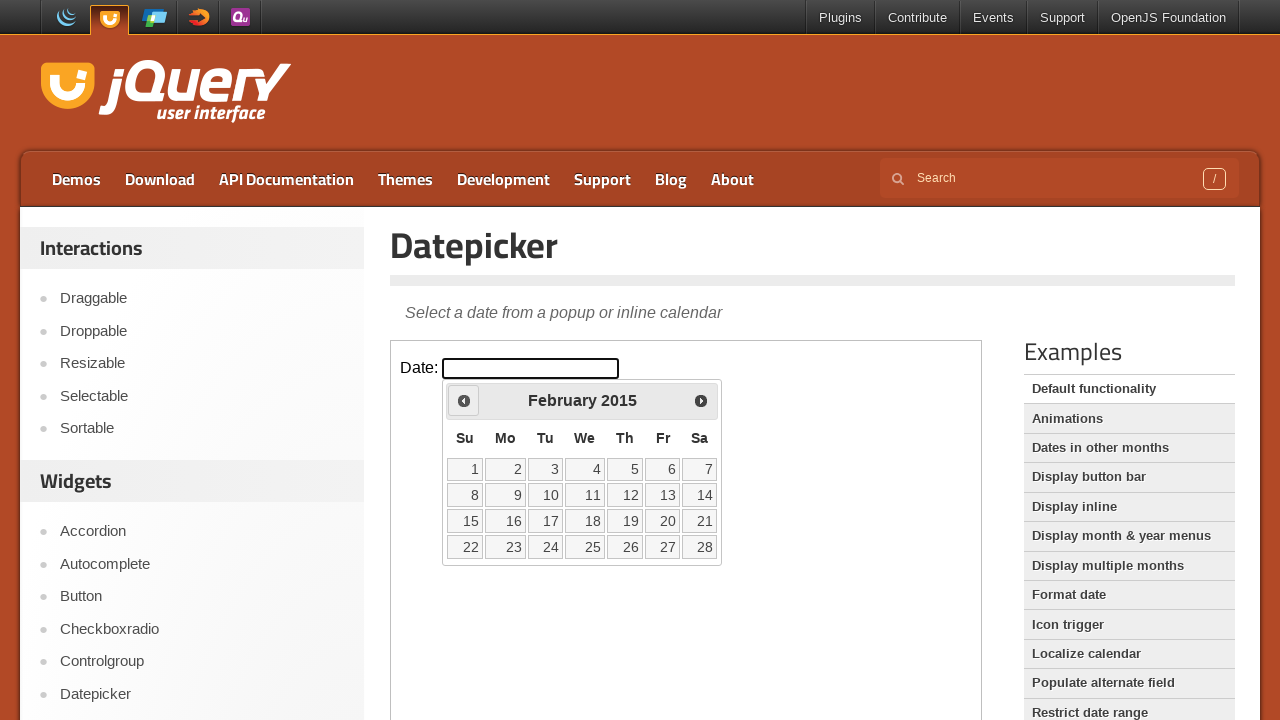

Updated current year: 2015
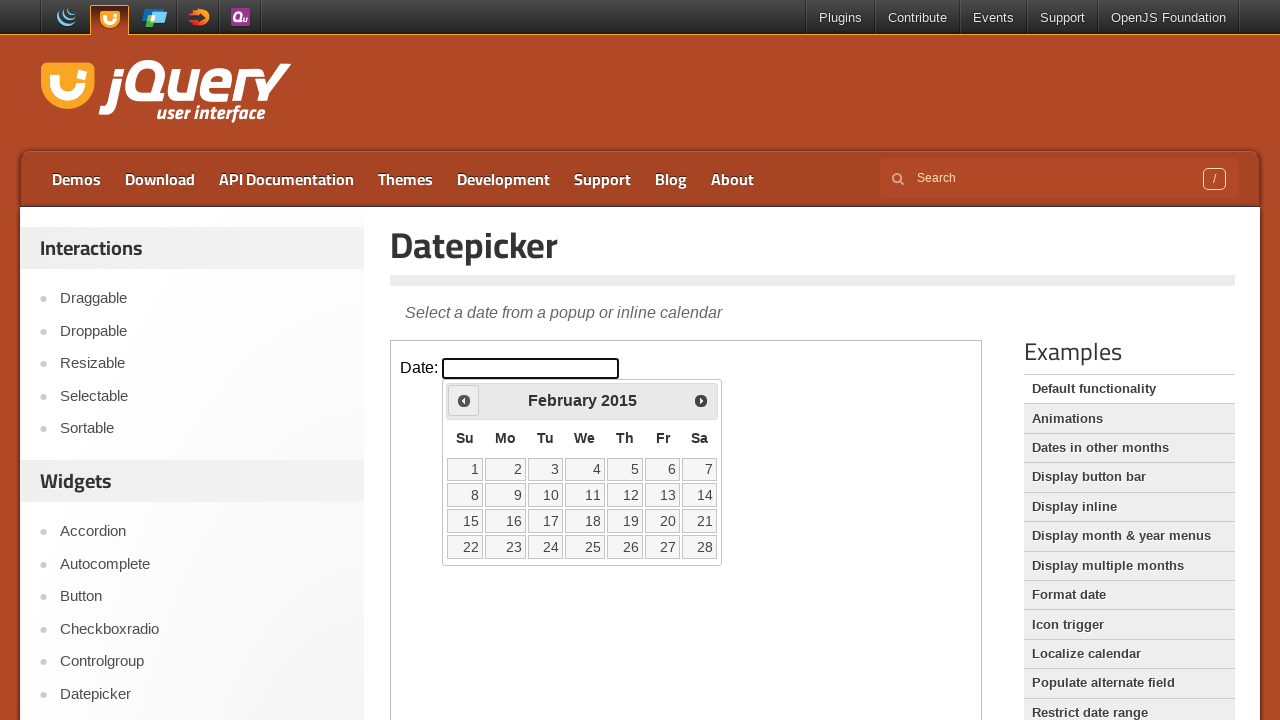

Clicked previous button to navigate to earlier date (currently at February 2015) at (464, 400) on iframe >> nth=0 >> internal:control=enter-frame >> .ui-datepicker-prev
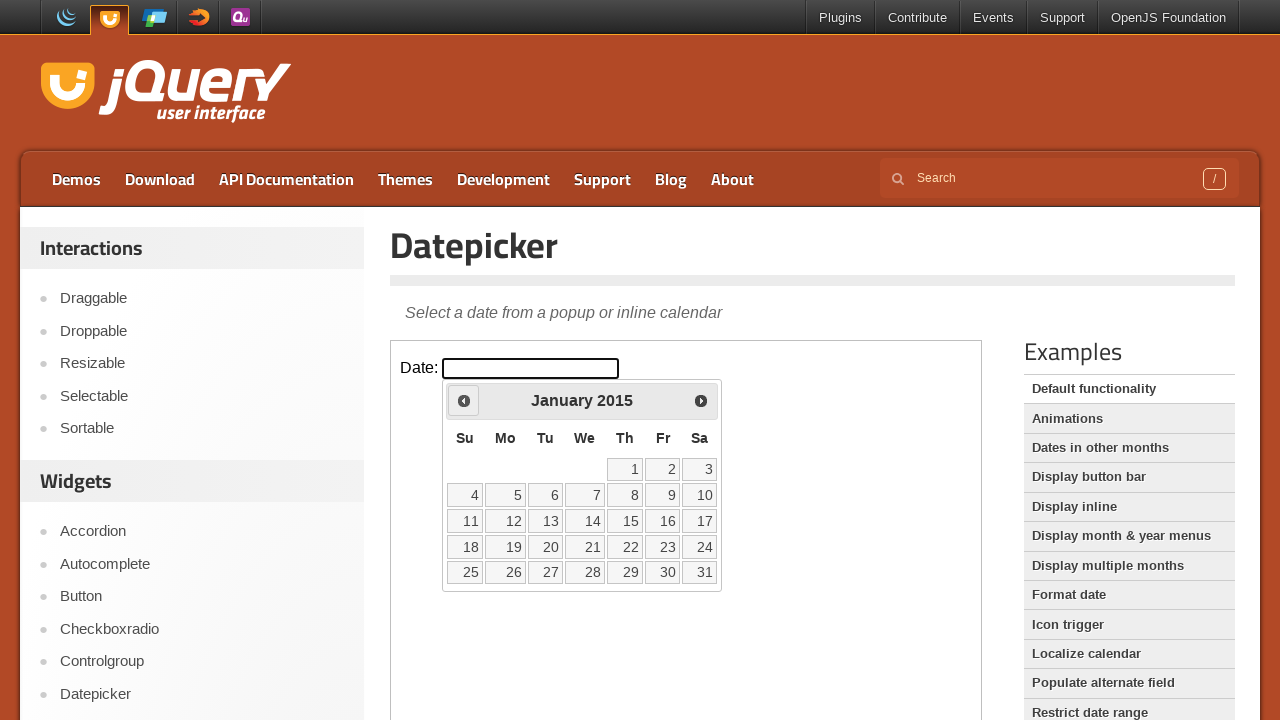

Updated current month: January
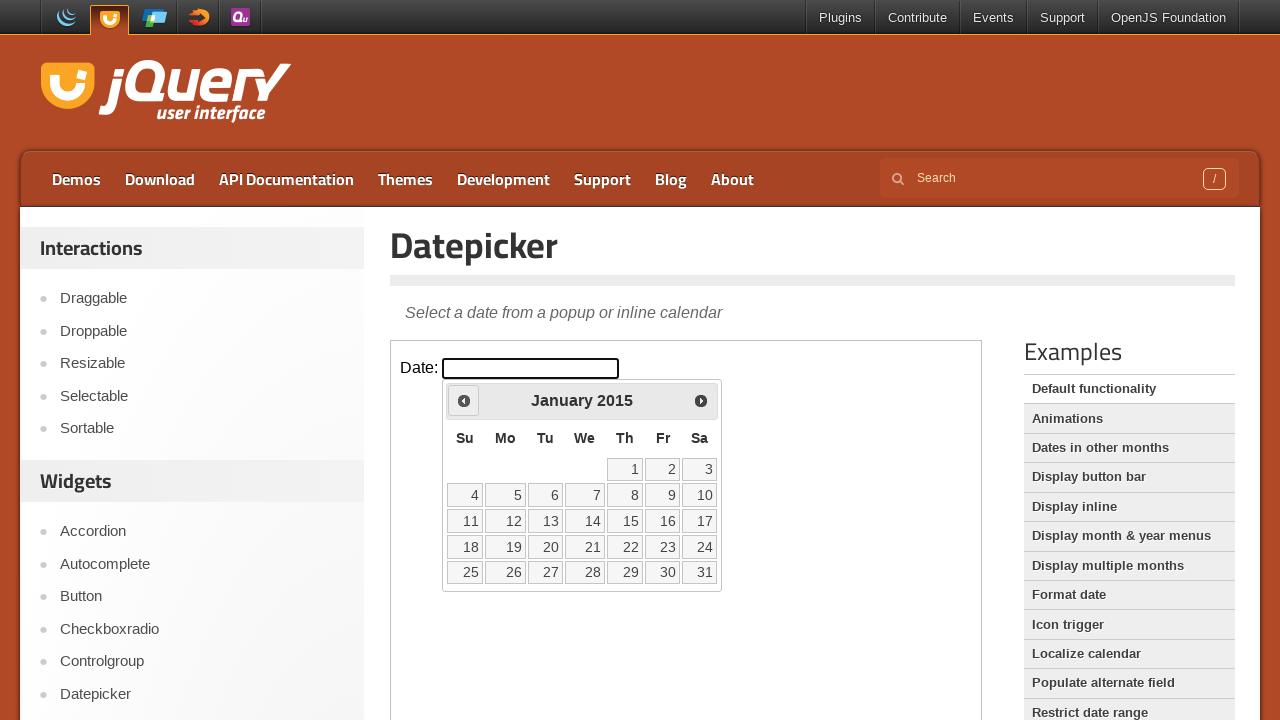

Updated current year: 2015
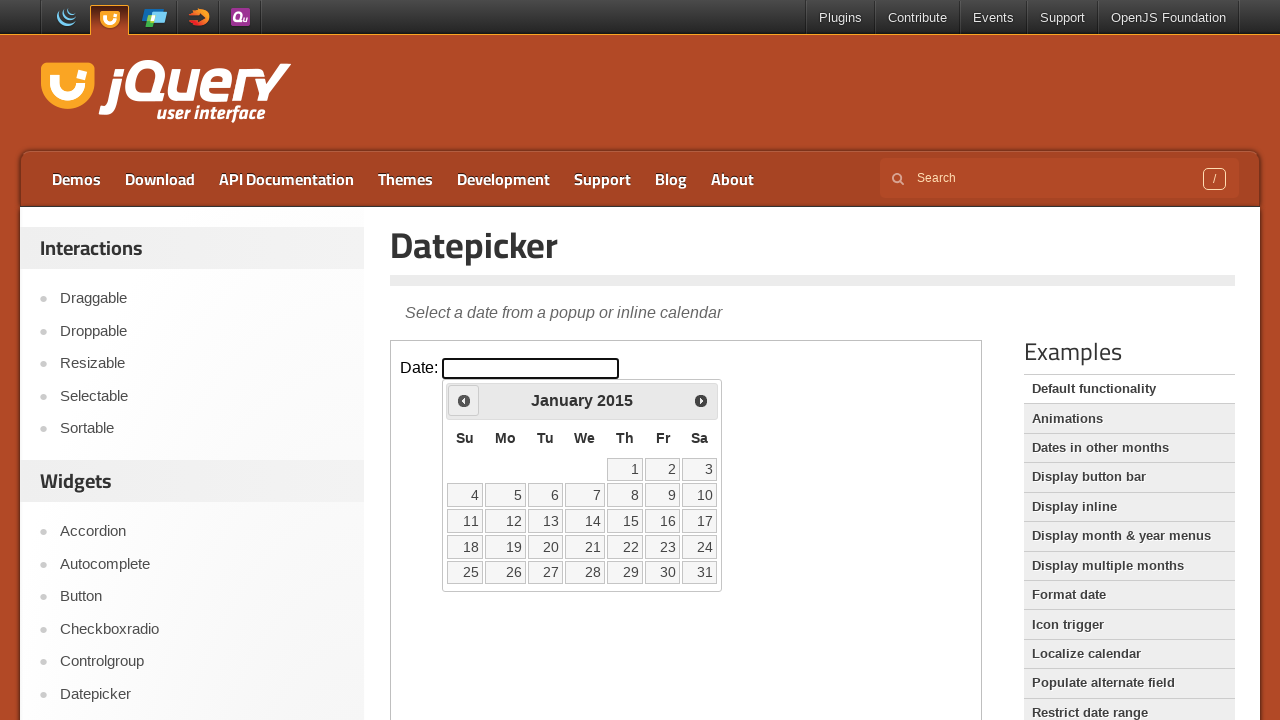

Clicked previous button to navigate to earlier date (currently at January 2015) at (464, 400) on iframe >> nth=0 >> internal:control=enter-frame >> .ui-datepicker-prev
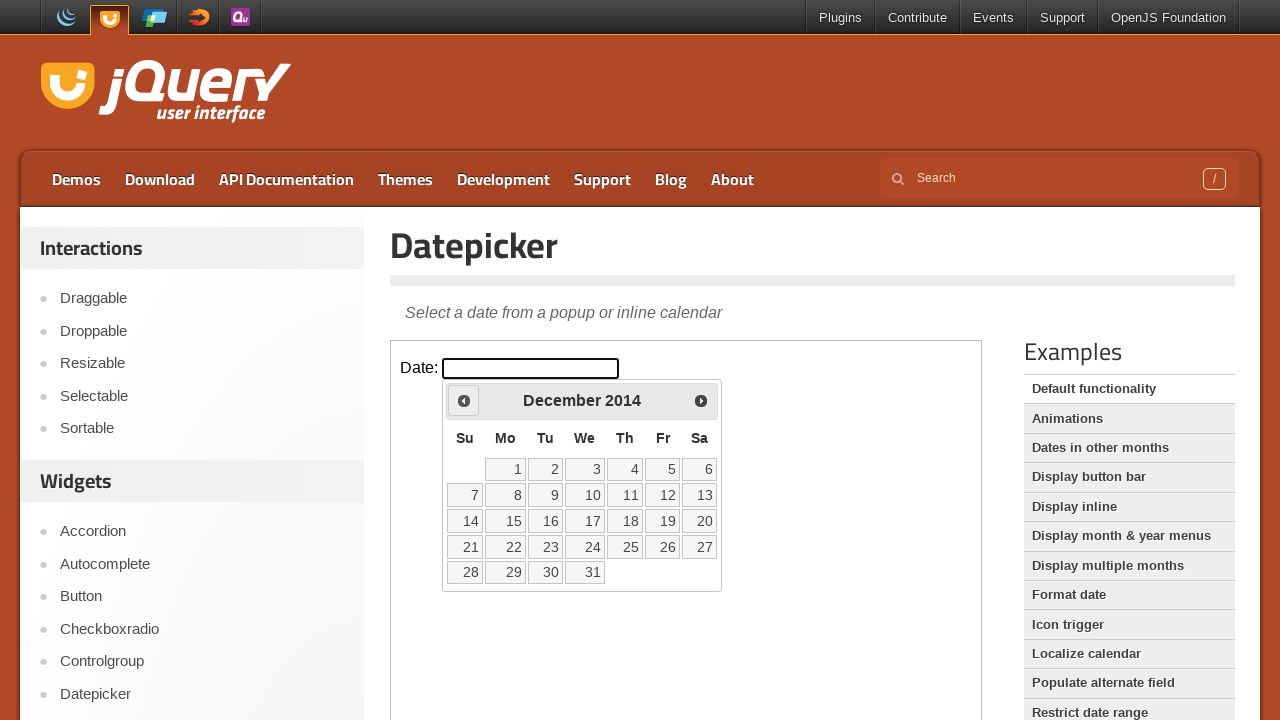

Updated current month: December
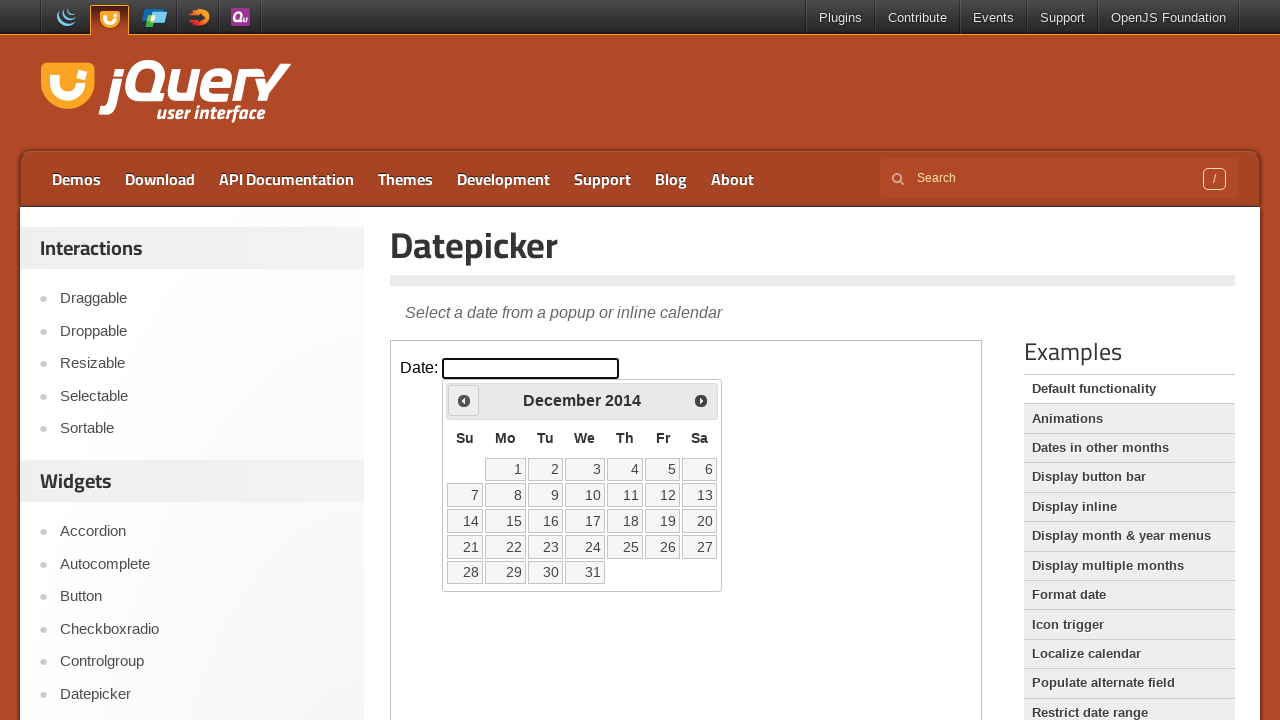

Updated current year: 2014
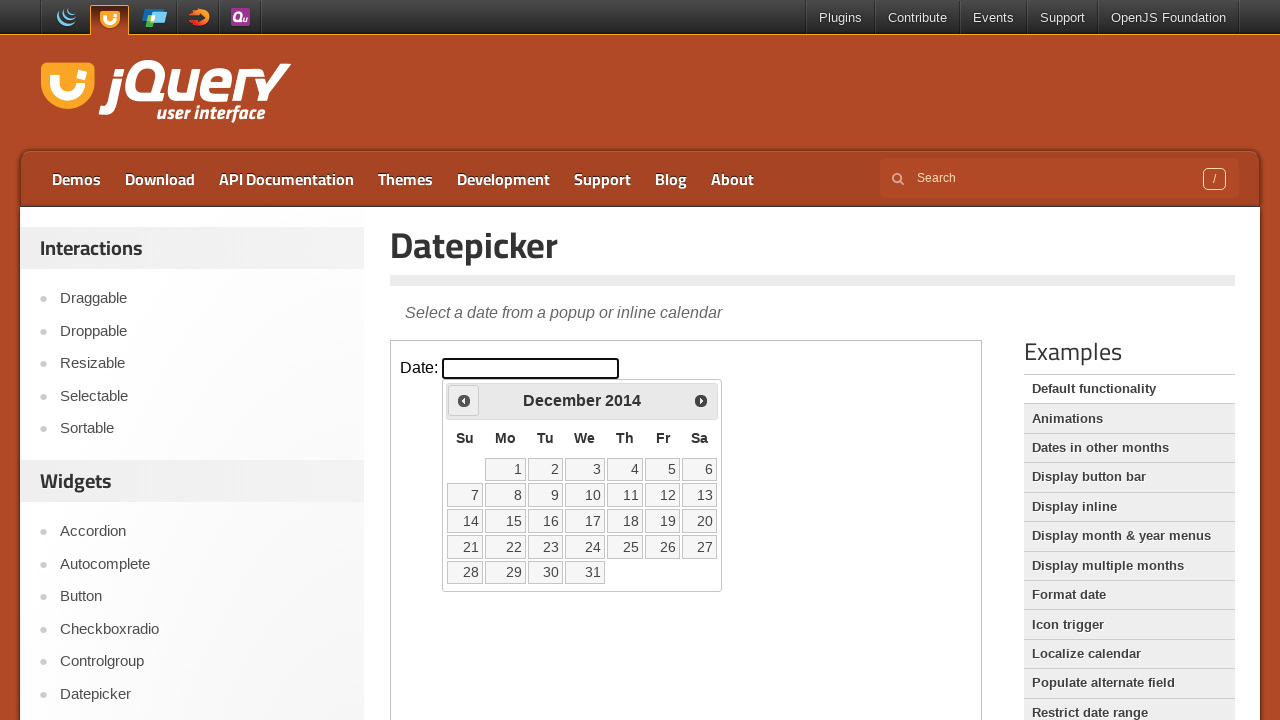

Clicked previous button to navigate to earlier date (currently at December 2014) at (464, 400) on iframe >> nth=0 >> internal:control=enter-frame >> .ui-datepicker-prev
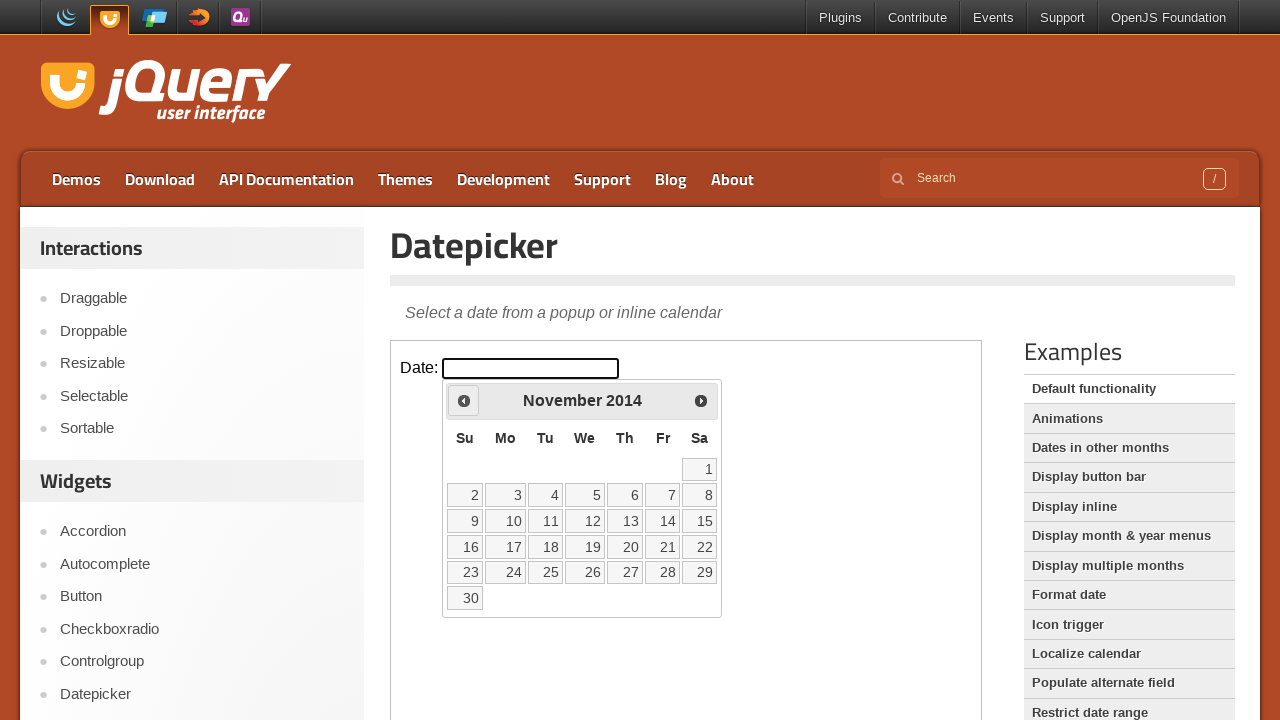

Updated current month: November
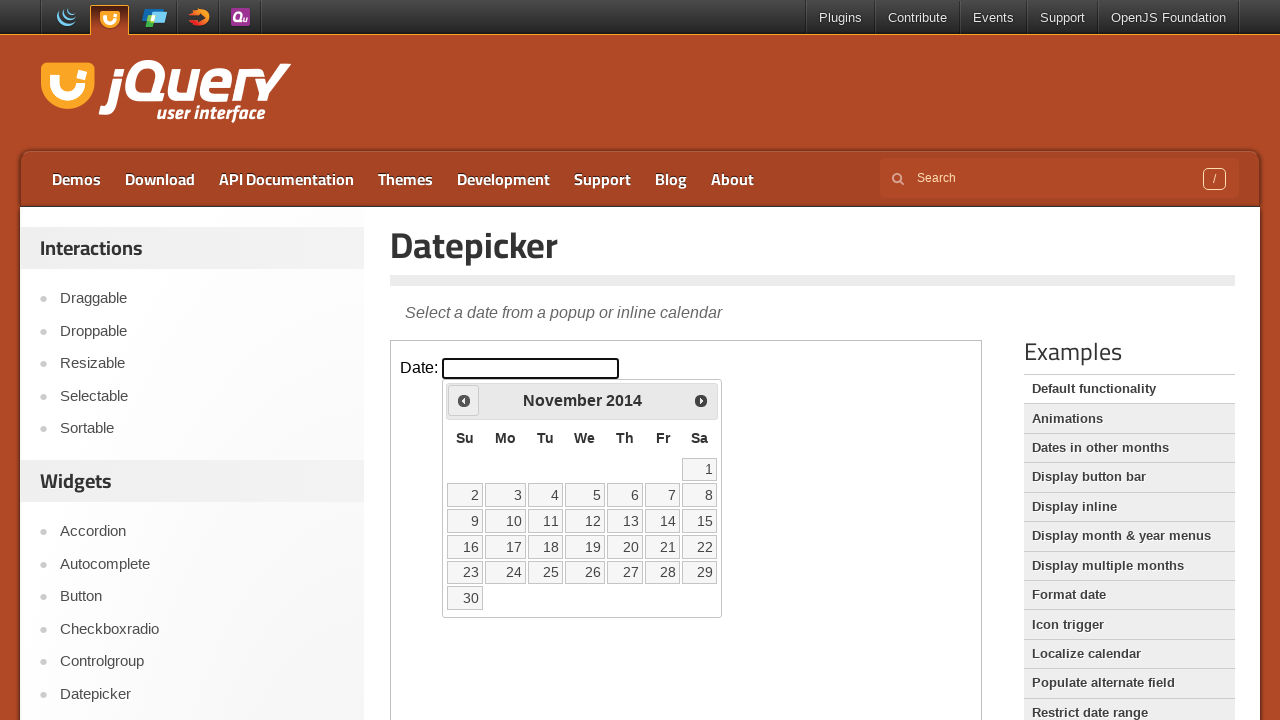

Updated current year: 2014
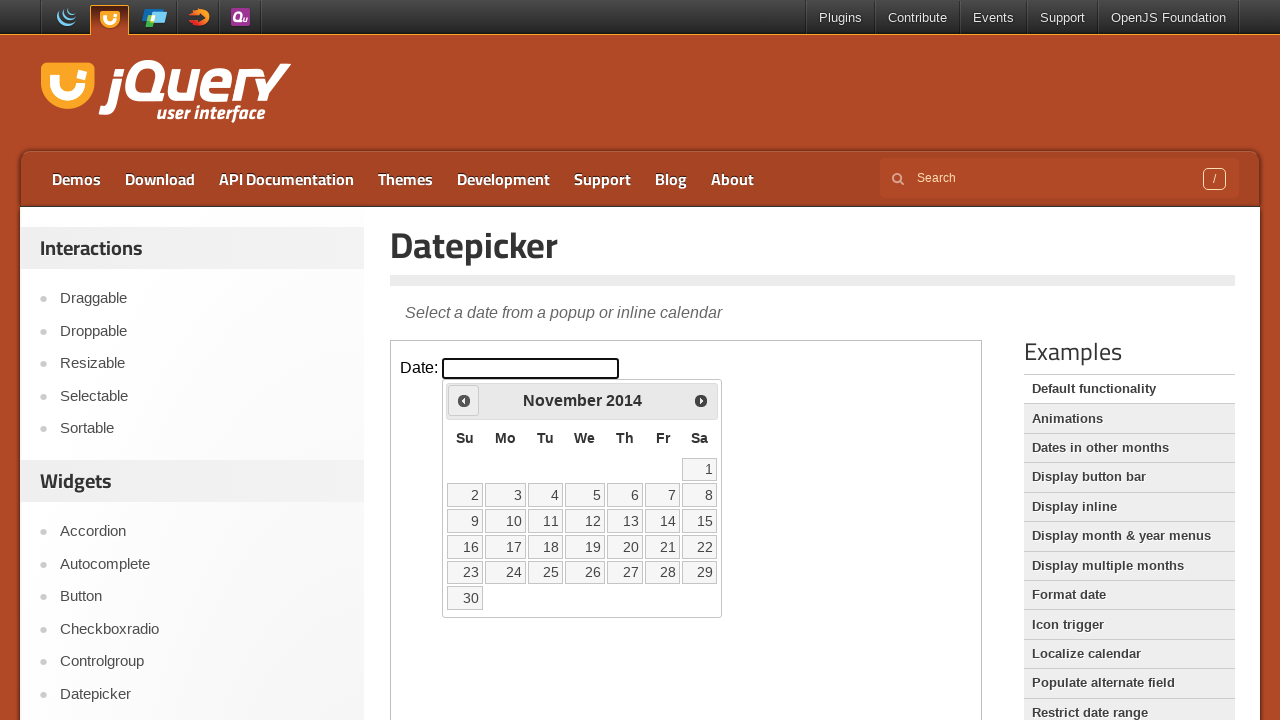

Clicked previous button to navigate to earlier date (currently at November 2014) at (464, 400) on iframe >> nth=0 >> internal:control=enter-frame >> .ui-datepicker-prev
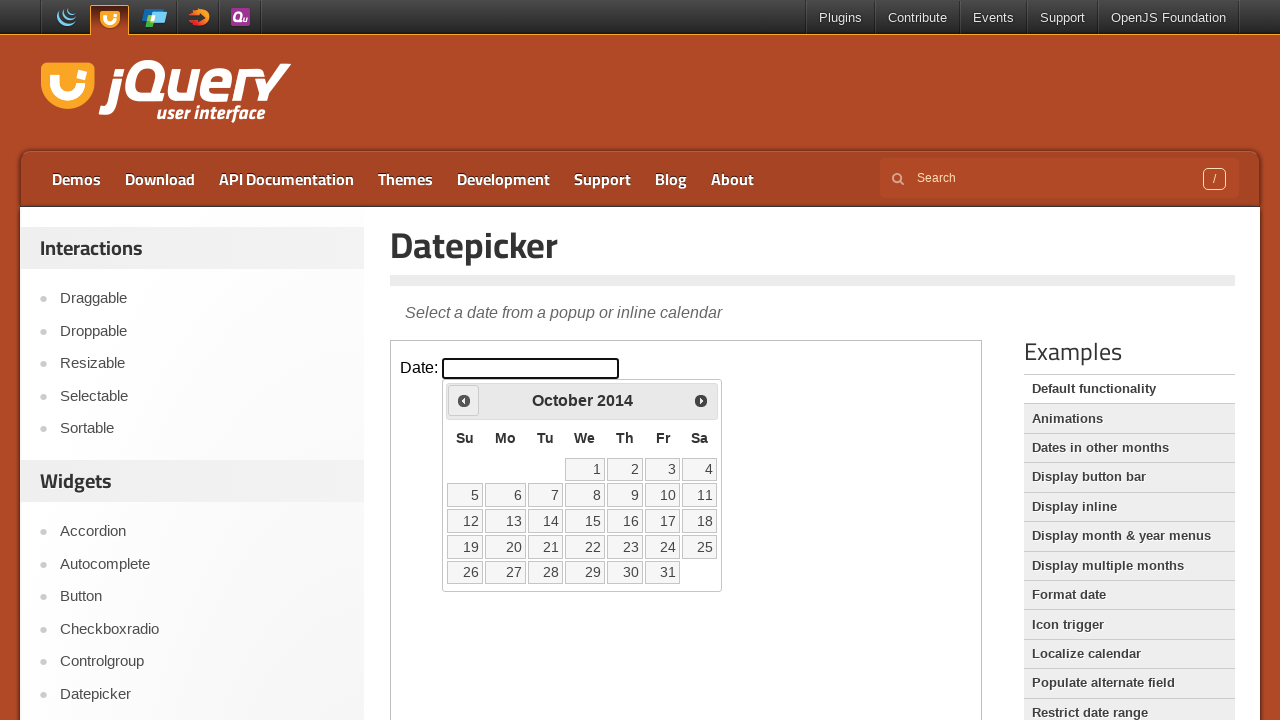

Updated current month: October
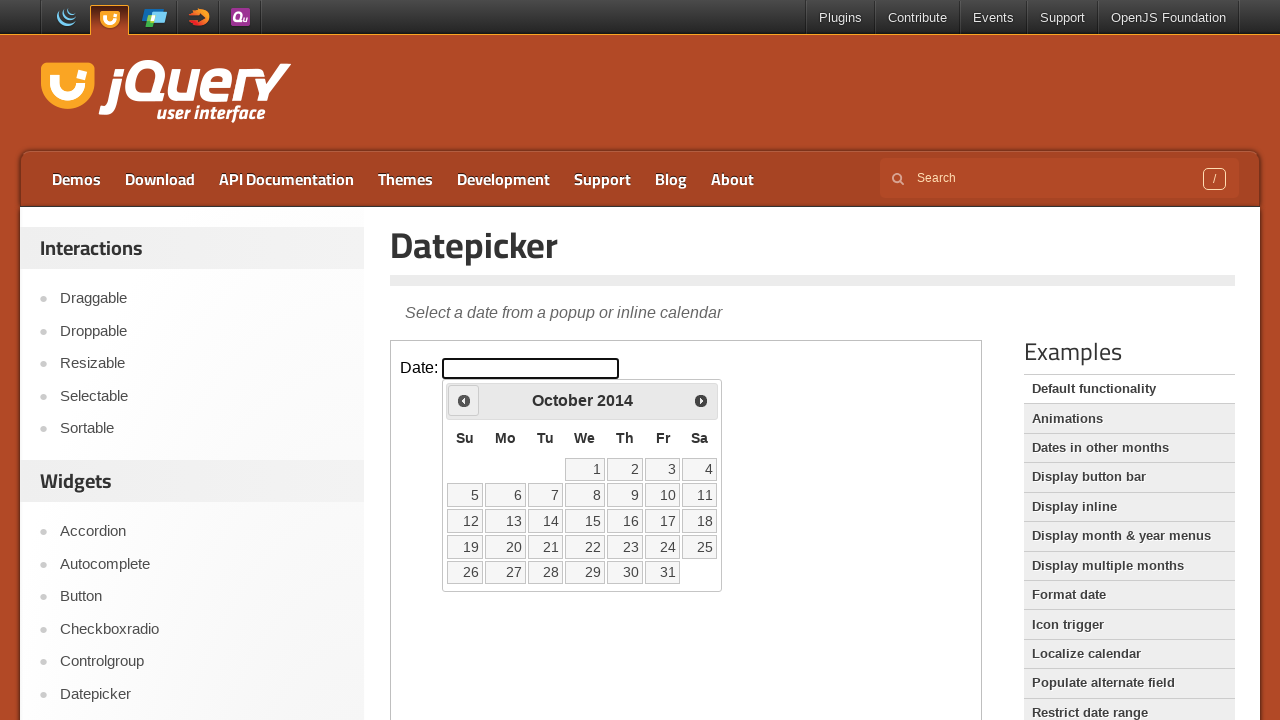

Updated current year: 2014
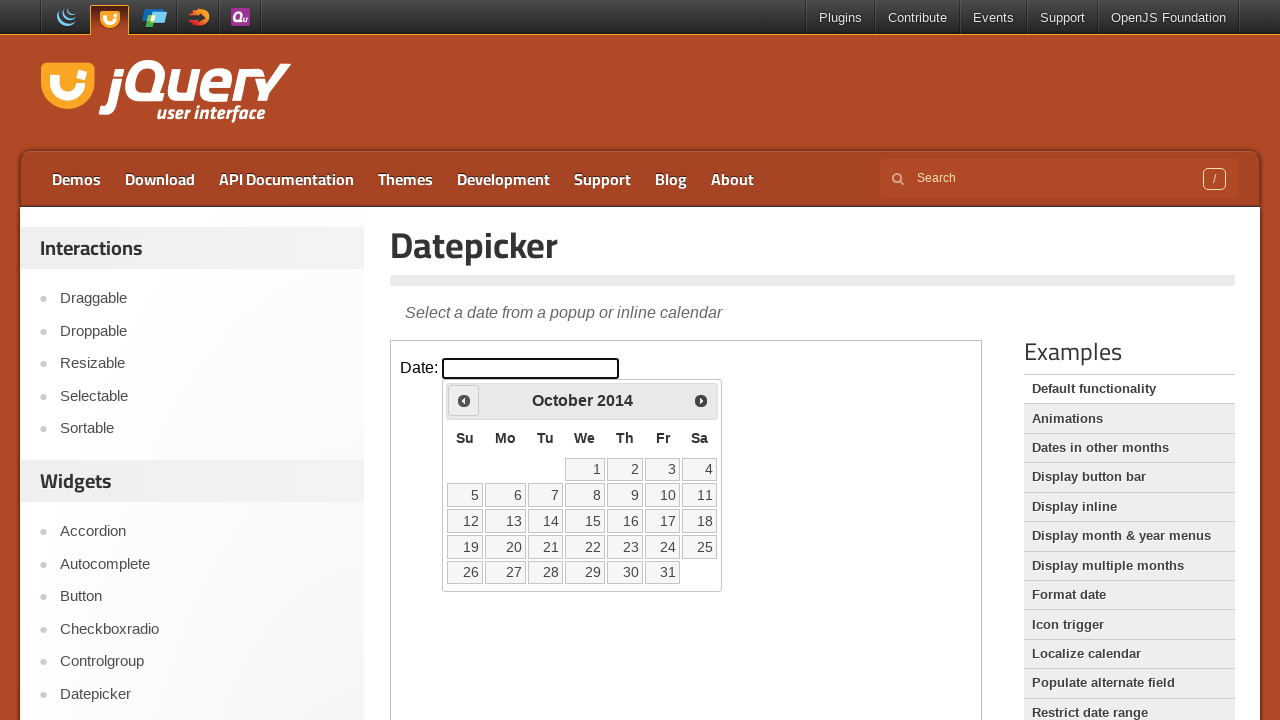

Clicked previous button to navigate to earlier date (currently at October 2014) at (464, 400) on iframe >> nth=0 >> internal:control=enter-frame >> .ui-datepicker-prev
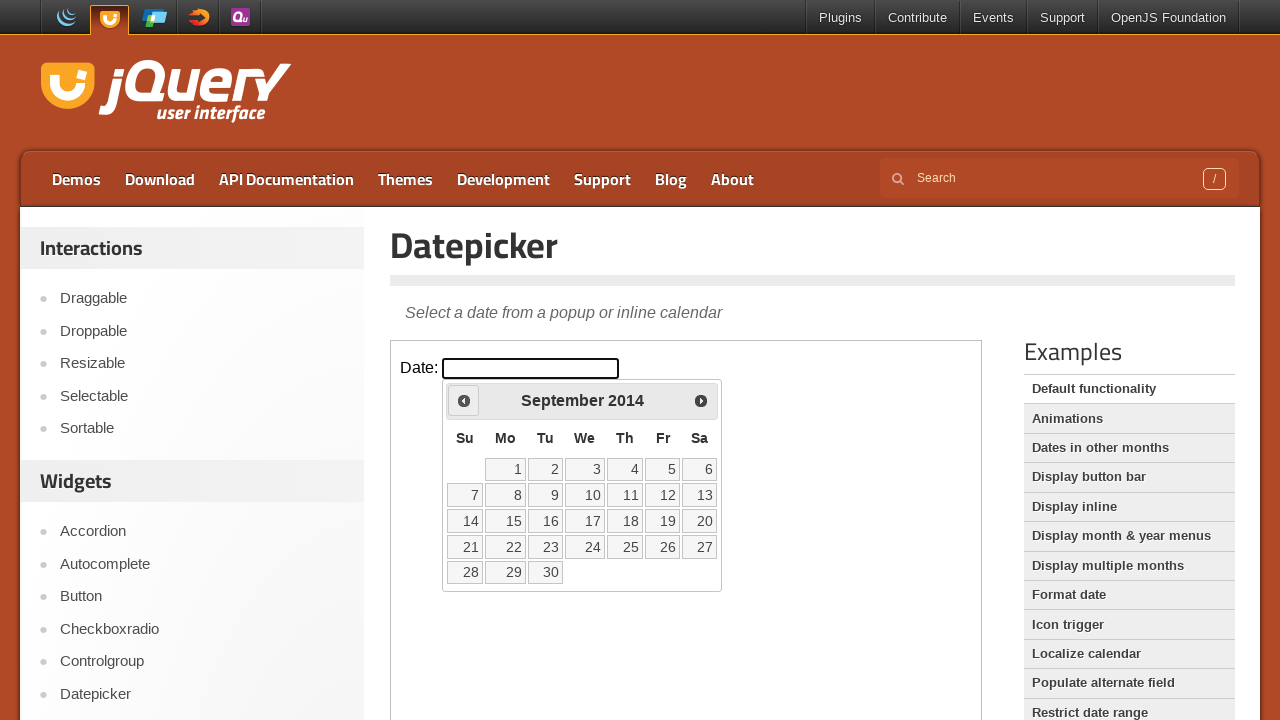

Updated current month: September
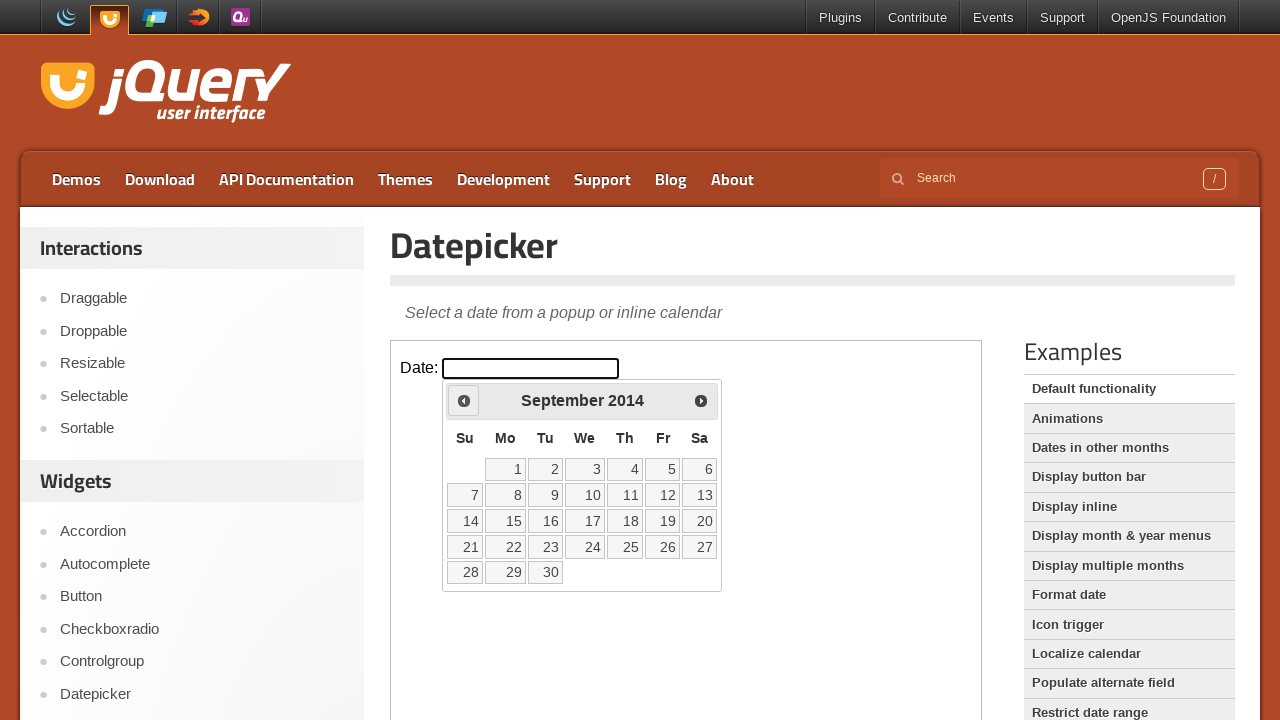

Updated current year: 2014
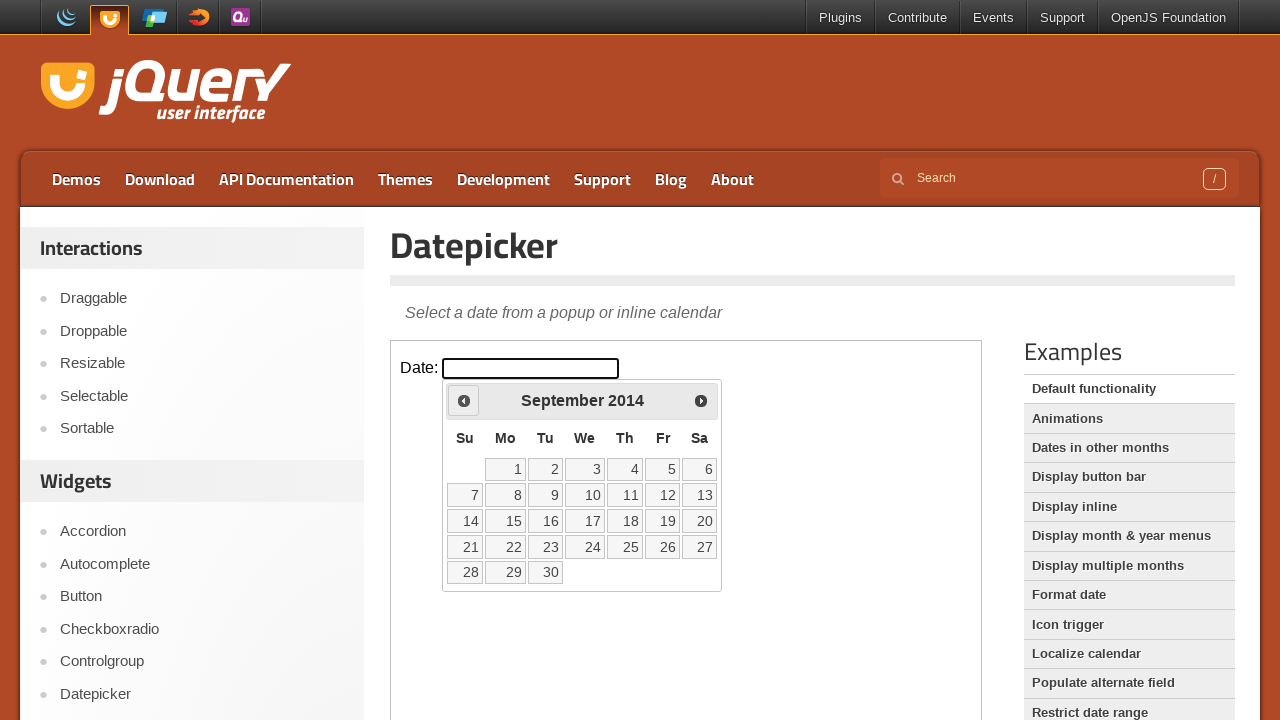

Clicked previous button to navigate to earlier date (currently at September 2014) at (464, 400) on iframe >> nth=0 >> internal:control=enter-frame >> .ui-datepicker-prev
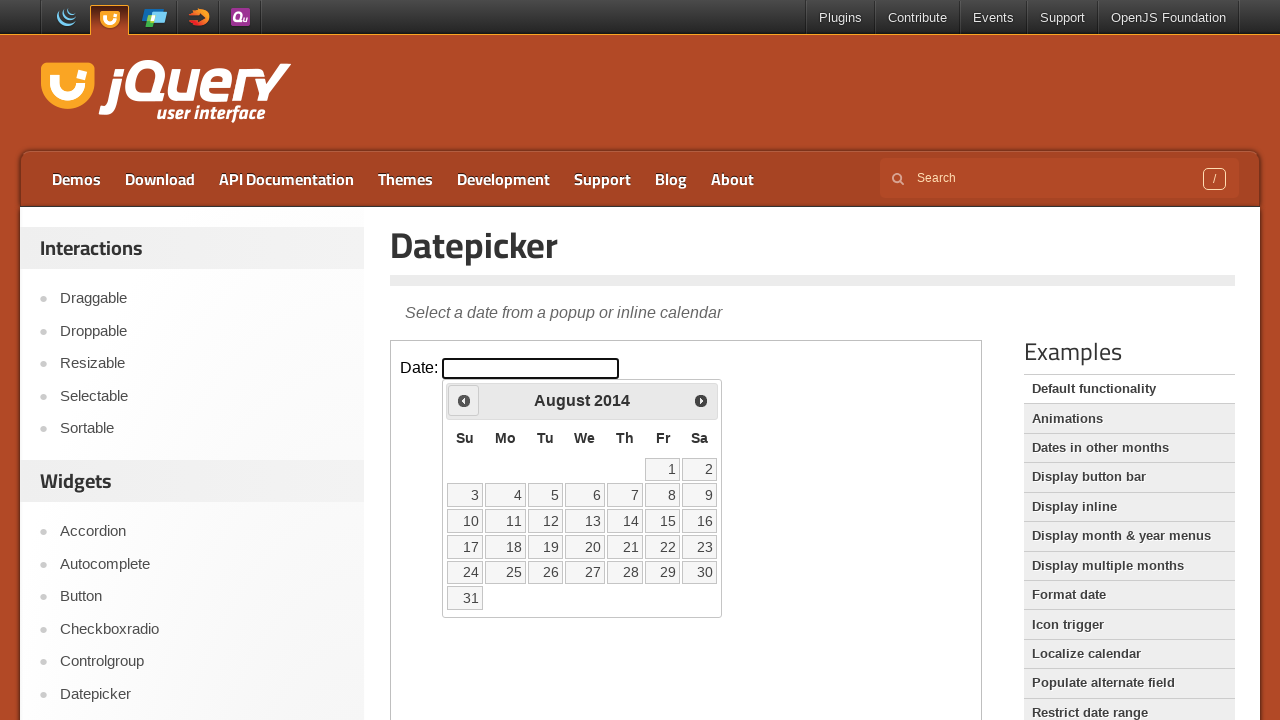

Updated current month: August
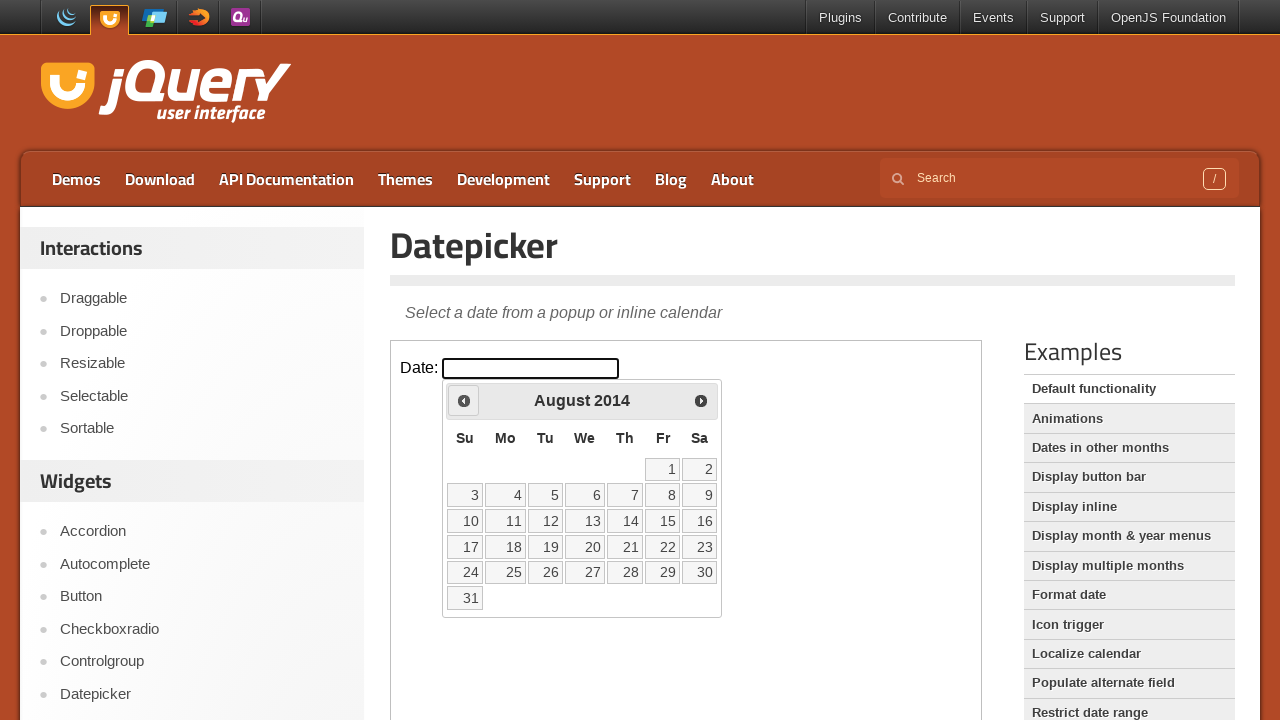

Updated current year: 2014
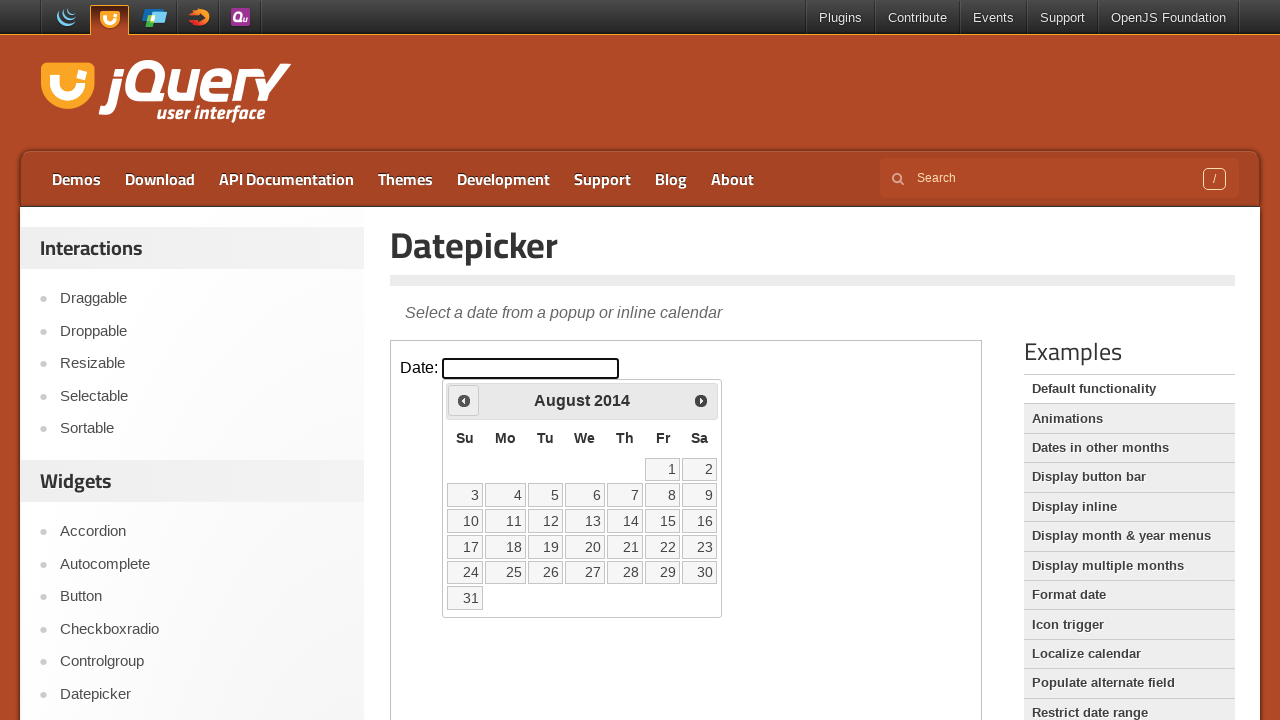

Clicked previous button to navigate to earlier date (currently at August 2014) at (464, 400) on iframe >> nth=0 >> internal:control=enter-frame >> .ui-datepicker-prev
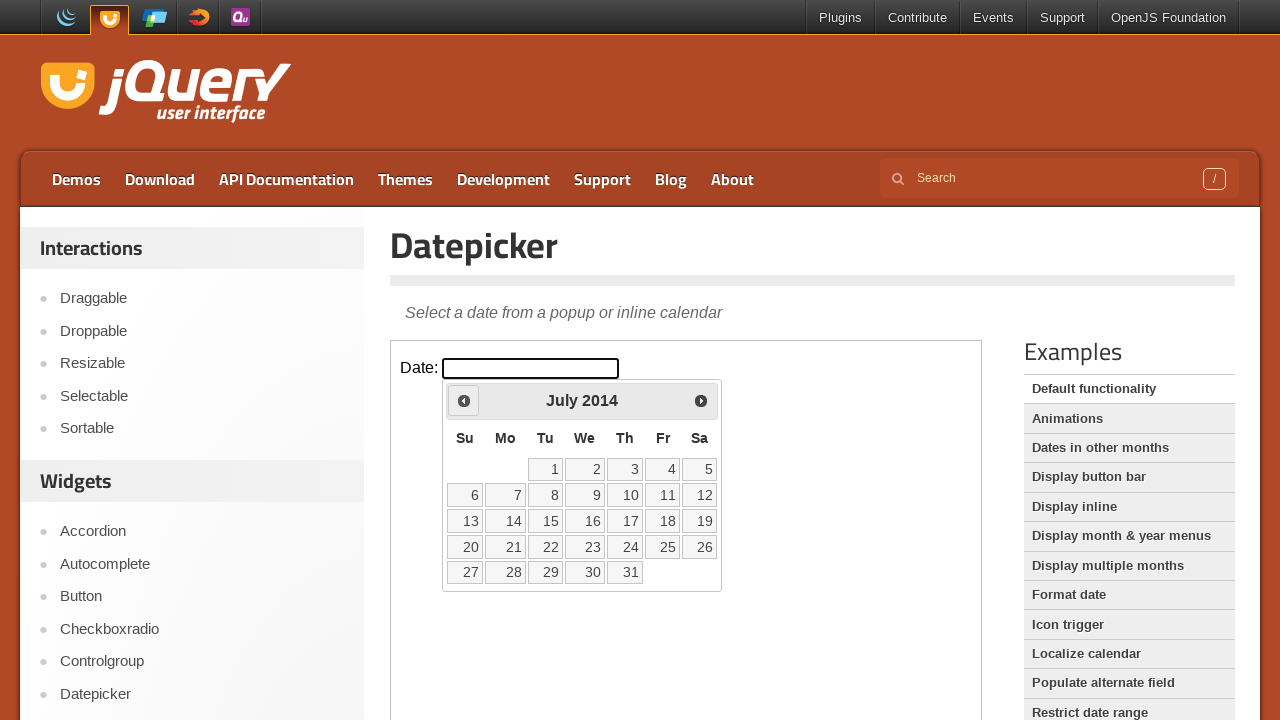

Updated current month: July
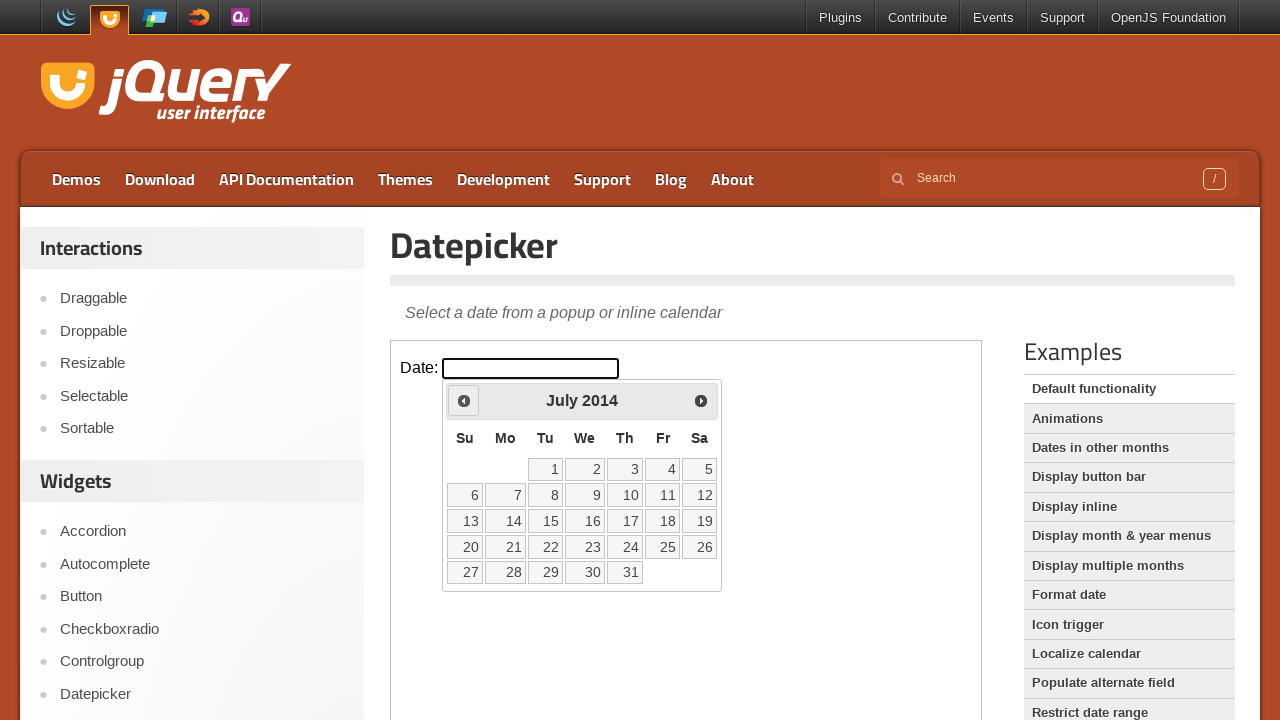

Updated current year: 2014
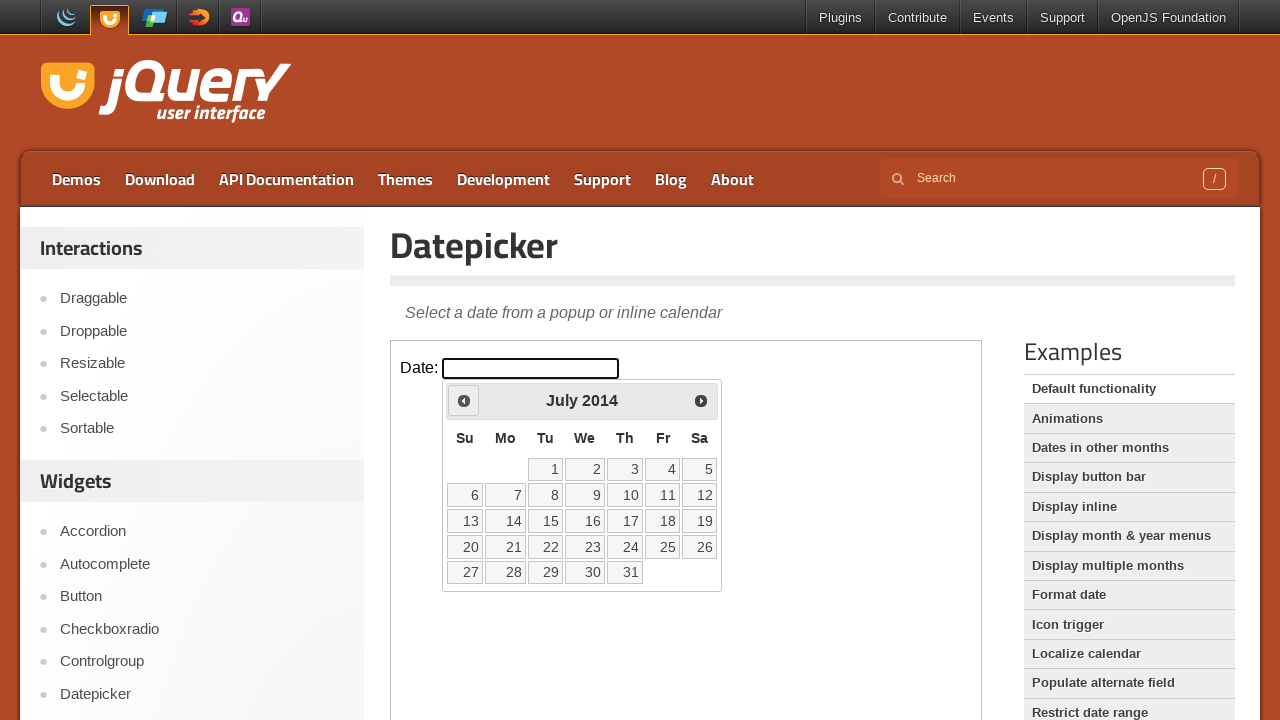

Clicked previous button to navigate to earlier date (currently at July 2014) at (464, 400) on iframe >> nth=0 >> internal:control=enter-frame >> .ui-datepicker-prev
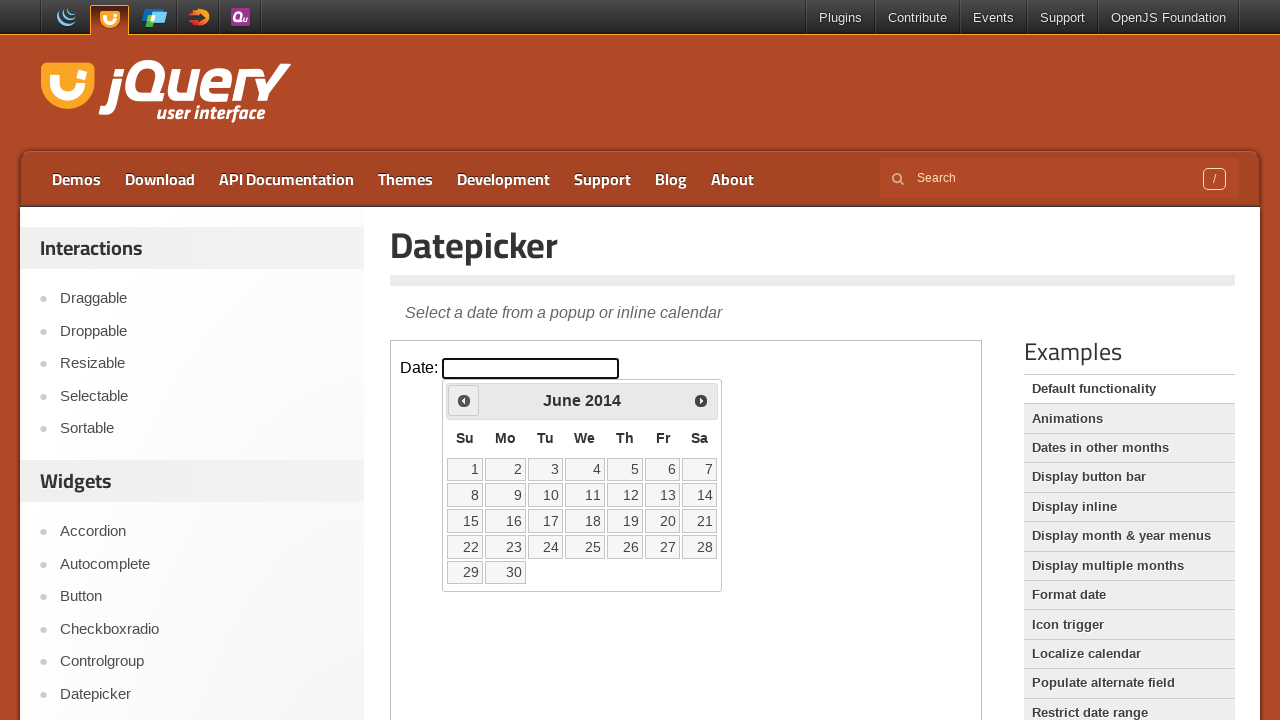

Updated current month: June
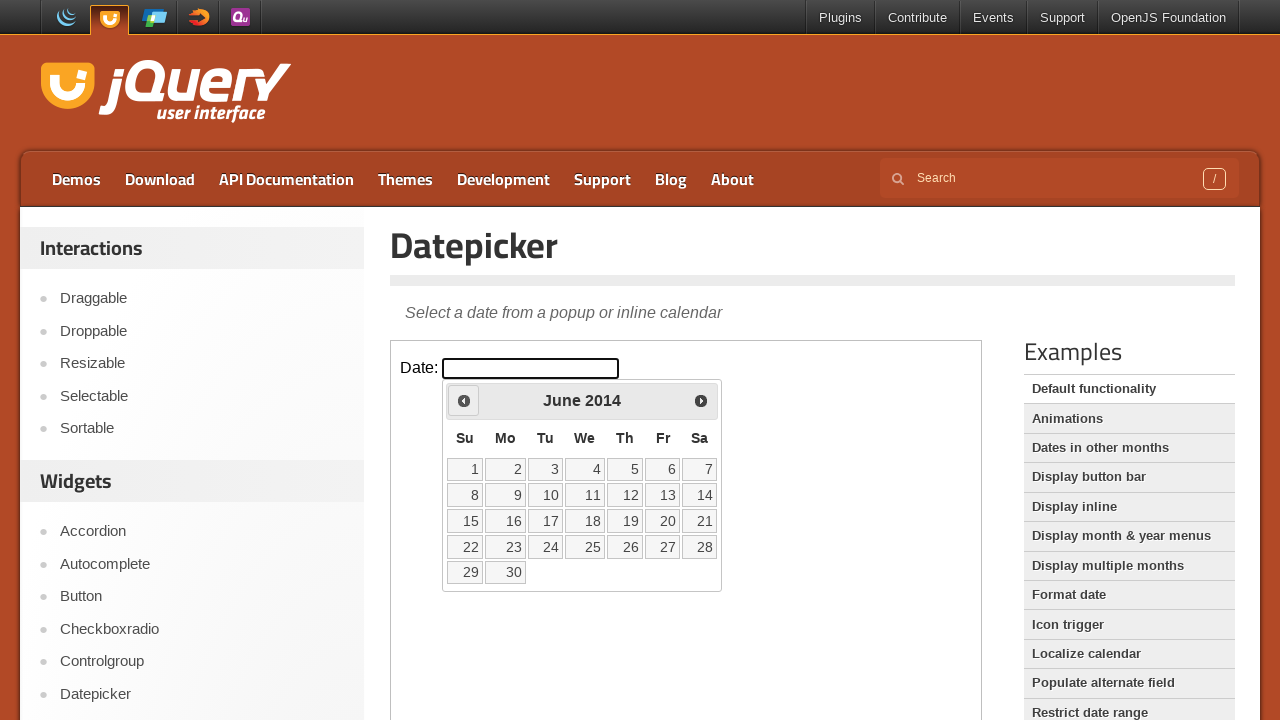

Updated current year: 2014
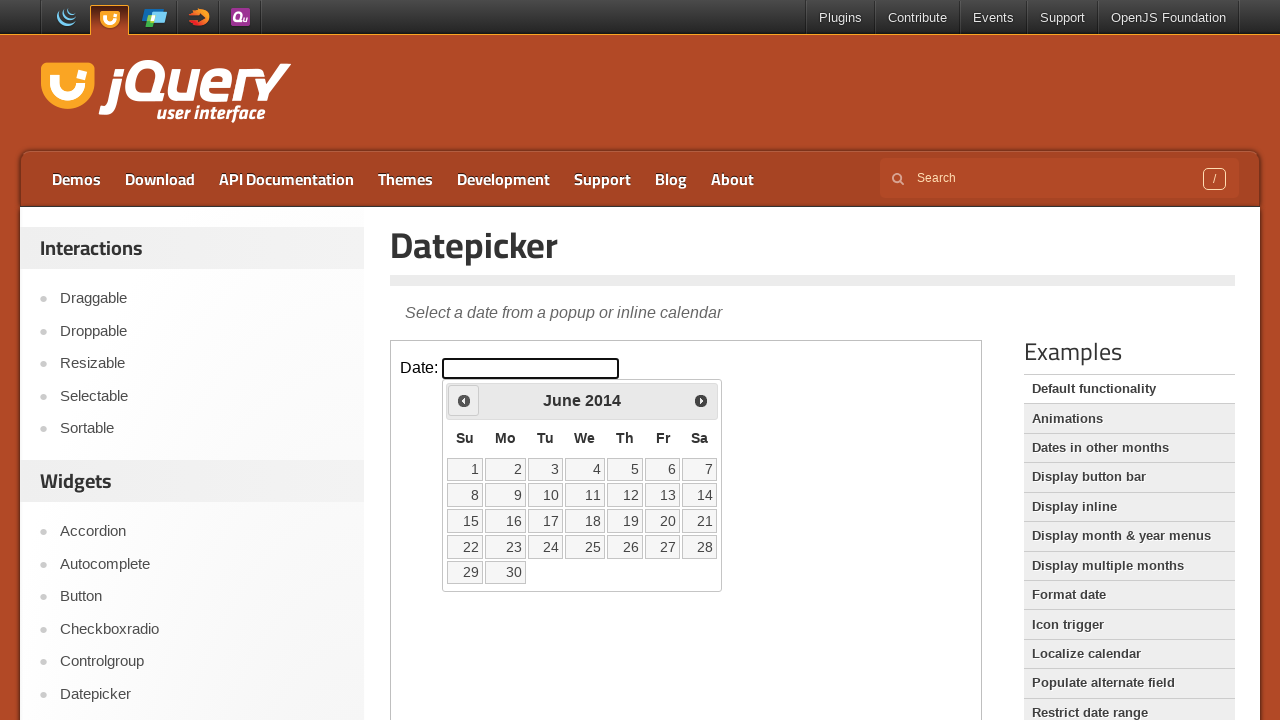

Clicked previous button to navigate to earlier date (currently at June 2014) at (464, 400) on iframe >> nth=0 >> internal:control=enter-frame >> .ui-datepicker-prev
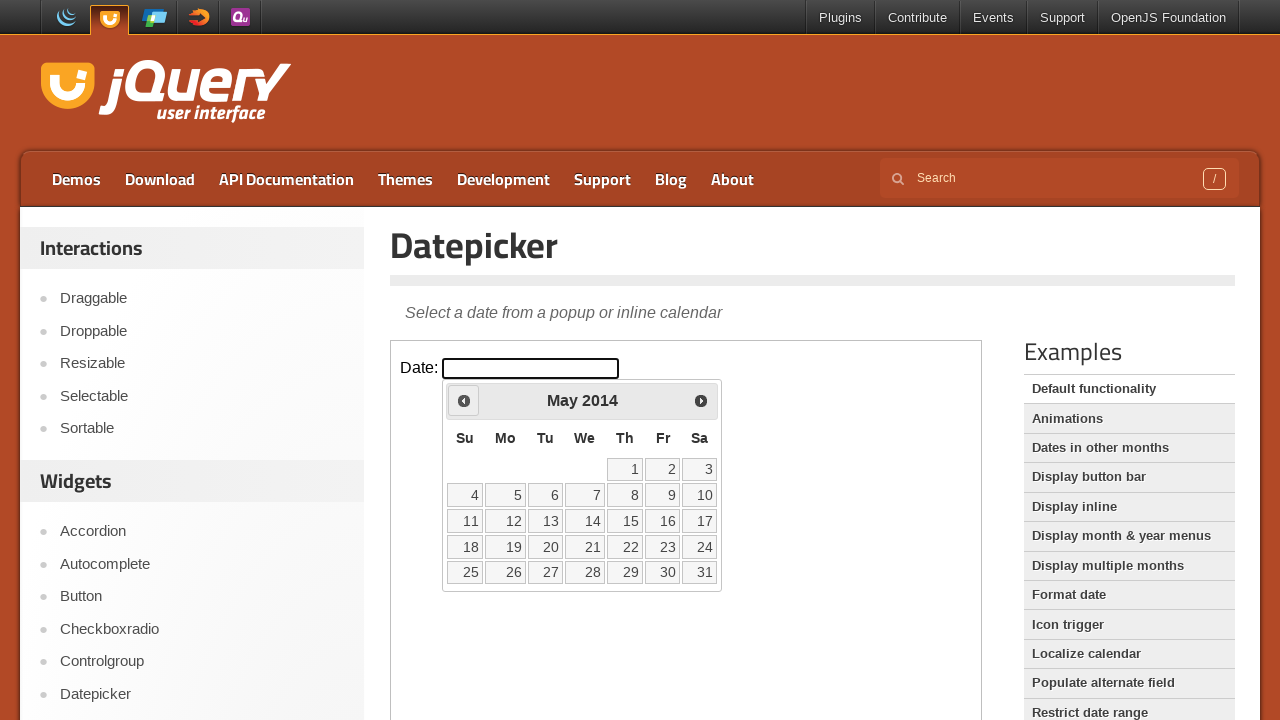

Updated current month: May
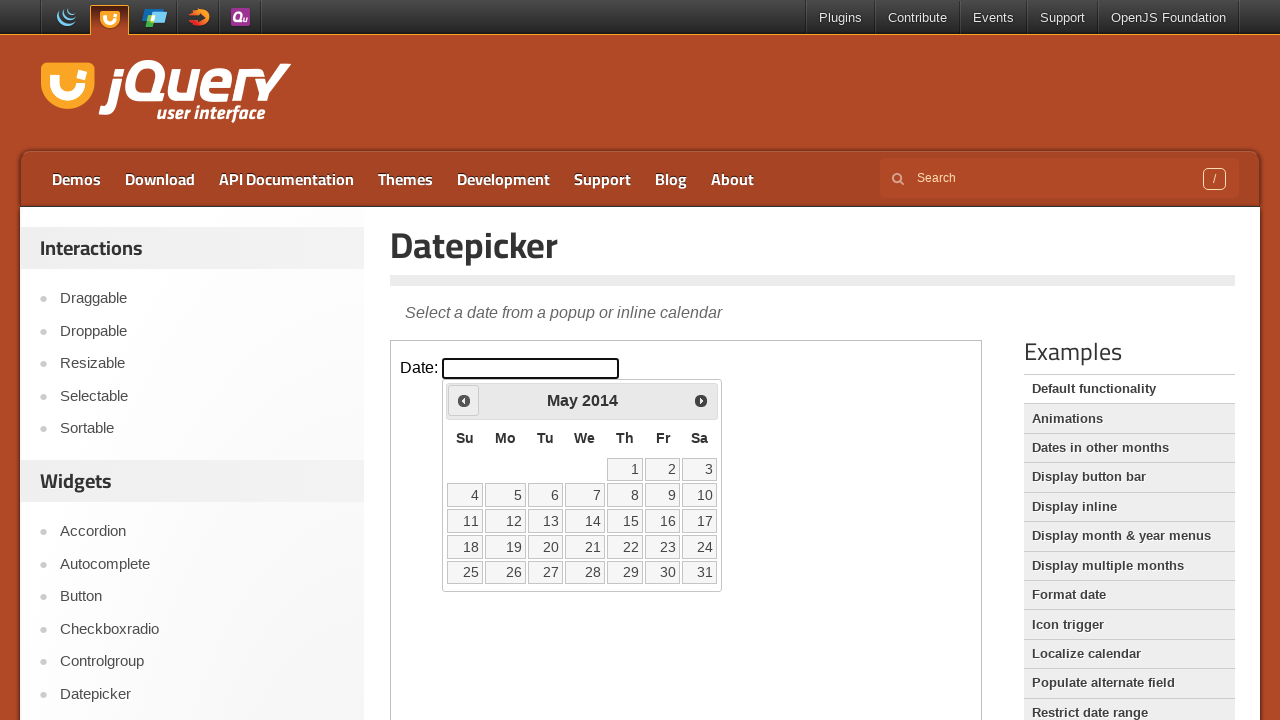

Updated current year: 2014
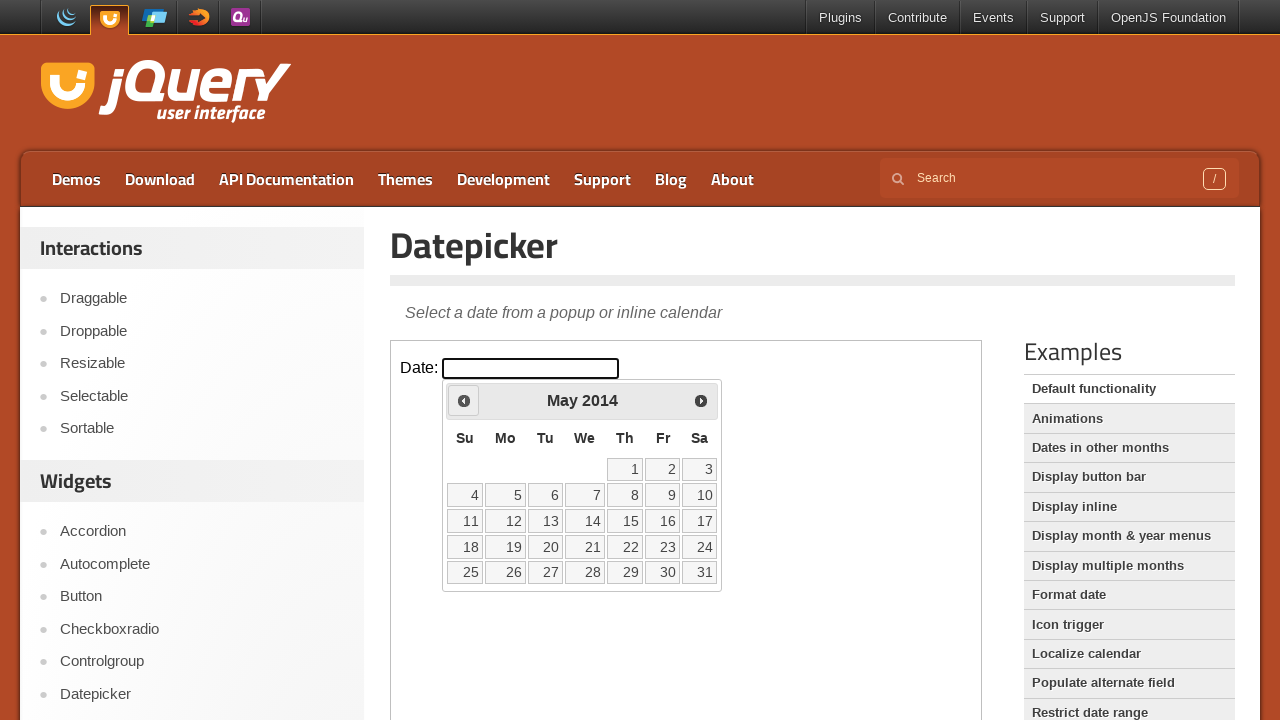

Clicked previous button to navigate to earlier date (currently at May 2014) at (464, 400) on iframe >> nth=0 >> internal:control=enter-frame >> .ui-datepicker-prev
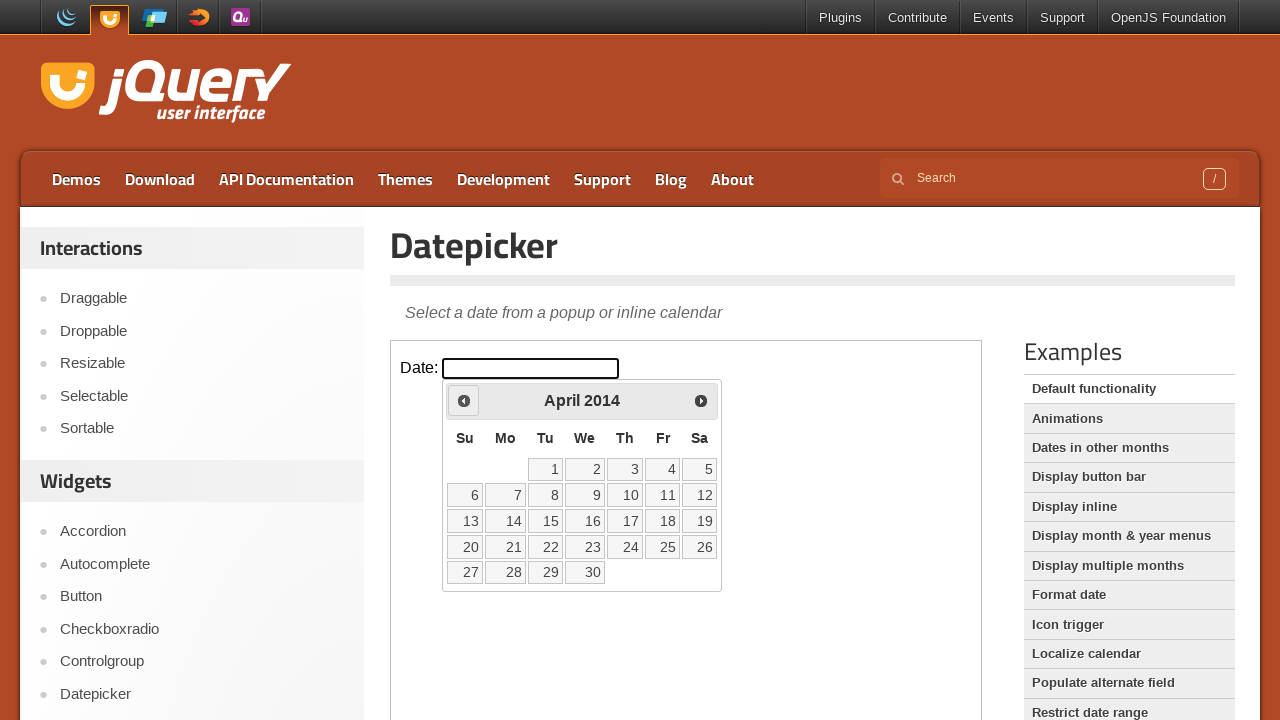

Updated current month: April
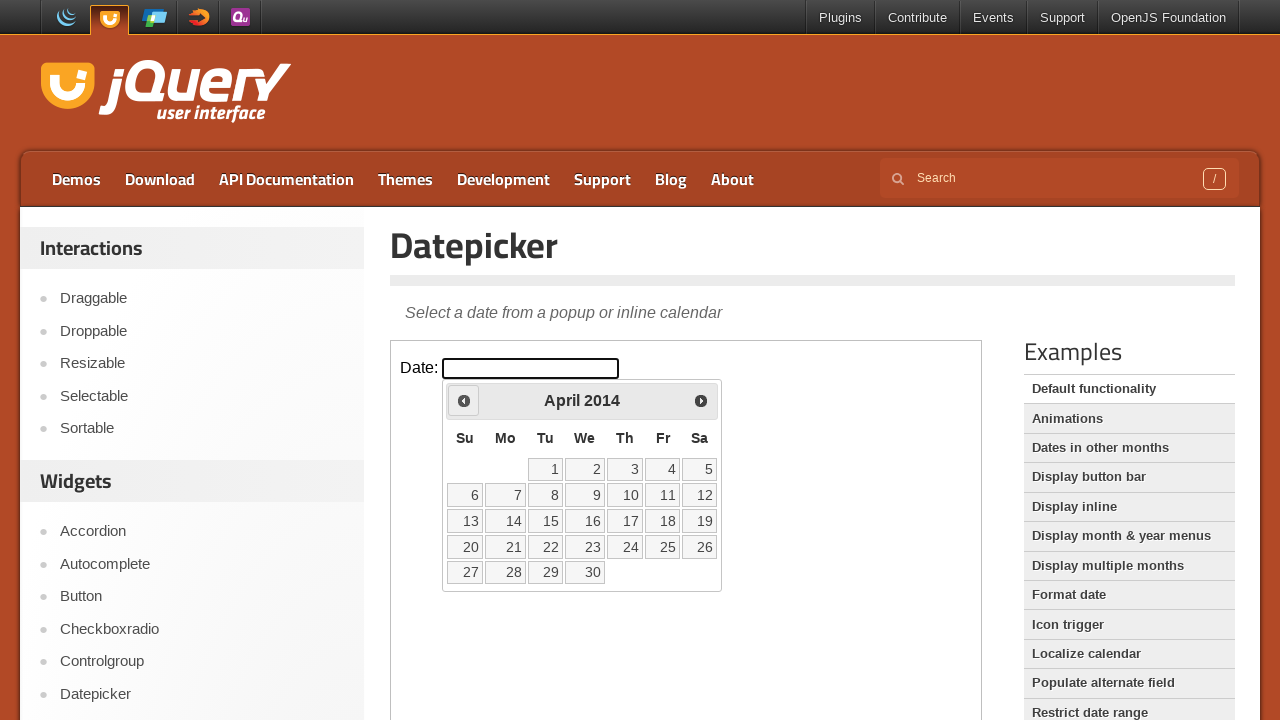

Updated current year: 2014
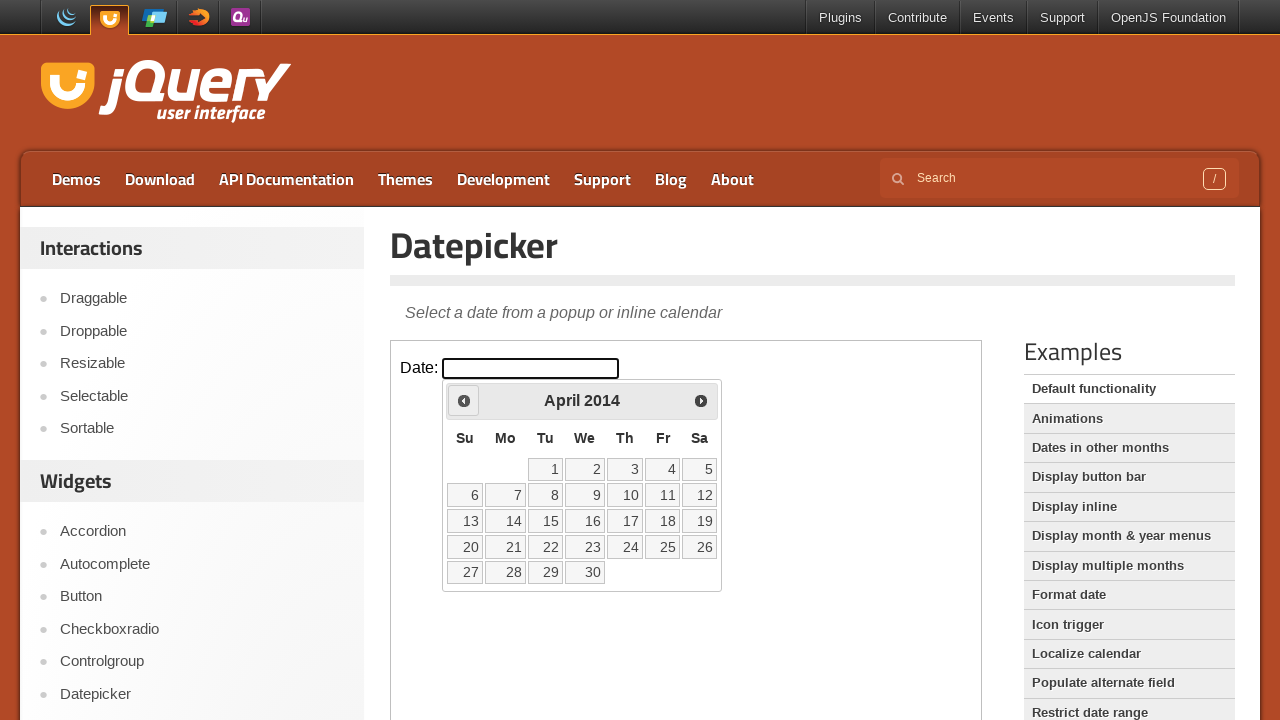

Clicked previous button to navigate to earlier date (currently at April 2014) at (464, 400) on iframe >> nth=0 >> internal:control=enter-frame >> .ui-datepicker-prev
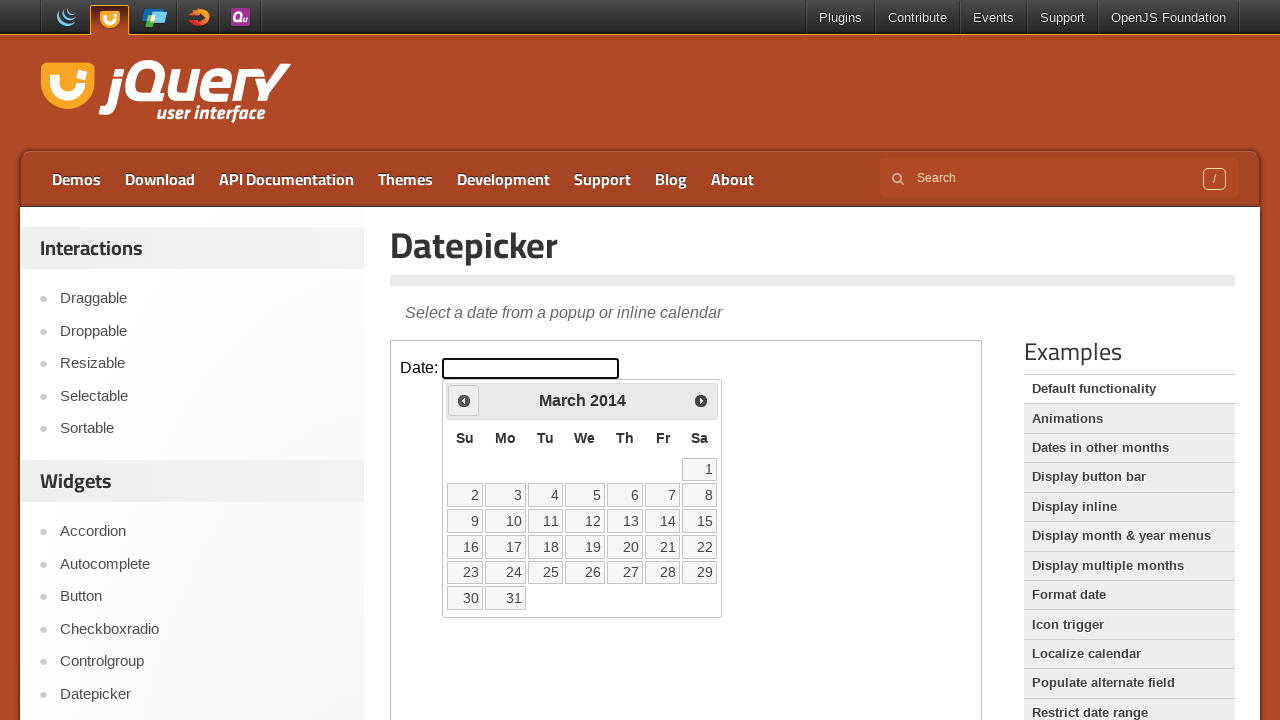

Updated current month: March
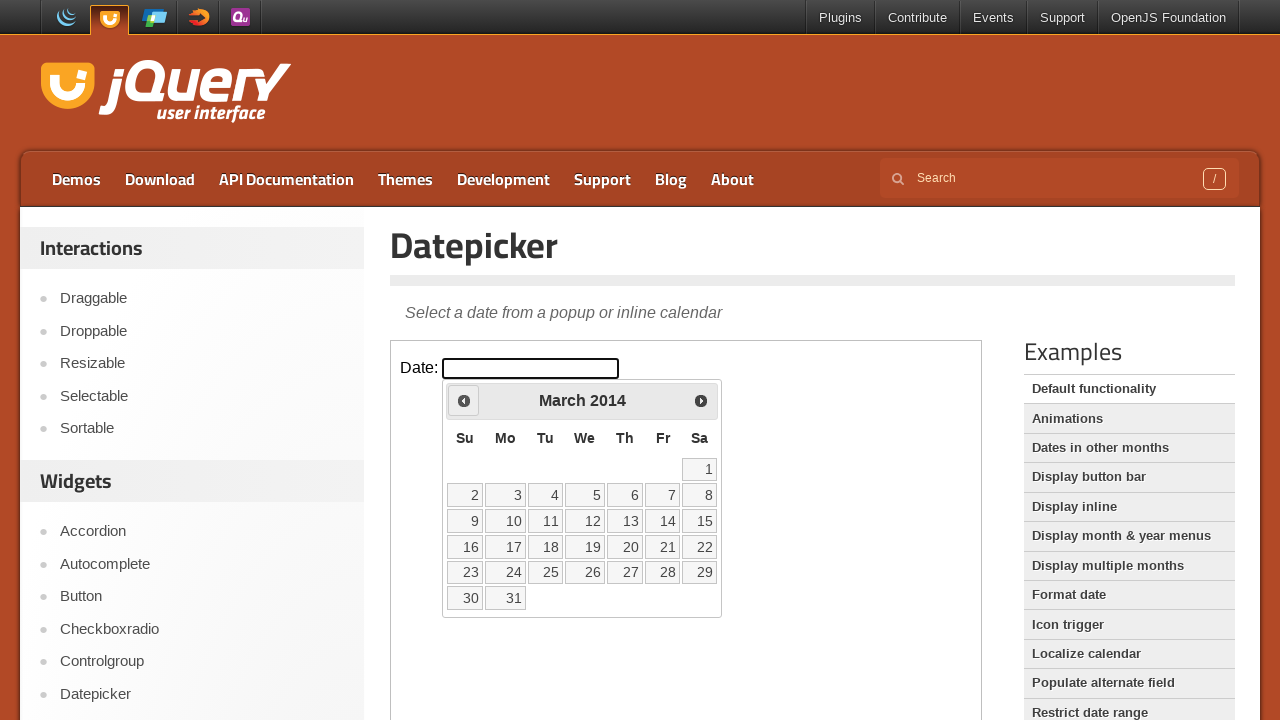

Updated current year: 2014
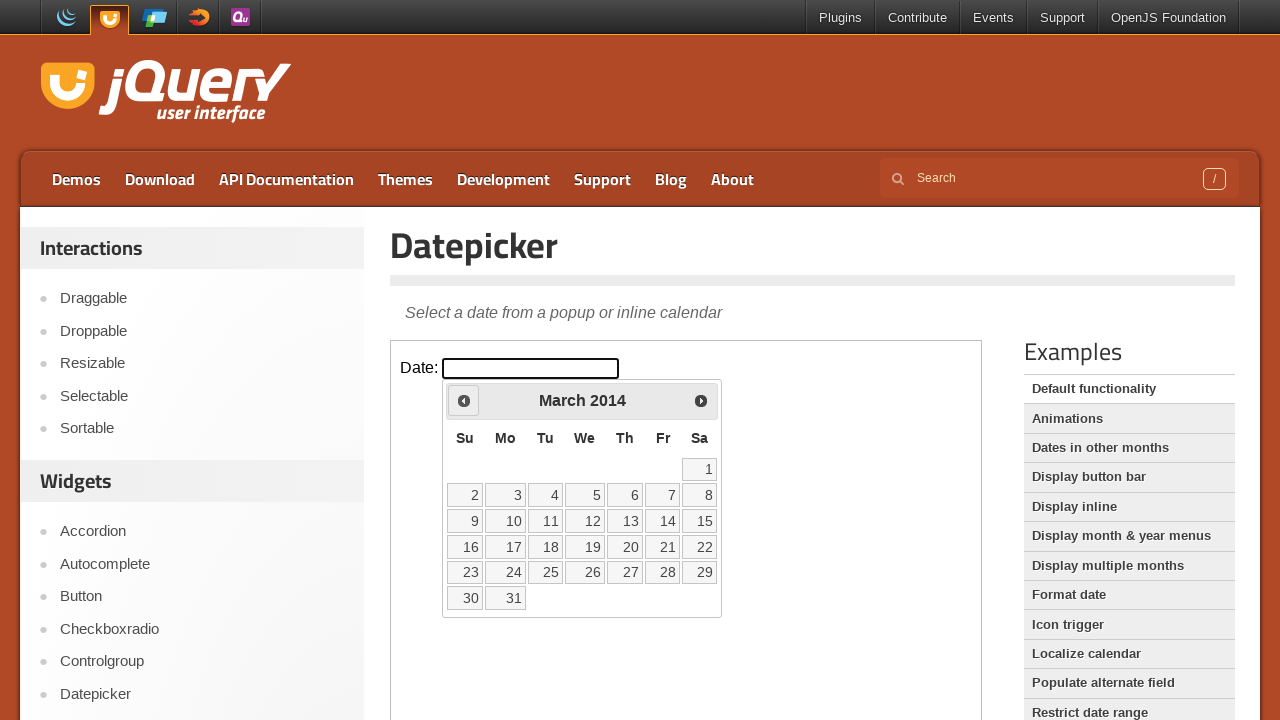

Clicked previous button to navigate to earlier date (currently at March 2014) at (464, 400) on iframe >> nth=0 >> internal:control=enter-frame >> .ui-datepicker-prev
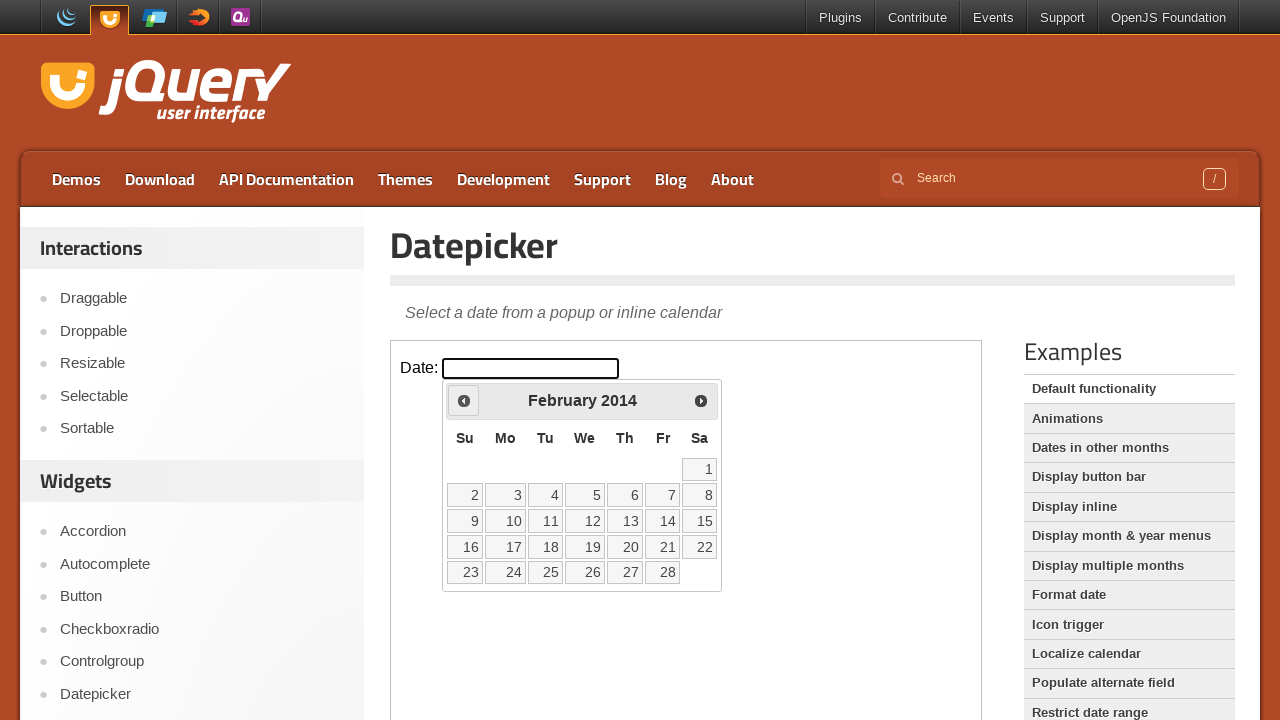

Updated current month: February
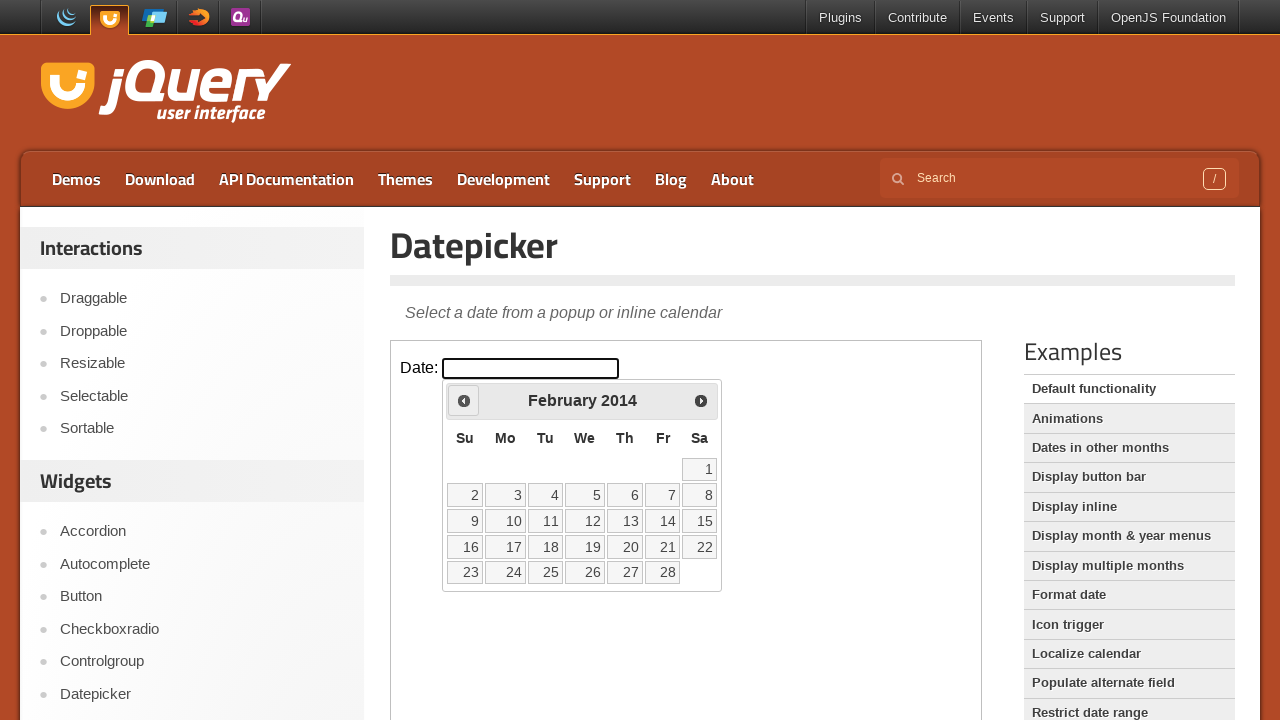

Updated current year: 2014
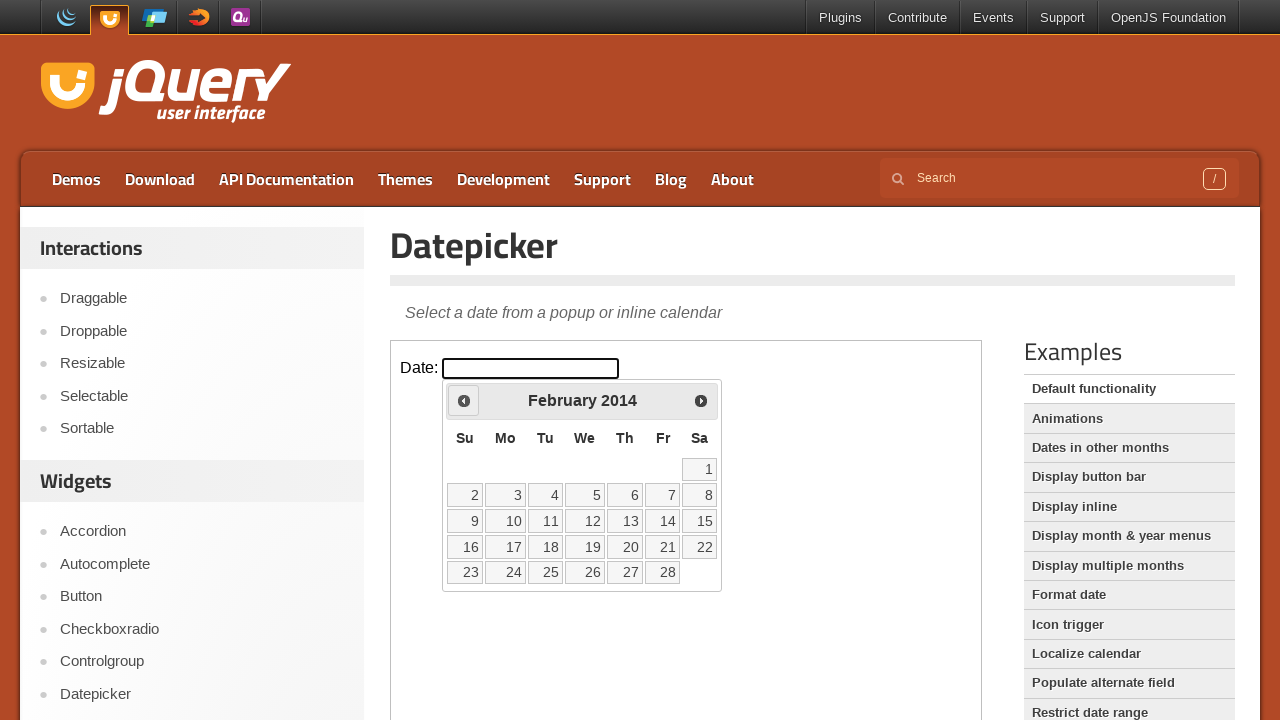

Clicked previous button to navigate to earlier date (currently at February 2014) at (464, 400) on iframe >> nth=0 >> internal:control=enter-frame >> .ui-datepicker-prev
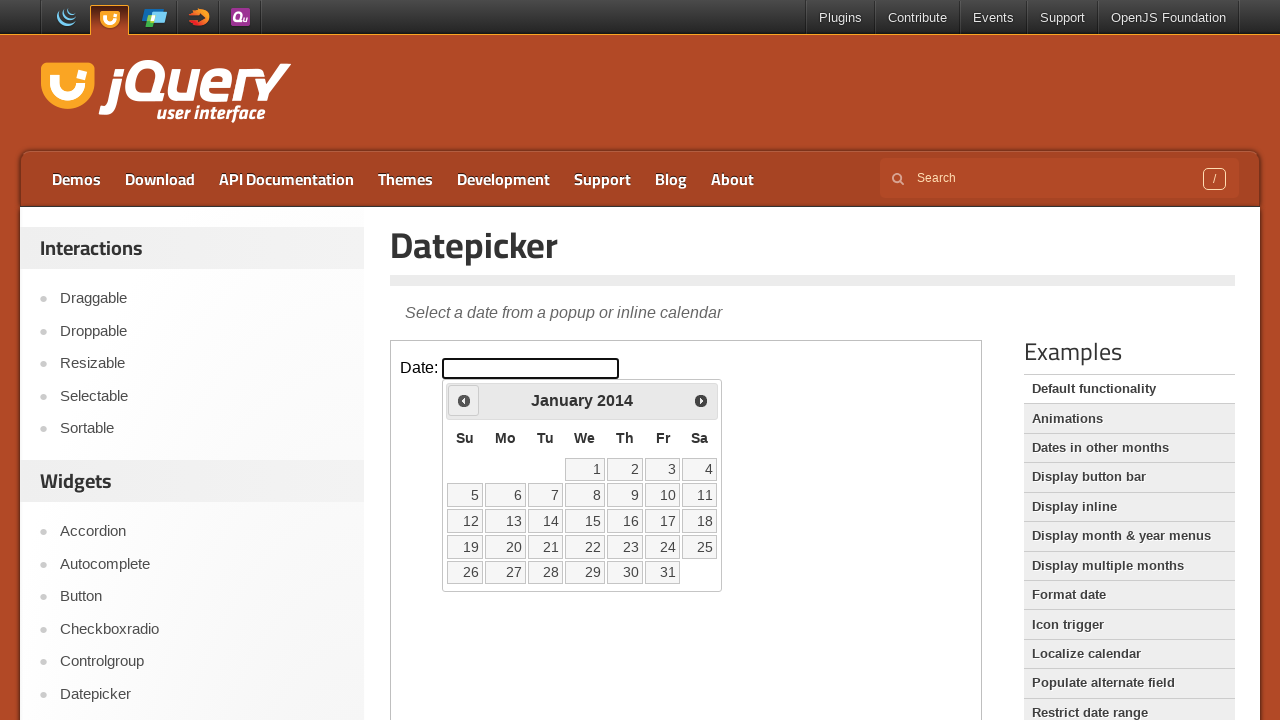

Updated current month: January
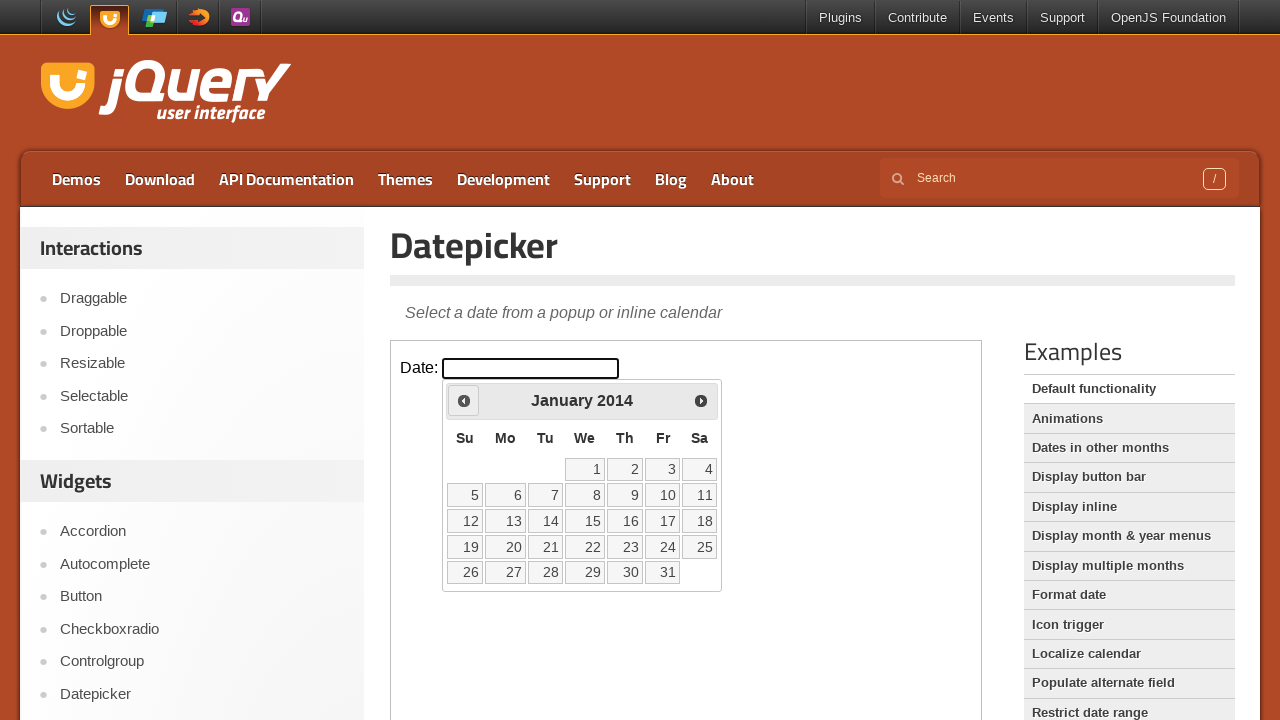

Updated current year: 2014
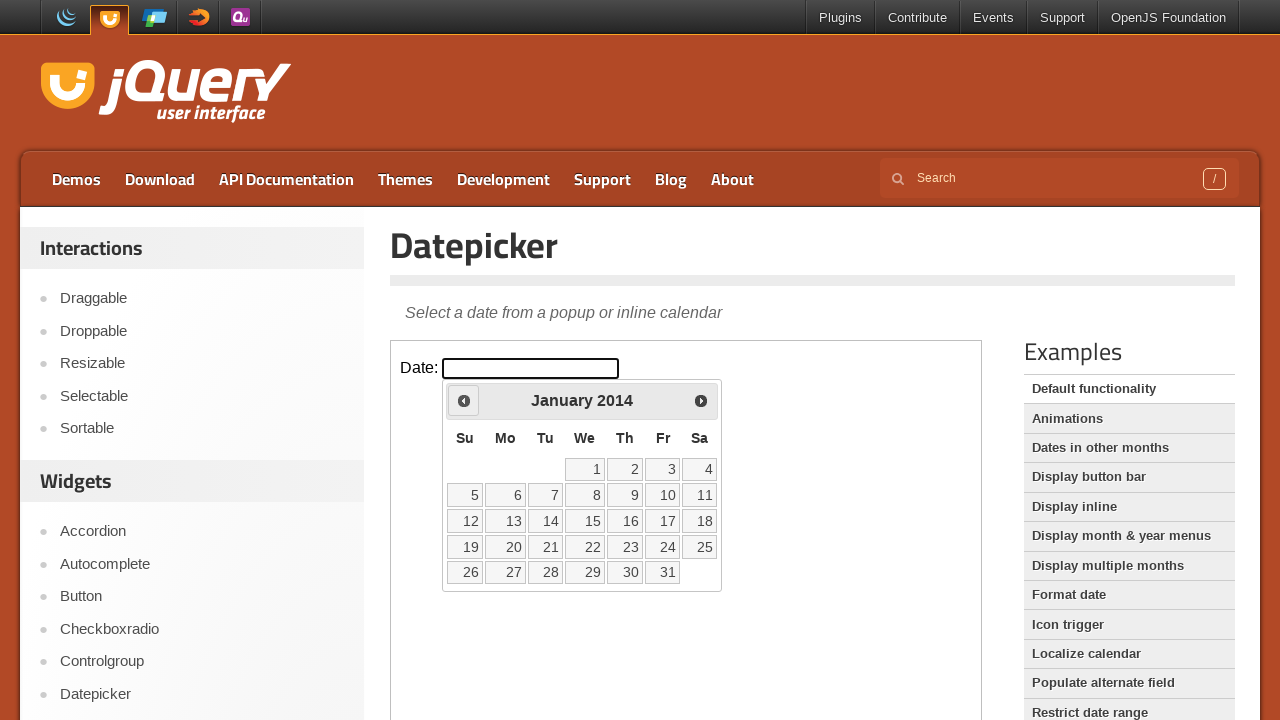

Clicked previous button to navigate to earlier date (currently at January 2014) at (464, 400) on iframe >> nth=0 >> internal:control=enter-frame >> .ui-datepicker-prev
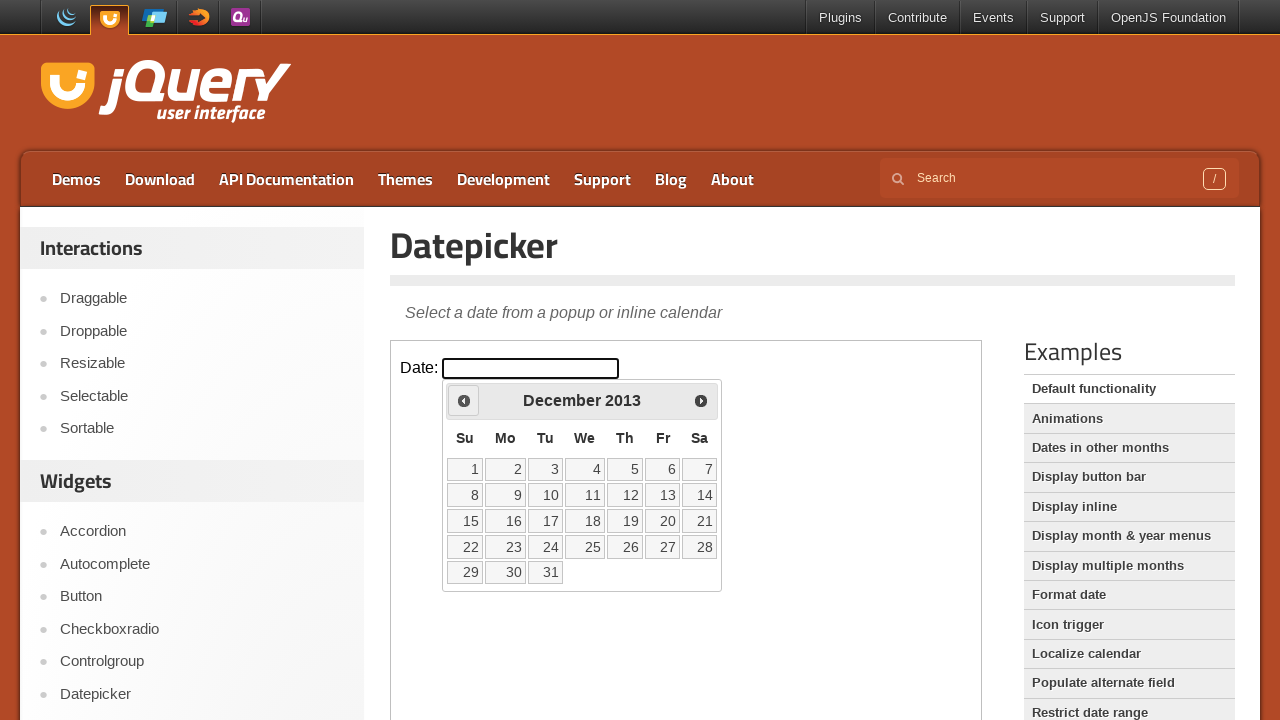

Updated current month: December
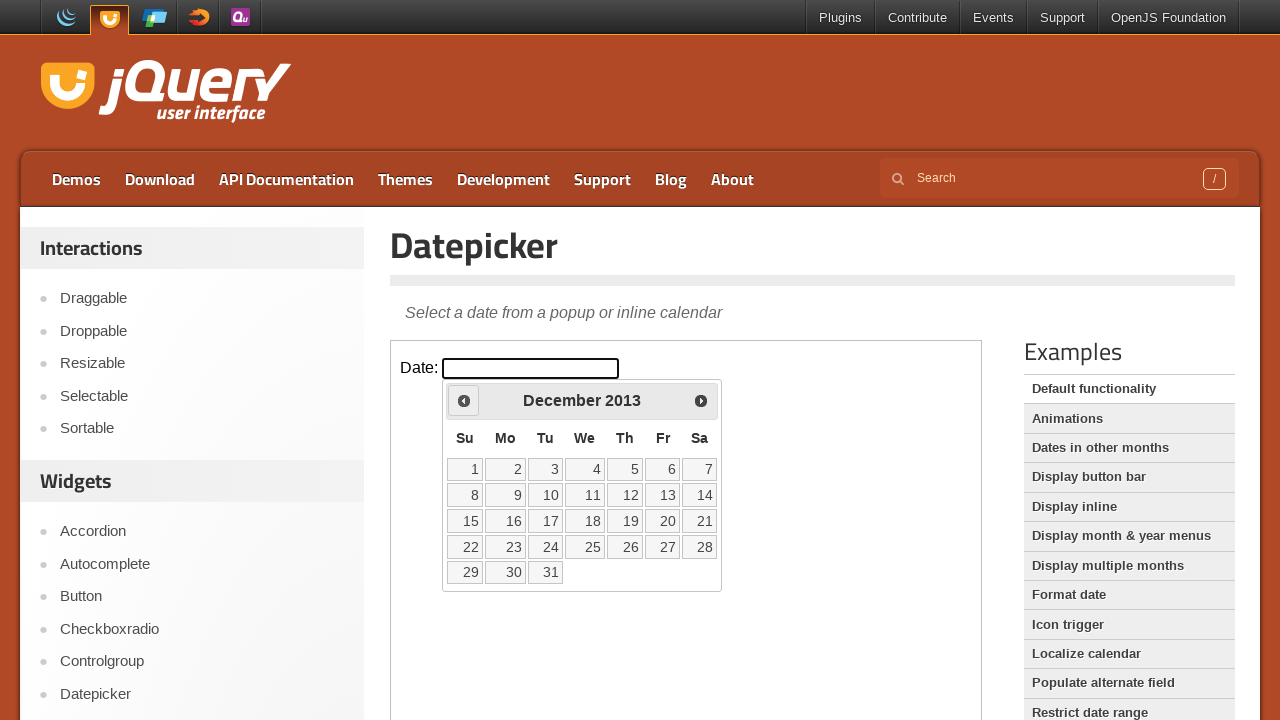

Updated current year: 2013
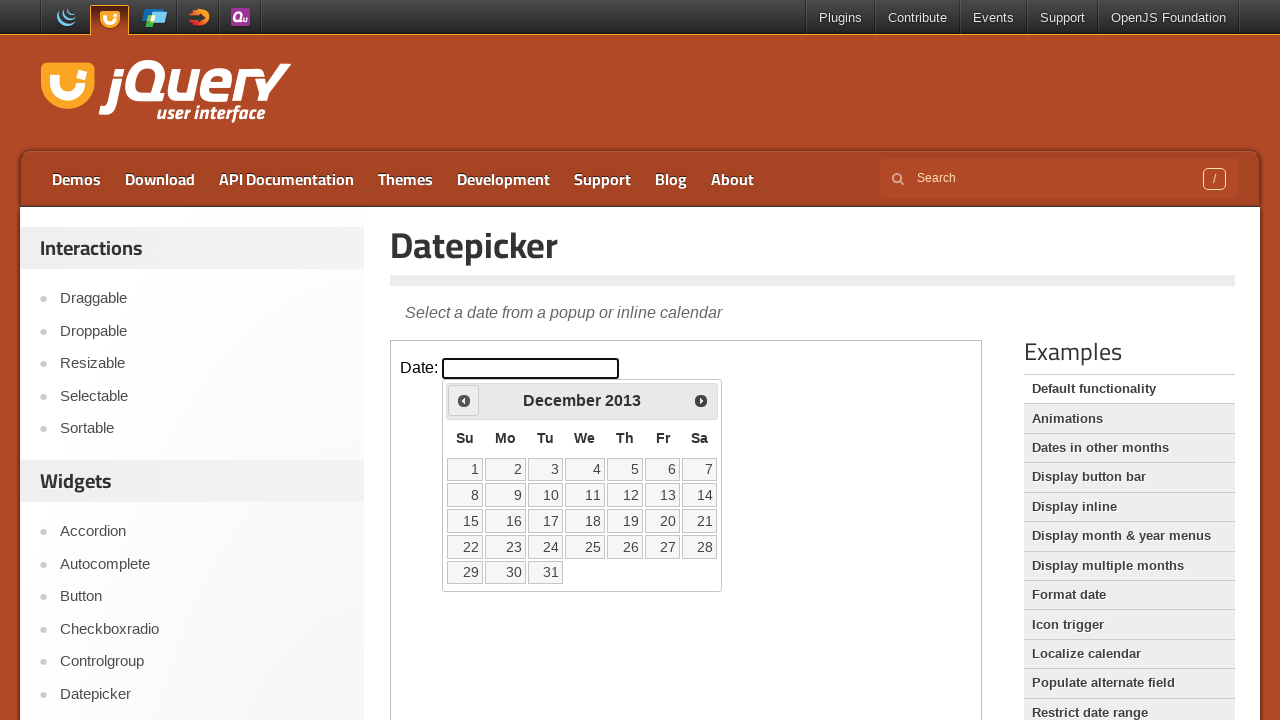

Clicked previous button to navigate to earlier date (currently at December 2013) at (464, 400) on iframe >> nth=0 >> internal:control=enter-frame >> .ui-datepicker-prev
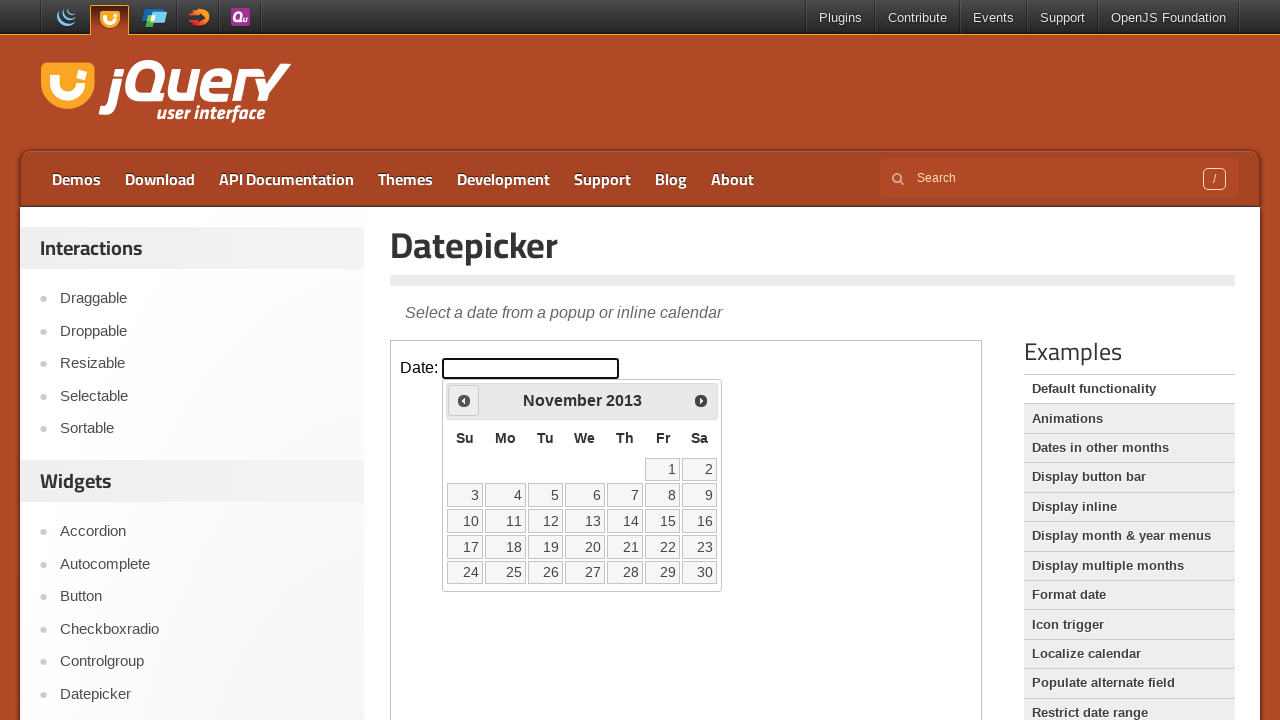

Updated current month: November
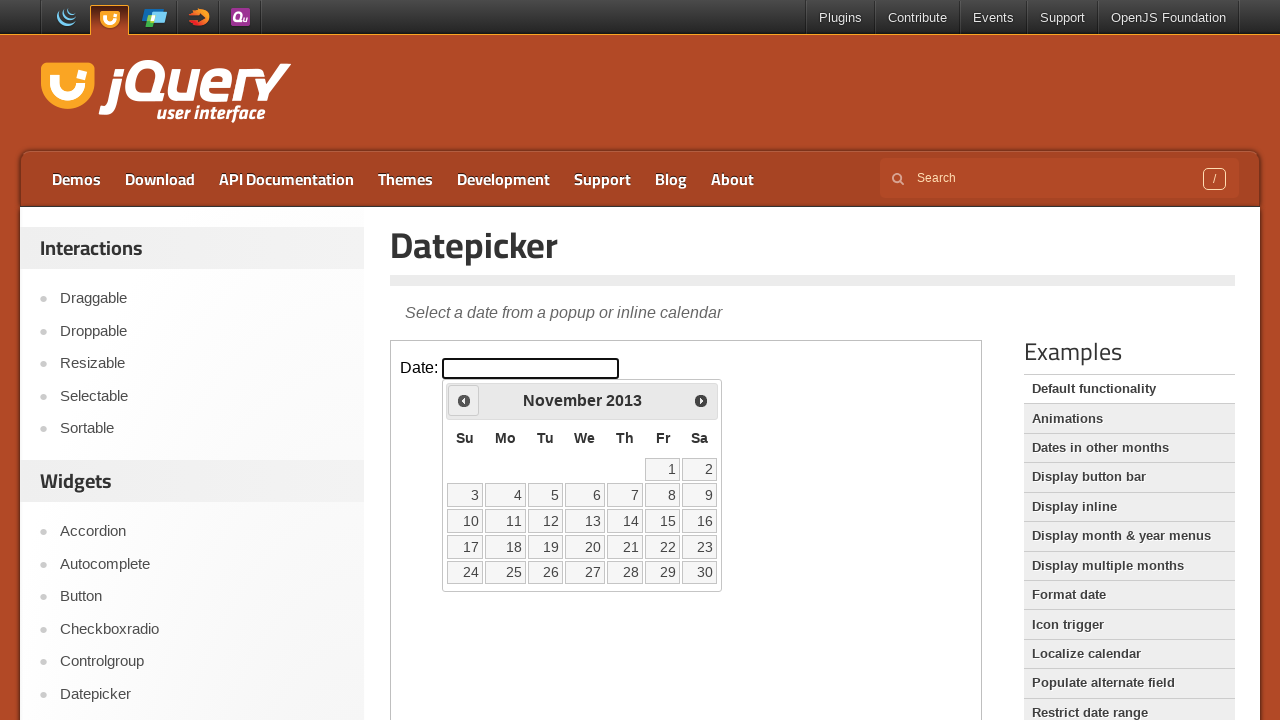

Updated current year: 2013
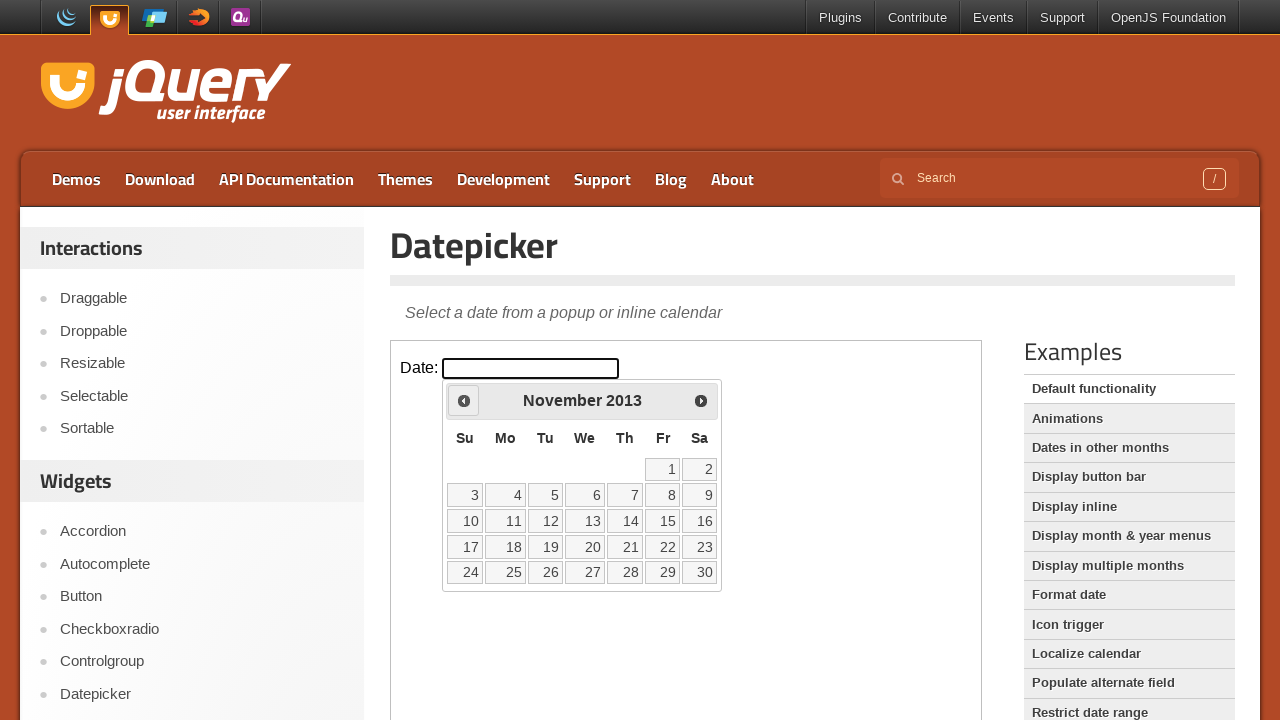

Clicked previous button to navigate to earlier date (currently at November 2013) at (464, 400) on iframe >> nth=0 >> internal:control=enter-frame >> .ui-datepicker-prev
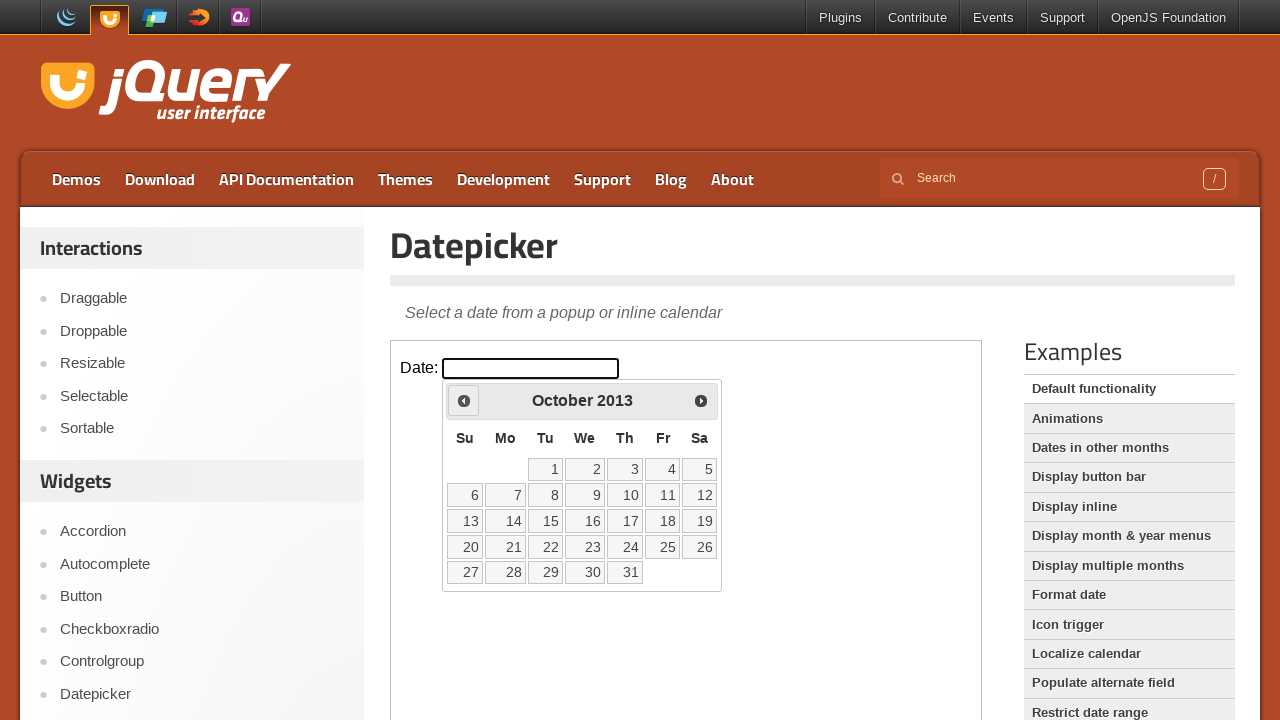

Updated current month: October
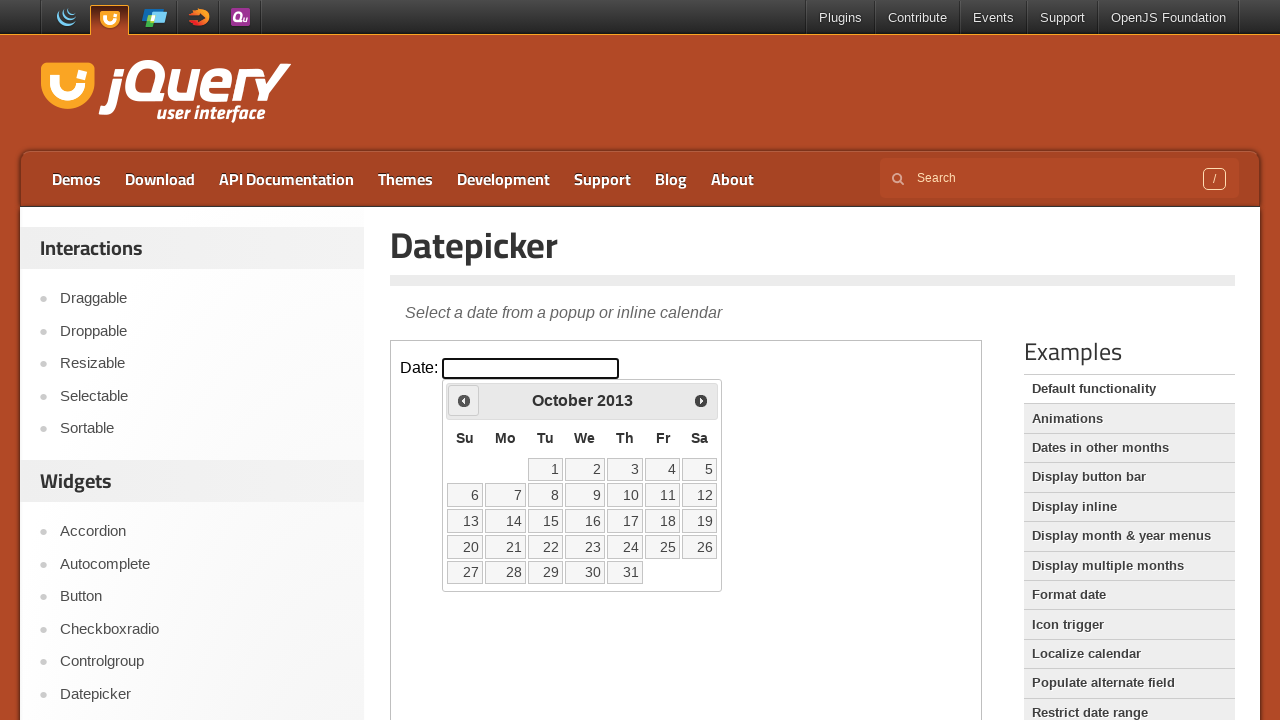

Updated current year: 2013
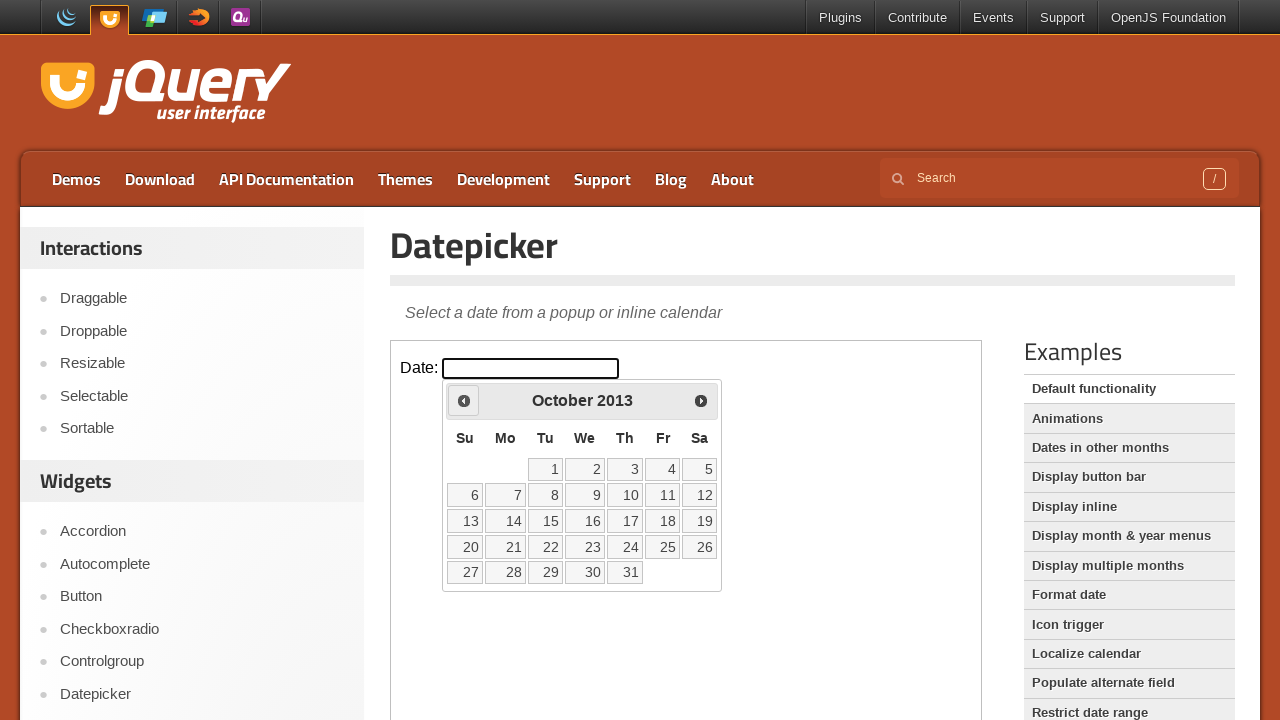

Clicked previous button to navigate to earlier date (currently at October 2013) at (464, 400) on iframe >> nth=0 >> internal:control=enter-frame >> .ui-datepicker-prev
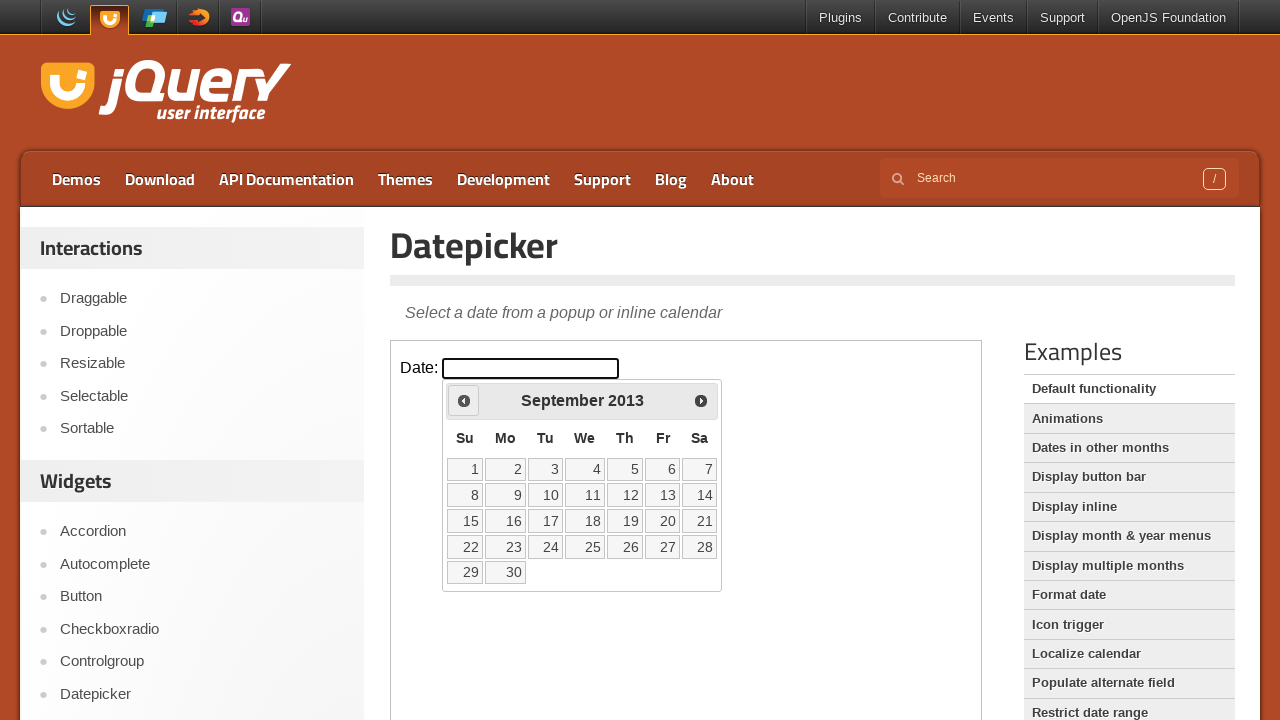

Updated current month: September
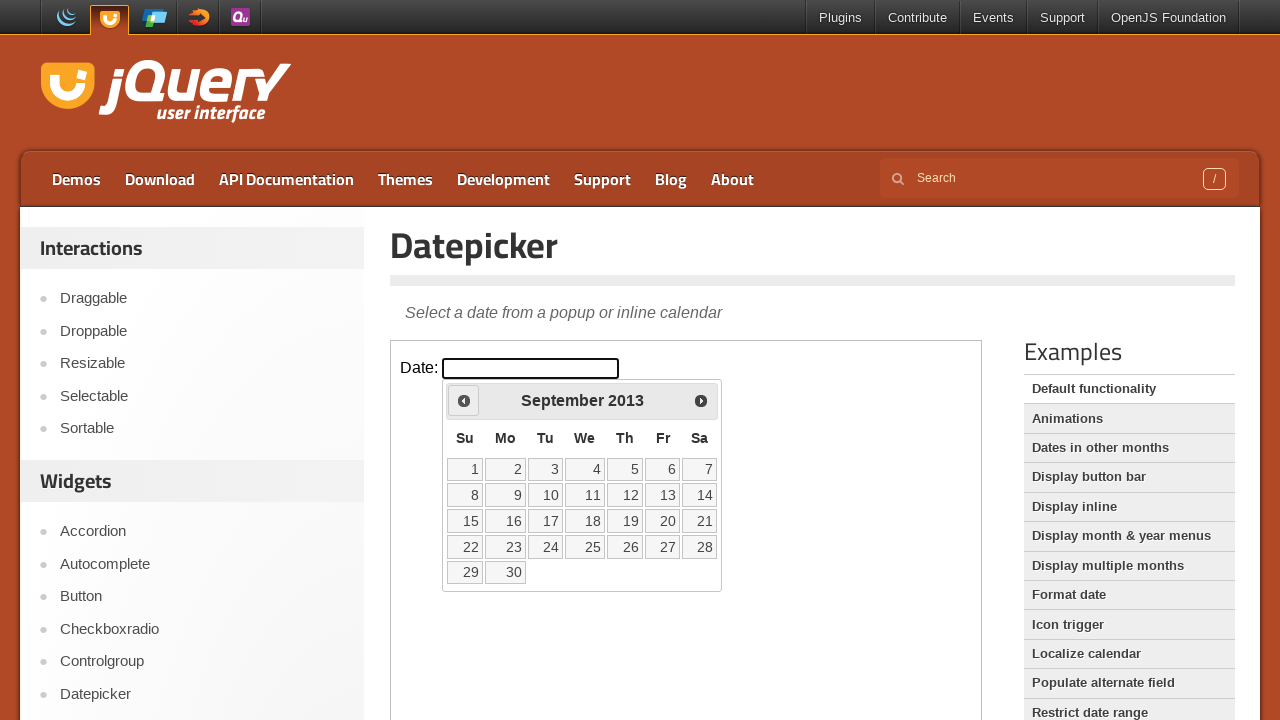

Updated current year: 2013
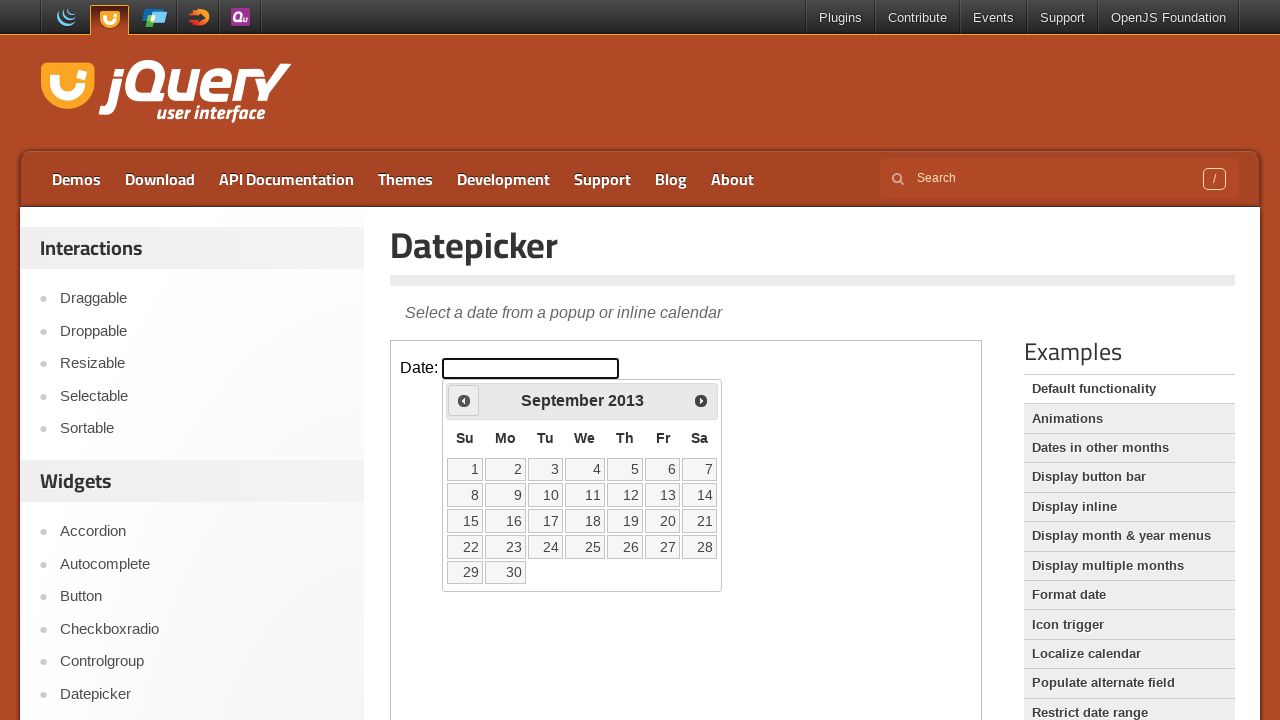

Clicked previous button to navigate to earlier date (currently at September 2013) at (464, 400) on iframe >> nth=0 >> internal:control=enter-frame >> .ui-datepicker-prev
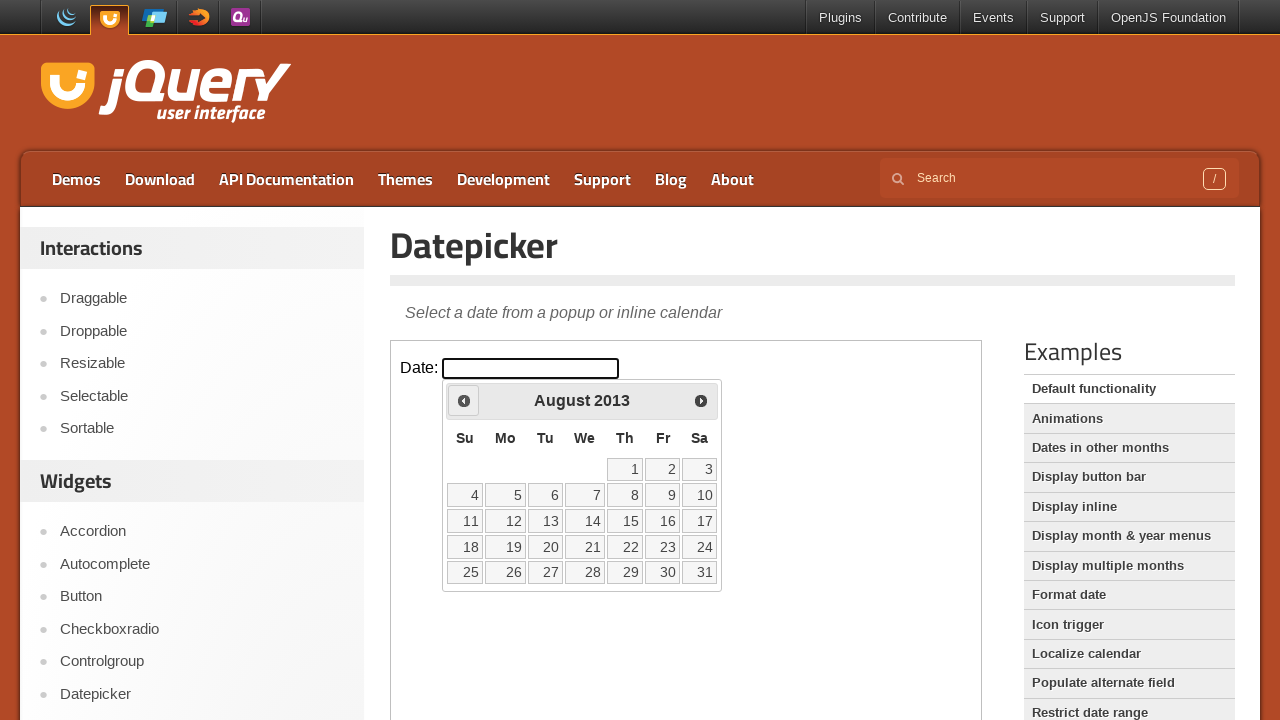

Updated current month: August
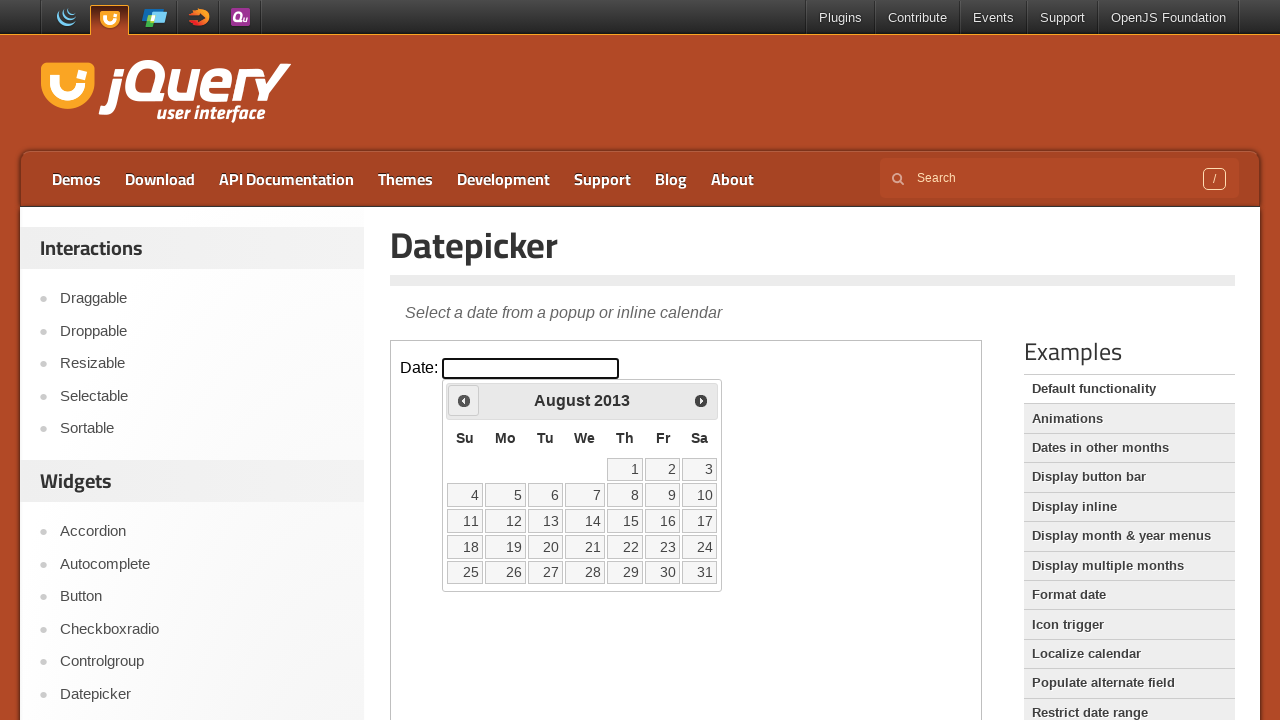

Updated current year: 2013
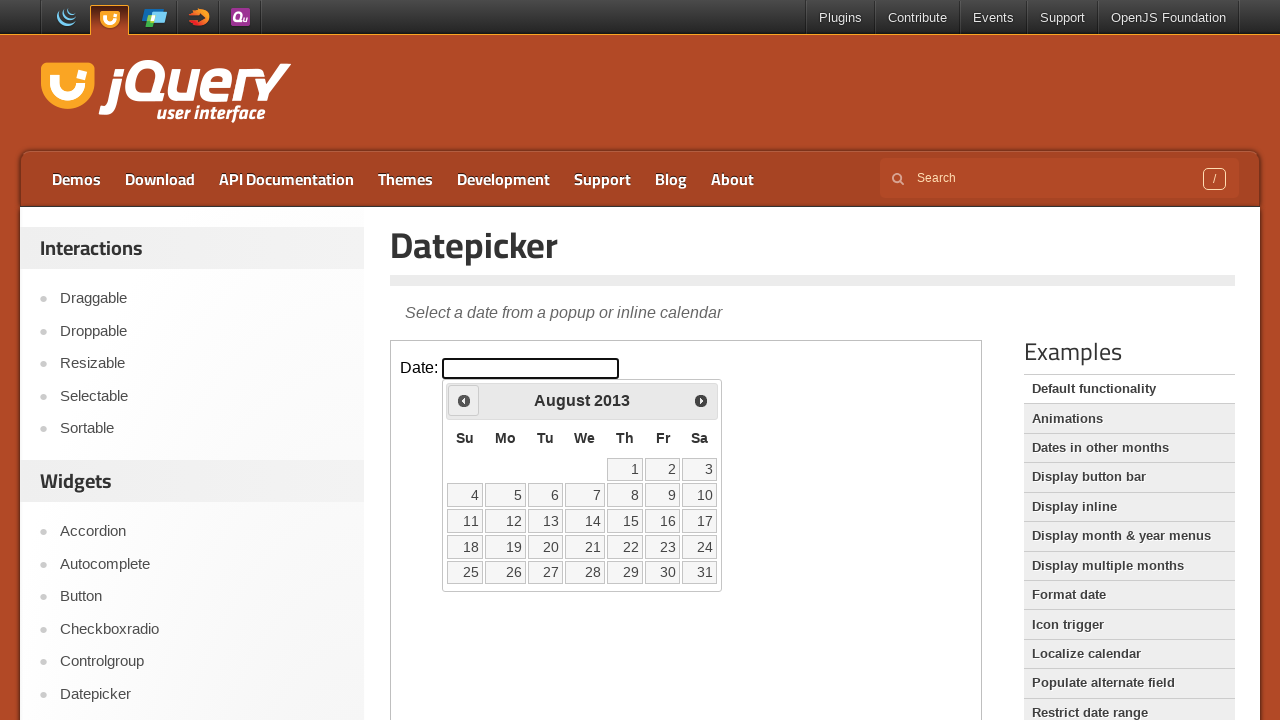

Clicked previous button to navigate to earlier date (currently at August 2013) at (464, 400) on iframe >> nth=0 >> internal:control=enter-frame >> .ui-datepicker-prev
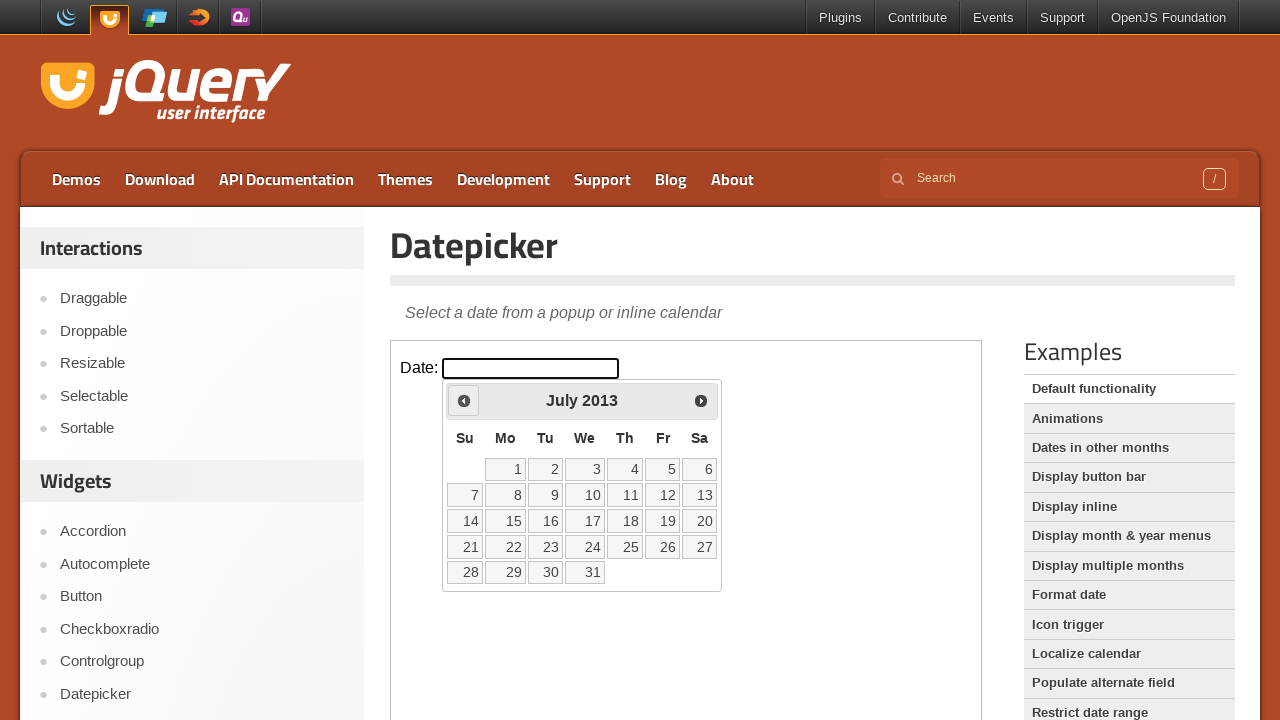

Updated current month: July
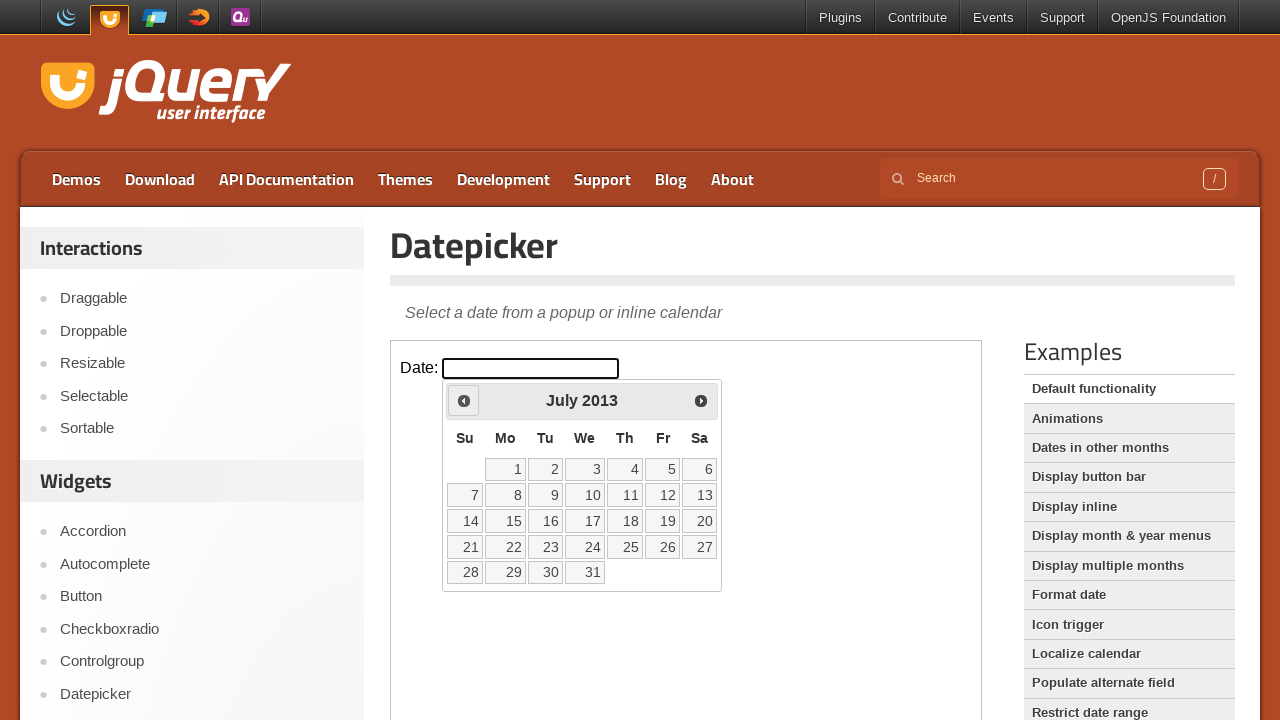

Updated current year: 2013
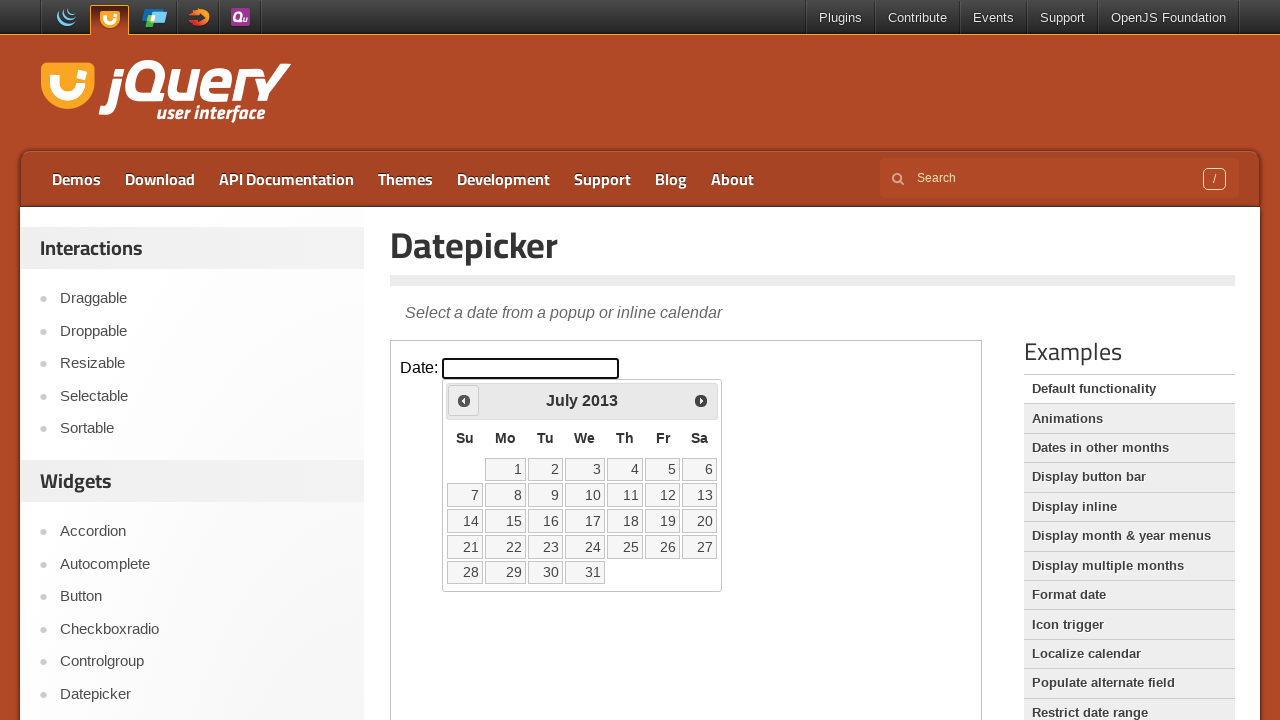

Clicked previous button to navigate to earlier date (currently at July 2013) at (464, 400) on iframe >> nth=0 >> internal:control=enter-frame >> .ui-datepicker-prev
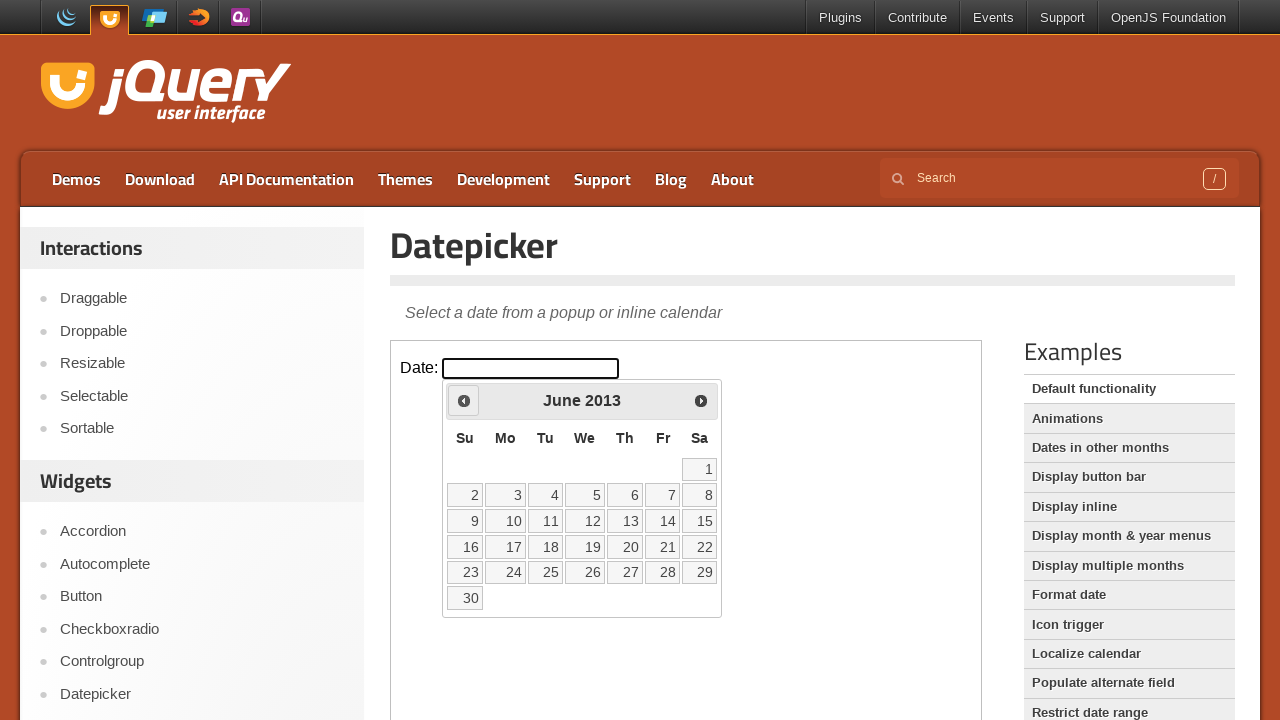

Updated current month: June
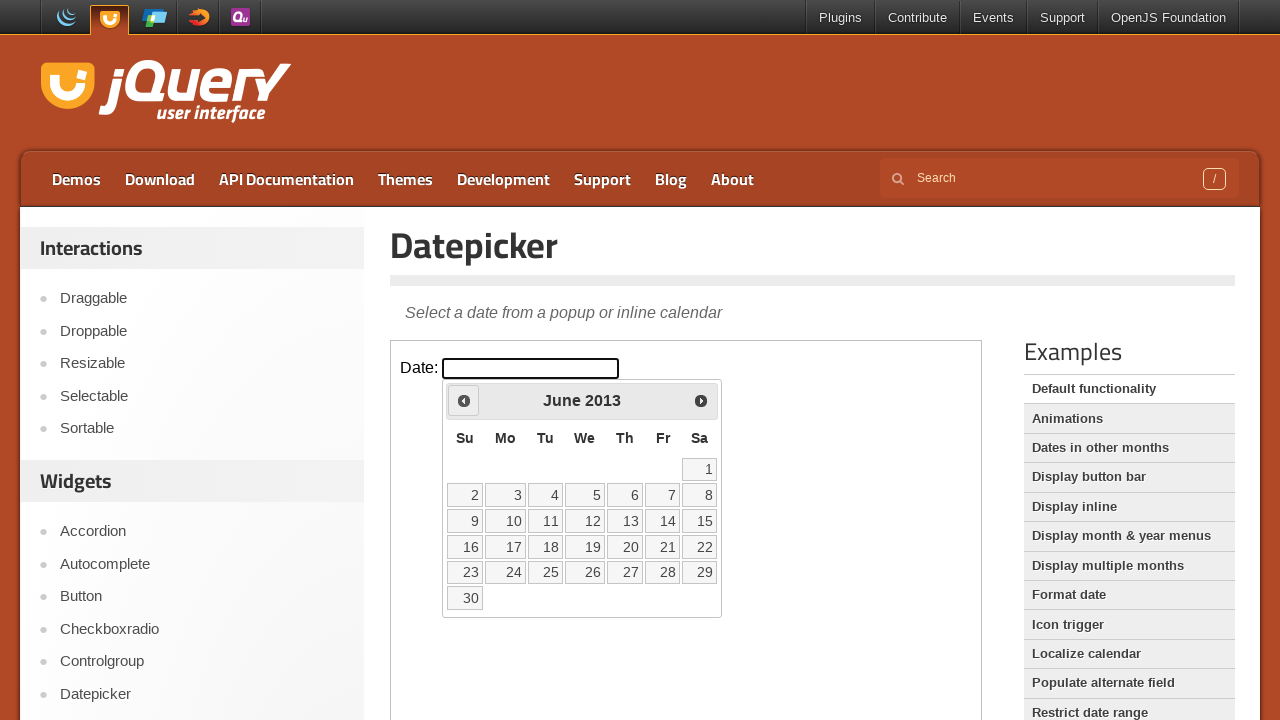

Updated current year: 2013
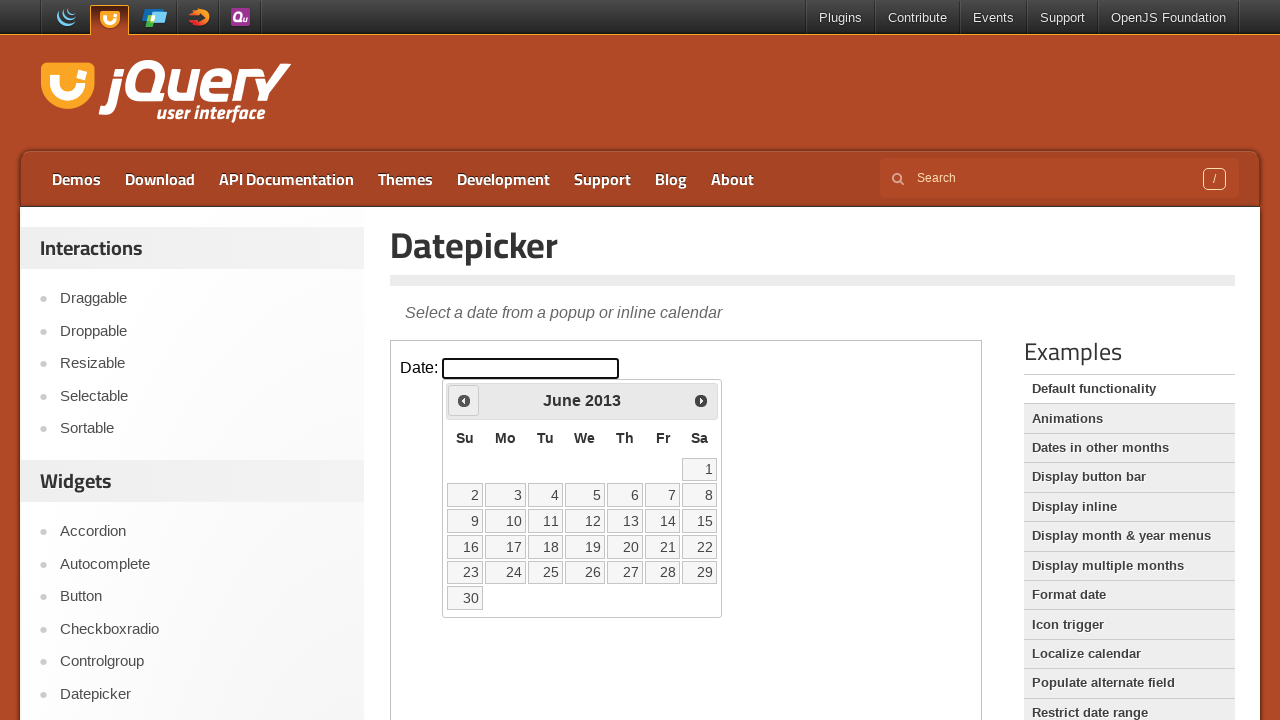

Clicked previous button to navigate to earlier date (currently at June 2013) at (464, 400) on iframe >> nth=0 >> internal:control=enter-frame >> .ui-datepicker-prev
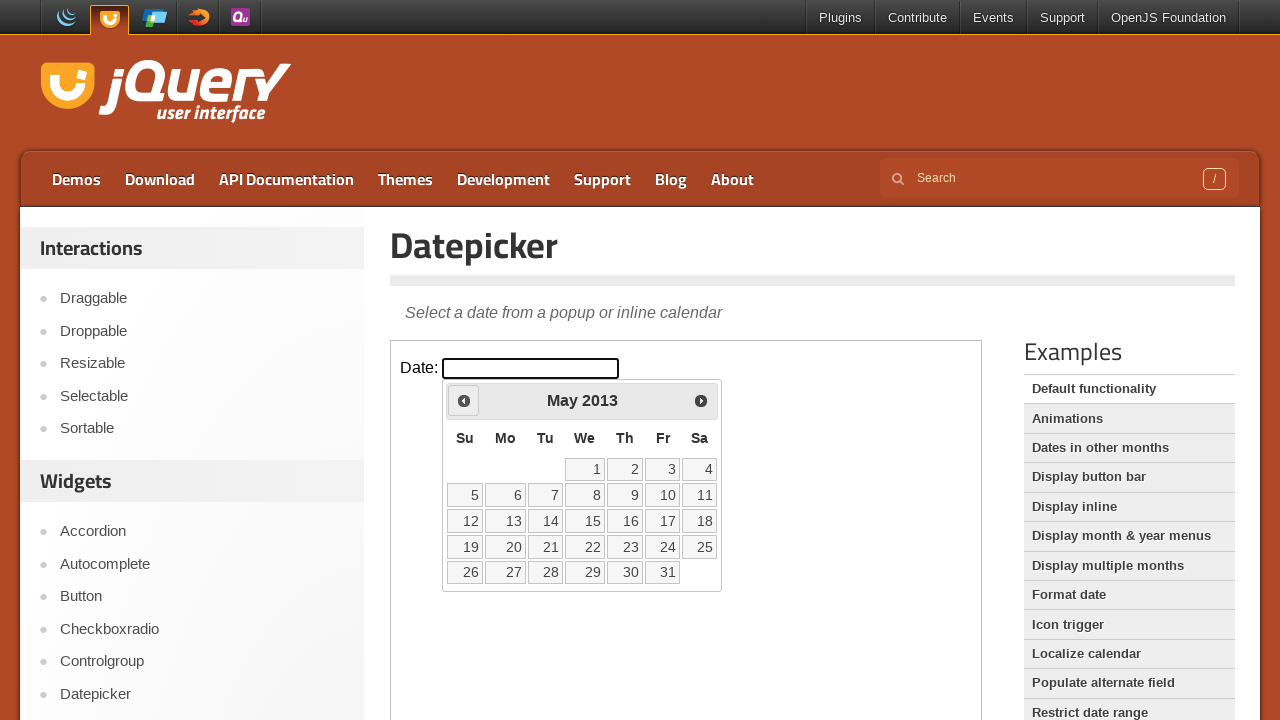

Updated current month: May
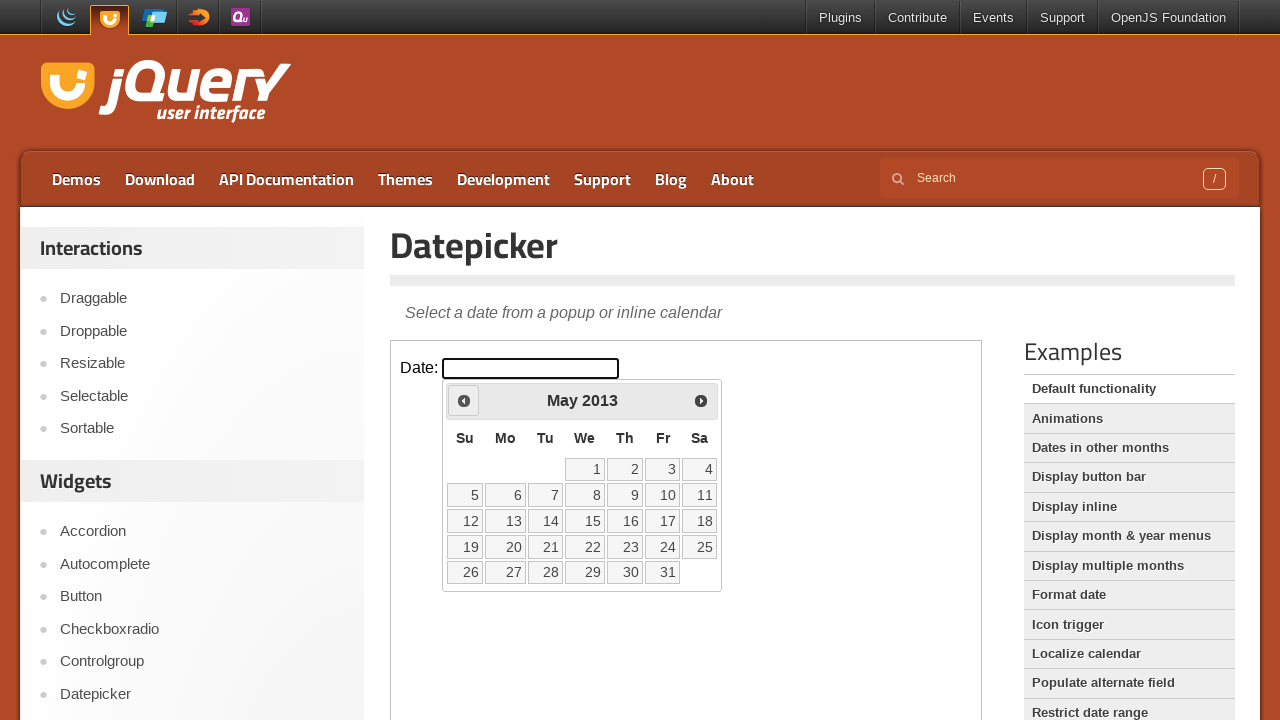

Updated current year: 2013
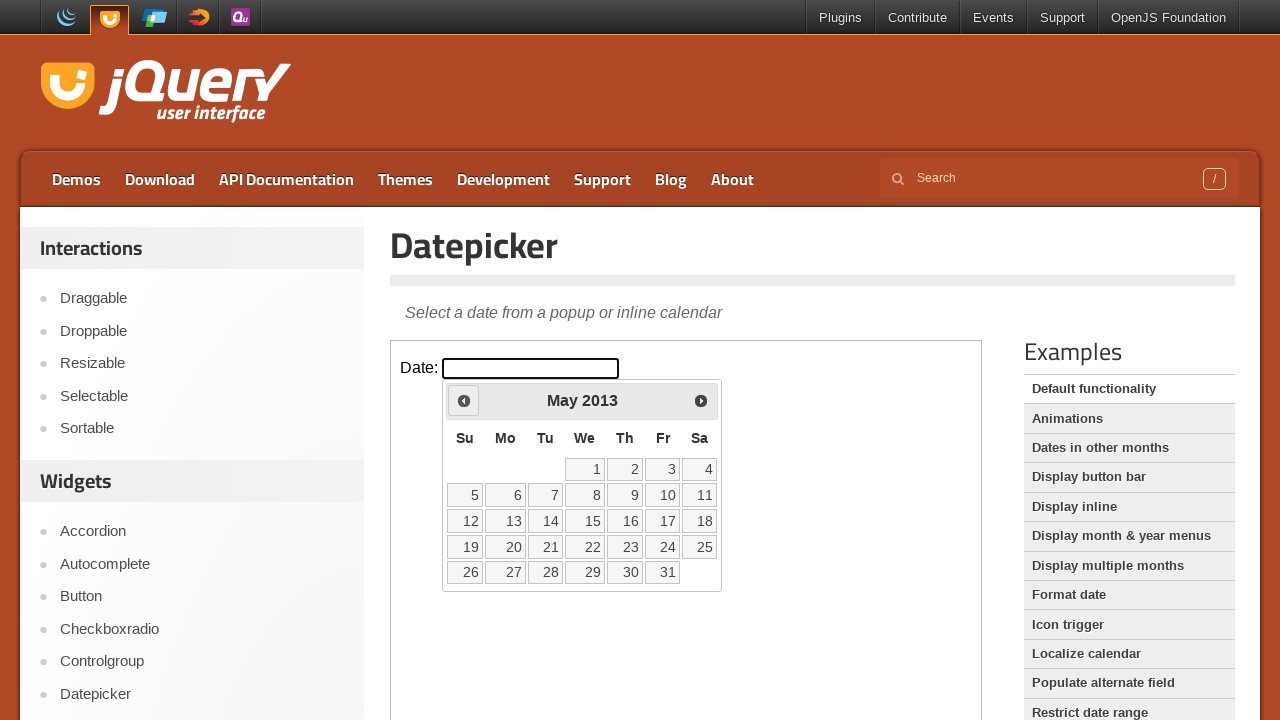

Clicked previous button to navigate to earlier date (currently at May 2013) at (464, 400) on iframe >> nth=0 >> internal:control=enter-frame >> .ui-datepicker-prev
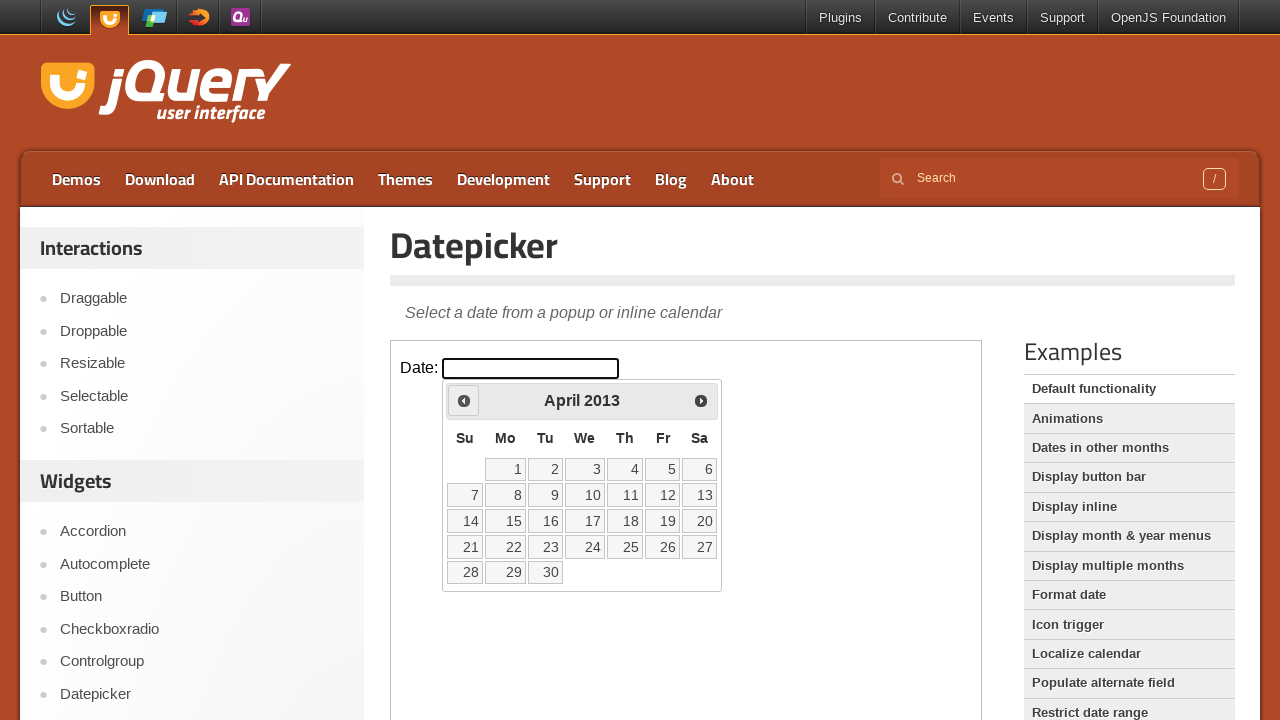

Updated current month: April
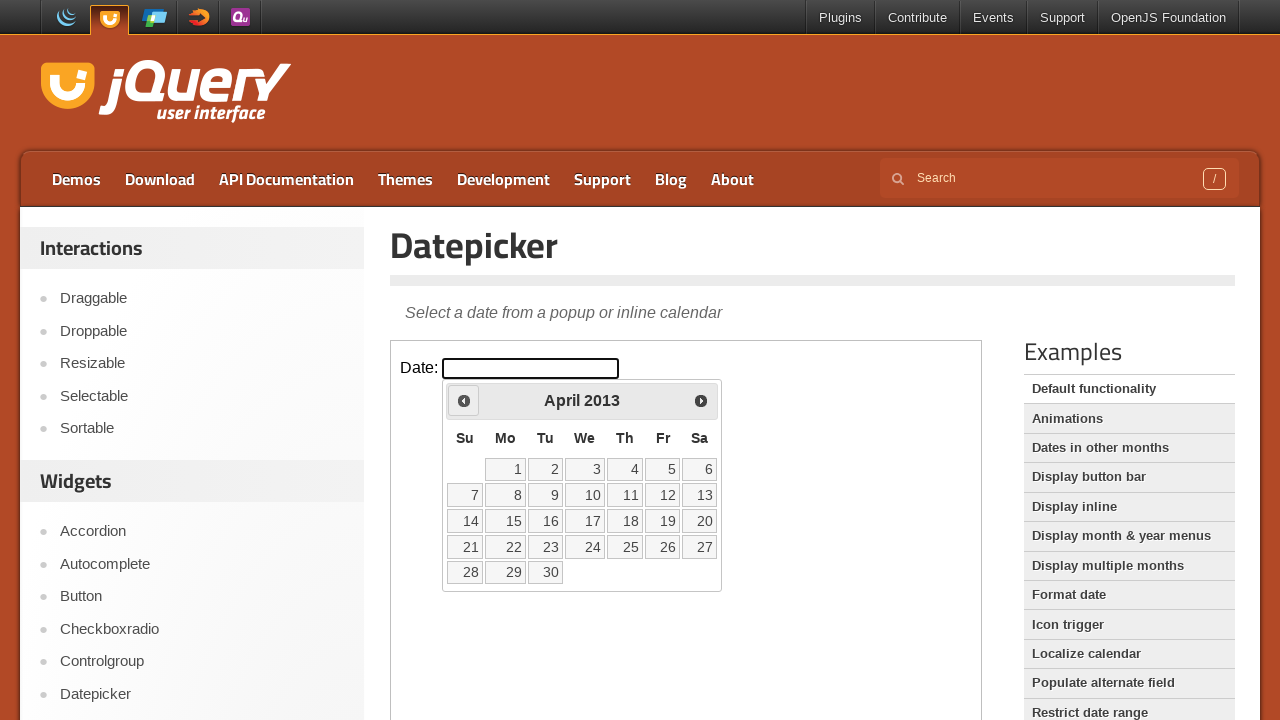

Updated current year: 2013
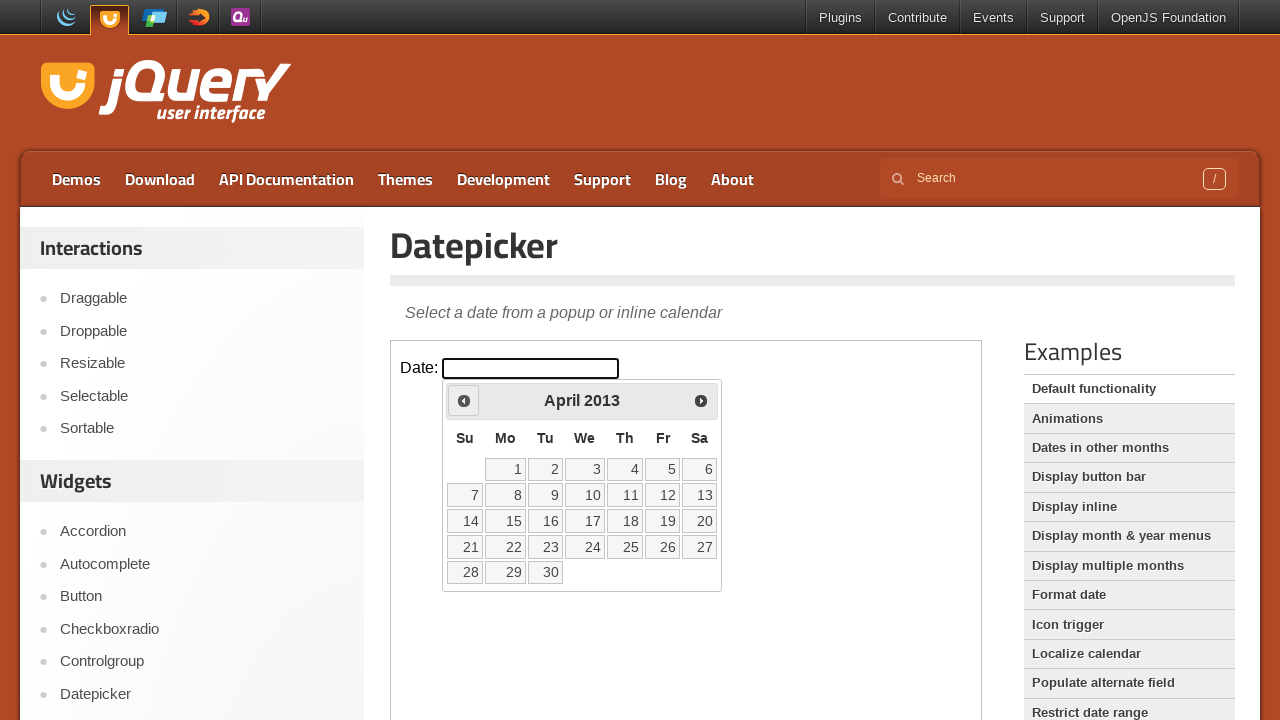

Clicked previous button to navigate to earlier date (currently at April 2013) at (464, 400) on iframe >> nth=0 >> internal:control=enter-frame >> .ui-datepicker-prev
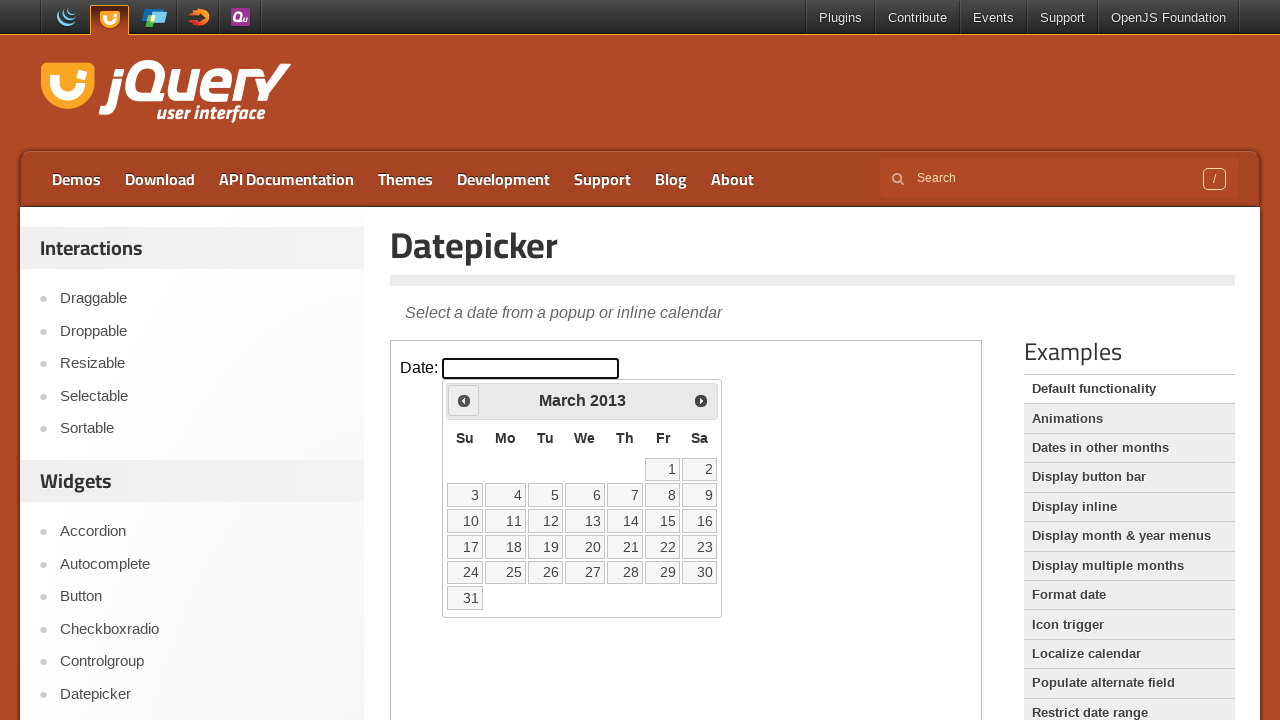

Updated current month: March
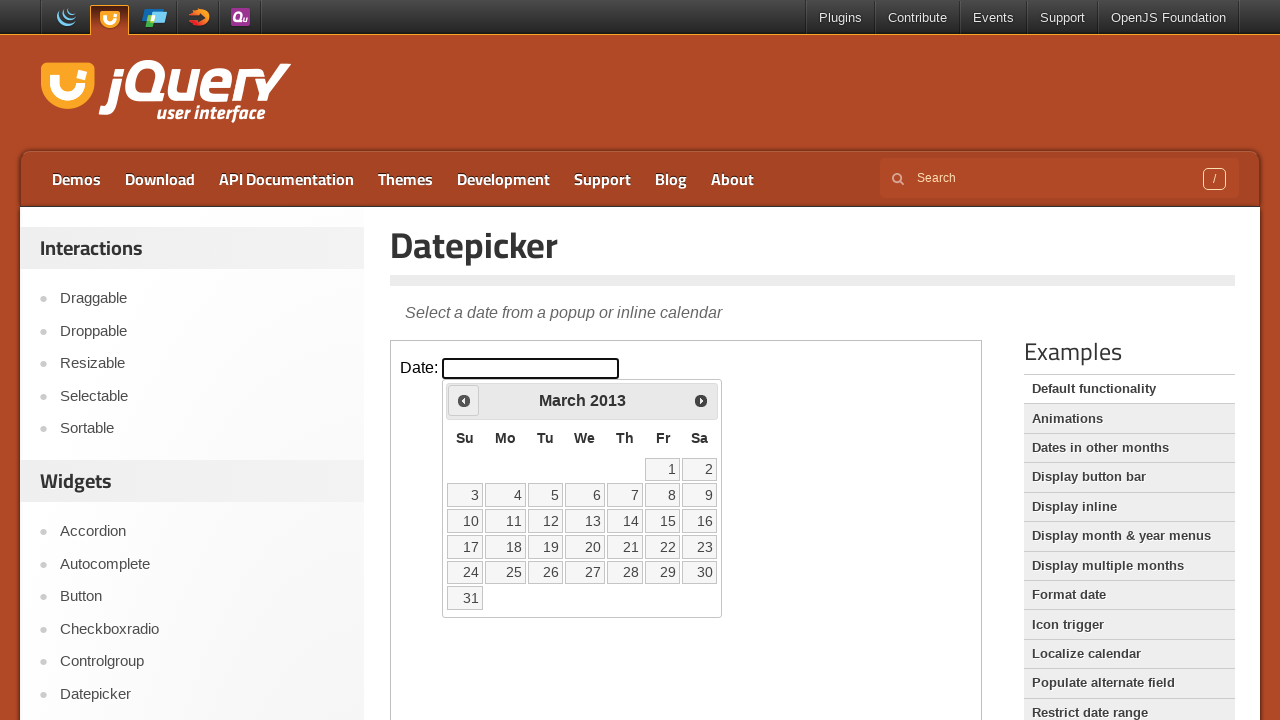

Updated current year: 2013
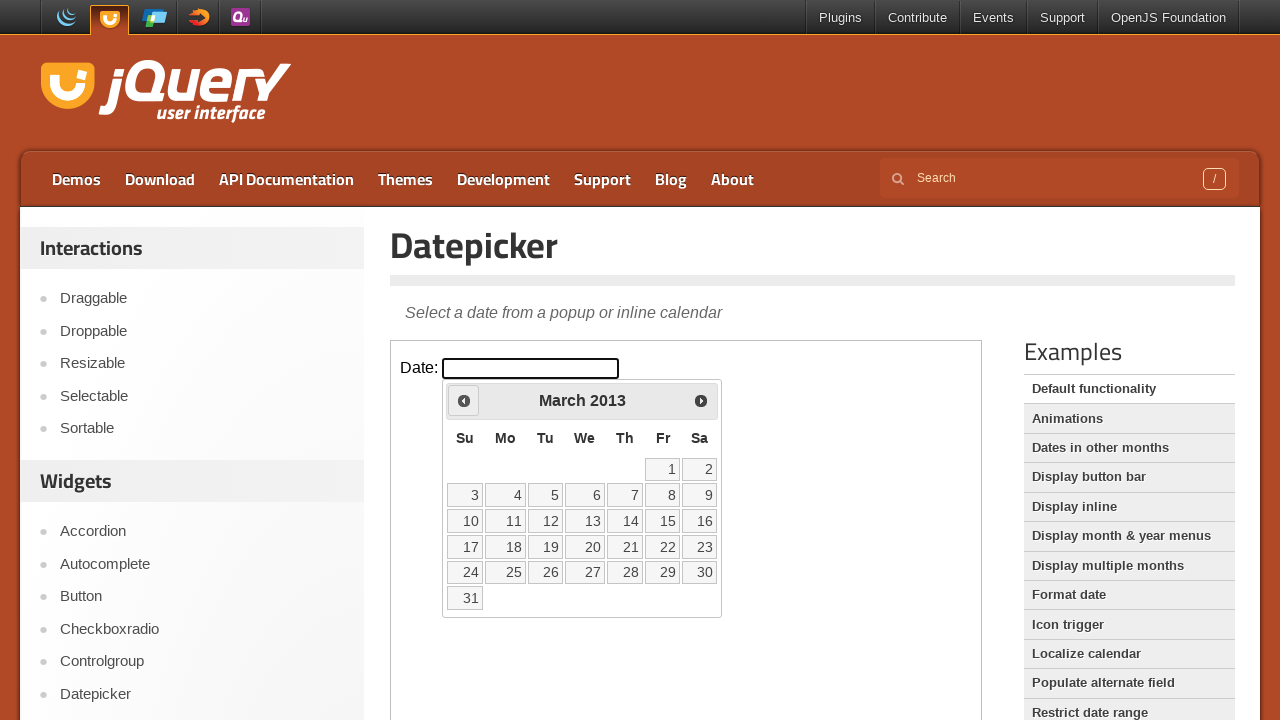

Clicked previous button to navigate to earlier date (currently at March 2013) at (464, 400) on iframe >> nth=0 >> internal:control=enter-frame >> .ui-datepicker-prev
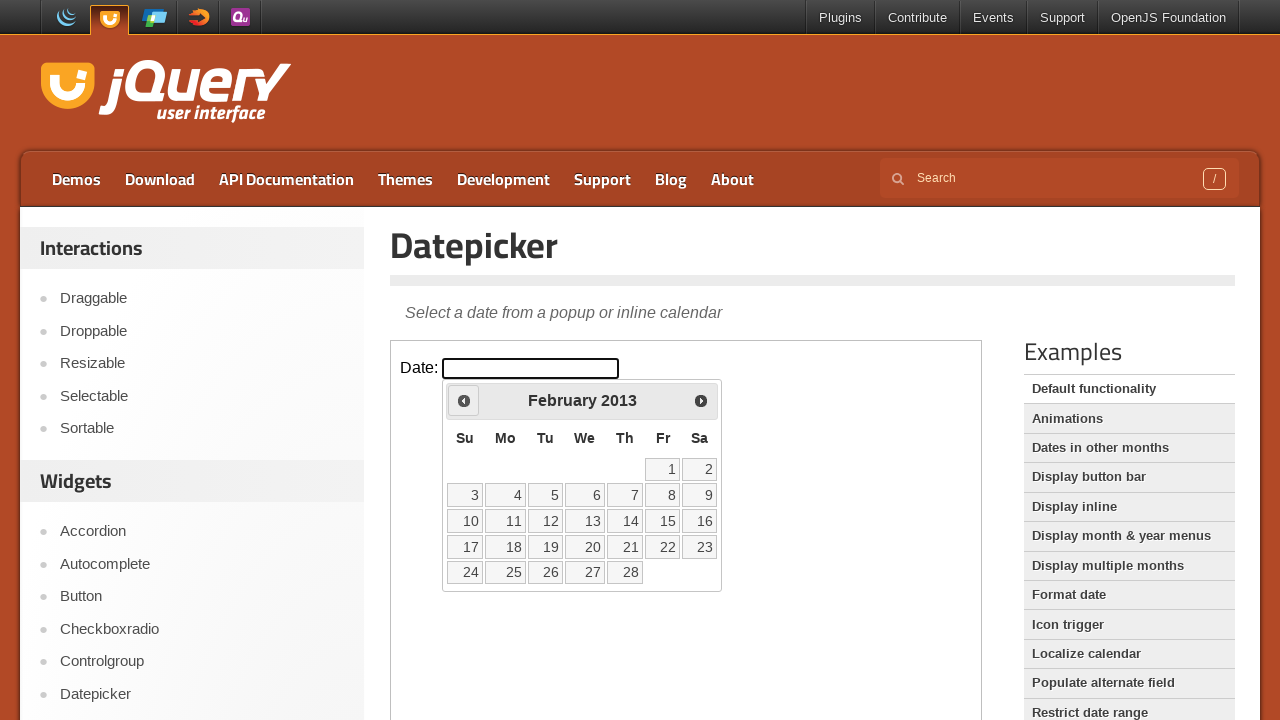

Updated current month: February
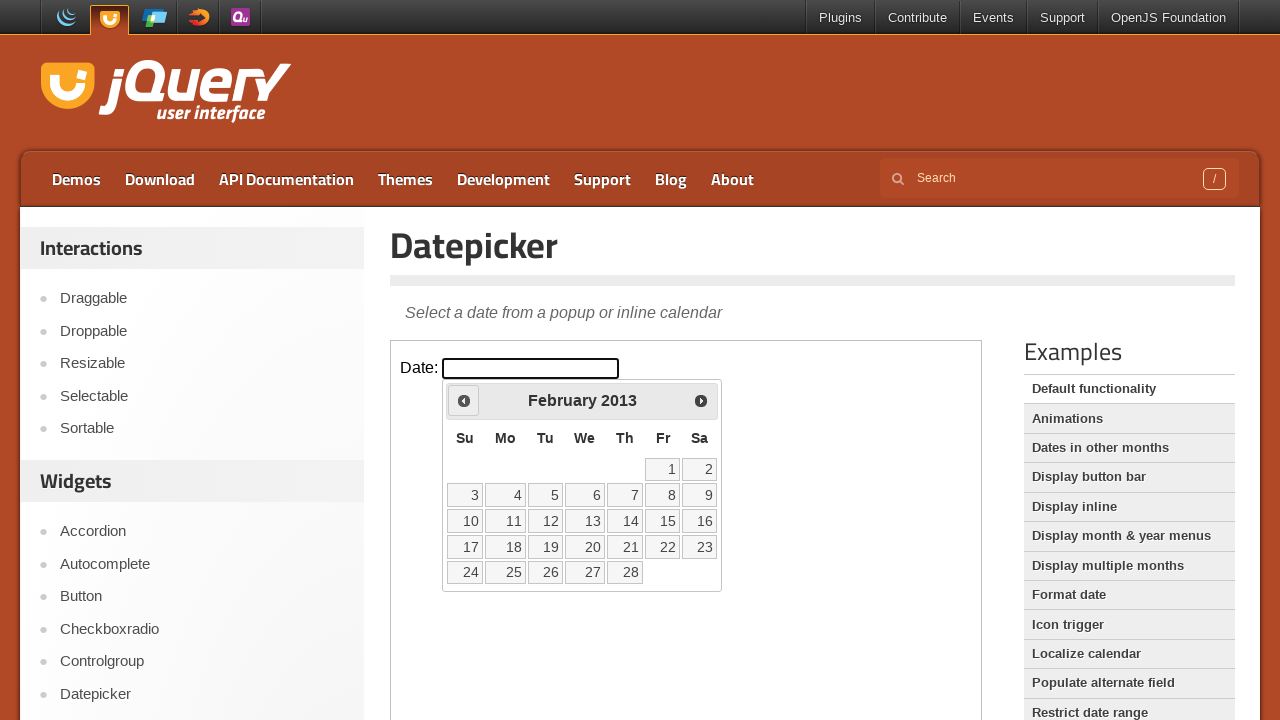

Updated current year: 2013
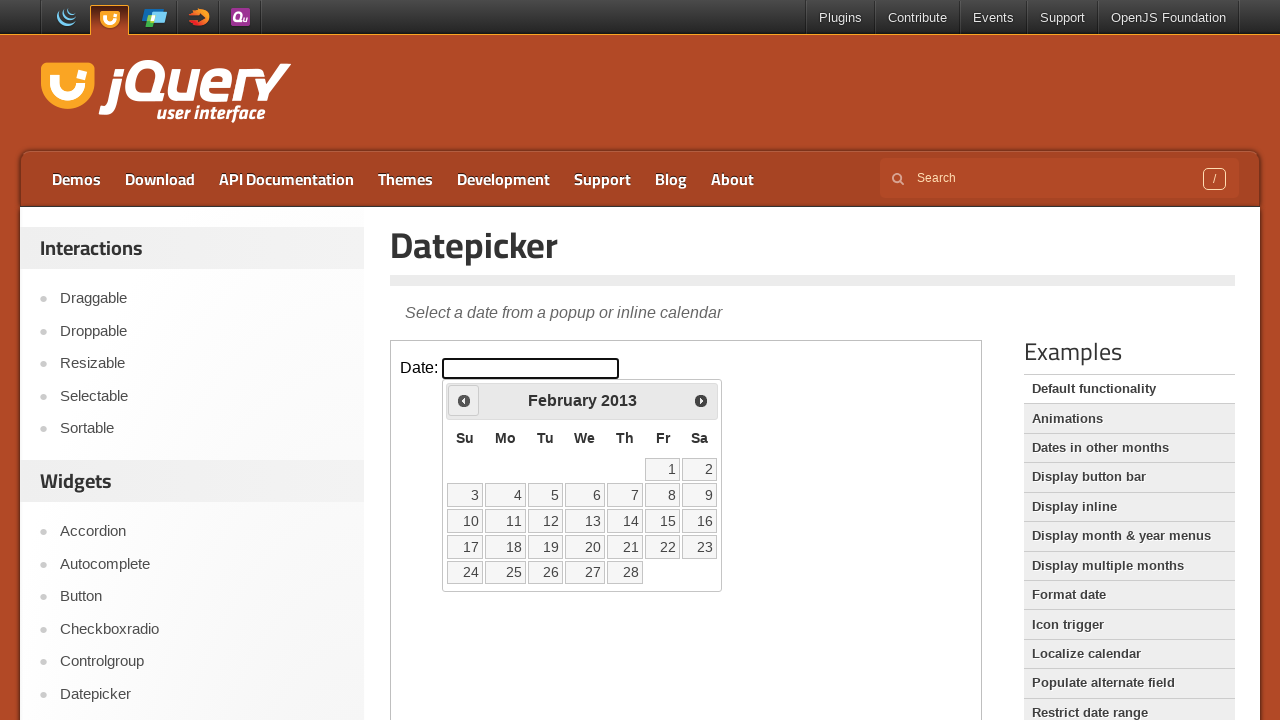

Clicked previous button to navigate to earlier date (currently at February 2013) at (464, 400) on iframe >> nth=0 >> internal:control=enter-frame >> .ui-datepicker-prev
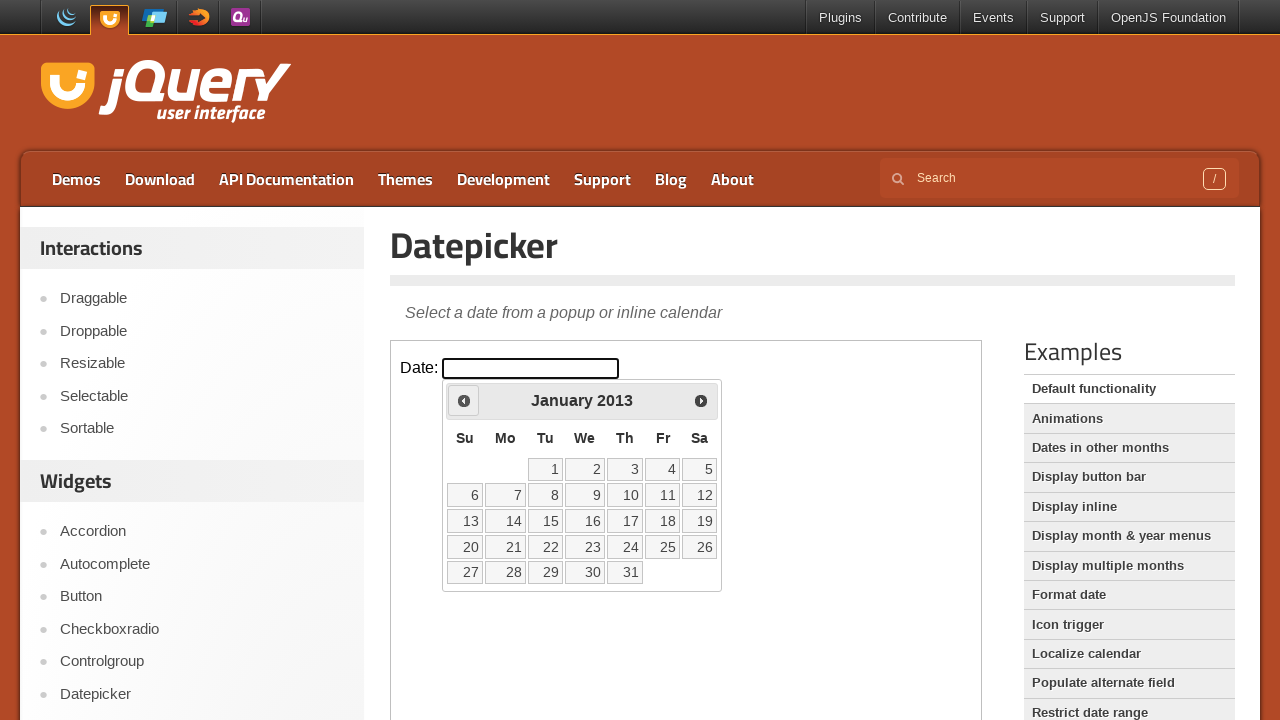

Updated current month: January
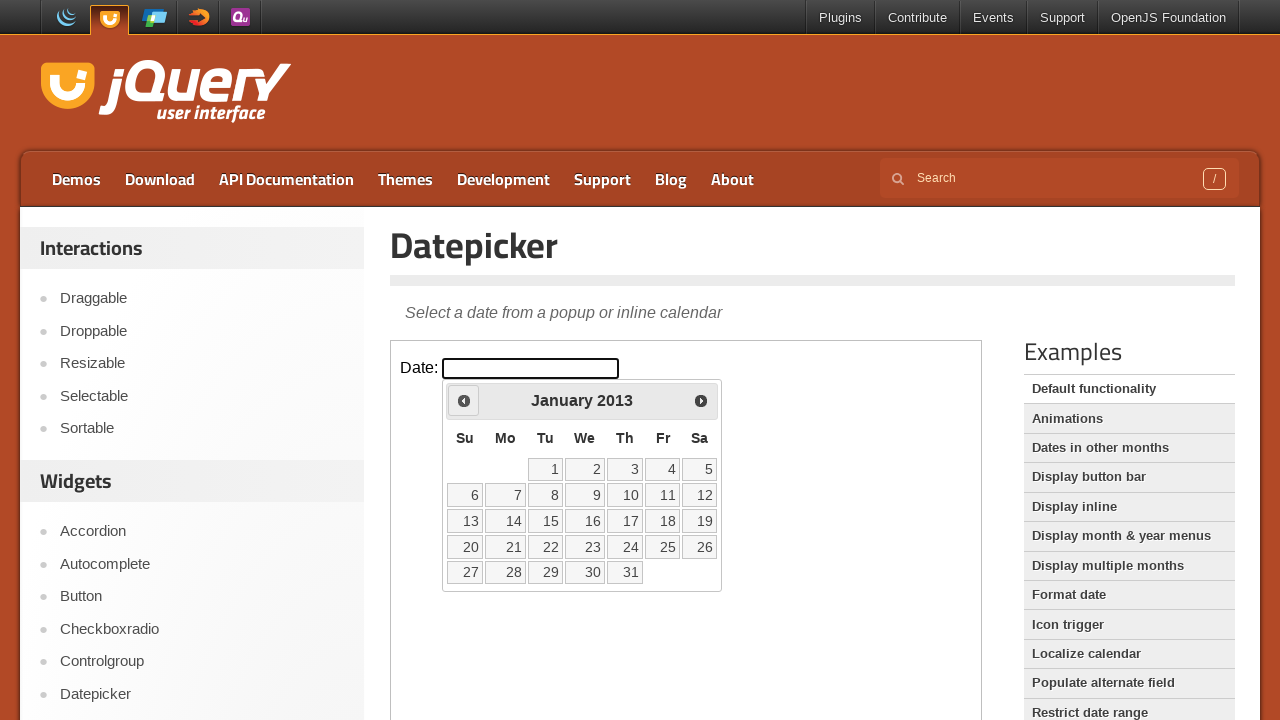

Updated current year: 2013
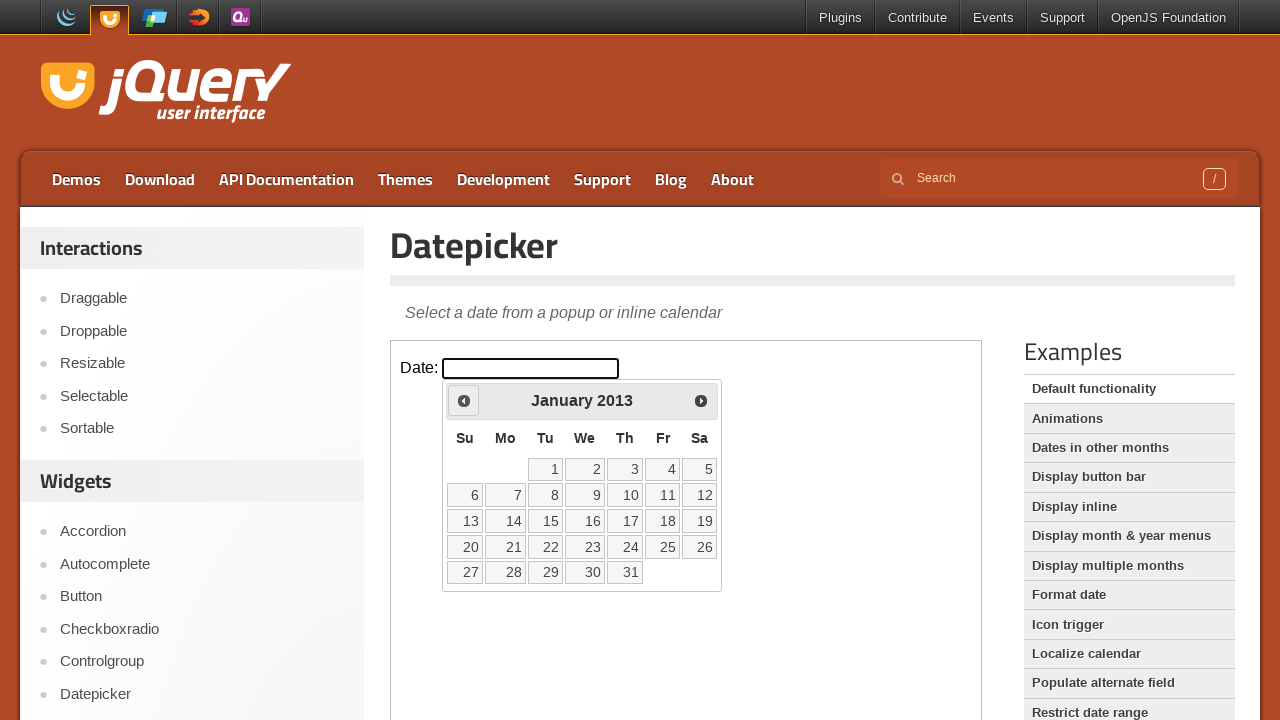

Clicked previous button to navigate to earlier date (currently at January 2013) at (464, 400) on iframe >> nth=0 >> internal:control=enter-frame >> .ui-datepicker-prev
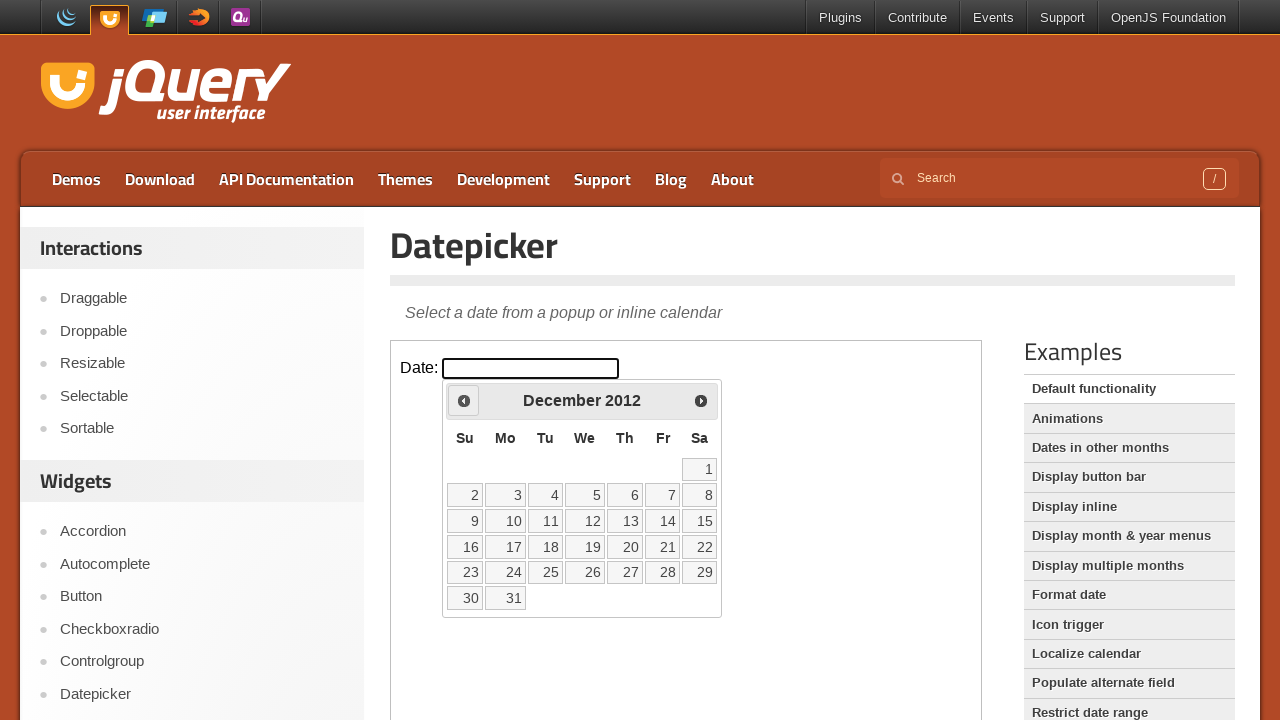

Updated current month: December
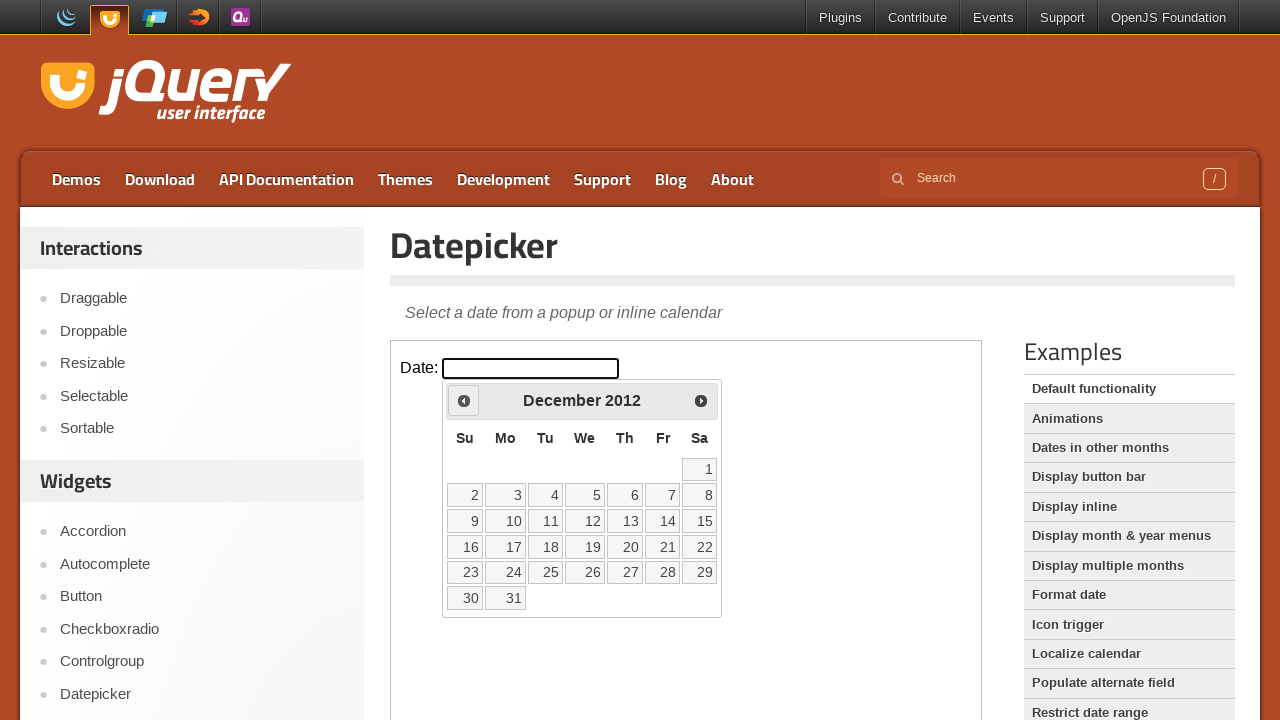

Updated current year: 2012
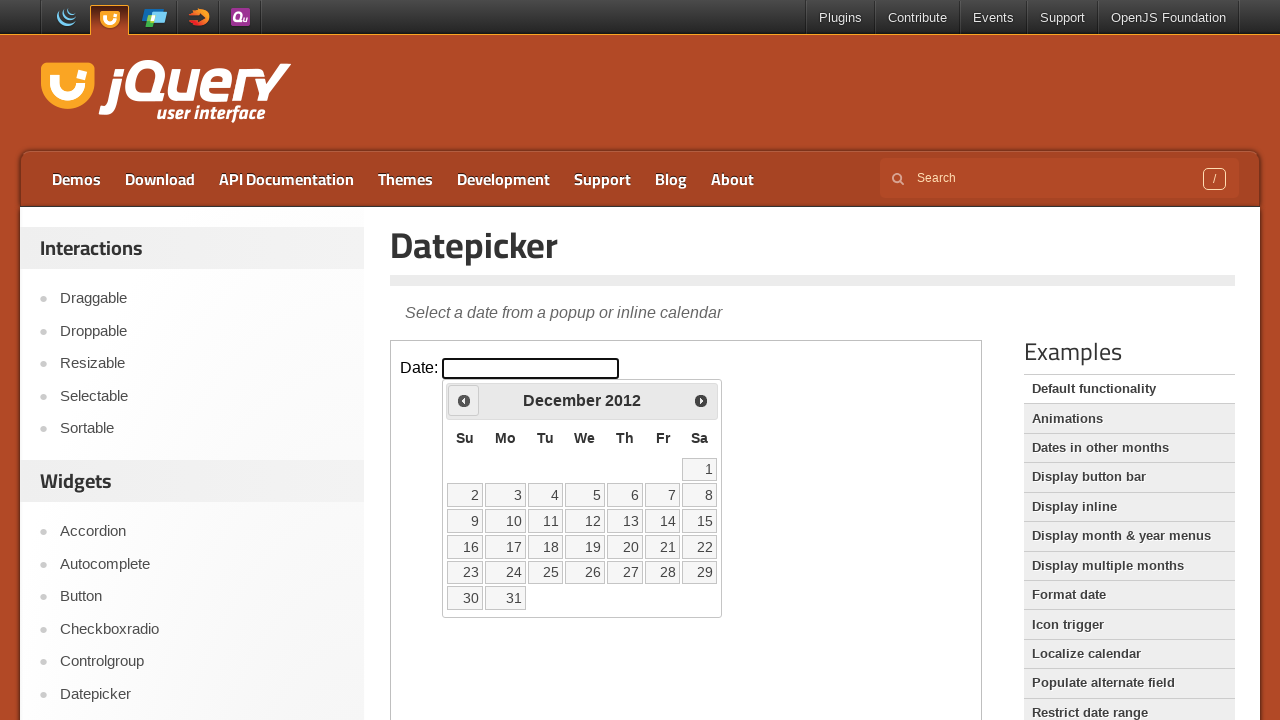

Clicked previous button to navigate to earlier date (currently at December 2012) at (464, 400) on iframe >> nth=0 >> internal:control=enter-frame >> .ui-datepicker-prev
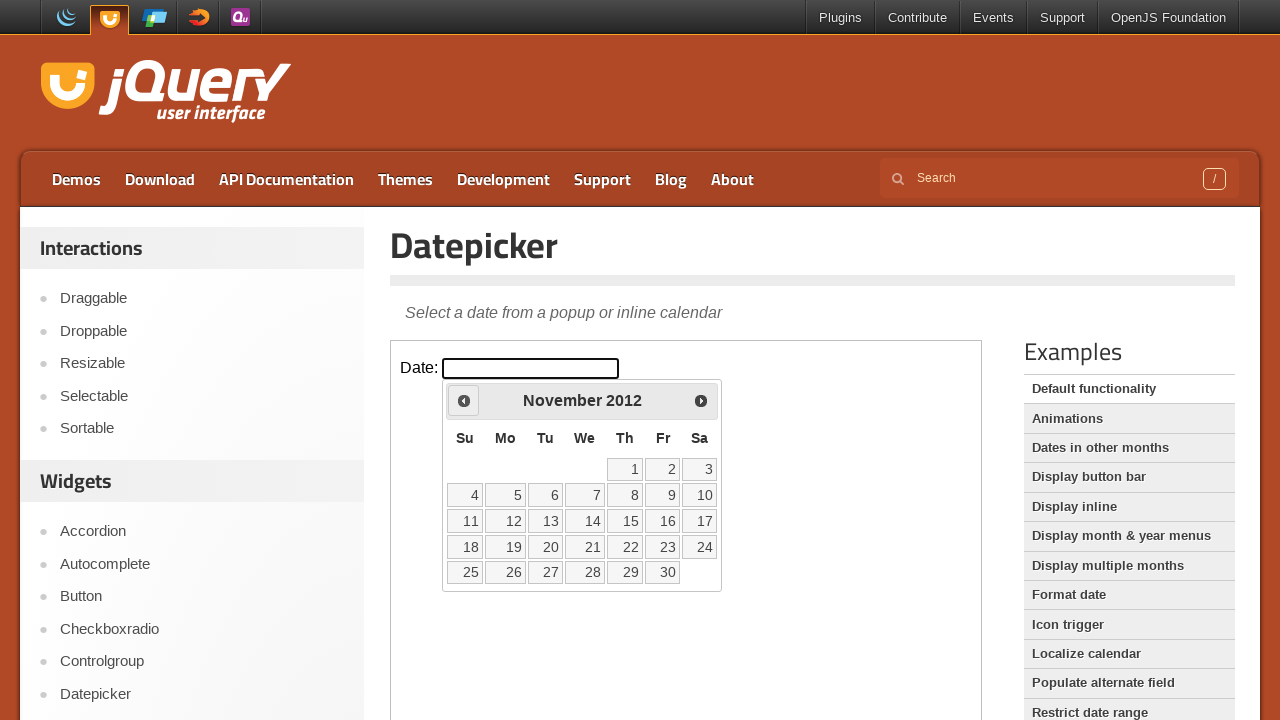

Updated current month: November
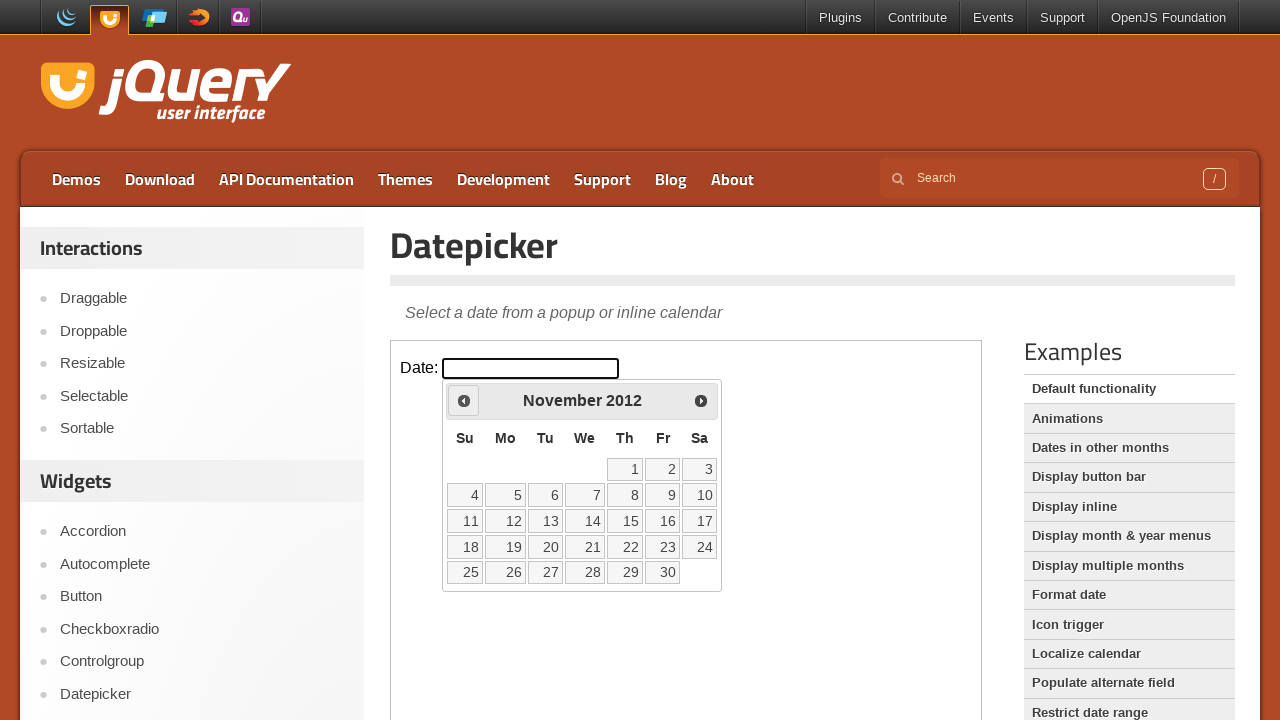

Updated current year: 2012
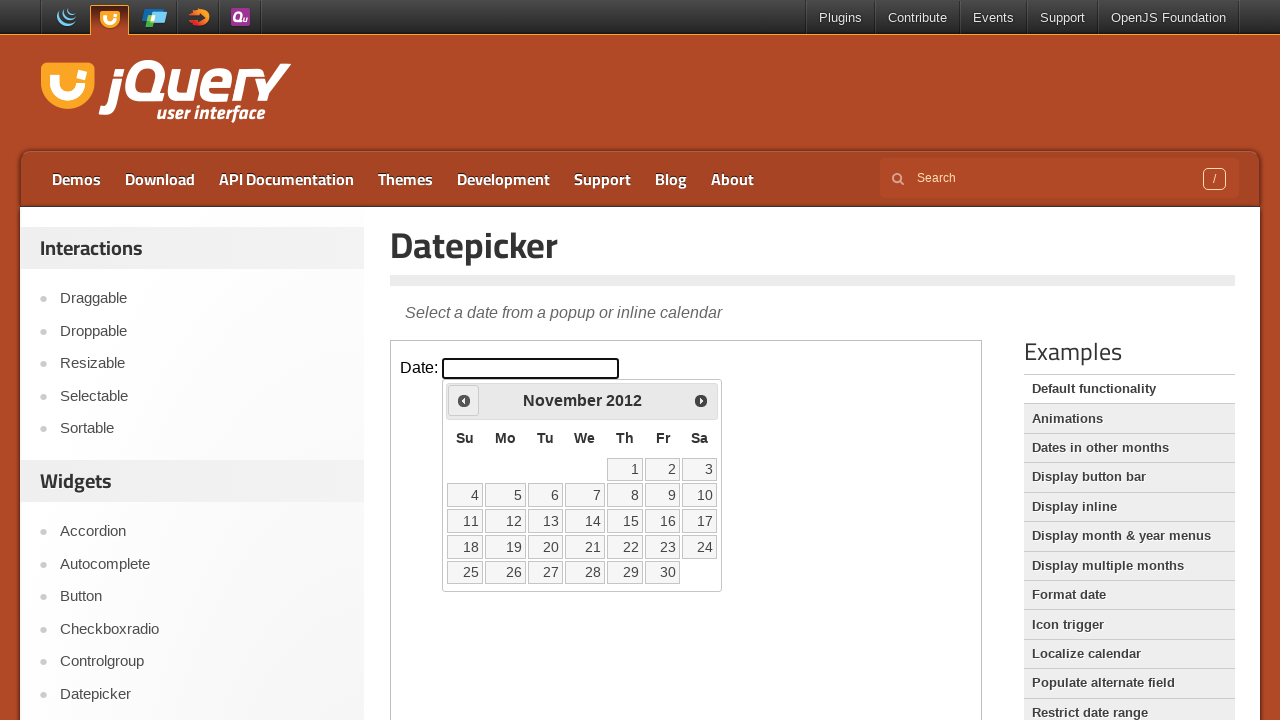

Clicked previous button to navigate to earlier date (currently at November 2012) at (464, 400) on iframe >> nth=0 >> internal:control=enter-frame >> .ui-datepicker-prev
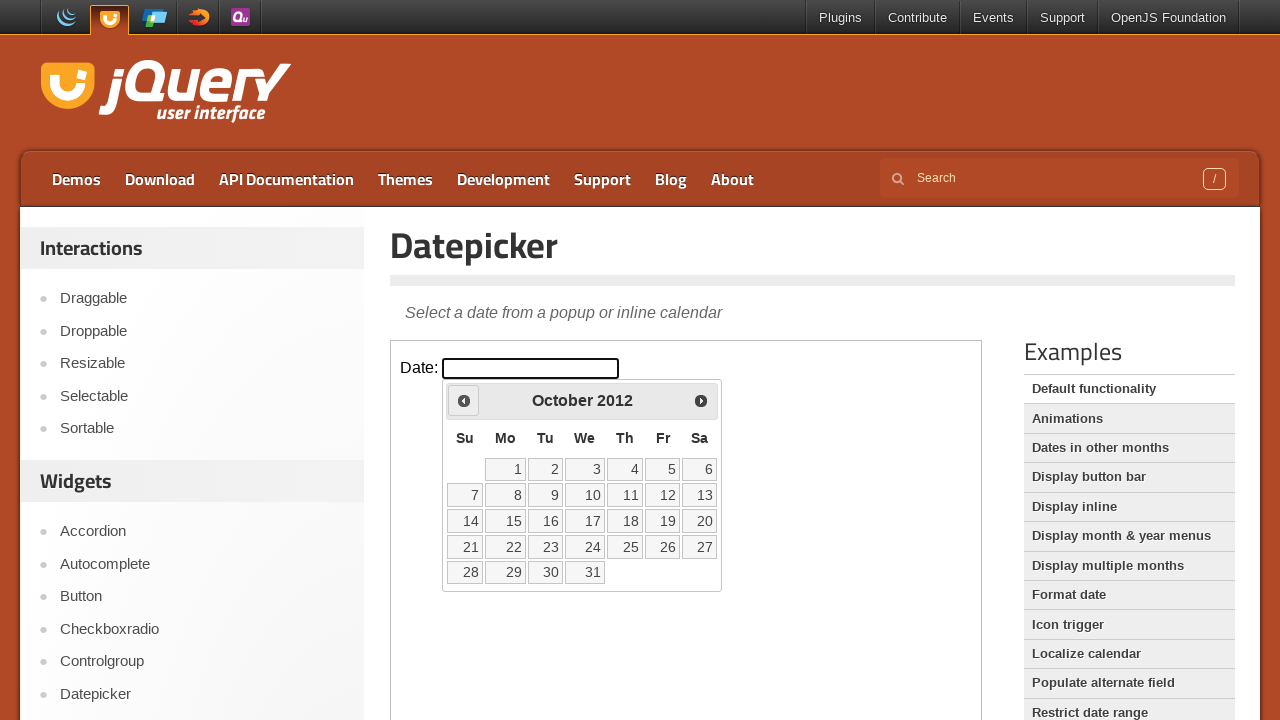

Updated current month: October
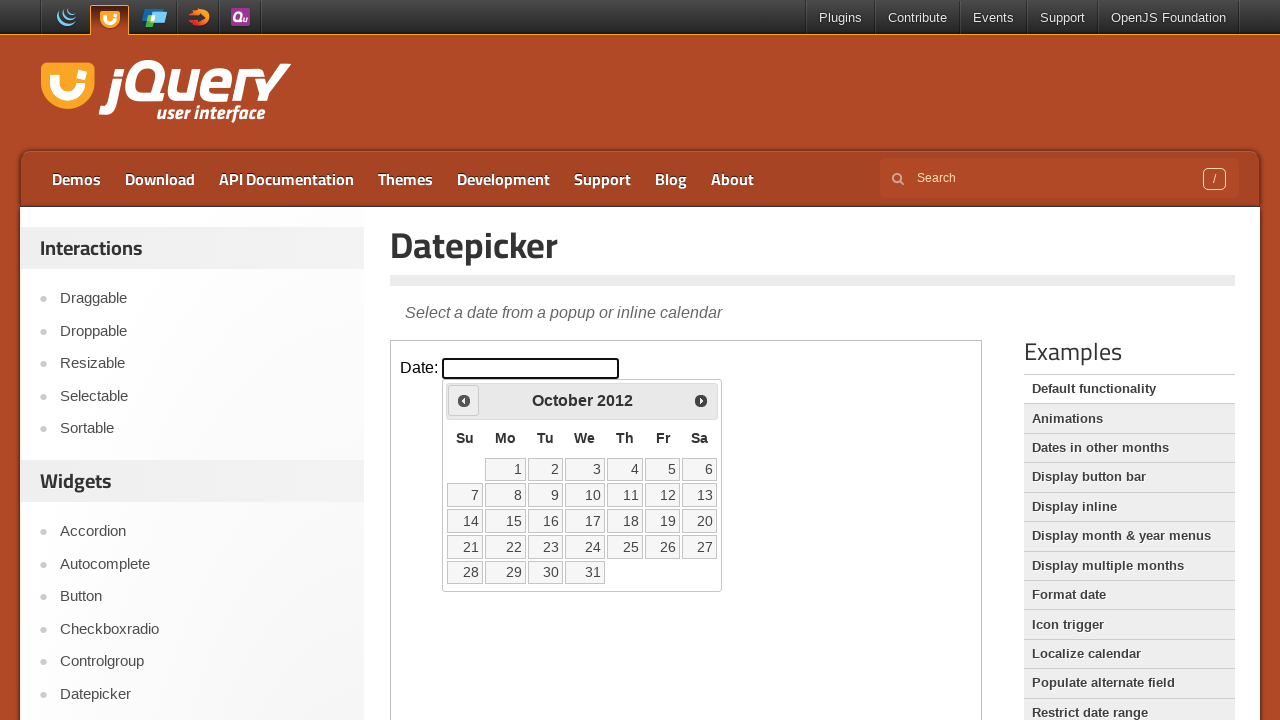

Updated current year: 2012
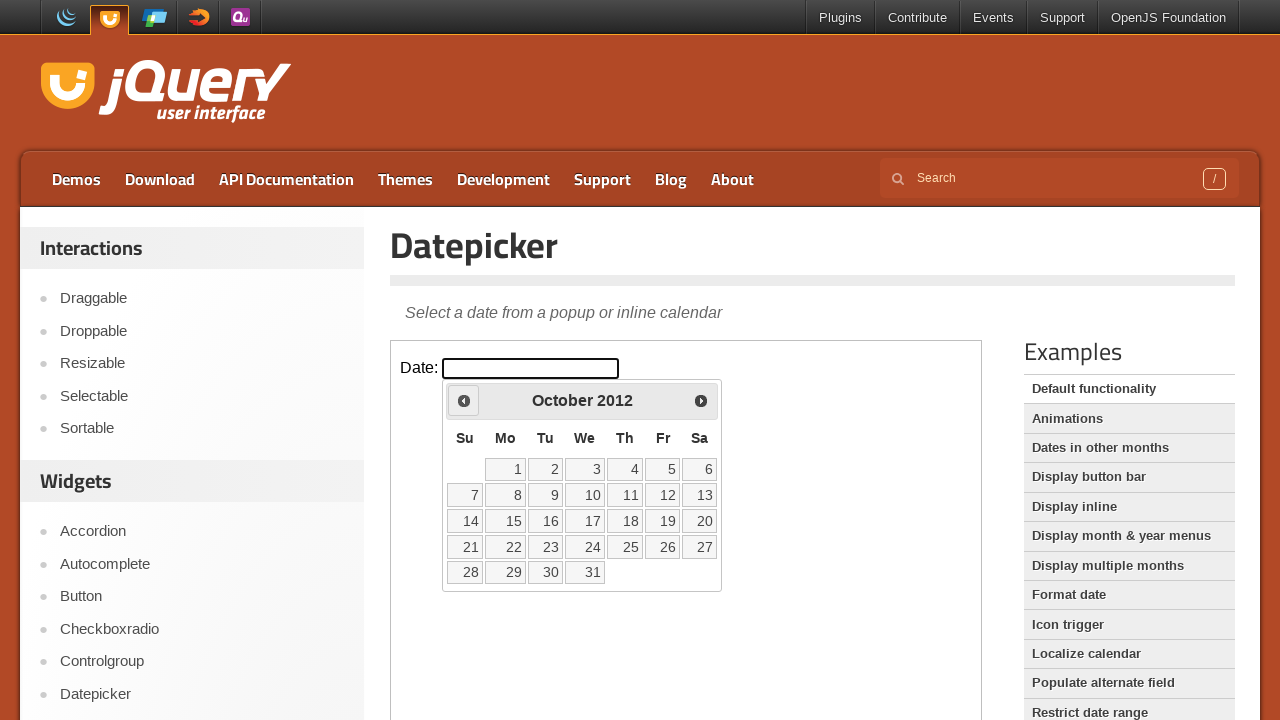

Clicked previous button to navigate to earlier date (currently at October 2012) at (464, 400) on iframe >> nth=0 >> internal:control=enter-frame >> .ui-datepicker-prev
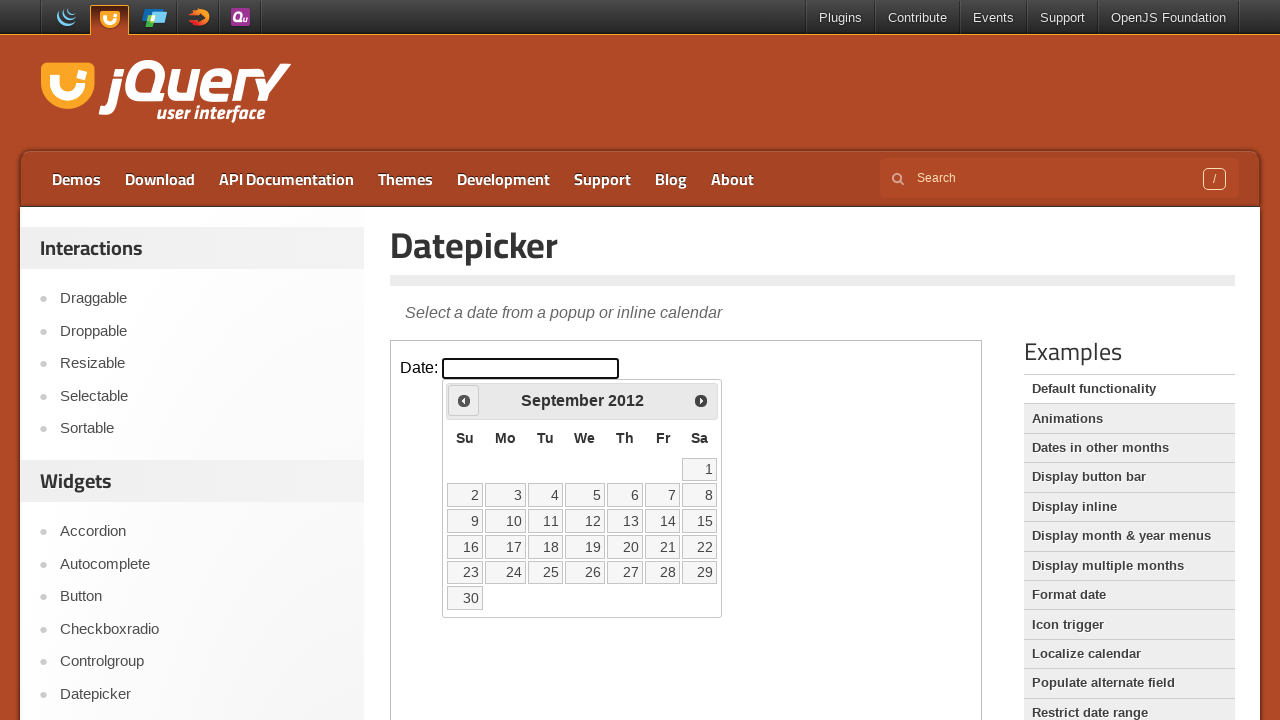

Updated current month: September
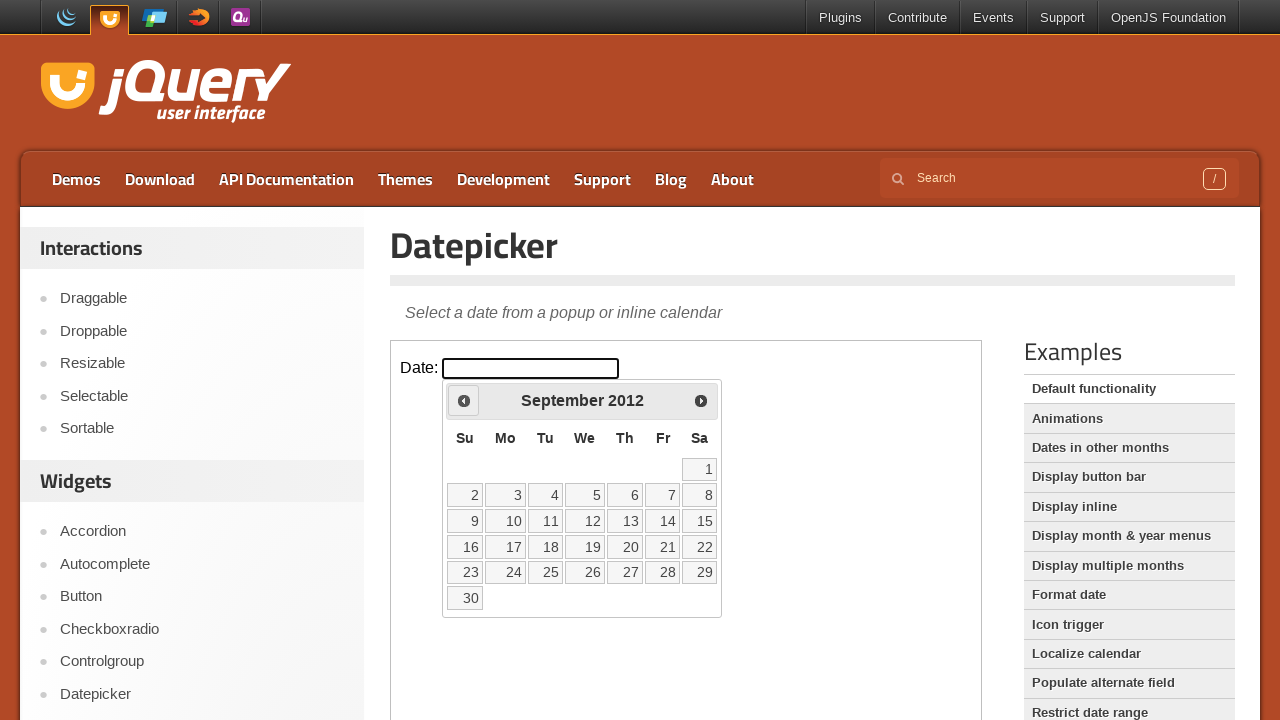

Updated current year: 2012
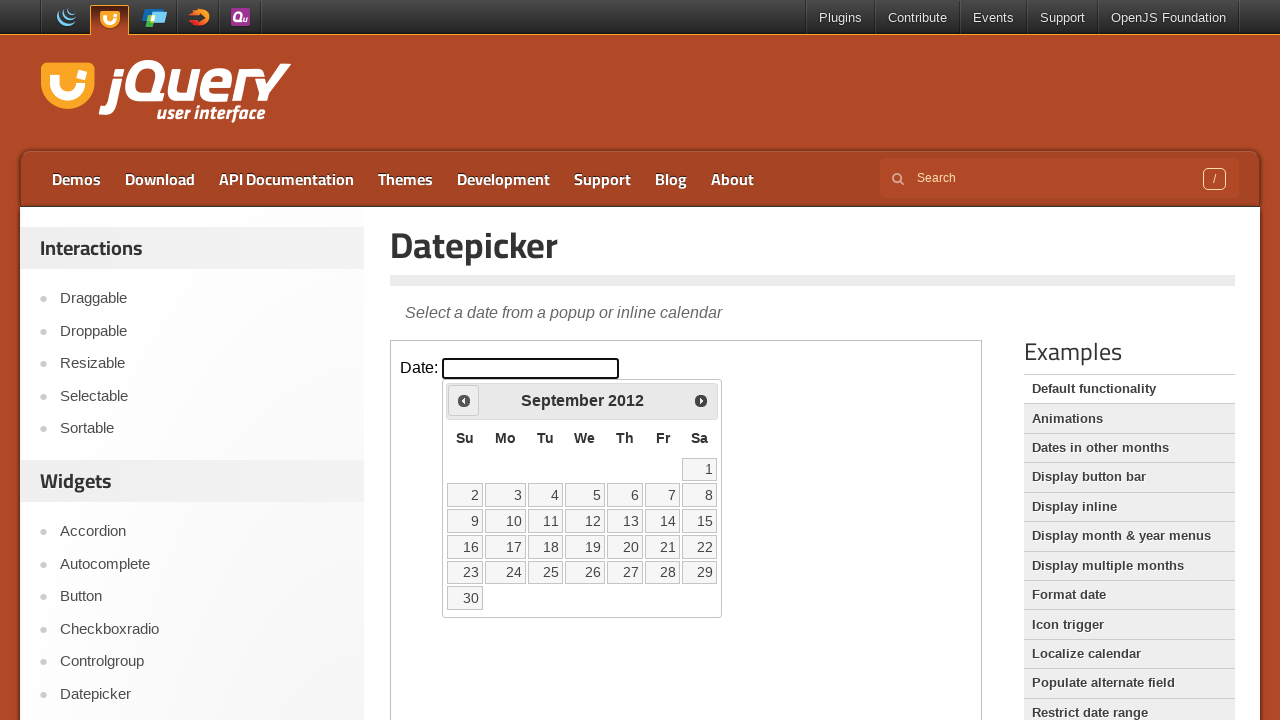

Clicked previous button to navigate to earlier date (currently at September 2012) at (464, 400) on iframe >> nth=0 >> internal:control=enter-frame >> .ui-datepicker-prev
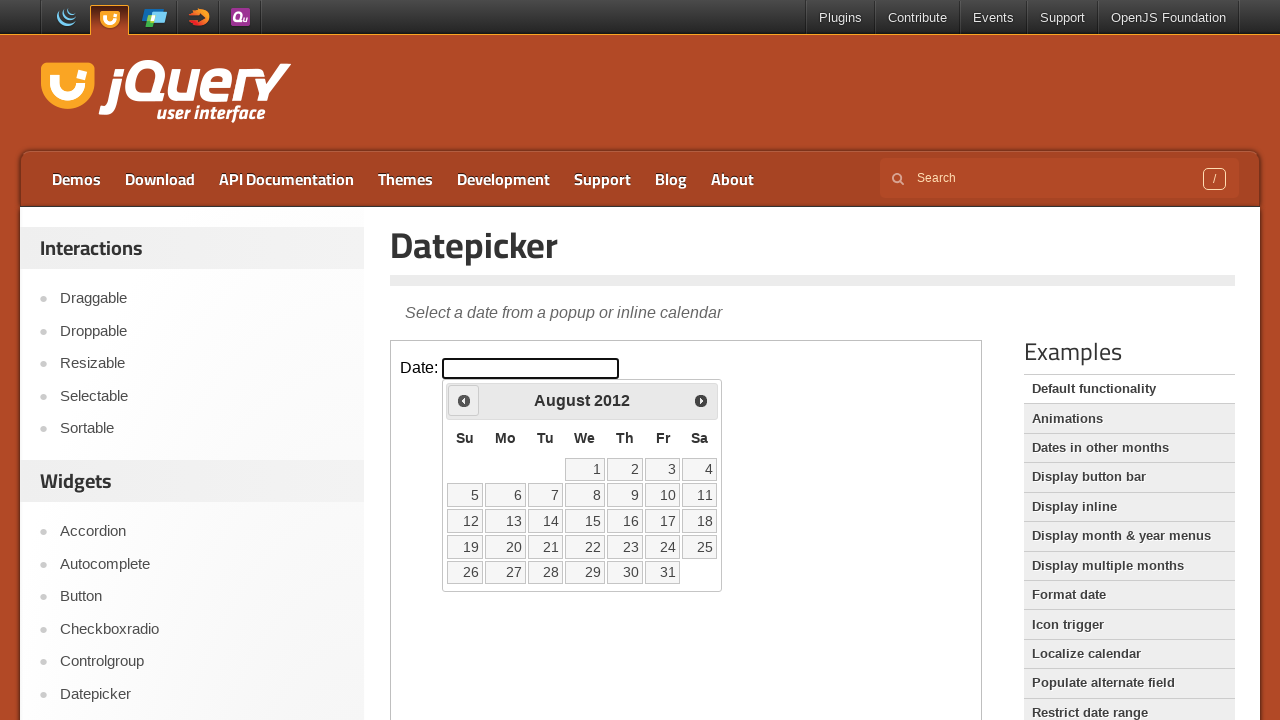

Updated current month: August
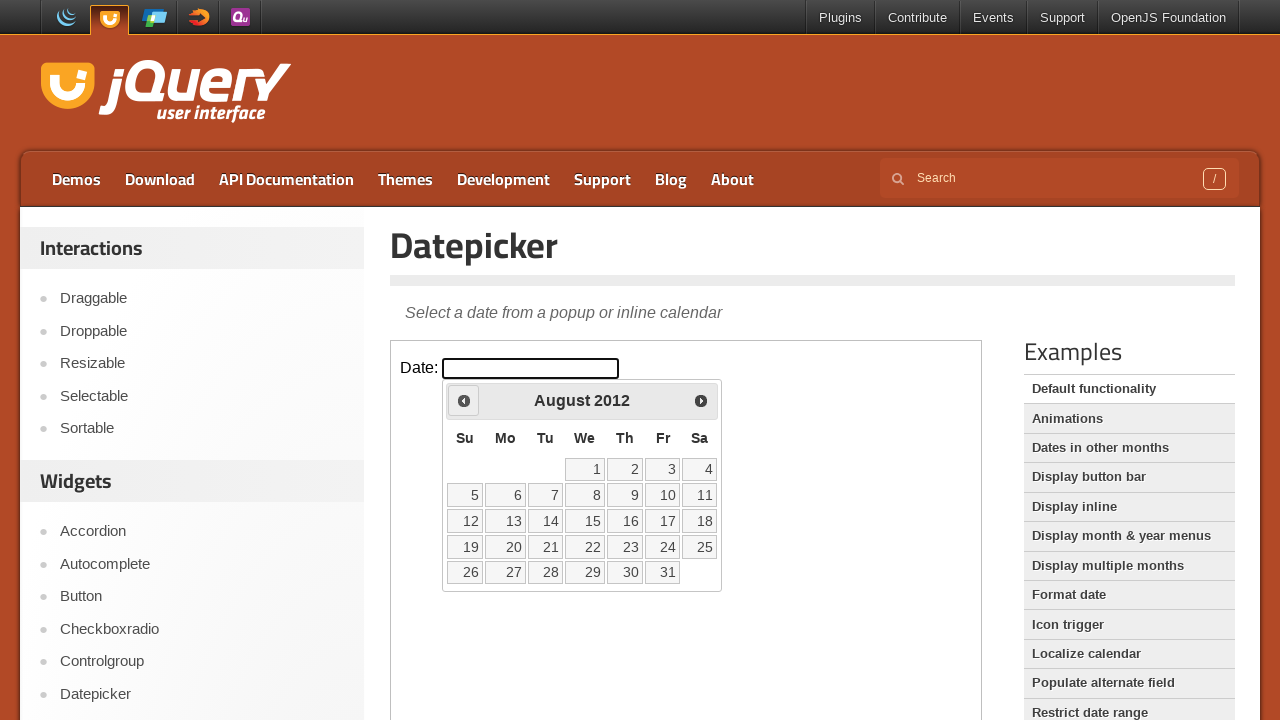

Updated current year: 2012
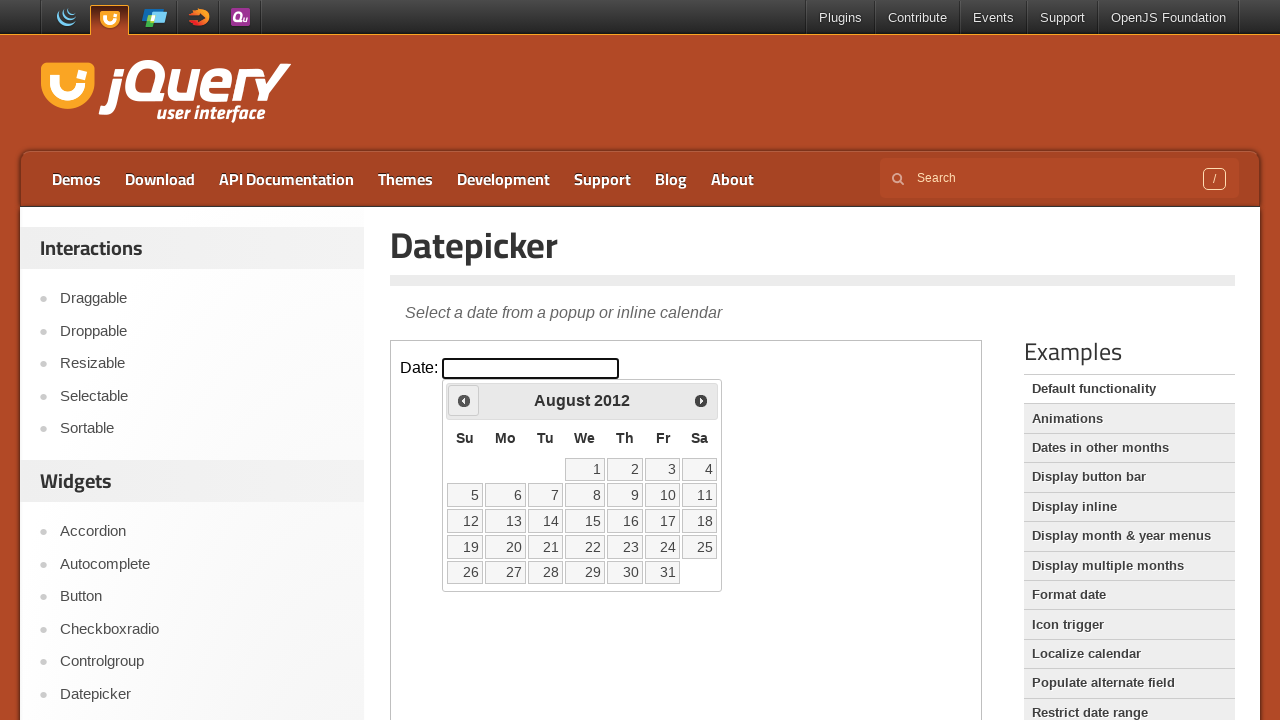

Clicked previous button to navigate to earlier date (currently at August 2012) at (464, 400) on iframe >> nth=0 >> internal:control=enter-frame >> .ui-datepicker-prev
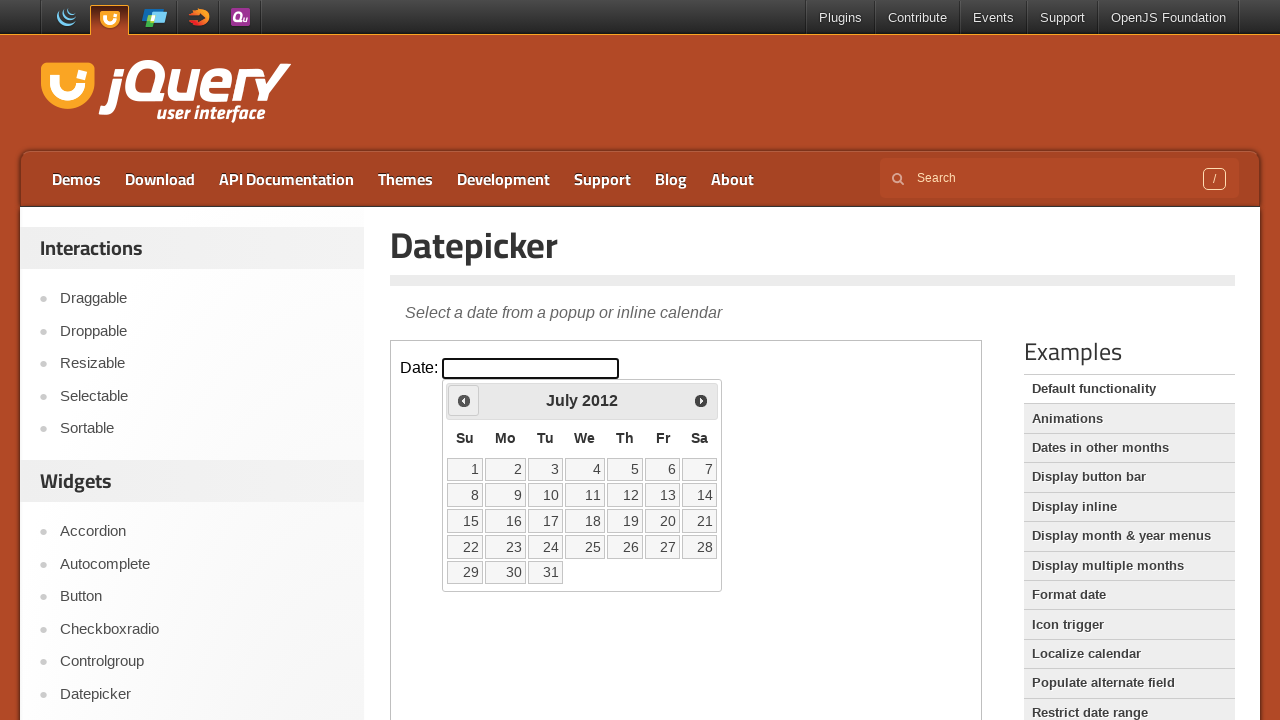

Updated current month: July
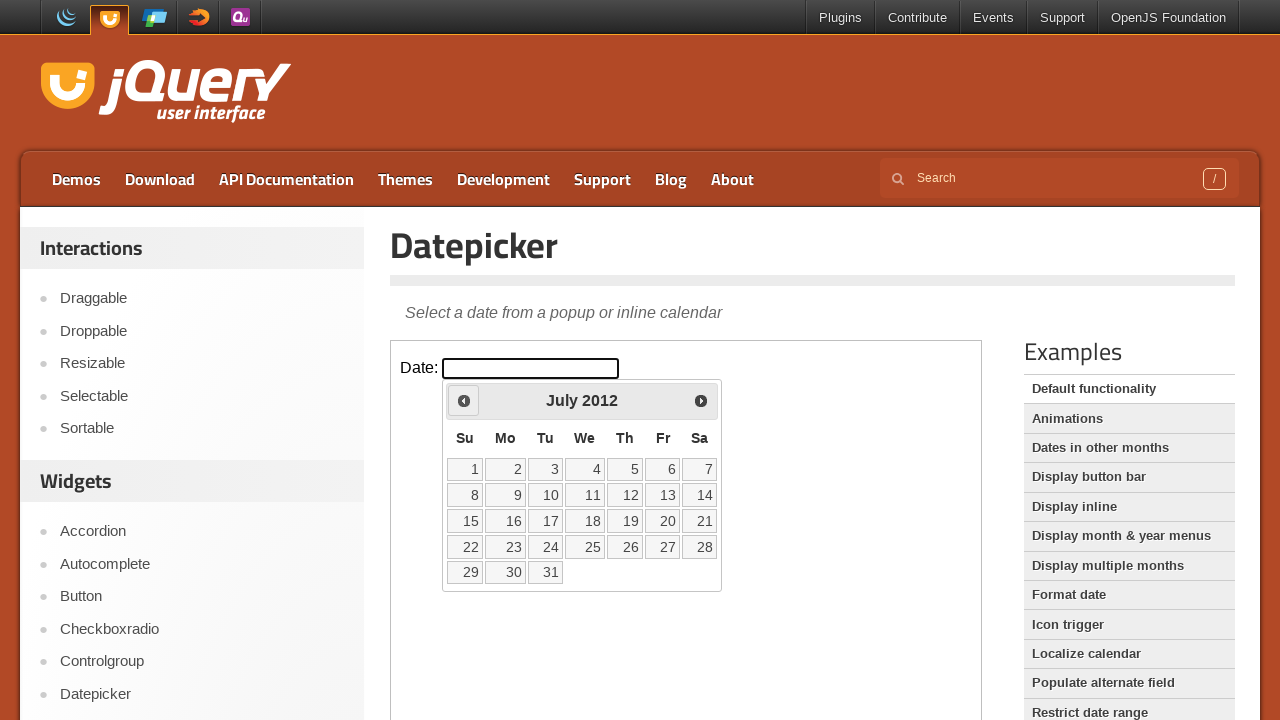

Updated current year: 2012
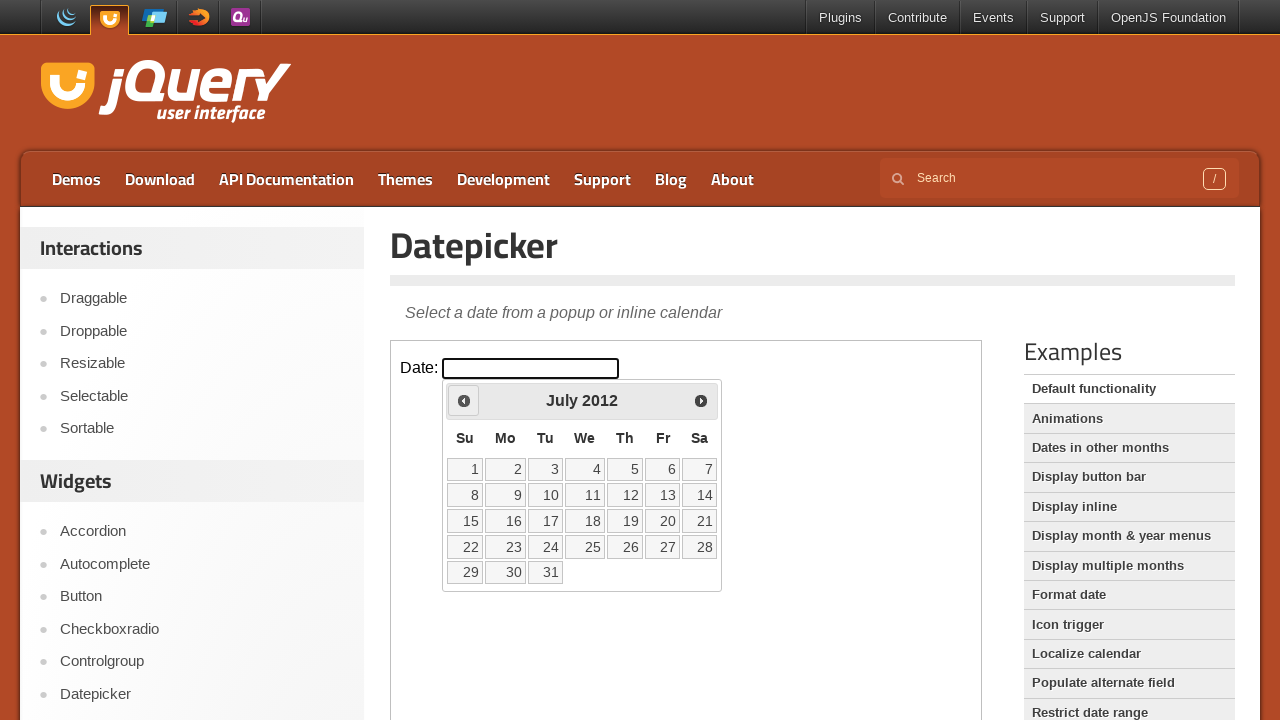

Clicked previous button to navigate to earlier date (currently at July 2012) at (464, 400) on iframe >> nth=0 >> internal:control=enter-frame >> .ui-datepicker-prev
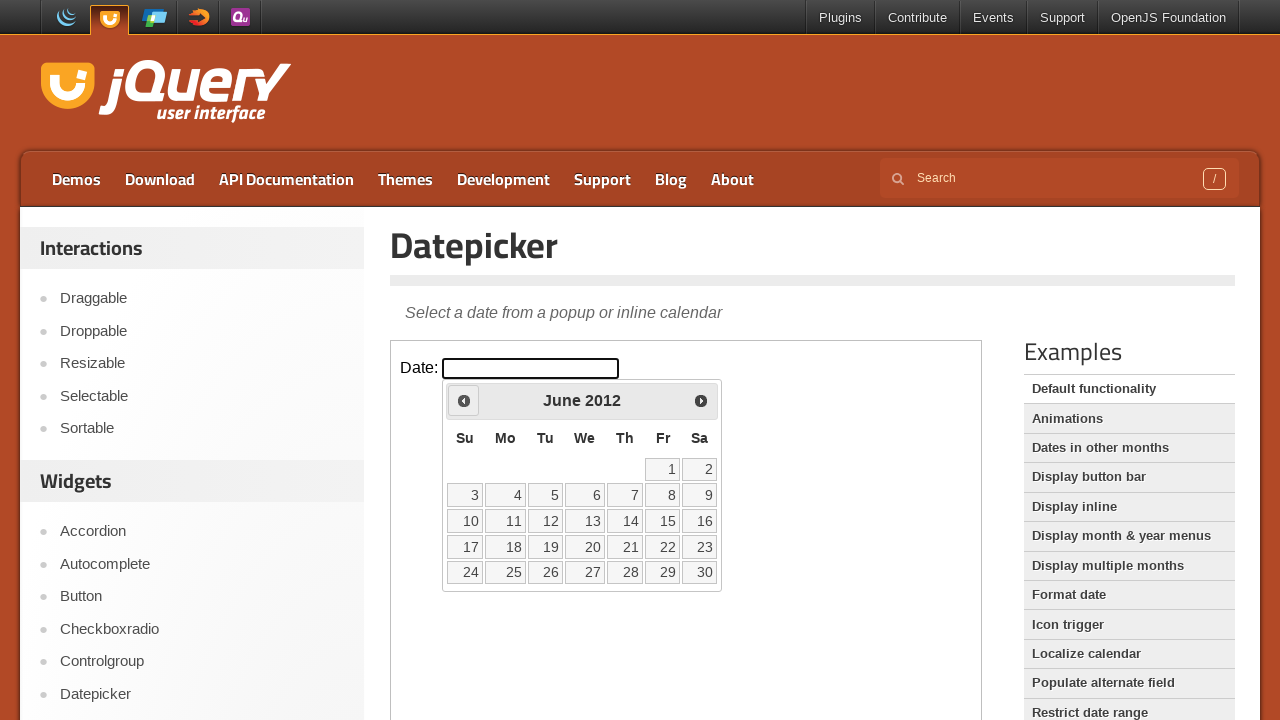

Updated current month: June
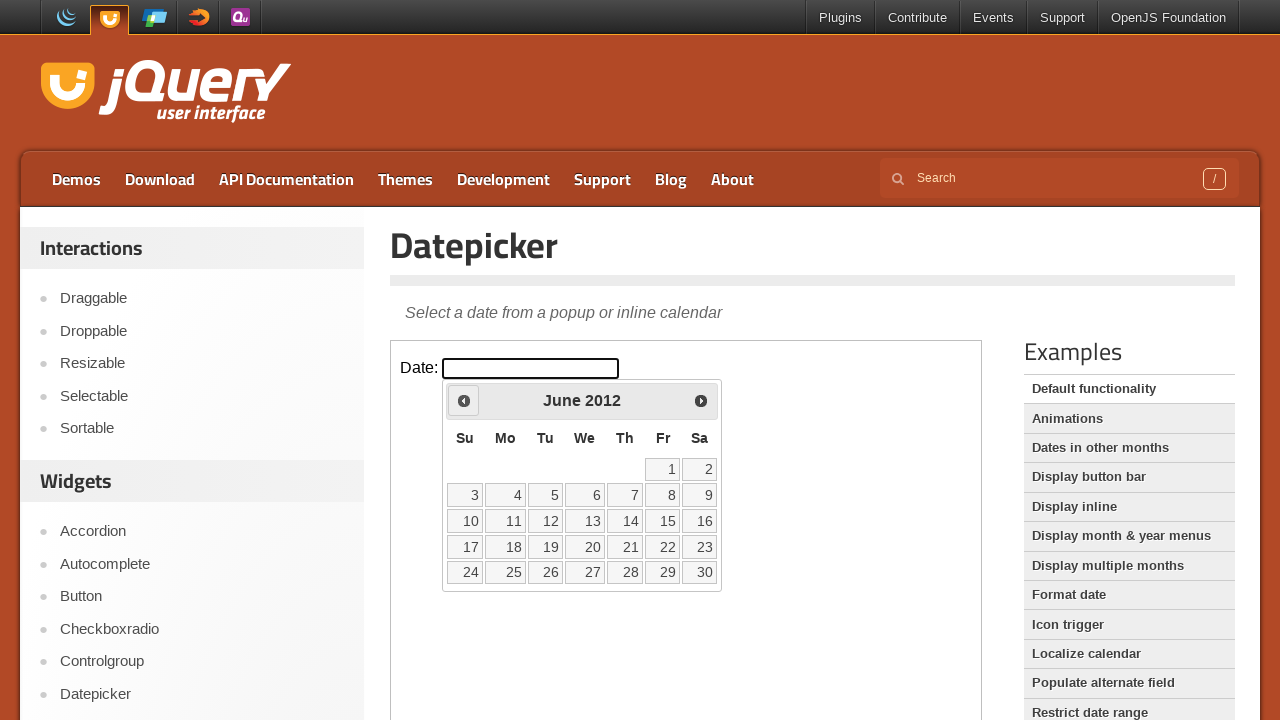

Updated current year: 2012
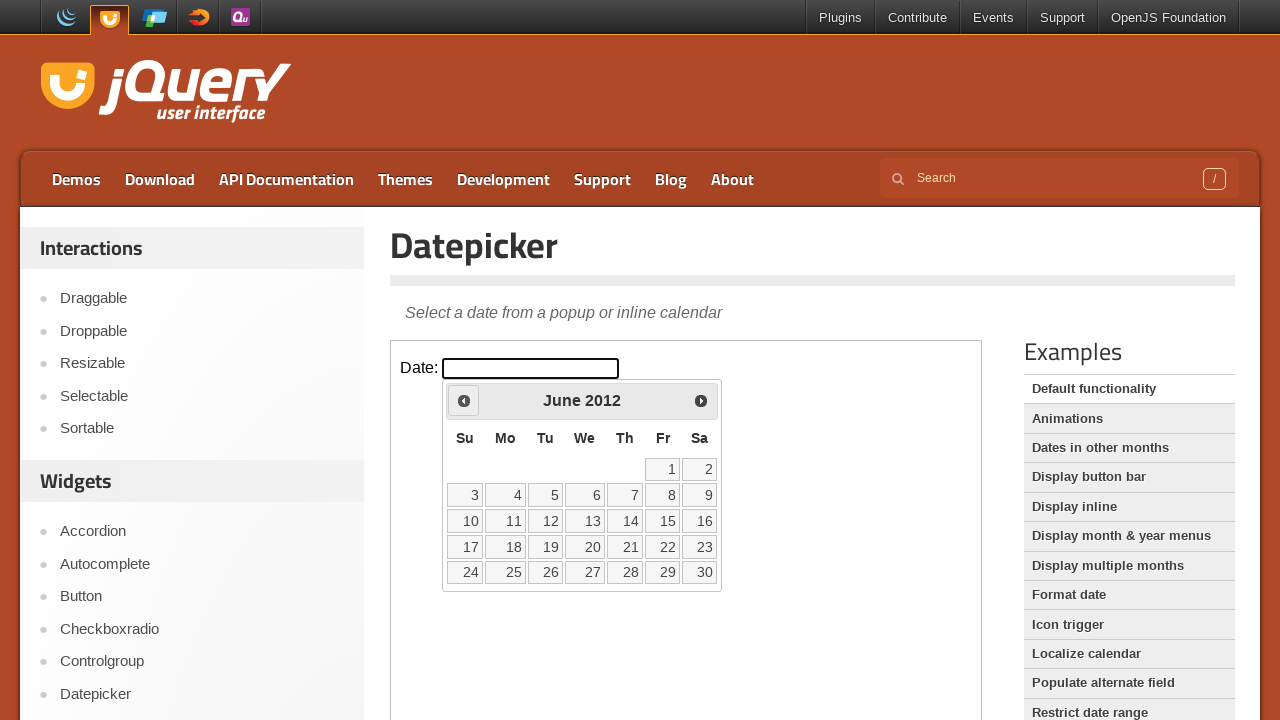

Clicked previous button to navigate to earlier date (currently at June 2012) at (464, 400) on iframe >> nth=0 >> internal:control=enter-frame >> .ui-datepicker-prev
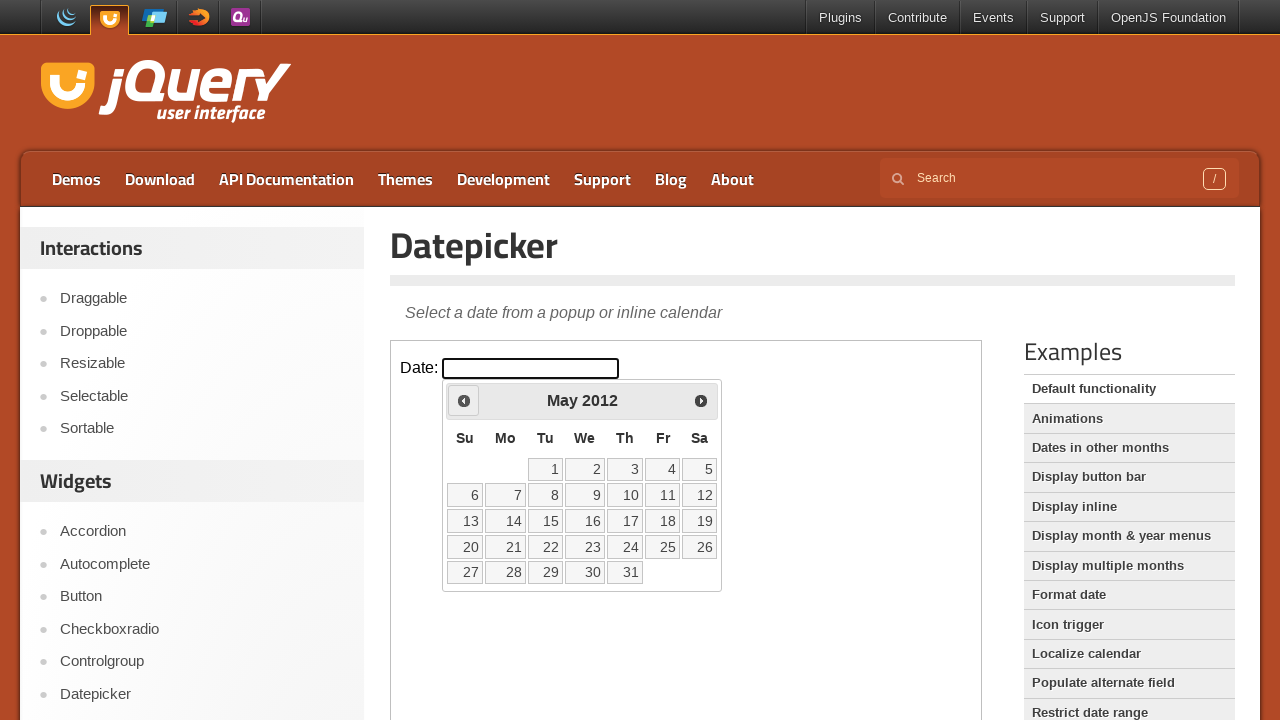

Updated current month: May
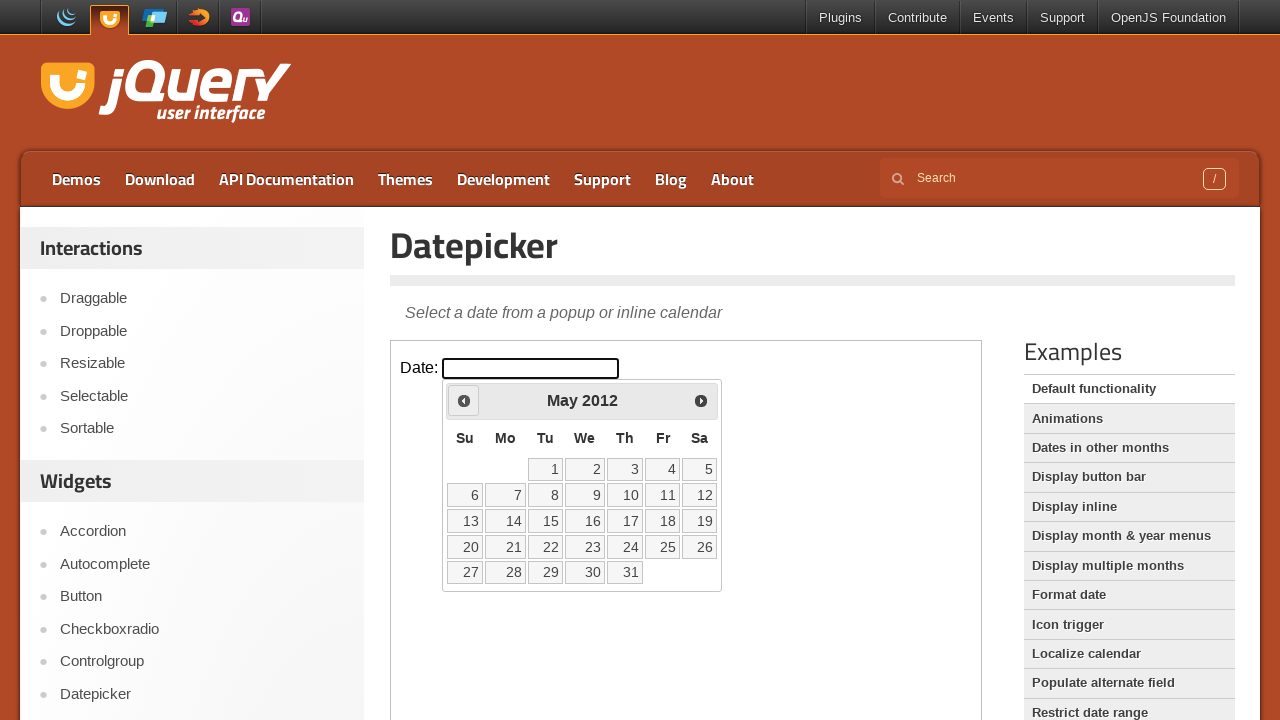

Updated current year: 2012
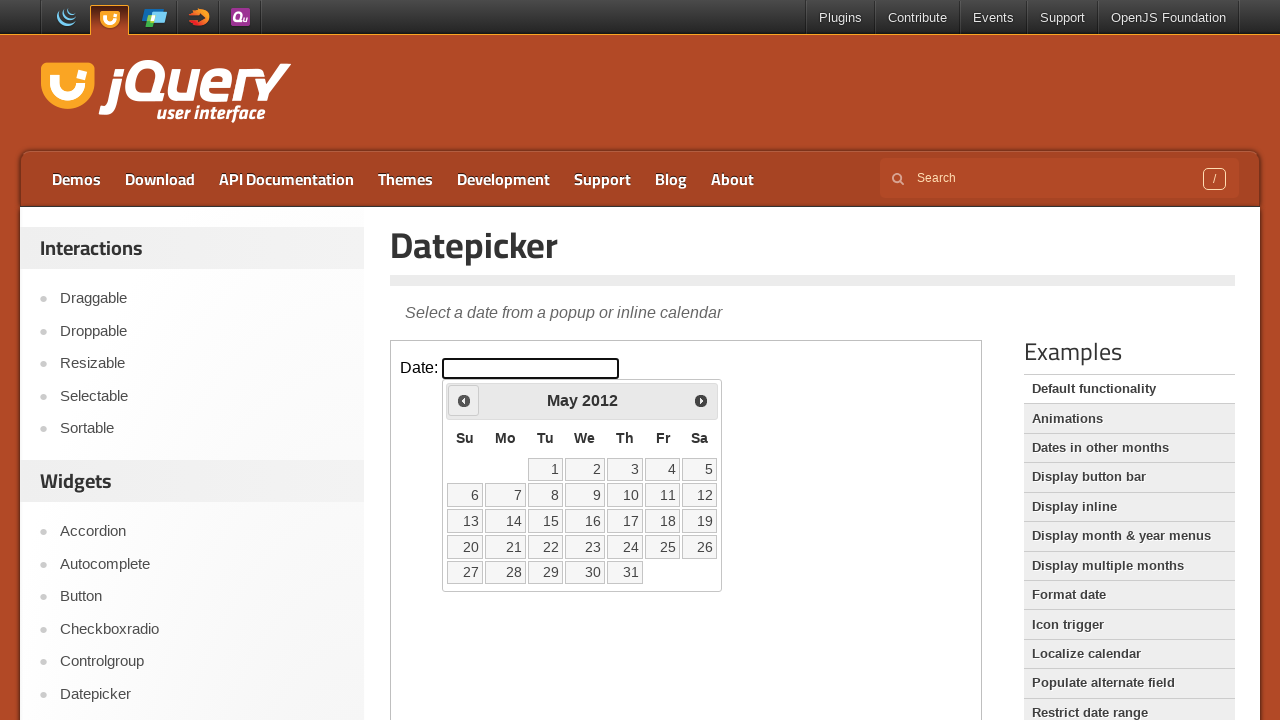

Clicked previous button to navigate to earlier date (currently at May 2012) at (464, 400) on iframe >> nth=0 >> internal:control=enter-frame >> .ui-datepicker-prev
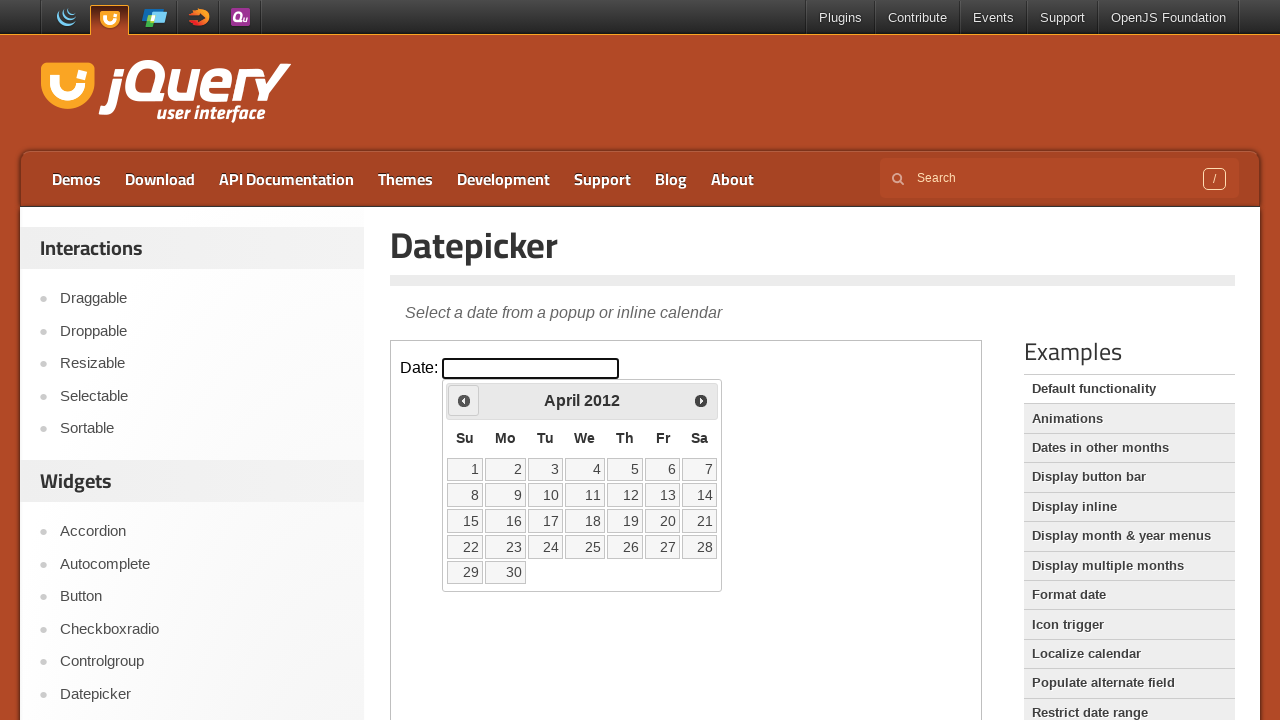

Updated current month: April
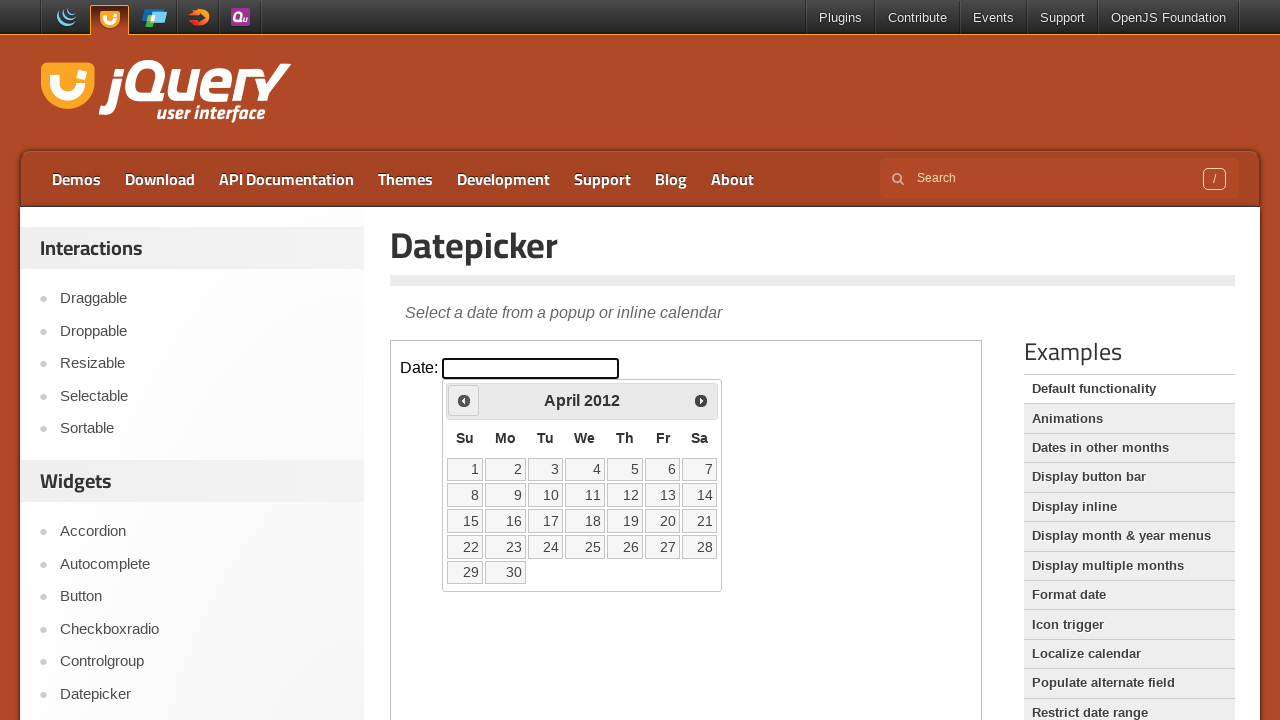

Updated current year: 2012
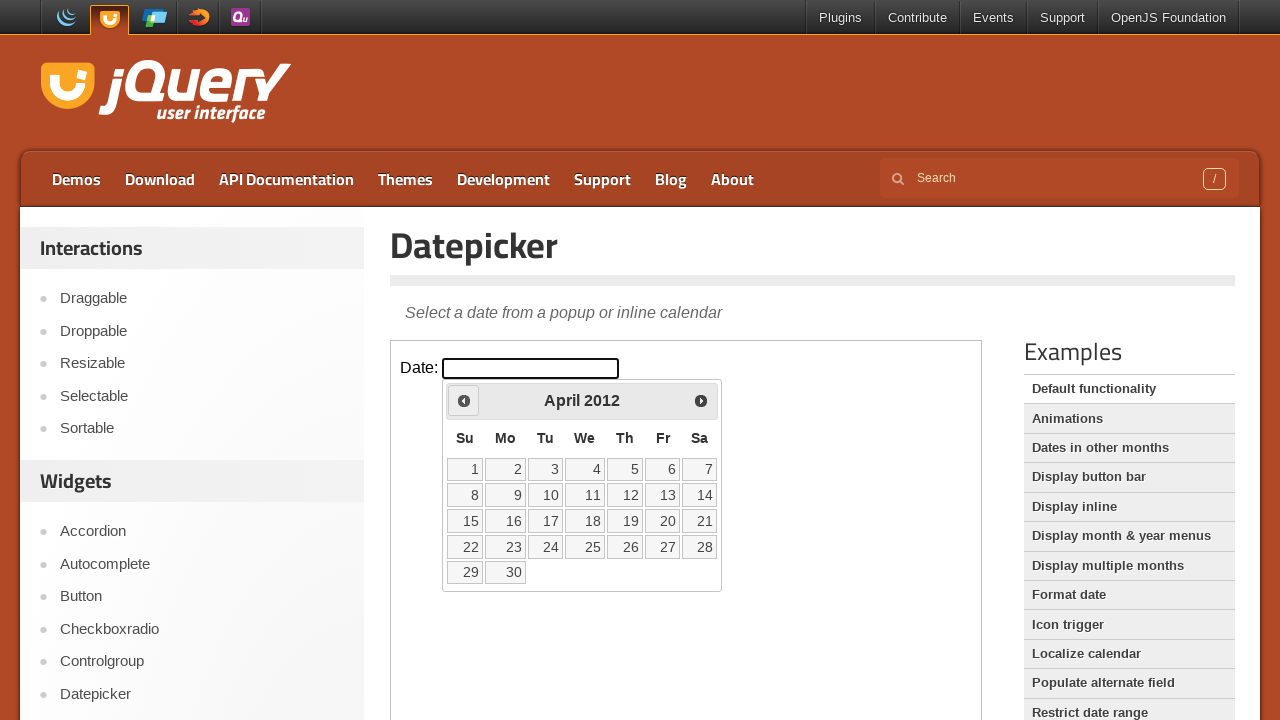

Clicked previous button to navigate to earlier date (currently at April 2012) at (464, 400) on iframe >> nth=0 >> internal:control=enter-frame >> .ui-datepicker-prev
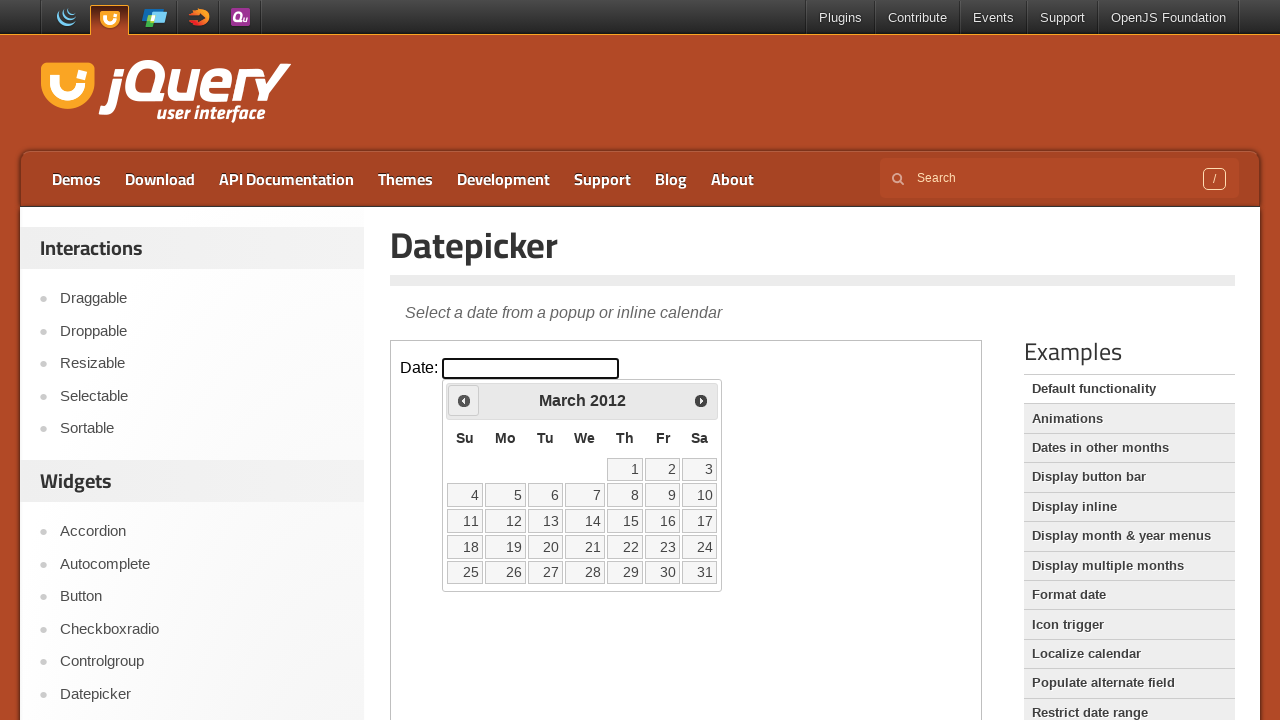

Updated current month: March
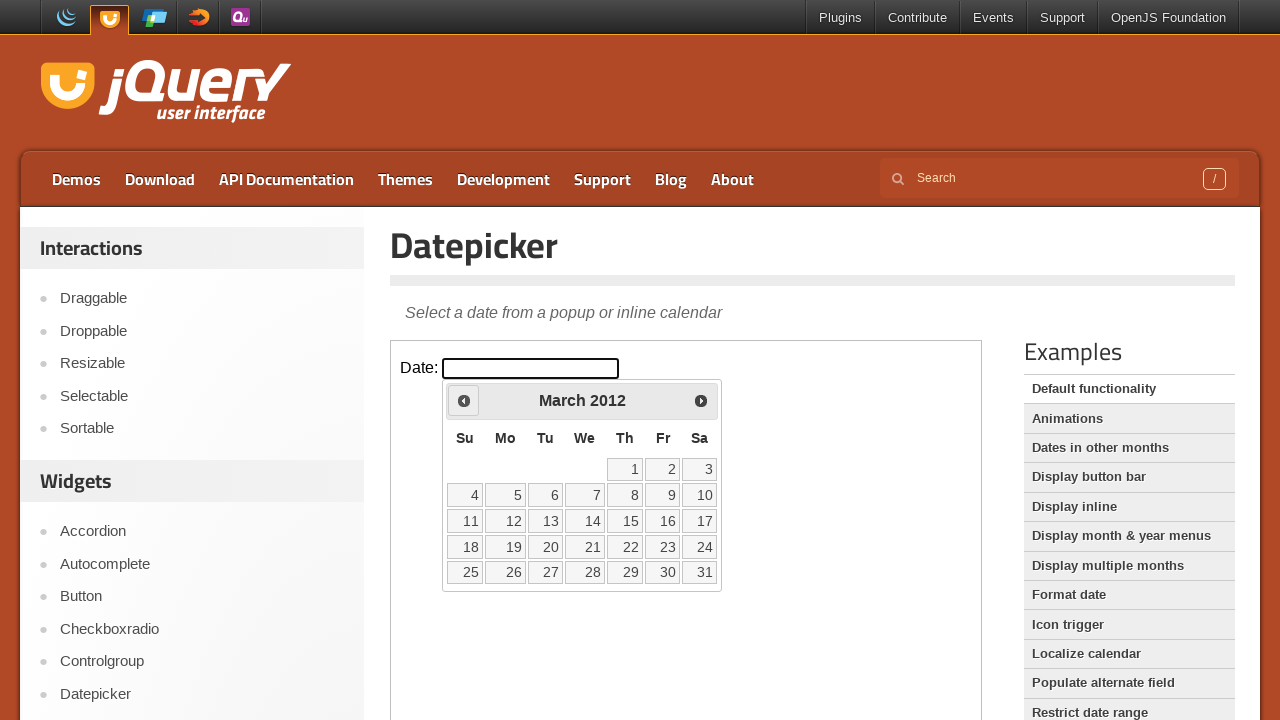

Updated current year: 2012
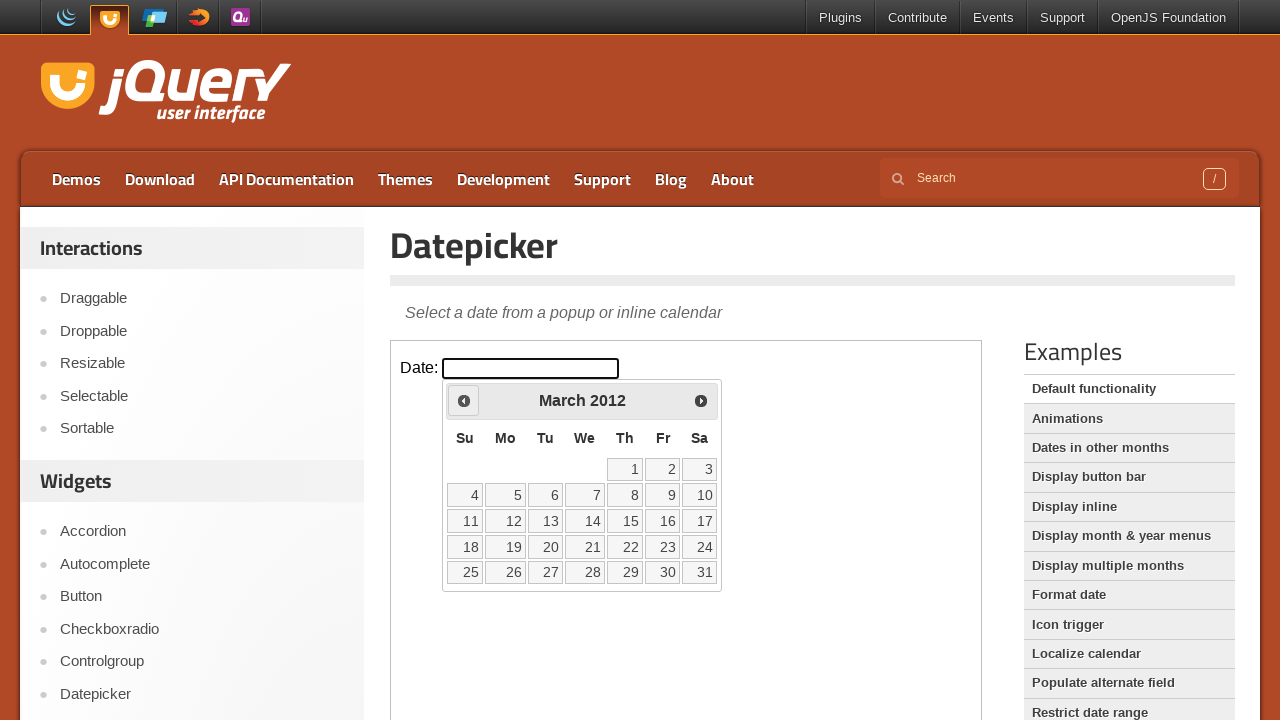

Clicked previous button to navigate to earlier date (currently at March 2012) at (464, 400) on iframe >> nth=0 >> internal:control=enter-frame >> .ui-datepicker-prev
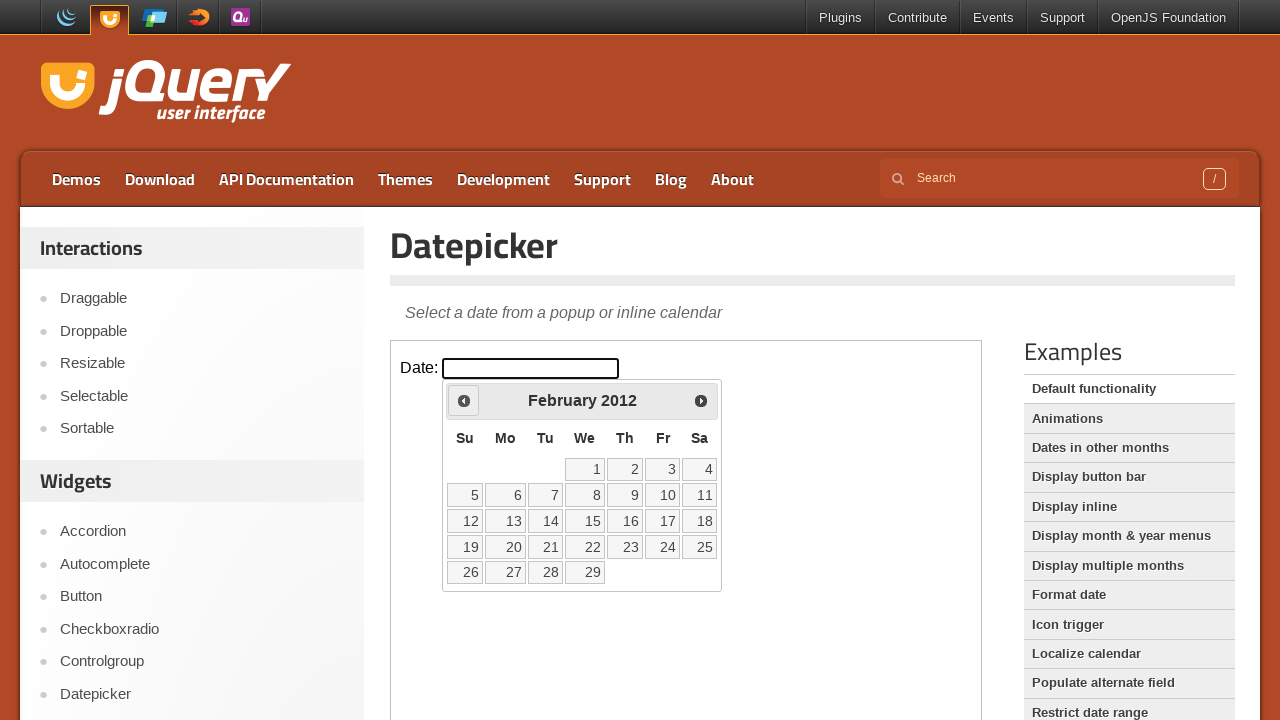

Updated current month: February
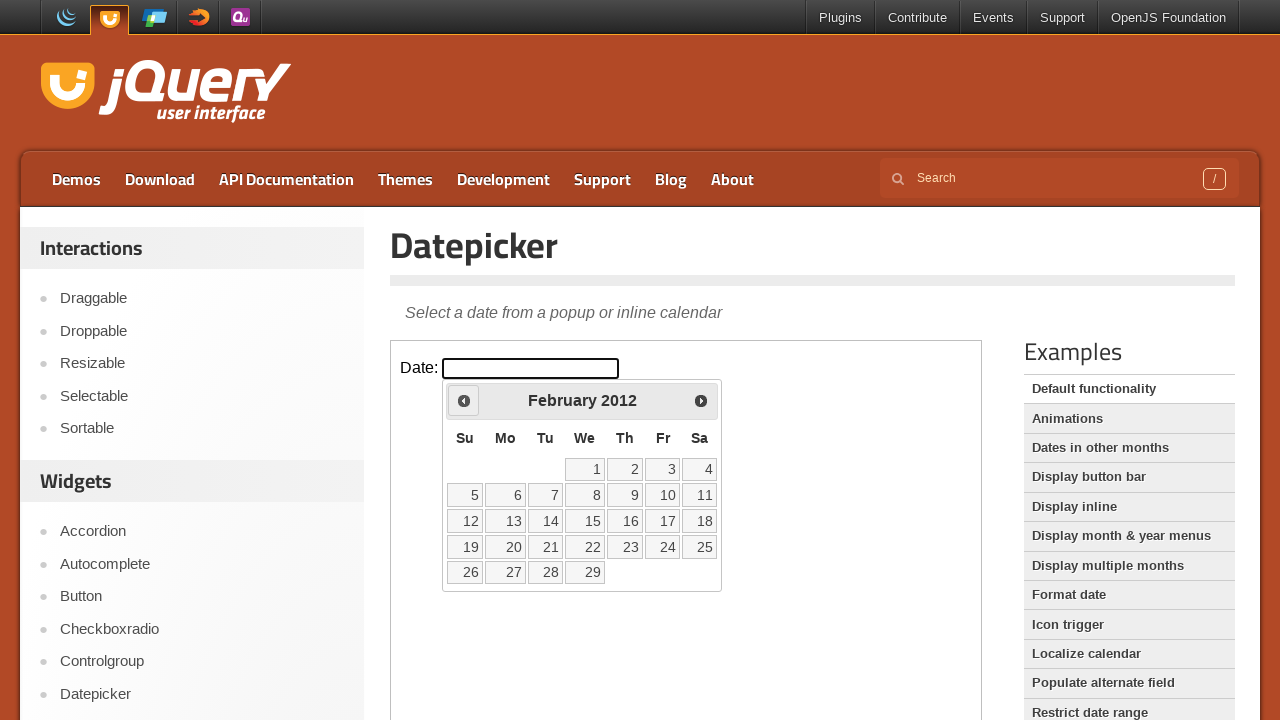

Updated current year: 2012
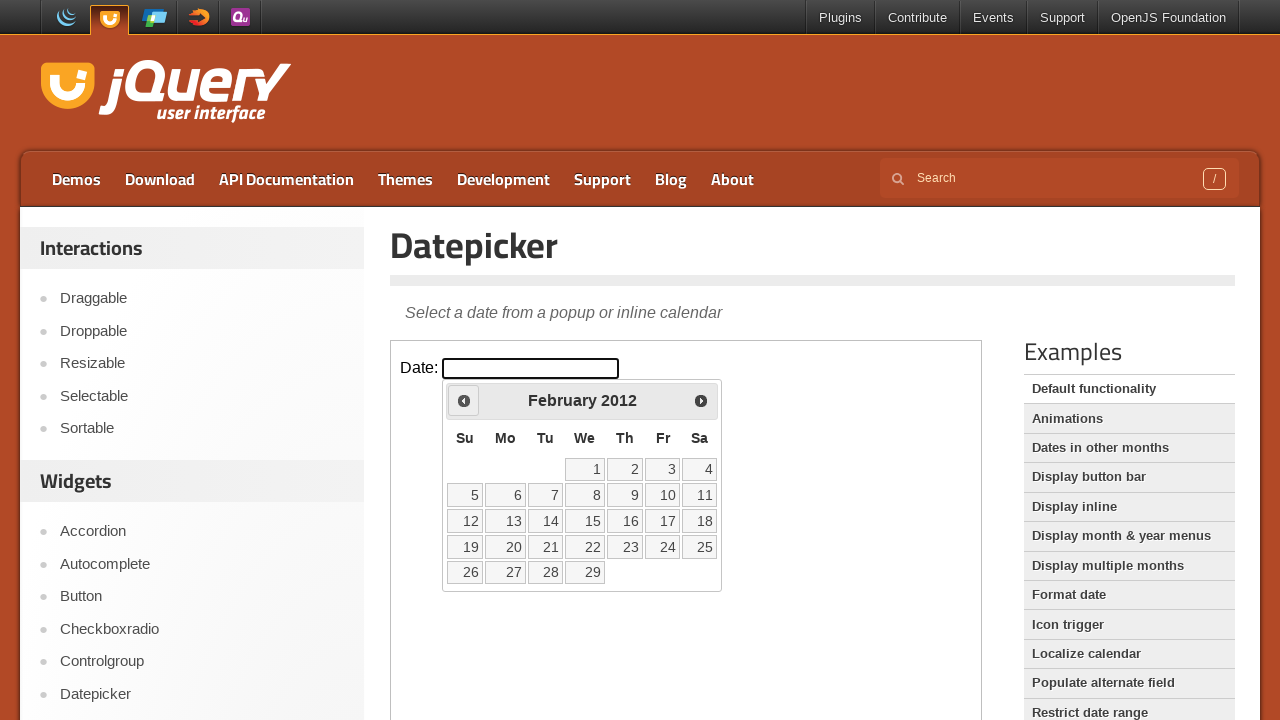

Clicked previous button to navigate to earlier date (currently at February 2012) at (464, 400) on iframe >> nth=0 >> internal:control=enter-frame >> .ui-datepicker-prev
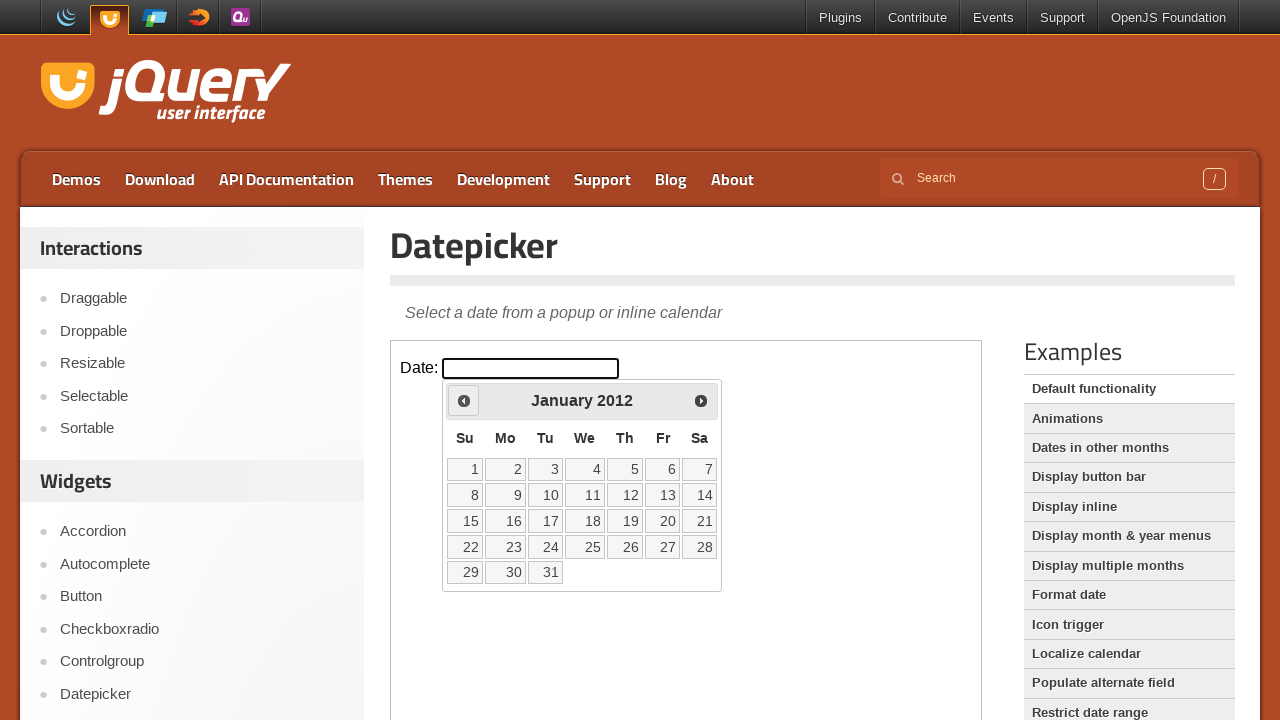

Updated current month: January
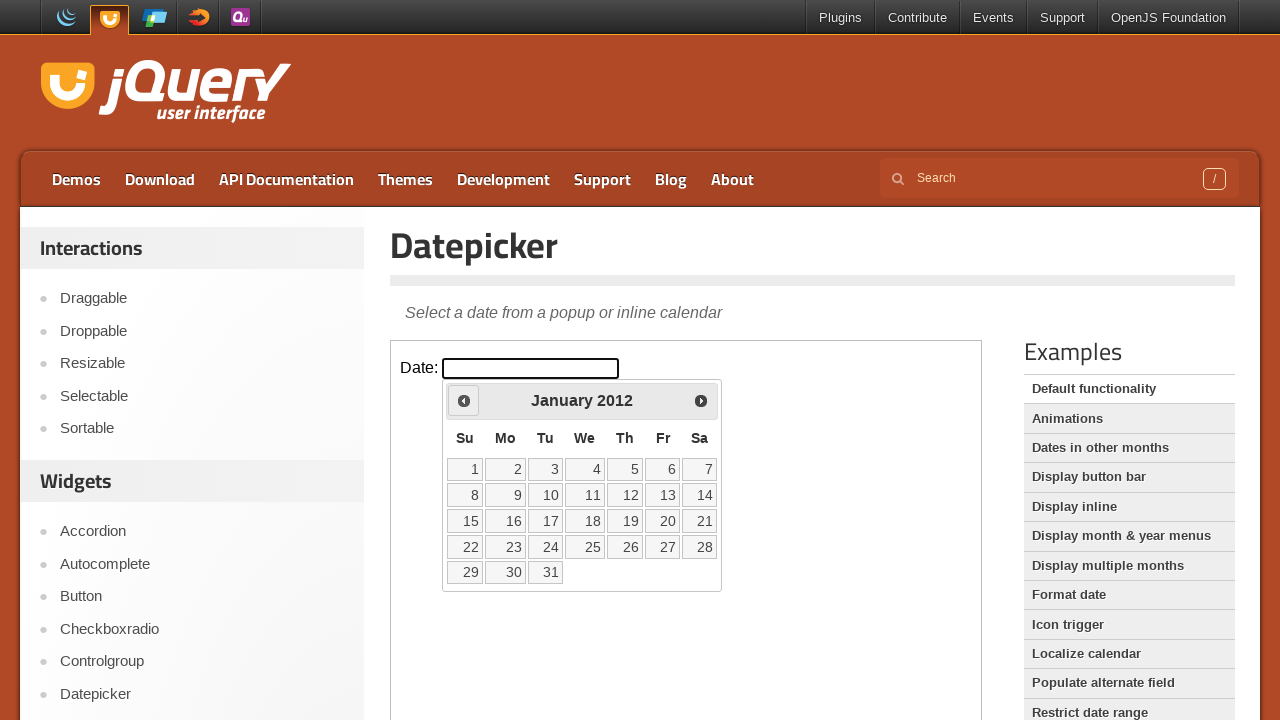

Updated current year: 2012
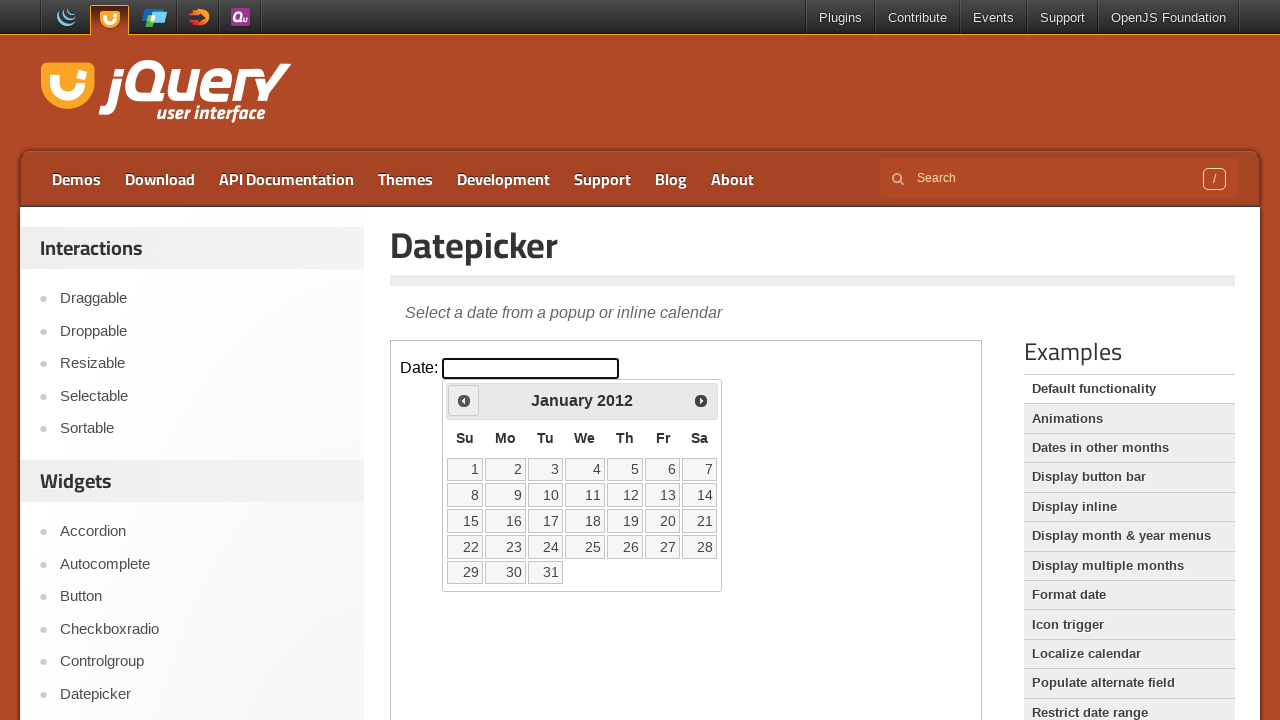

Clicked previous button to navigate to earlier date (currently at January 2012) at (464, 400) on iframe >> nth=0 >> internal:control=enter-frame >> .ui-datepicker-prev
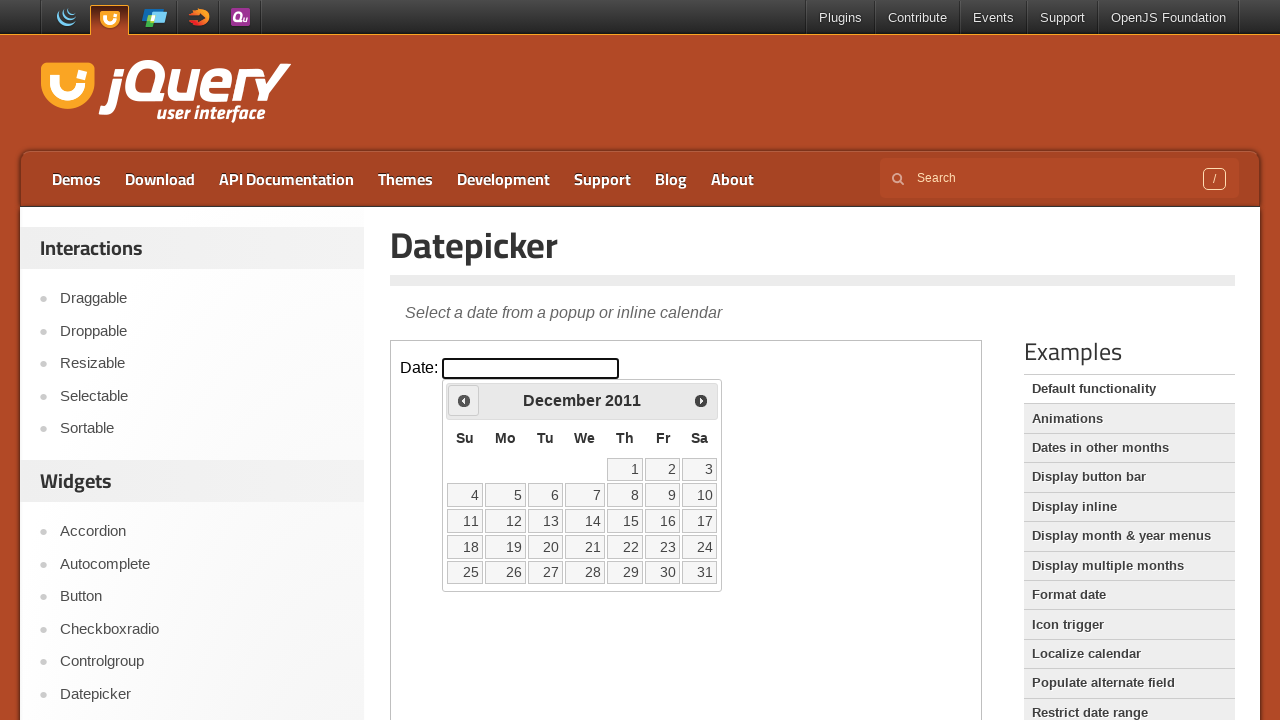

Updated current month: December
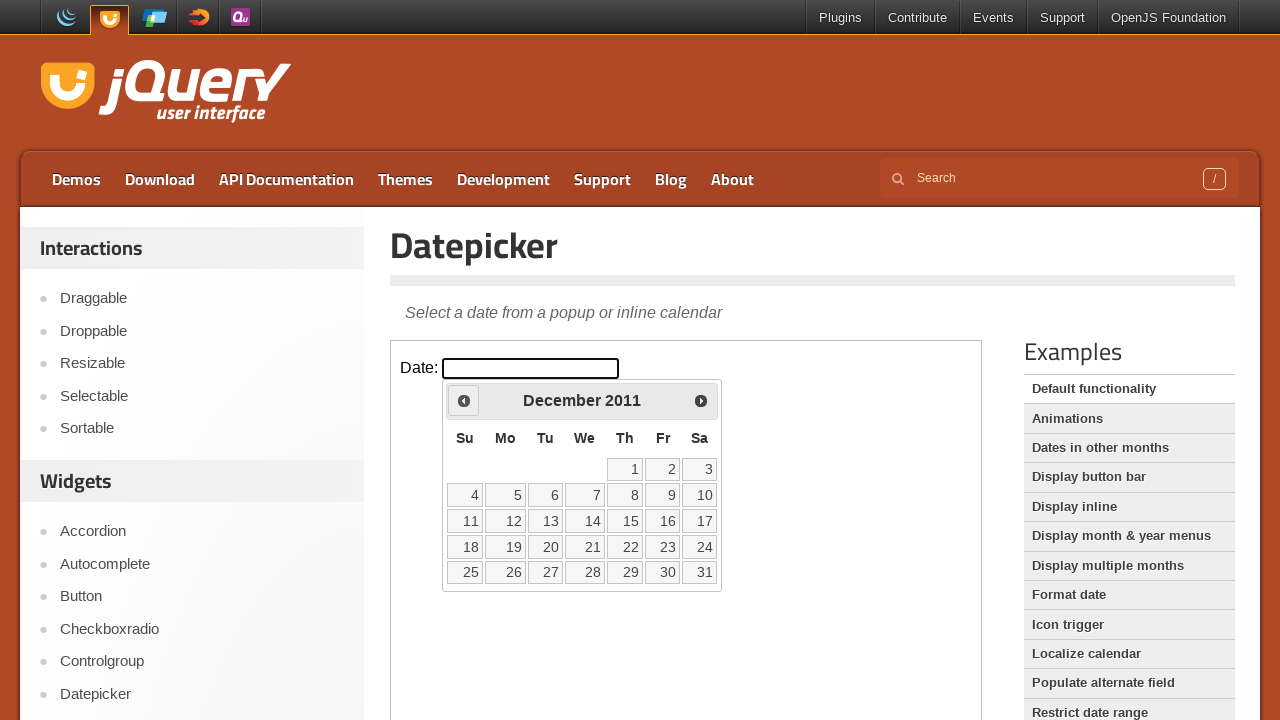

Updated current year: 2011
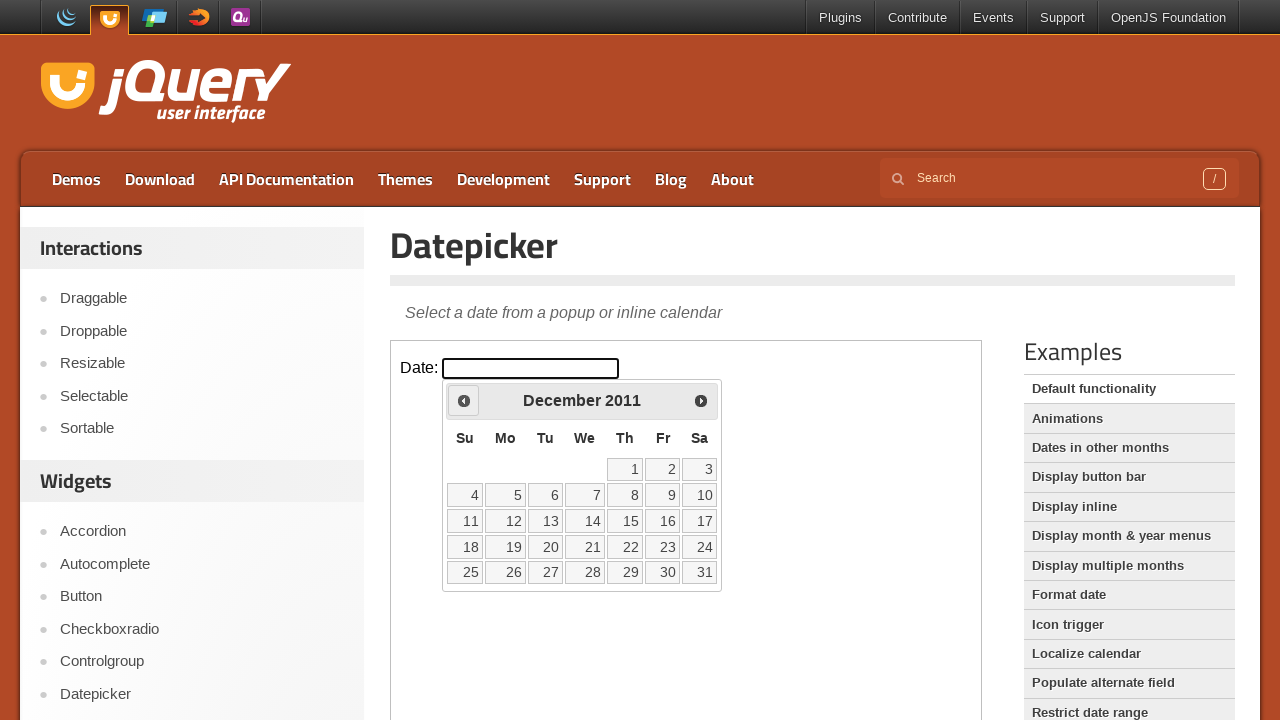

Clicked previous button to navigate to earlier date (currently at December 2011) at (464, 400) on iframe >> nth=0 >> internal:control=enter-frame >> .ui-datepicker-prev
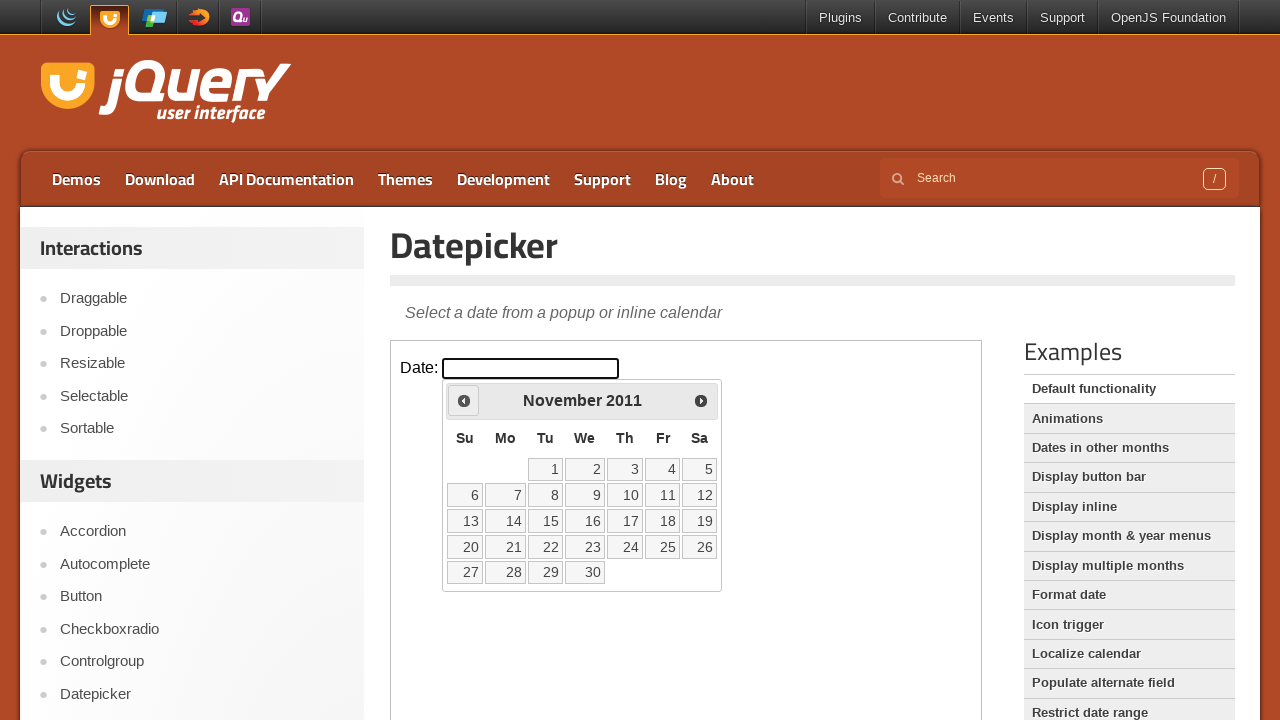

Updated current month: November
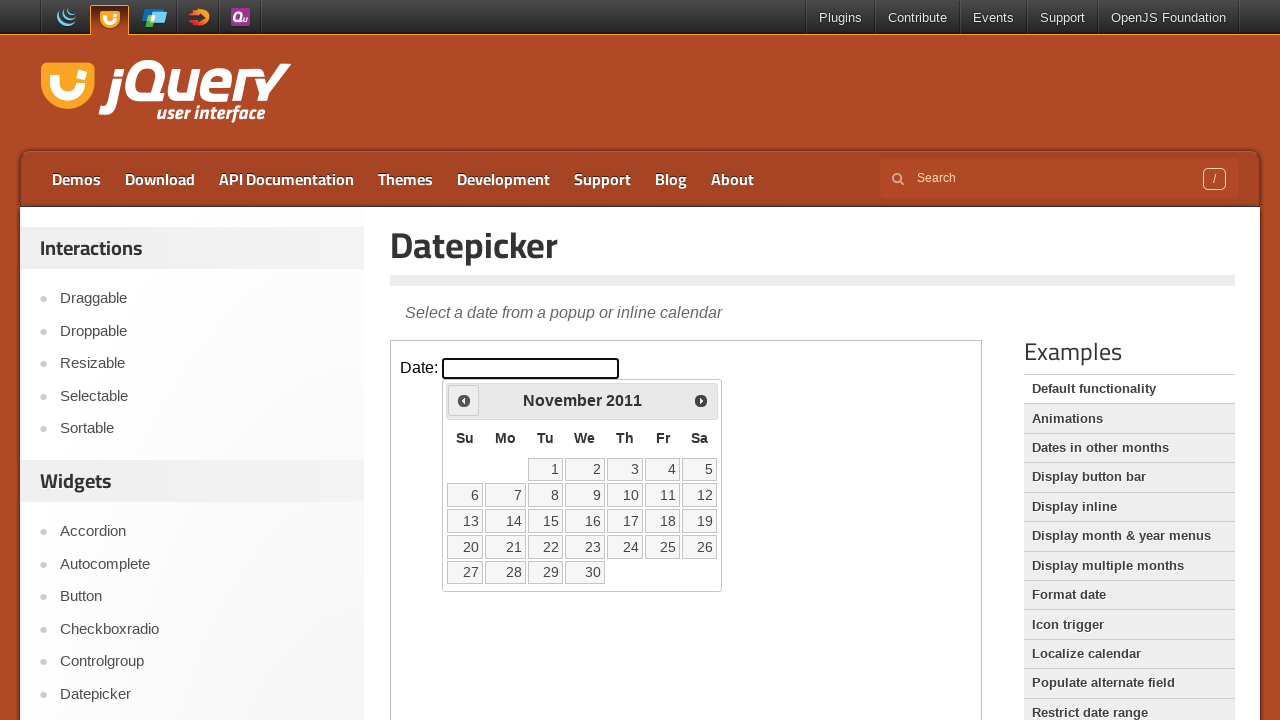

Updated current year: 2011
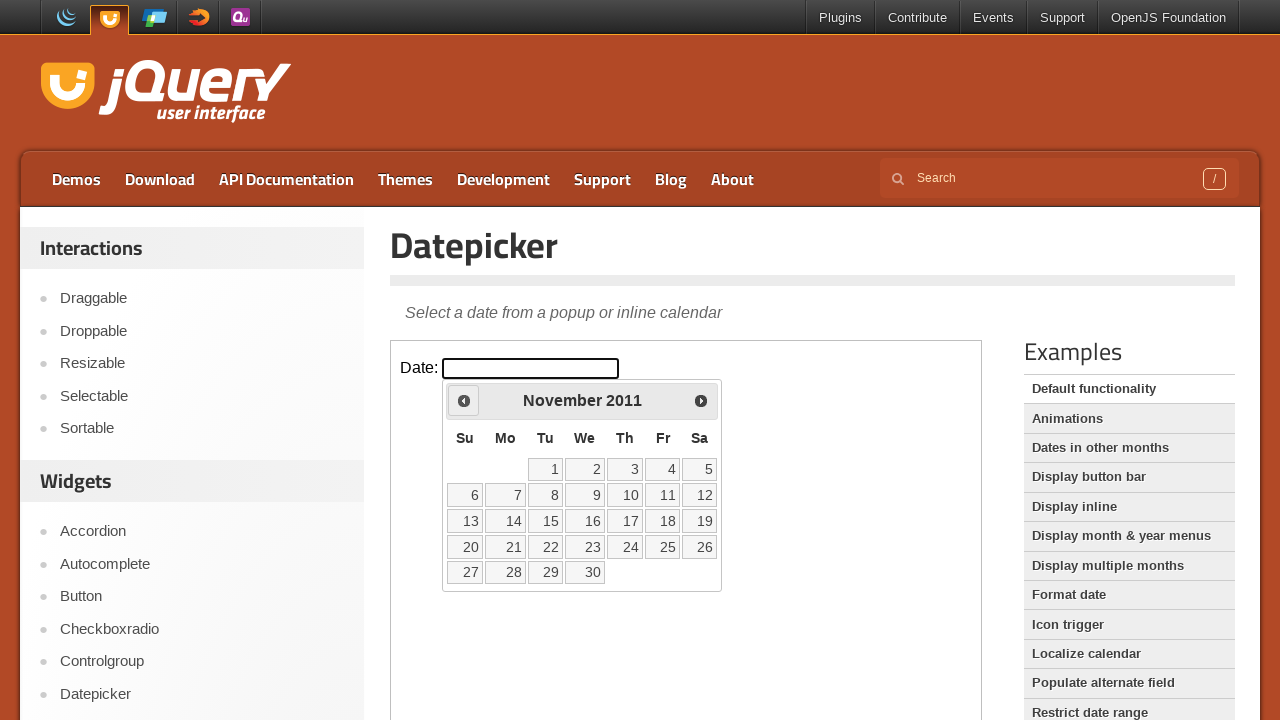

Clicked previous button to navigate to earlier date (currently at November 2011) at (464, 400) on iframe >> nth=0 >> internal:control=enter-frame >> .ui-datepicker-prev
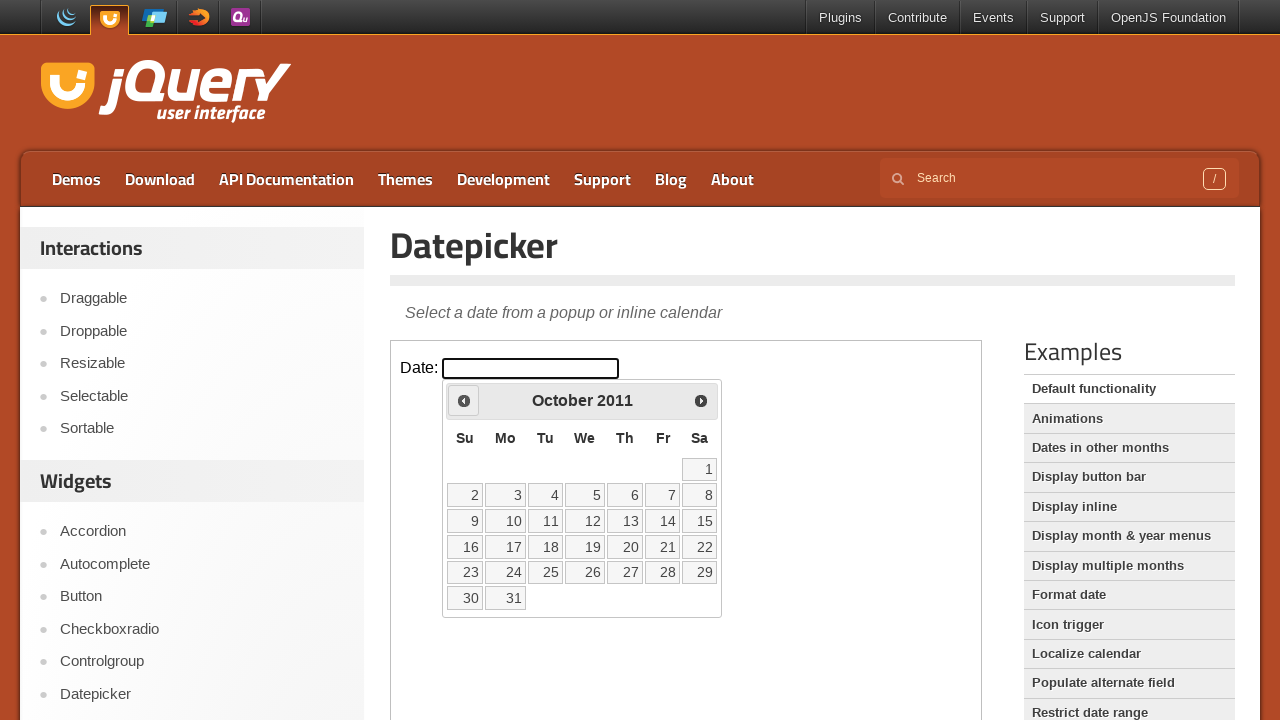

Updated current month: October
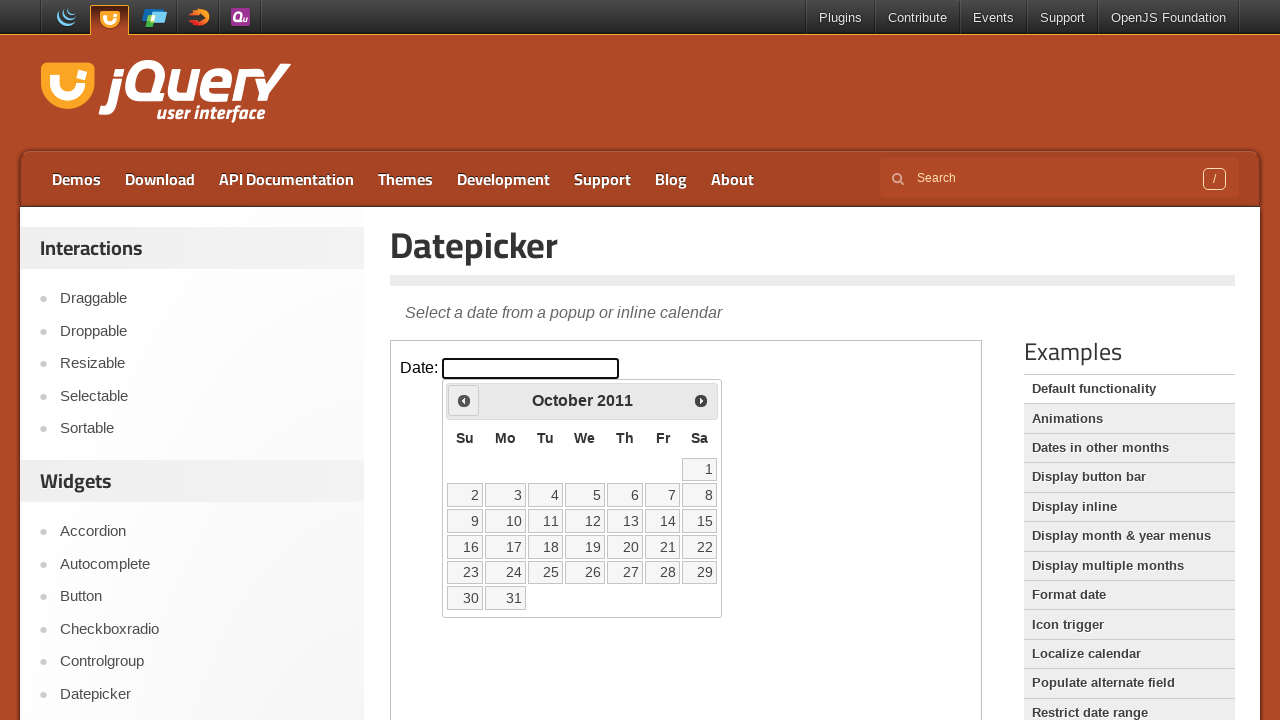

Updated current year: 2011
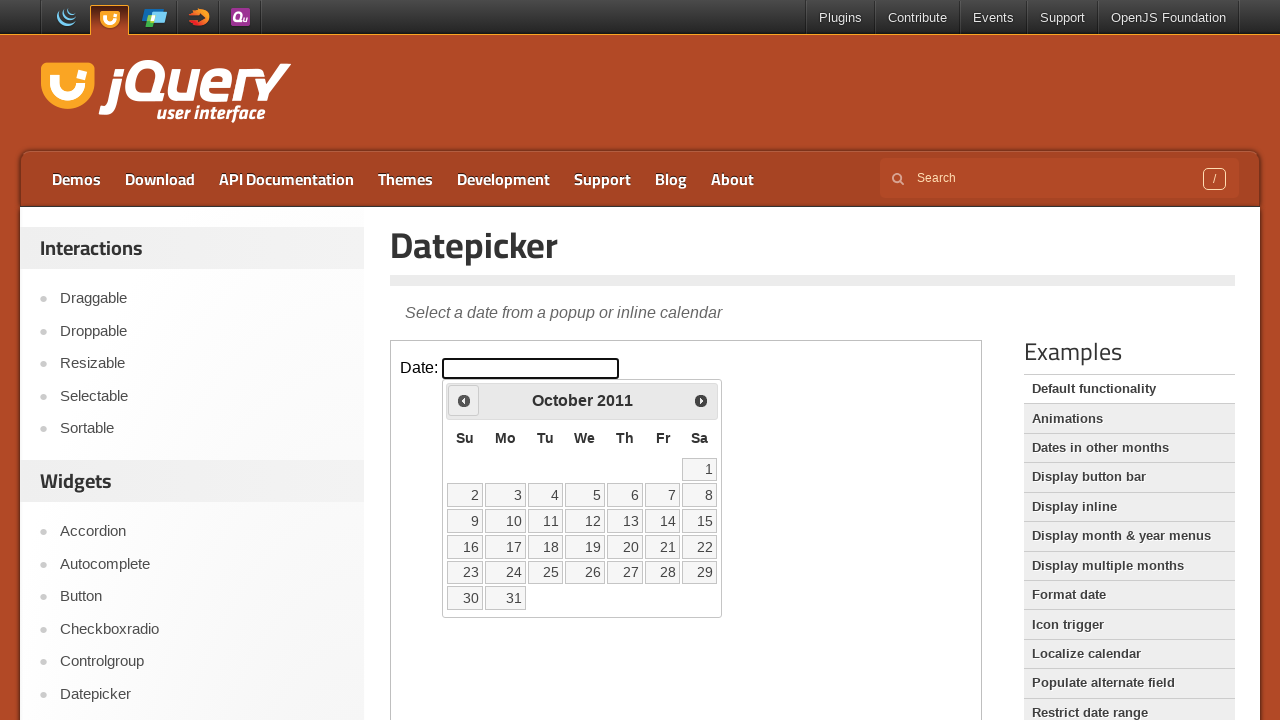

Clicked previous button to navigate to earlier date (currently at October 2011) at (464, 400) on iframe >> nth=0 >> internal:control=enter-frame >> .ui-datepicker-prev
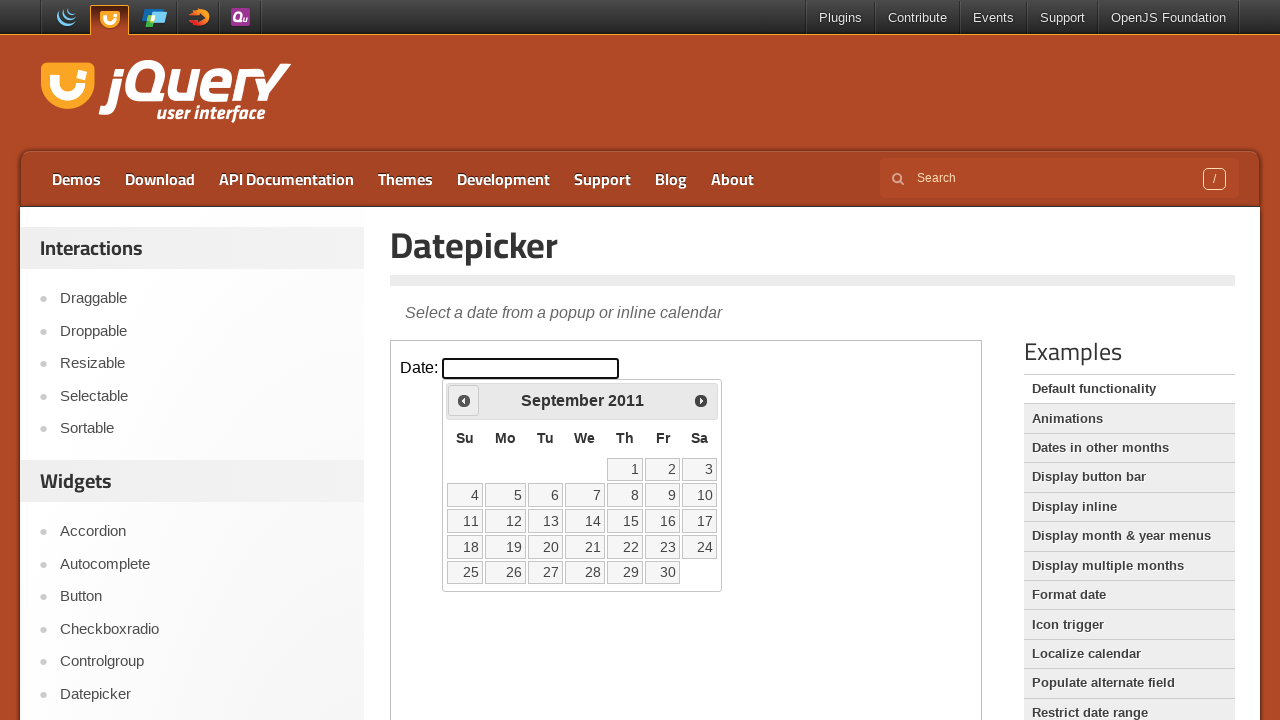

Updated current month: September
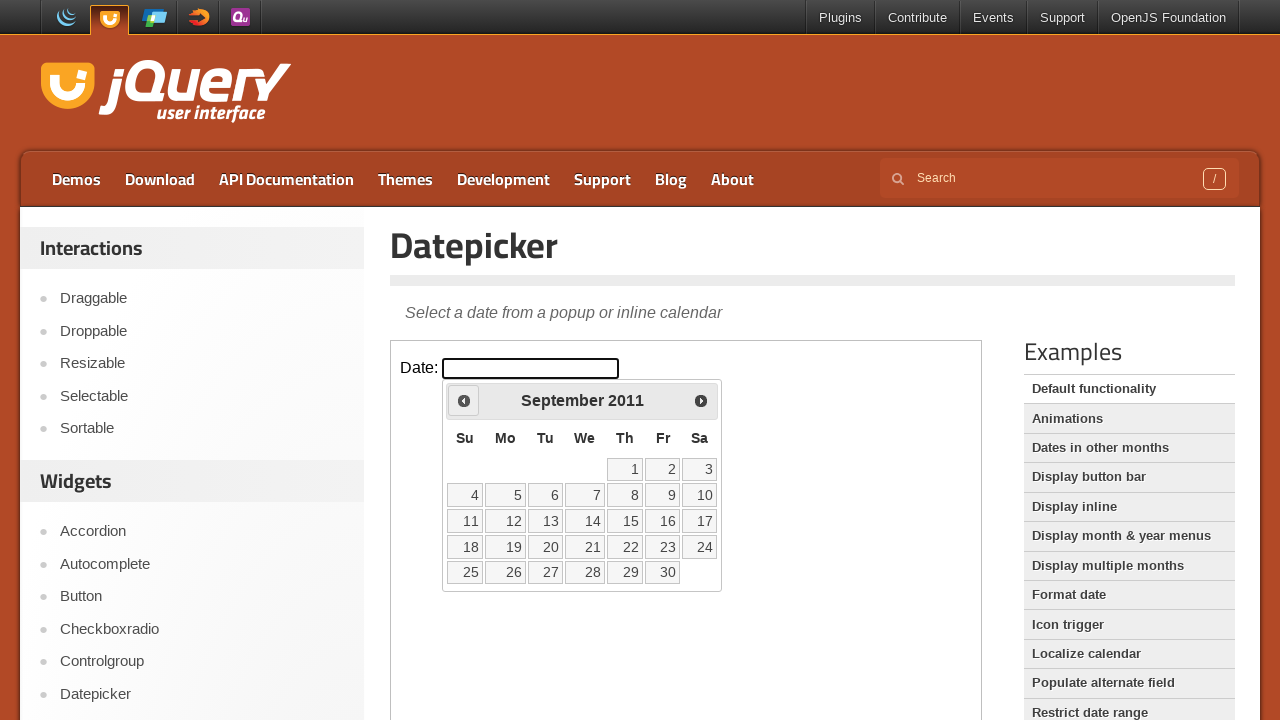

Updated current year: 2011
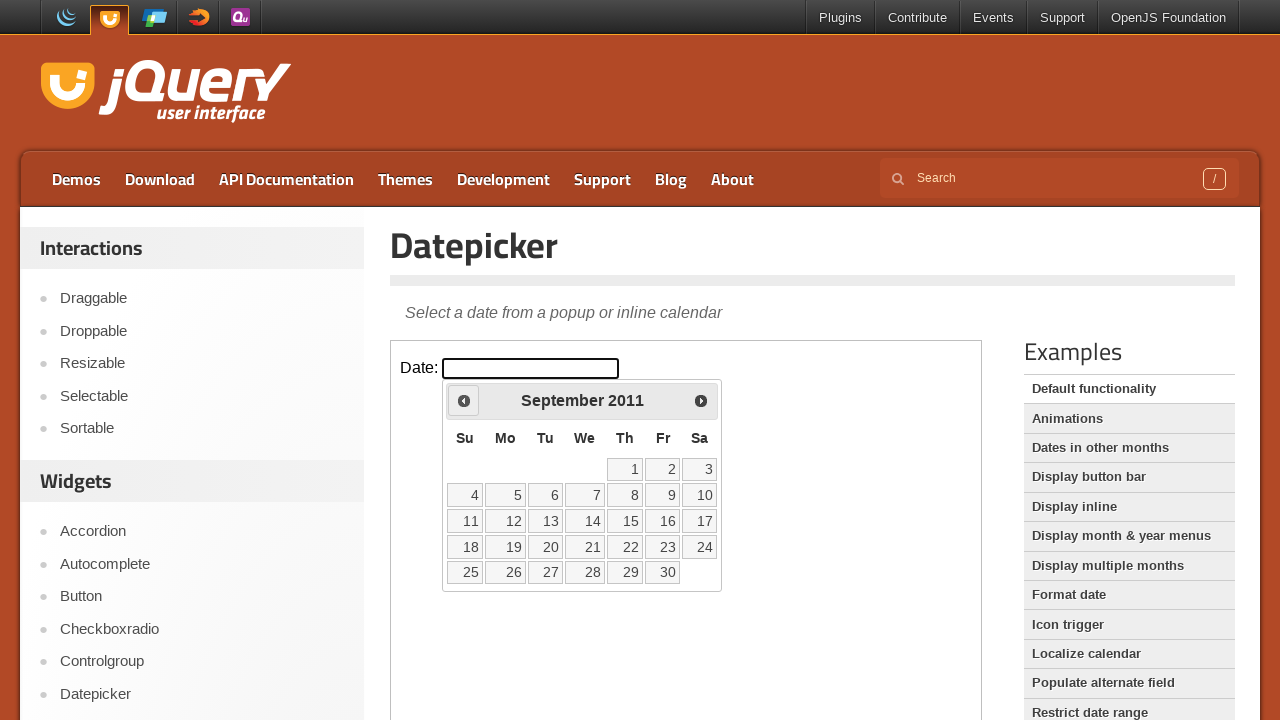

Clicked previous button to navigate to earlier date (currently at September 2011) at (464, 400) on iframe >> nth=0 >> internal:control=enter-frame >> .ui-datepicker-prev
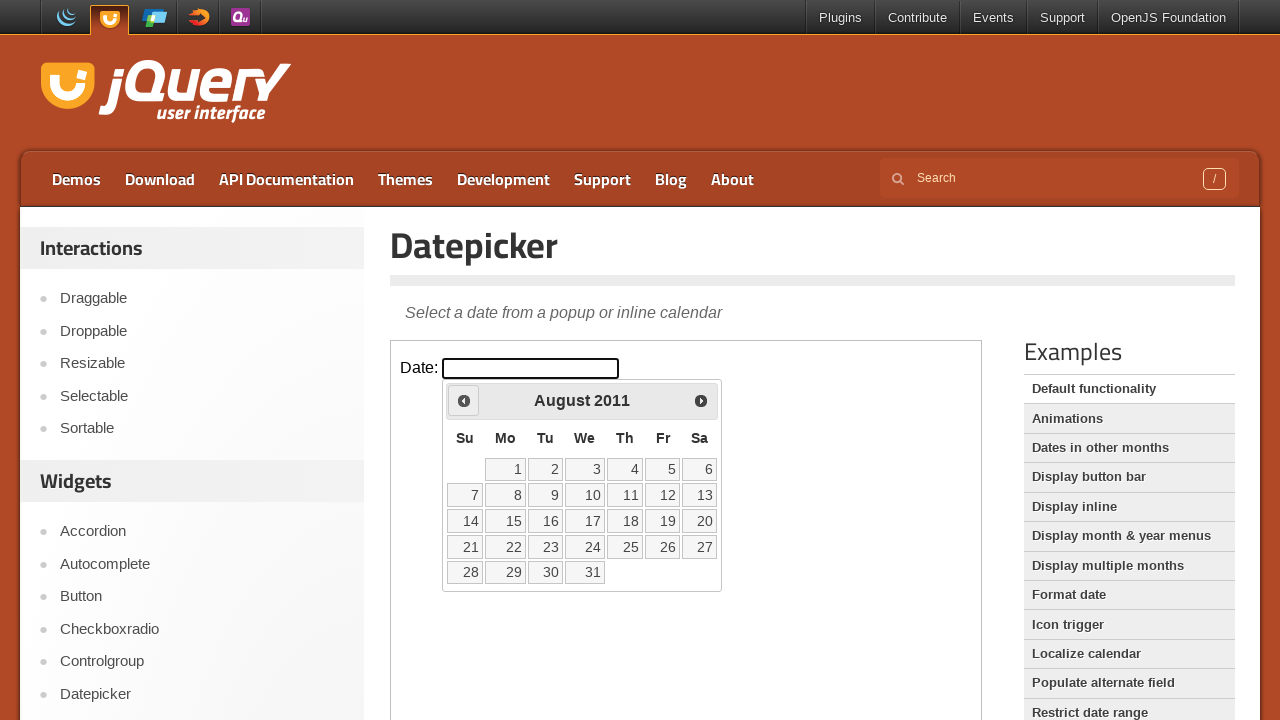

Updated current month: August
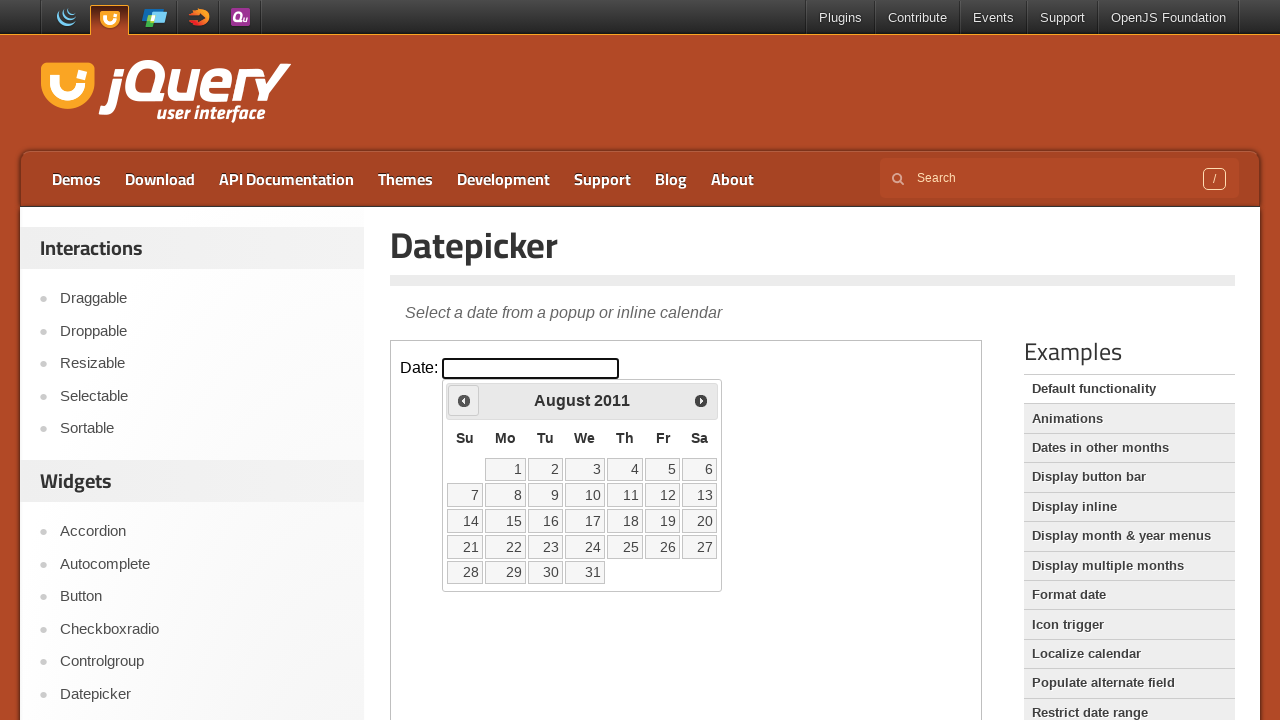

Updated current year: 2011
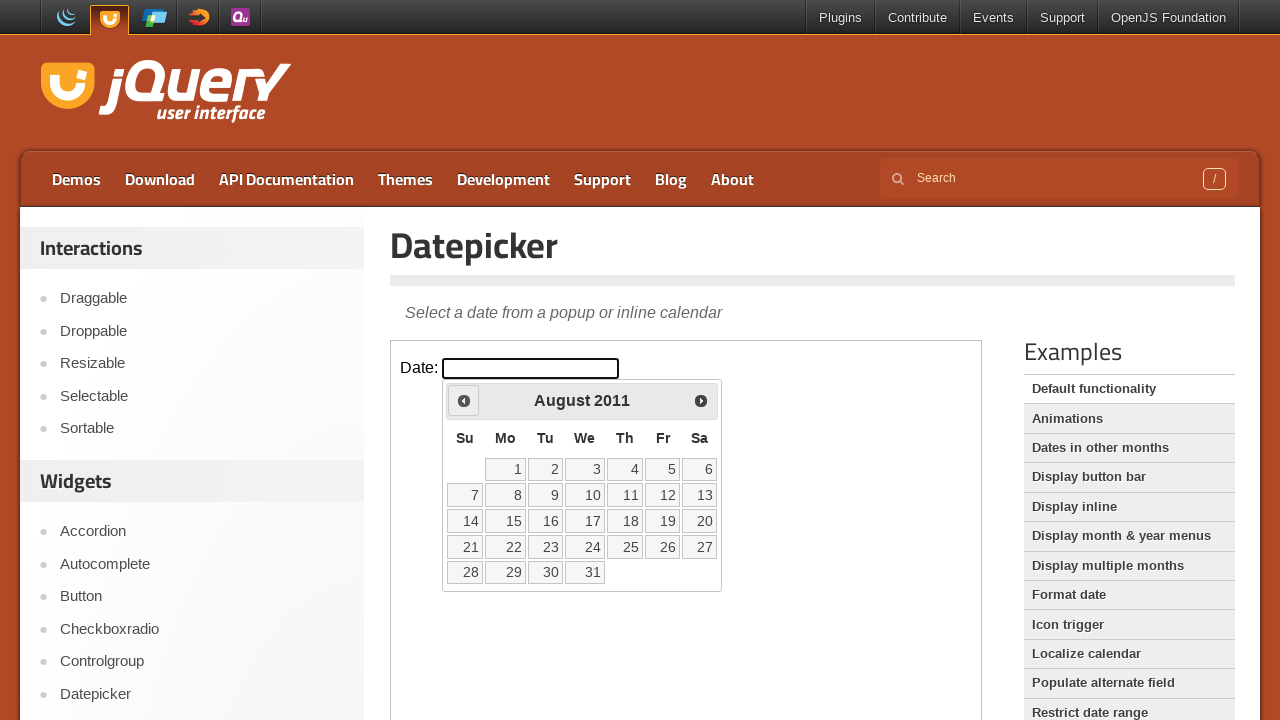

Clicked previous button to navigate to earlier date (currently at August 2011) at (464, 400) on iframe >> nth=0 >> internal:control=enter-frame >> .ui-datepicker-prev
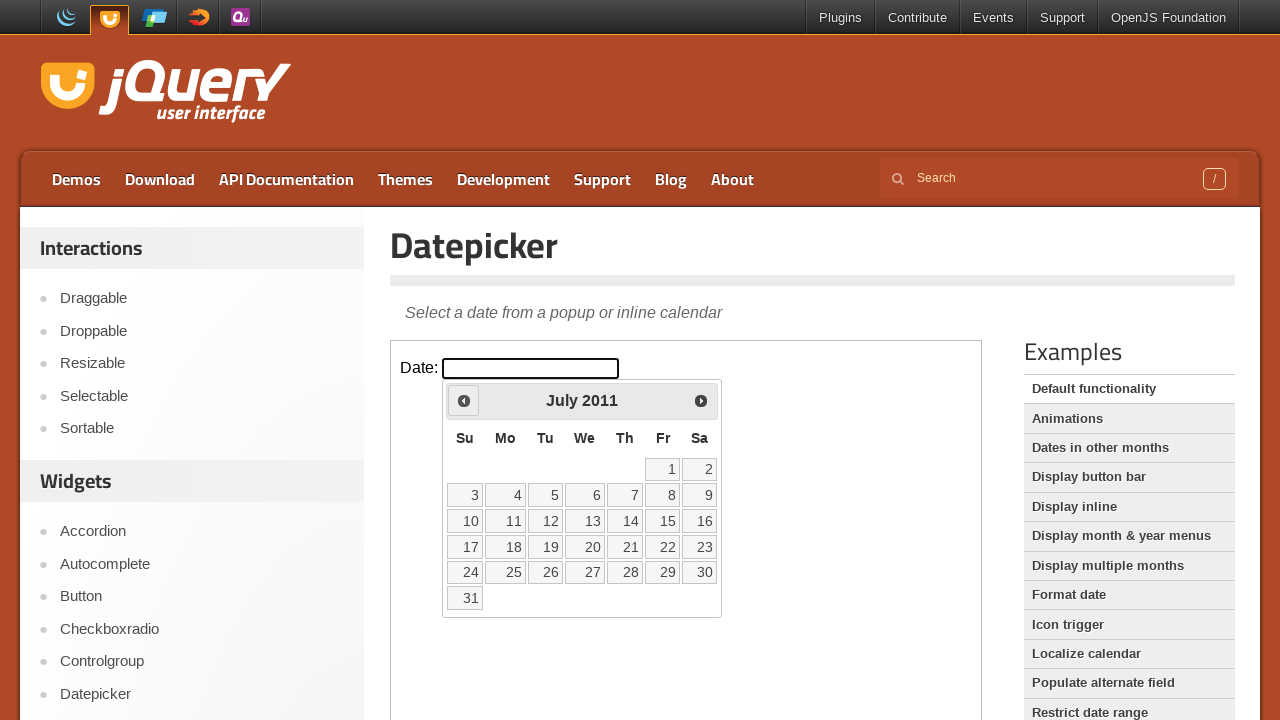

Updated current month: July
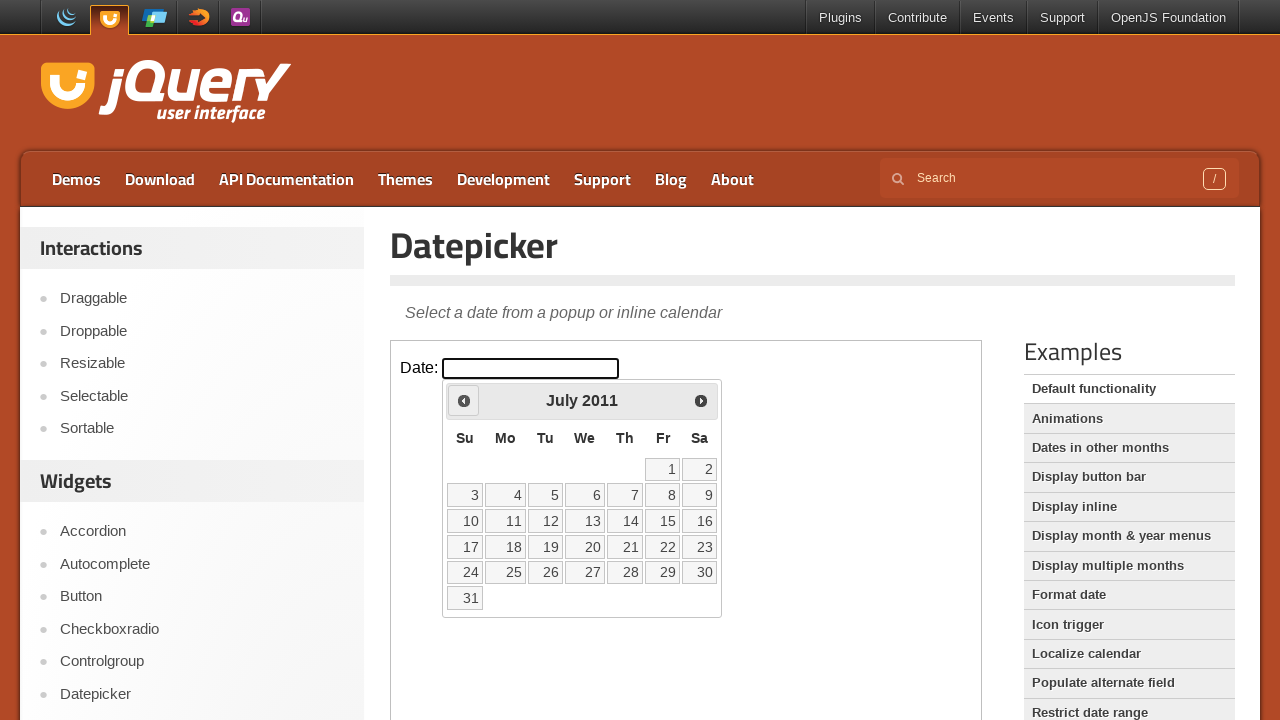

Updated current year: 2011
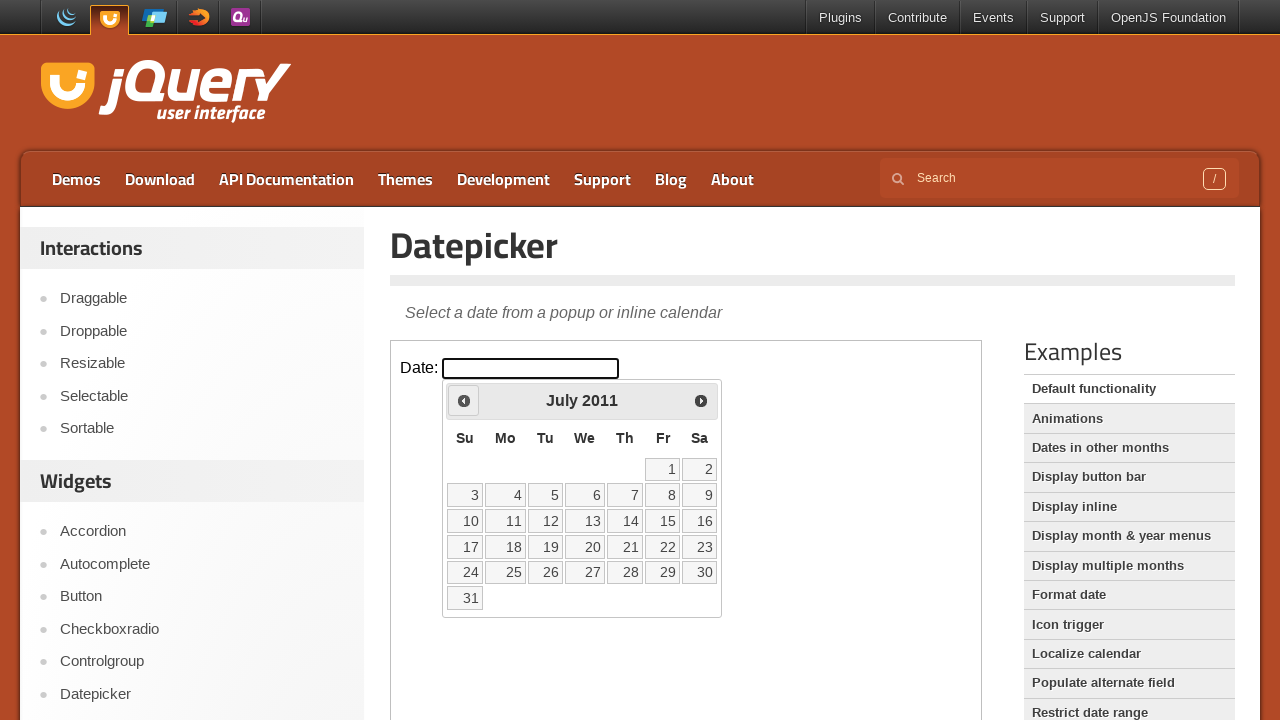

Clicked previous button to navigate to earlier date (currently at July 2011) at (464, 400) on iframe >> nth=0 >> internal:control=enter-frame >> .ui-datepicker-prev
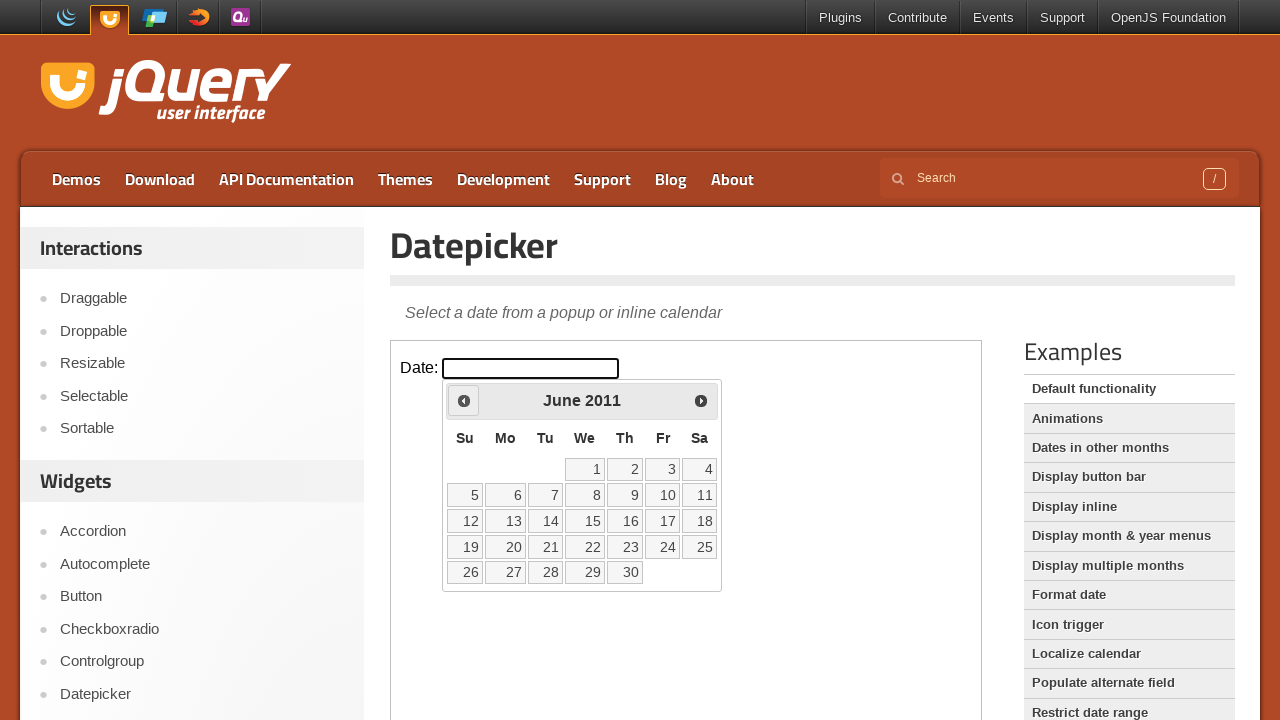

Updated current month: June
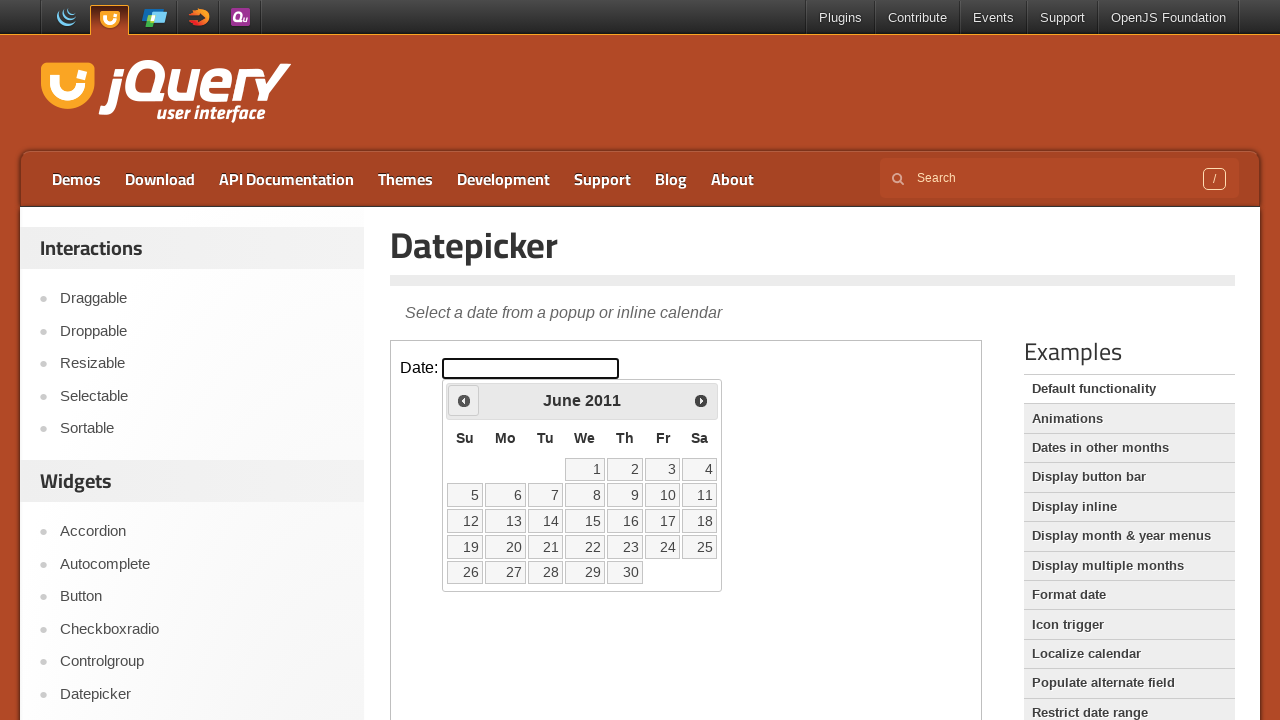

Updated current year: 2011
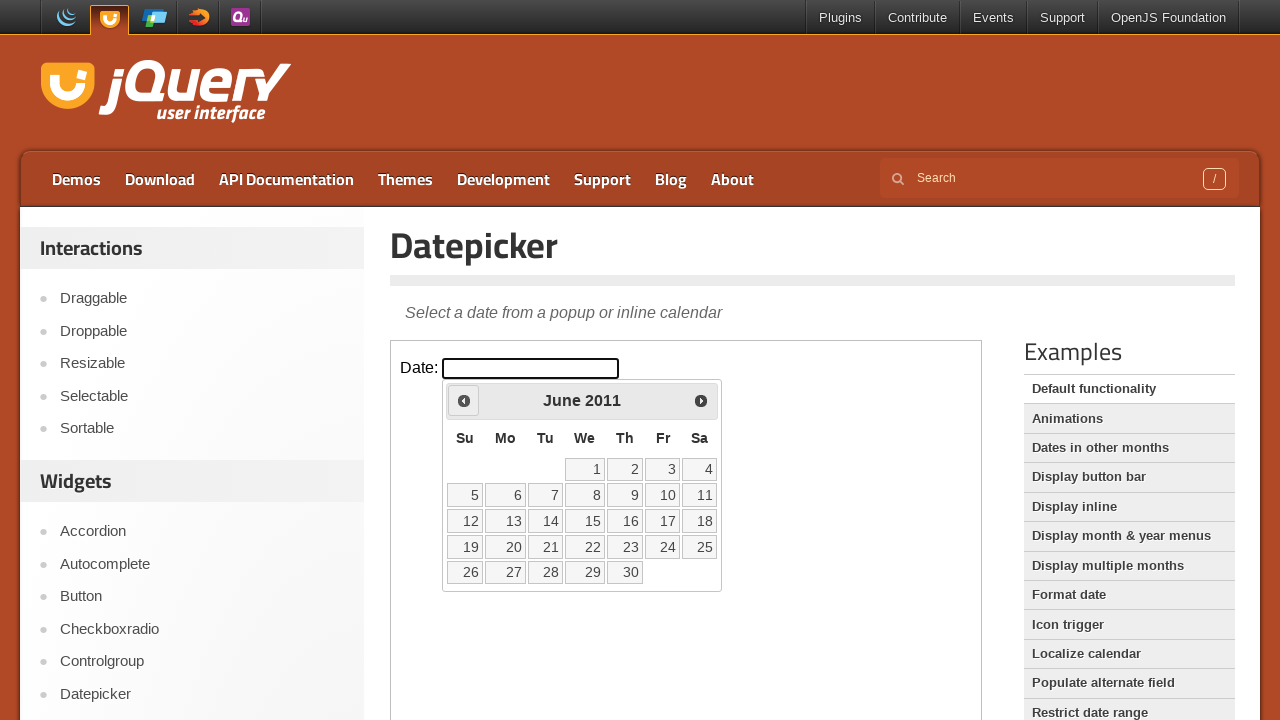

Clicked previous button to navigate to earlier date (currently at June 2011) at (464, 400) on iframe >> nth=0 >> internal:control=enter-frame >> .ui-datepicker-prev
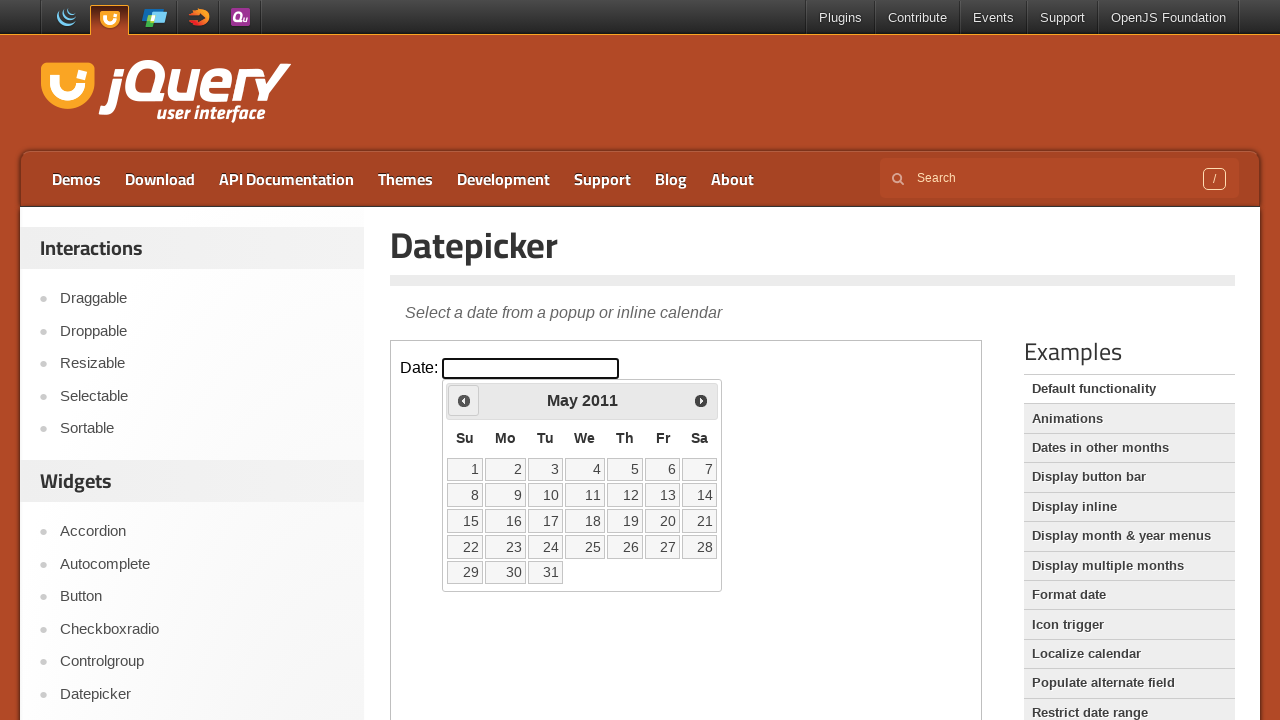

Updated current month: May
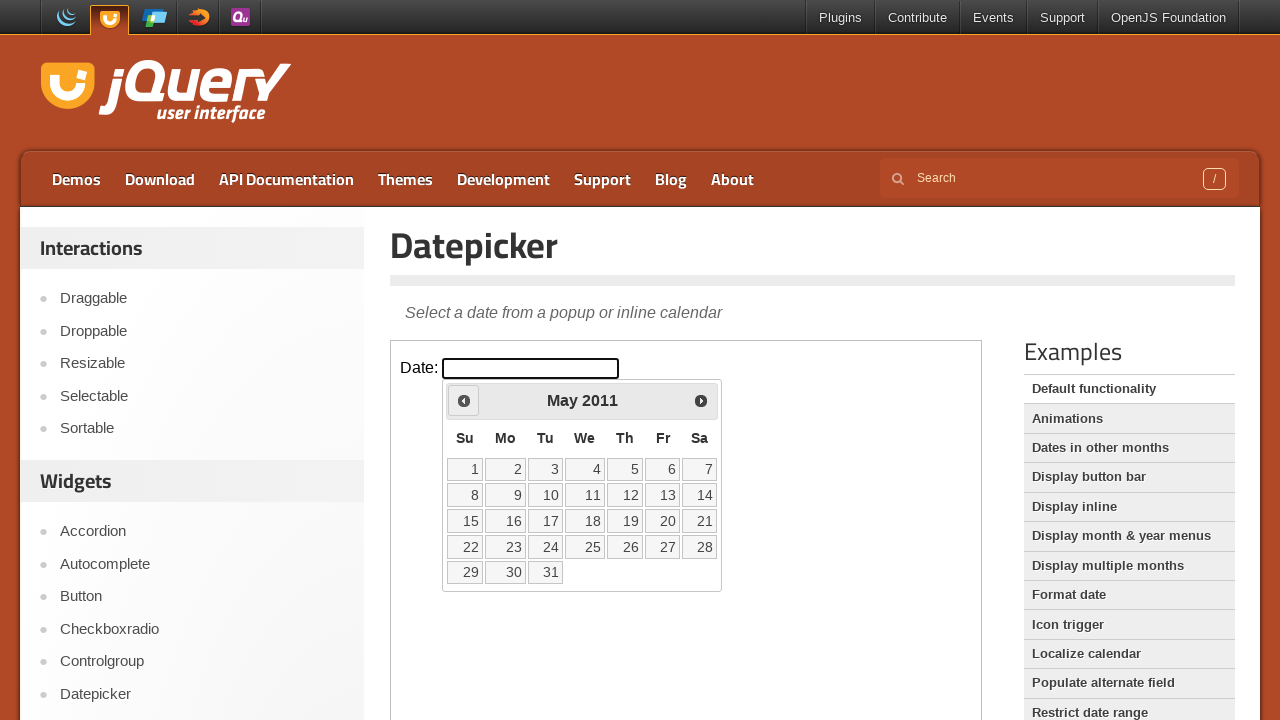

Updated current year: 2011
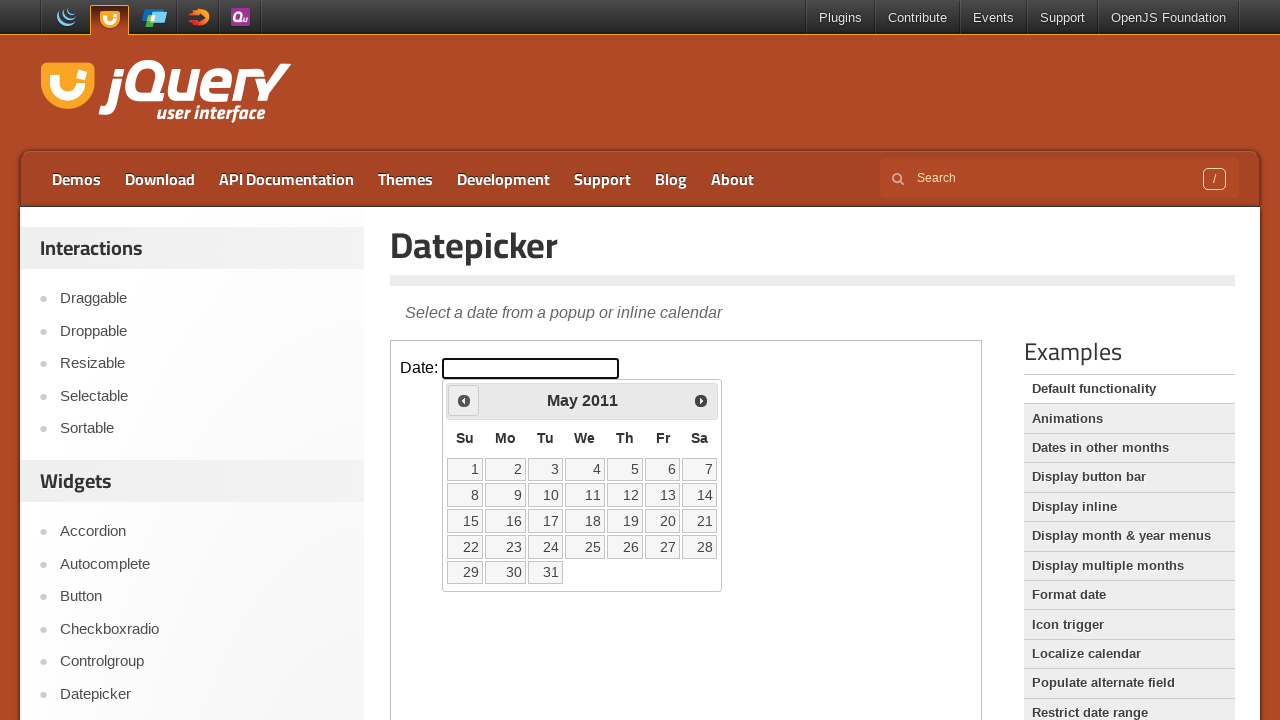

Clicked previous button to navigate to earlier date (currently at May 2011) at (464, 400) on iframe >> nth=0 >> internal:control=enter-frame >> .ui-datepicker-prev
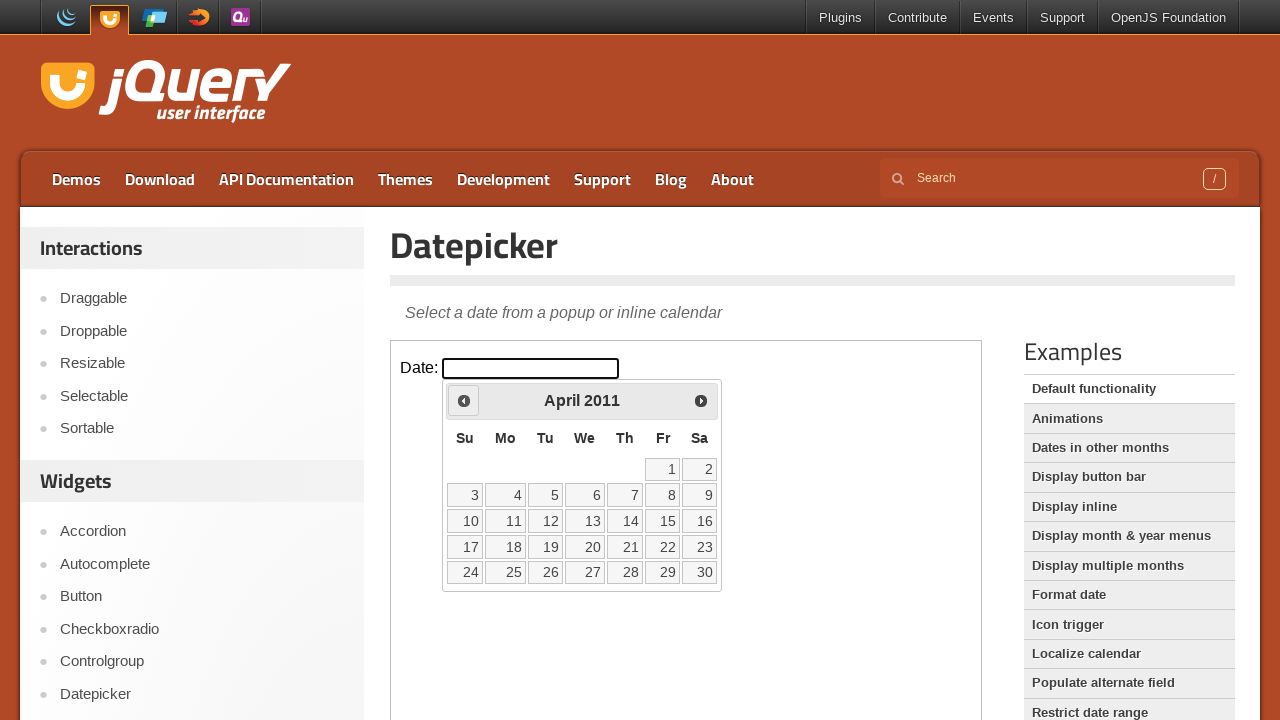

Updated current month: April
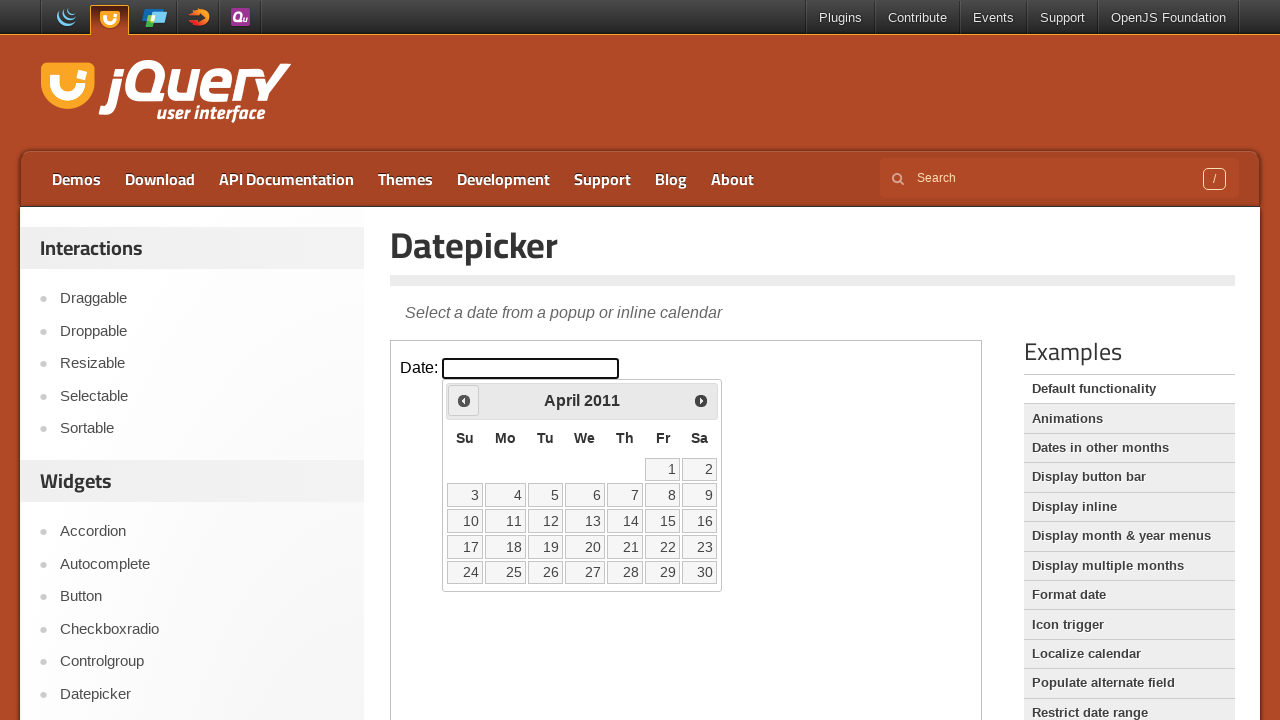

Updated current year: 2011
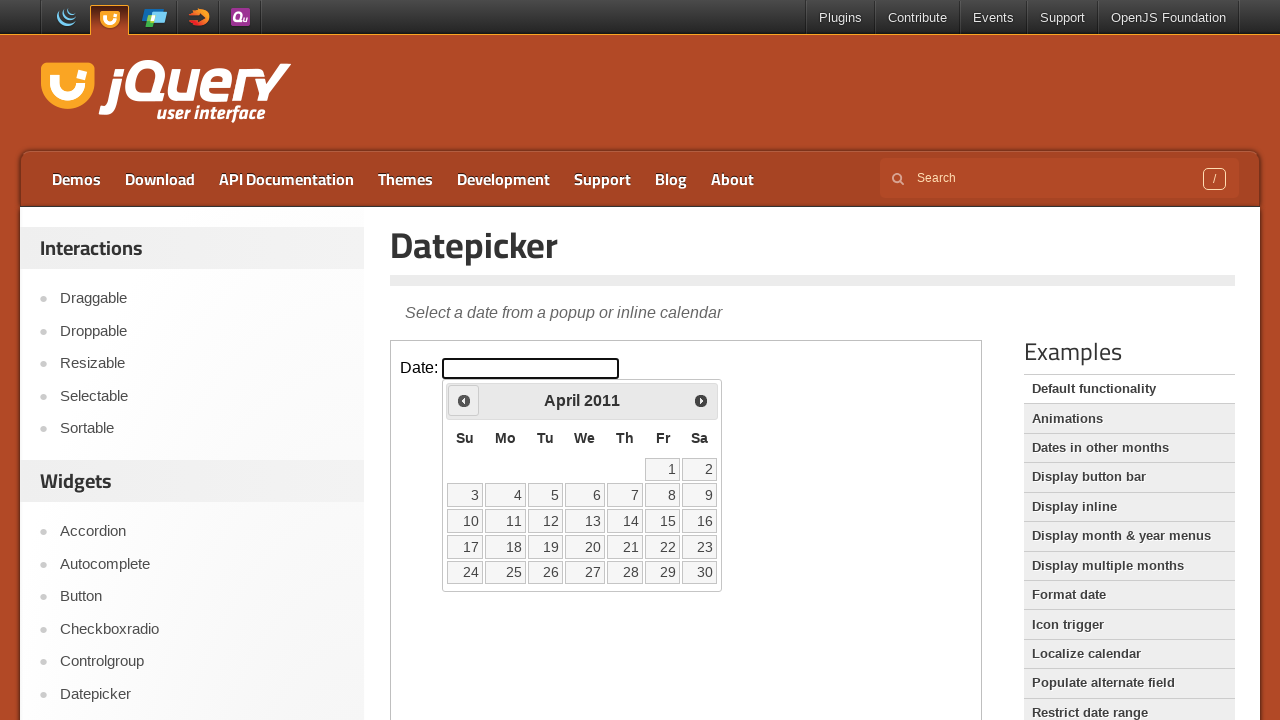

Clicked previous button to navigate to earlier date (currently at April 2011) at (464, 400) on iframe >> nth=0 >> internal:control=enter-frame >> .ui-datepicker-prev
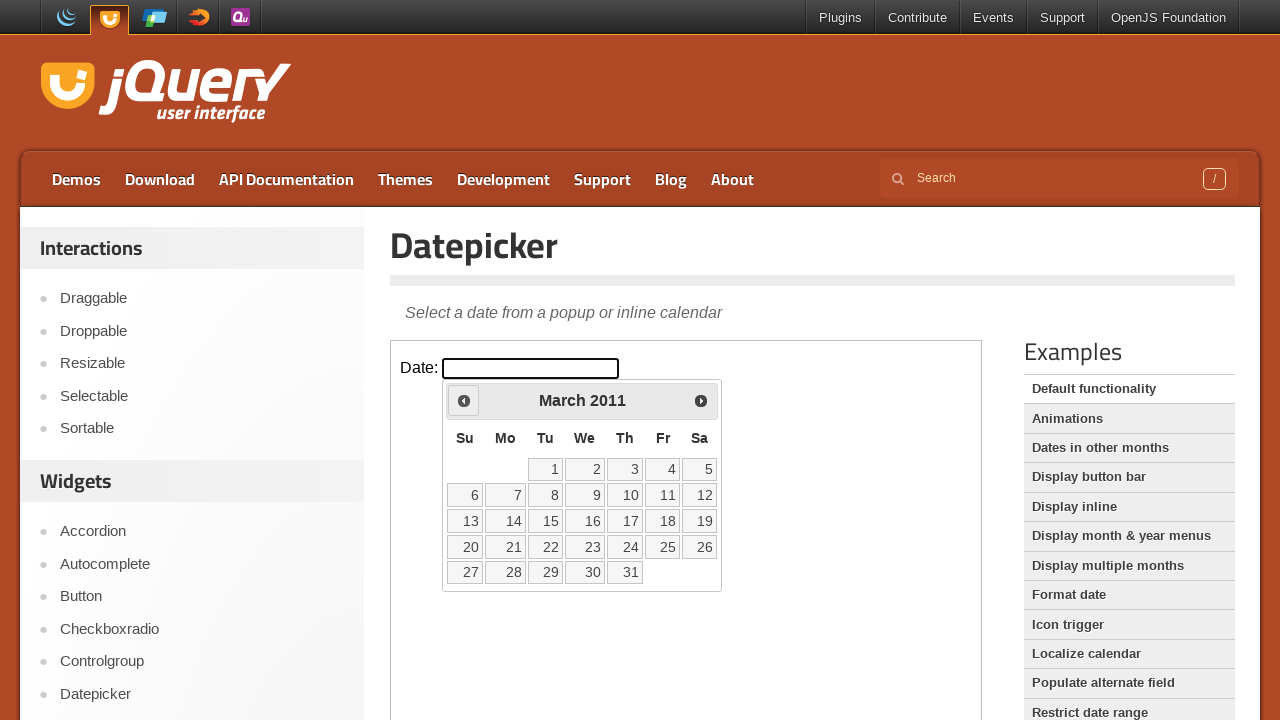

Updated current month: March
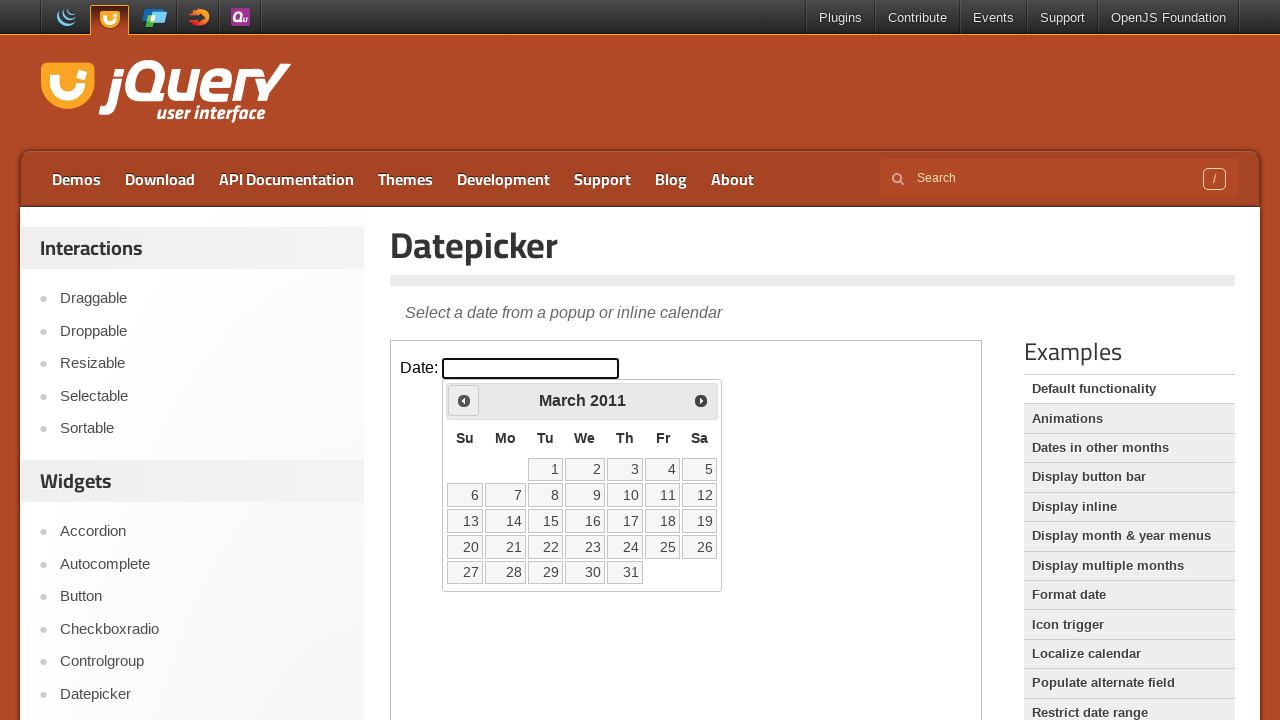

Updated current year: 2011
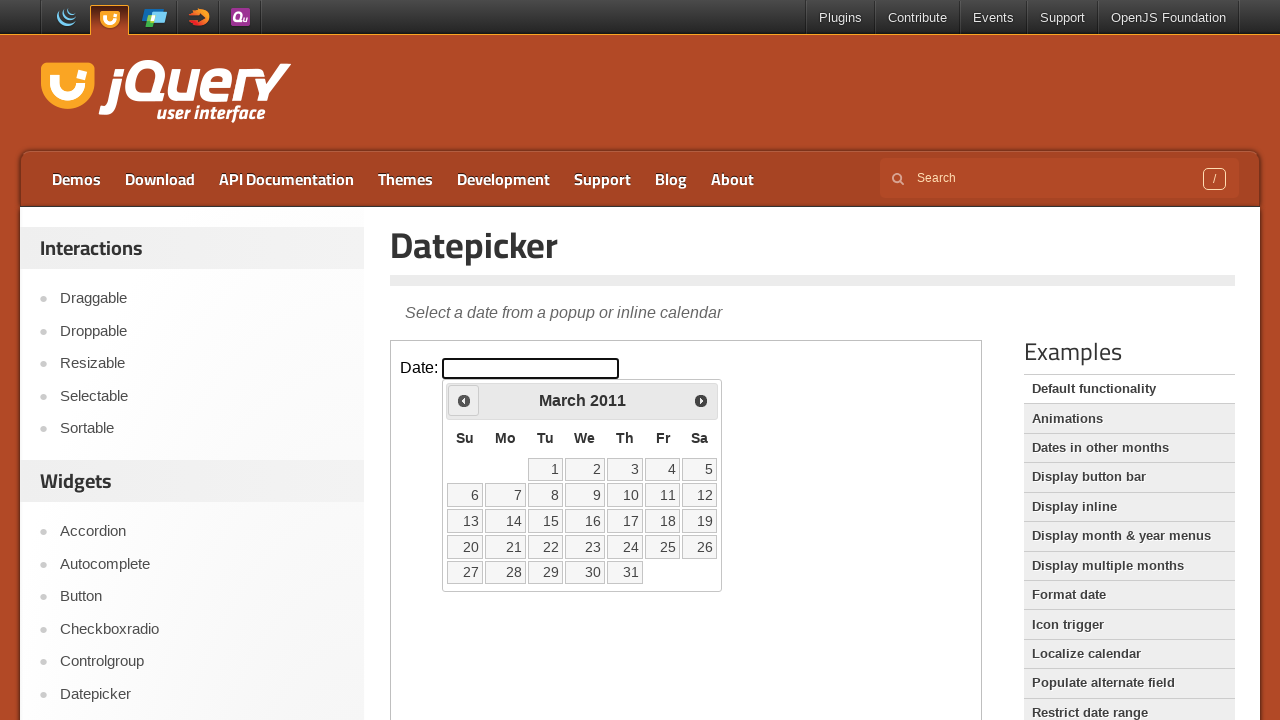

Clicked previous button to navigate to earlier date (currently at March 2011) at (464, 400) on iframe >> nth=0 >> internal:control=enter-frame >> .ui-datepicker-prev
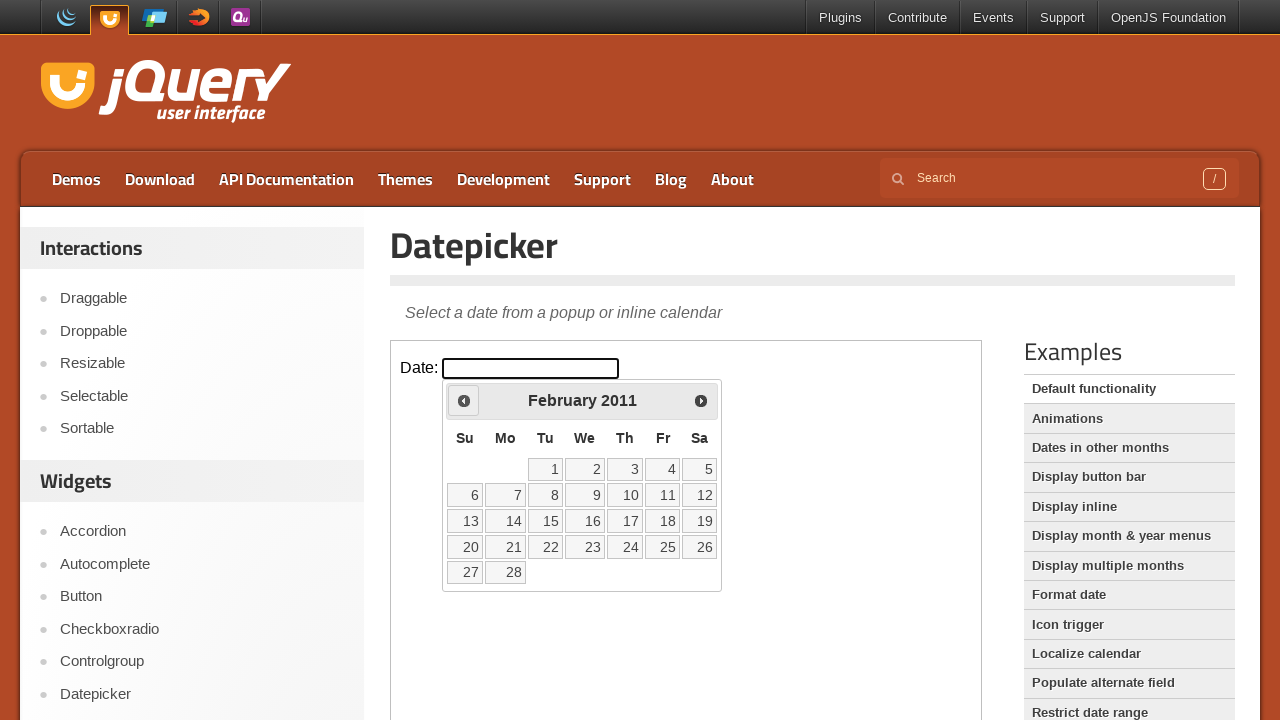

Updated current month: February
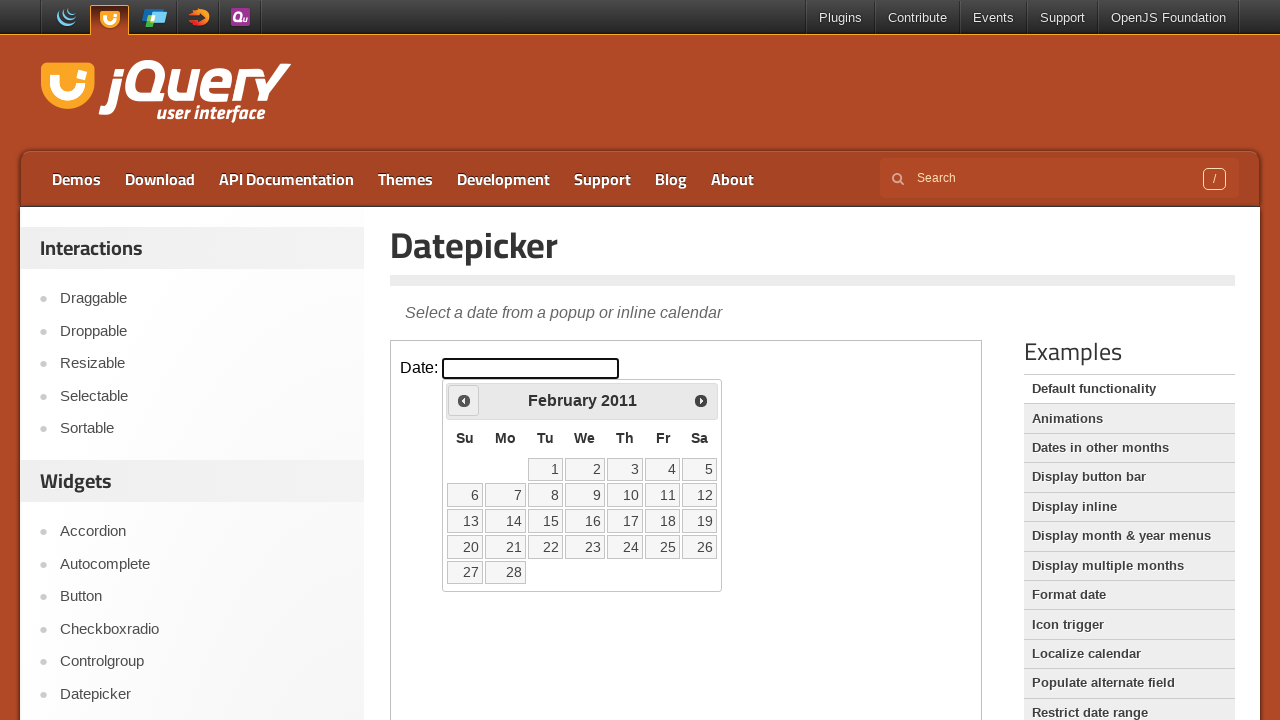

Updated current year: 2011
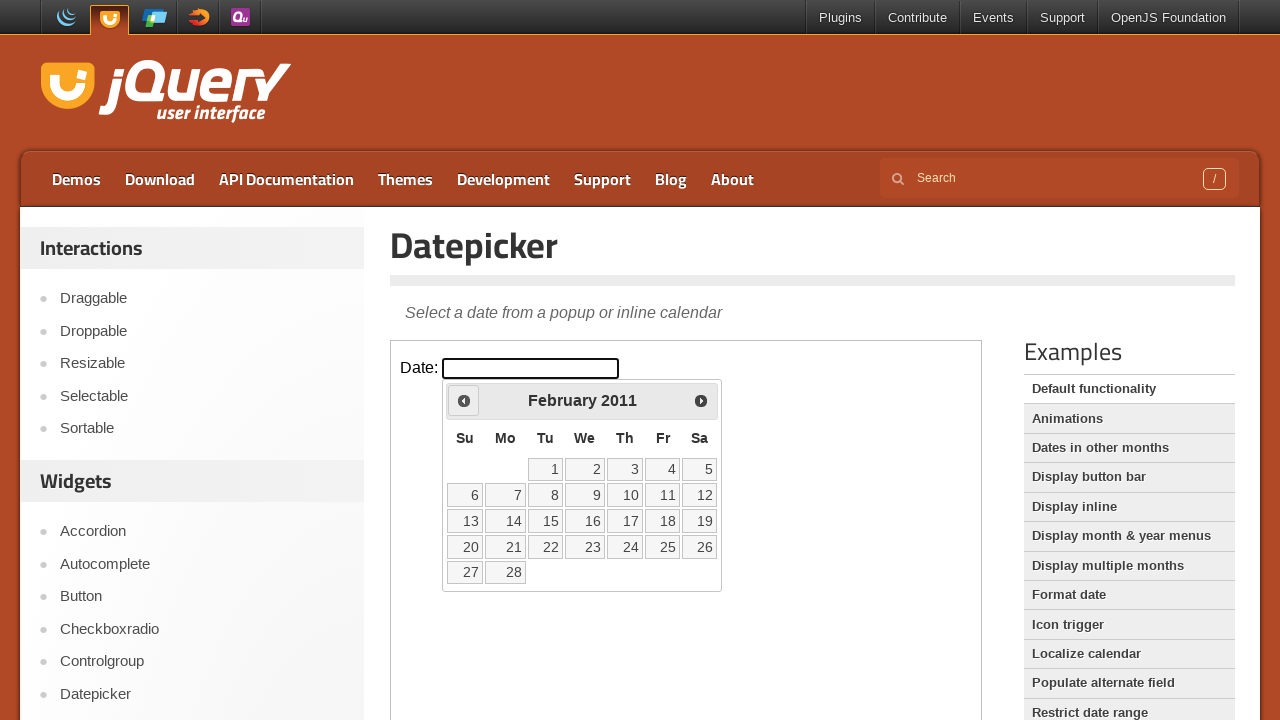

Clicked previous button to navigate to earlier date (currently at February 2011) at (464, 400) on iframe >> nth=0 >> internal:control=enter-frame >> .ui-datepicker-prev
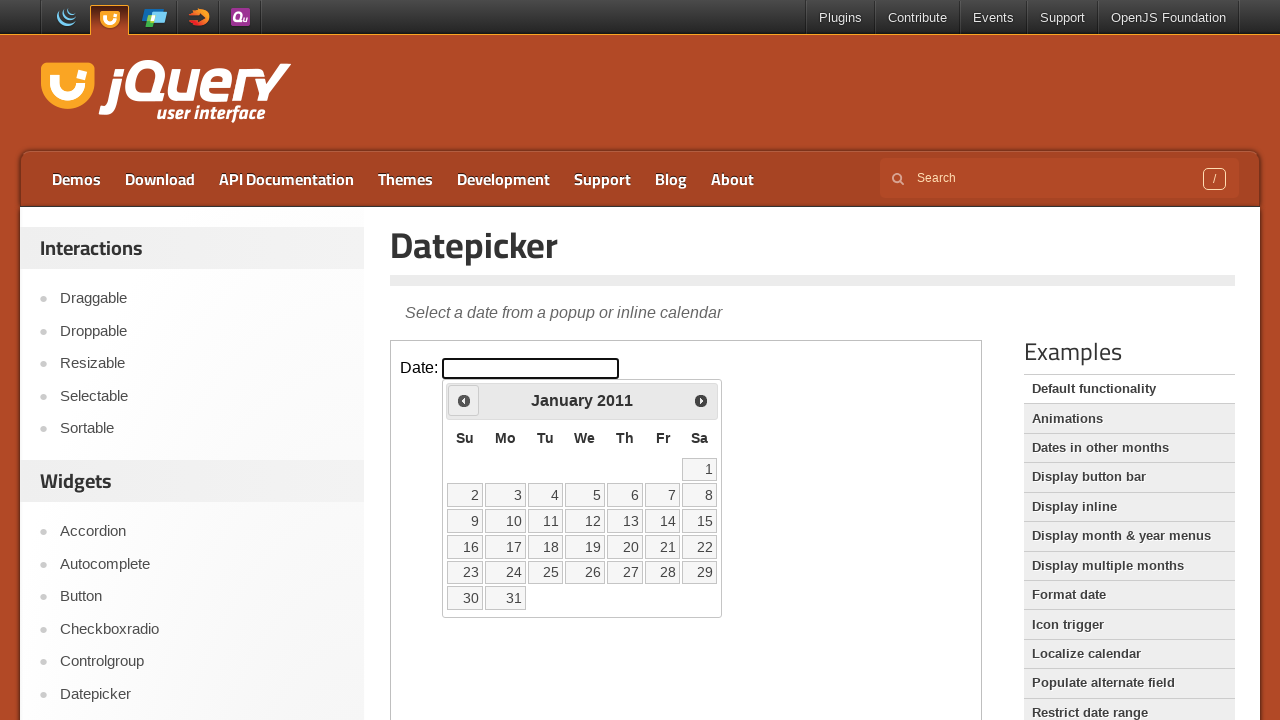

Updated current month: January
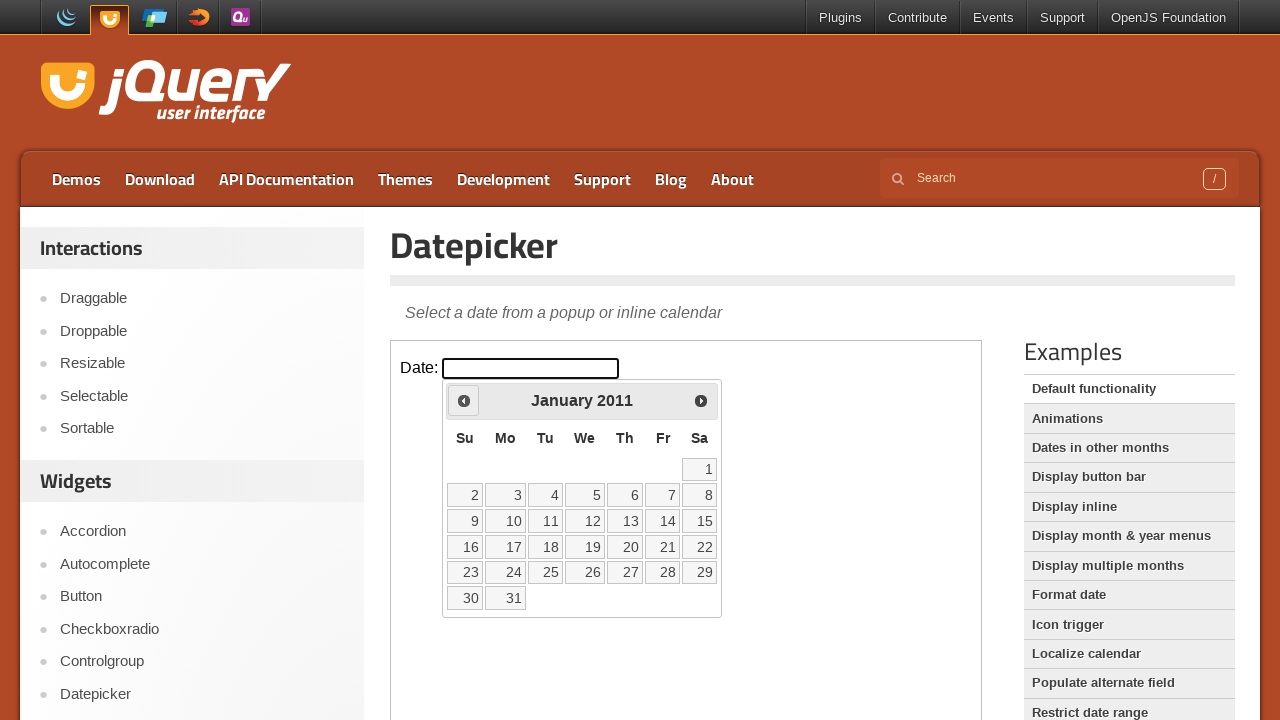

Updated current year: 2011
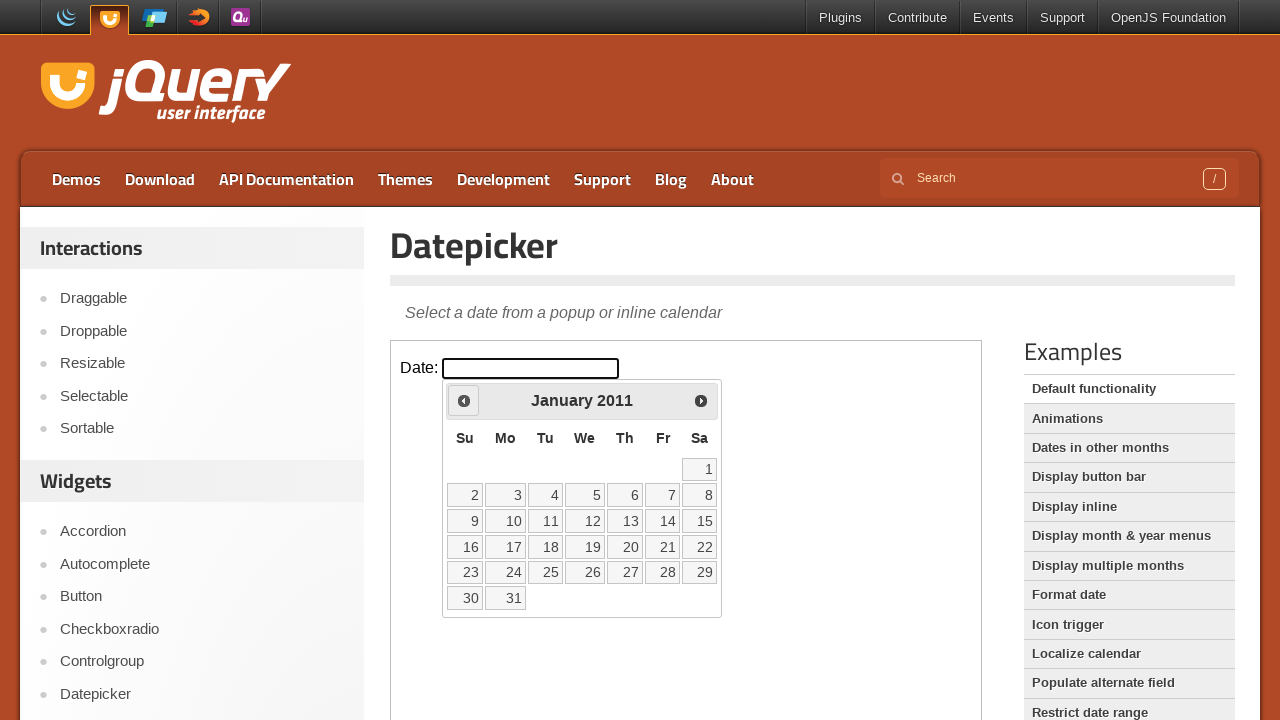

Clicked previous button to navigate to earlier date (currently at January 2011) at (464, 400) on iframe >> nth=0 >> internal:control=enter-frame >> .ui-datepicker-prev
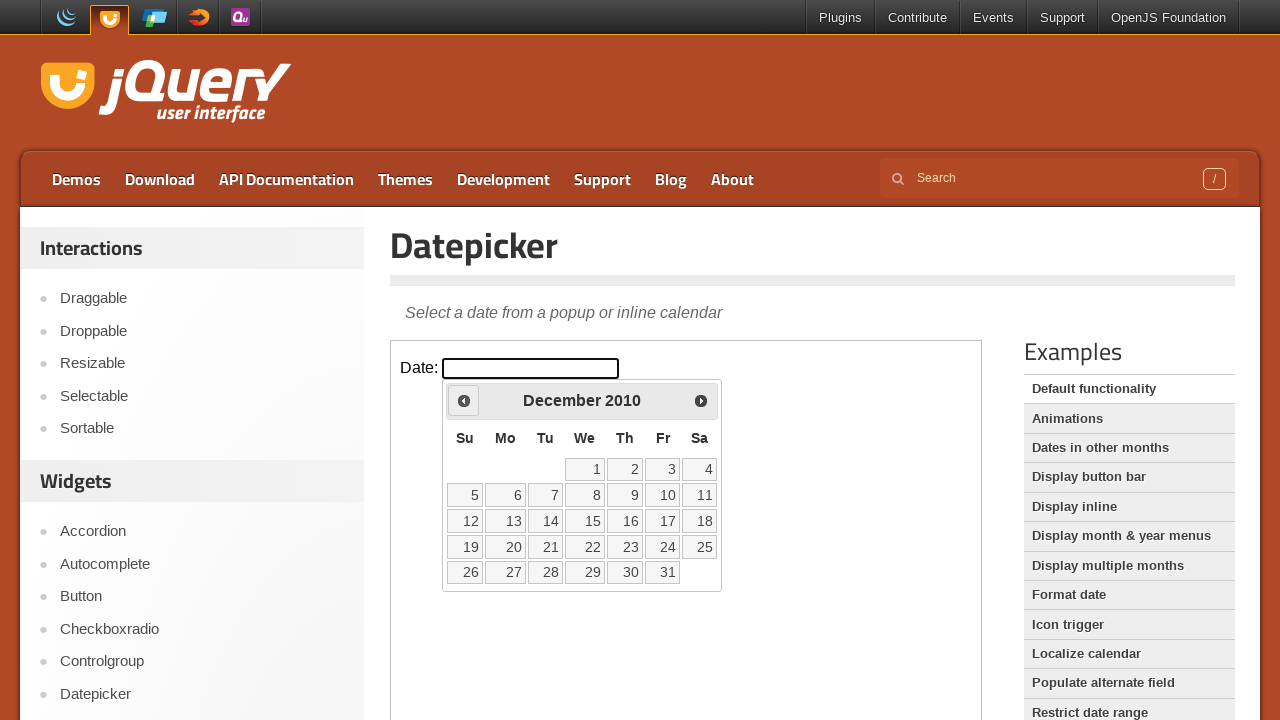

Updated current month: December
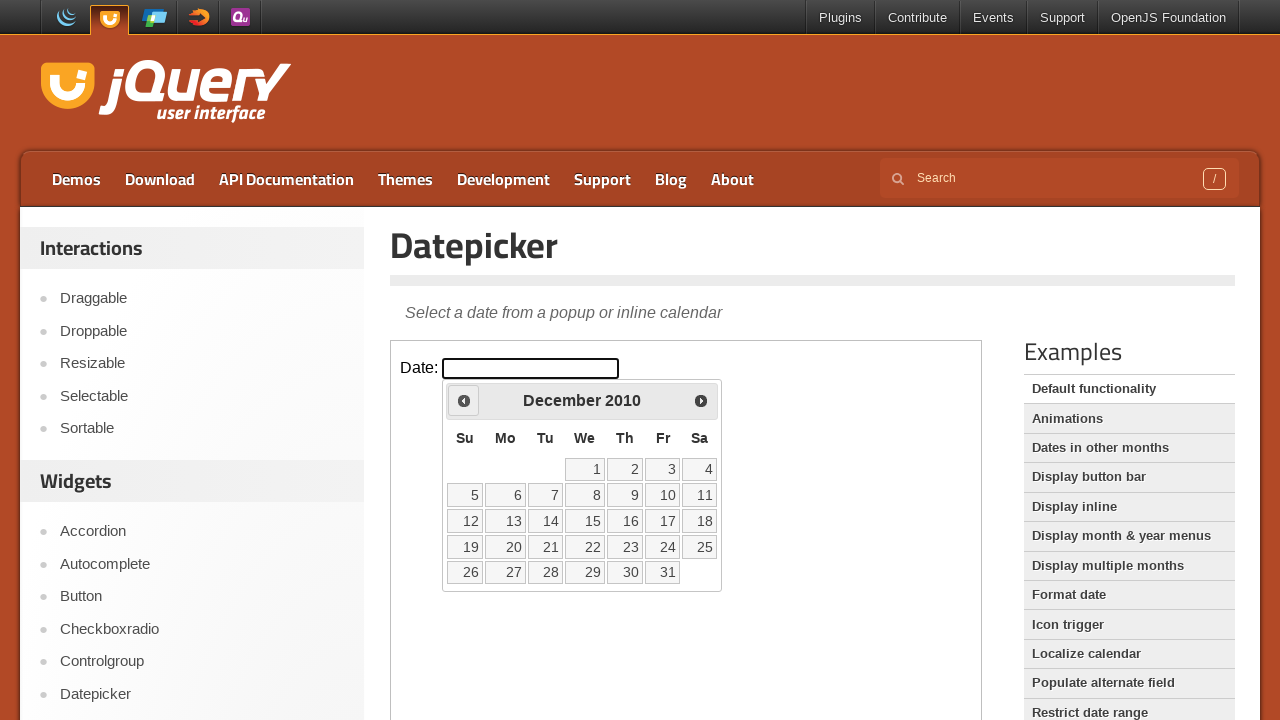

Updated current year: 2010
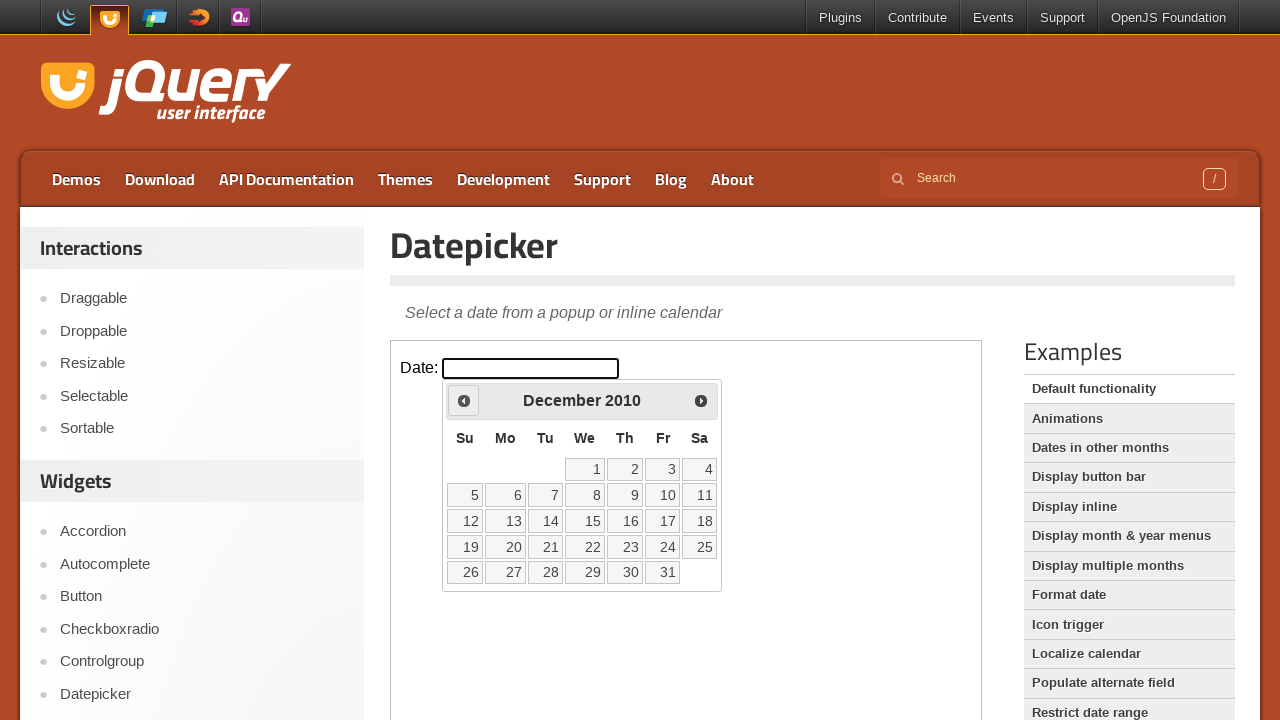

Clicked previous button to navigate to earlier date (currently at December 2010) at (464, 400) on iframe >> nth=0 >> internal:control=enter-frame >> .ui-datepicker-prev
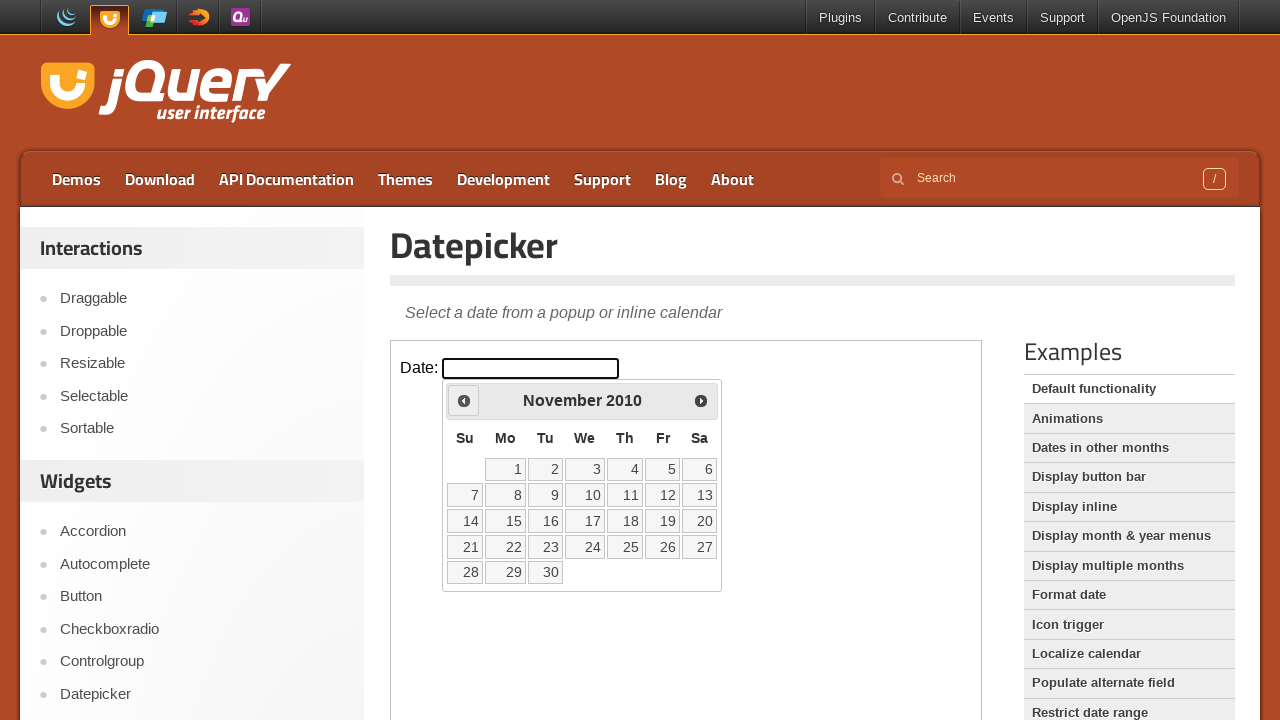

Updated current month: November
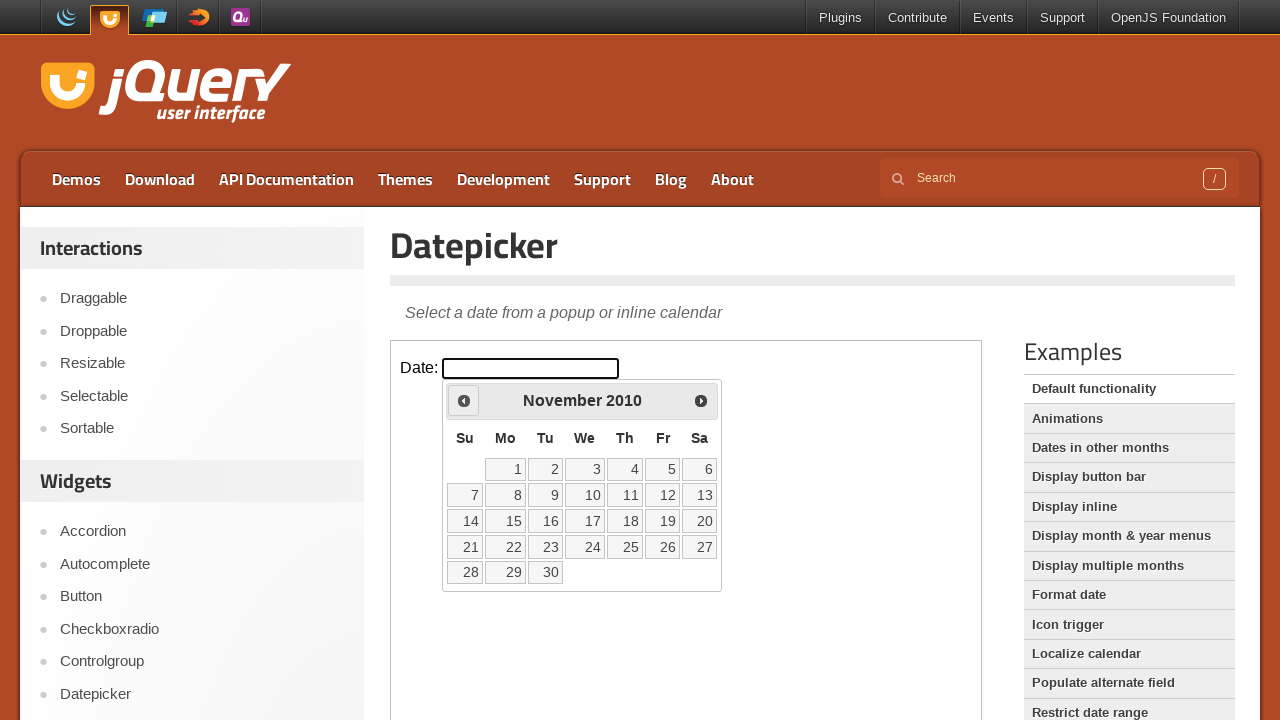

Updated current year: 2010
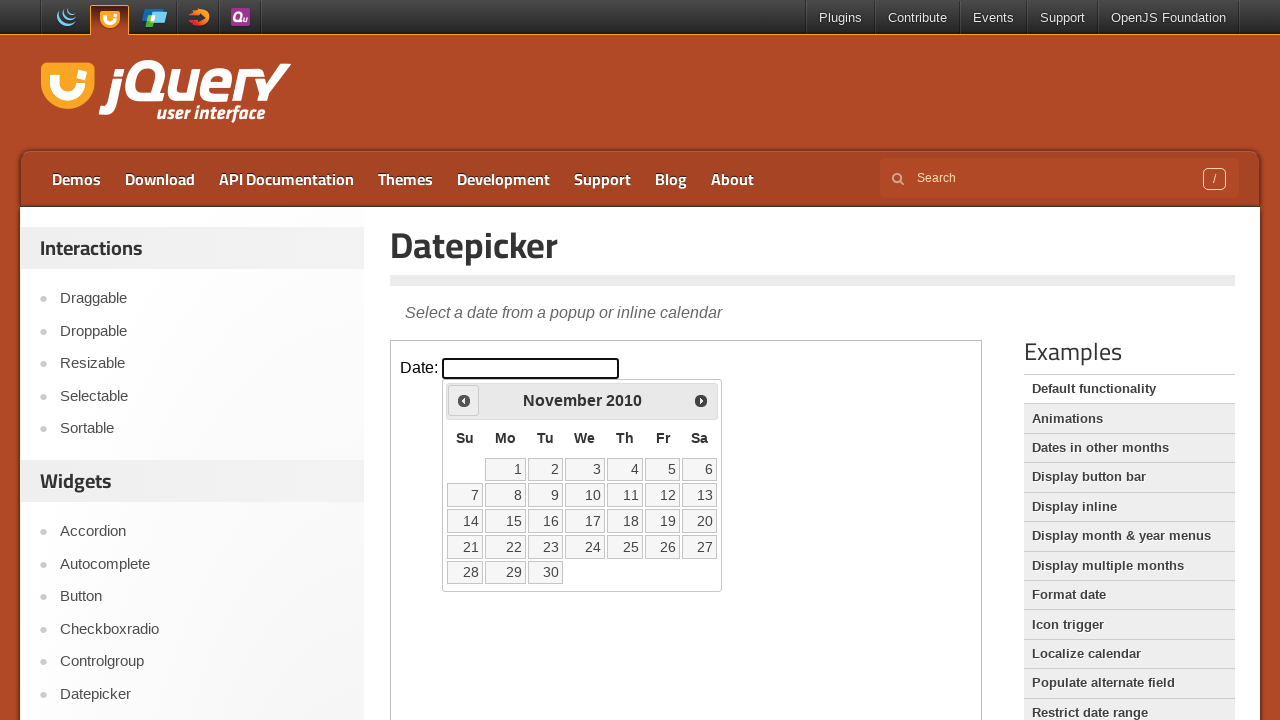

Clicked previous button to navigate to earlier date (currently at November 2010) at (464, 400) on iframe >> nth=0 >> internal:control=enter-frame >> .ui-datepicker-prev
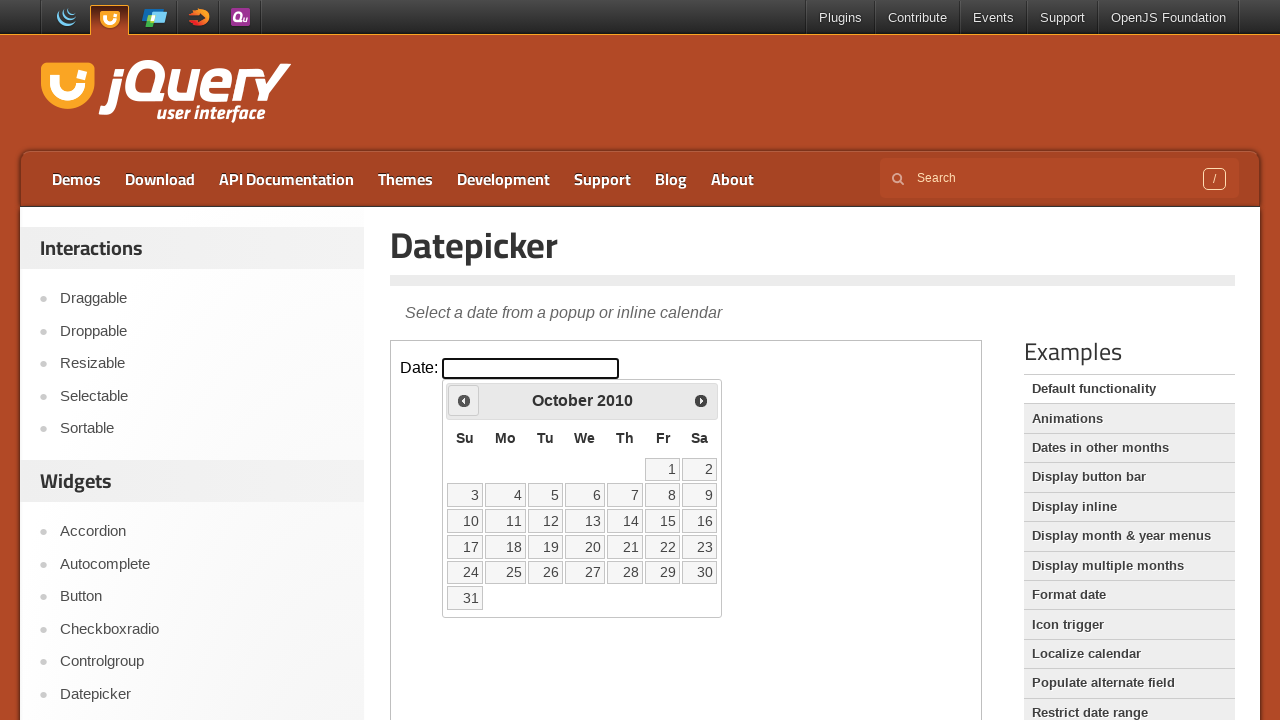

Updated current month: October
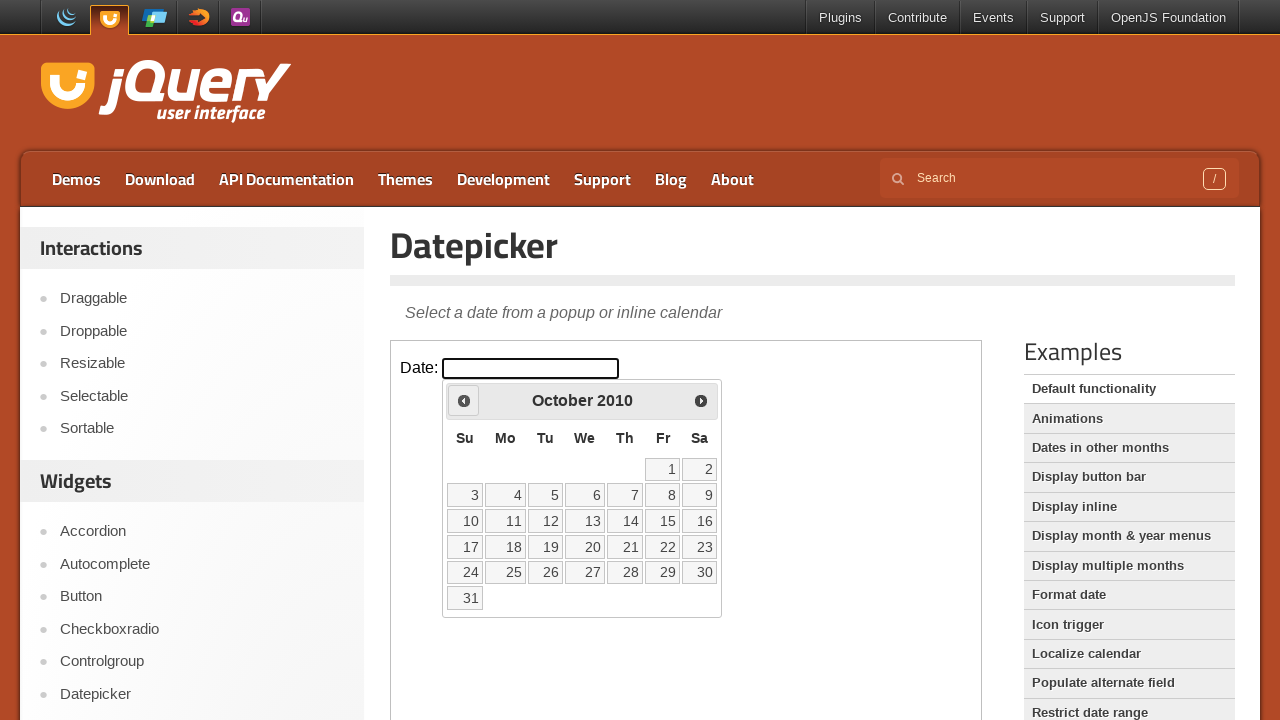

Updated current year: 2010
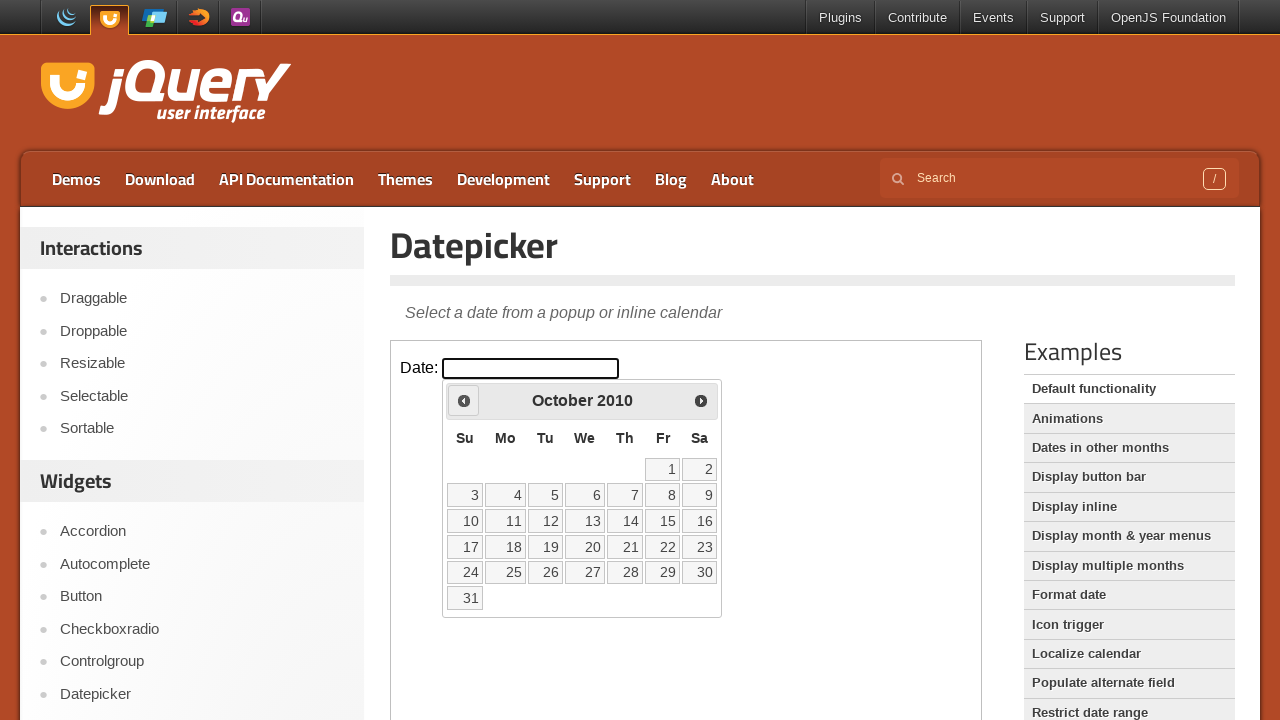

Clicked previous button to navigate to earlier date (currently at October 2010) at (464, 400) on iframe >> nth=0 >> internal:control=enter-frame >> .ui-datepicker-prev
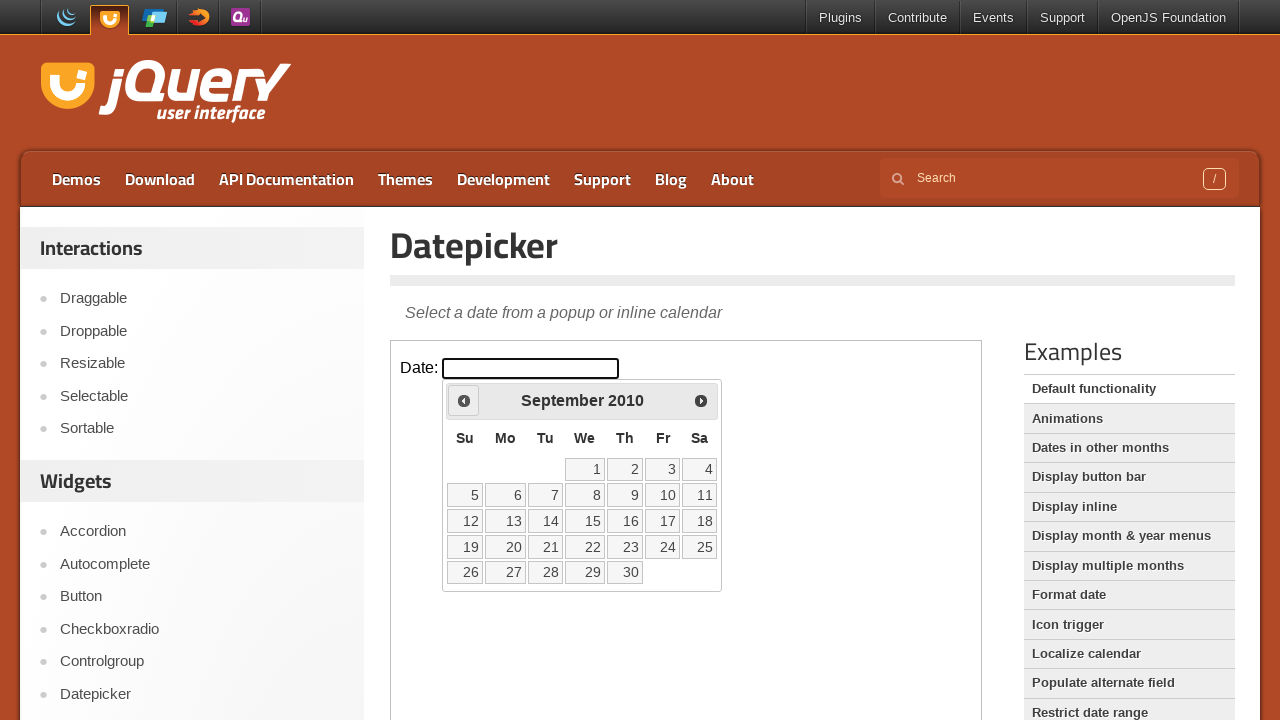

Updated current month: September
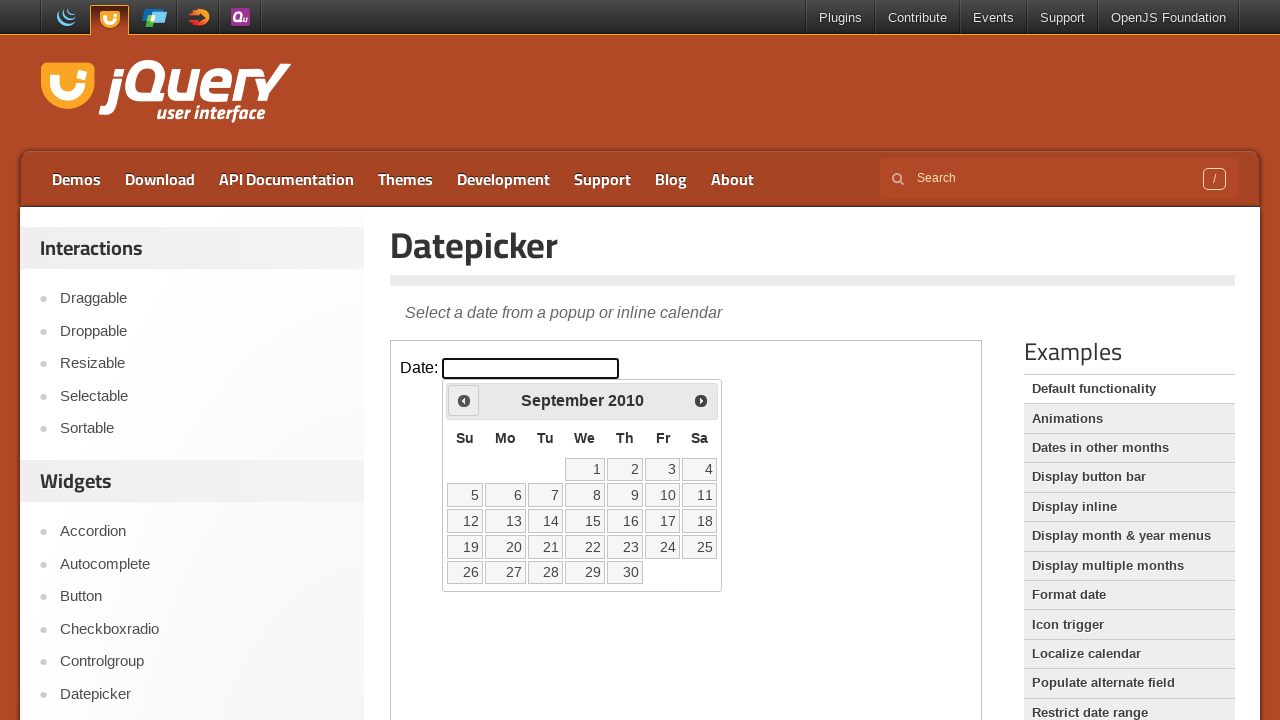

Updated current year: 2010
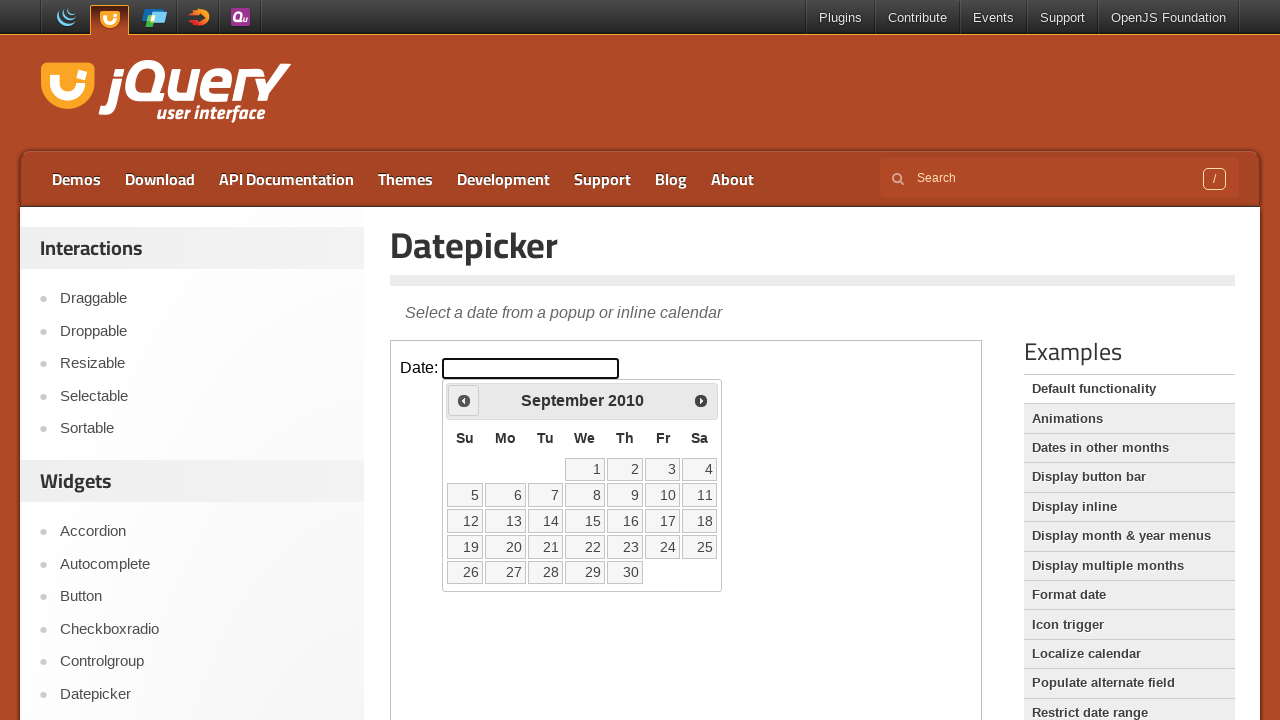

Clicked previous button to navigate to earlier date (currently at September 2010) at (464, 400) on iframe >> nth=0 >> internal:control=enter-frame >> .ui-datepicker-prev
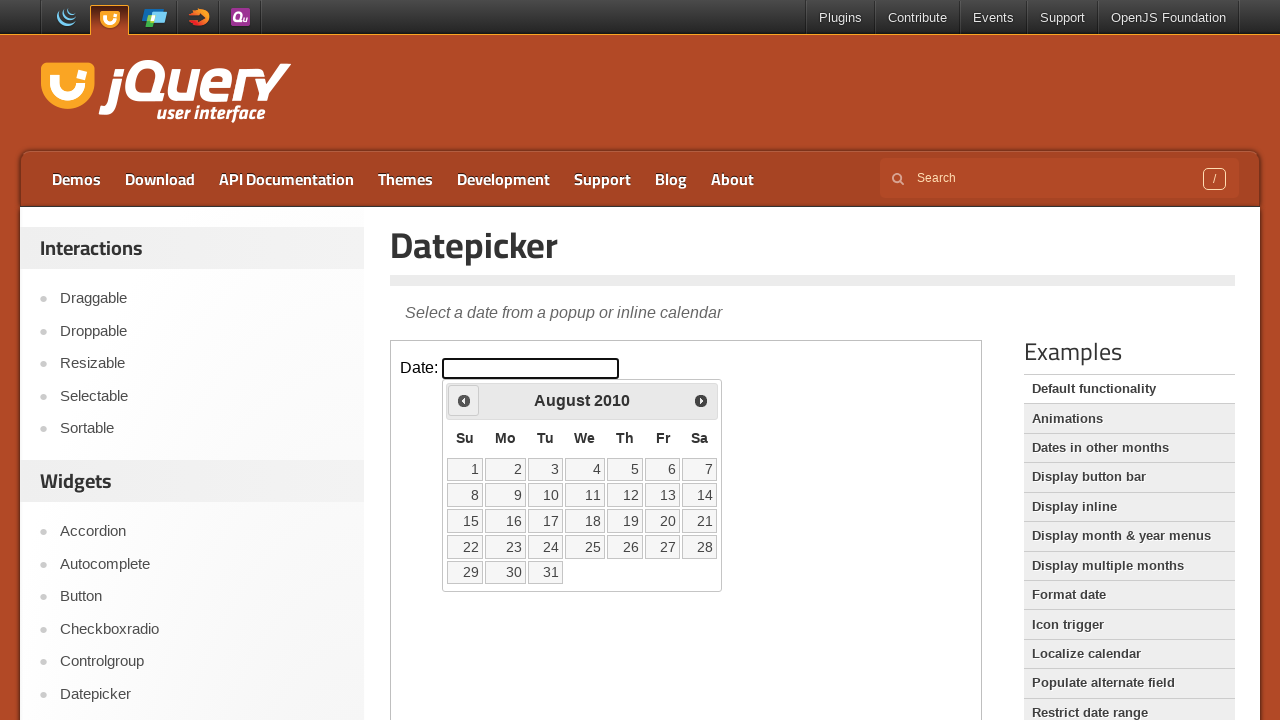

Updated current month: August
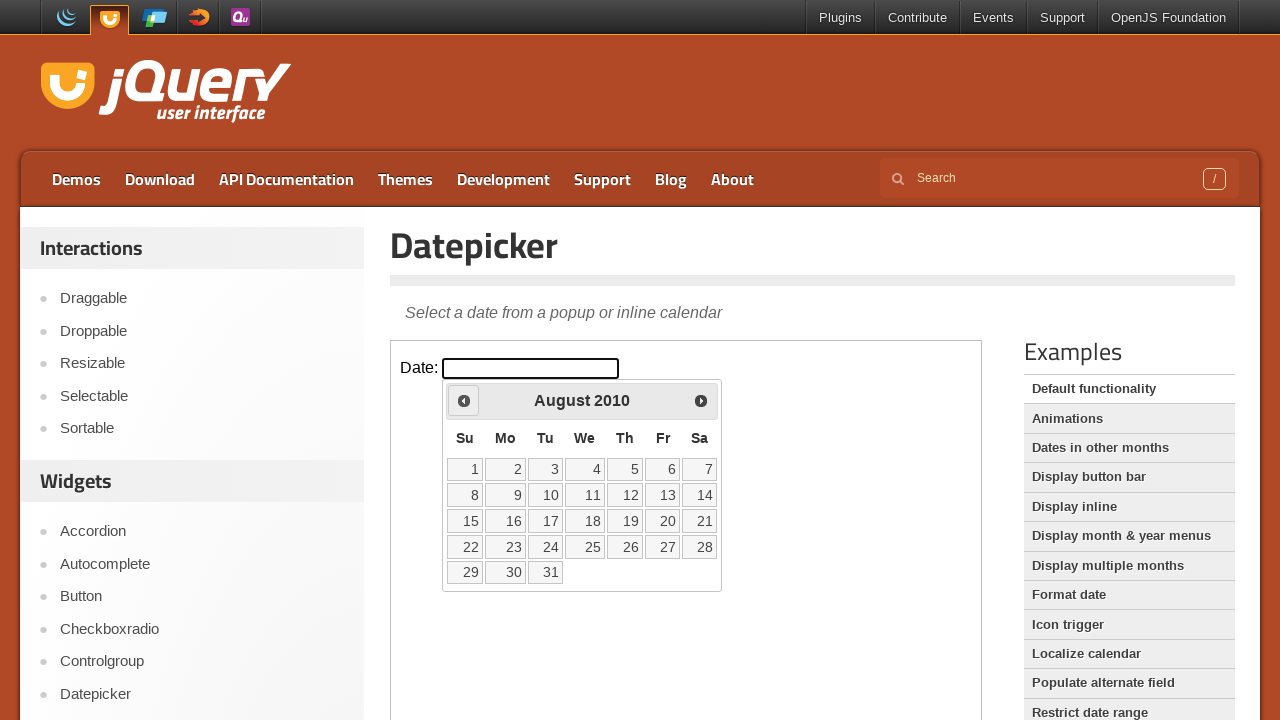

Updated current year: 2010
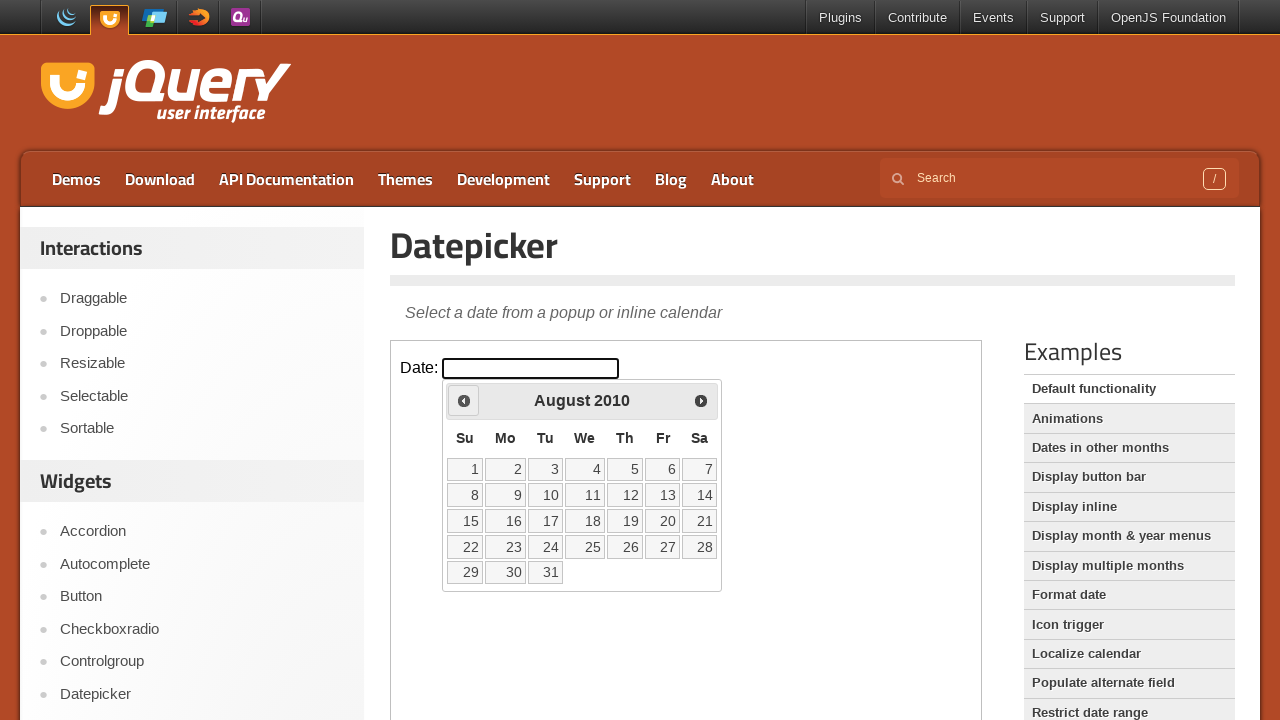

Clicked previous button to navigate to earlier date (currently at August 2010) at (464, 400) on iframe >> nth=0 >> internal:control=enter-frame >> .ui-datepicker-prev
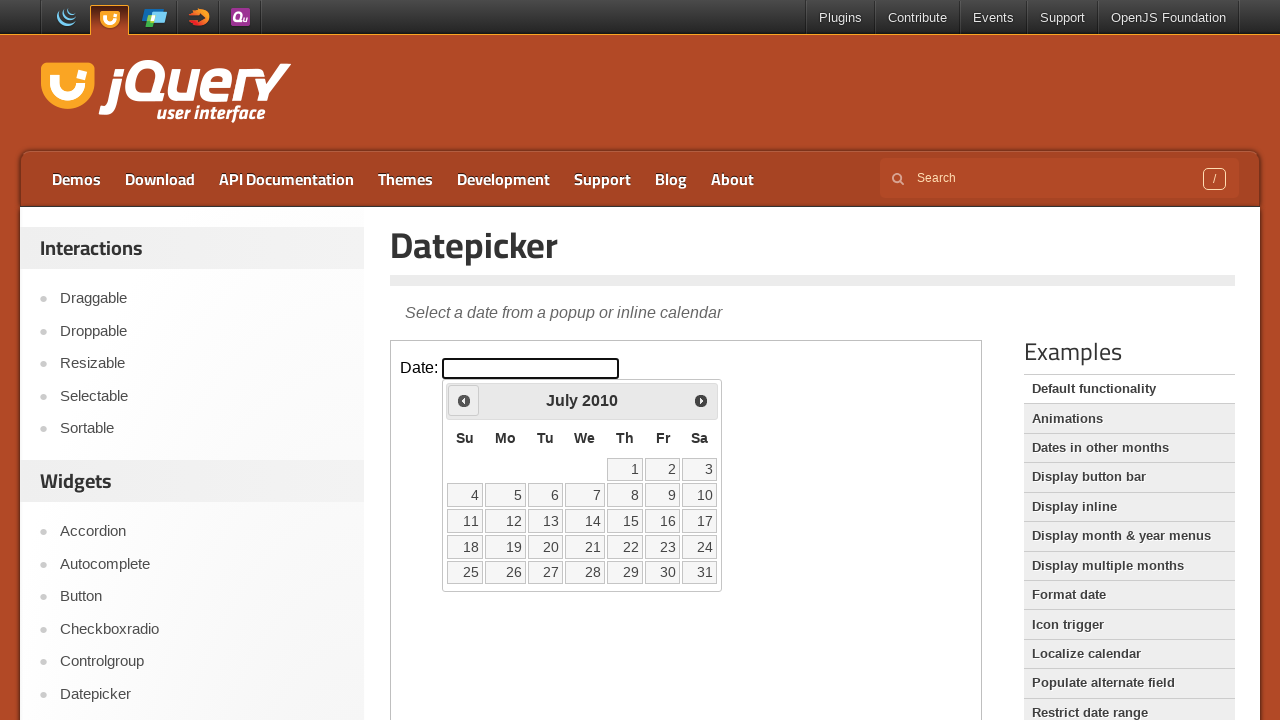

Updated current month: July
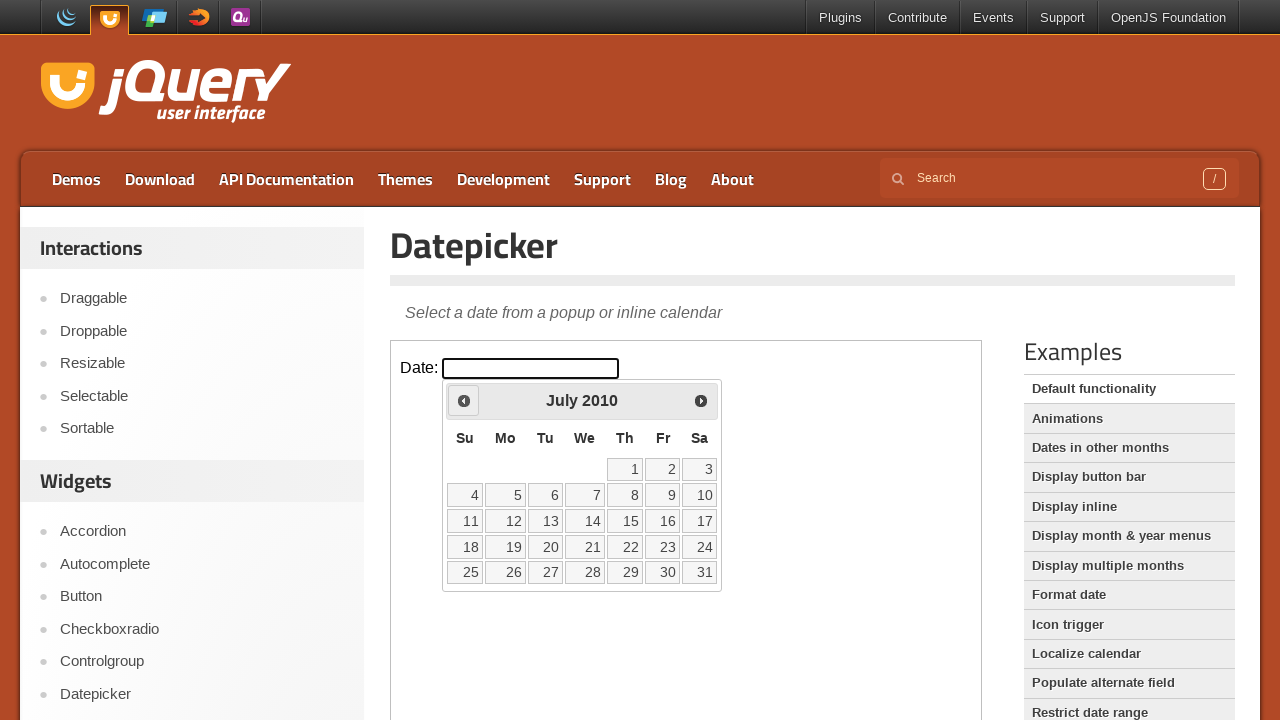

Updated current year: 2010
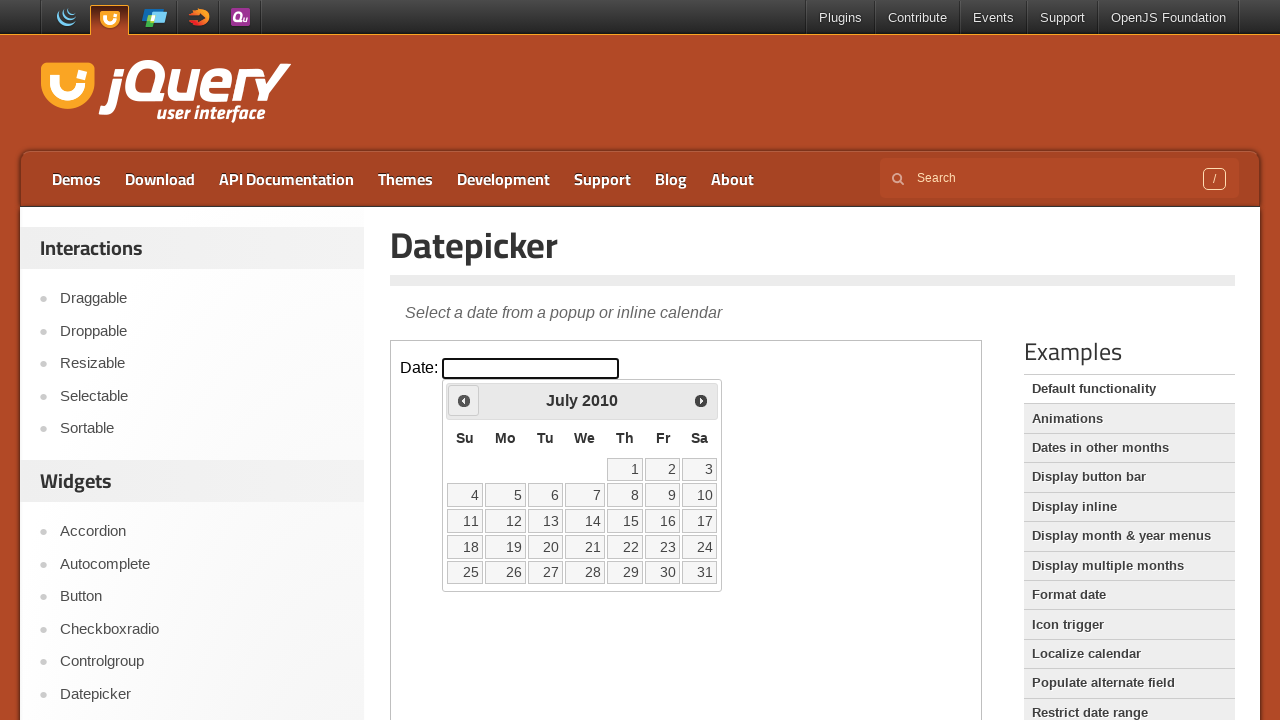

Clicked previous button to navigate to earlier date (currently at July 2010) at (464, 400) on iframe >> nth=0 >> internal:control=enter-frame >> .ui-datepicker-prev
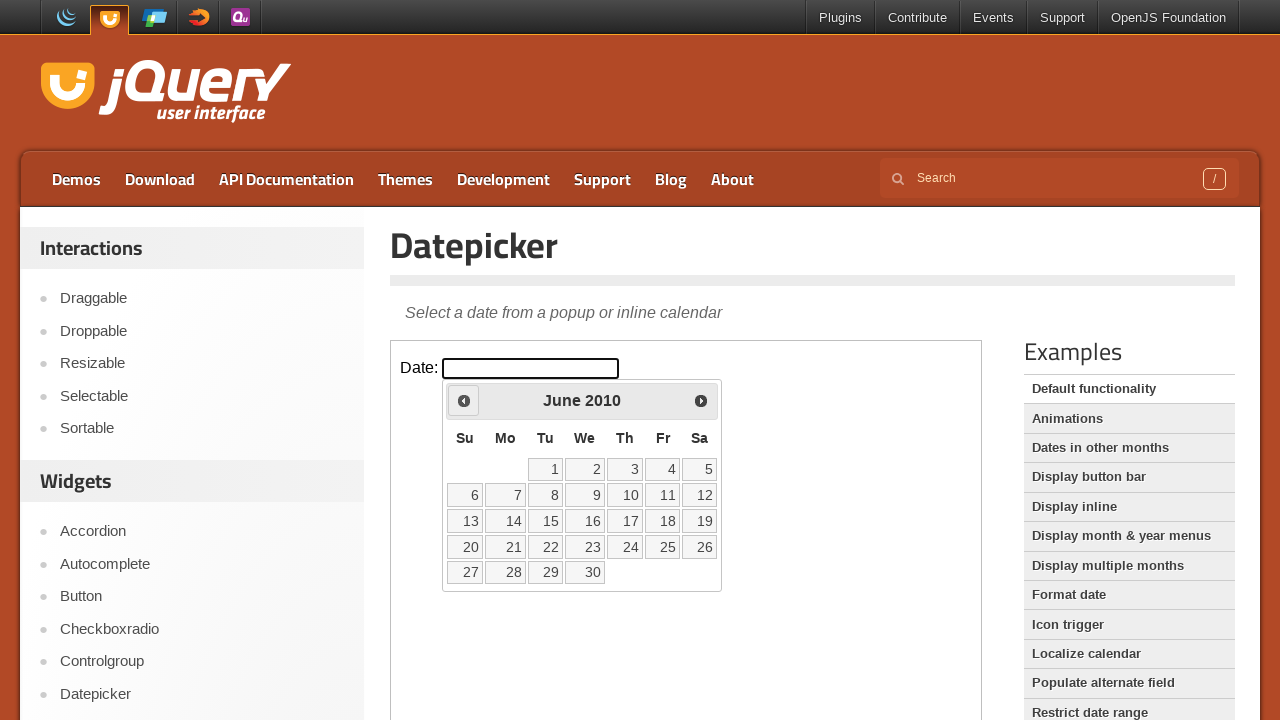

Updated current month: June
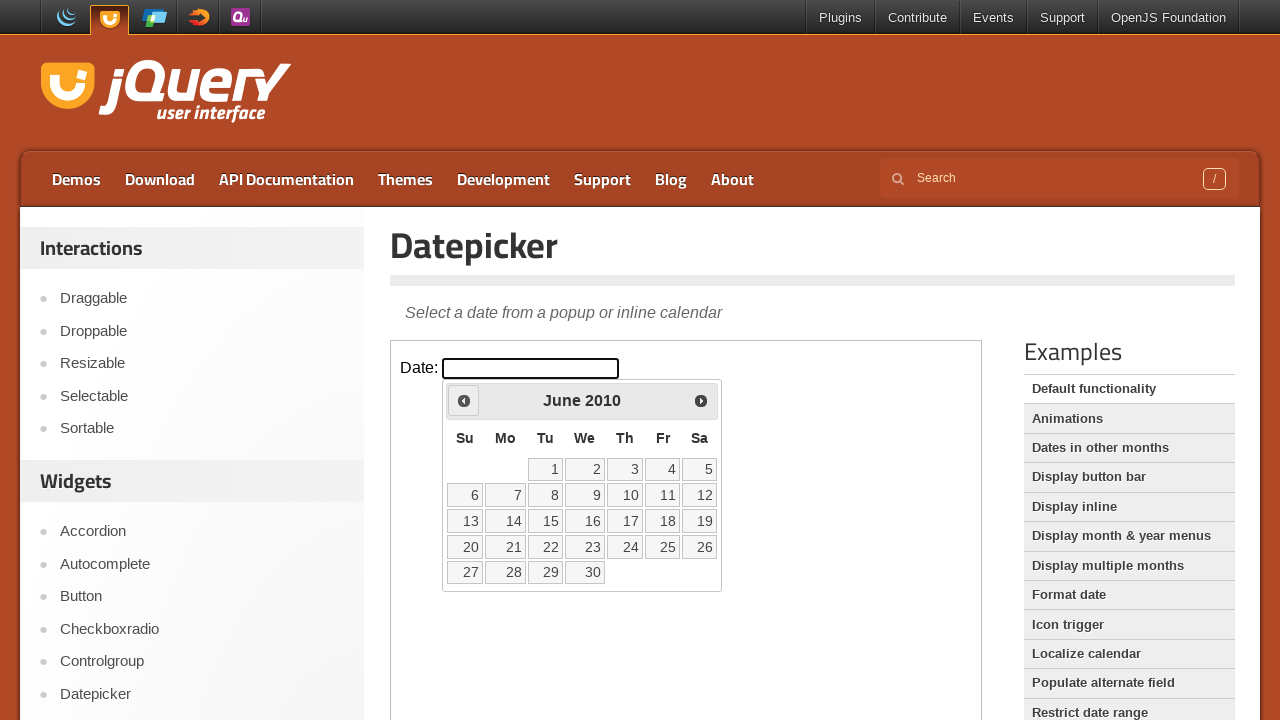

Updated current year: 2010
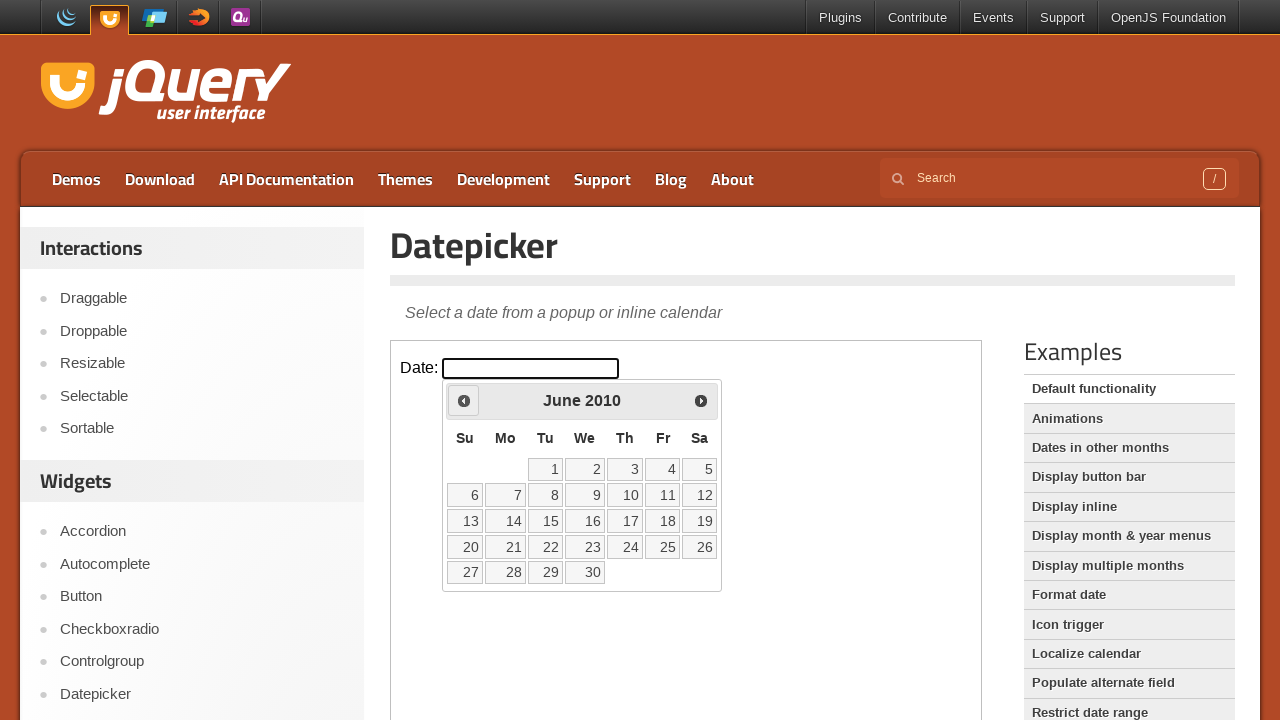

Clicked previous button to navigate to earlier date (currently at June 2010) at (464, 400) on iframe >> nth=0 >> internal:control=enter-frame >> .ui-datepicker-prev
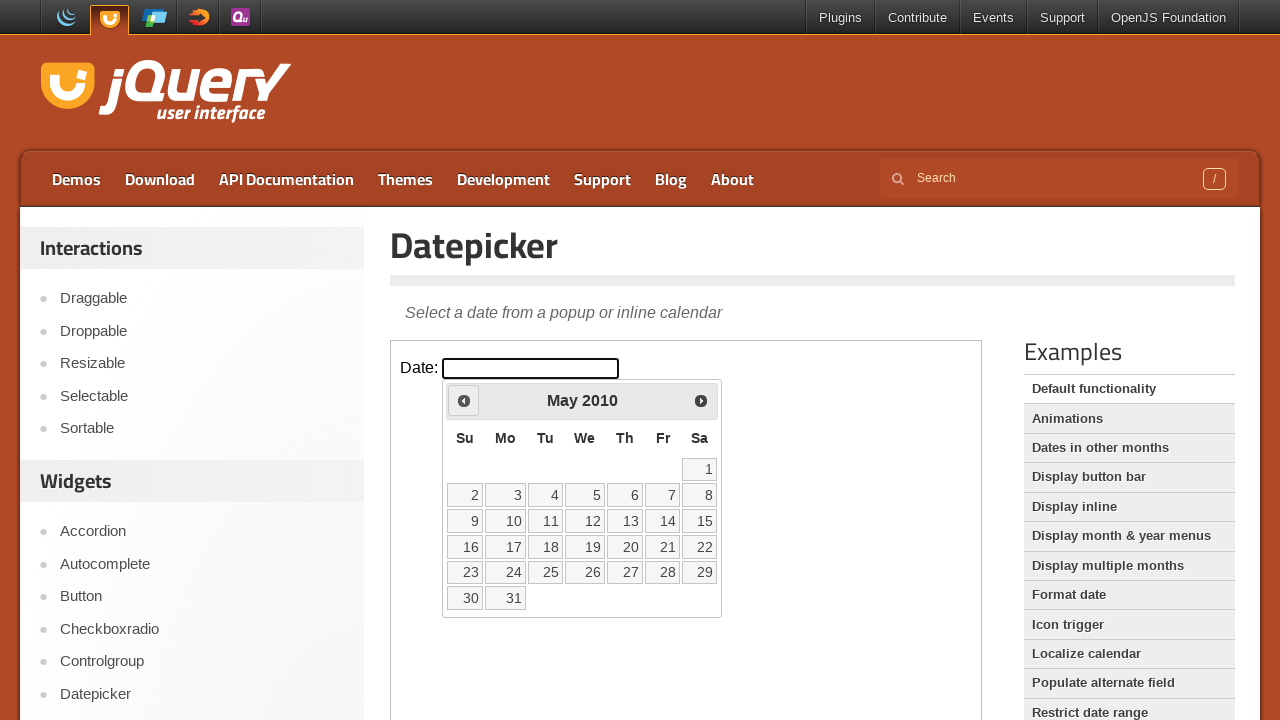

Updated current month: May
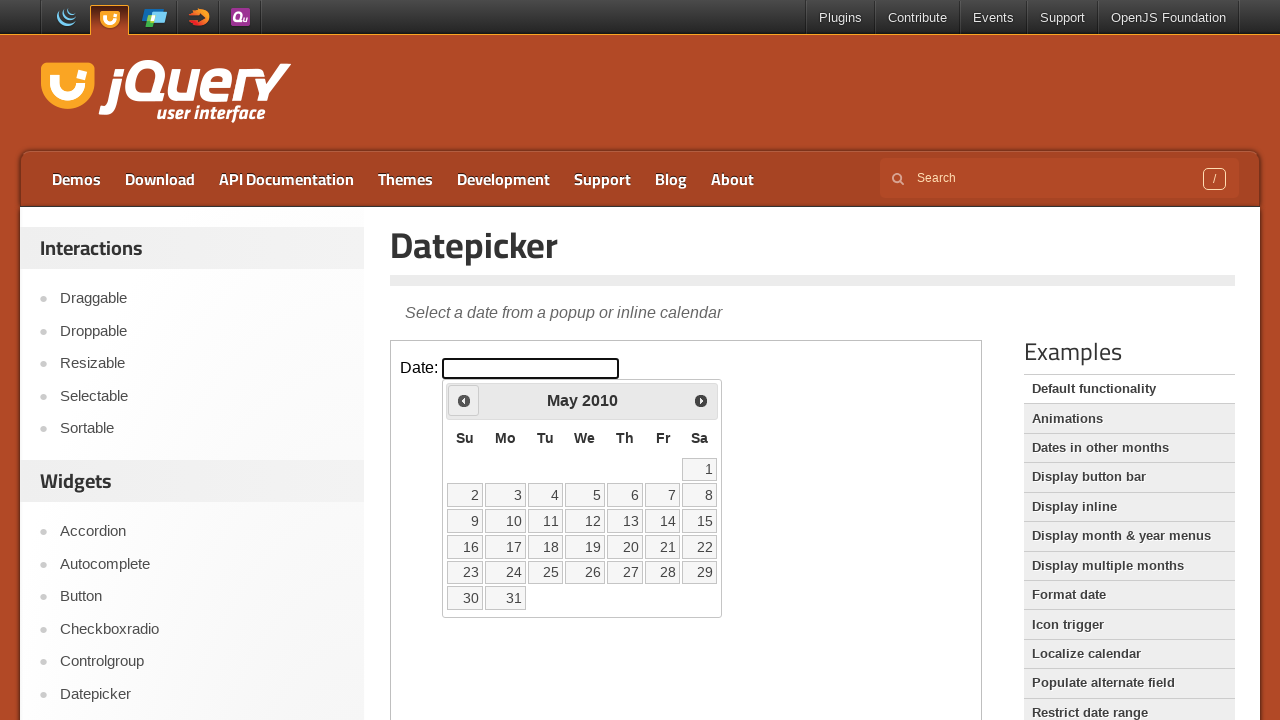

Updated current year: 2010
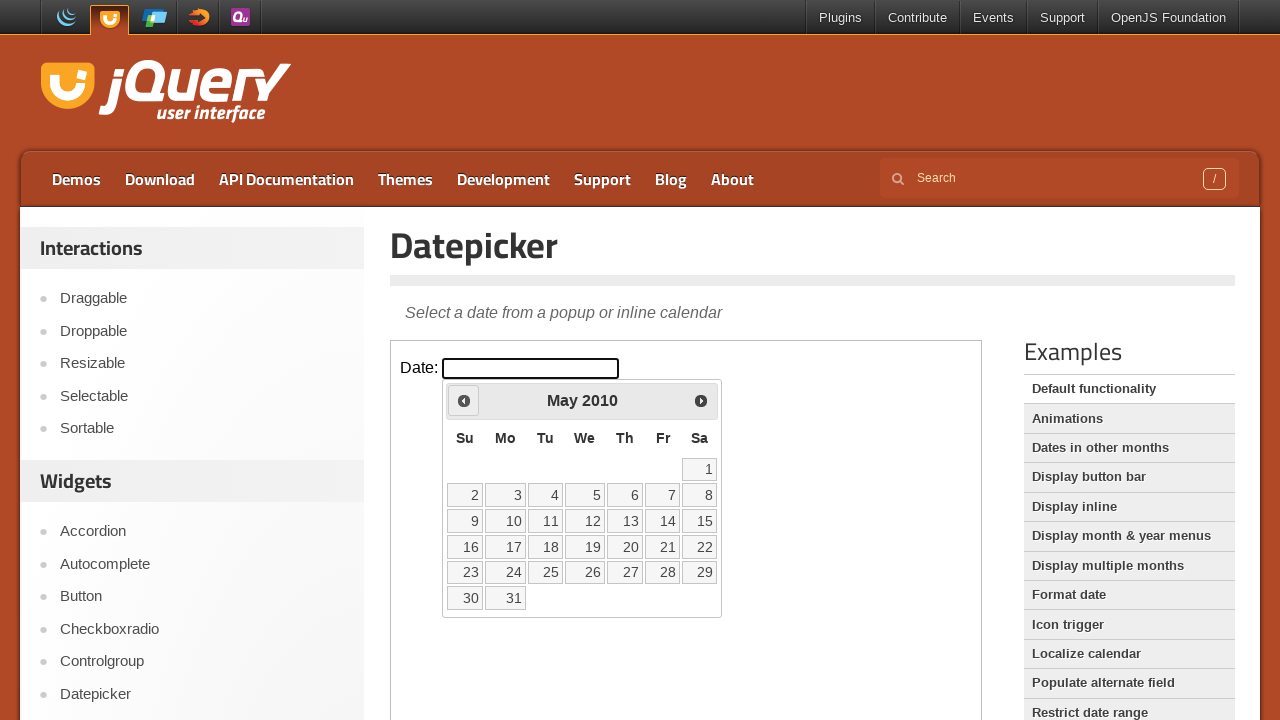

Clicked previous button to navigate to earlier date (currently at May 2010) at (464, 400) on iframe >> nth=0 >> internal:control=enter-frame >> .ui-datepicker-prev
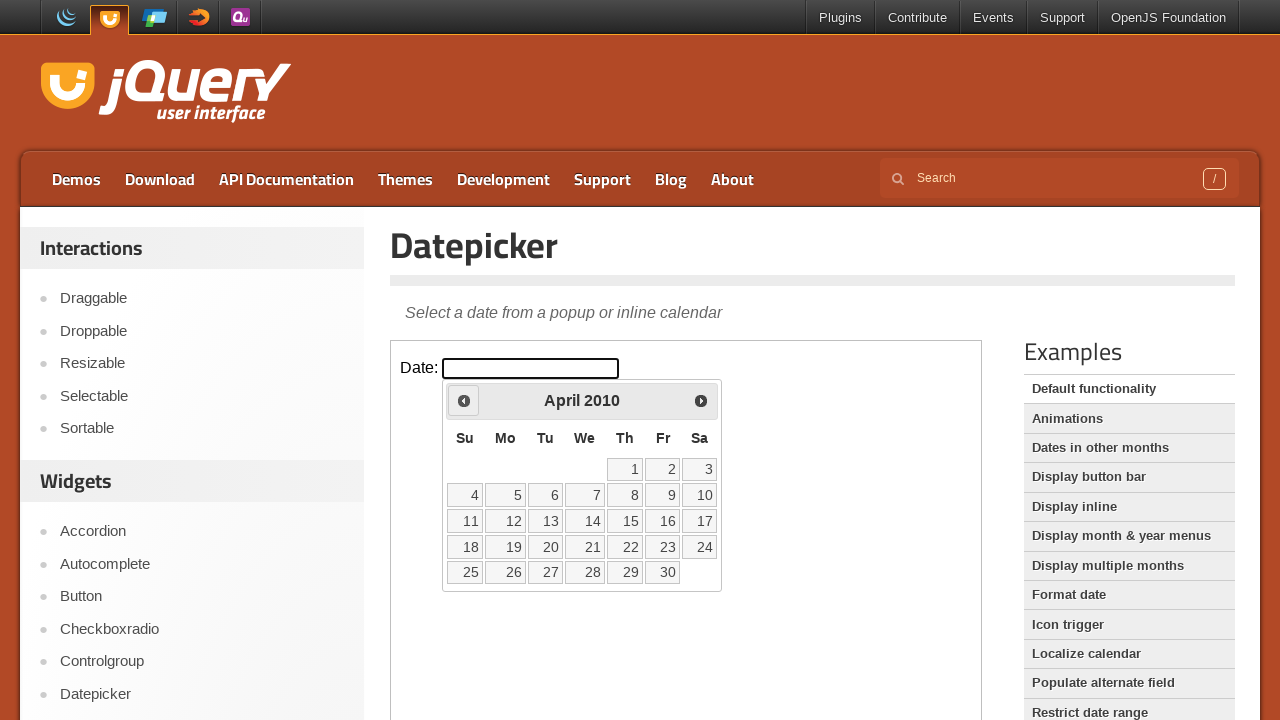

Updated current month: April
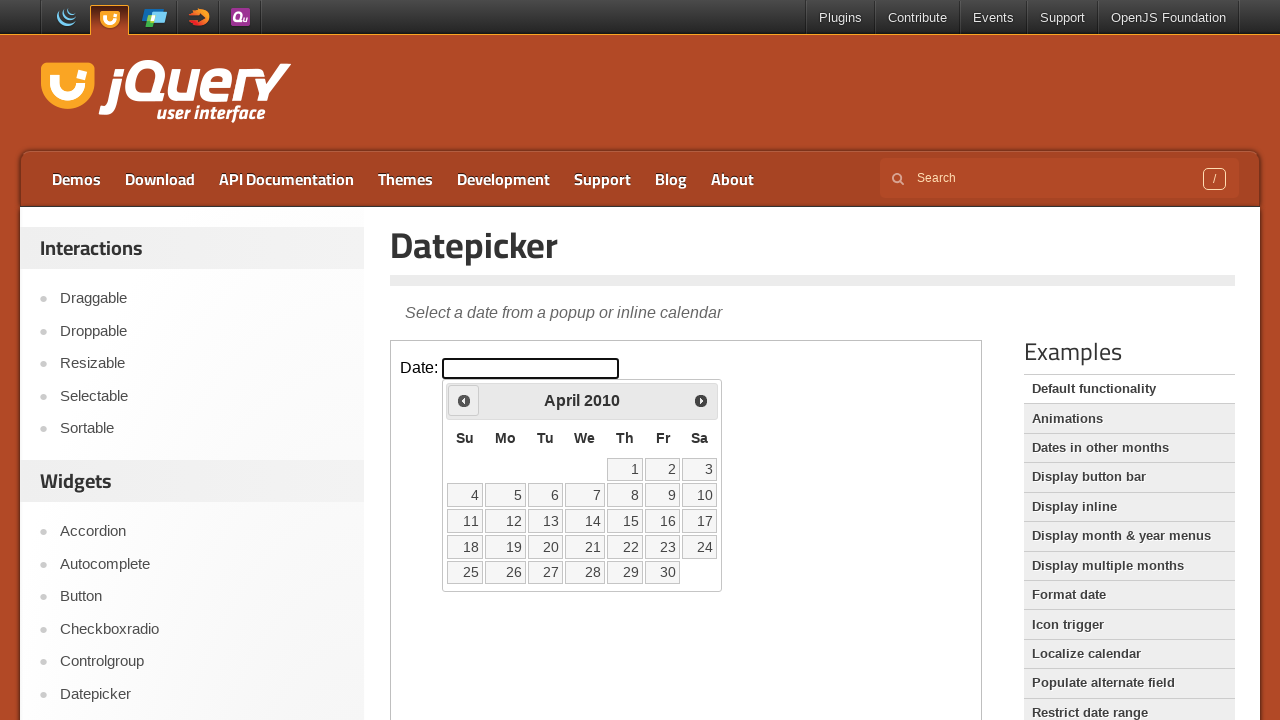

Updated current year: 2010
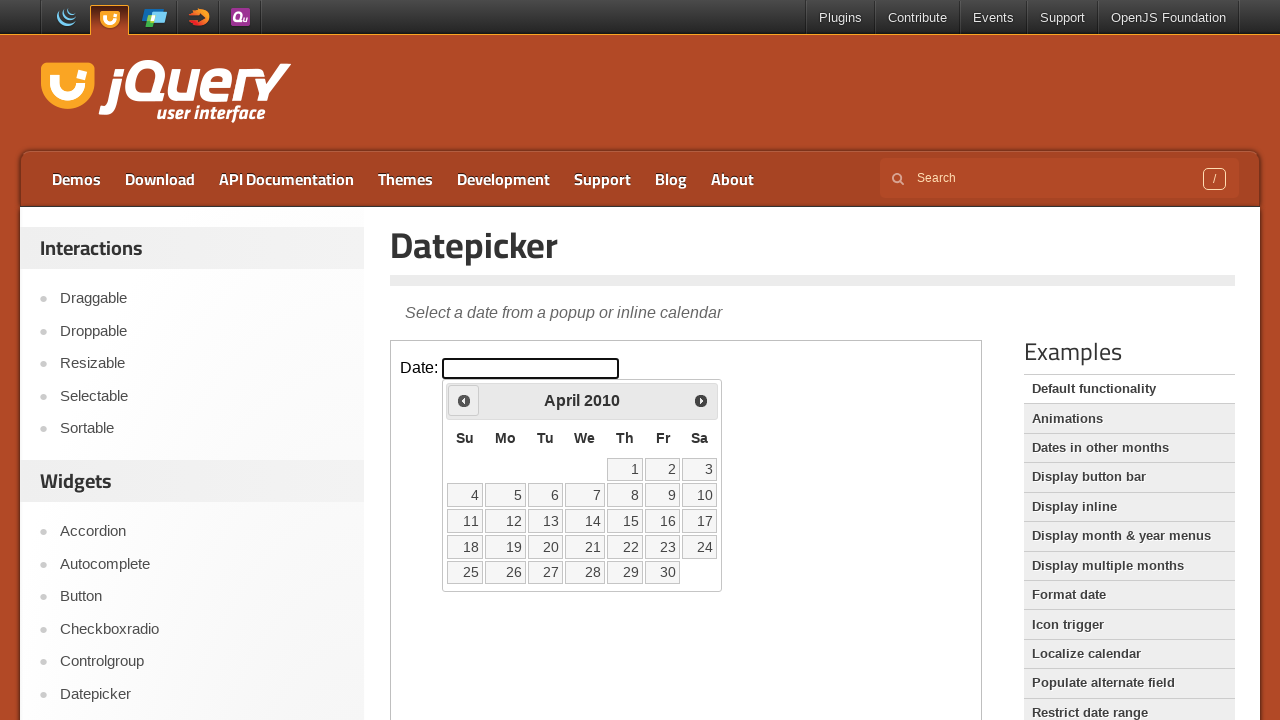

Clicked previous button to navigate to earlier date (currently at April 2010) at (464, 400) on iframe >> nth=0 >> internal:control=enter-frame >> .ui-datepicker-prev
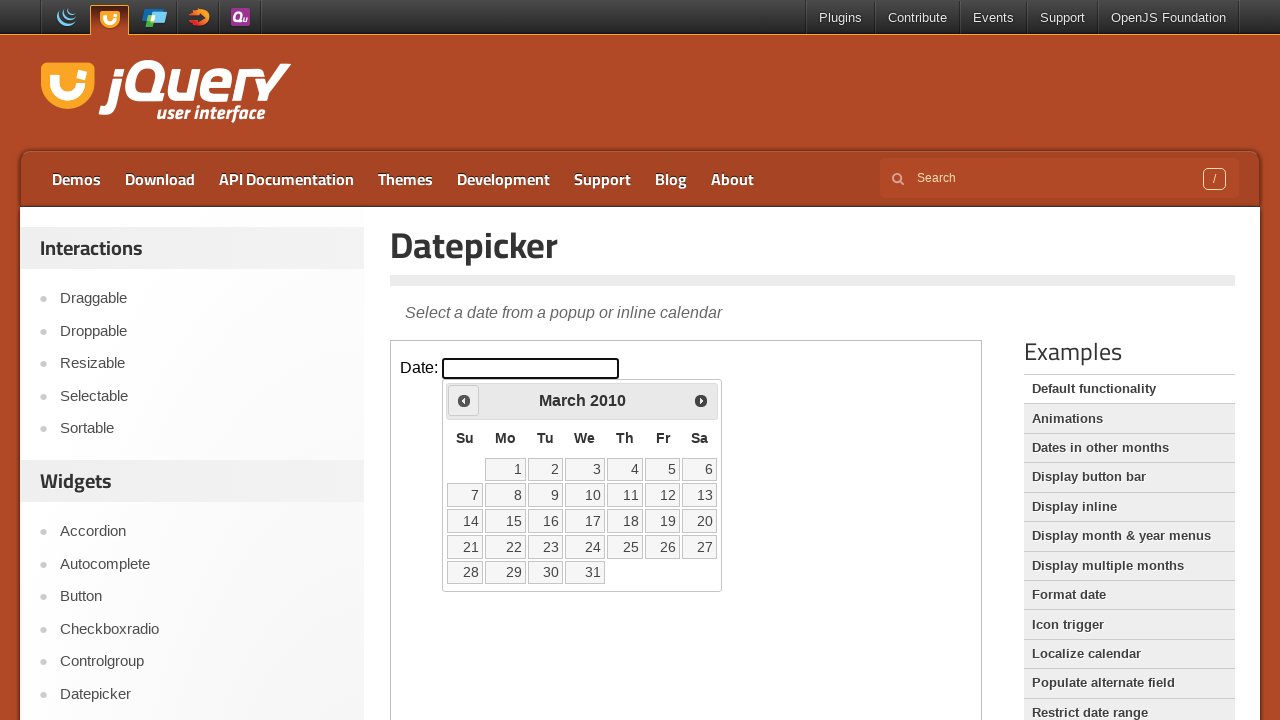

Updated current month: March
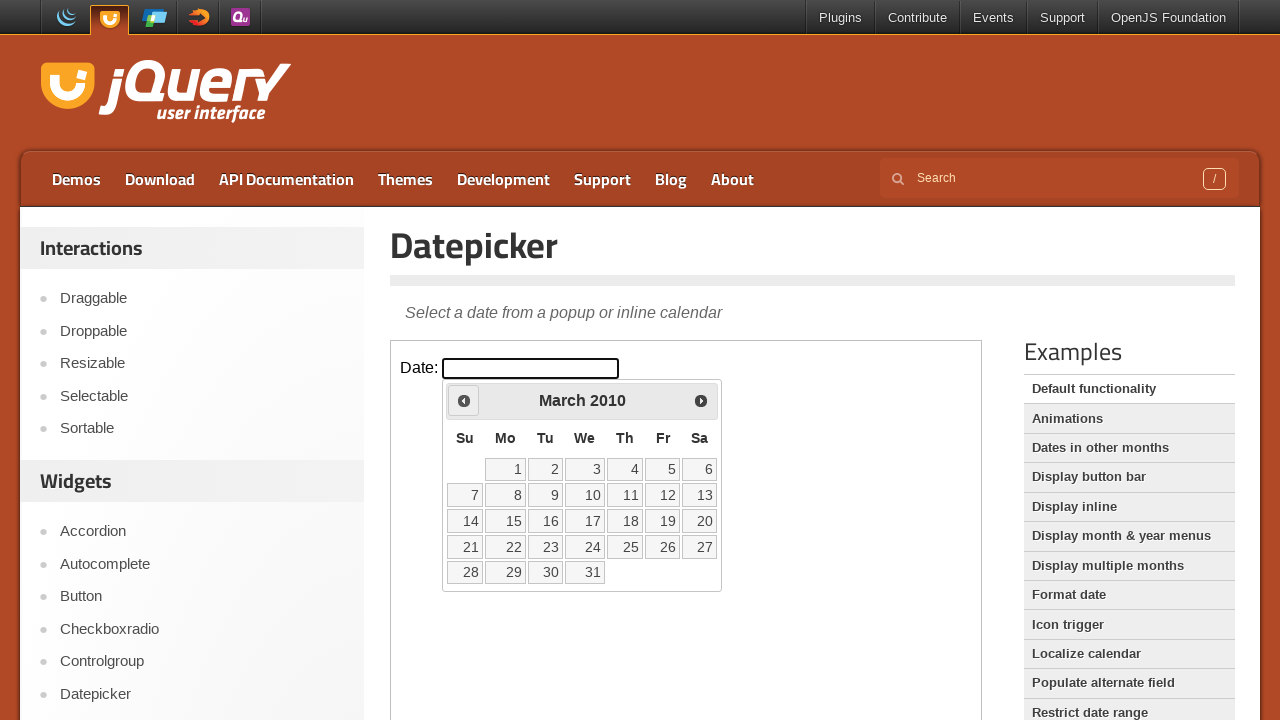

Updated current year: 2010
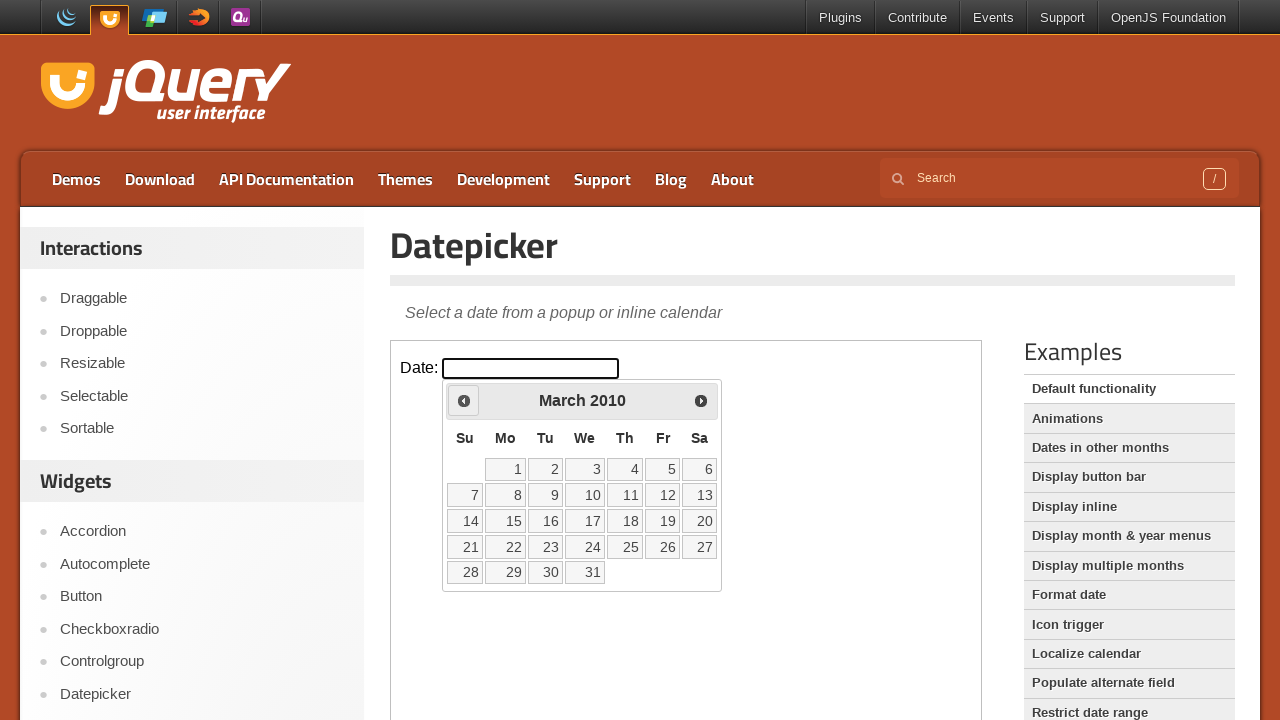

Clicked previous button to navigate to earlier date (currently at March 2010) at (464, 400) on iframe >> nth=0 >> internal:control=enter-frame >> .ui-datepicker-prev
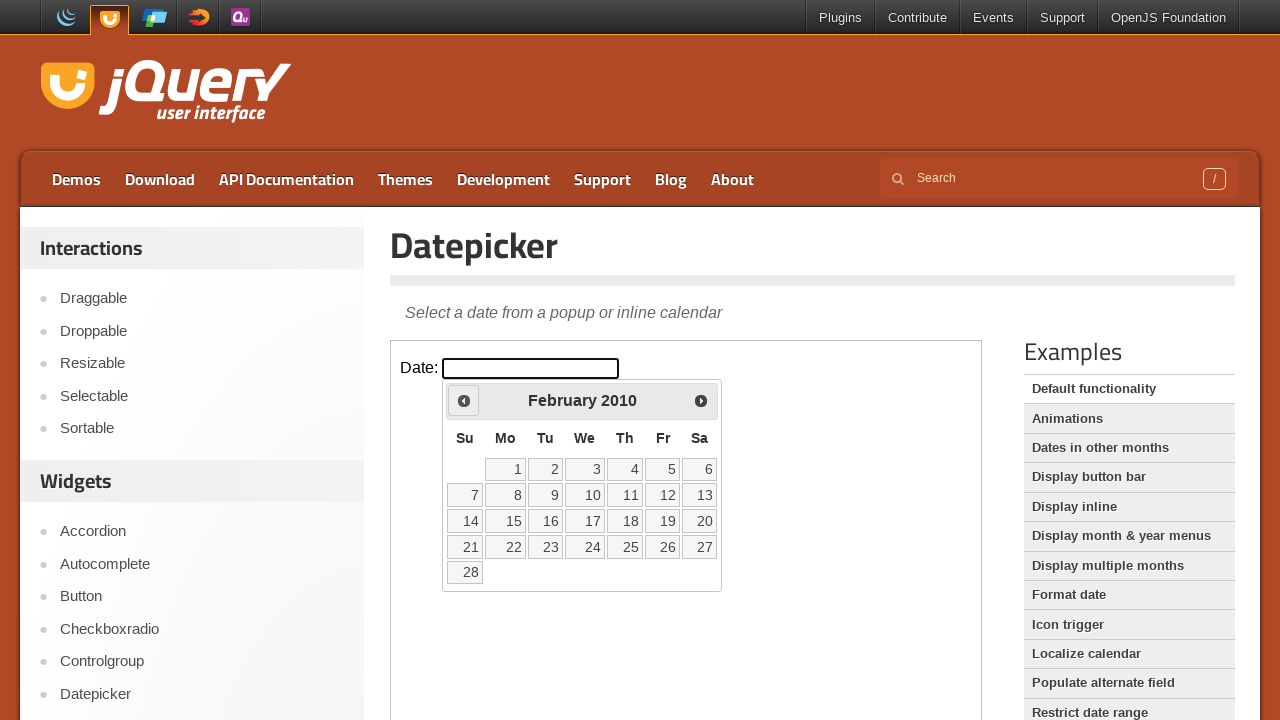

Updated current month: February
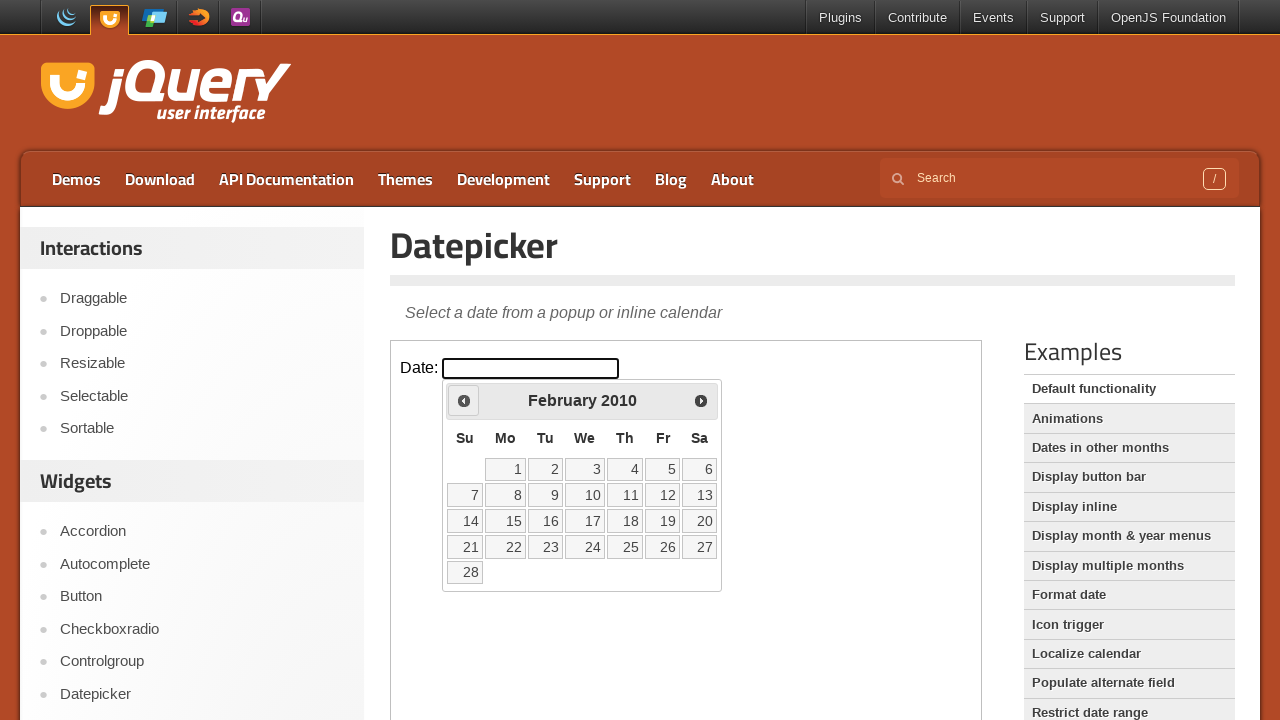

Updated current year: 2010
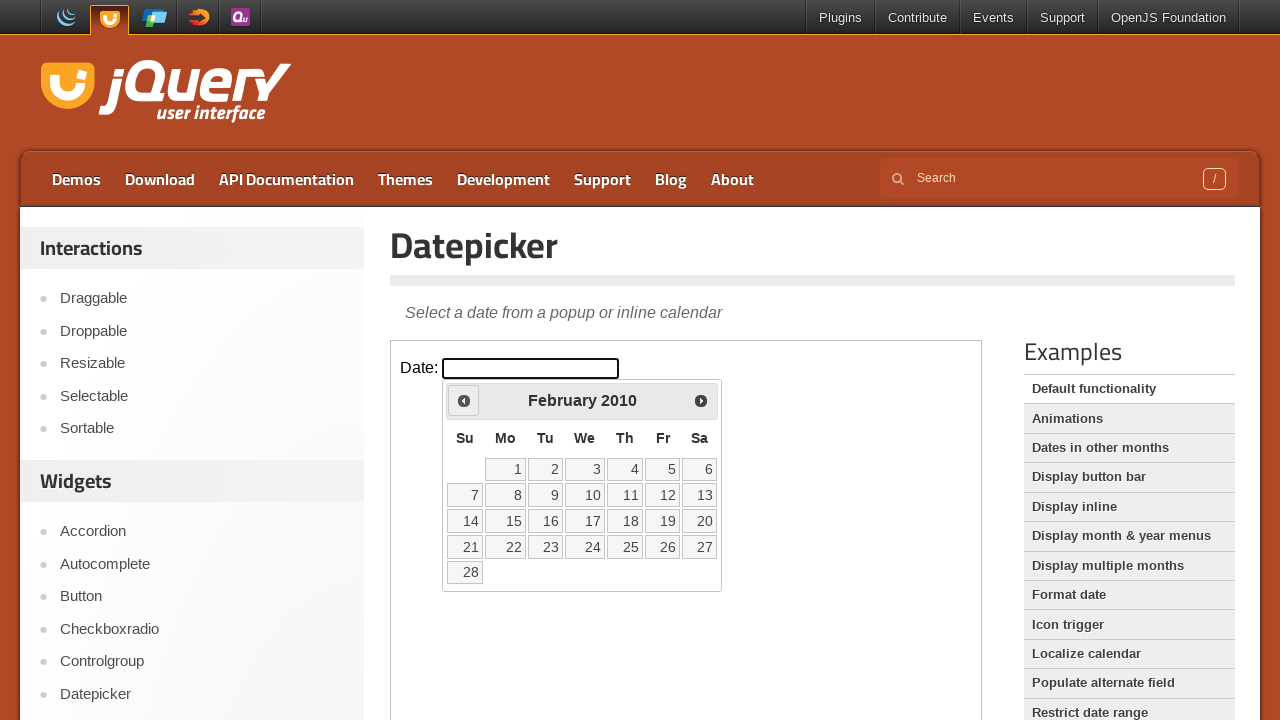

Clicked previous button to navigate to earlier date (currently at February 2010) at (464, 400) on iframe >> nth=0 >> internal:control=enter-frame >> .ui-datepicker-prev
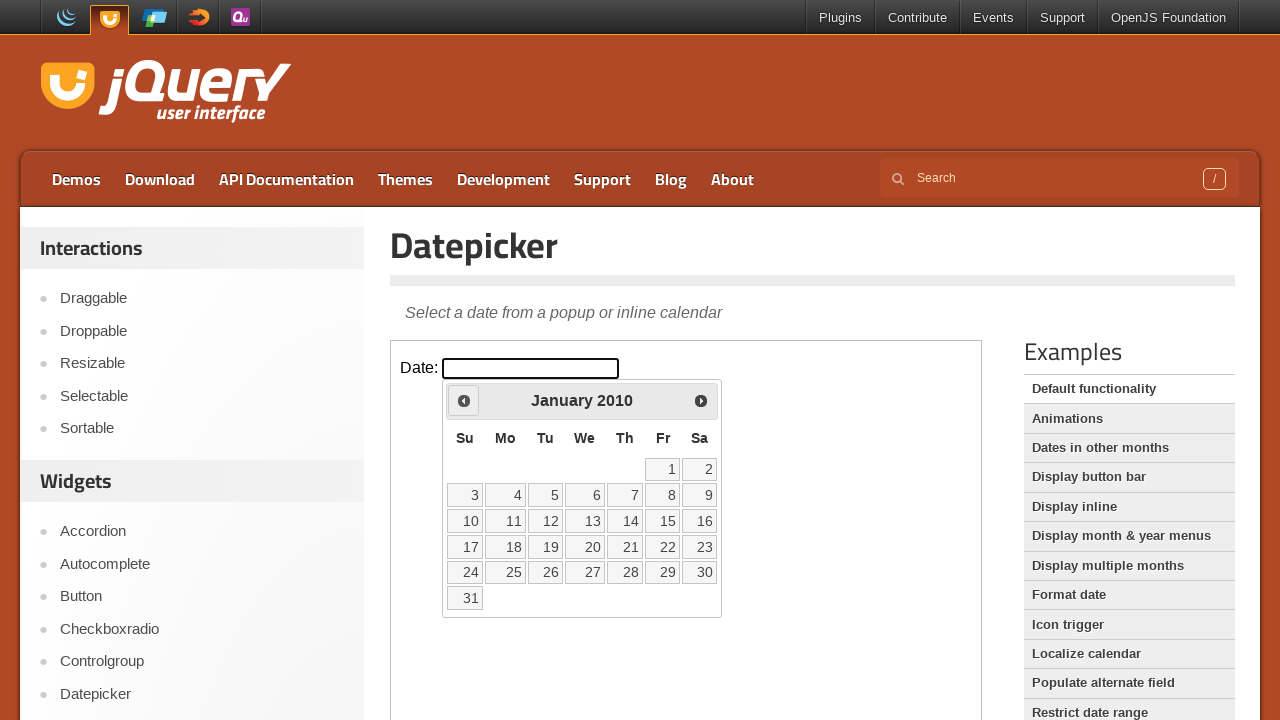

Updated current month: January
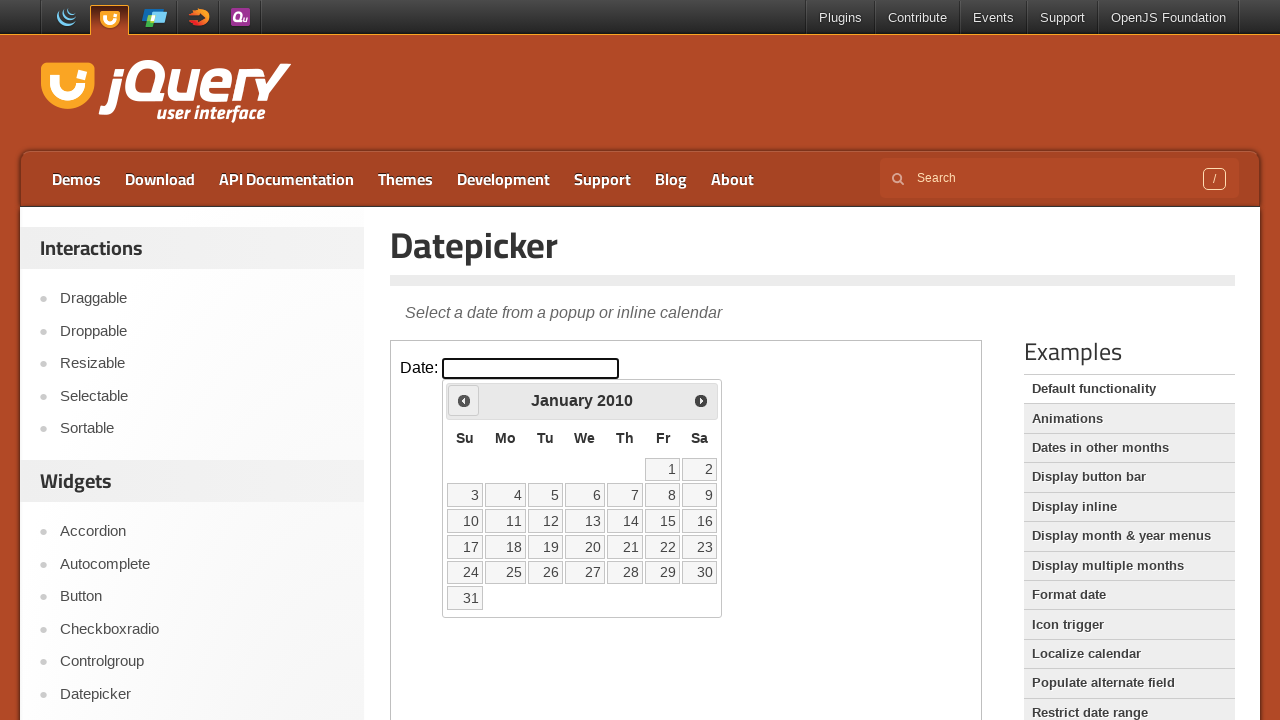

Updated current year: 2010
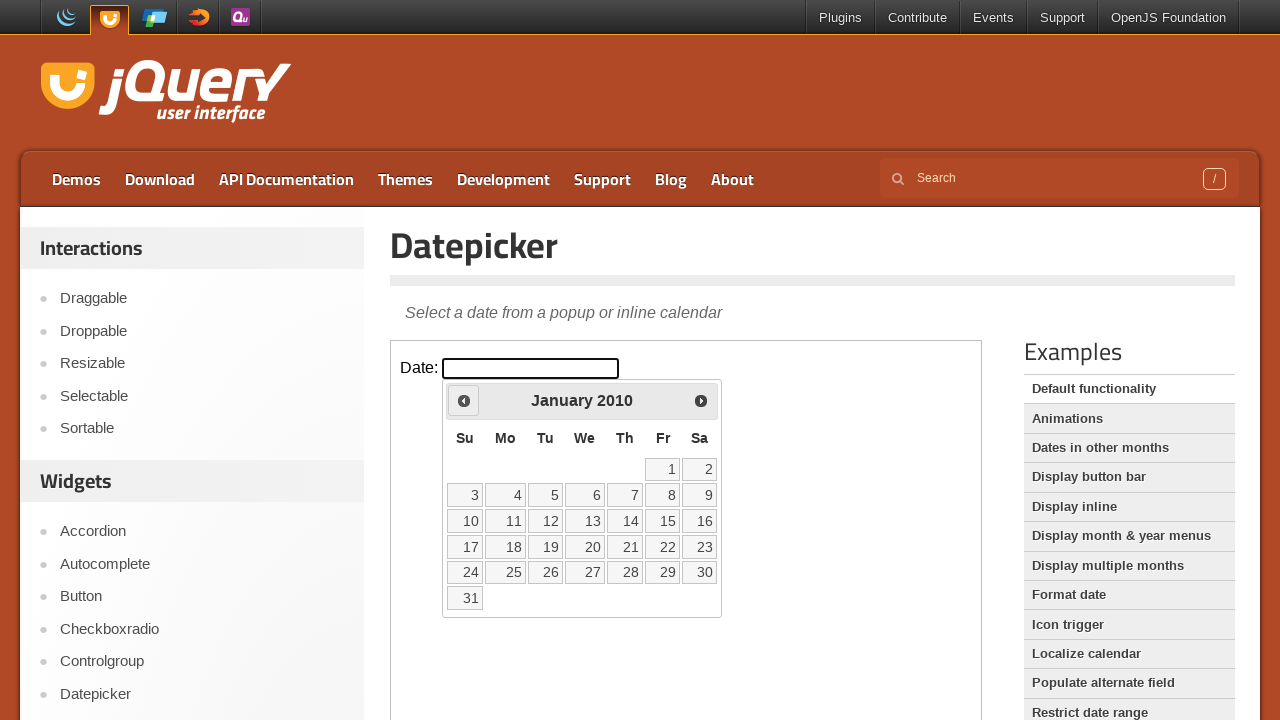

Clicked previous button to navigate to earlier date (currently at January 2010) at (464, 400) on iframe >> nth=0 >> internal:control=enter-frame >> .ui-datepicker-prev
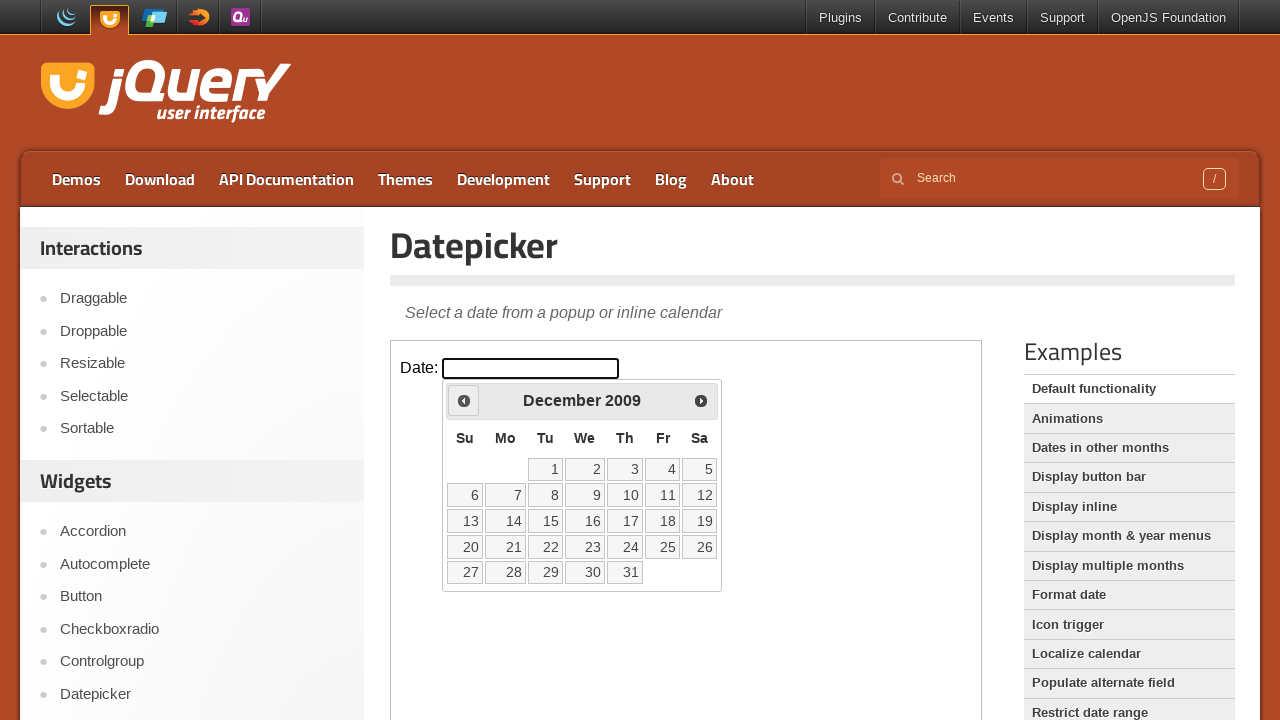

Updated current month: December
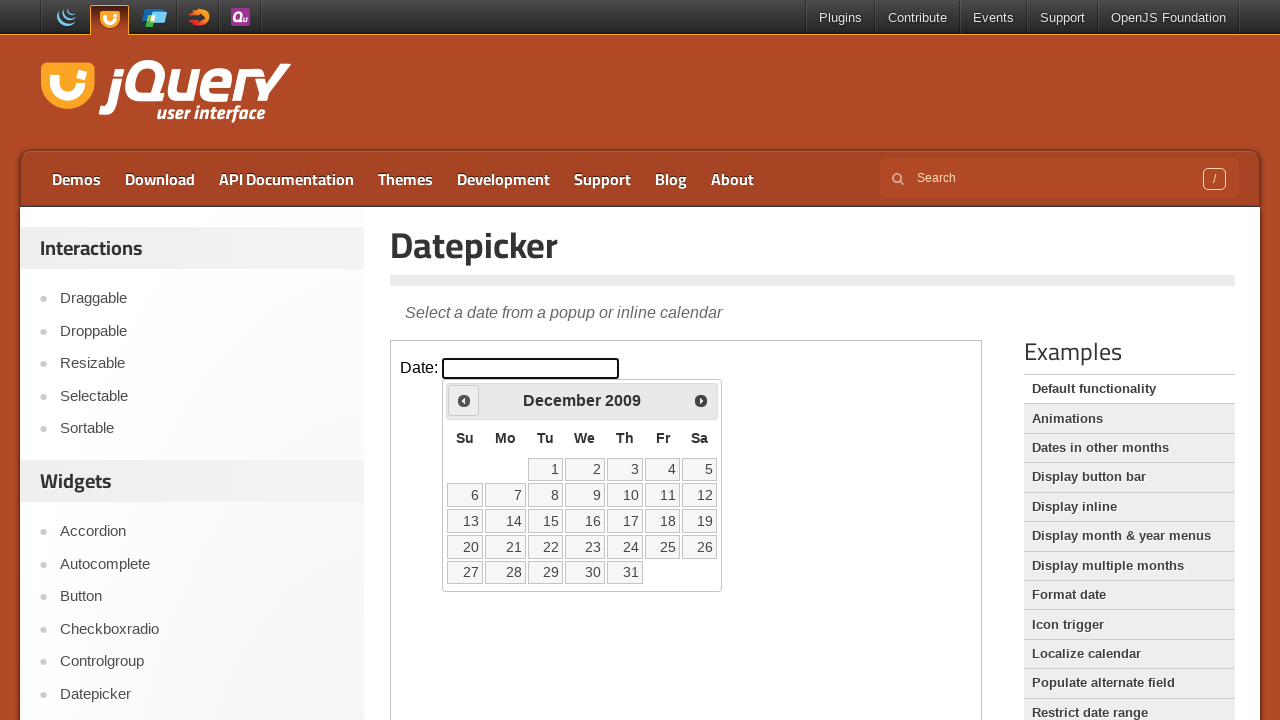

Updated current year: 2009
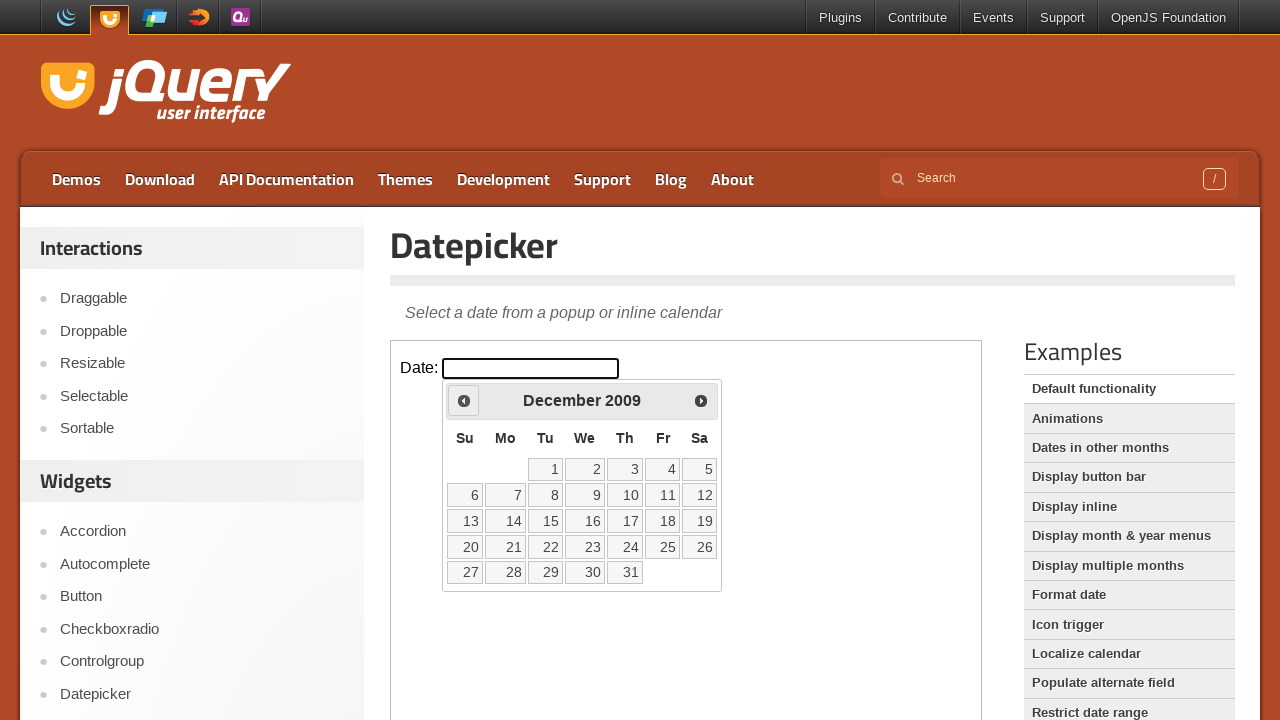

Clicked previous button to navigate to earlier date (currently at December 2009) at (464, 400) on iframe >> nth=0 >> internal:control=enter-frame >> .ui-datepicker-prev
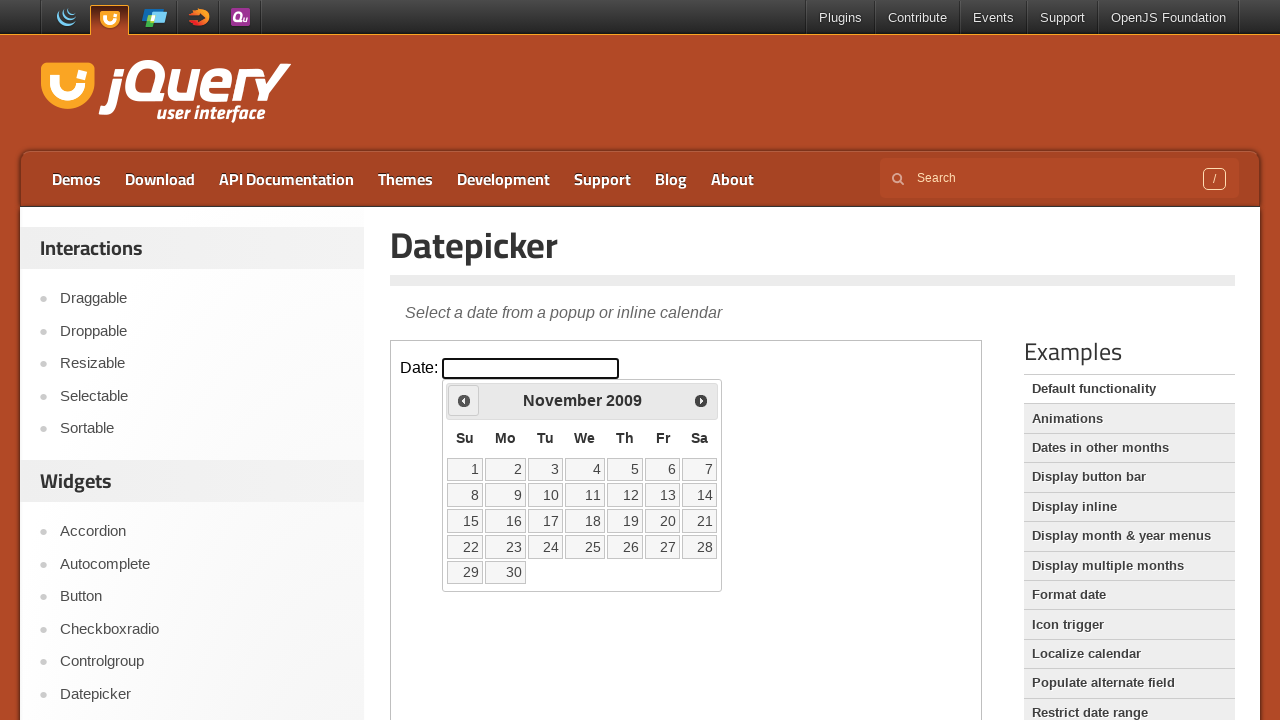

Updated current month: November
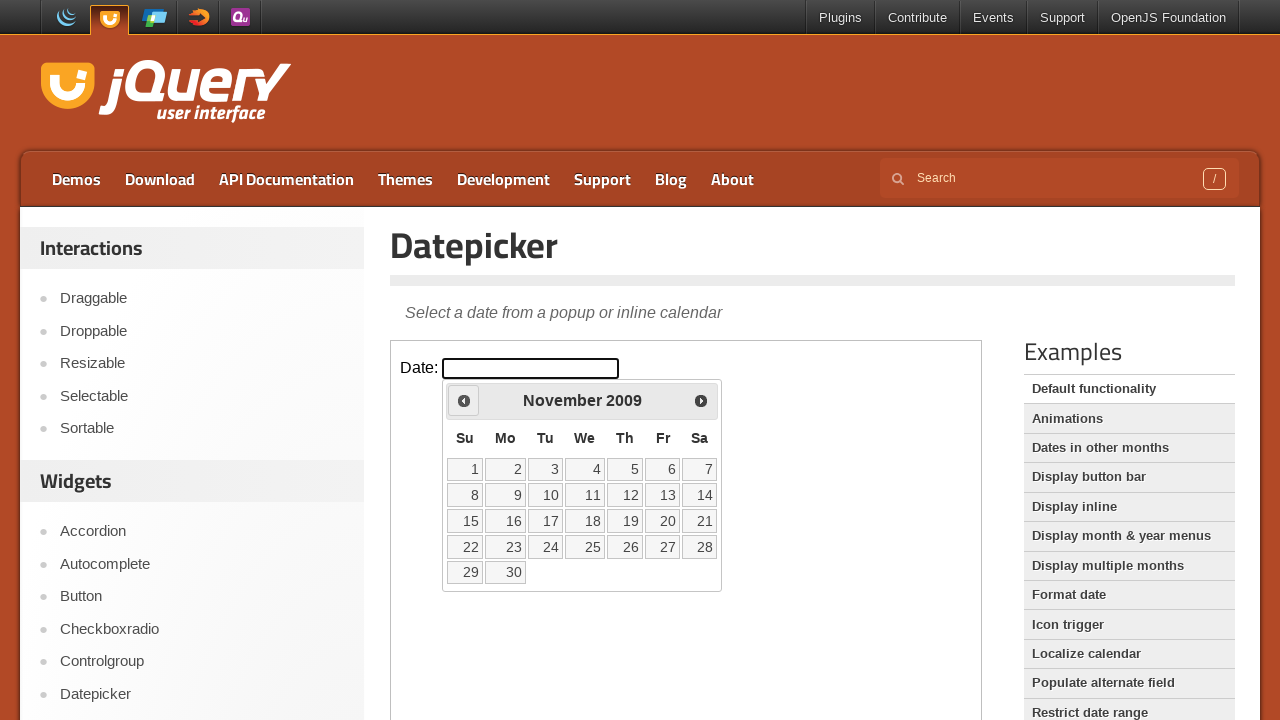

Updated current year: 2009
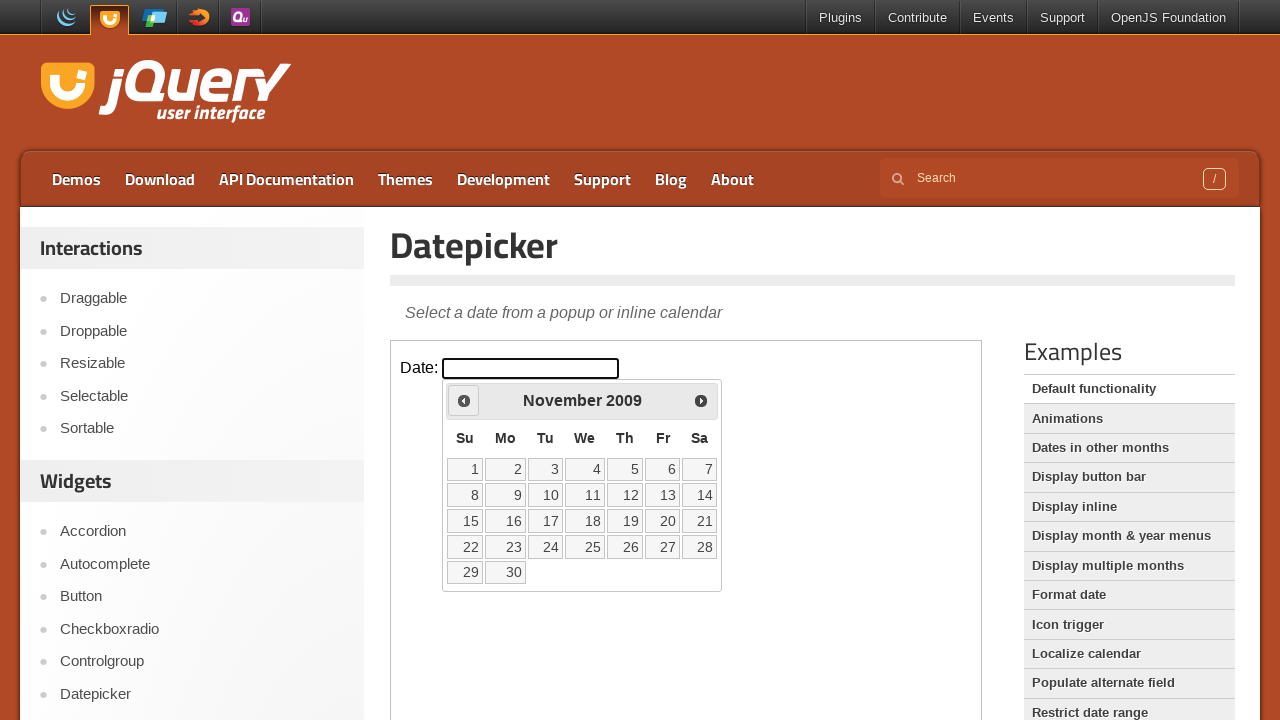

Clicked previous button to navigate to earlier date (currently at November 2009) at (464, 400) on iframe >> nth=0 >> internal:control=enter-frame >> .ui-datepicker-prev
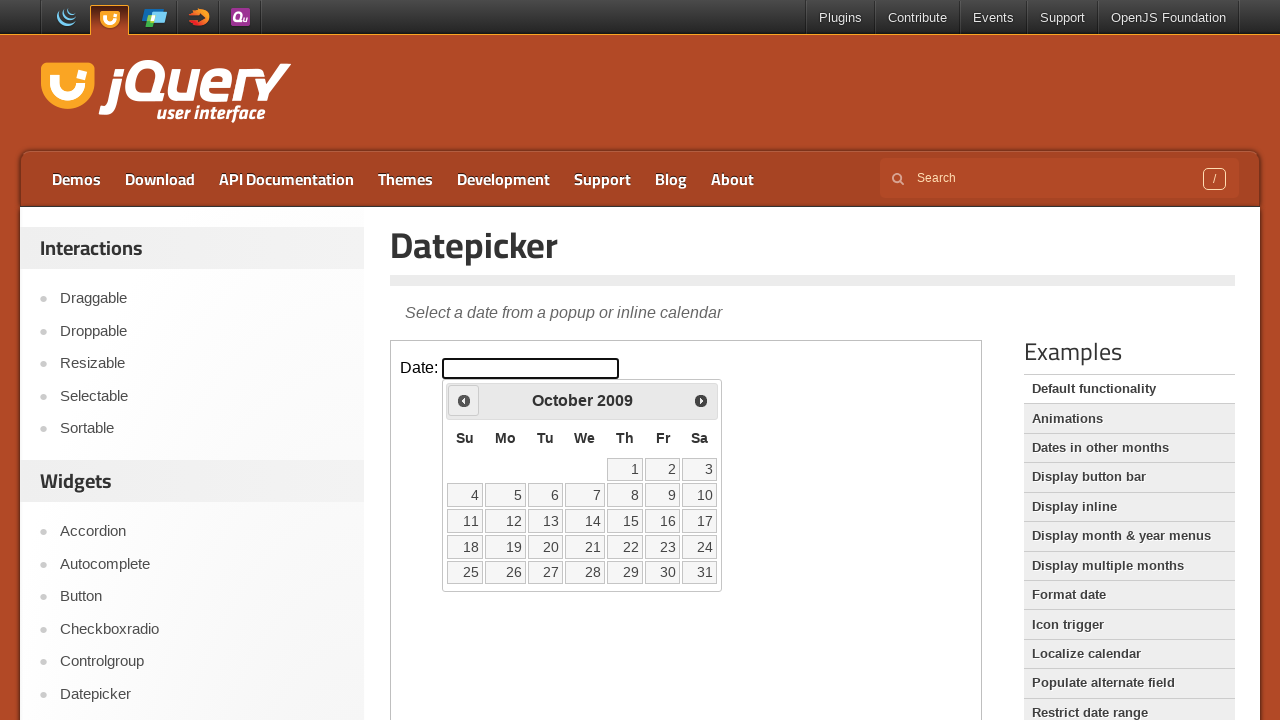

Updated current month: October
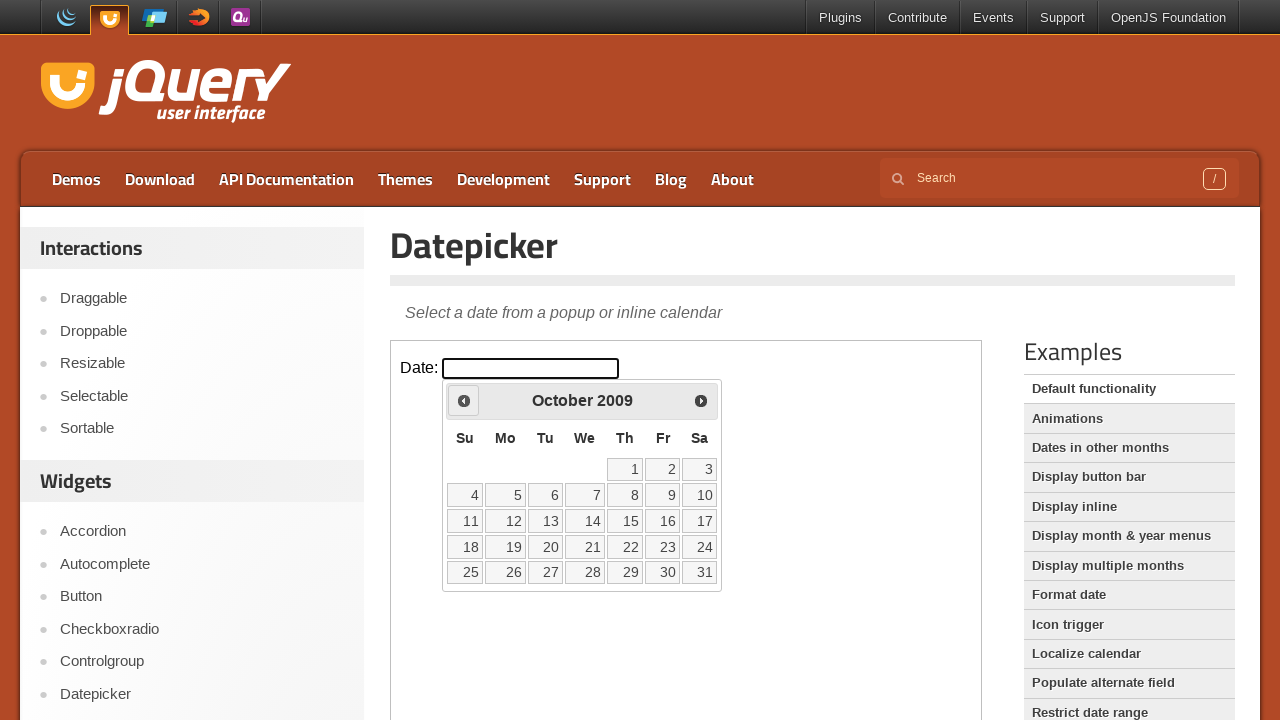

Updated current year: 2009
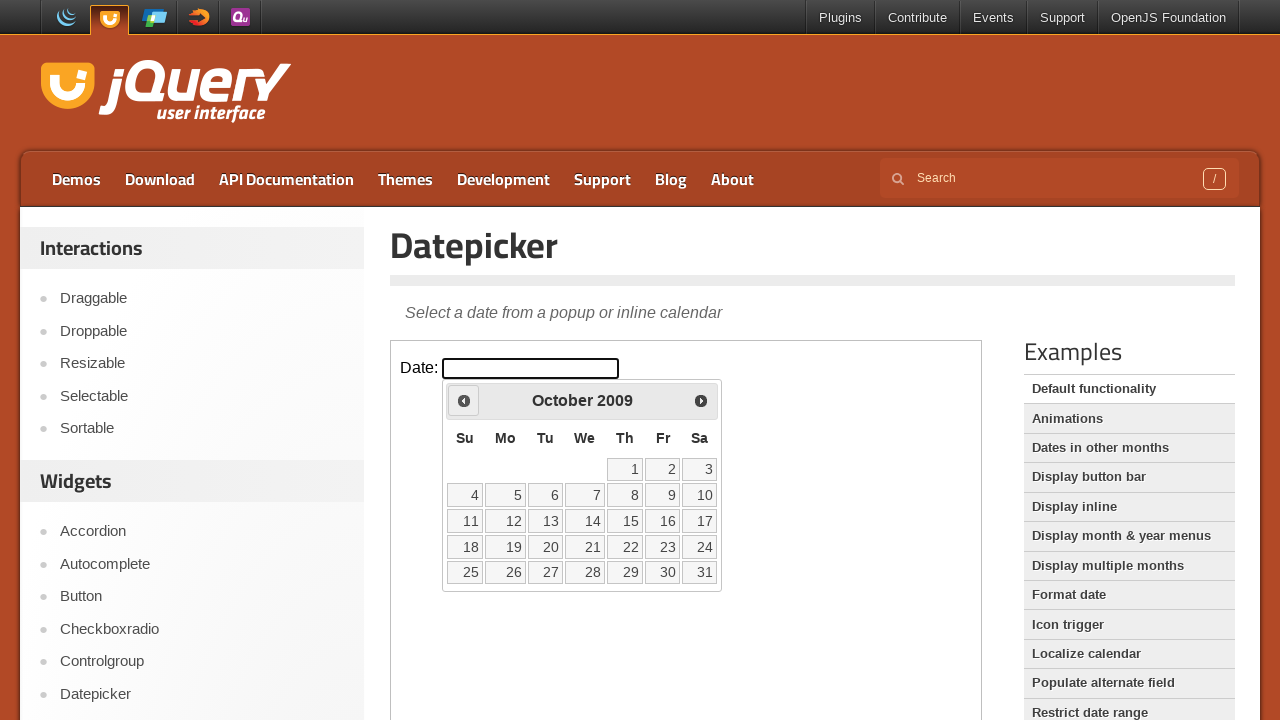

Clicked previous button to navigate to earlier date (currently at October 2009) at (464, 400) on iframe >> nth=0 >> internal:control=enter-frame >> .ui-datepicker-prev
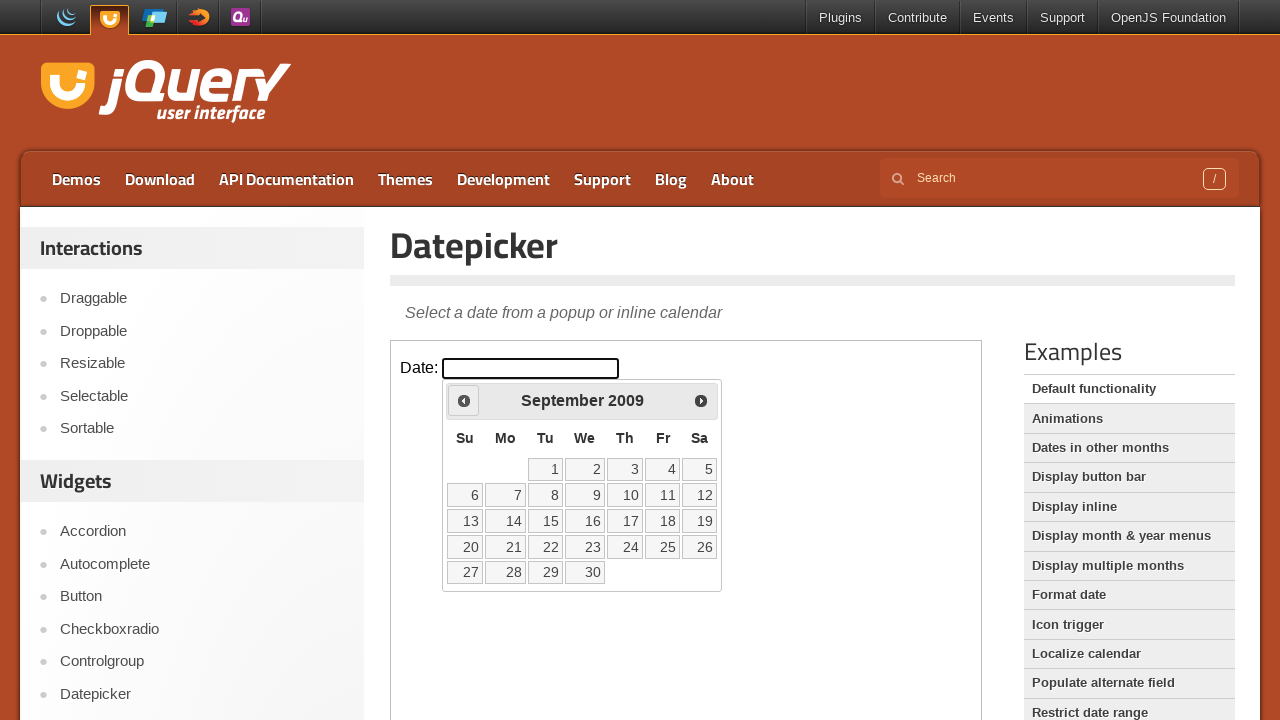

Updated current month: September
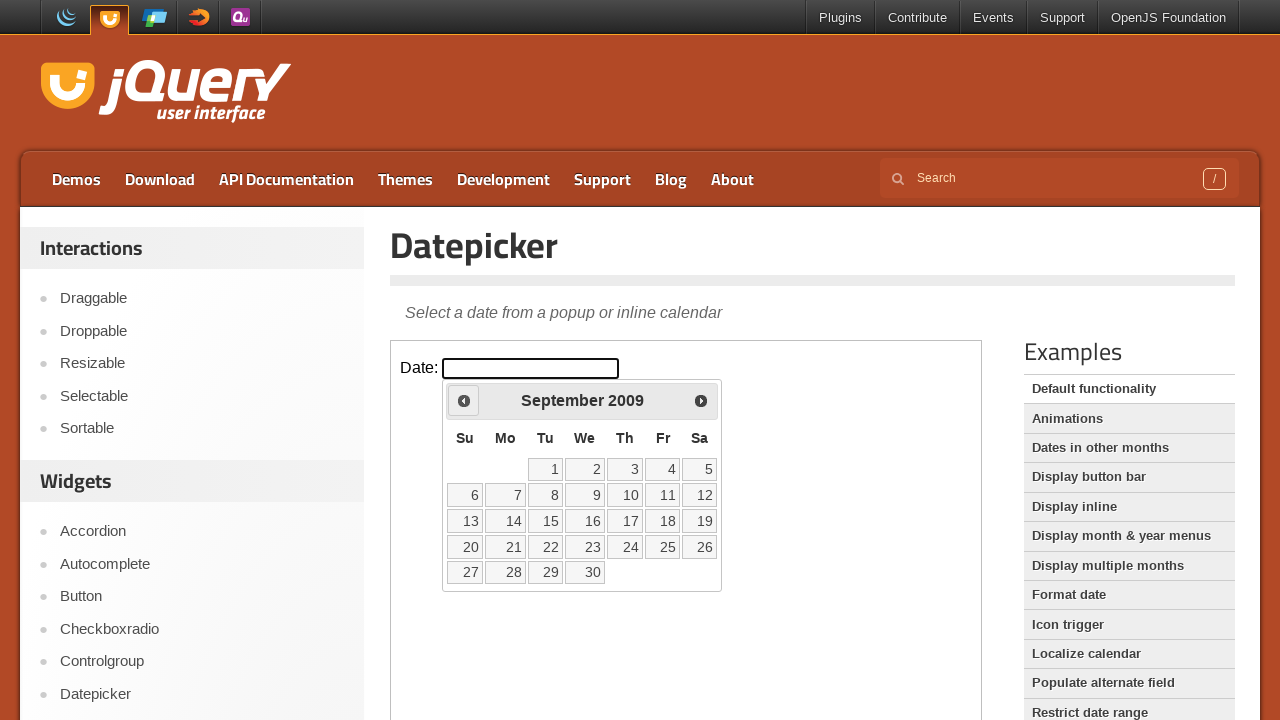

Updated current year: 2009
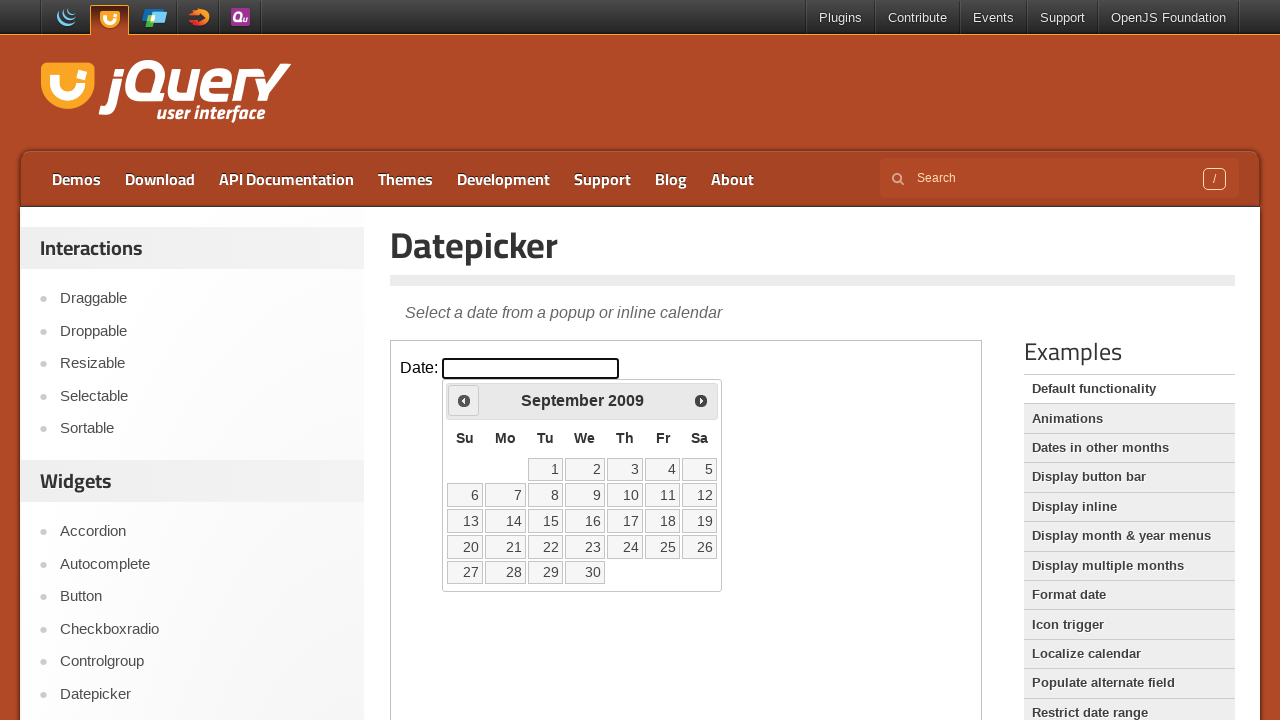

Clicked previous button to navigate to earlier date (currently at September 2009) at (464, 400) on iframe >> nth=0 >> internal:control=enter-frame >> .ui-datepicker-prev
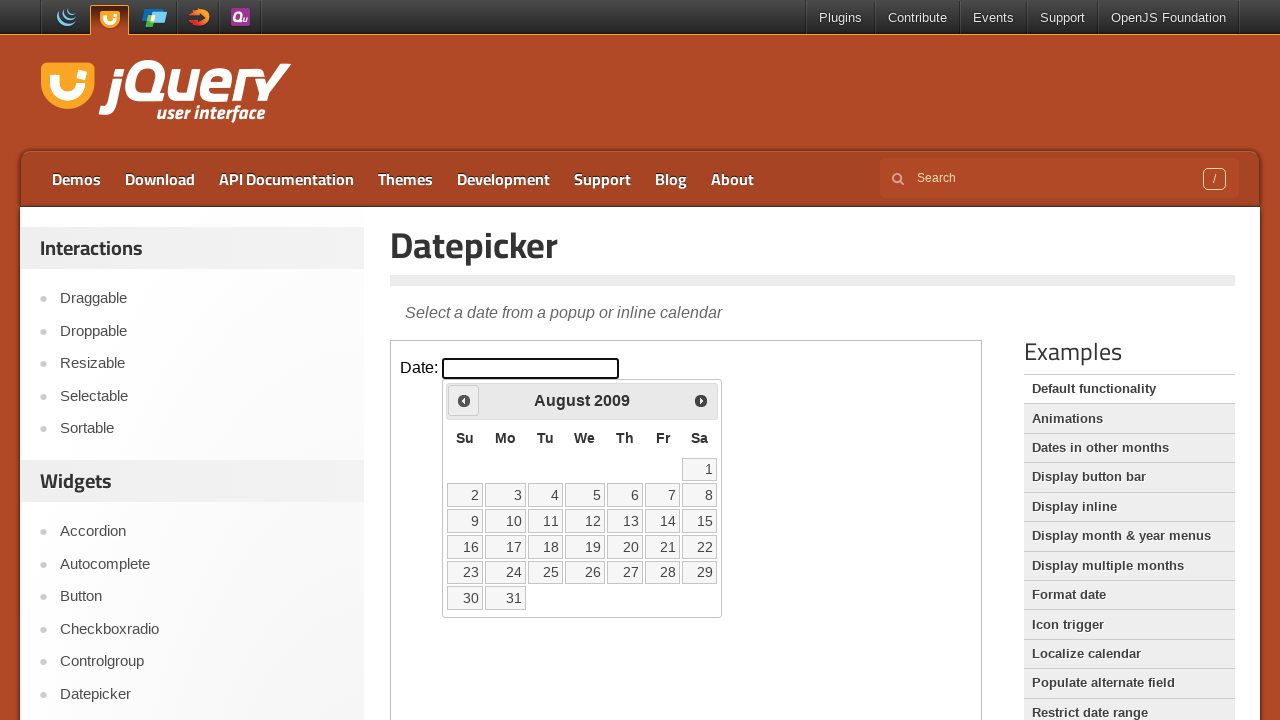

Updated current month: August
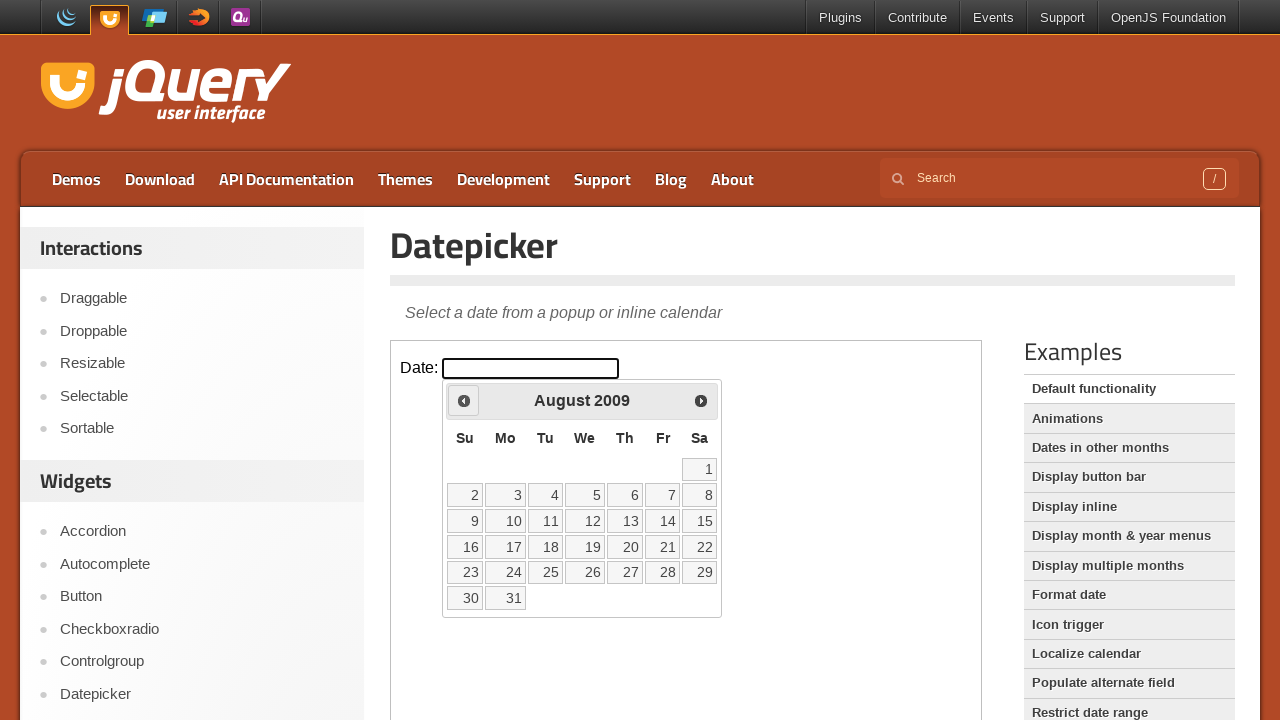

Updated current year: 2009
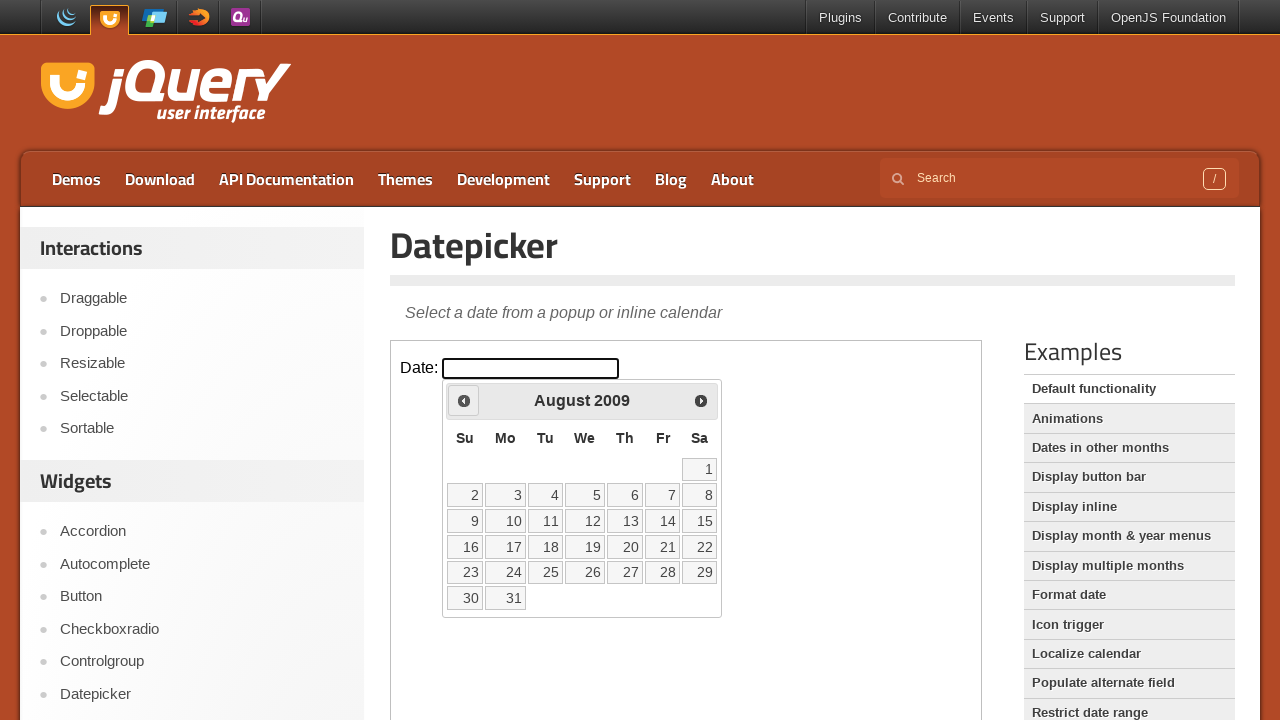

Clicked previous button to navigate to earlier date (currently at August 2009) at (464, 400) on iframe >> nth=0 >> internal:control=enter-frame >> .ui-datepicker-prev
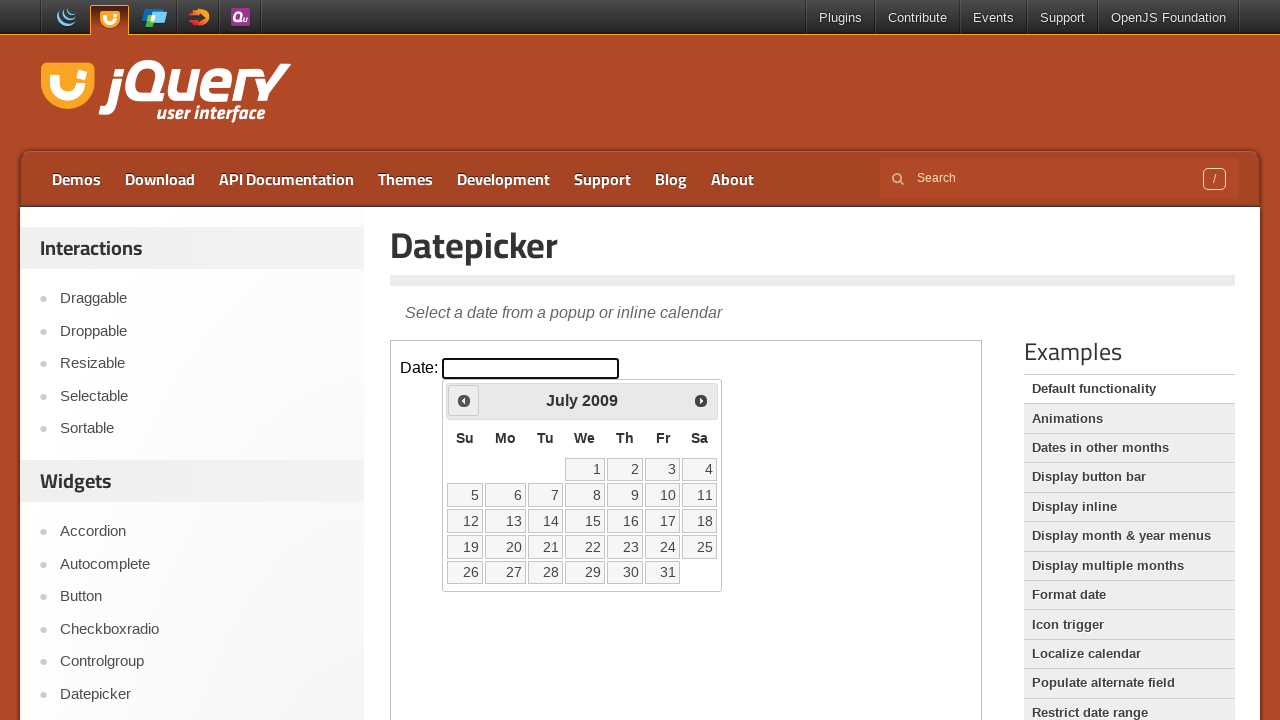

Updated current month: July
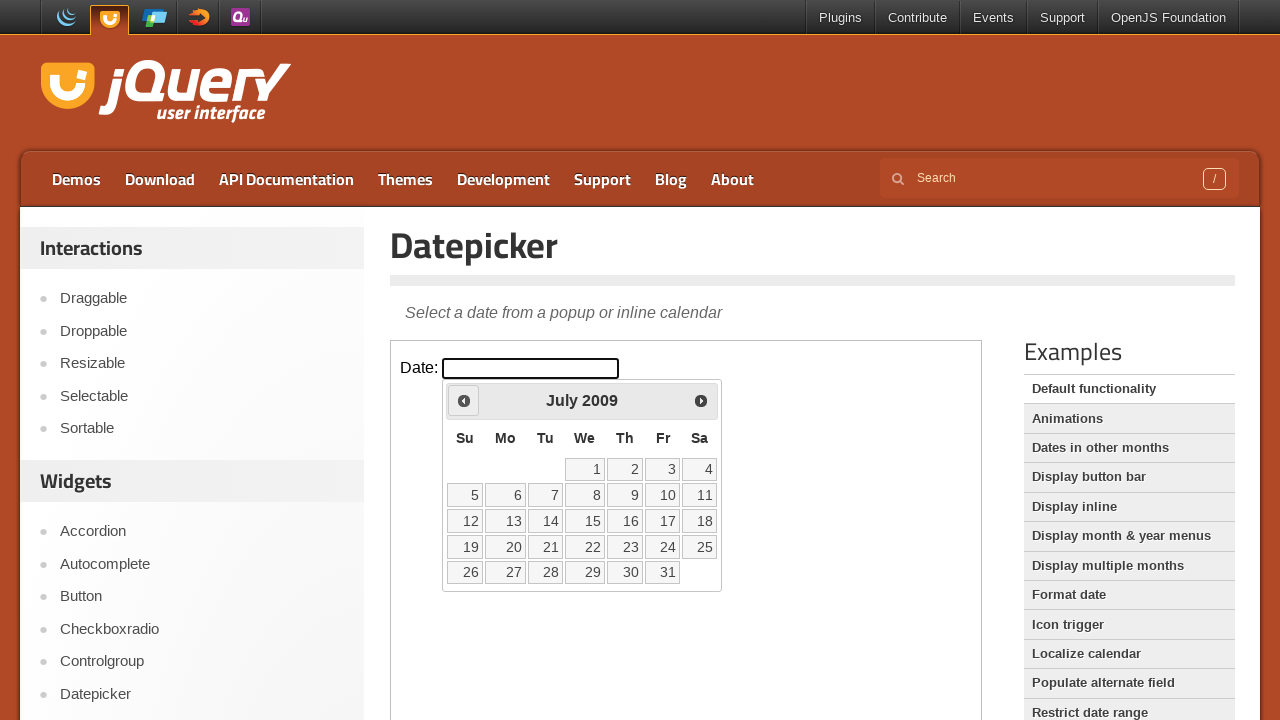

Updated current year: 2009
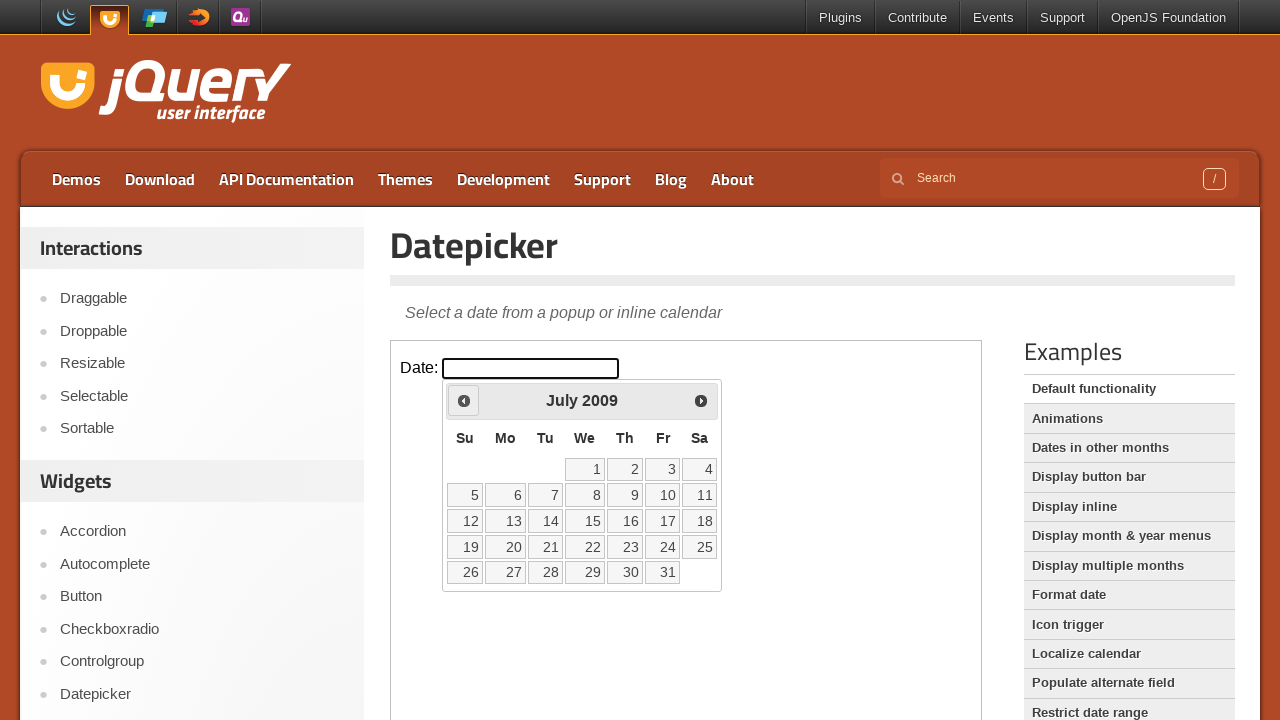

Clicked previous button to navigate to earlier date (currently at July 2009) at (464, 400) on iframe >> nth=0 >> internal:control=enter-frame >> .ui-datepicker-prev
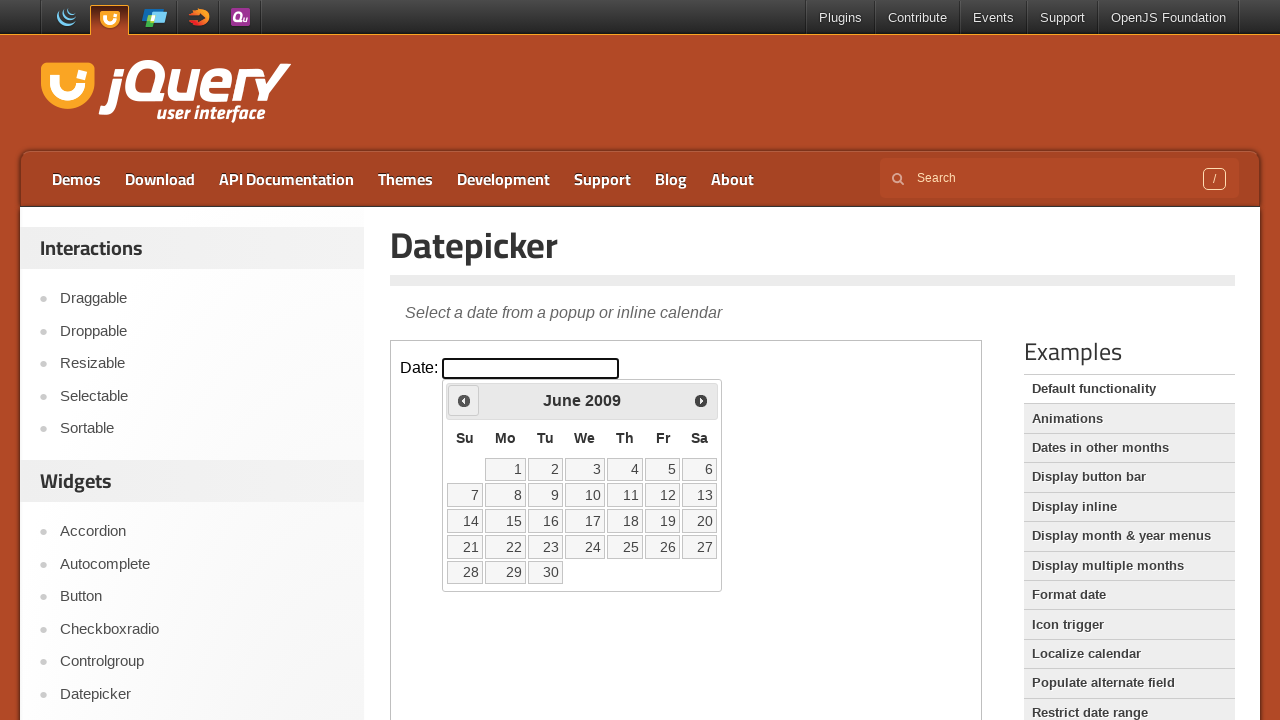

Updated current month: June
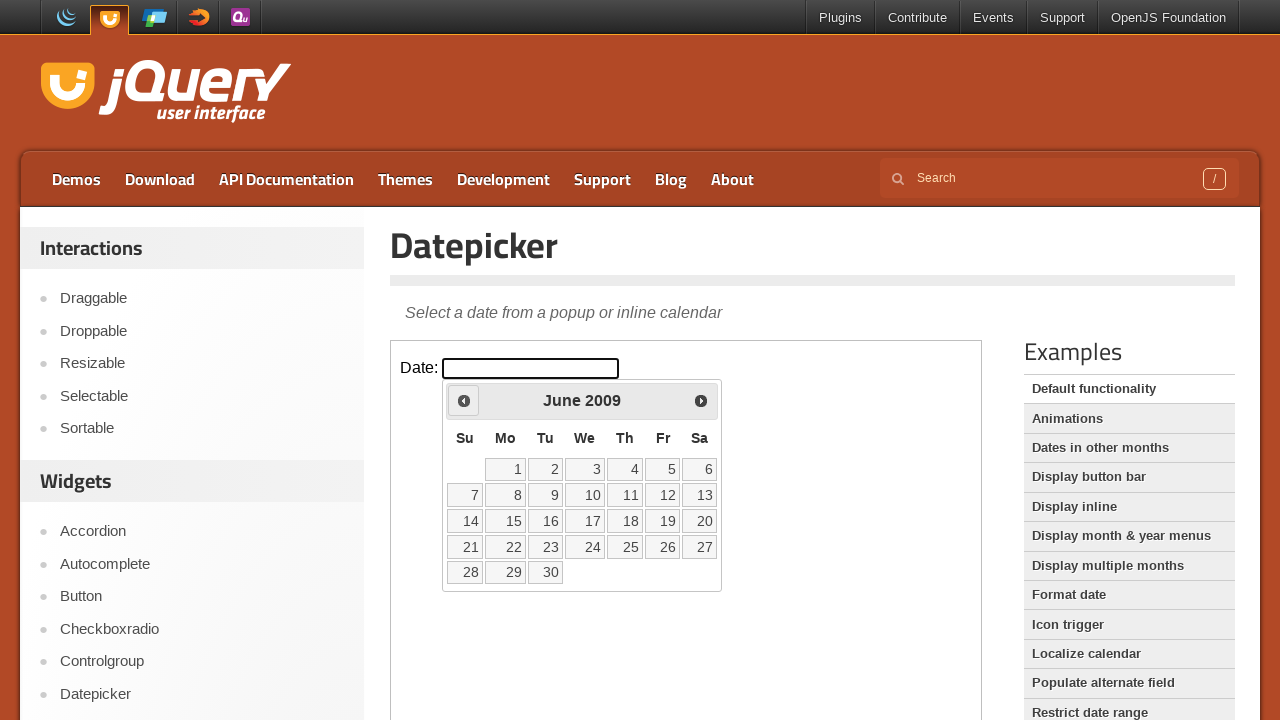

Updated current year: 2009
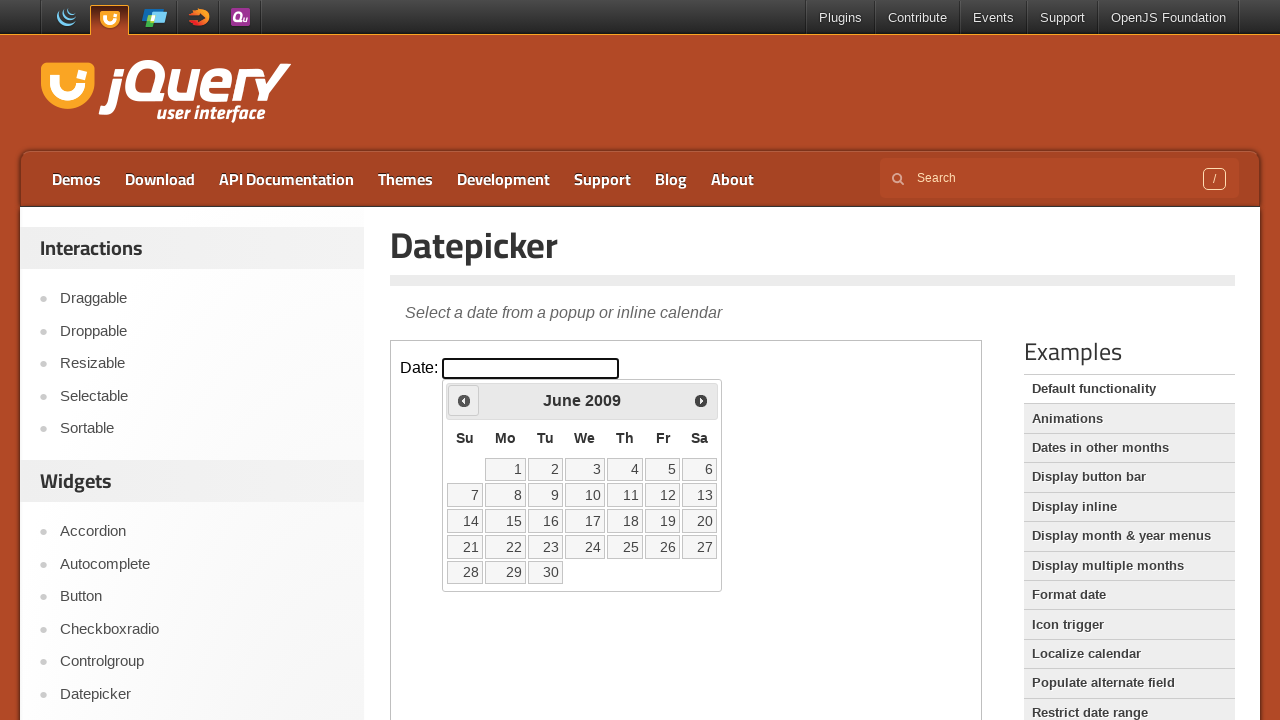

Clicked previous button to navigate to earlier date (currently at June 2009) at (464, 400) on iframe >> nth=0 >> internal:control=enter-frame >> .ui-datepicker-prev
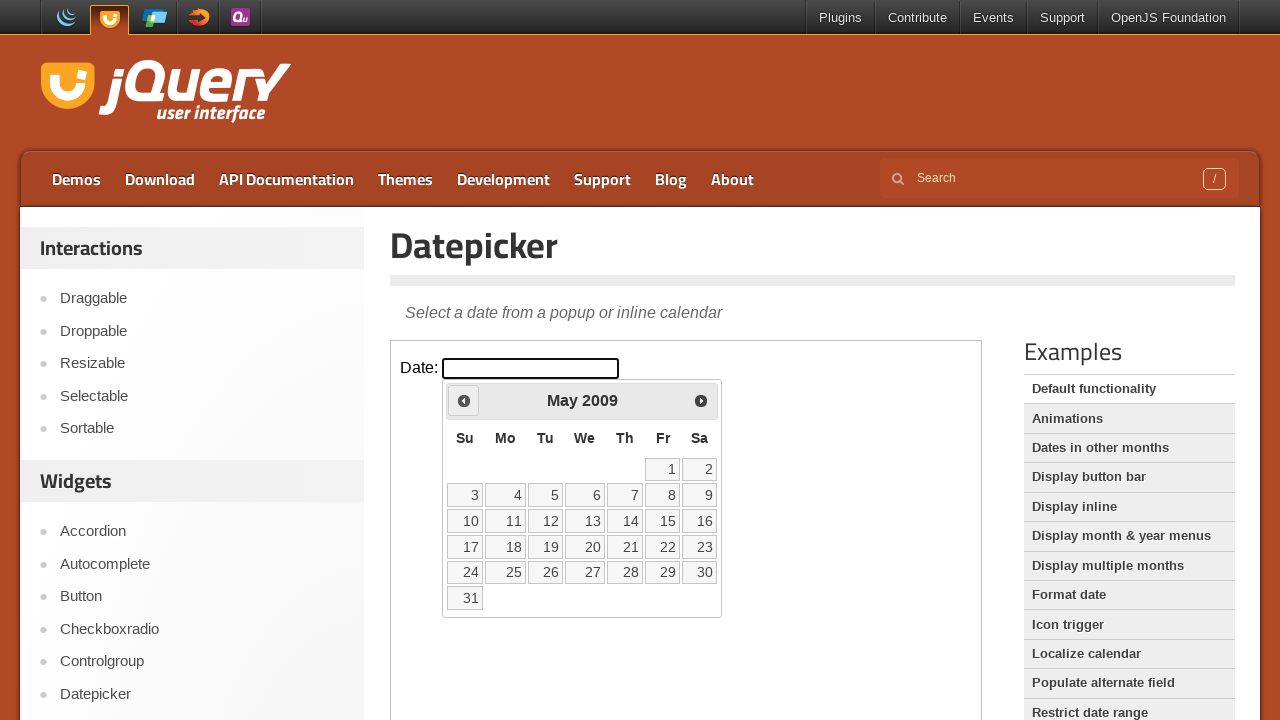

Updated current month: May
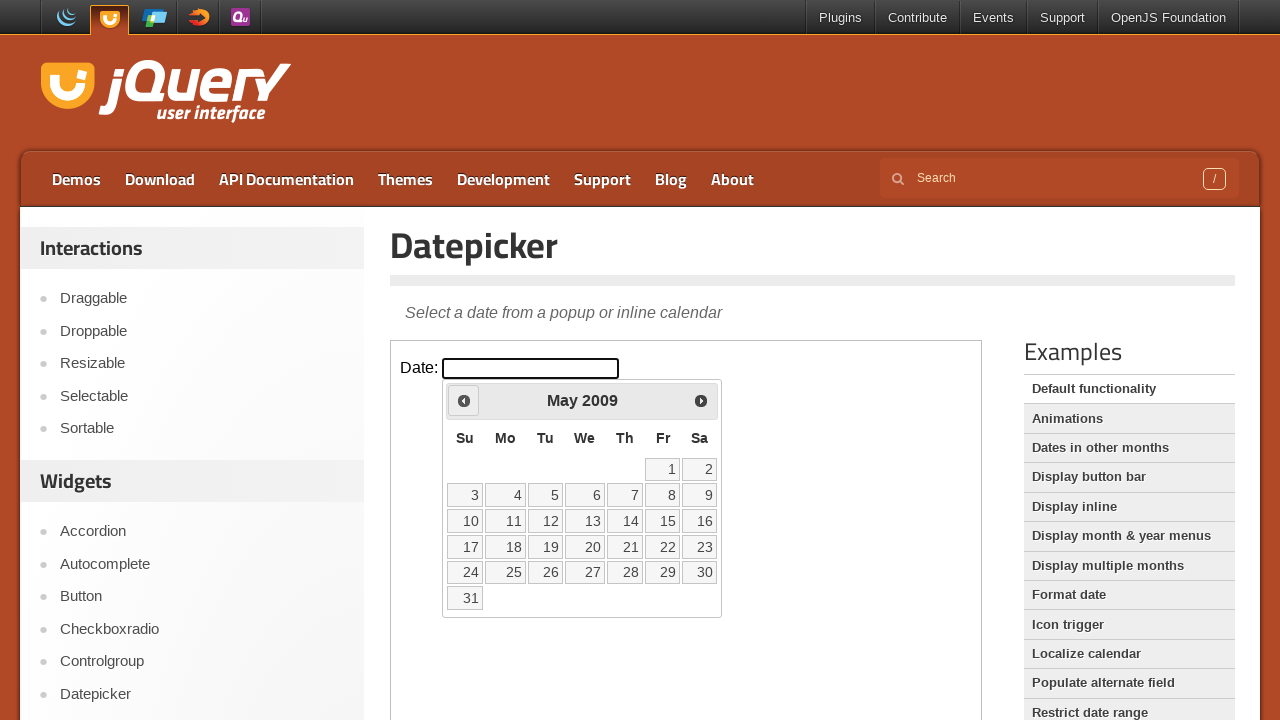

Updated current year: 2009
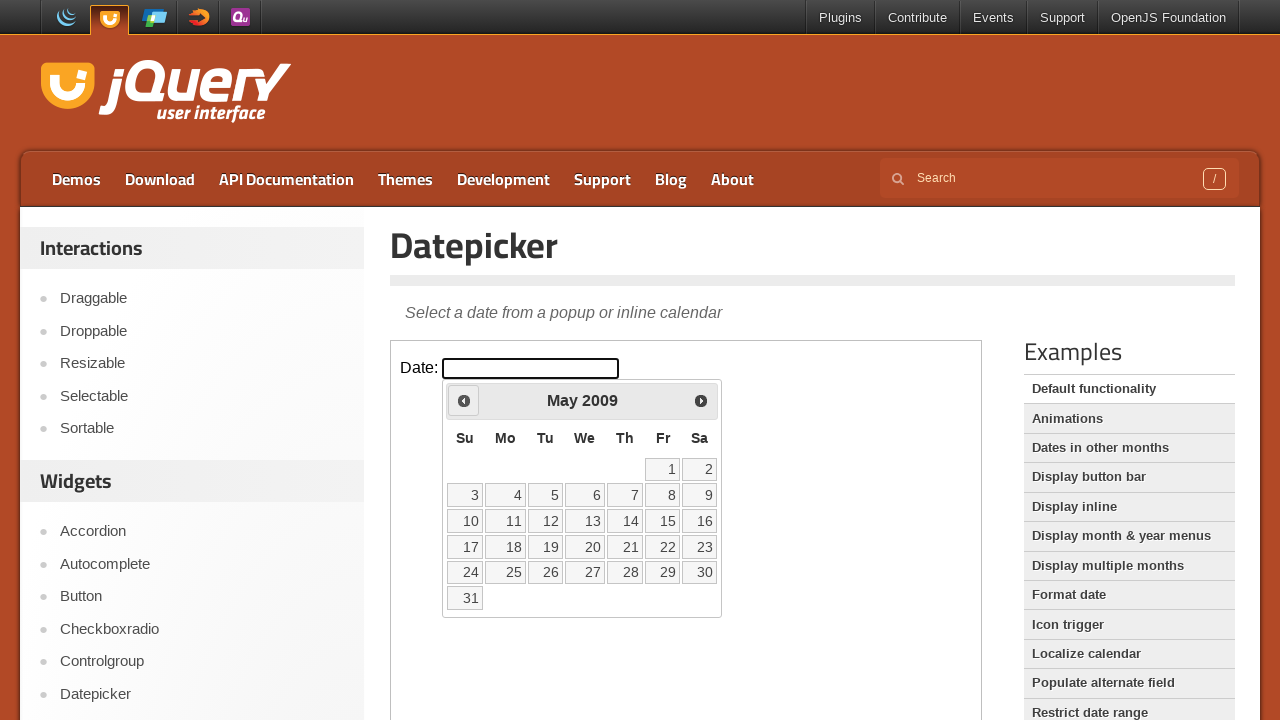

Clicked previous button to navigate to earlier date (currently at May 2009) at (464, 400) on iframe >> nth=0 >> internal:control=enter-frame >> .ui-datepicker-prev
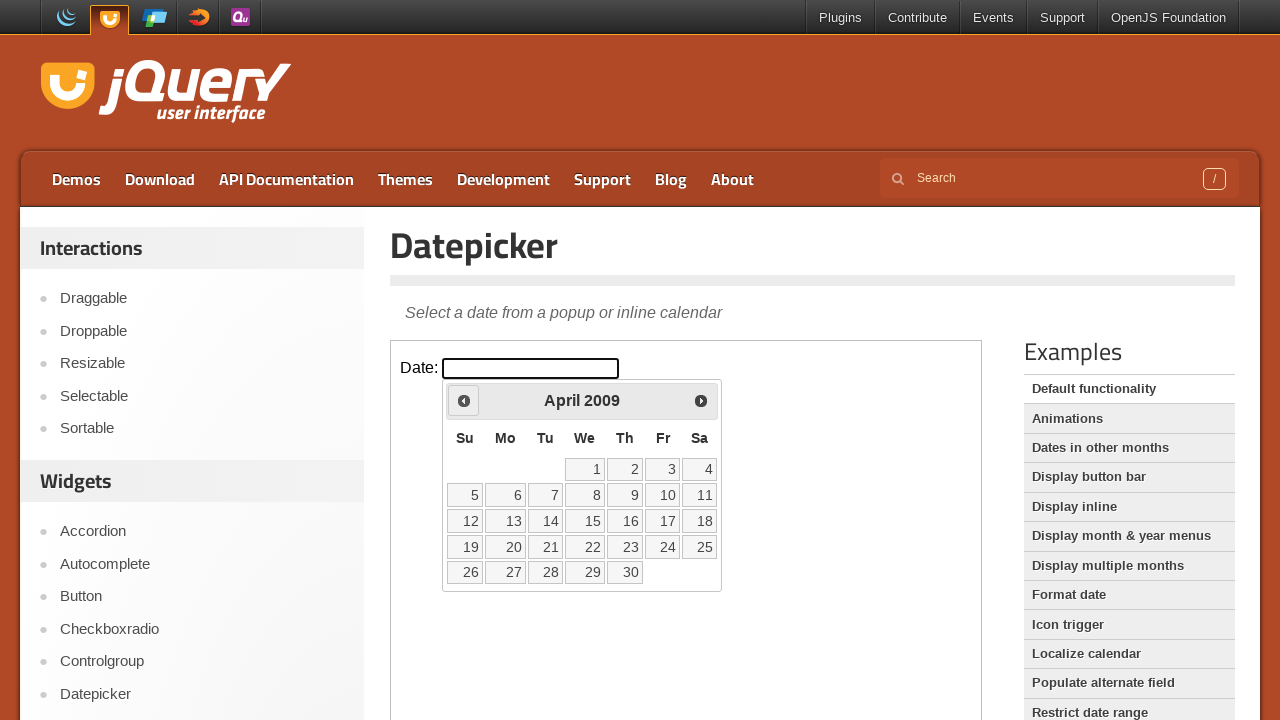

Updated current month: April
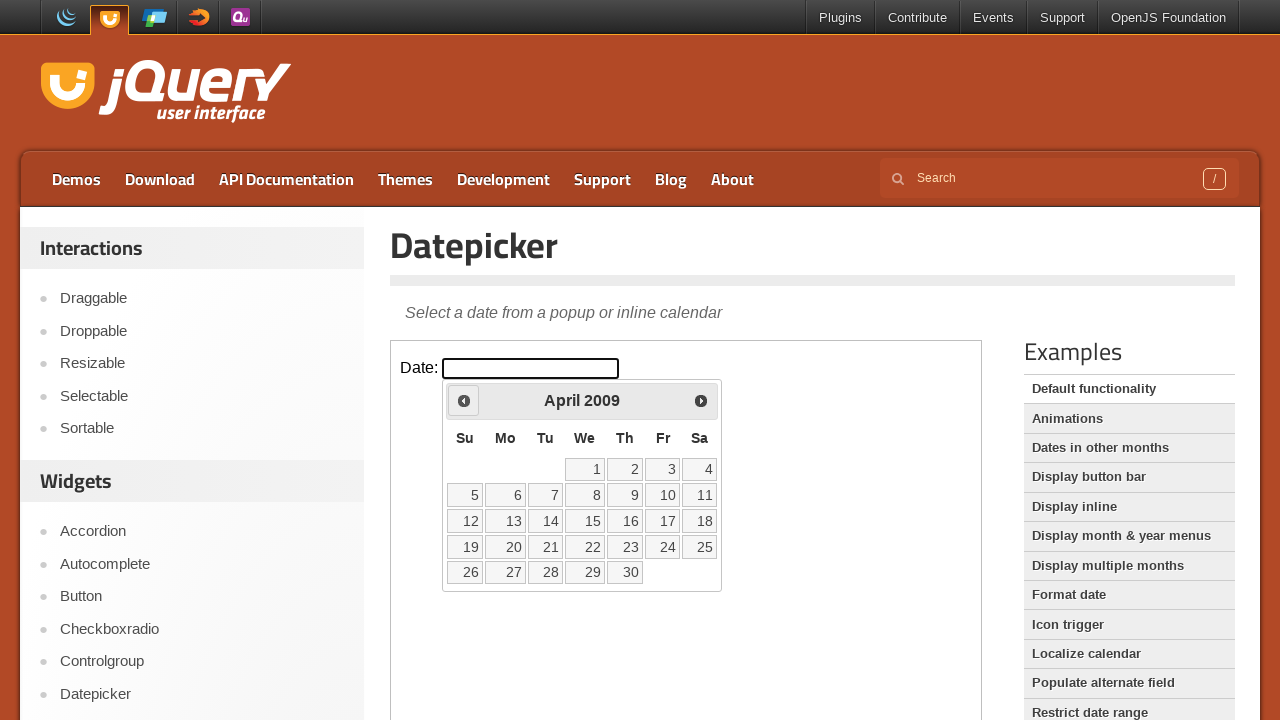

Updated current year: 2009
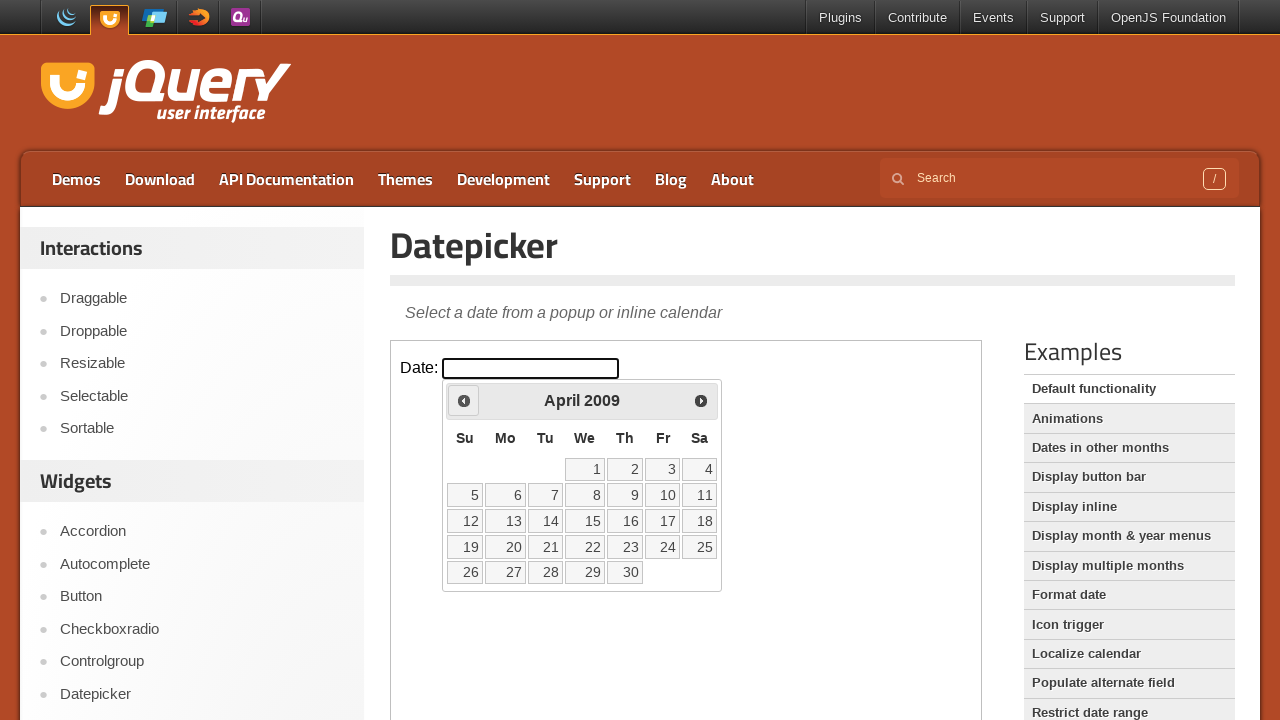

Clicked previous button to navigate to earlier date (currently at April 2009) at (464, 400) on iframe >> nth=0 >> internal:control=enter-frame >> .ui-datepicker-prev
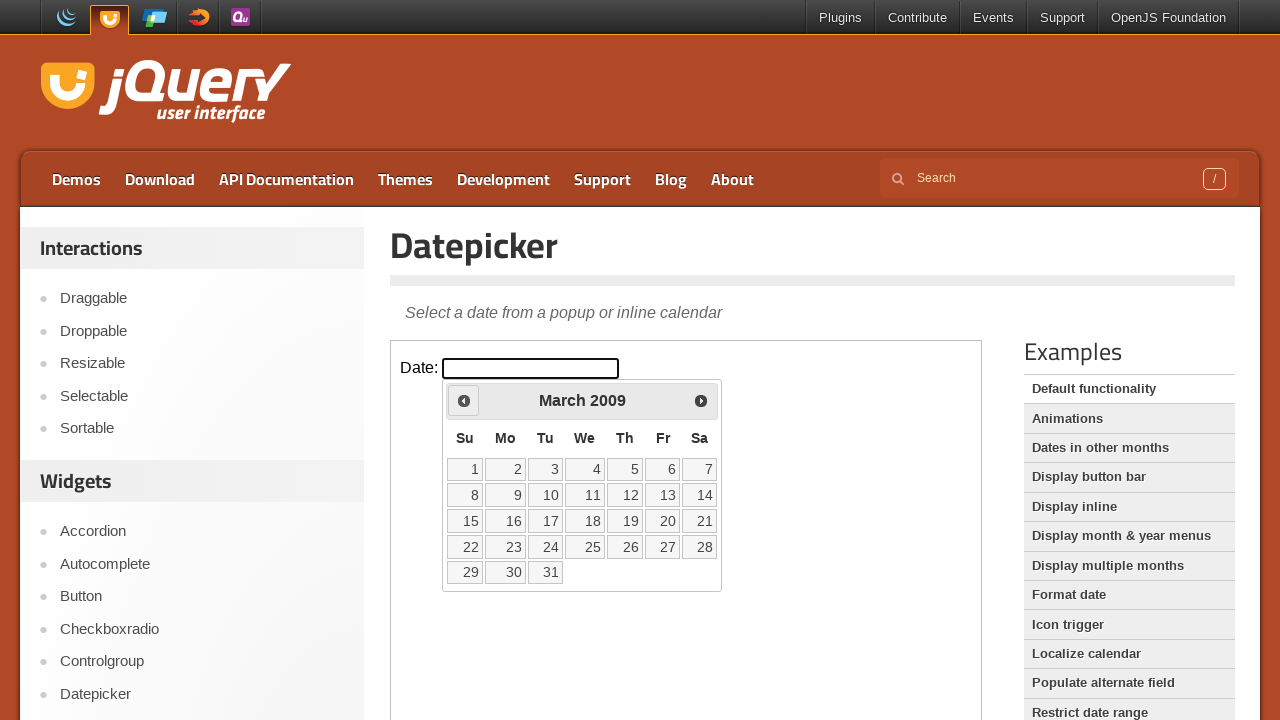

Updated current month: March
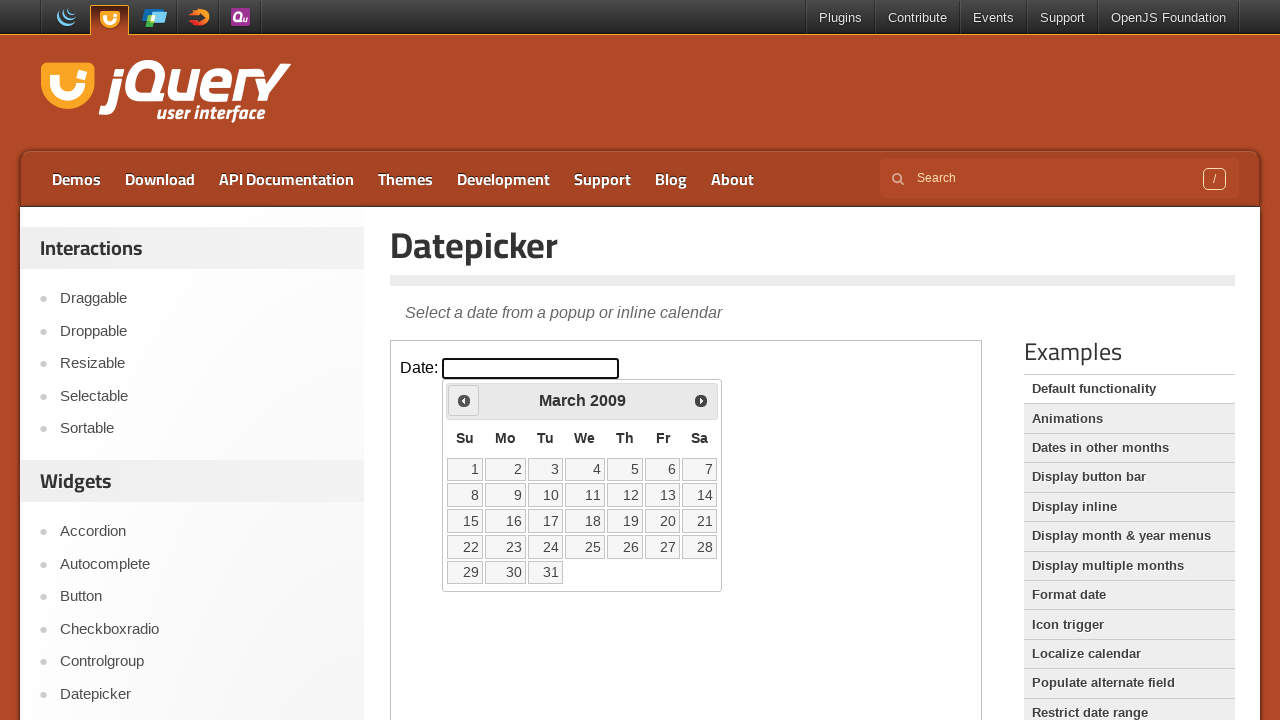

Updated current year: 2009
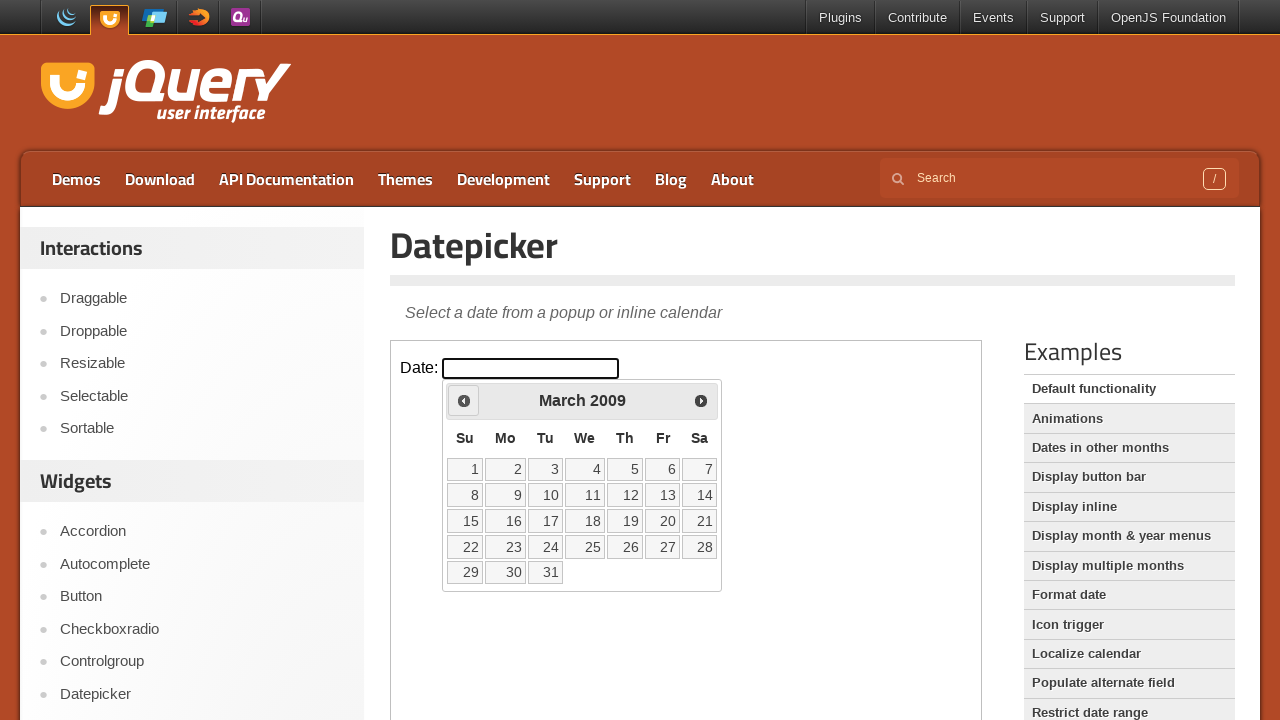

Clicked previous button to navigate to earlier date (currently at March 2009) at (464, 400) on iframe >> nth=0 >> internal:control=enter-frame >> .ui-datepicker-prev
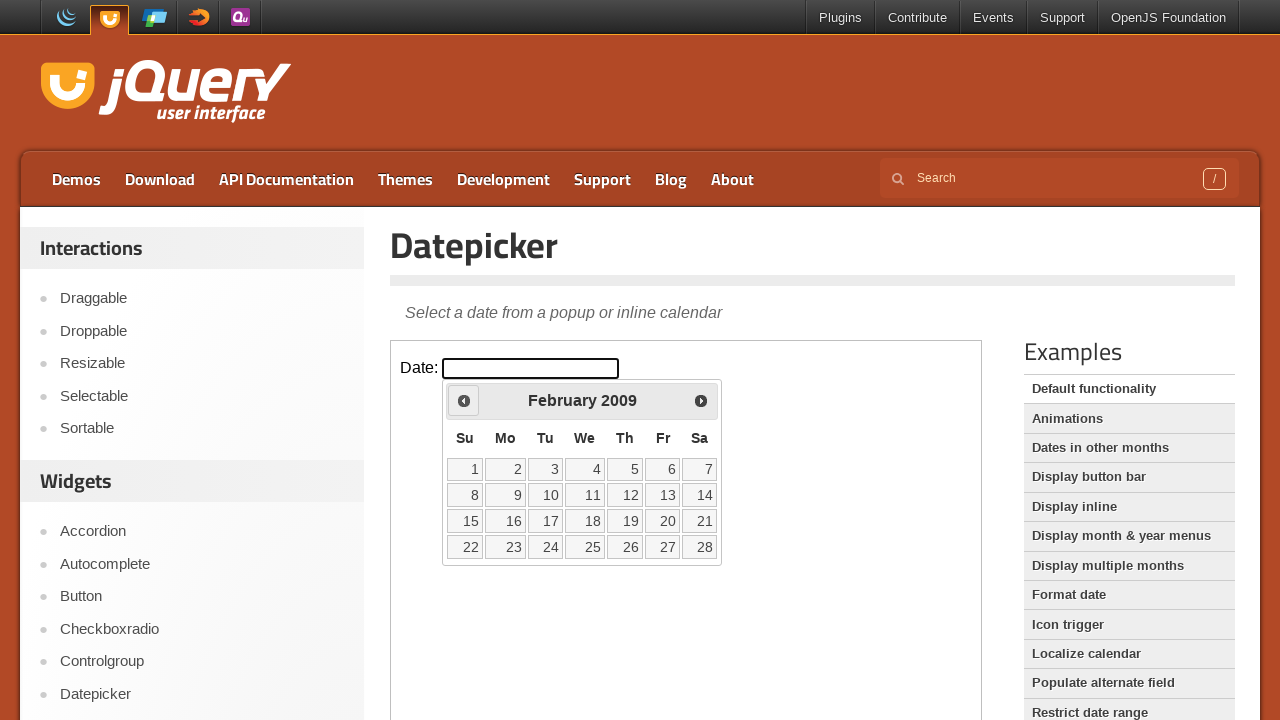

Updated current month: February
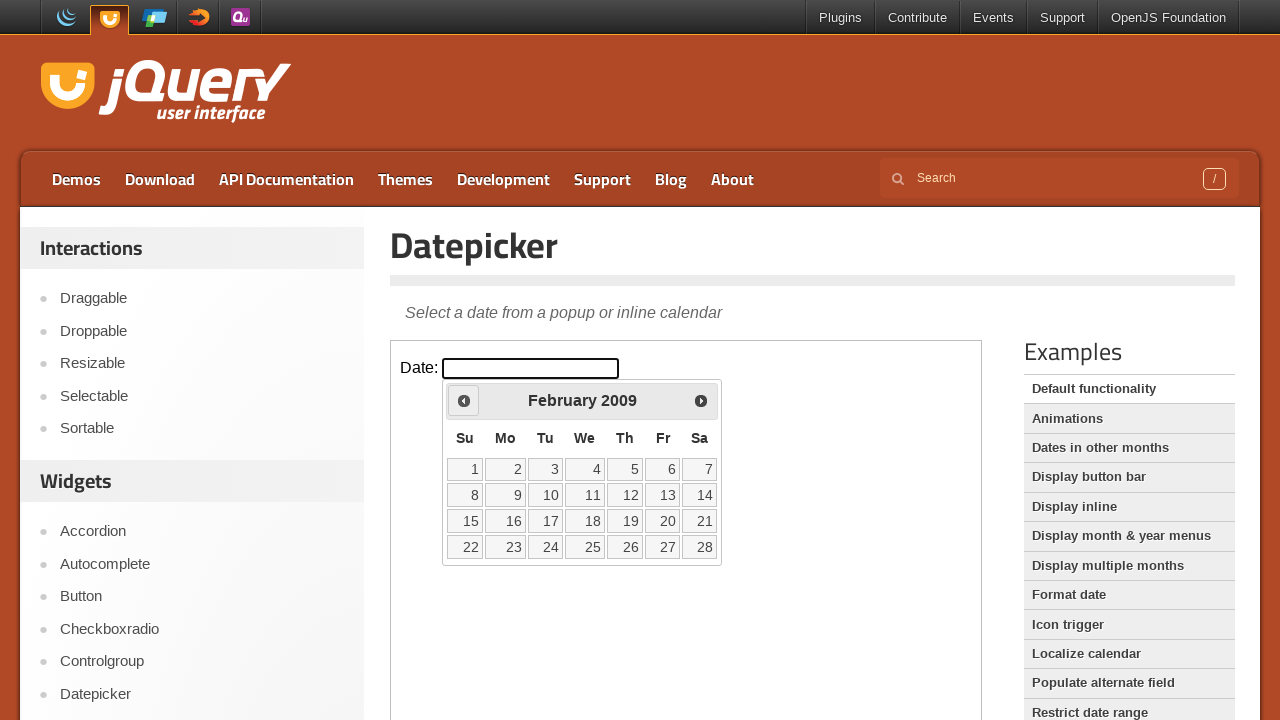

Updated current year: 2009
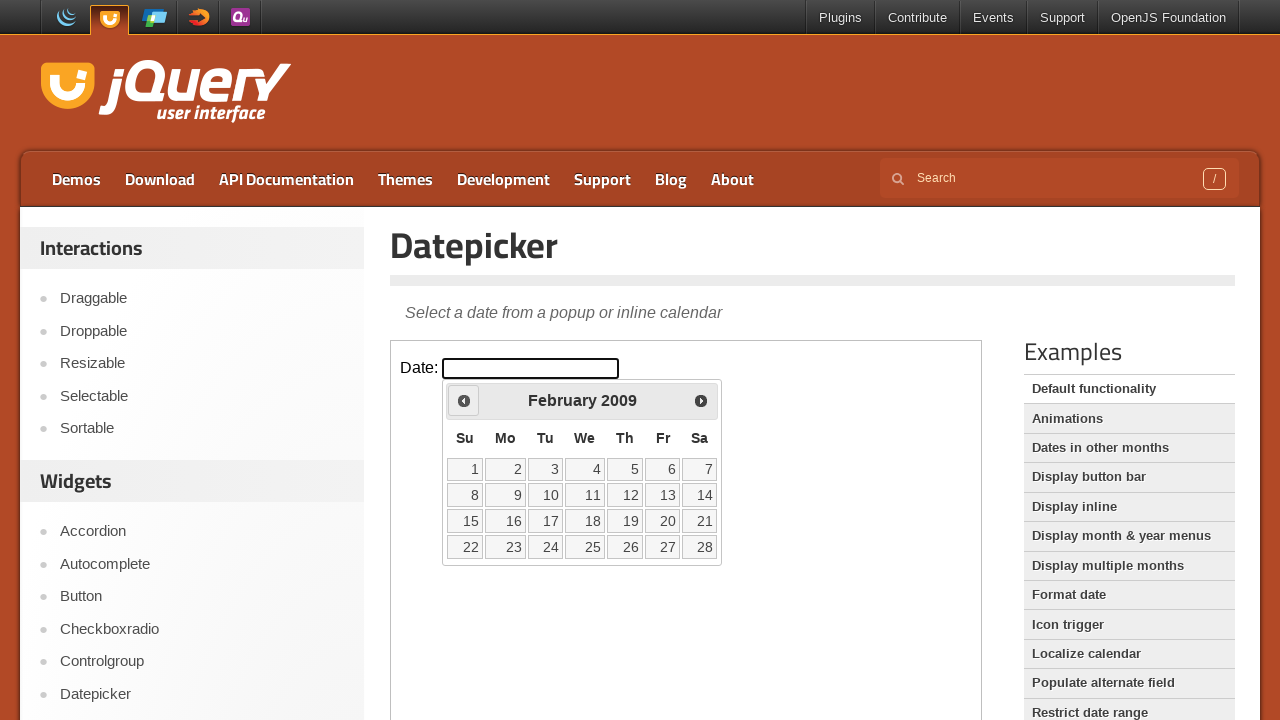

Clicked previous button to navigate to earlier date (currently at February 2009) at (464, 400) on iframe >> nth=0 >> internal:control=enter-frame >> .ui-datepicker-prev
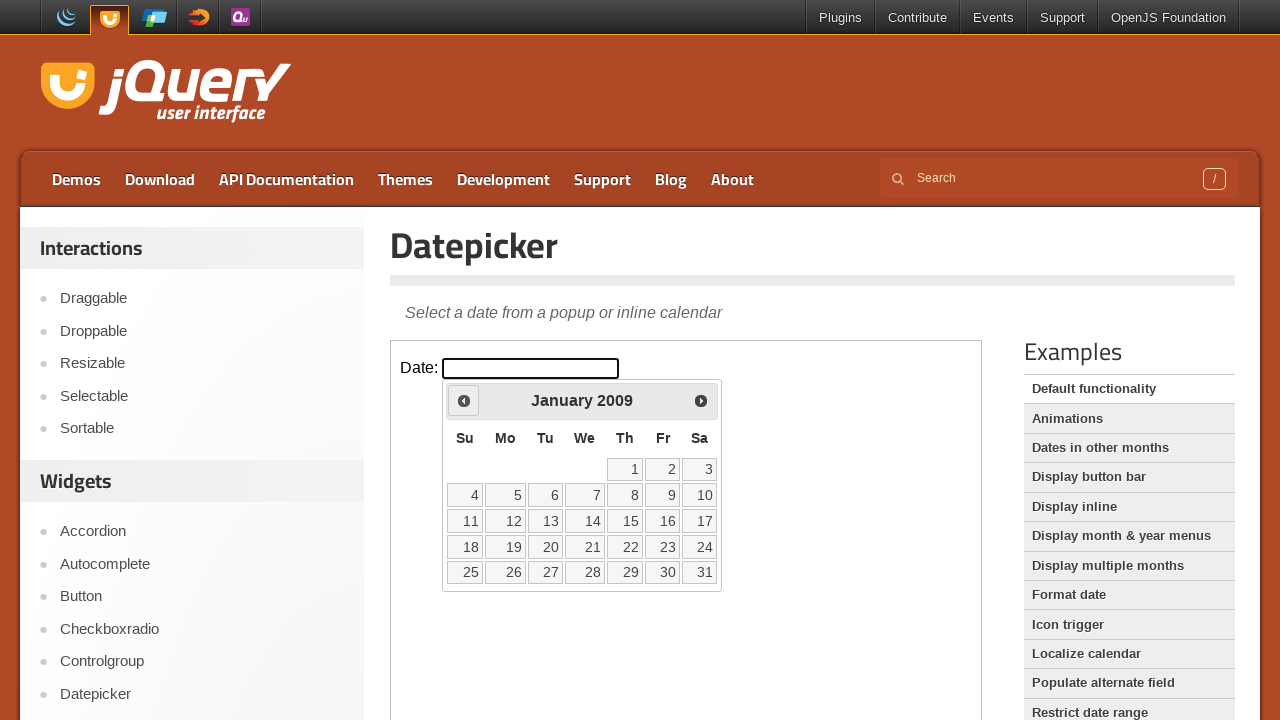

Updated current month: January
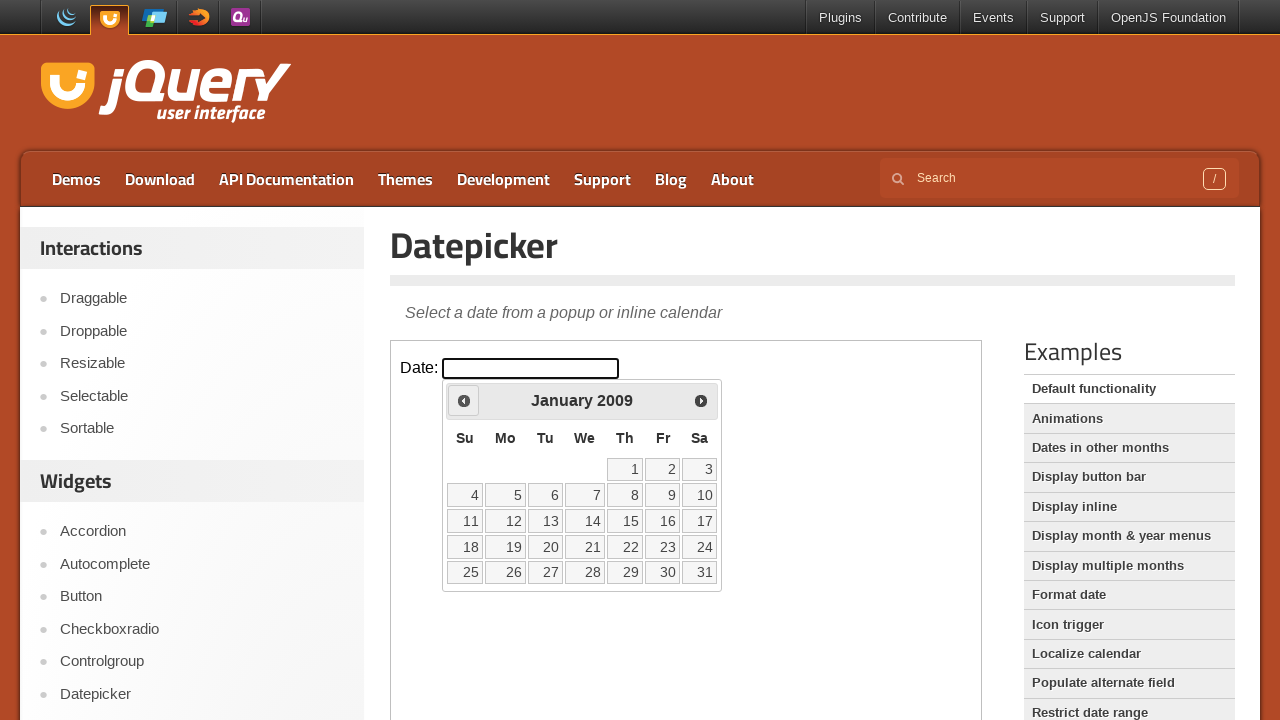

Updated current year: 2009
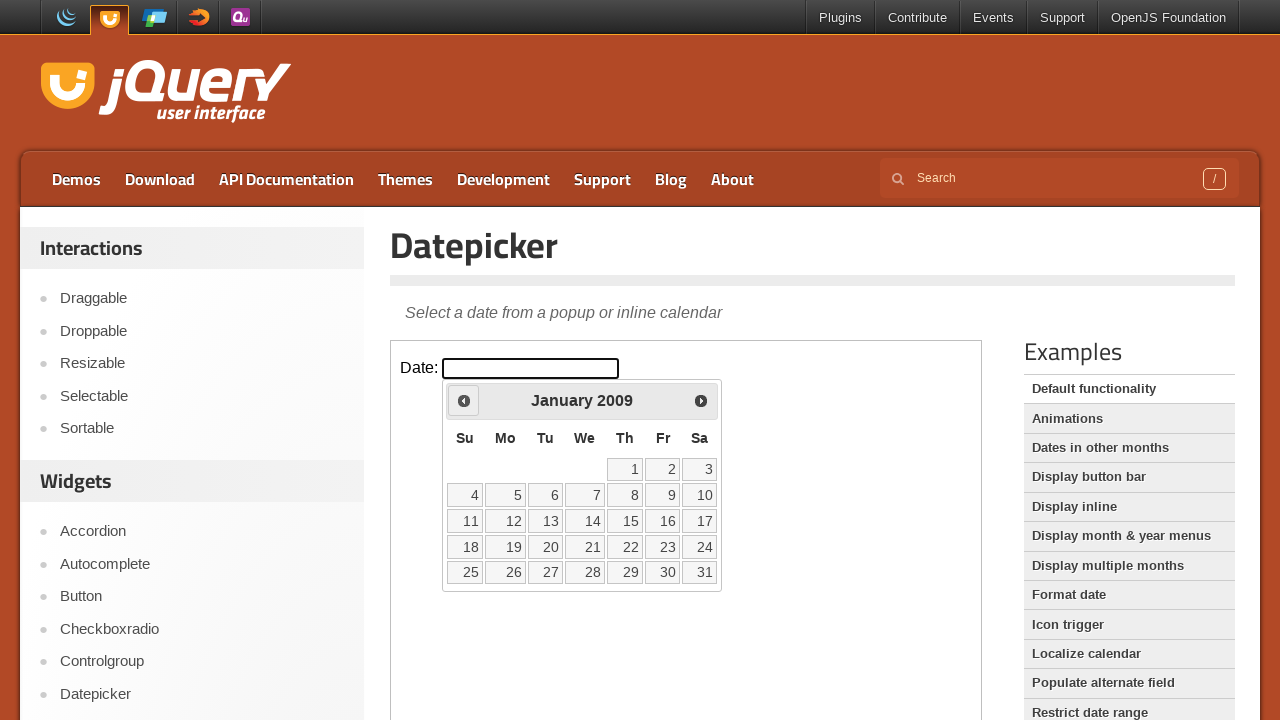

Clicked previous button to navigate to earlier date (currently at January 2009) at (464, 400) on iframe >> nth=0 >> internal:control=enter-frame >> .ui-datepicker-prev
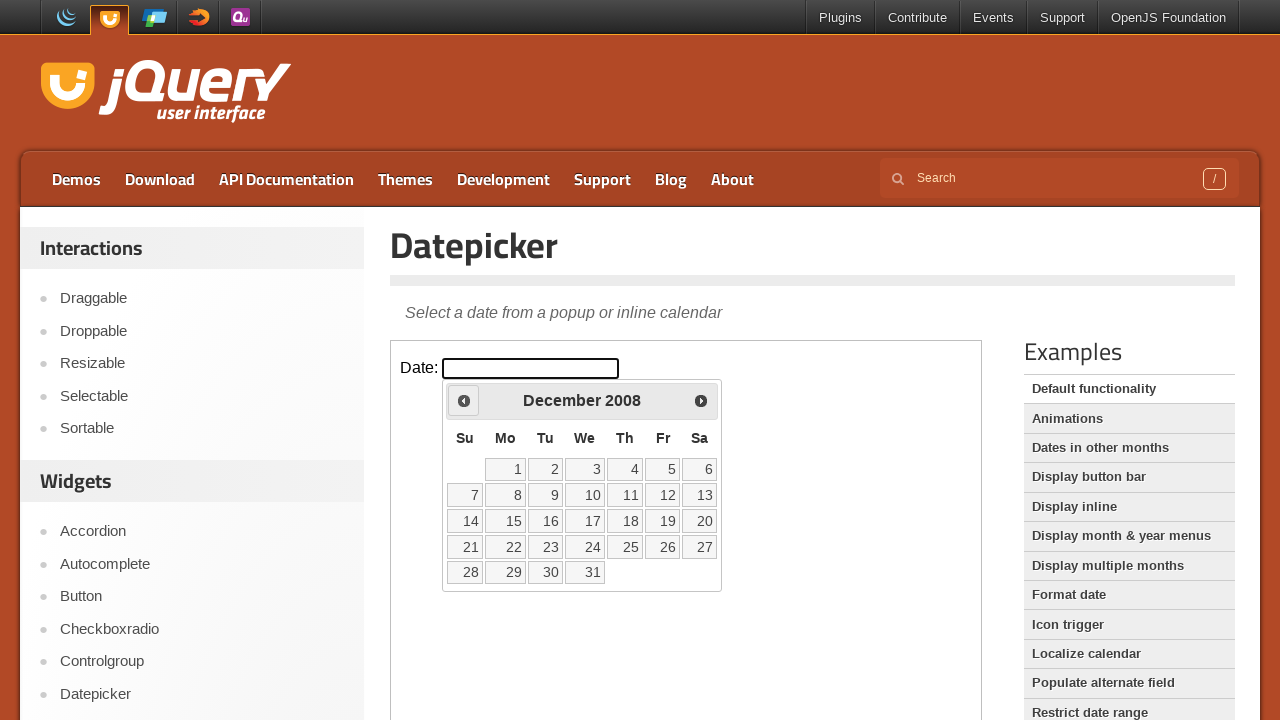

Updated current month: December
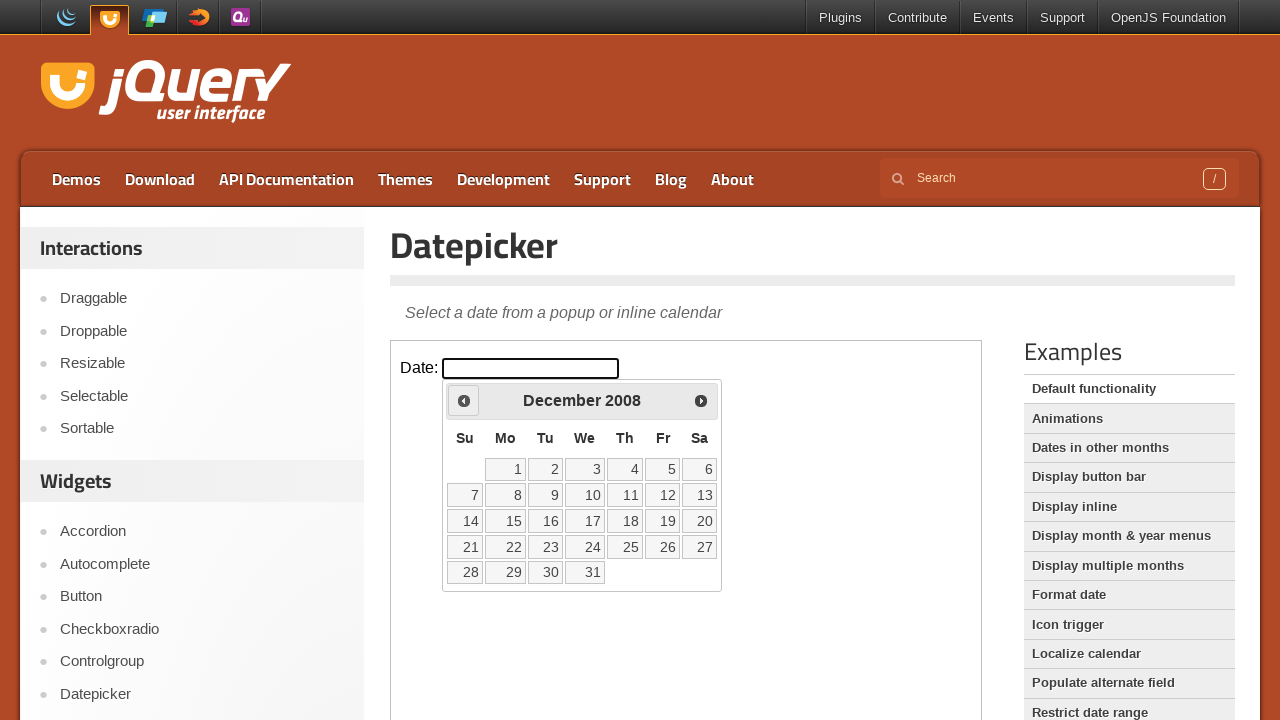

Updated current year: 2008
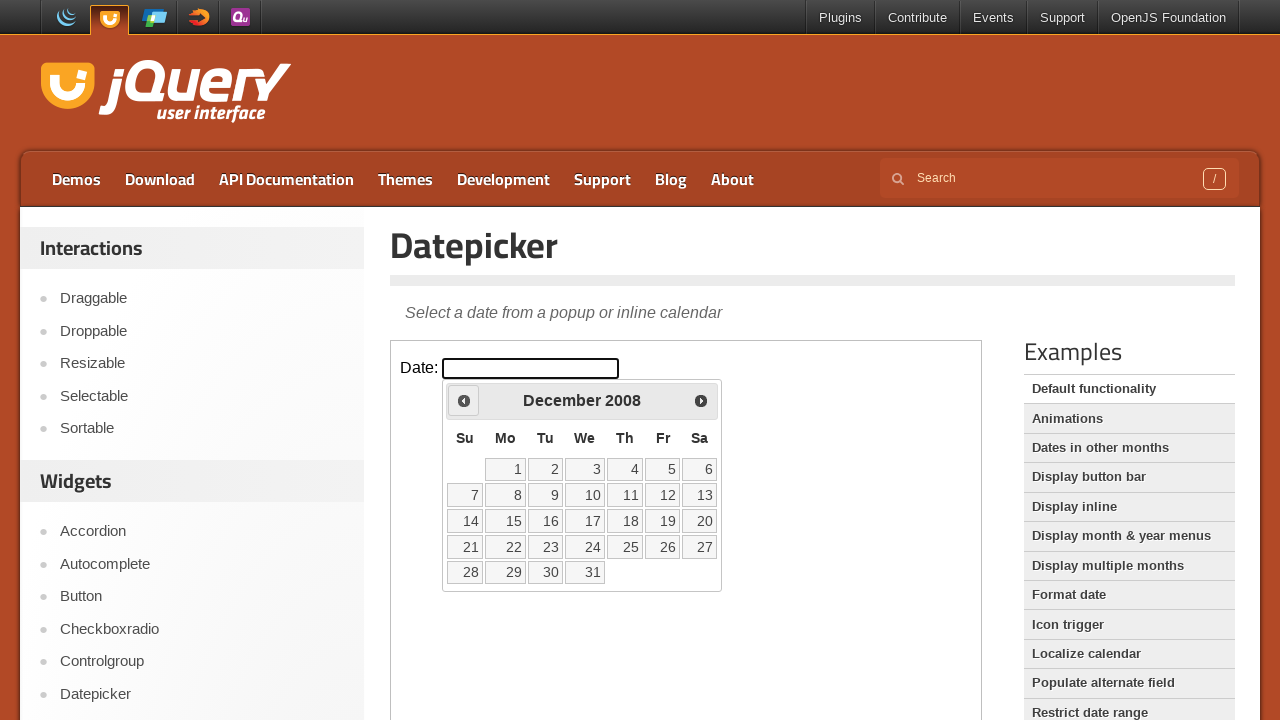

Clicked previous button to navigate to earlier date (currently at December 2008) at (464, 400) on iframe >> nth=0 >> internal:control=enter-frame >> .ui-datepicker-prev
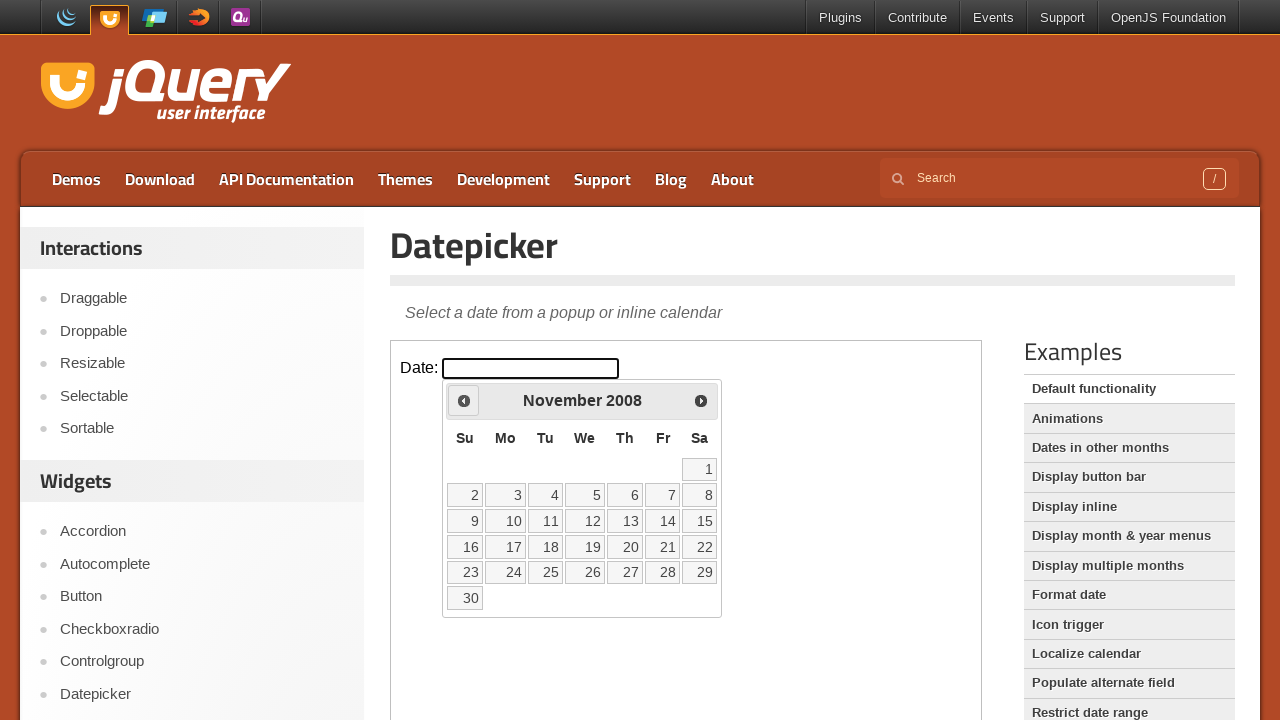

Updated current month: November
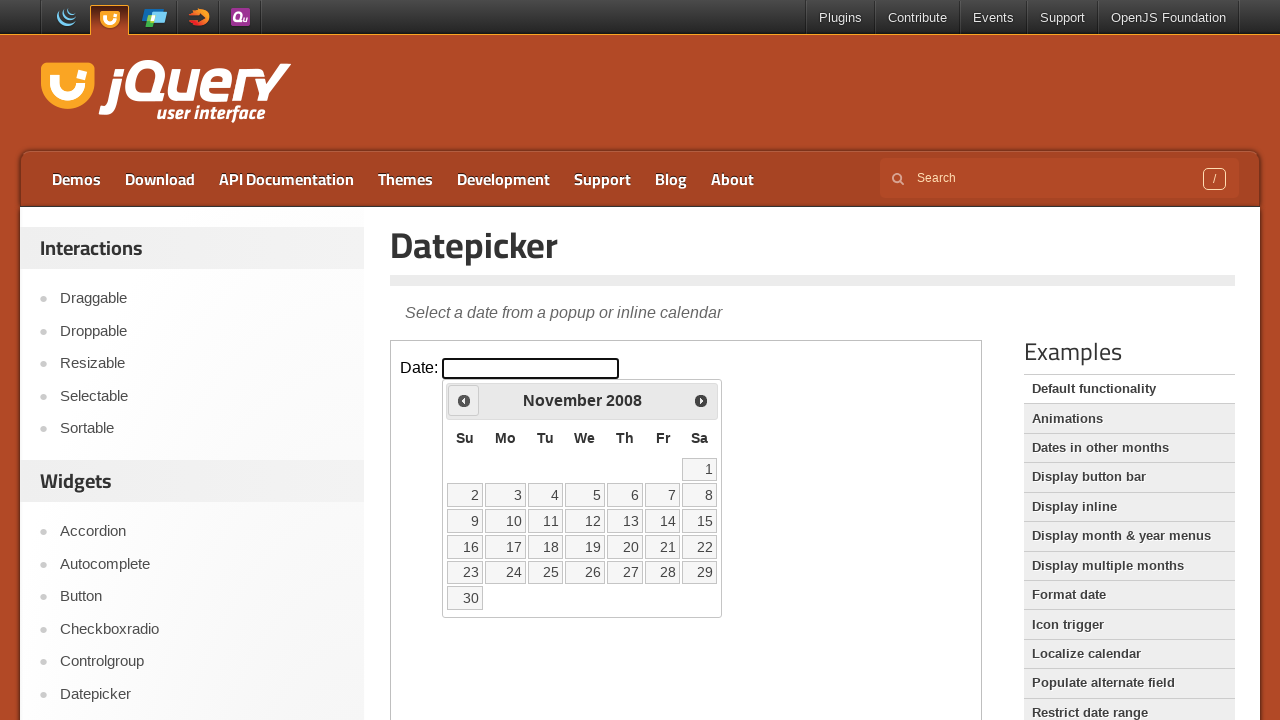

Updated current year: 2008
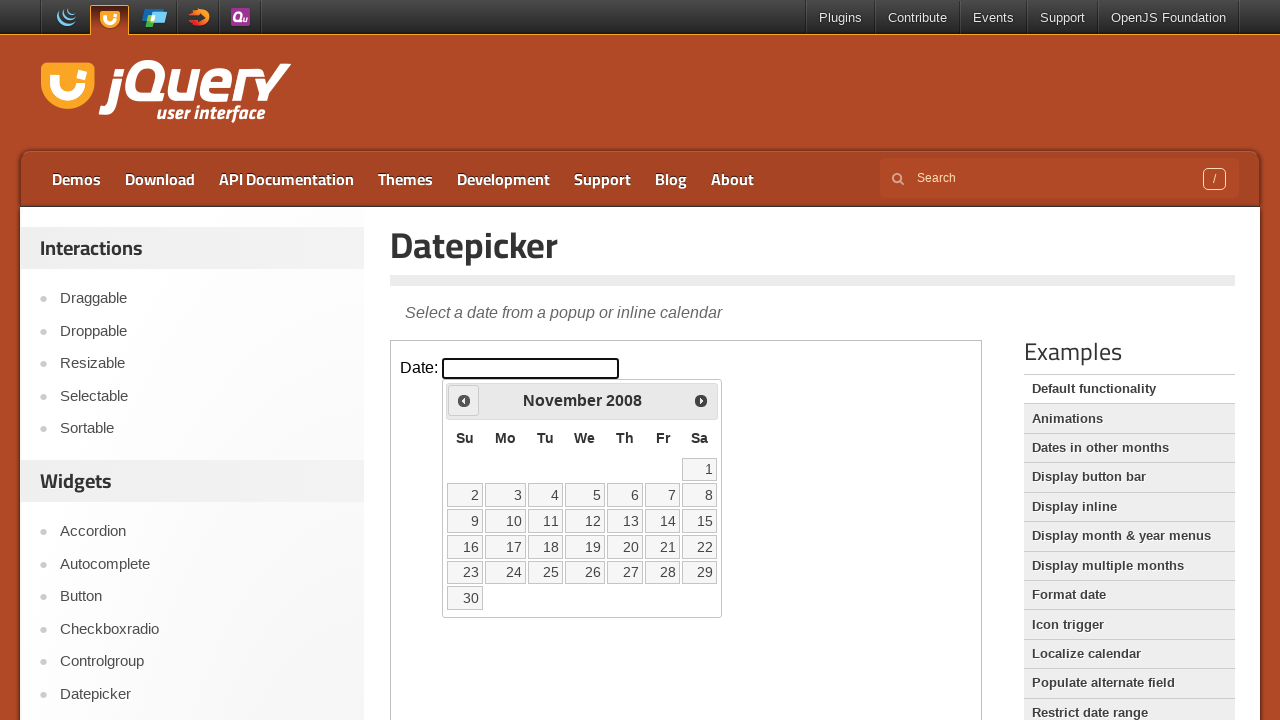

Clicked previous button to navigate to earlier date (currently at November 2008) at (464, 400) on iframe >> nth=0 >> internal:control=enter-frame >> .ui-datepicker-prev
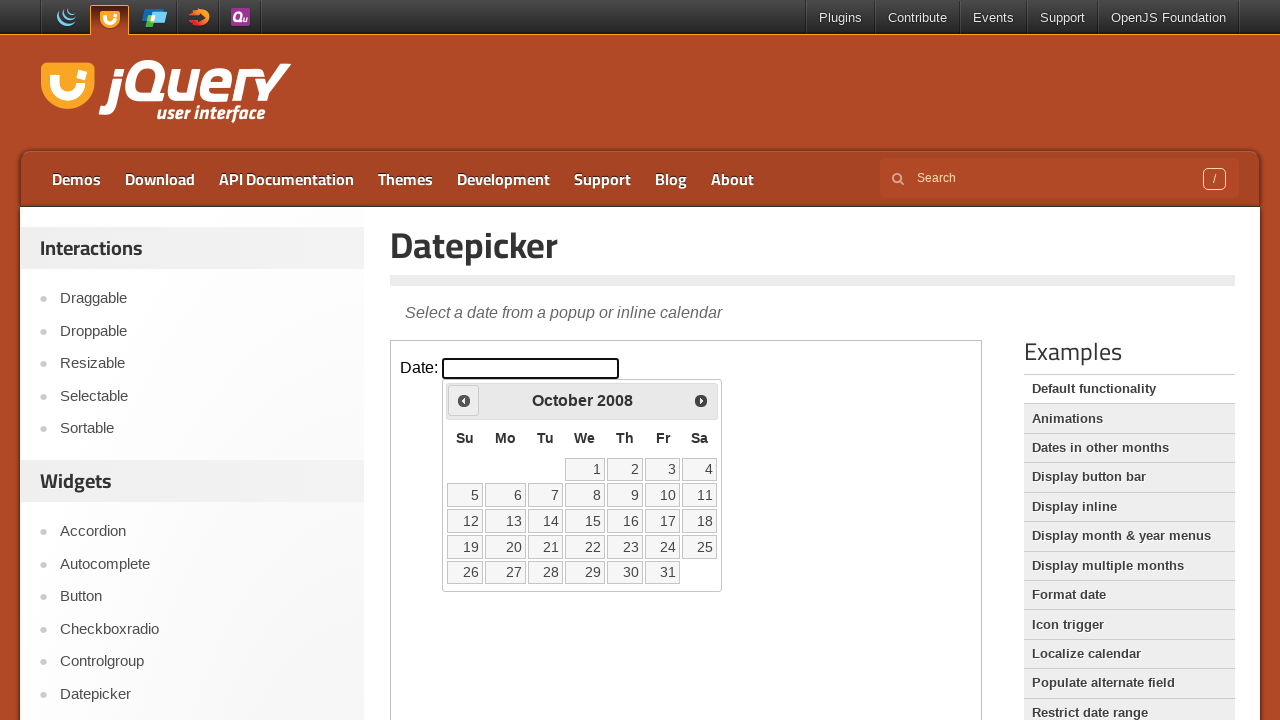

Updated current month: October
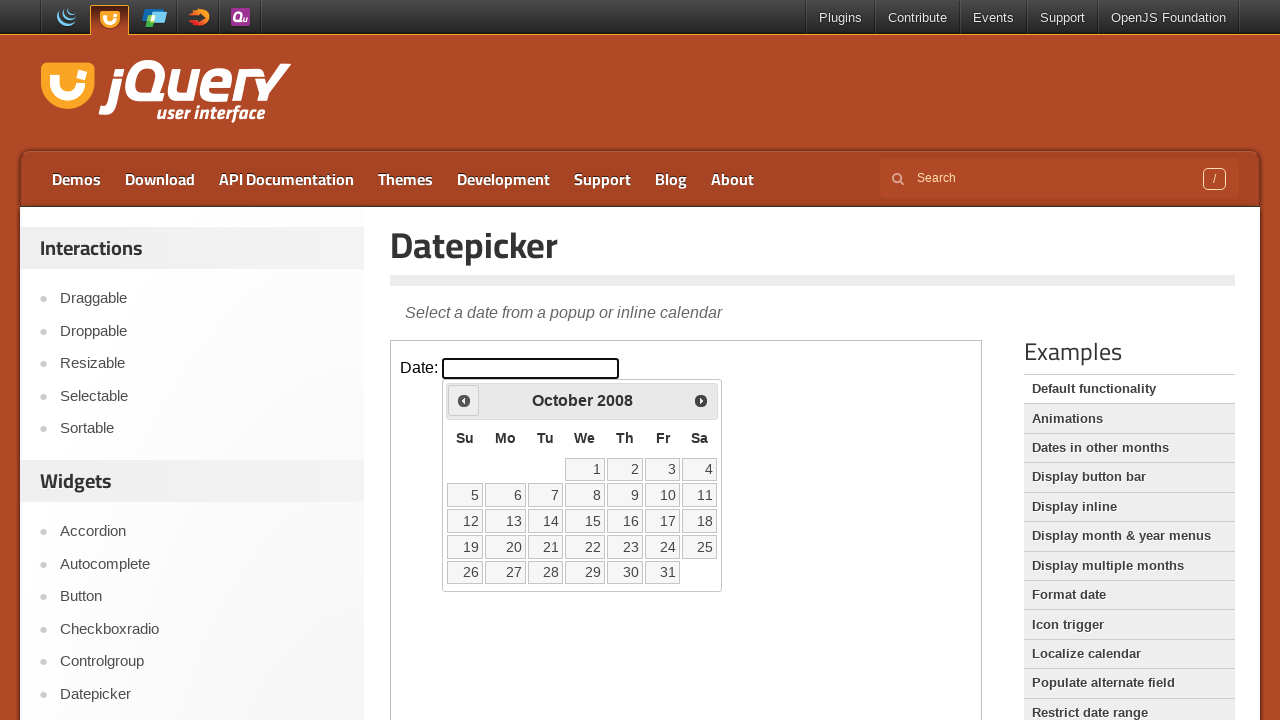

Updated current year: 2008
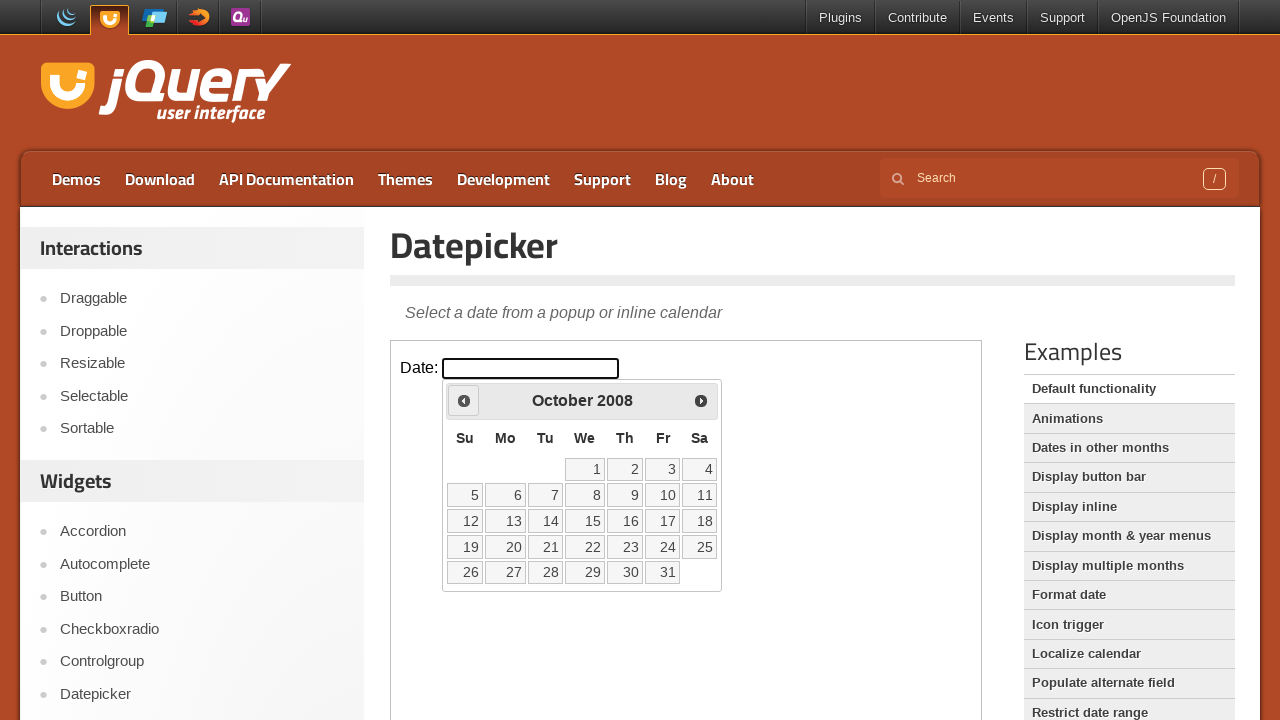

Clicked previous button to navigate to earlier date (currently at October 2008) at (464, 400) on iframe >> nth=0 >> internal:control=enter-frame >> .ui-datepicker-prev
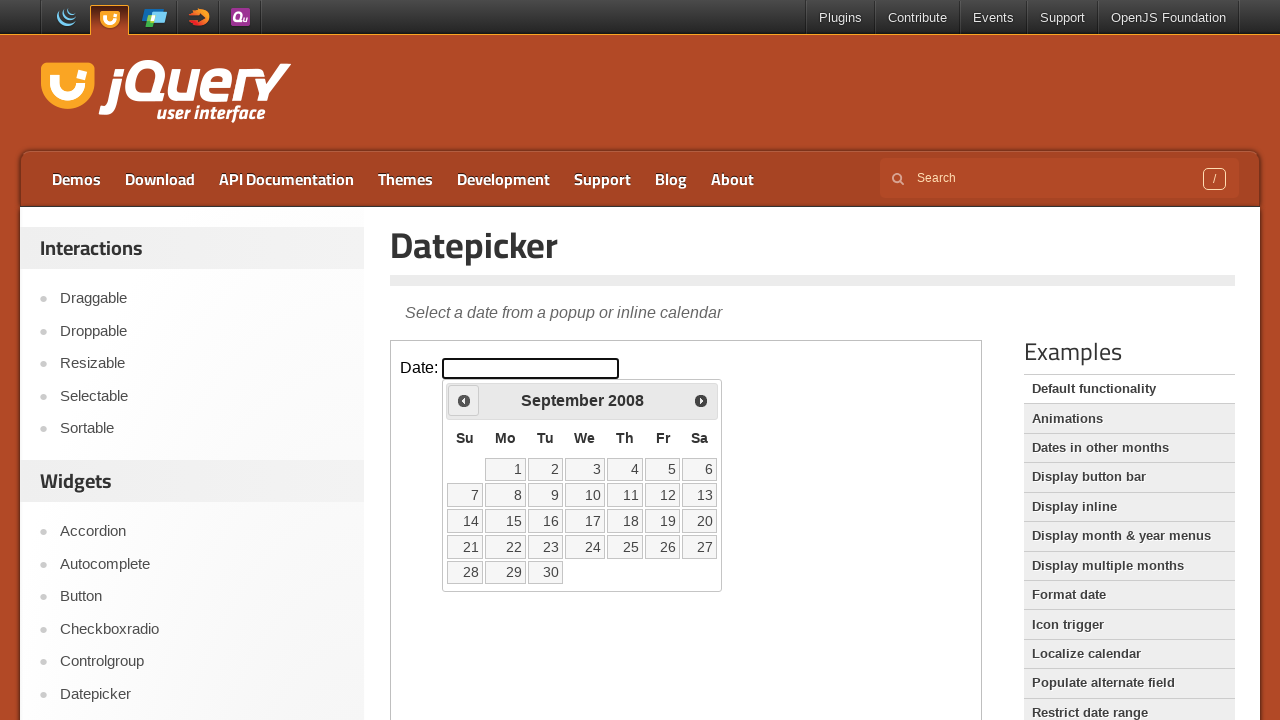

Updated current month: September
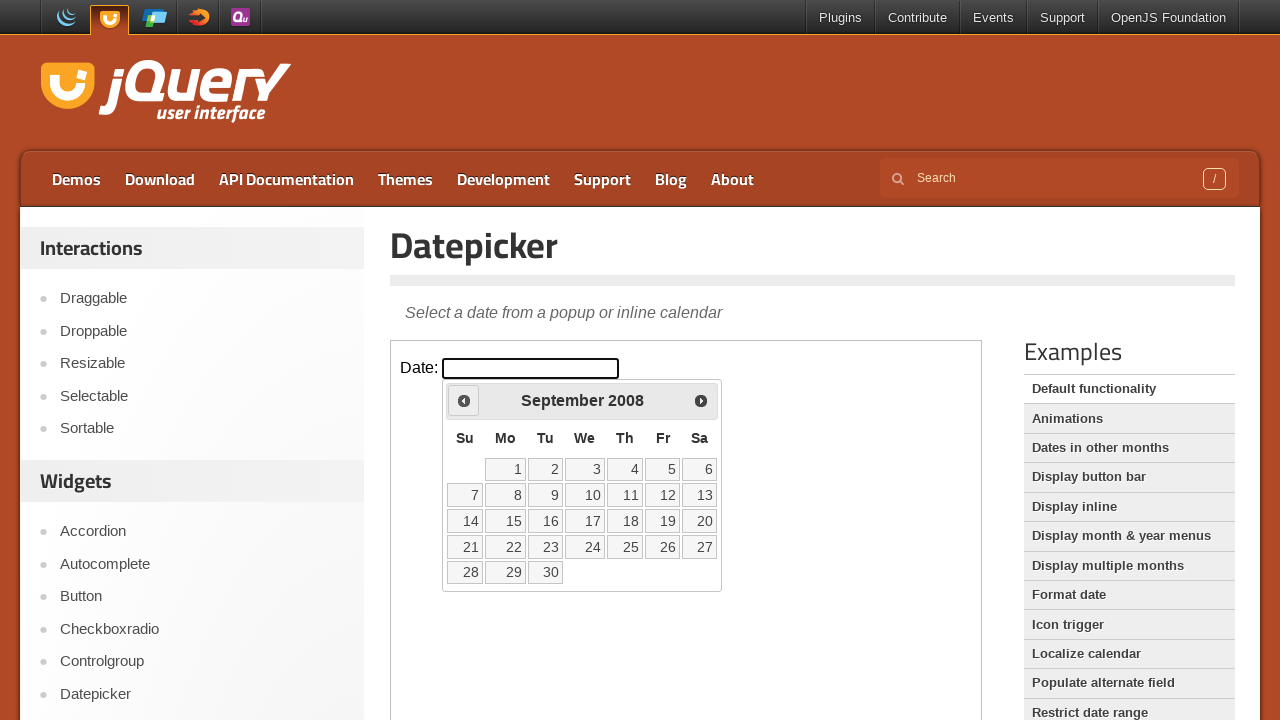

Updated current year: 2008
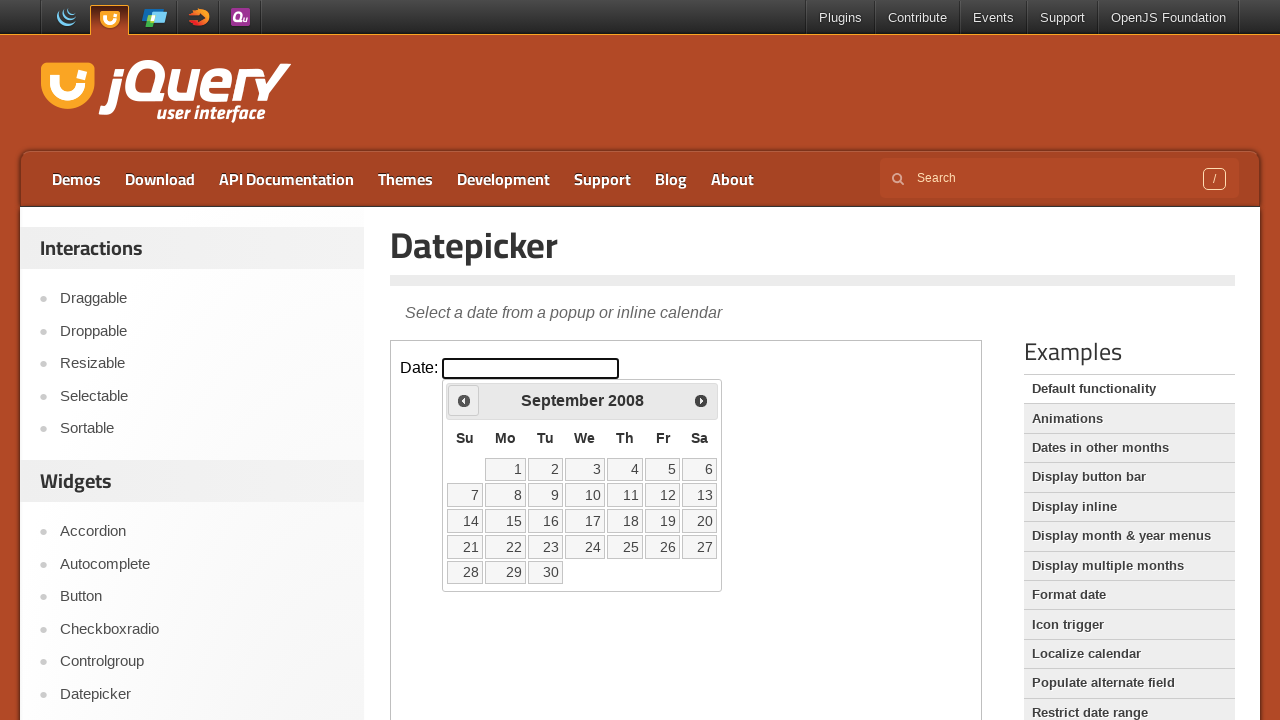

Clicked previous button to navigate to earlier date (currently at September 2008) at (464, 400) on iframe >> nth=0 >> internal:control=enter-frame >> .ui-datepicker-prev
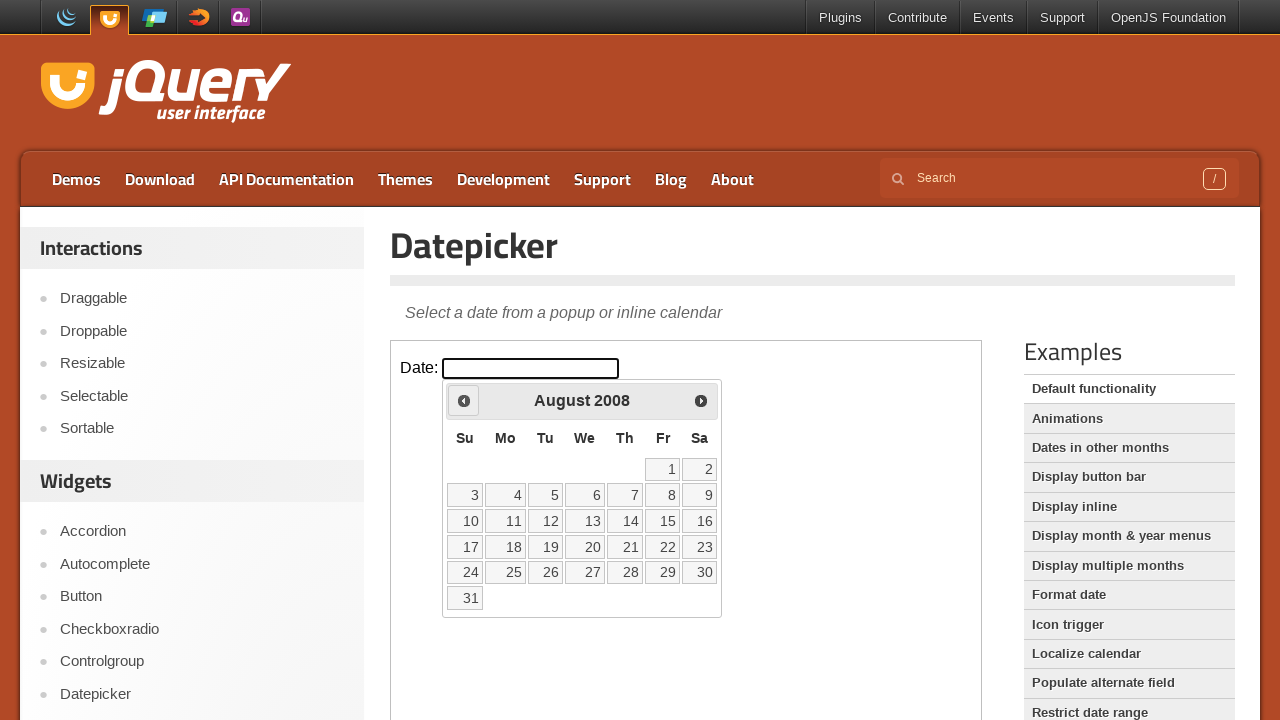

Updated current month: August
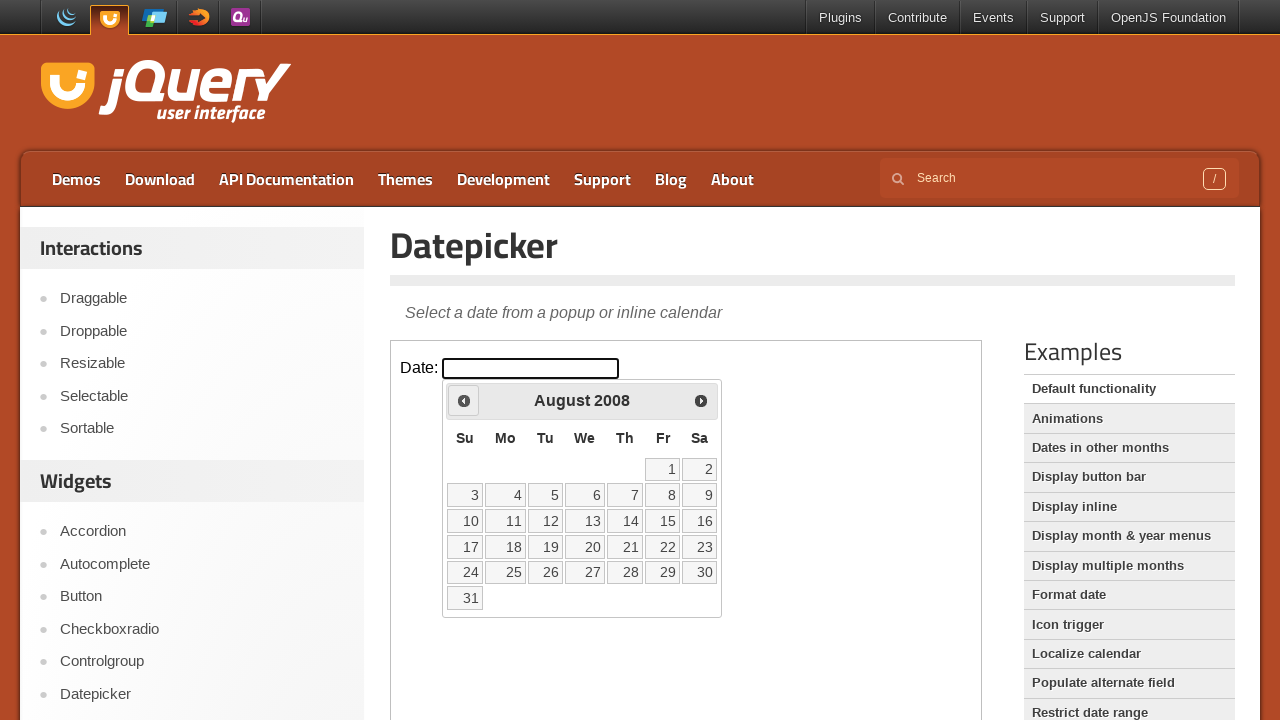

Updated current year: 2008
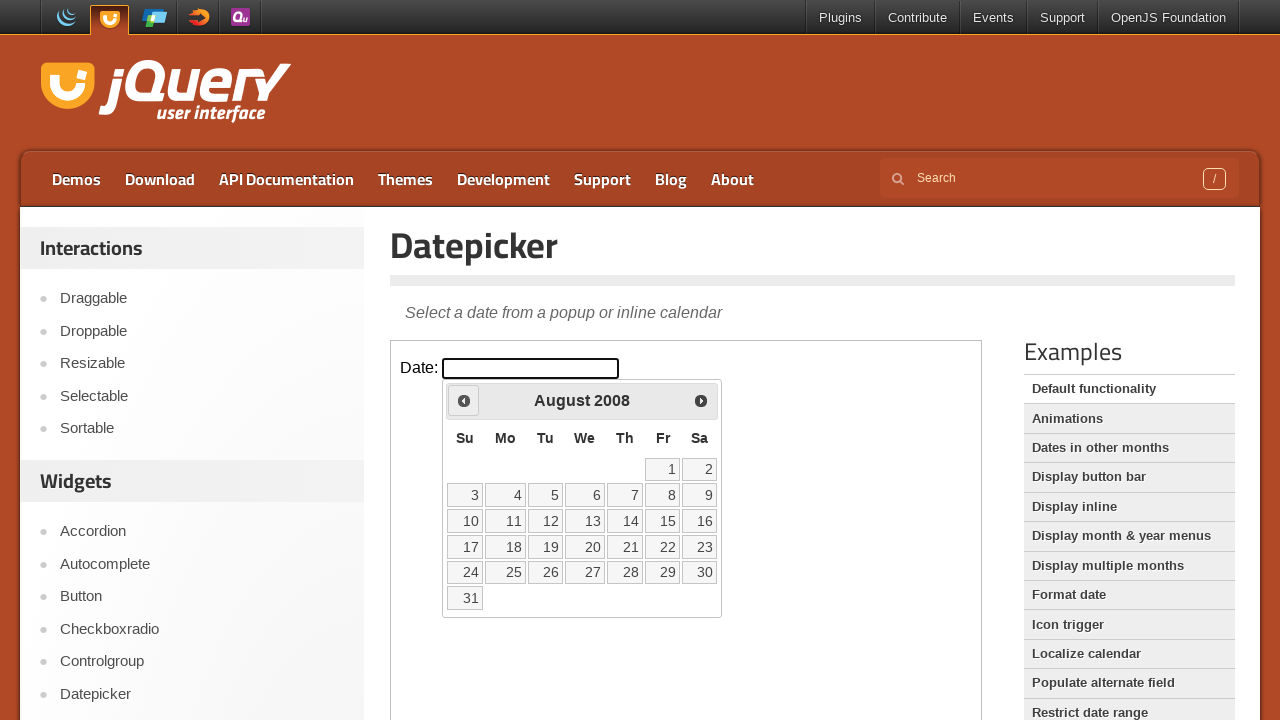

Clicked previous button to navigate to earlier date (currently at August 2008) at (464, 400) on iframe >> nth=0 >> internal:control=enter-frame >> .ui-datepicker-prev
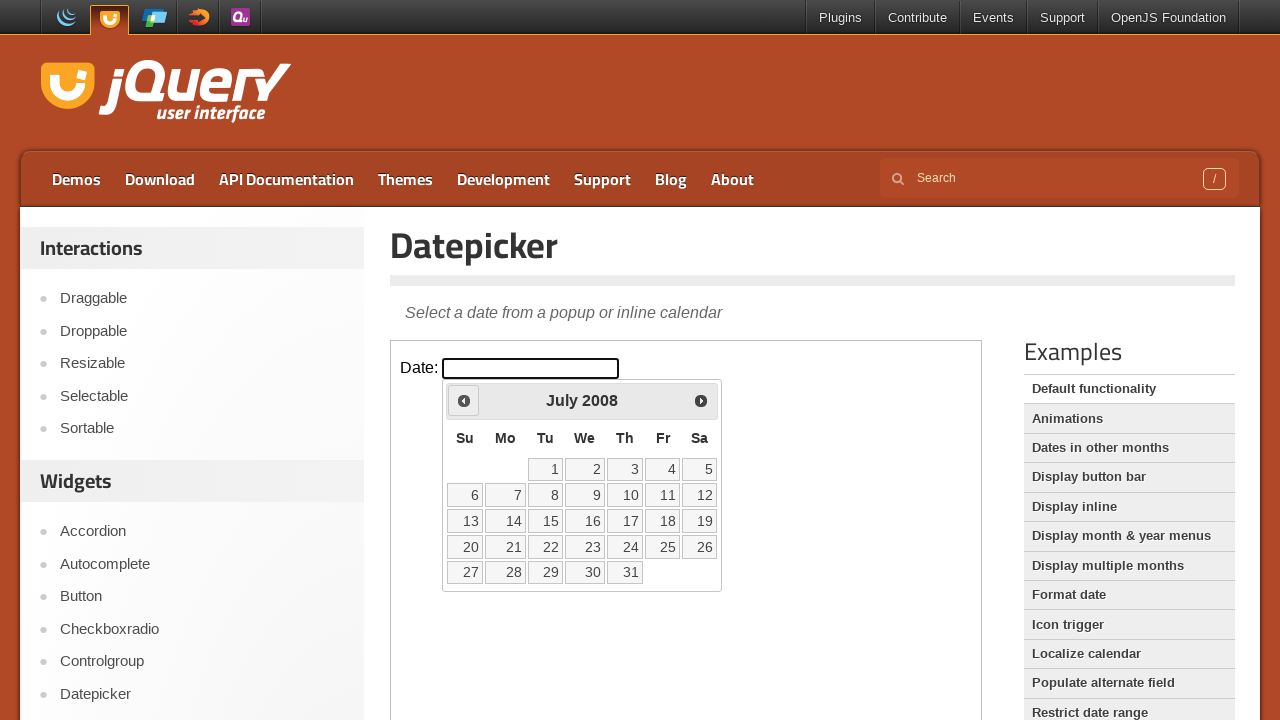

Updated current month: July
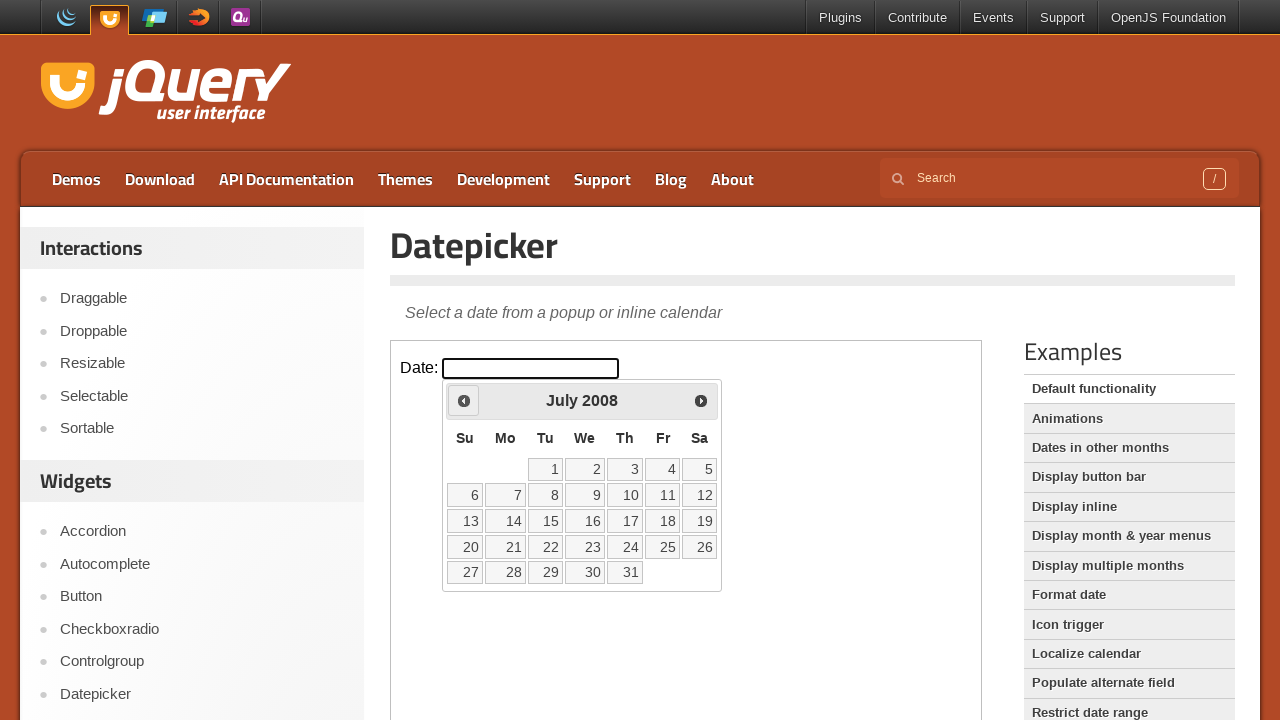

Updated current year: 2008
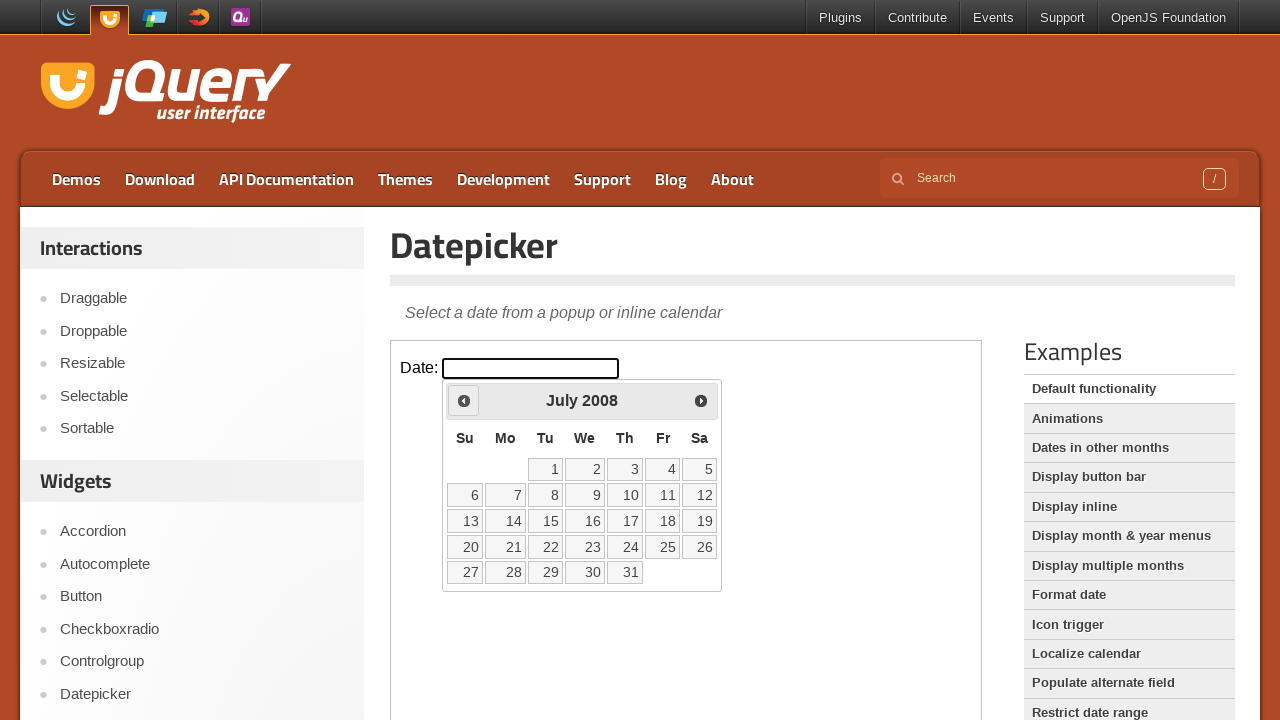

Clicked previous button to navigate to earlier date (currently at July 2008) at (464, 400) on iframe >> nth=0 >> internal:control=enter-frame >> .ui-datepicker-prev
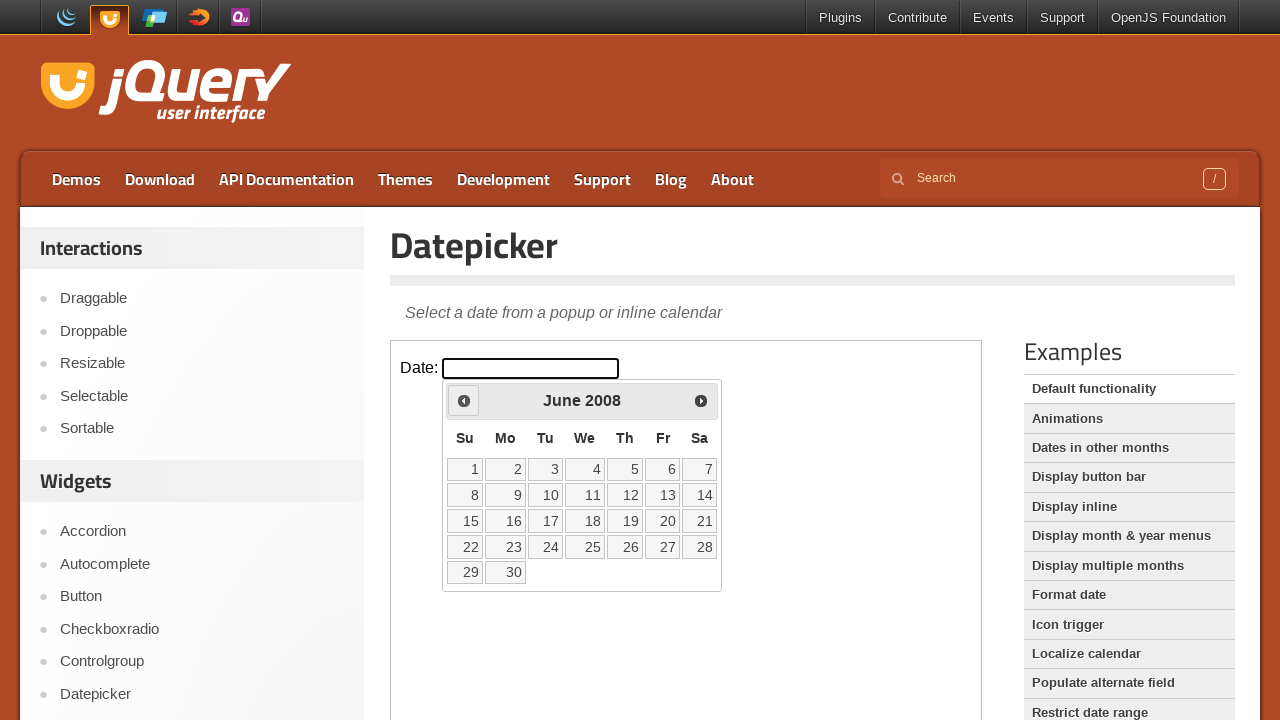

Updated current month: June
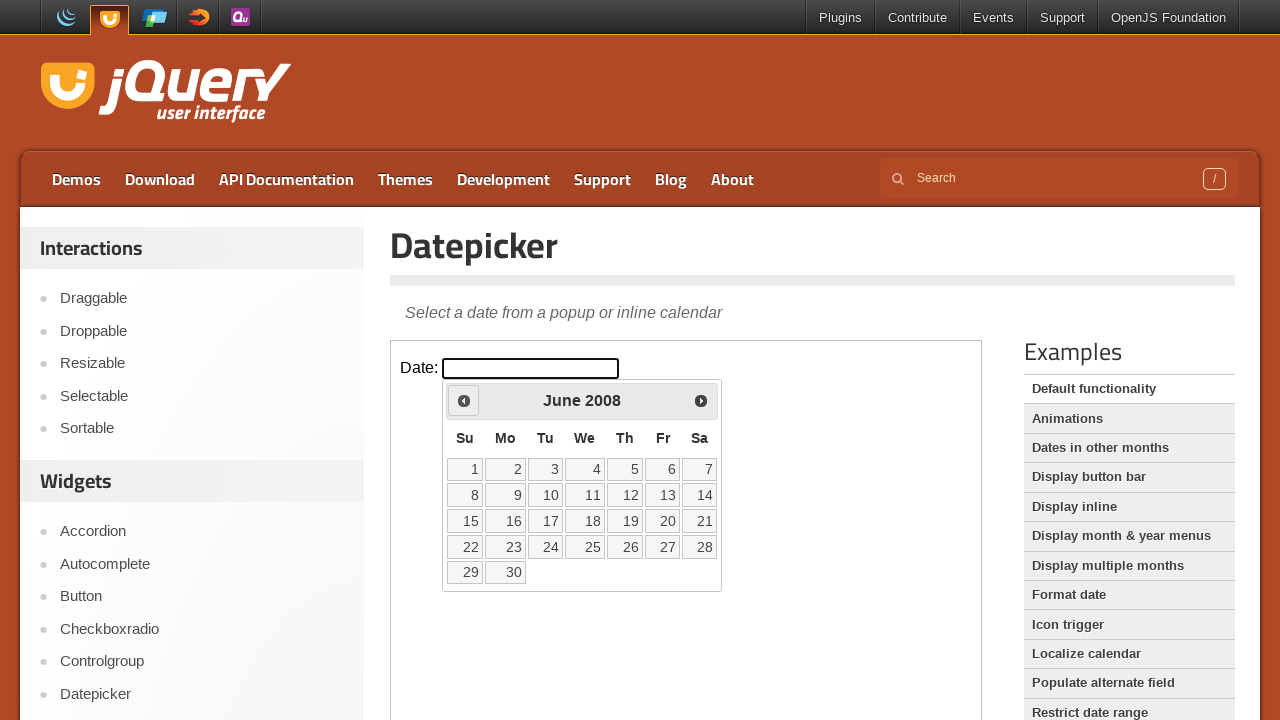

Updated current year: 2008
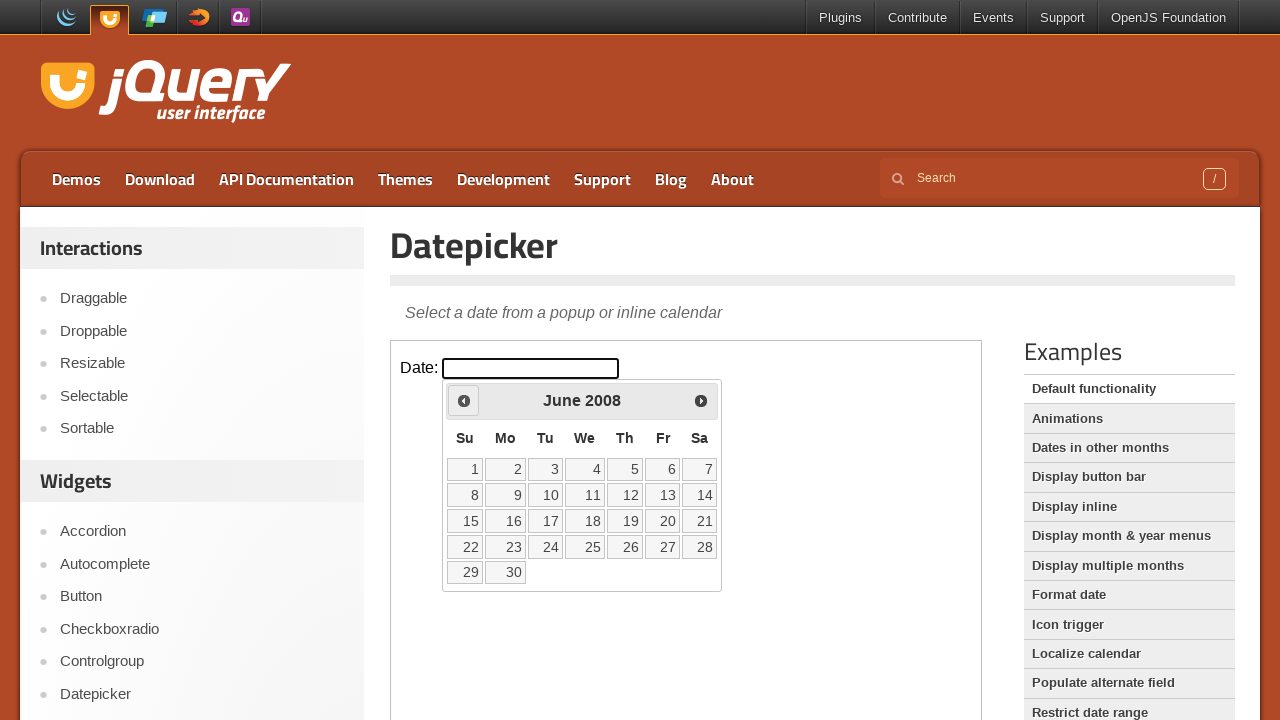

Clicked previous button to navigate to earlier date (currently at June 2008) at (464, 400) on iframe >> nth=0 >> internal:control=enter-frame >> .ui-datepicker-prev
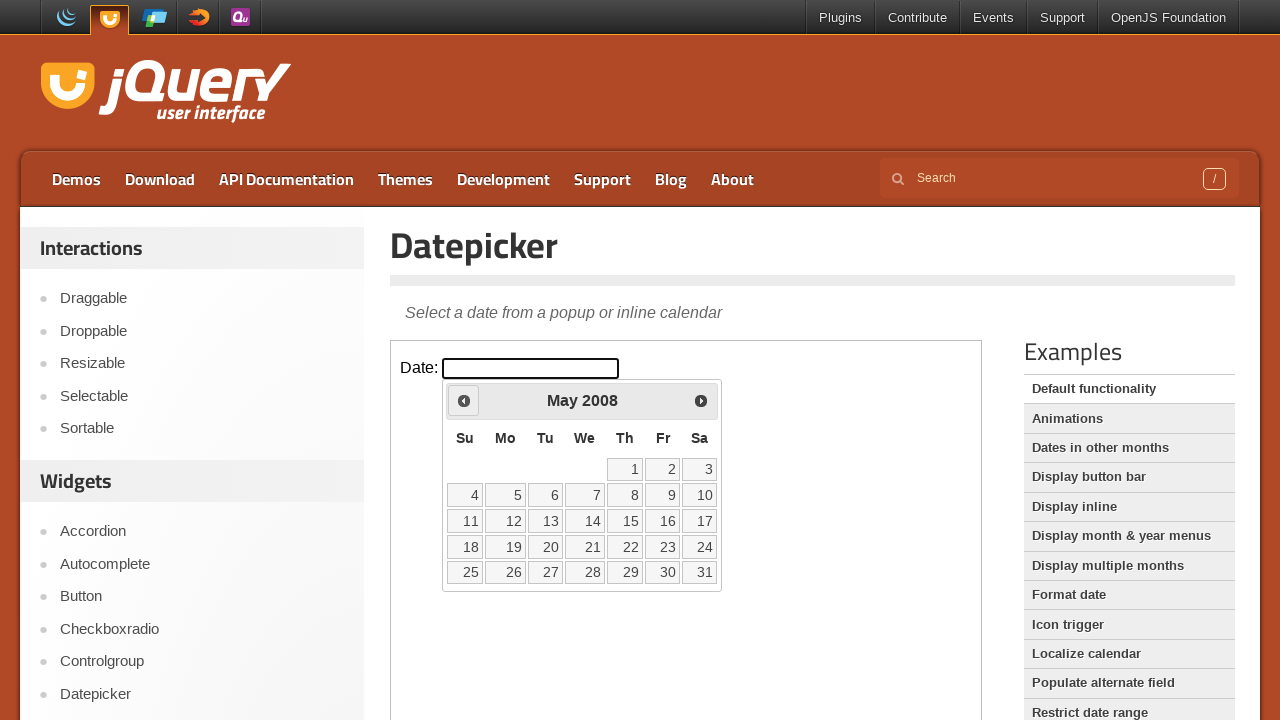

Updated current month: May
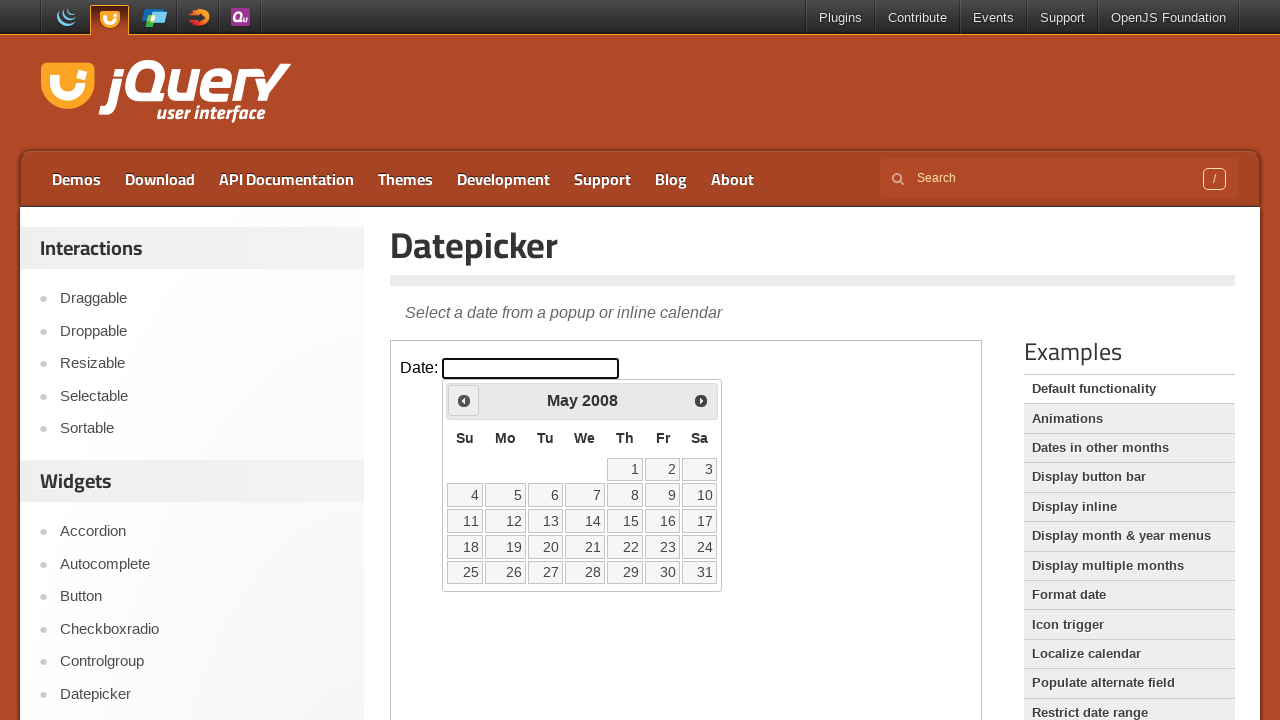

Updated current year: 2008
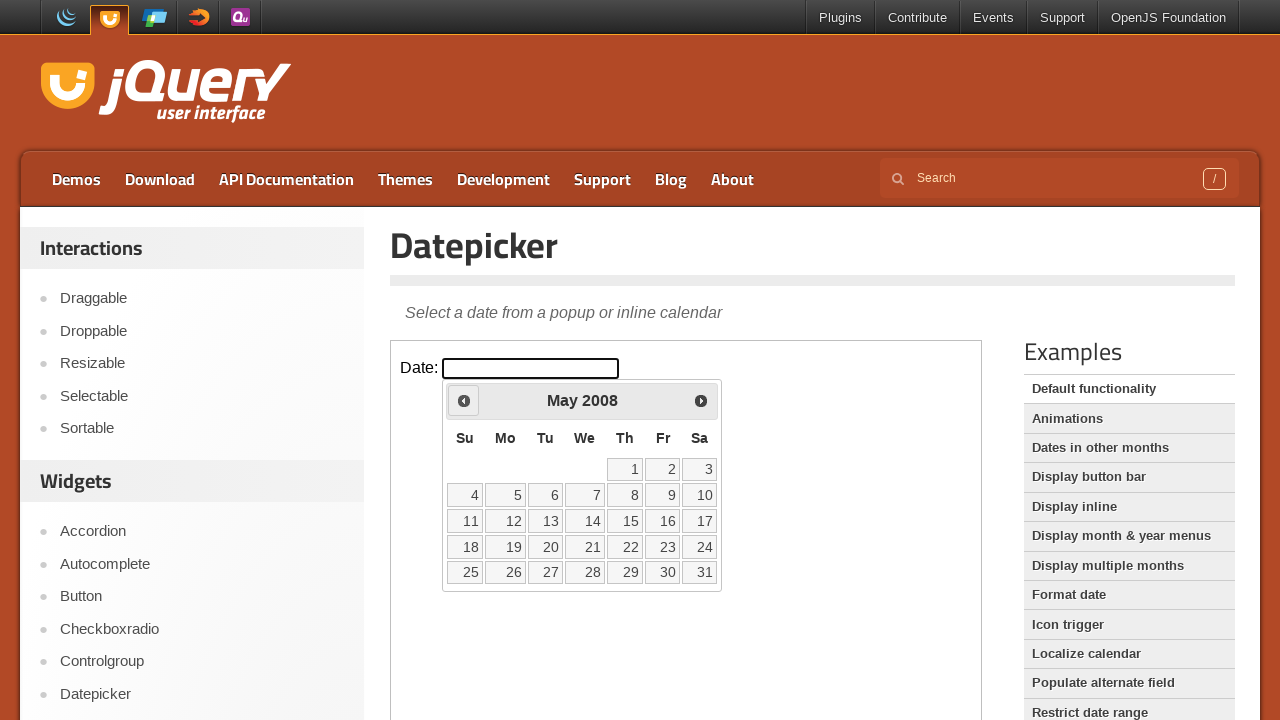

Clicked previous button to navigate to earlier date (currently at May 2008) at (464, 400) on iframe >> nth=0 >> internal:control=enter-frame >> .ui-datepicker-prev
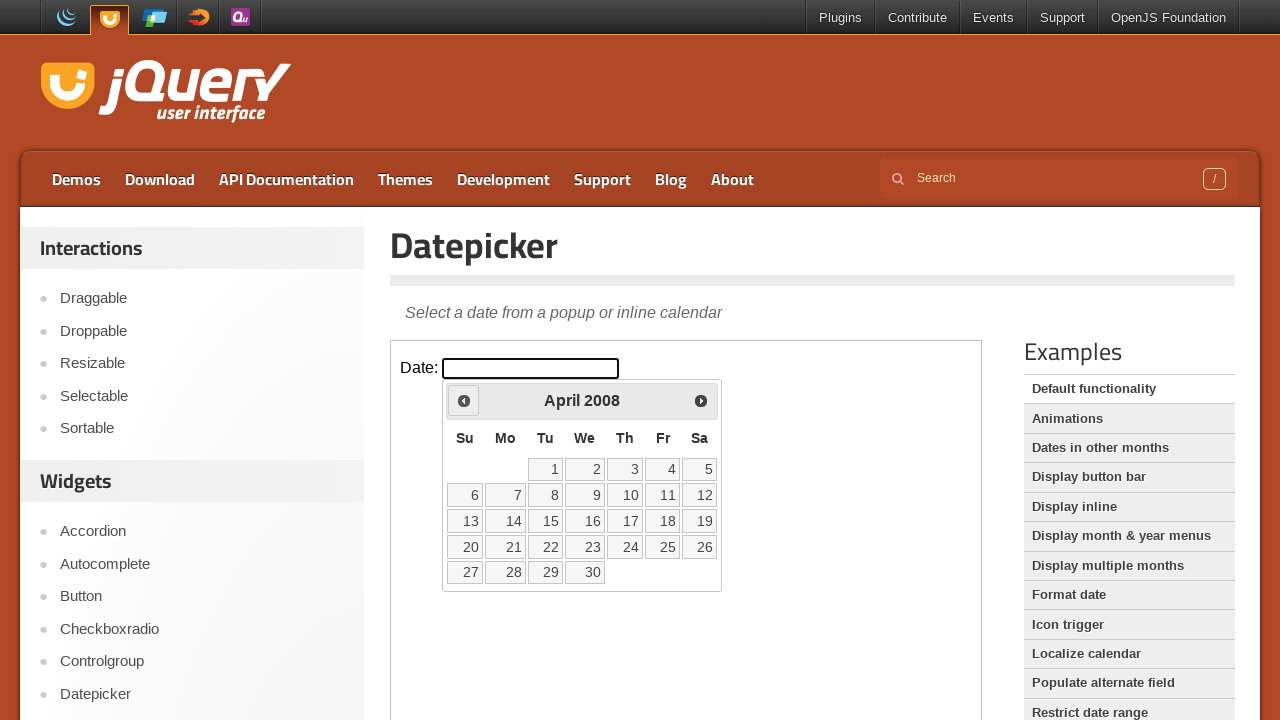

Updated current month: April
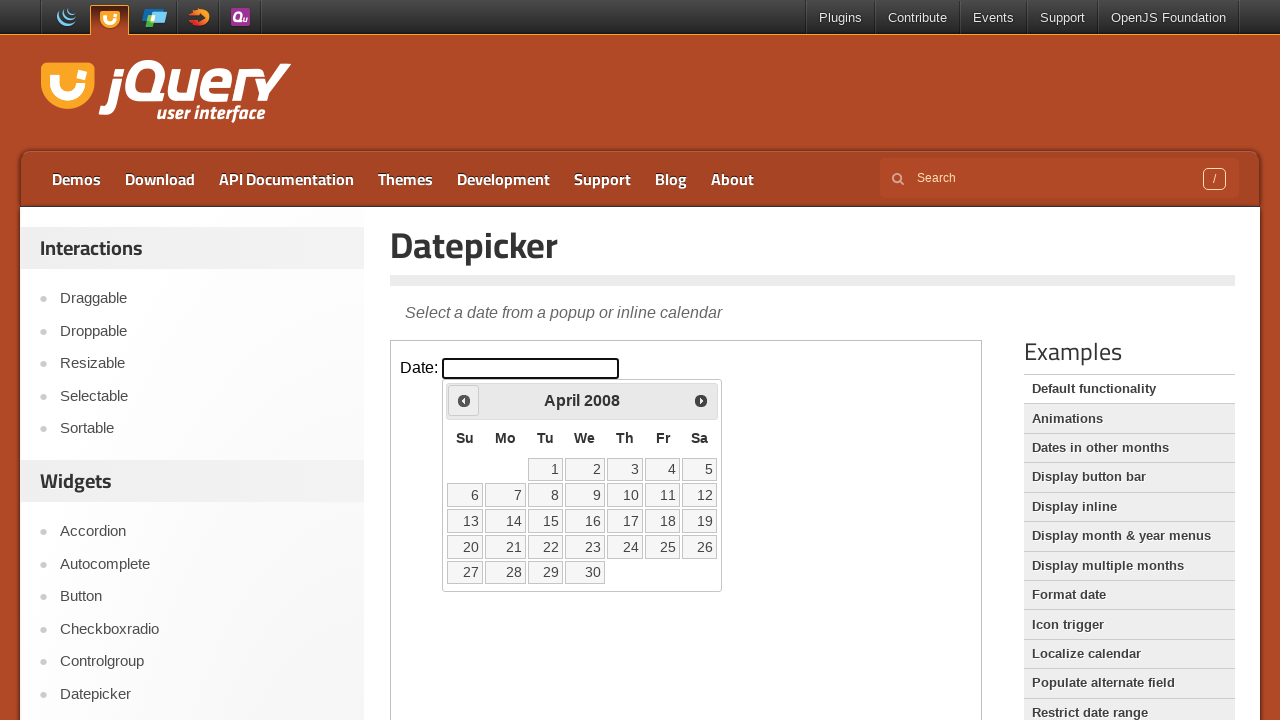

Updated current year: 2008
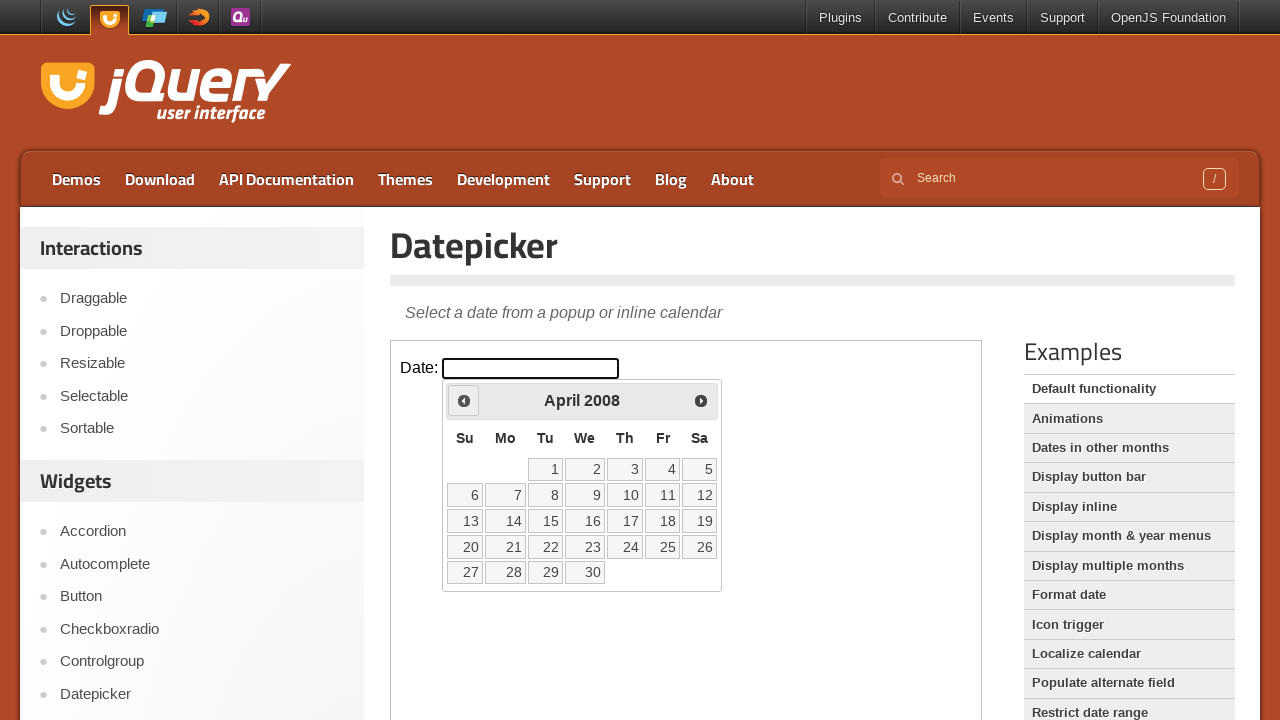

Clicked previous button to navigate to earlier date (currently at April 2008) at (464, 400) on iframe >> nth=0 >> internal:control=enter-frame >> .ui-datepicker-prev
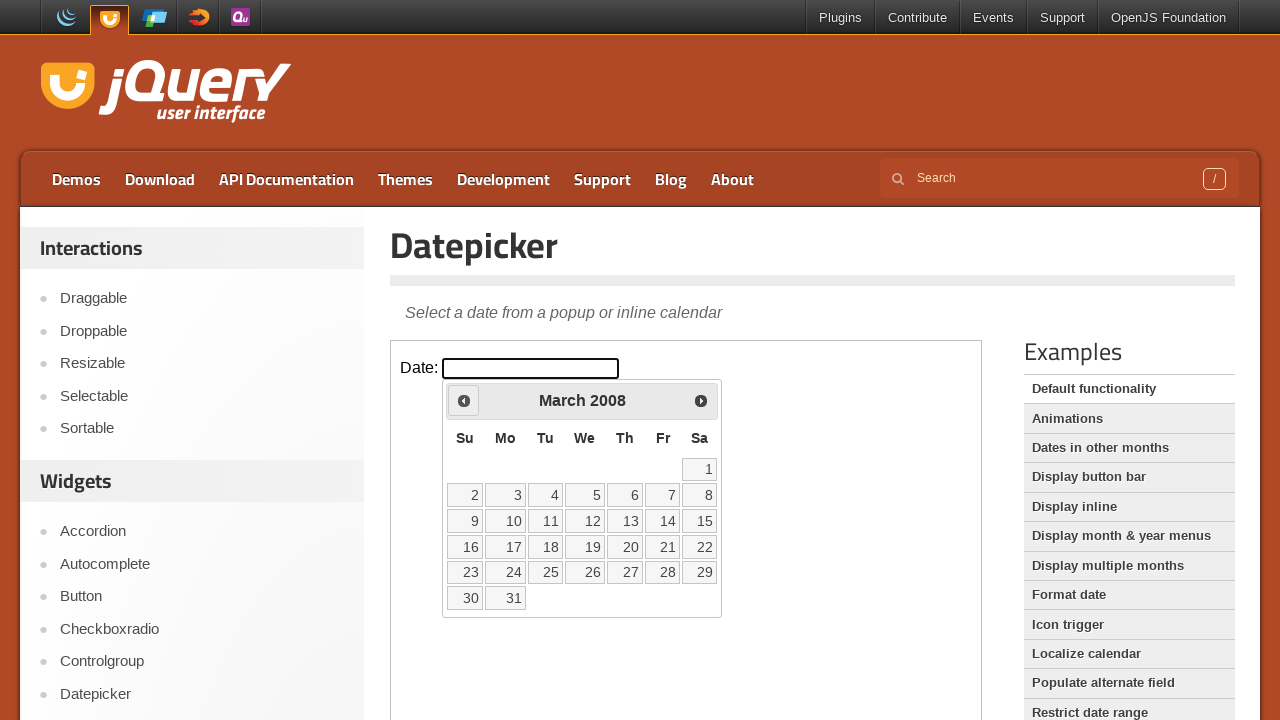

Updated current month: March
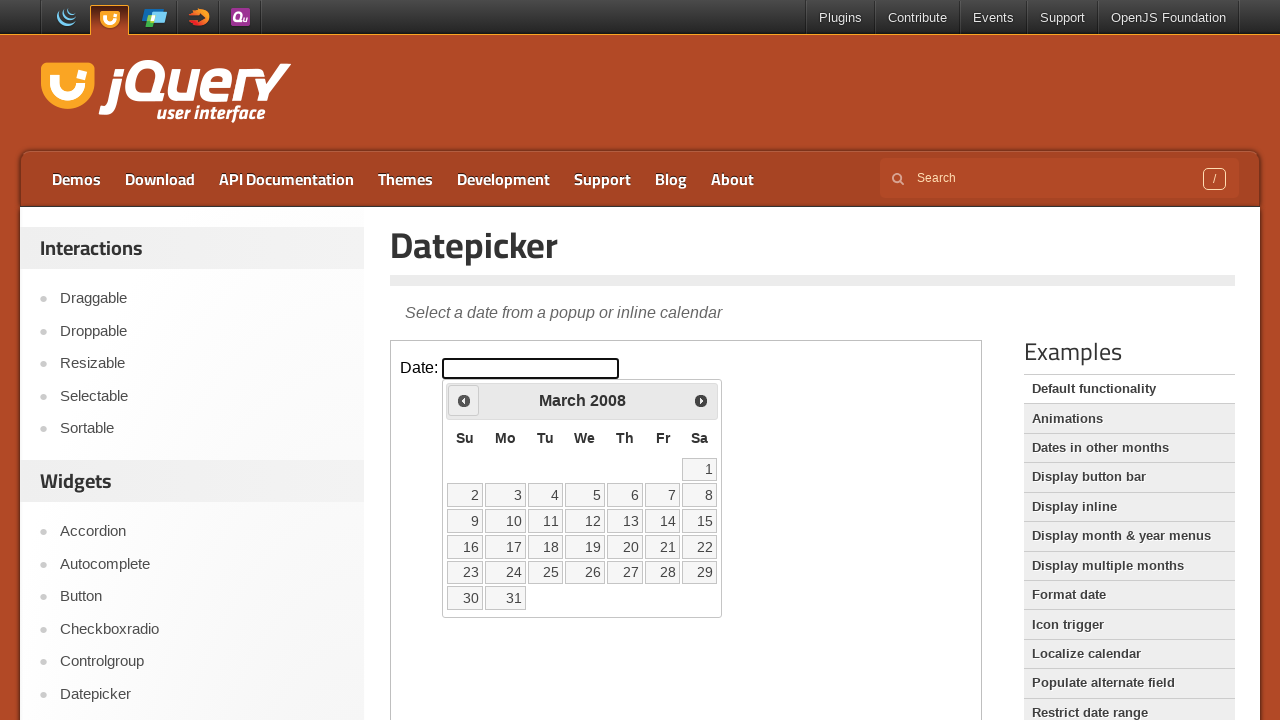

Updated current year: 2008
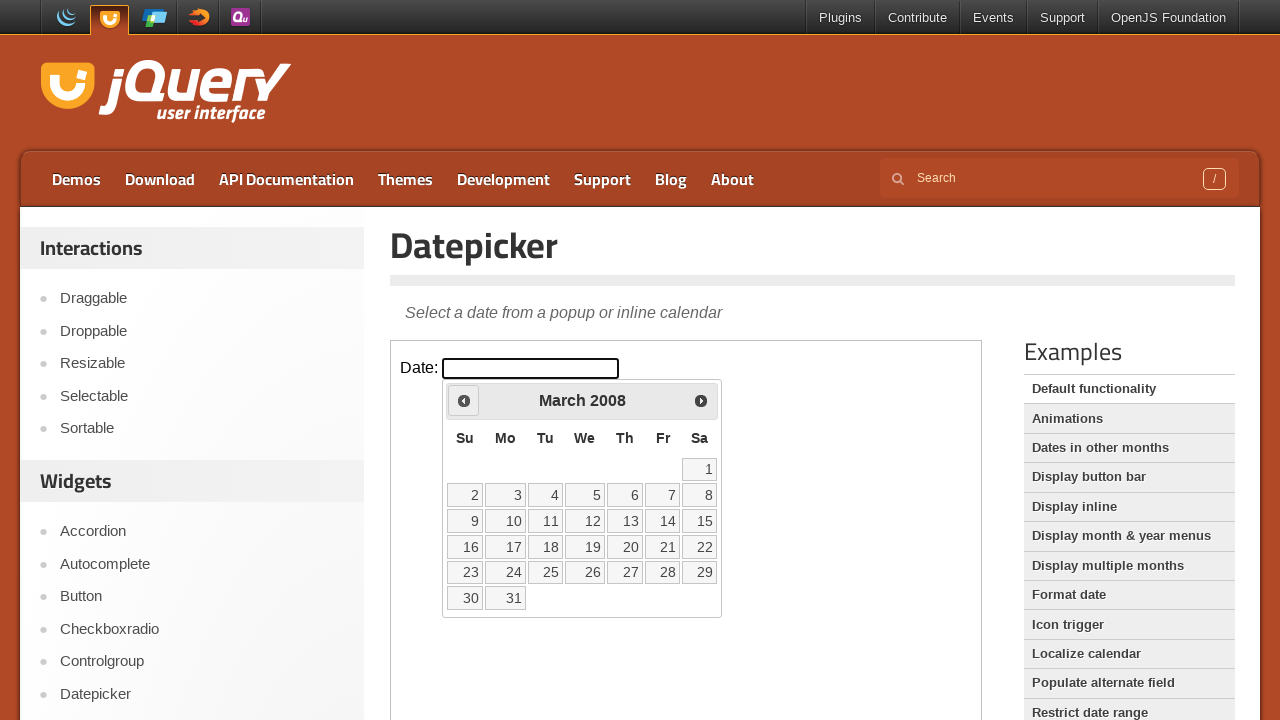

Clicked previous button to navigate to earlier date (currently at March 2008) at (464, 400) on iframe >> nth=0 >> internal:control=enter-frame >> .ui-datepicker-prev
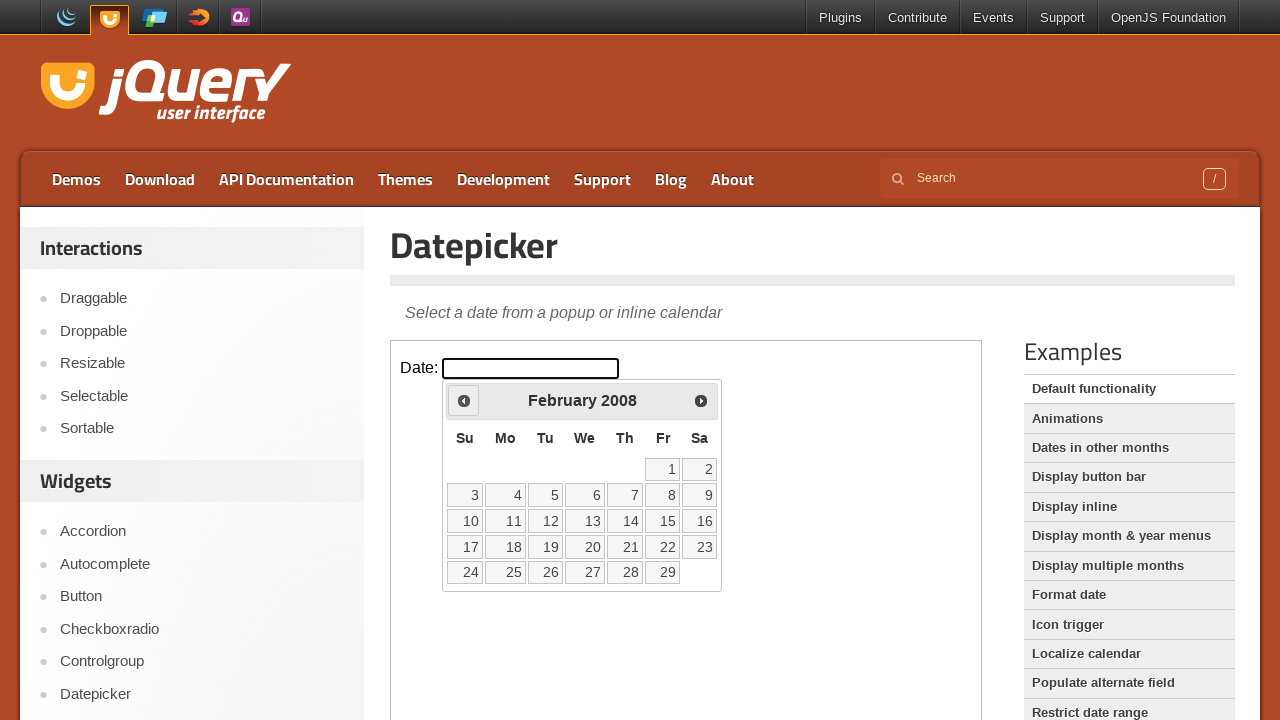

Updated current month: February
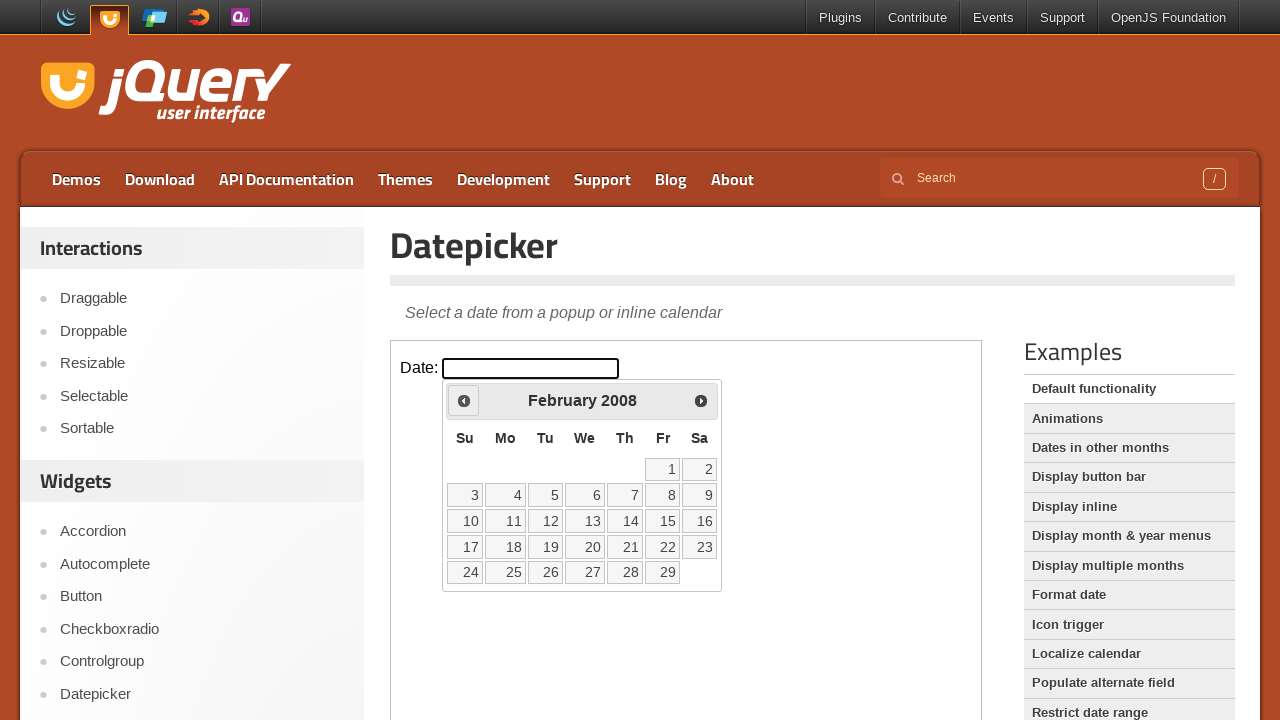

Updated current year: 2008
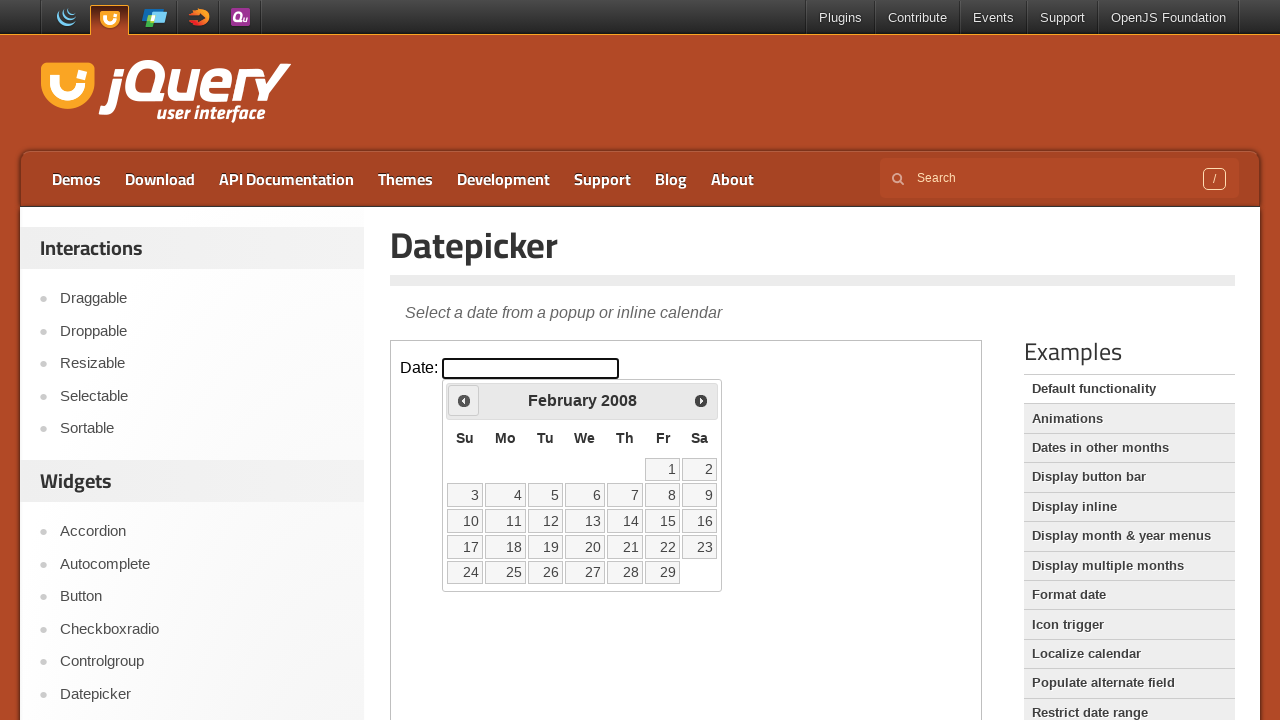

Clicked previous button to navigate to earlier date (currently at February 2008) at (464, 400) on iframe >> nth=0 >> internal:control=enter-frame >> .ui-datepicker-prev
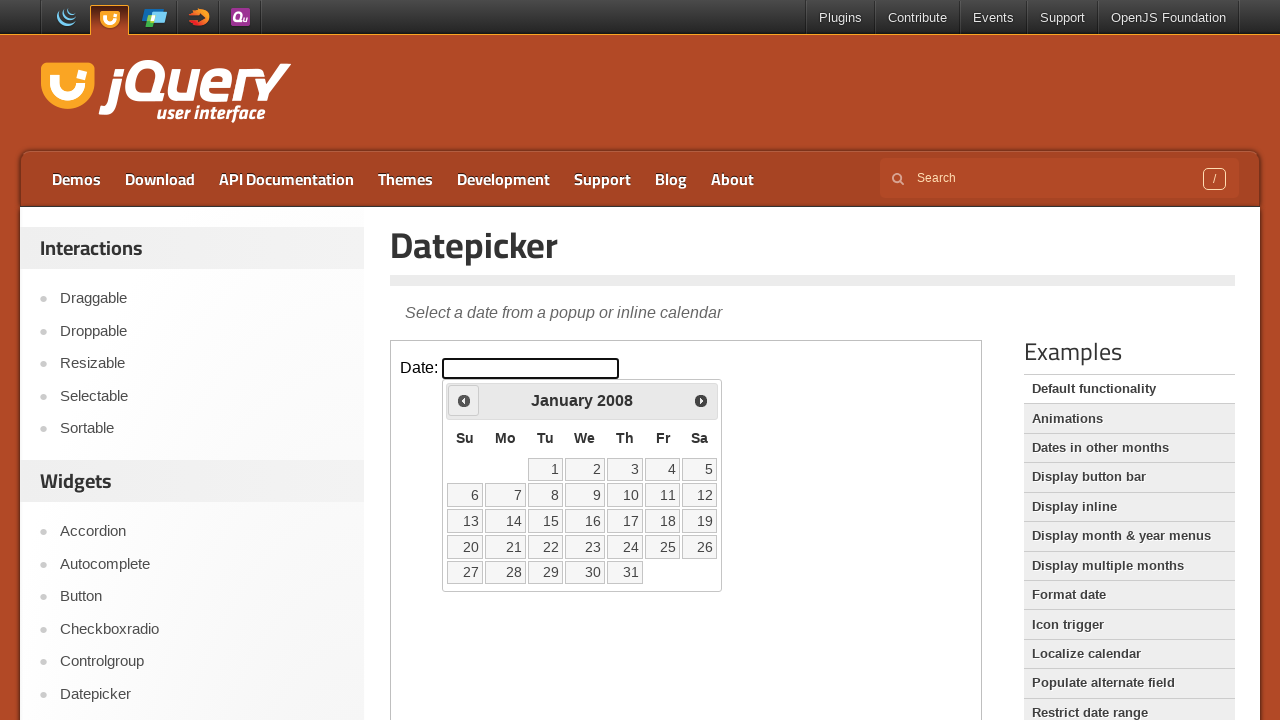

Updated current month: January
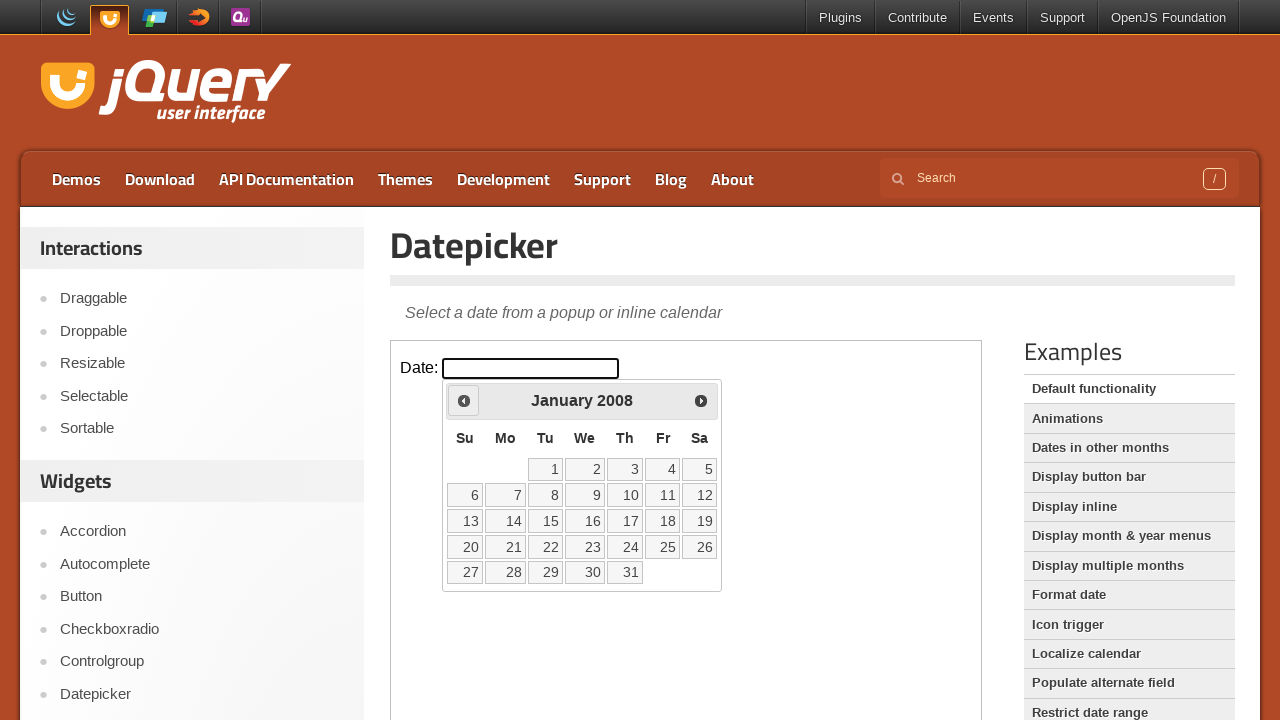

Updated current year: 2008
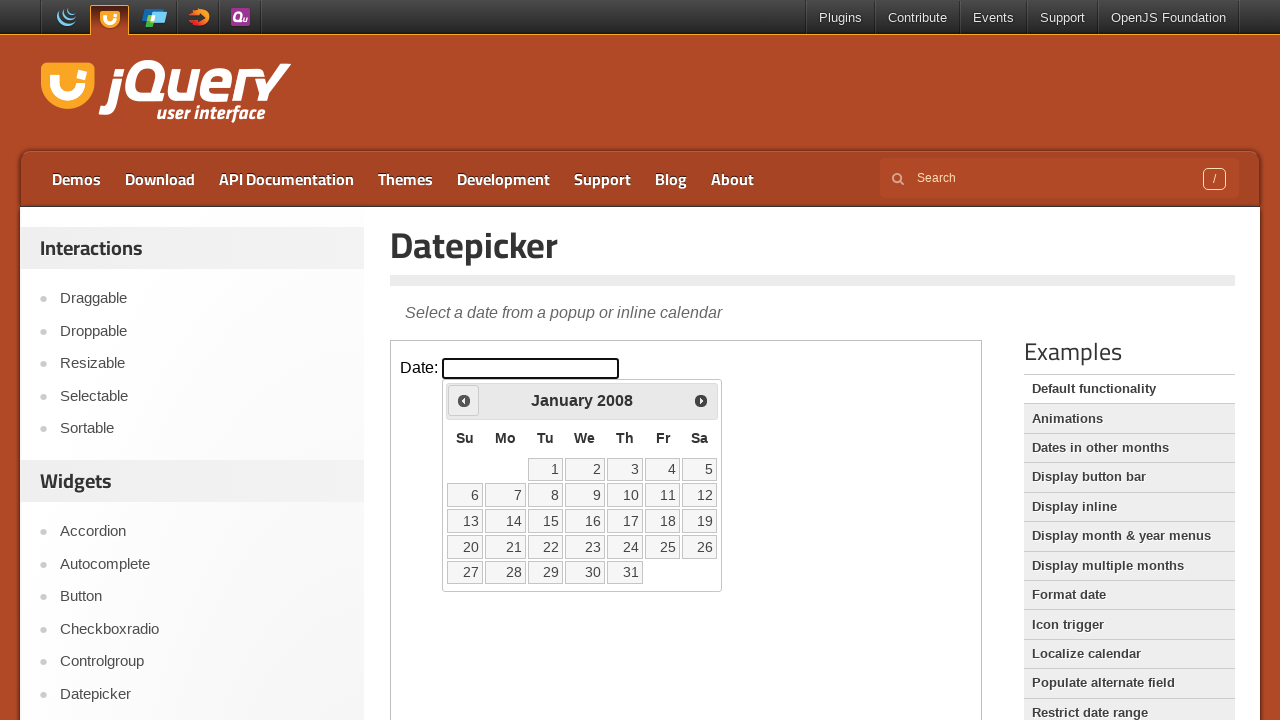

Clicked previous button to navigate to earlier date (currently at January 2008) at (464, 400) on iframe >> nth=0 >> internal:control=enter-frame >> .ui-datepicker-prev
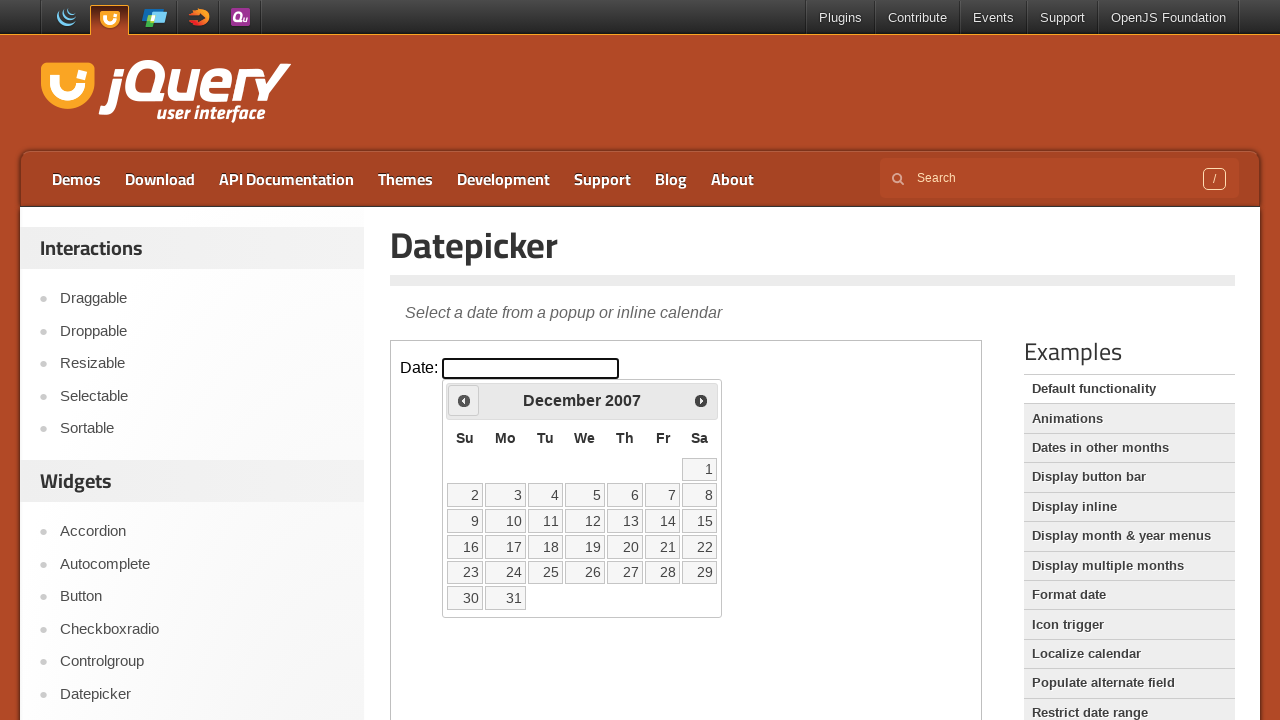

Updated current month: December
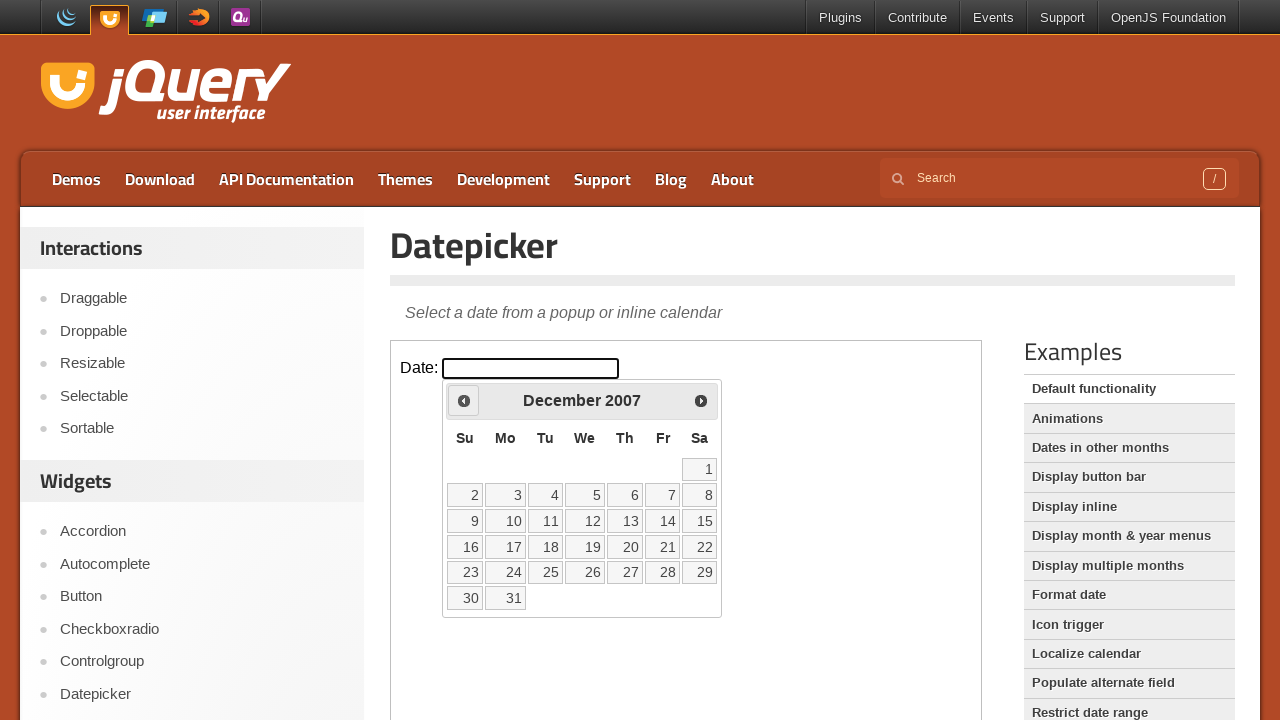

Updated current year: 2007
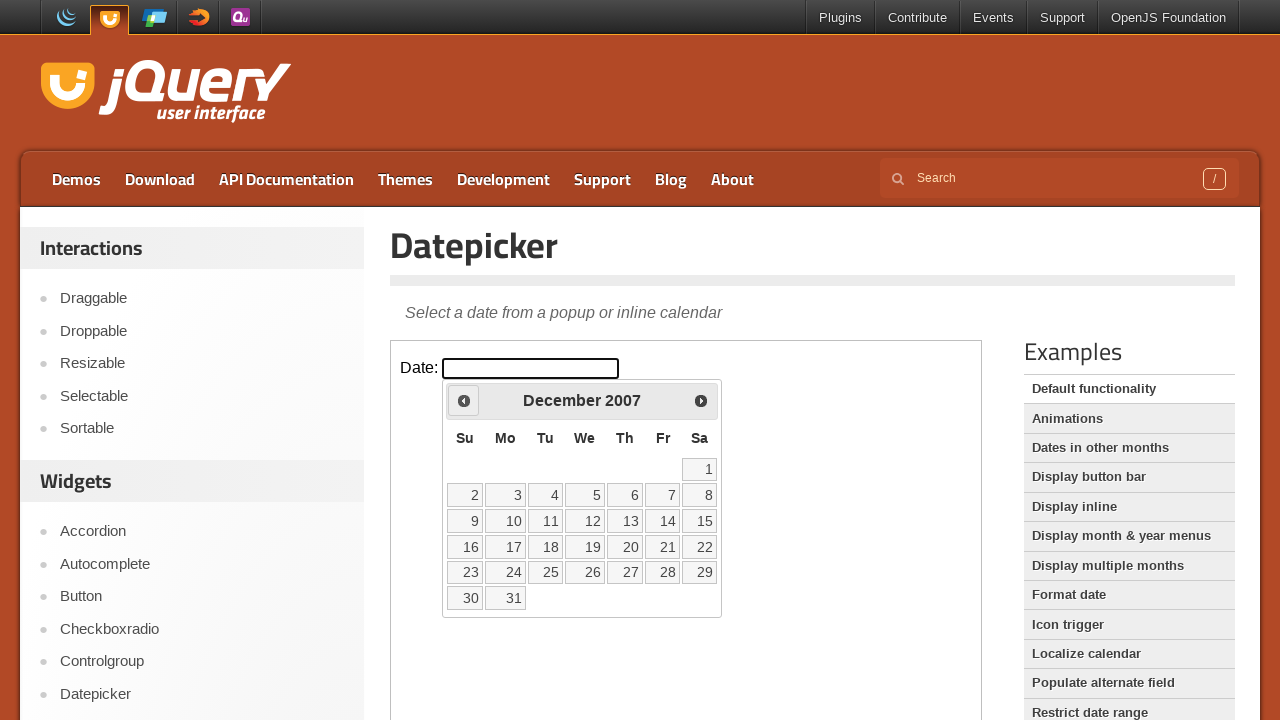

Clicked previous button to navigate to earlier date (currently at December 2007) at (464, 400) on iframe >> nth=0 >> internal:control=enter-frame >> .ui-datepicker-prev
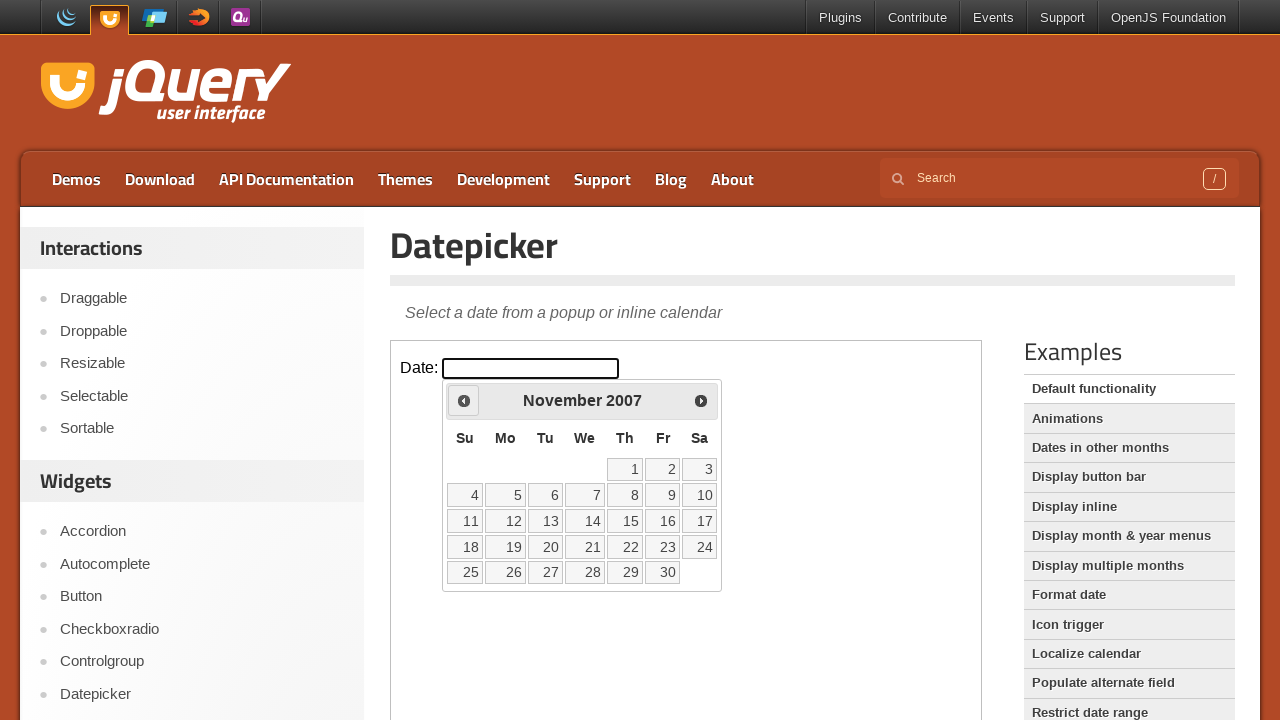

Updated current month: November
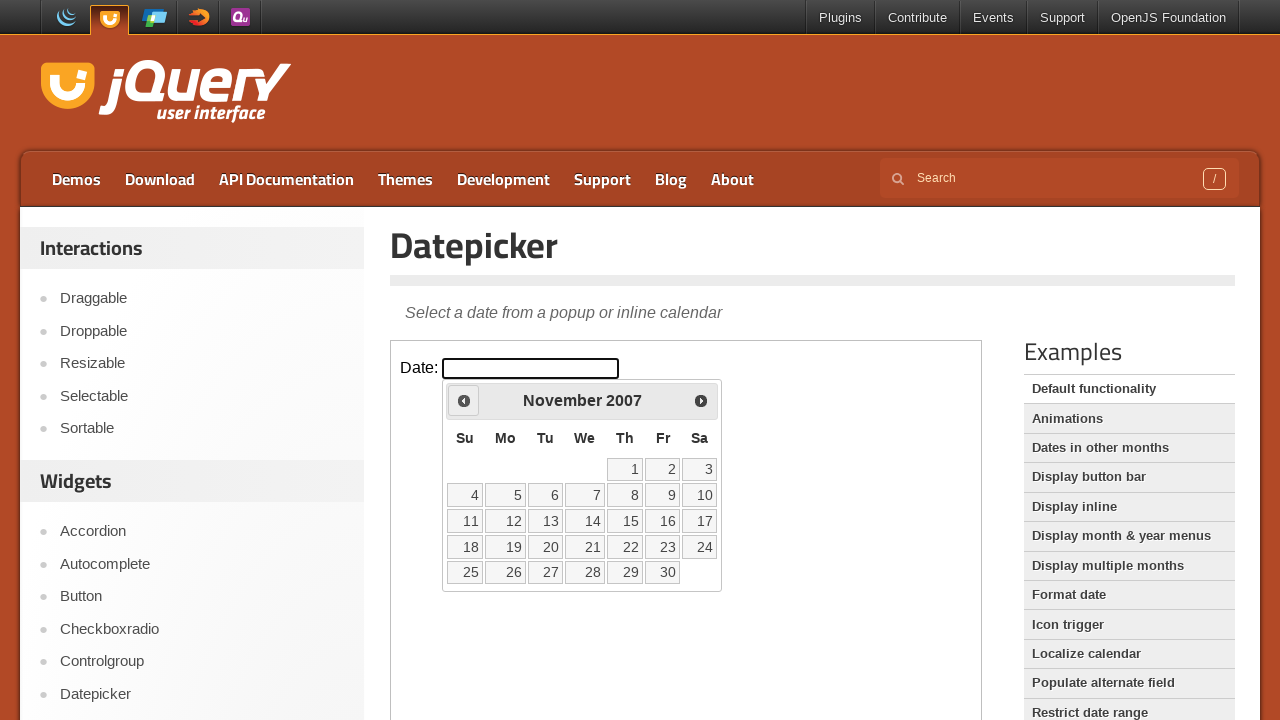

Updated current year: 2007
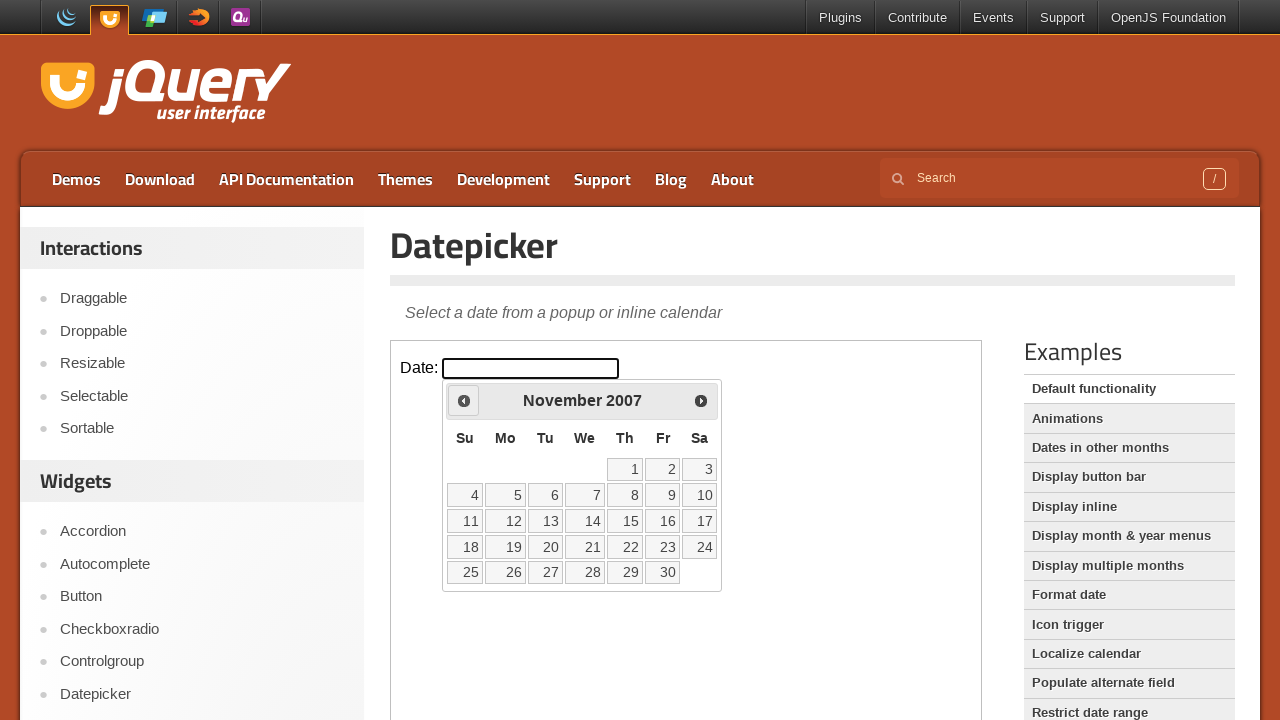

Clicked previous button to navigate to earlier date (currently at November 2007) at (464, 400) on iframe >> nth=0 >> internal:control=enter-frame >> .ui-datepicker-prev
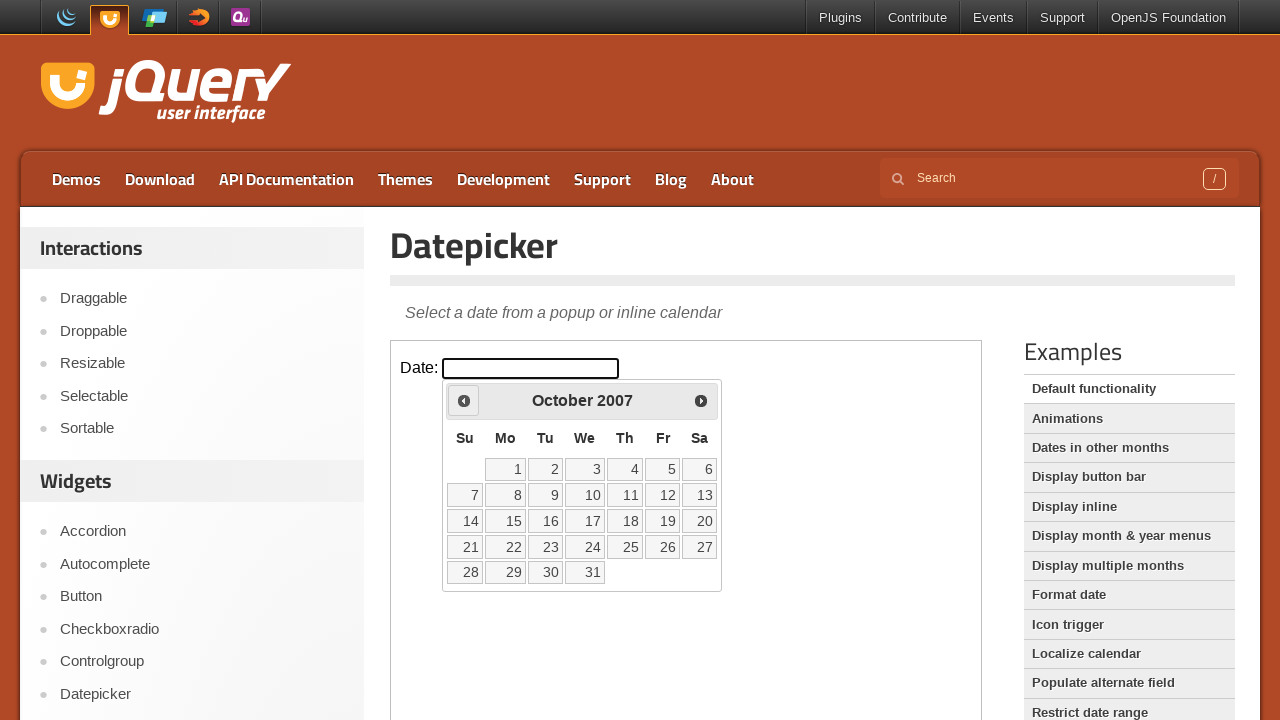

Updated current month: October
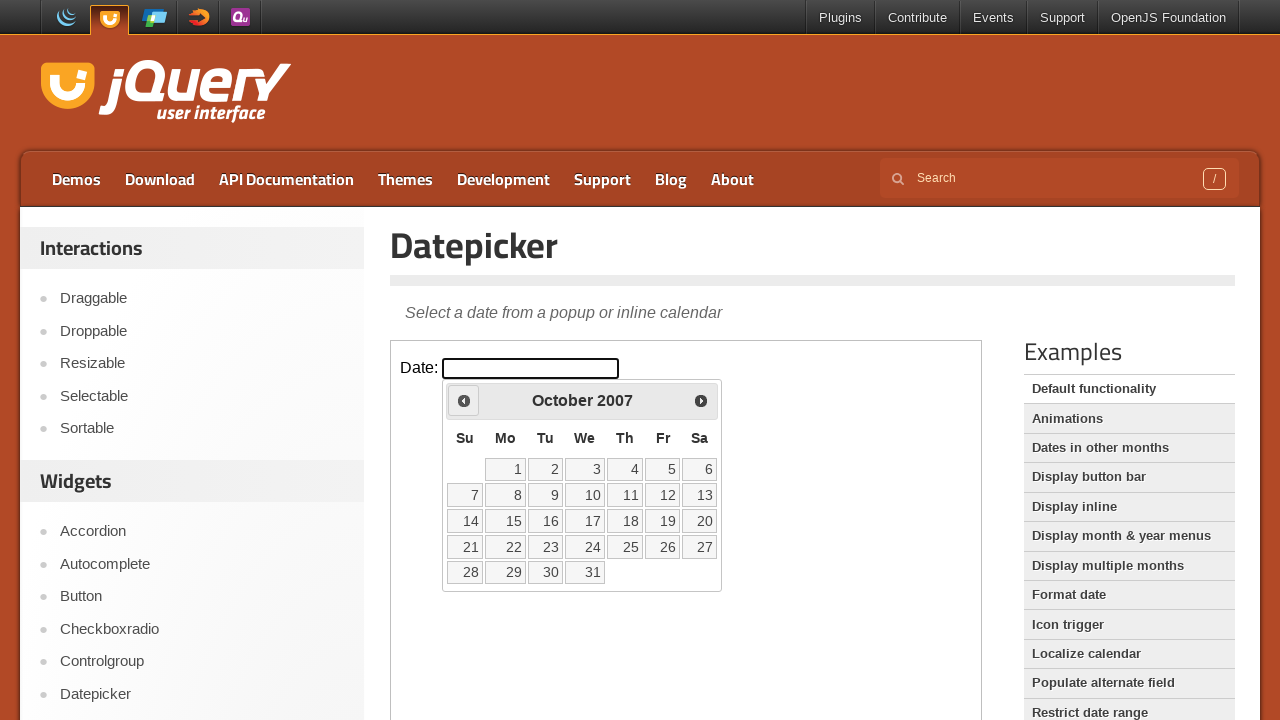

Updated current year: 2007
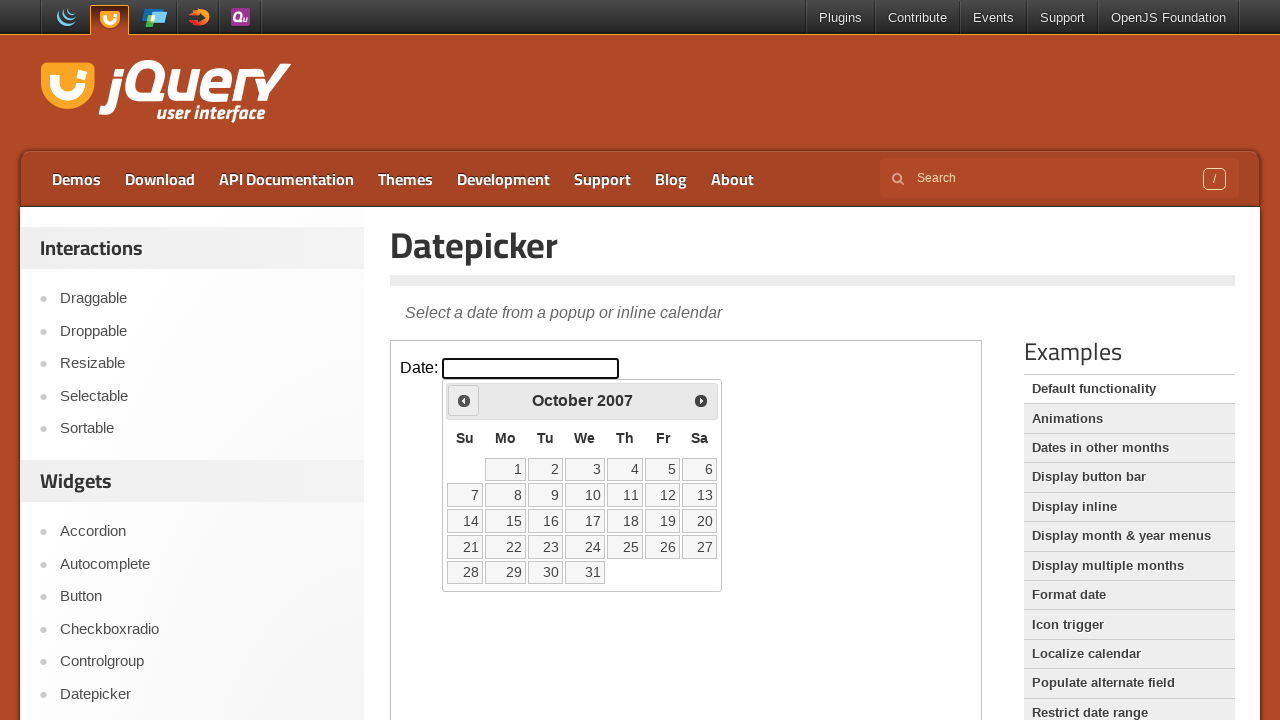

Clicked previous button to navigate to earlier date (currently at October 2007) at (464, 400) on iframe >> nth=0 >> internal:control=enter-frame >> .ui-datepicker-prev
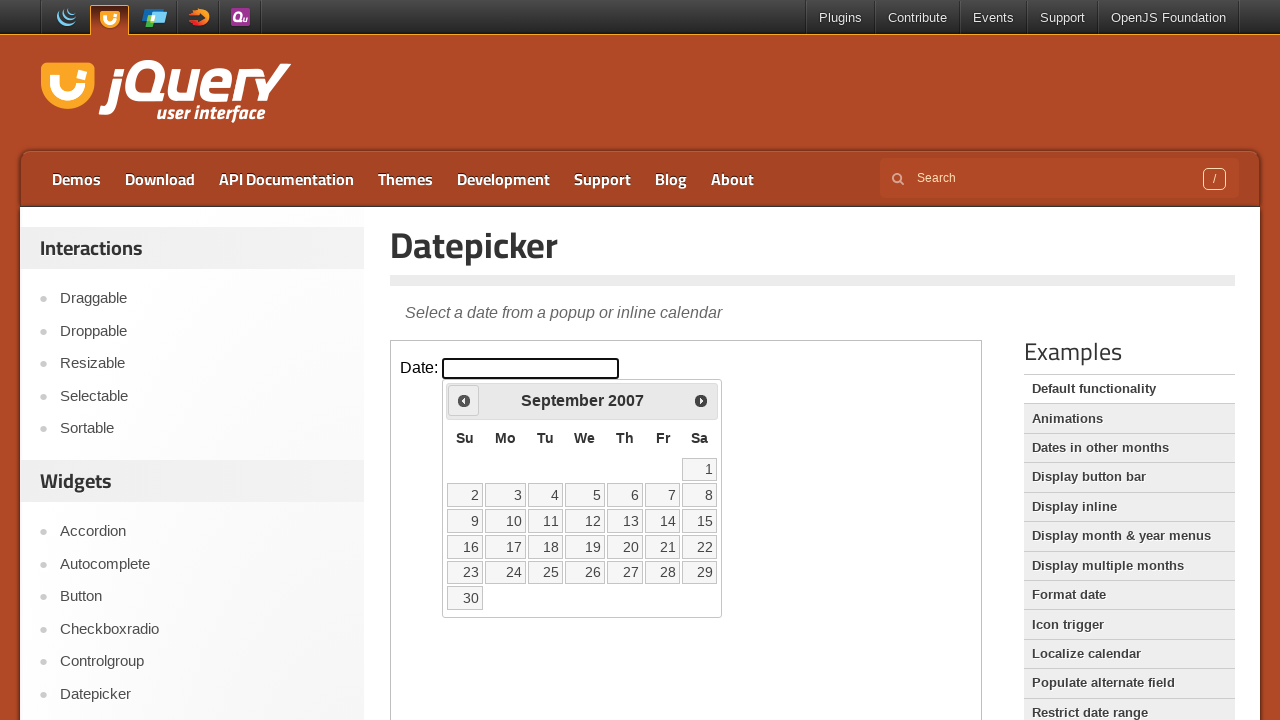

Updated current month: September
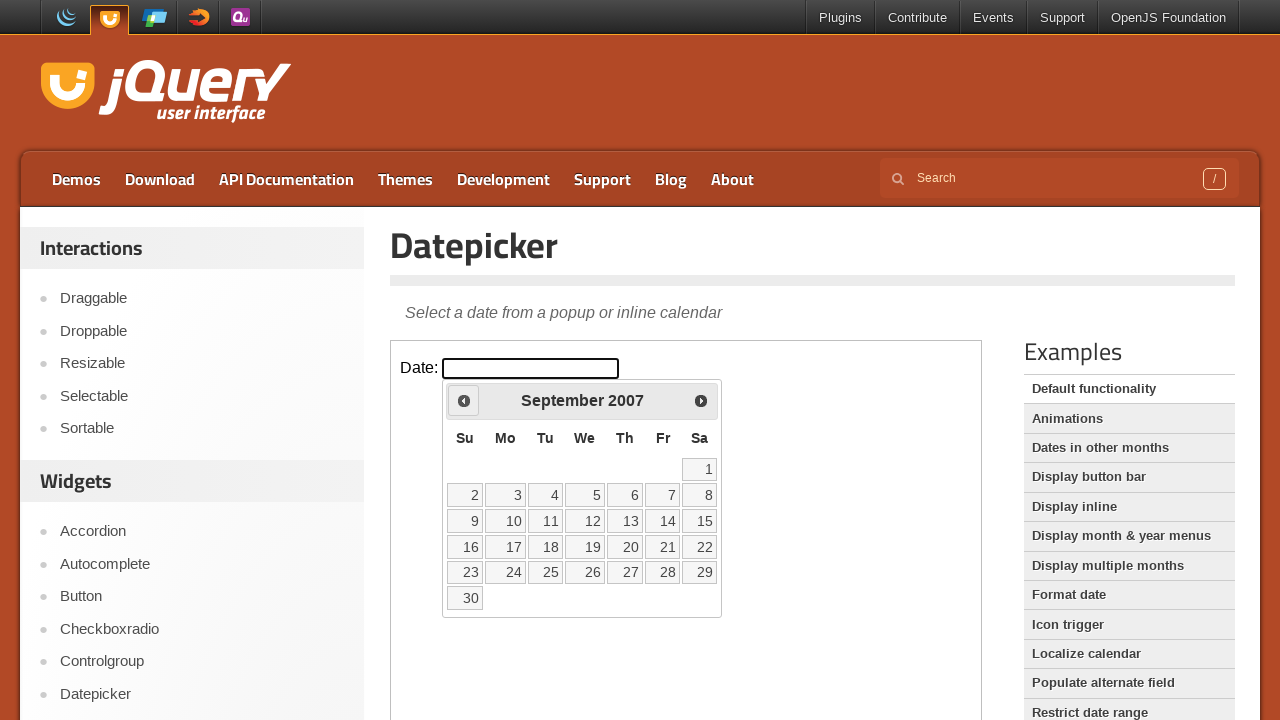

Updated current year: 2007
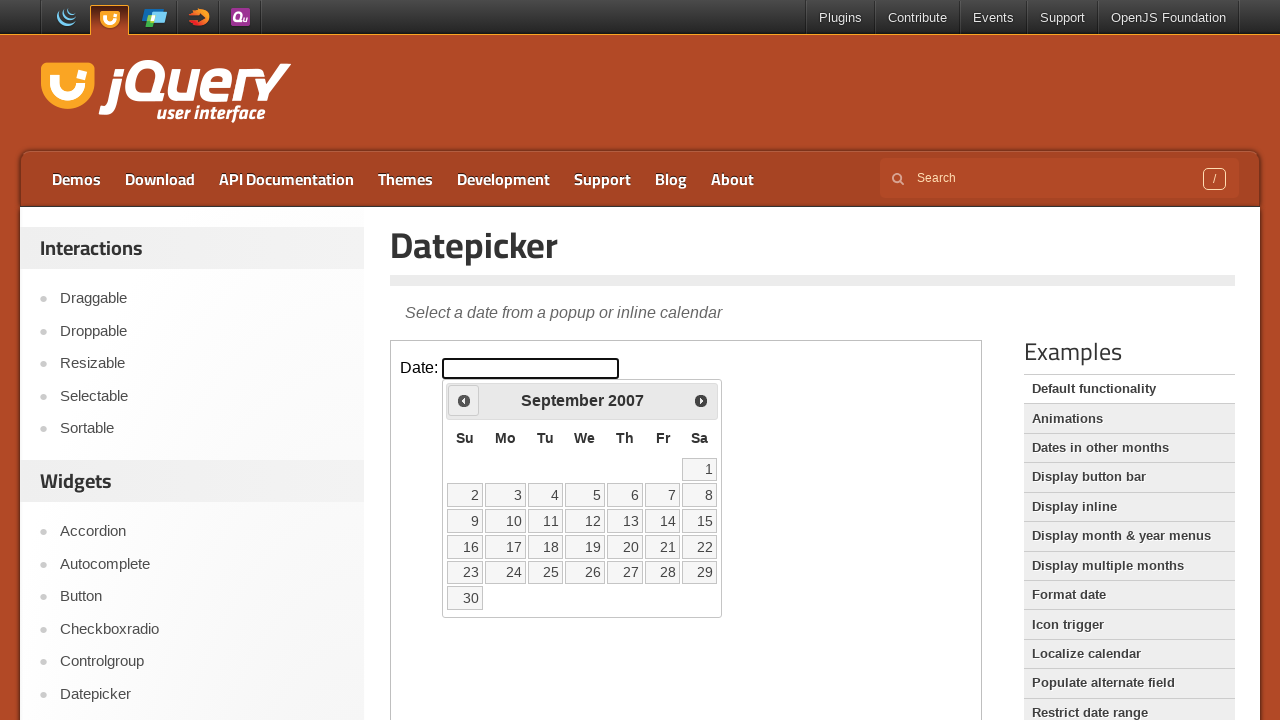

Clicked previous button to navigate to earlier date (currently at September 2007) at (464, 400) on iframe >> nth=0 >> internal:control=enter-frame >> .ui-datepicker-prev
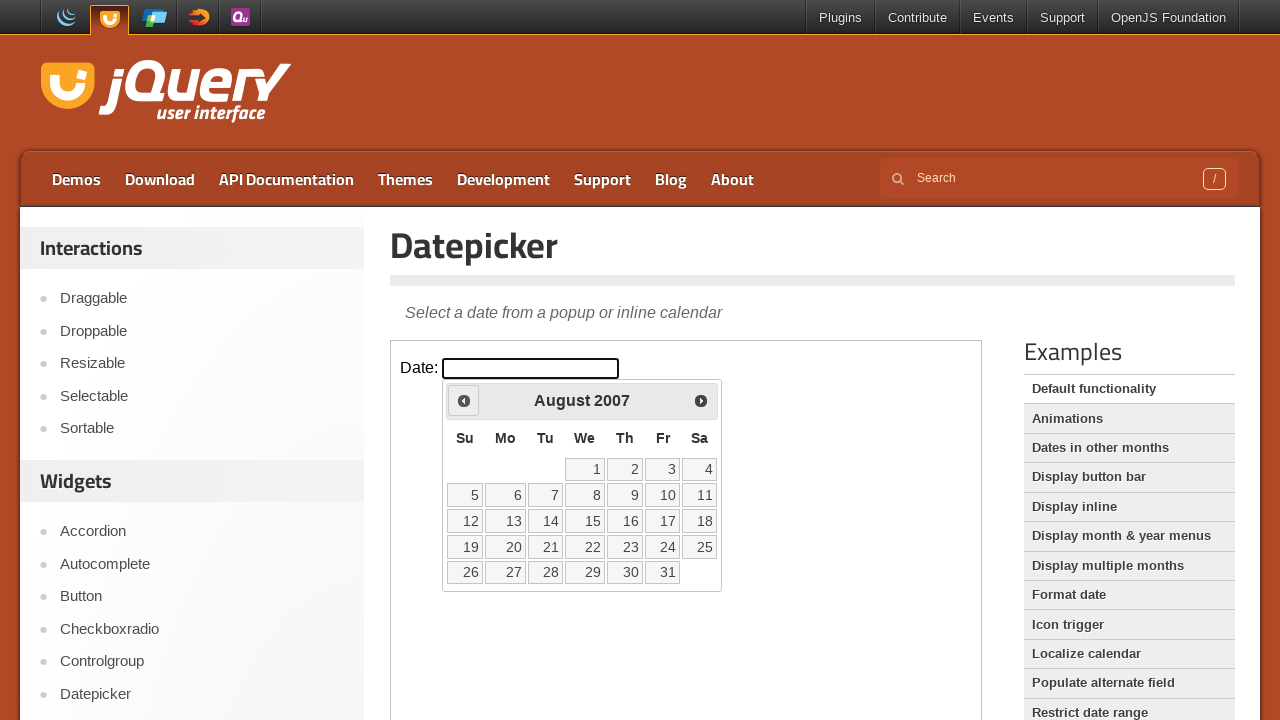

Updated current month: August
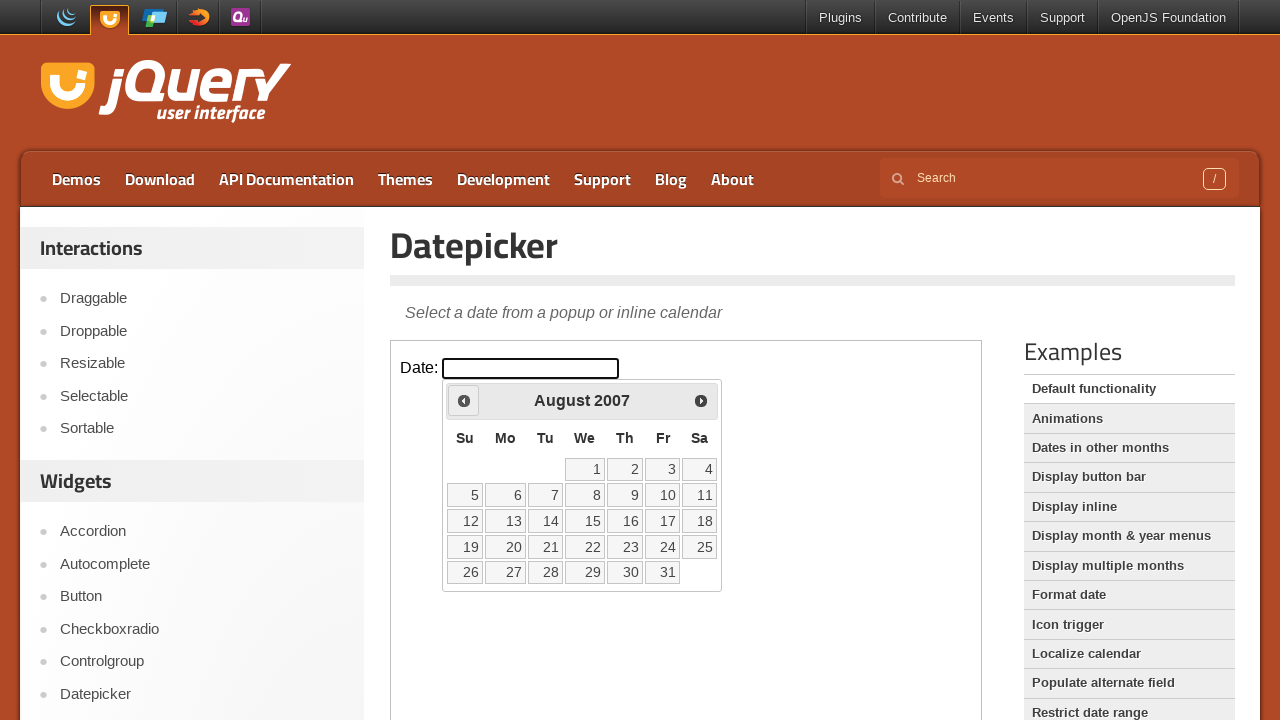

Updated current year: 2007
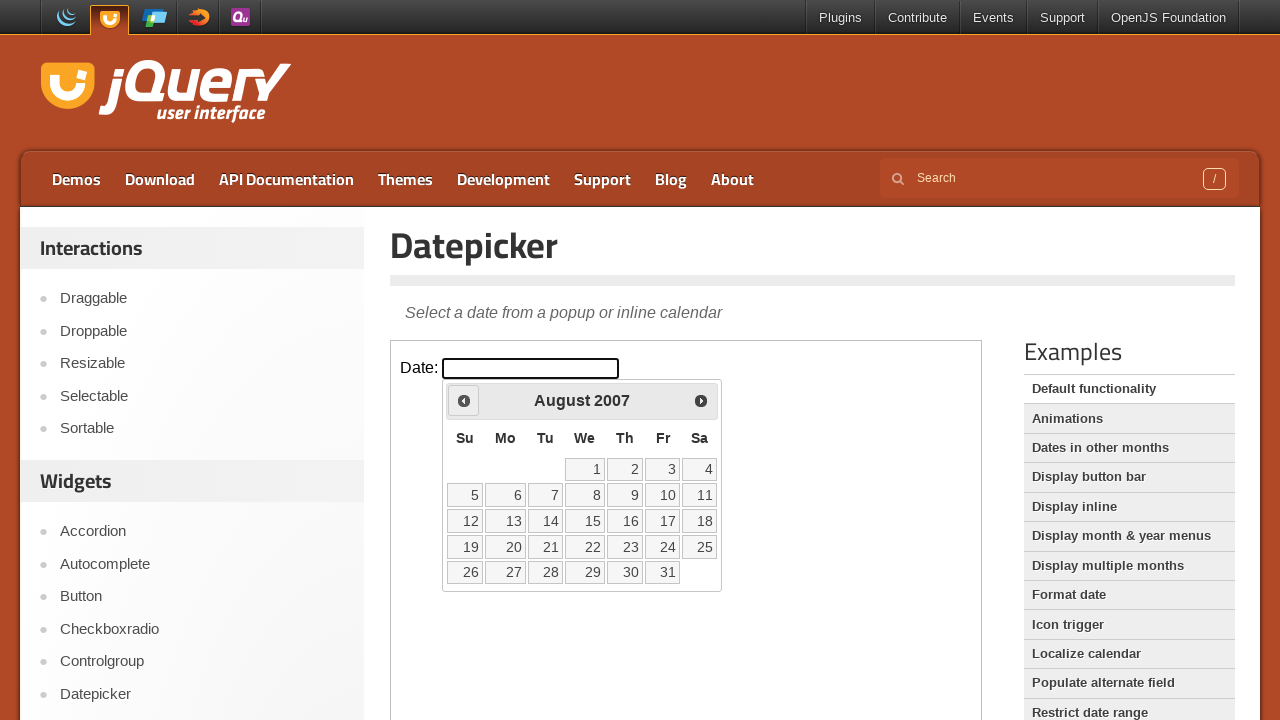

Clicked previous button to navigate to earlier date (currently at August 2007) at (464, 400) on iframe >> nth=0 >> internal:control=enter-frame >> .ui-datepicker-prev
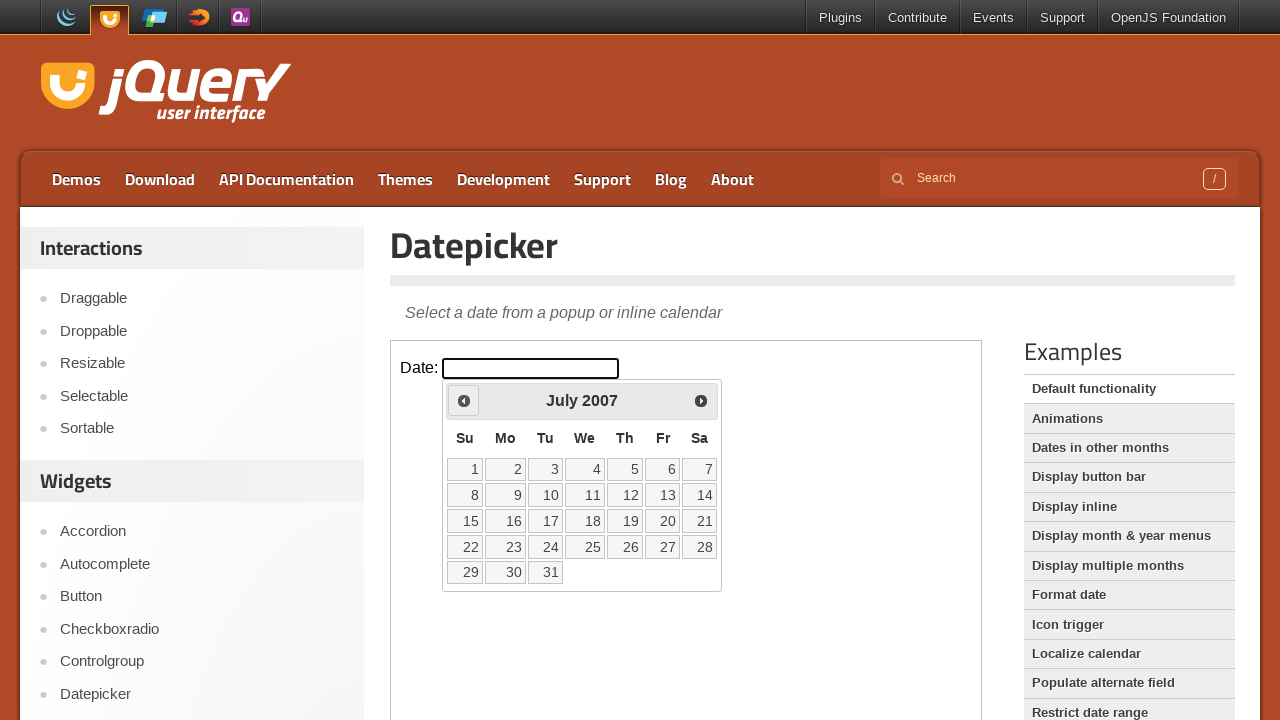

Updated current month: July
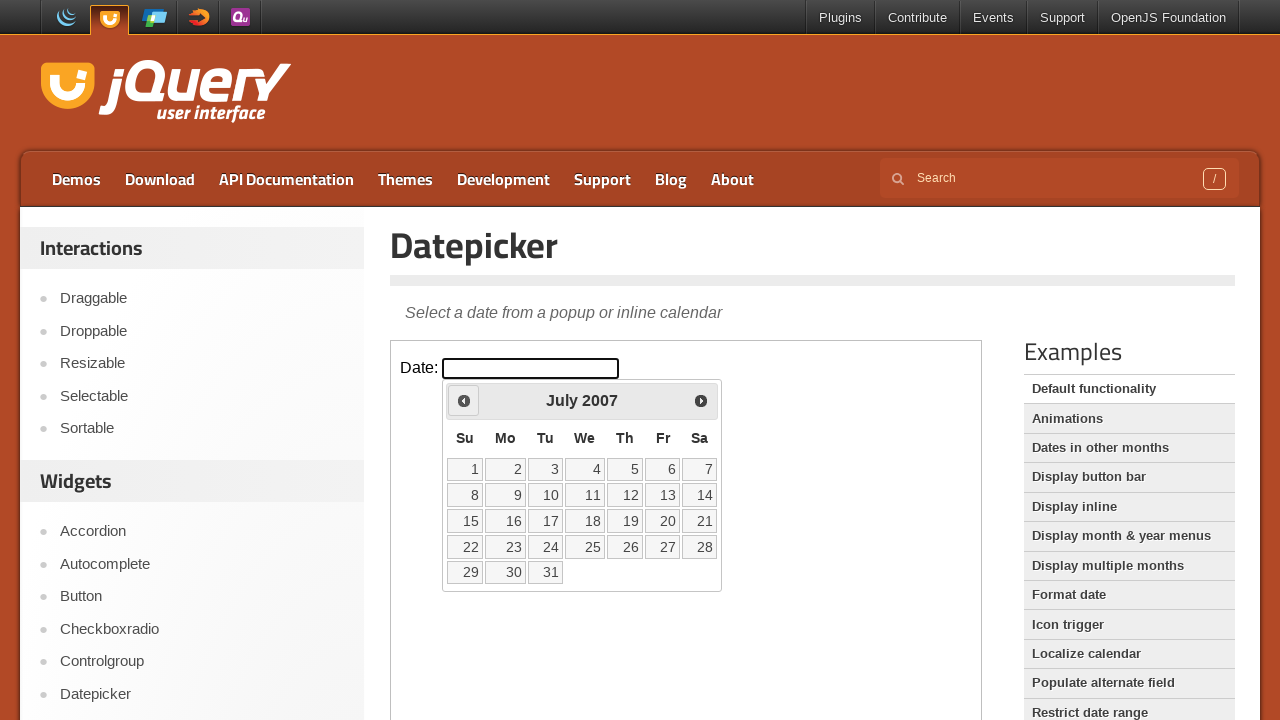

Updated current year: 2007
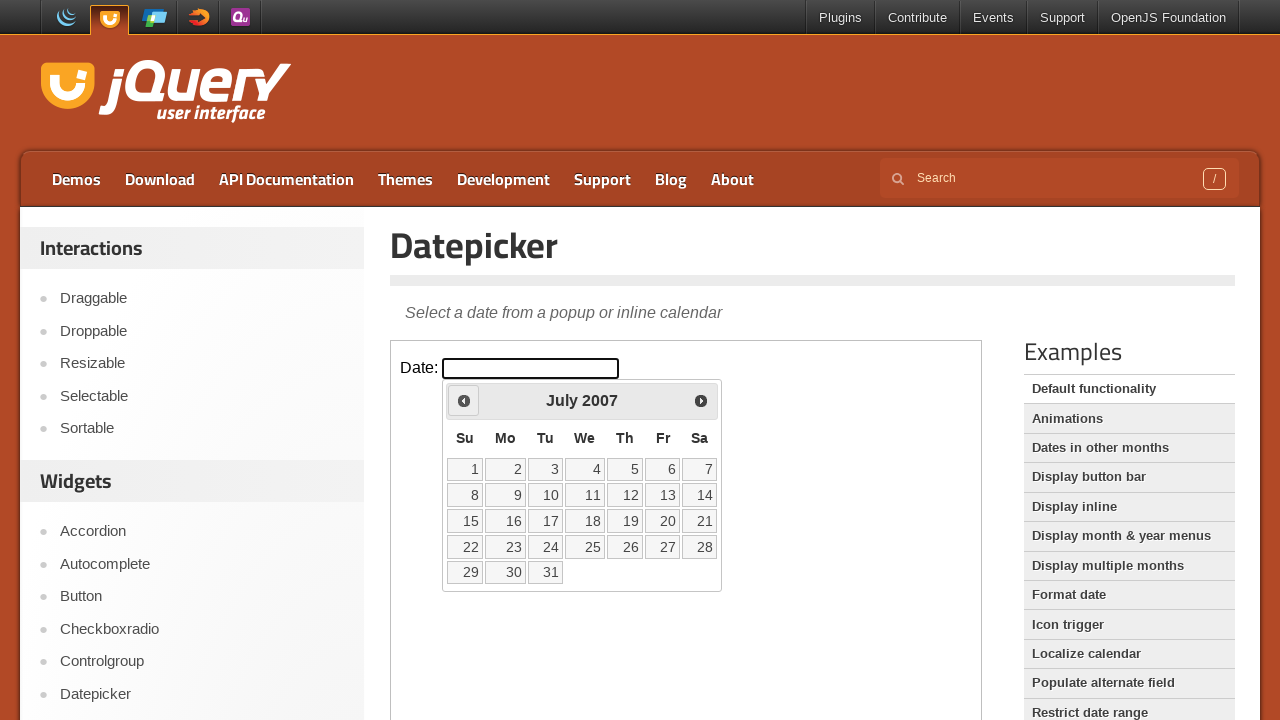

Clicked previous button to navigate to earlier date (currently at July 2007) at (464, 400) on iframe >> nth=0 >> internal:control=enter-frame >> .ui-datepicker-prev
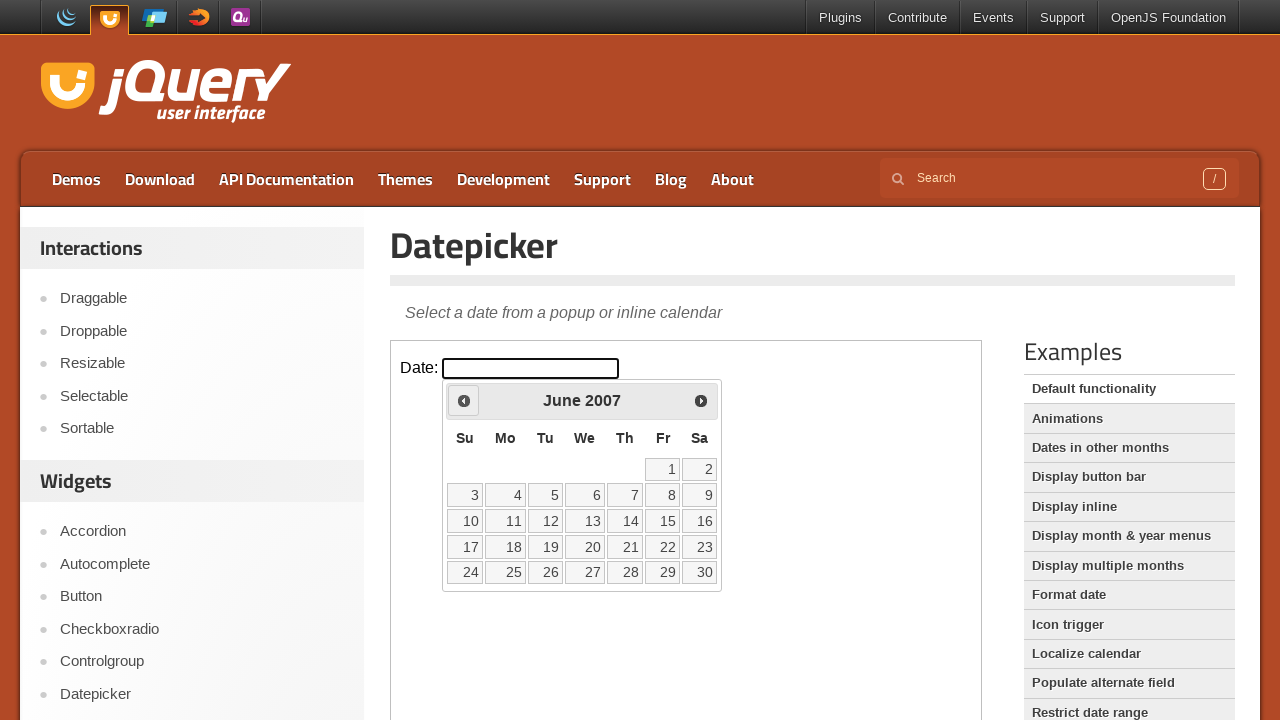

Updated current month: June
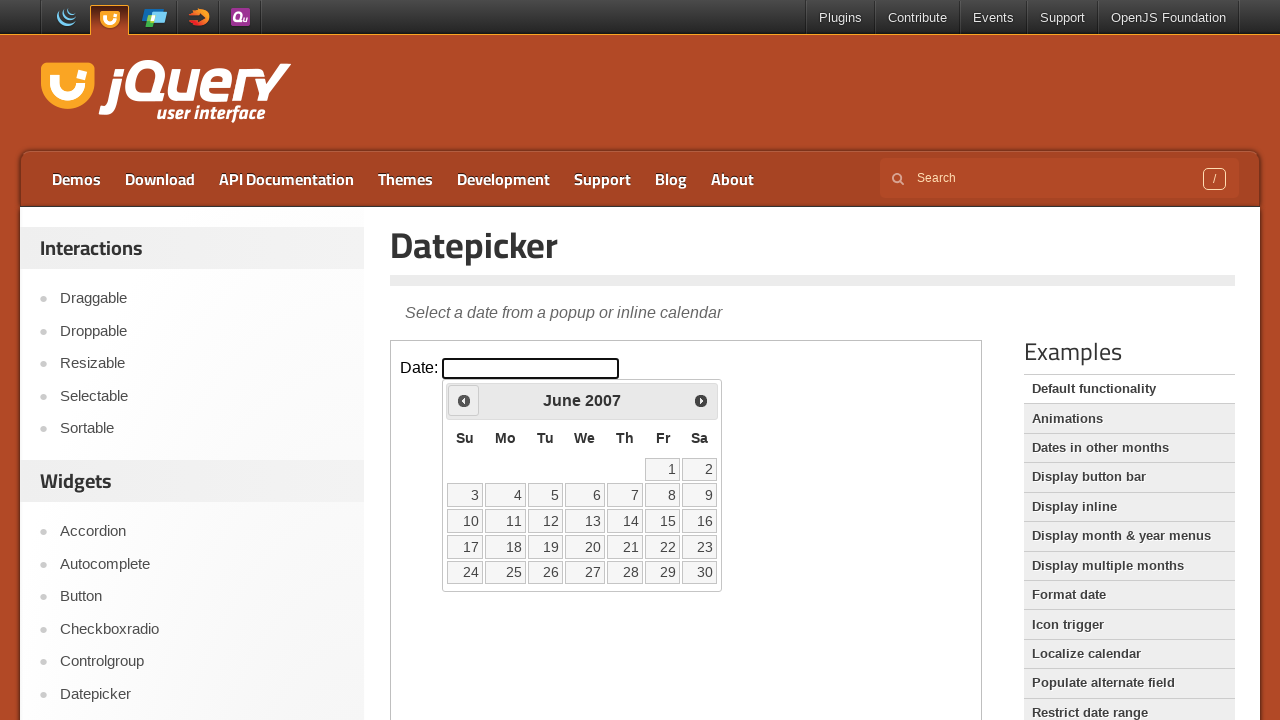

Updated current year: 2007
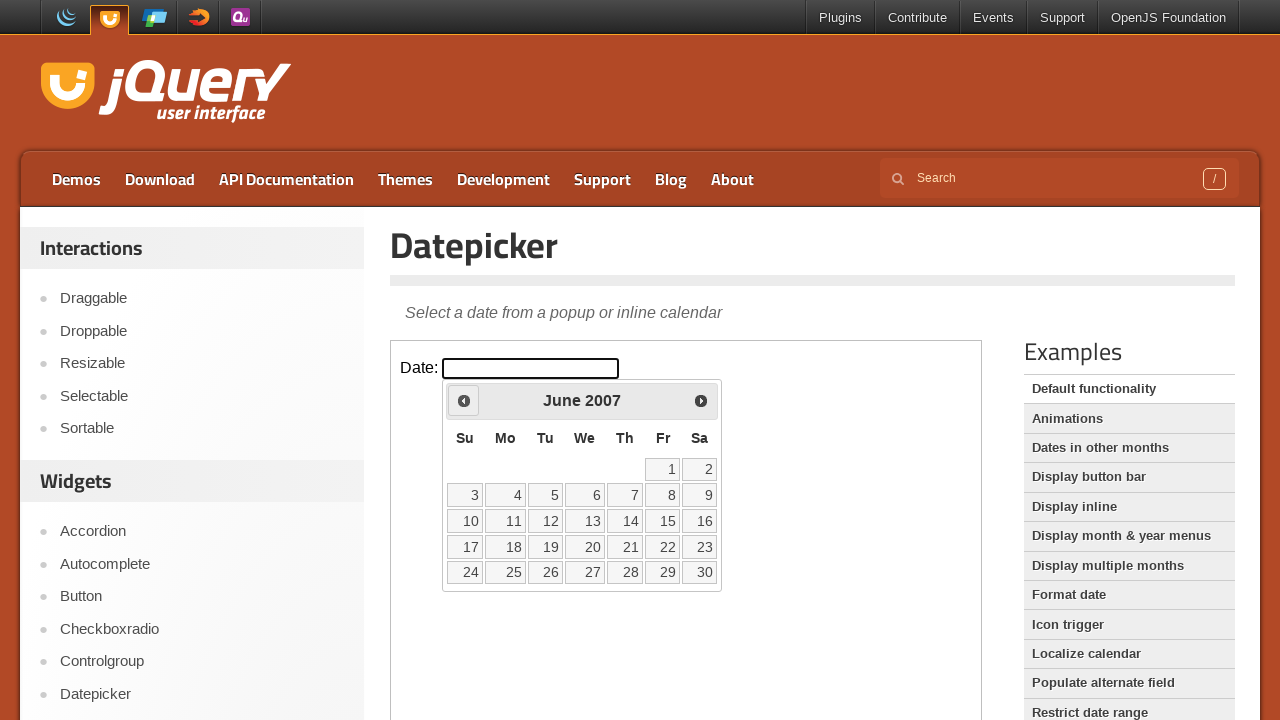

Clicked previous button to navigate to earlier date (currently at June 2007) at (464, 400) on iframe >> nth=0 >> internal:control=enter-frame >> .ui-datepicker-prev
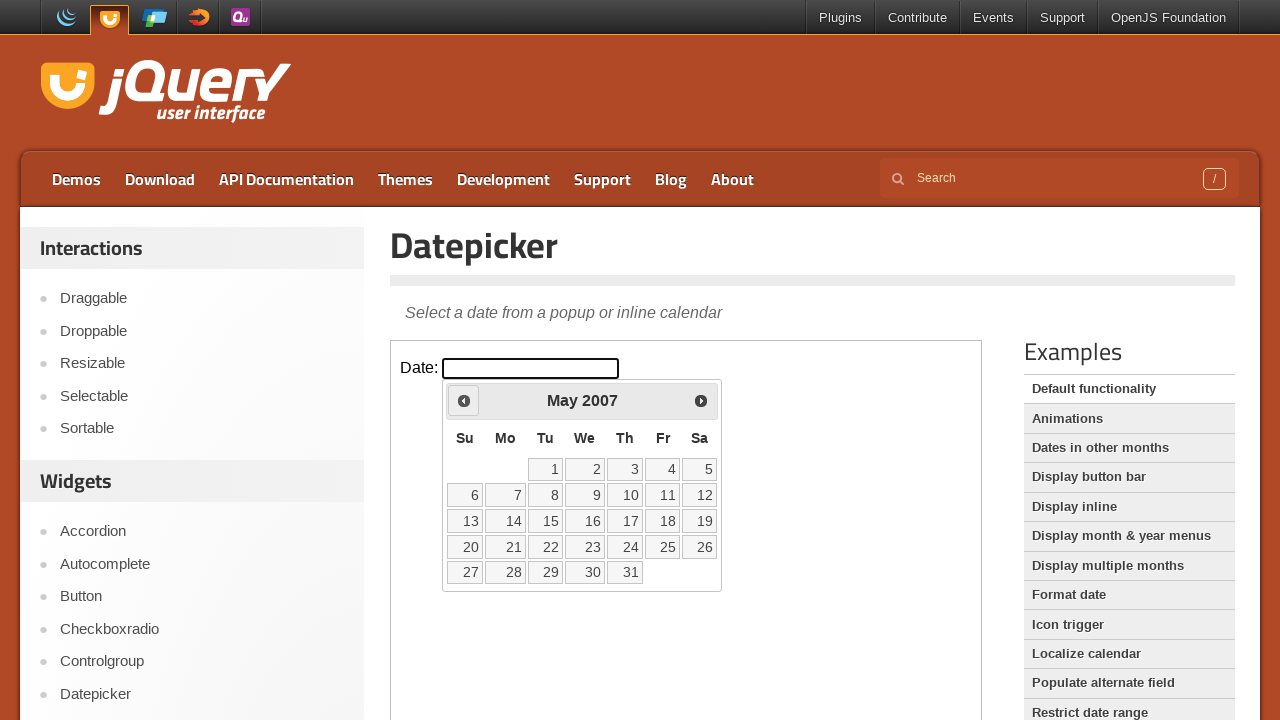

Updated current month: May
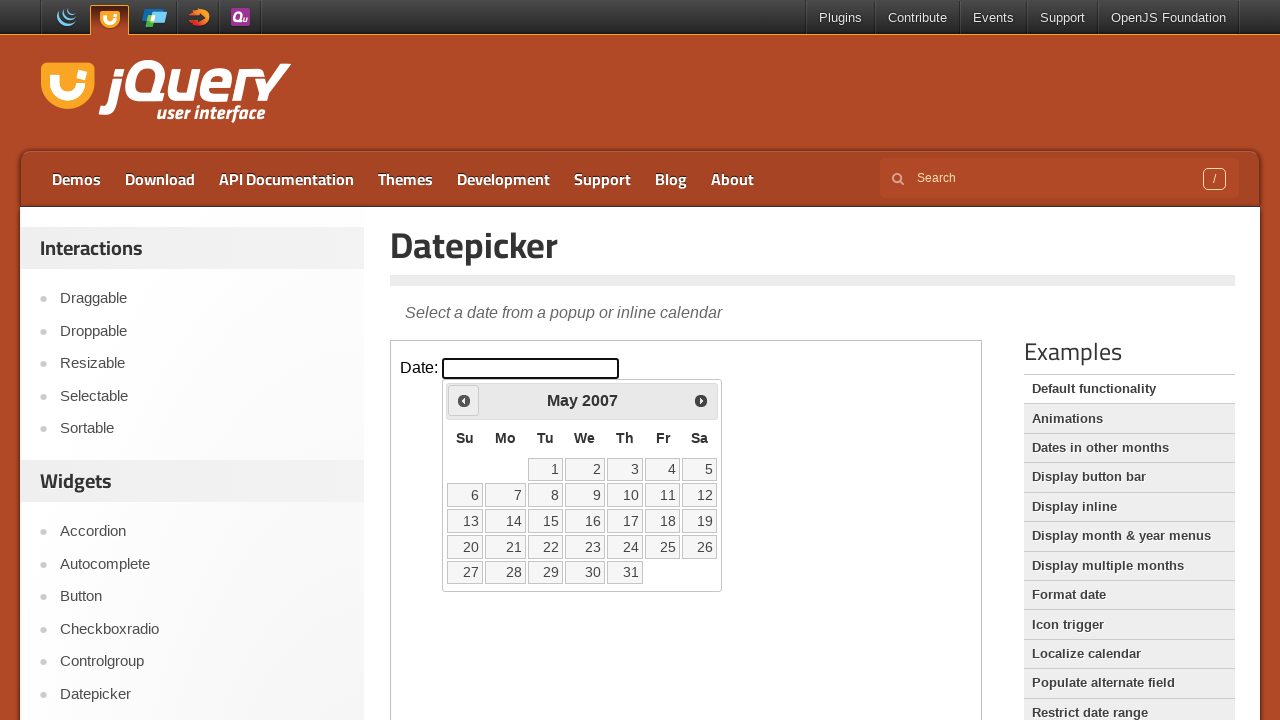

Updated current year: 2007
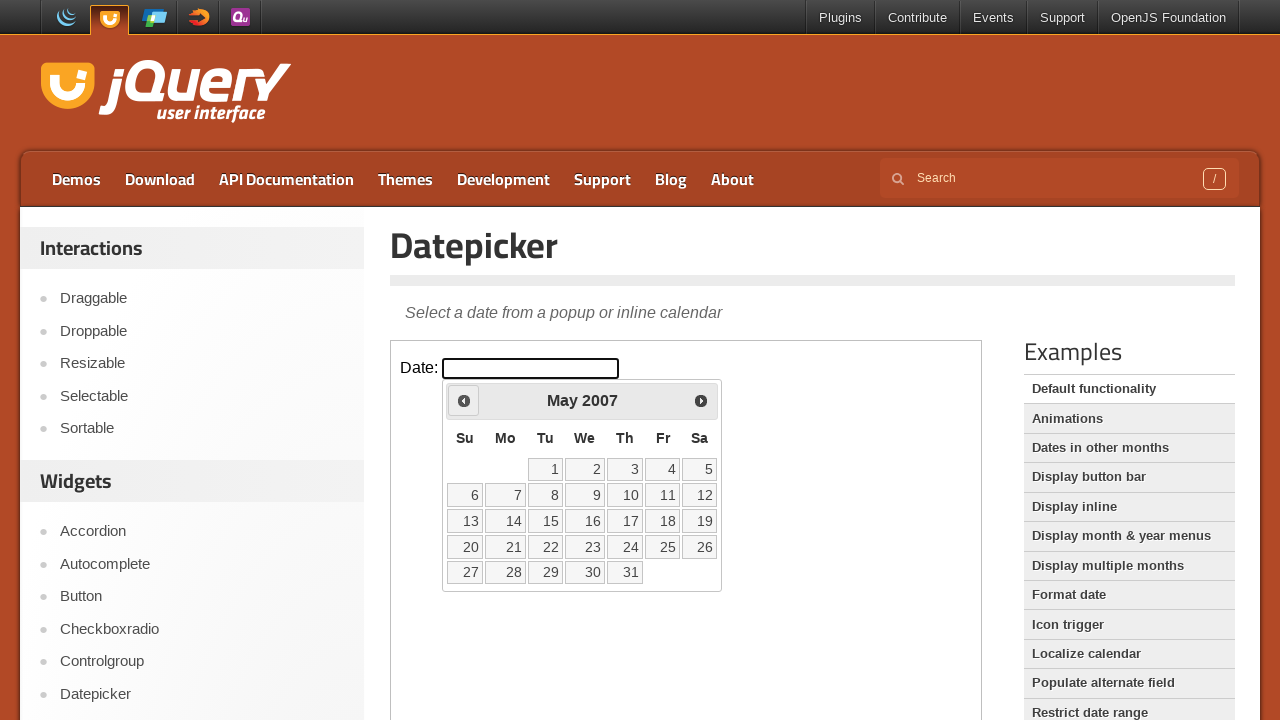

Clicked previous button to navigate to earlier date (currently at May 2007) at (464, 400) on iframe >> nth=0 >> internal:control=enter-frame >> .ui-datepicker-prev
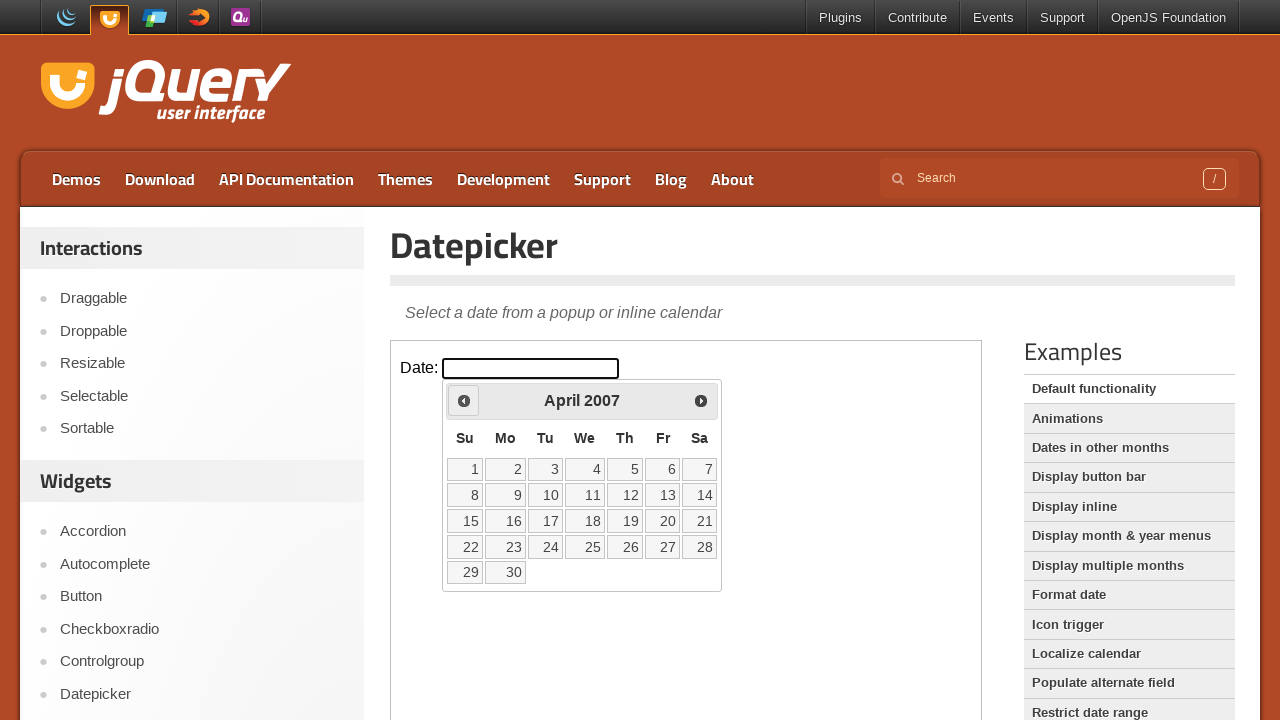

Updated current month: April
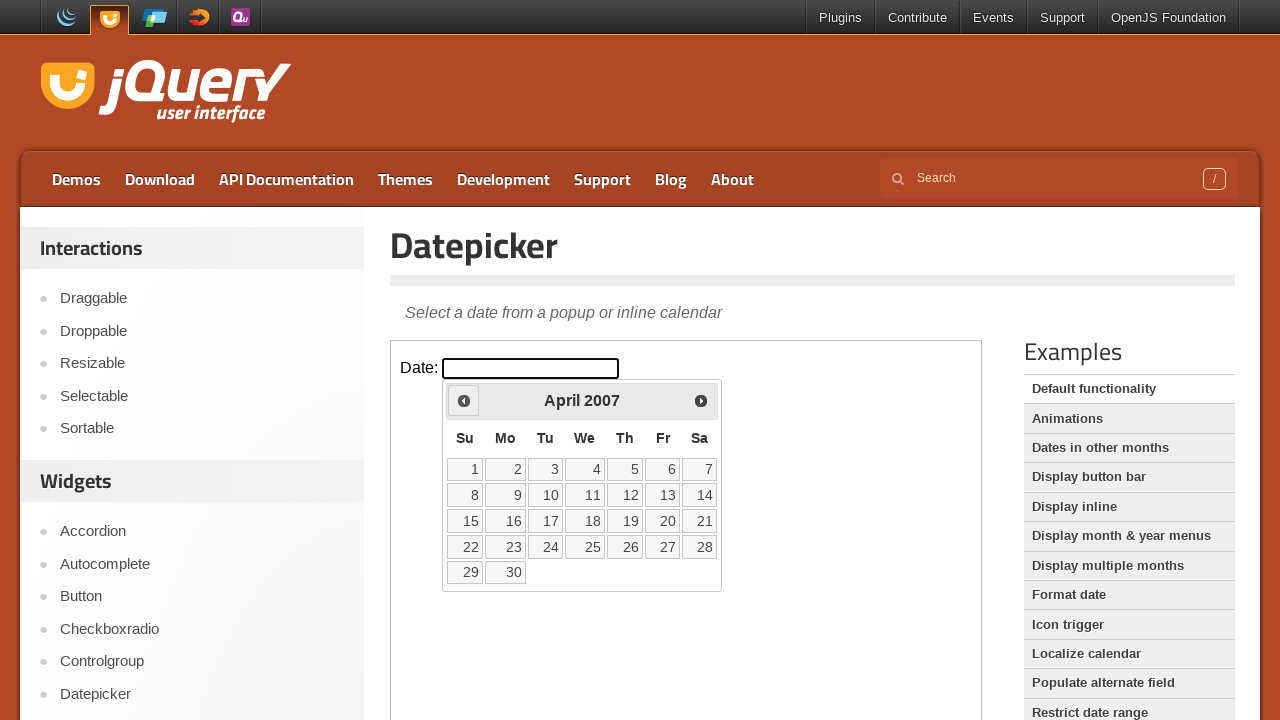

Updated current year: 2007
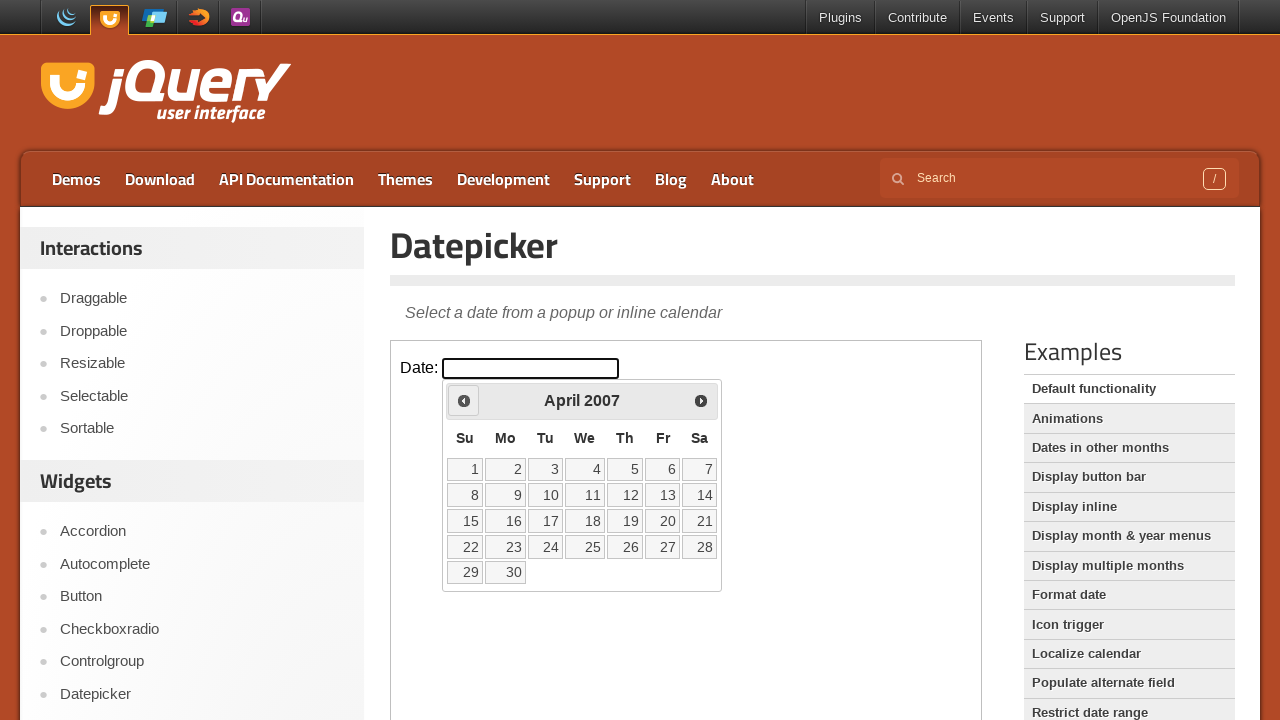

Clicked previous button to navigate to earlier date (currently at April 2007) at (464, 400) on iframe >> nth=0 >> internal:control=enter-frame >> .ui-datepicker-prev
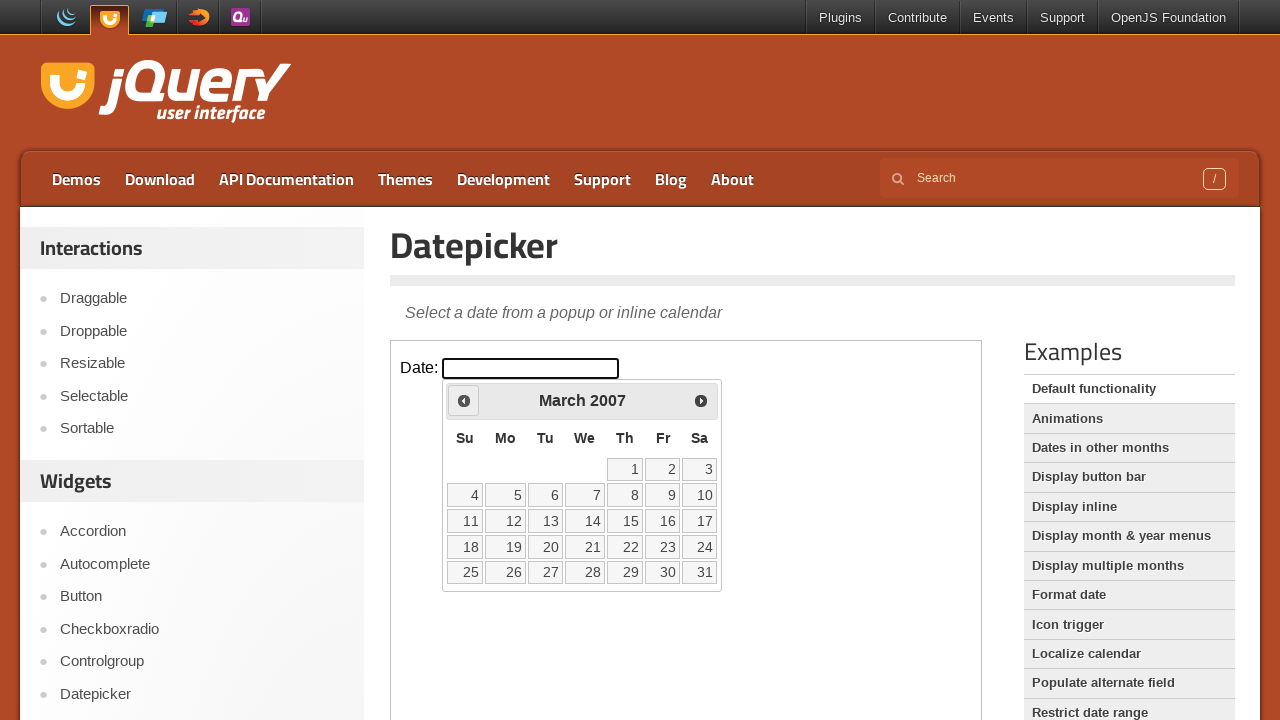

Updated current month: March
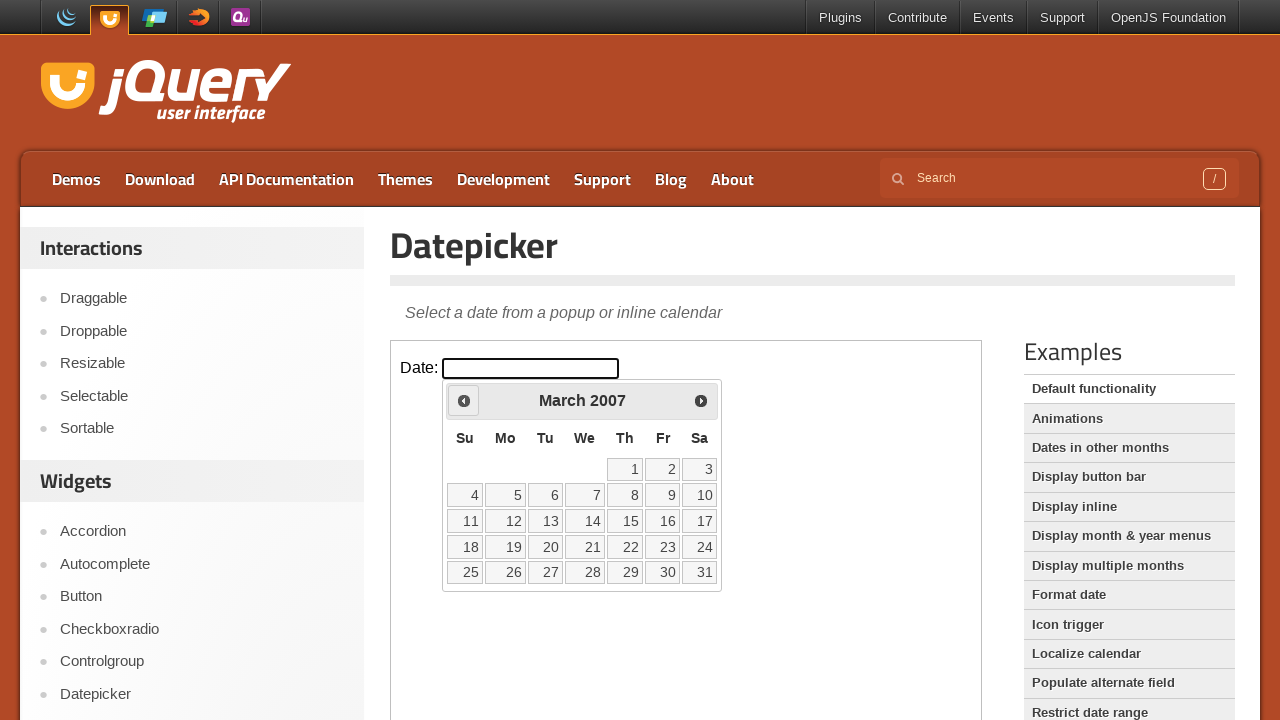

Updated current year: 2007
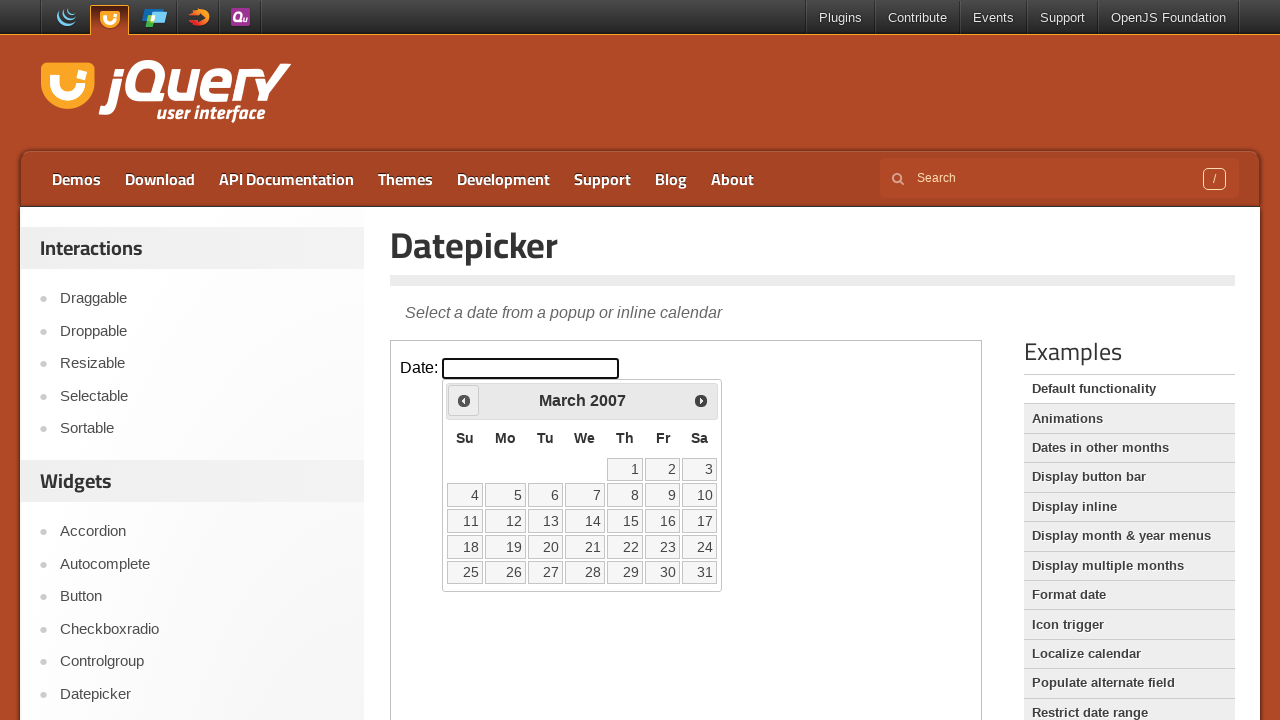

Clicked previous button to navigate to earlier date (currently at March 2007) at (464, 400) on iframe >> nth=0 >> internal:control=enter-frame >> .ui-datepicker-prev
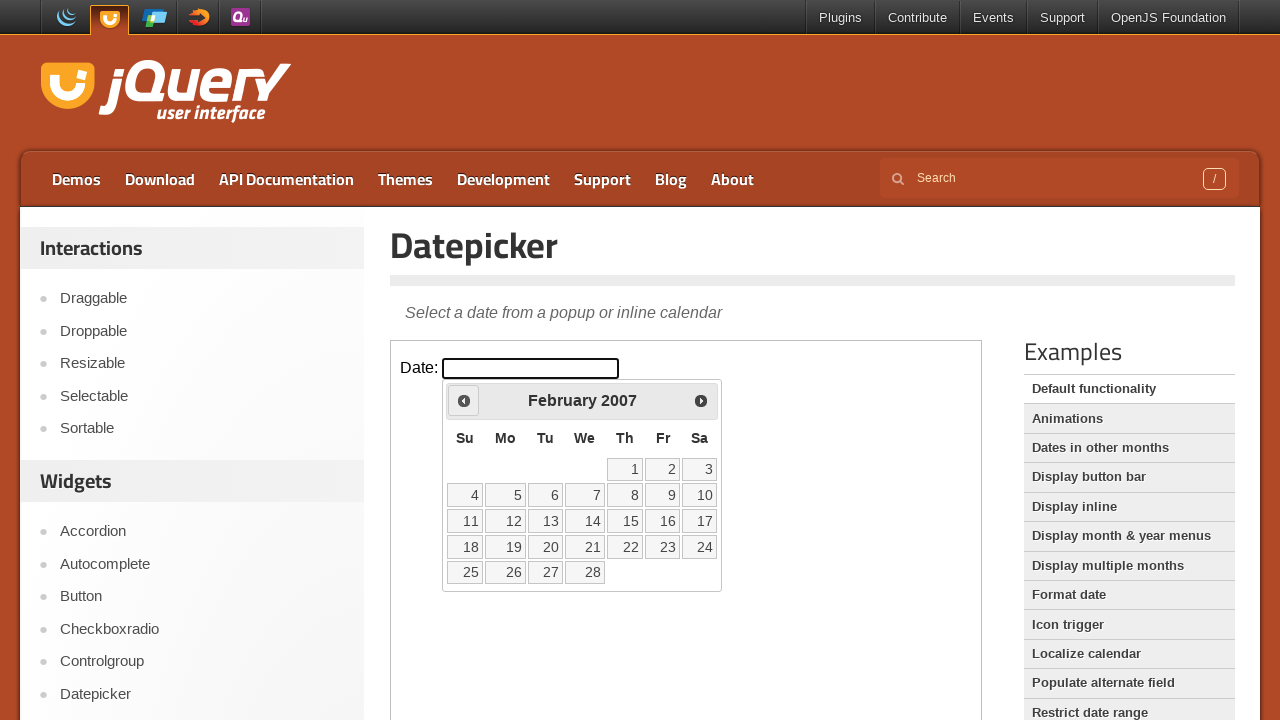

Updated current month: February
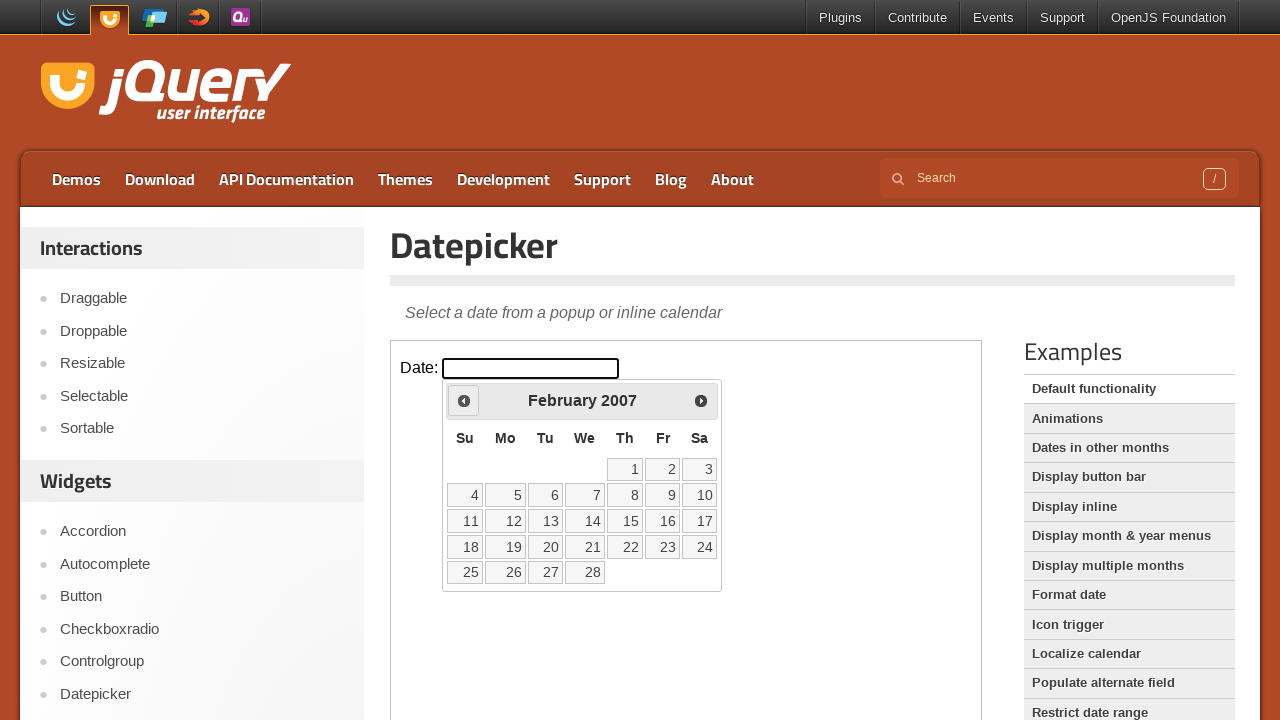

Updated current year: 2007
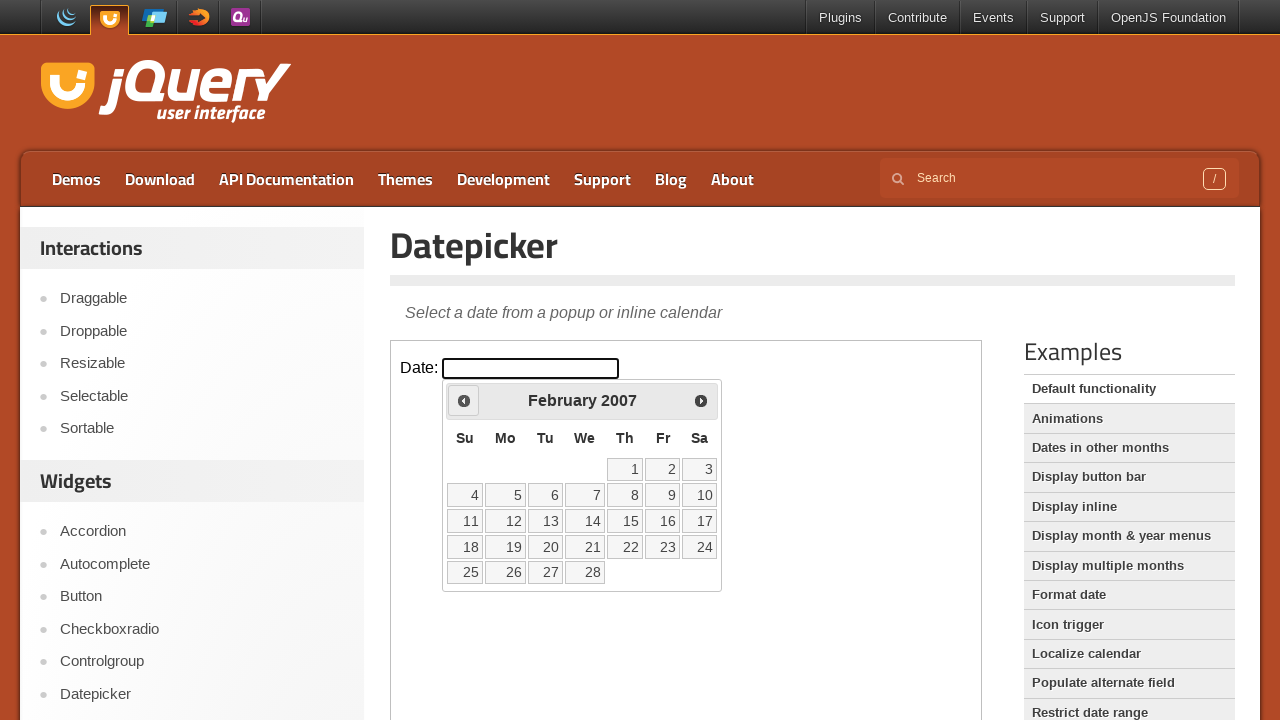

Clicked previous button to navigate to earlier date (currently at February 2007) at (464, 400) on iframe >> nth=0 >> internal:control=enter-frame >> .ui-datepicker-prev
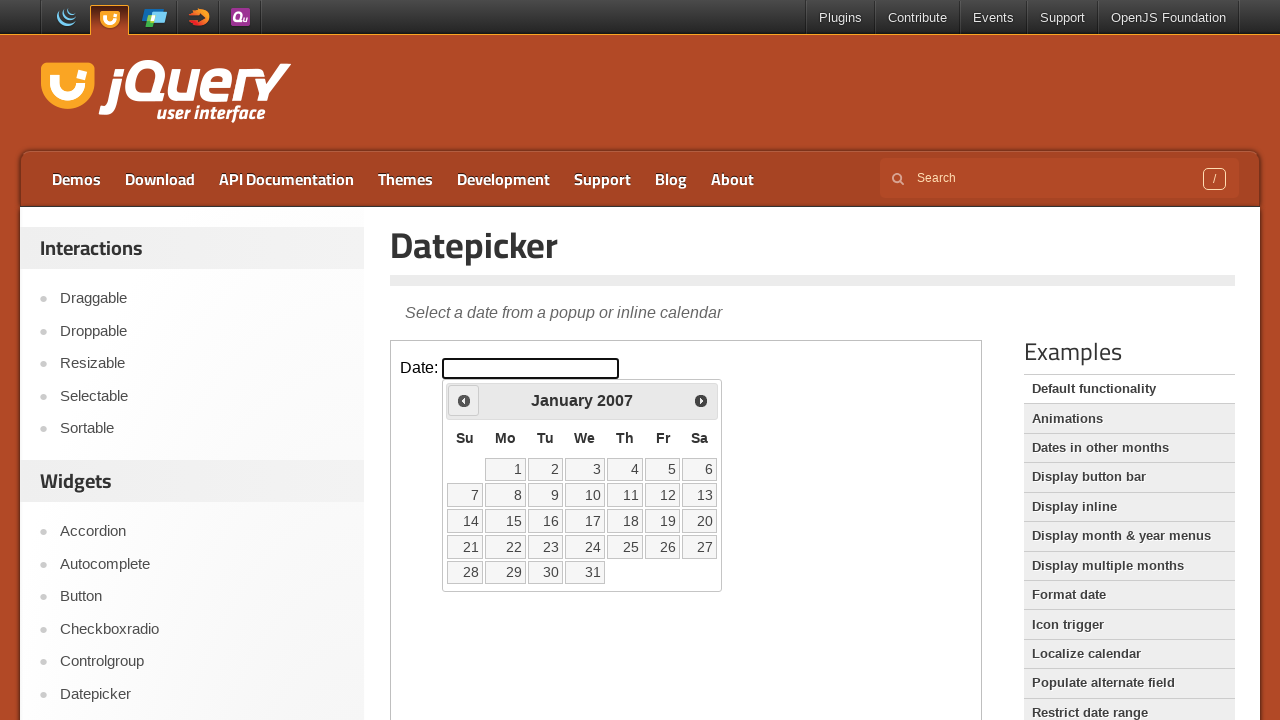

Updated current month: January
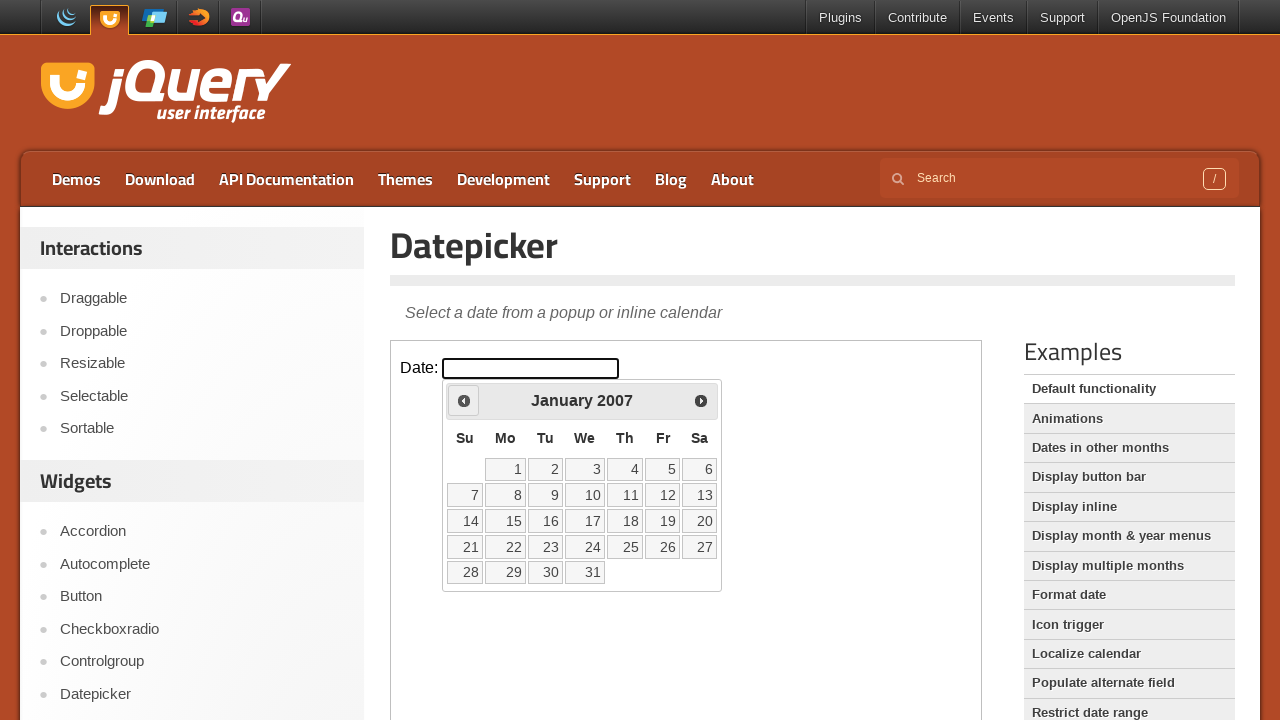

Updated current year: 2007
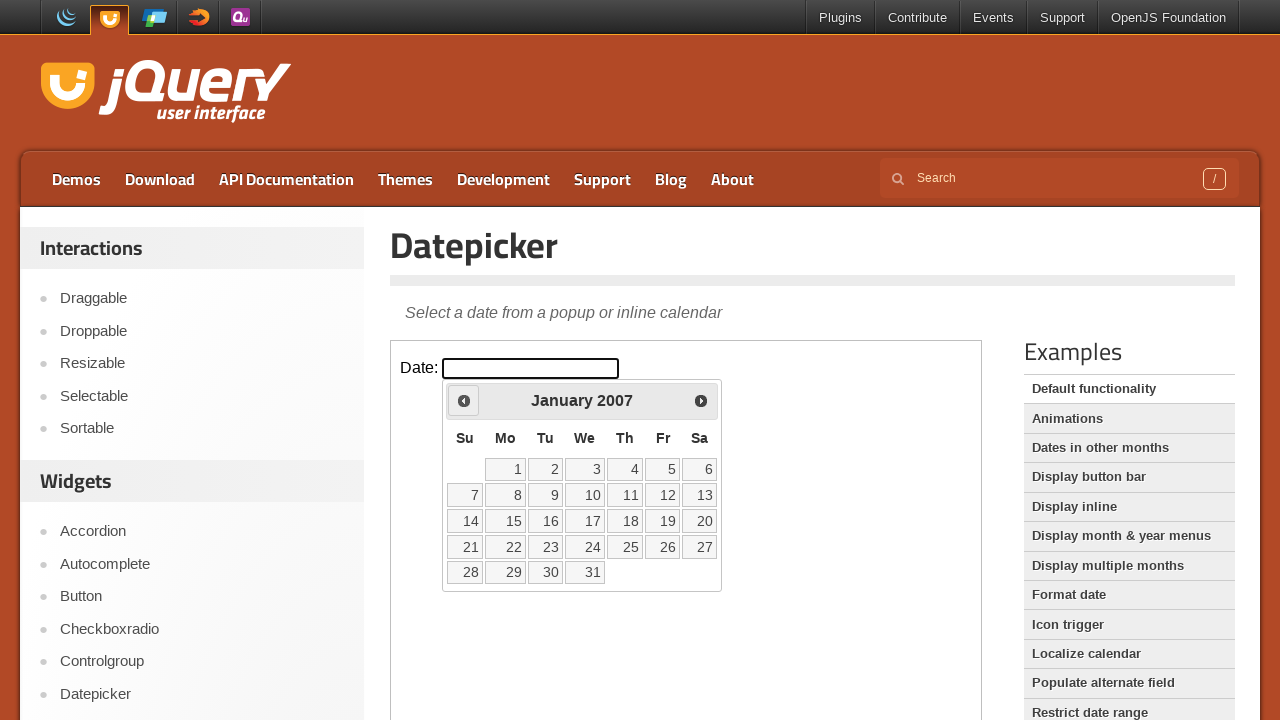

Clicked previous button to navigate to earlier date (currently at January 2007) at (464, 400) on iframe >> nth=0 >> internal:control=enter-frame >> .ui-datepicker-prev
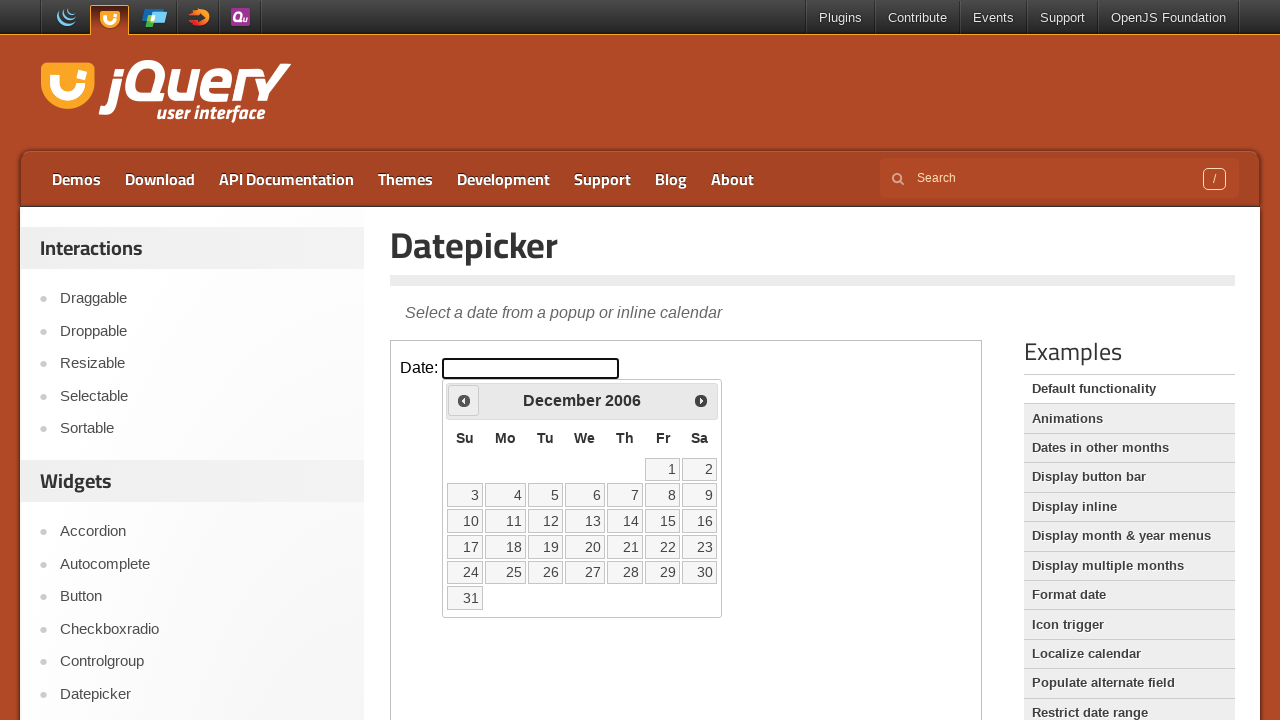

Updated current month: December
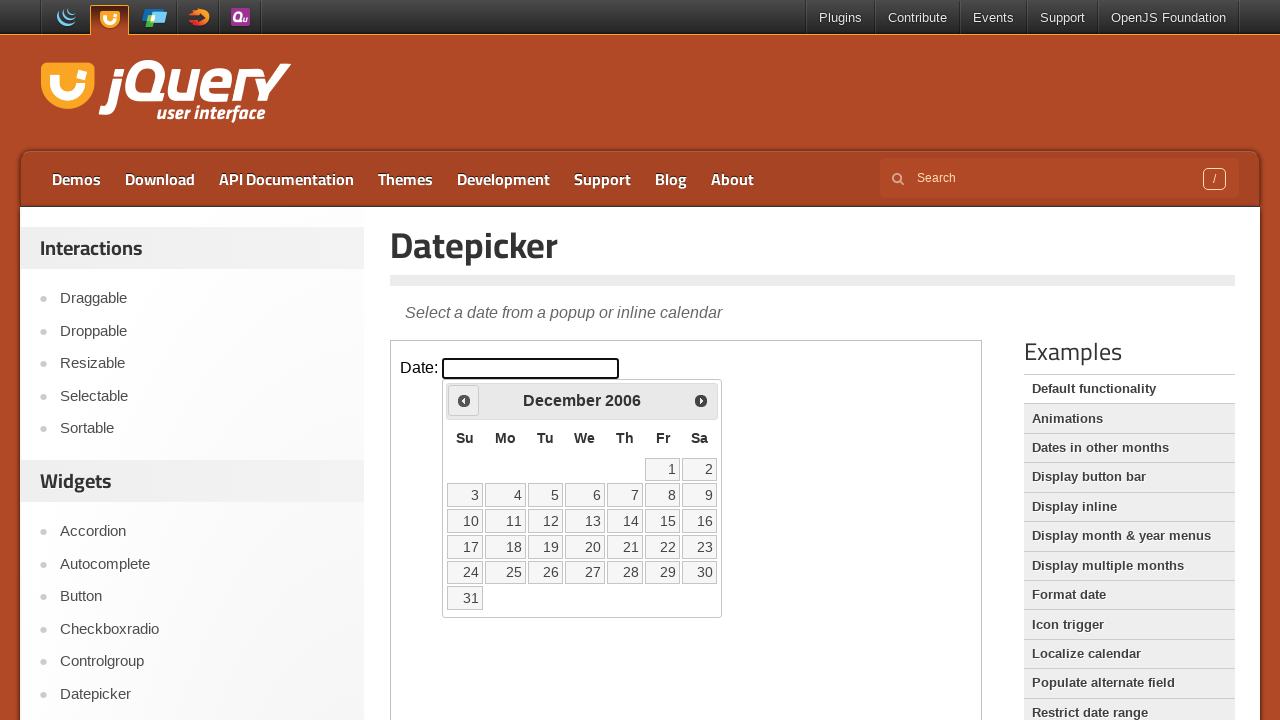

Updated current year: 2006
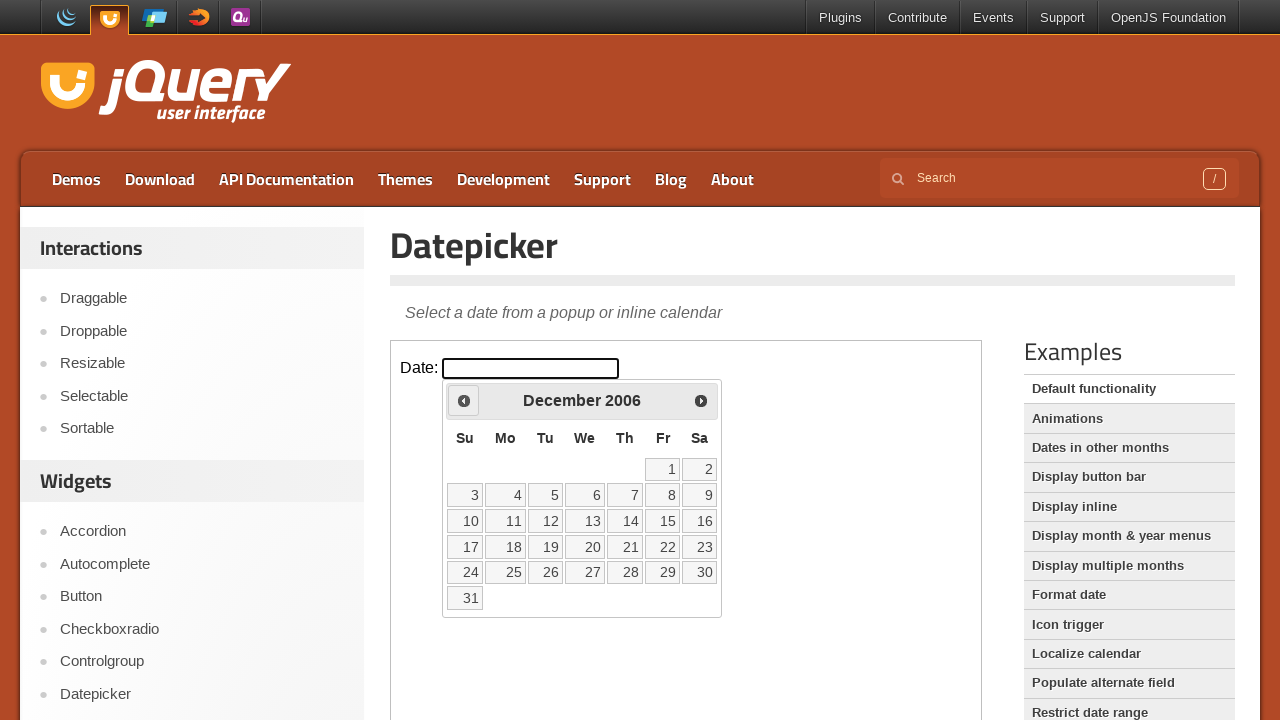

Clicked previous button to navigate to earlier date (currently at December 2006) at (464, 400) on iframe >> nth=0 >> internal:control=enter-frame >> .ui-datepicker-prev
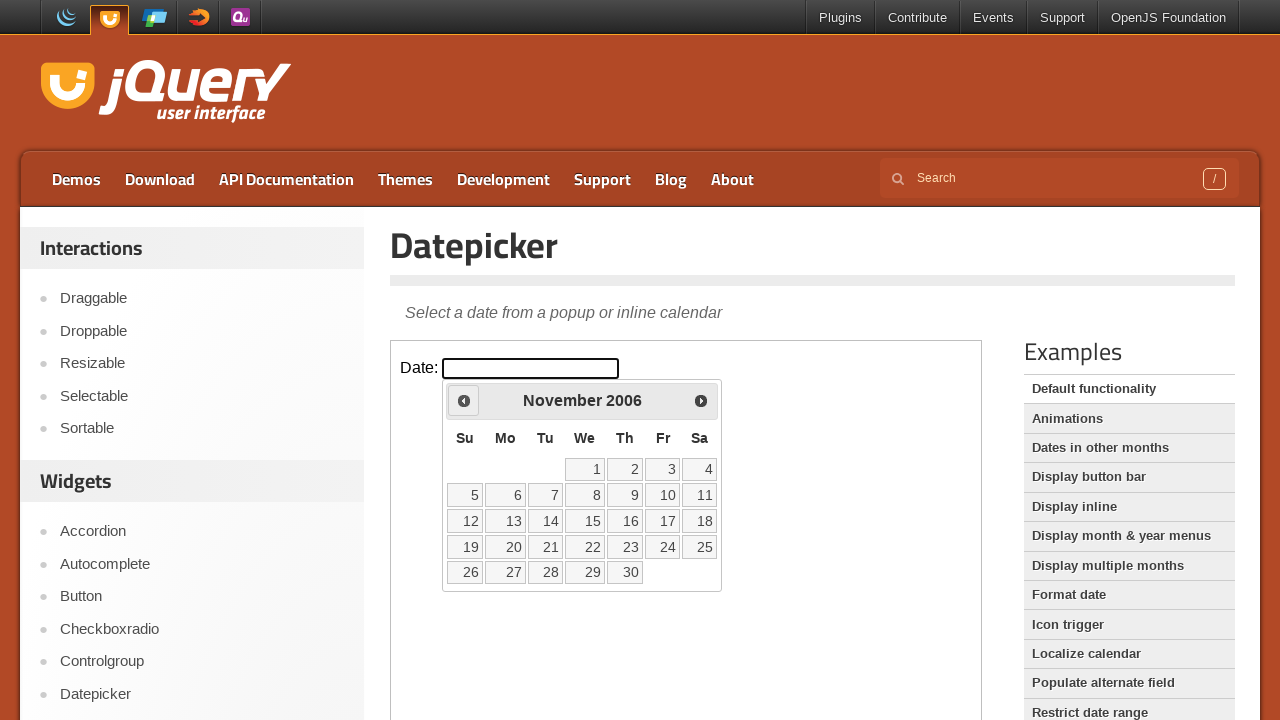

Updated current month: November
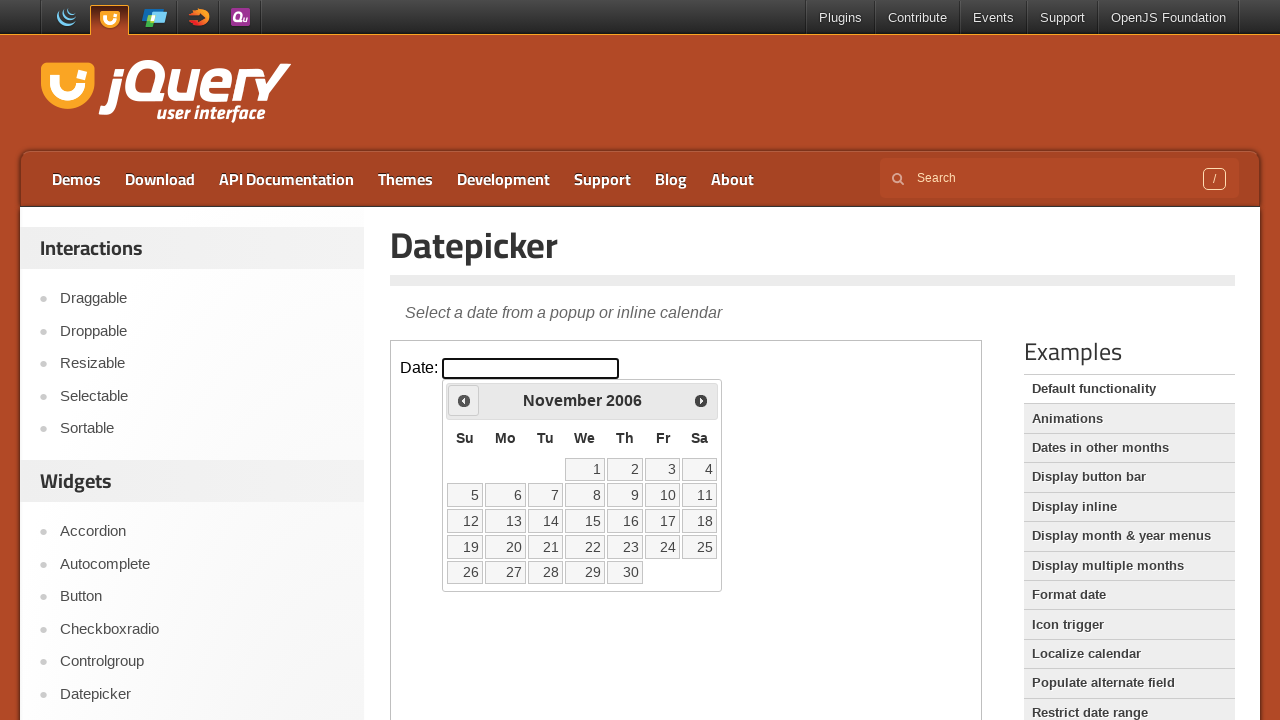

Updated current year: 2006
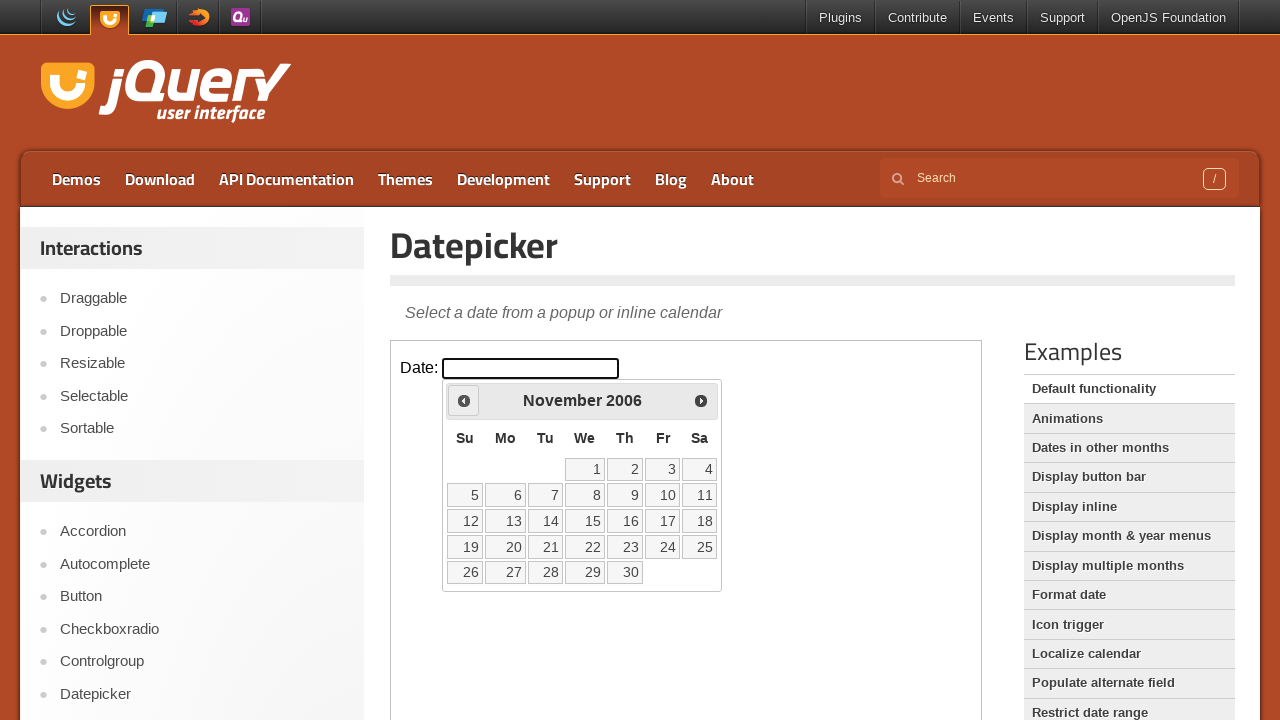

Clicked previous button to navigate to earlier date (currently at November 2006) at (464, 400) on iframe >> nth=0 >> internal:control=enter-frame >> .ui-datepicker-prev
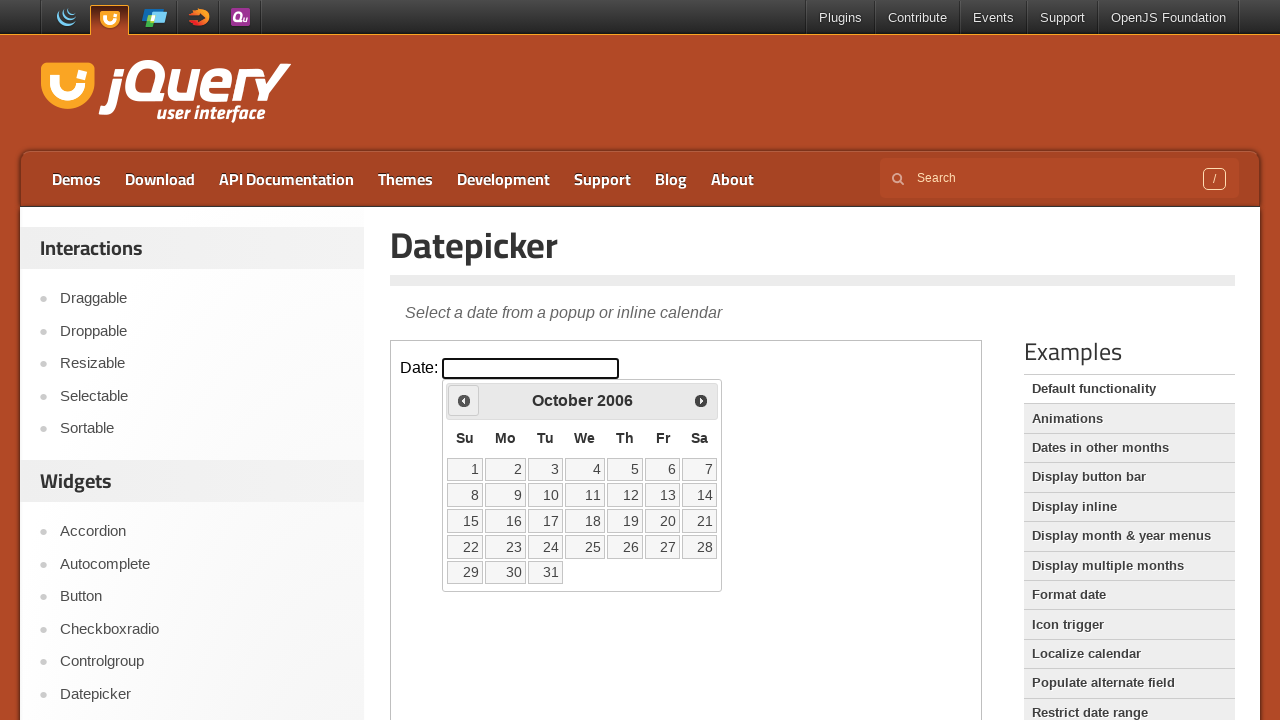

Updated current month: October
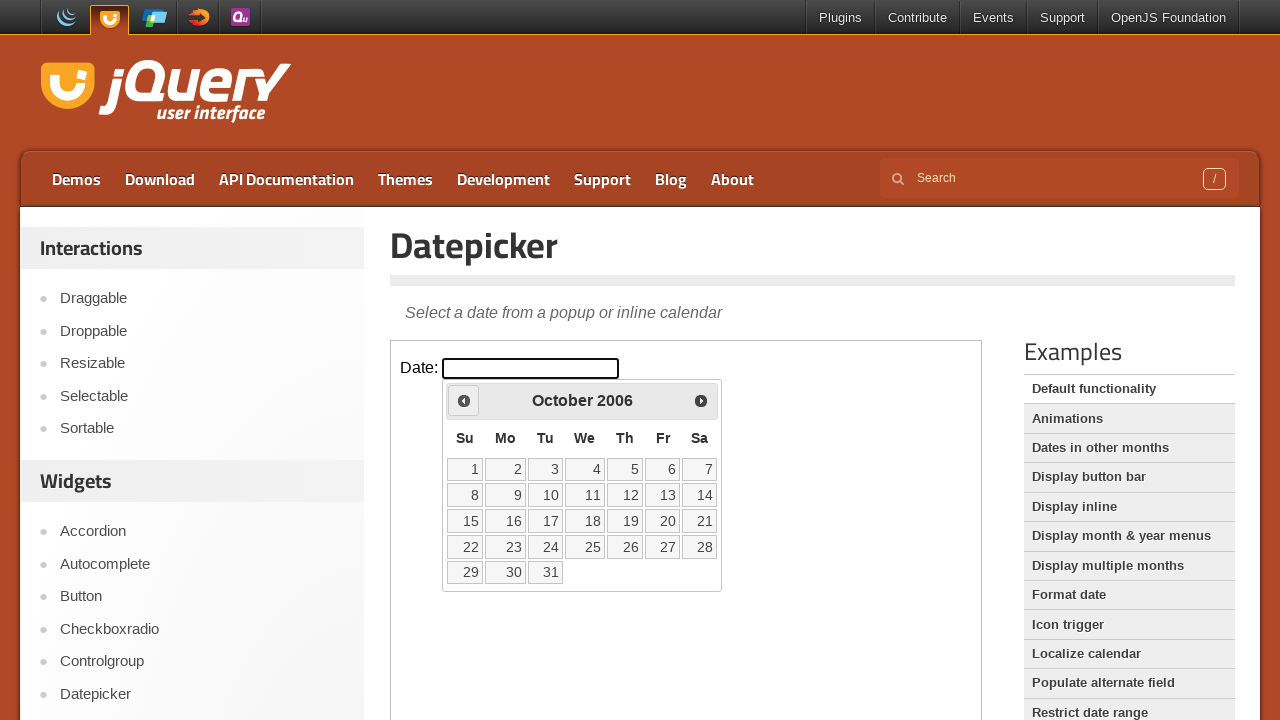

Updated current year: 2006
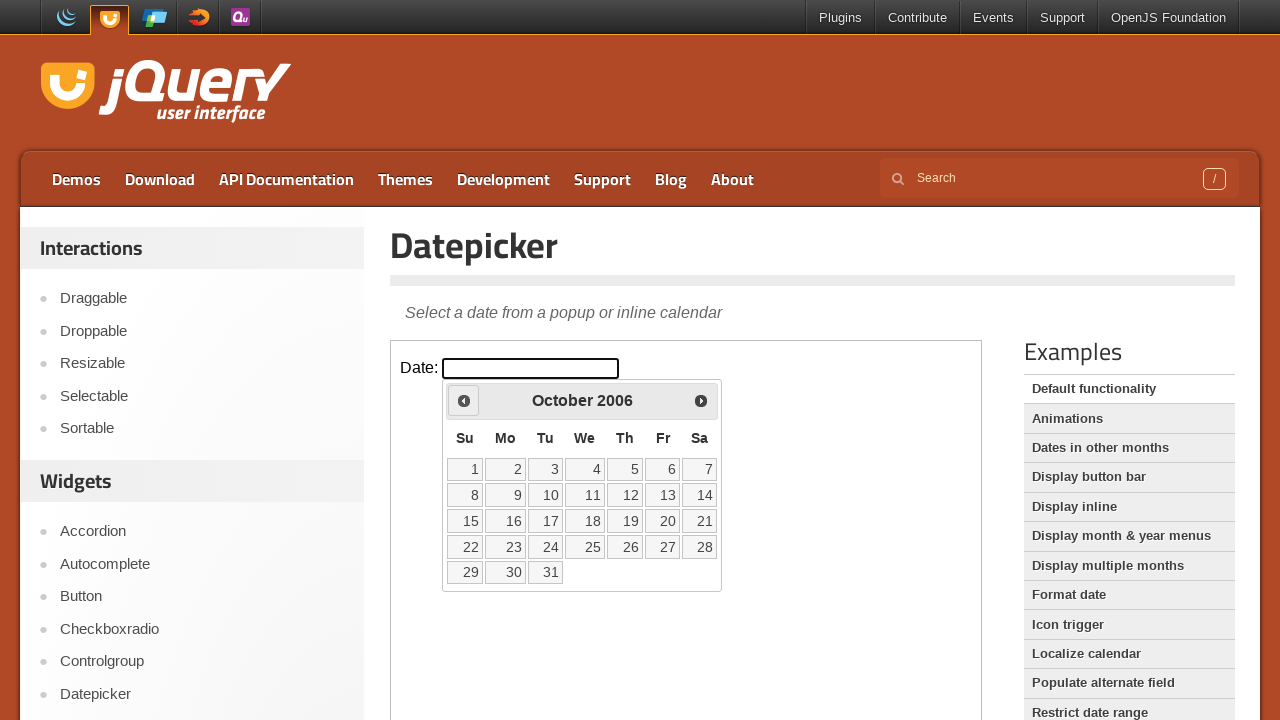

Clicked previous button to navigate to earlier date (currently at October 2006) at (464, 400) on iframe >> nth=0 >> internal:control=enter-frame >> .ui-datepicker-prev
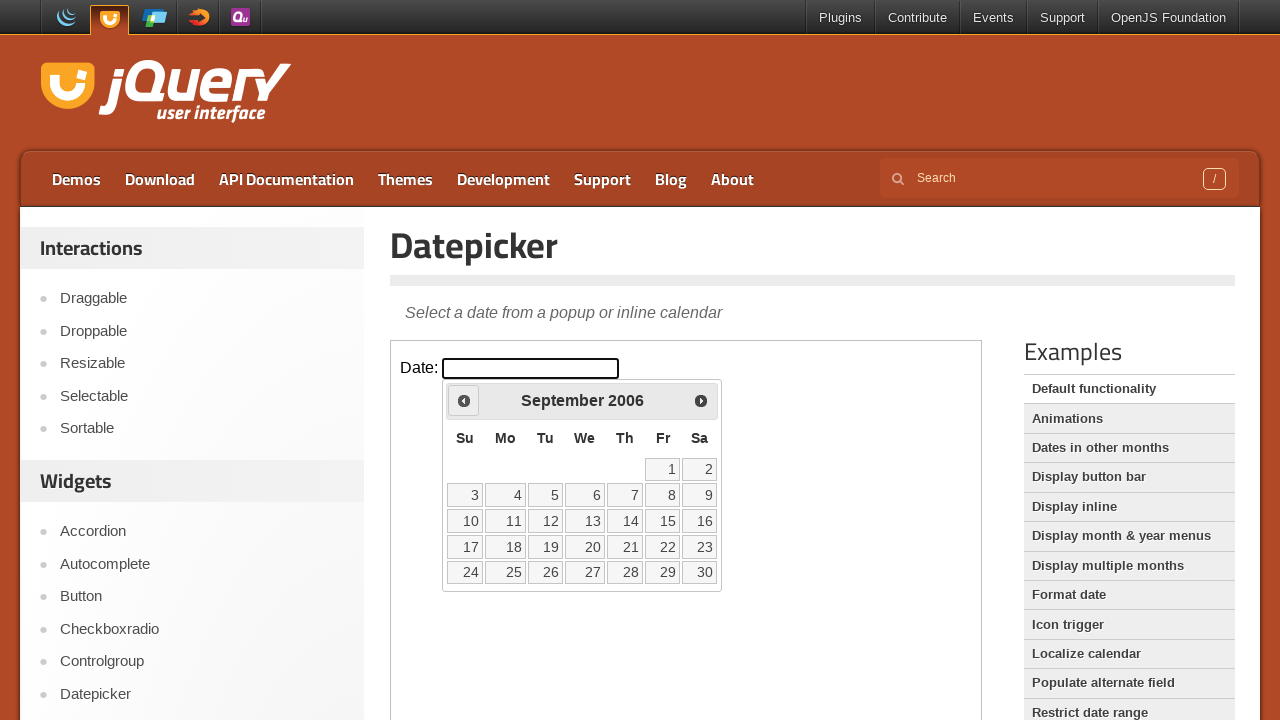

Updated current month: September
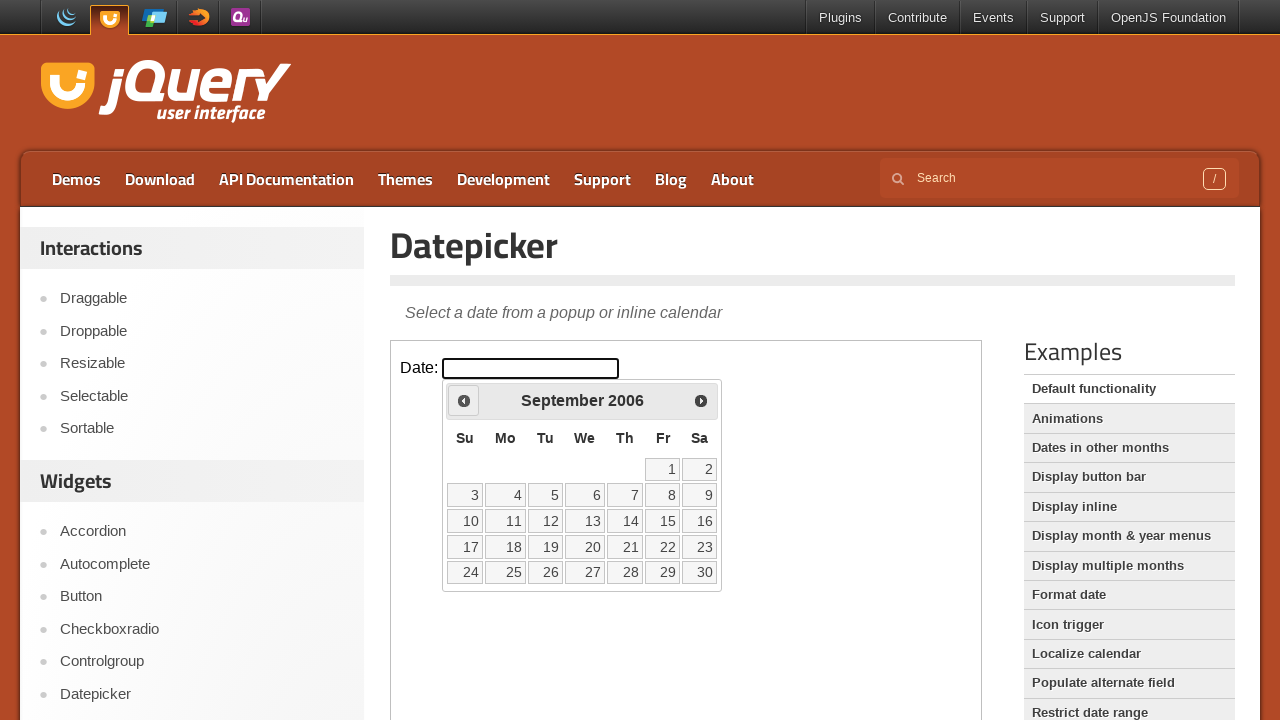

Updated current year: 2006
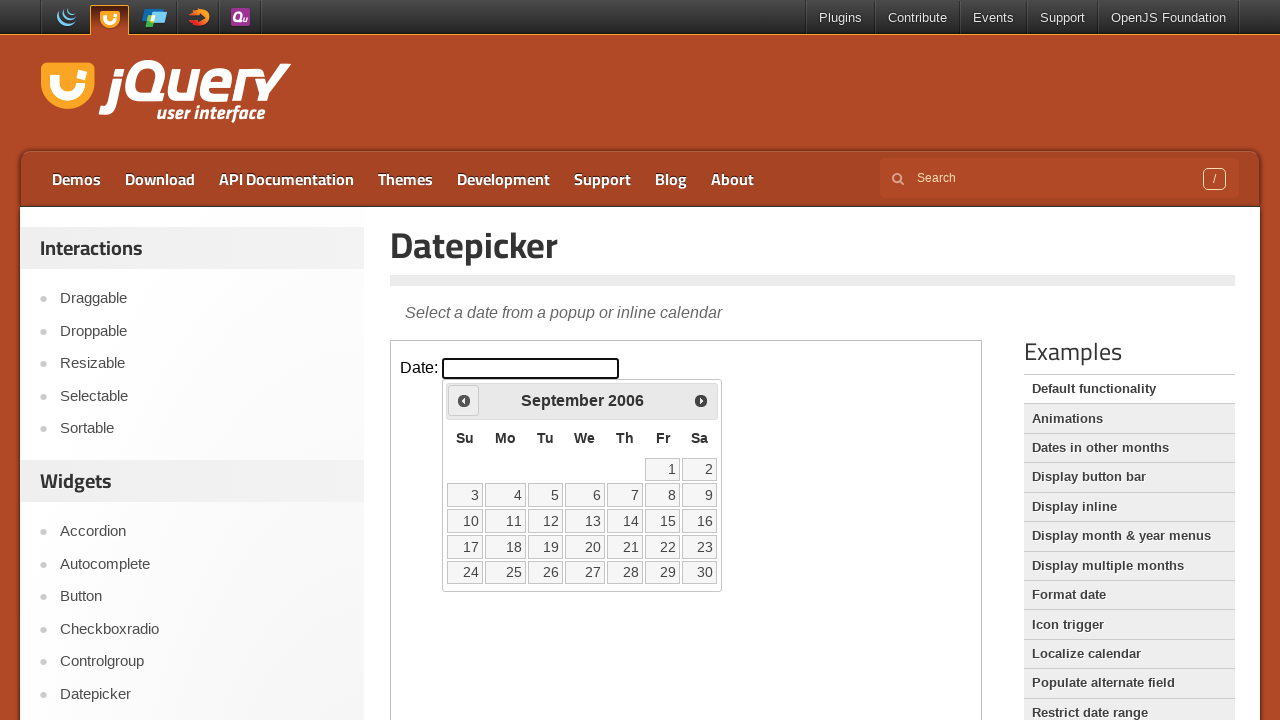

Clicked previous button to navigate to earlier date (currently at September 2006) at (464, 400) on iframe >> nth=0 >> internal:control=enter-frame >> .ui-datepicker-prev
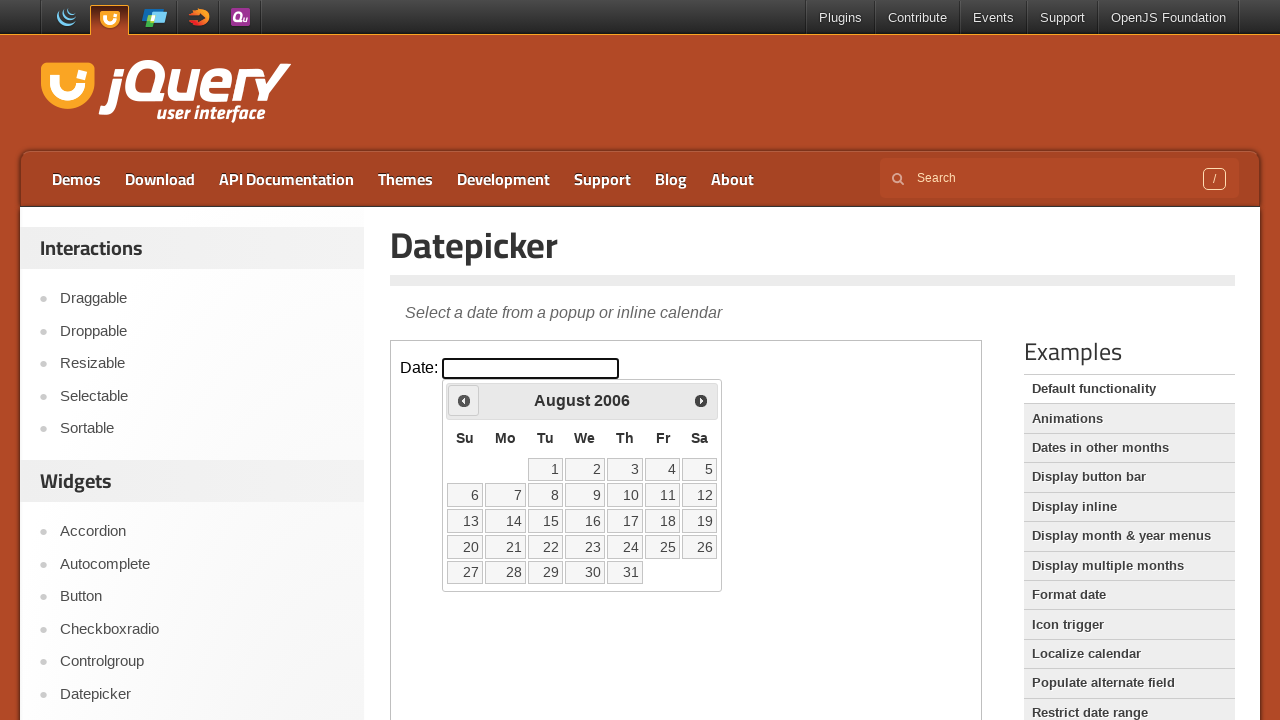

Updated current month: August
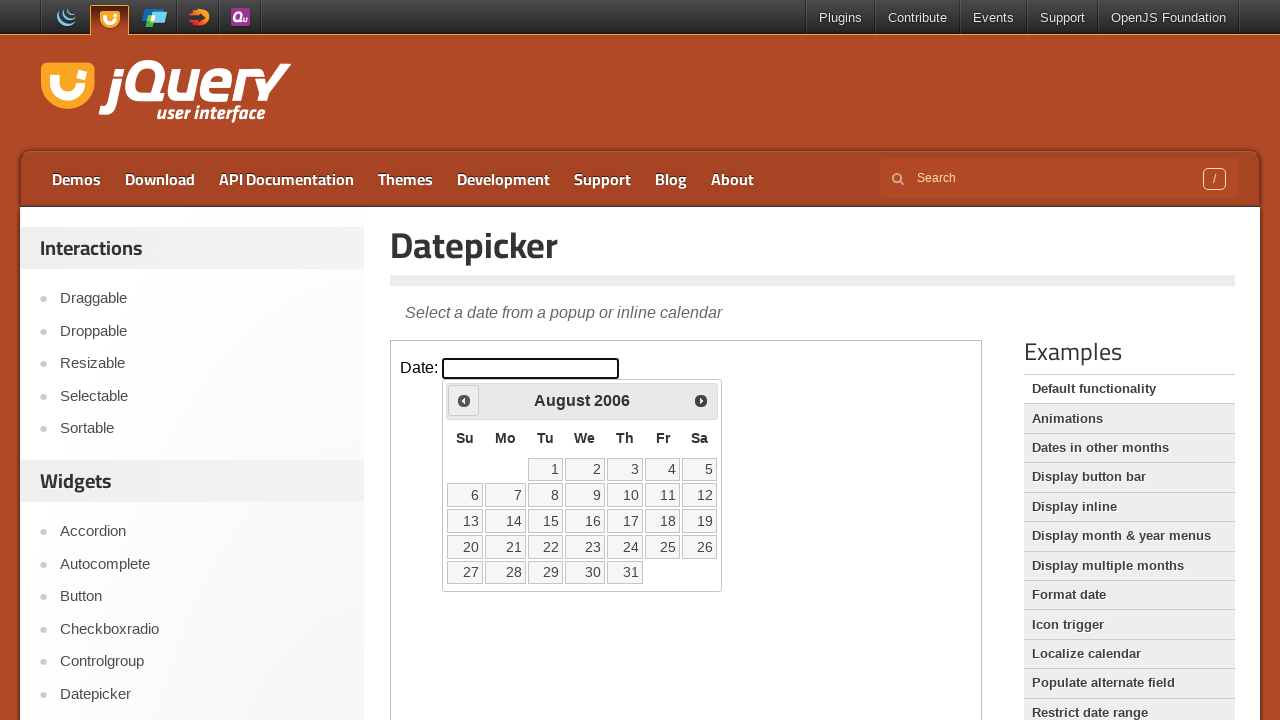

Updated current year: 2006
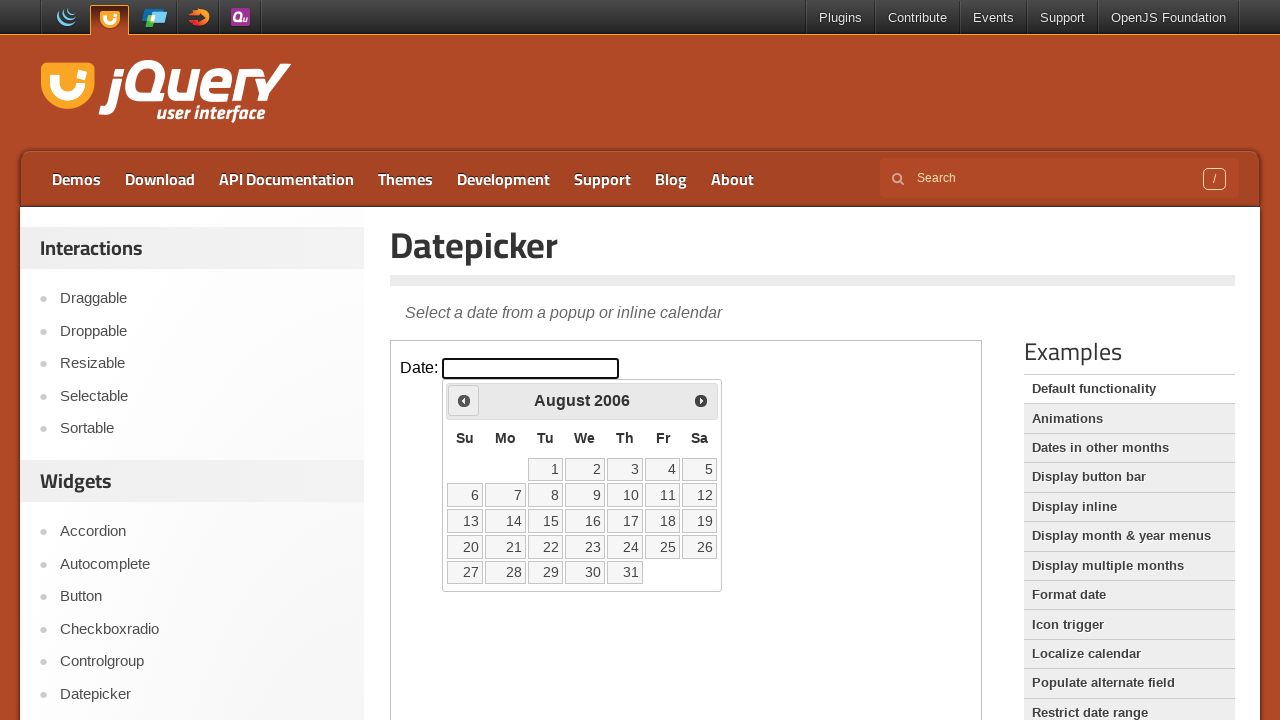

Clicked previous button to navigate to earlier date (currently at August 2006) at (464, 400) on iframe >> nth=0 >> internal:control=enter-frame >> .ui-datepicker-prev
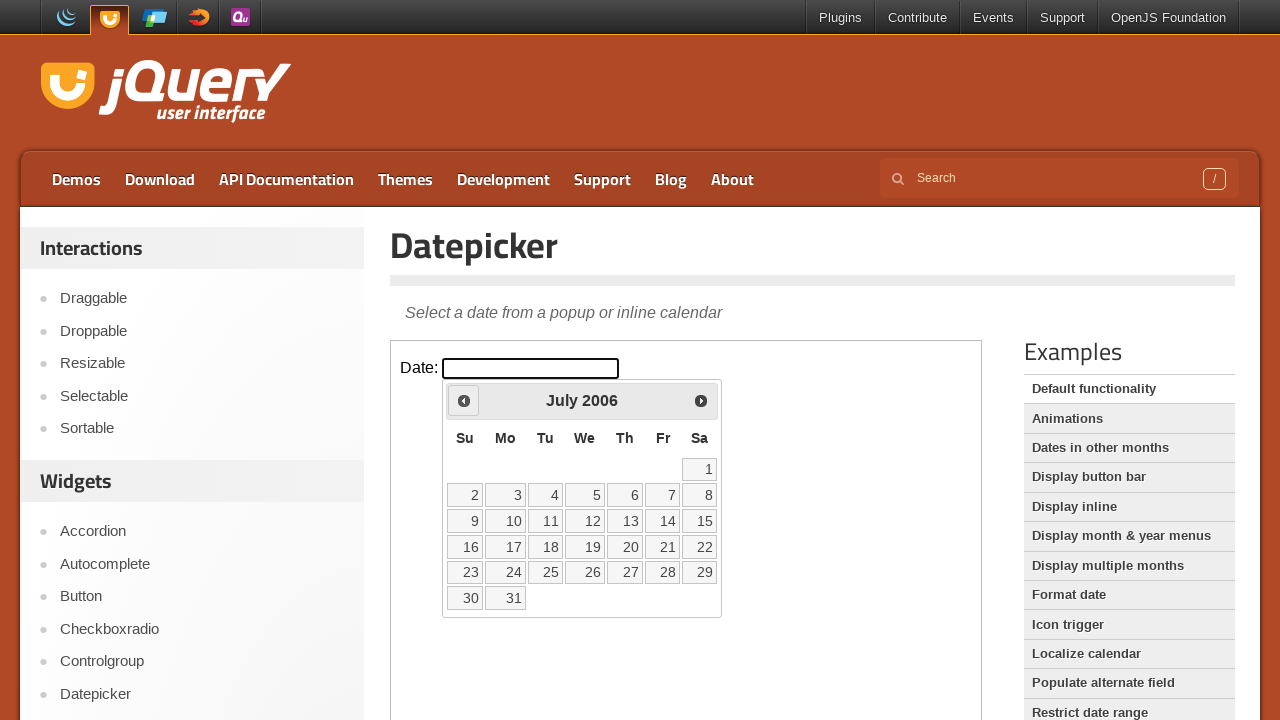

Updated current month: July
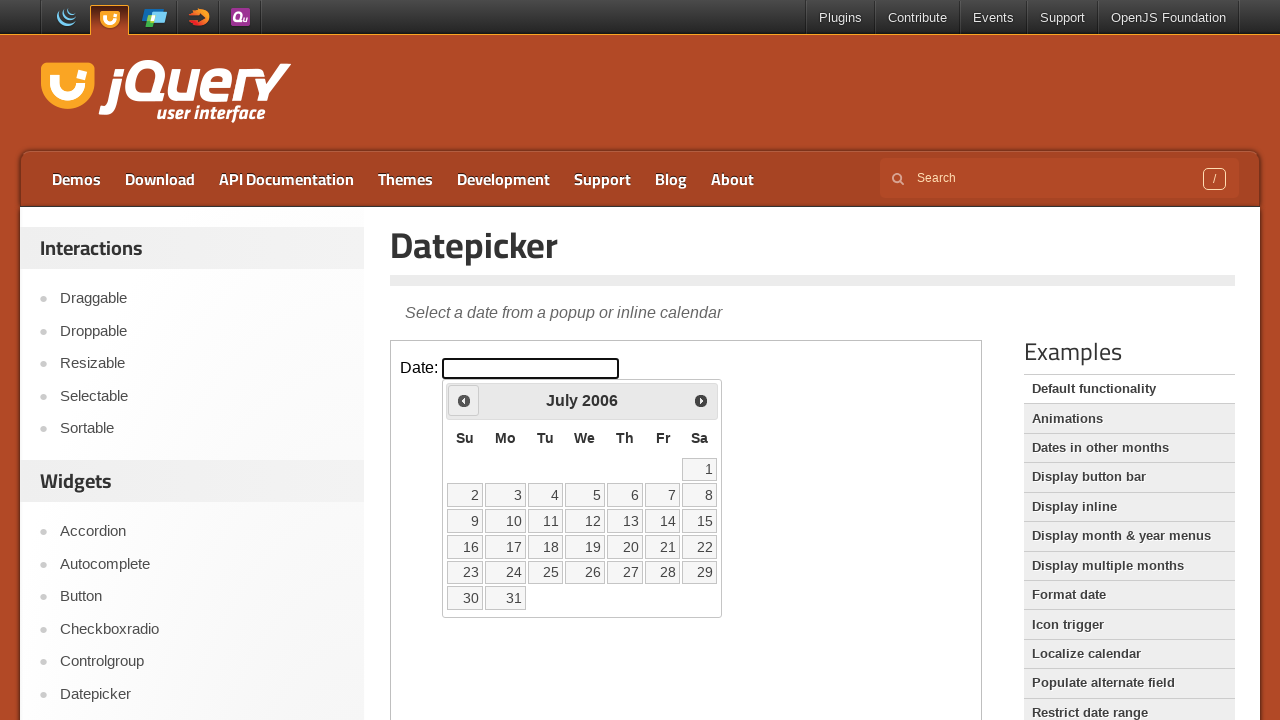

Updated current year: 2006
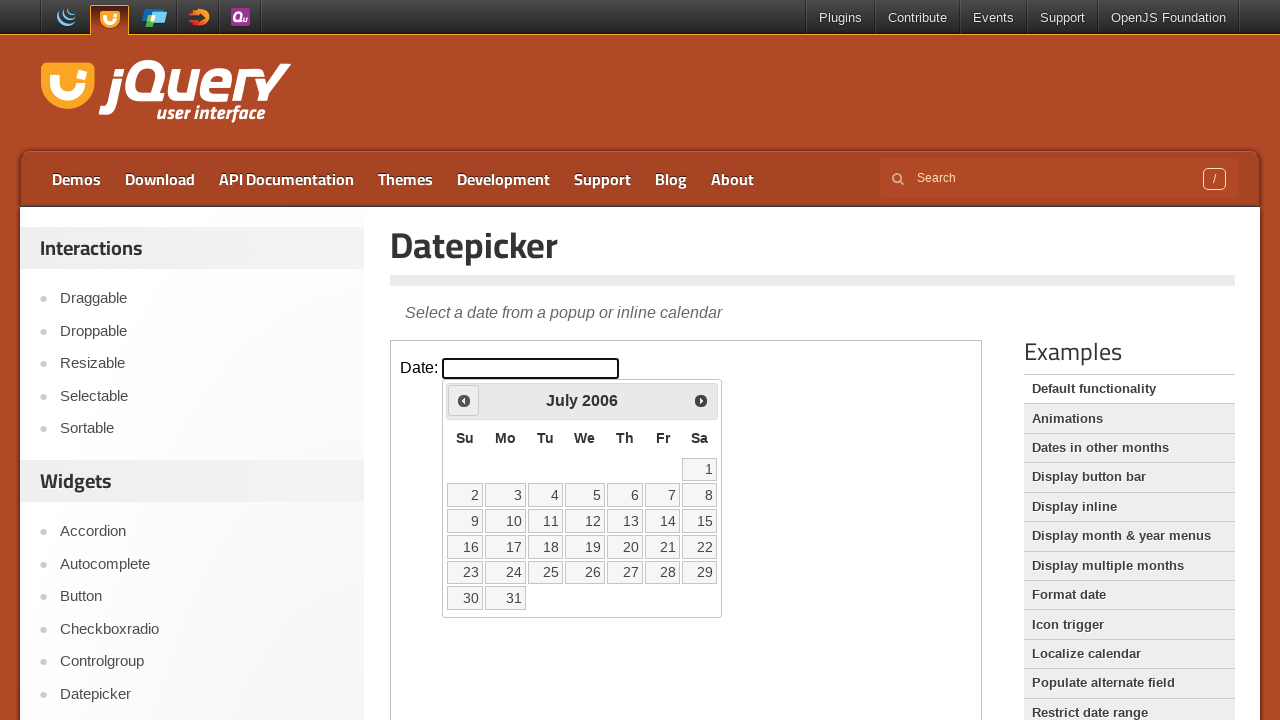

Clicked previous button to navigate to earlier date (currently at July 2006) at (464, 400) on iframe >> nth=0 >> internal:control=enter-frame >> .ui-datepicker-prev
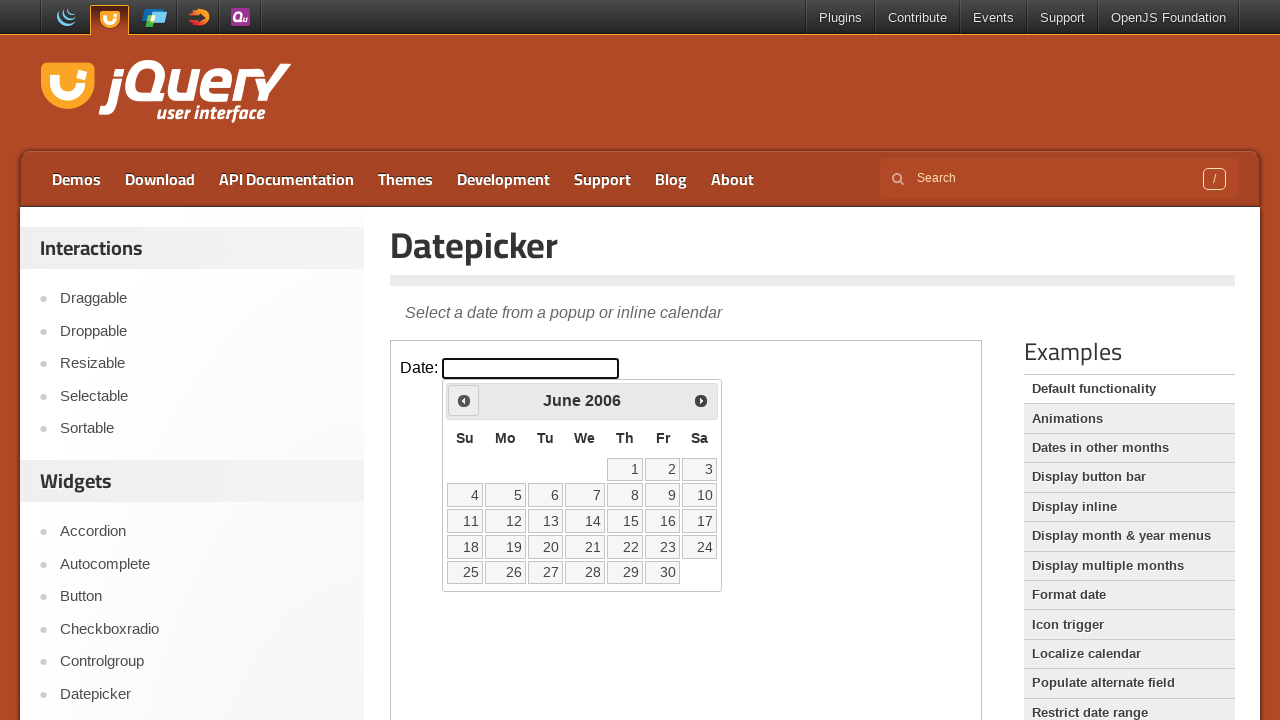

Updated current month: June
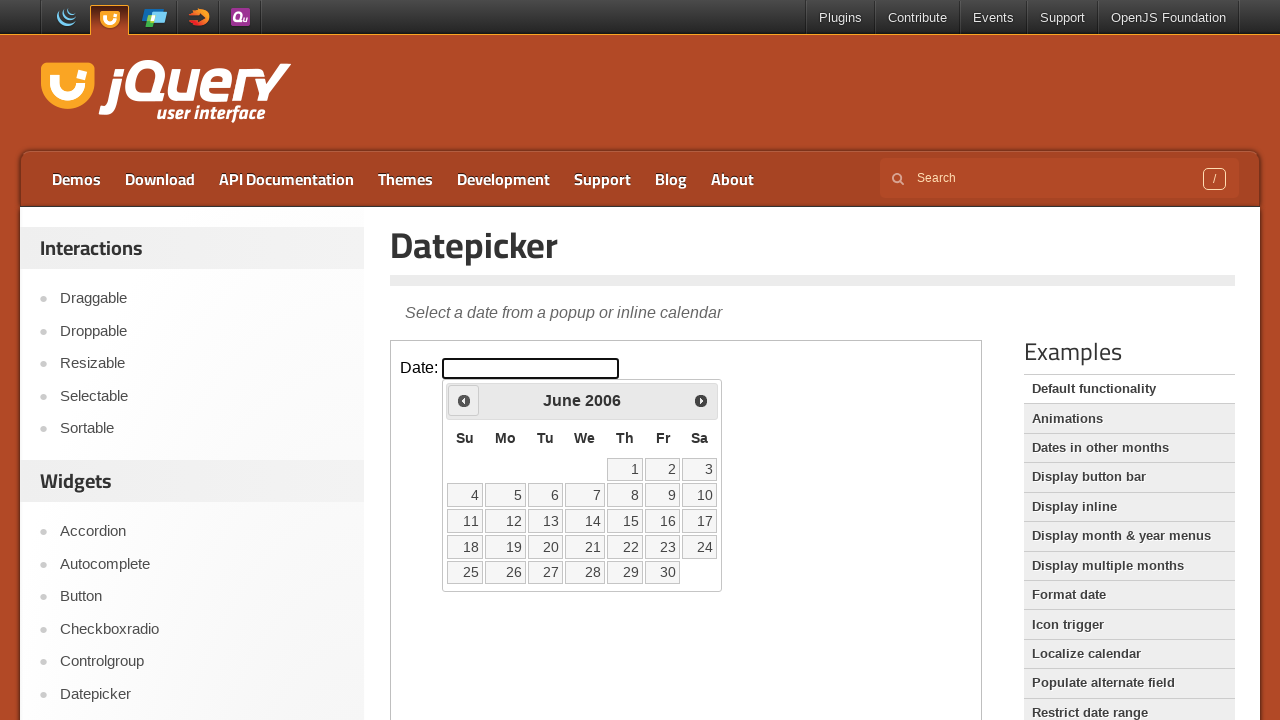

Updated current year: 2006
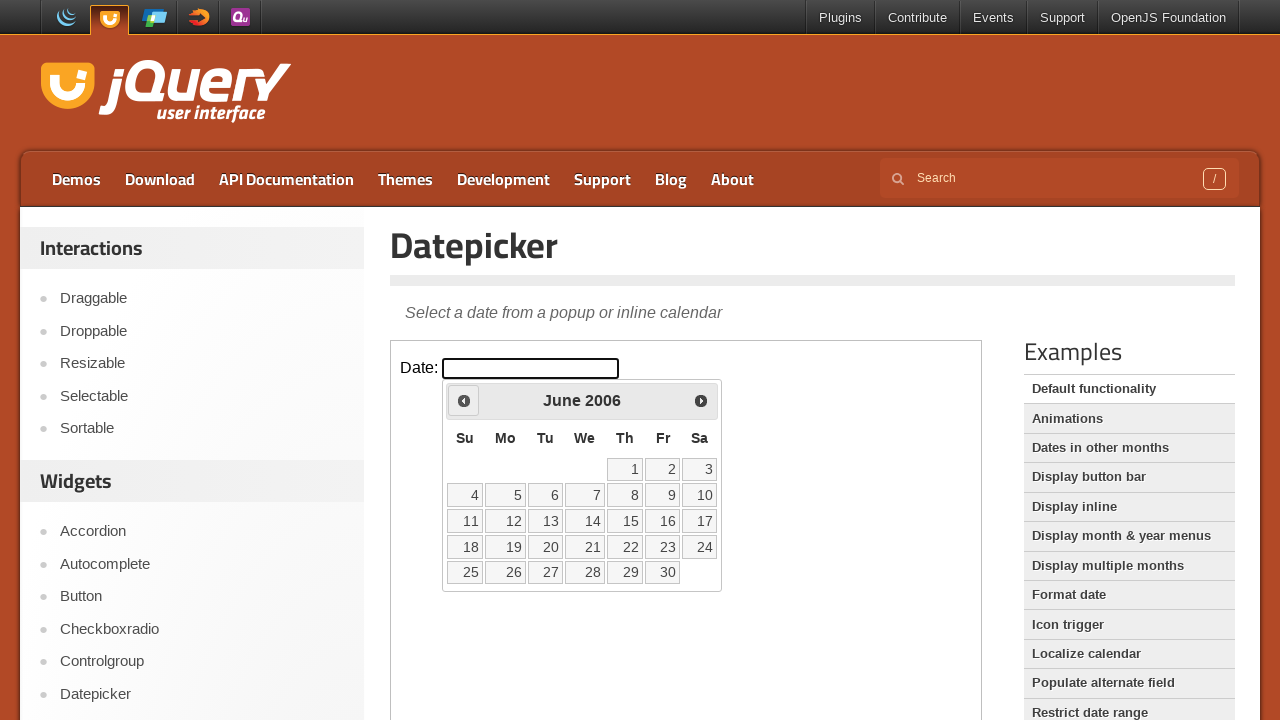

Clicked previous button to navigate to earlier date (currently at June 2006) at (464, 400) on iframe >> nth=0 >> internal:control=enter-frame >> .ui-datepicker-prev
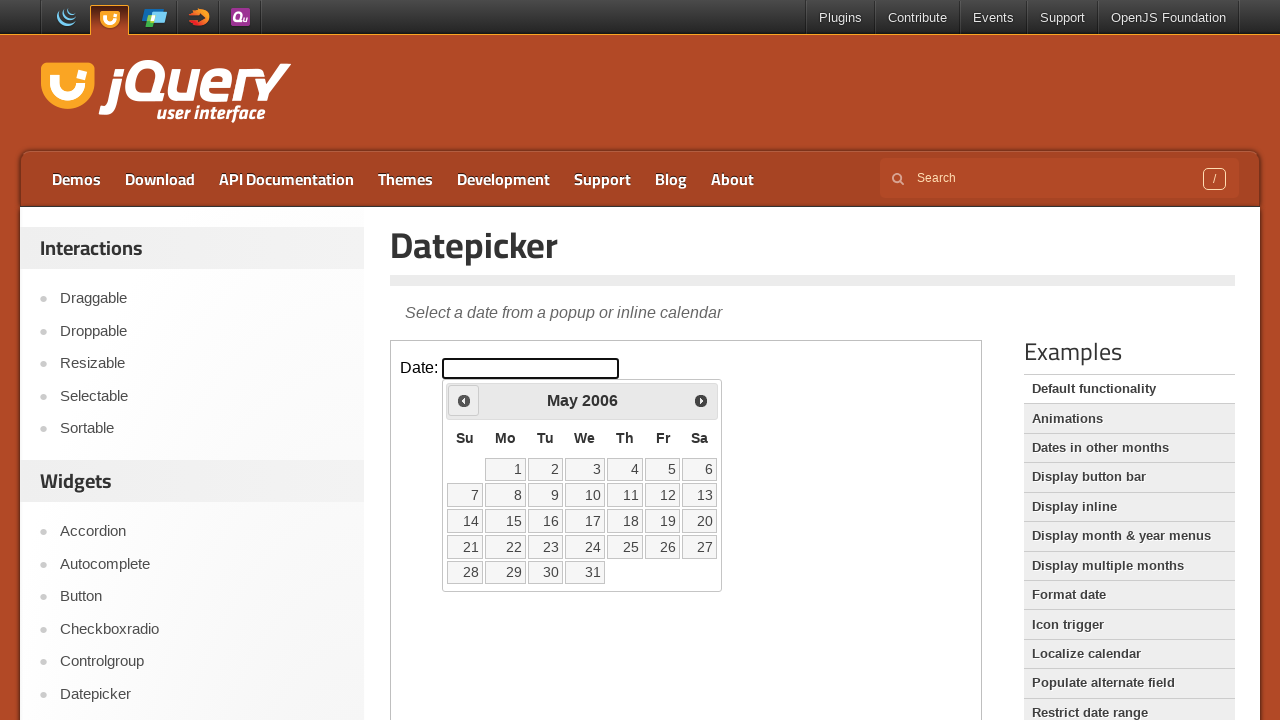

Updated current month: May
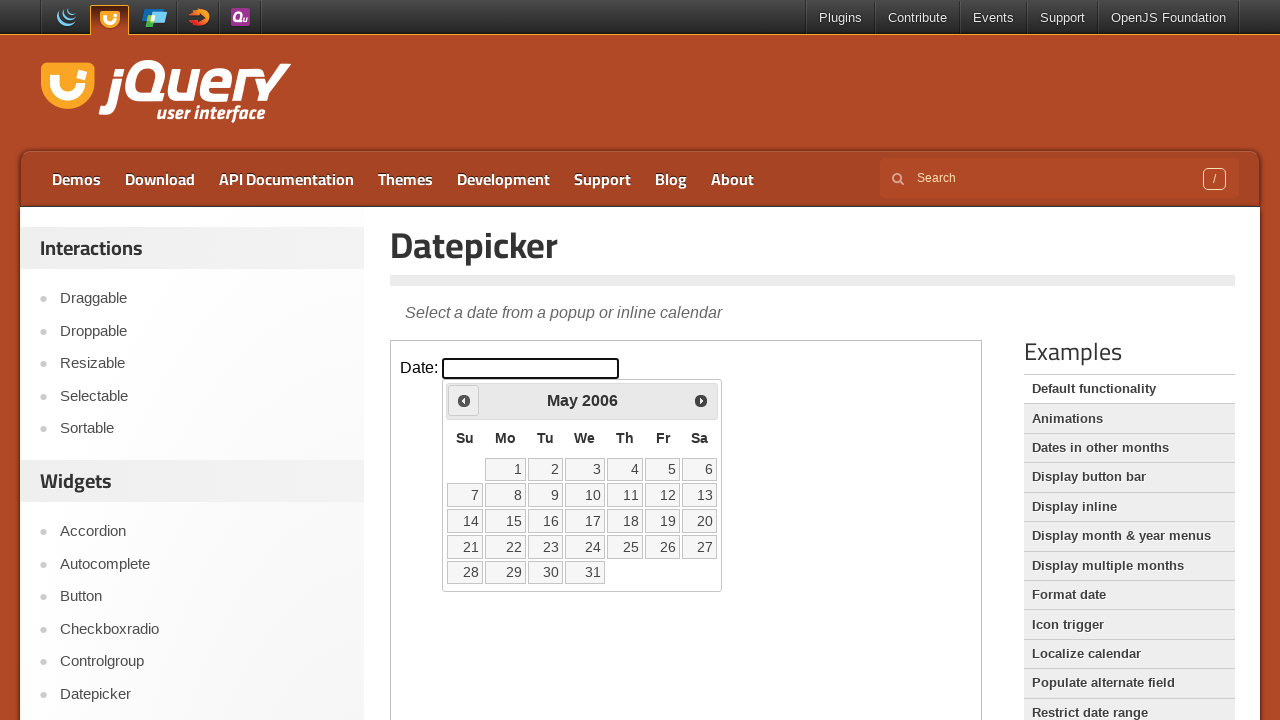

Updated current year: 2006
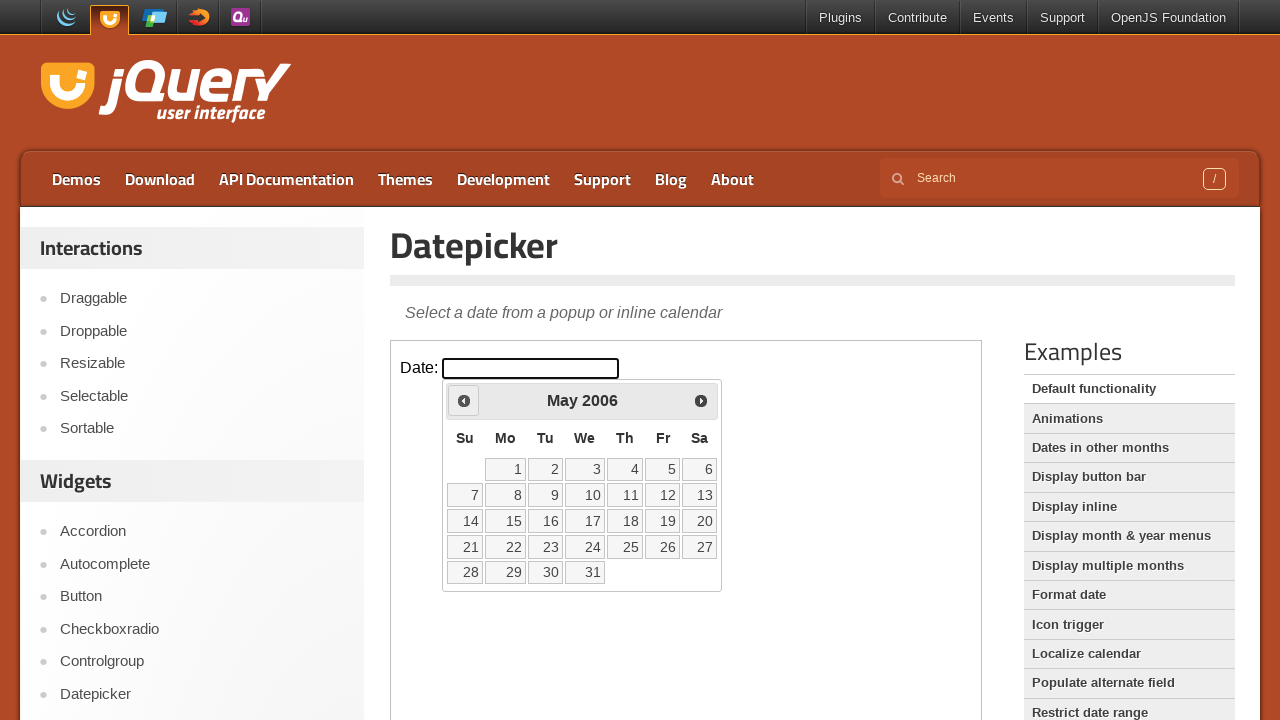

Clicked previous button to navigate to earlier date (currently at May 2006) at (464, 400) on iframe >> nth=0 >> internal:control=enter-frame >> .ui-datepicker-prev
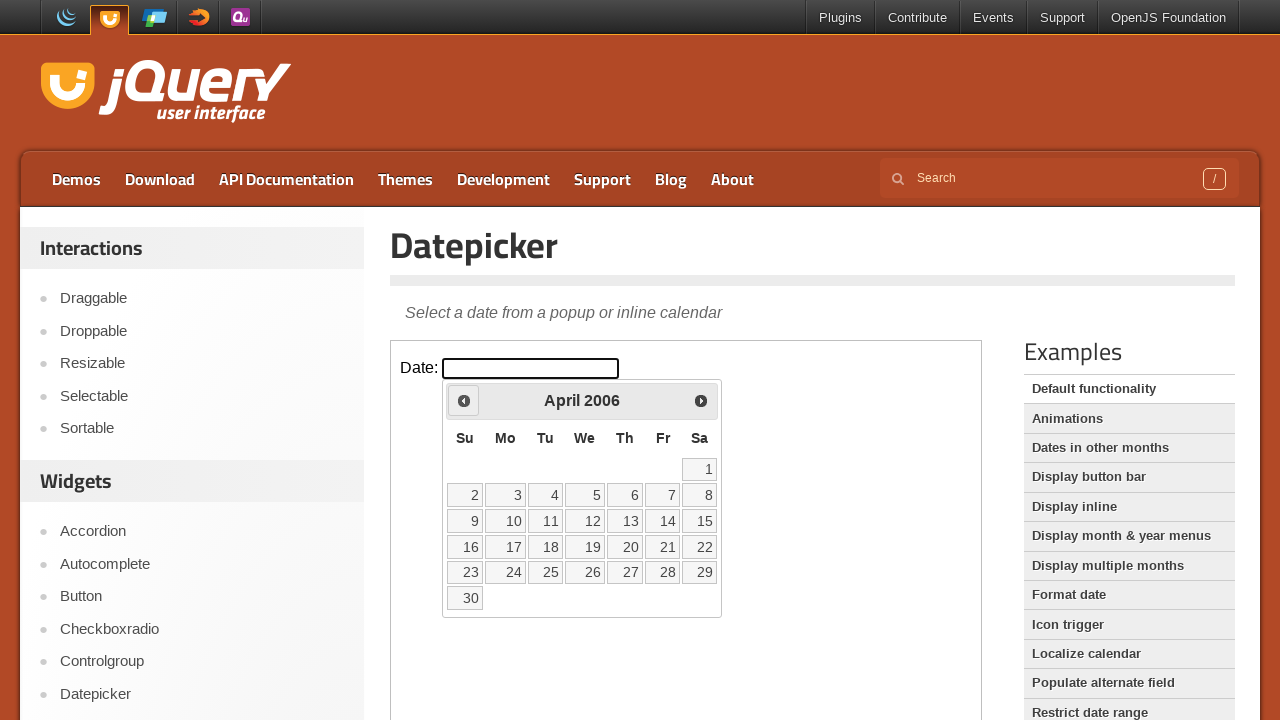

Updated current month: April
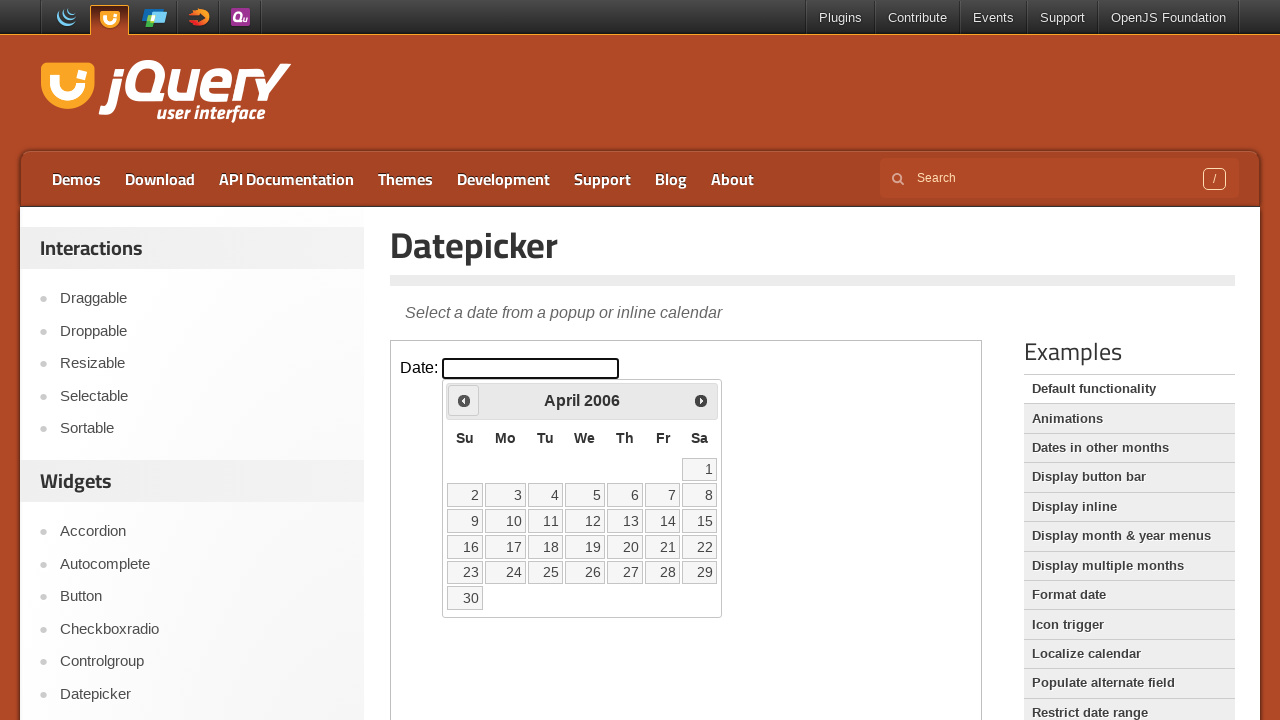

Updated current year: 2006
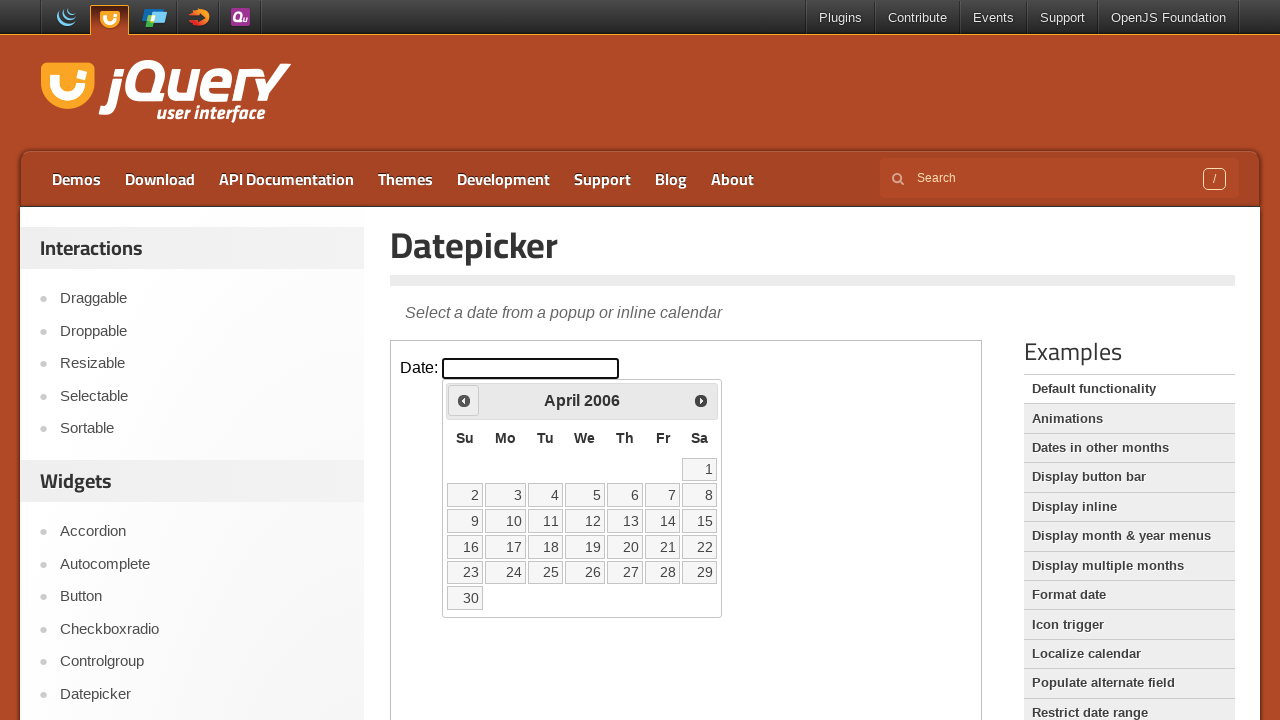

Clicked previous button to navigate to earlier date (currently at April 2006) at (464, 400) on iframe >> nth=0 >> internal:control=enter-frame >> .ui-datepicker-prev
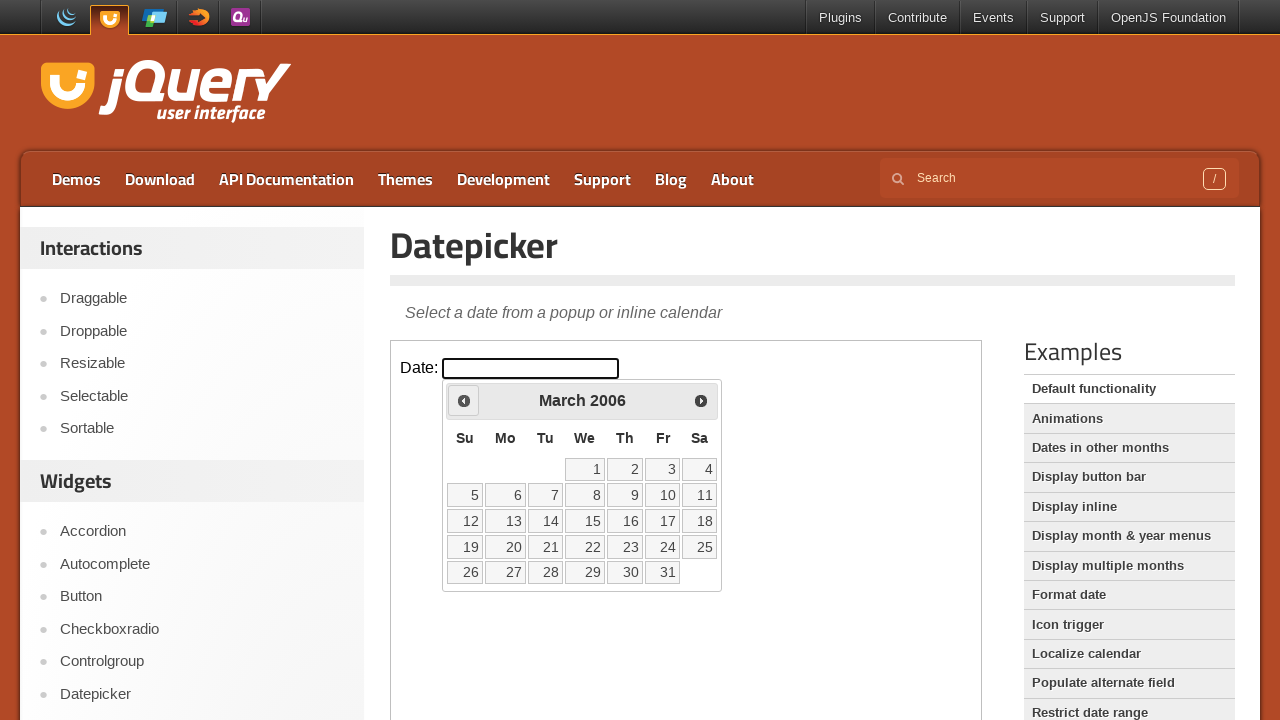

Updated current month: March
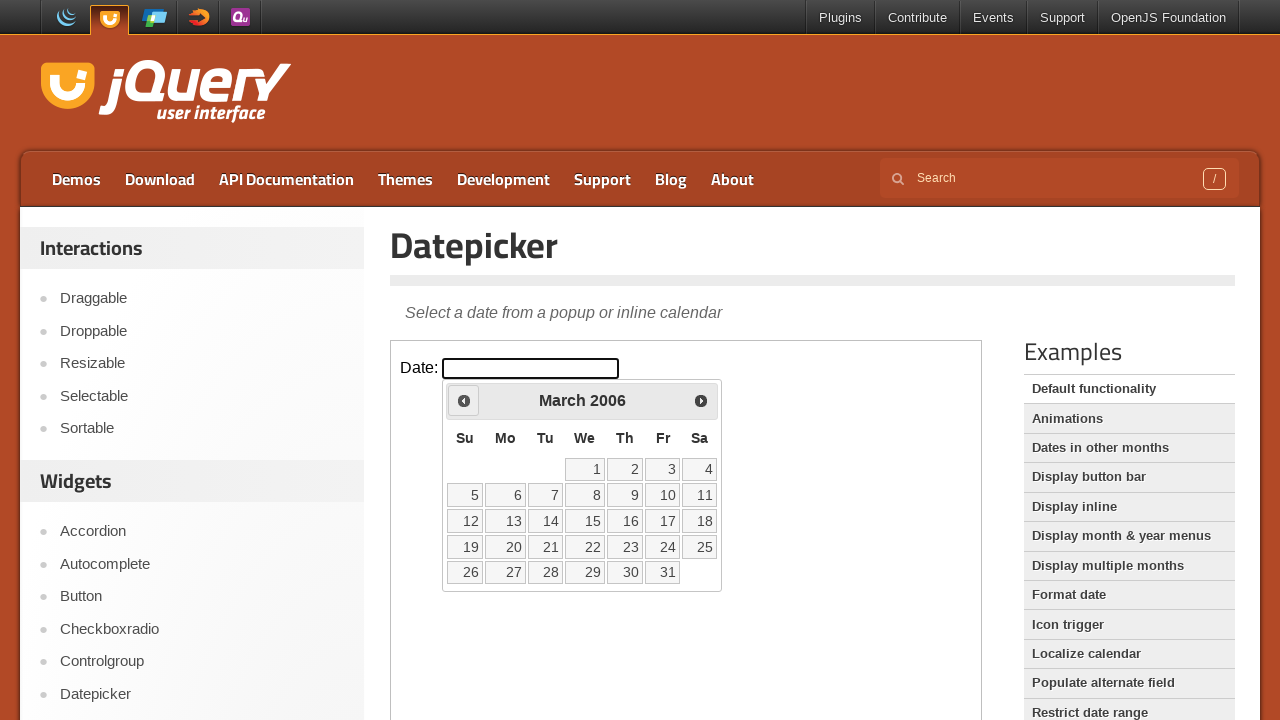

Updated current year: 2006
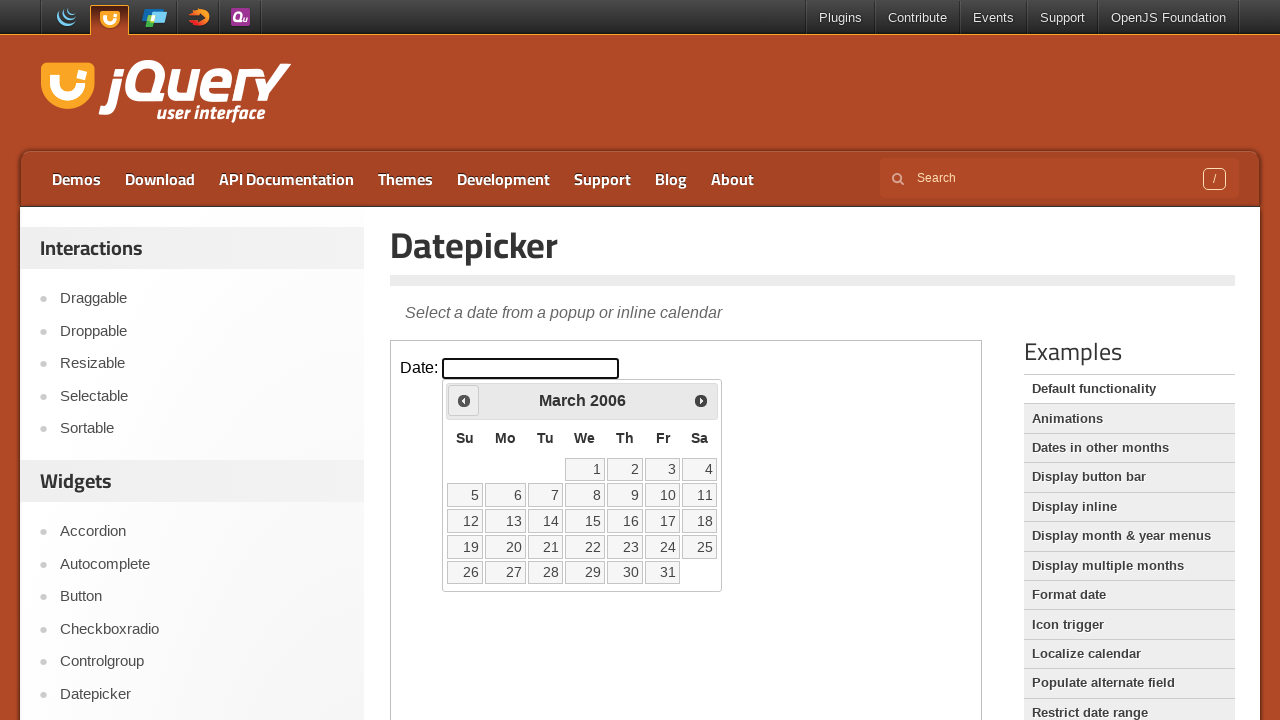

Clicked previous button to navigate to earlier date (currently at March 2006) at (464, 400) on iframe >> nth=0 >> internal:control=enter-frame >> .ui-datepicker-prev
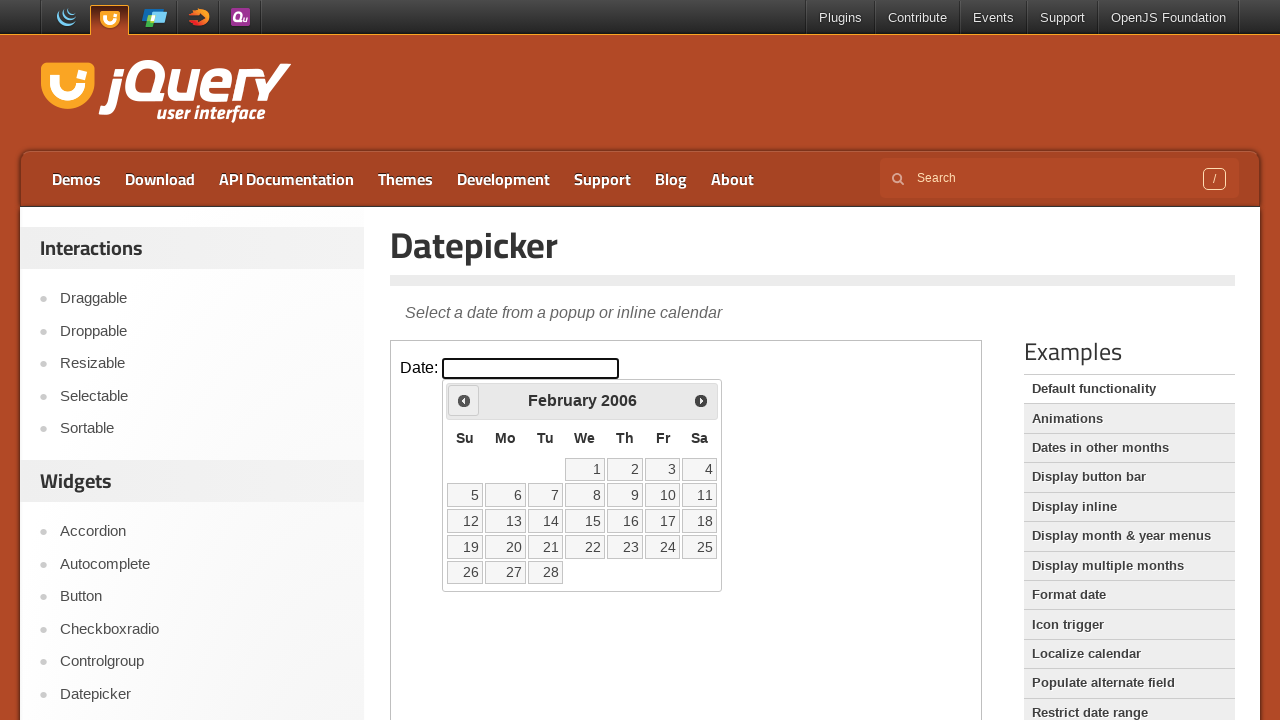

Updated current month: February
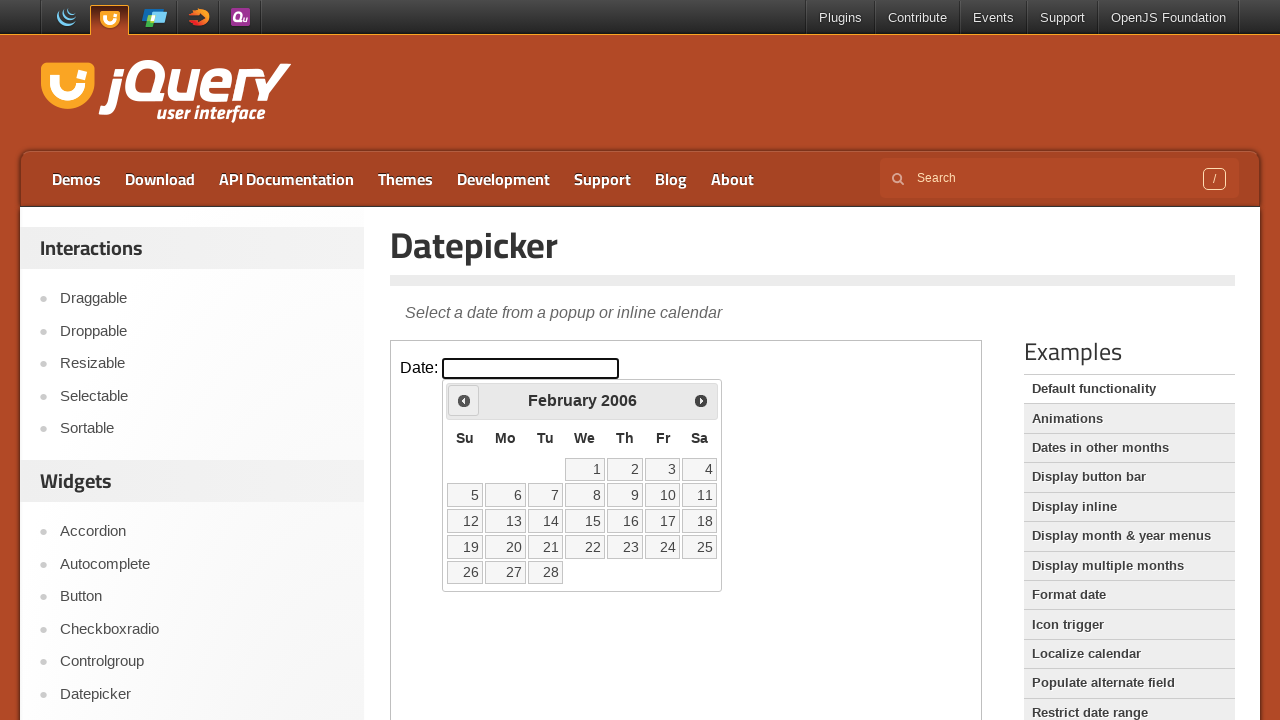

Updated current year: 2006
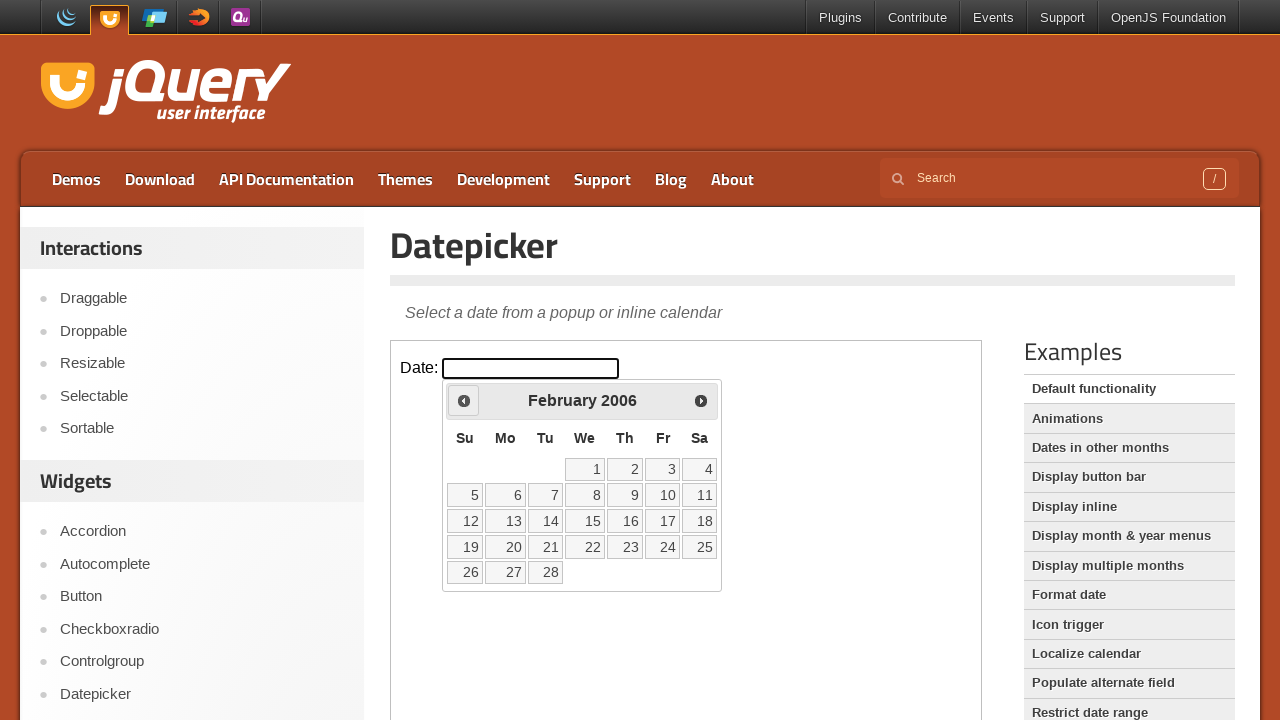

Clicked previous button to navigate to earlier date (currently at February 2006) at (464, 400) on iframe >> nth=0 >> internal:control=enter-frame >> .ui-datepicker-prev
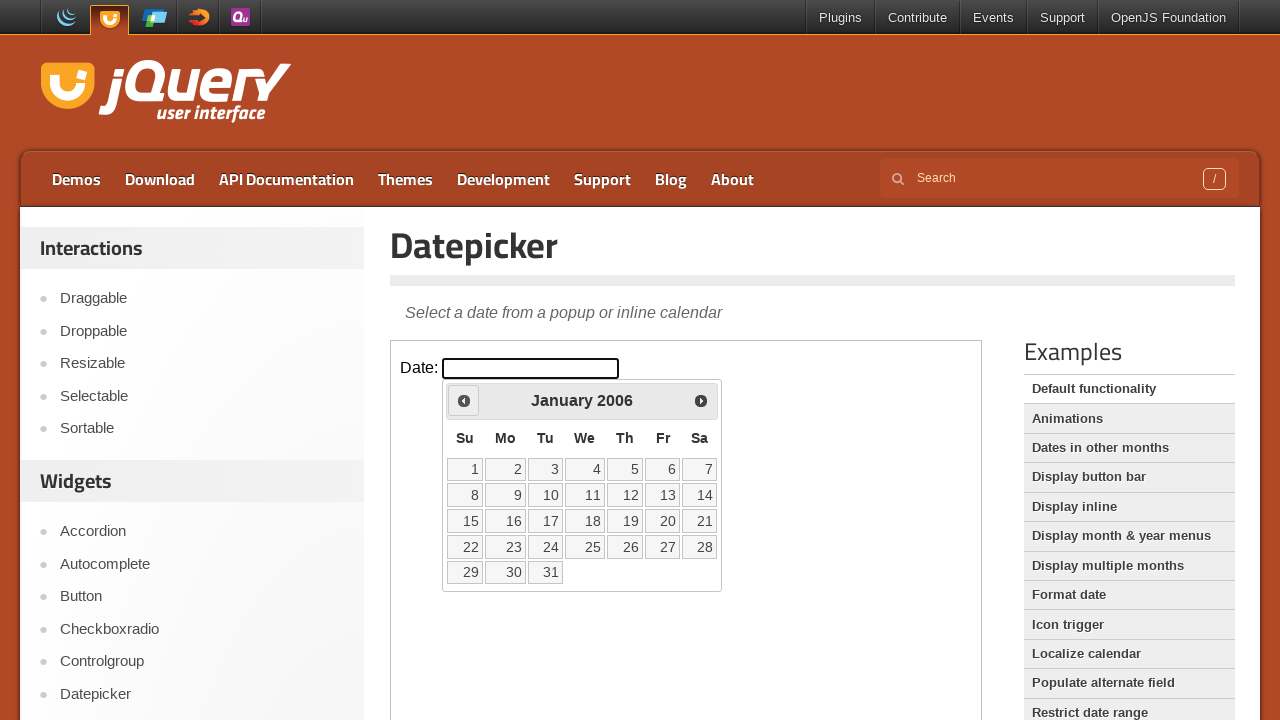

Updated current month: January
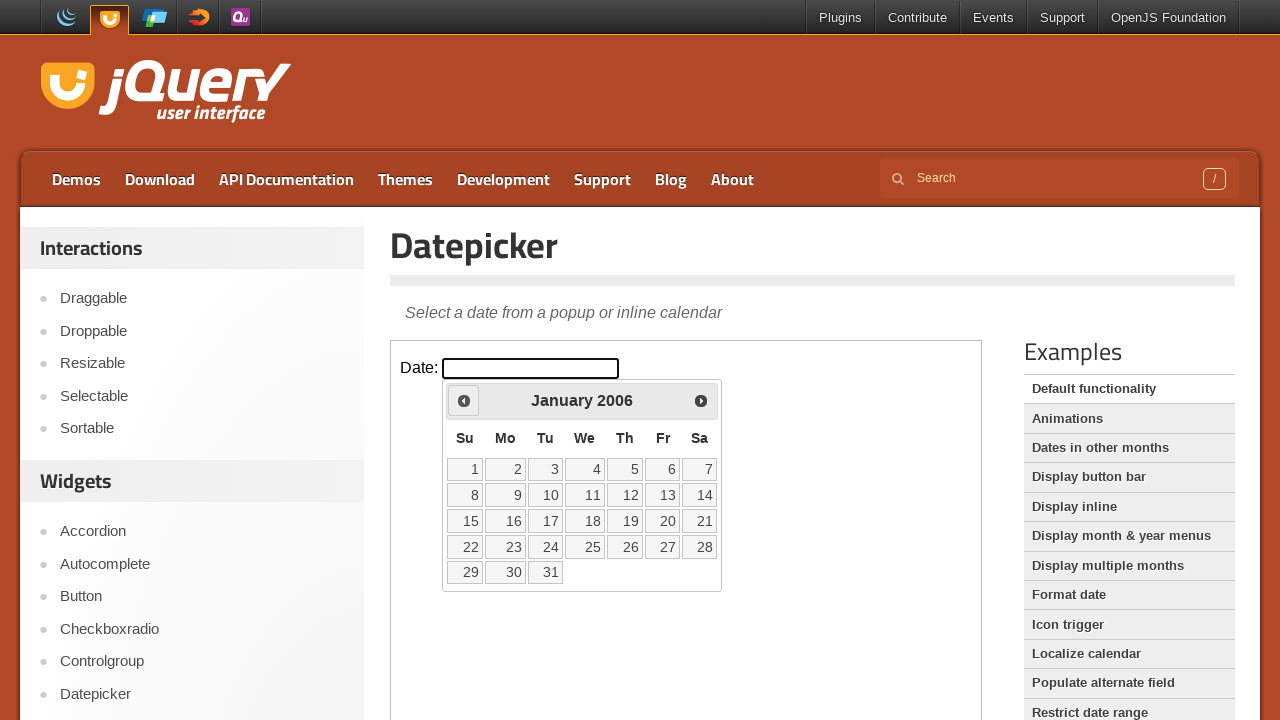

Updated current year: 2006
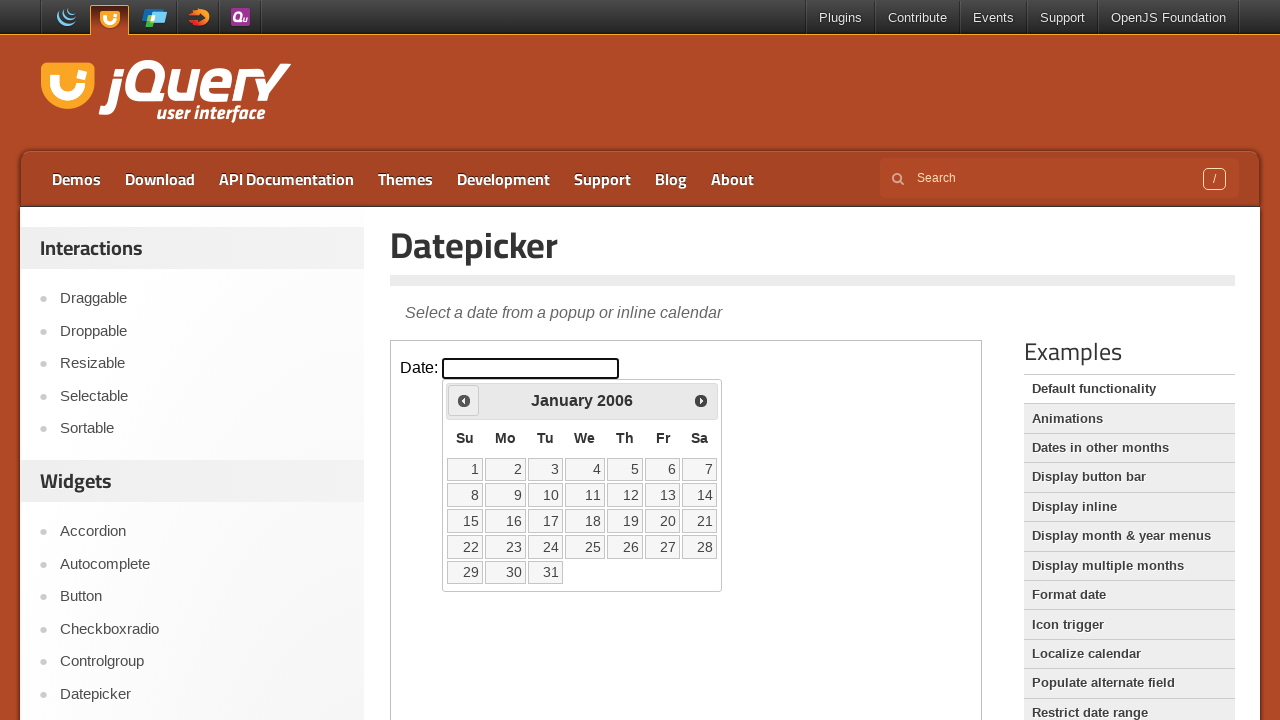

Clicked previous button to navigate to earlier date (currently at January 2006) at (464, 400) on iframe >> nth=0 >> internal:control=enter-frame >> .ui-datepicker-prev
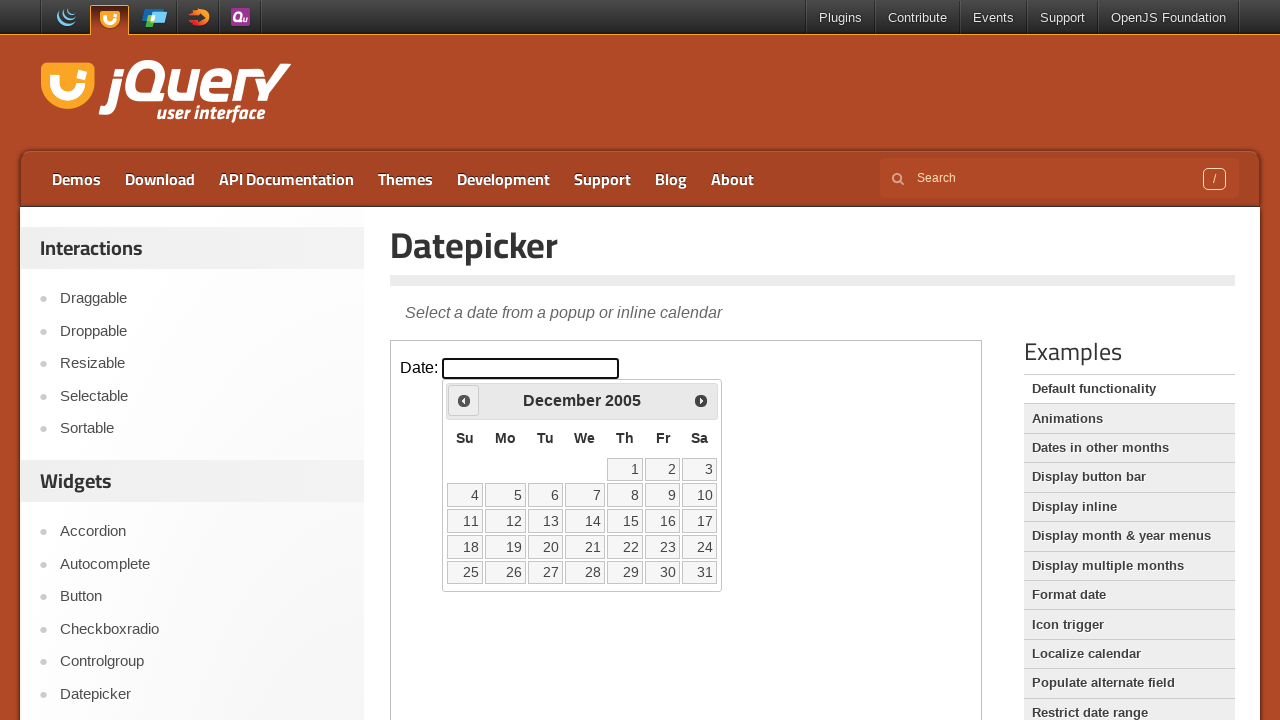

Updated current month: December
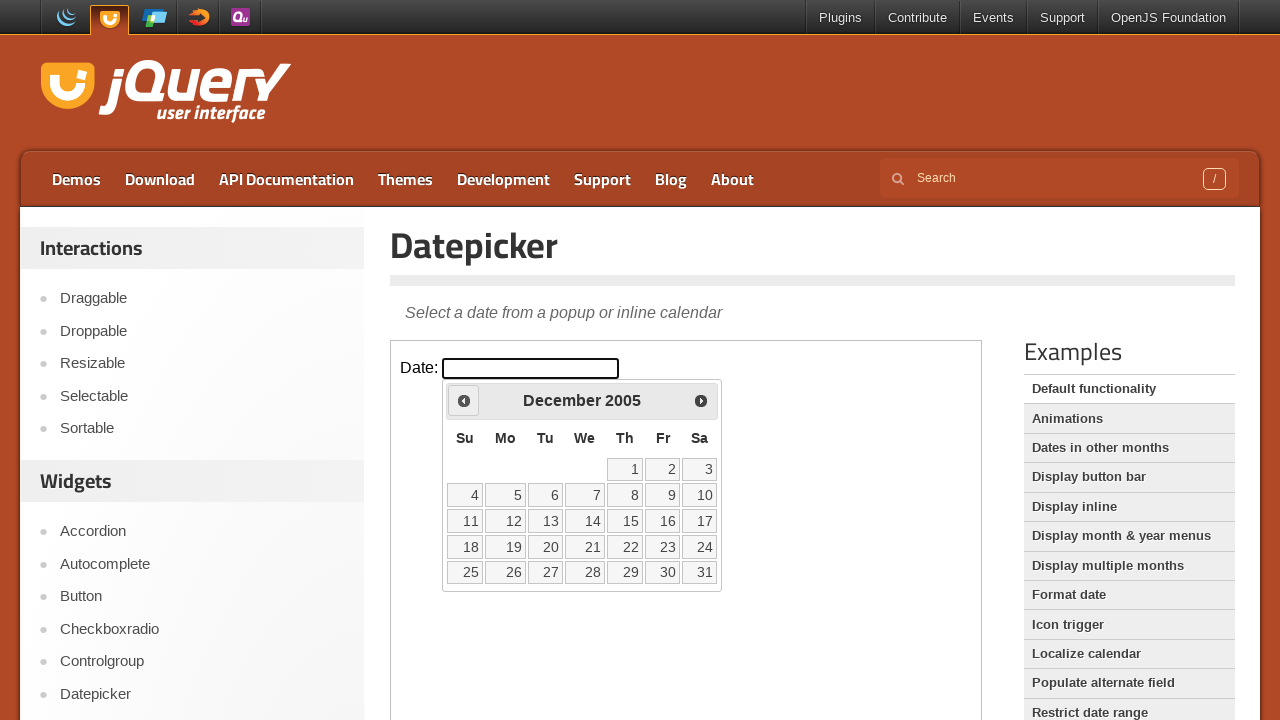

Updated current year: 2005
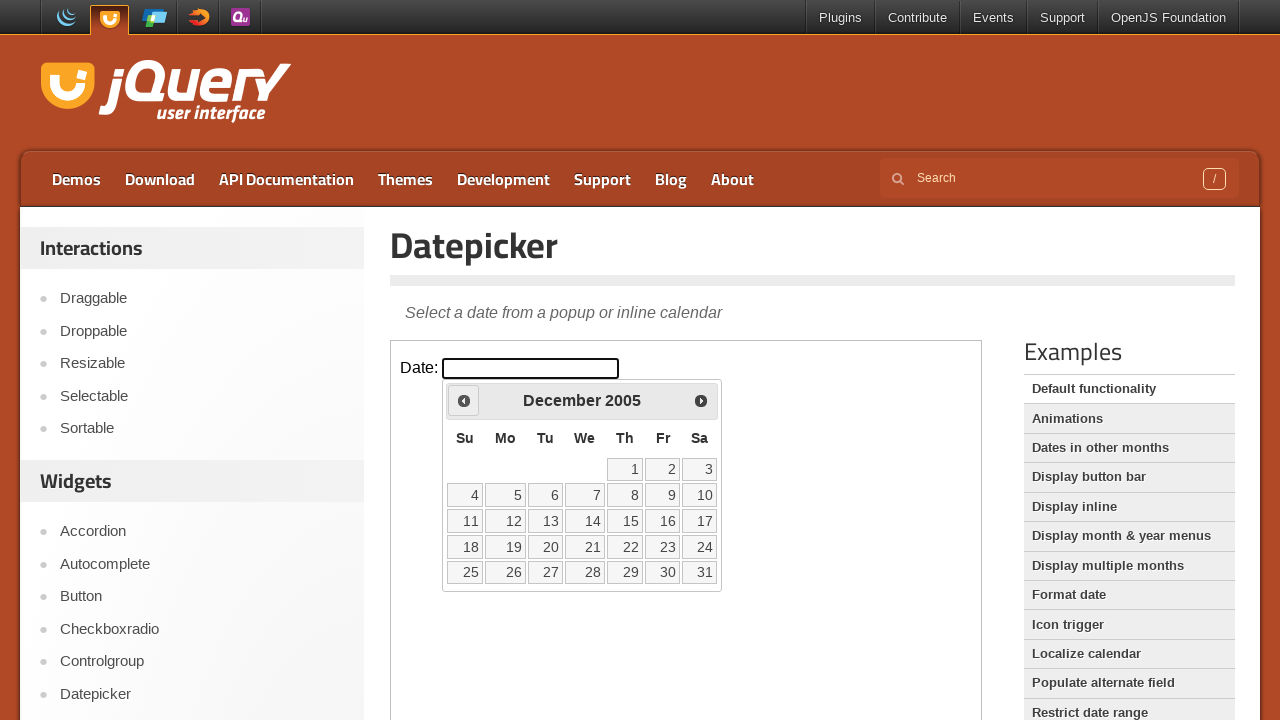

Clicked previous button to navigate to earlier date (currently at December 2005) at (464, 400) on iframe >> nth=0 >> internal:control=enter-frame >> .ui-datepicker-prev
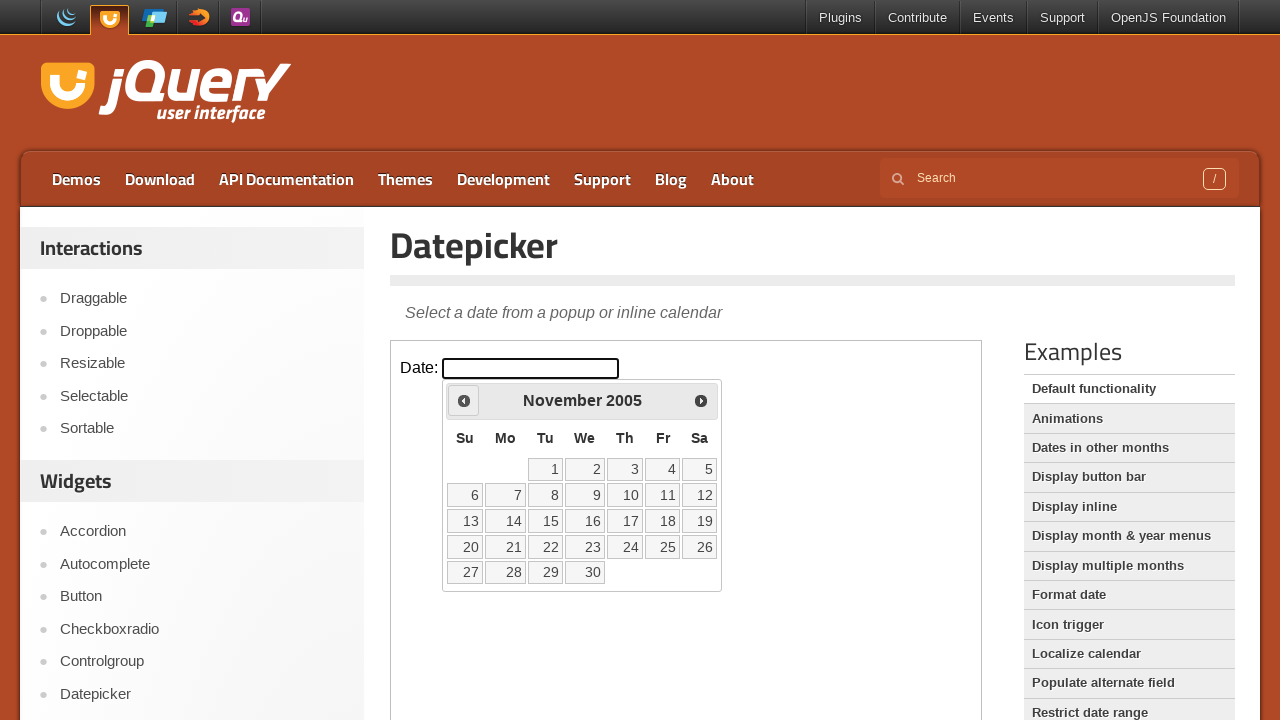

Updated current month: November
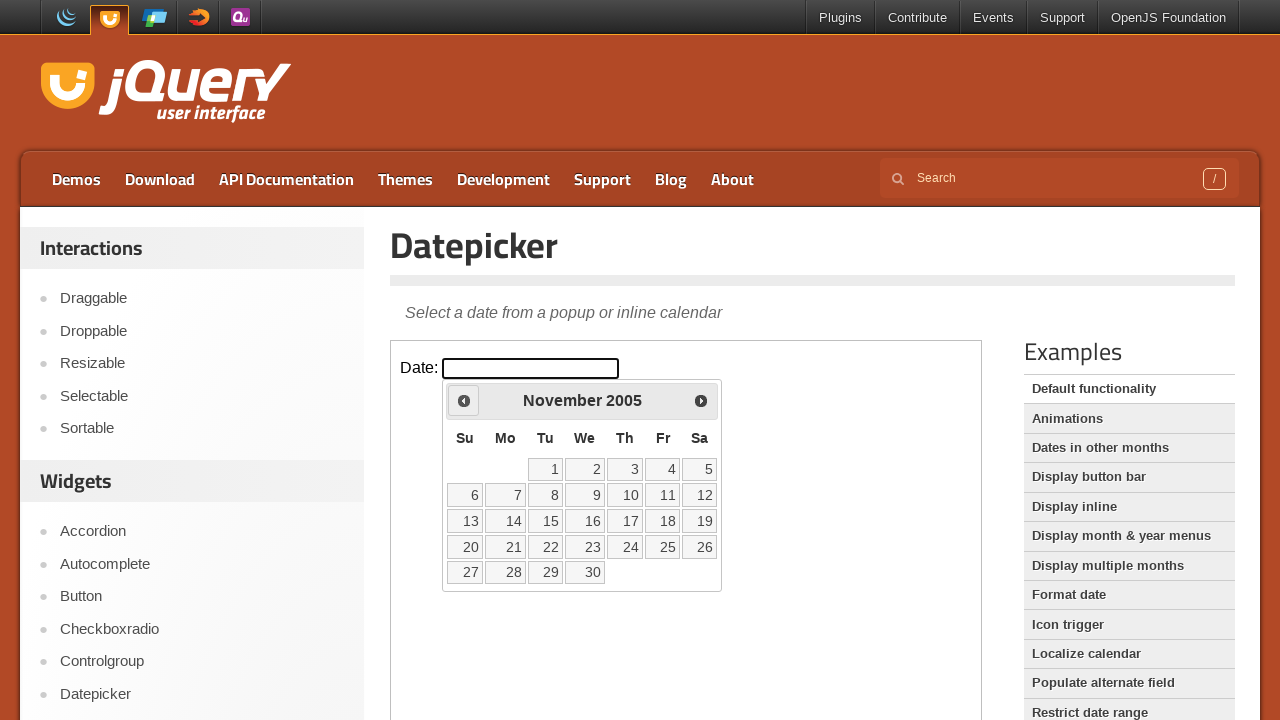

Updated current year: 2005
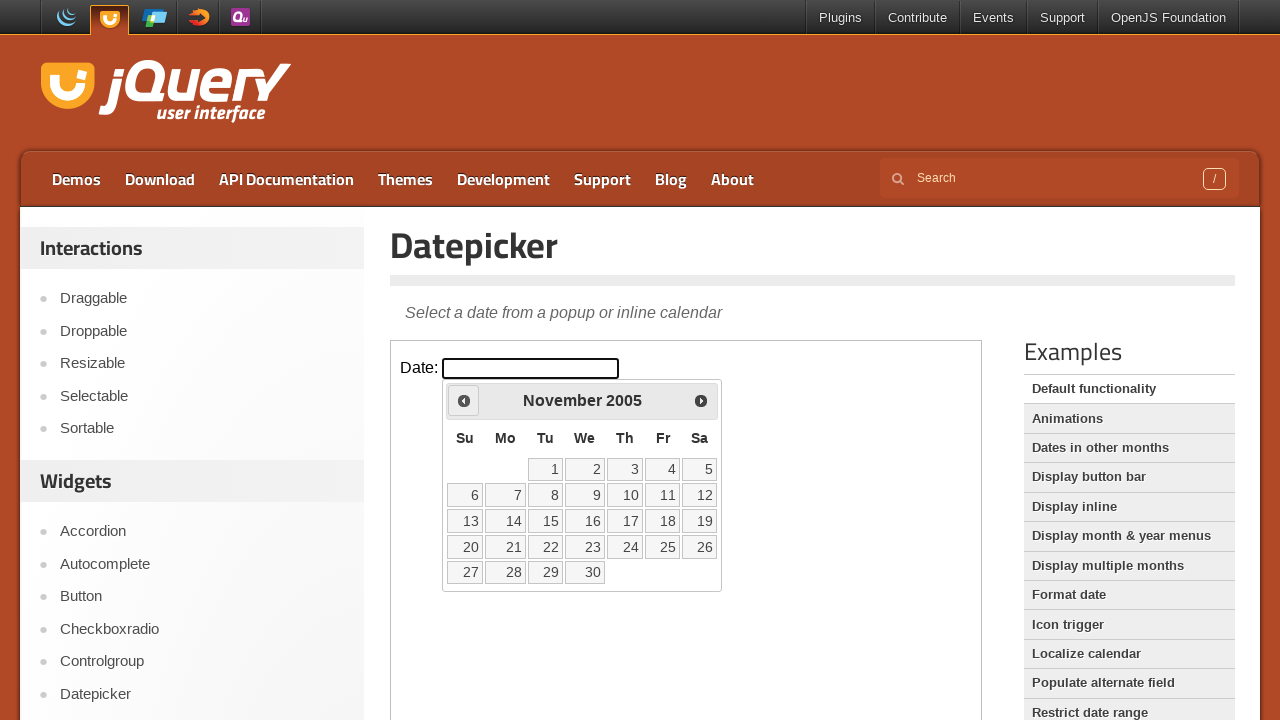

Clicked previous button to navigate to earlier date (currently at November 2005) at (464, 400) on iframe >> nth=0 >> internal:control=enter-frame >> .ui-datepicker-prev
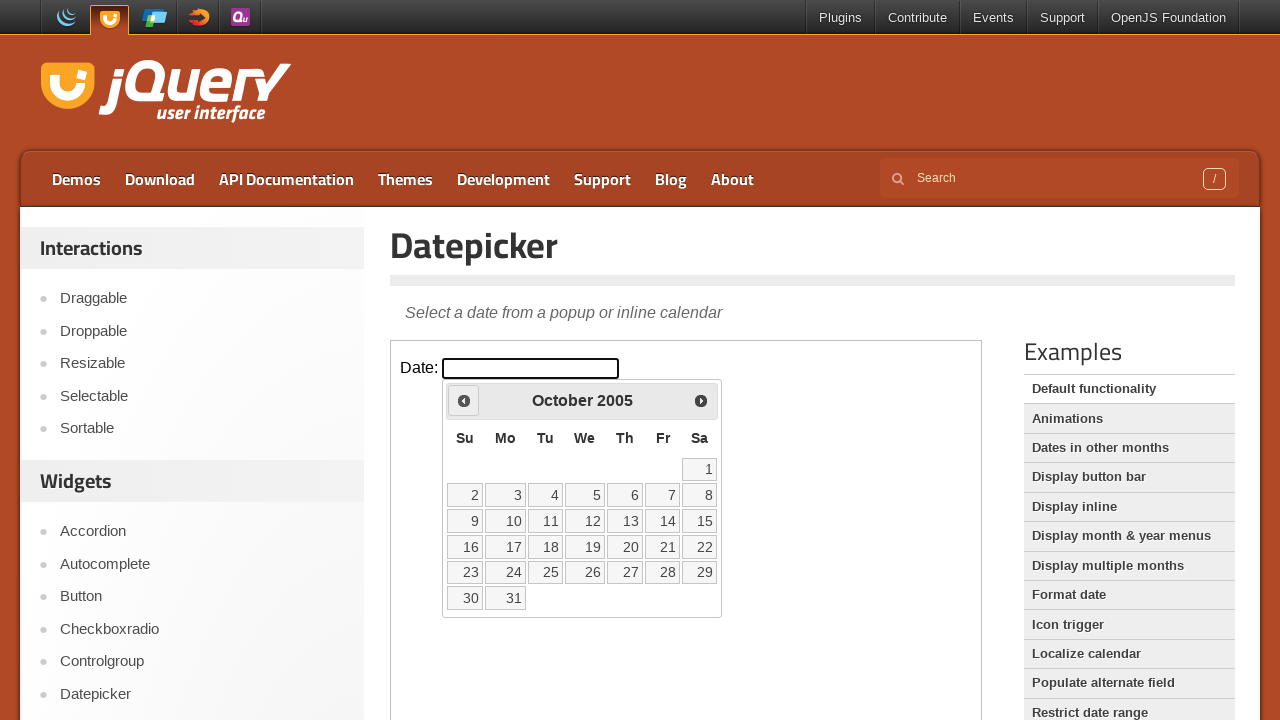

Updated current month: October
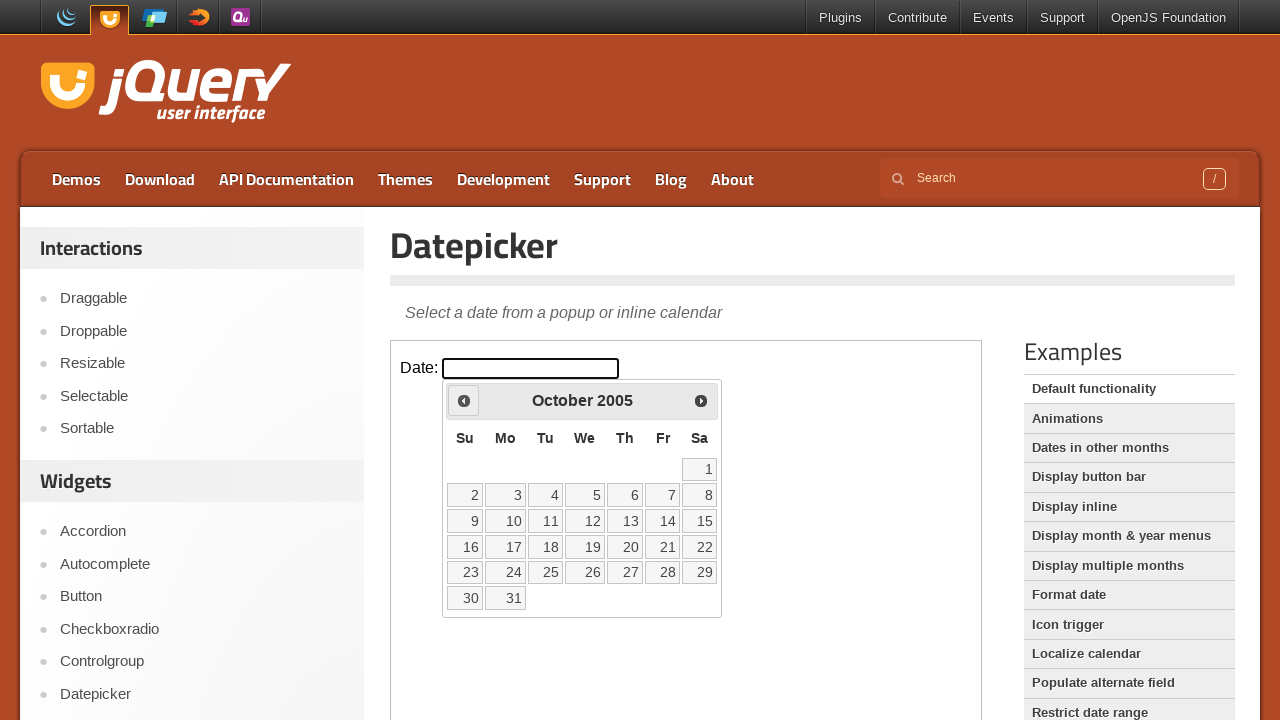

Updated current year: 2005
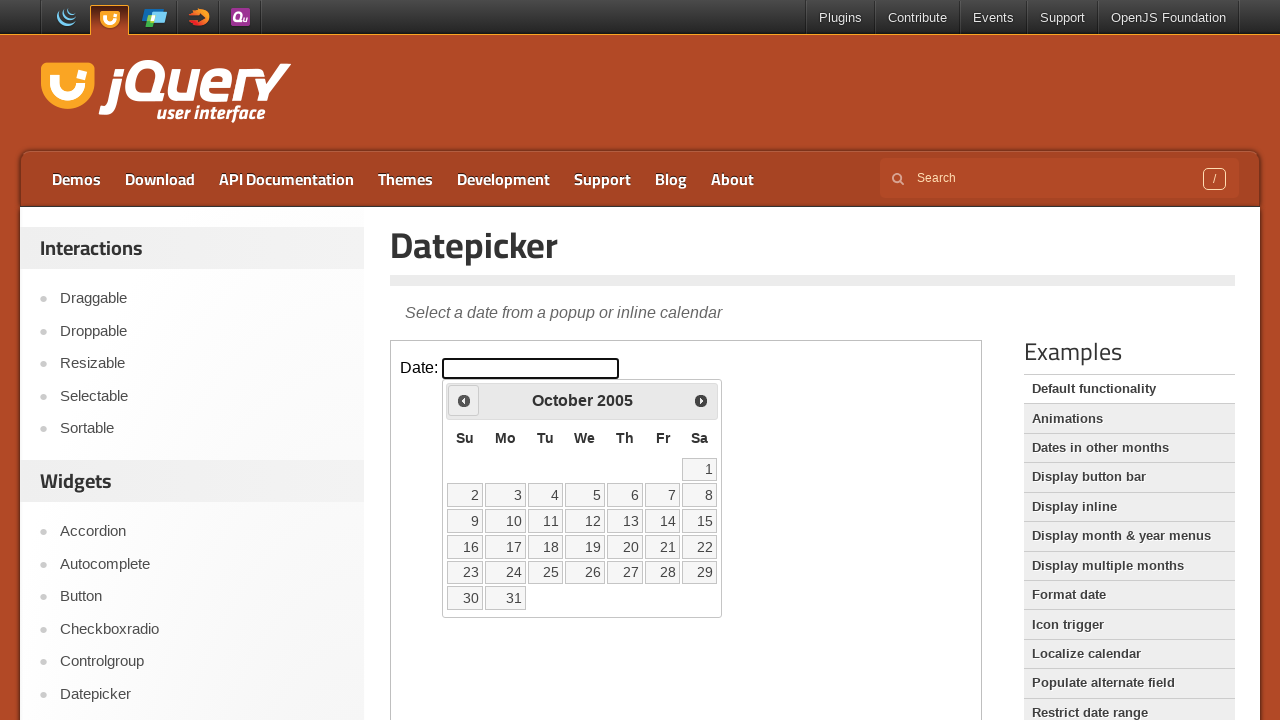

Clicked previous button to navigate to earlier date (currently at October 2005) at (464, 400) on iframe >> nth=0 >> internal:control=enter-frame >> .ui-datepicker-prev
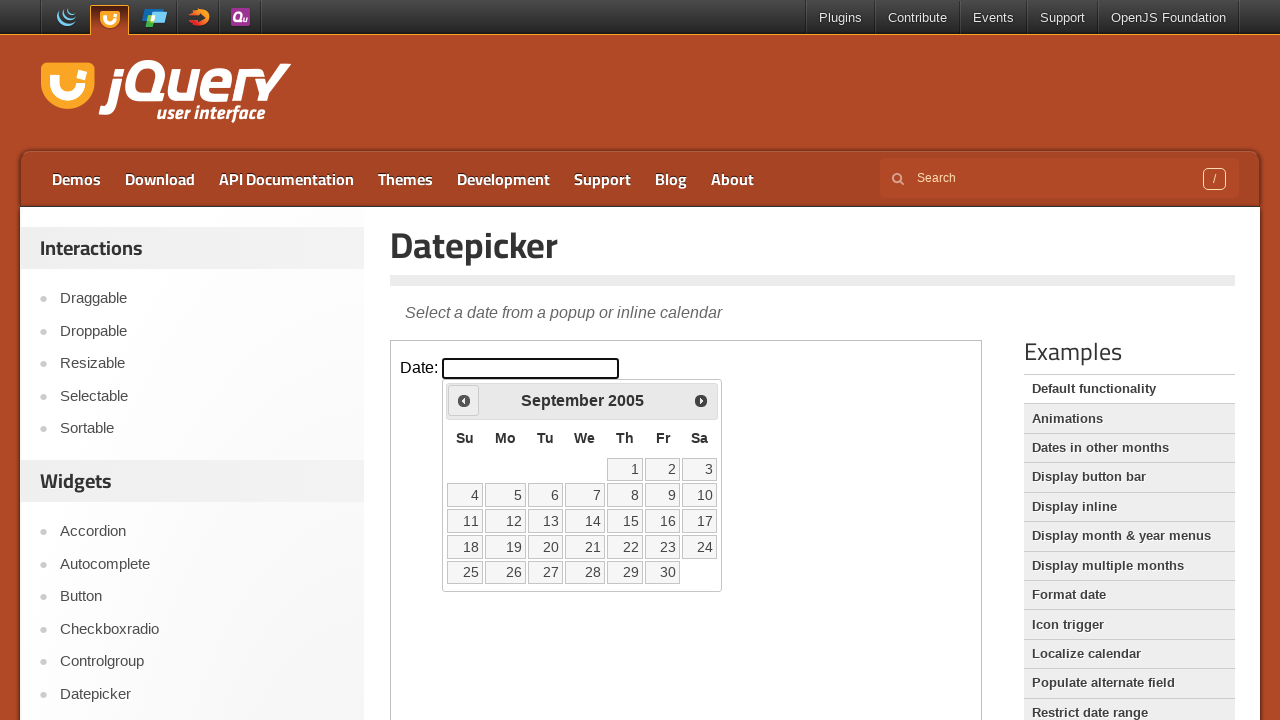

Updated current month: September
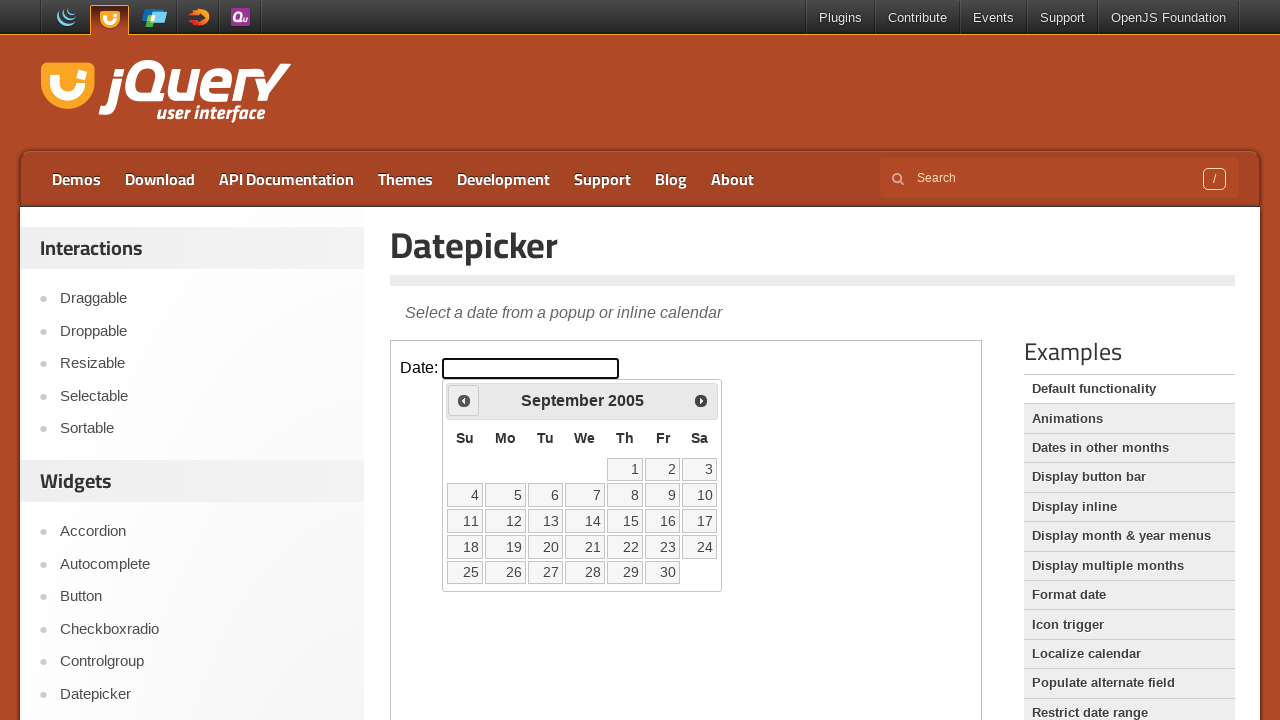

Updated current year: 2005
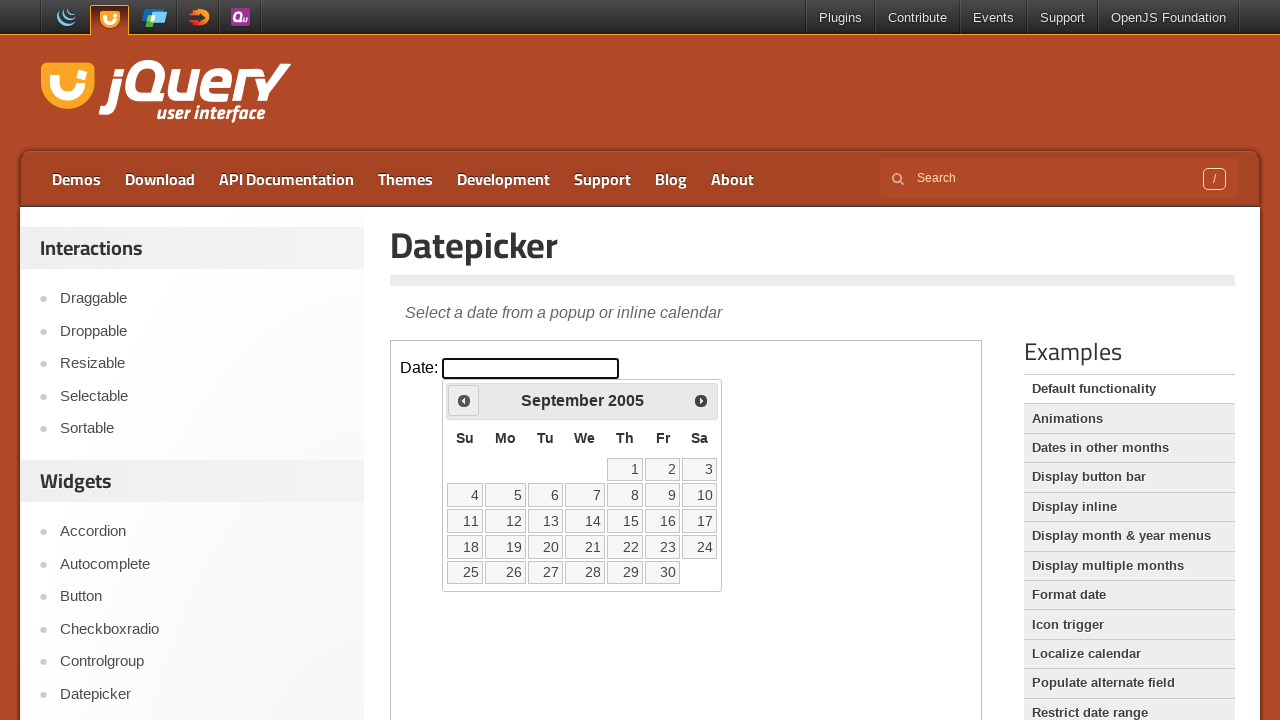

Clicked previous button to navigate to earlier date (currently at September 2005) at (464, 400) on iframe >> nth=0 >> internal:control=enter-frame >> .ui-datepicker-prev
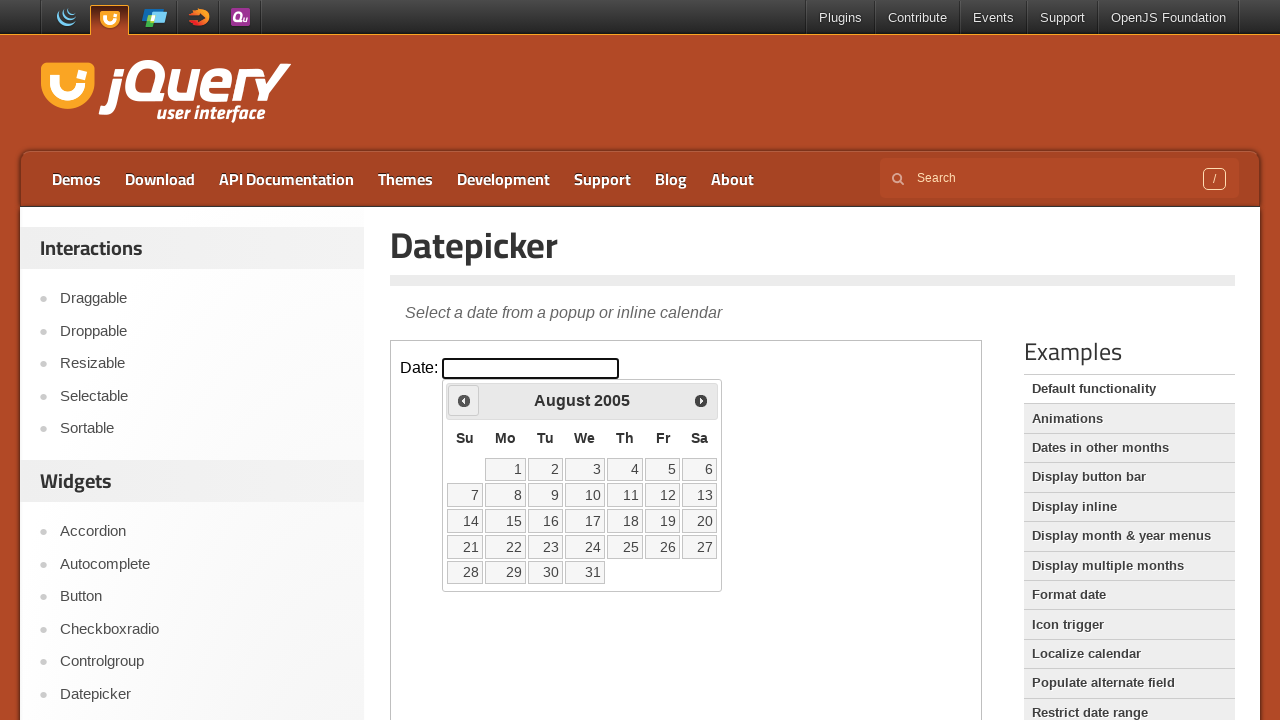

Updated current month: August
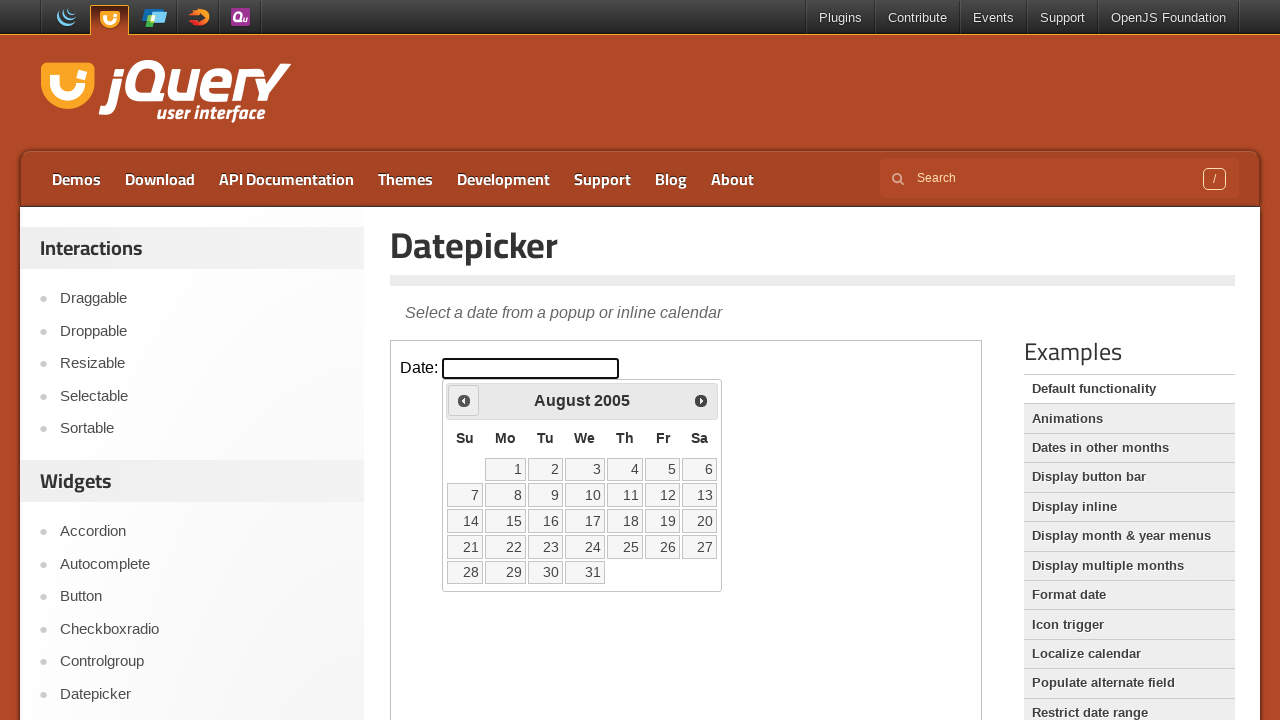

Updated current year: 2005
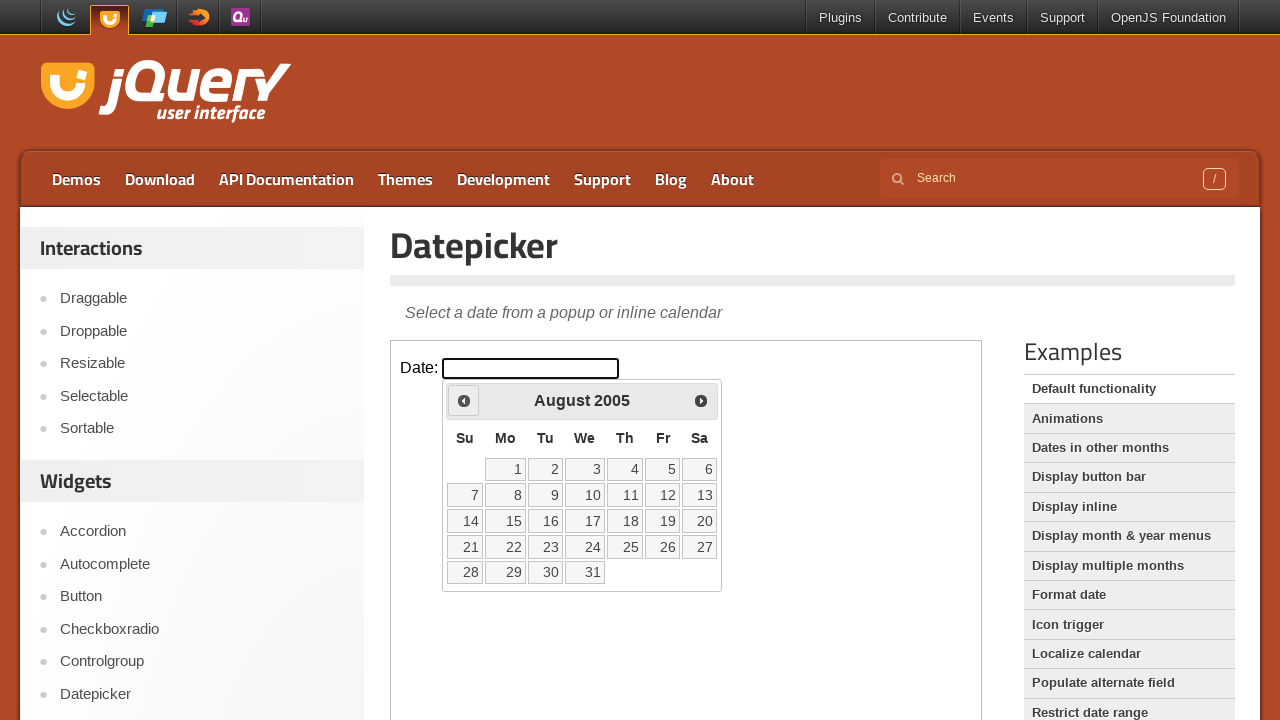

Clicked previous button to navigate to earlier date (currently at August 2005) at (464, 400) on iframe >> nth=0 >> internal:control=enter-frame >> .ui-datepicker-prev
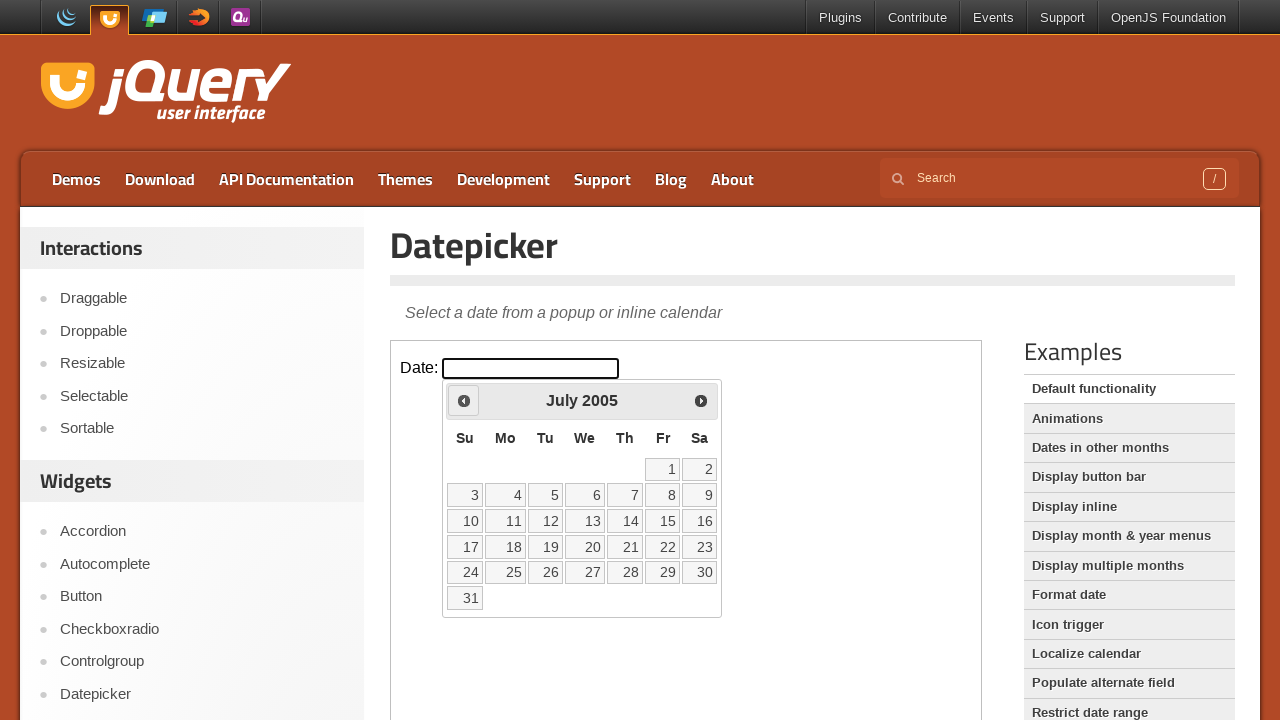

Updated current month: July
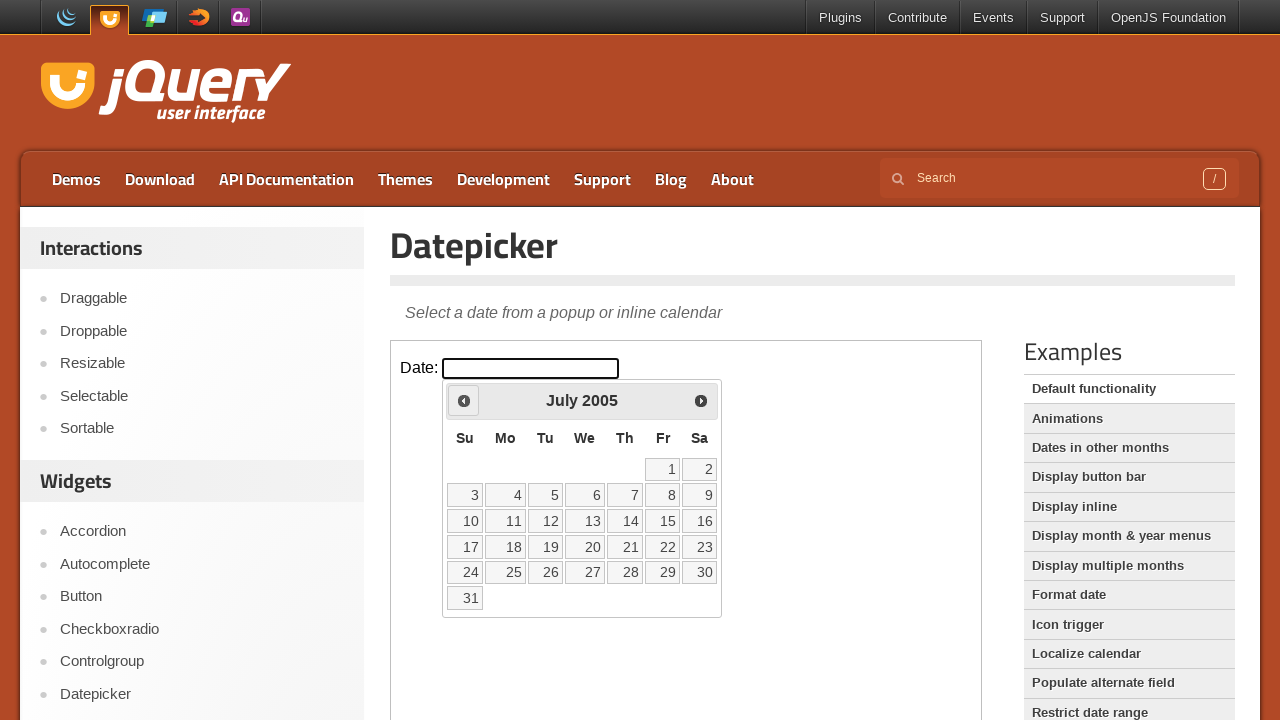

Updated current year: 2005
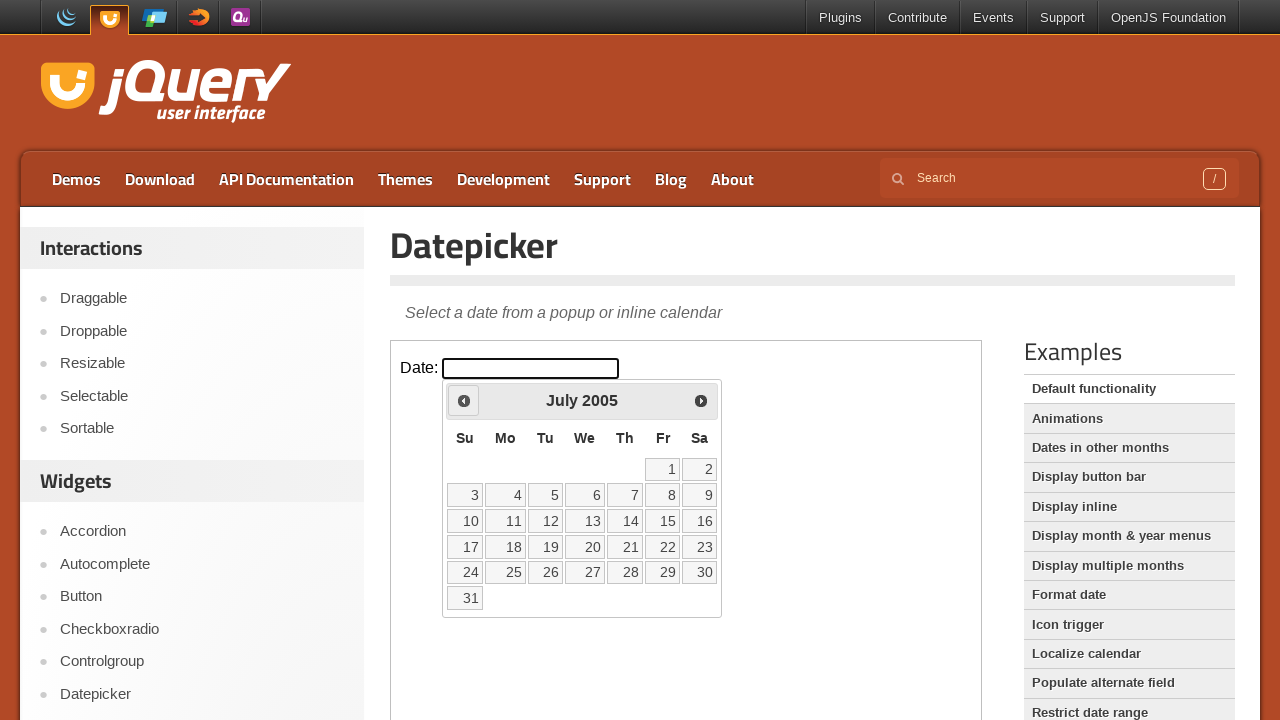

Clicked previous button to navigate to earlier date (currently at July 2005) at (464, 400) on iframe >> nth=0 >> internal:control=enter-frame >> .ui-datepicker-prev
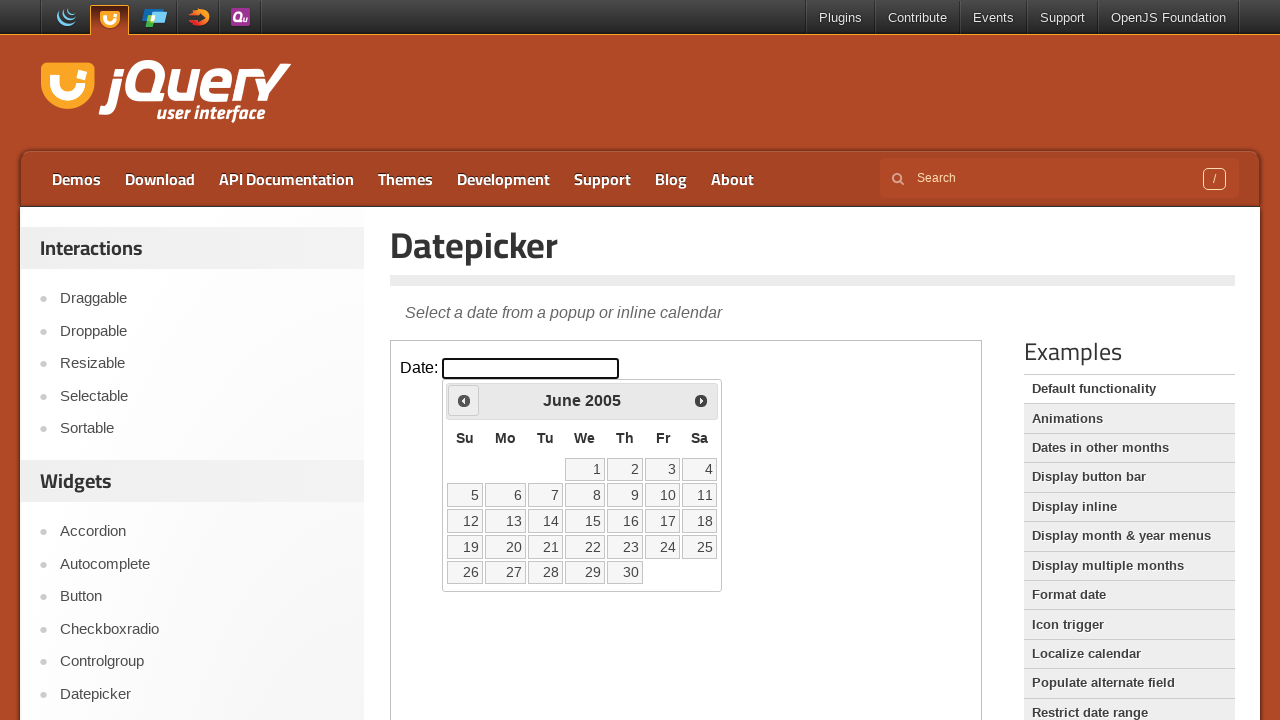

Updated current month: June
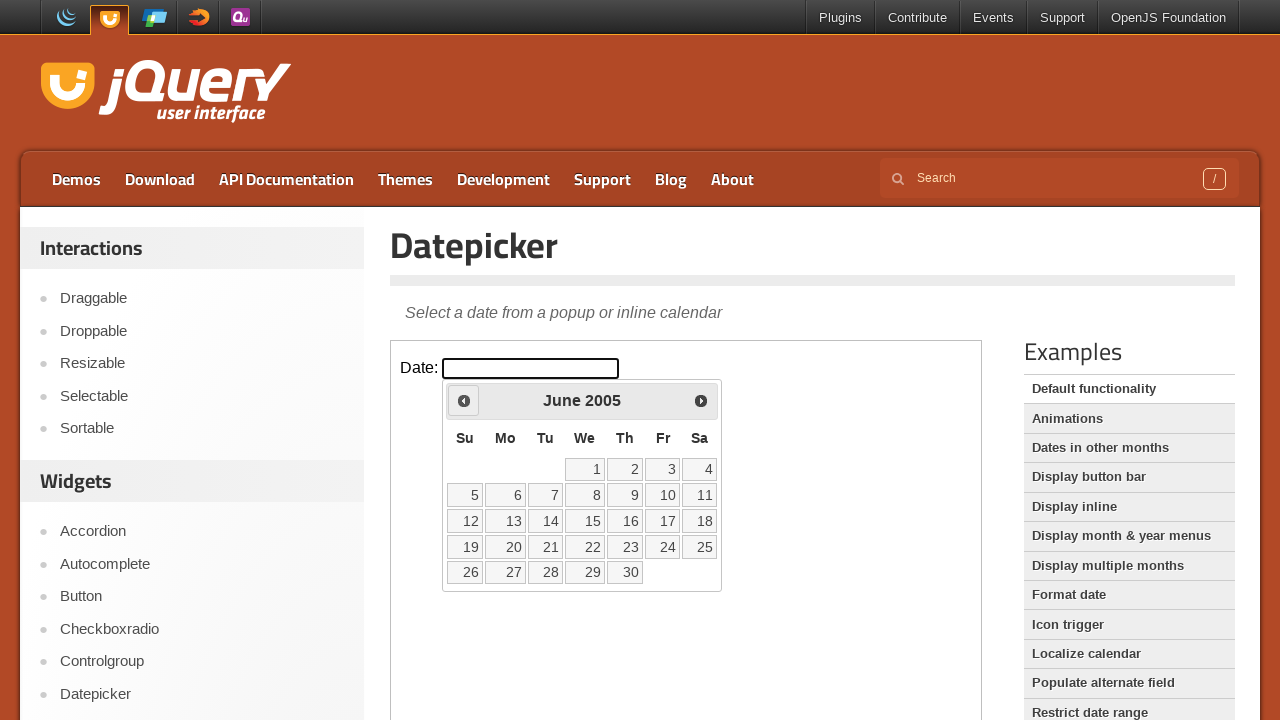

Updated current year: 2005
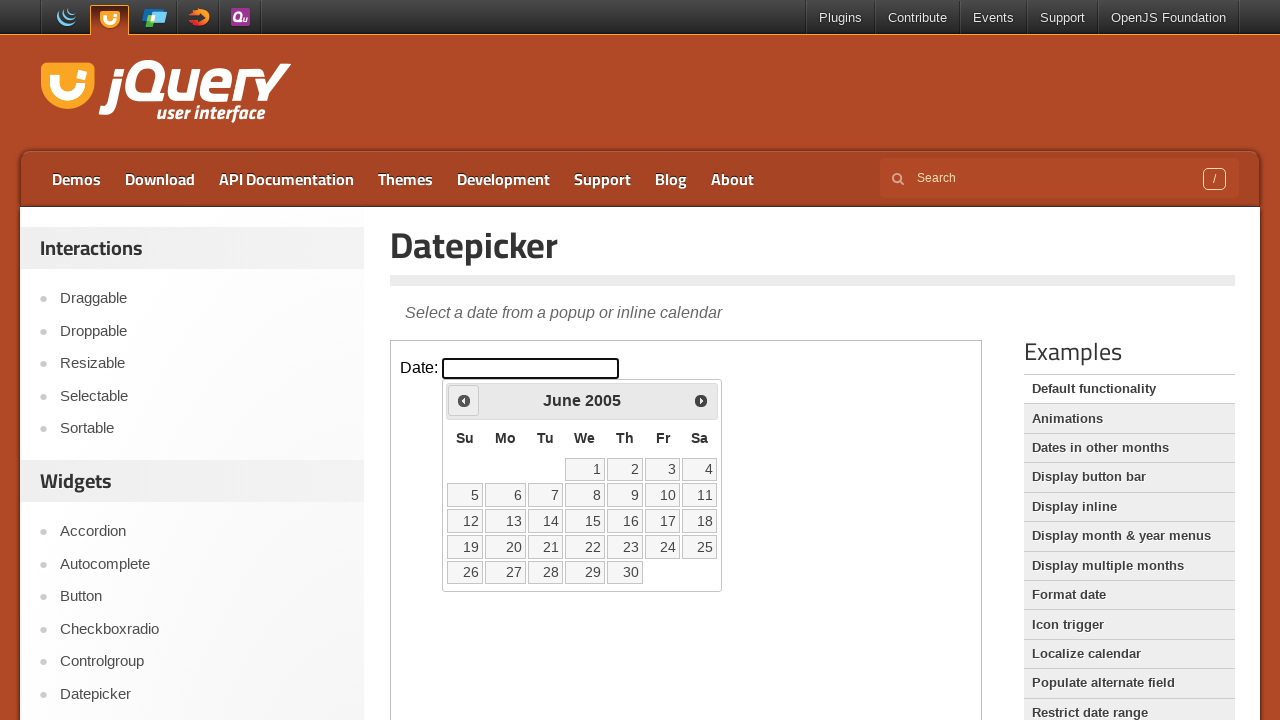

Clicked previous button to navigate to earlier date (currently at June 2005) at (464, 400) on iframe >> nth=0 >> internal:control=enter-frame >> .ui-datepicker-prev
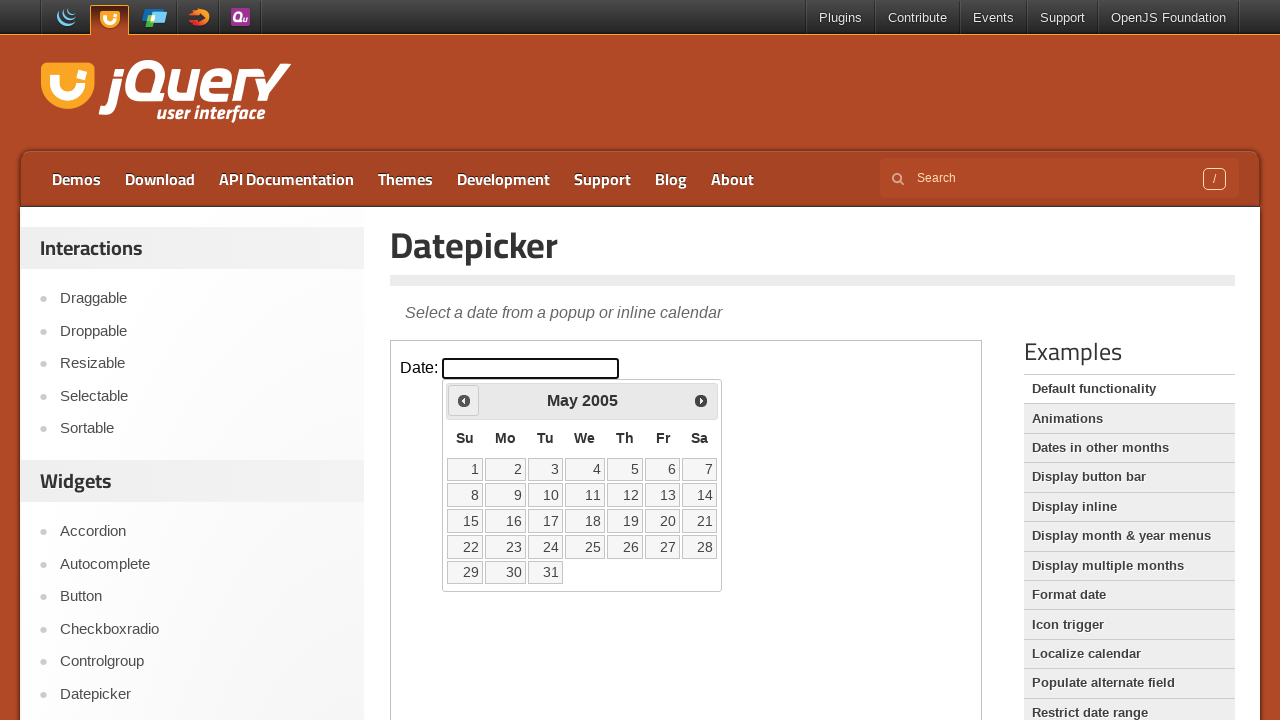

Updated current month: May
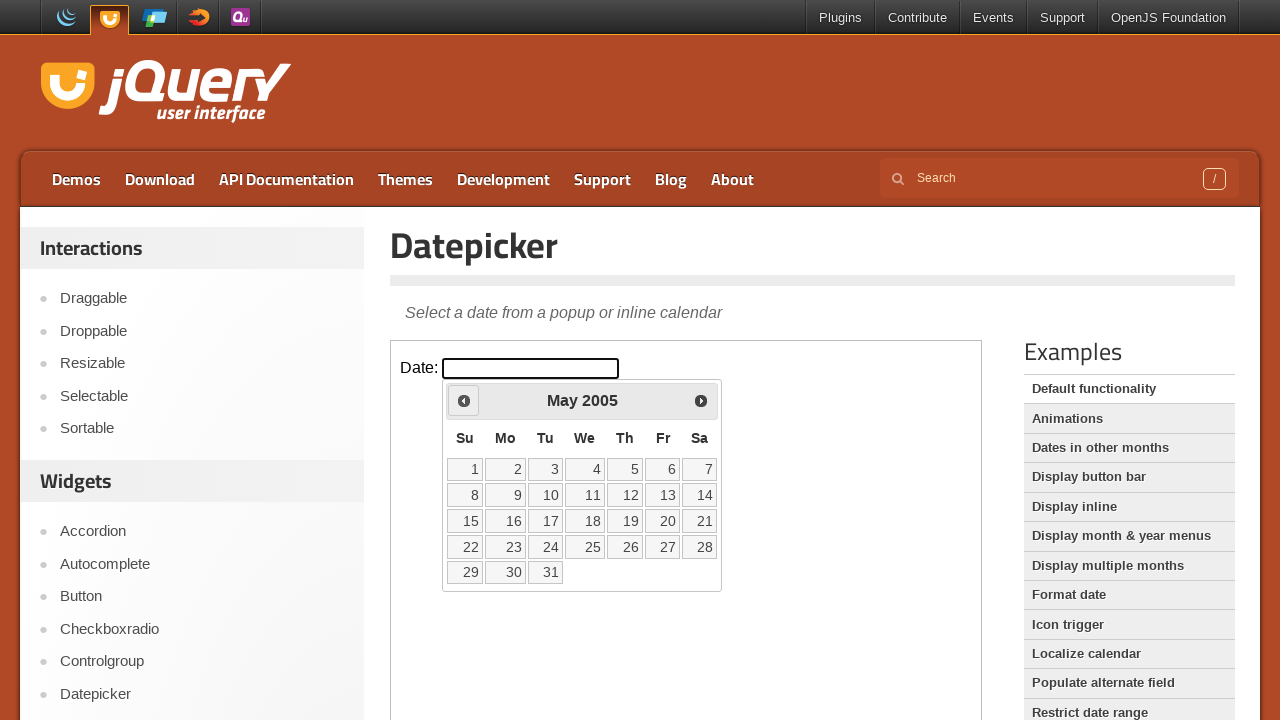

Updated current year: 2005
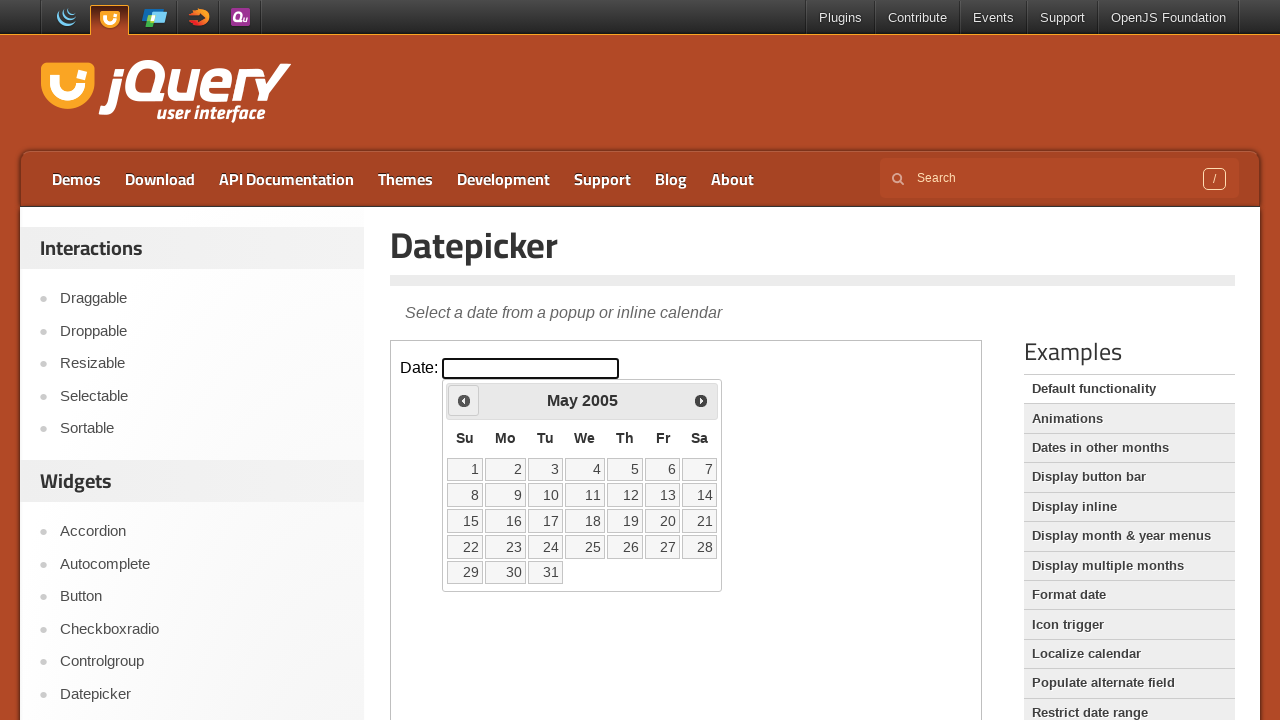

Clicked previous button to navigate to earlier date (currently at May 2005) at (464, 400) on iframe >> nth=0 >> internal:control=enter-frame >> .ui-datepicker-prev
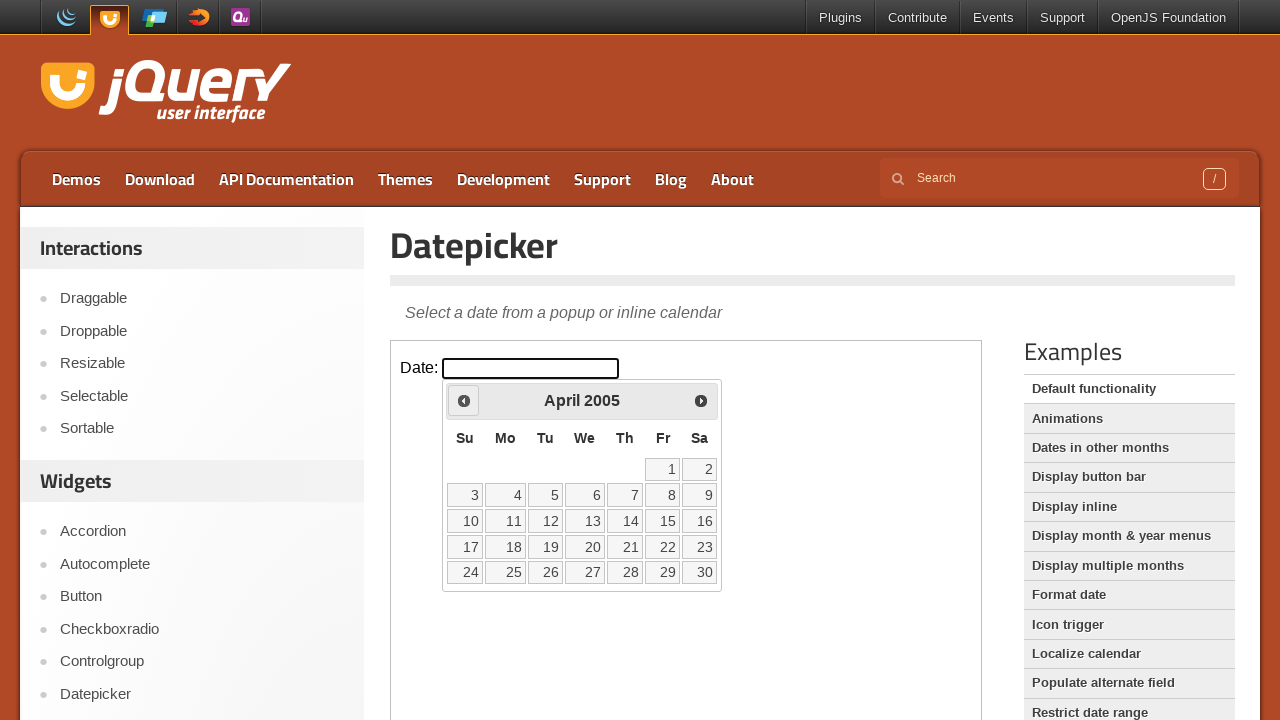

Updated current month: April
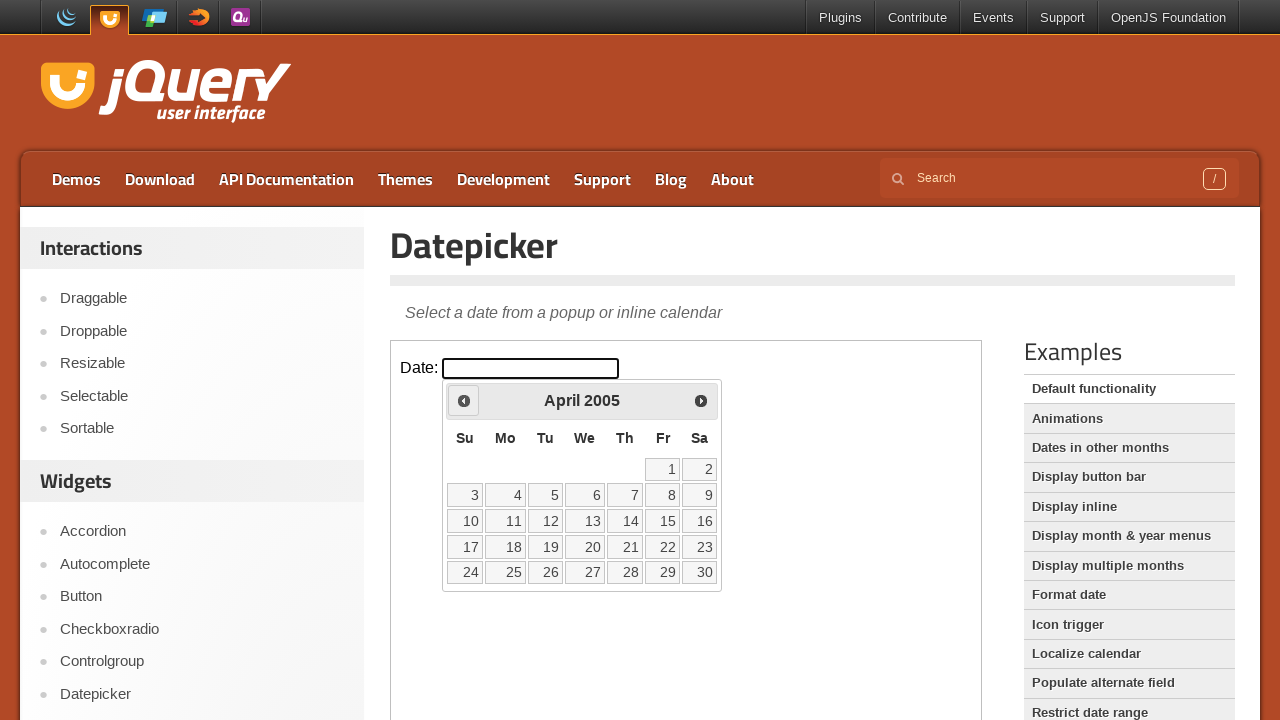

Updated current year: 2005
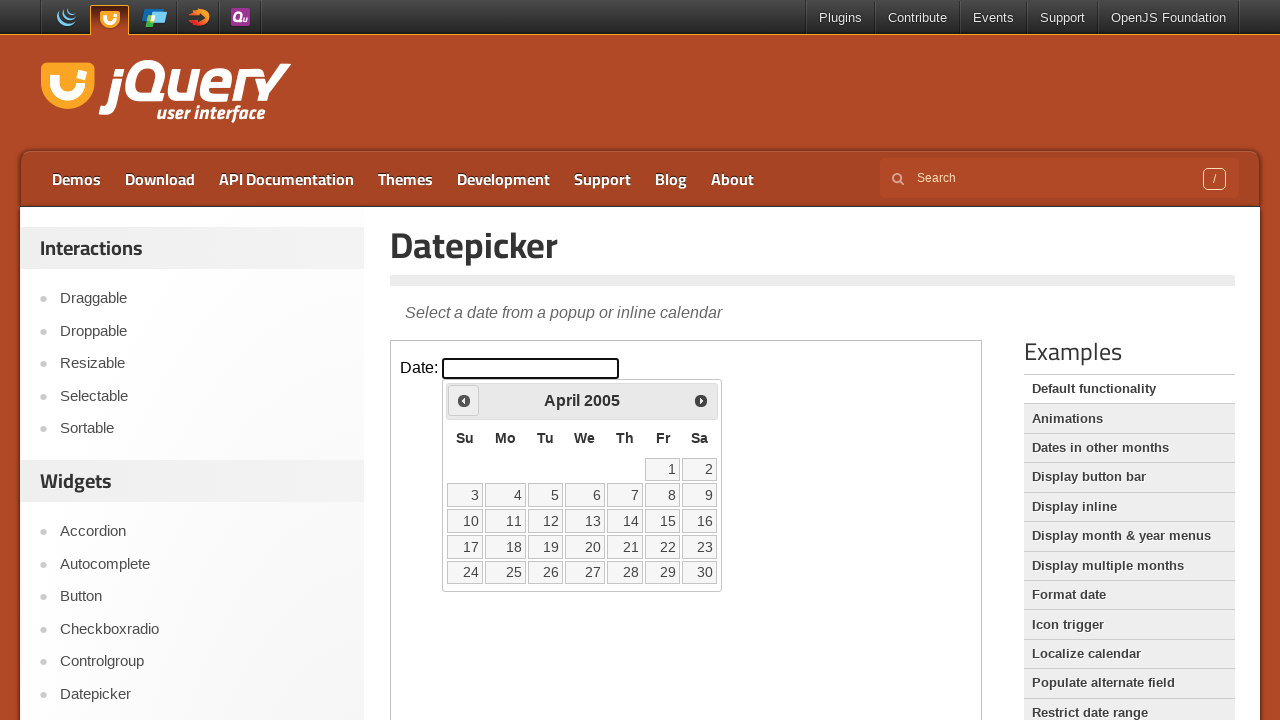

Clicked previous button to navigate to earlier date (currently at April 2005) at (464, 400) on iframe >> nth=0 >> internal:control=enter-frame >> .ui-datepicker-prev
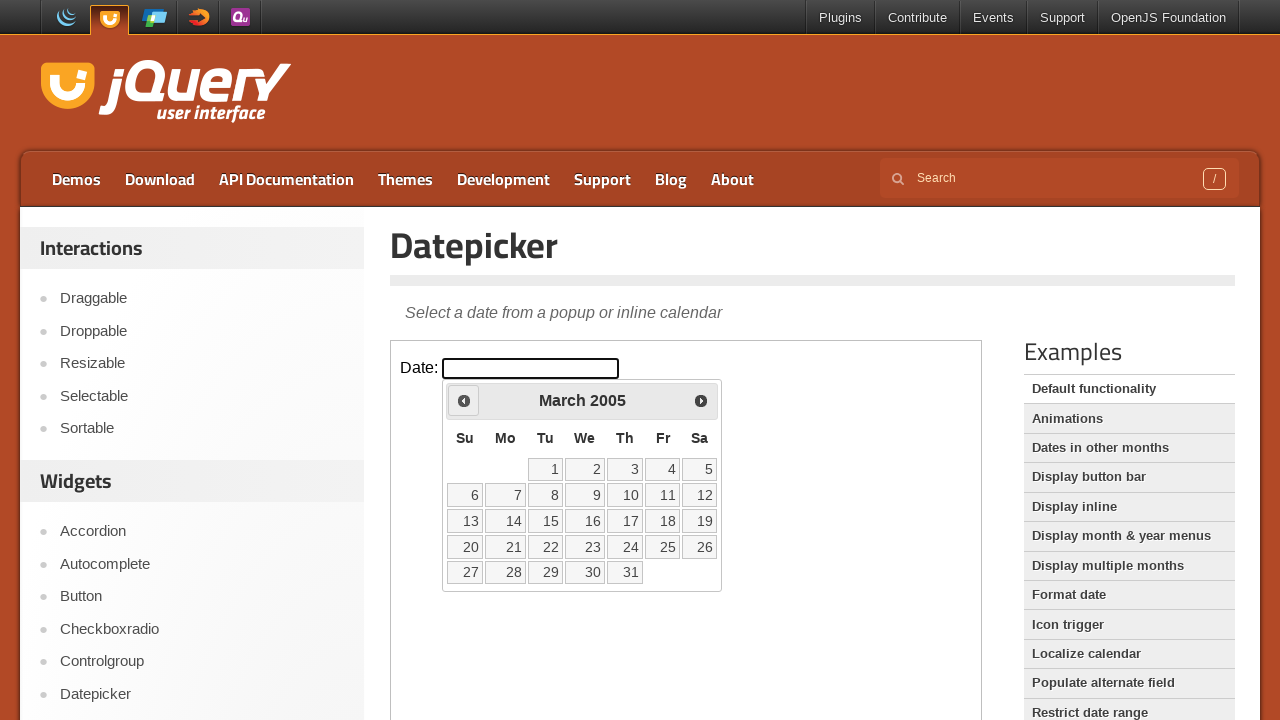

Updated current month: March
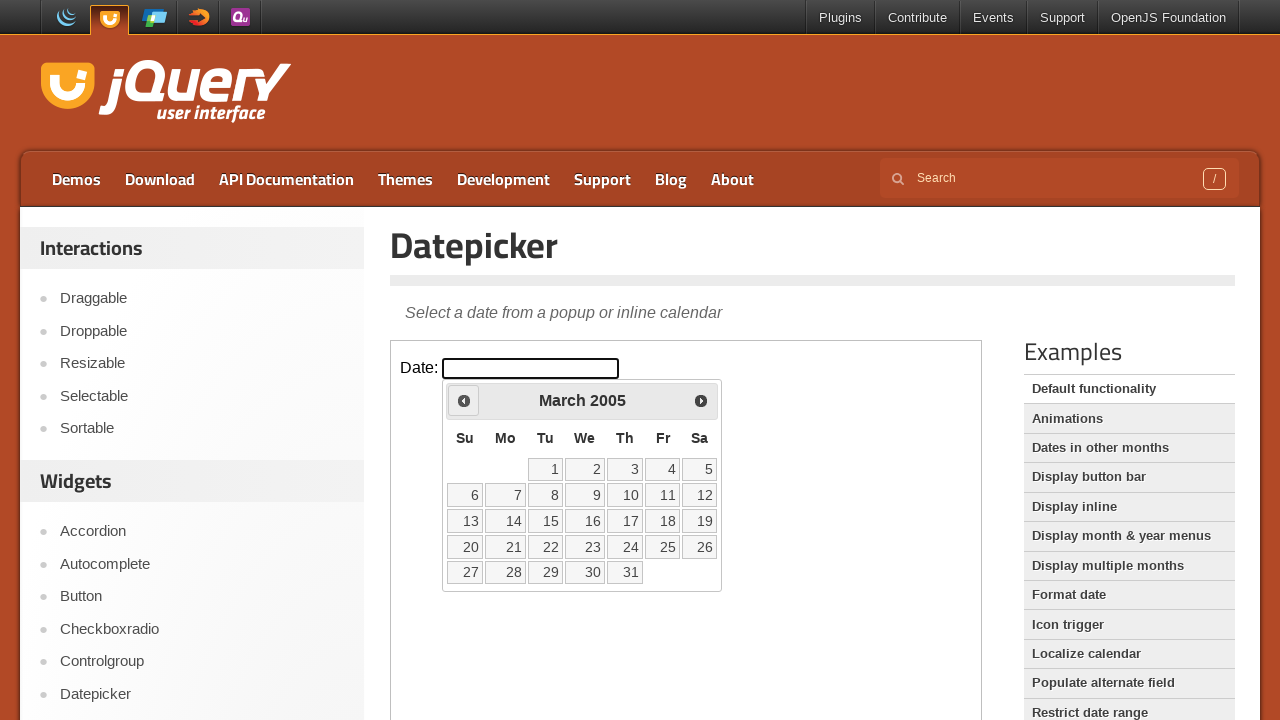

Updated current year: 2005
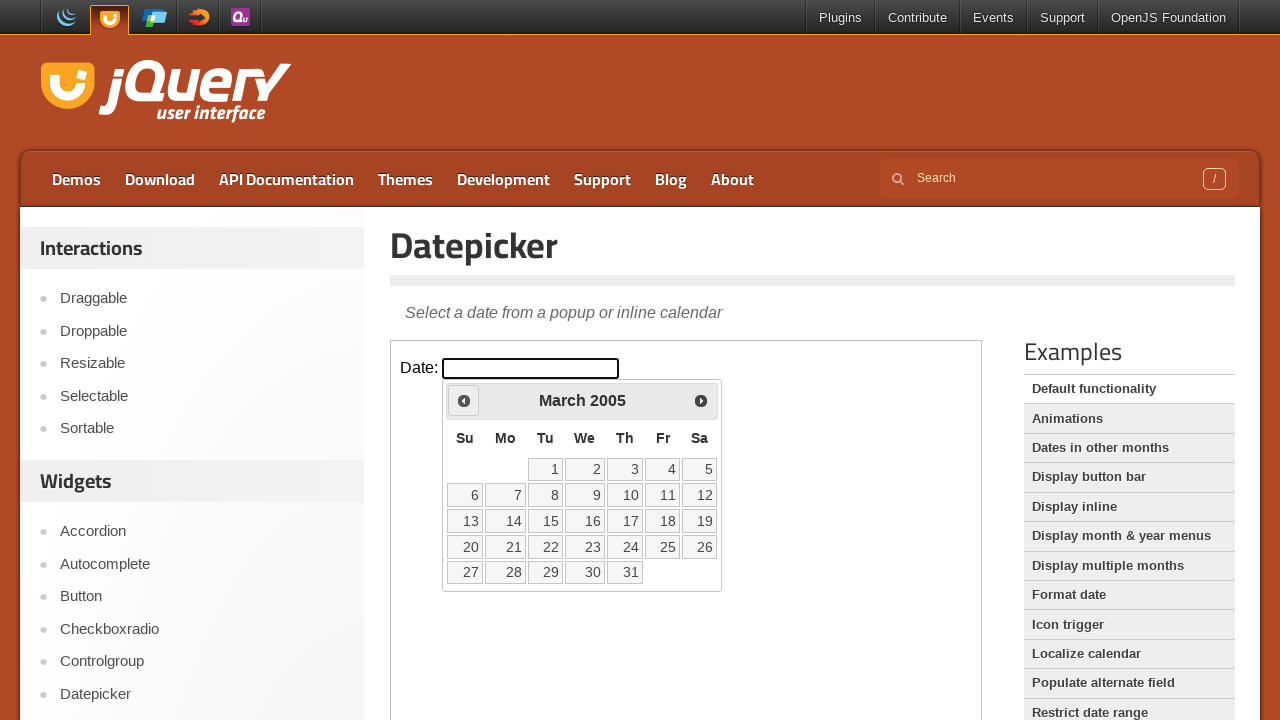

Clicked previous button to navigate to earlier date (currently at March 2005) at (464, 400) on iframe >> nth=0 >> internal:control=enter-frame >> .ui-datepicker-prev
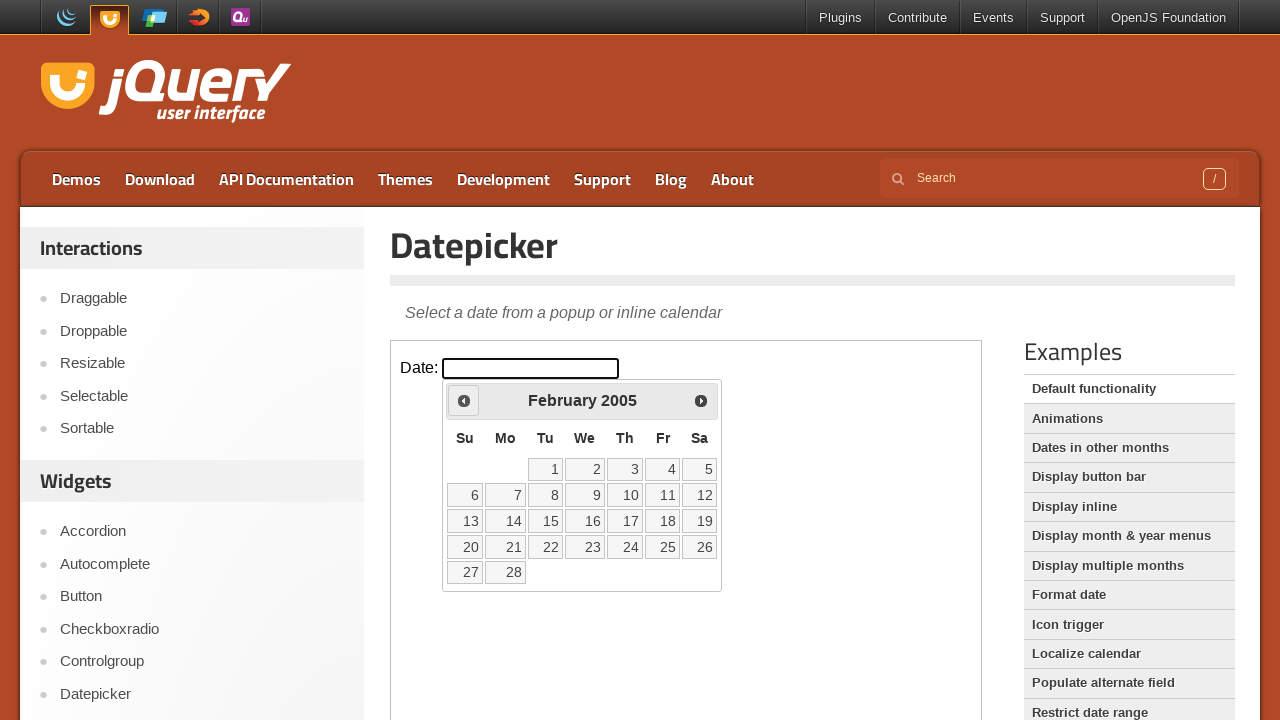

Updated current month: February
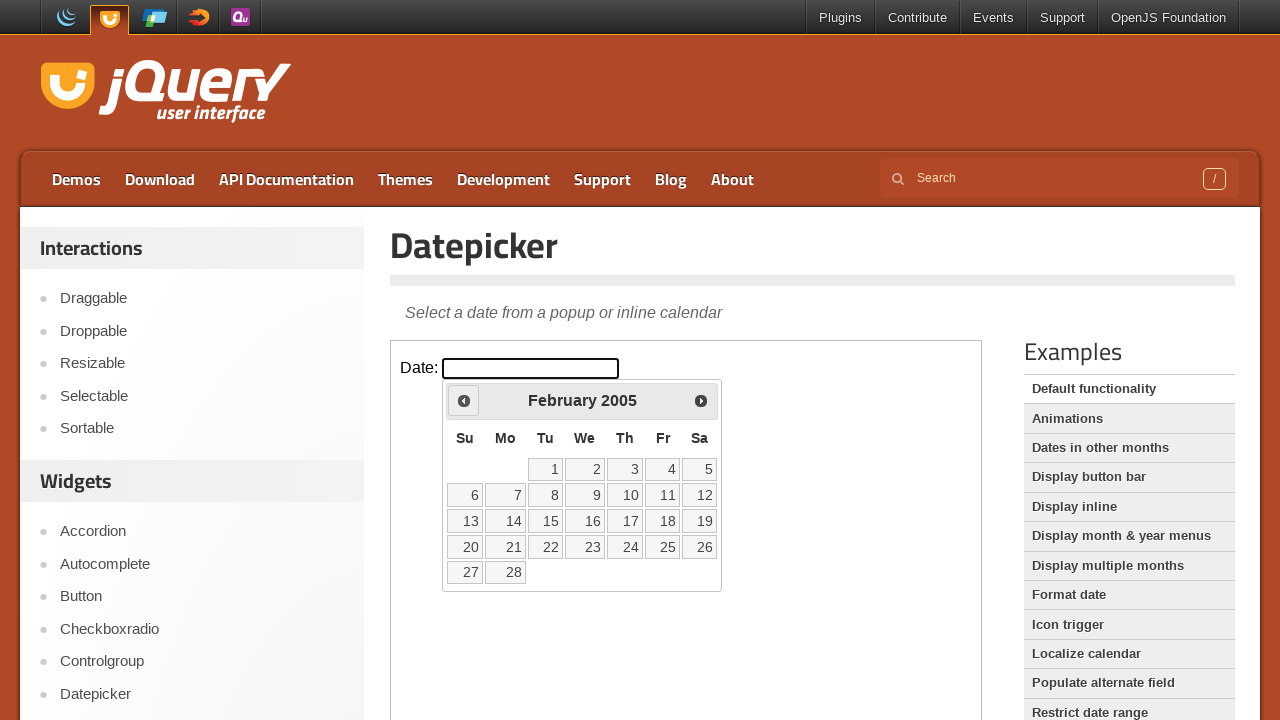

Updated current year: 2005
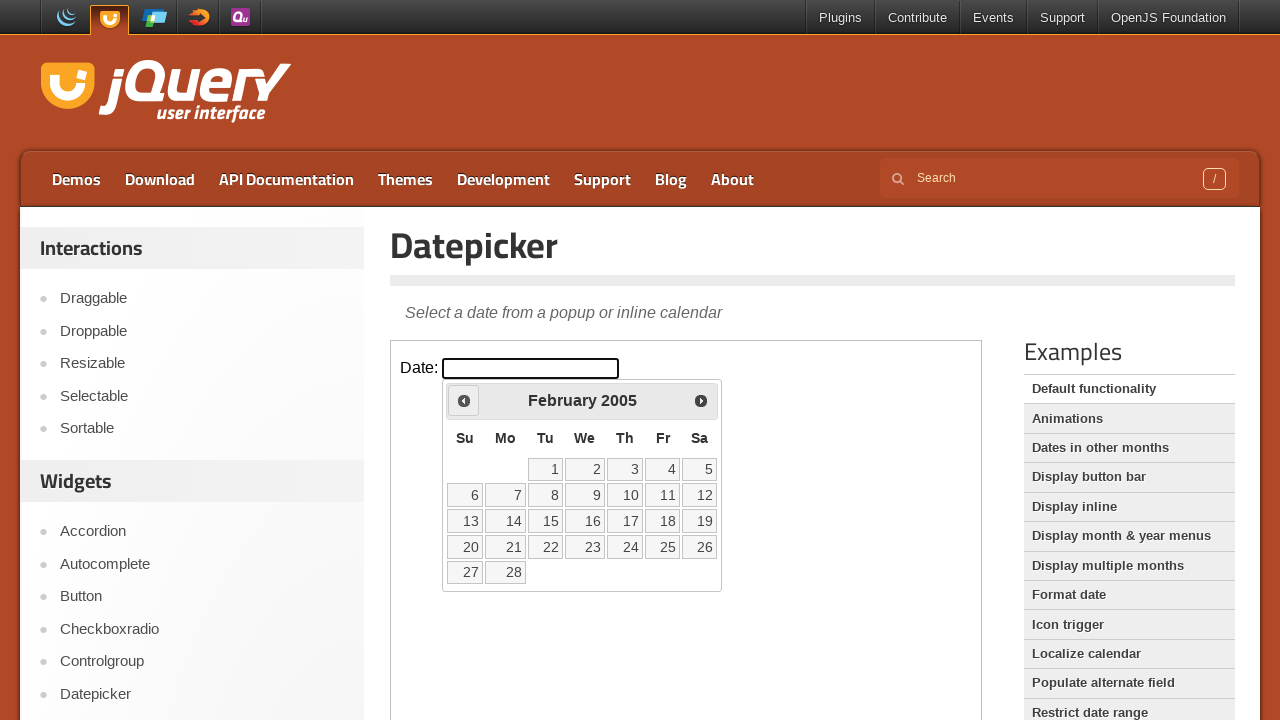

Clicked previous button to navigate to earlier date (currently at February 2005) at (464, 400) on iframe >> nth=0 >> internal:control=enter-frame >> .ui-datepicker-prev
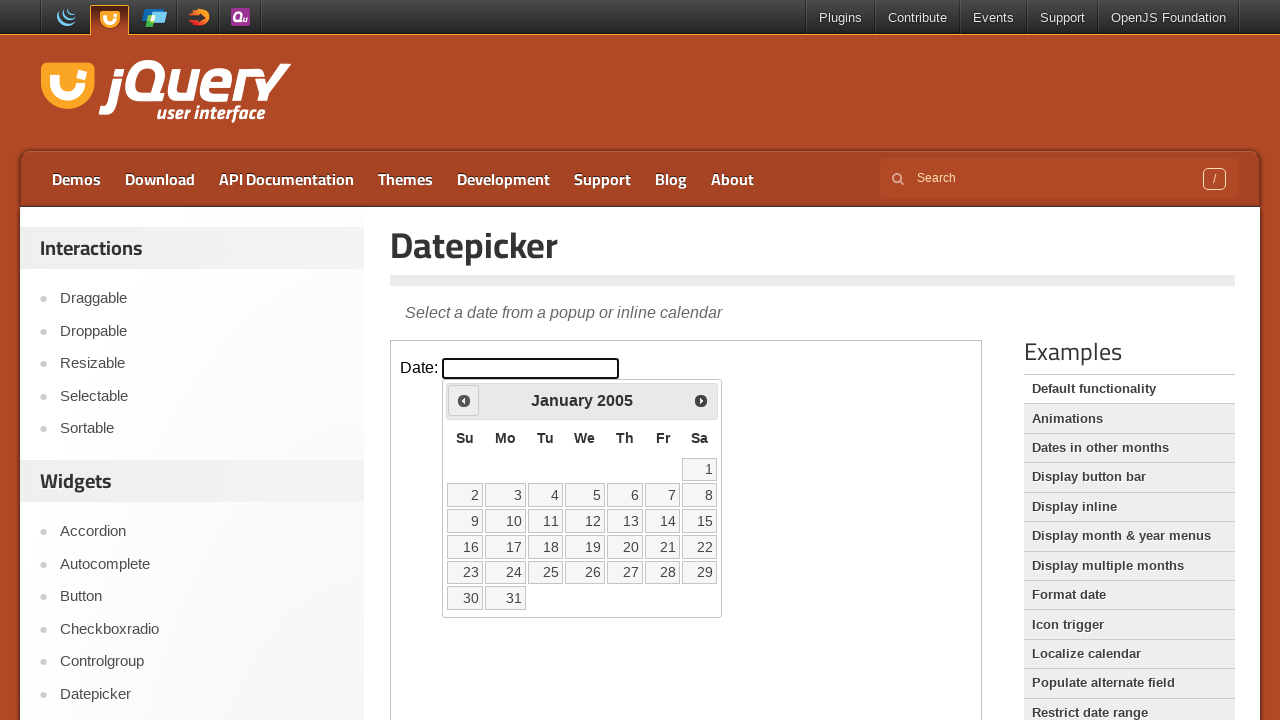

Updated current month: January
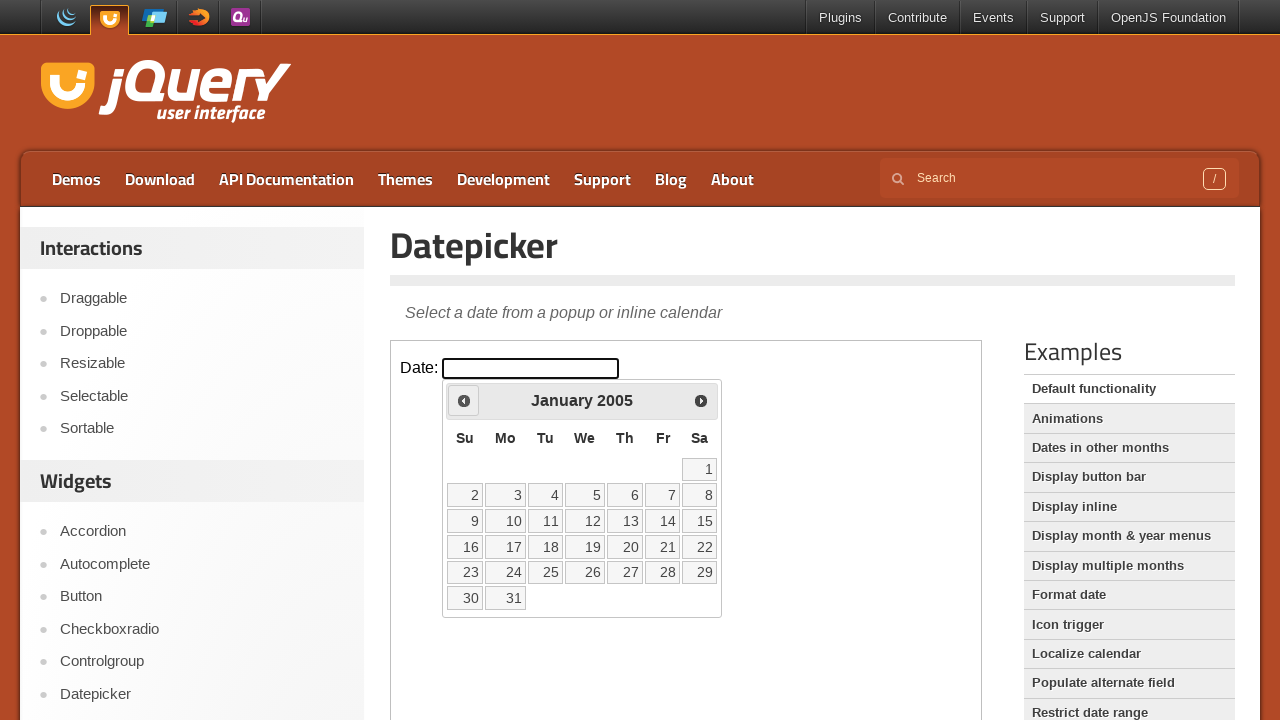

Updated current year: 2005
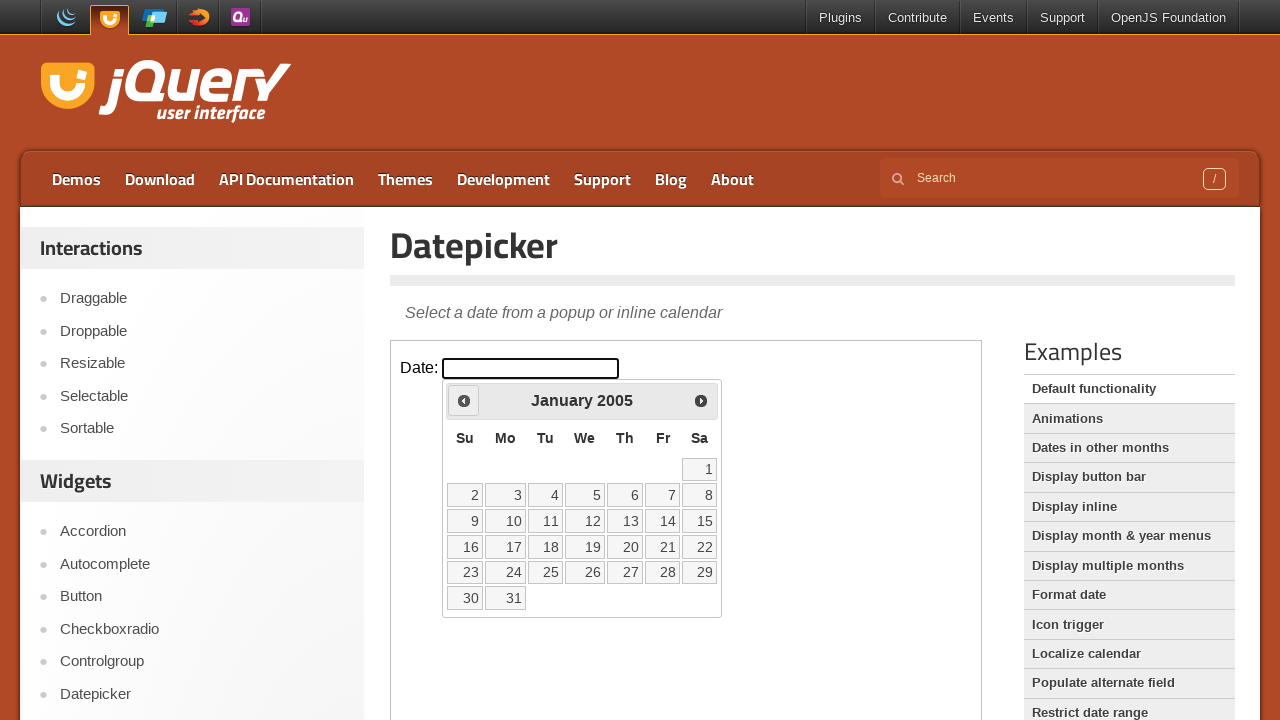

Clicked previous button to navigate to earlier date (currently at January 2005) at (464, 400) on iframe >> nth=0 >> internal:control=enter-frame >> .ui-datepicker-prev
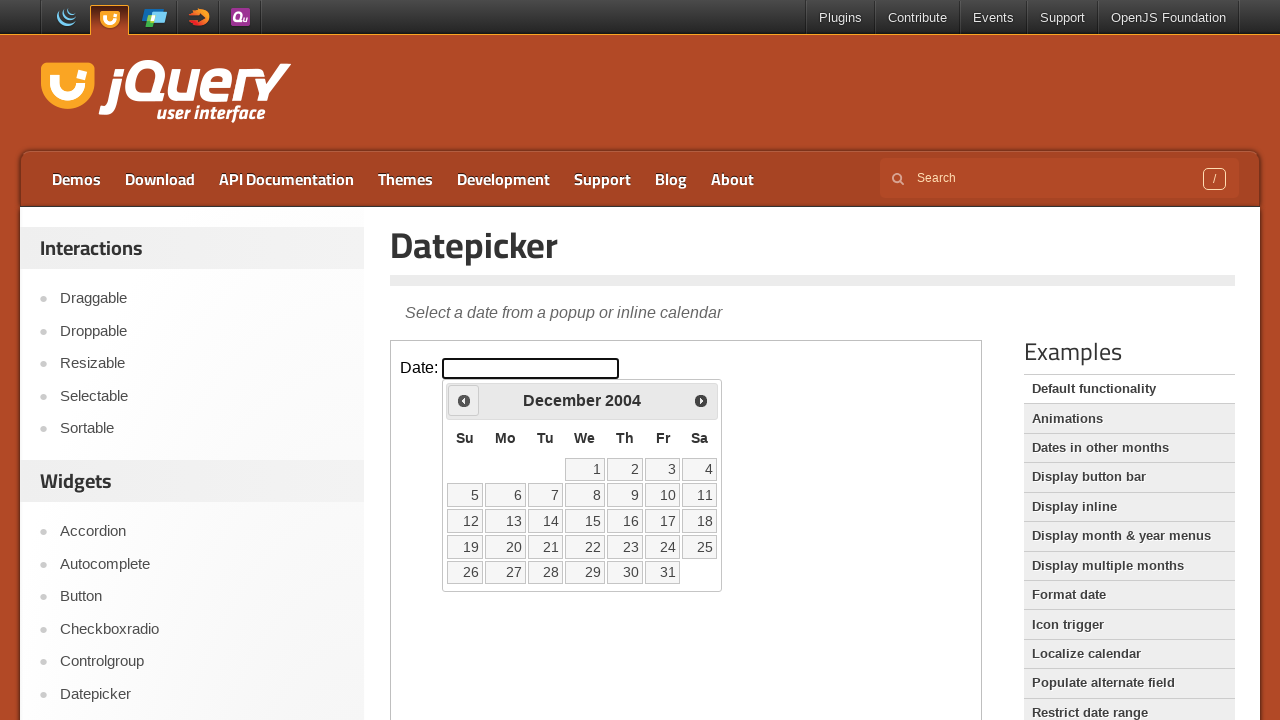

Updated current month: December
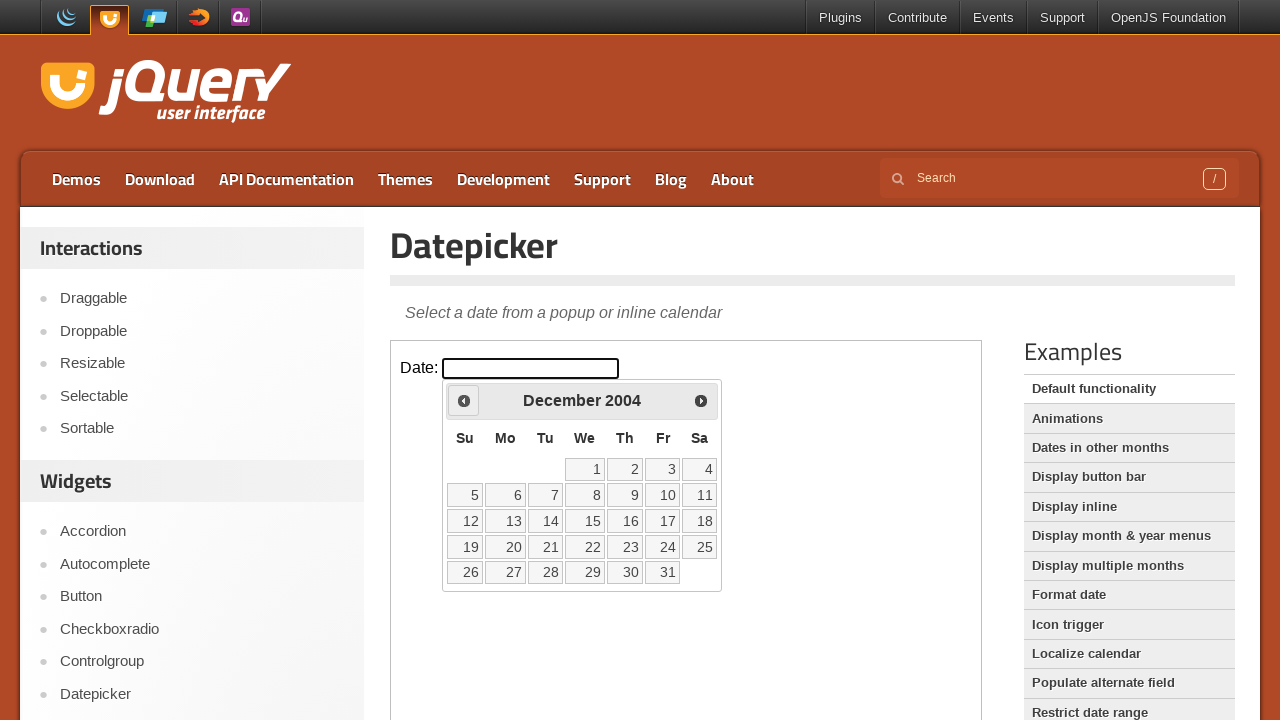

Updated current year: 2004
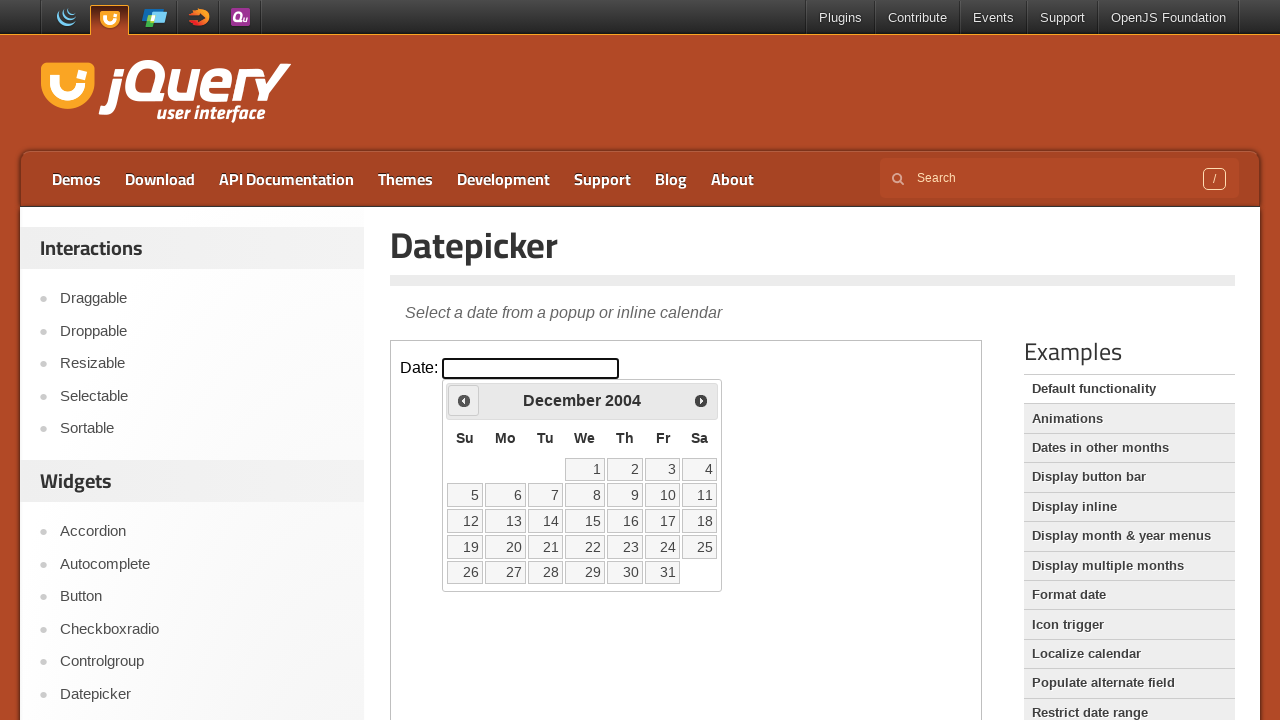

Clicked previous button to navigate to earlier date (currently at December 2004) at (464, 400) on iframe >> nth=0 >> internal:control=enter-frame >> .ui-datepicker-prev
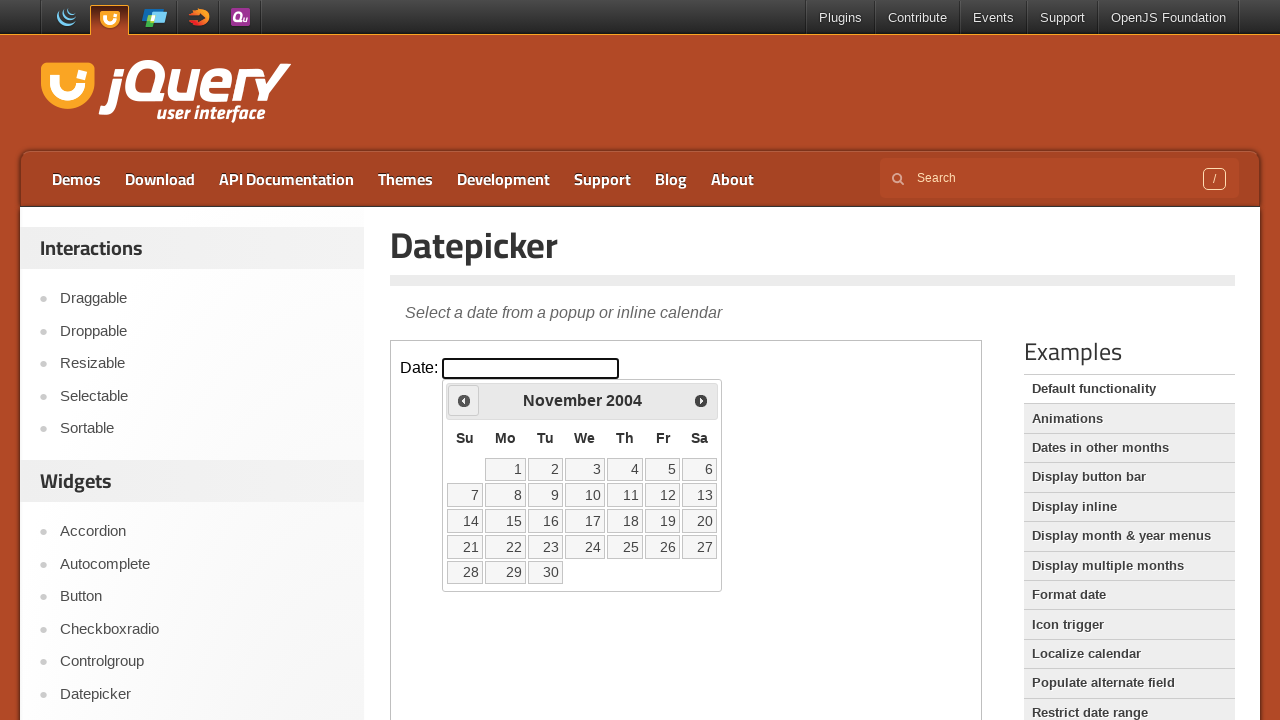

Updated current month: November
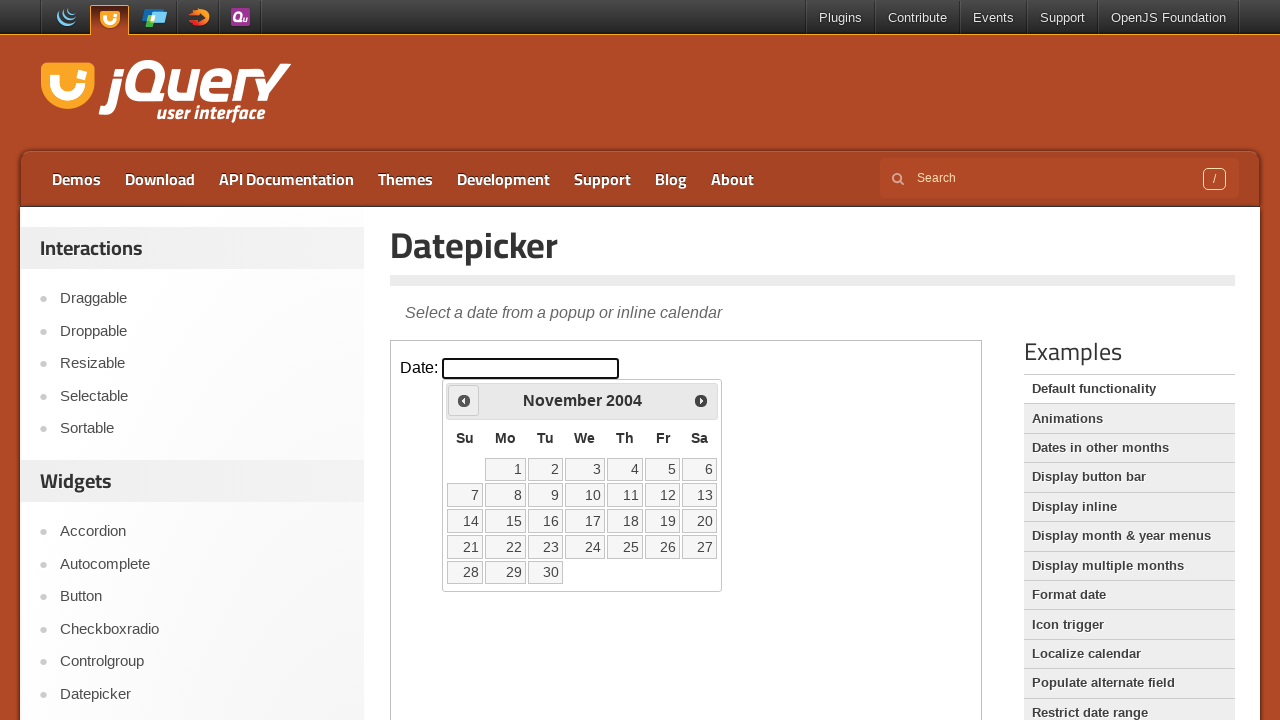

Updated current year: 2004
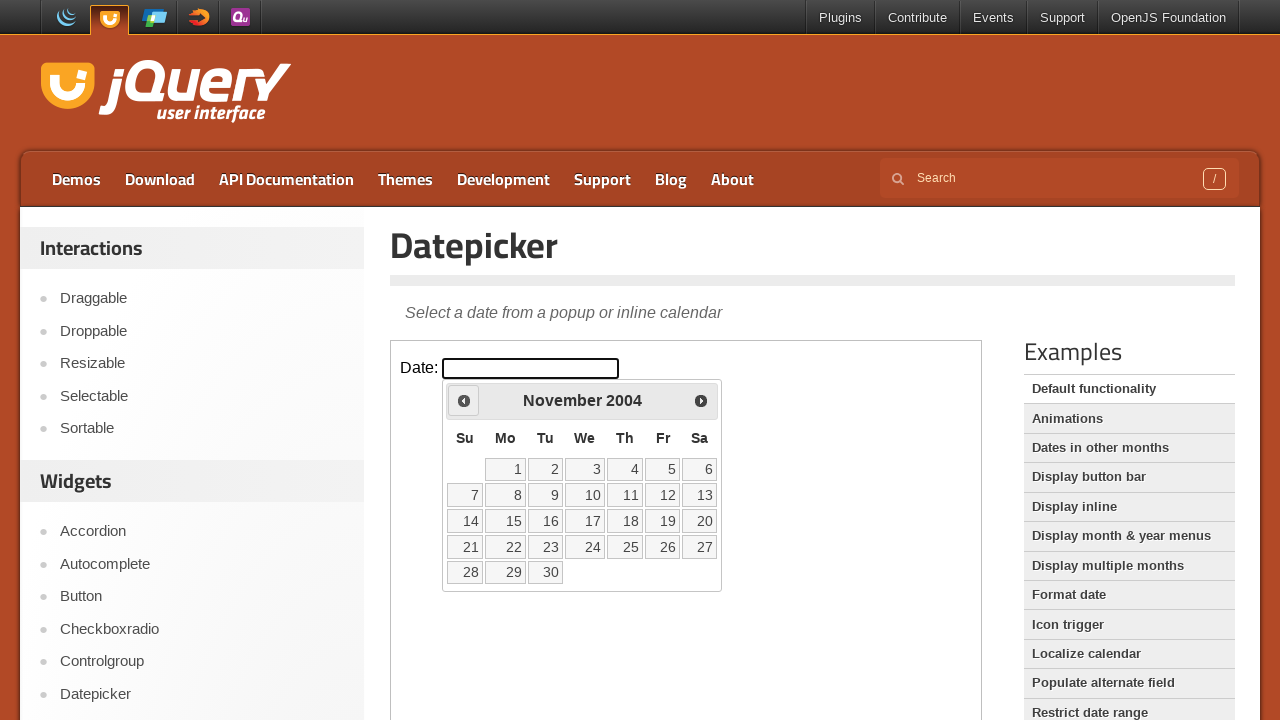

Clicked previous button to navigate to earlier date (currently at November 2004) at (464, 400) on iframe >> nth=0 >> internal:control=enter-frame >> .ui-datepicker-prev
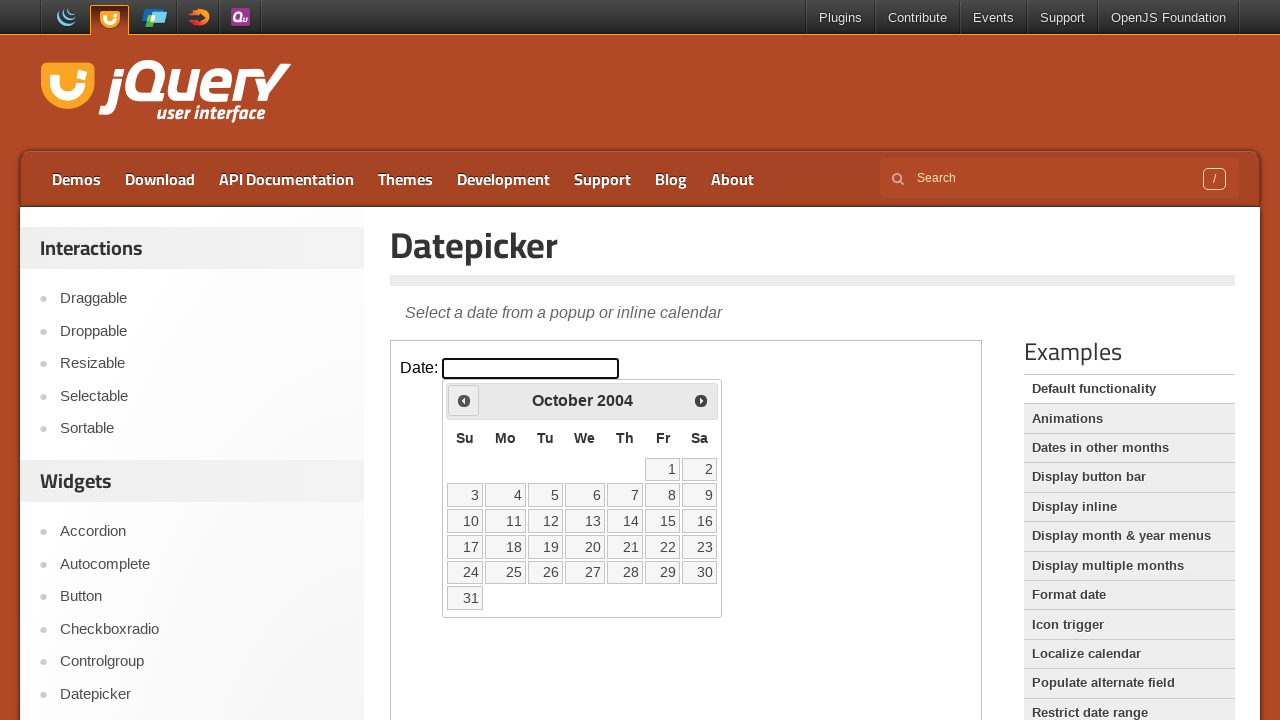

Updated current month: October
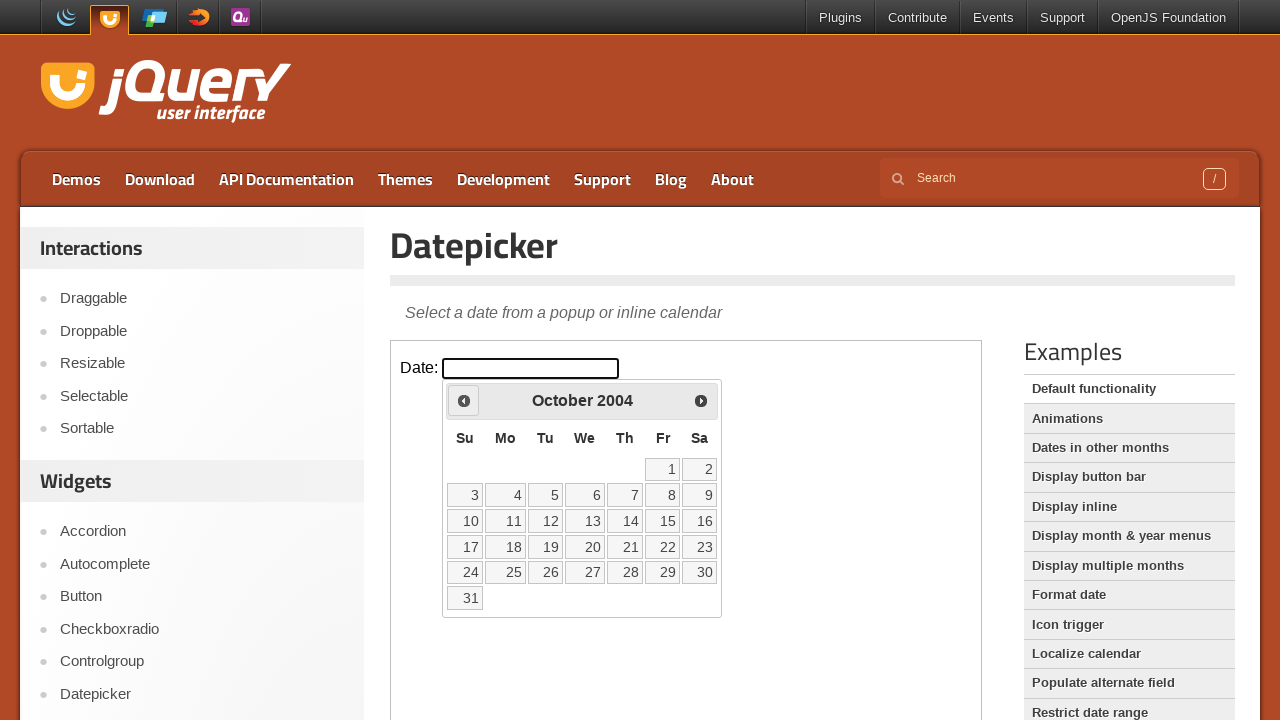

Updated current year: 2004
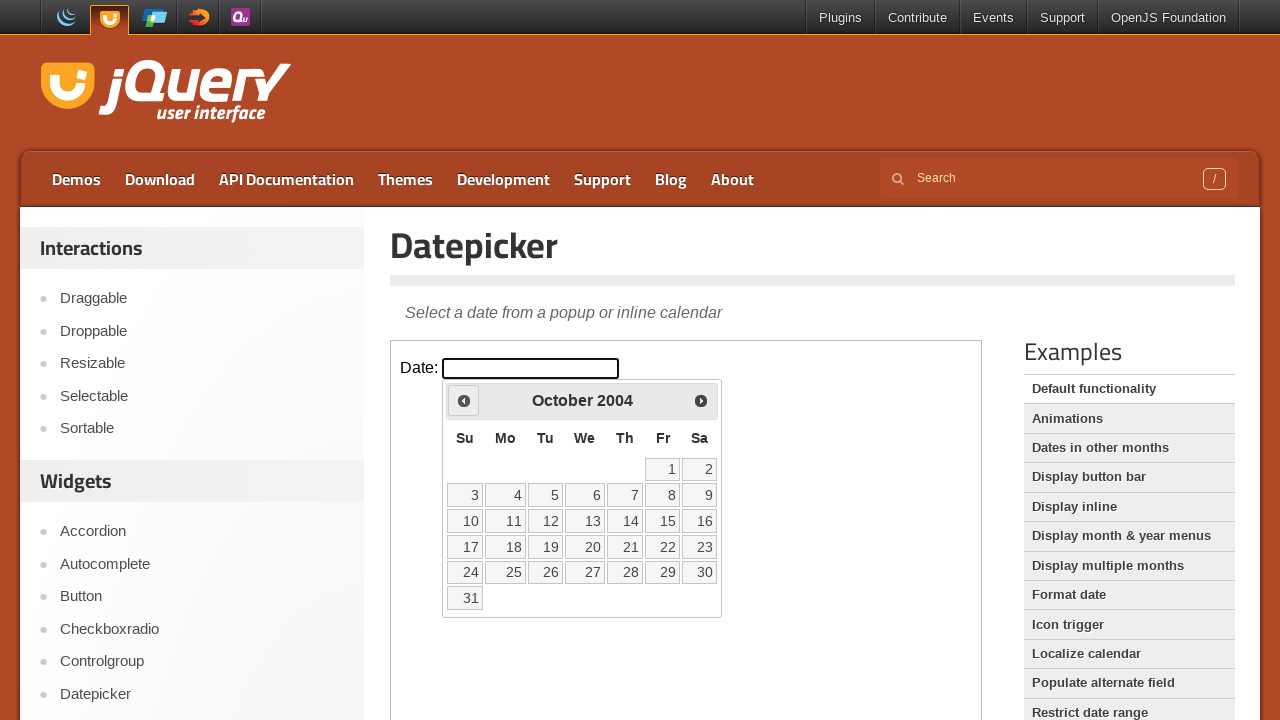

Clicked previous button to navigate to earlier date (currently at October 2004) at (464, 400) on iframe >> nth=0 >> internal:control=enter-frame >> .ui-datepicker-prev
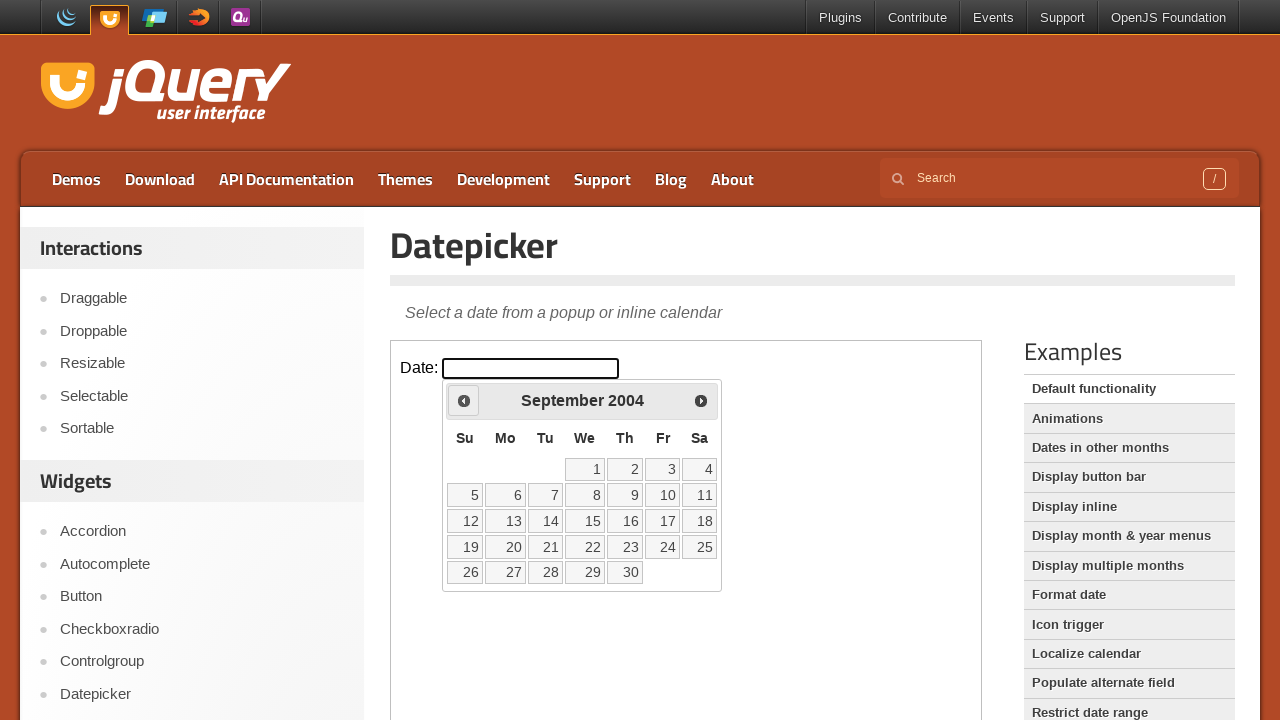

Updated current month: September
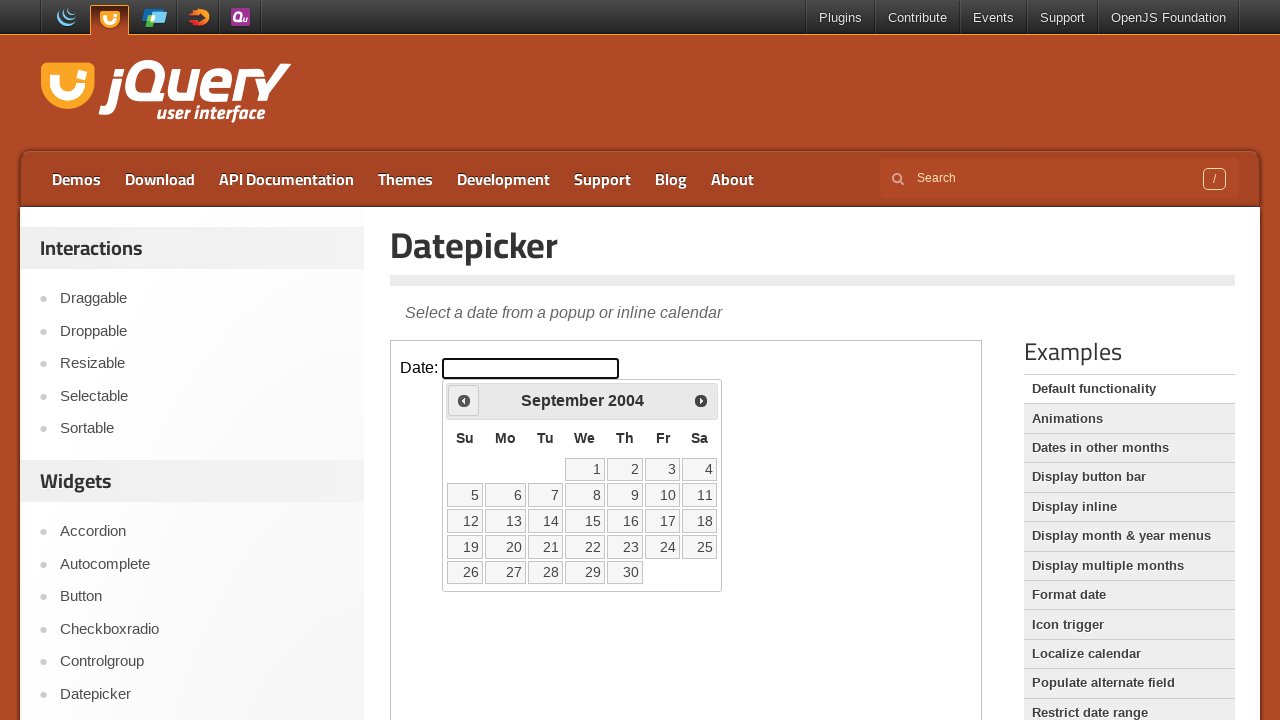

Updated current year: 2004
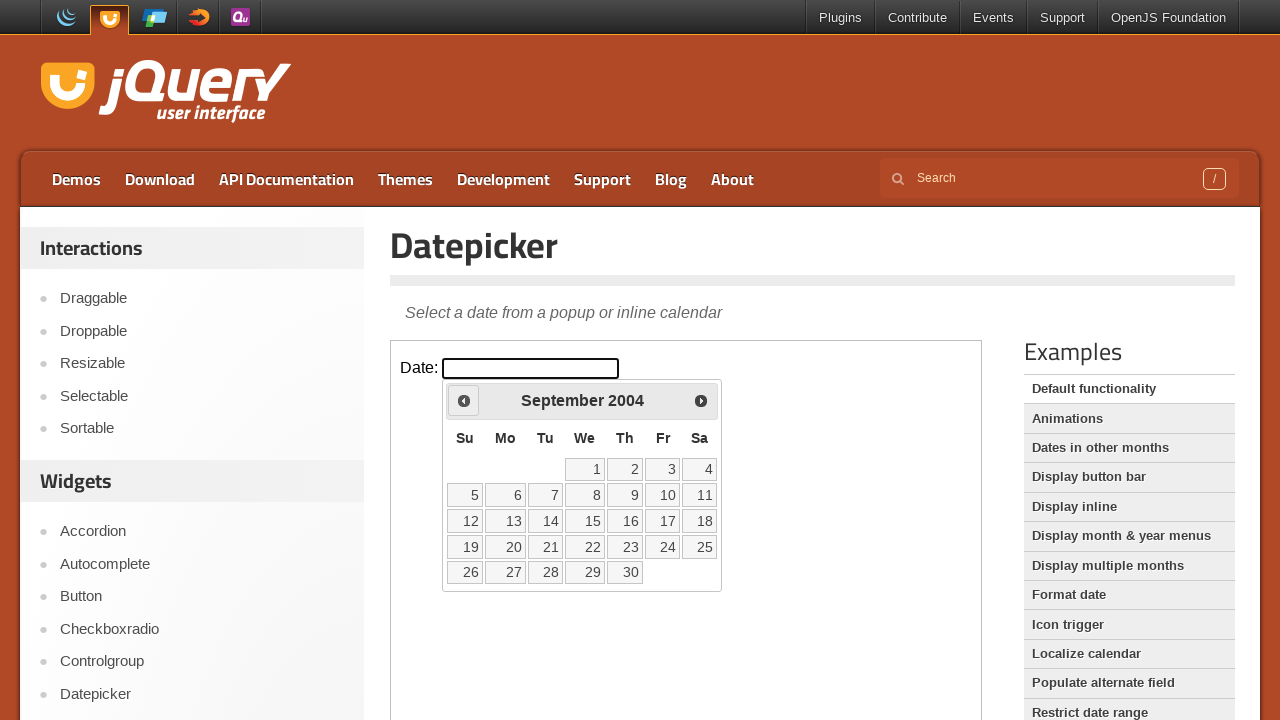

Clicked previous button to navigate to earlier date (currently at September 2004) at (464, 400) on iframe >> nth=0 >> internal:control=enter-frame >> .ui-datepicker-prev
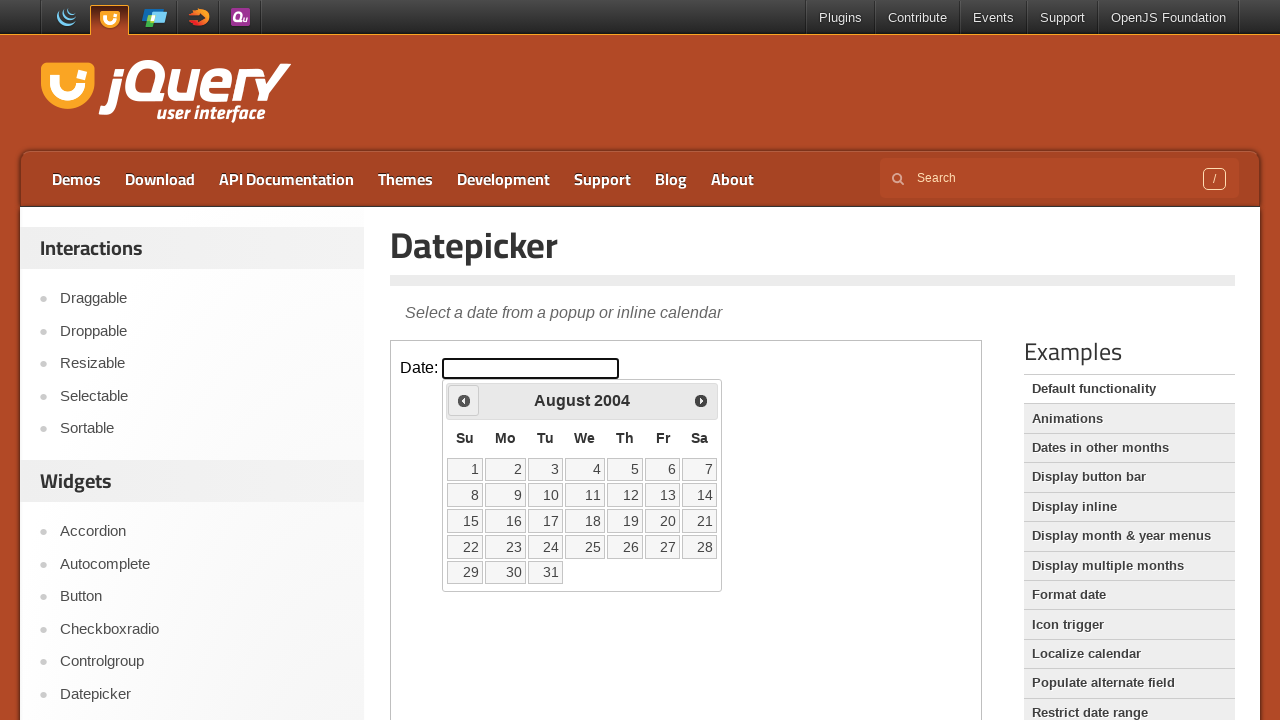

Updated current month: August
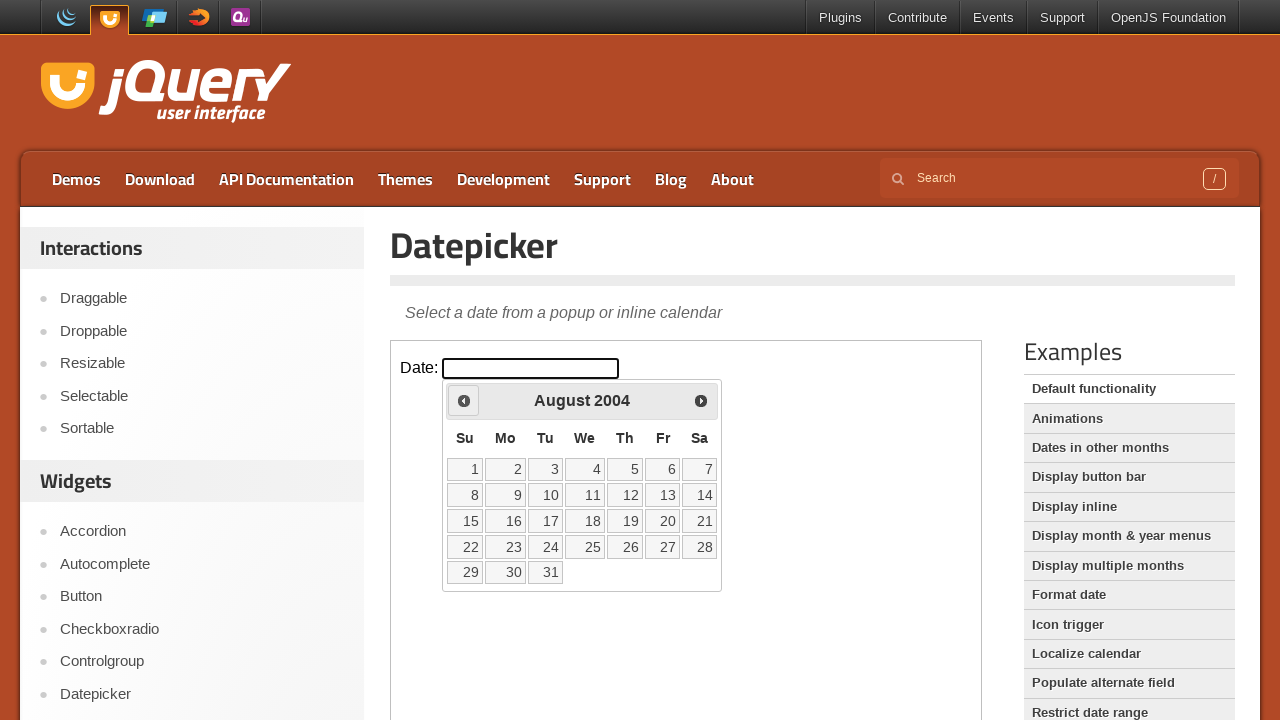

Updated current year: 2004
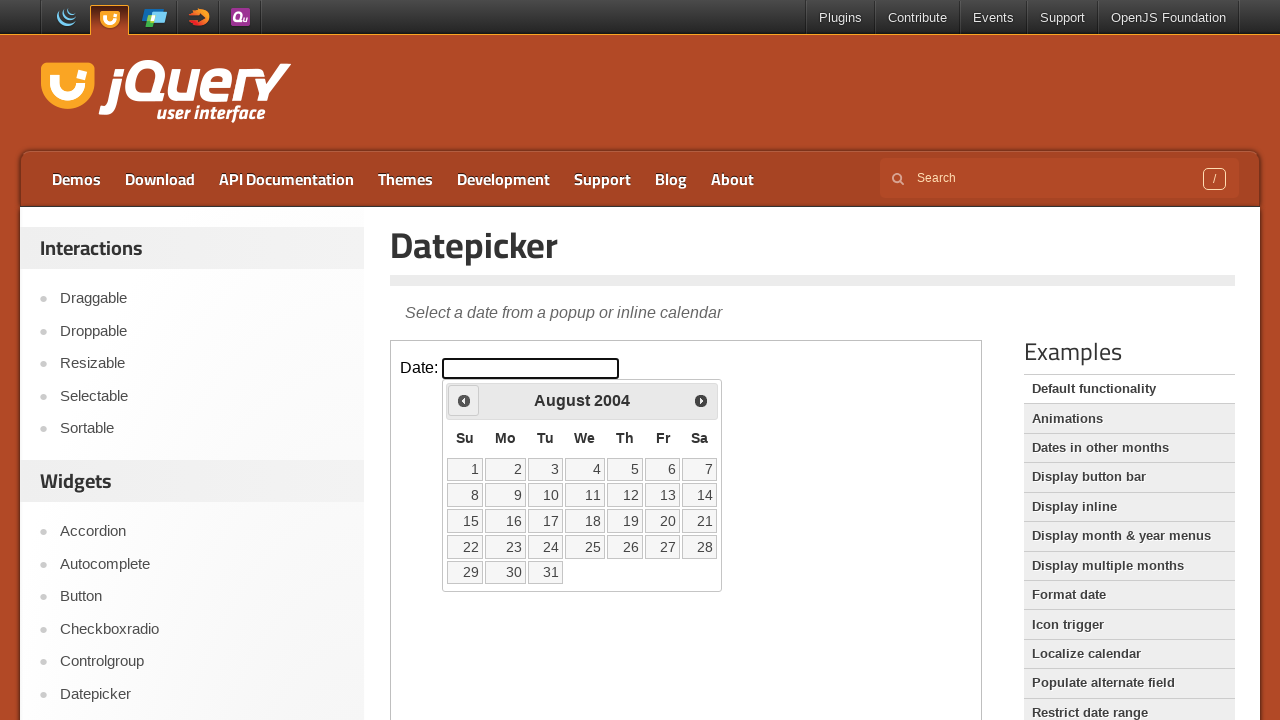

Clicked previous button to navigate to earlier date (currently at August 2004) at (464, 400) on iframe >> nth=0 >> internal:control=enter-frame >> .ui-datepicker-prev
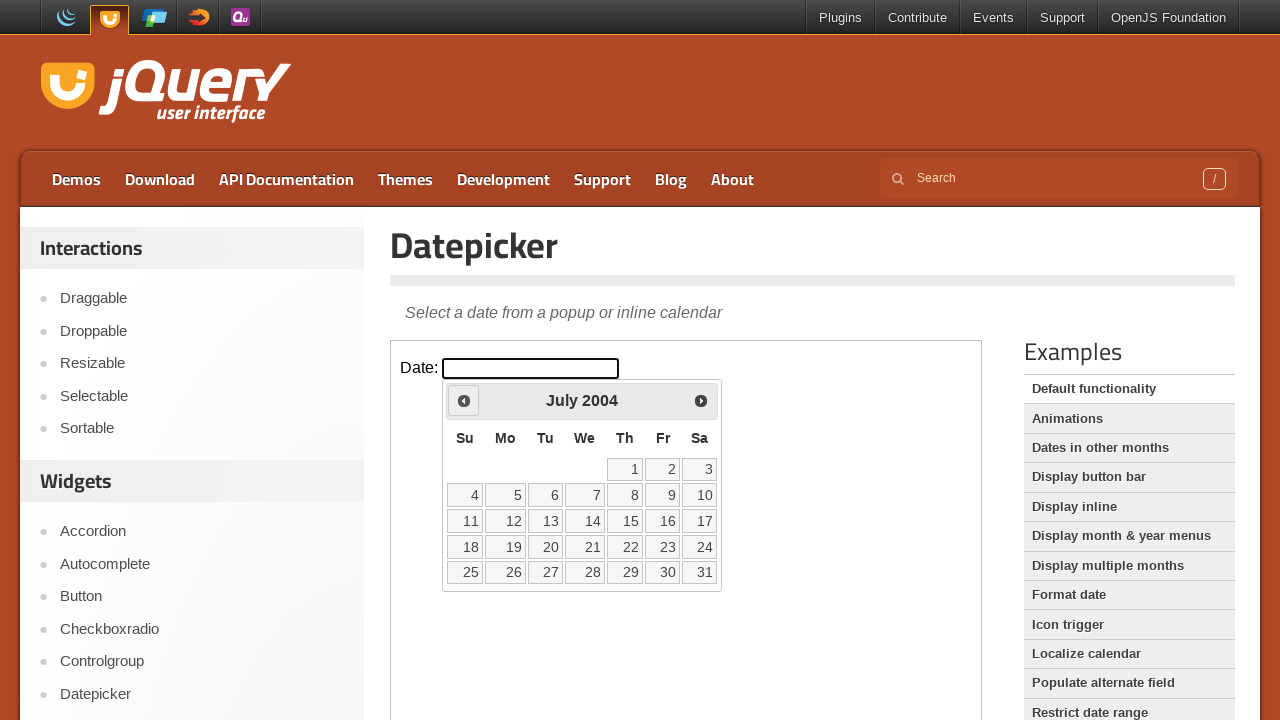

Updated current month: July
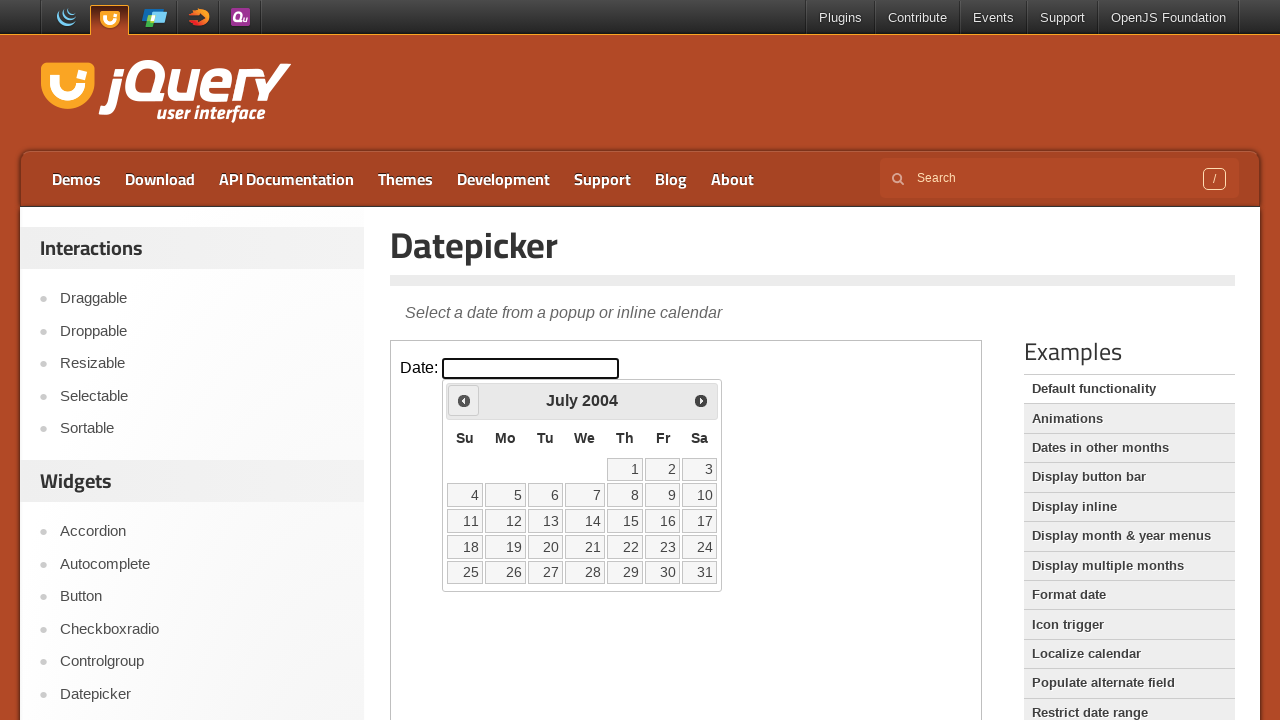

Updated current year: 2004
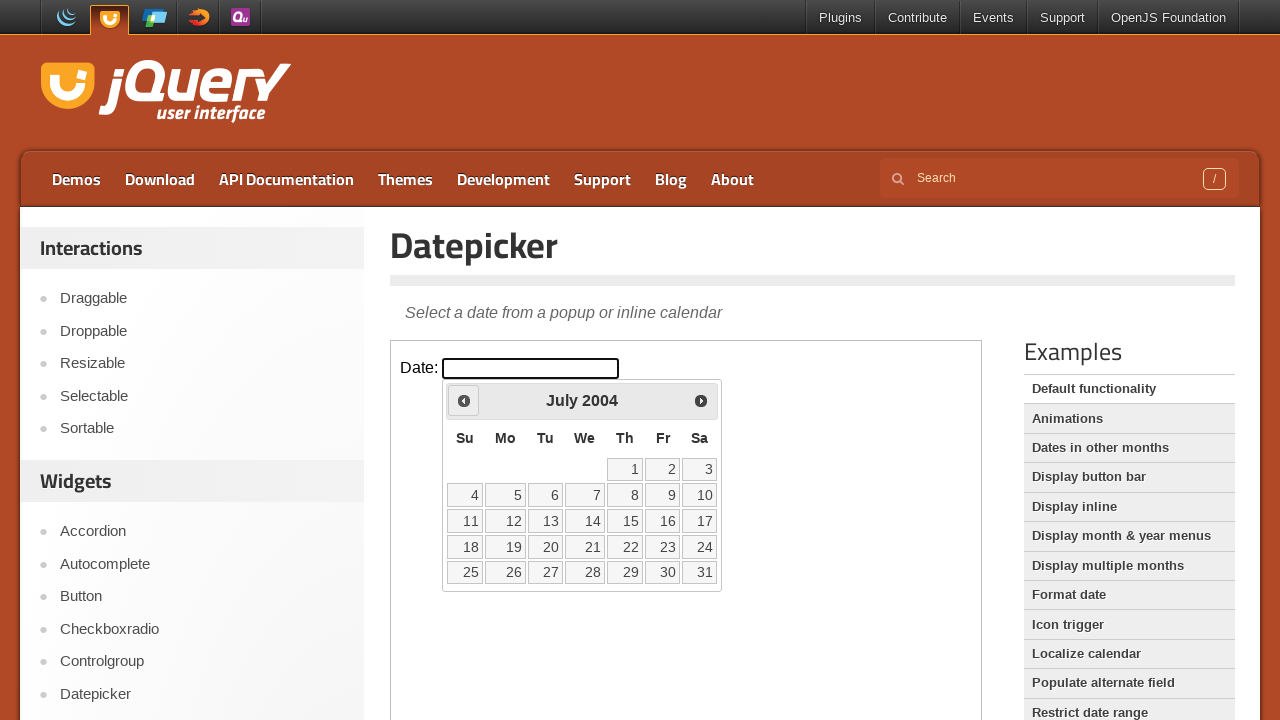

Clicked previous button to navigate to earlier date (currently at July 2004) at (464, 400) on iframe >> nth=0 >> internal:control=enter-frame >> .ui-datepicker-prev
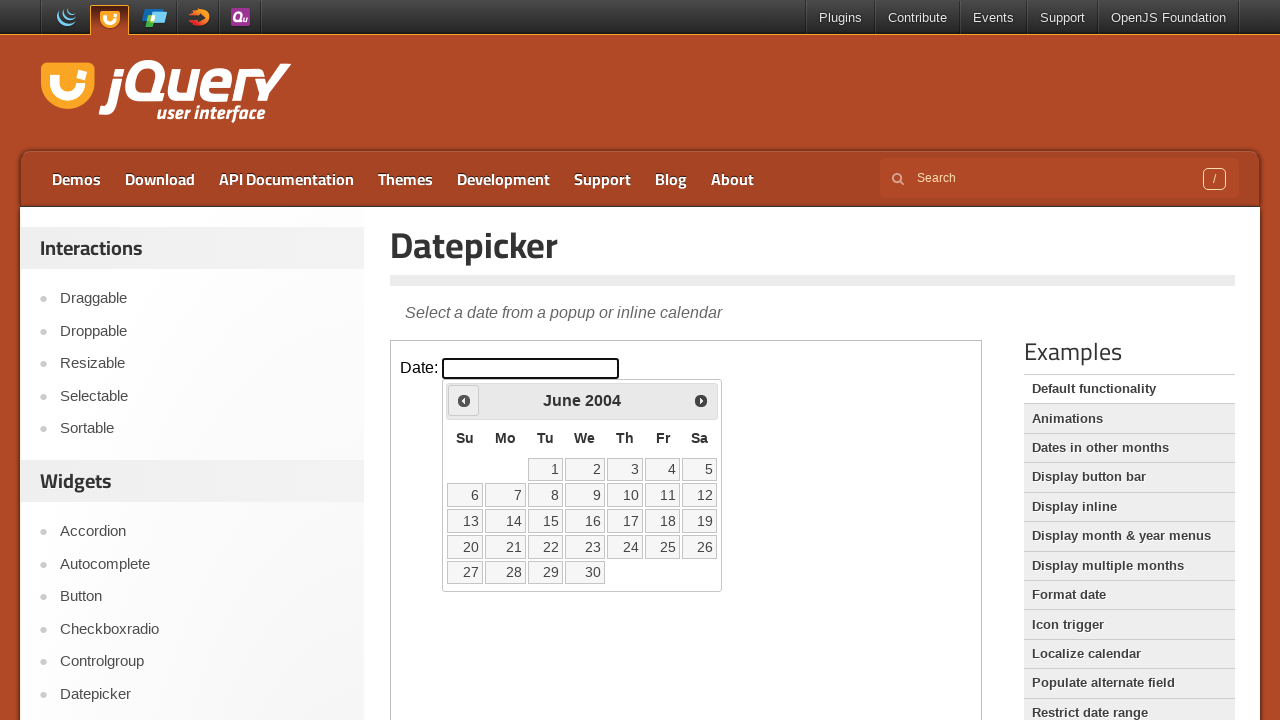

Updated current month: June
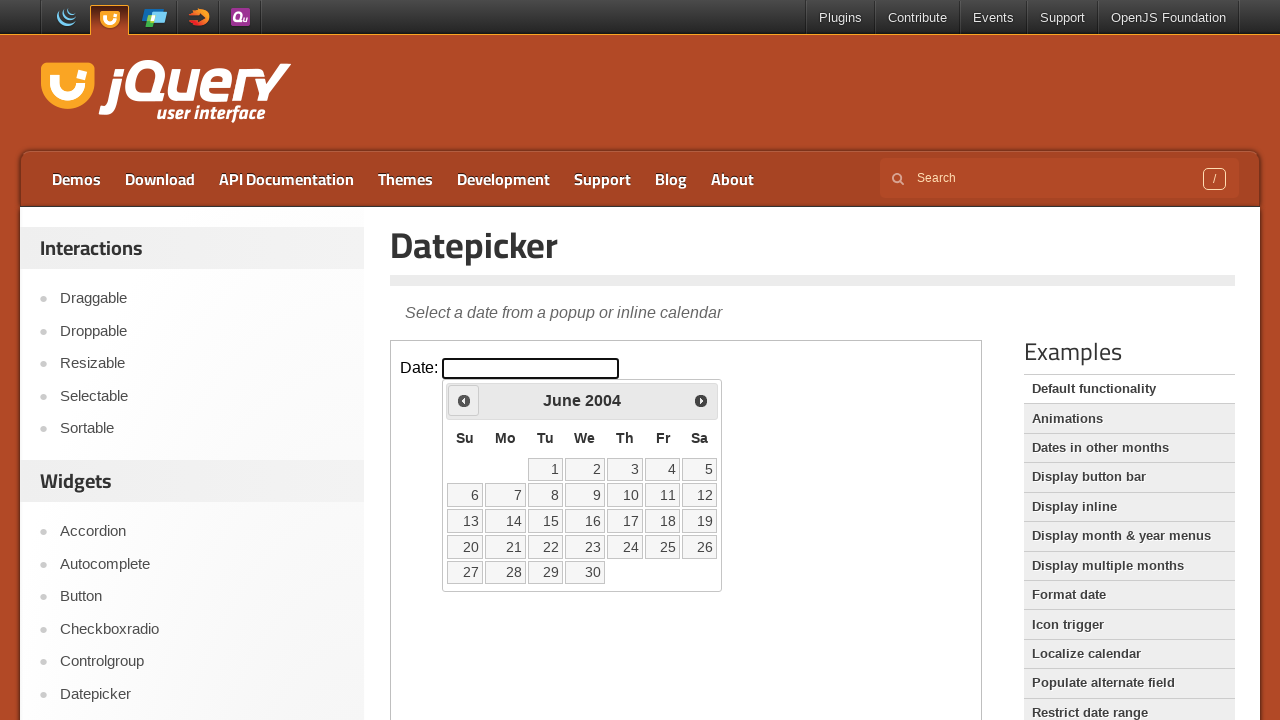

Updated current year: 2004
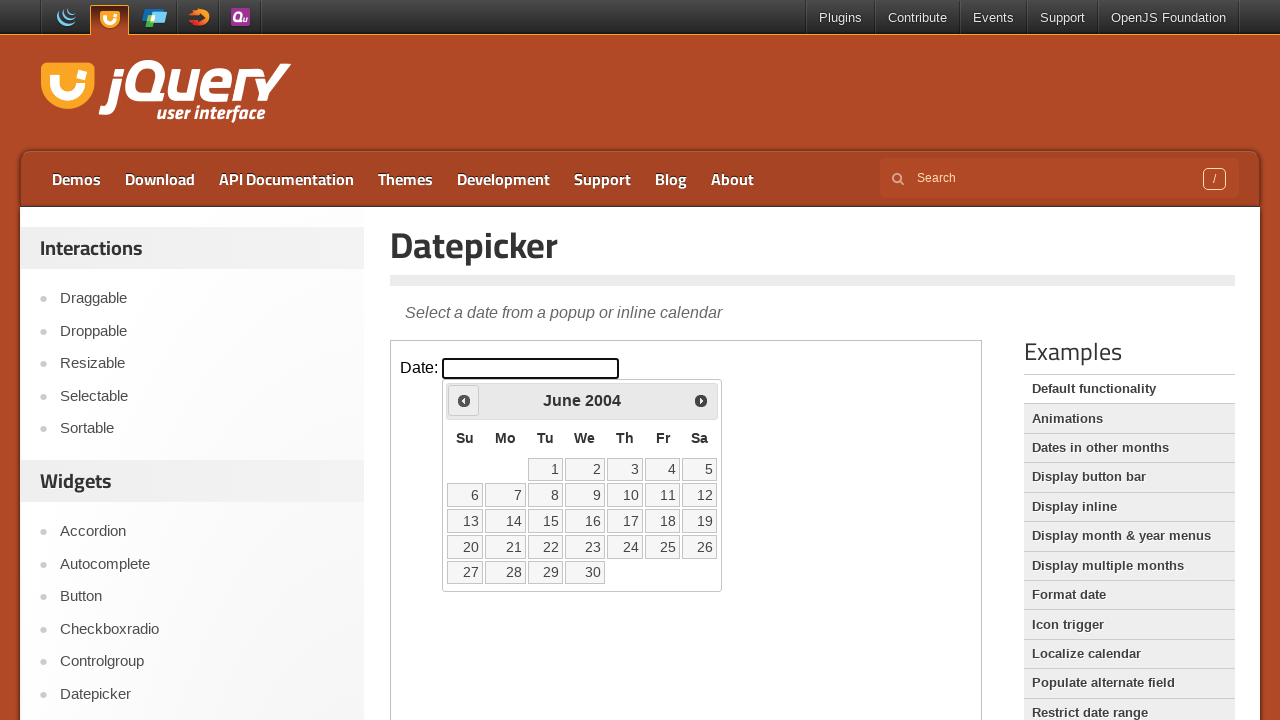

Clicked previous button to navigate to earlier date (currently at June 2004) at (464, 400) on iframe >> nth=0 >> internal:control=enter-frame >> .ui-datepicker-prev
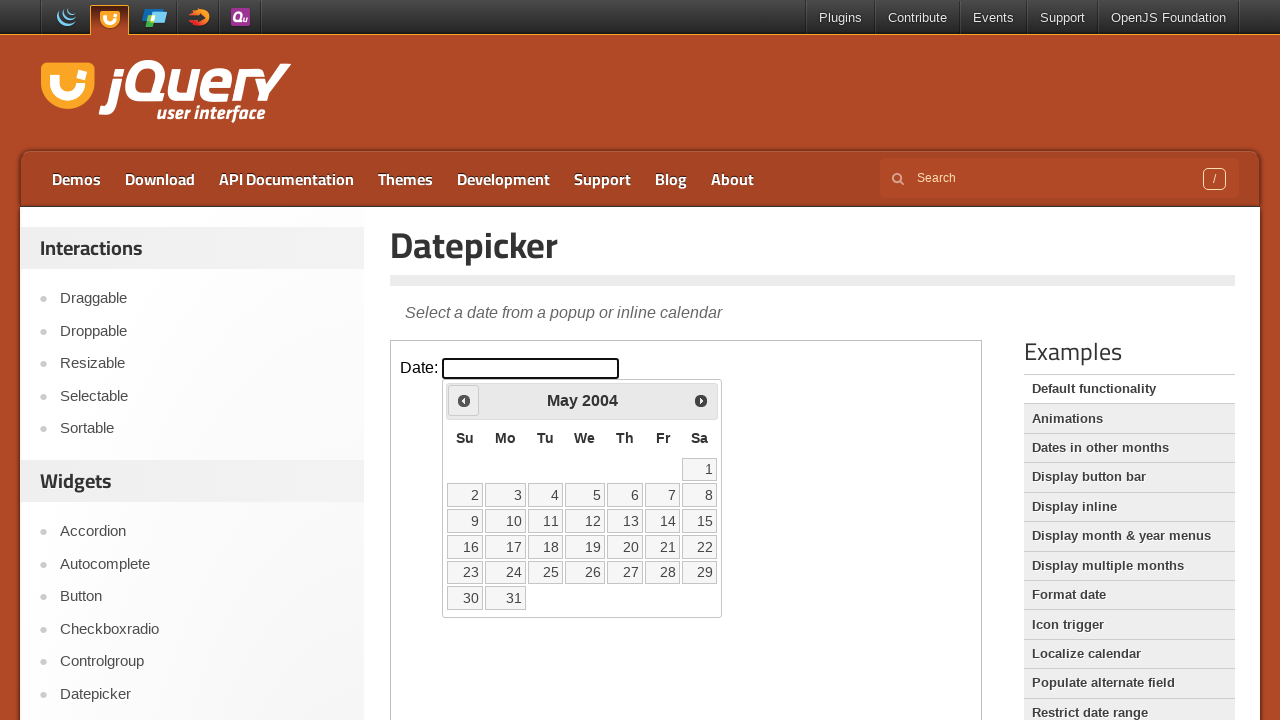

Updated current month: May
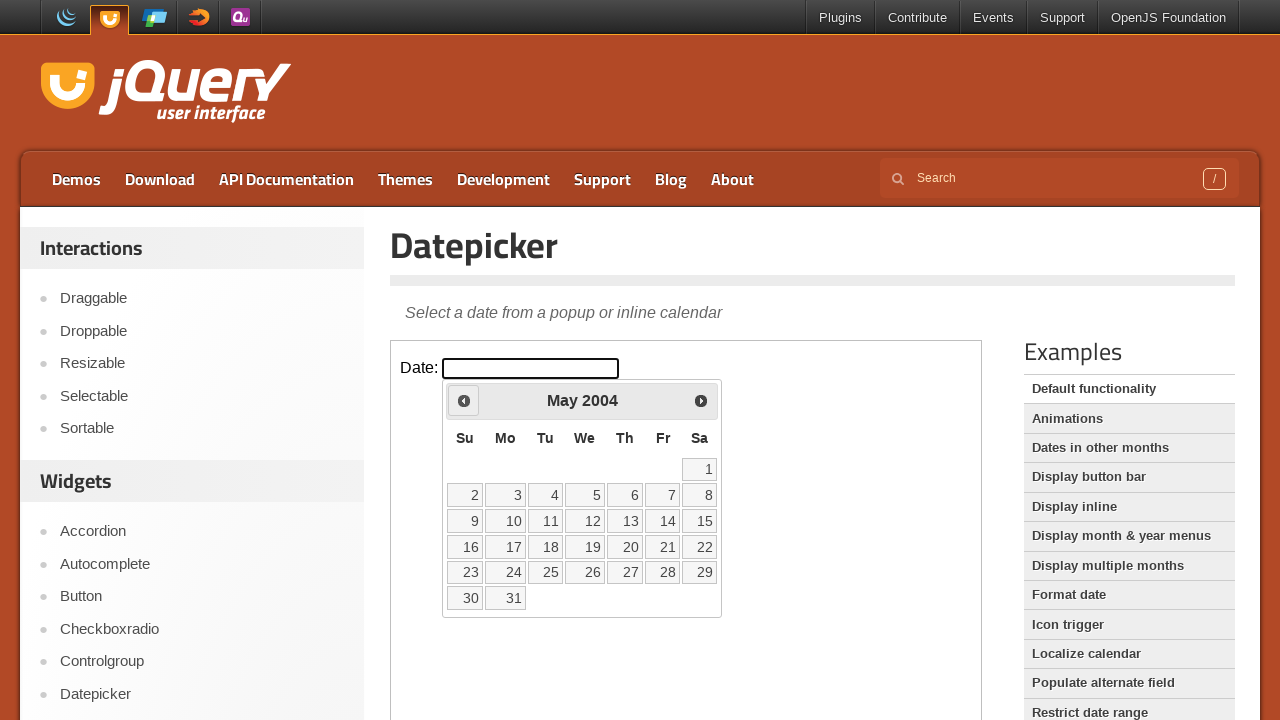

Updated current year: 2004
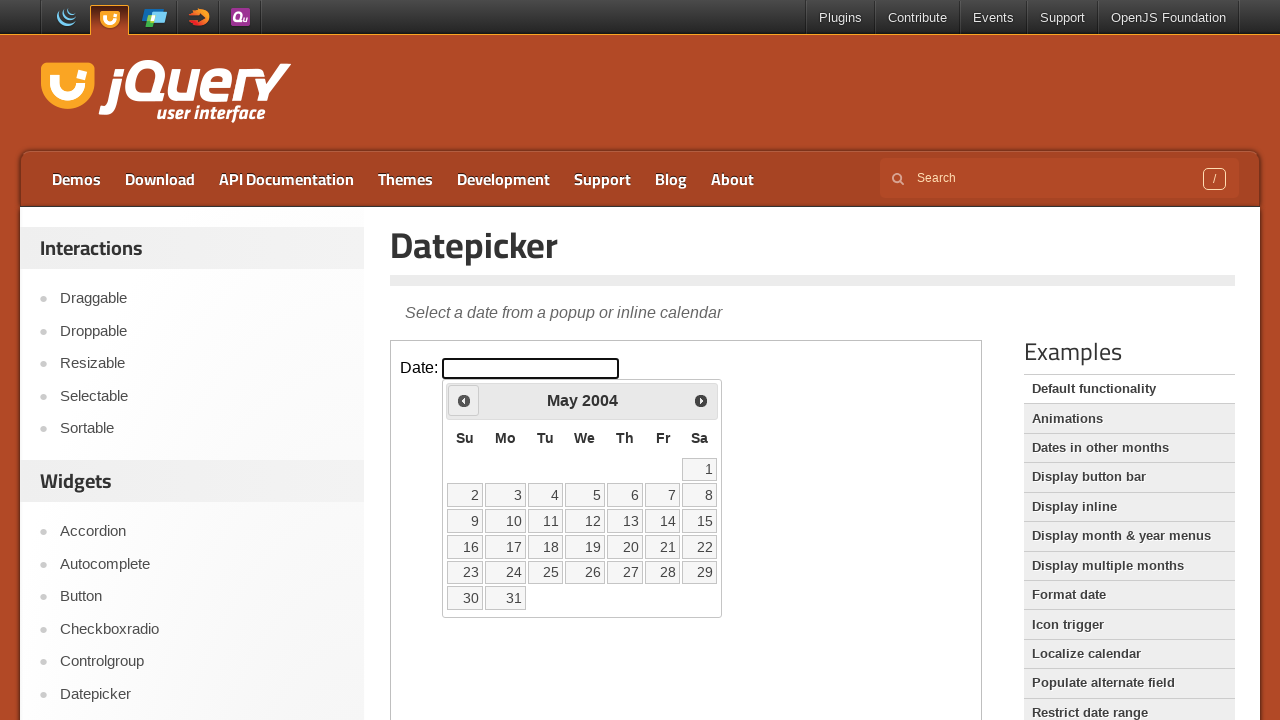

Clicked previous button to navigate to earlier date (currently at May 2004) at (464, 400) on iframe >> nth=0 >> internal:control=enter-frame >> .ui-datepicker-prev
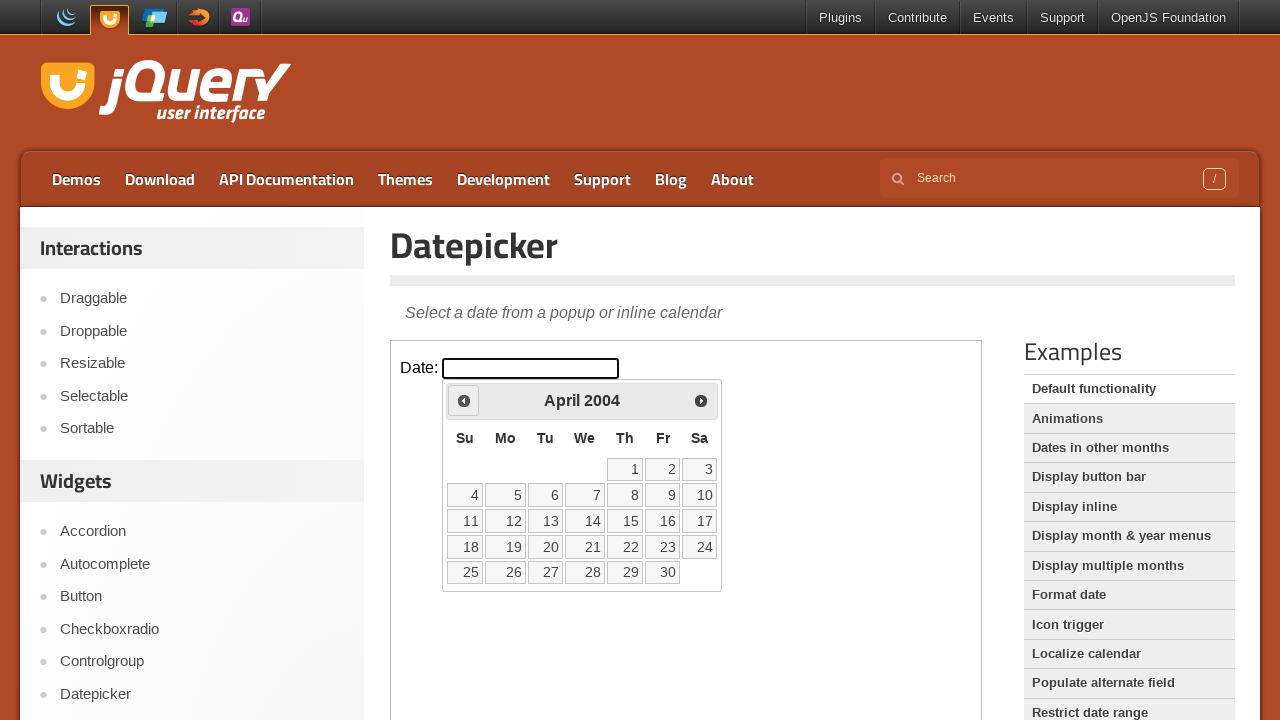

Updated current month: April
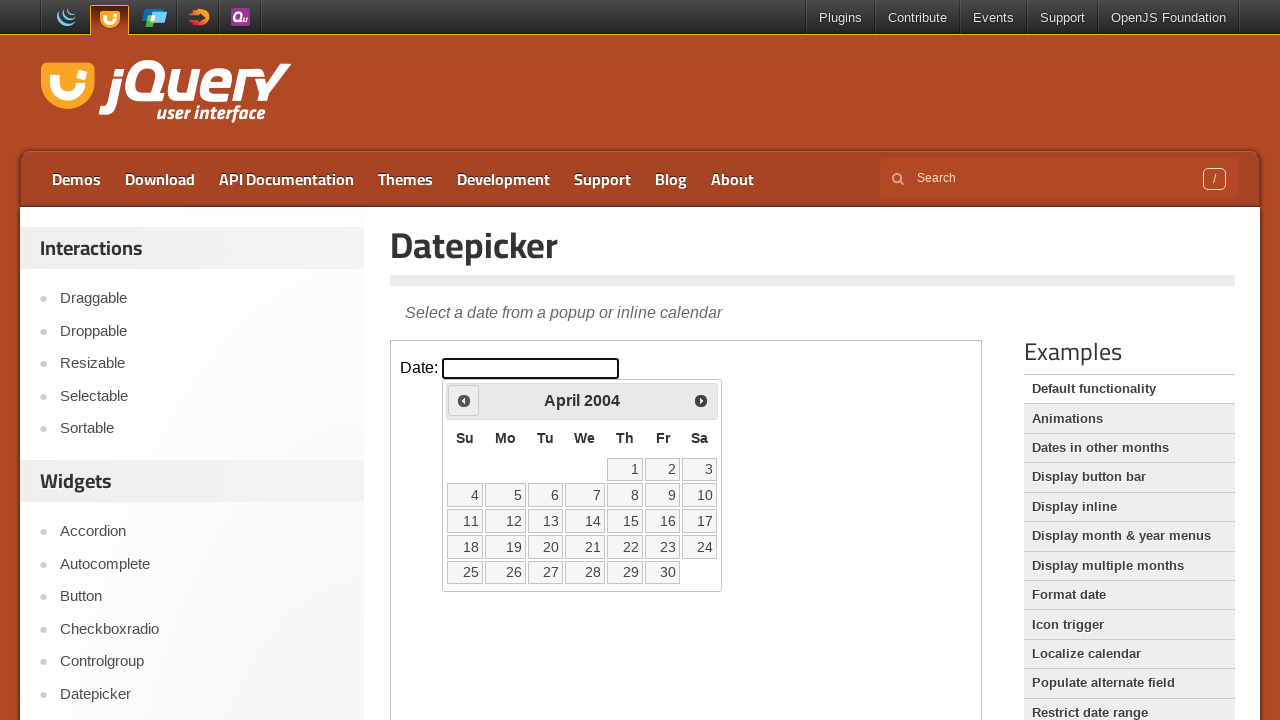

Updated current year: 2004
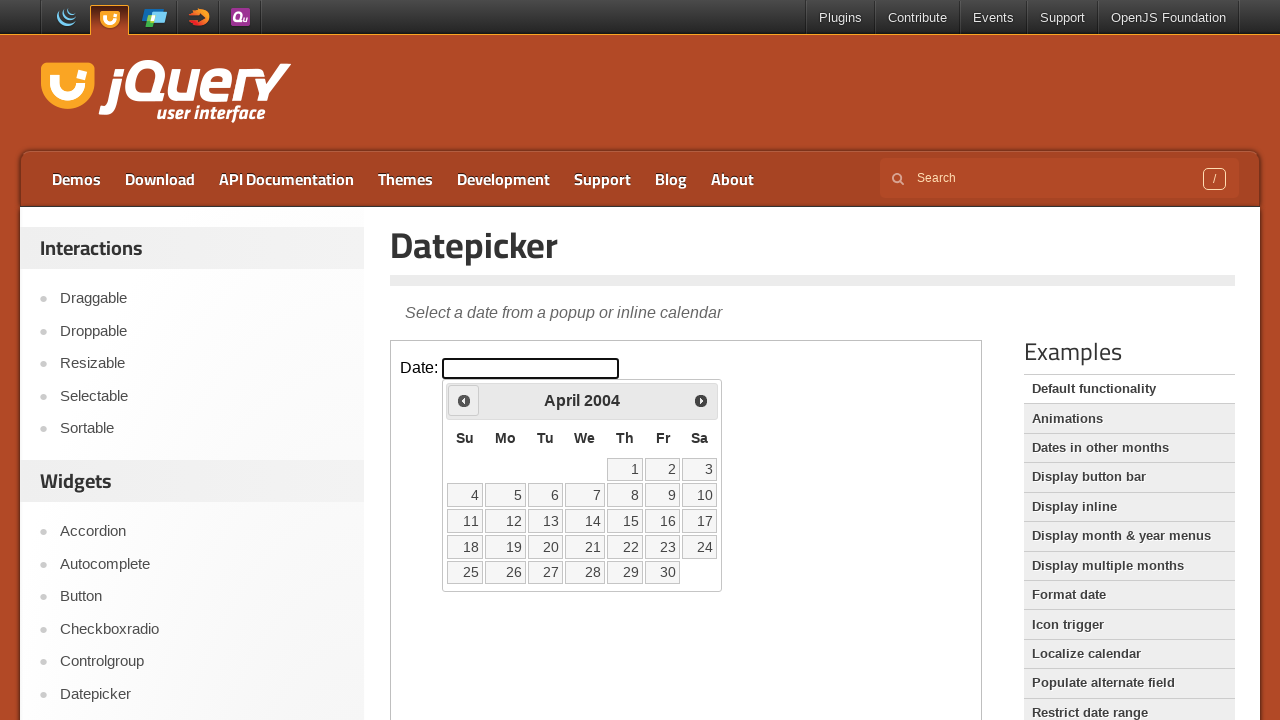

Clicked previous button to navigate to earlier date (currently at April 2004) at (464, 400) on iframe >> nth=0 >> internal:control=enter-frame >> .ui-datepicker-prev
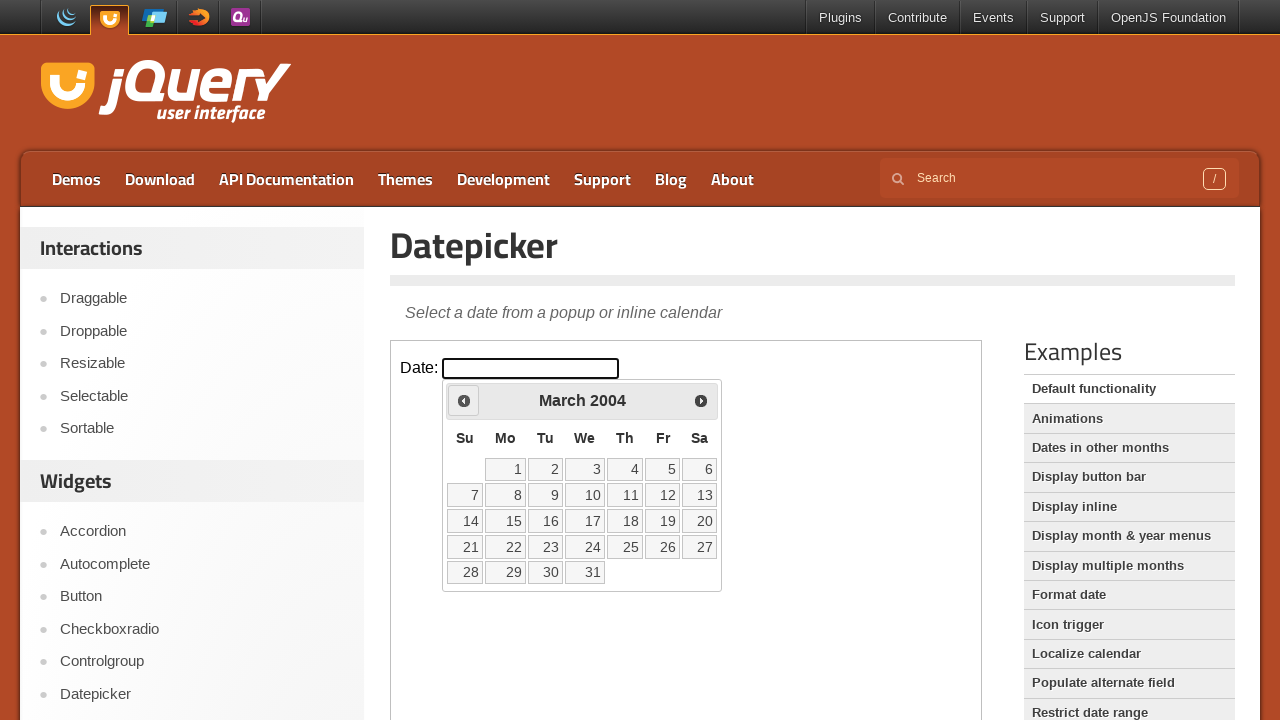

Updated current month: March
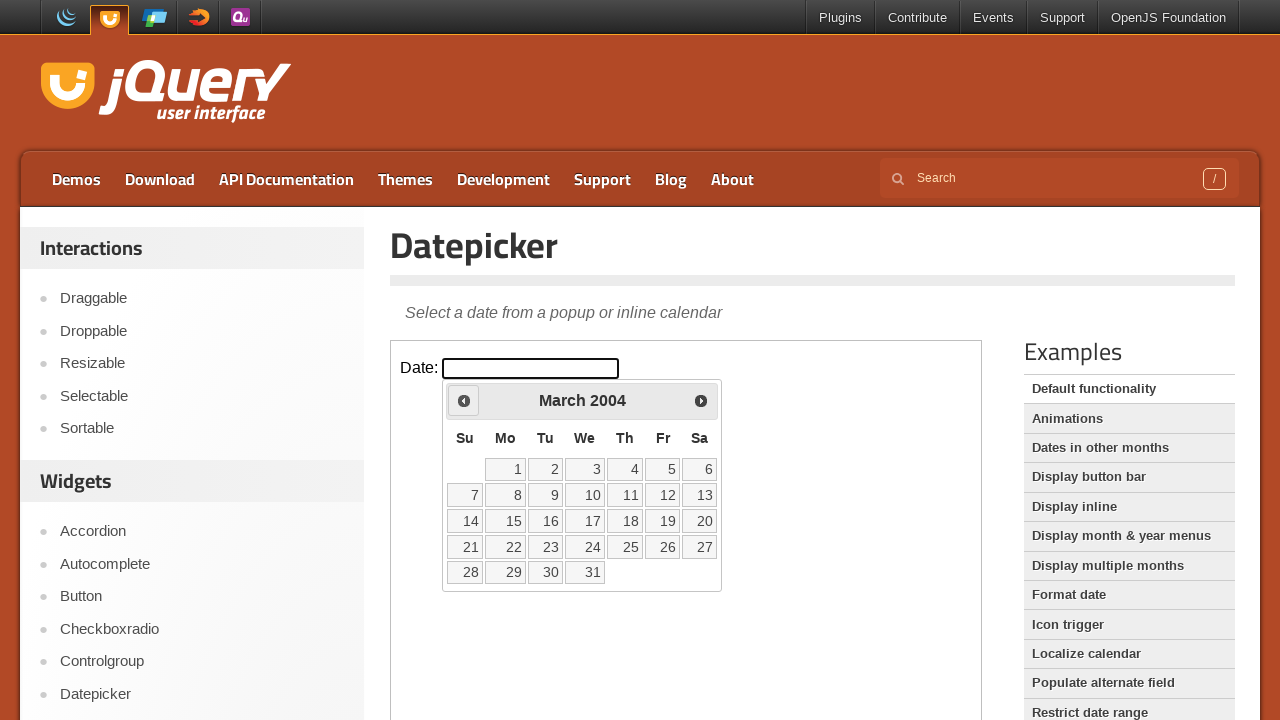

Updated current year: 2004
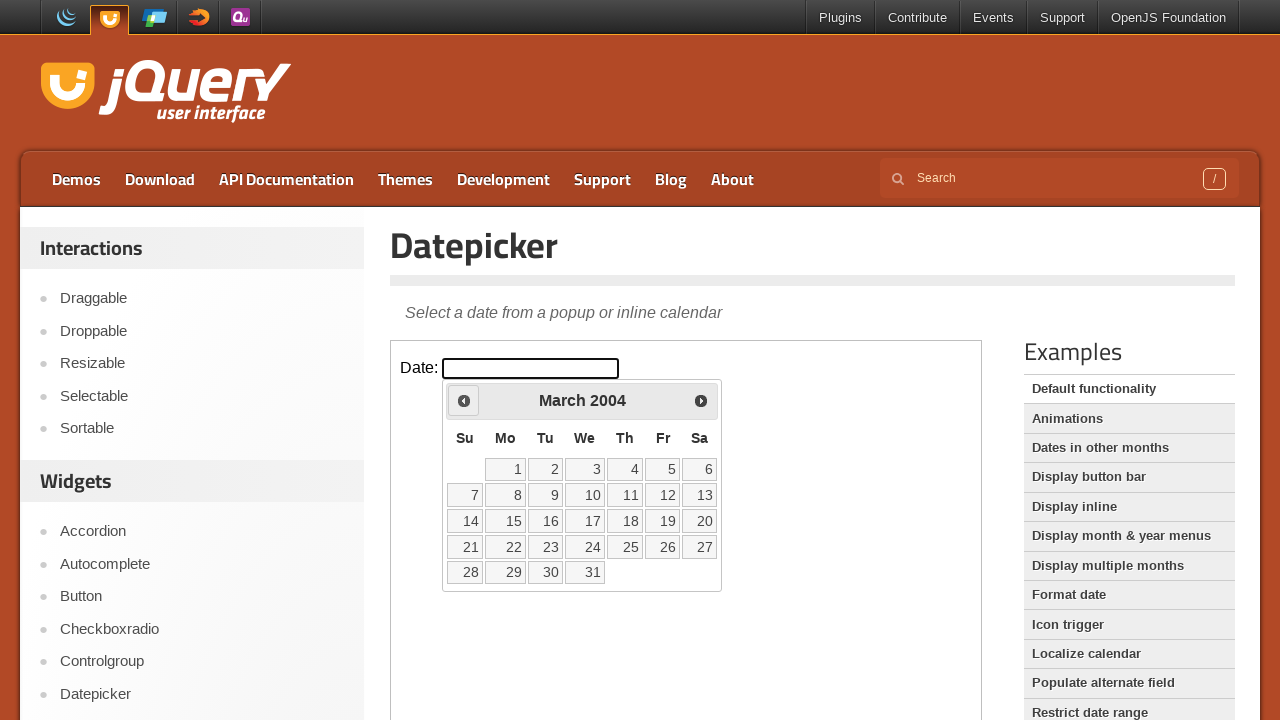

Clicked previous button to navigate to earlier date (currently at March 2004) at (464, 400) on iframe >> nth=0 >> internal:control=enter-frame >> .ui-datepicker-prev
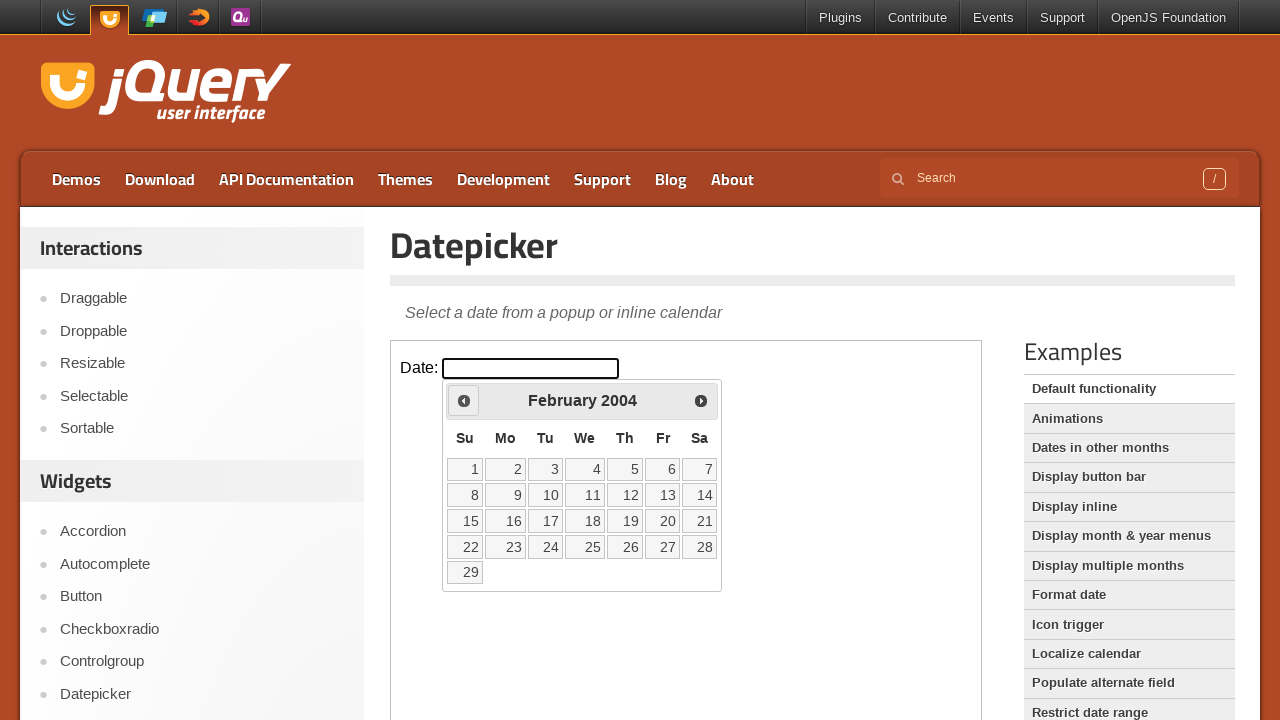

Updated current month: February
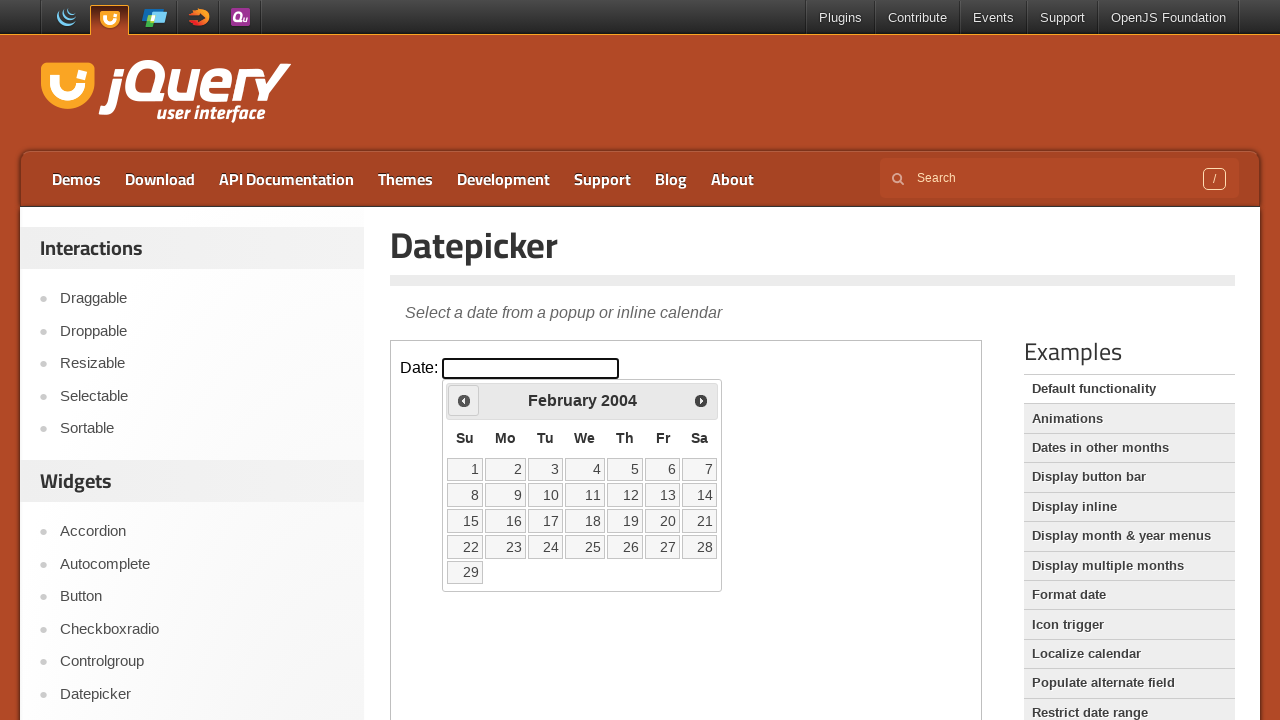

Updated current year: 2004
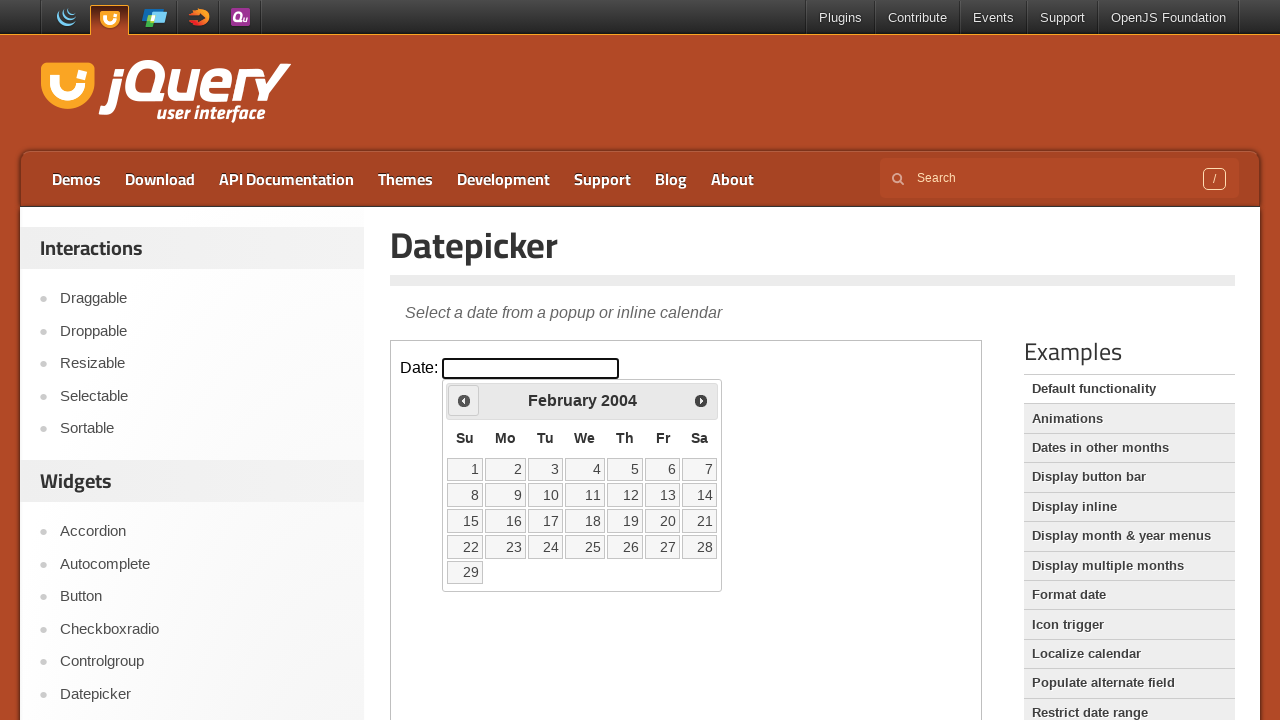

Clicked previous button to navigate to earlier date (currently at February 2004) at (464, 400) on iframe >> nth=0 >> internal:control=enter-frame >> .ui-datepicker-prev
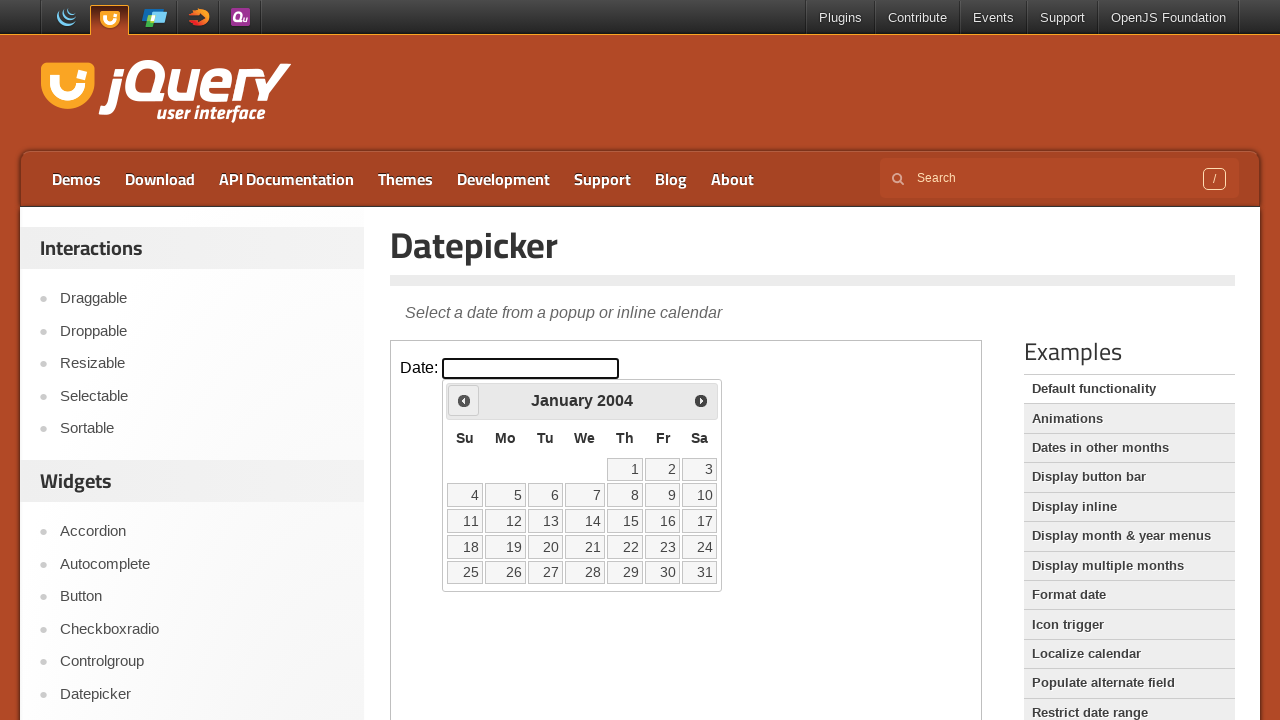

Updated current month: January
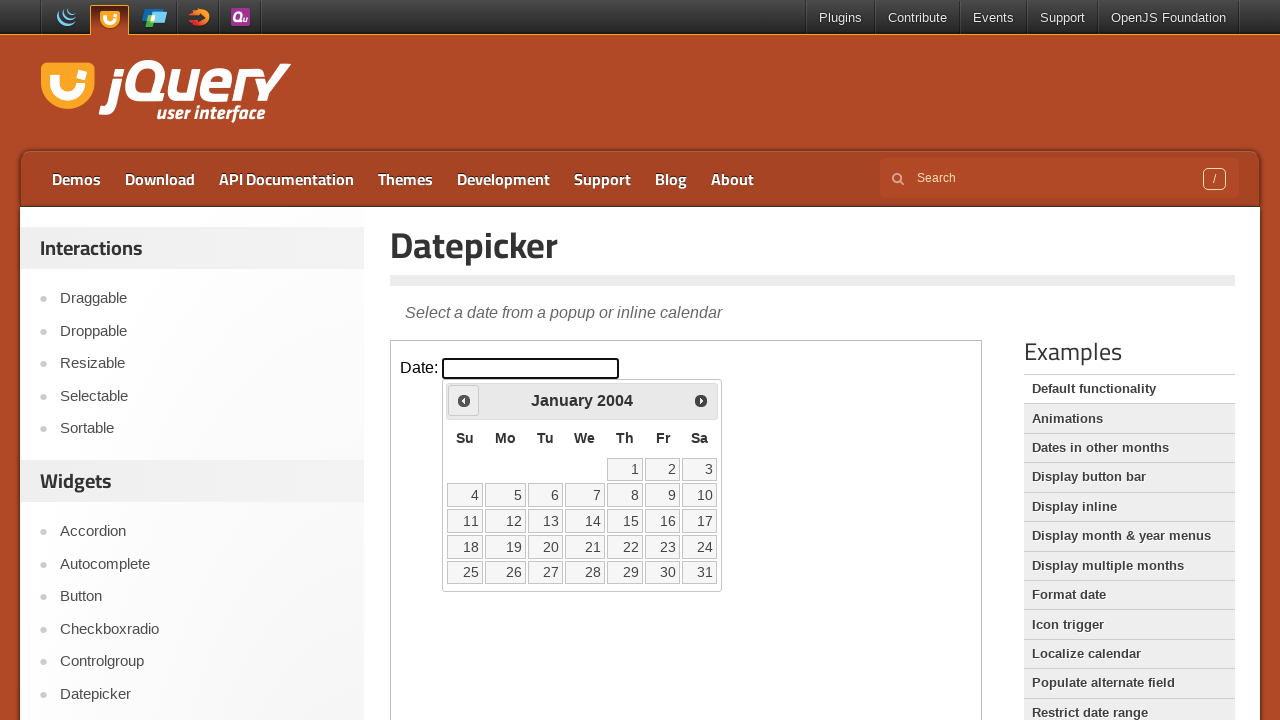

Updated current year: 2004
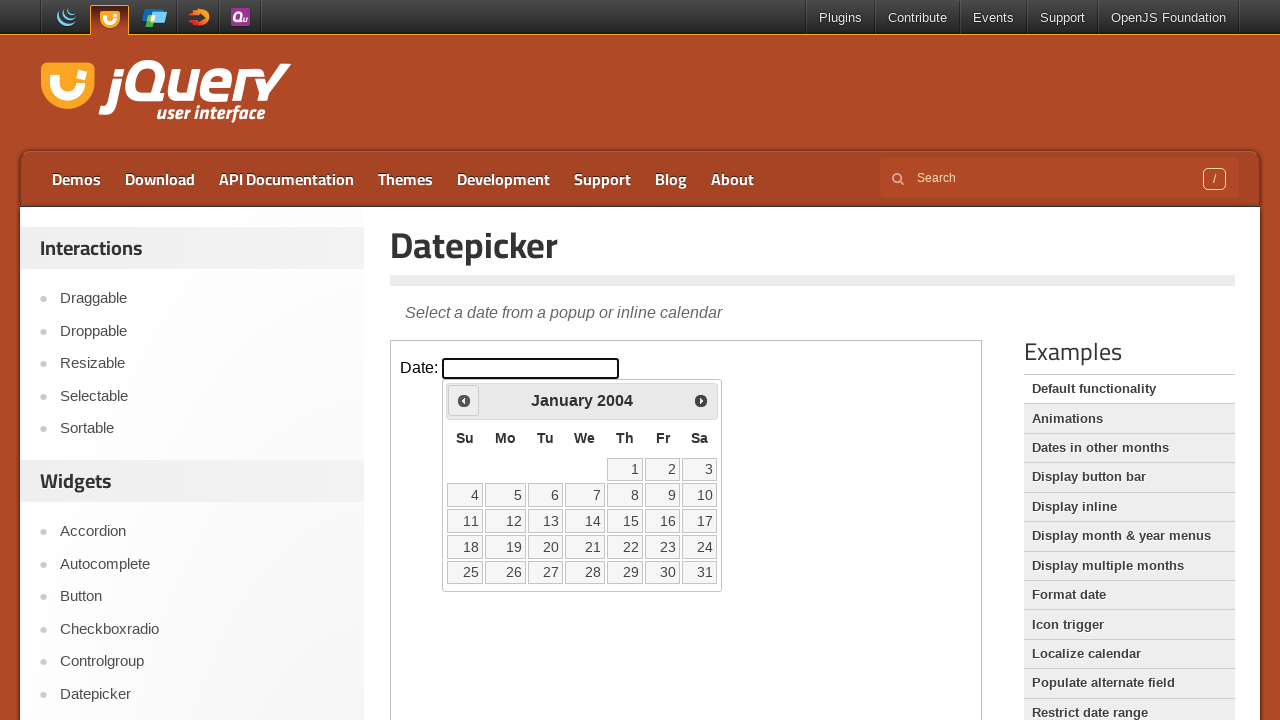

Clicked previous button to navigate to earlier date (currently at January 2004) at (464, 400) on iframe >> nth=0 >> internal:control=enter-frame >> .ui-datepicker-prev
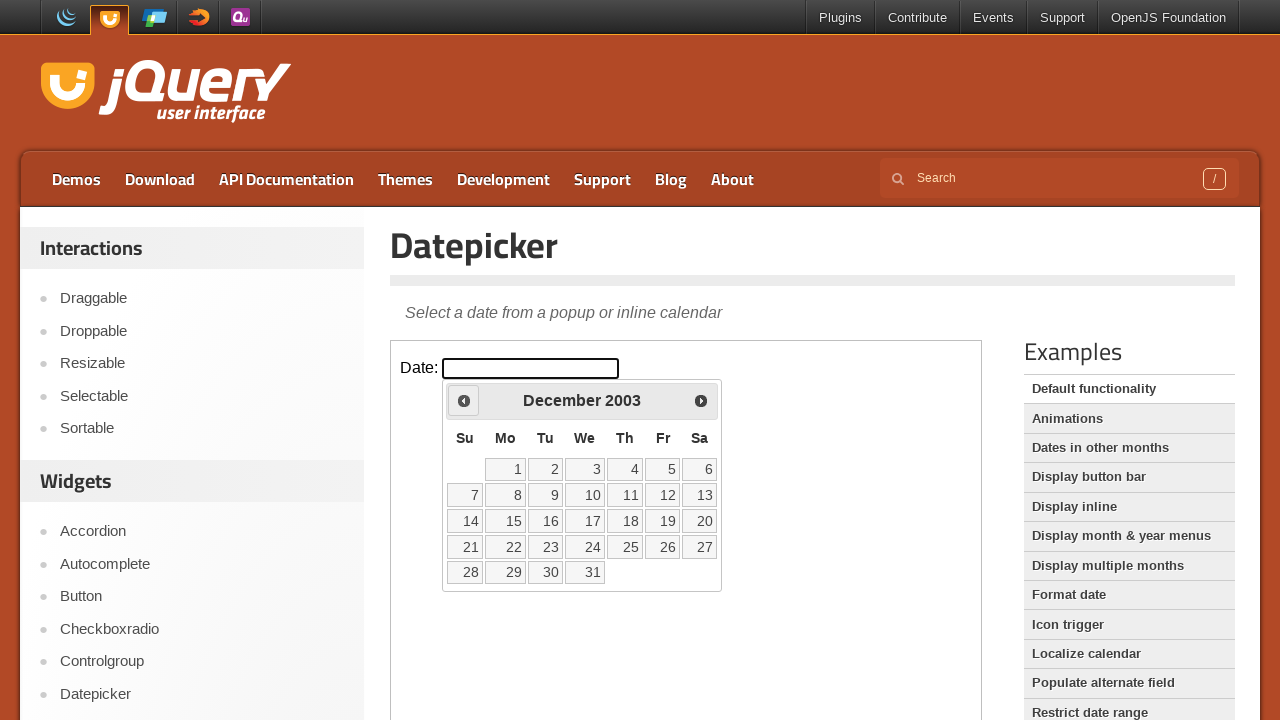

Updated current month: December
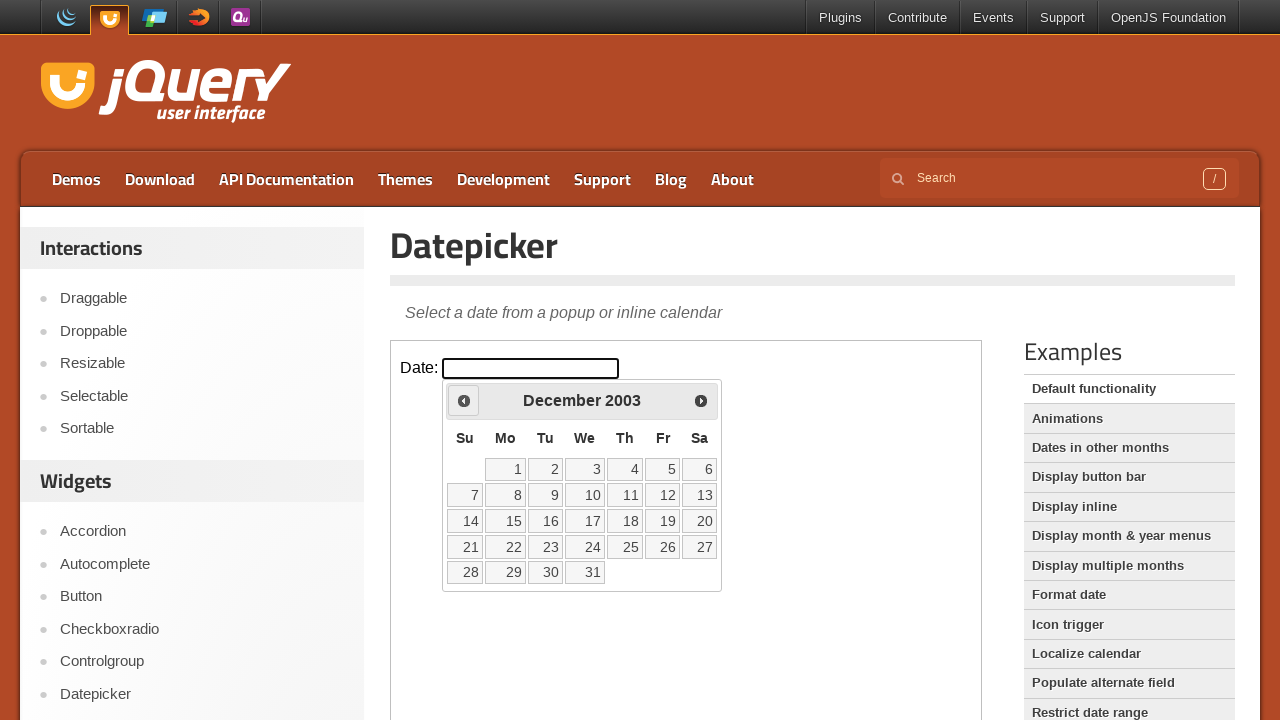

Updated current year: 2003
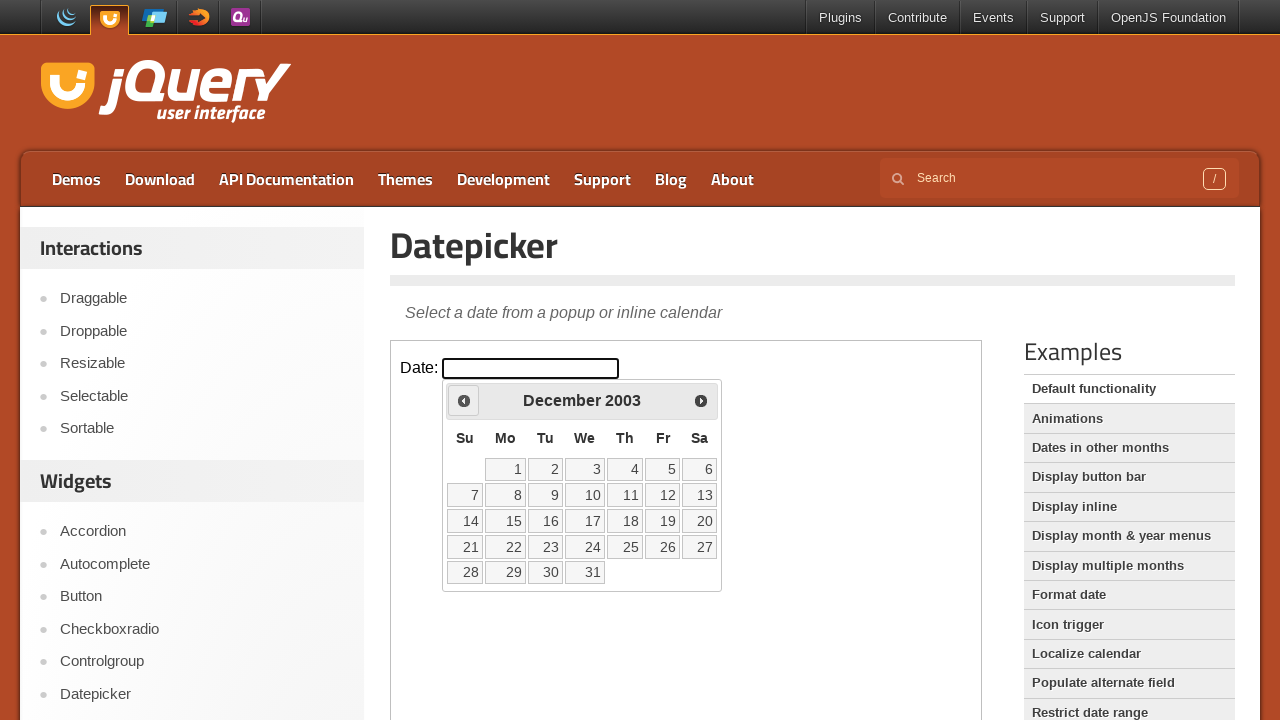

Clicked previous button to navigate to earlier date (currently at December 2003) at (464, 400) on iframe >> nth=0 >> internal:control=enter-frame >> .ui-datepicker-prev
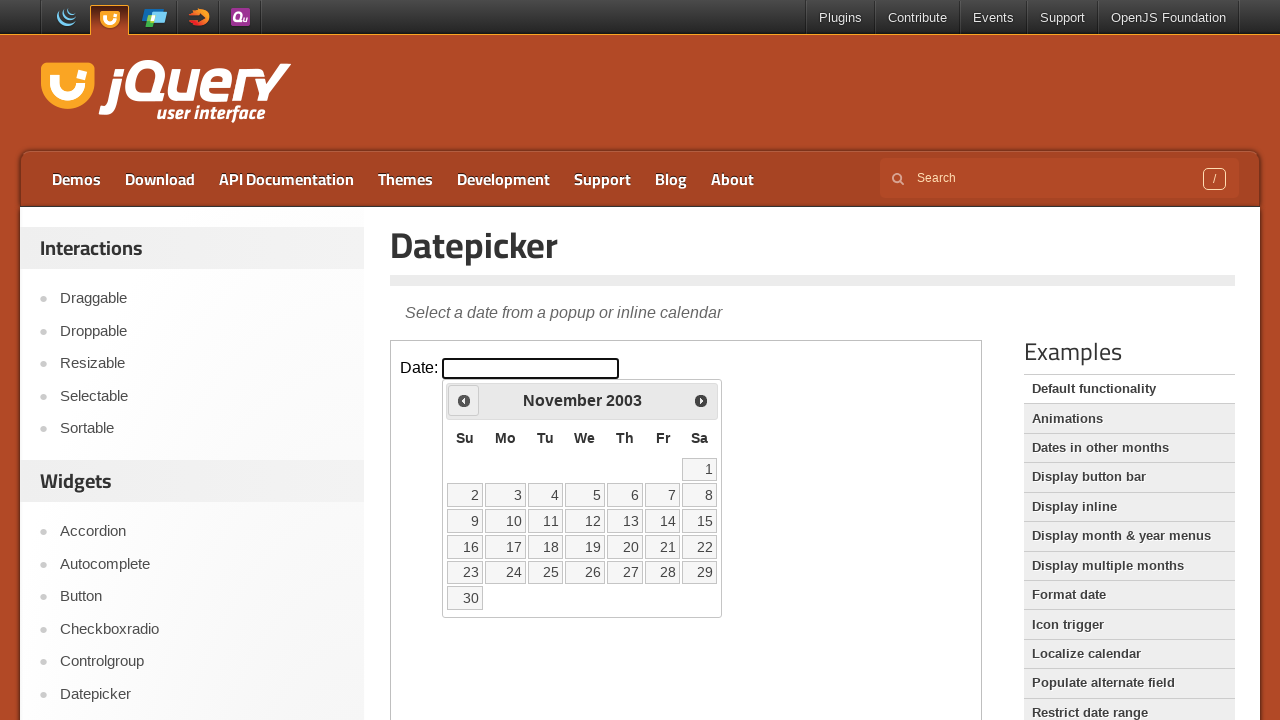

Updated current month: November
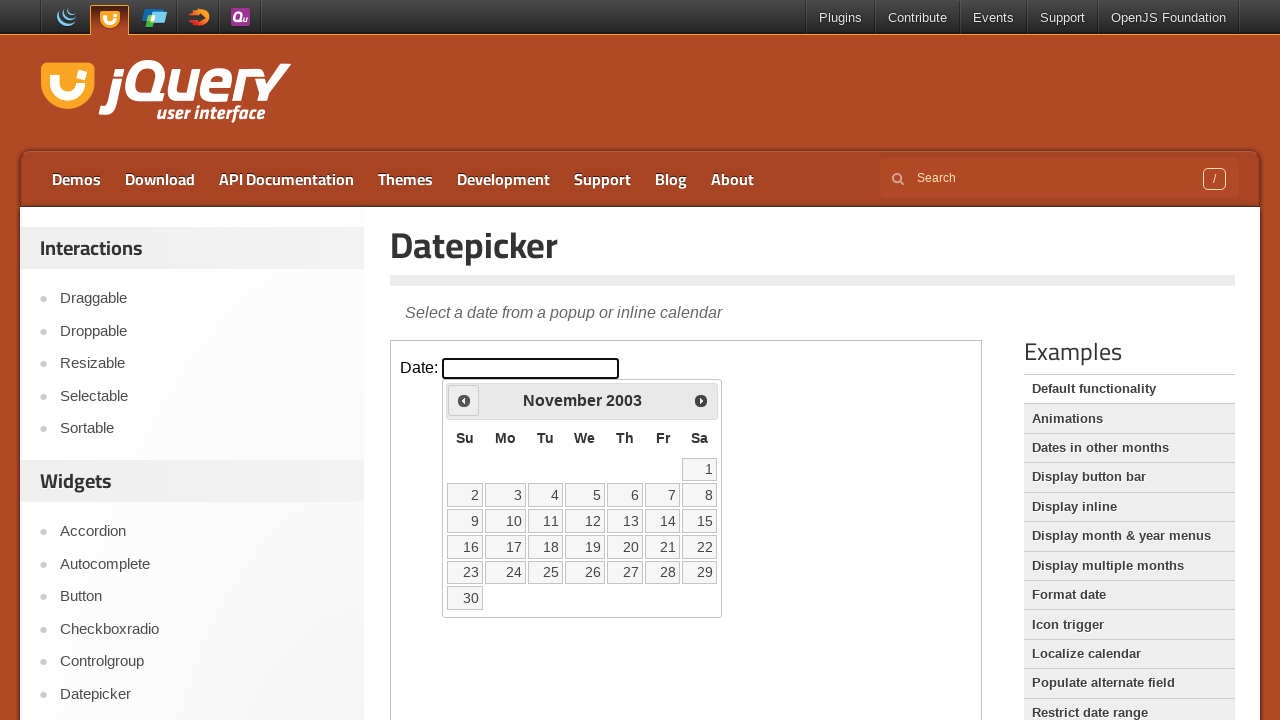

Updated current year: 2003
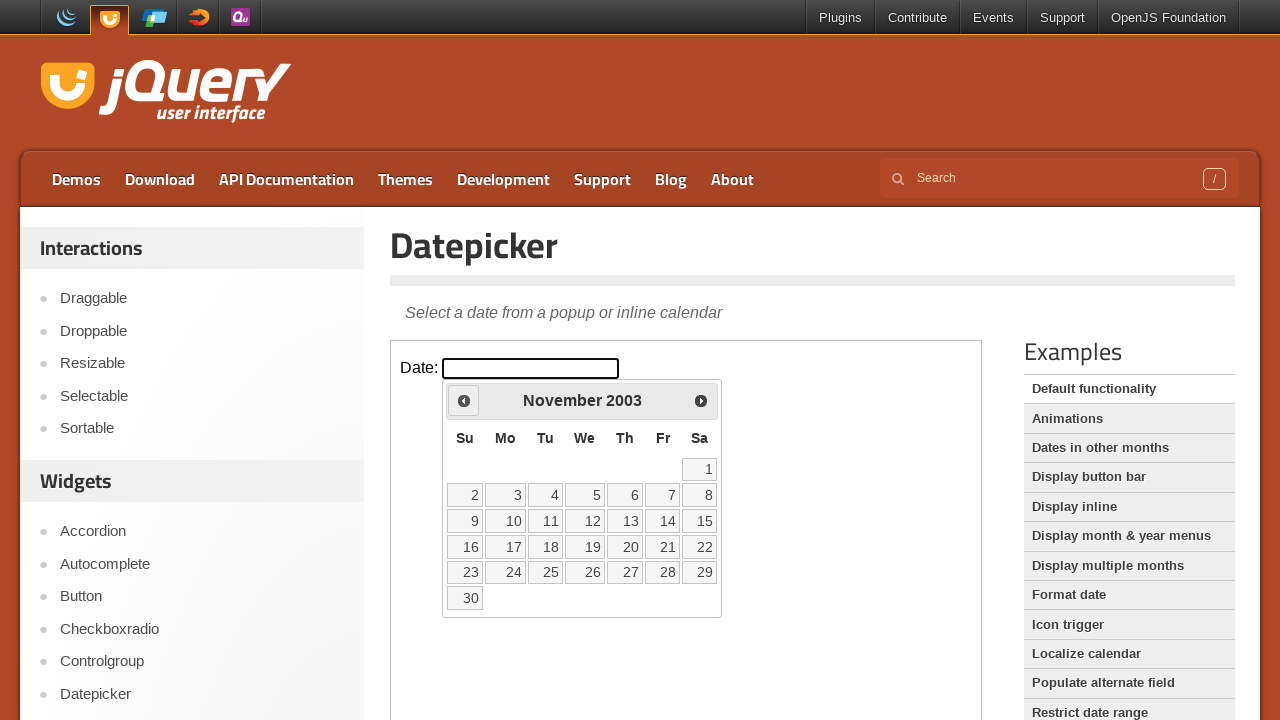

Clicked previous button to navigate to earlier date (currently at November 2003) at (464, 400) on iframe >> nth=0 >> internal:control=enter-frame >> .ui-datepicker-prev
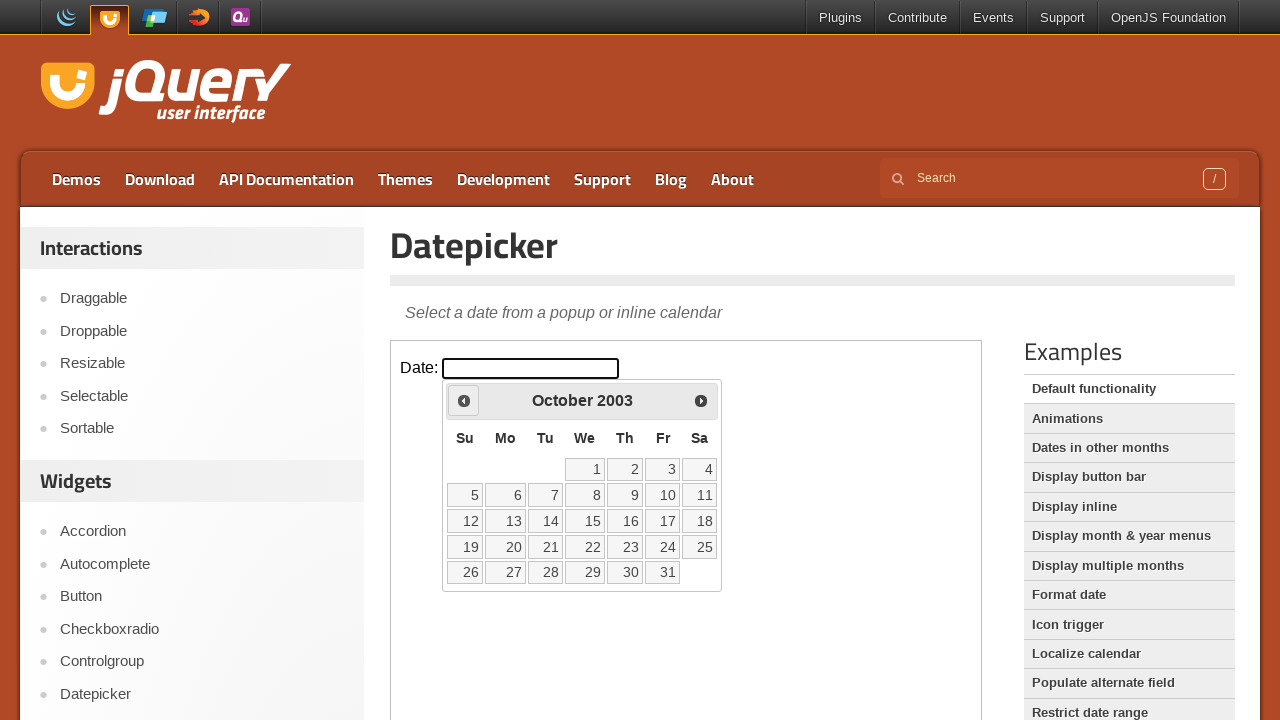

Updated current month: October
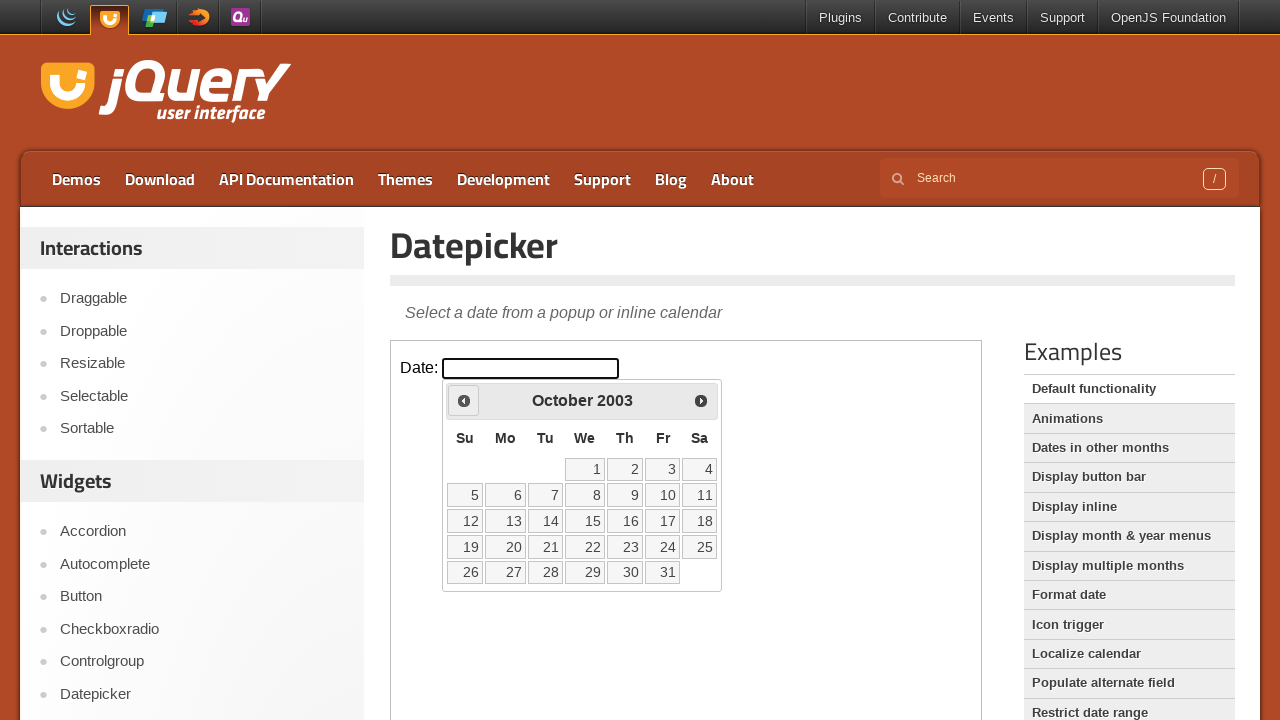

Updated current year: 2003
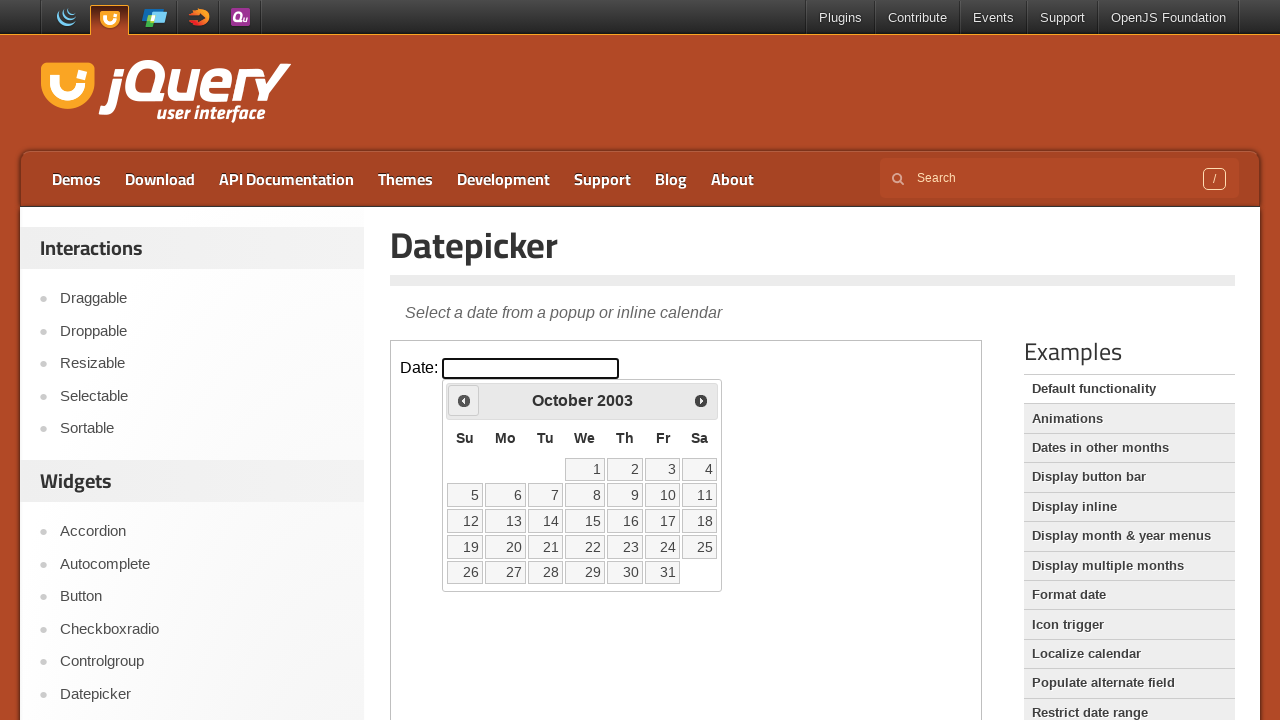

Clicked previous button to navigate to earlier date (currently at October 2003) at (464, 400) on iframe >> nth=0 >> internal:control=enter-frame >> .ui-datepicker-prev
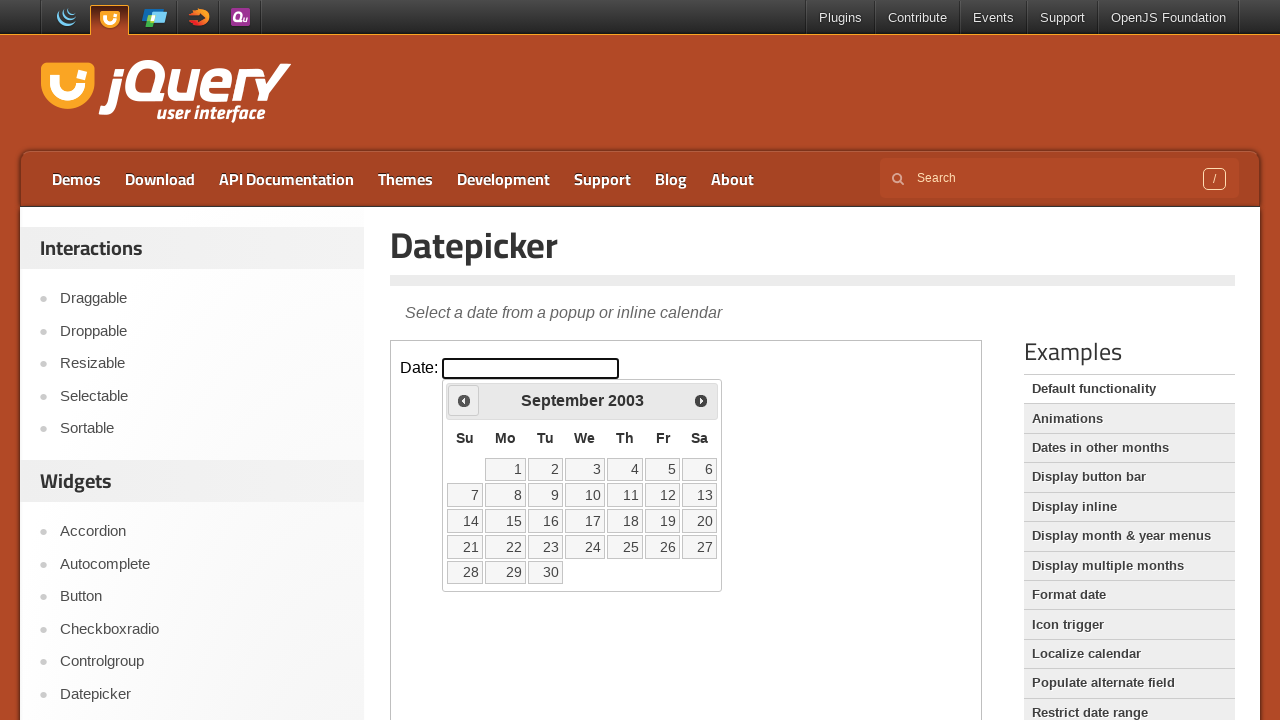

Updated current month: September
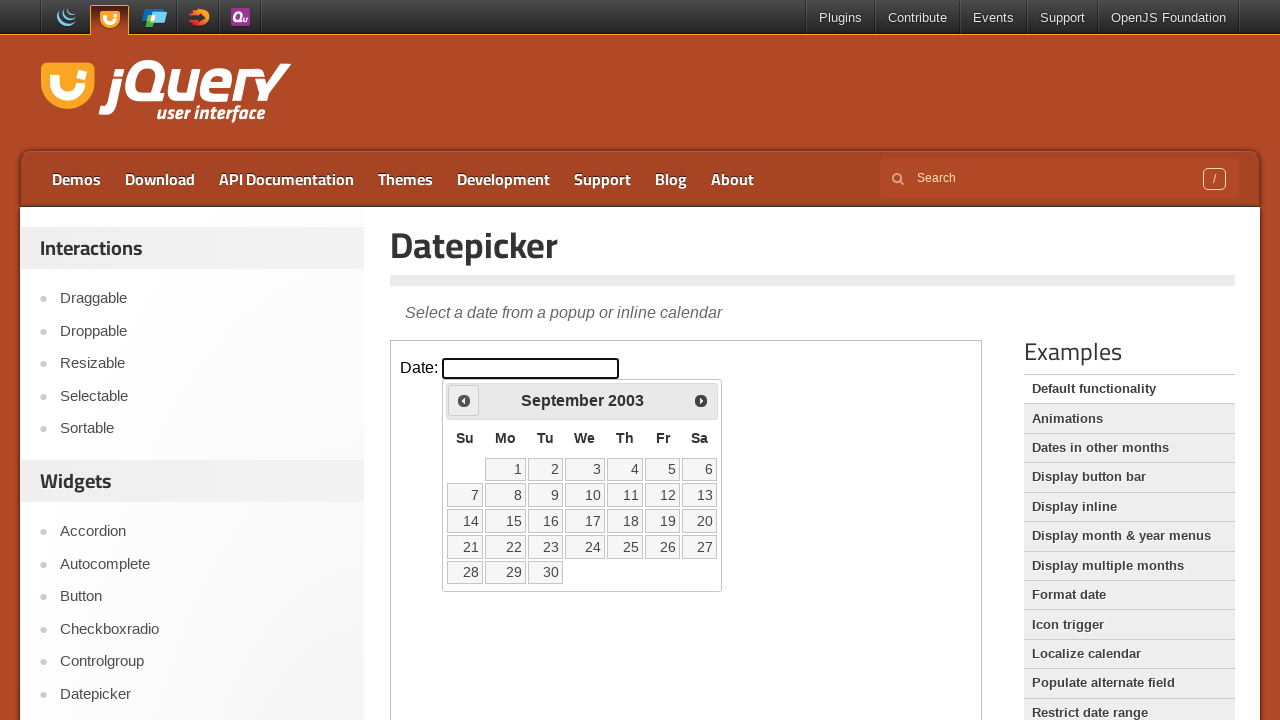

Updated current year: 2003
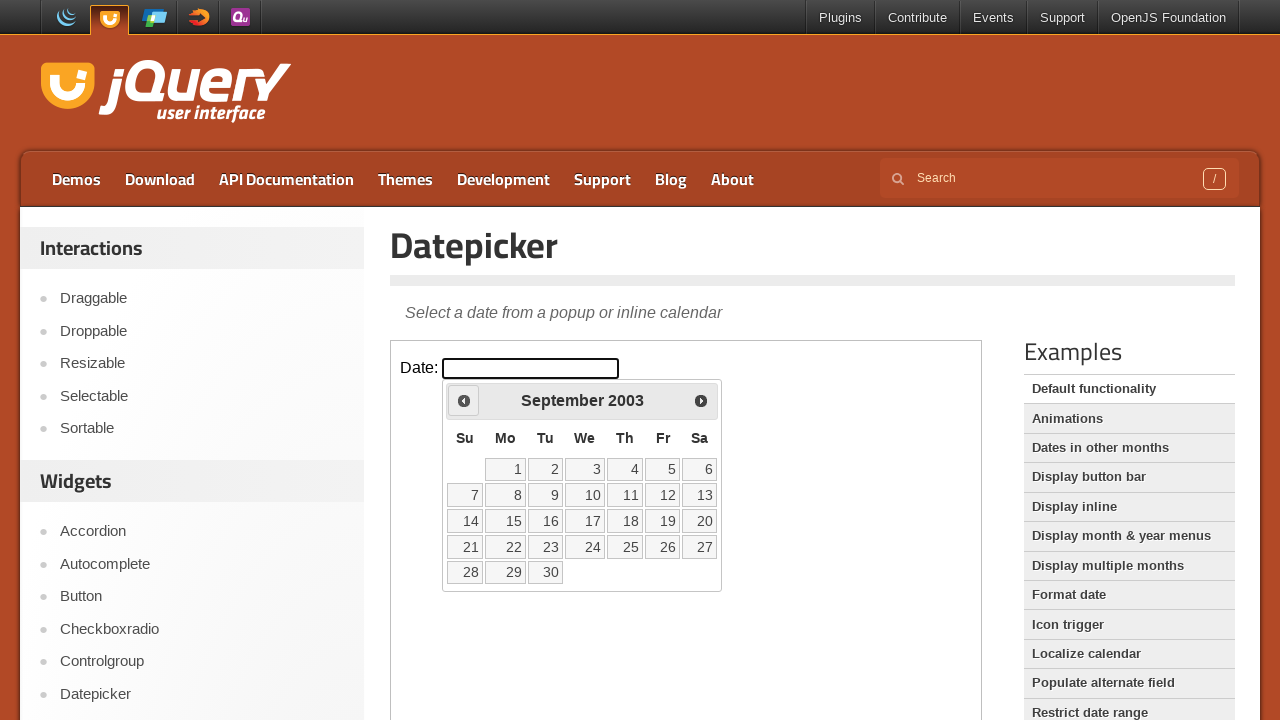

Clicked previous button to navigate to earlier date (currently at September 2003) at (464, 400) on iframe >> nth=0 >> internal:control=enter-frame >> .ui-datepicker-prev
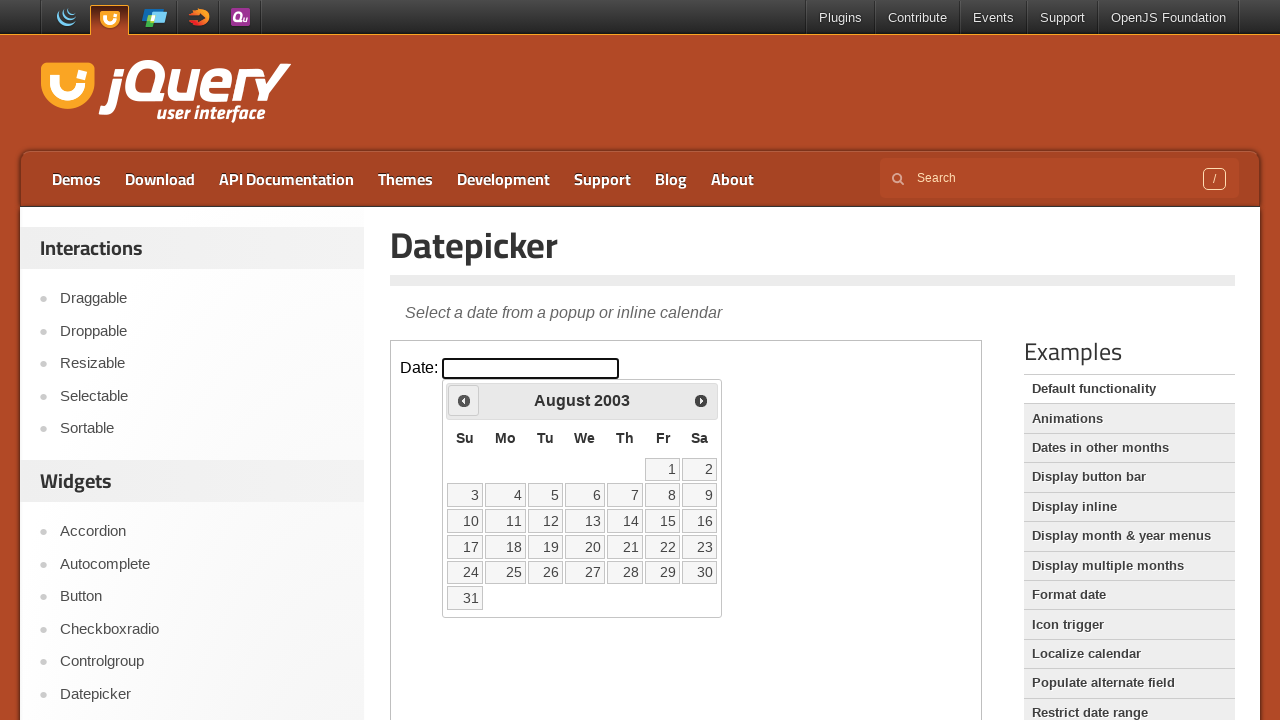

Updated current month: August
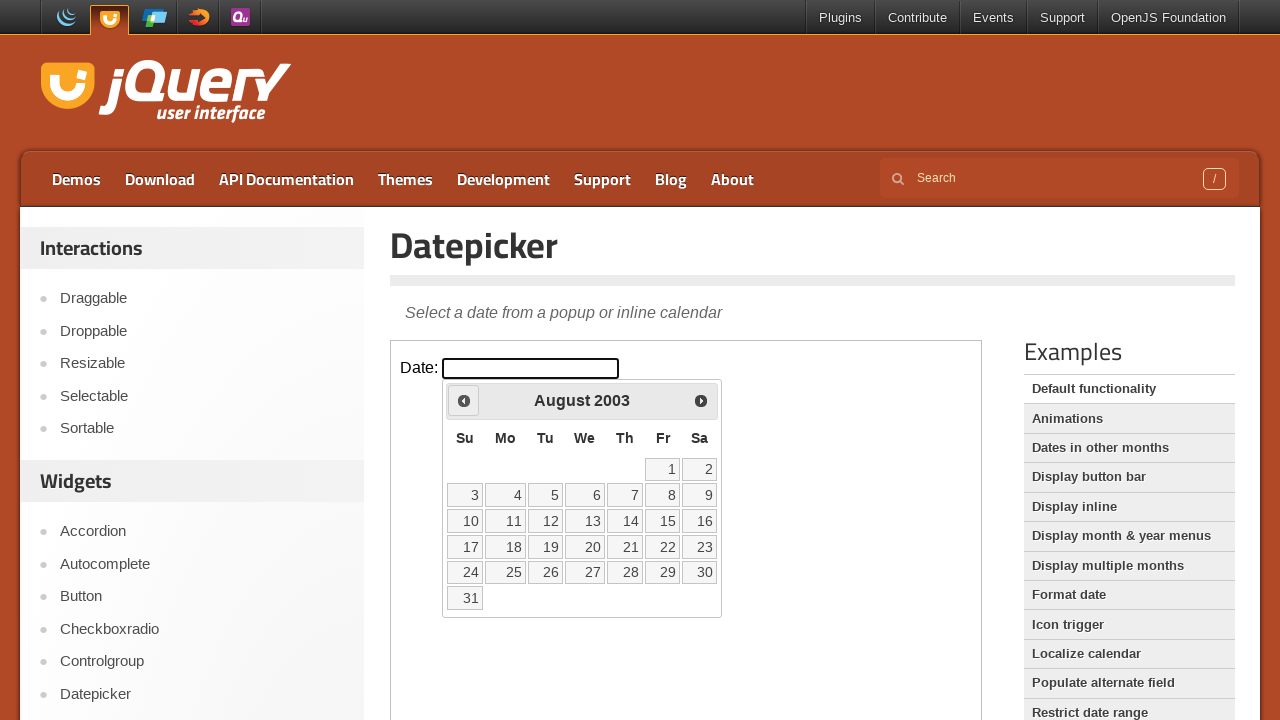

Updated current year: 2003
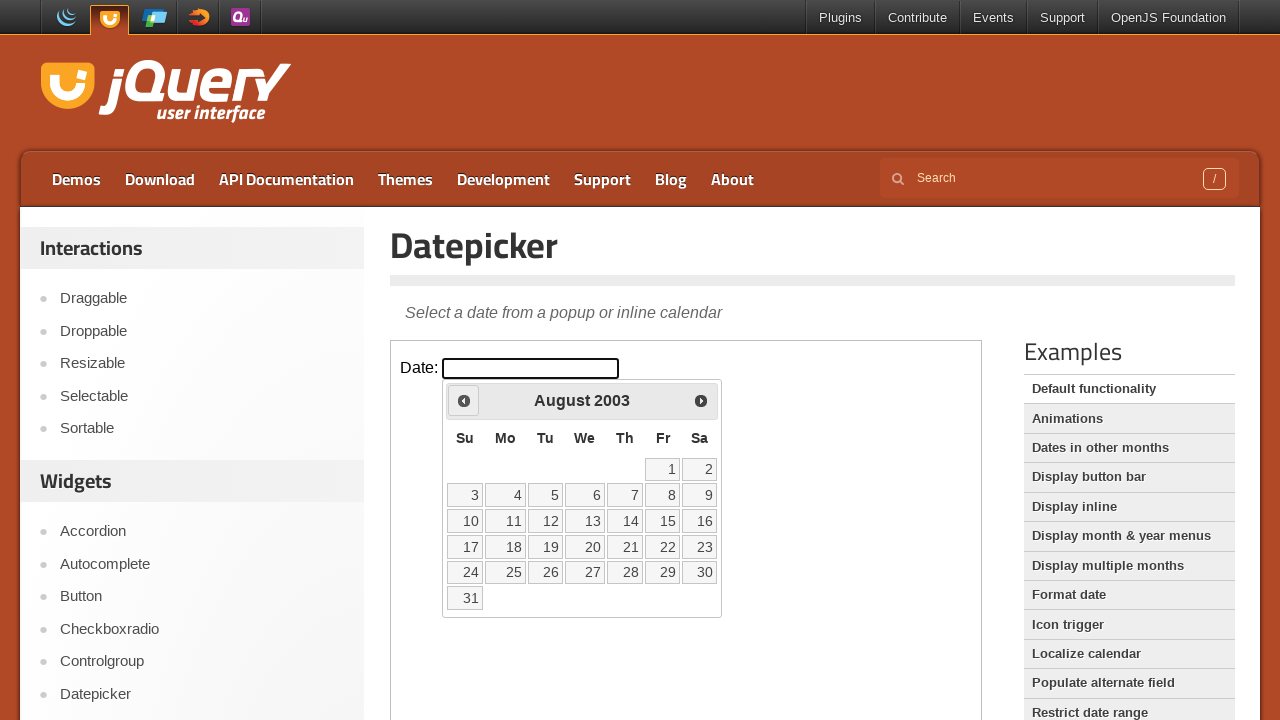

Clicked previous button to navigate to earlier date (currently at August 2003) at (464, 400) on iframe >> nth=0 >> internal:control=enter-frame >> .ui-datepicker-prev
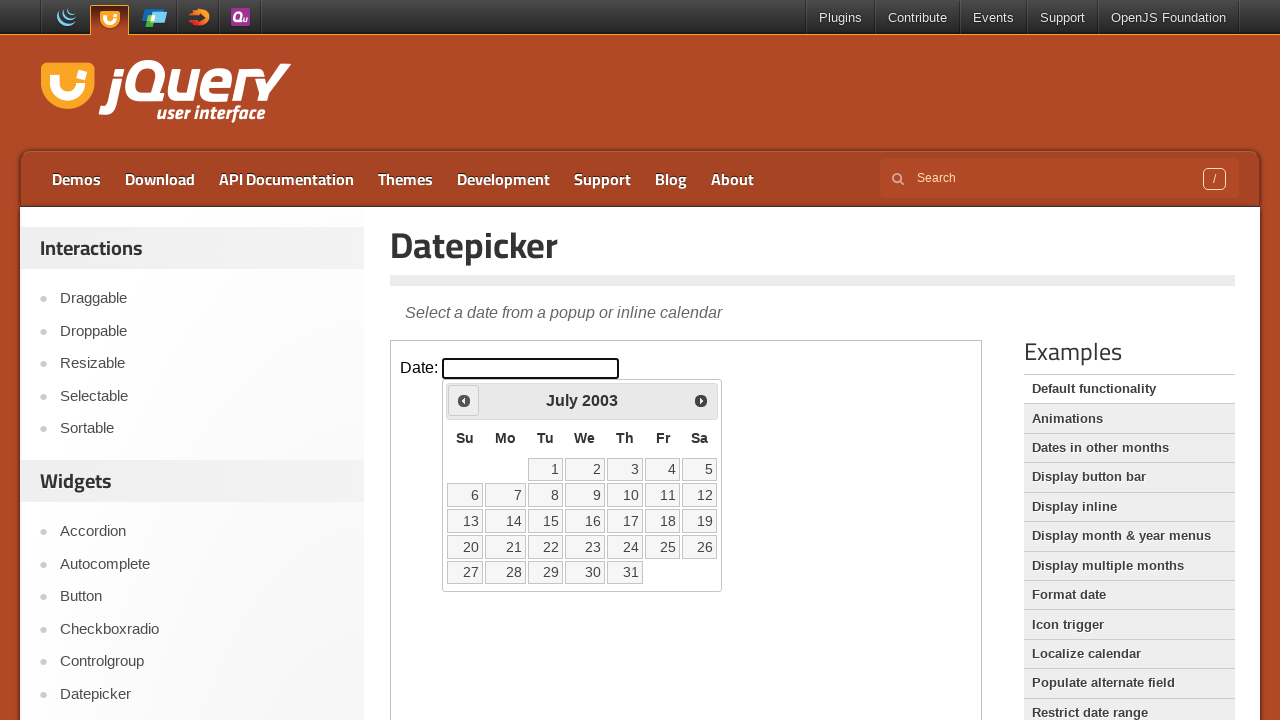

Updated current month: July
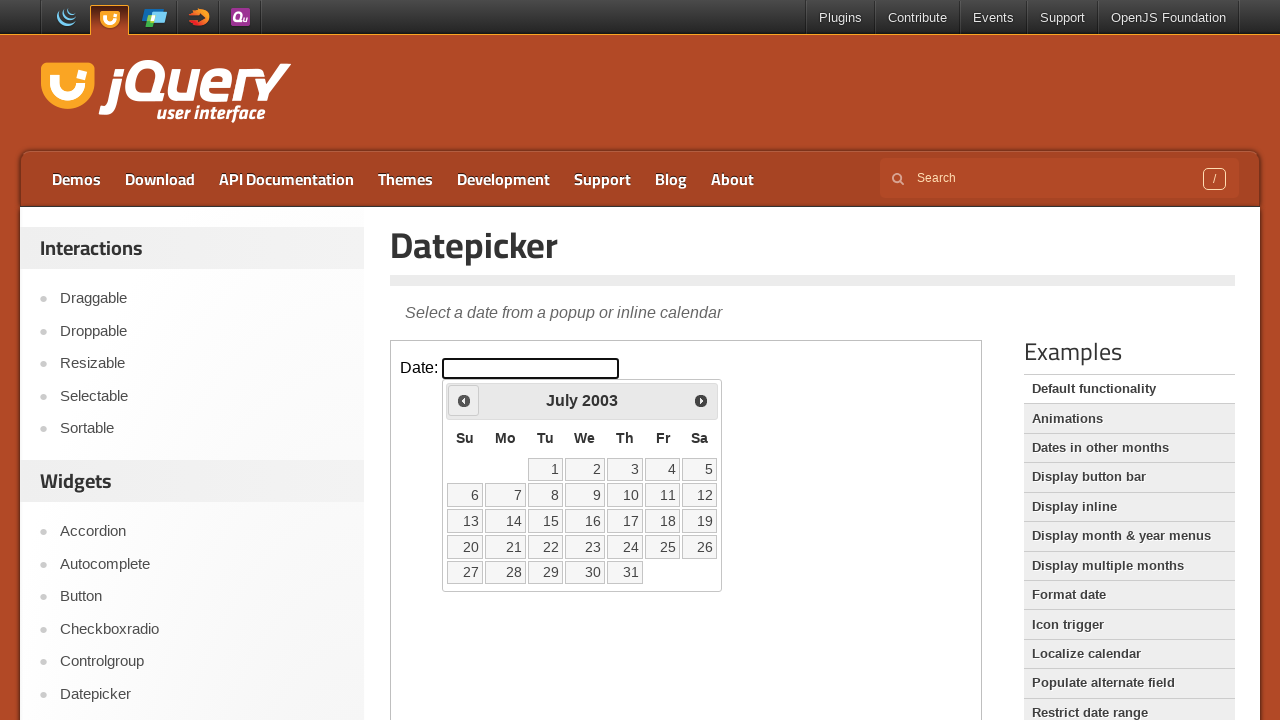

Updated current year: 2003
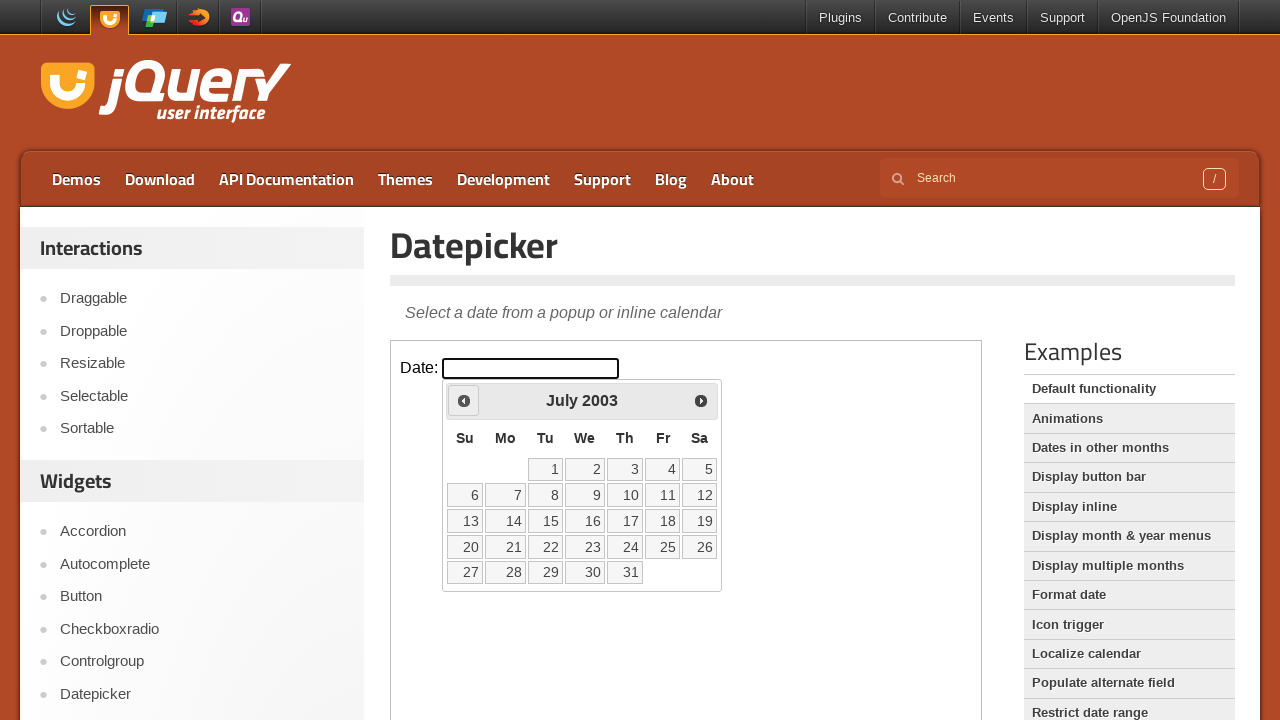

Clicked previous button to navigate to earlier date (currently at July 2003) at (464, 400) on iframe >> nth=0 >> internal:control=enter-frame >> .ui-datepicker-prev
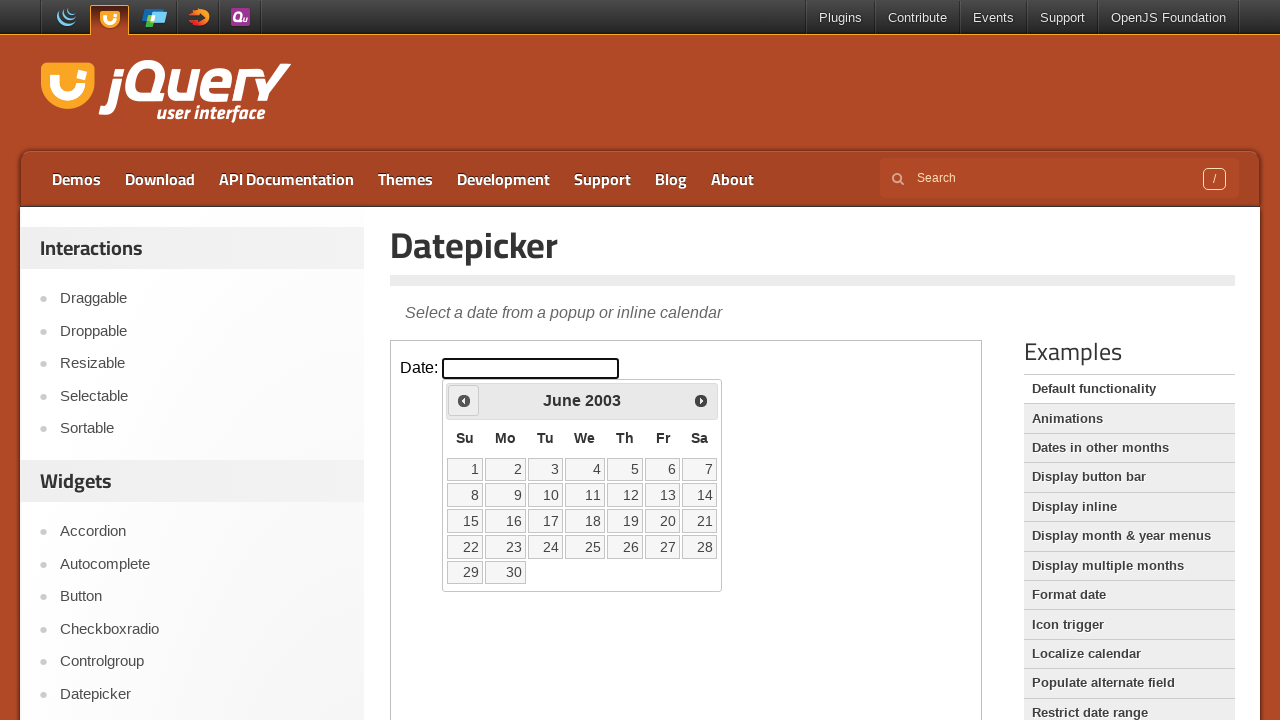

Updated current month: June
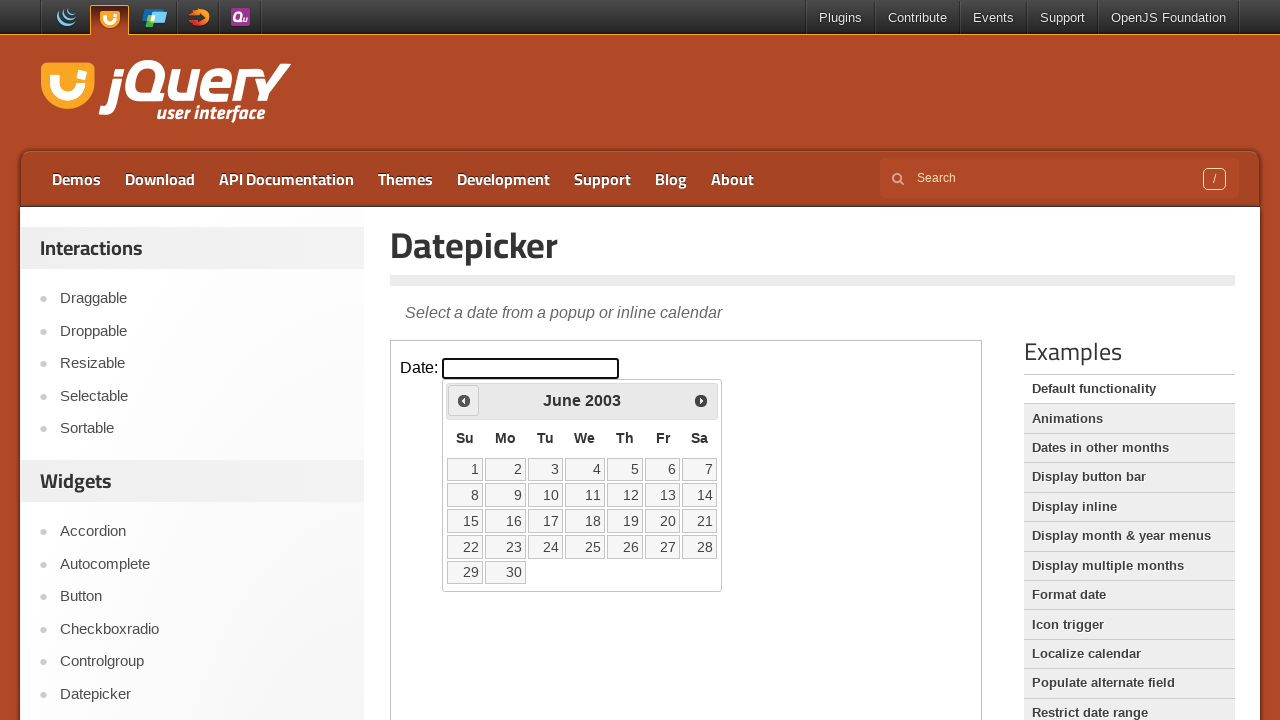

Updated current year: 2003
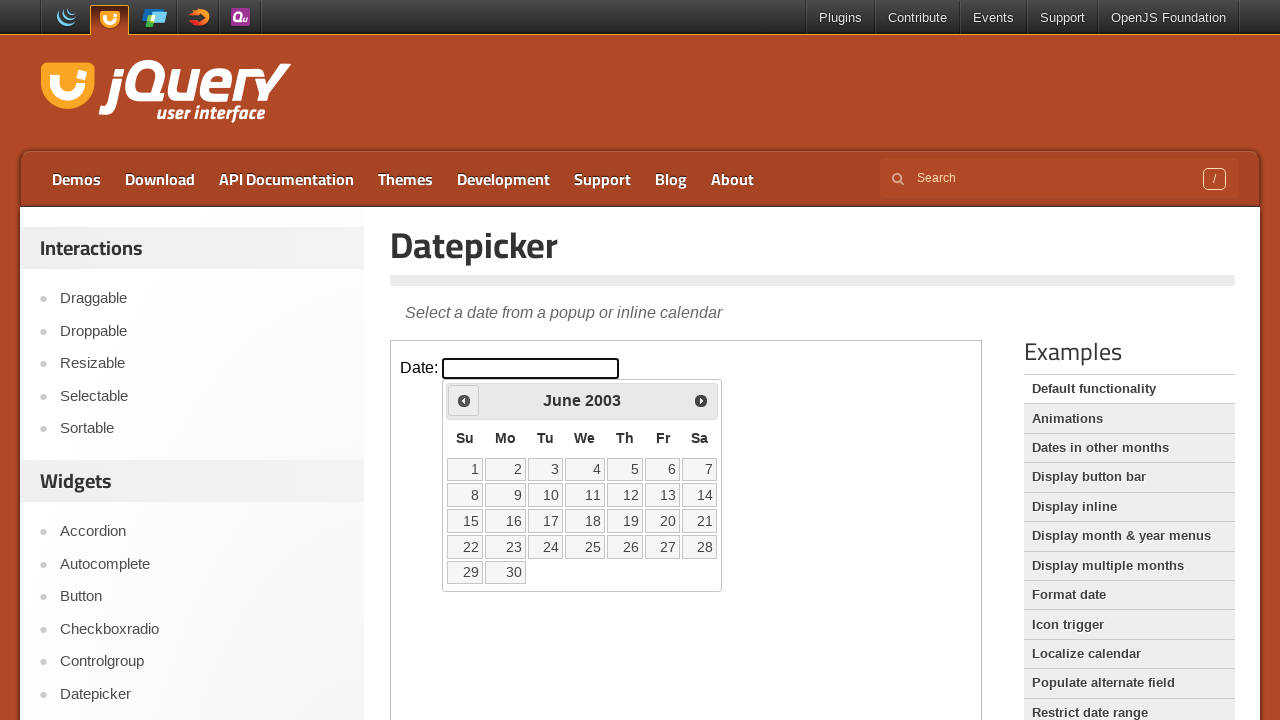

Clicked previous button to navigate to earlier date (currently at June 2003) at (464, 400) on iframe >> nth=0 >> internal:control=enter-frame >> .ui-datepicker-prev
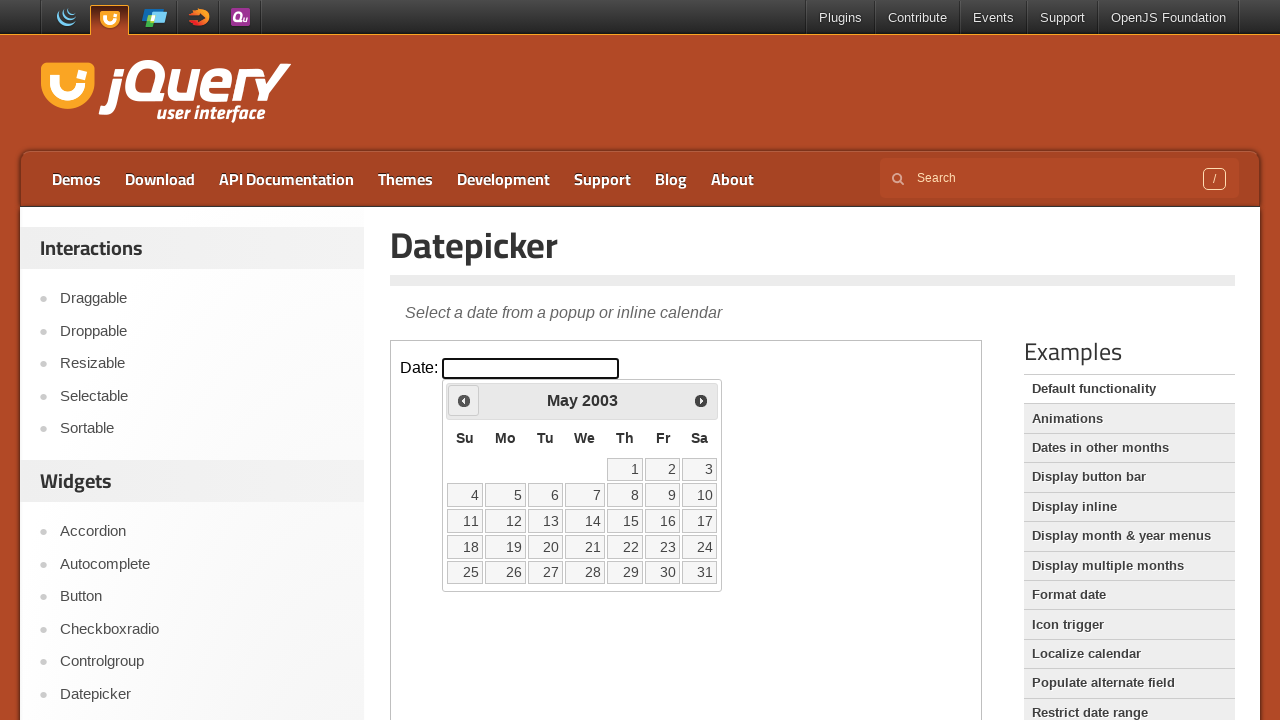

Updated current month: May
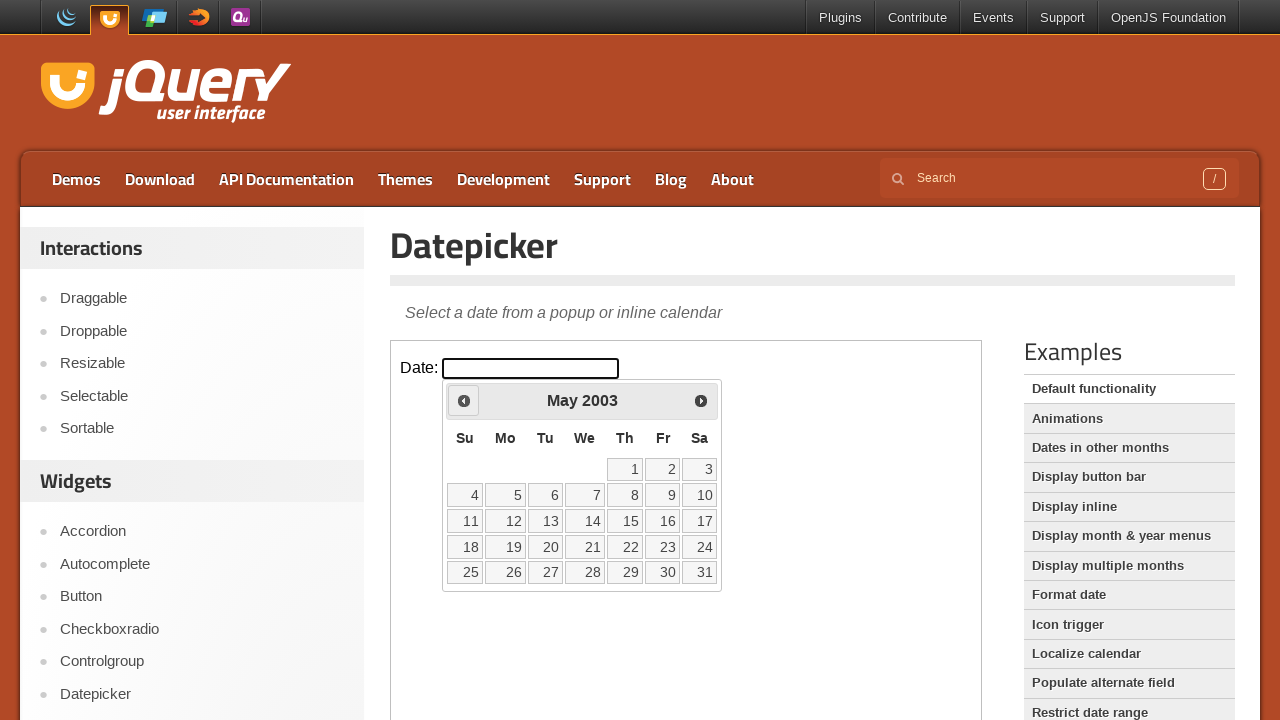

Updated current year: 2003
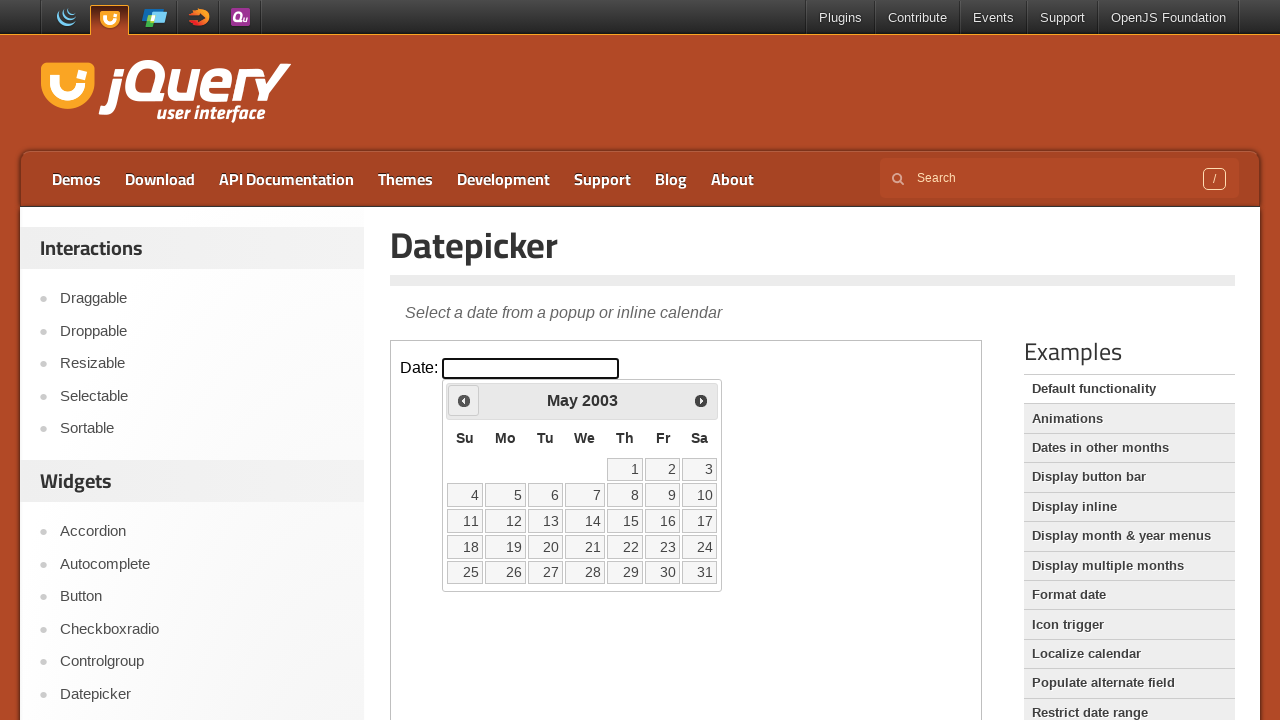

Clicked previous button to navigate to earlier date (currently at May 2003) at (464, 400) on iframe >> nth=0 >> internal:control=enter-frame >> .ui-datepicker-prev
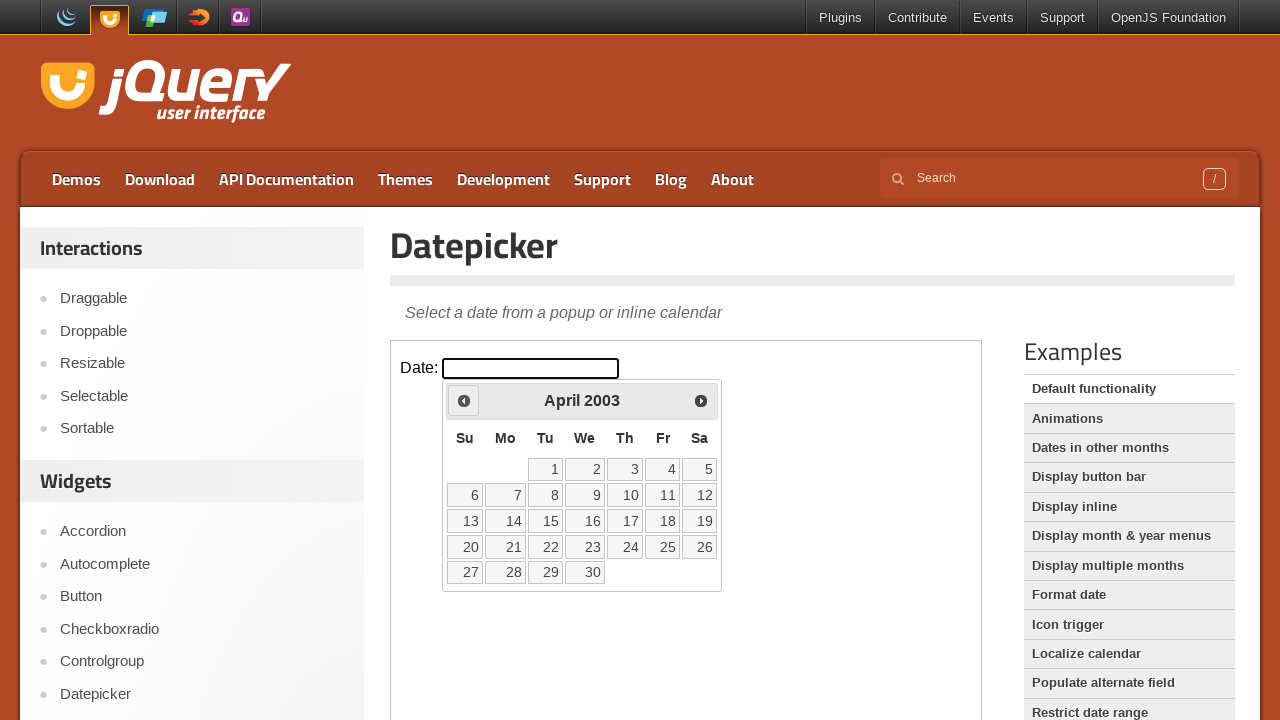

Updated current month: April
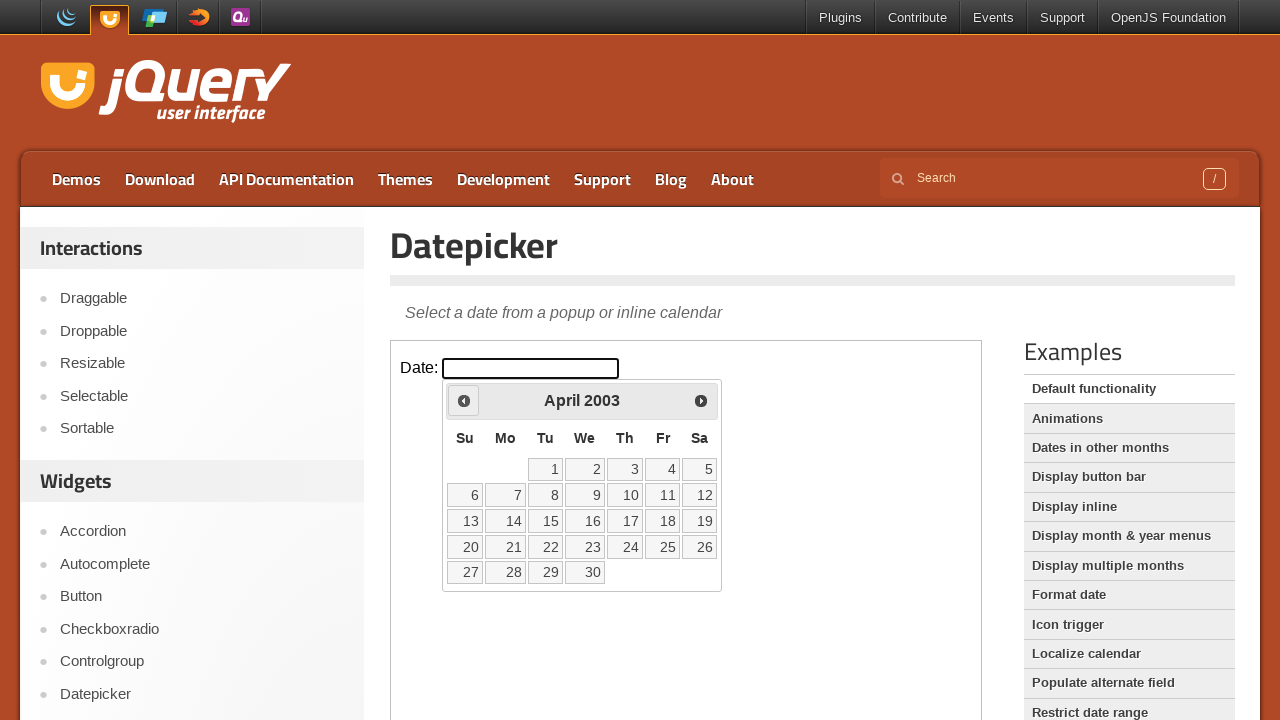

Updated current year: 2003
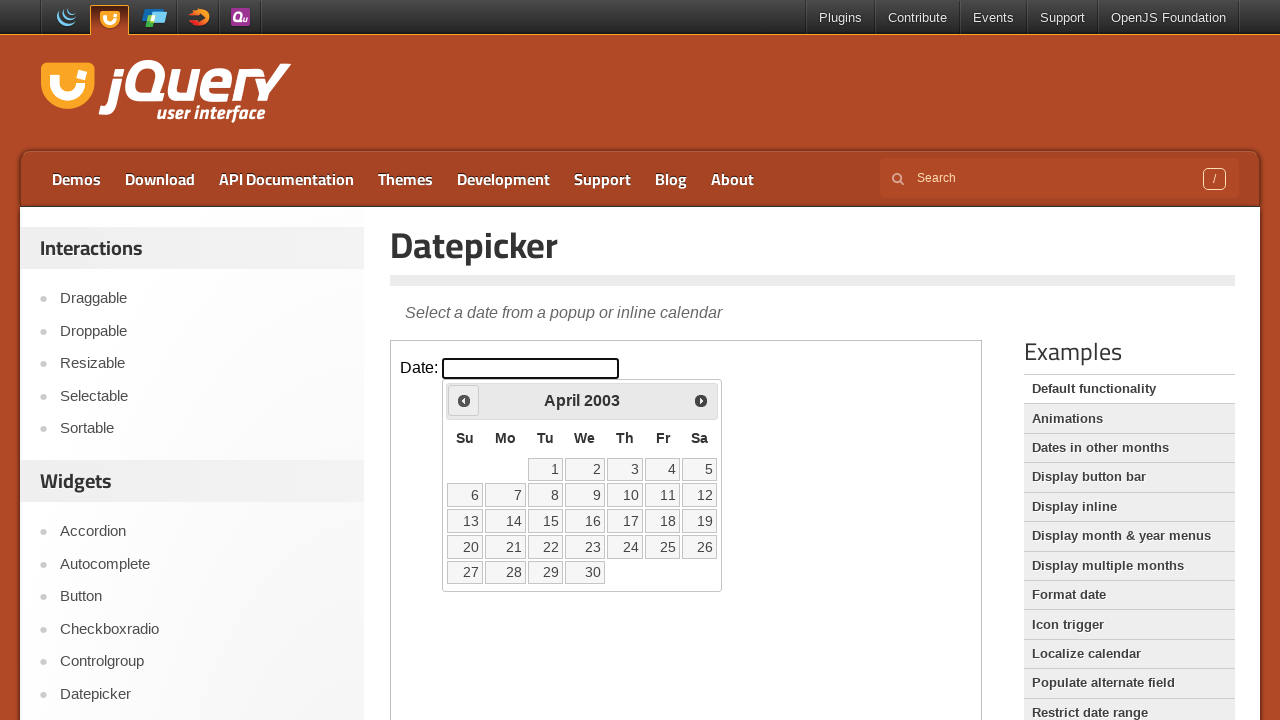

Clicked previous button to navigate to earlier date (currently at April 2003) at (464, 400) on iframe >> nth=0 >> internal:control=enter-frame >> .ui-datepicker-prev
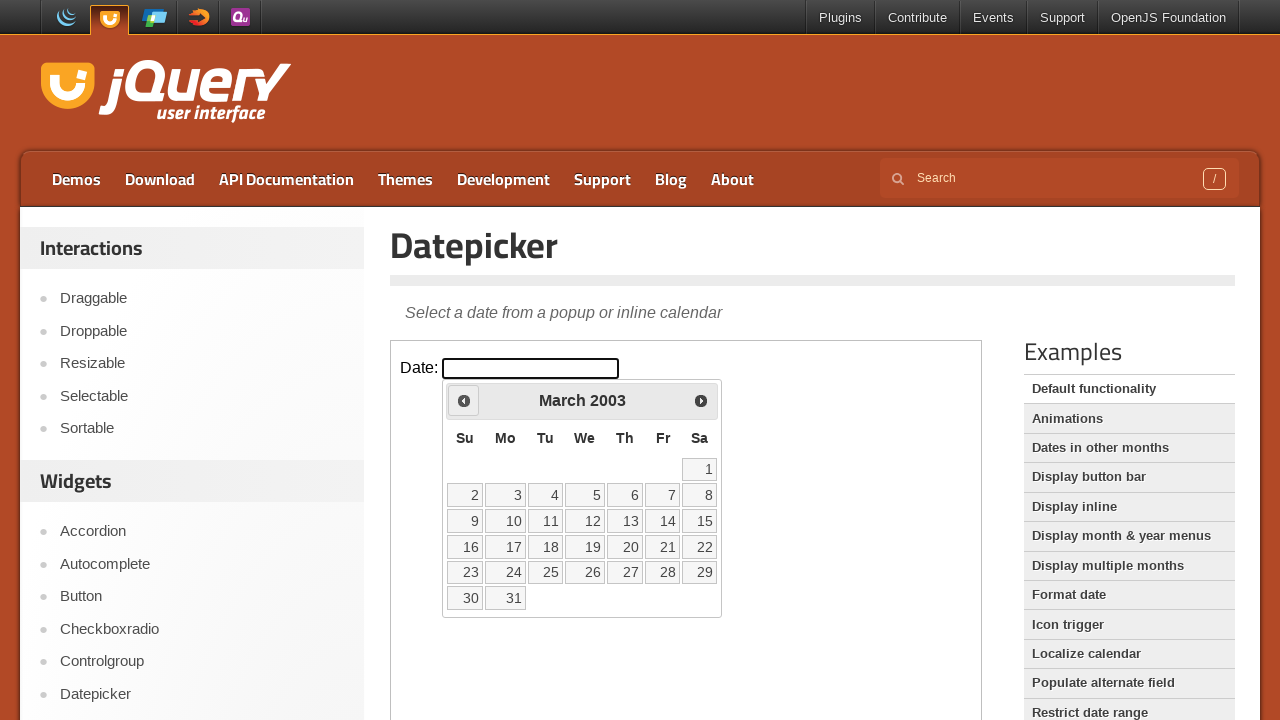

Updated current month: March
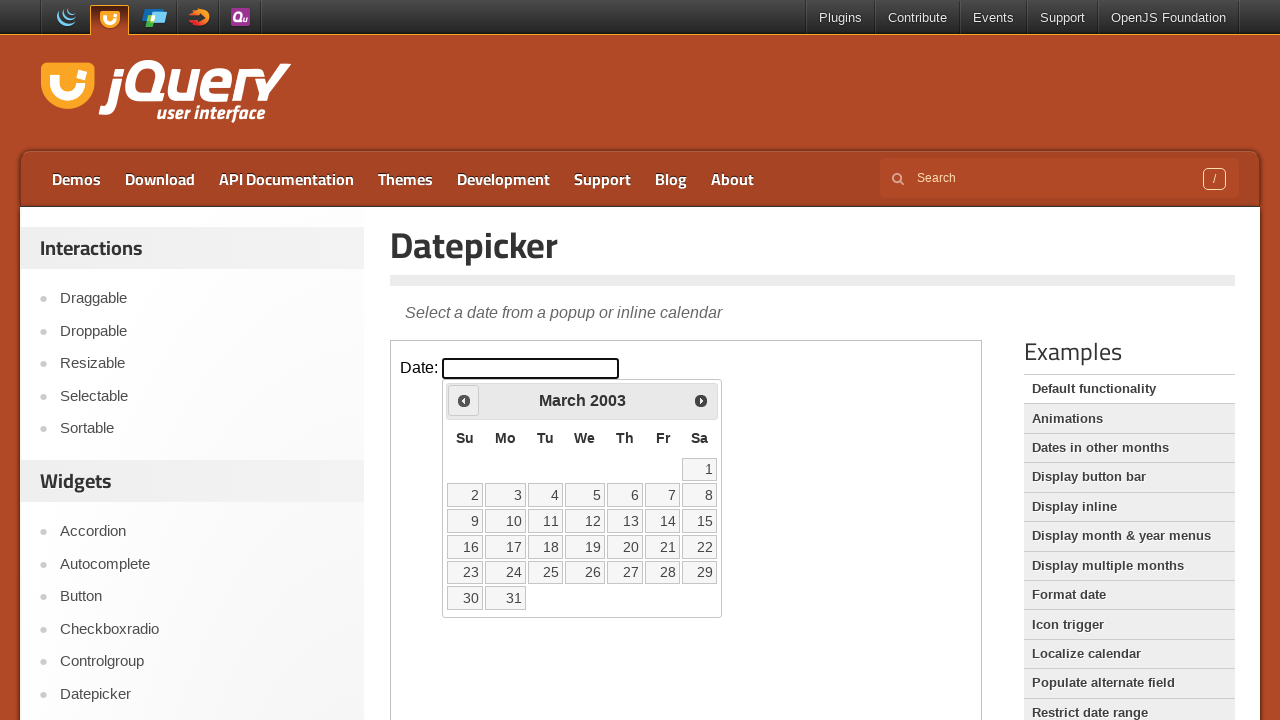

Updated current year: 2003
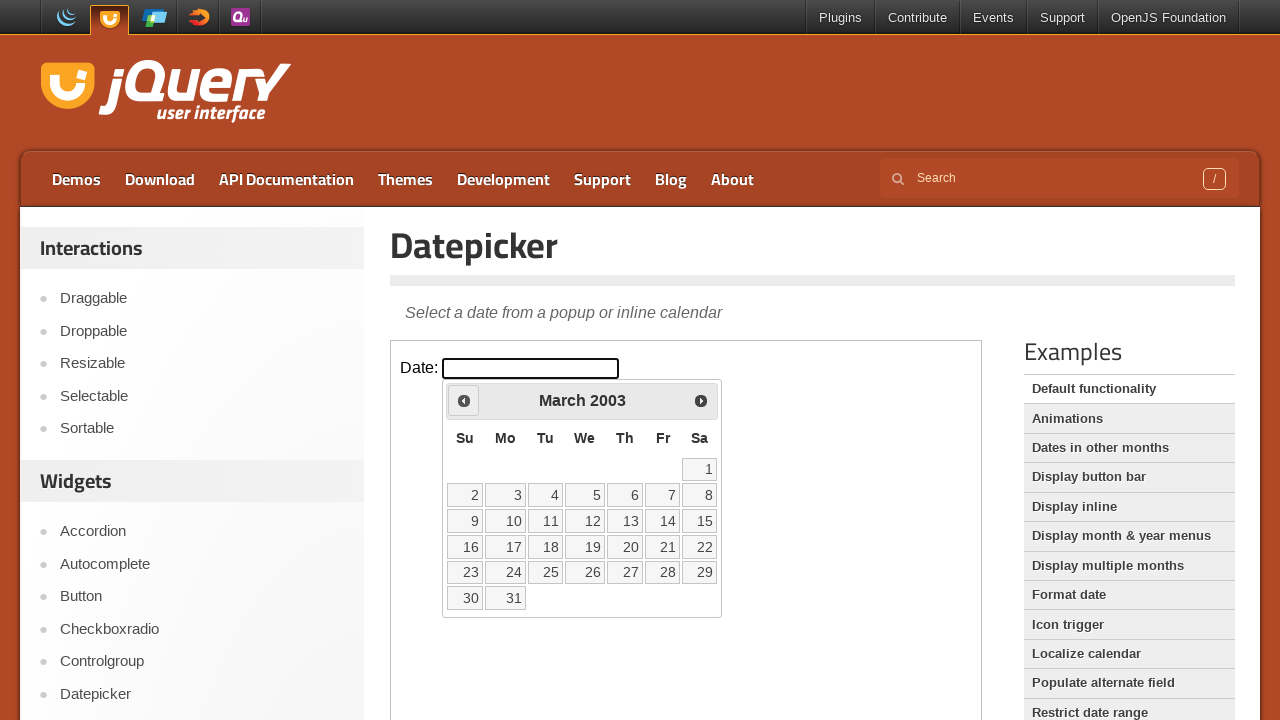

Clicked previous button to navigate to earlier date (currently at March 2003) at (464, 400) on iframe >> nth=0 >> internal:control=enter-frame >> .ui-datepicker-prev
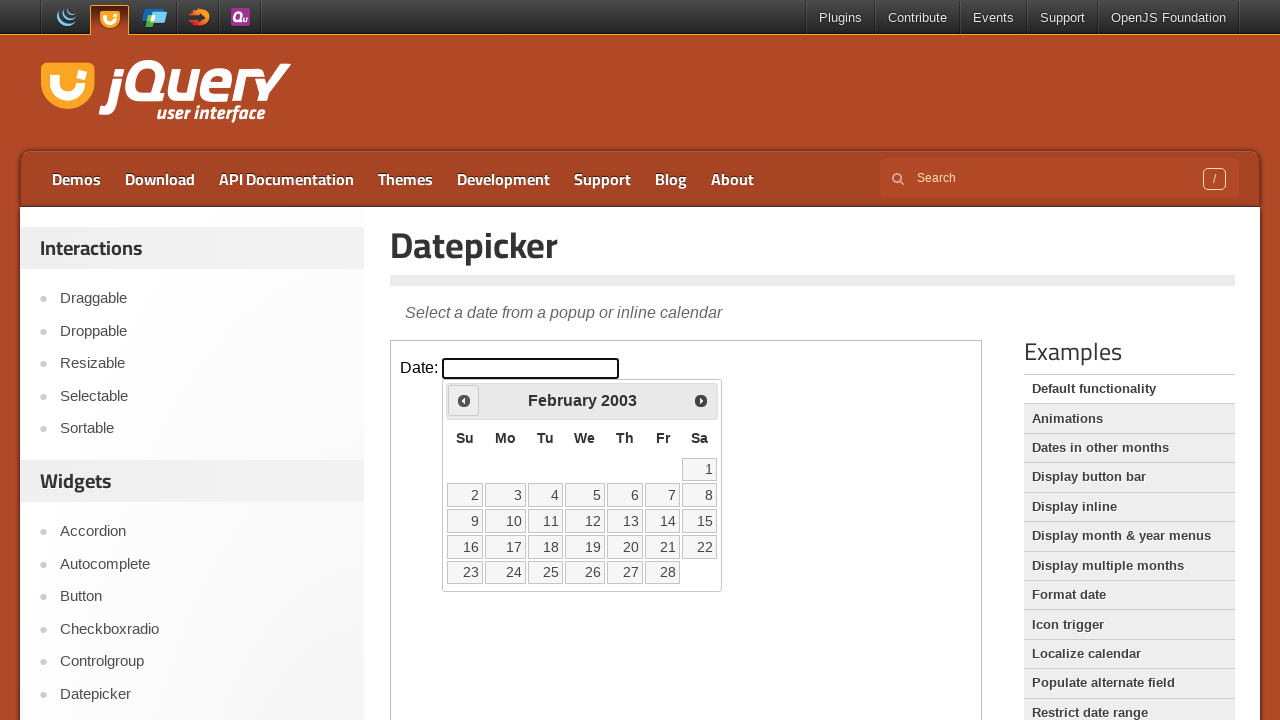

Updated current month: February
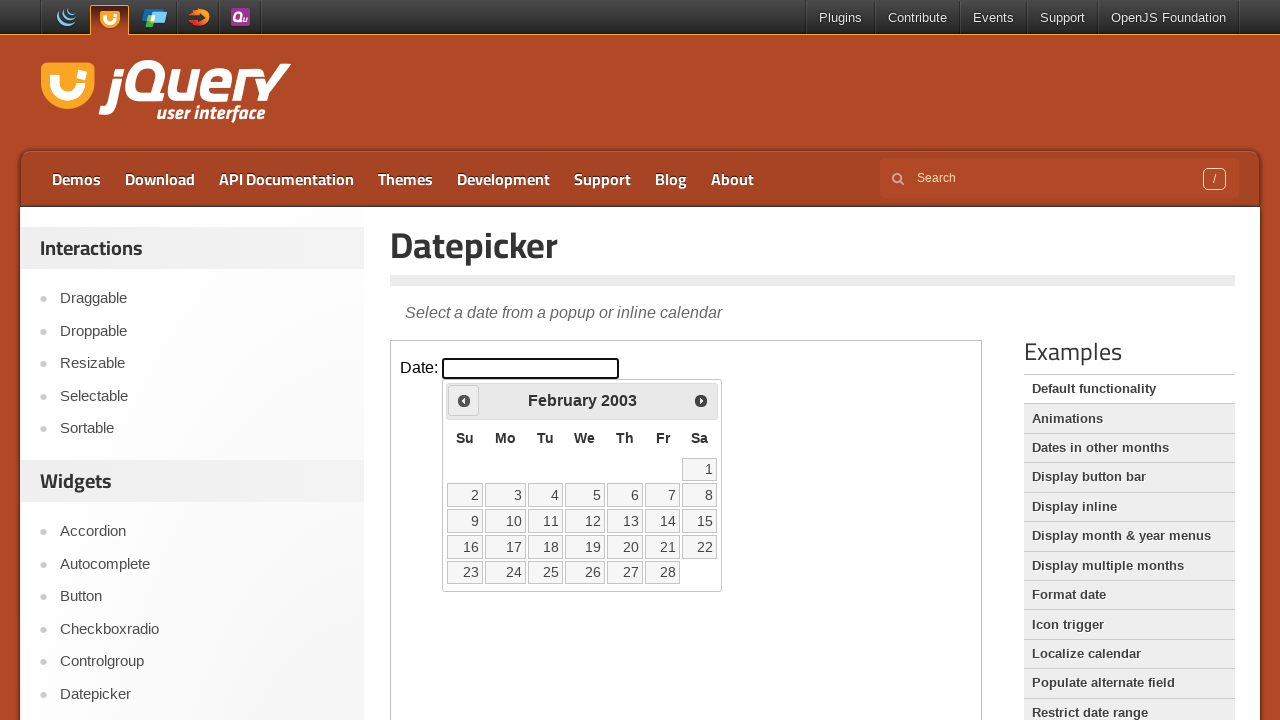

Updated current year: 2003
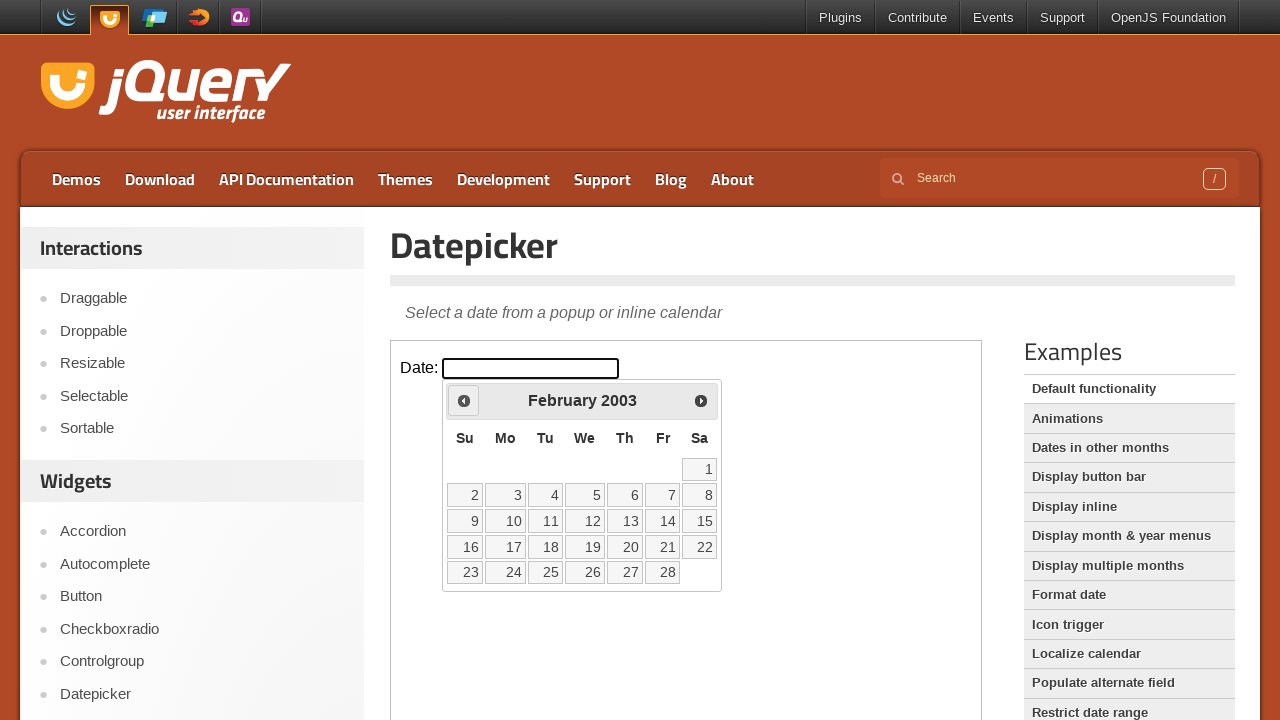

Clicked previous button to navigate to earlier date (currently at February 2003) at (464, 400) on iframe >> nth=0 >> internal:control=enter-frame >> .ui-datepicker-prev
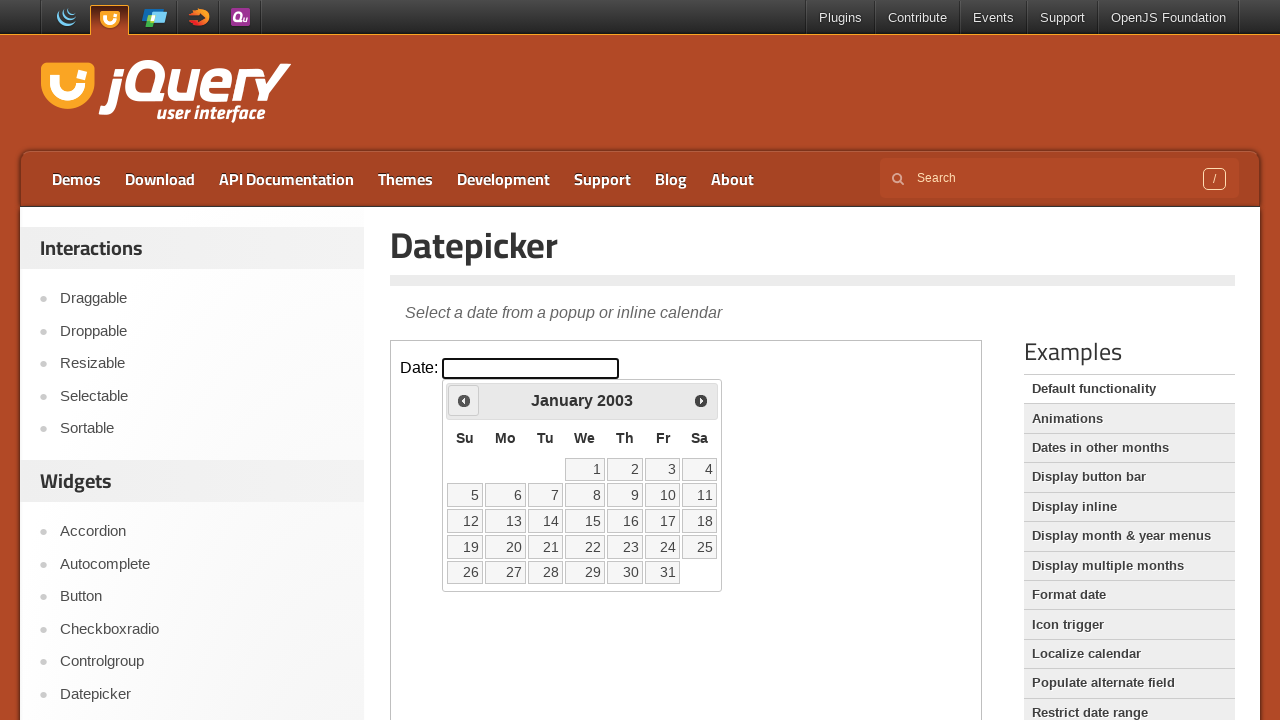

Updated current month: January
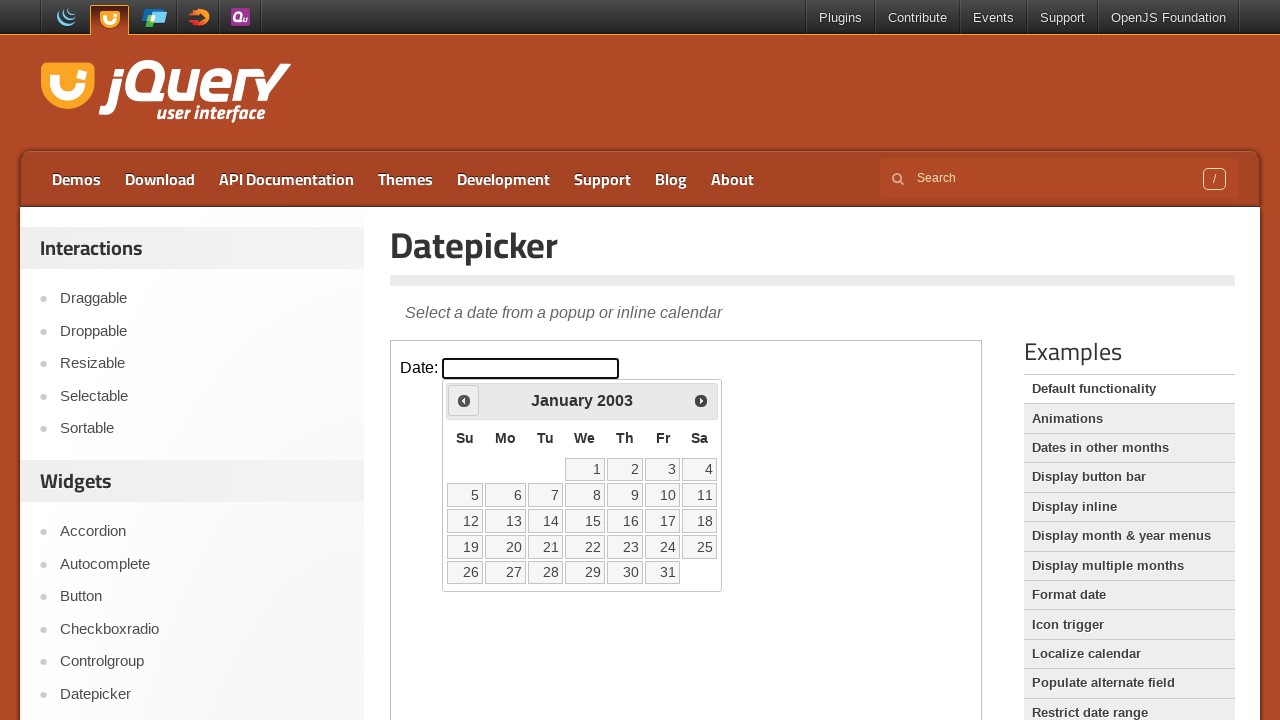

Updated current year: 2003
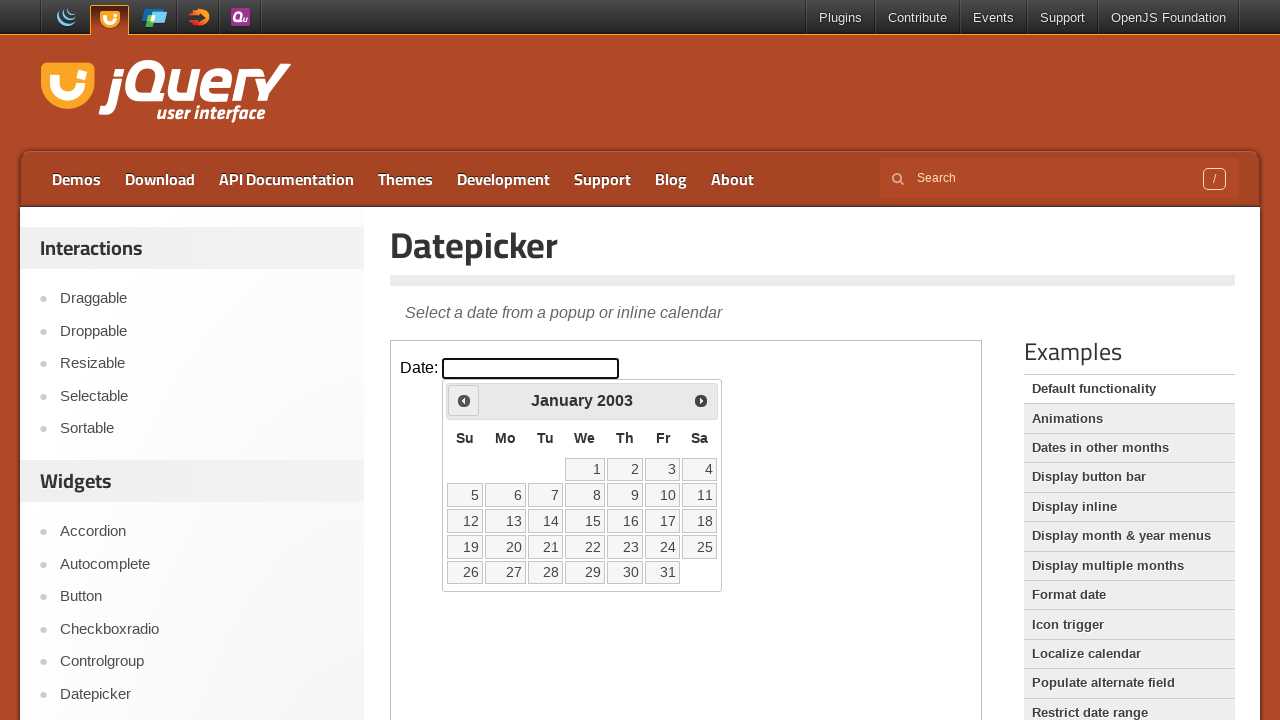

Clicked previous button to navigate to earlier date (currently at January 2003) at (464, 400) on iframe >> nth=0 >> internal:control=enter-frame >> .ui-datepicker-prev
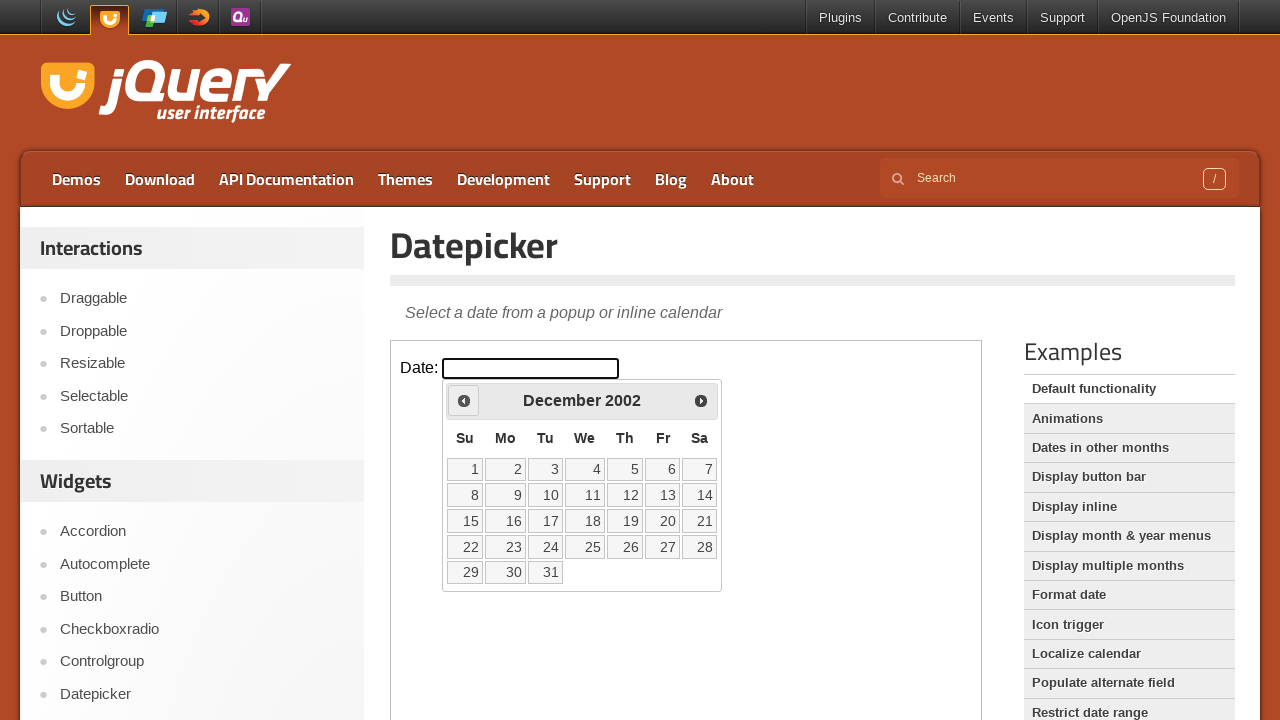

Updated current month: December
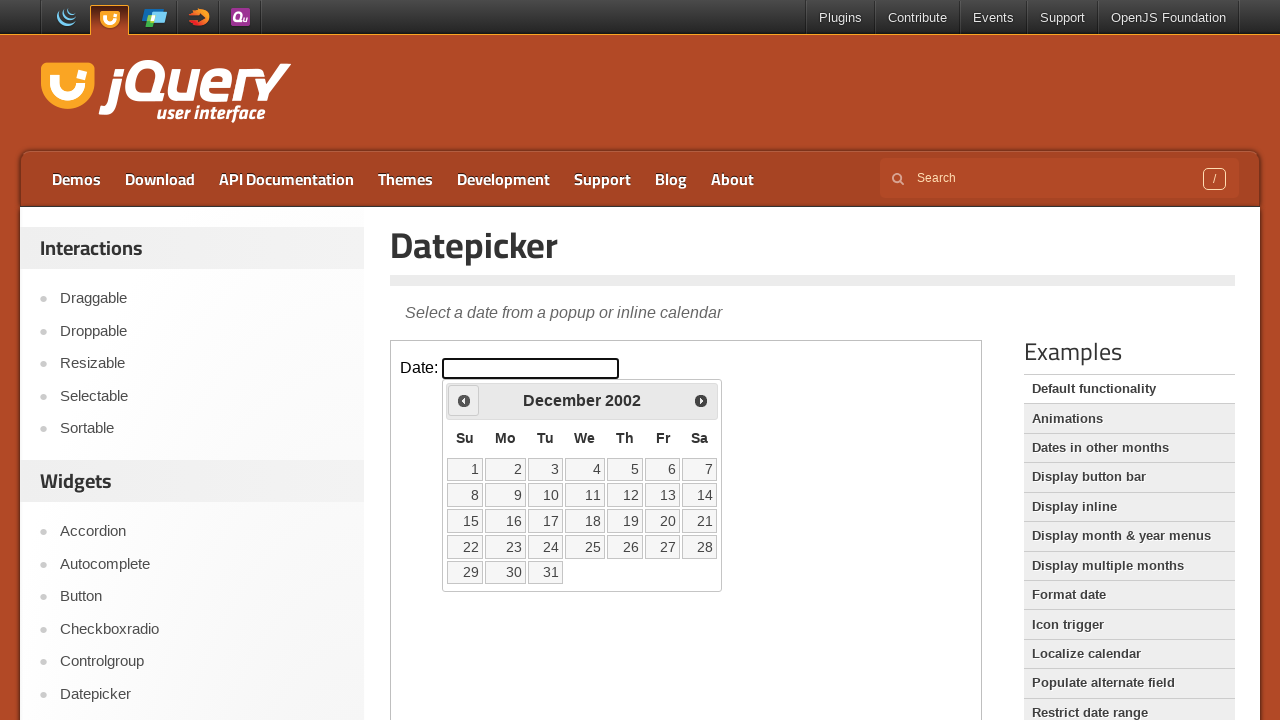

Updated current year: 2002
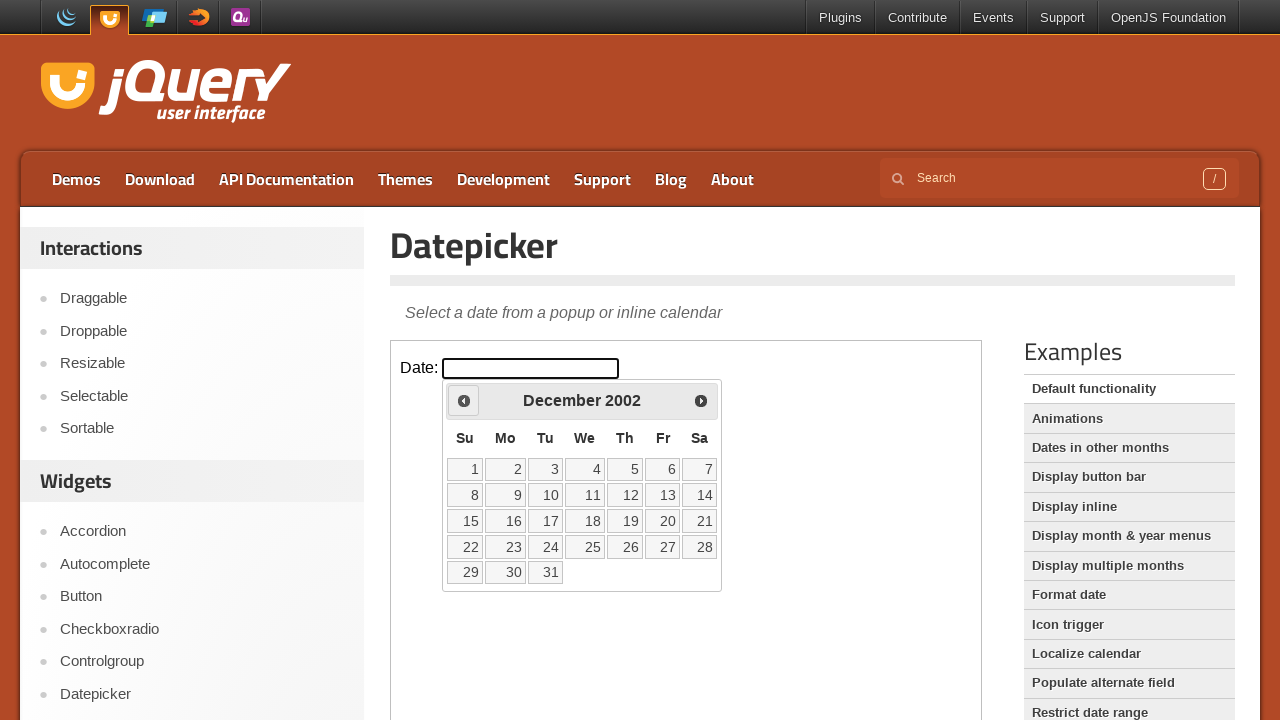

Clicked previous button to navigate to earlier date (currently at December 2002) at (464, 400) on iframe >> nth=0 >> internal:control=enter-frame >> .ui-datepicker-prev
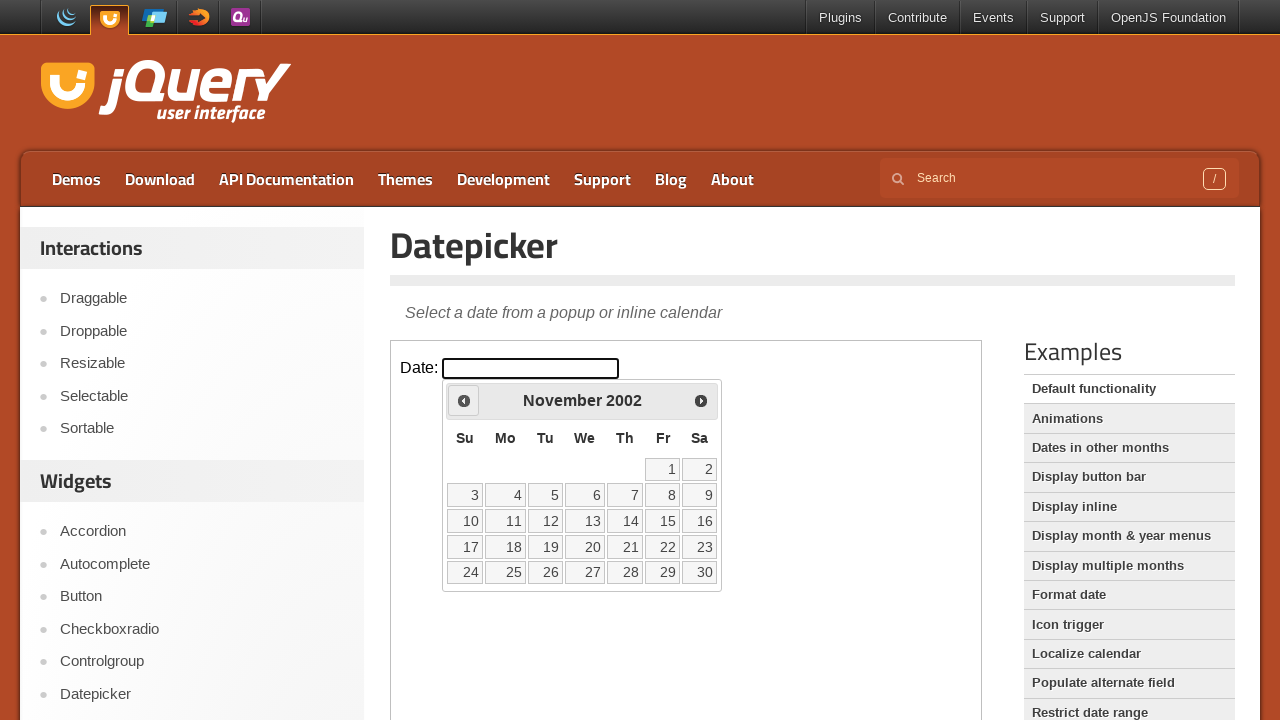

Updated current month: November
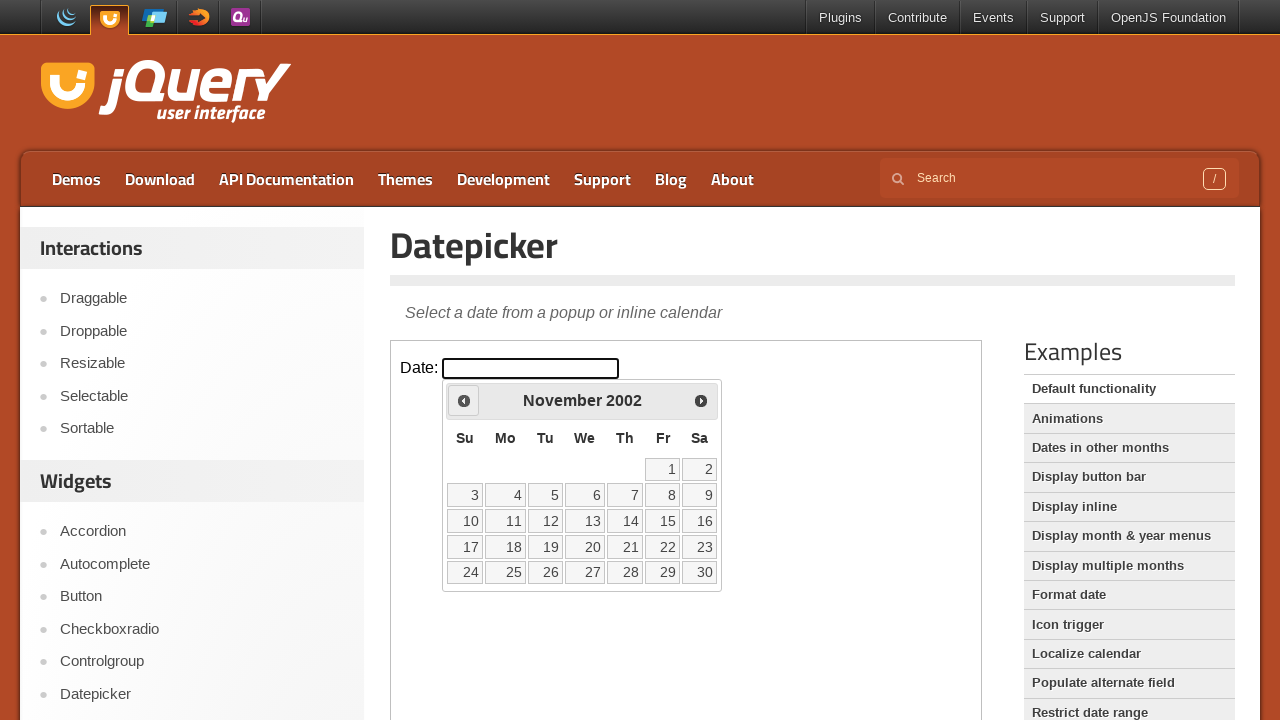

Updated current year: 2002
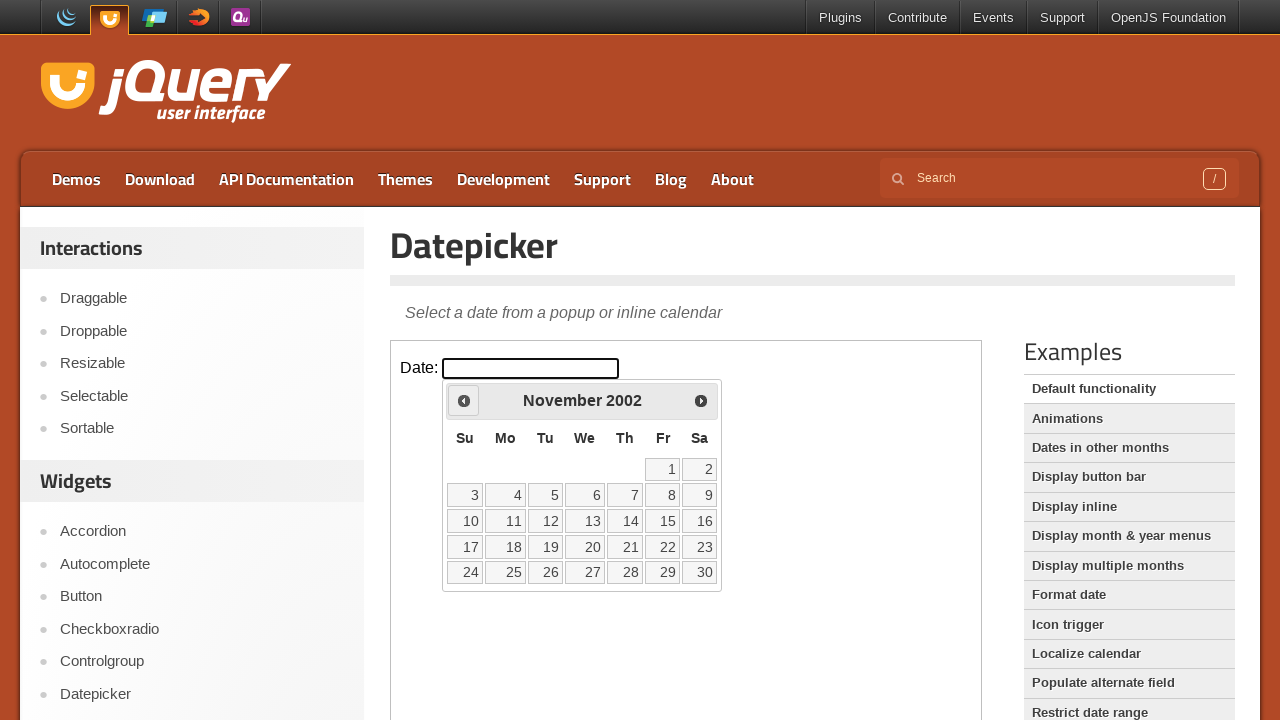

Clicked previous button to navigate to earlier date (currently at November 2002) at (464, 400) on iframe >> nth=0 >> internal:control=enter-frame >> .ui-datepicker-prev
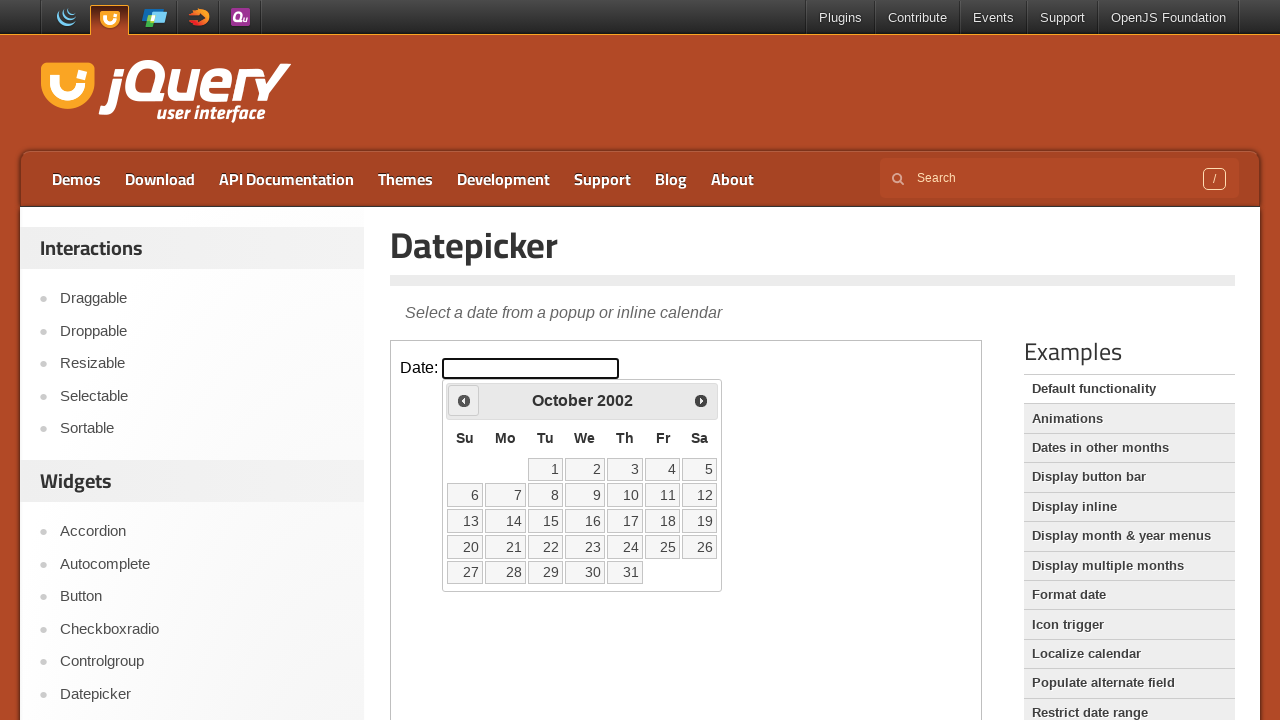

Updated current month: October
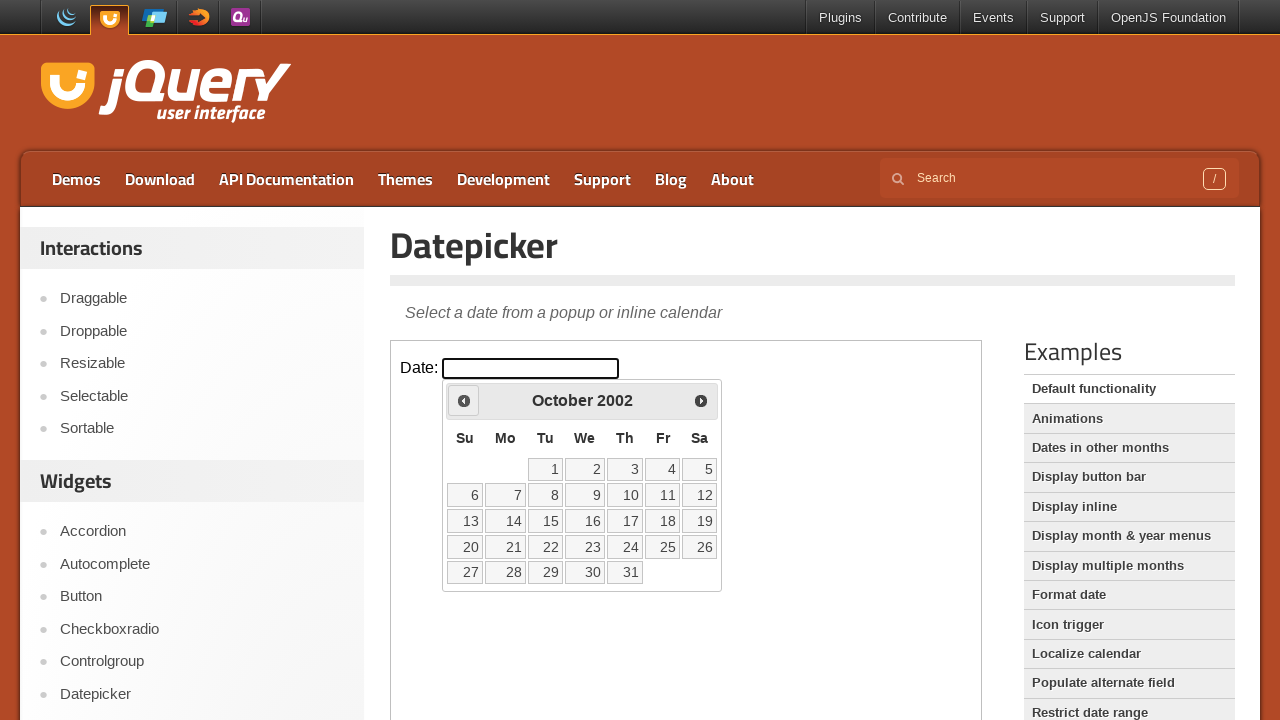

Updated current year: 2002
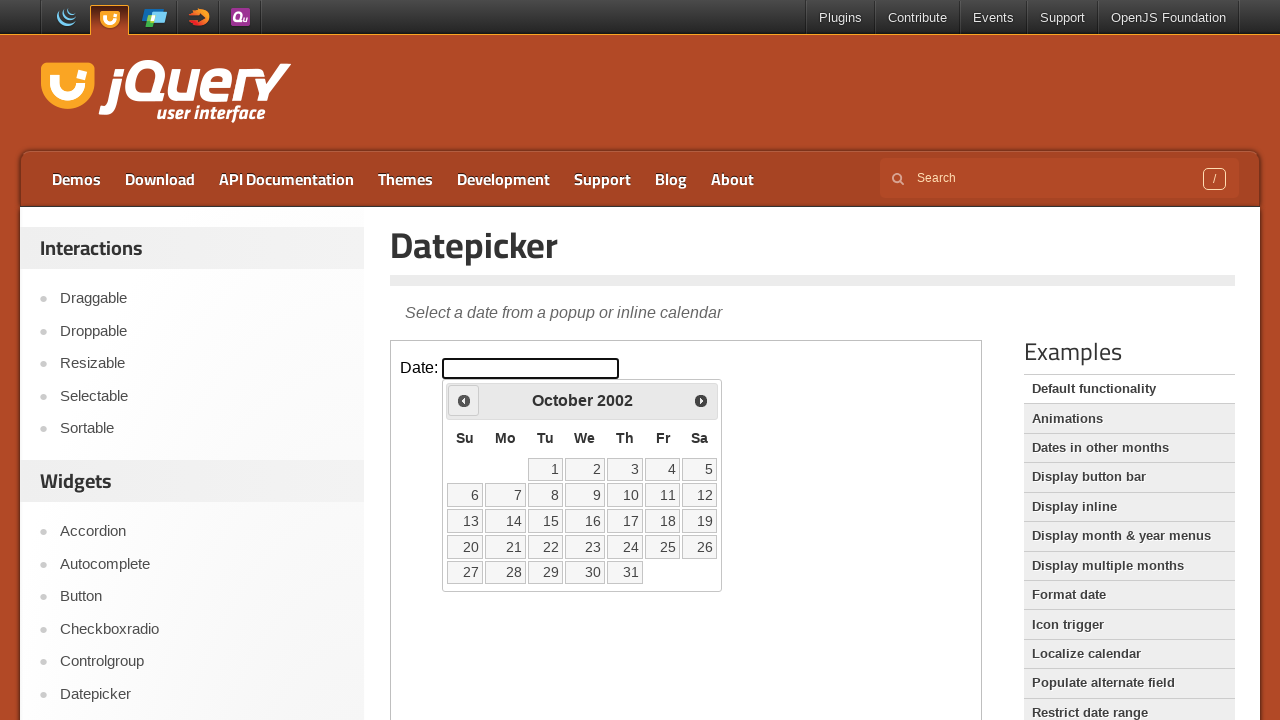

Clicked previous button to navigate to earlier date (currently at October 2002) at (464, 400) on iframe >> nth=0 >> internal:control=enter-frame >> .ui-datepicker-prev
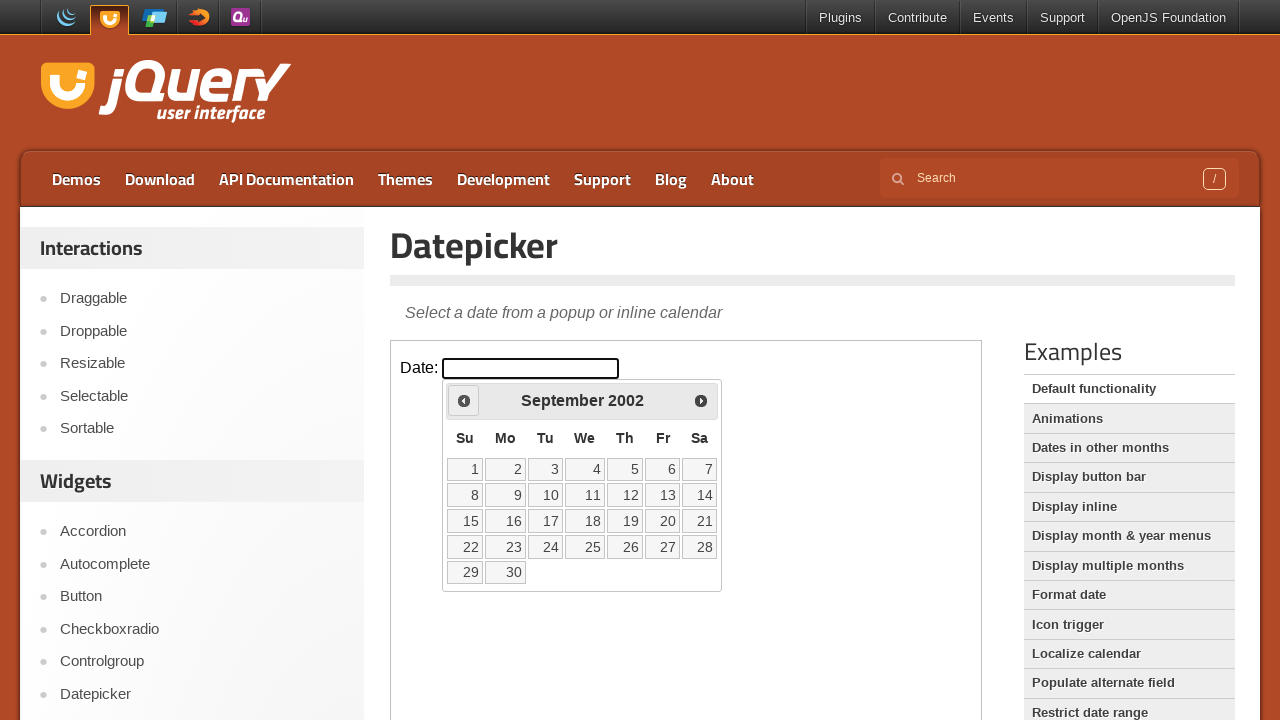

Updated current month: September
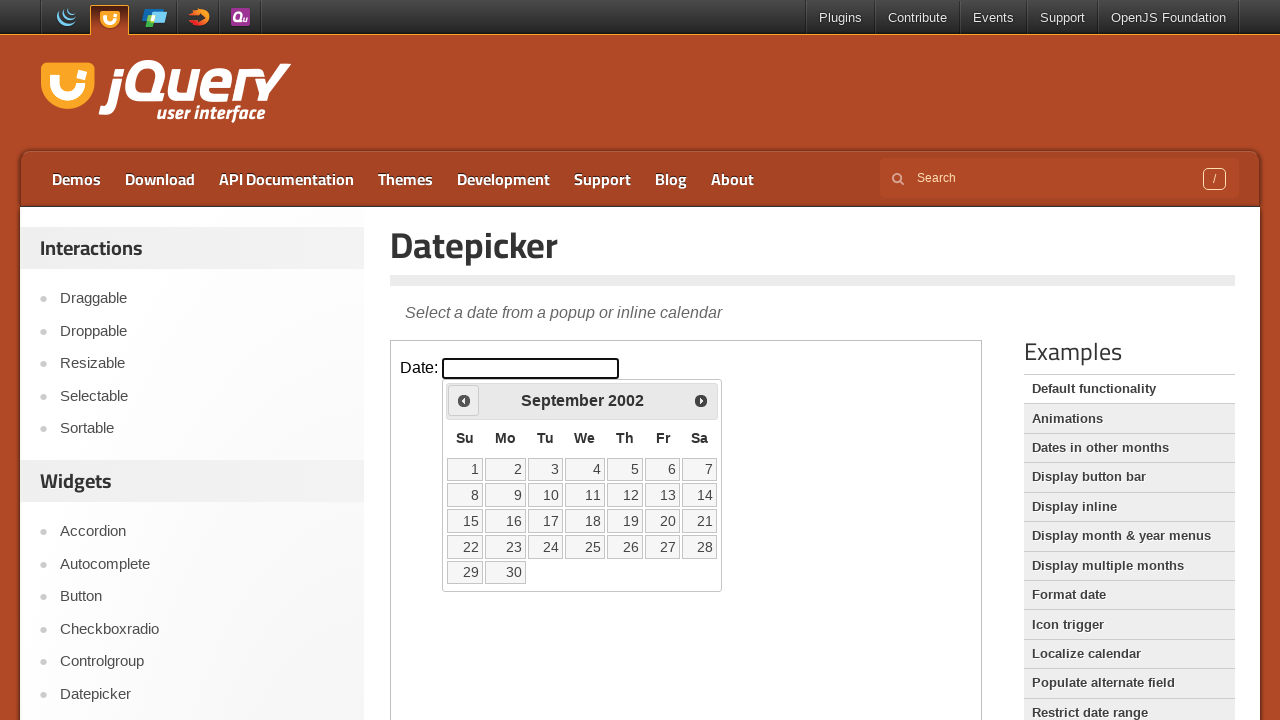

Updated current year: 2002
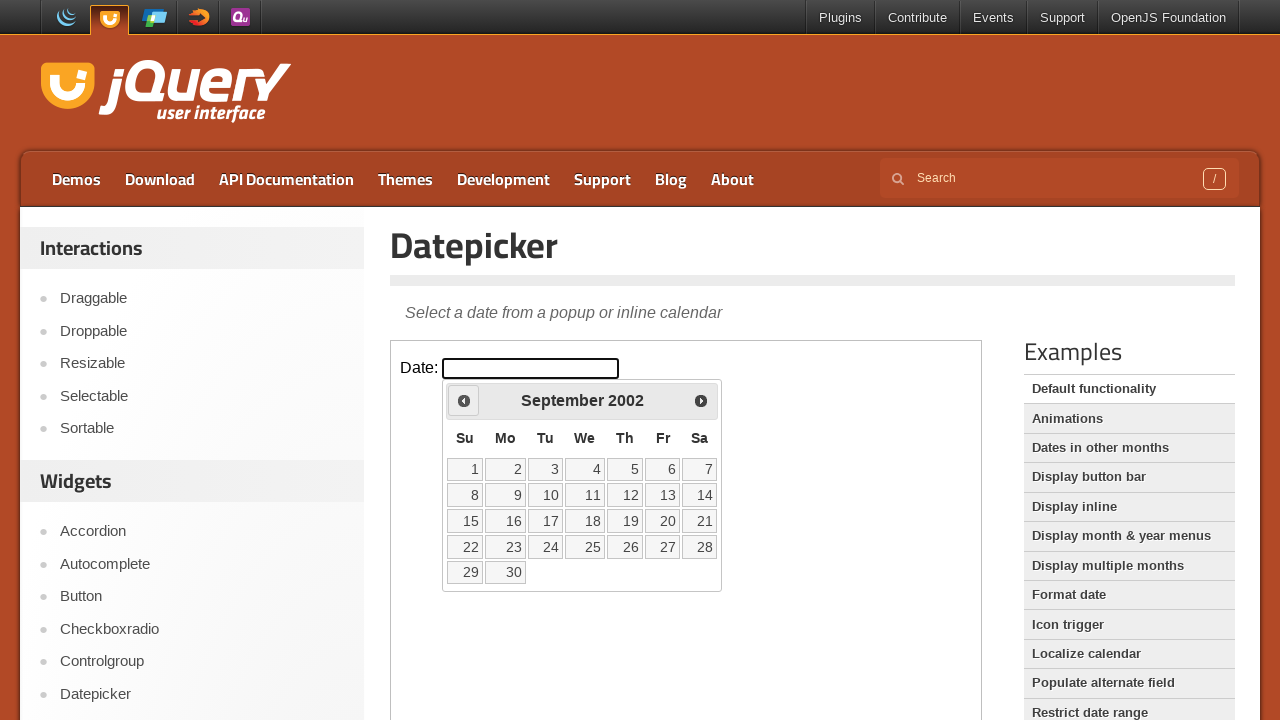

Clicked previous button to navigate to earlier date (currently at September 2002) at (464, 400) on iframe >> nth=0 >> internal:control=enter-frame >> .ui-datepicker-prev
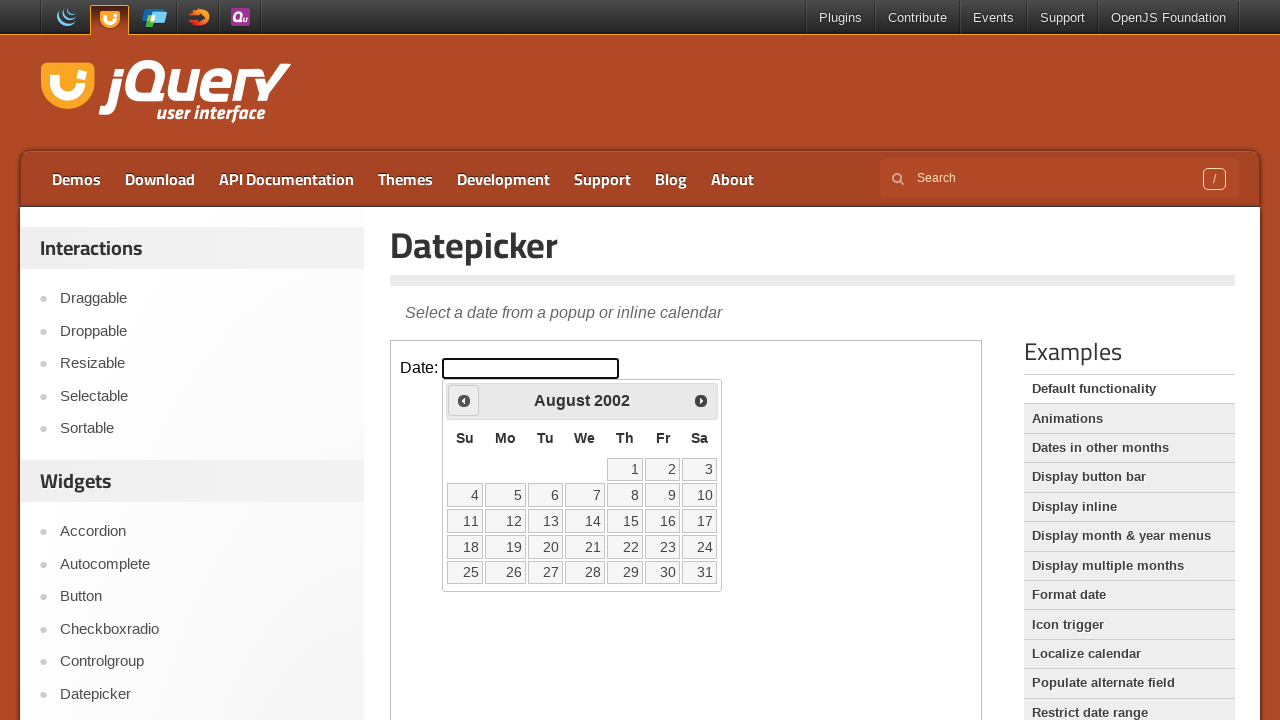

Updated current month: August
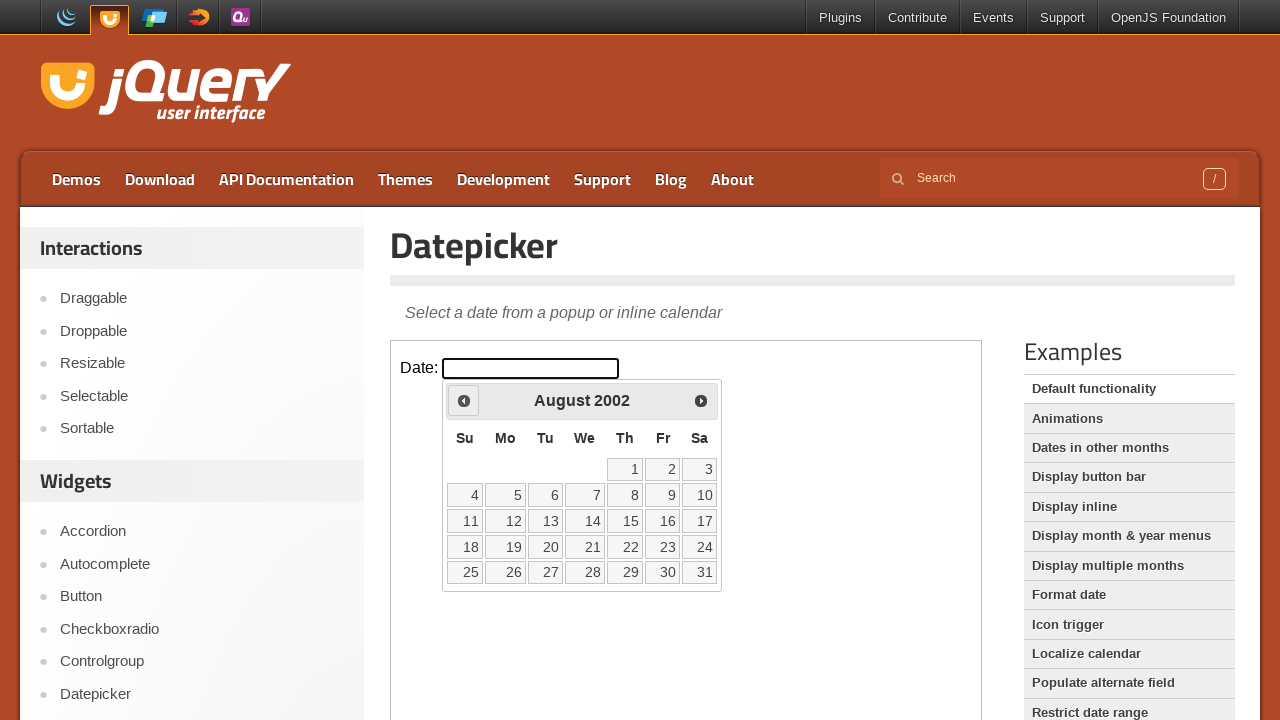

Updated current year: 2002
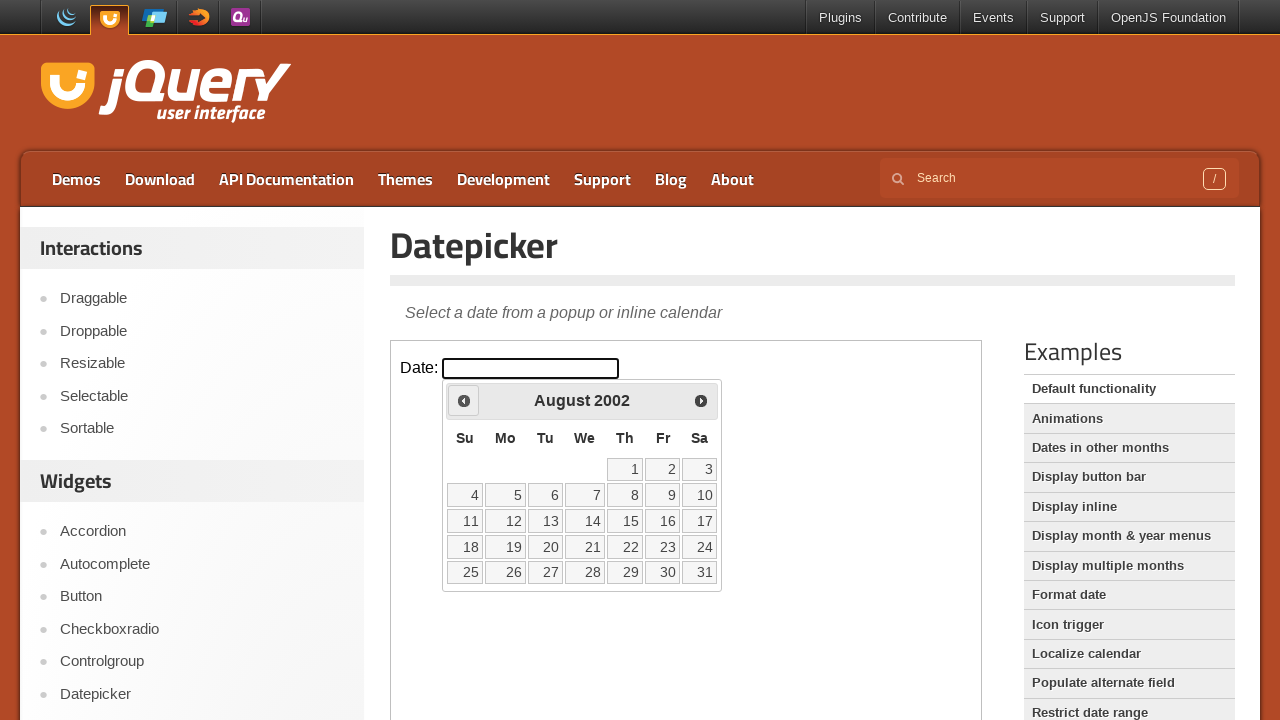

Clicked previous button to navigate to earlier date (currently at August 2002) at (464, 400) on iframe >> nth=0 >> internal:control=enter-frame >> .ui-datepicker-prev
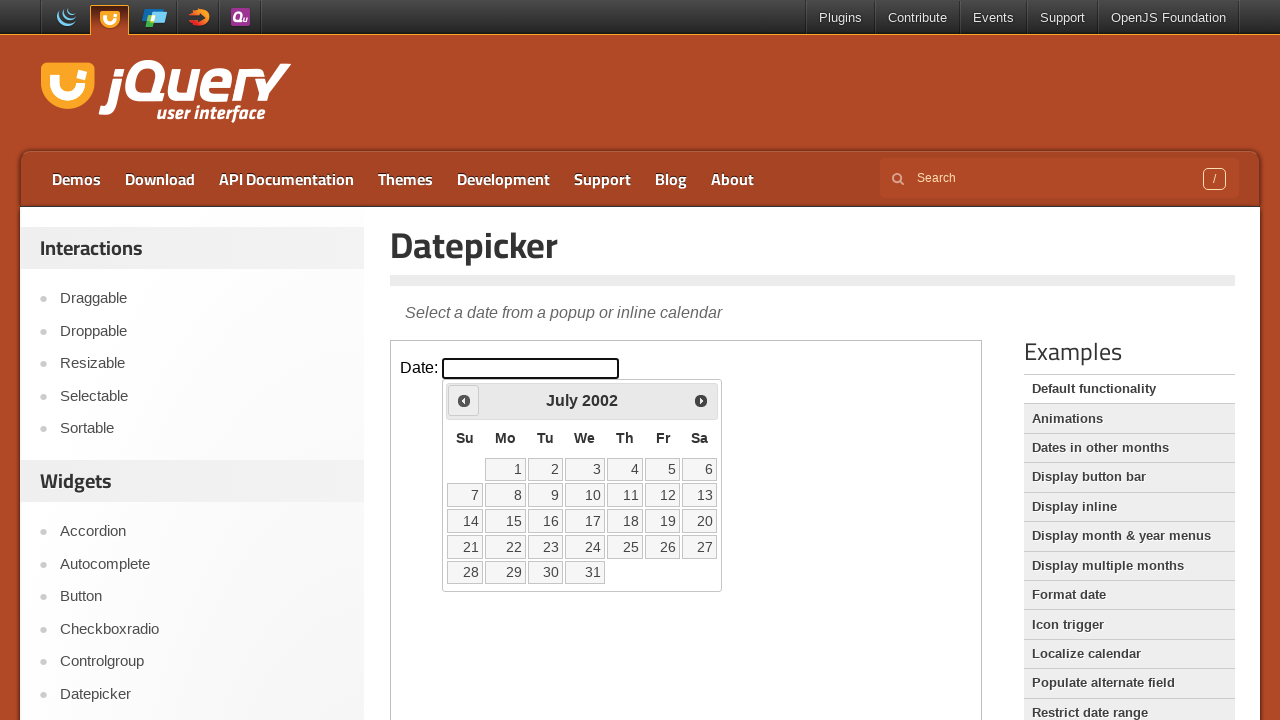

Updated current month: July
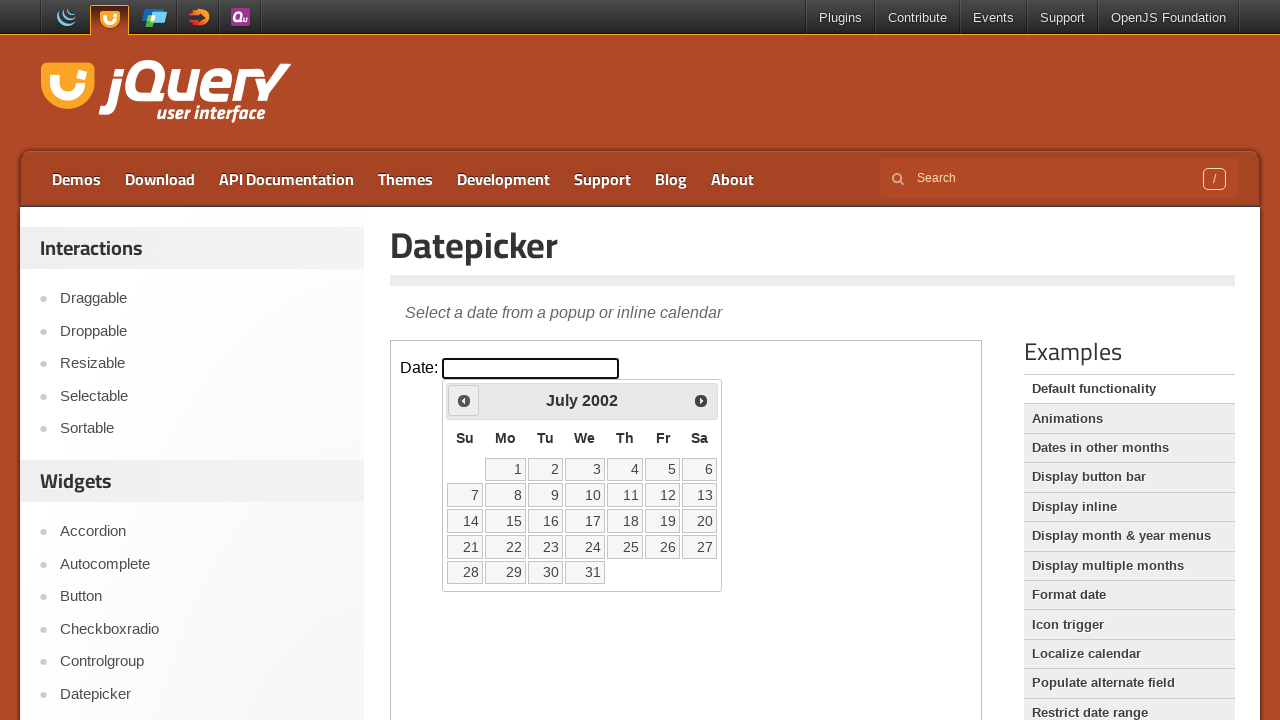

Updated current year: 2002
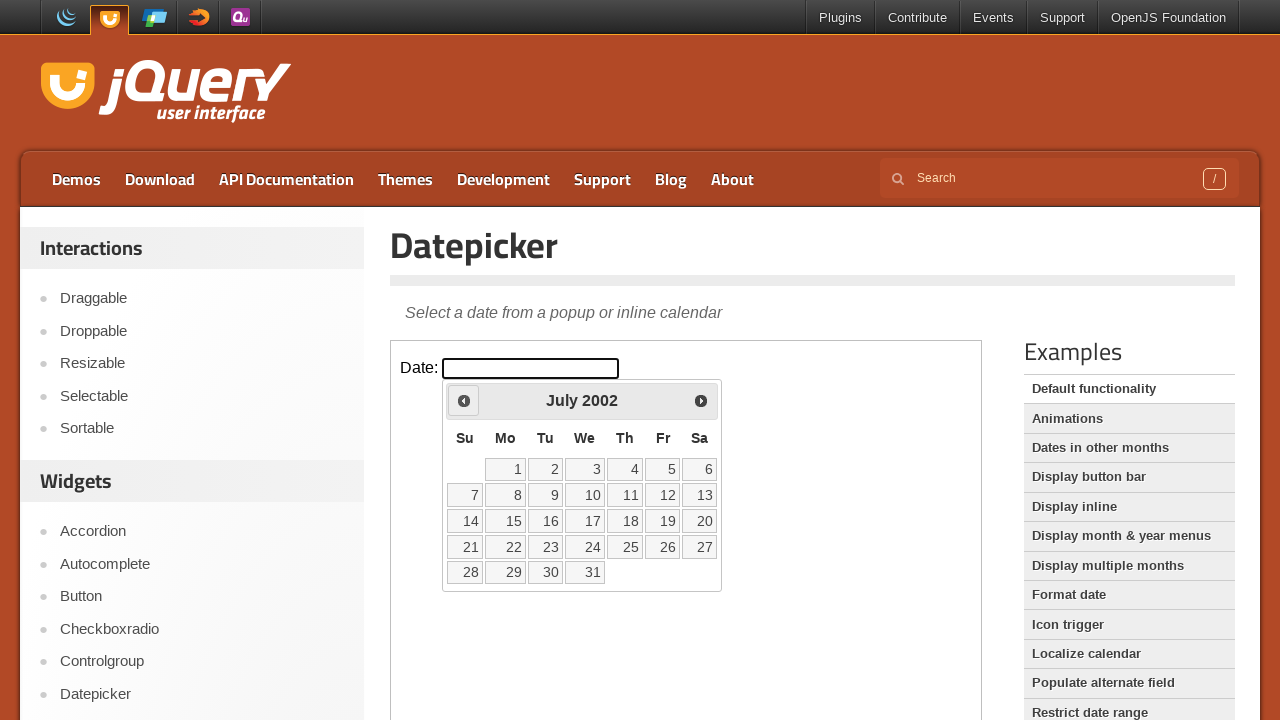

Clicked previous button to navigate to earlier date (currently at July 2002) at (464, 400) on iframe >> nth=0 >> internal:control=enter-frame >> .ui-datepicker-prev
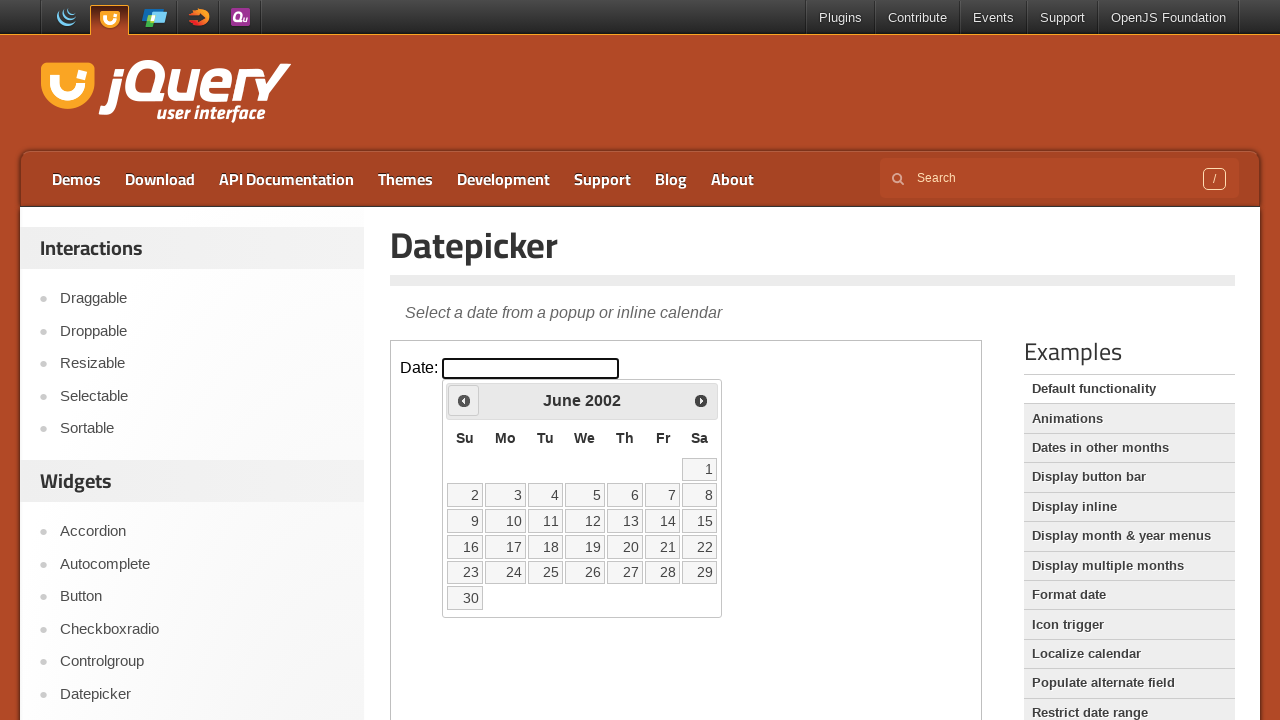

Updated current month: June
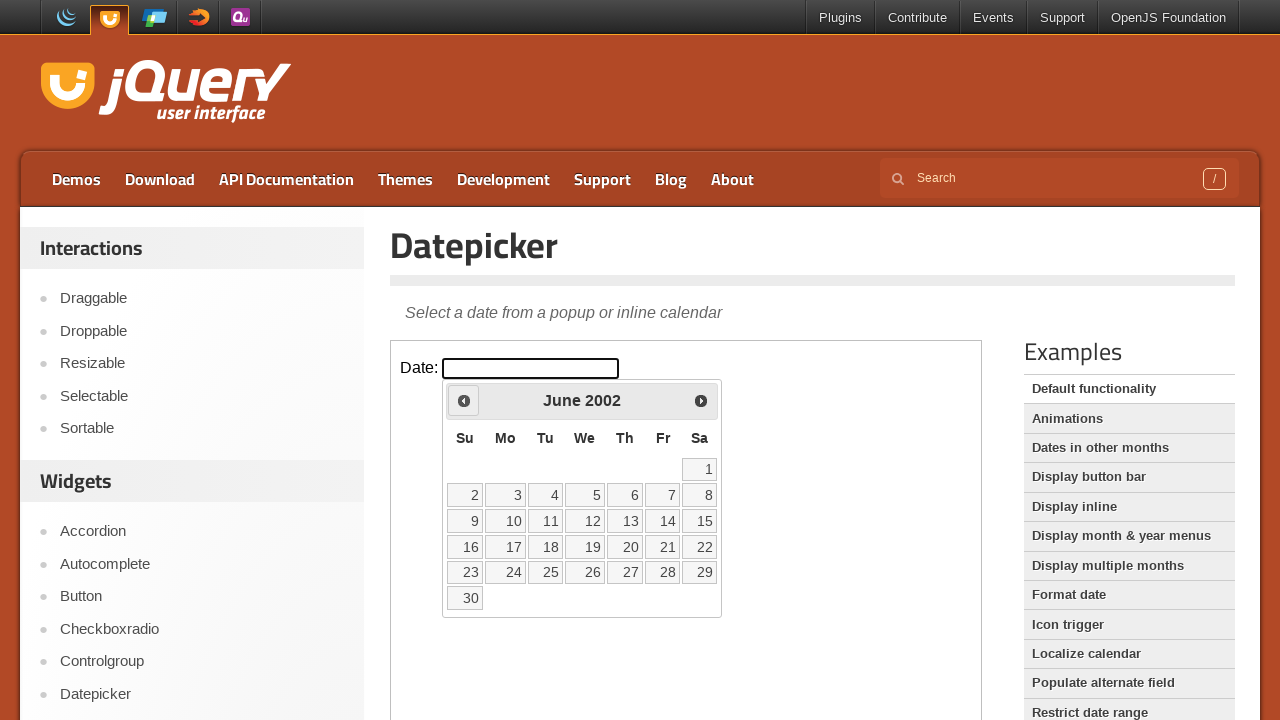

Updated current year: 2002
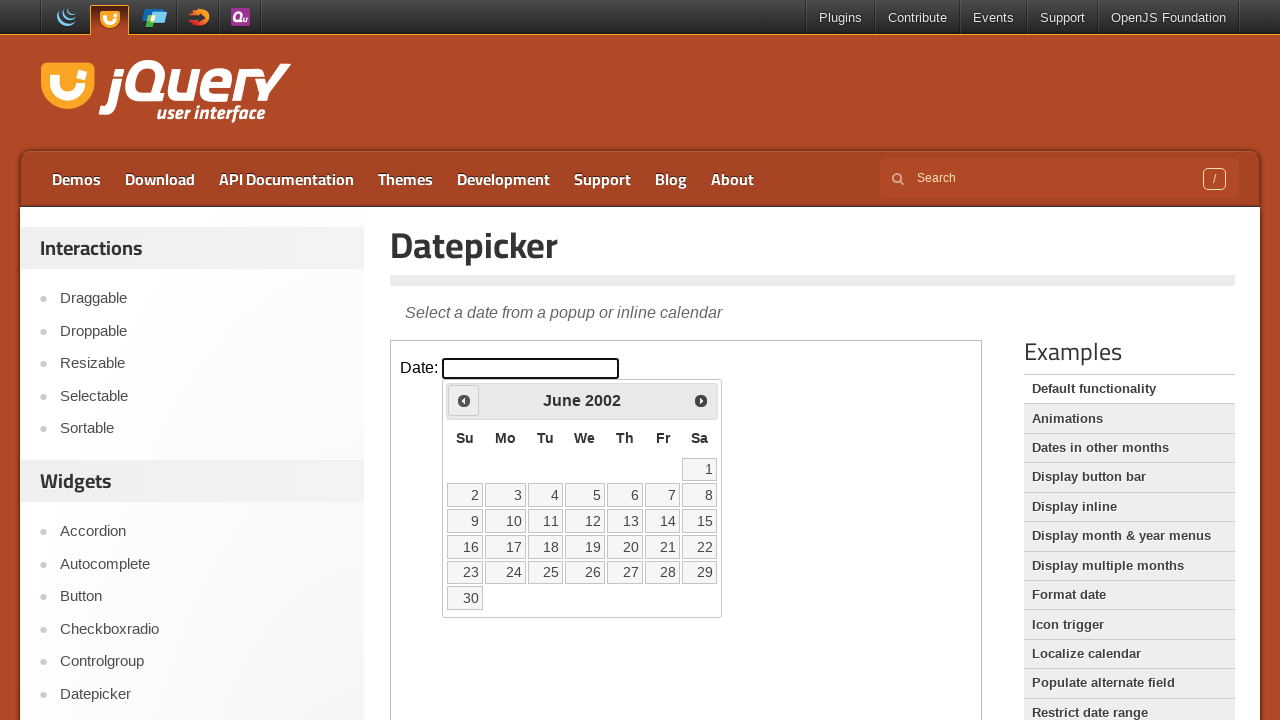

Clicked previous button to navigate to earlier date (currently at June 2002) at (464, 400) on iframe >> nth=0 >> internal:control=enter-frame >> .ui-datepicker-prev
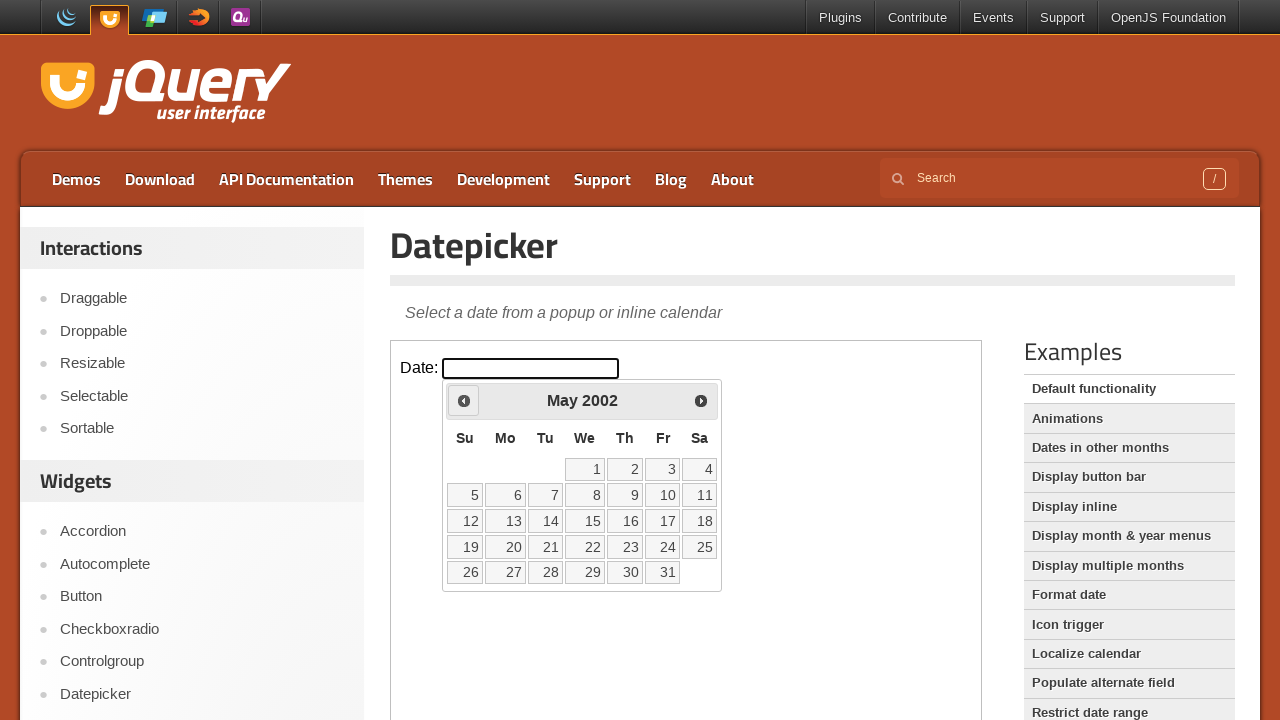

Updated current month: May
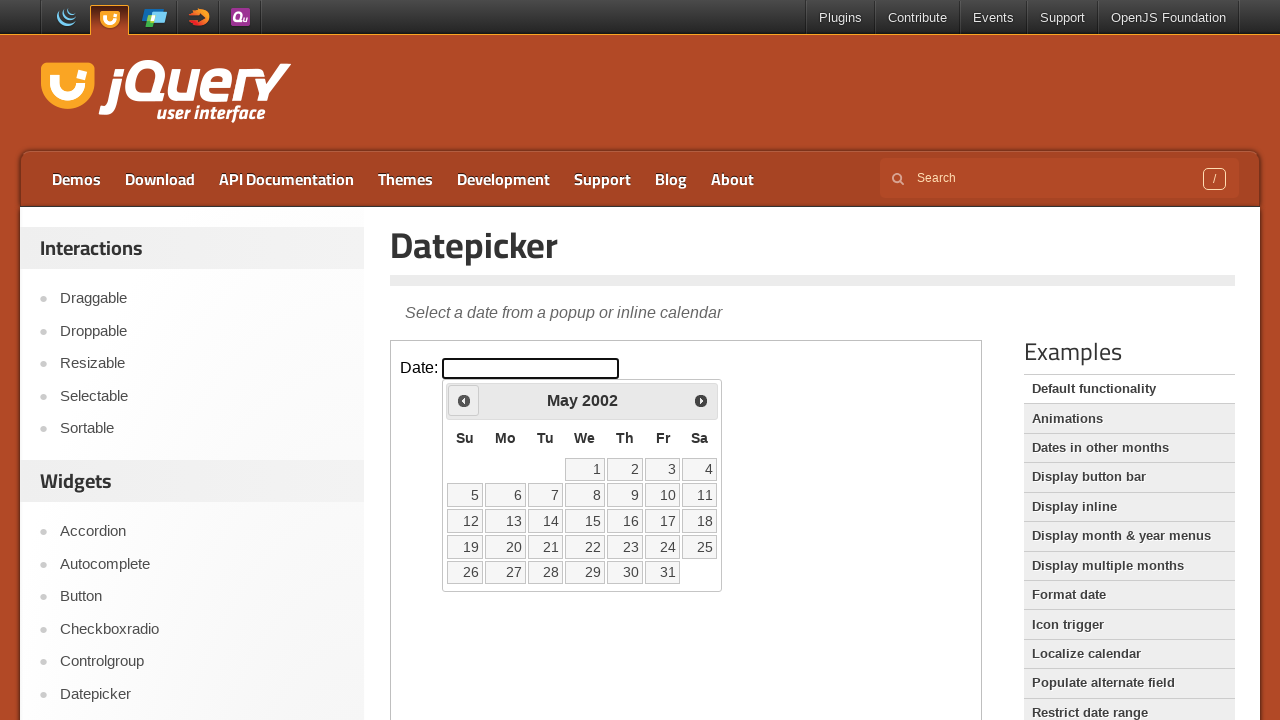

Updated current year: 2002
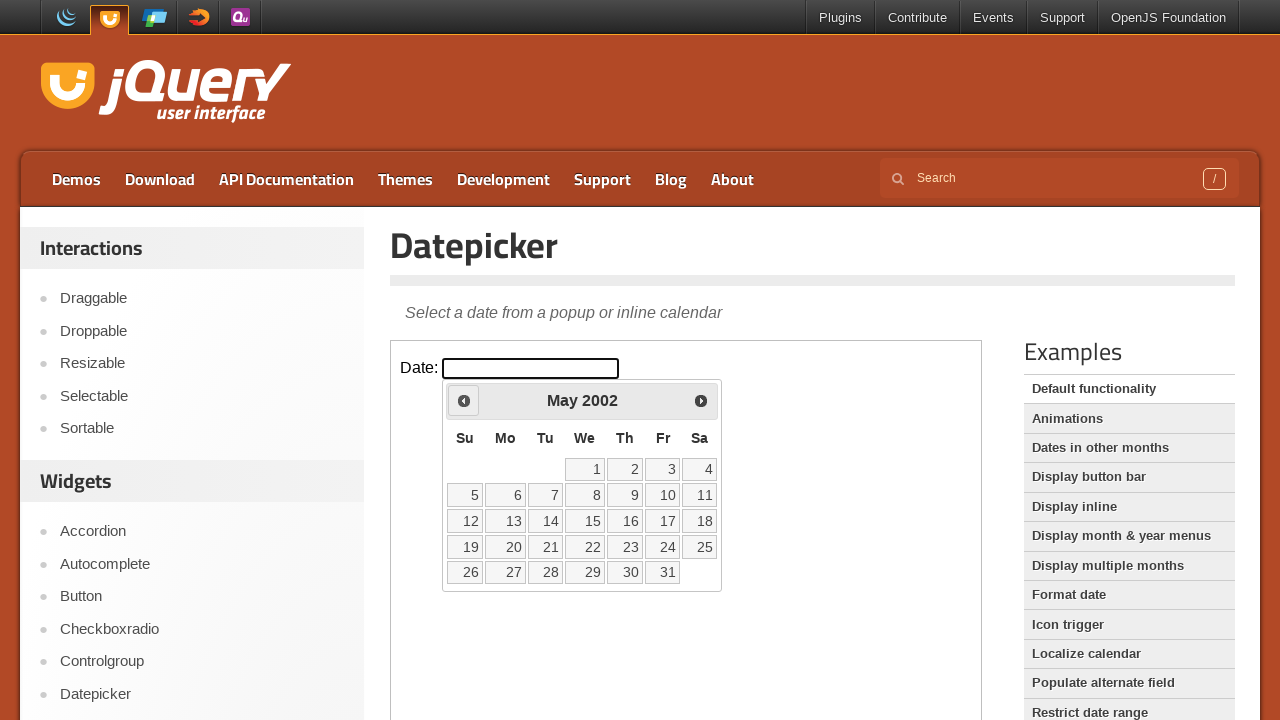

Clicked previous button to navigate to earlier date (currently at May 2002) at (464, 400) on iframe >> nth=0 >> internal:control=enter-frame >> .ui-datepicker-prev
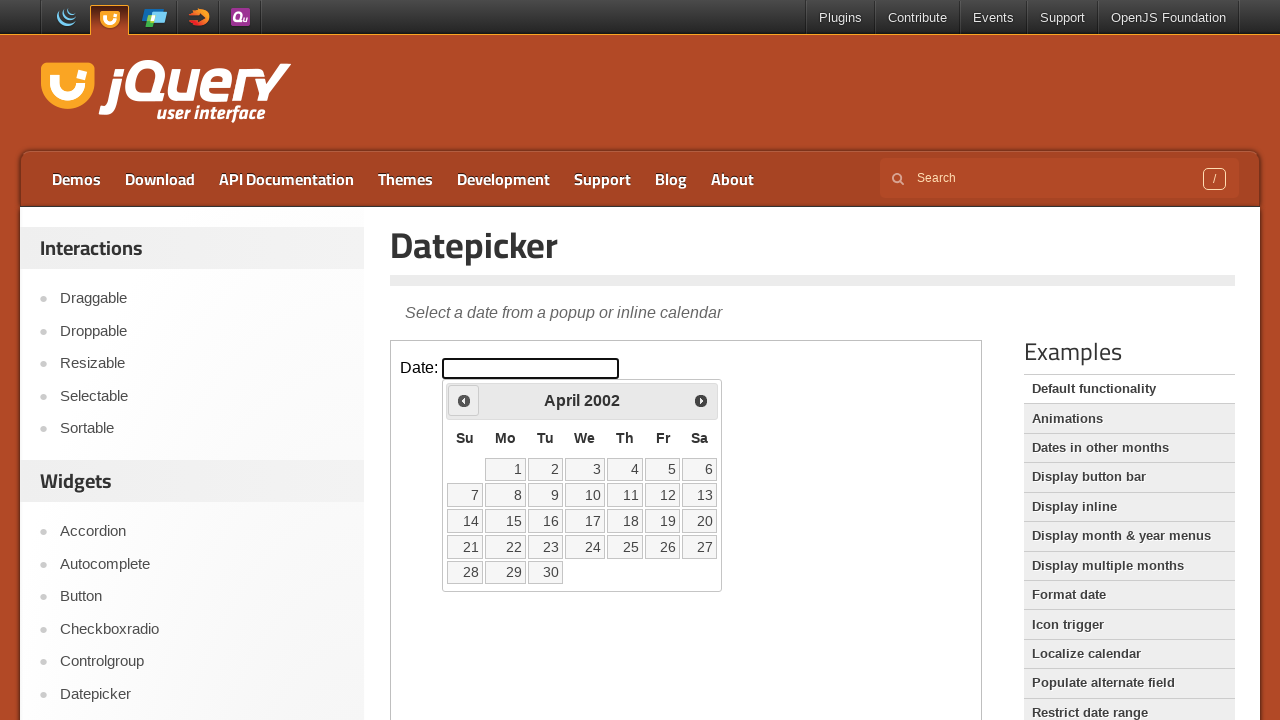

Updated current month: April
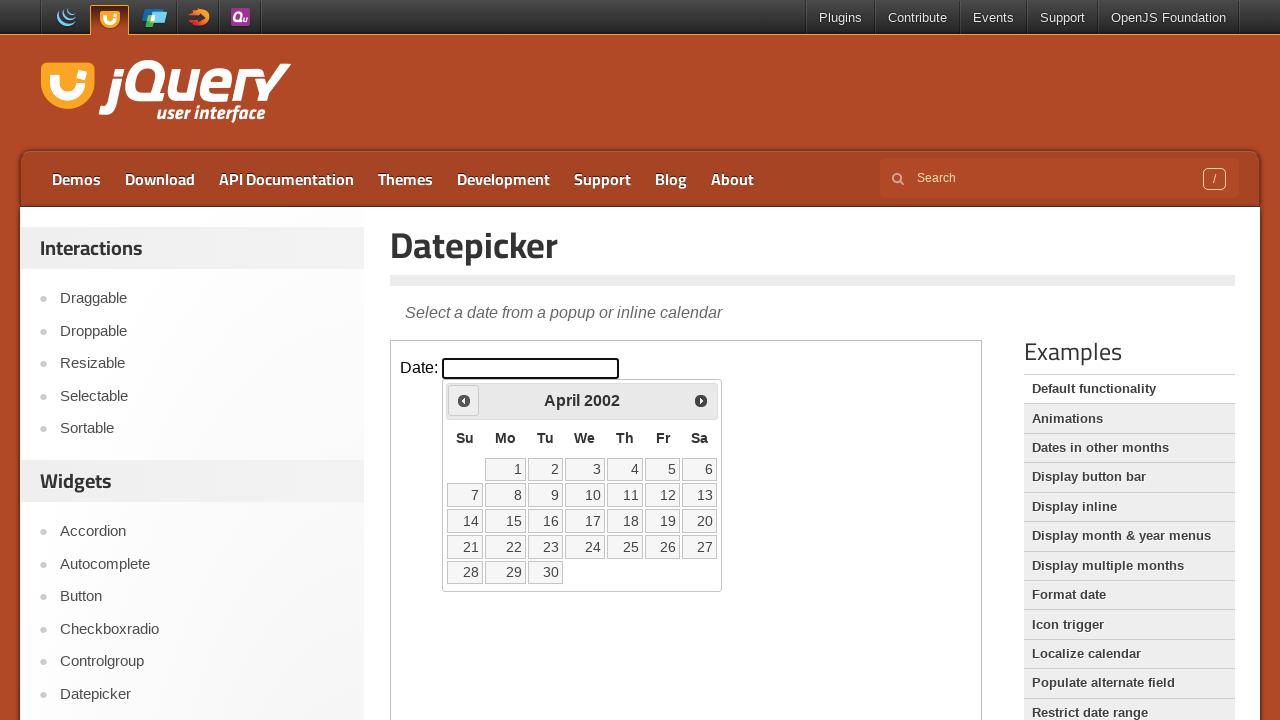

Updated current year: 2002
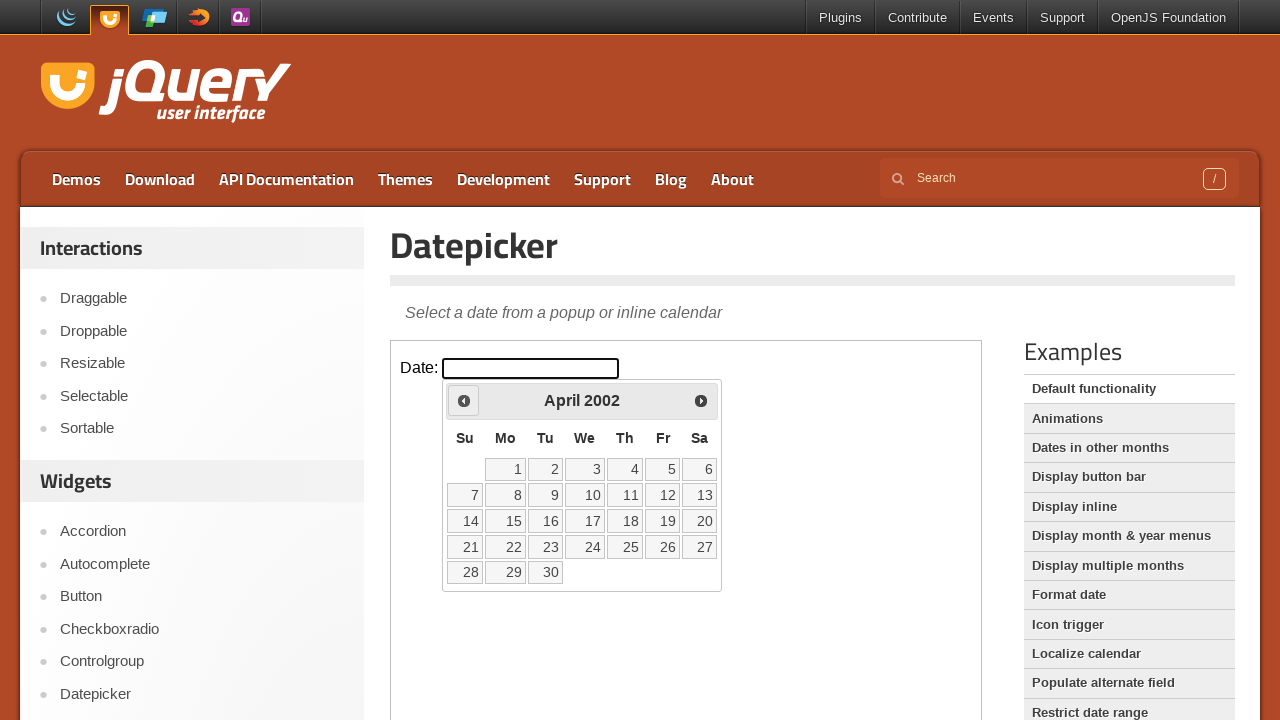

Clicked previous button to navigate to earlier date (currently at April 2002) at (464, 400) on iframe >> nth=0 >> internal:control=enter-frame >> .ui-datepicker-prev
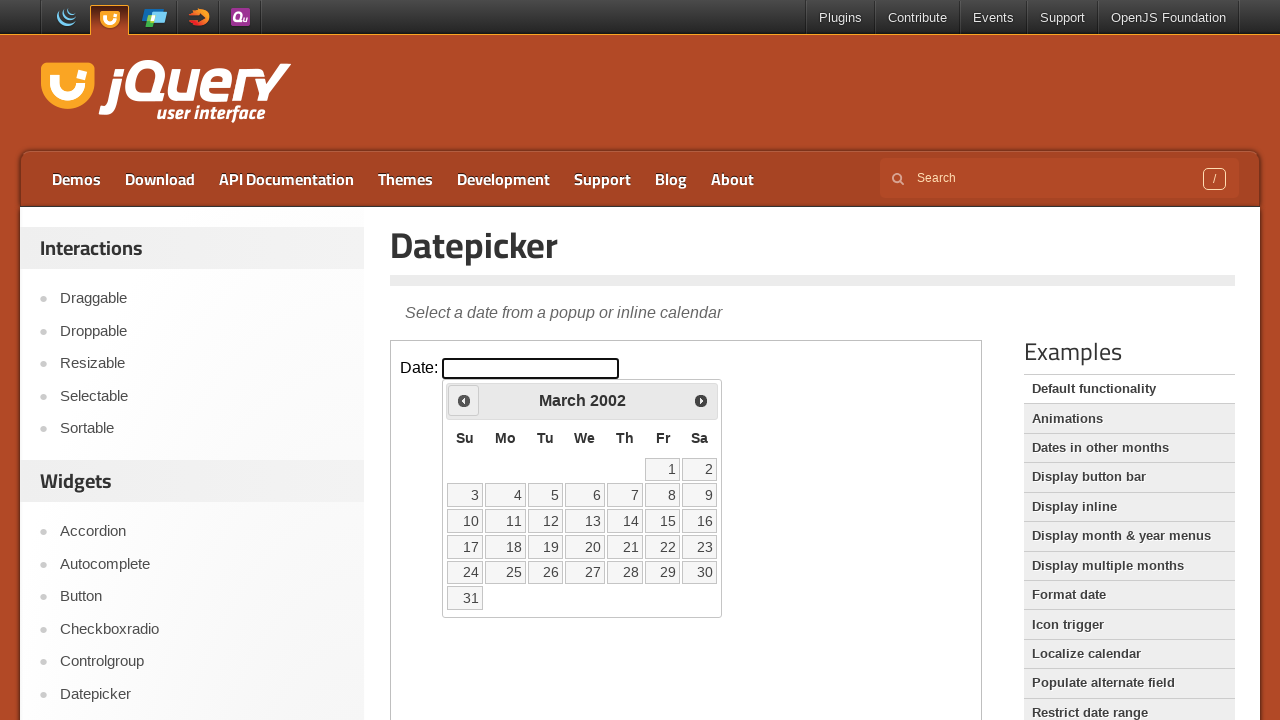

Updated current month: March
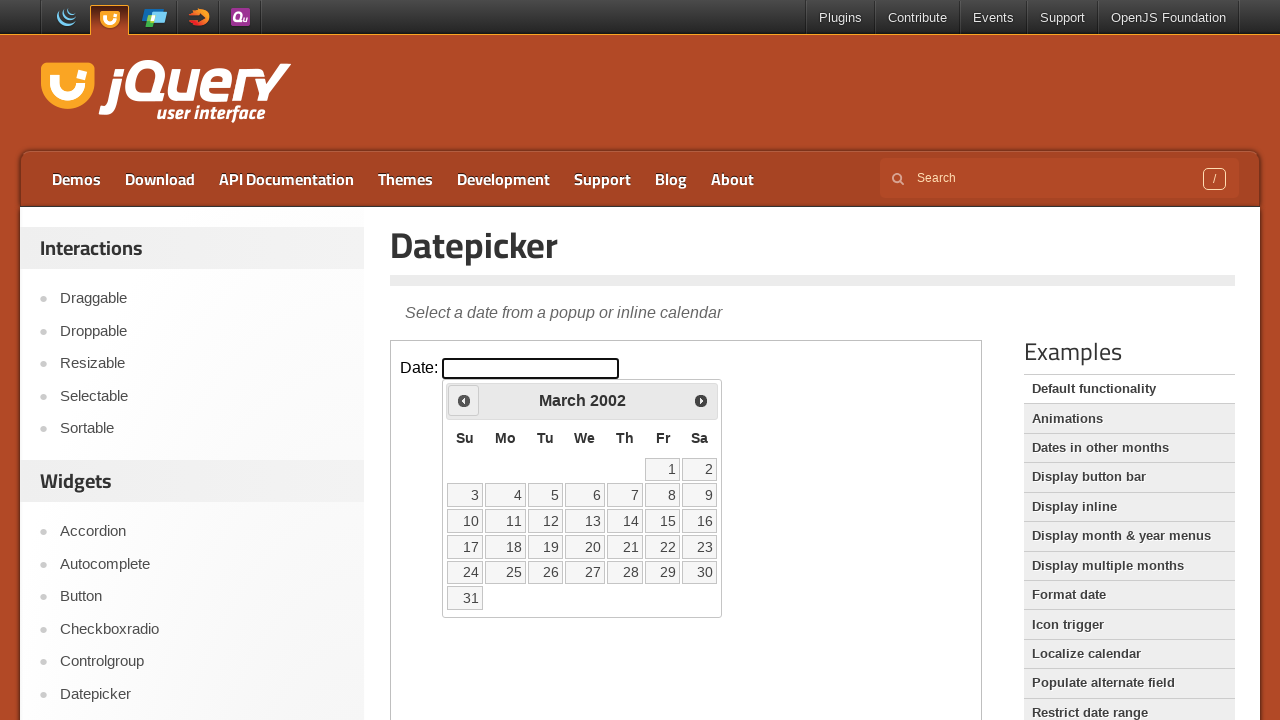

Updated current year: 2002
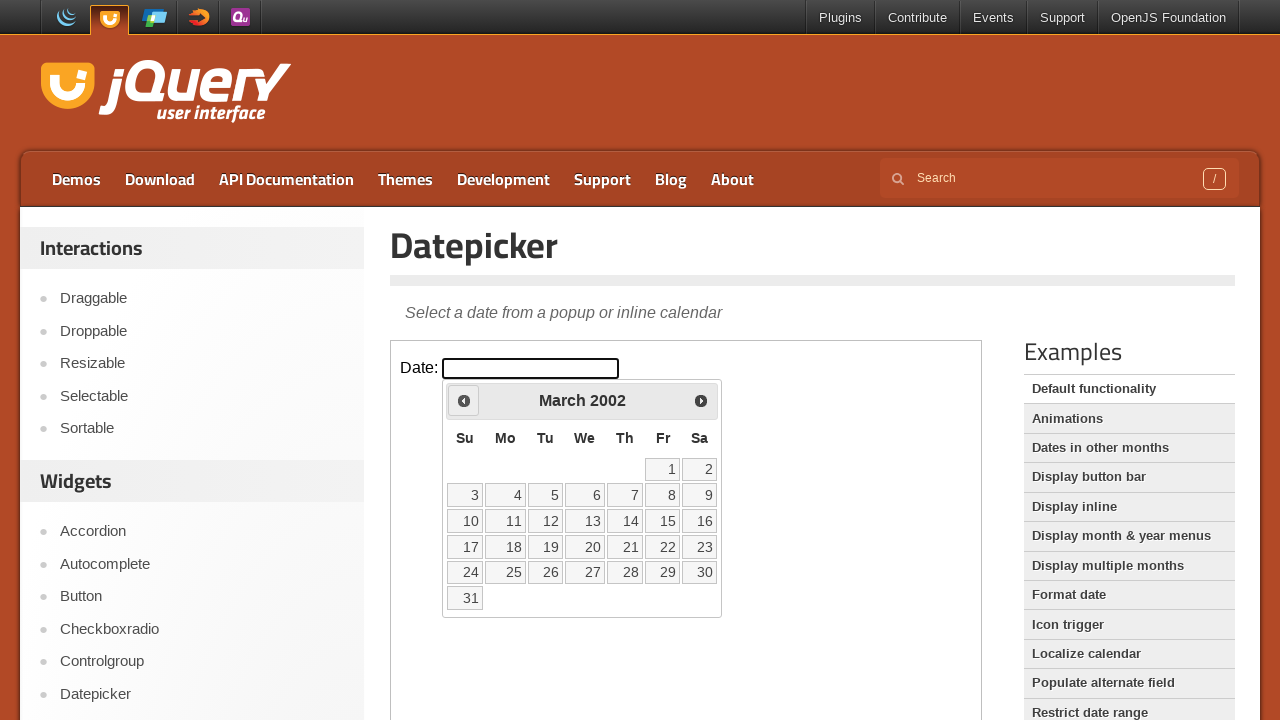

Clicked previous button to navigate to earlier date (currently at March 2002) at (464, 400) on iframe >> nth=0 >> internal:control=enter-frame >> .ui-datepicker-prev
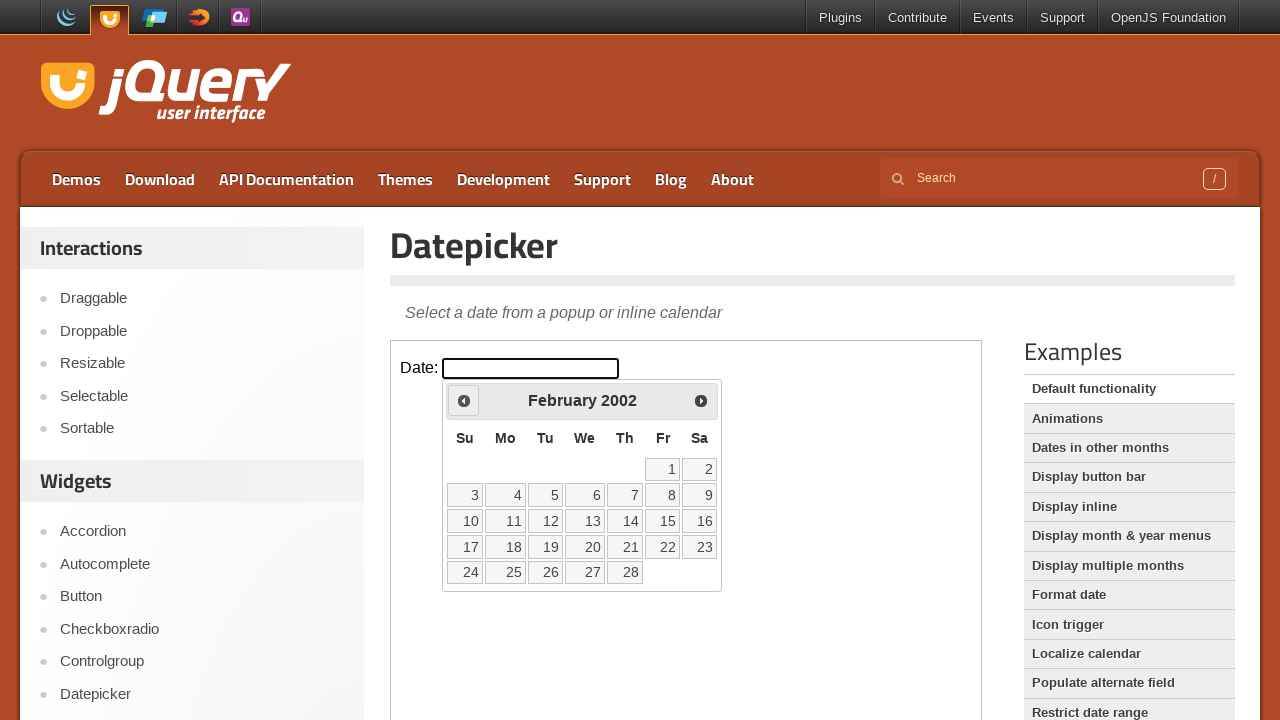

Updated current month: February
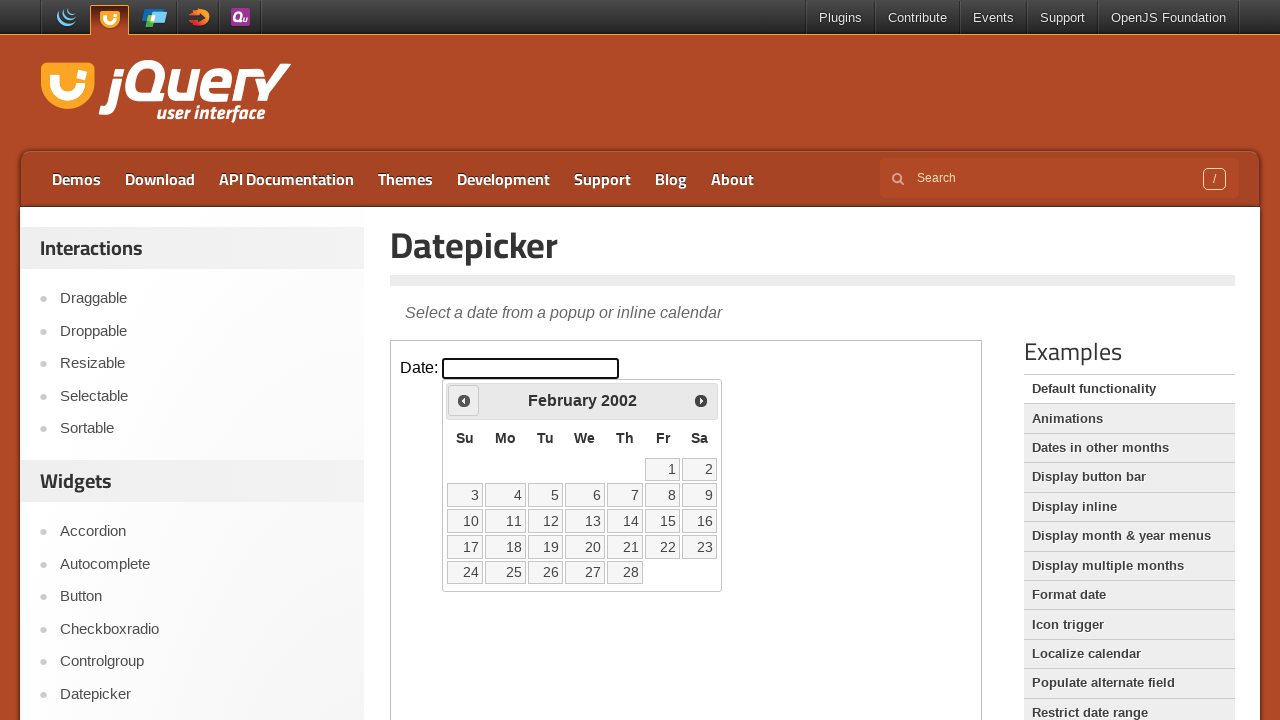

Updated current year: 2002
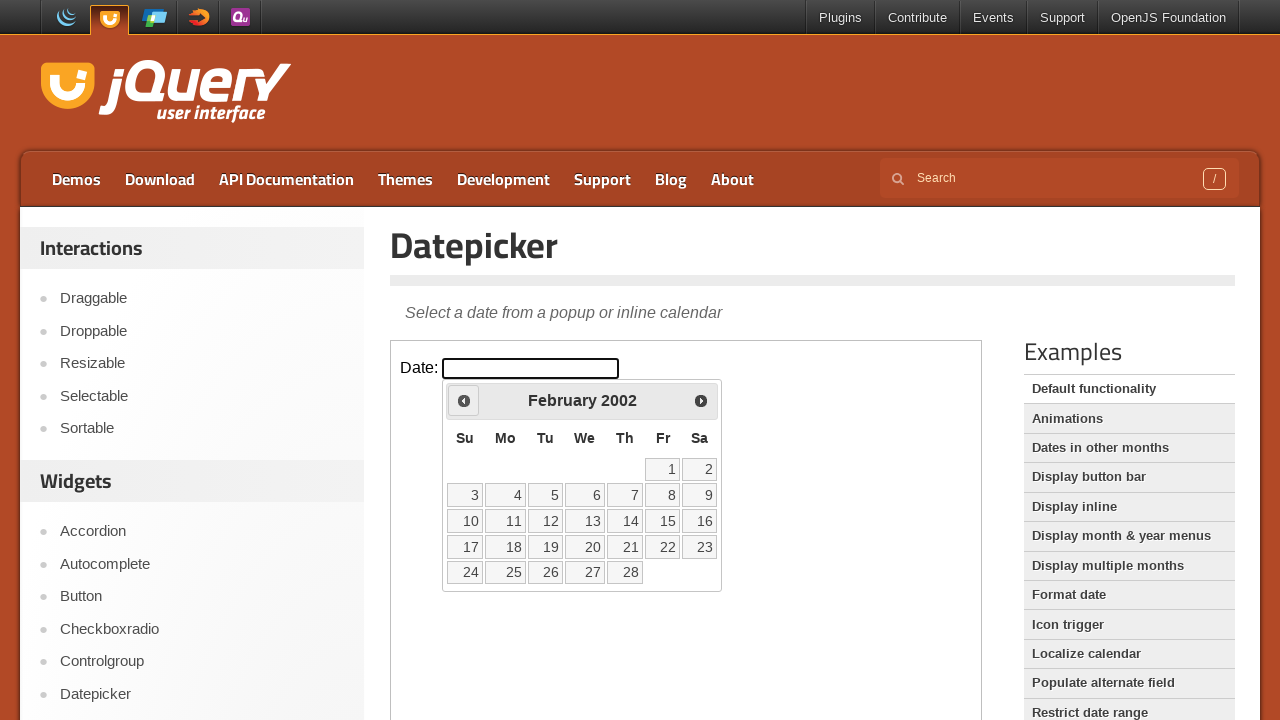

Clicked previous button to navigate to earlier date (currently at February 2002) at (464, 400) on iframe >> nth=0 >> internal:control=enter-frame >> .ui-datepicker-prev
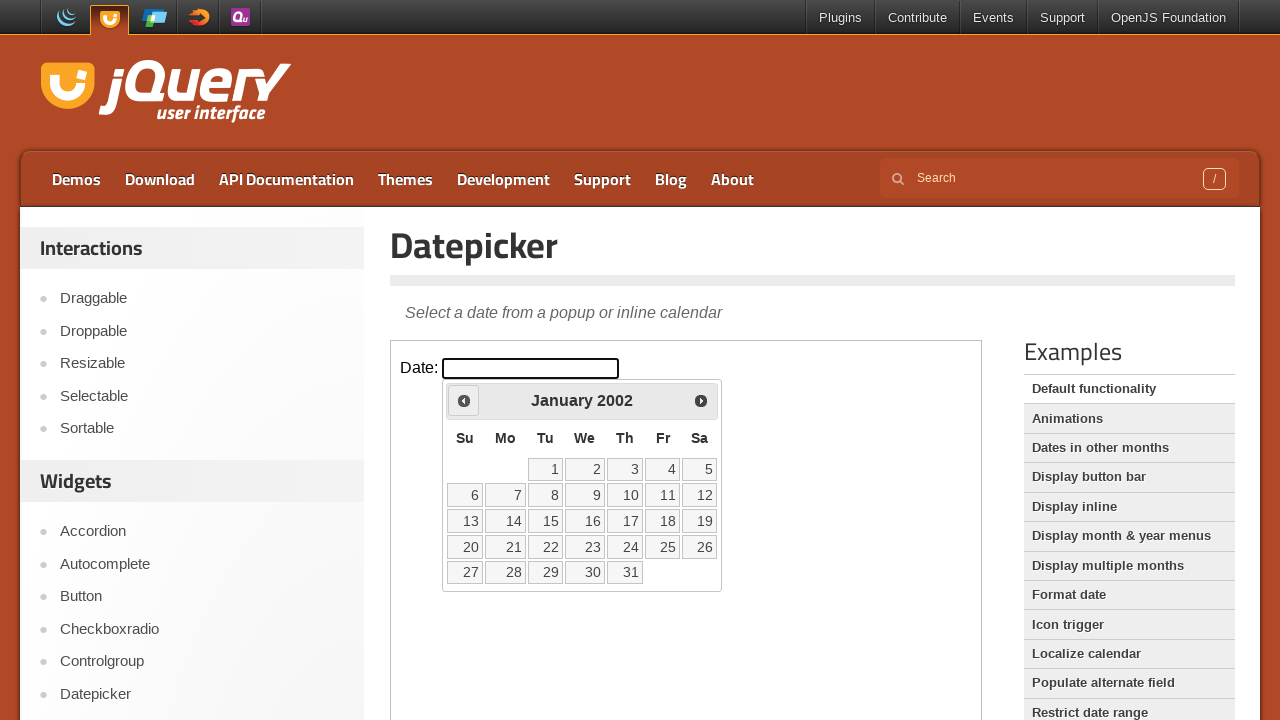

Updated current month: January
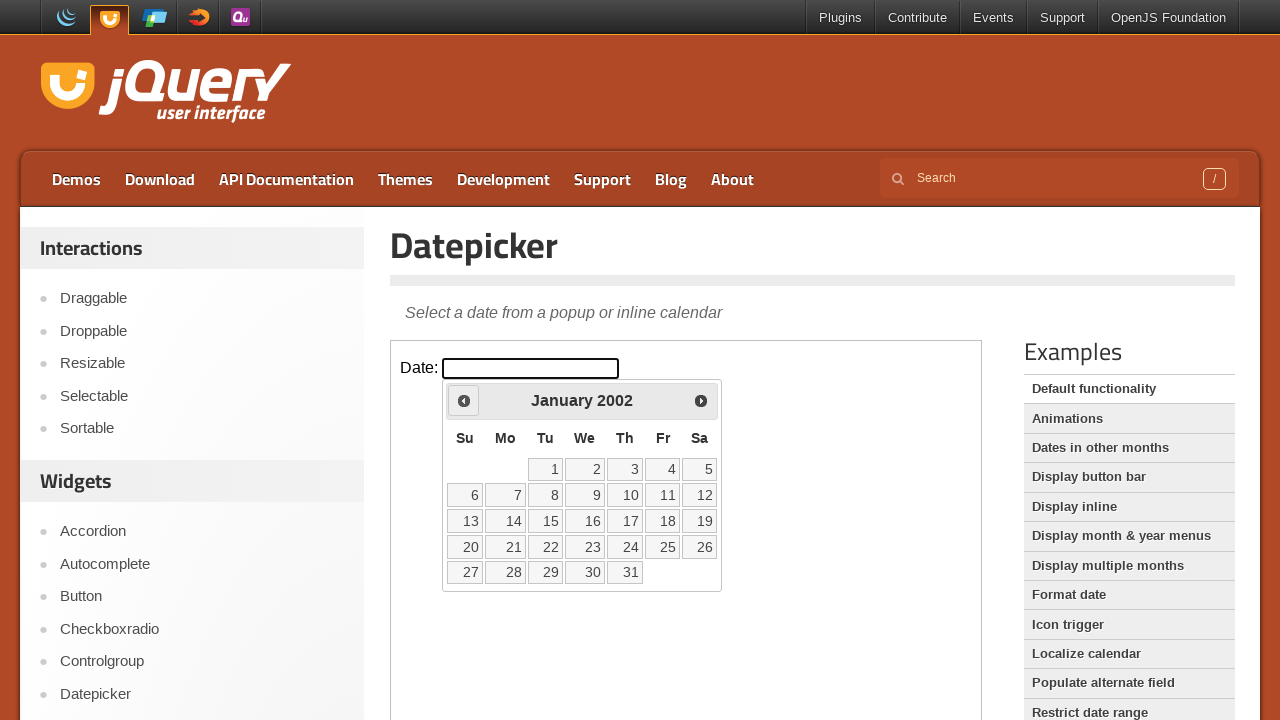

Updated current year: 2002
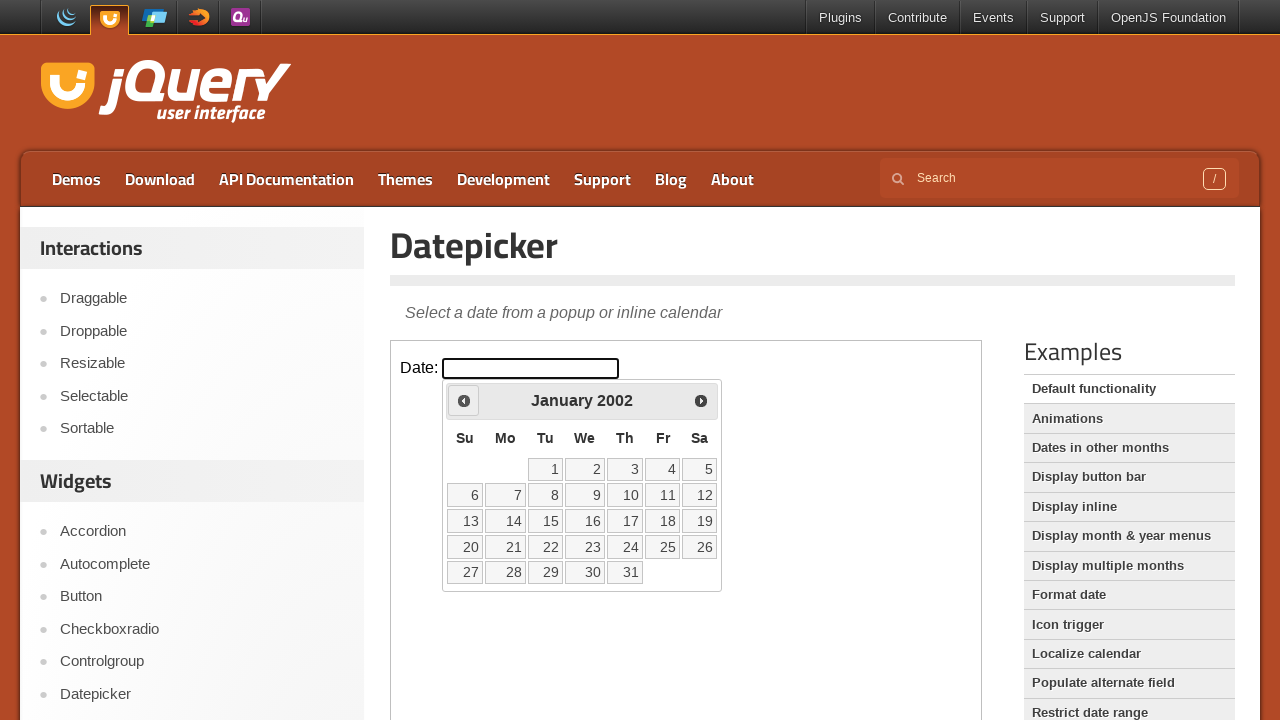

Clicked previous button to navigate to earlier date (currently at January 2002) at (464, 400) on iframe >> nth=0 >> internal:control=enter-frame >> .ui-datepicker-prev
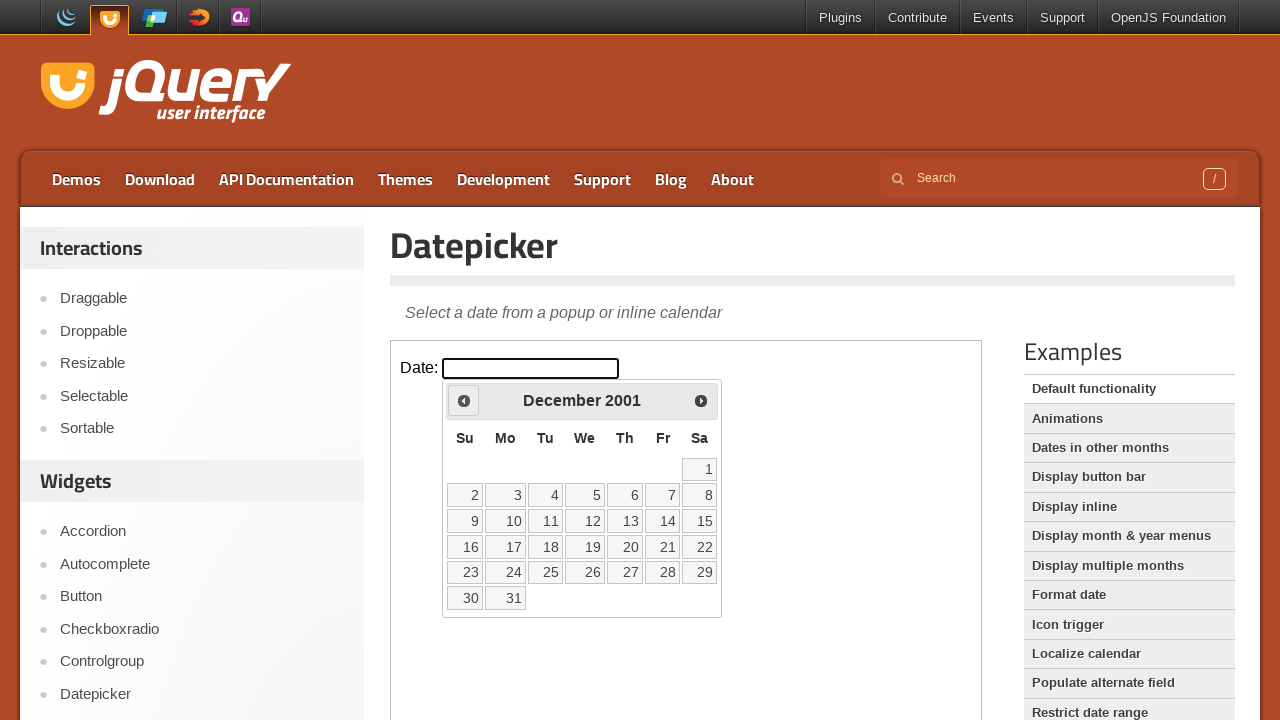

Updated current month: December
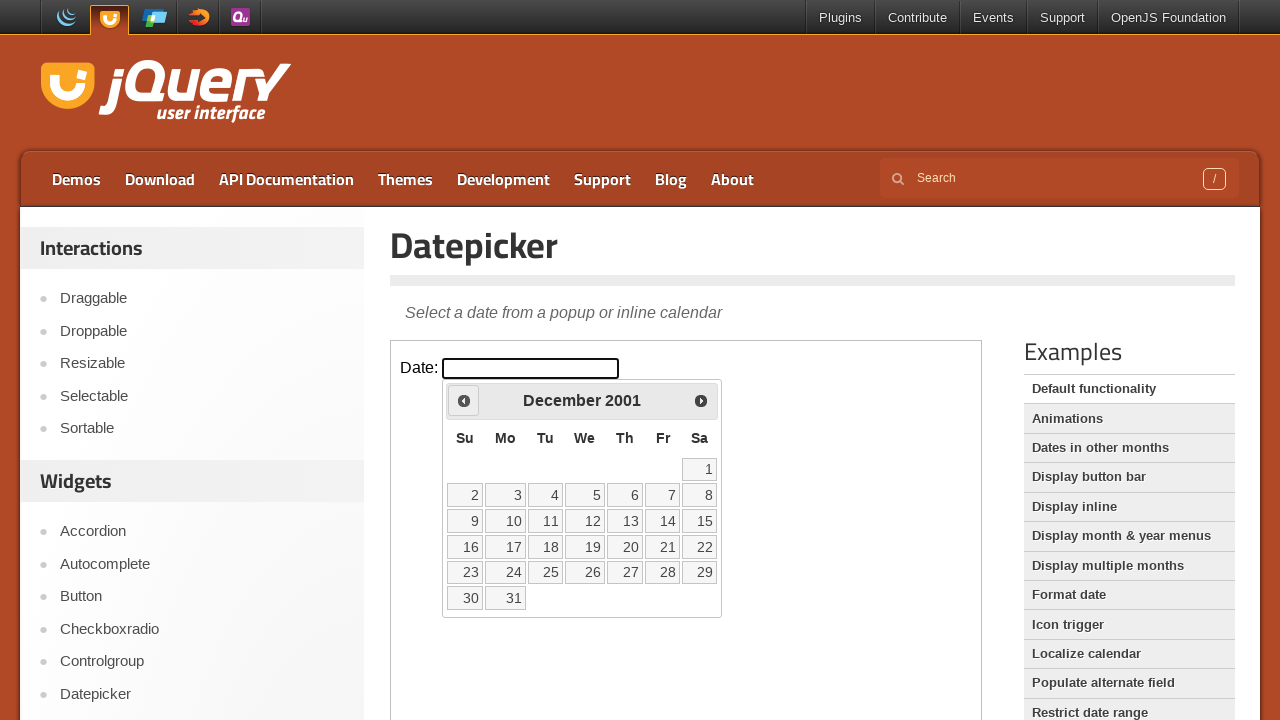

Updated current year: 2001
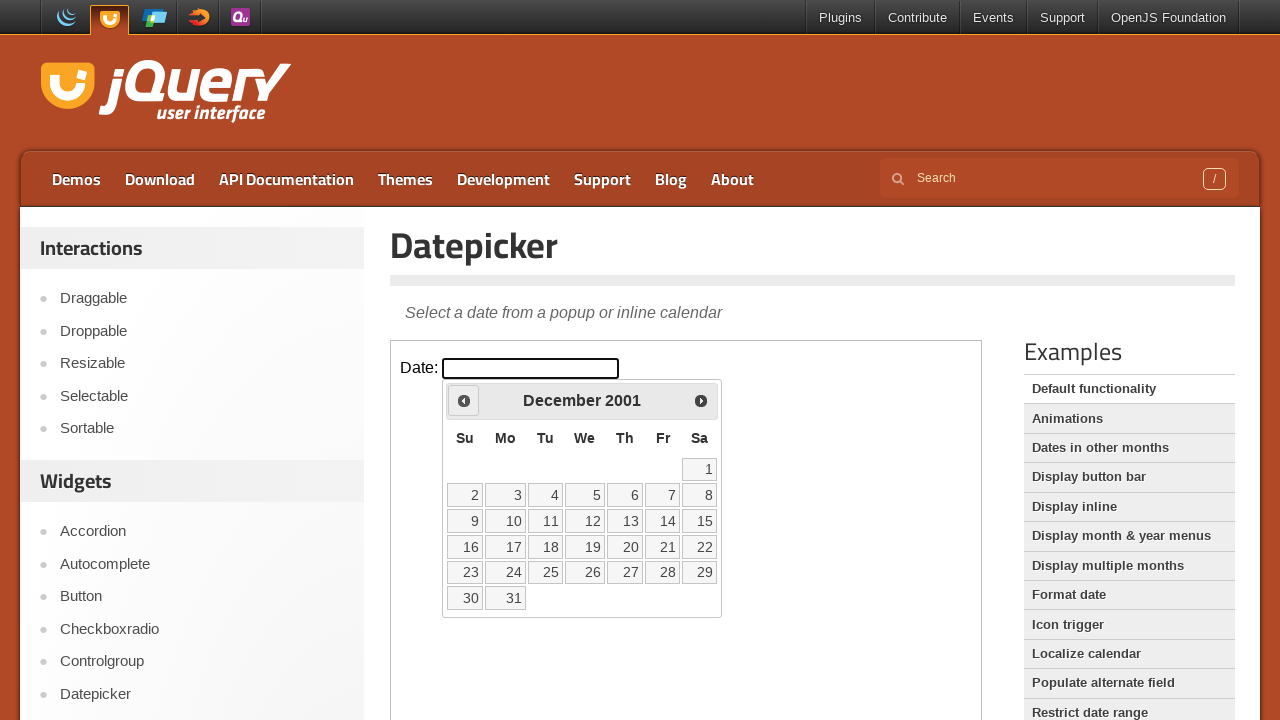

Clicked previous button to navigate to earlier date (currently at December 2001) at (464, 400) on iframe >> nth=0 >> internal:control=enter-frame >> .ui-datepicker-prev
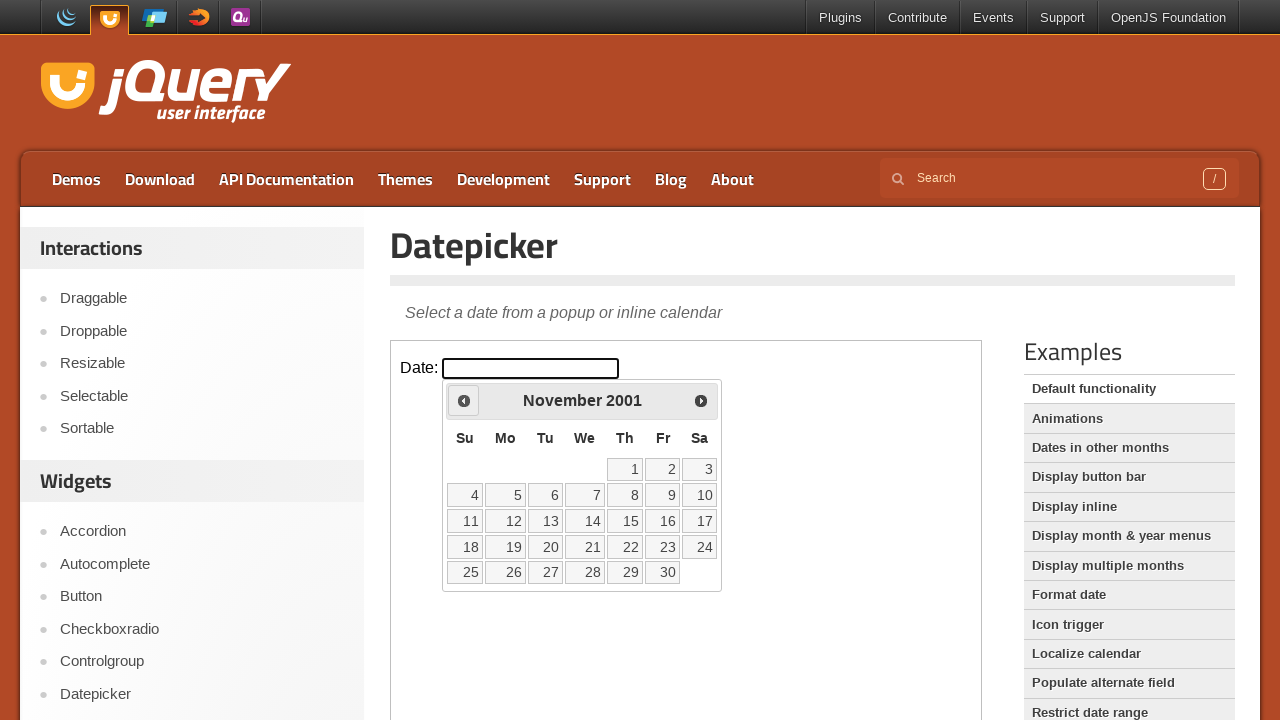

Updated current month: November
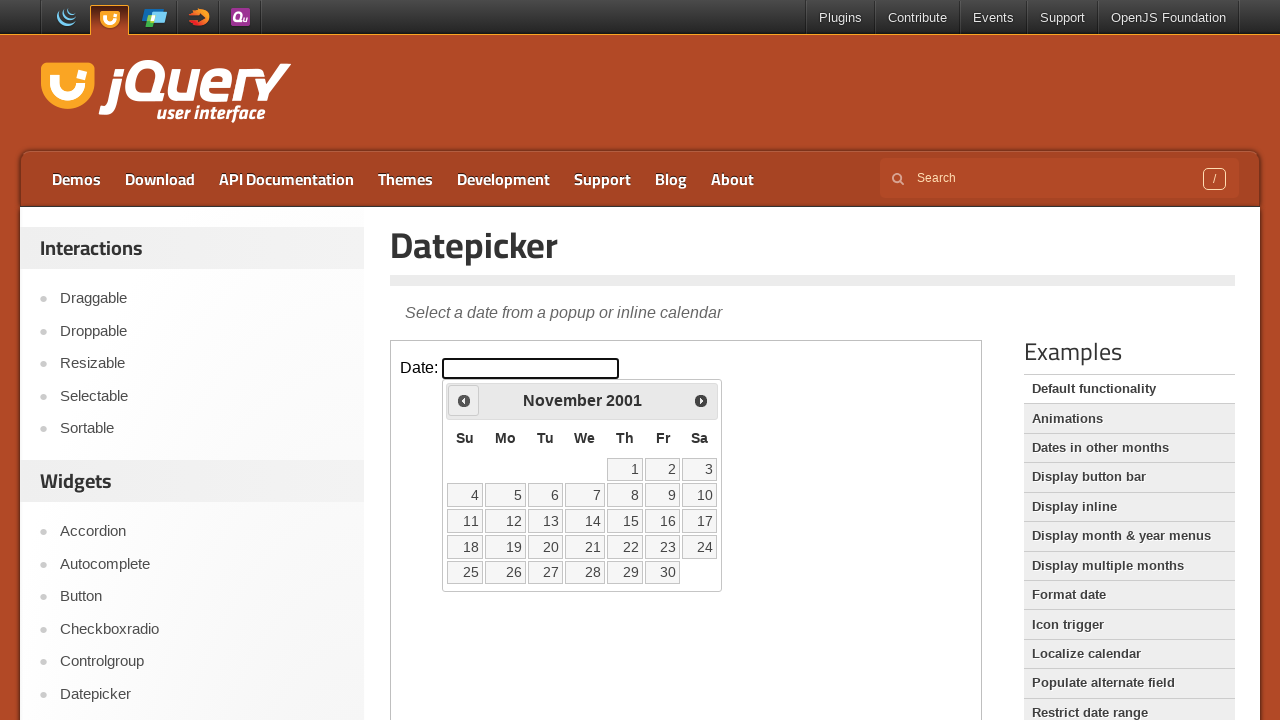

Updated current year: 2001
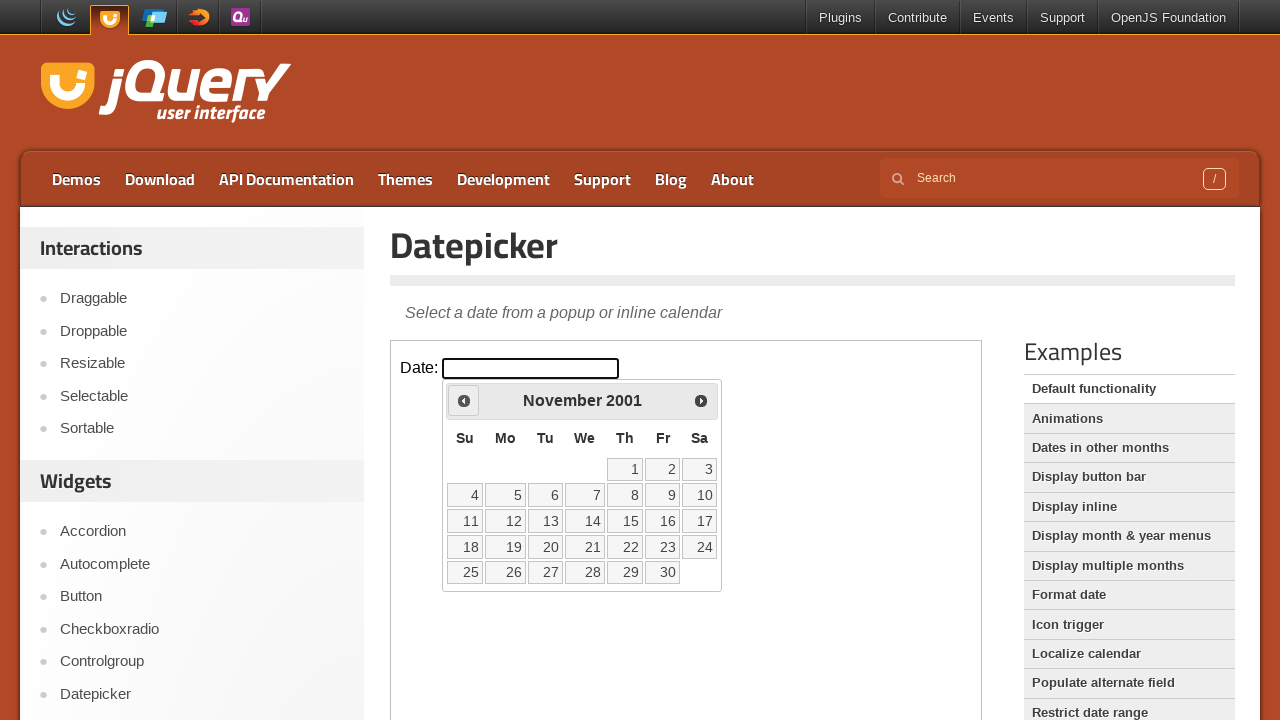

Clicked previous button to navigate to earlier date (currently at November 2001) at (464, 400) on iframe >> nth=0 >> internal:control=enter-frame >> .ui-datepicker-prev
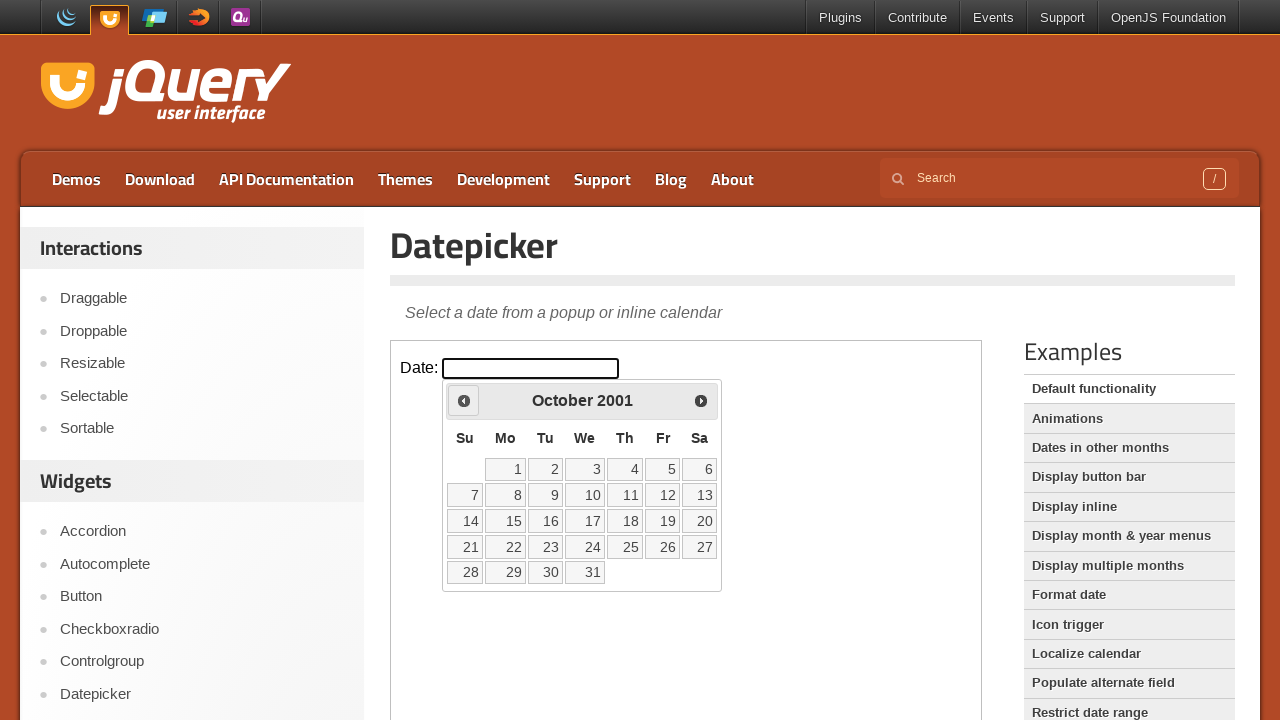

Updated current month: October
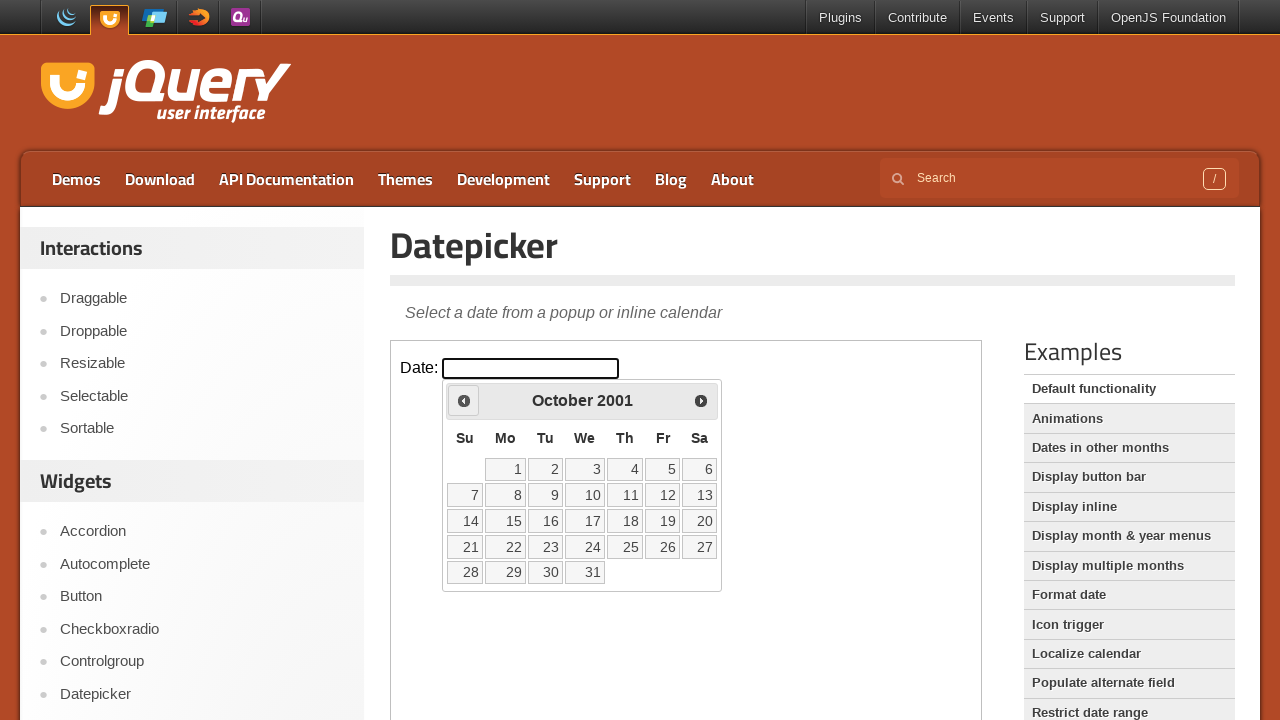

Updated current year: 2001
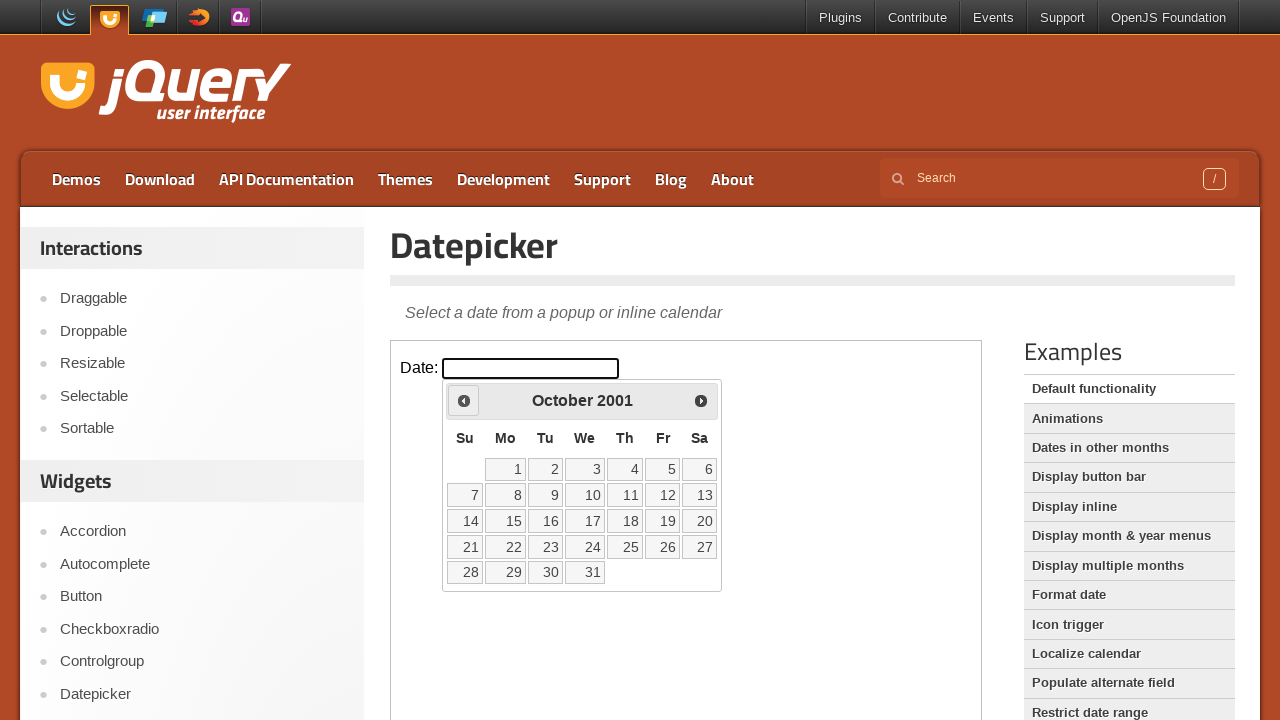

Clicked previous button to navigate to earlier date (currently at October 2001) at (464, 400) on iframe >> nth=0 >> internal:control=enter-frame >> .ui-datepicker-prev
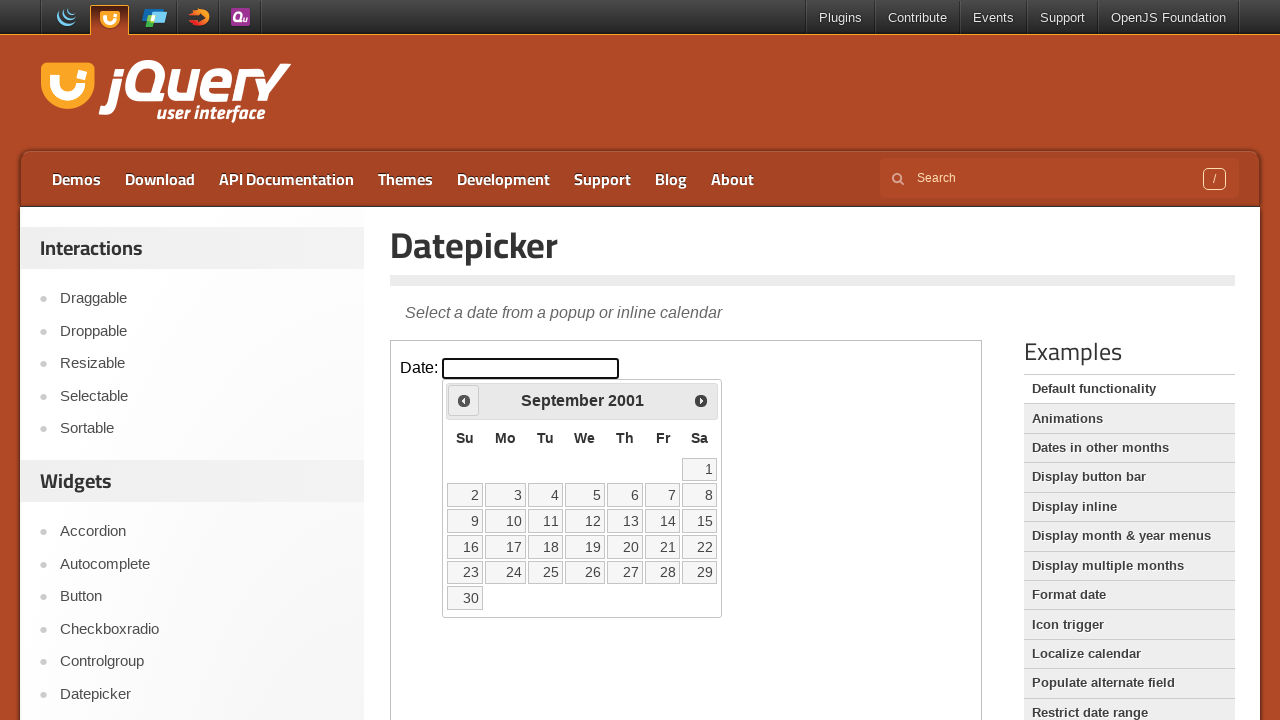

Updated current month: September
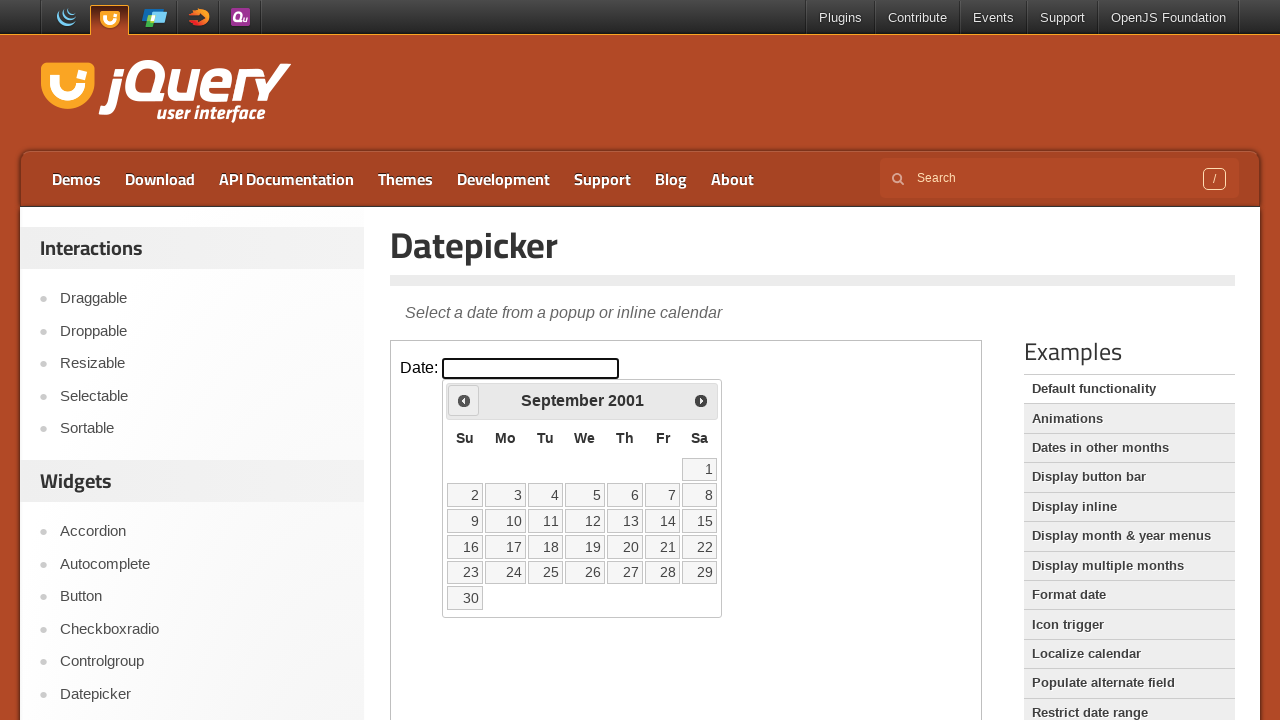

Updated current year: 2001
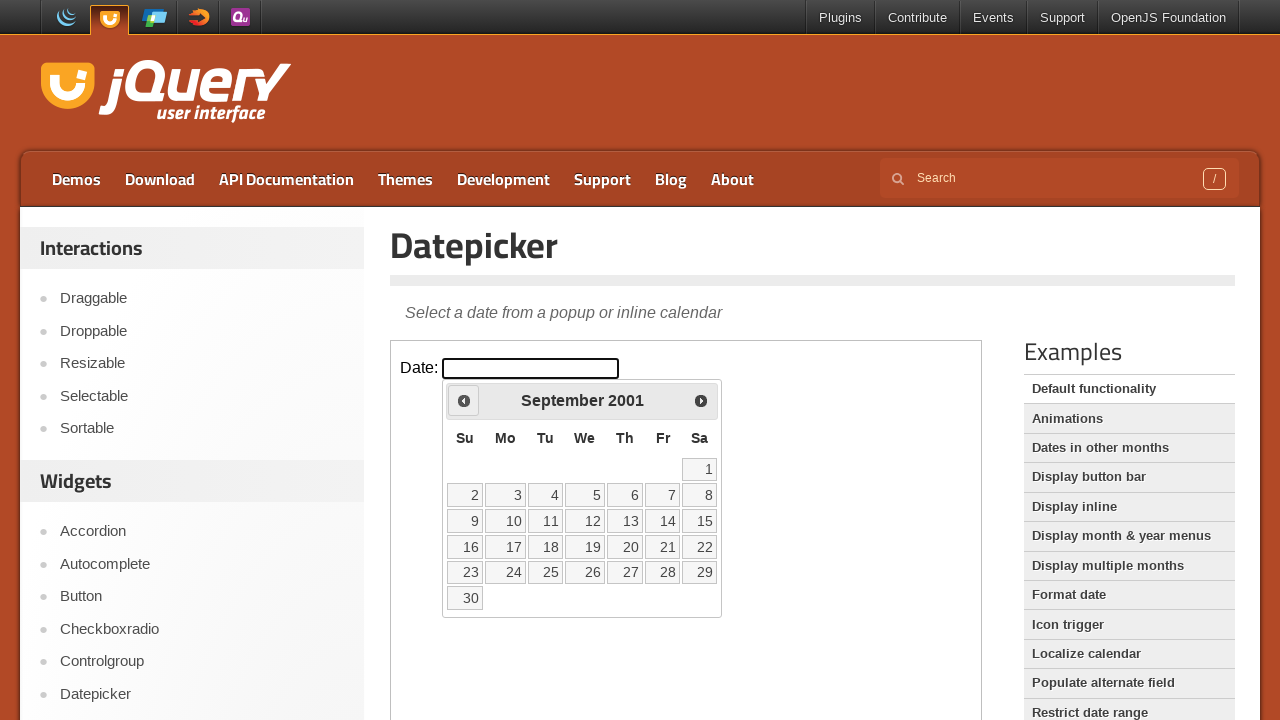

Clicked previous button to navigate to earlier date (currently at September 2001) at (464, 400) on iframe >> nth=0 >> internal:control=enter-frame >> .ui-datepicker-prev
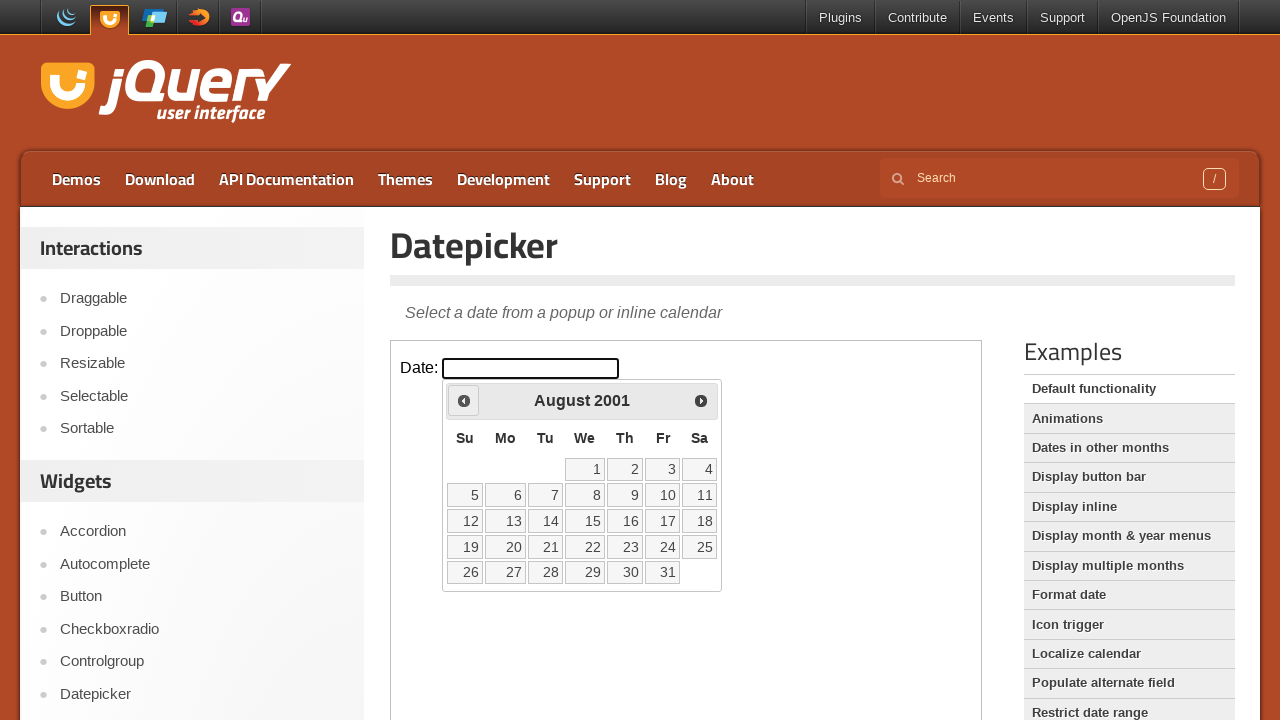

Updated current month: August
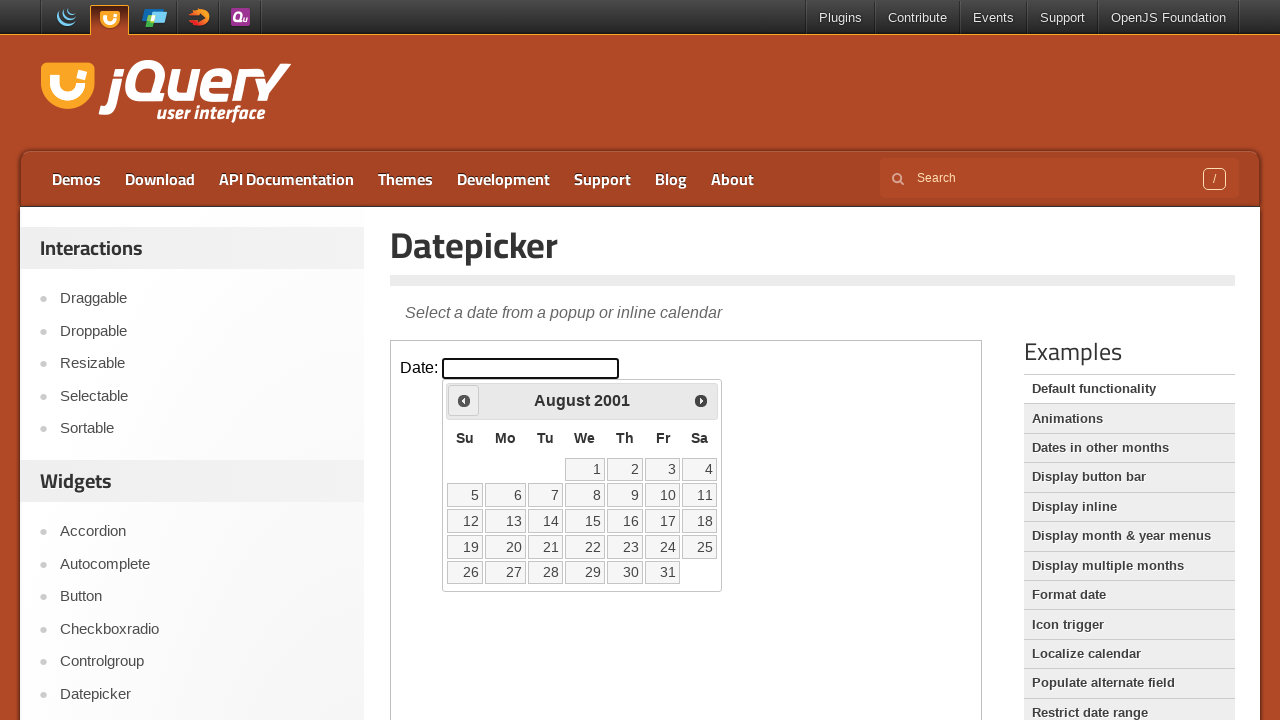

Updated current year: 2001
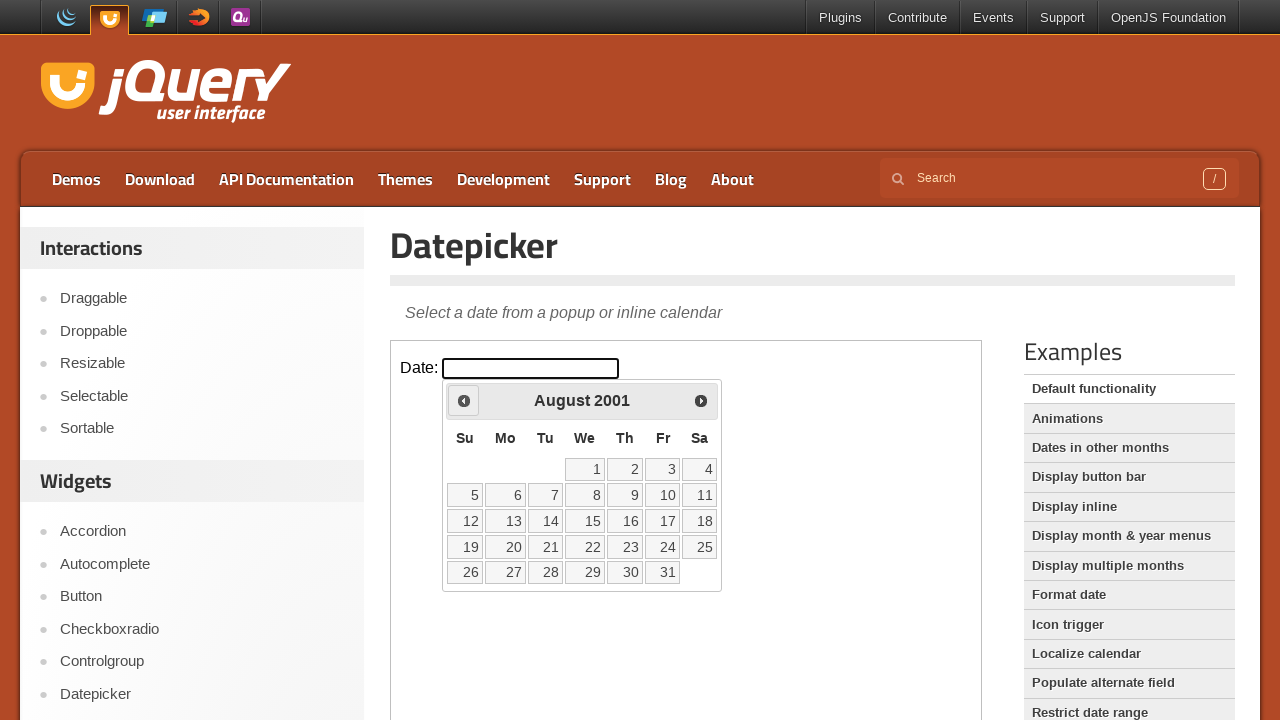

Clicked previous button to navigate to earlier date (currently at August 2001) at (464, 400) on iframe >> nth=0 >> internal:control=enter-frame >> .ui-datepicker-prev
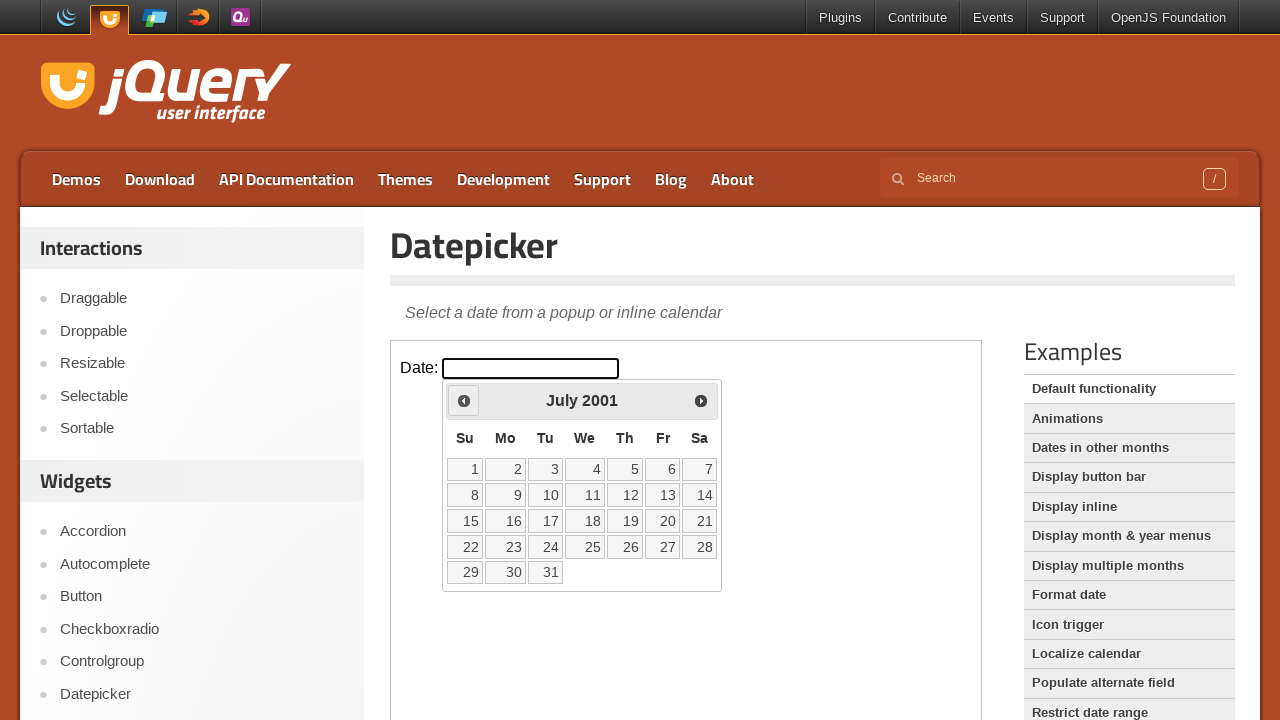

Updated current month: July
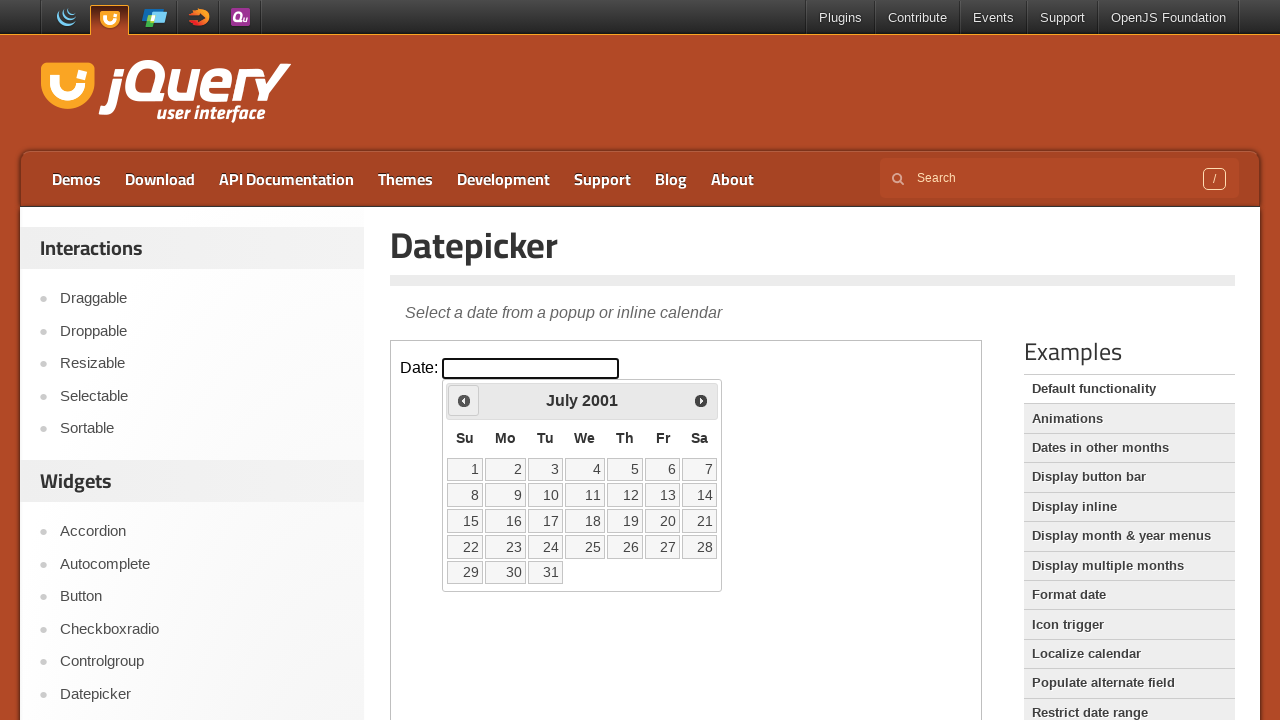

Updated current year: 2001
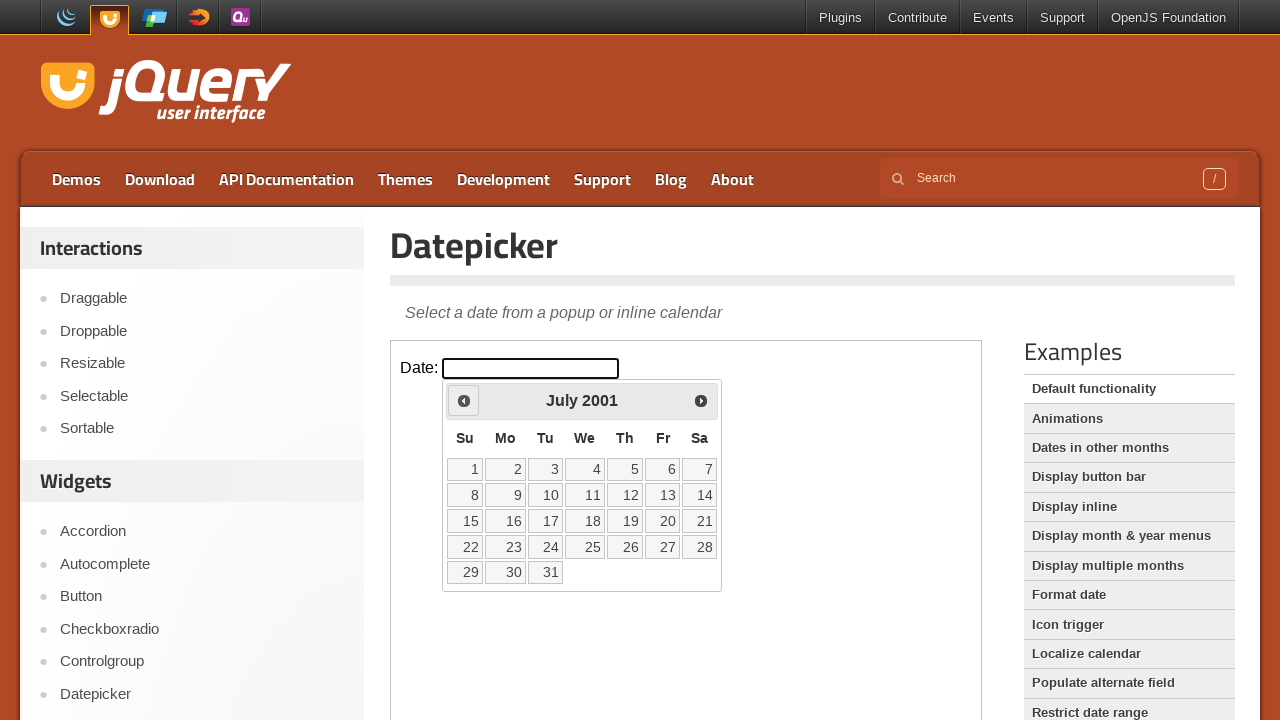

Clicked previous button to navigate to earlier date (currently at July 2001) at (464, 400) on iframe >> nth=0 >> internal:control=enter-frame >> .ui-datepicker-prev
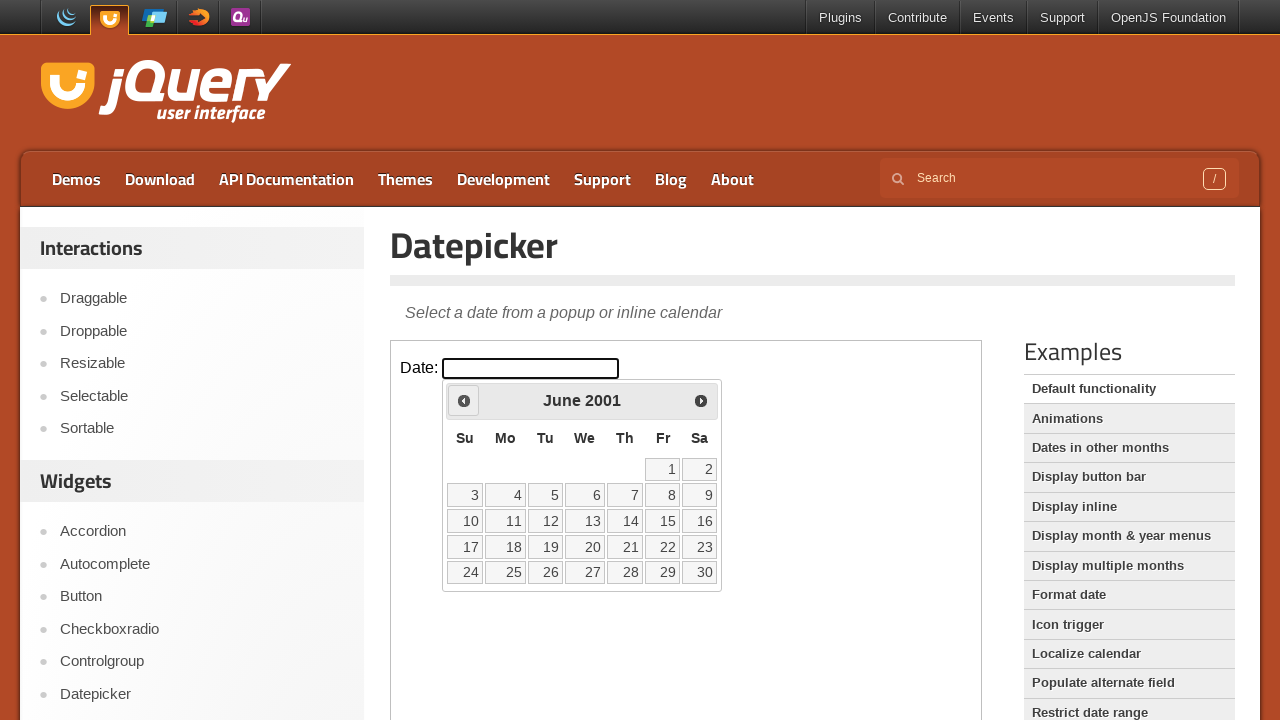

Updated current month: June
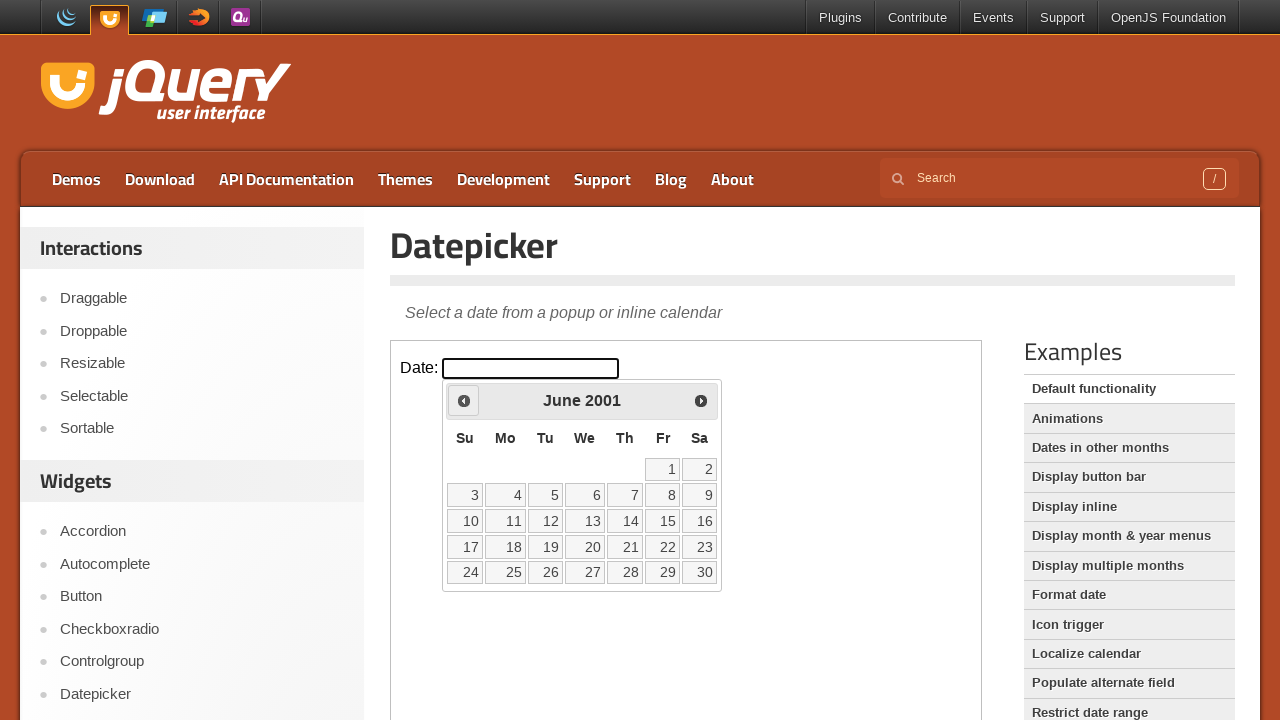

Updated current year: 2001
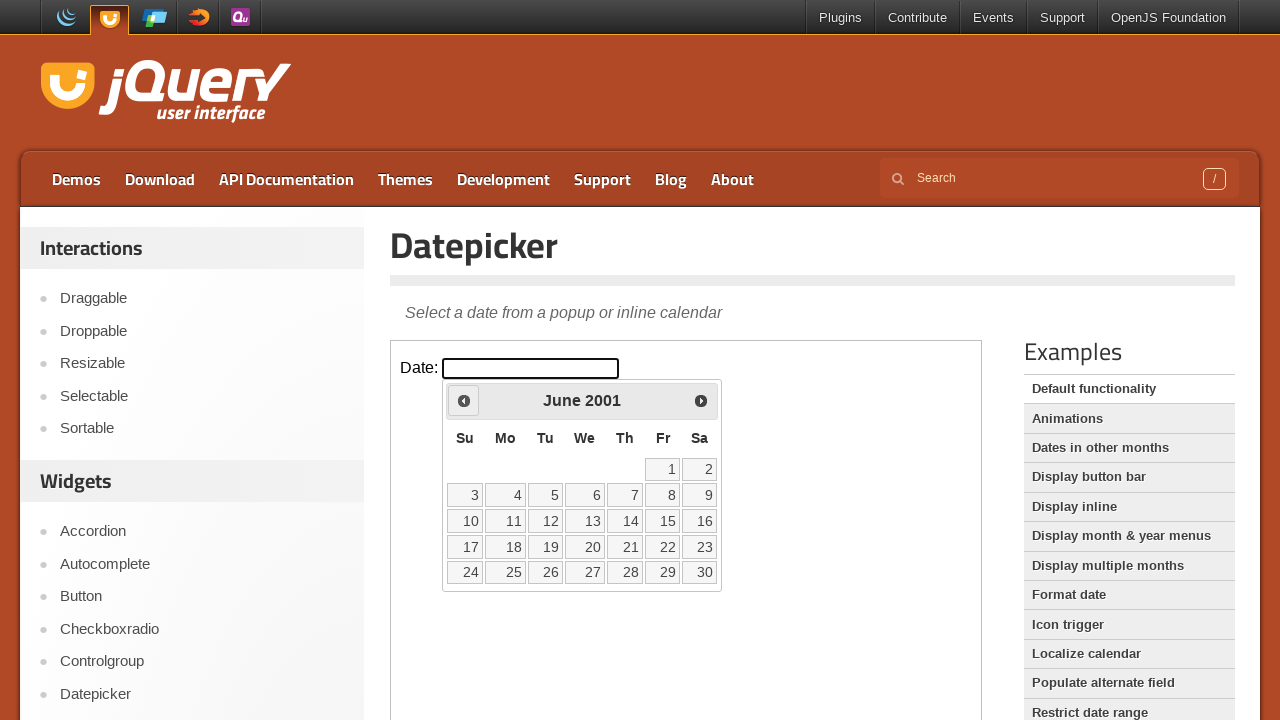

Clicked previous button to navigate to earlier date (currently at June 2001) at (464, 400) on iframe >> nth=0 >> internal:control=enter-frame >> .ui-datepicker-prev
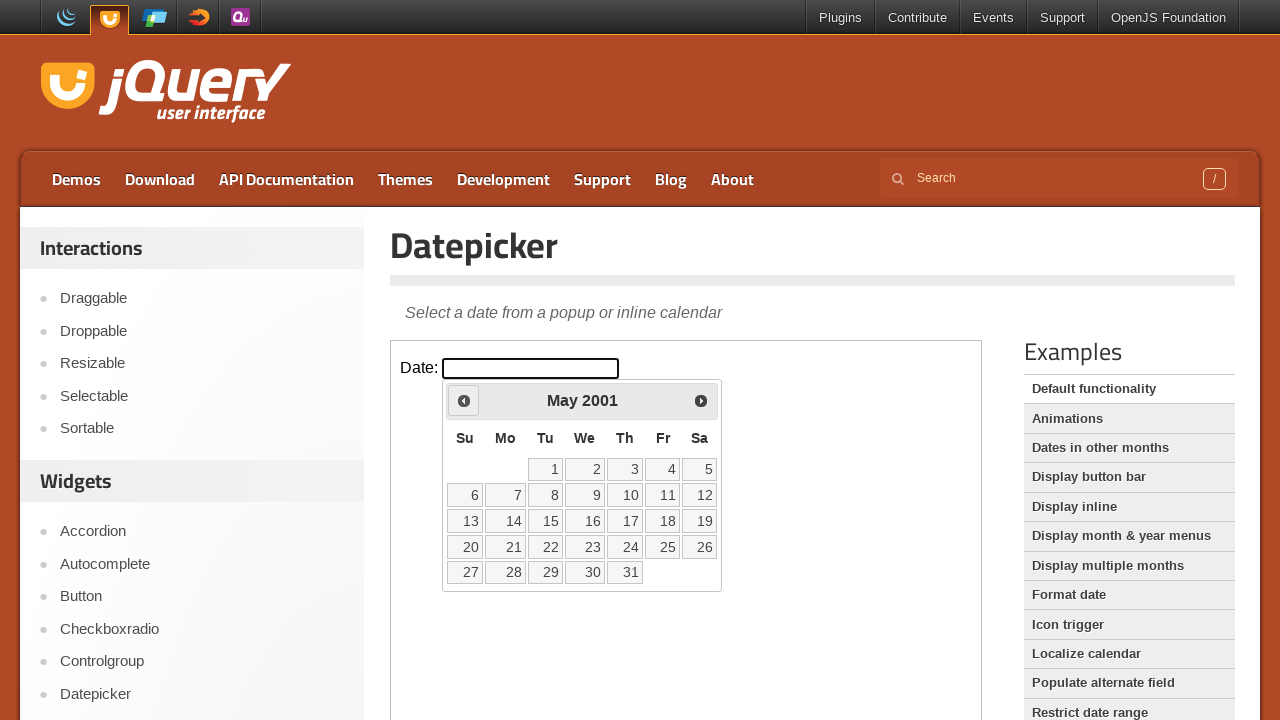

Updated current month: May
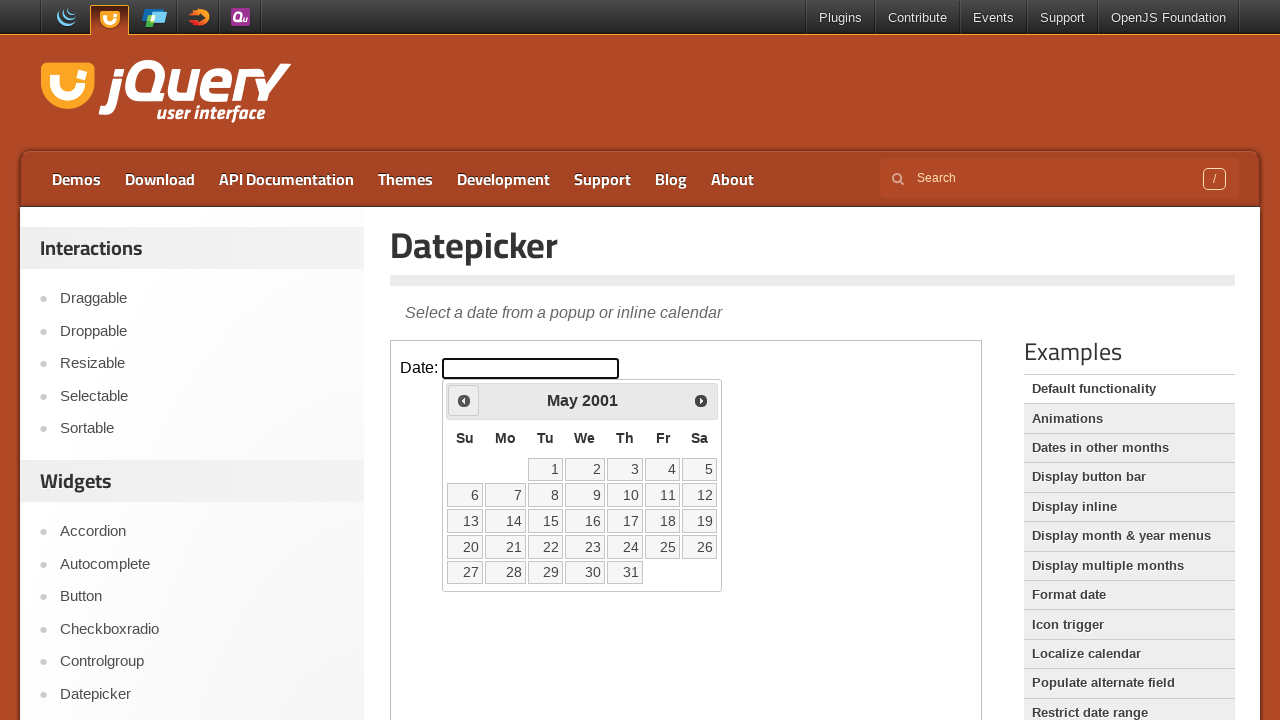

Updated current year: 2001
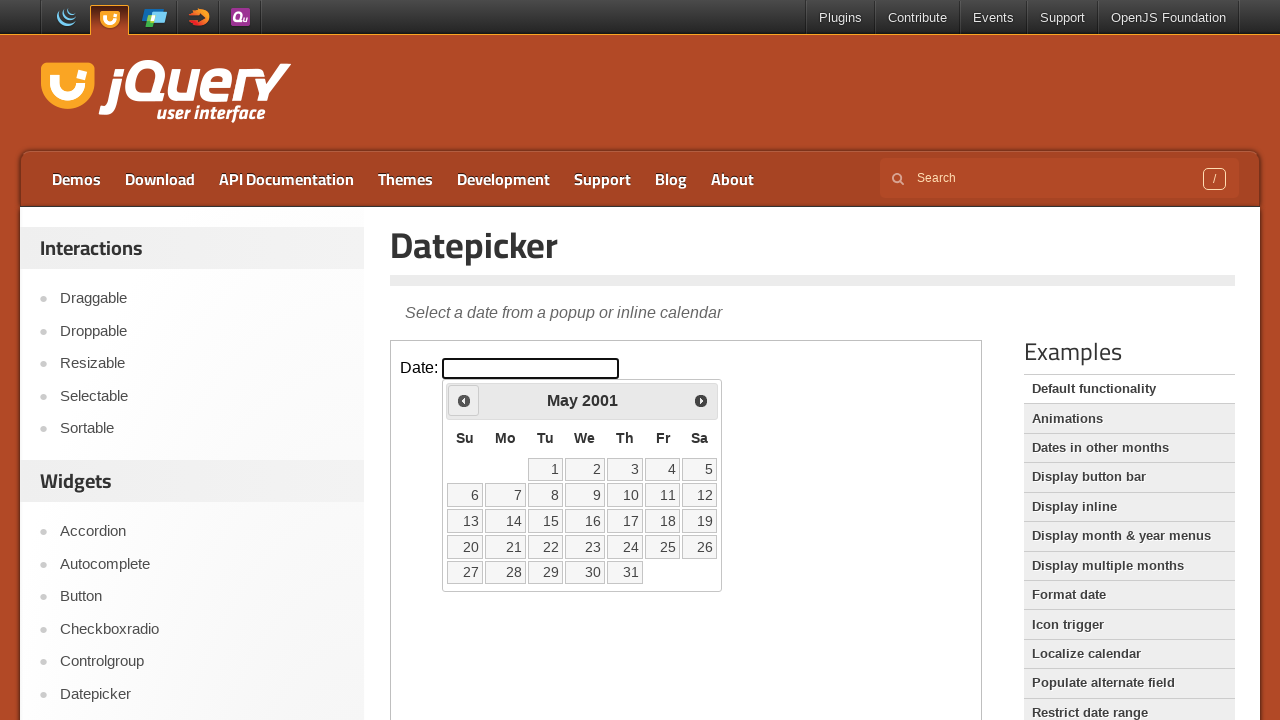

Clicked previous button to navigate to earlier date (currently at May 2001) at (464, 400) on iframe >> nth=0 >> internal:control=enter-frame >> .ui-datepicker-prev
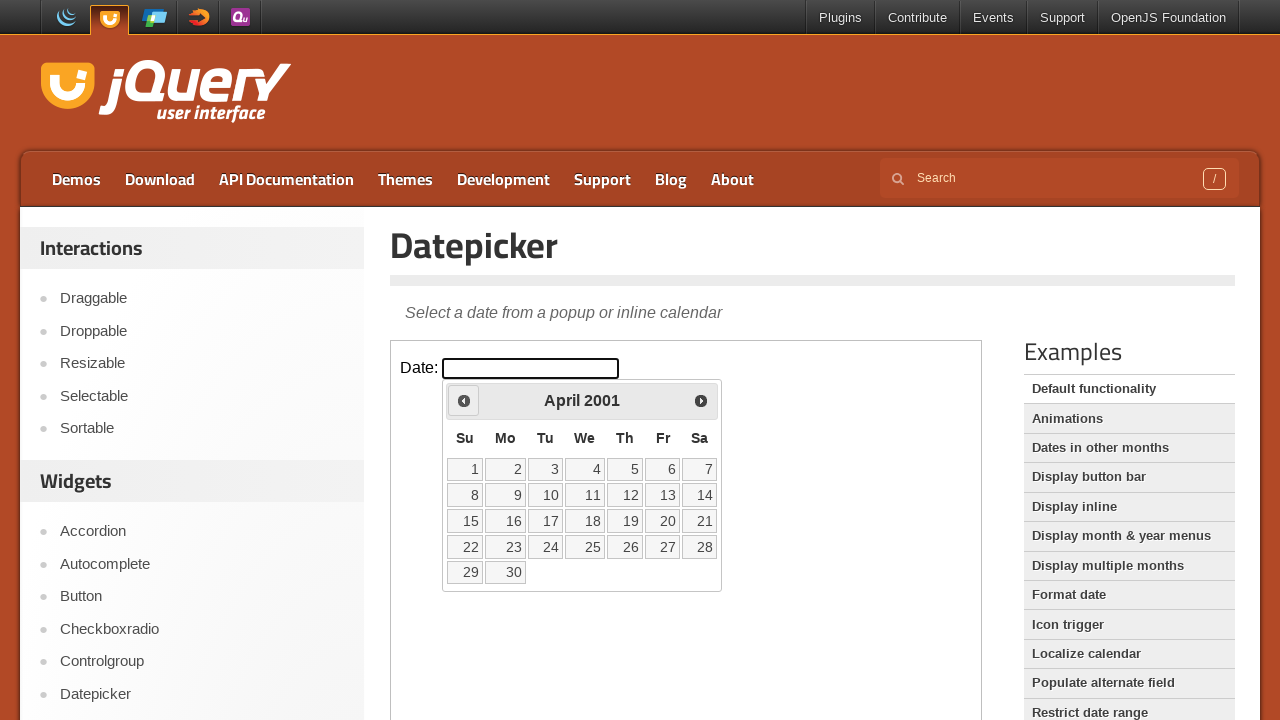

Updated current month: April
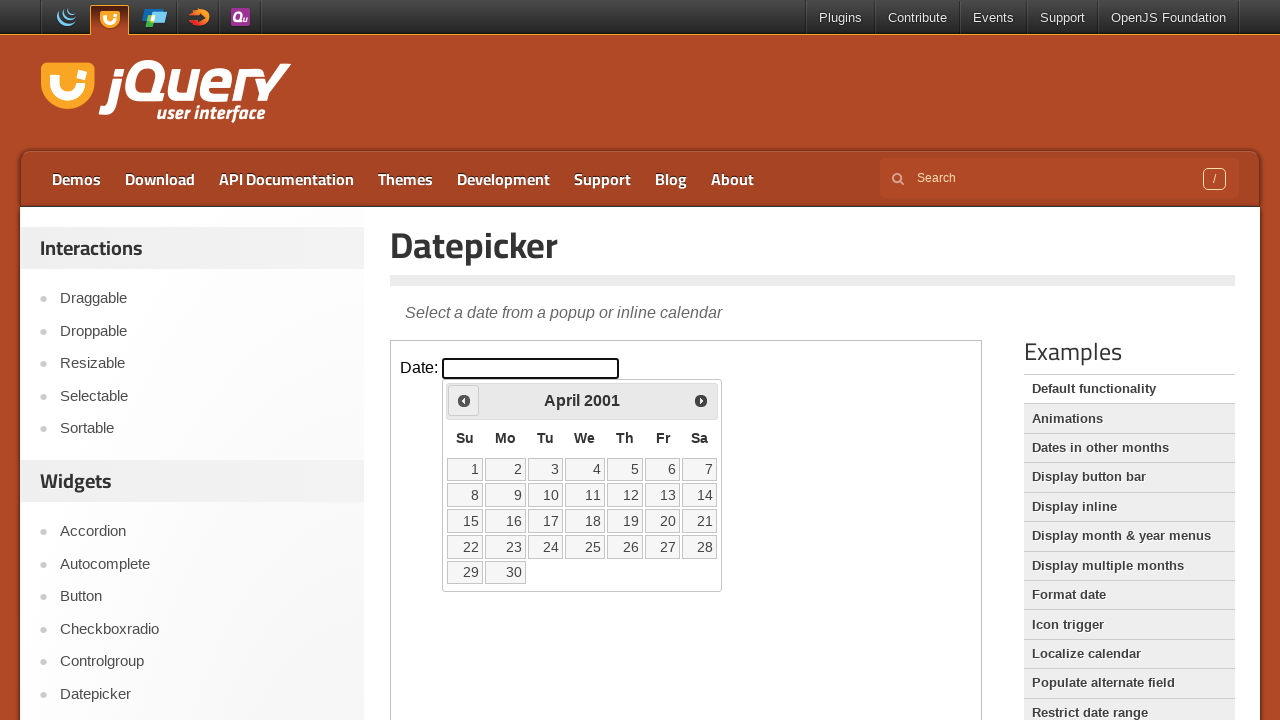

Updated current year: 2001
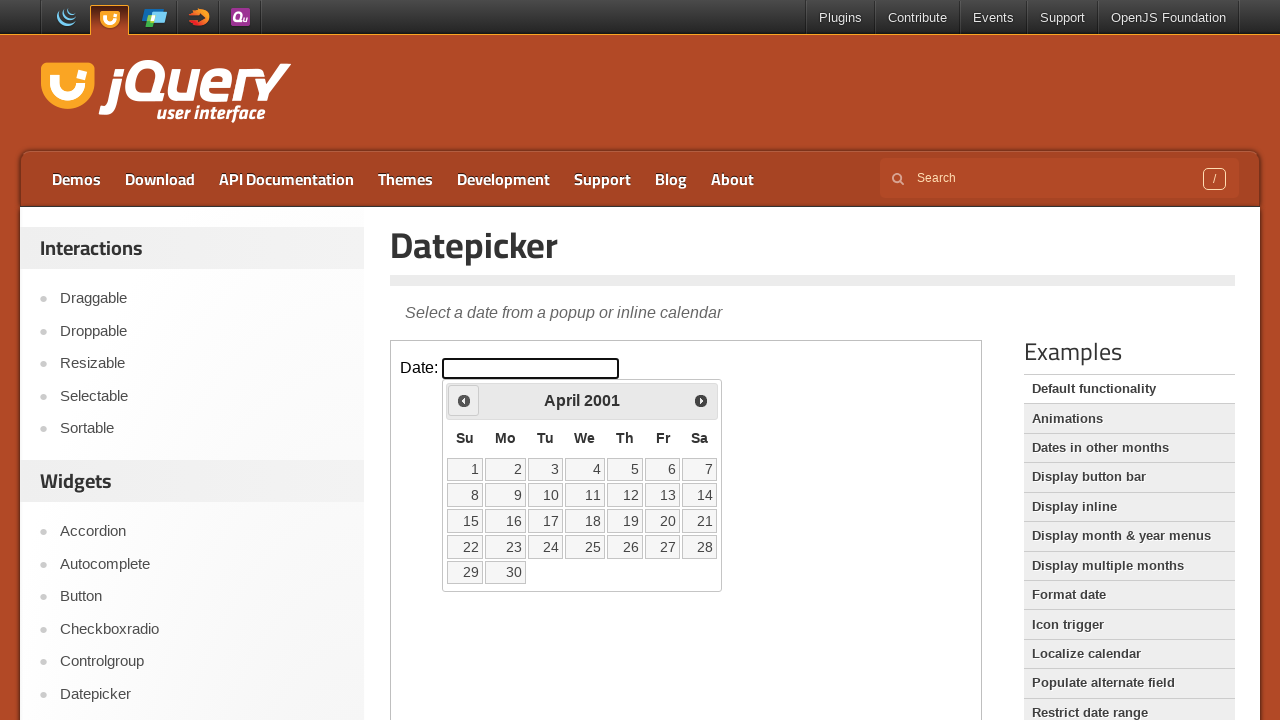

Clicked previous button to navigate to earlier date (currently at April 2001) at (464, 400) on iframe >> nth=0 >> internal:control=enter-frame >> .ui-datepicker-prev
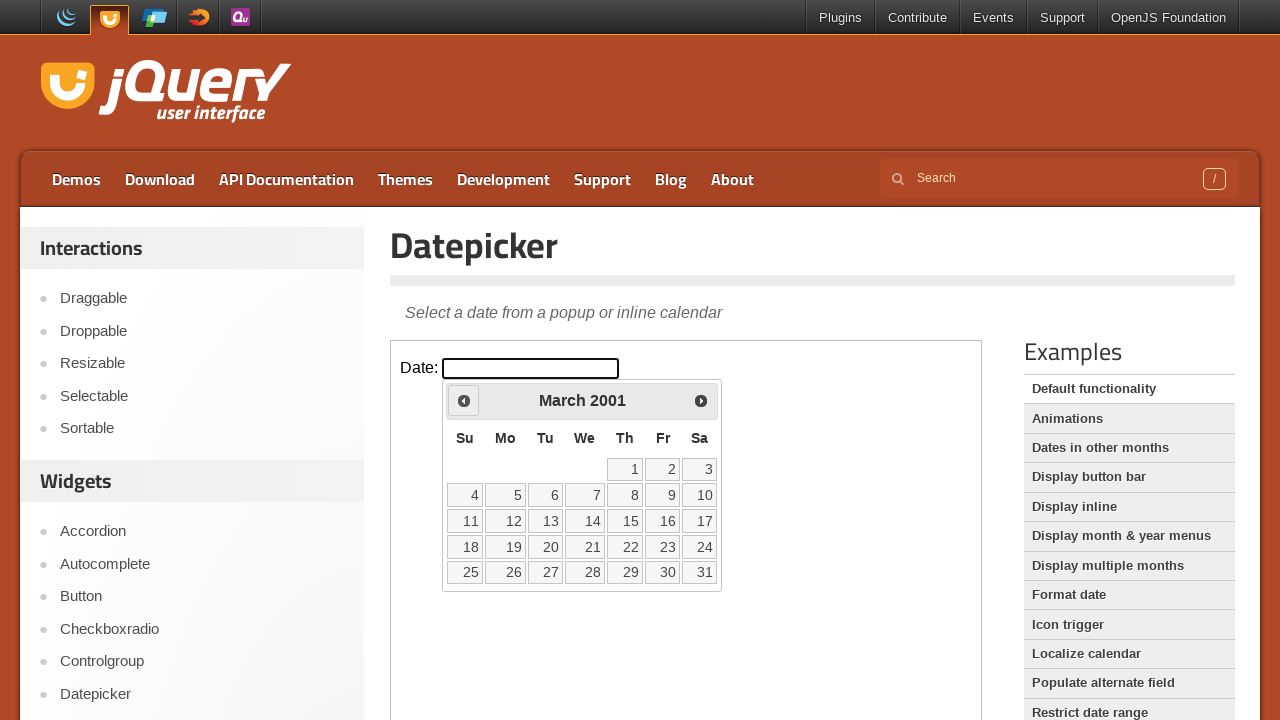

Updated current month: March
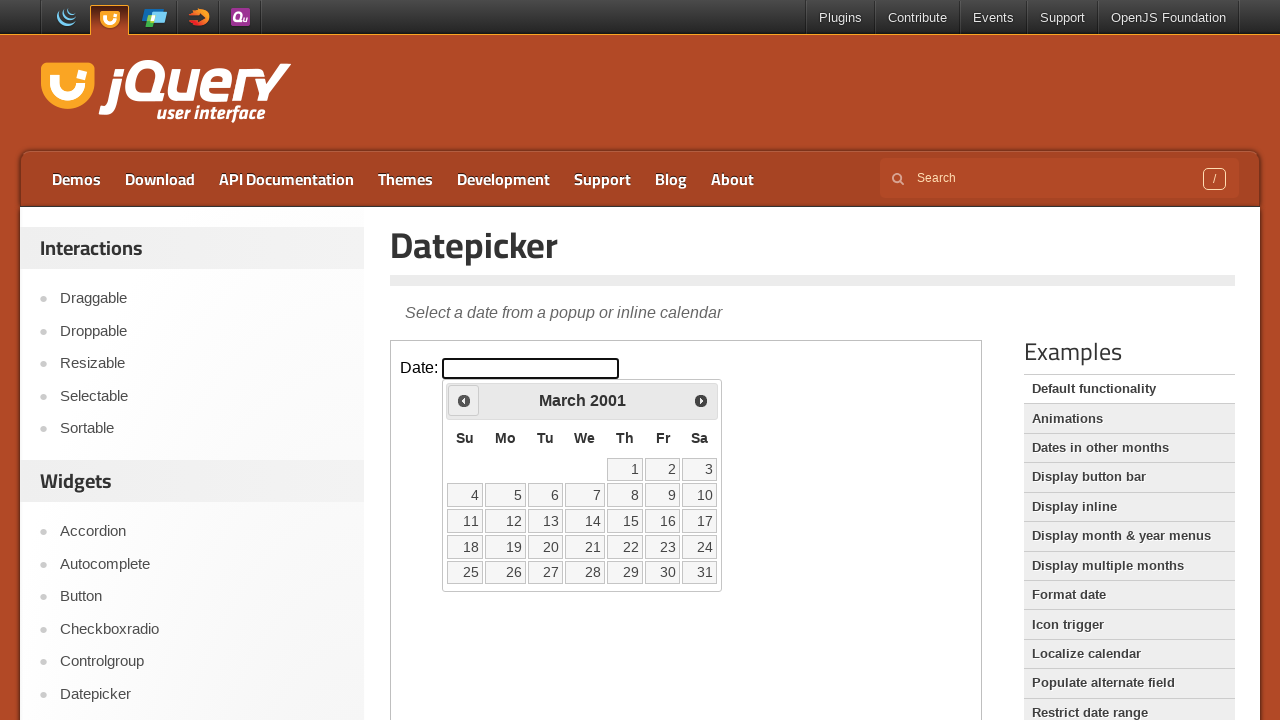

Updated current year: 2001
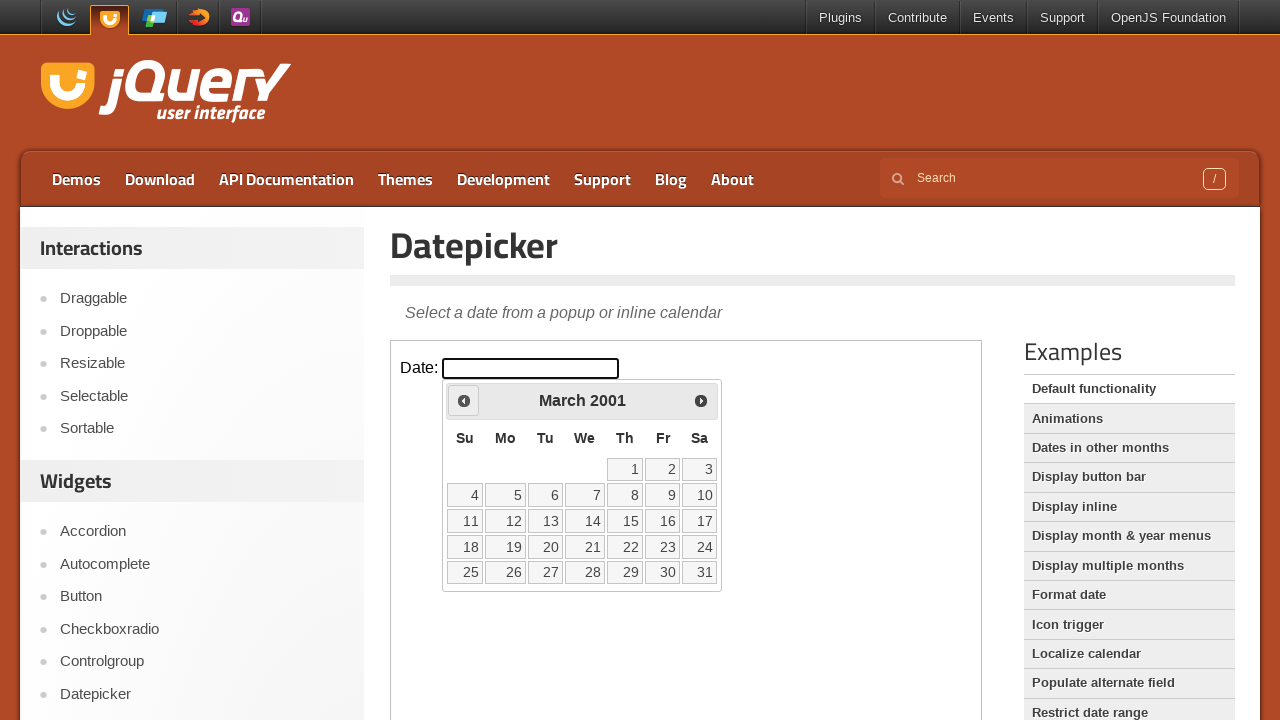

Clicked previous button to navigate to earlier date (currently at March 2001) at (464, 400) on iframe >> nth=0 >> internal:control=enter-frame >> .ui-datepicker-prev
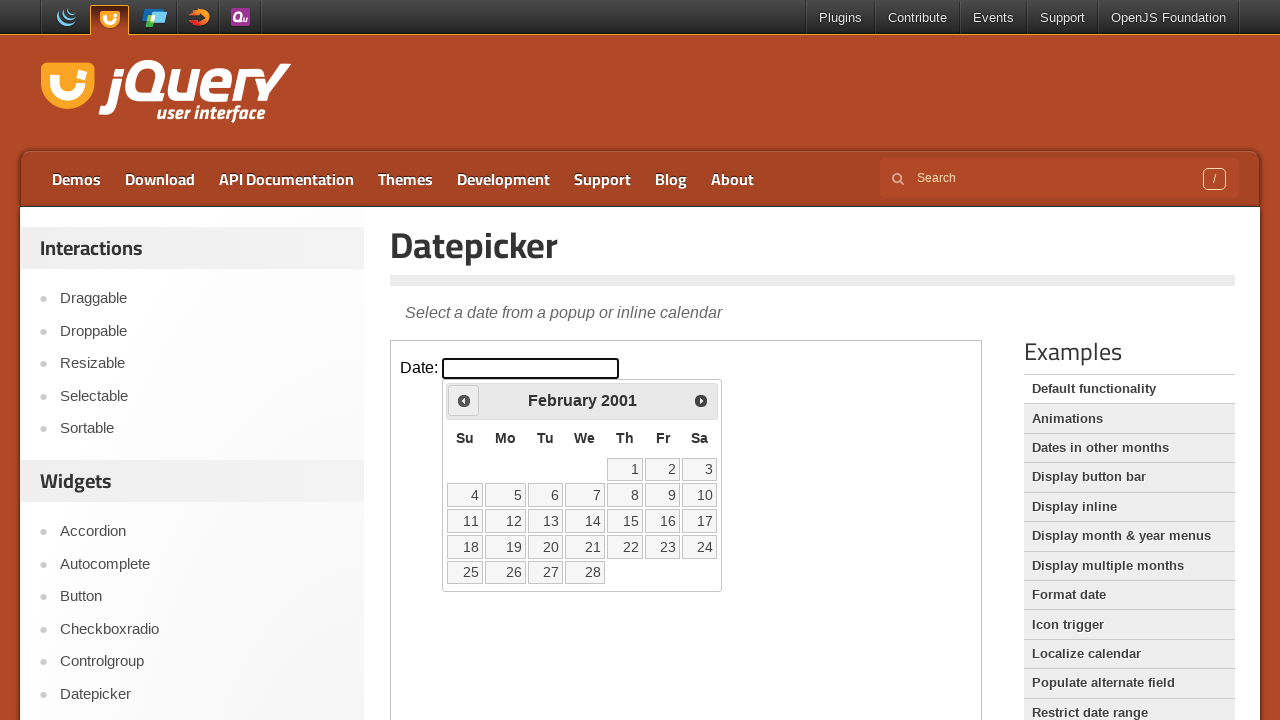

Updated current month: February
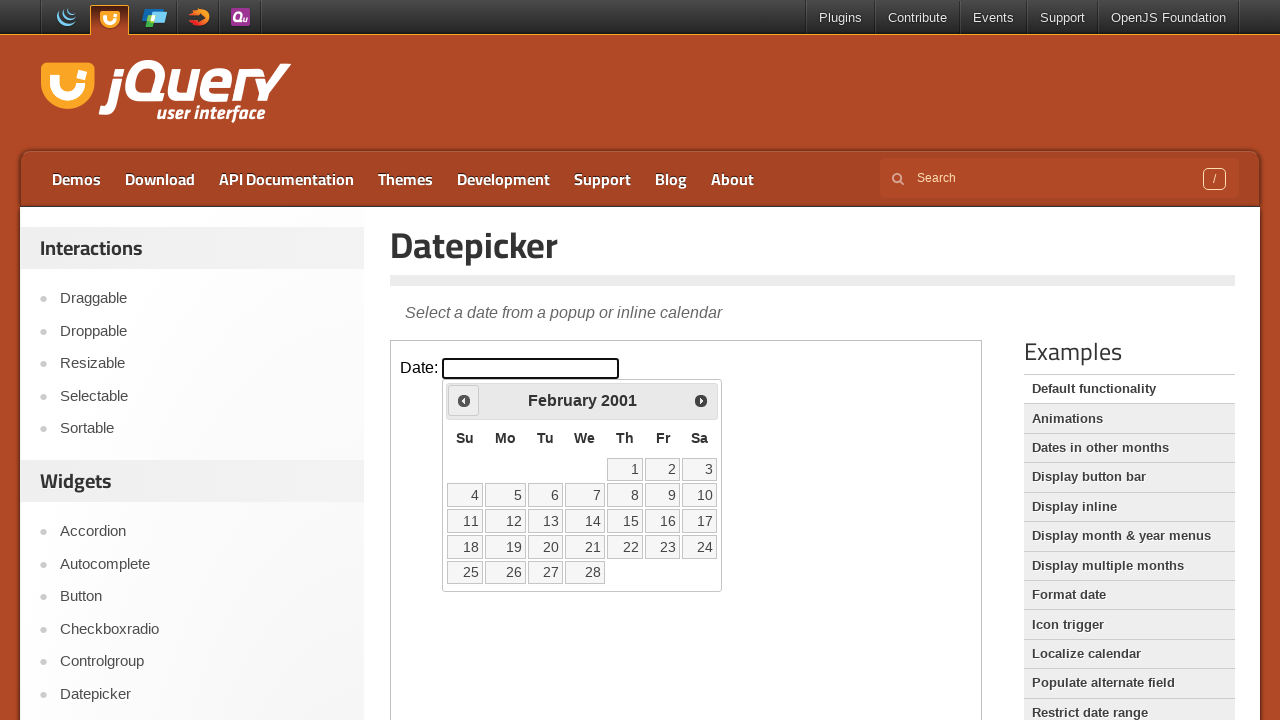

Updated current year: 2001
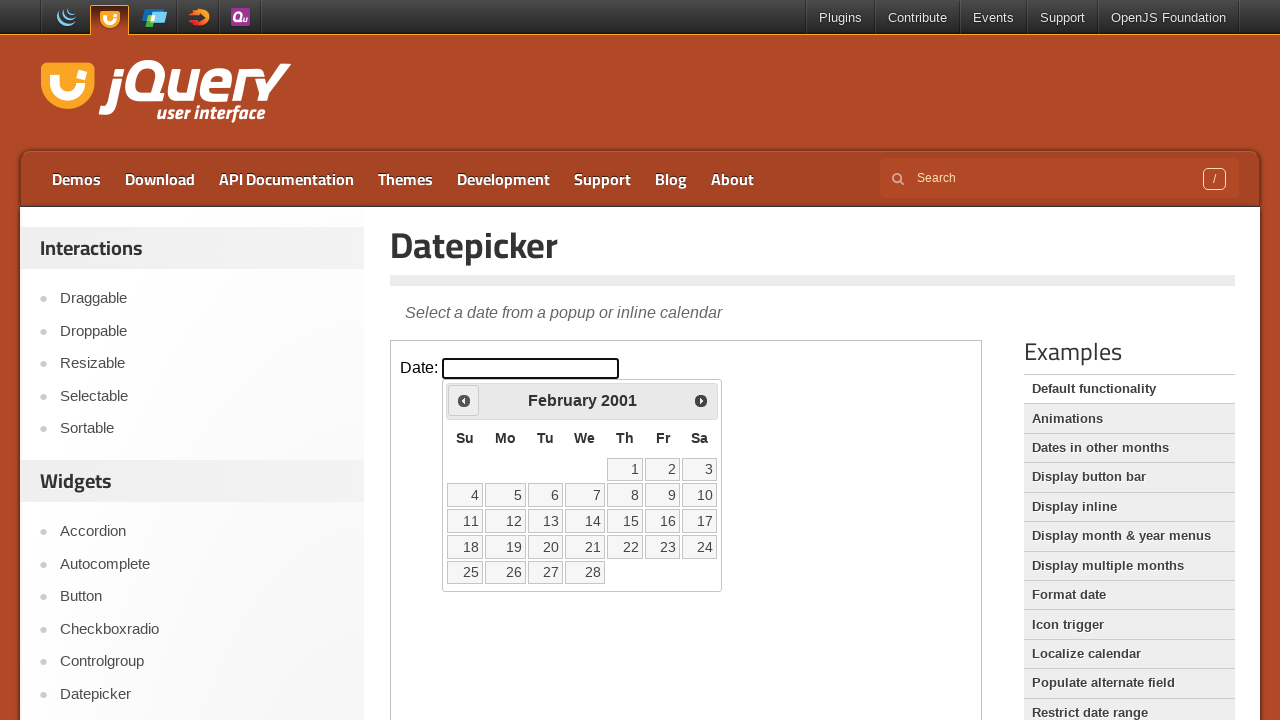

Clicked previous button to navigate to earlier date (currently at February 2001) at (464, 400) on iframe >> nth=0 >> internal:control=enter-frame >> .ui-datepicker-prev
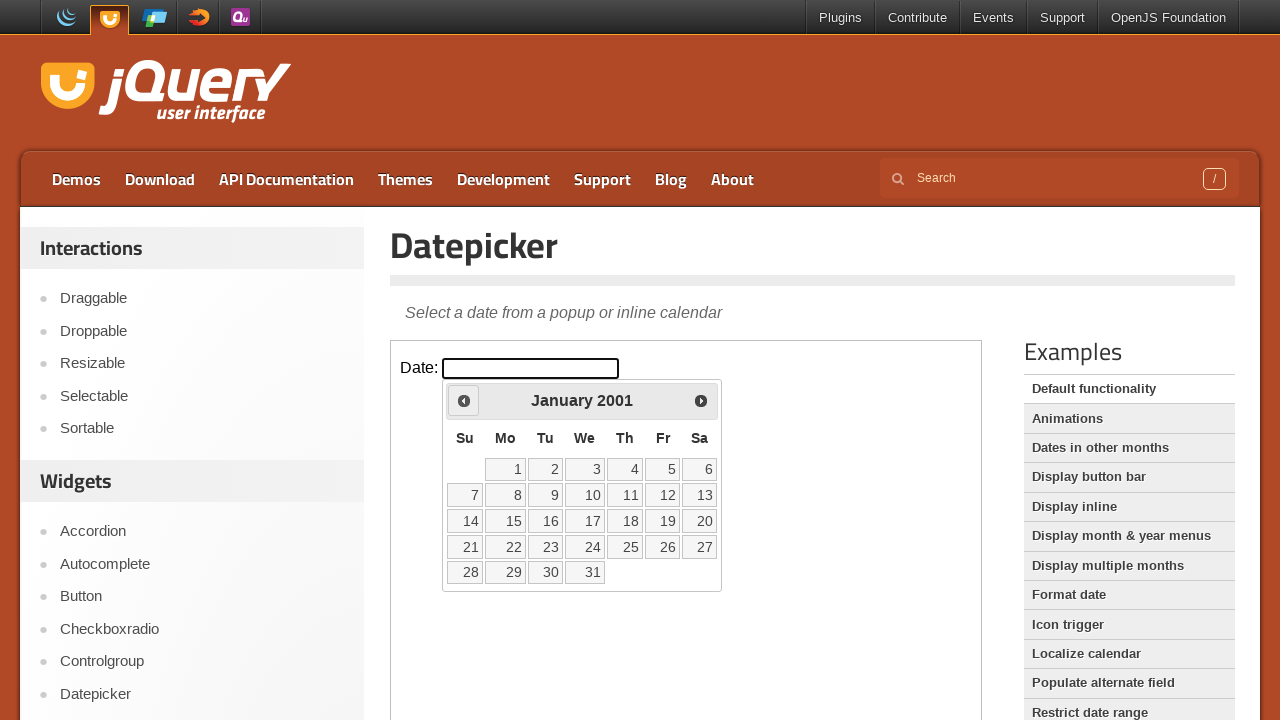

Updated current month: January
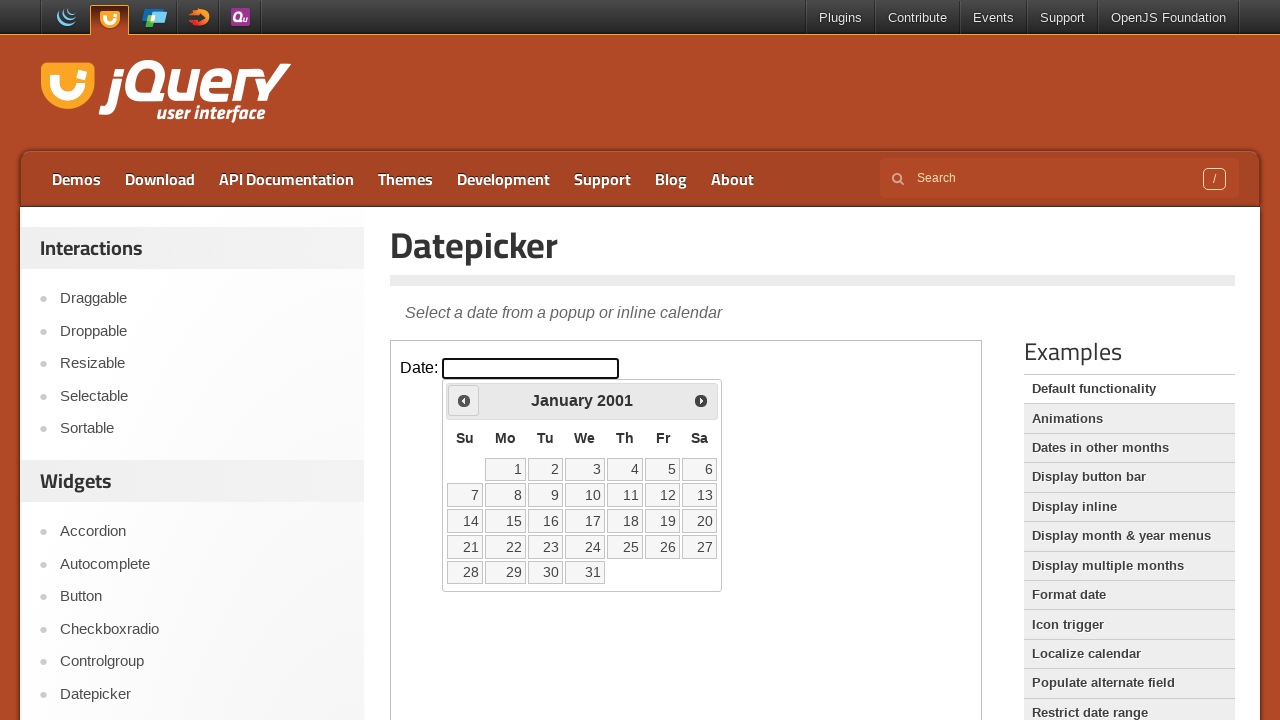

Updated current year: 2001
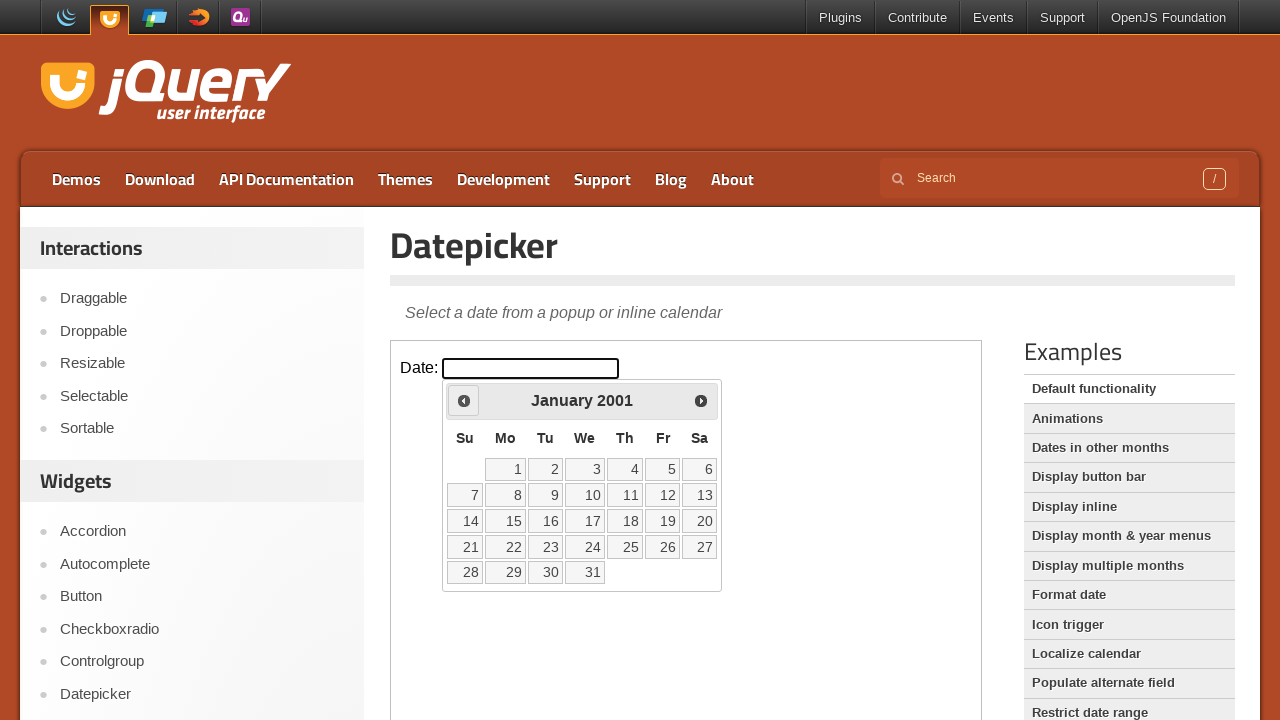

Clicked previous button to navigate to earlier date (currently at January 2001) at (464, 400) on iframe >> nth=0 >> internal:control=enter-frame >> .ui-datepicker-prev
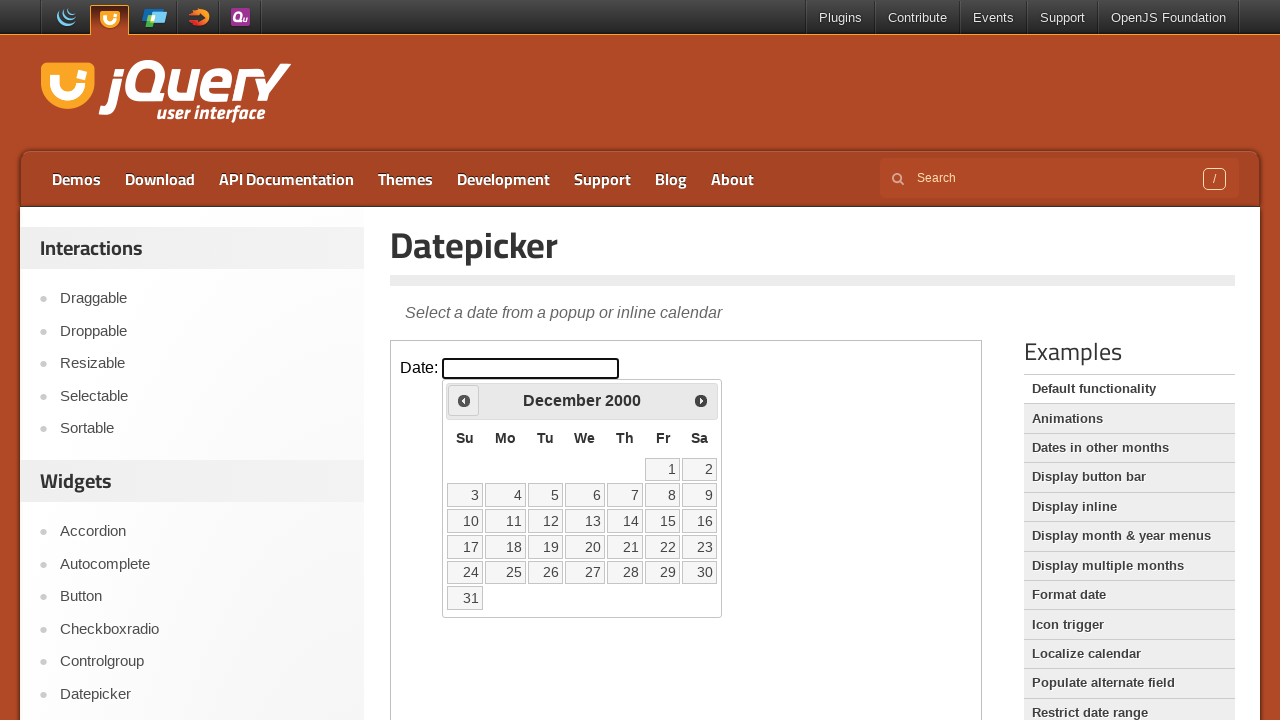

Updated current month: December
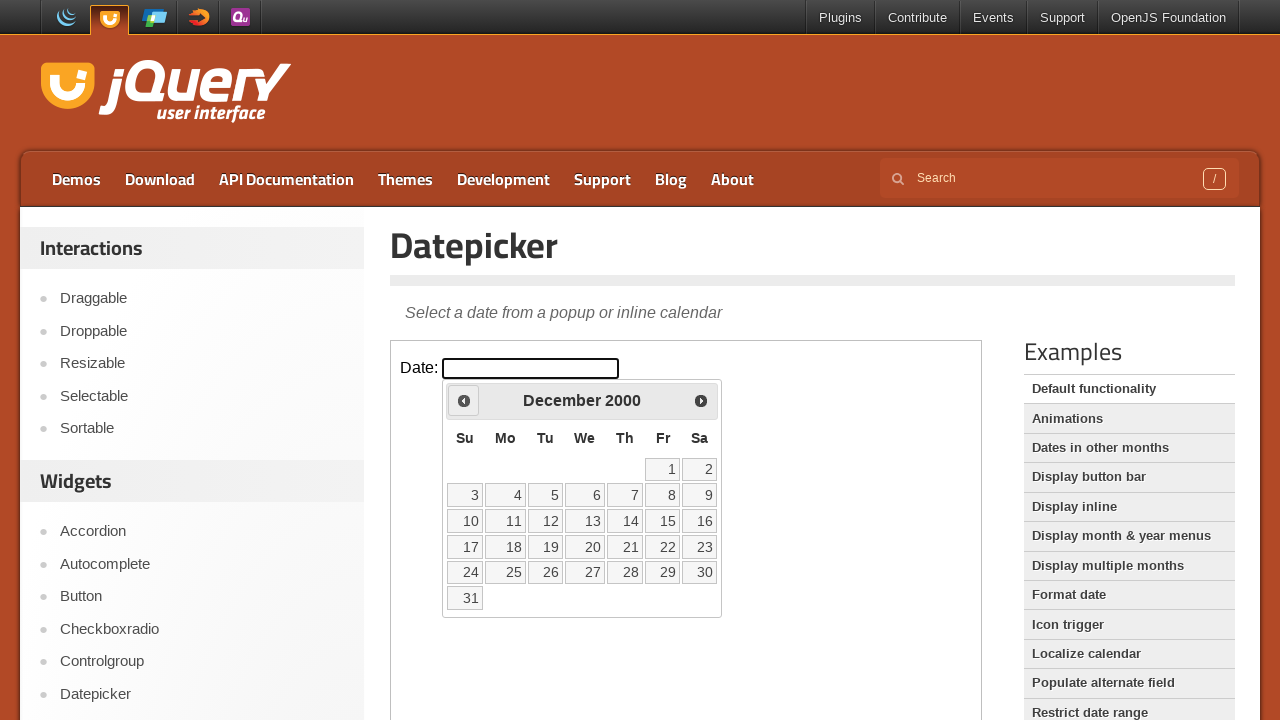

Updated current year: 2000
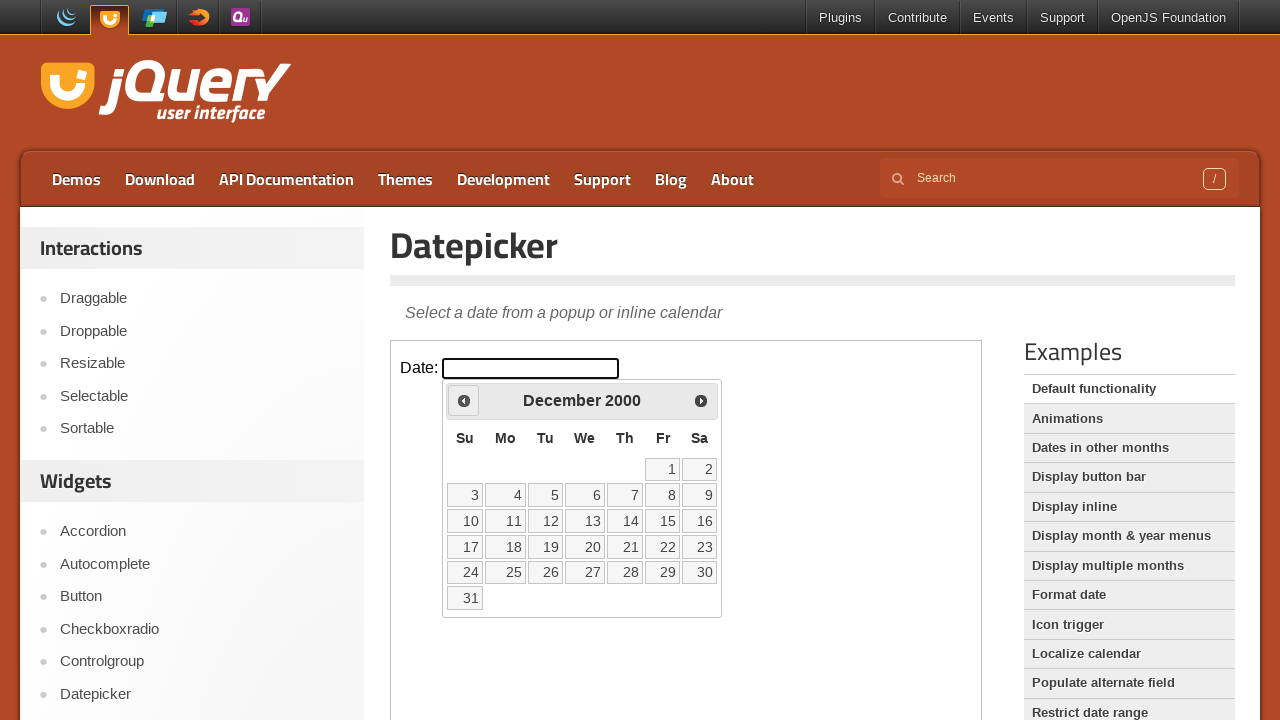

Clicked previous button to navigate to earlier date (currently at December 2000) at (464, 400) on iframe >> nth=0 >> internal:control=enter-frame >> .ui-datepicker-prev
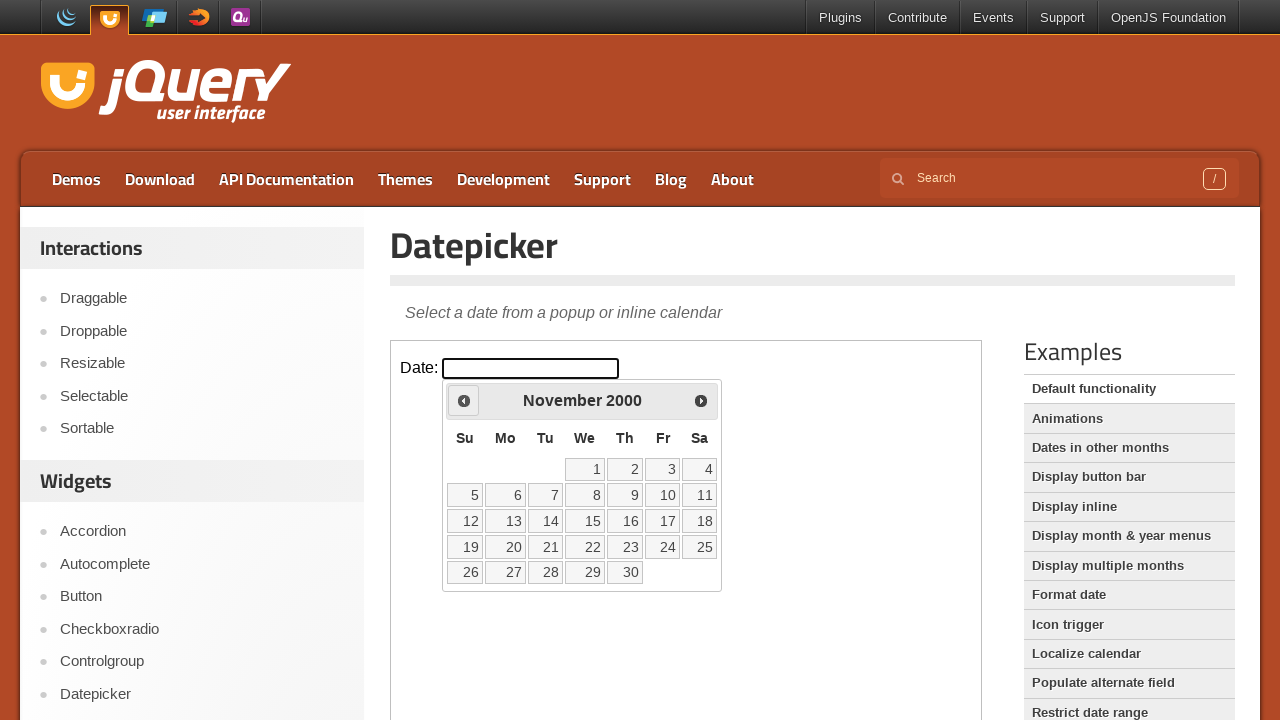

Updated current month: November
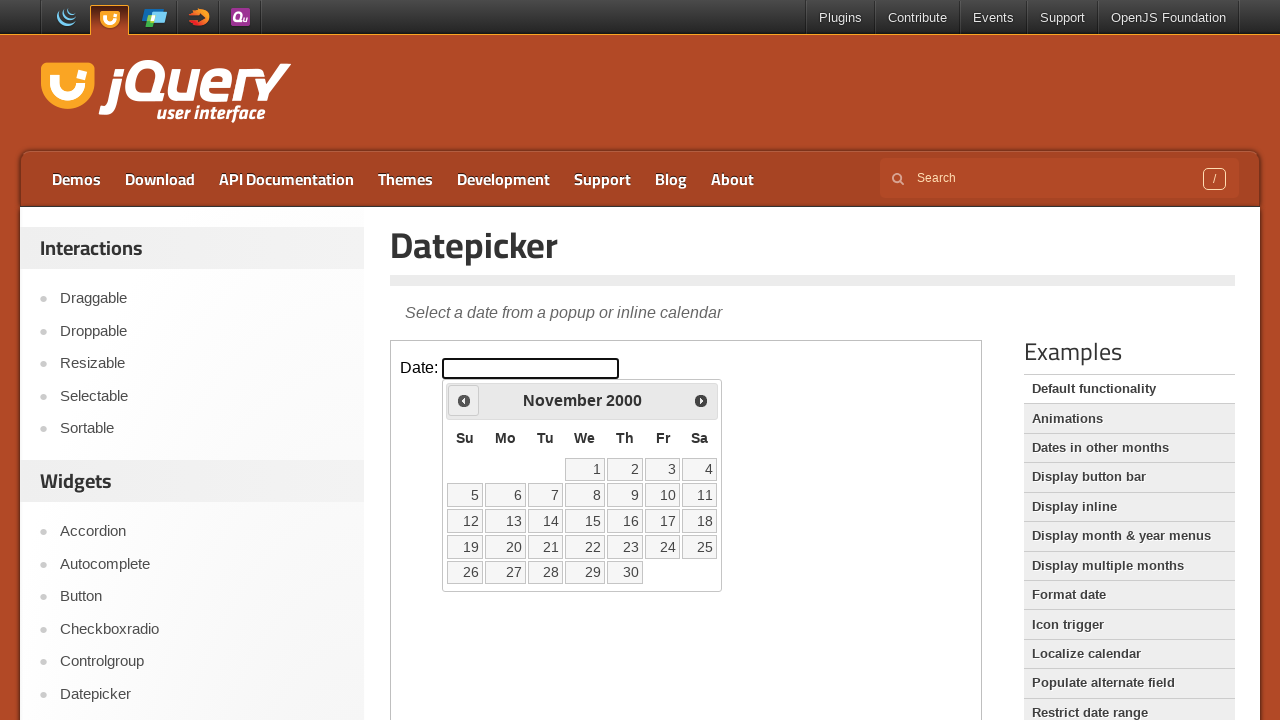

Updated current year: 2000
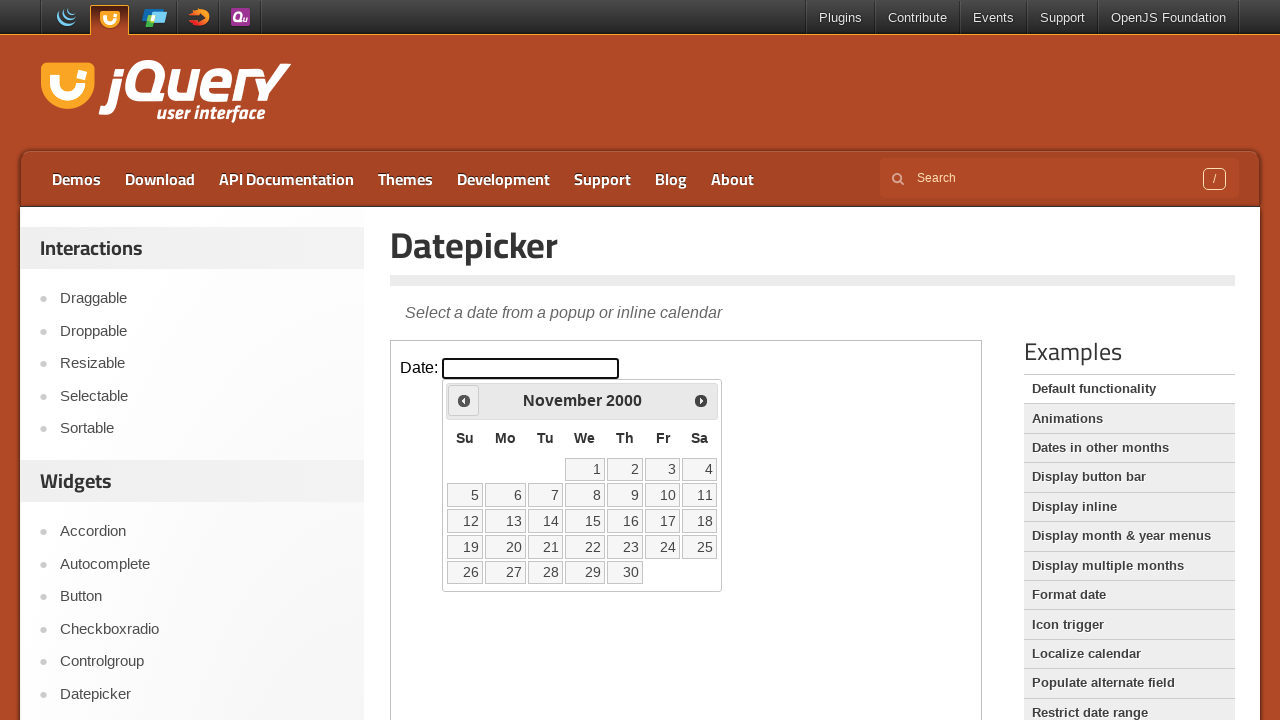

Clicked previous button to navigate to earlier date (currently at November 2000) at (464, 400) on iframe >> nth=0 >> internal:control=enter-frame >> .ui-datepicker-prev
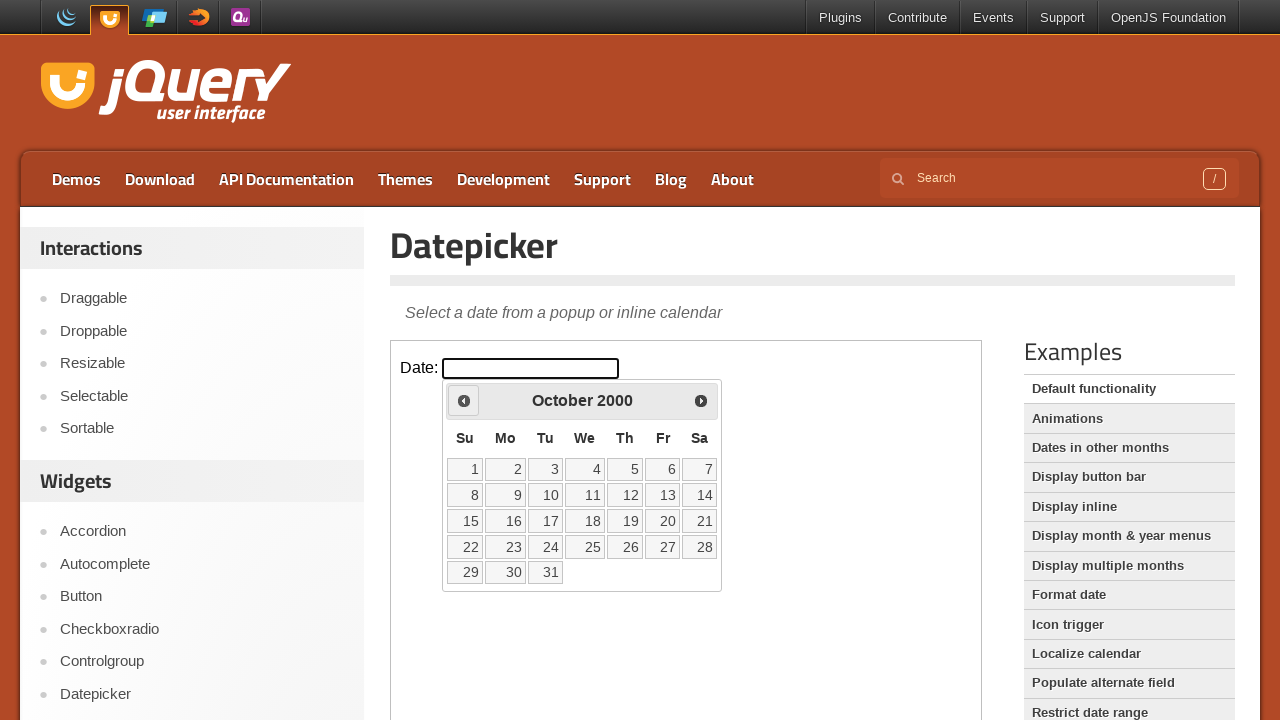

Updated current month: October
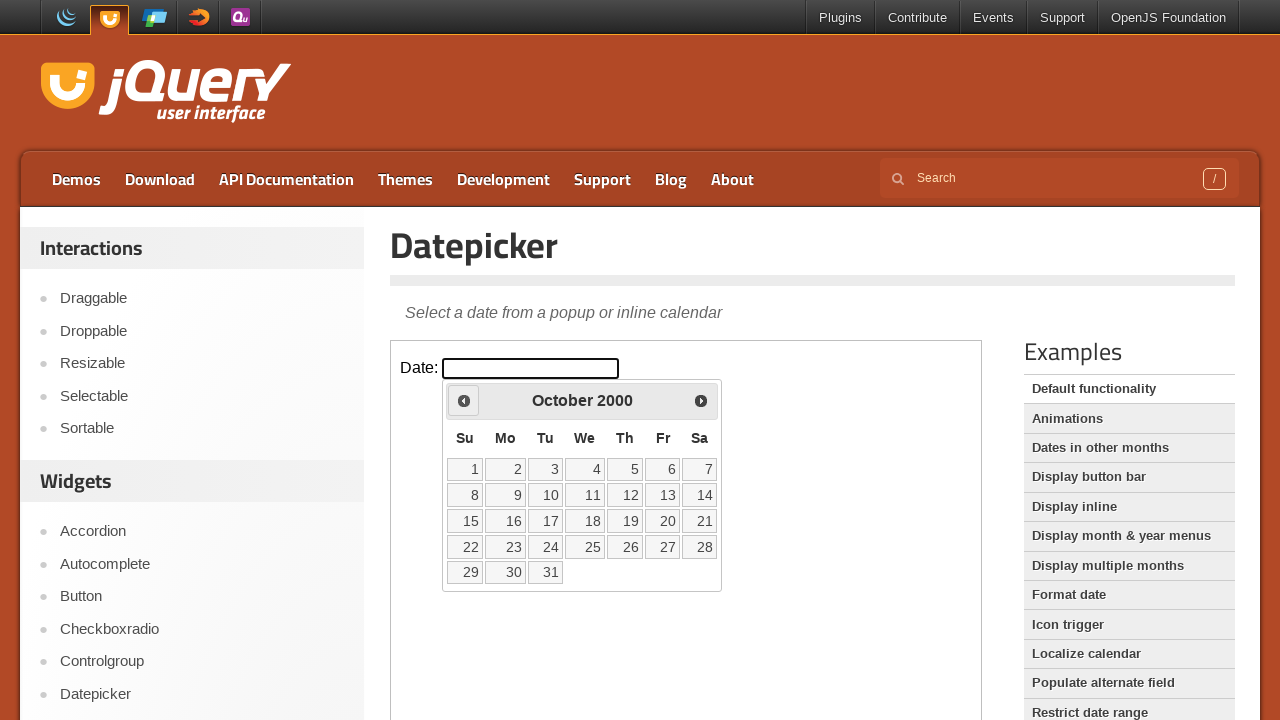

Updated current year: 2000
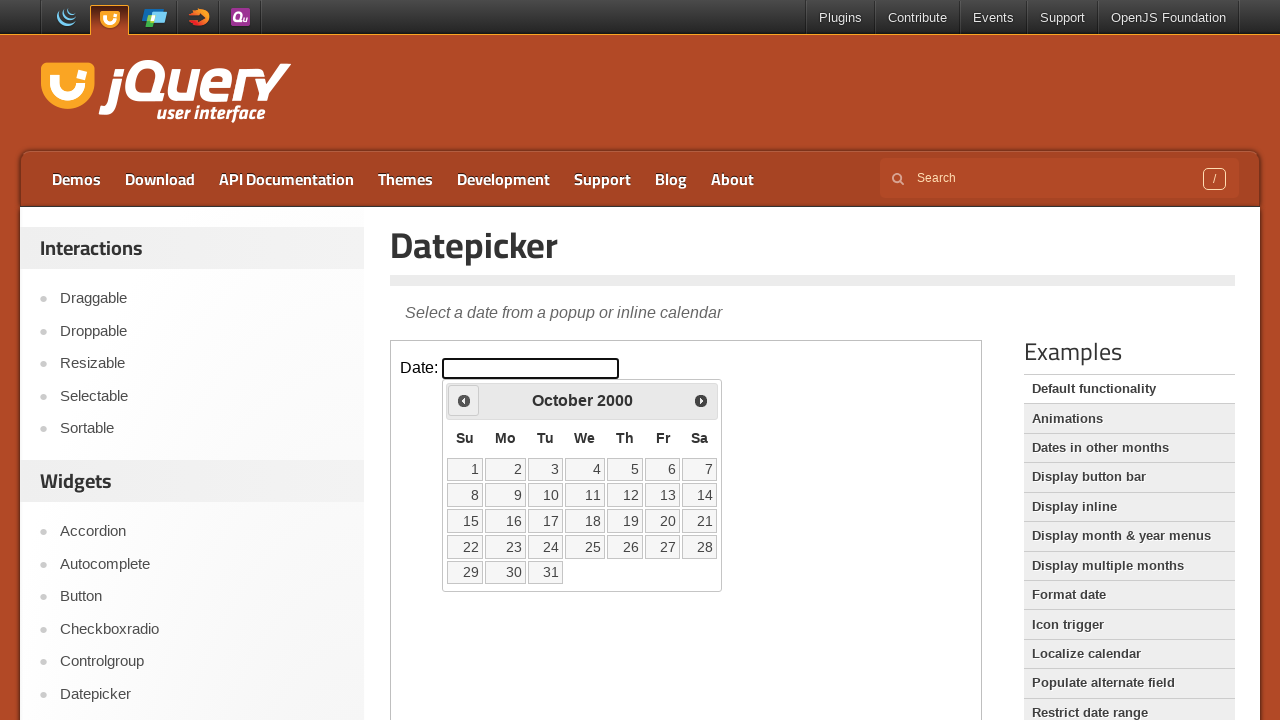

Selected day 17 from the calendar at (545, 521) on iframe >> nth=0 >> internal:control=enter-frame >> .ui-state-default >> internal
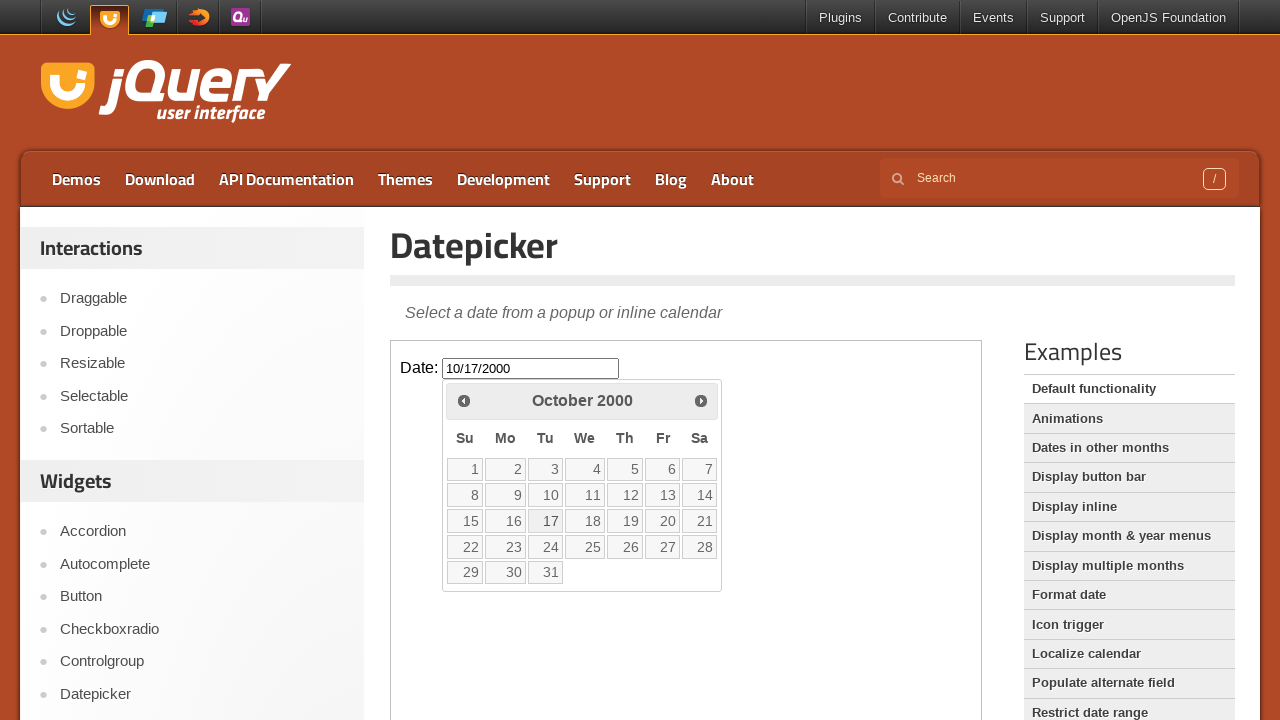

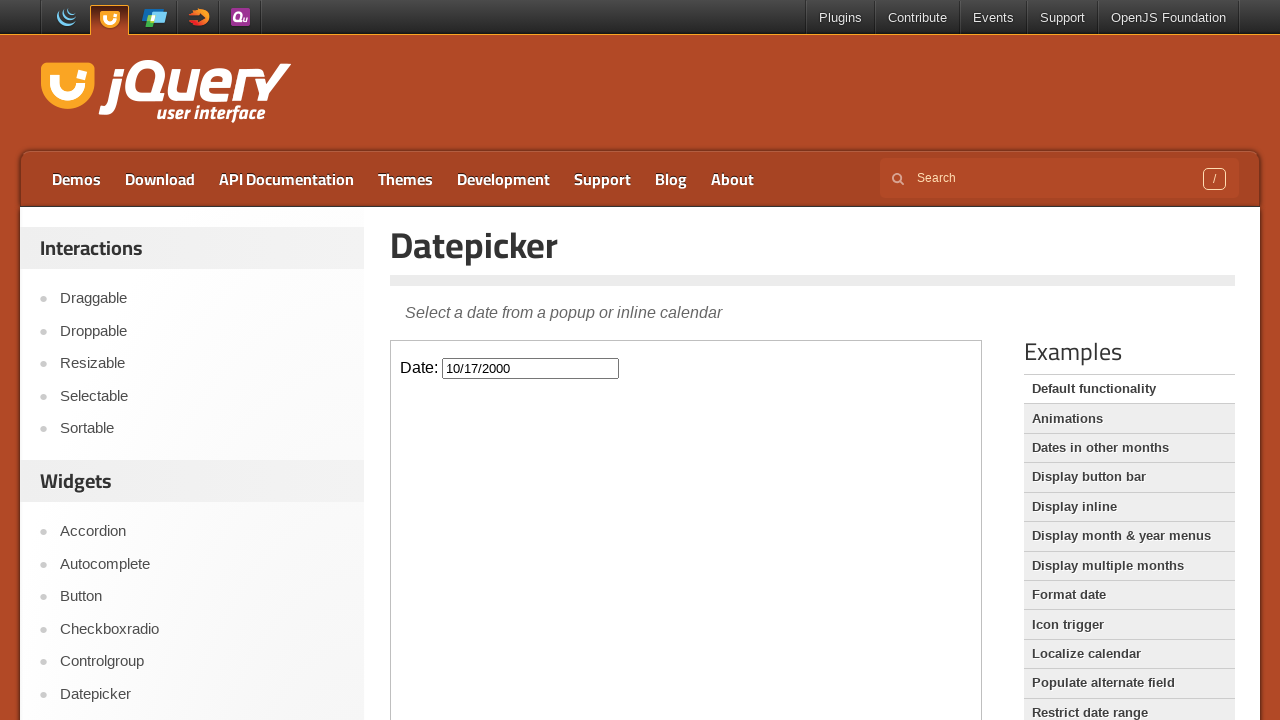